Tests jQuery UI datepicker navigation by opening the calendar and navigating through months using previous/next buttons

Starting URL: https://jqueryui.com/resources/demos/datepicker/other-months.html

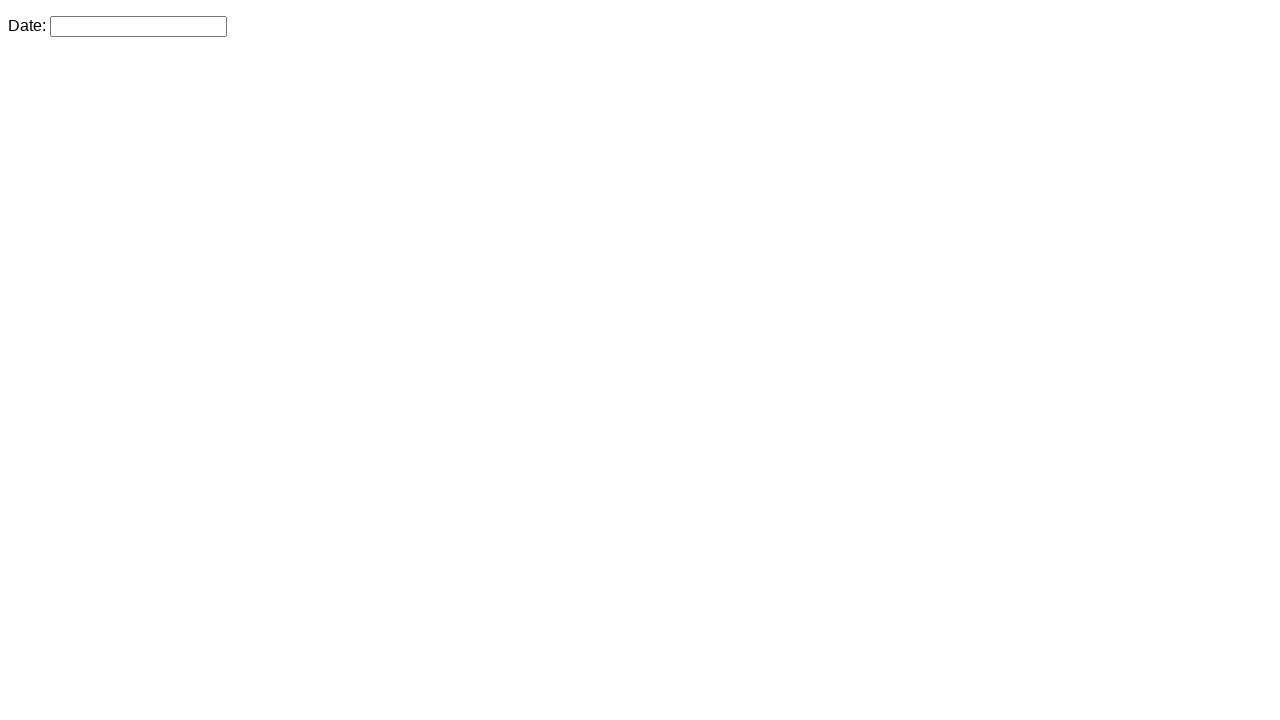

Clicked datepicker input to open calendar at (138, 26) on #datepicker
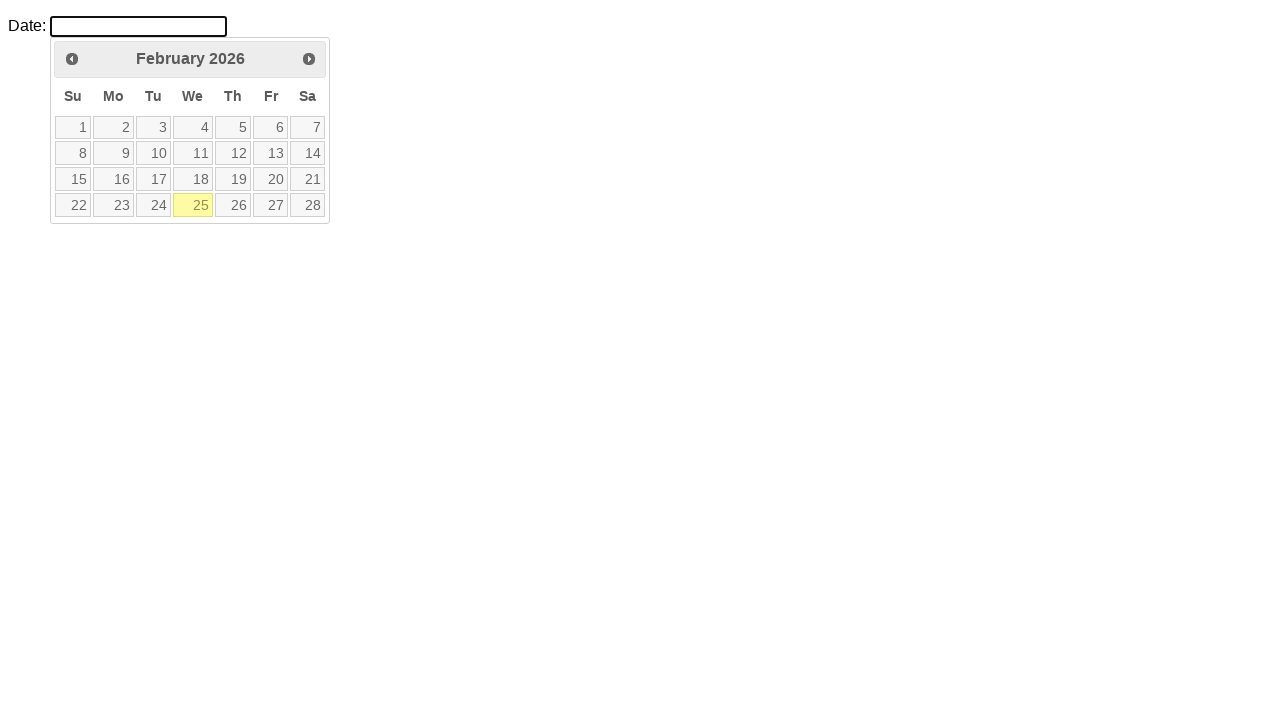

jQuery UI datepicker calendar became visible
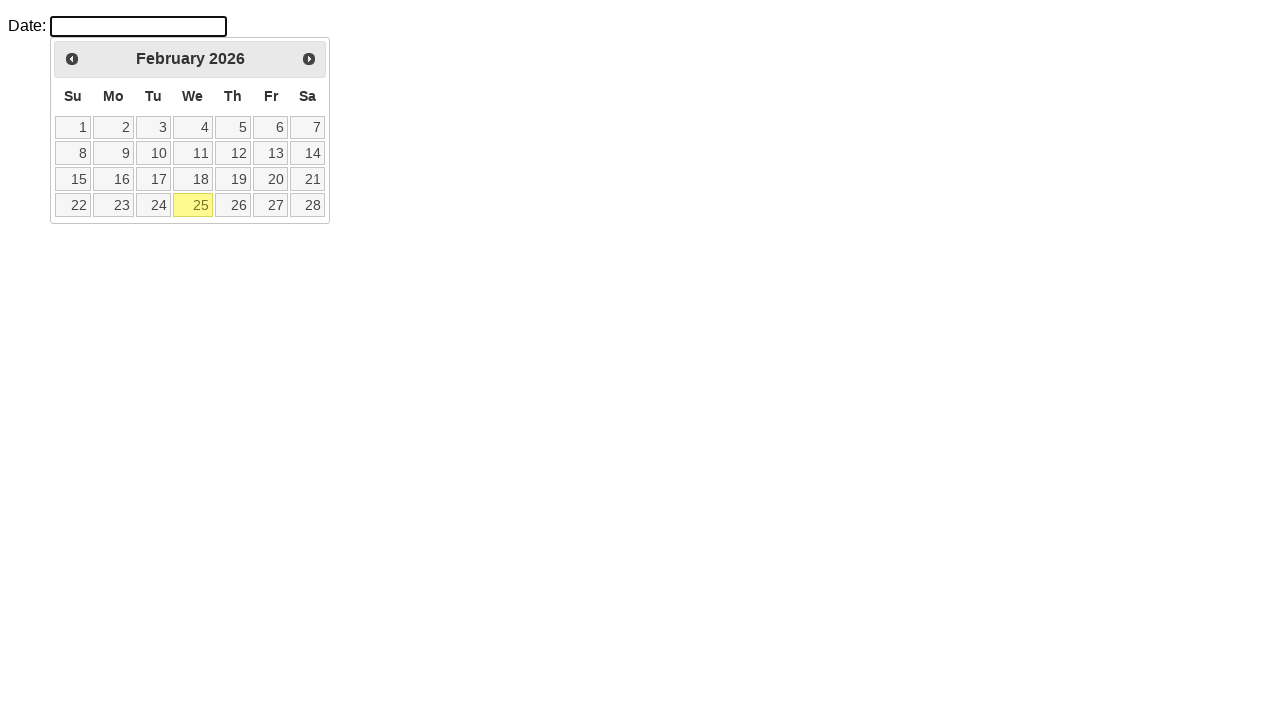

Clicked previous month button (iteration 1) at (72, 59) on xpath=//div[@id='ui-datepicker-div']/div/a[1]/span
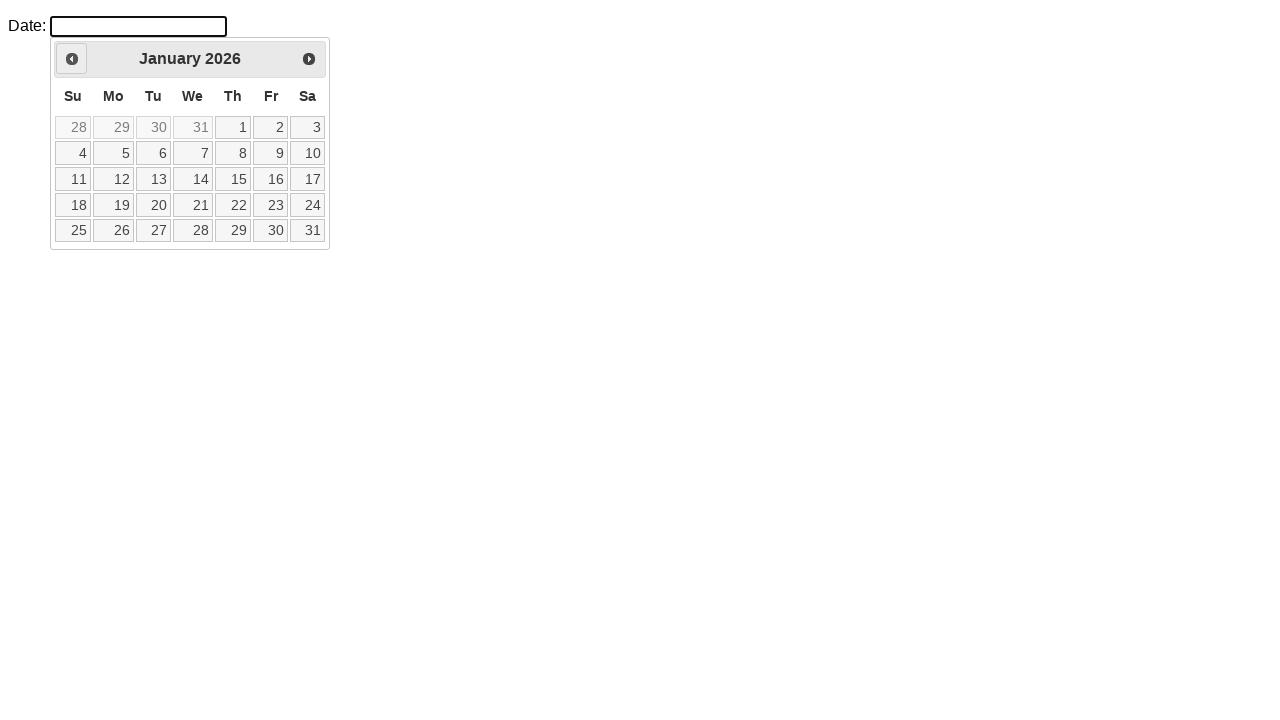

Waited 50ms before next navigation (iteration 1)
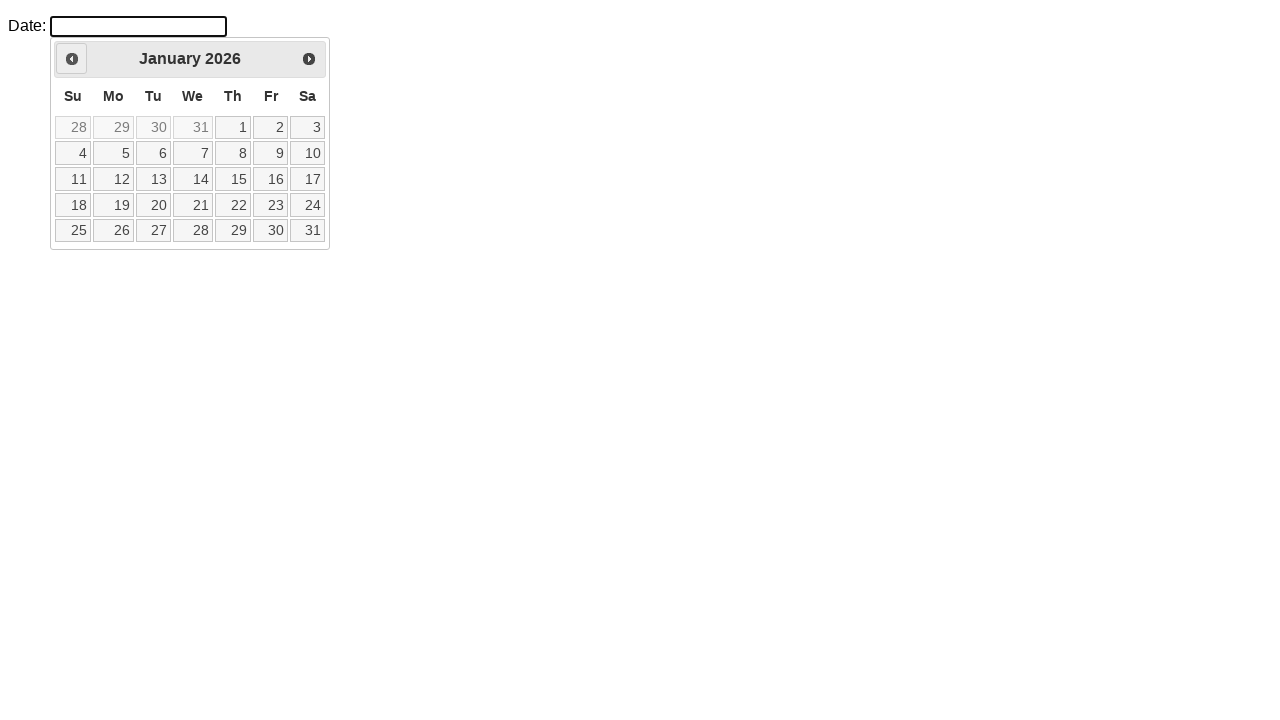

Clicked previous month button (iteration 2) at (72, 59) on xpath=//div[@id='ui-datepicker-div']/div/a[1]/span
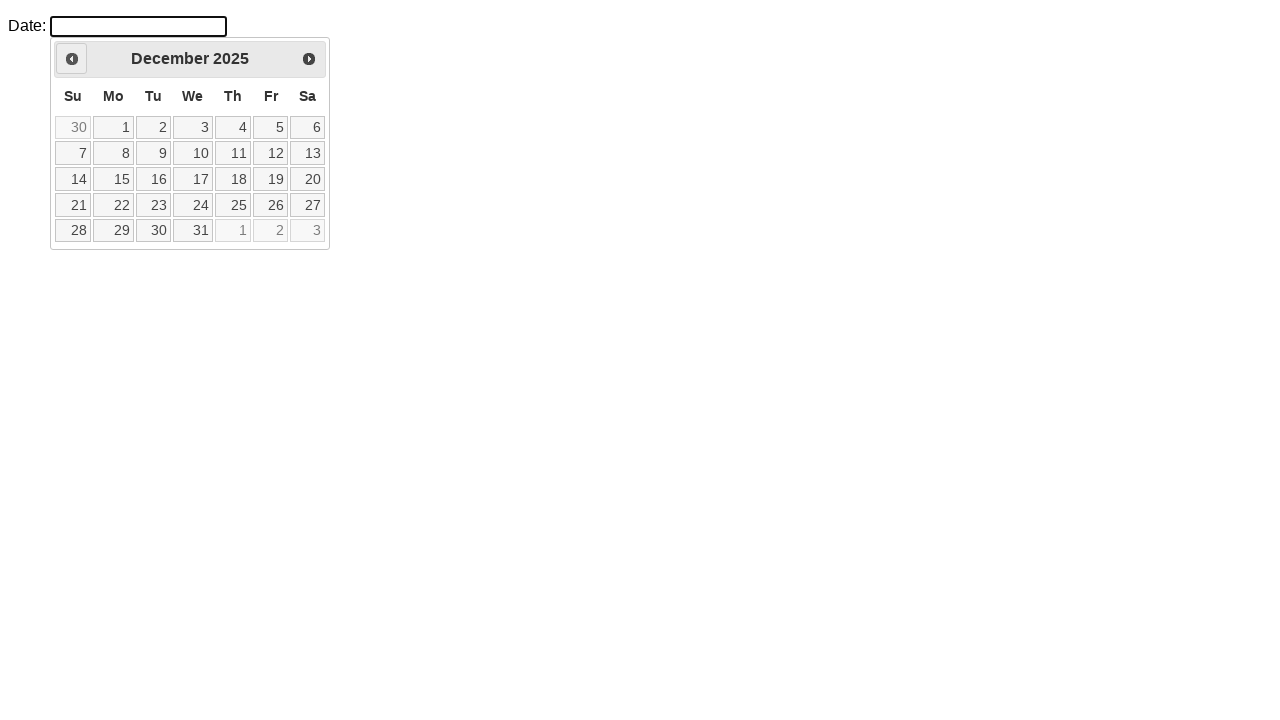

Waited 50ms before next navigation (iteration 2)
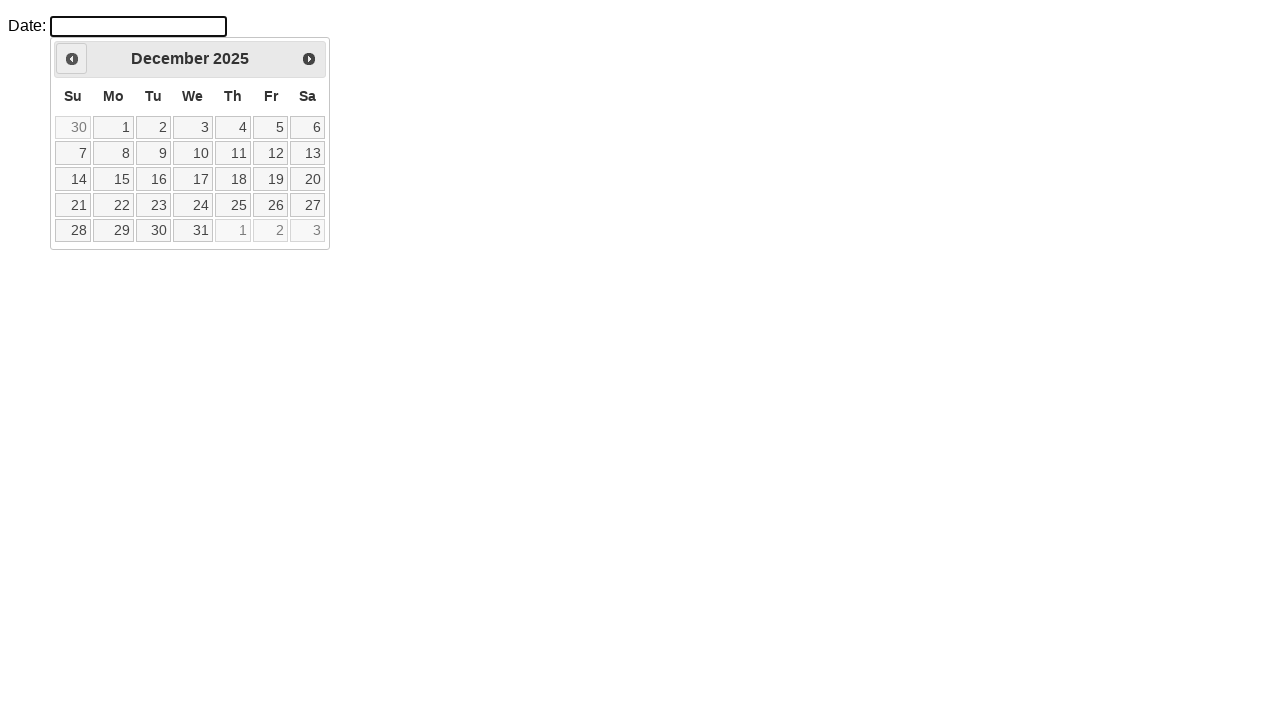

Clicked previous month button (iteration 3) at (72, 59) on xpath=//div[@id='ui-datepicker-div']/div/a[1]/span
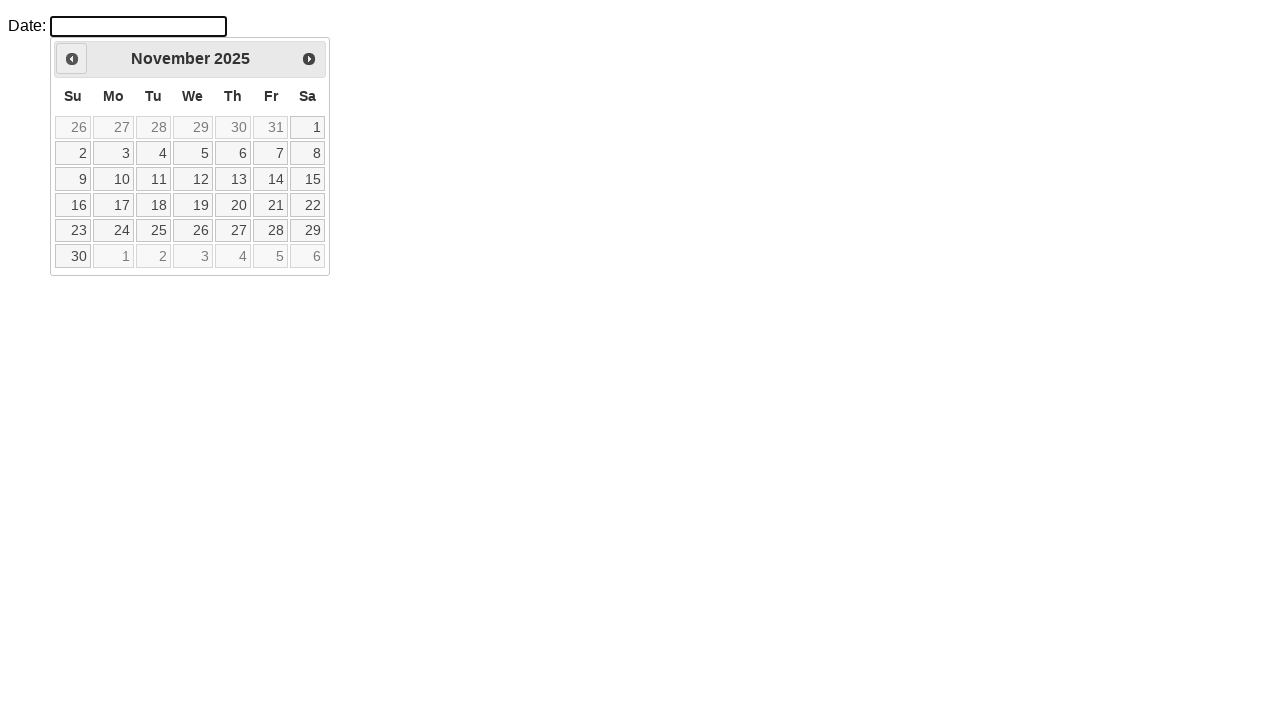

Waited 50ms before next navigation (iteration 3)
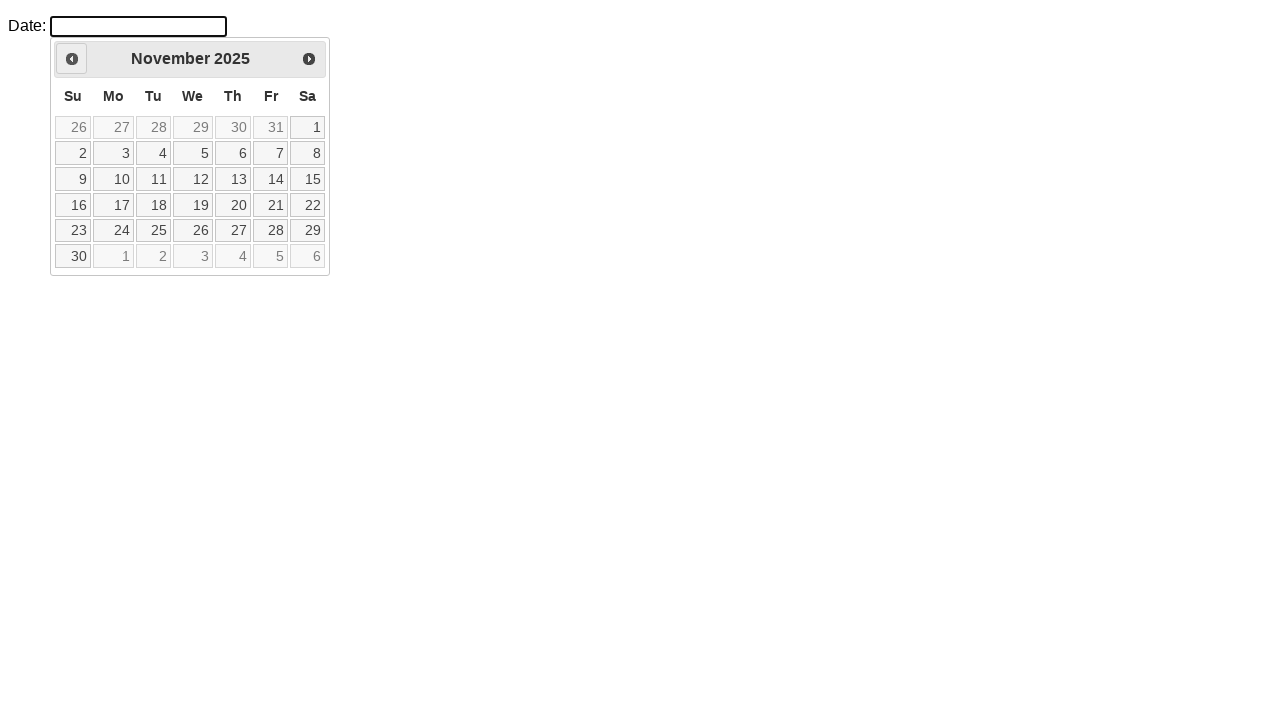

Clicked previous month button (iteration 4) at (72, 59) on xpath=//div[@id='ui-datepicker-div']/div/a[1]/span
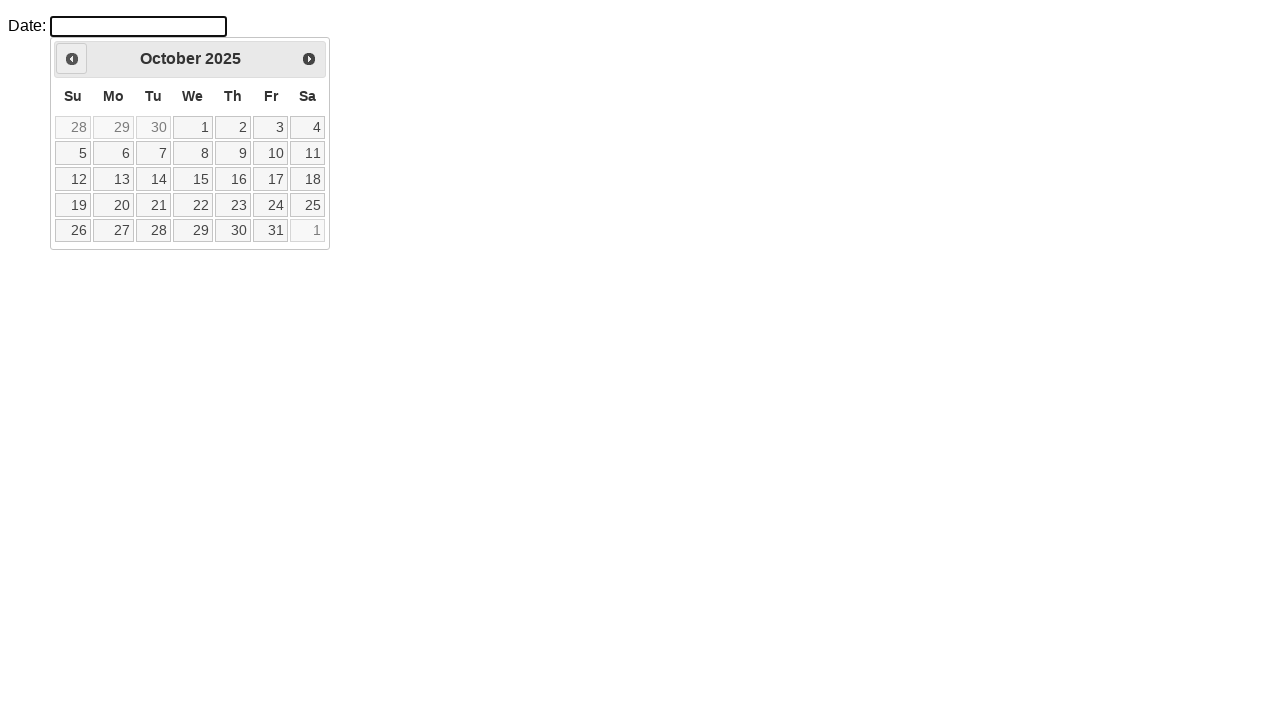

Waited 50ms before next navigation (iteration 4)
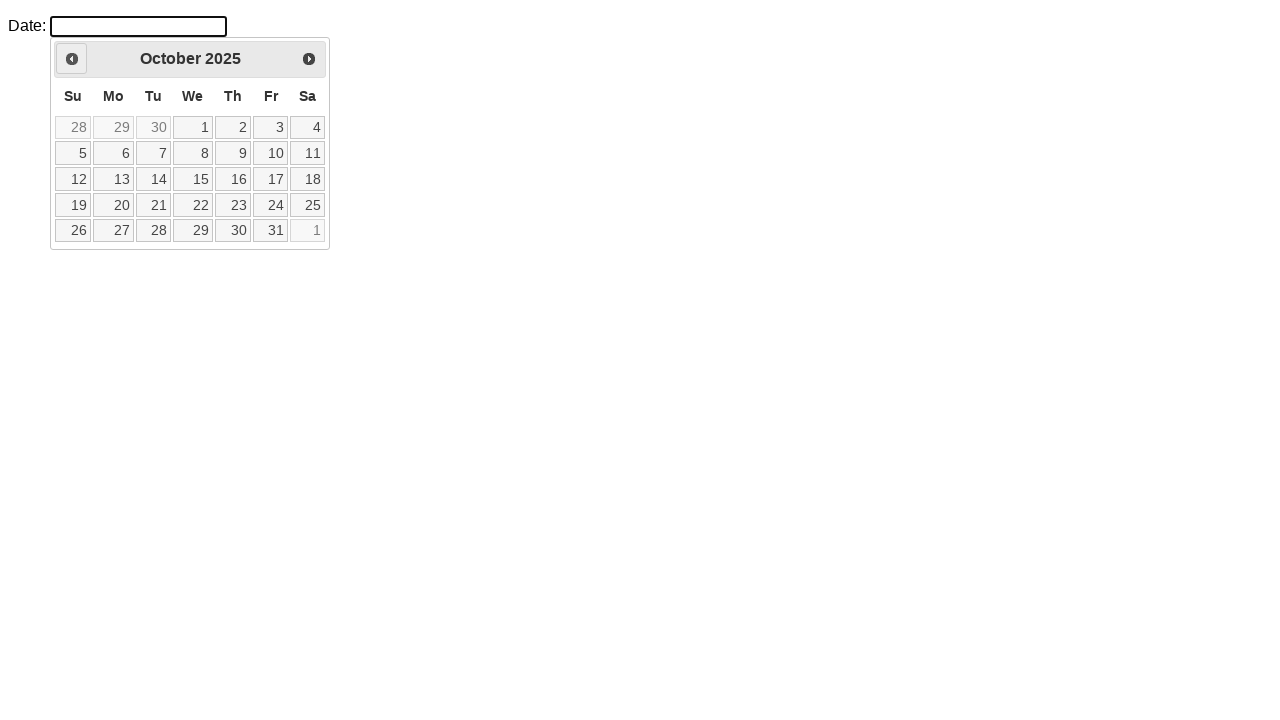

Clicked previous month button (iteration 5) at (72, 59) on xpath=//div[@id='ui-datepicker-div']/div/a[1]/span
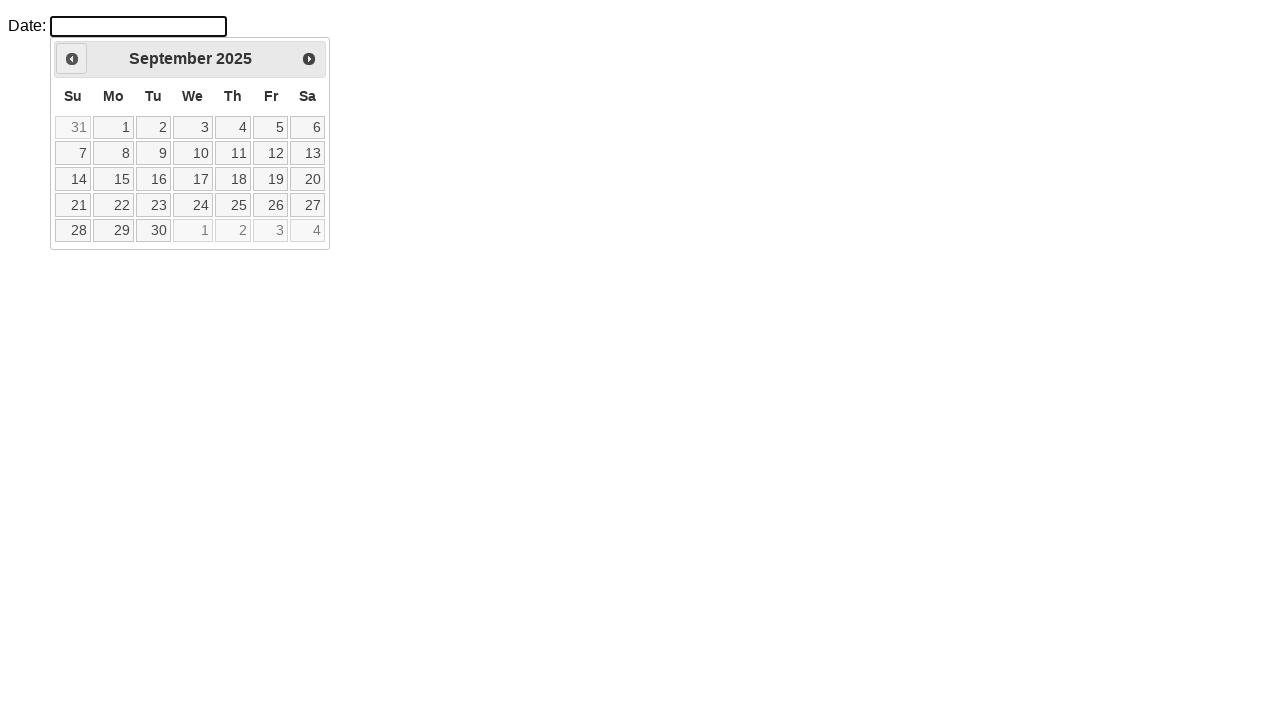

Waited 50ms before next navigation (iteration 5)
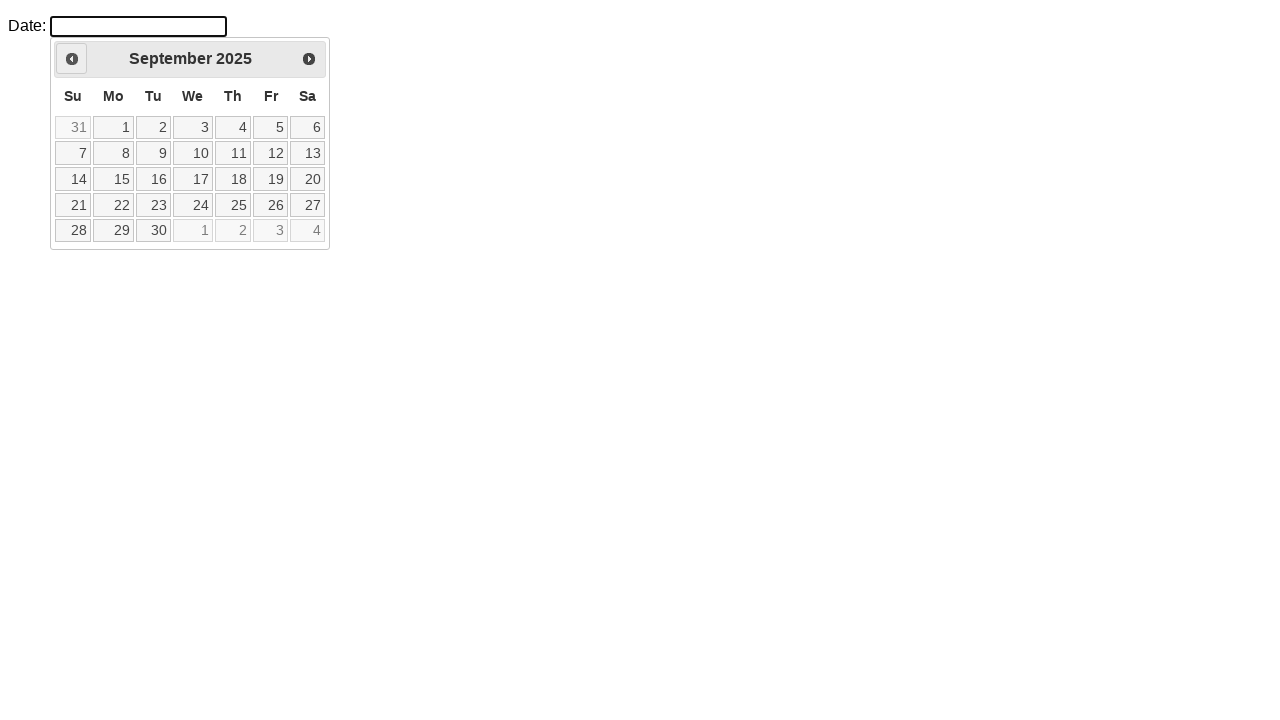

Clicked previous month button (iteration 6) at (72, 59) on xpath=//div[@id='ui-datepicker-div']/div/a[1]/span
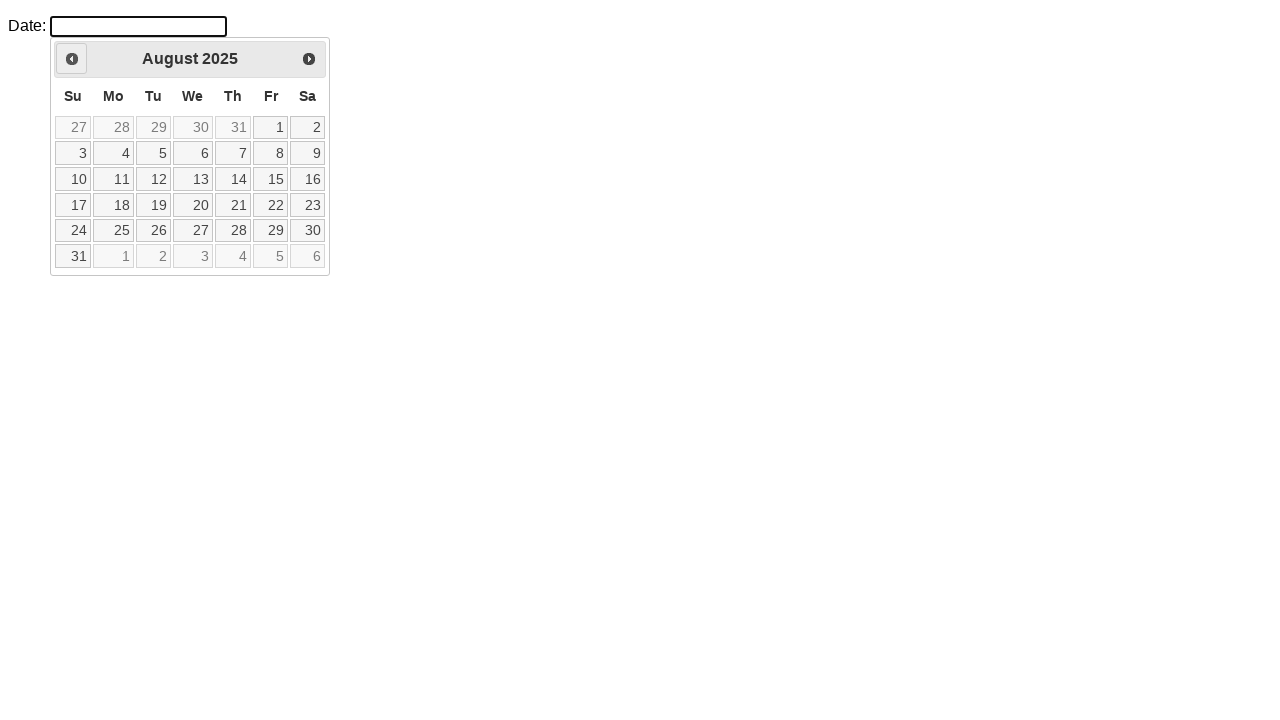

Waited 50ms before next navigation (iteration 6)
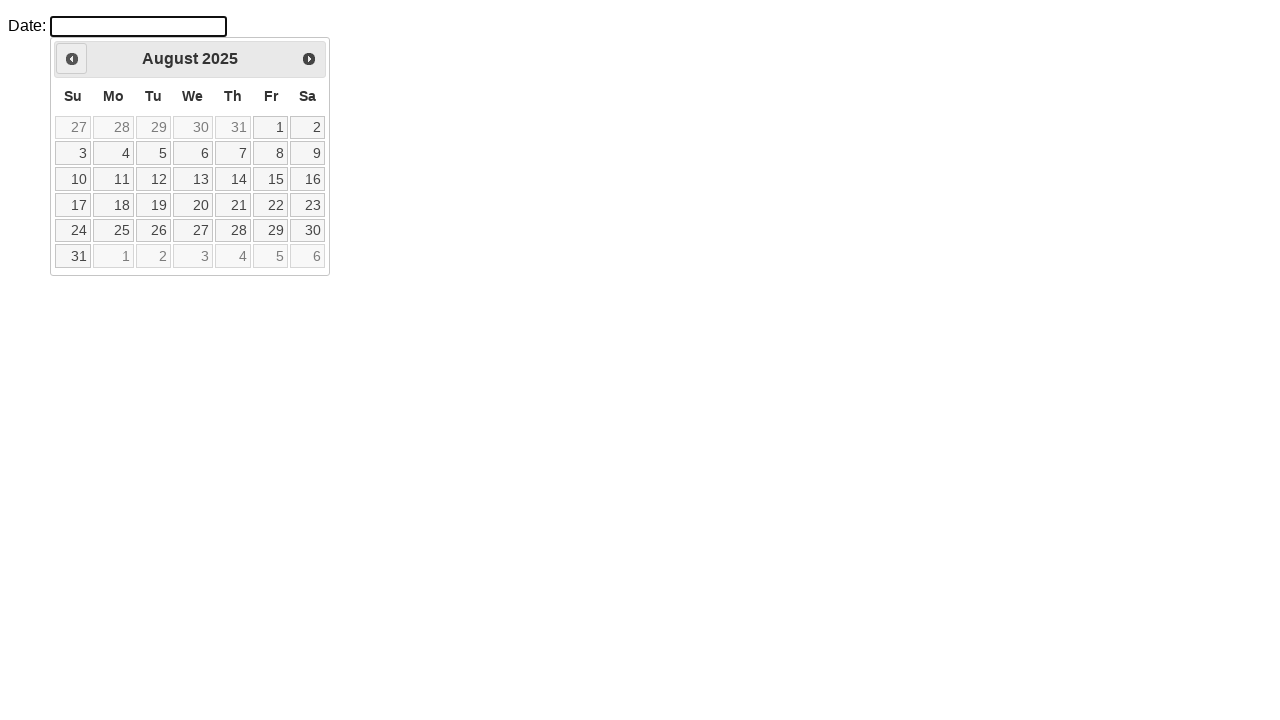

Clicked previous month button (iteration 7) at (72, 59) on xpath=//div[@id='ui-datepicker-div']/div/a[1]/span
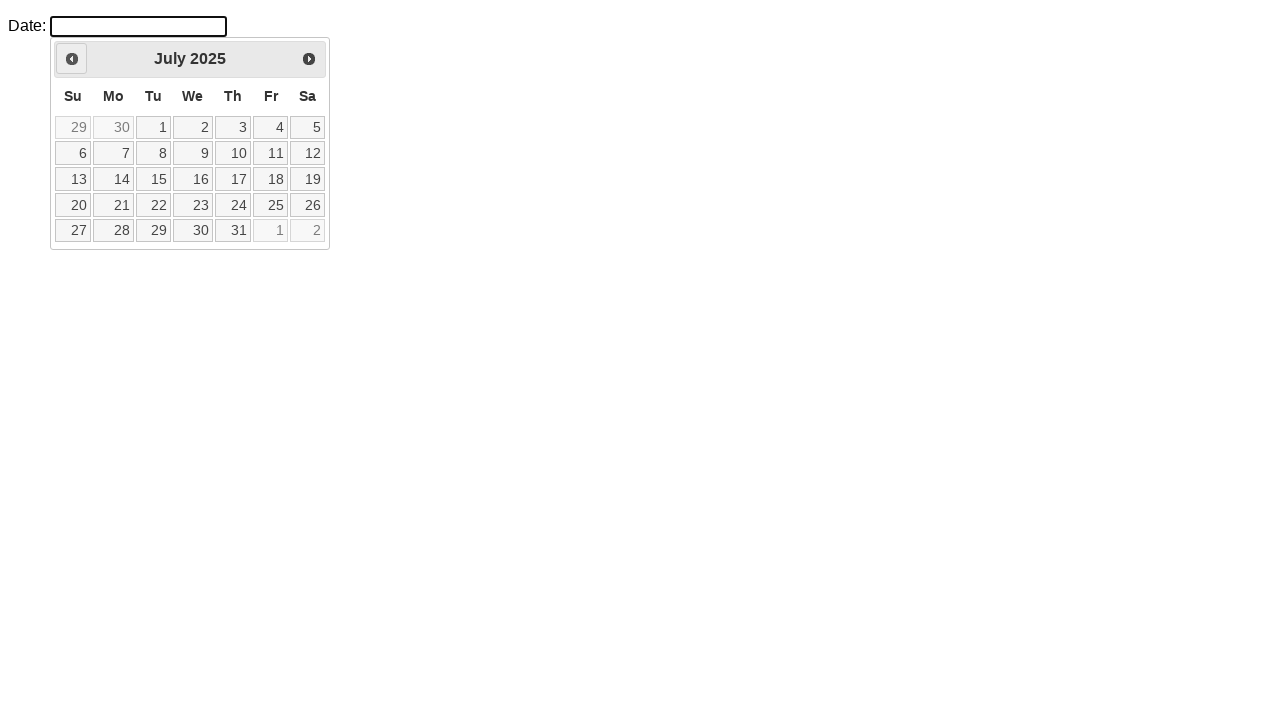

Waited 50ms before next navigation (iteration 7)
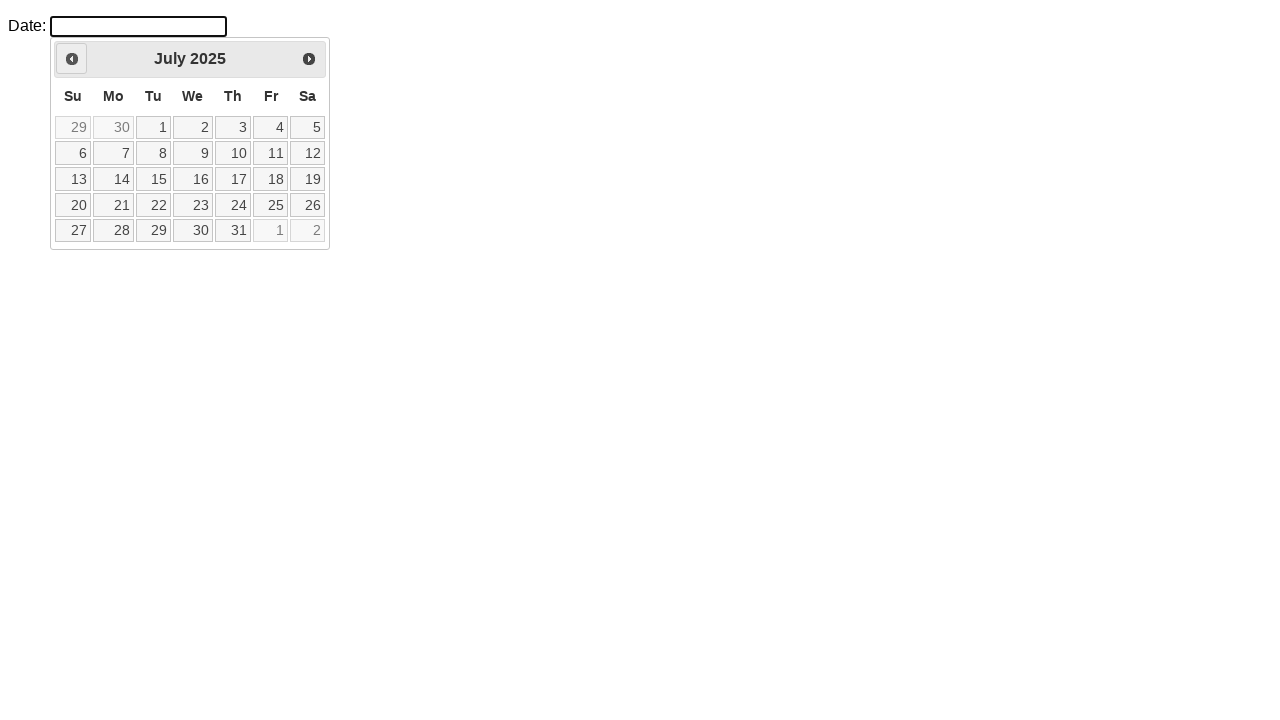

Clicked previous month button (iteration 8) at (72, 59) on xpath=//div[@id='ui-datepicker-div']/div/a[1]/span
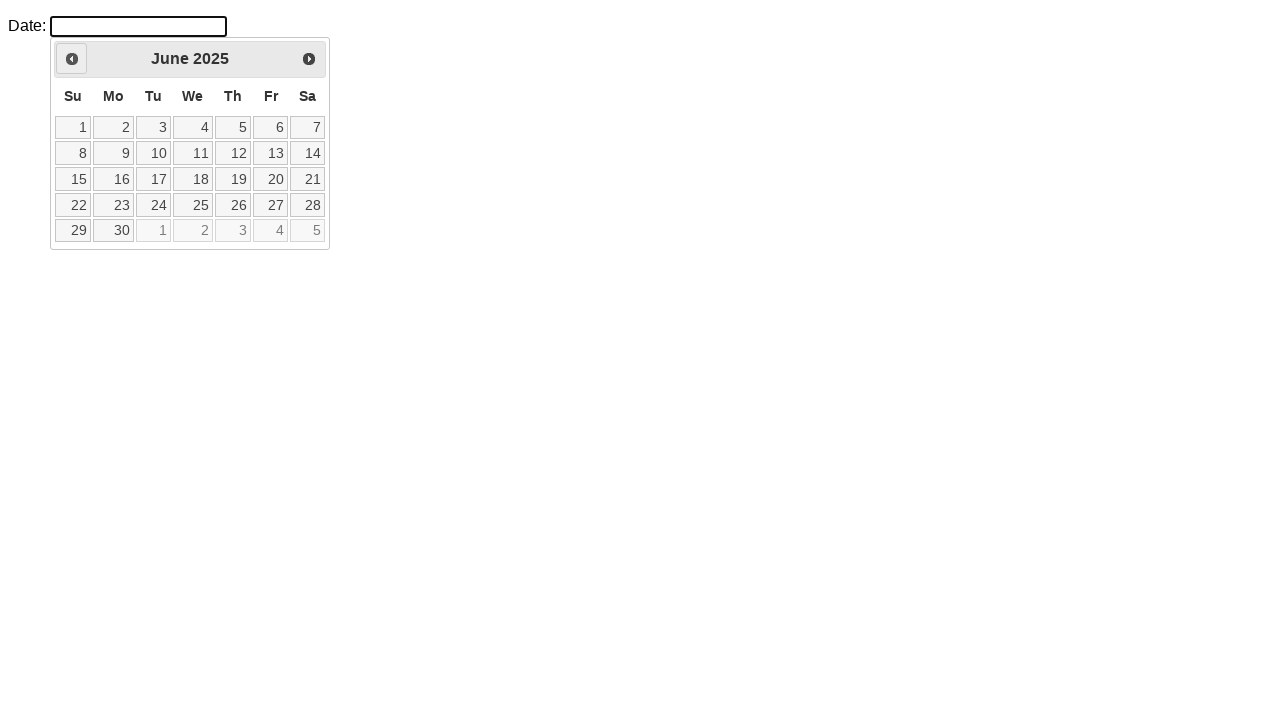

Waited 50ms before next navigation (iteration 8)
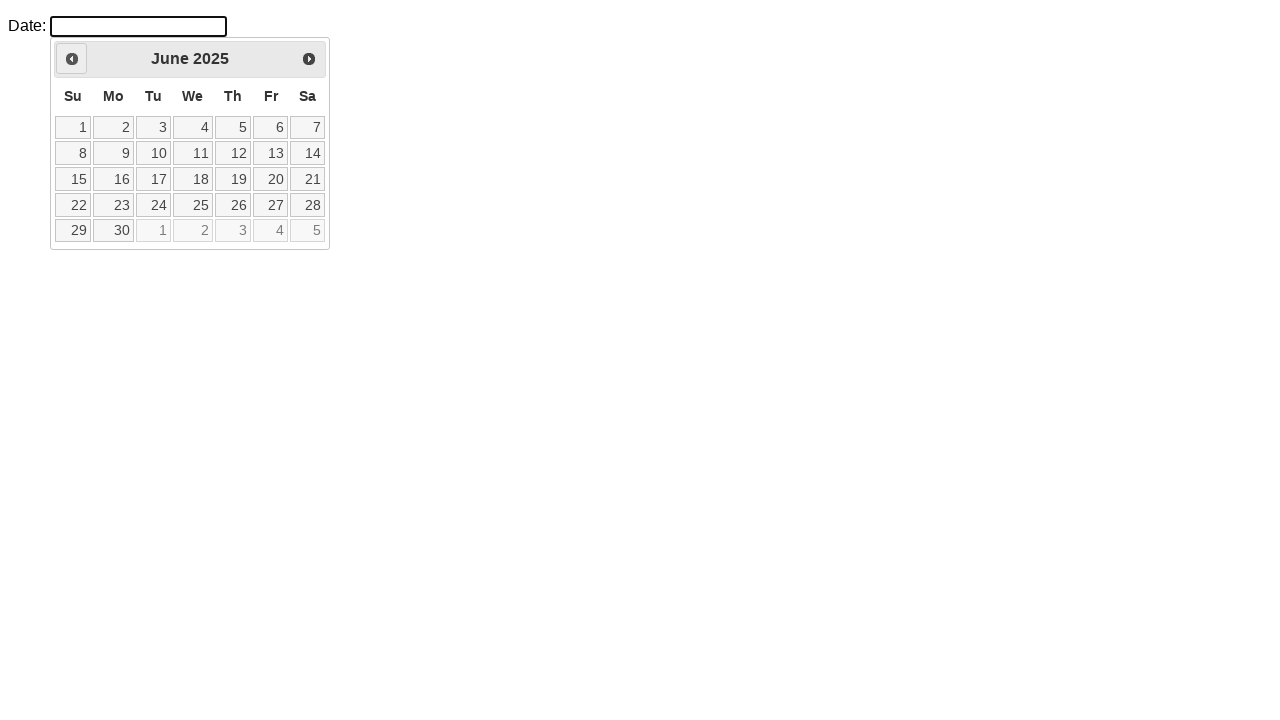

Clicked previous month button (iteration 9) at (72, 59) on xpath=//div[@id='ui-datepicker-div']/div/a[1]/span
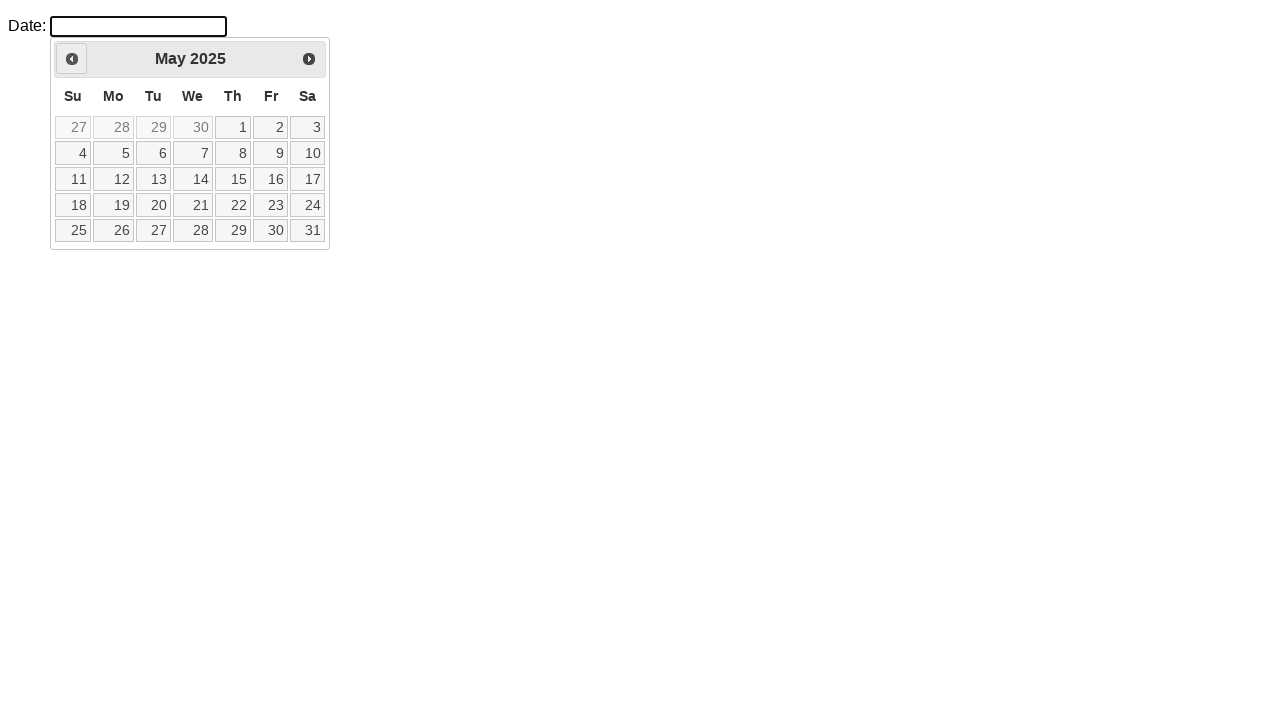

Waited 50ms before next navigation (iteration 9)
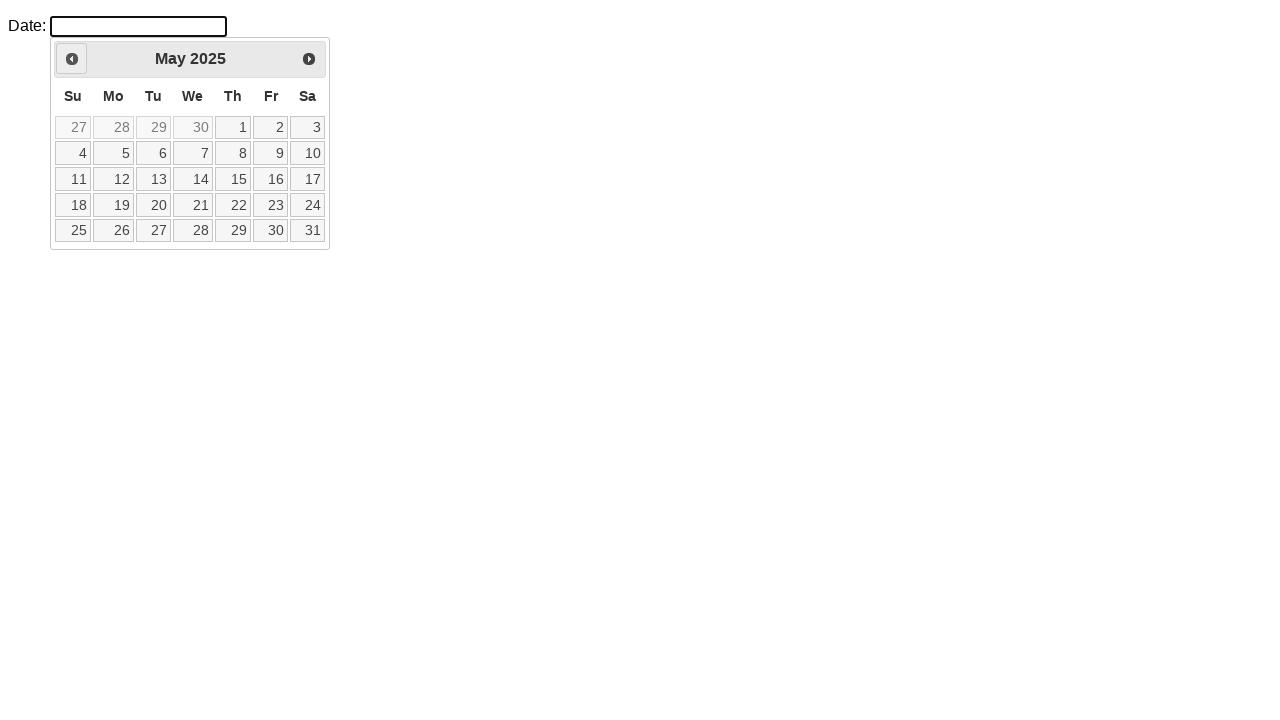

Clicked previous month button (iteration 10) at (72, 59) on xpath=//div[@id='ui-datepicker-div']/div/a[1]/span
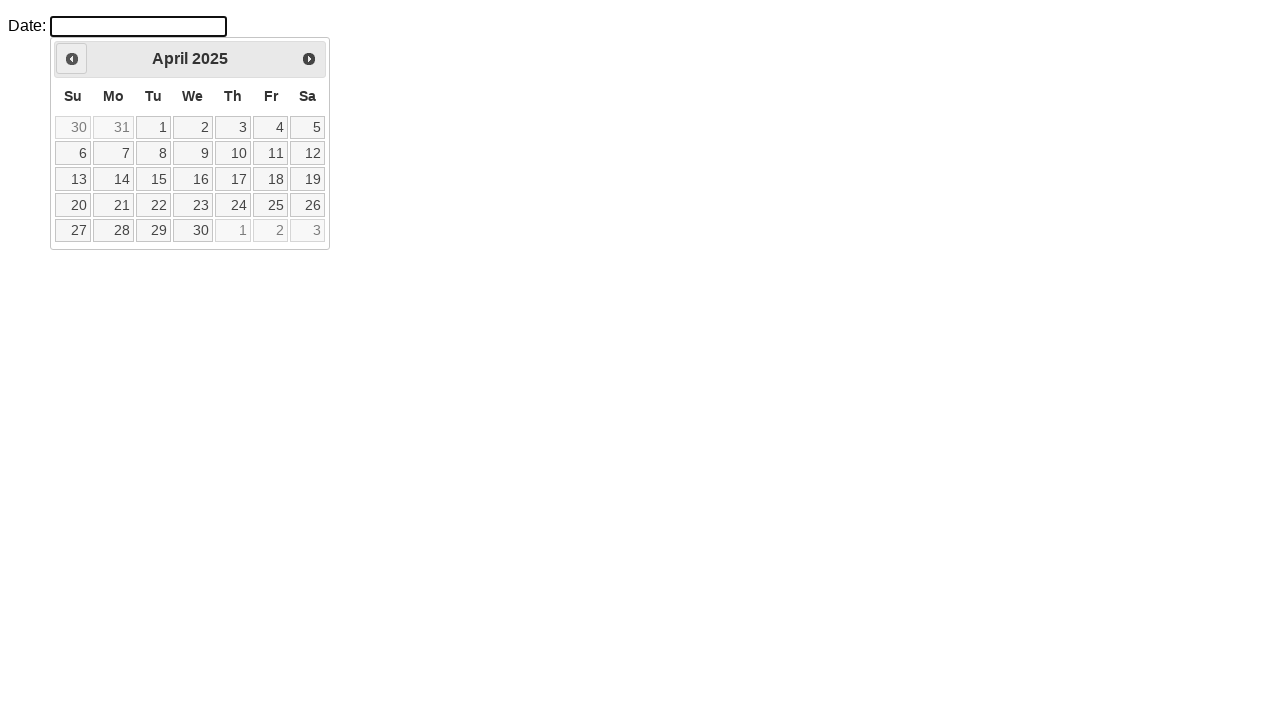

Waited 50ms before next navigation (iteration 10)
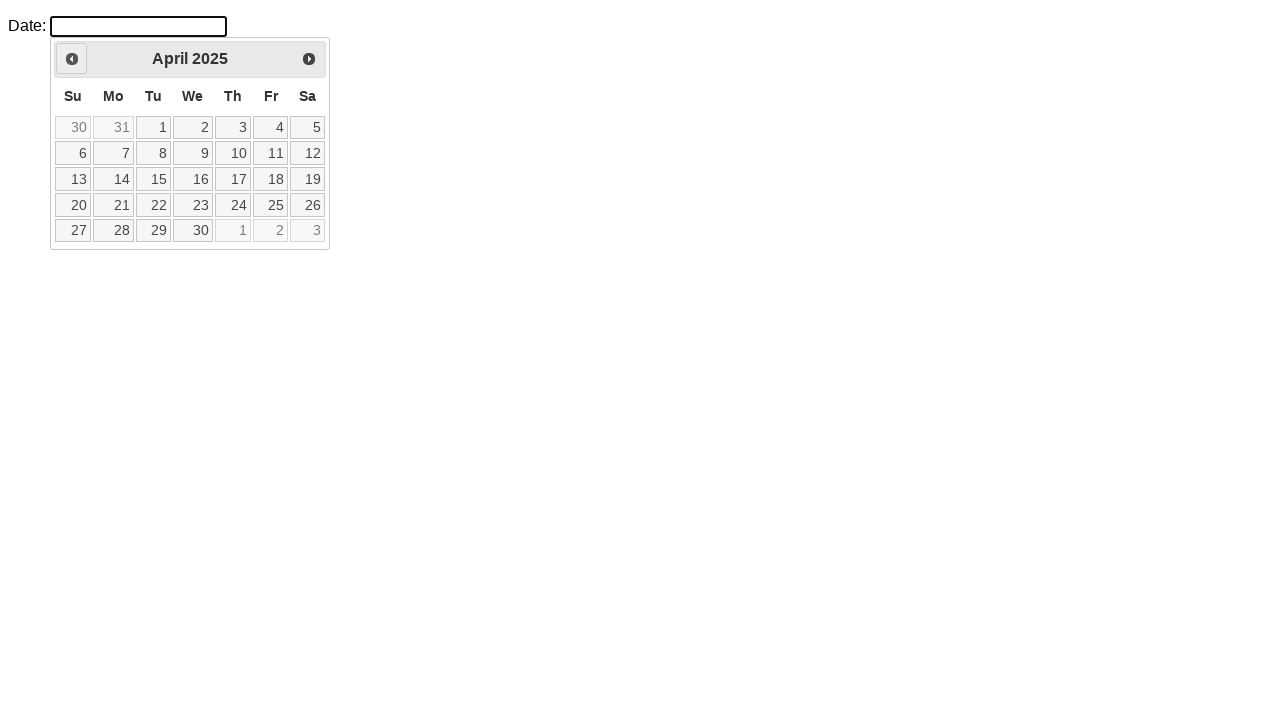

Clicked previous month button (iteration 11) at (72, 59) on xpath=//div[@id='ui-datepicker-div']/div/a[1]/span
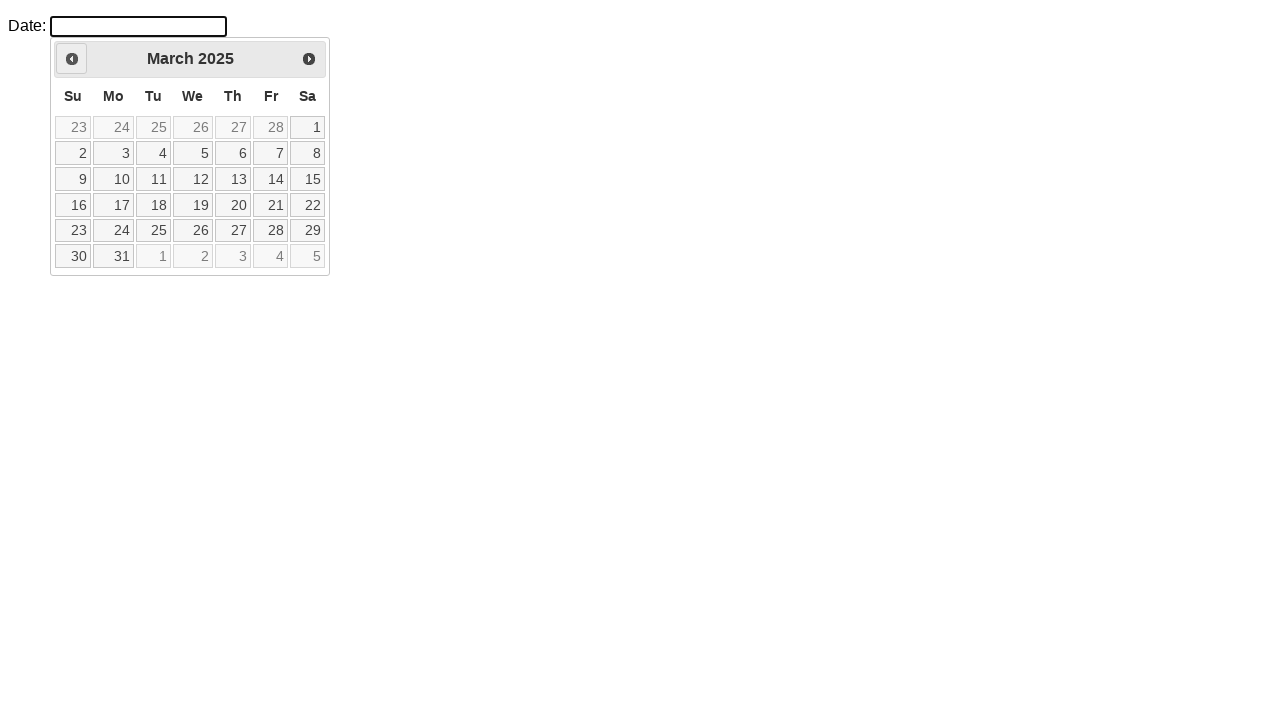

Waited 50ms before next navigation (iteration 11)
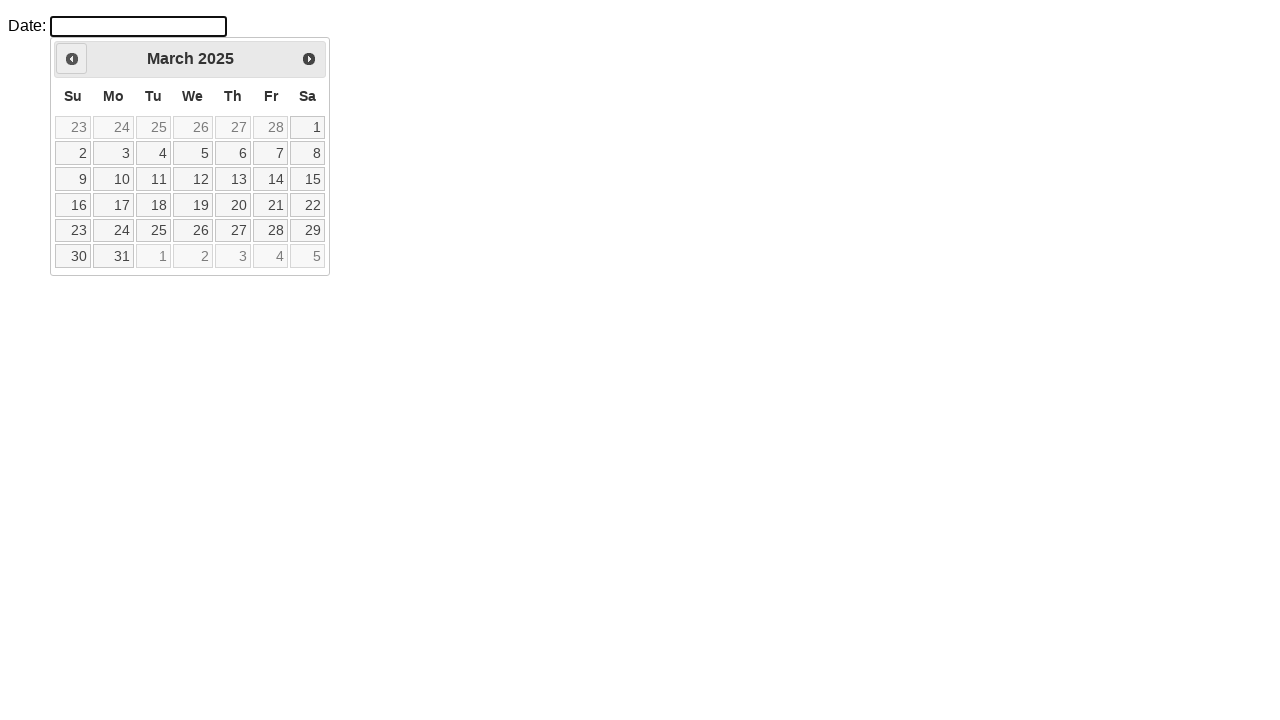

Clicked previous month button (iteration 12) at (72, 59) on xpath=//div[@id='ui-datepicker-div']/div/a[1]/span
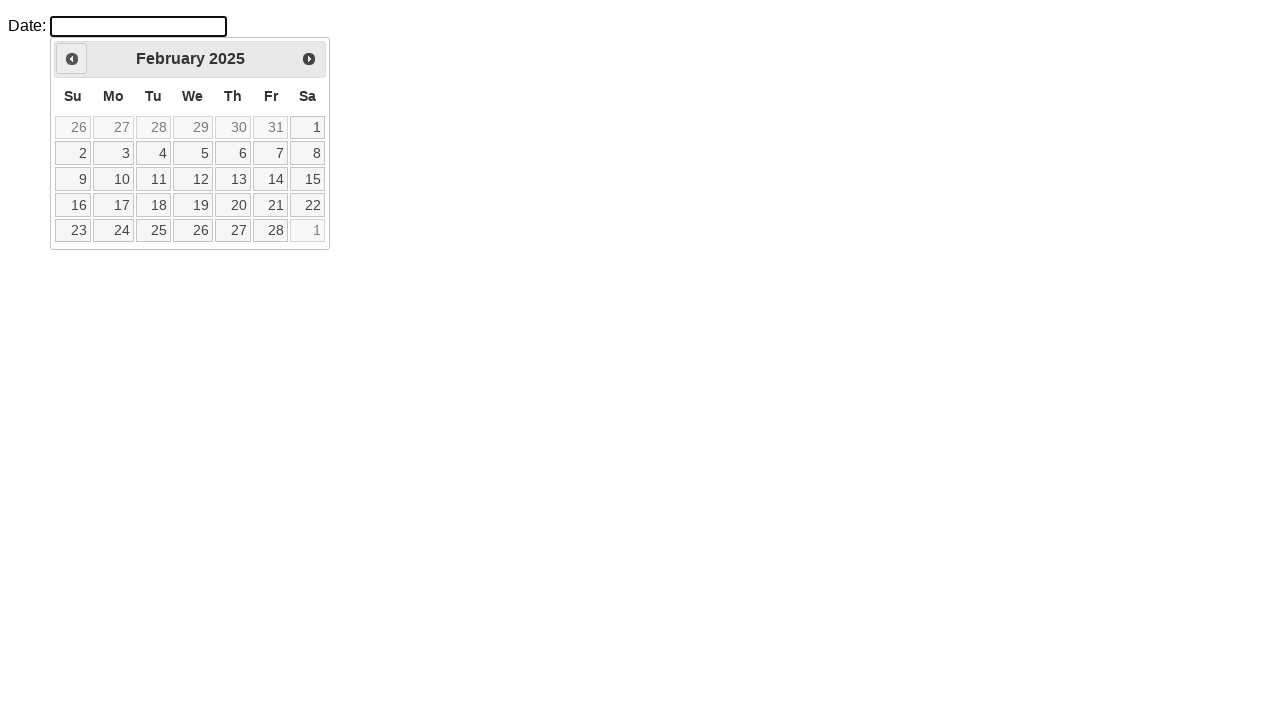

Waited 50ms before next navigation (iteration 12)
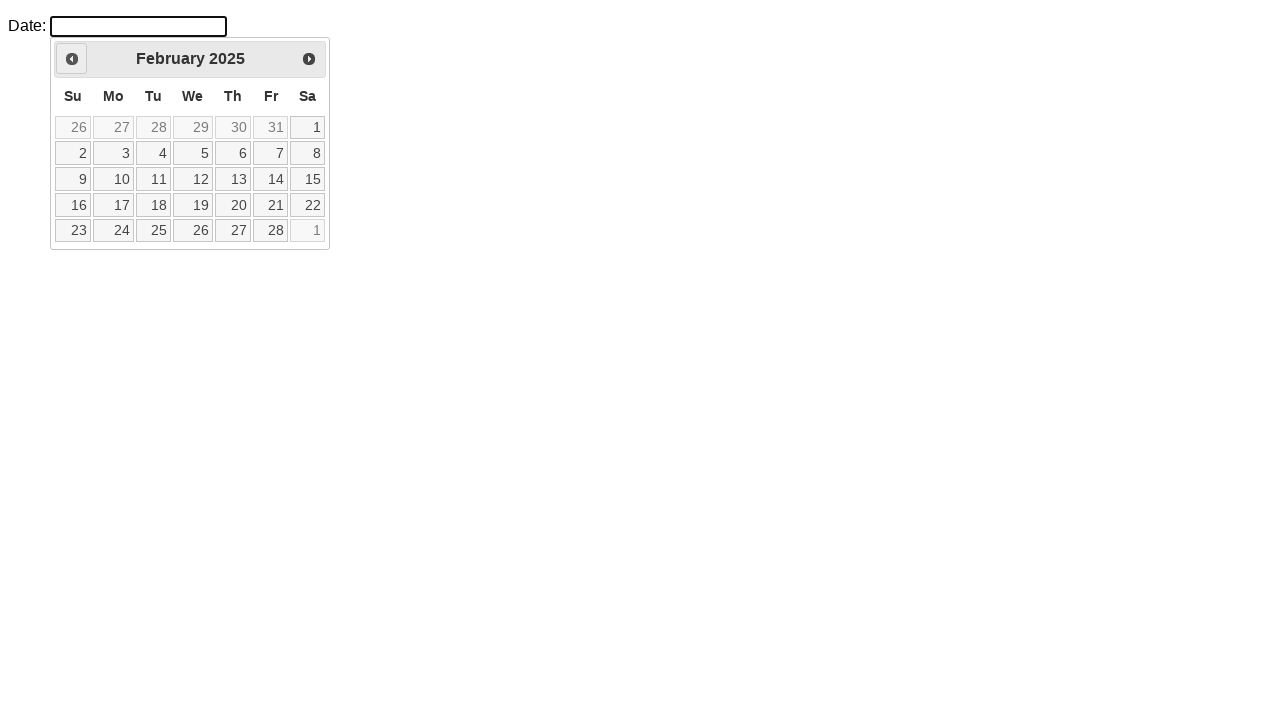

Clicked previous month button (iteration 13) at (72, 59) on xpath=//div[@id='ui-datepicker-div']/div/a[1]/span
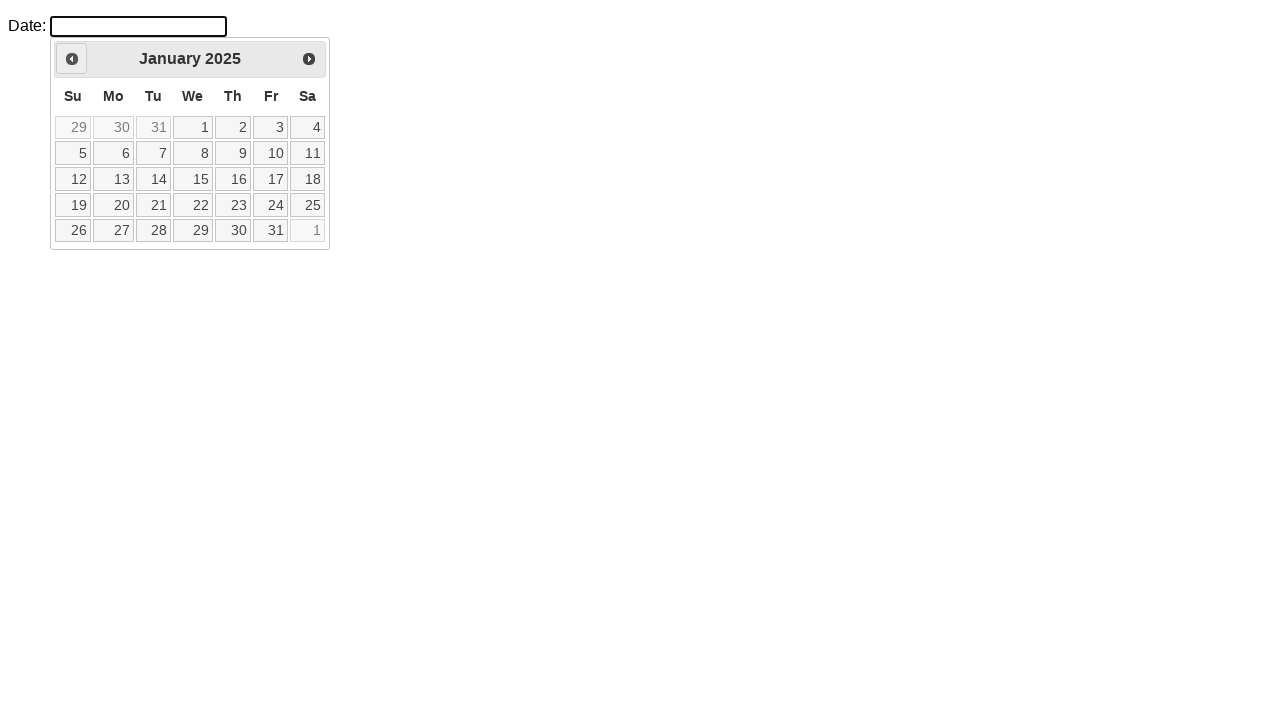

Waited 50ms before next navigation (iteration 13)
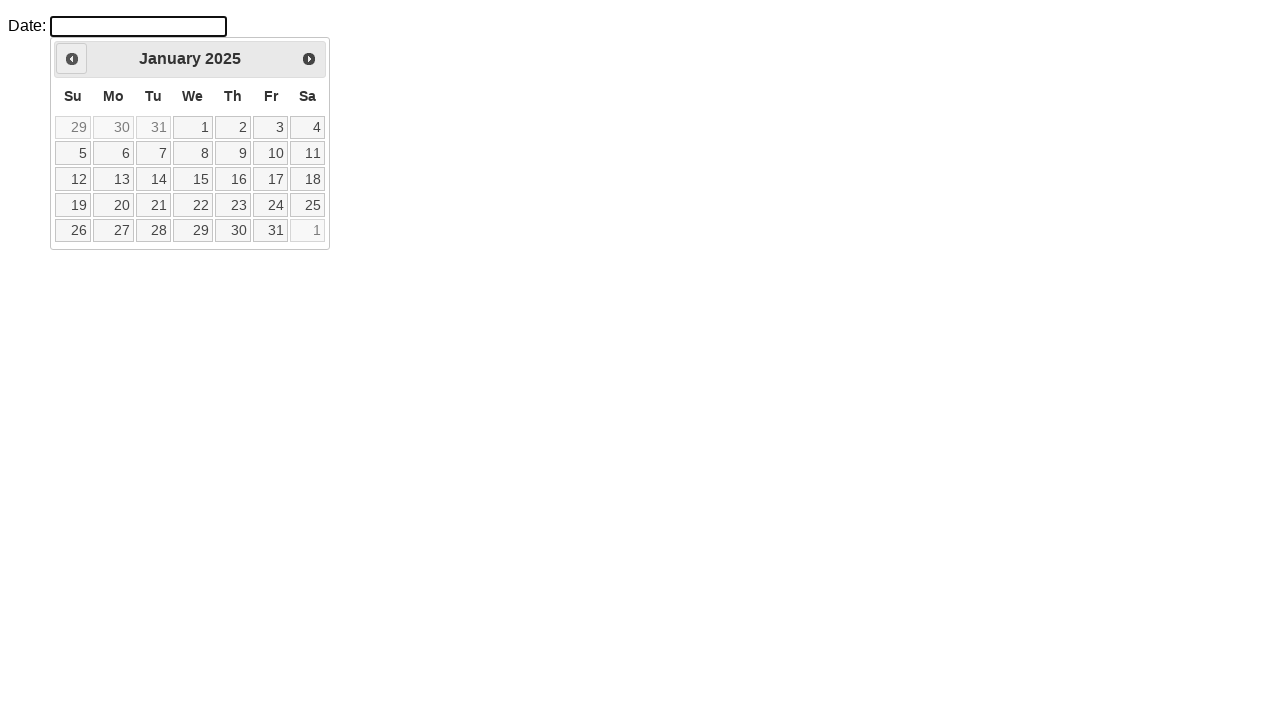

Clicked previous month button (iteration 14) at (72, 59) on xpath=//div[@id='ui-datepicker-div']/div/a[1]/span
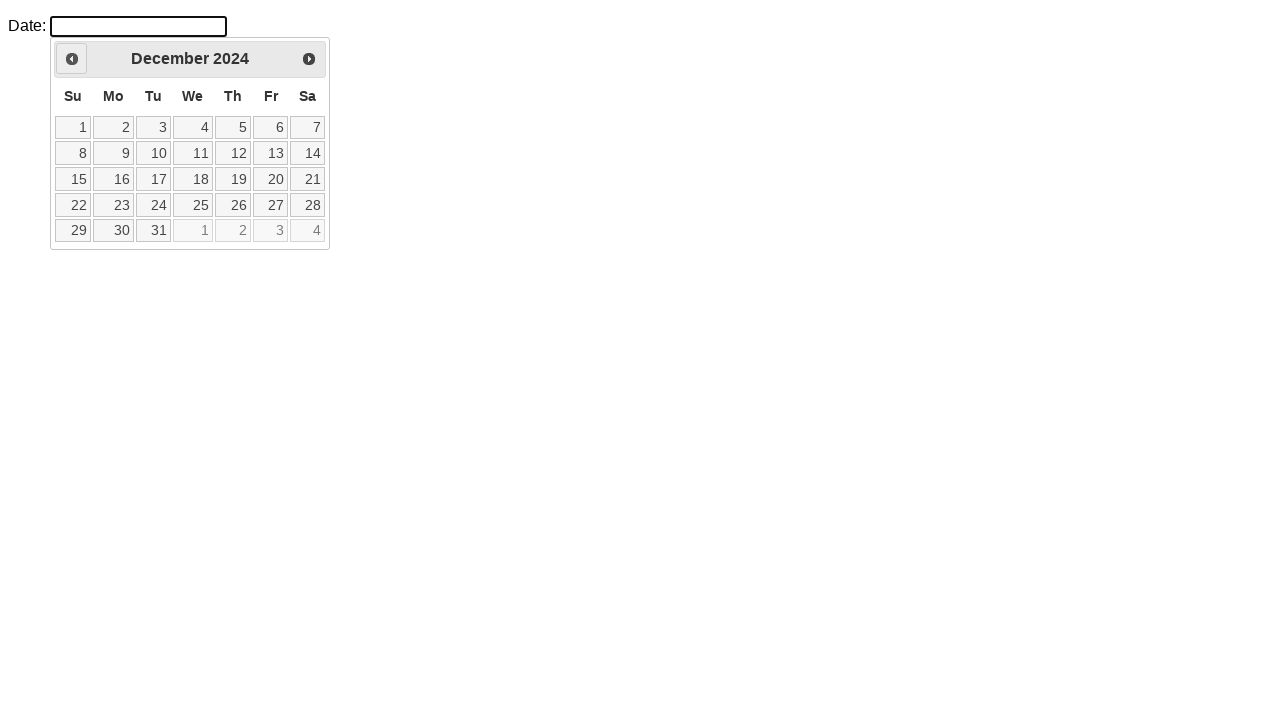

Waited 50ms before next navigation (iteration 14)
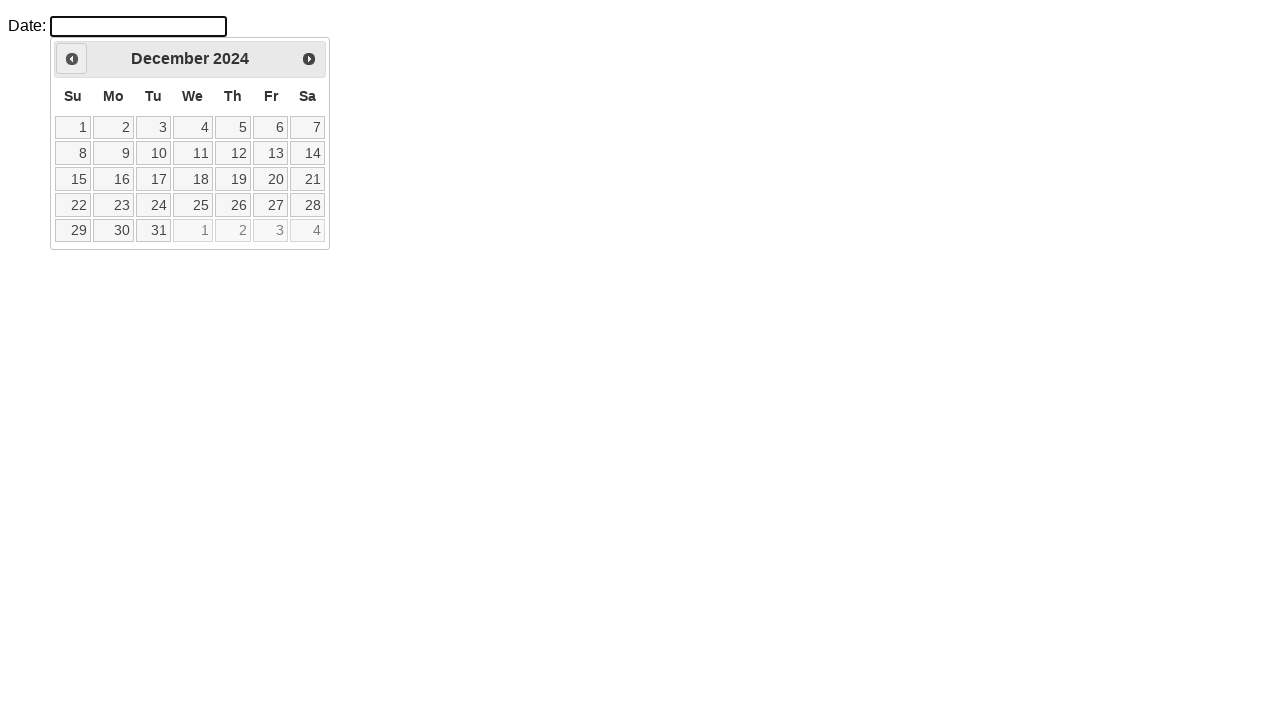

Clicked previous month button (iteration 15) at (72, 59) on xpath=//div[@id='ui-datepicker-div']/div/a[1]/span
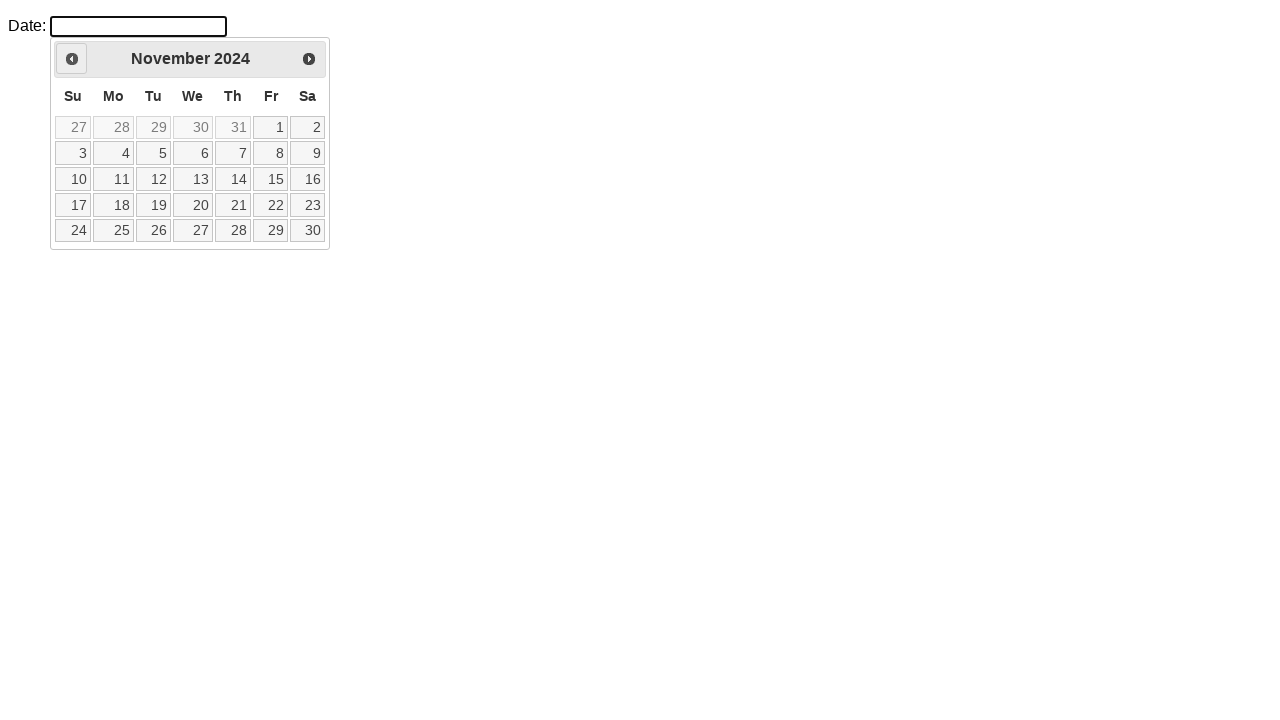

Waited 50ms before next navigation (iteration 15)
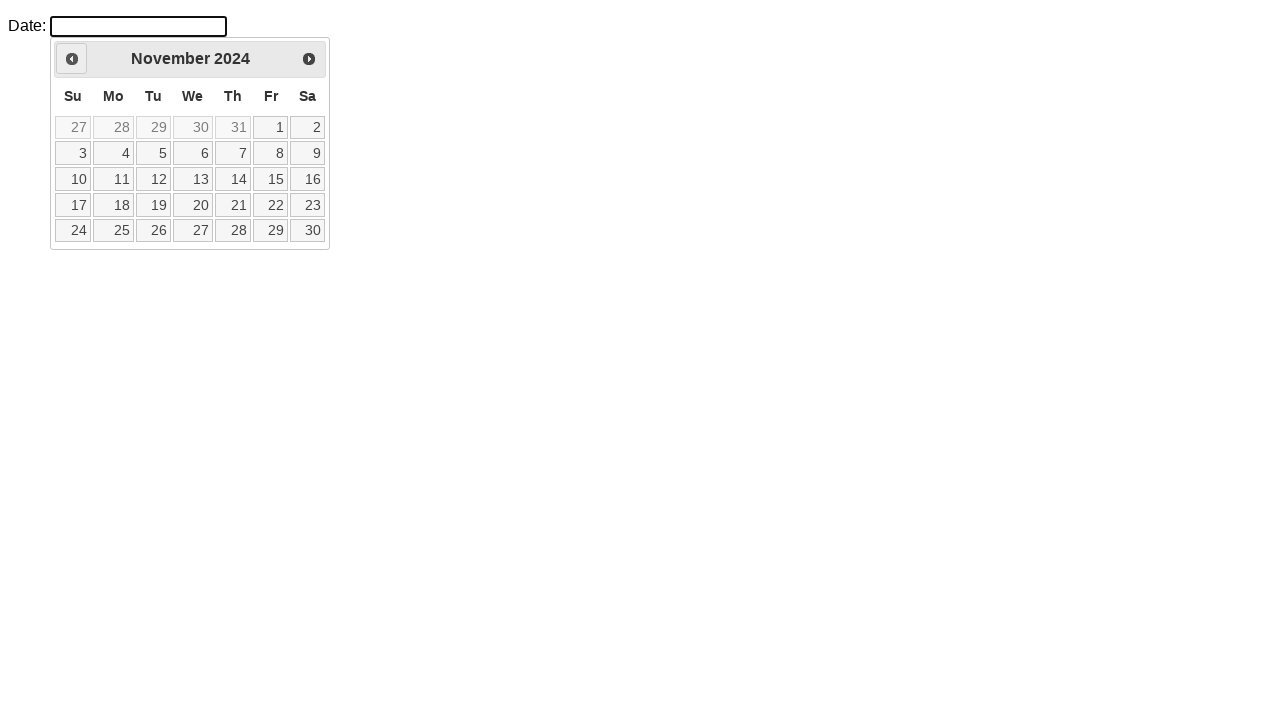

Clicked previous month button (iteration 16) at (72, 59) on xpath=//div[@id='ui-datepicker-div']/div/a[1]/span
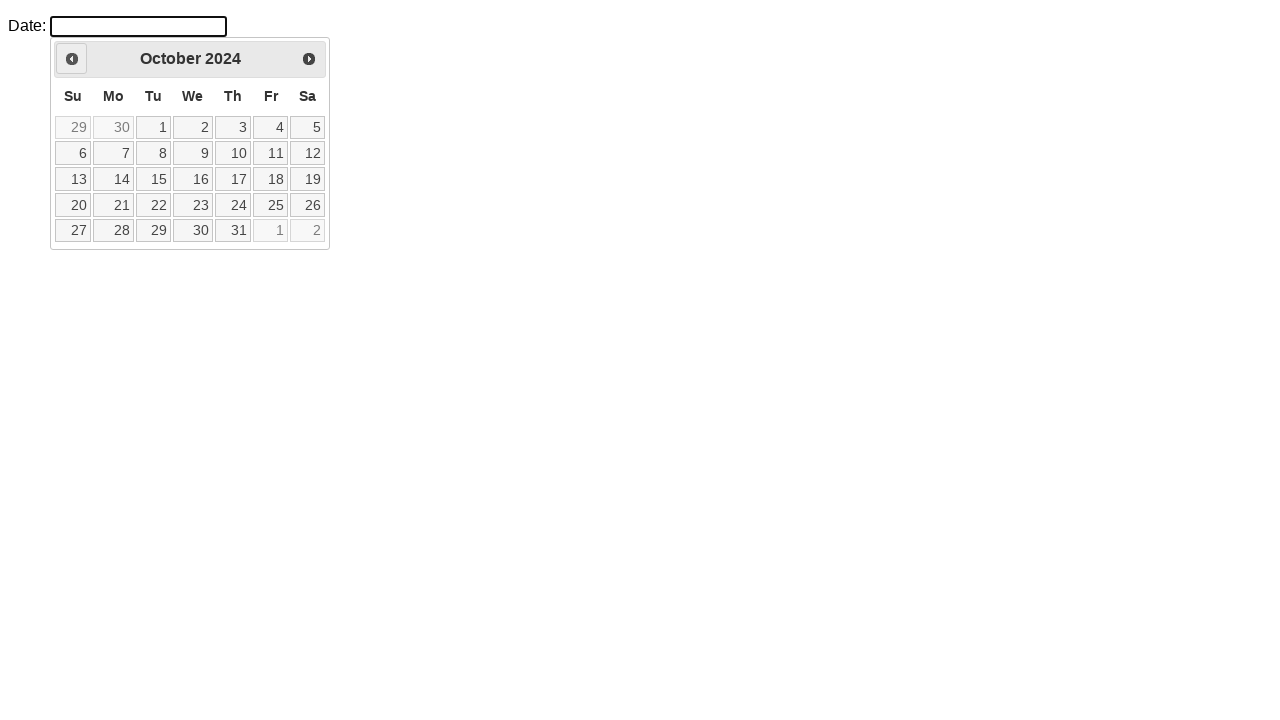

Waited 50ms before next navigation (iteration 16)
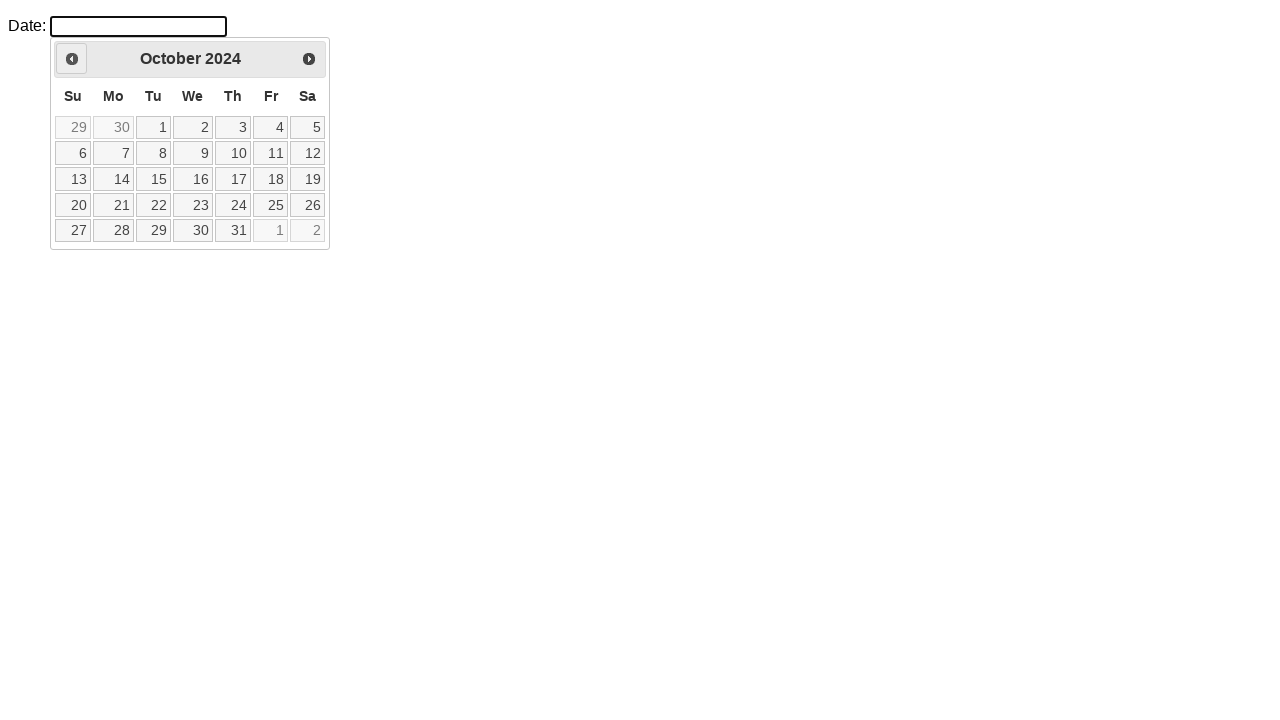

Clicked previous month button (iteration 17) at (72, 59) on xpath=//div[@id='ui-datepicker-div']/div/a[1]/span
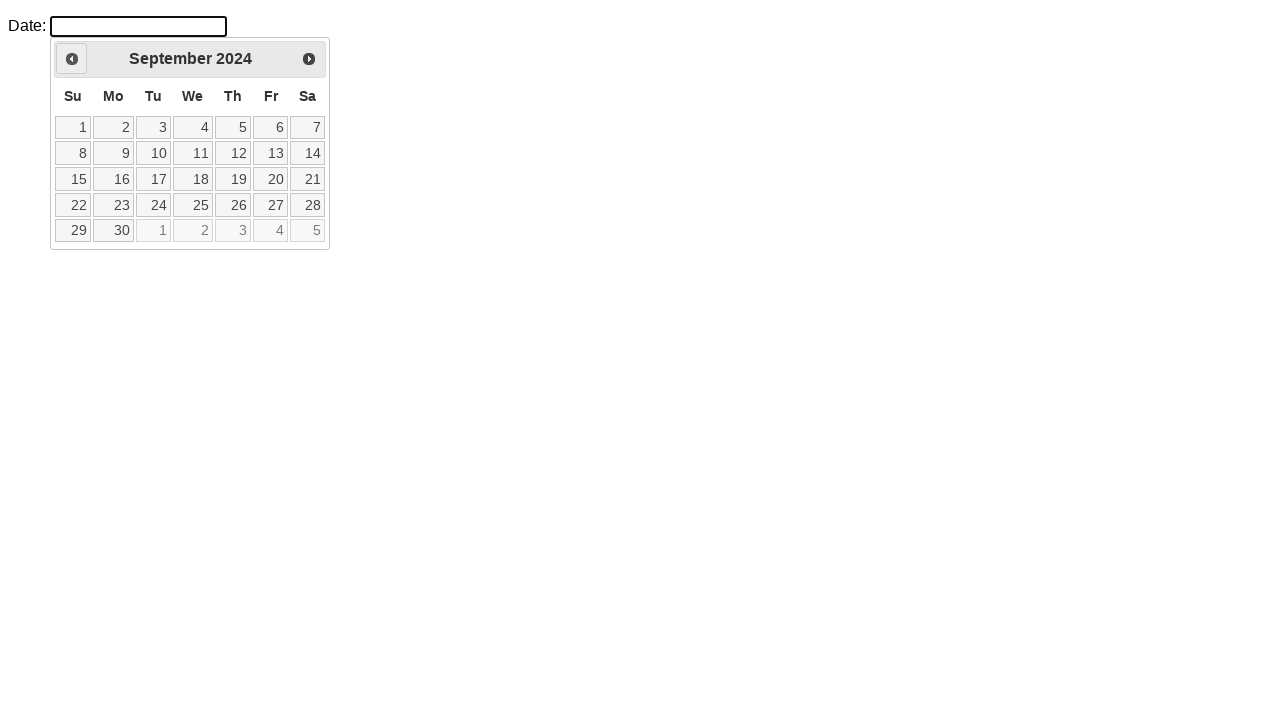

Waited 50ms before next navigation (iteration 17)
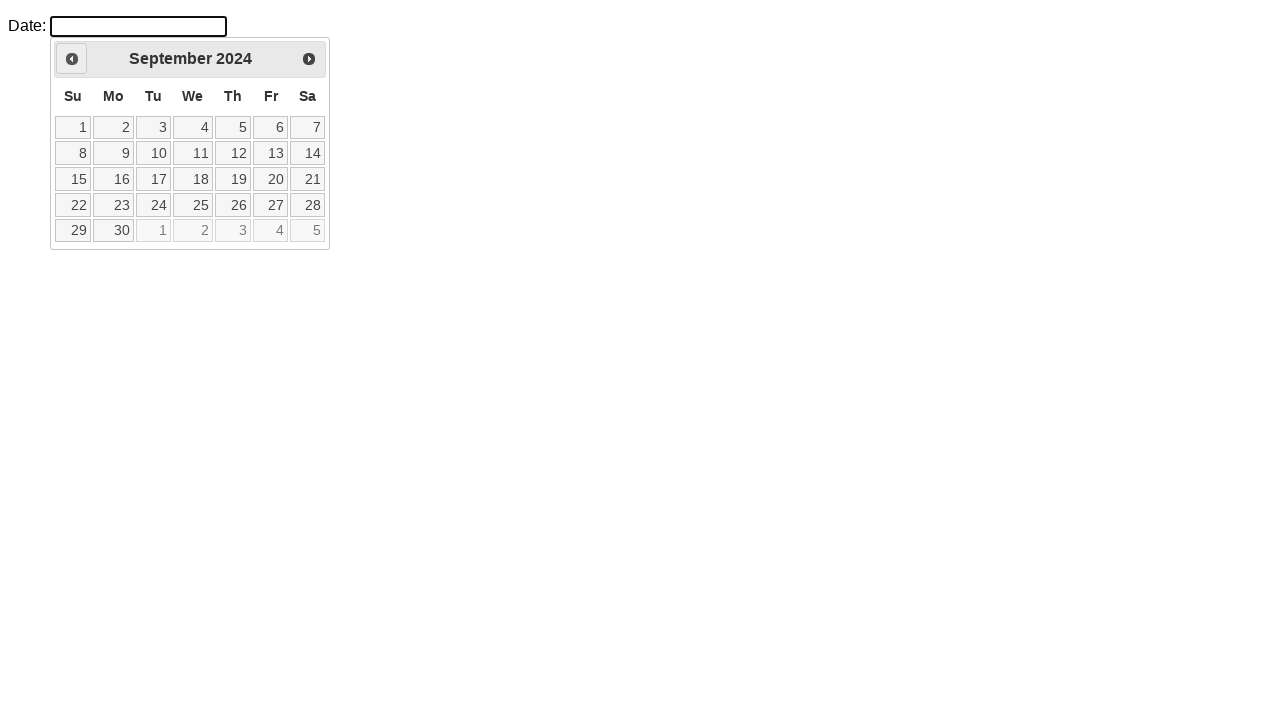

Clicked previous month button (iteration 18) at (72, 59) on xpath=//div[@id='ui-datepicker-div']/div/a[1]/span
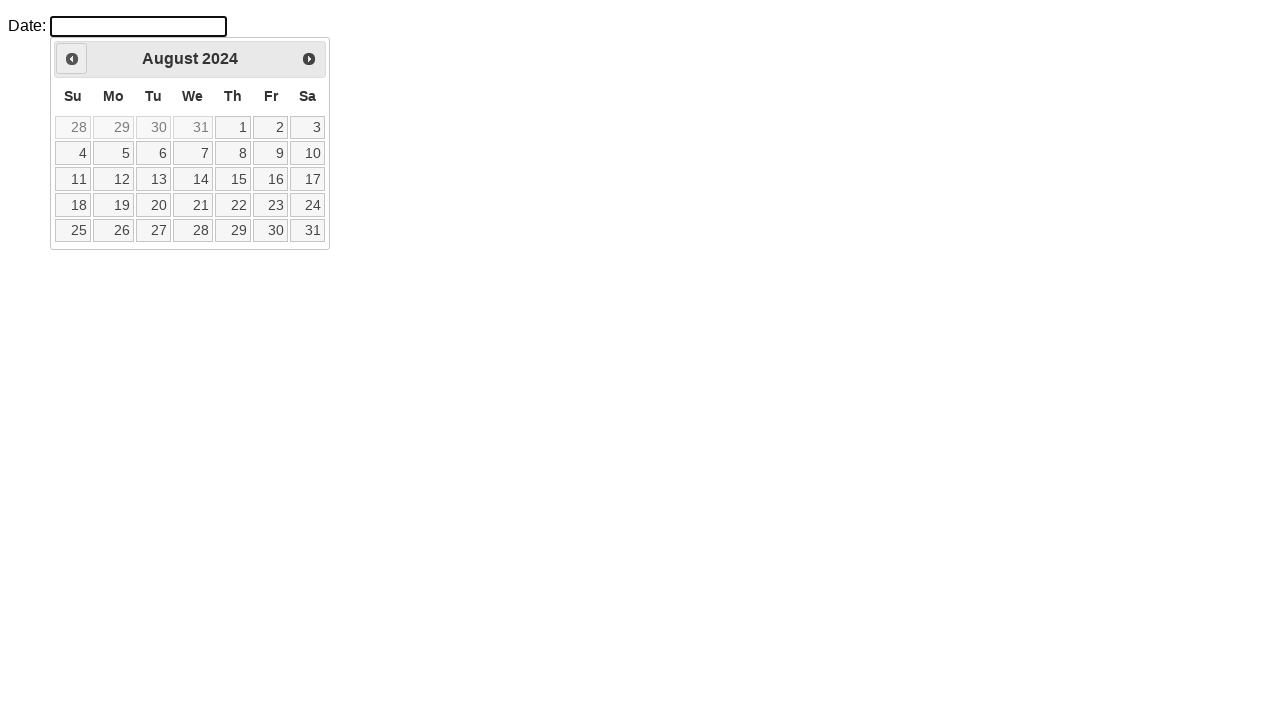

Waited 50ms before next navigation (iteration 18)
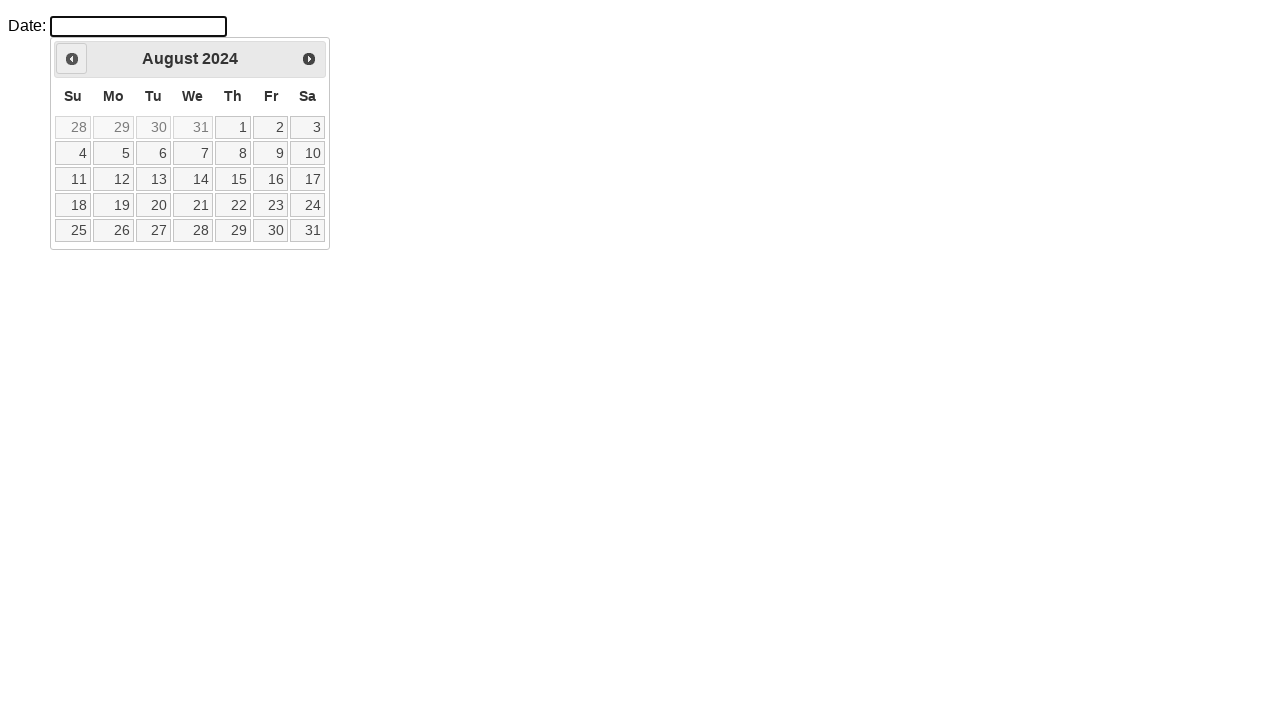

Clicked previous month button (iteration 19) at (72, 59) on xpath=//div[@id='ui-datepicker-div']/div/a[1]/span
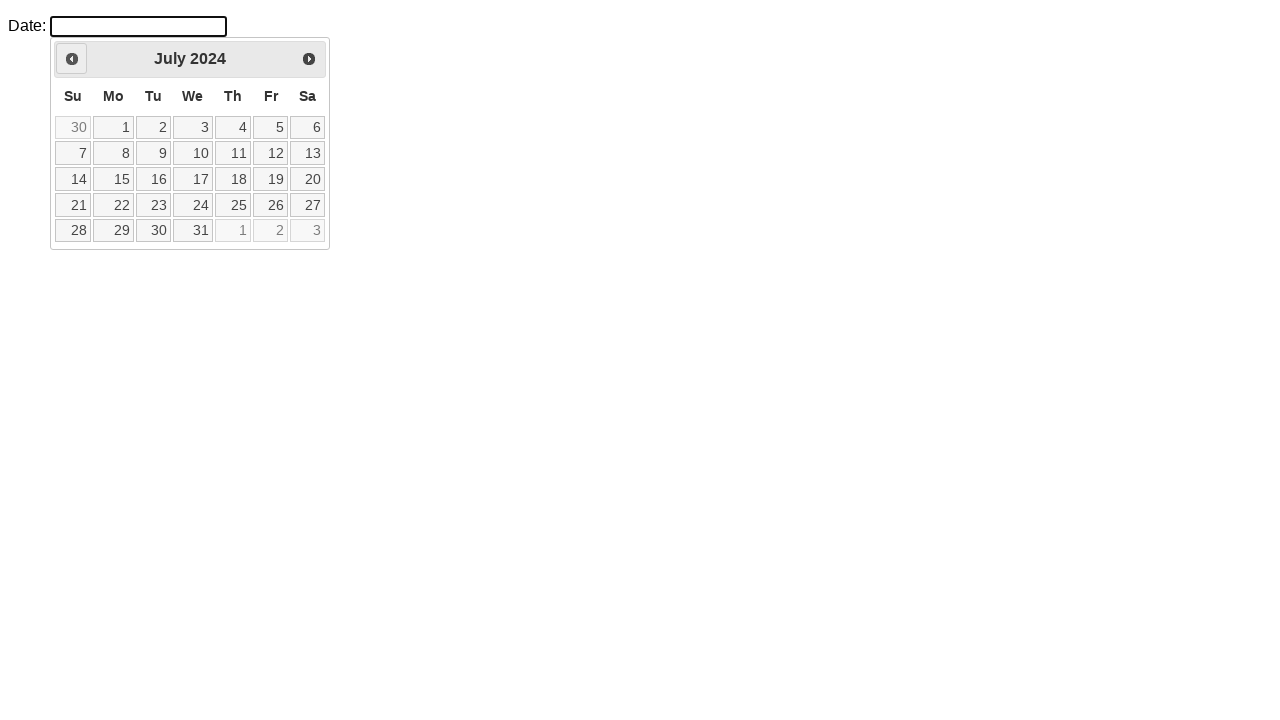

Waited 50ms before next navigation (iteration 19)
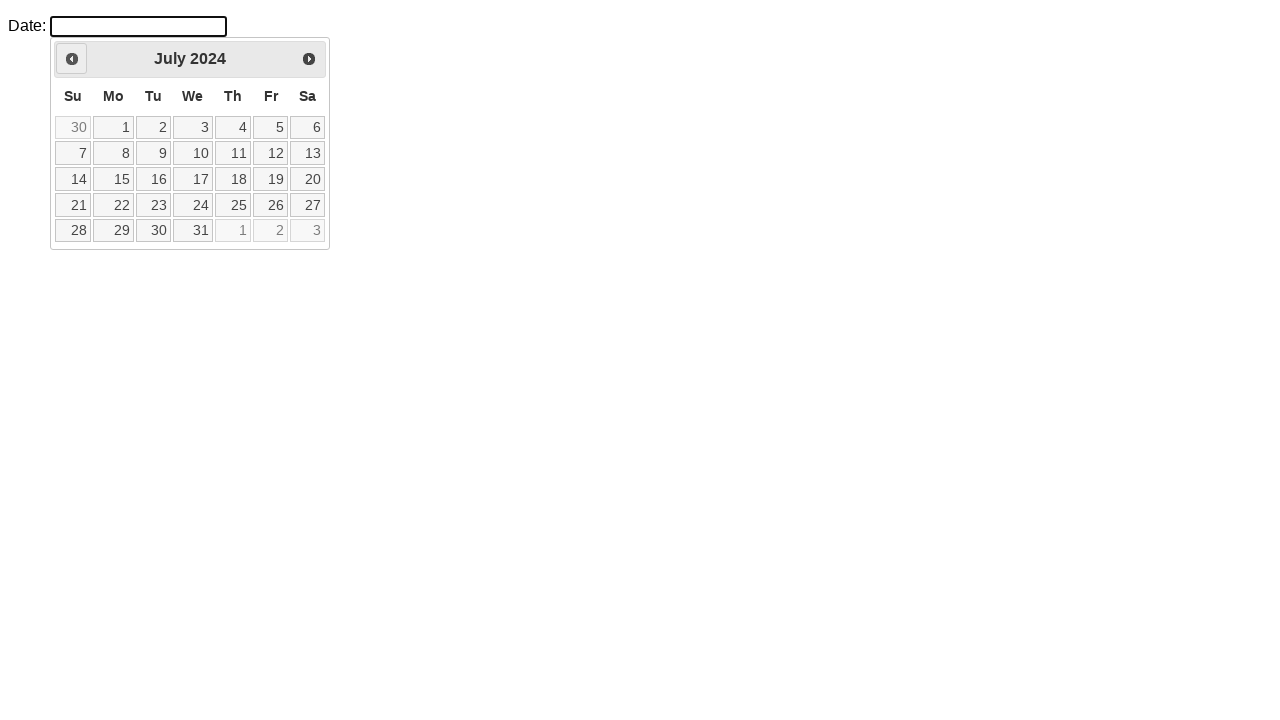

Clicked previous month button (iteration 20) at (72, 59) on xpath=//div[@id='ui-datepicker-div']/div/a[1]/span
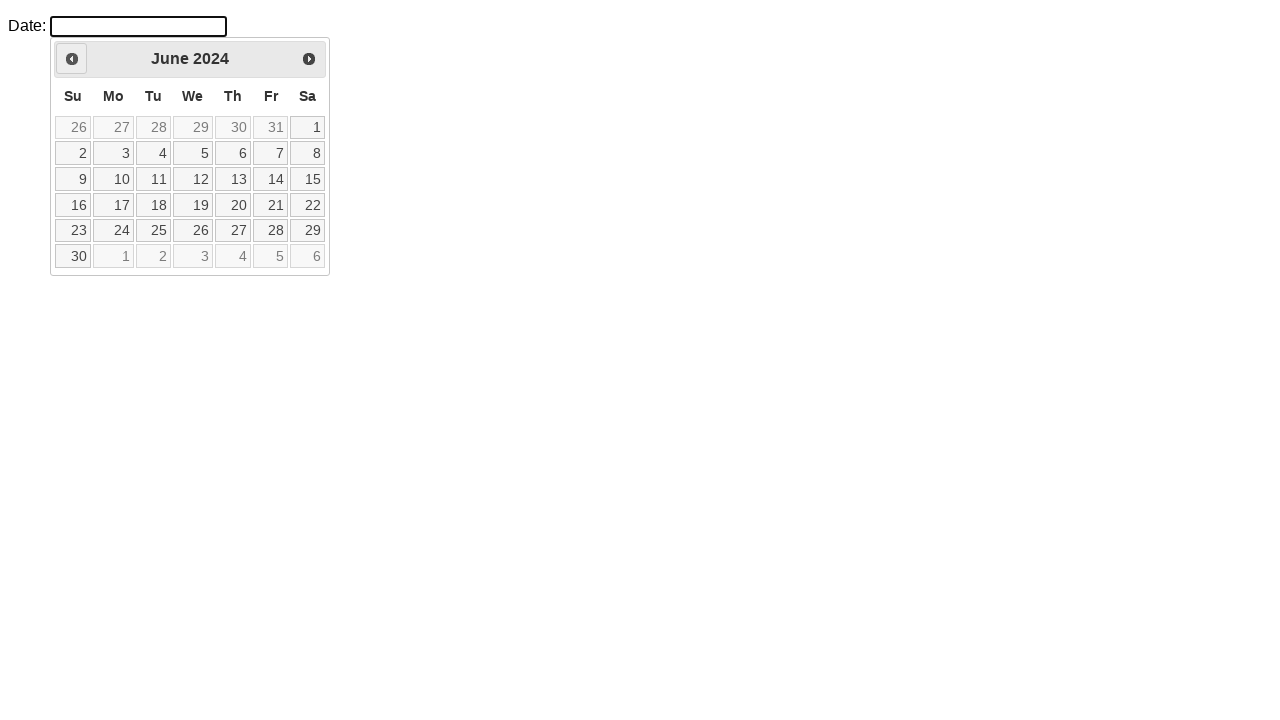

Waited 50ms before next navigation (iteration 20)
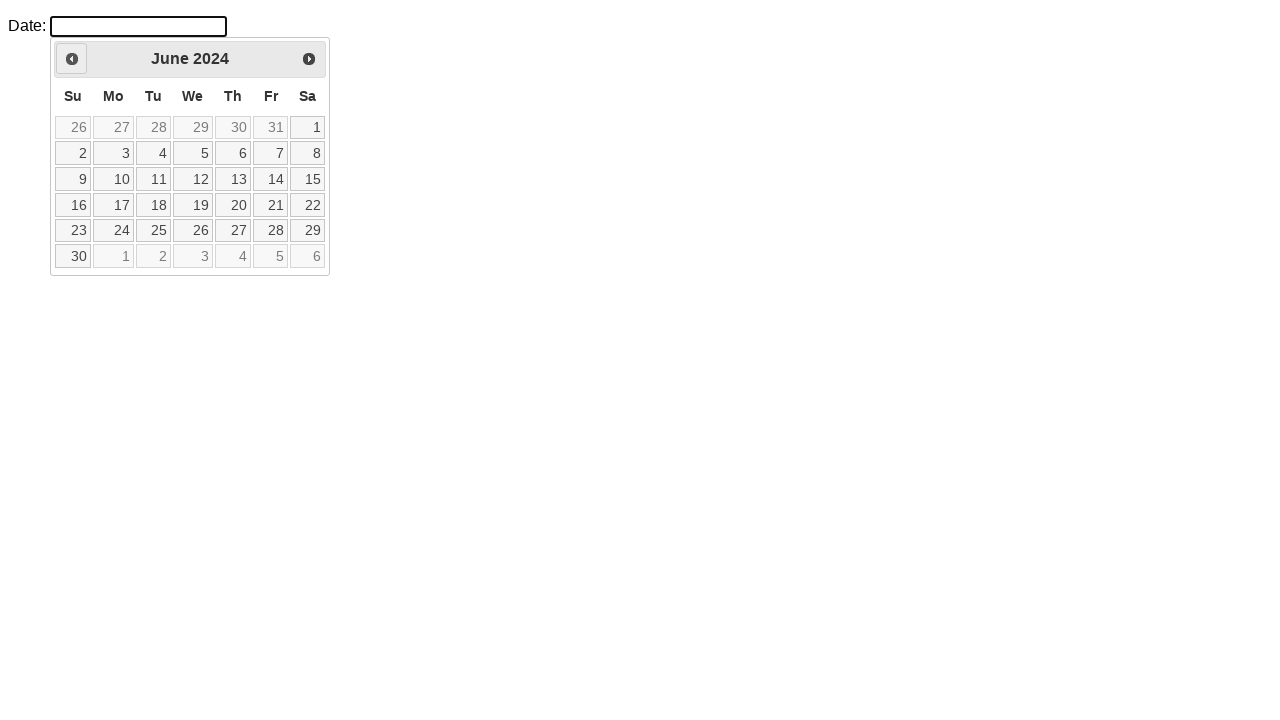

Clicked previous month button (iteration 21) at (72, 59) on xpath=//div[@id='ui-datepicker-div']/div/a[1]/span
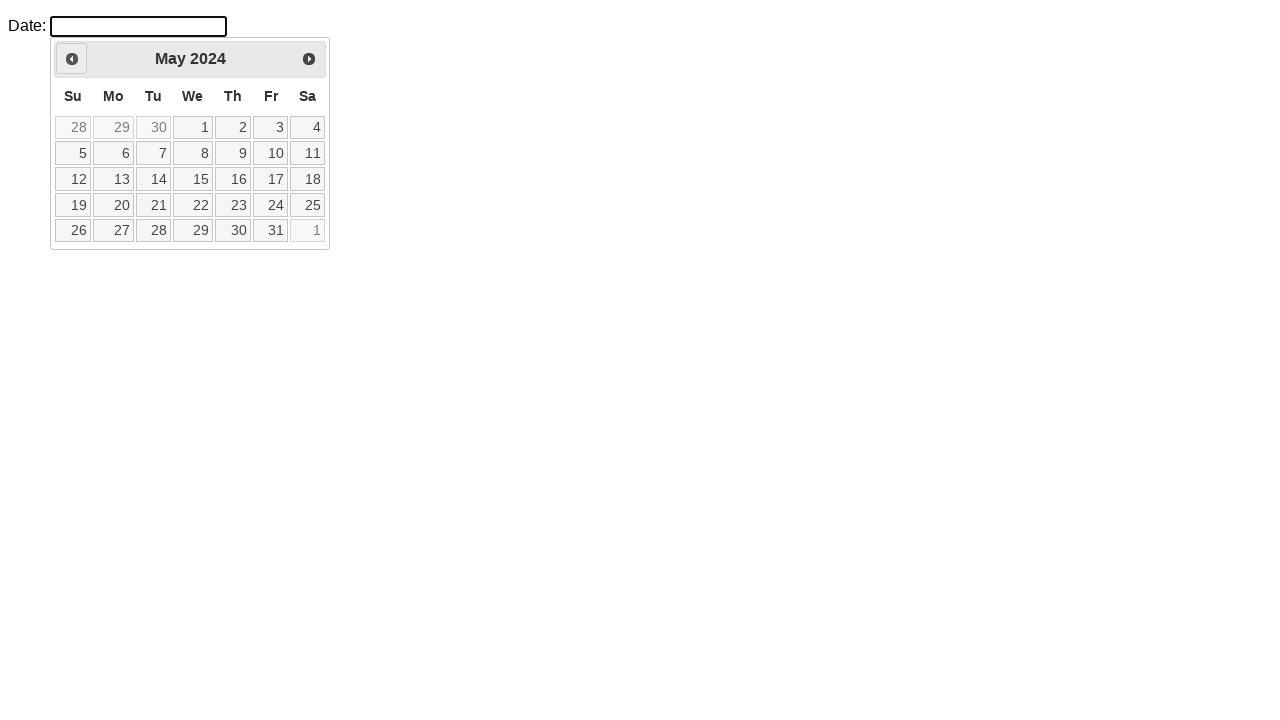

Waited 50ms before next navigation (iteration 21)
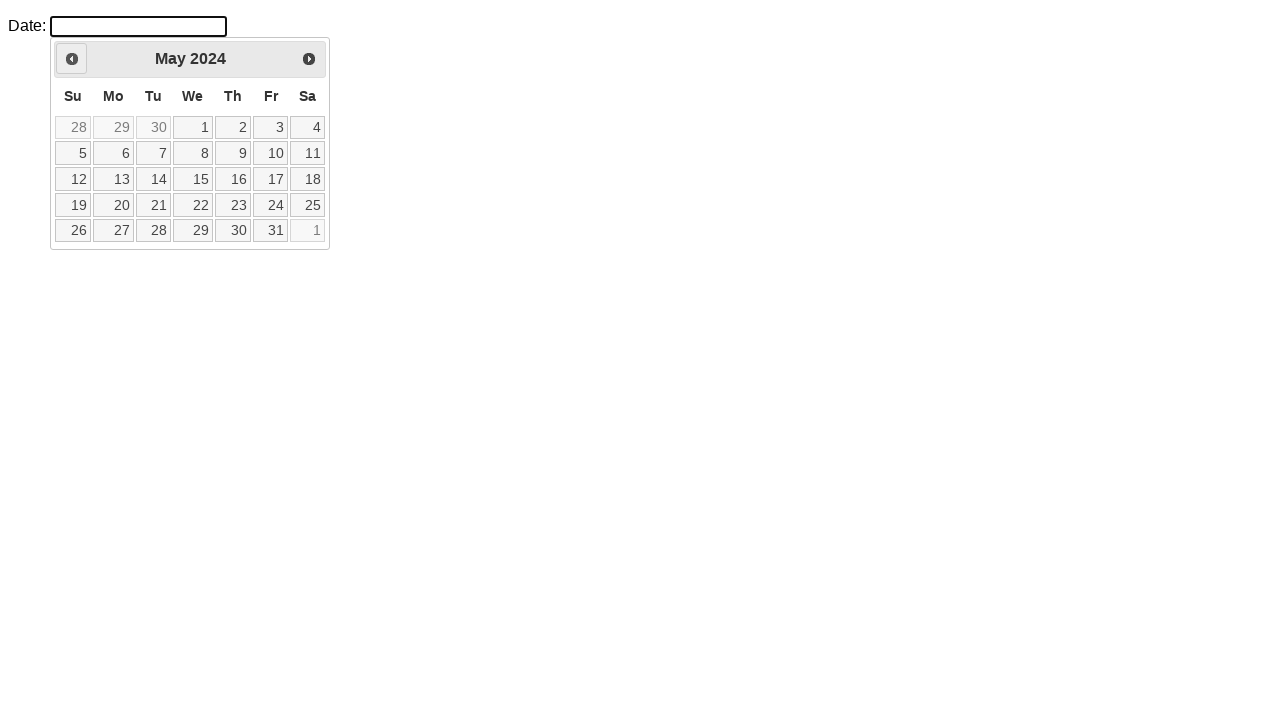

Clicked previous month button (iteration 22) at (72, 59) on xpath=//div[@id='ui-datepicker-div']/div/a[1]/span
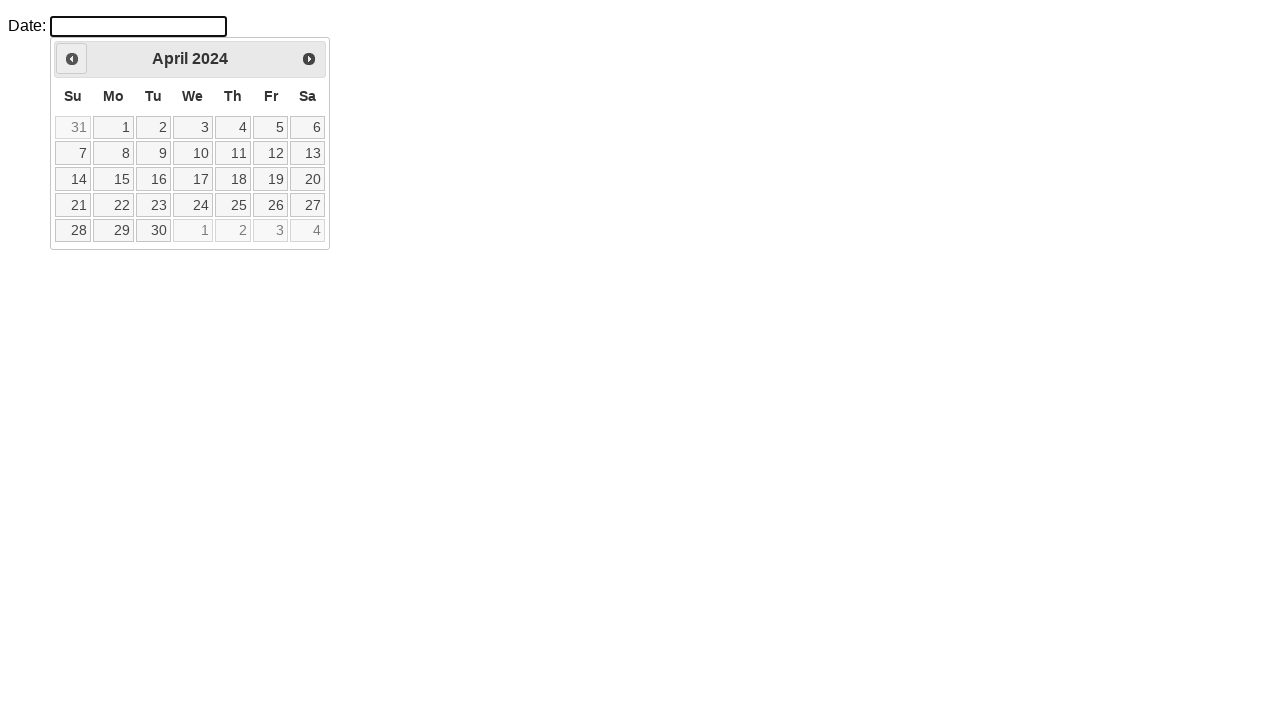

Waited 50ms before next navigation (iteration 22)
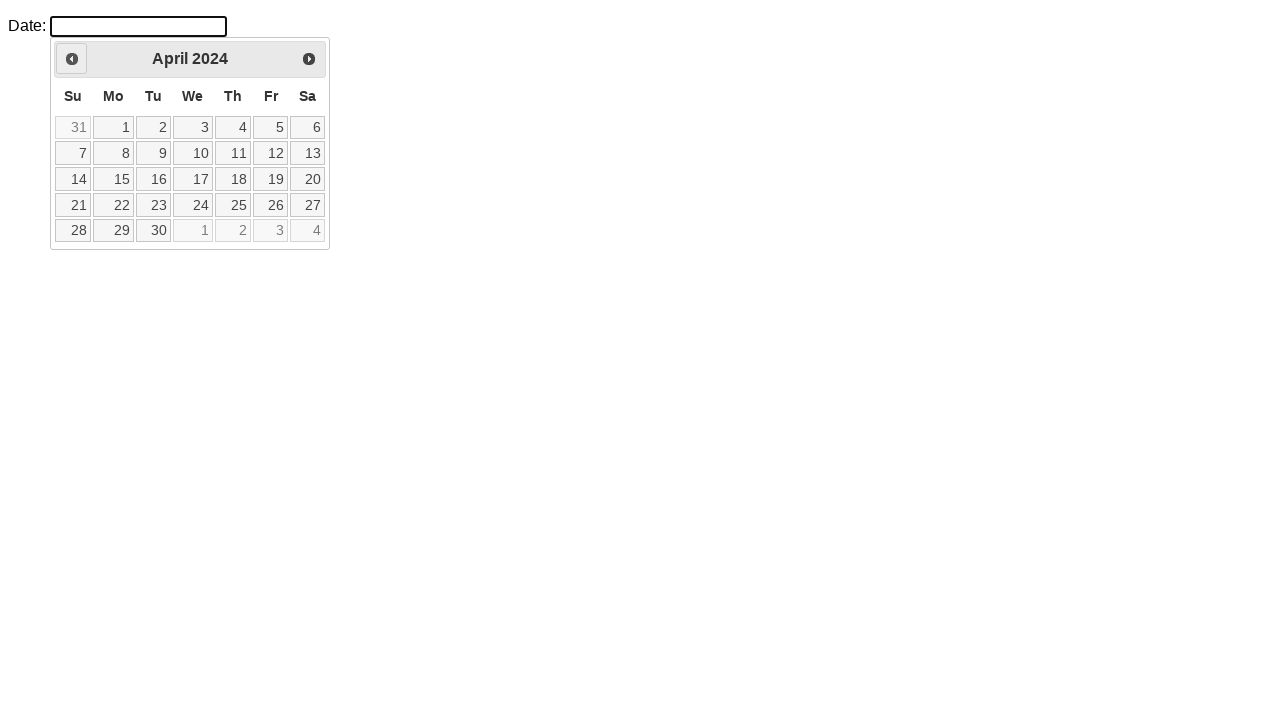

Clicked previous month button (iteration 23) at (72, 59) on xpath=//div[@id='ui-datepicker-div']/div/a[1]/span
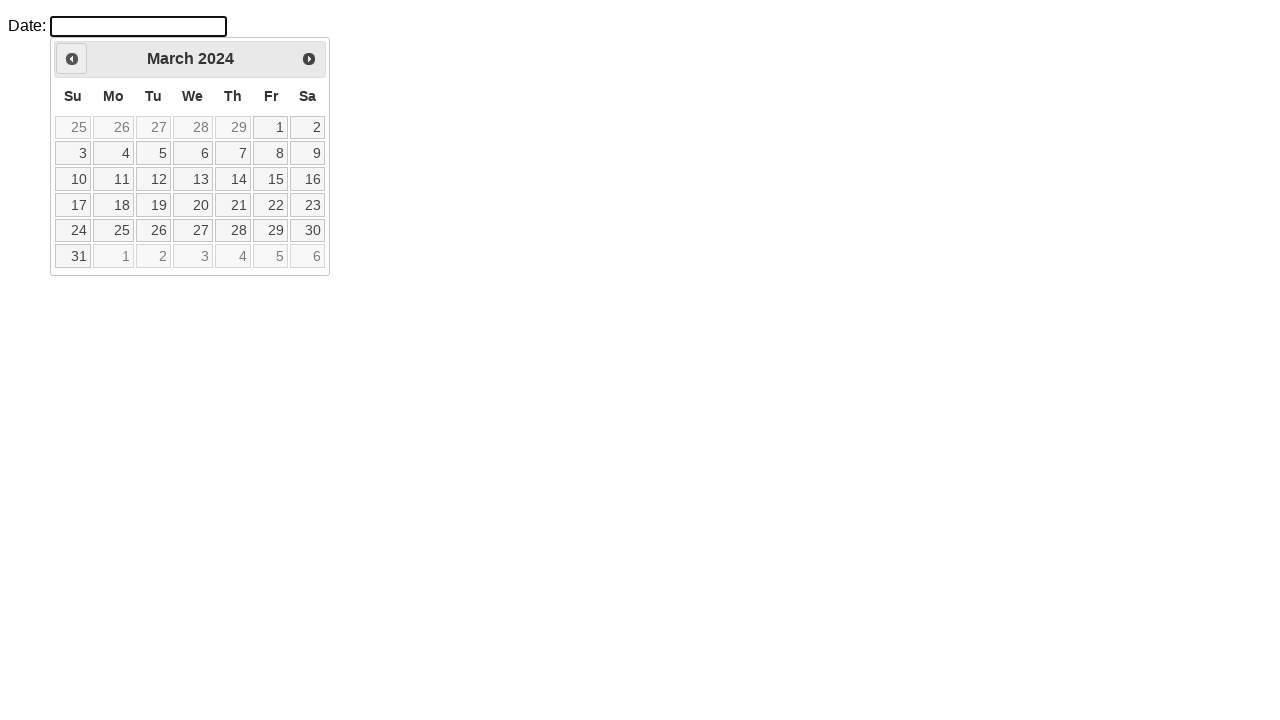

Waited 50ms before next navigation (iteration 23)
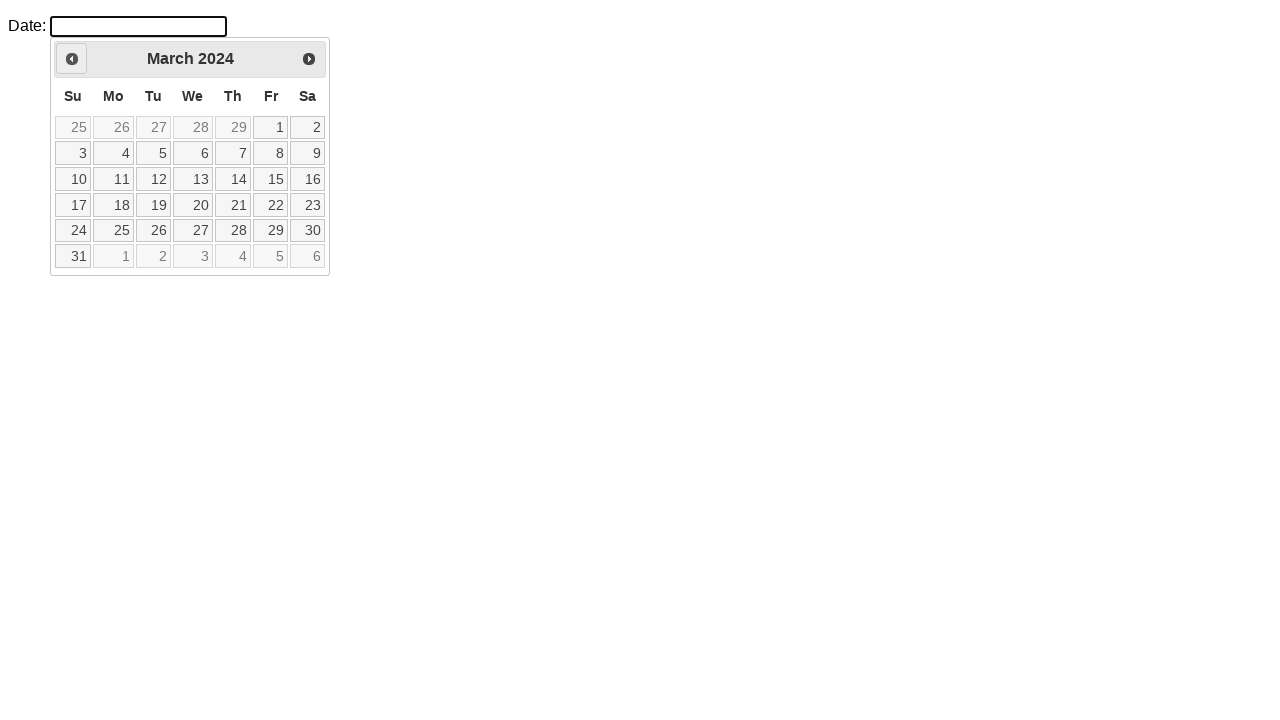

Clicked previous month button (iteration 24) at (72, 59) on xpath=//div[@id='ui-datepicker-div']/div/a[1]/span
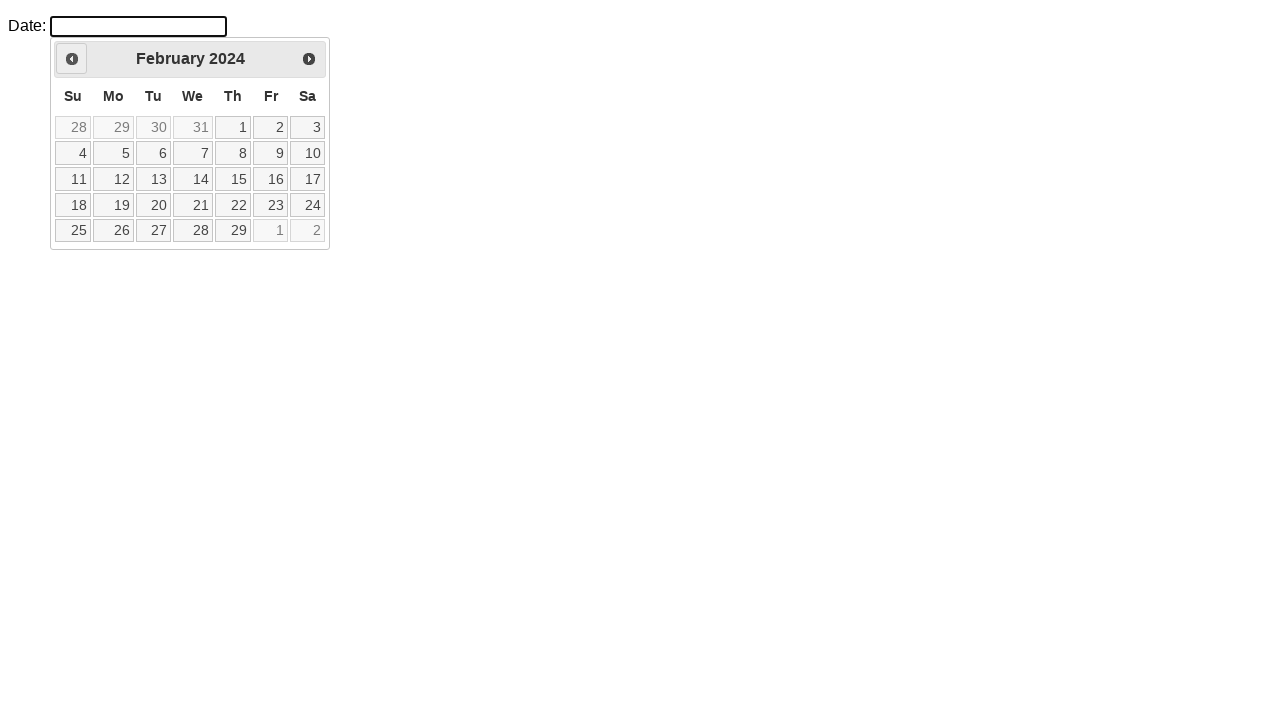

Waited 50ms before next navigation (iteration 24)
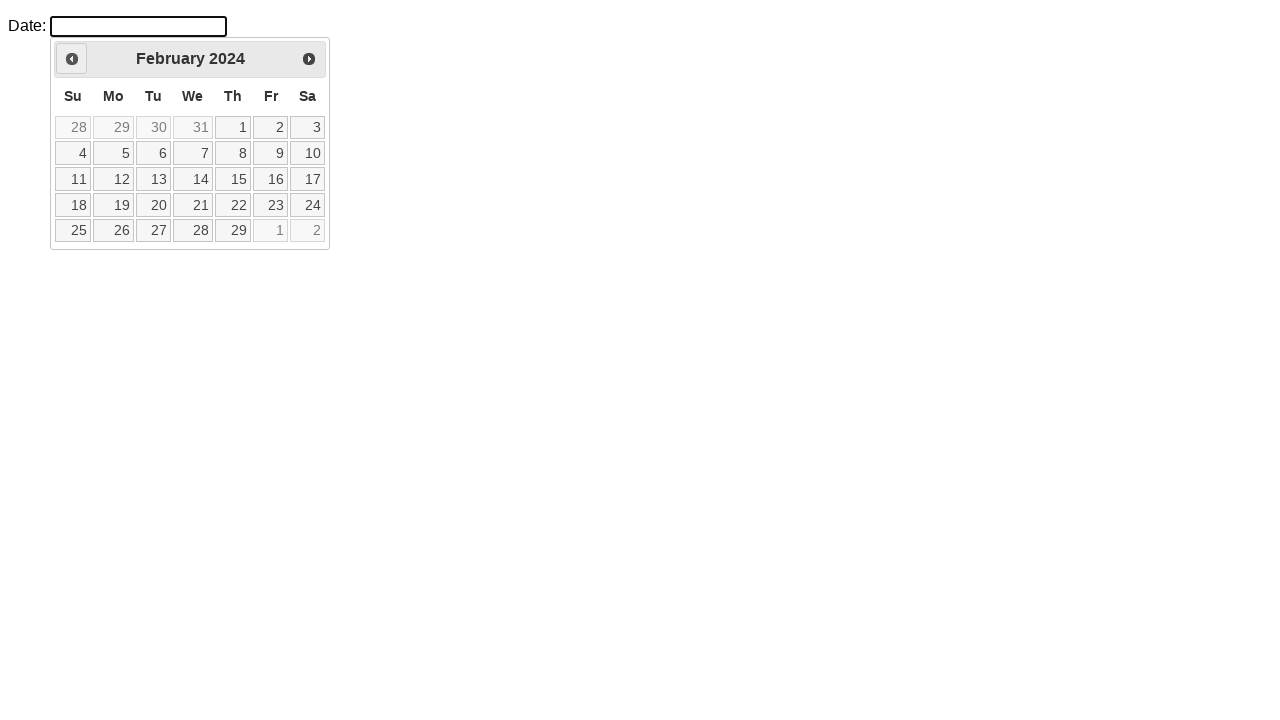

Clicked previous month button (iteration 25) at (72, 59) on xpath=//div[@id='ui-datepicker-div']/div/a[1]/span
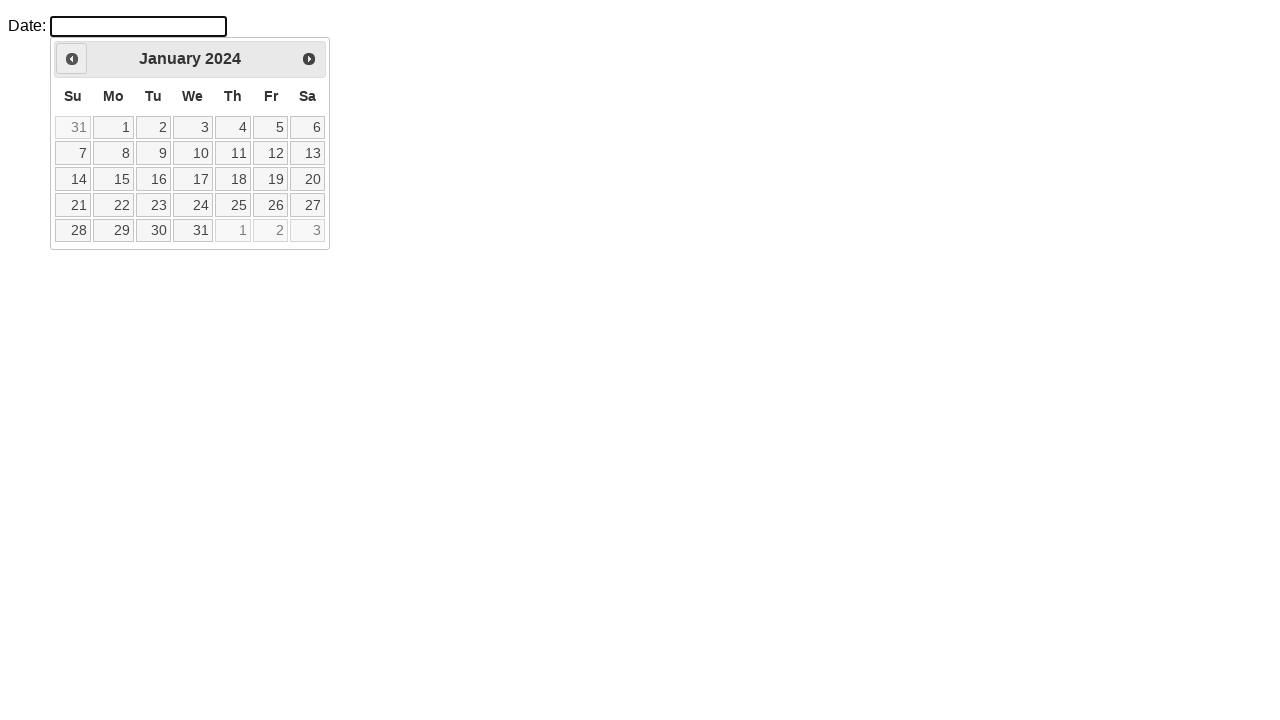

Waited 50ms before next navigation (iteration 25)
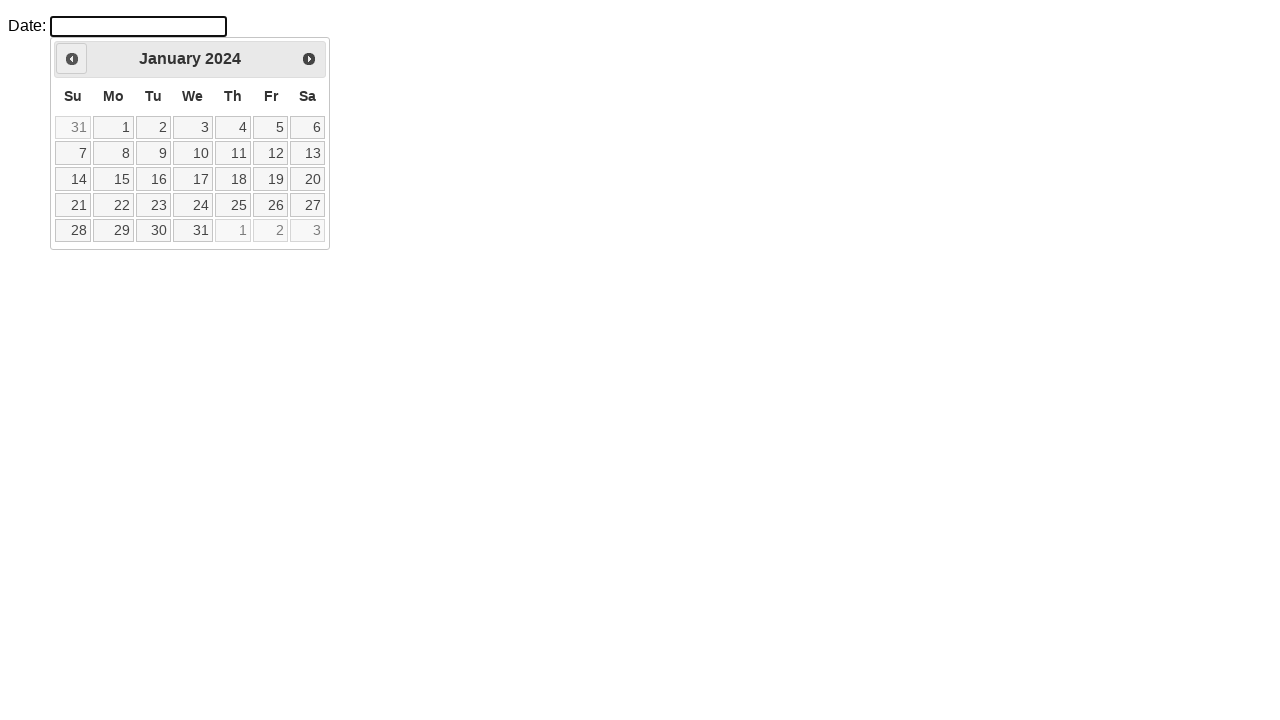

Clicked previous month button (iteration 26) at (72, 59) on xpath=//div[@id='ui-datepicker-div']/div/a[1]/span
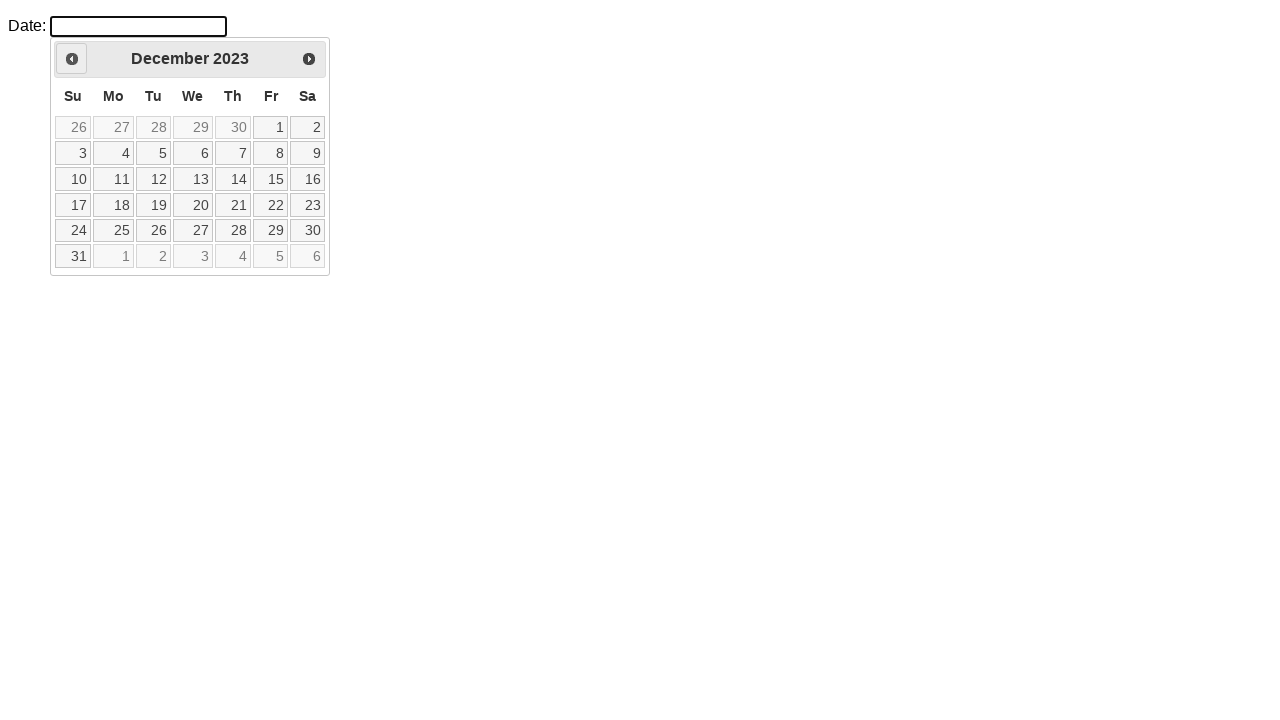

Waited 50ms before next navigation (iteration 26)
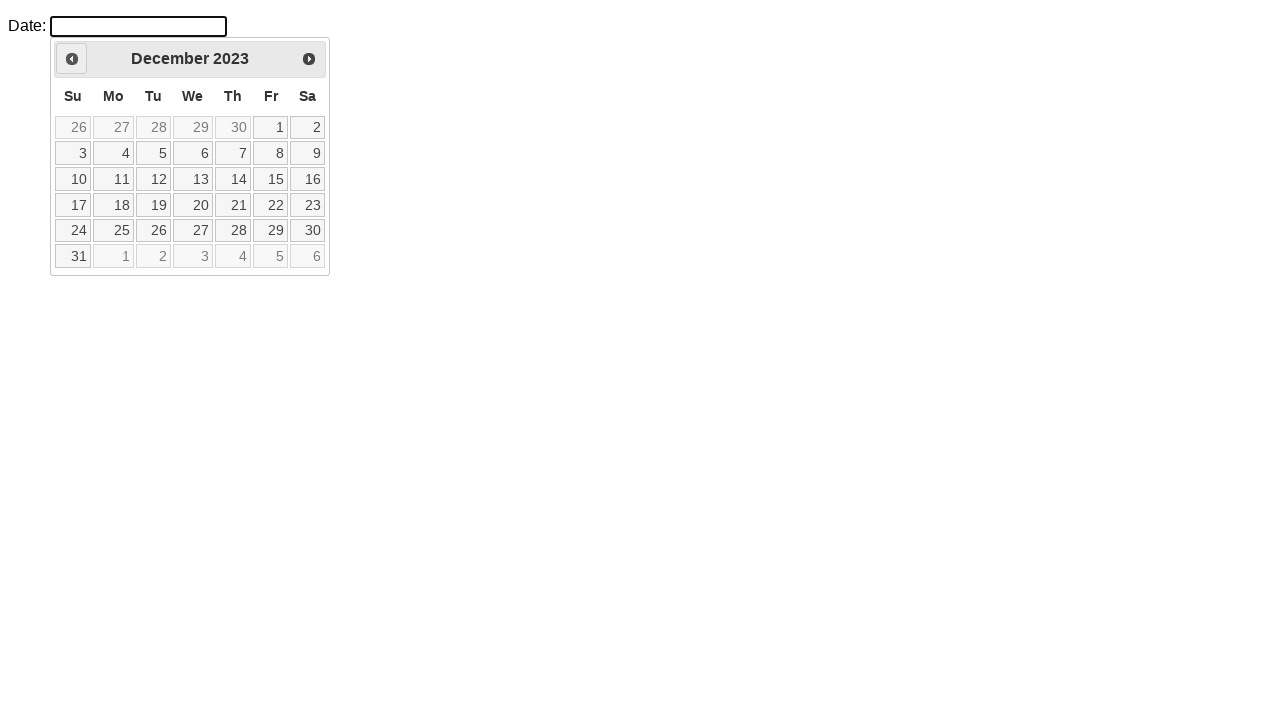

Clicked previous month button (iteration 27) at (72, 59) on xpath=//div[@id='ui-datepicker-div']/div/a[1]/span
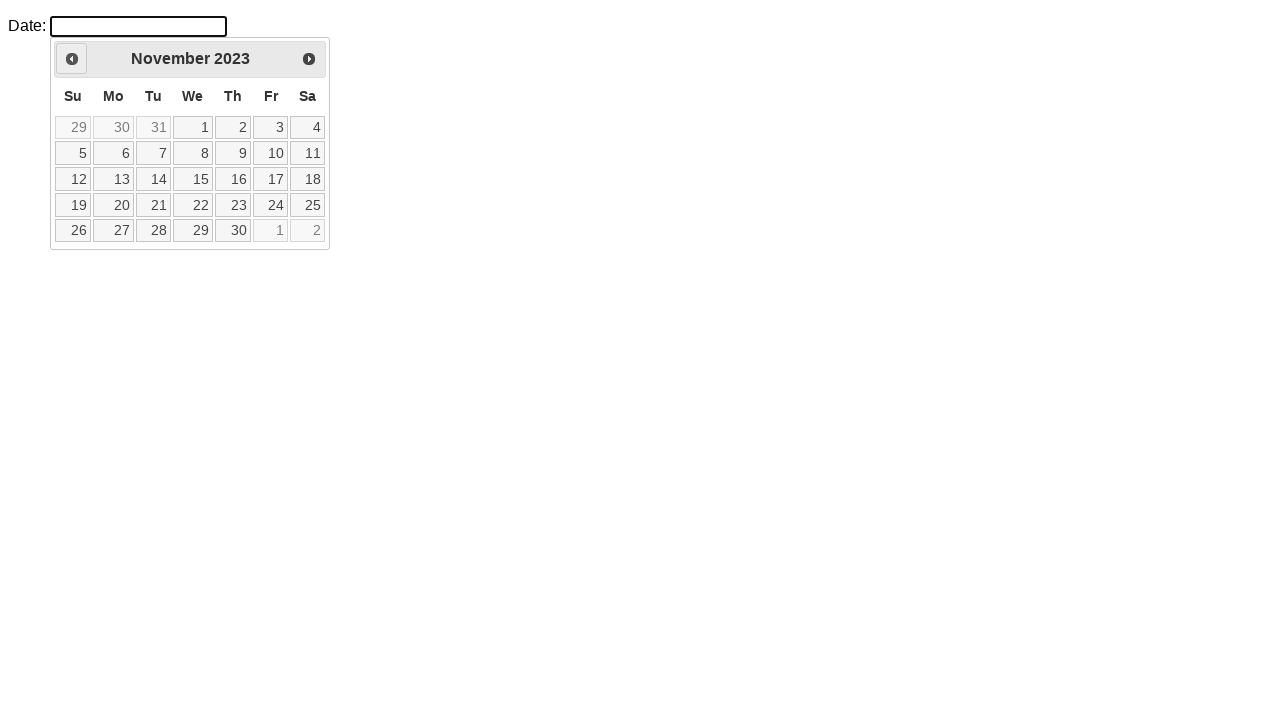

Waited 50ms before next navigation (iteration 27)
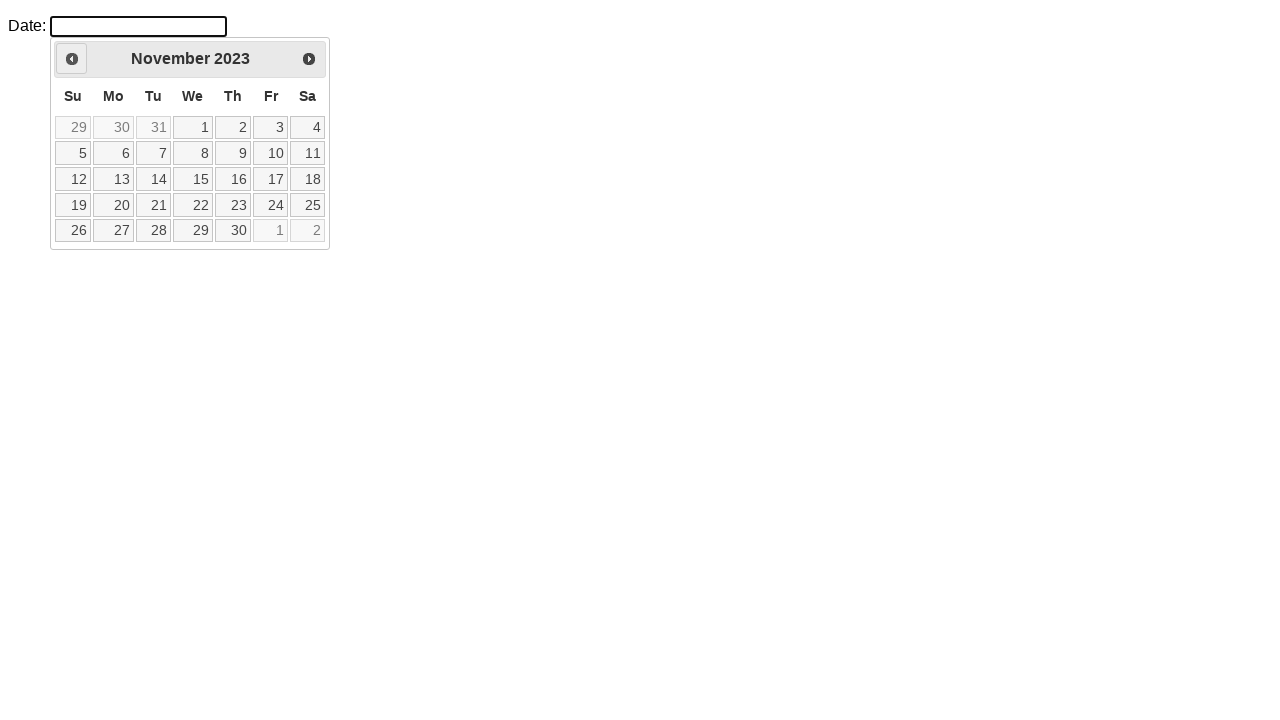

Clicked previous month button (iteration 28) at (72, 59) on xpath=//div[@id='ui-datepicker-div']/div/a[1]/span
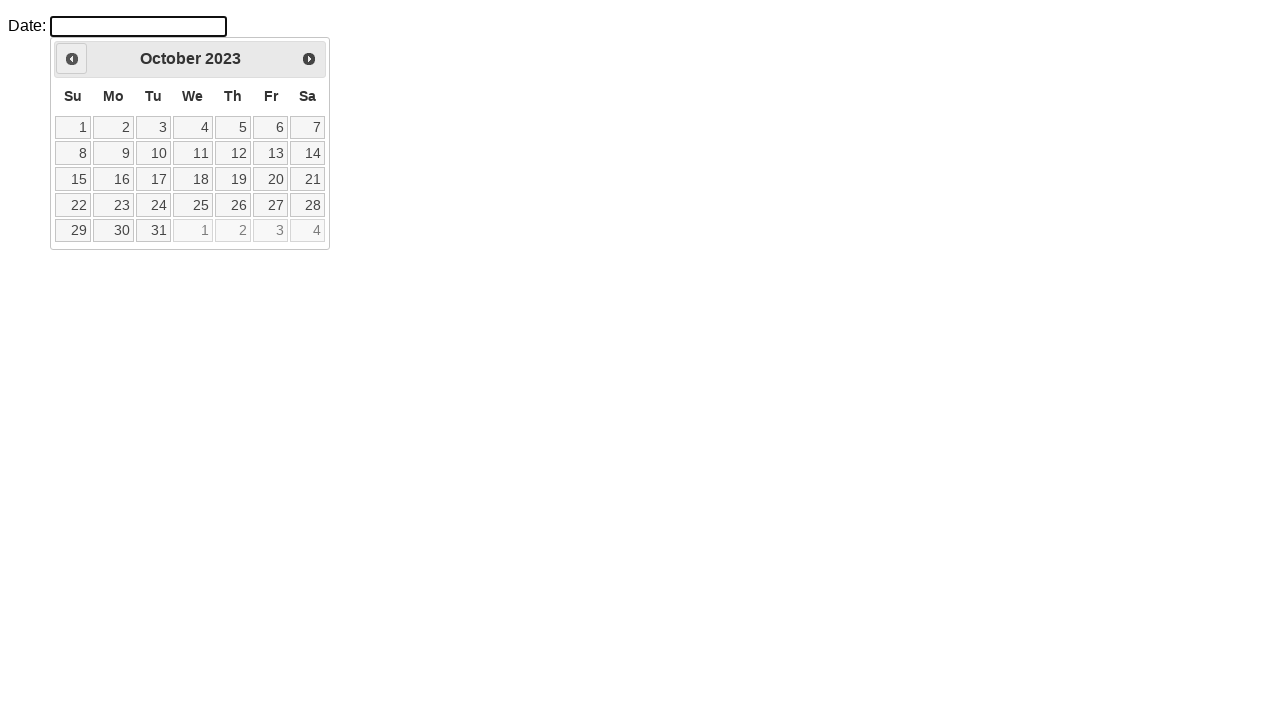

Waited 50ms before next navigation (iteration 28)
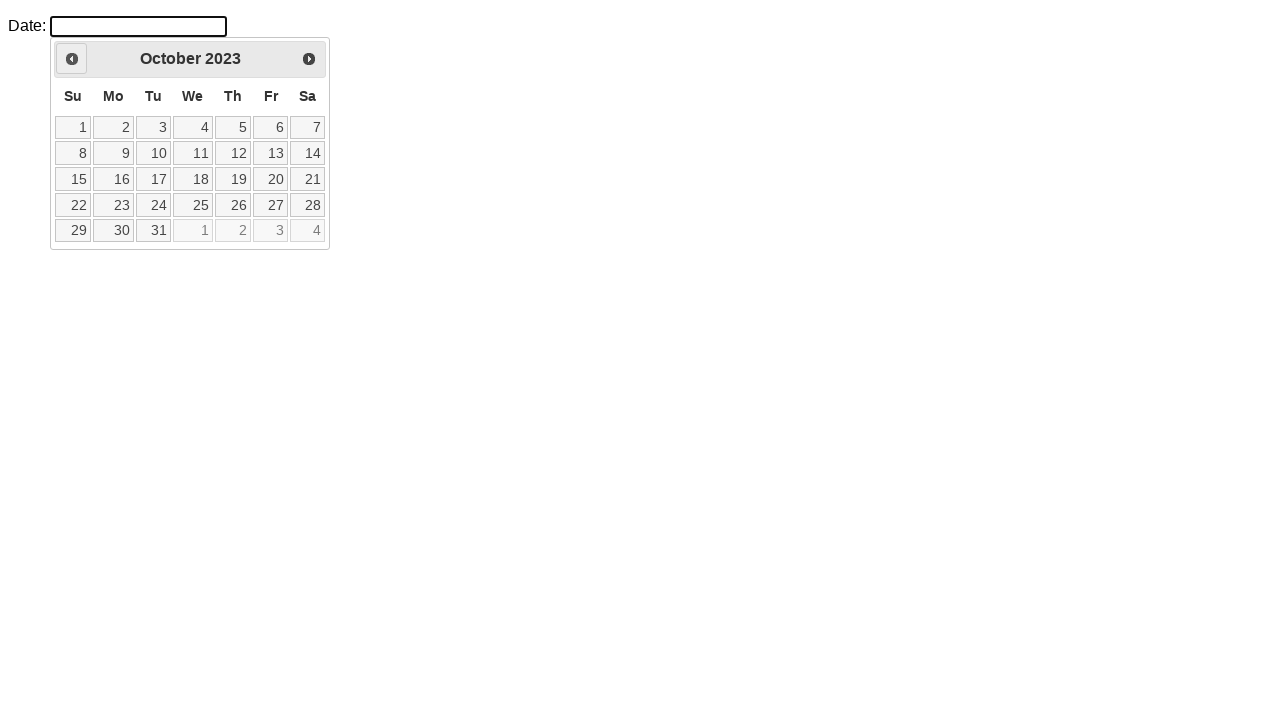

Clicked previous month button (iteration 29) at (72, 59) on xpath=//div[@id='ui-datepicker-div']/div/a[1]/span
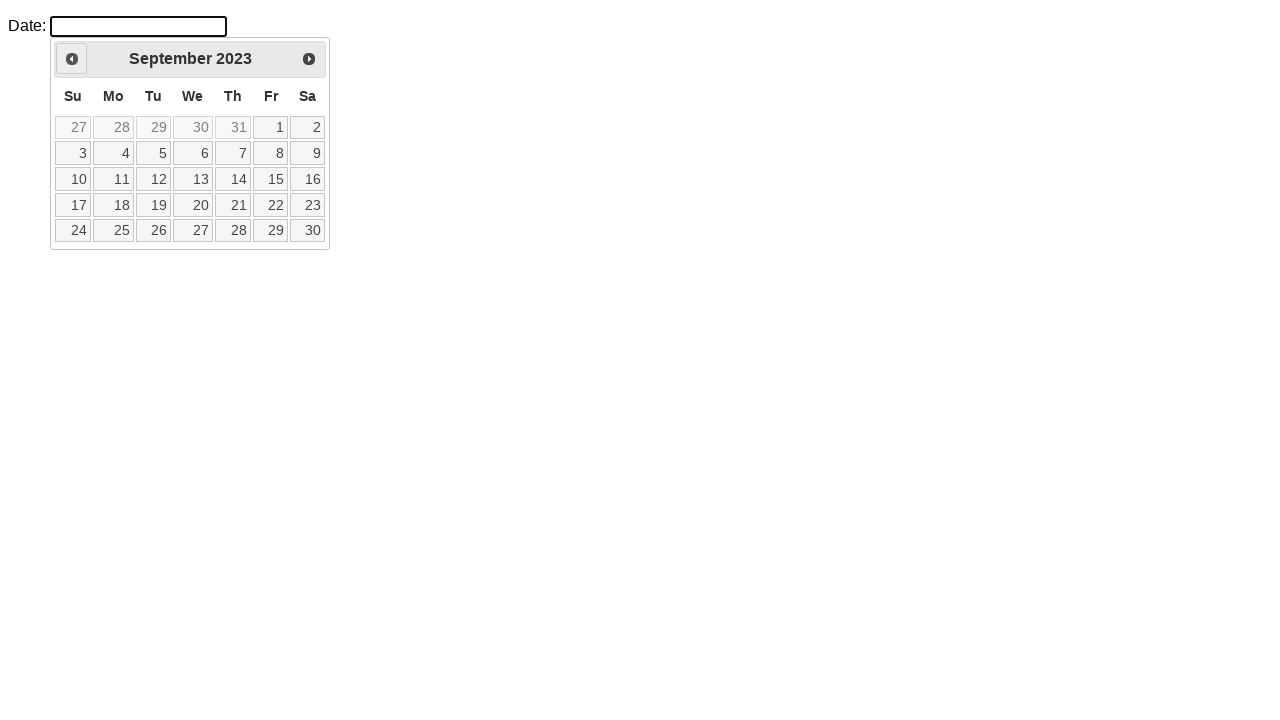

Waited 50ms before next navigation (iteration 29)
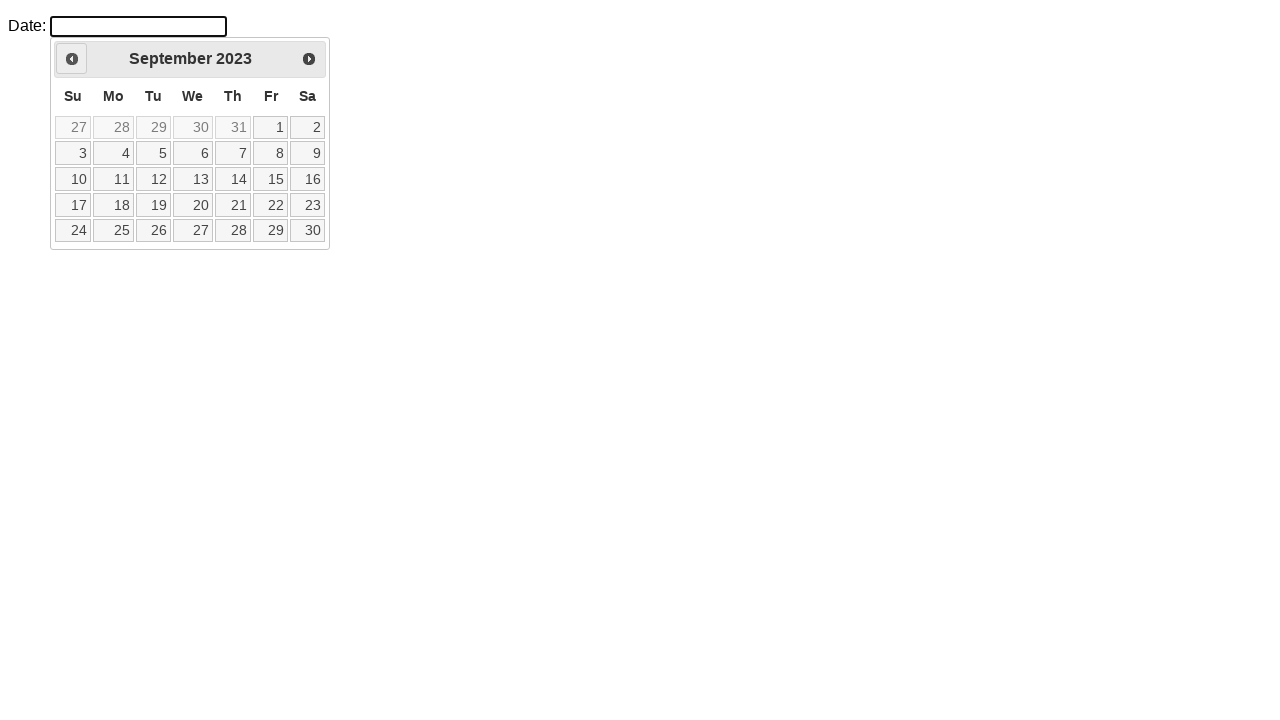

Clicked previous month button (iteration 30) at (72, 59) on xpath=//div[@id='ui-datepicker-div']/div/a[1]/span
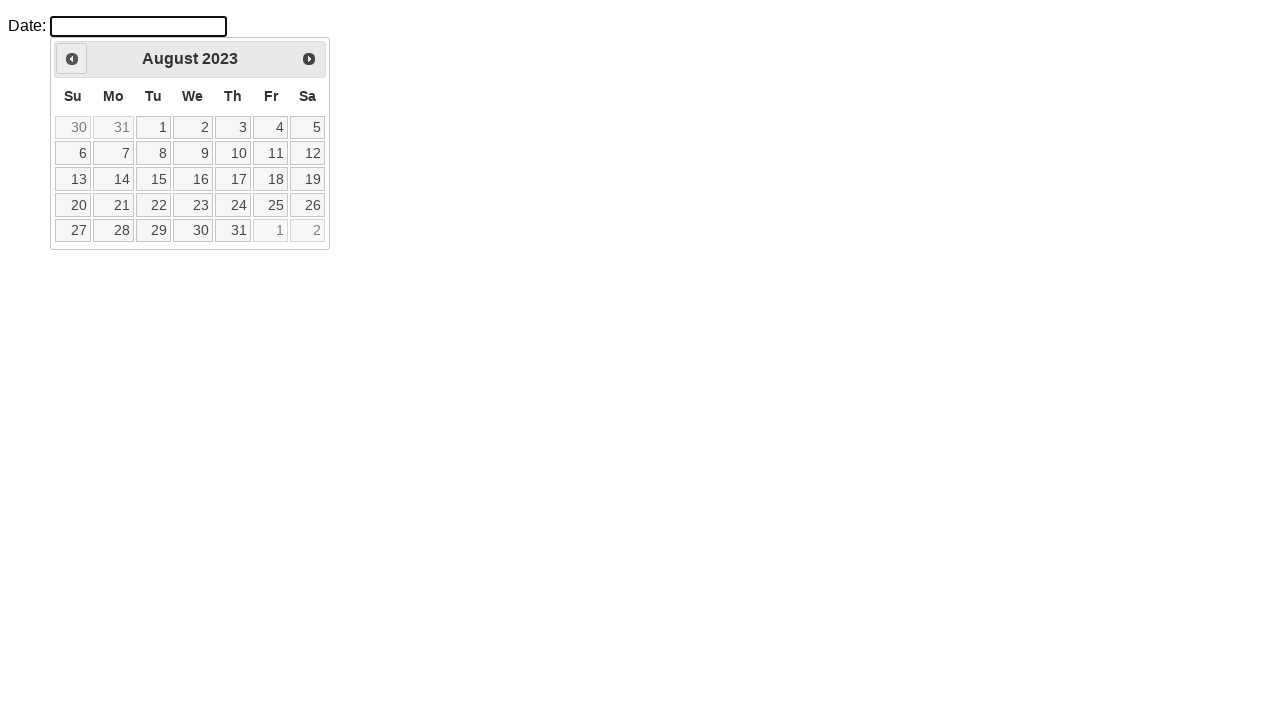

Waited 50ms before next navigation (iteration 30)
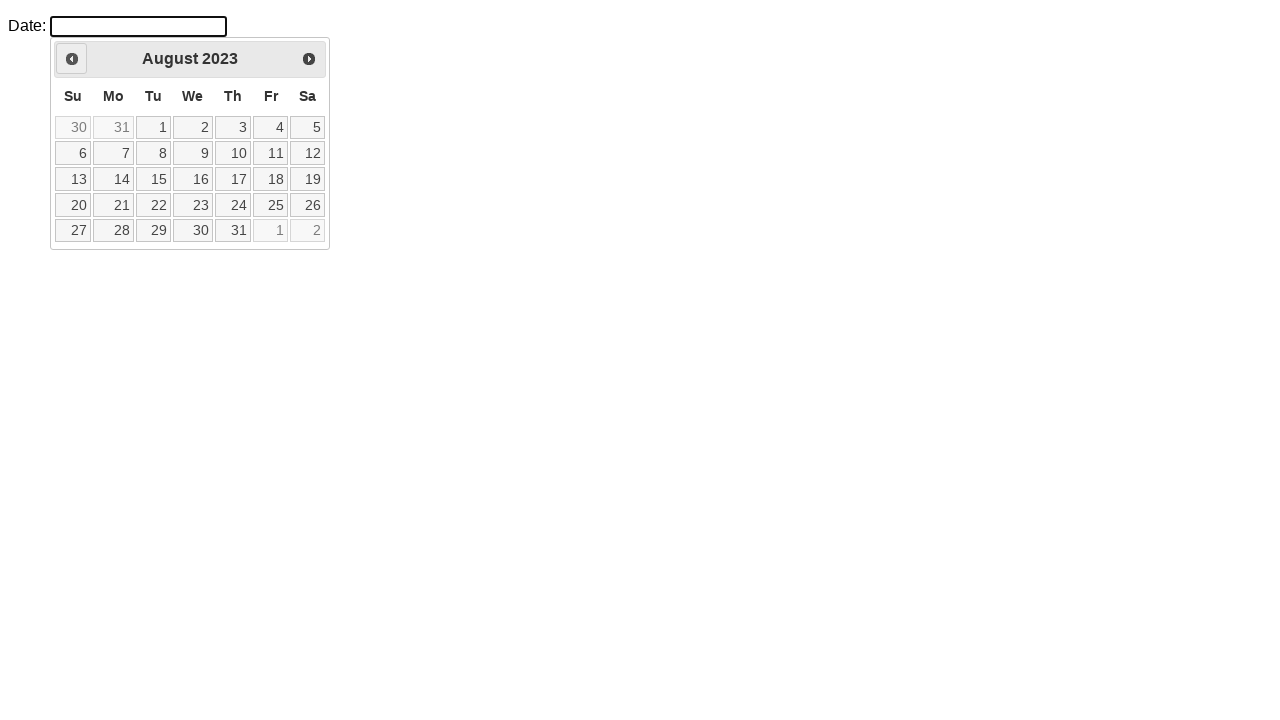

Clicked previous month button (iteration 31) at (72, 59) on xpath=//div[@id='ui-datepicker-div']/div/a[1]/span
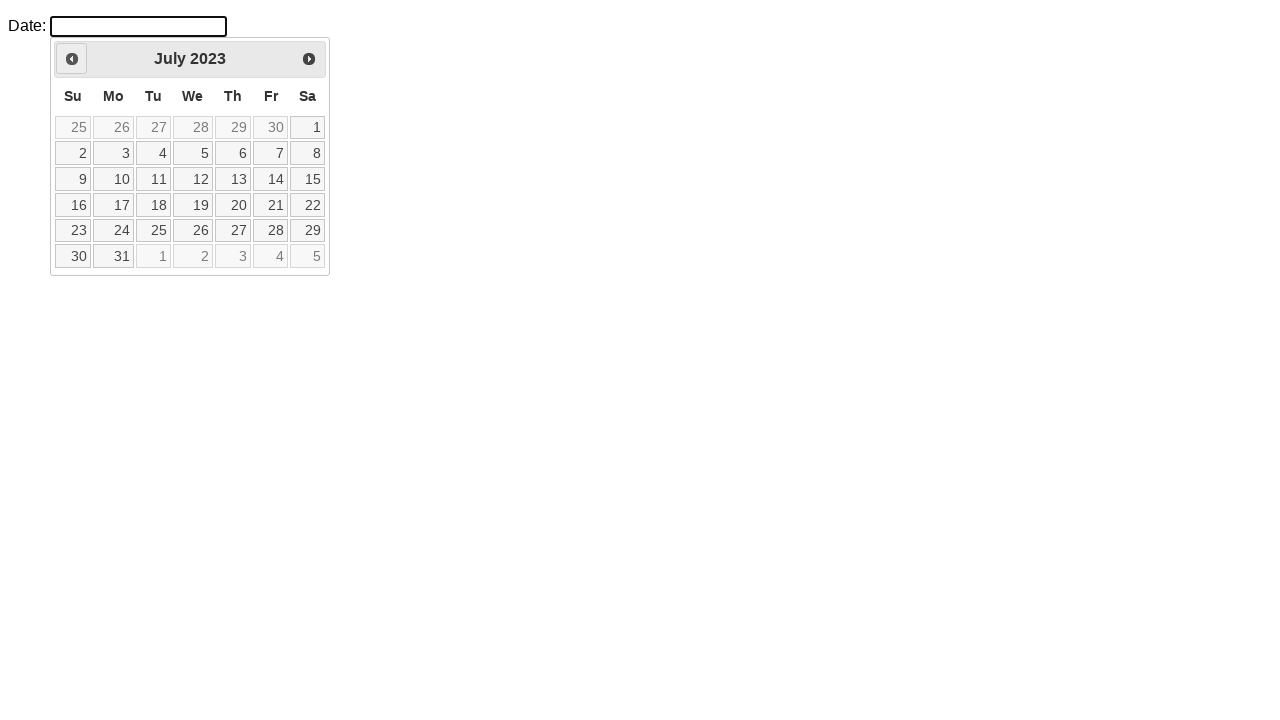

Waited 50ms before next navigation (iteration 31)
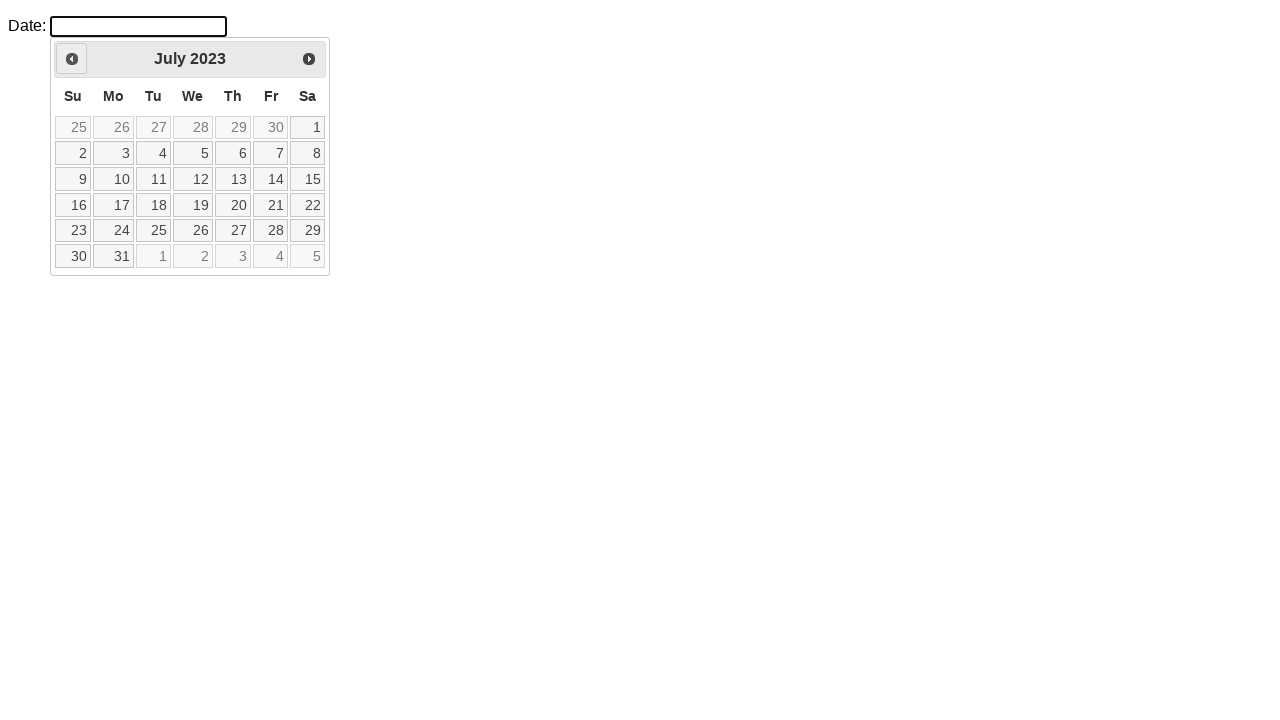

Clicked previous month button (iteration 32) at (72, 59) on xpath=//div[@id='ui-datepicker-div']/div/a[1]/span
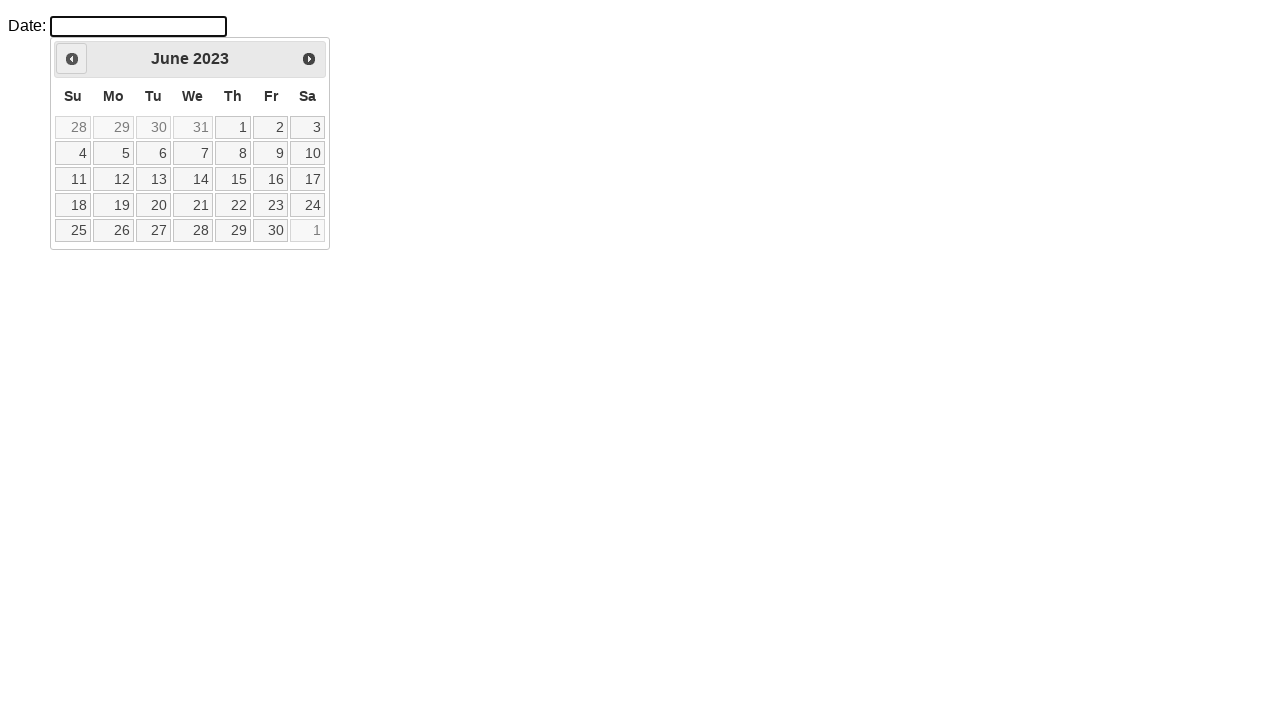

Waited 50ms before next navigation (iteration 32)
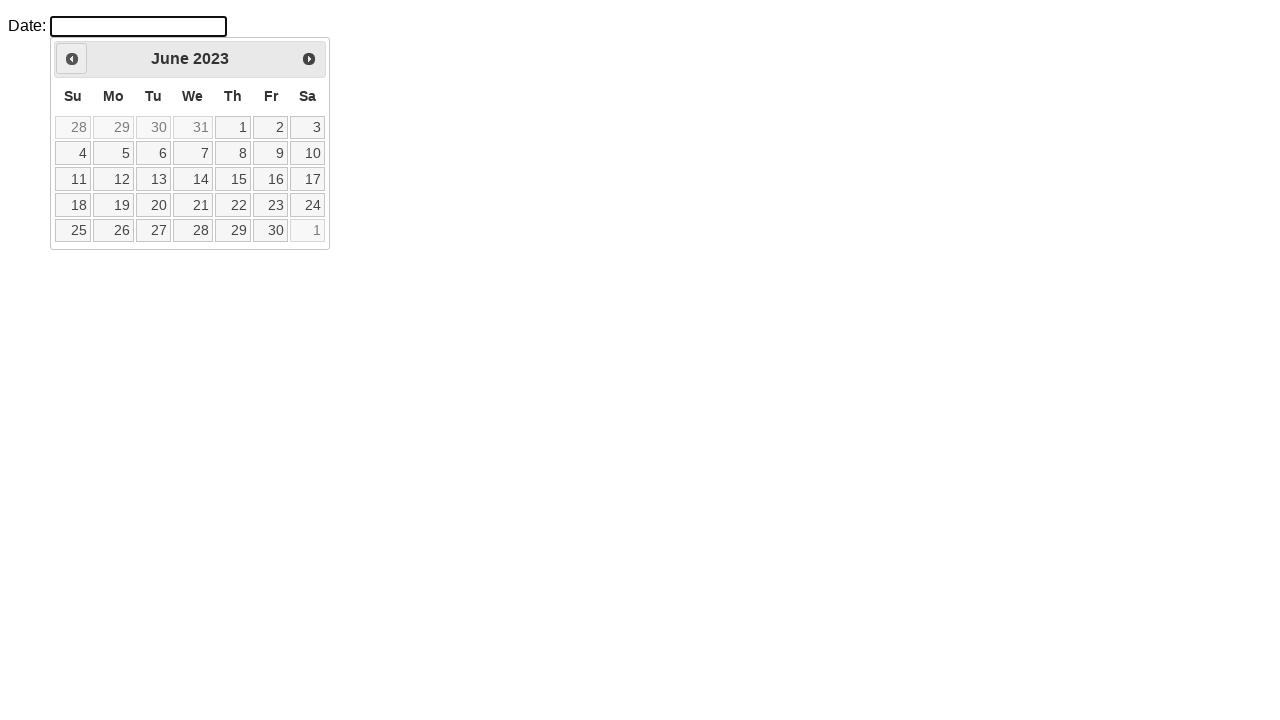

Clicked previous month button (iteration 33) at (72, 59) on xpath=//div[@id='ui-datepicker-div']/div/a[1]/span
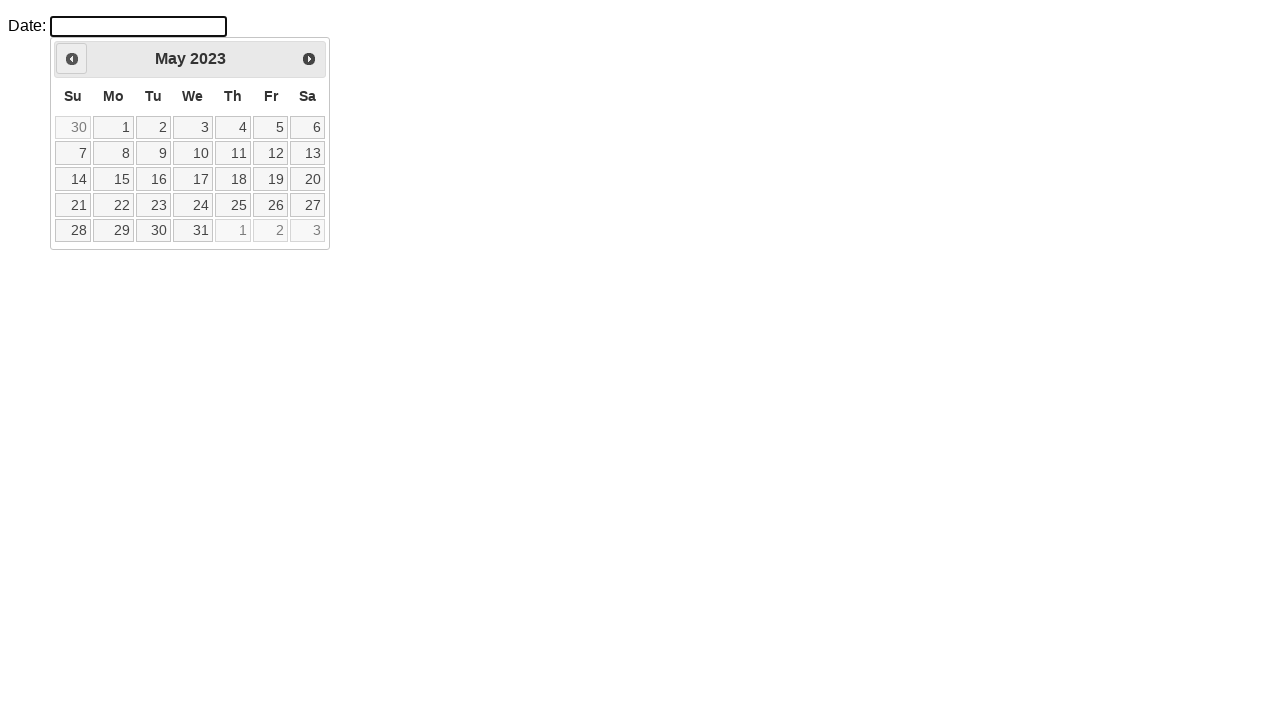

Waited 50ms before next navigation (iteration 33)
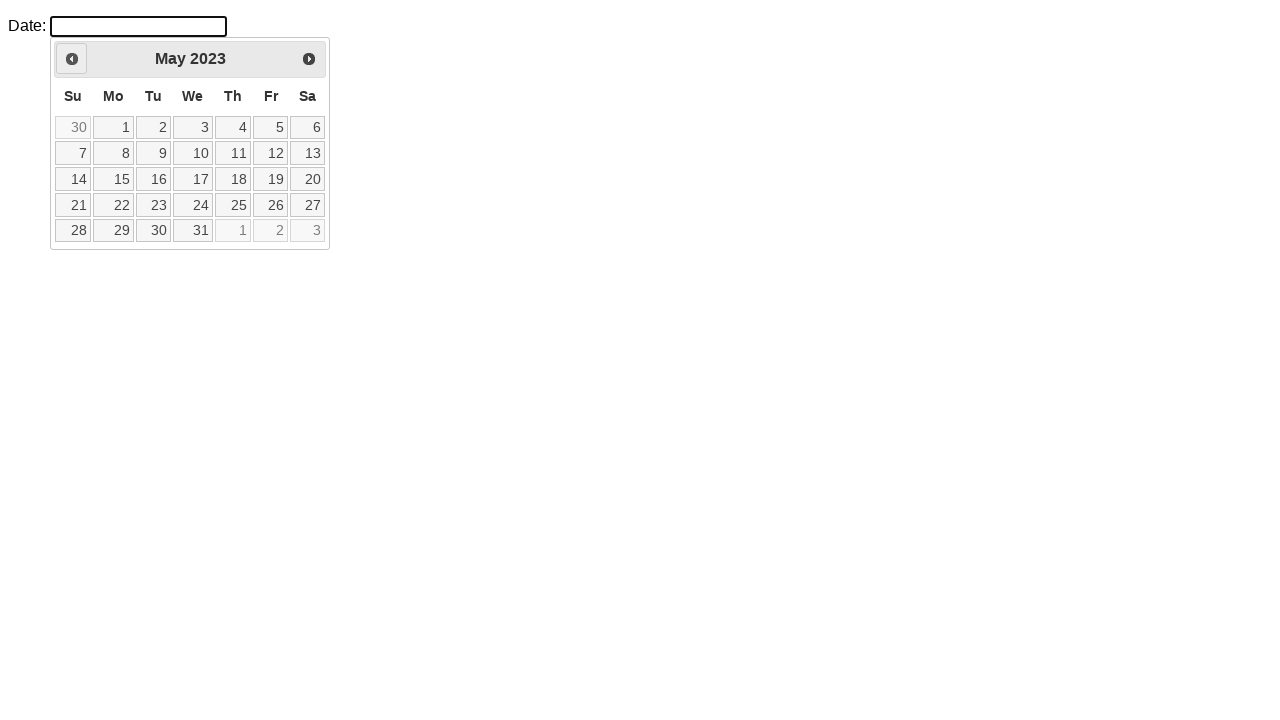

Clicked previous month button (iteration 34) at (72, 59) on xpath=//div[@id='ui-datepicker-div']/div/a[1]/span
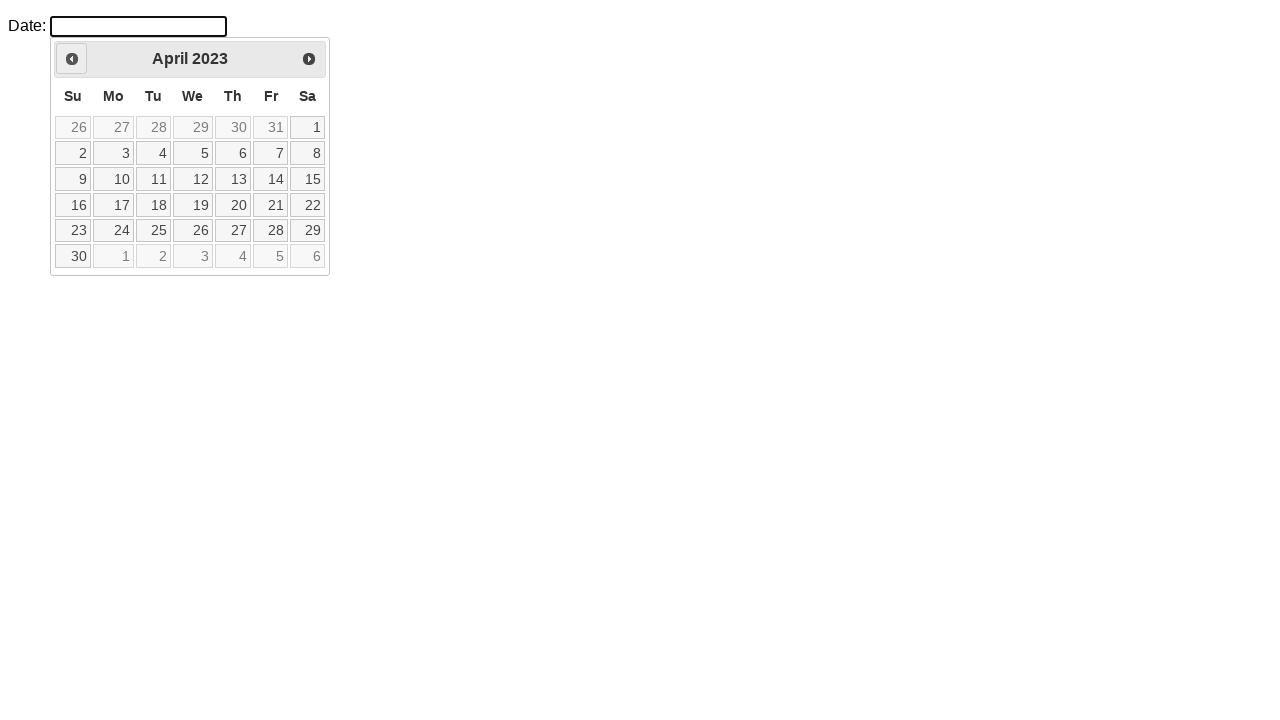

Waited 50ms before next navigation (iteration 34)
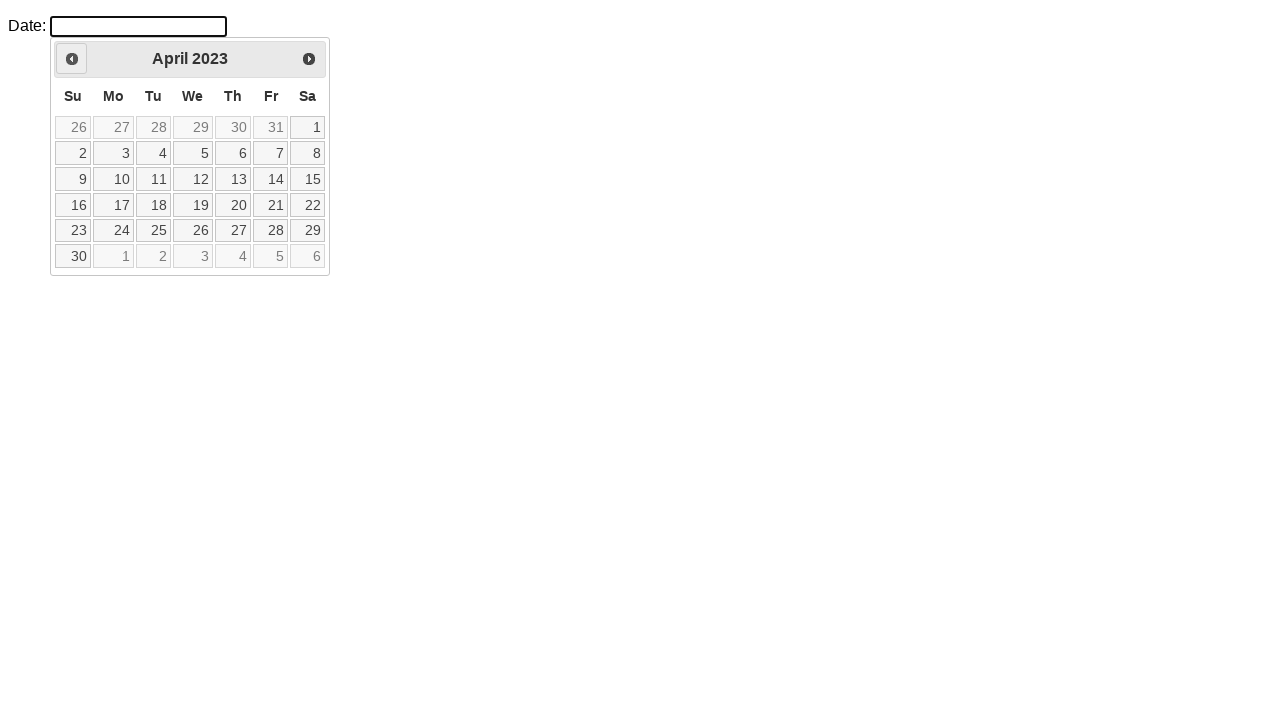

Clicked previous month button (iteration 35) at (72, 59) on xpath=//div[@id='ui-datepicker-div']/div/a[1]/span
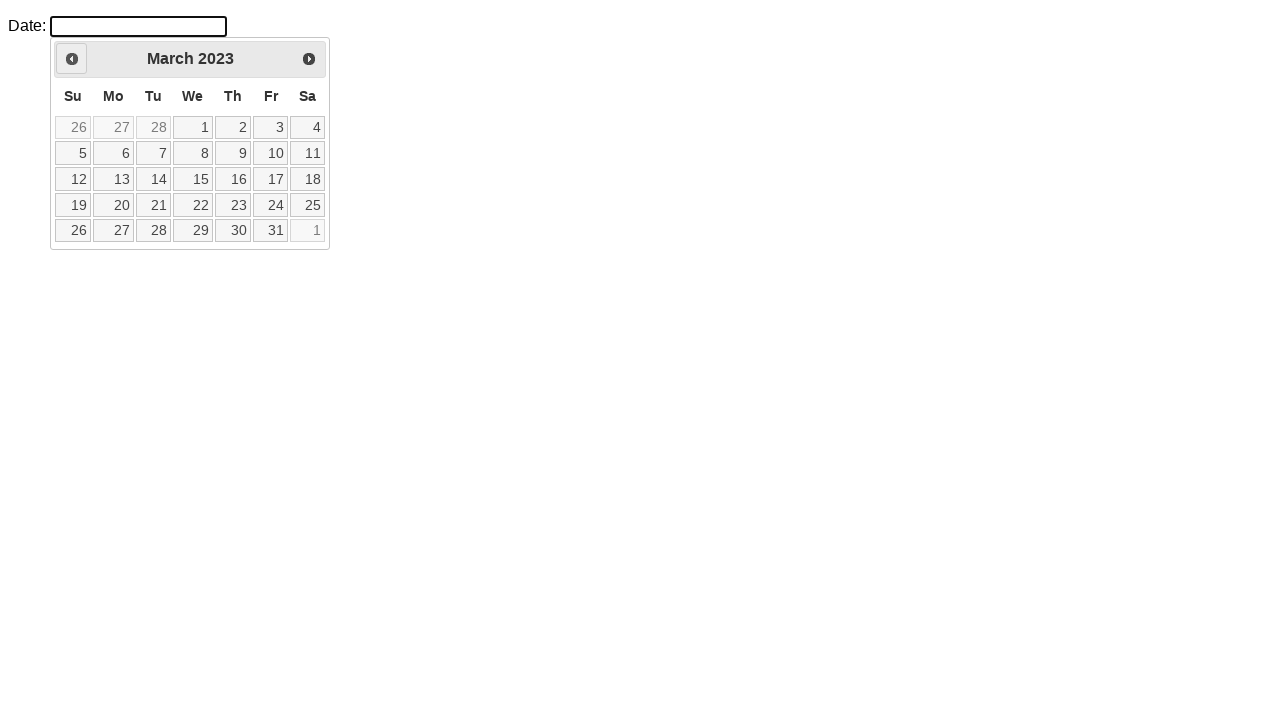

Waited 50ms before next navigation (iteration 35)
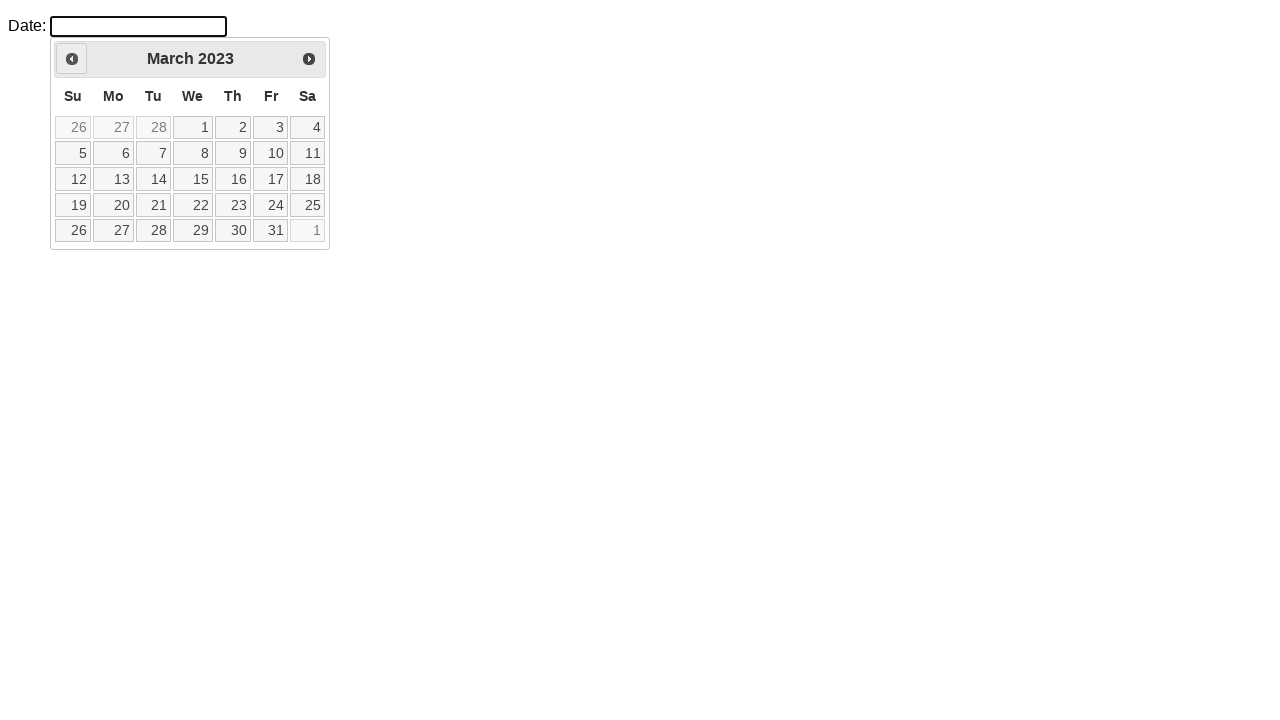

Clicked previous month button (iteration 36) at (72, 59) on xpath=//div[@id='ui-datepicker-div']/div/a[1]/span
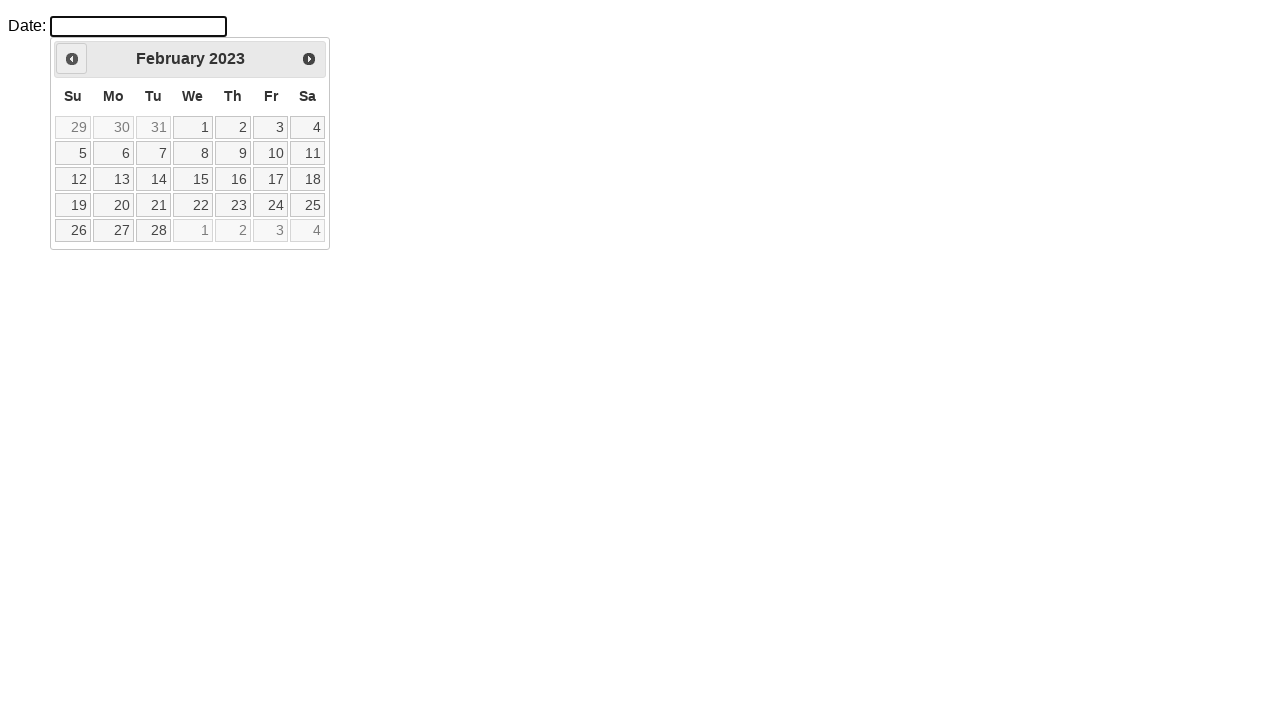

Waited 50ms before next navigation (iteration 36)
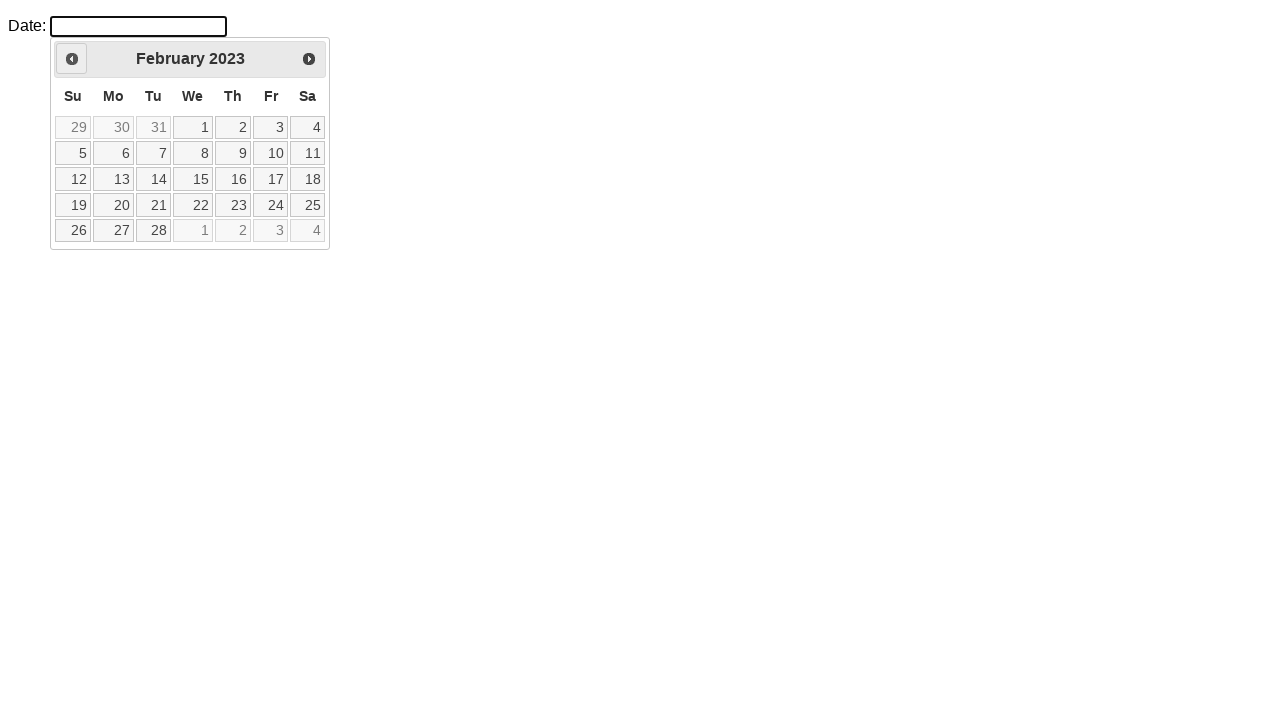

Clicked previous month button (iteration 37) at (72, 59) on xpath=//div[@id='ui-datepicker-div']/div/a[1]/span
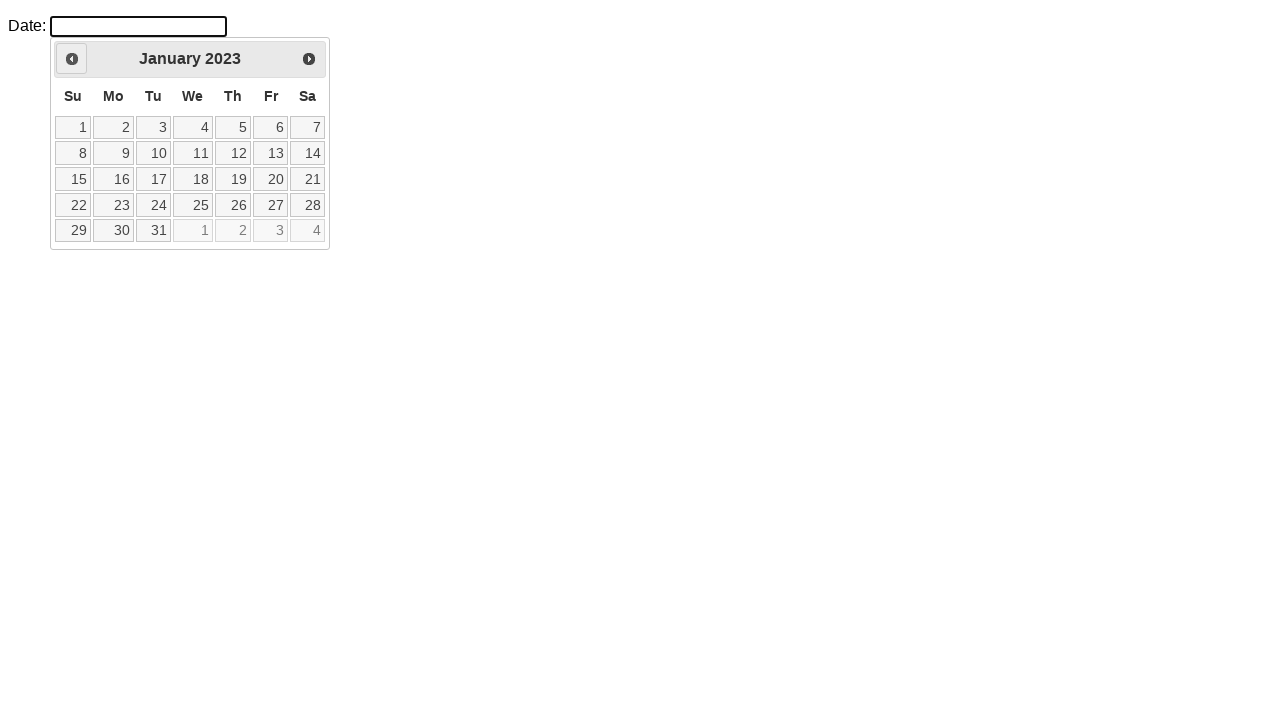

Waited 50ms before next navigation (iteration 37)
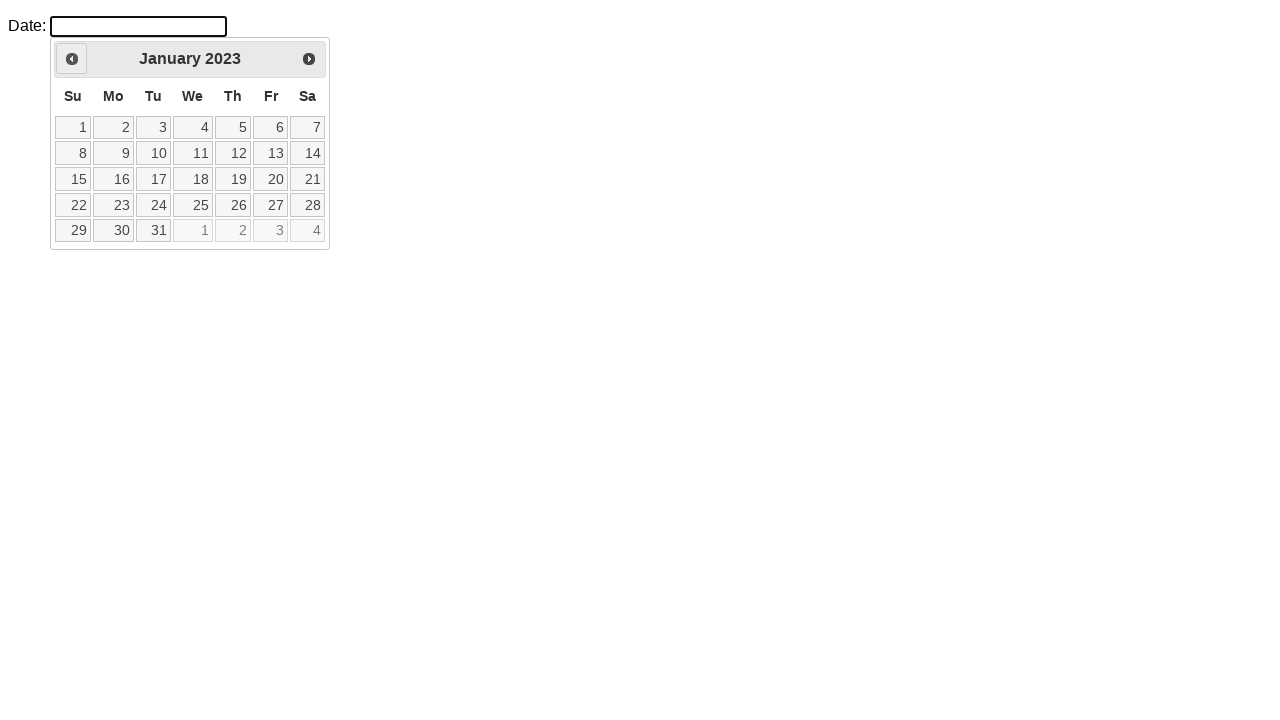

Clicked previous month button (iteration 38) at (72, 59) on xpath=//div[@id='ui-datepicker-div']/div/a[1]/span
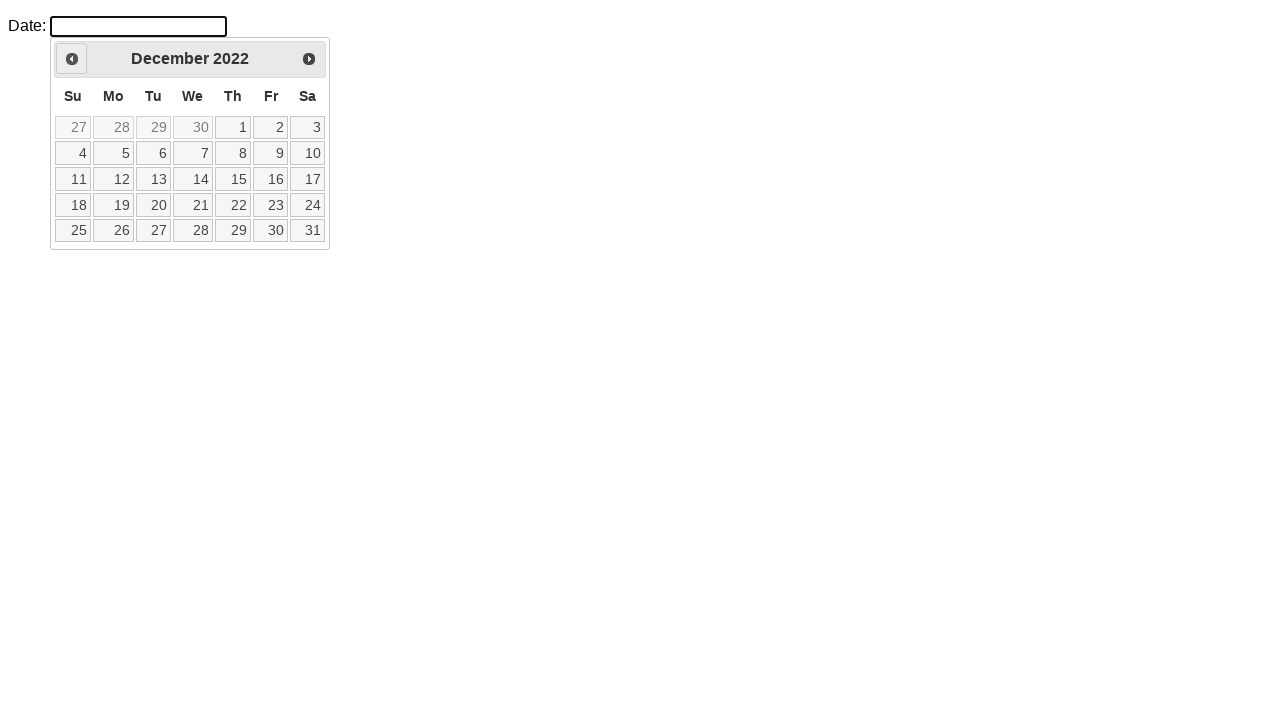

Waited 50ms before next navigation (iteration 38)
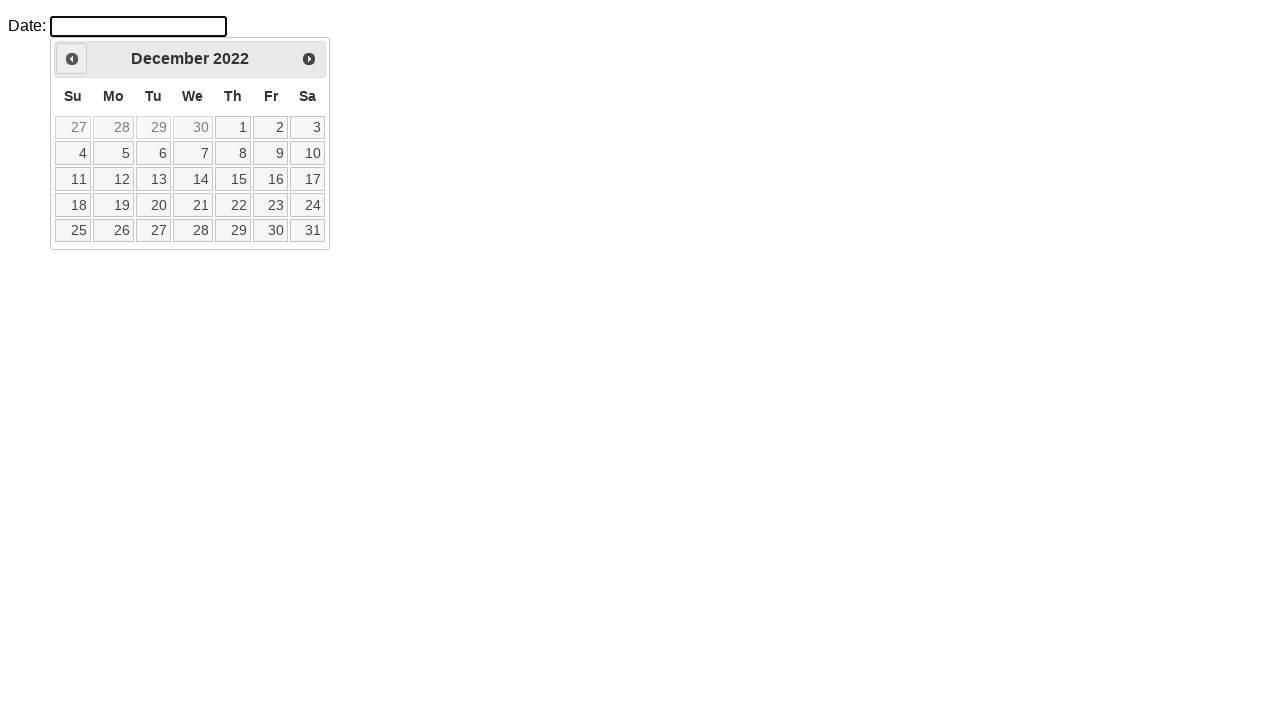

Clicked previous month button (iteration 39) at (72, 59) on xpath=//div[@id='ui-datepicker-div']/div/a[1]/span
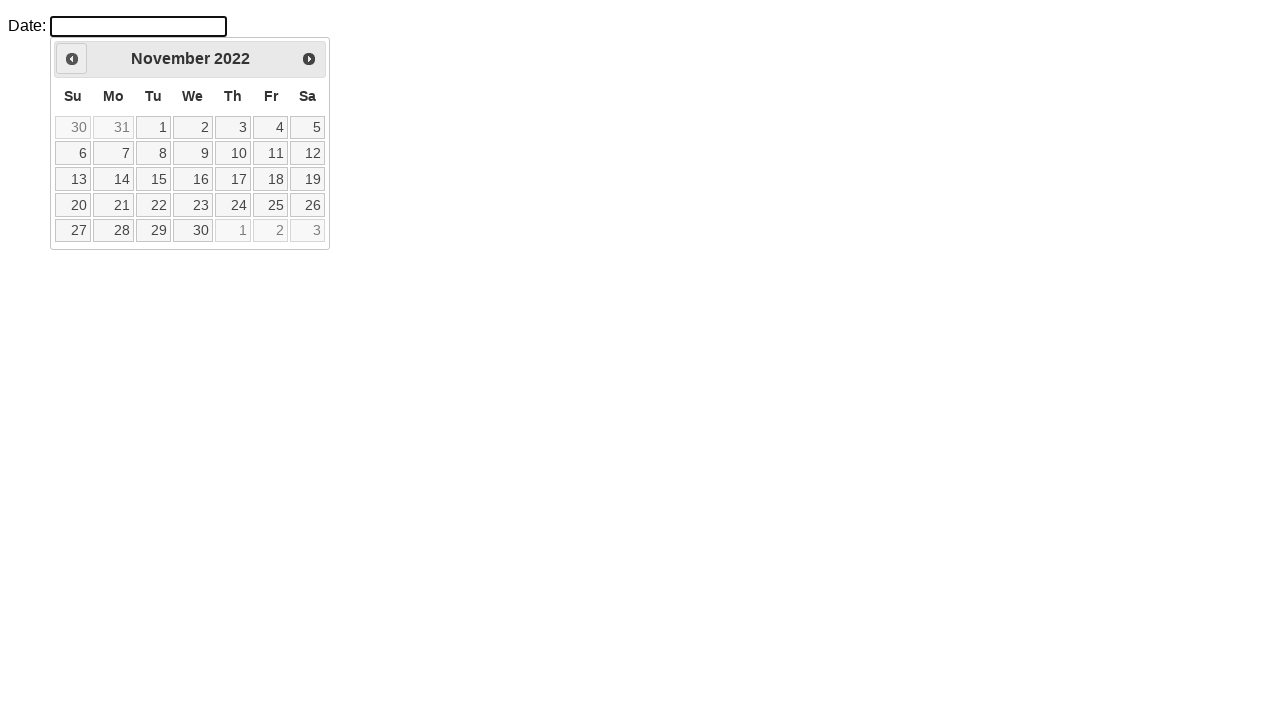

Waited 50ms before next navigation (iteration 39)
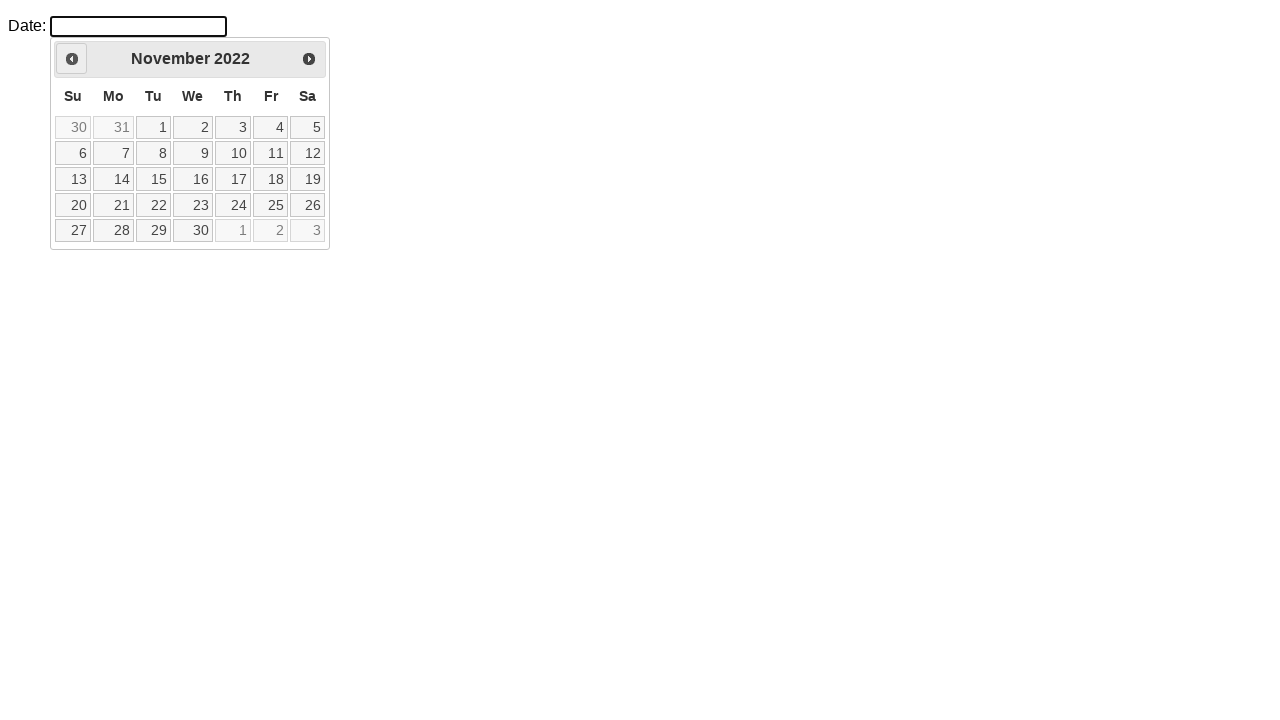

Clicked previous month button (iteration 40) at (72, 59) on xpath=//div[@id='ui-datepicker-div']/div/a[1]/span
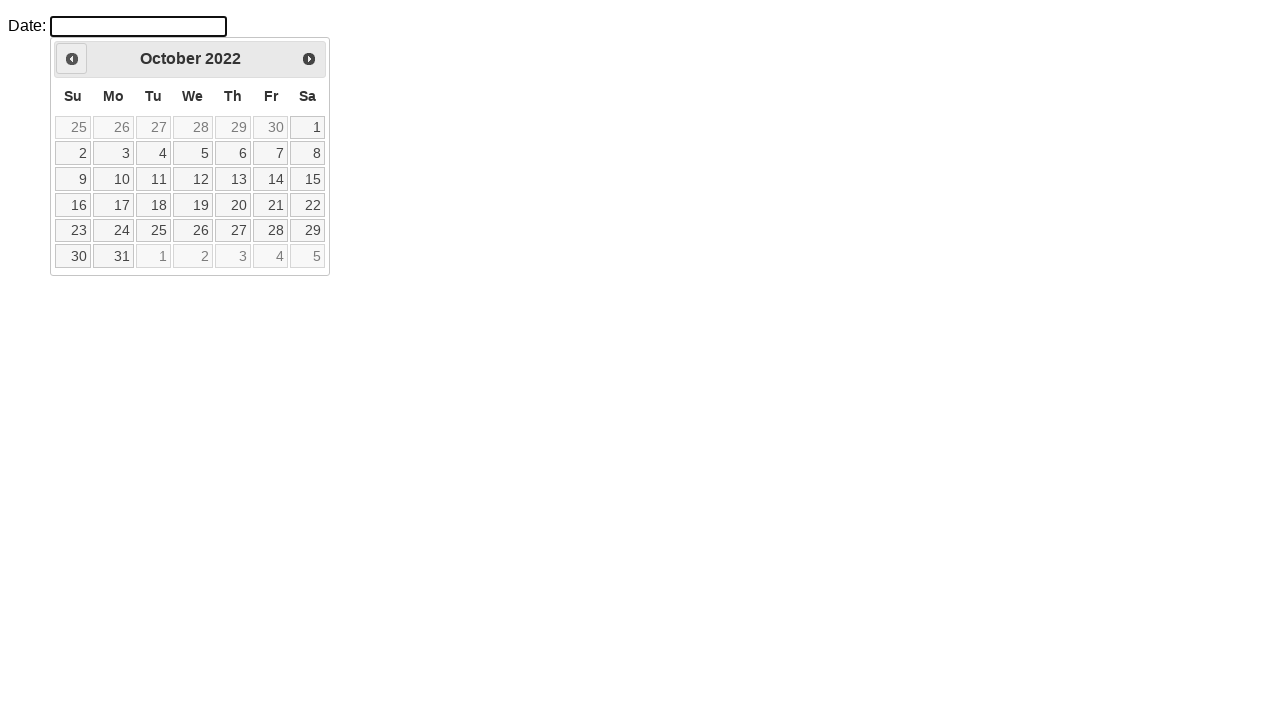

Waited 50ms before next navigation (iteration 40)
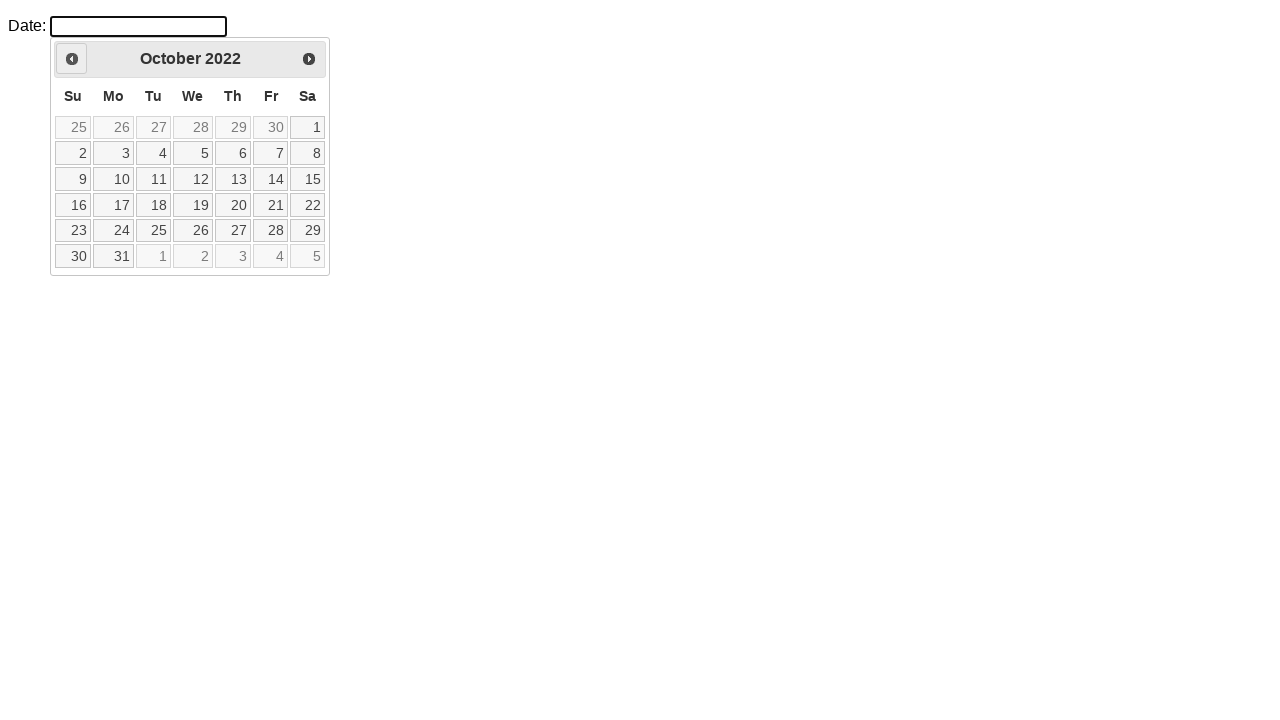

Clicked previous month button (iteration 41) at (72, 59) on xpath=//div[@id='ui-datepicker-div']/div/a[1]/span
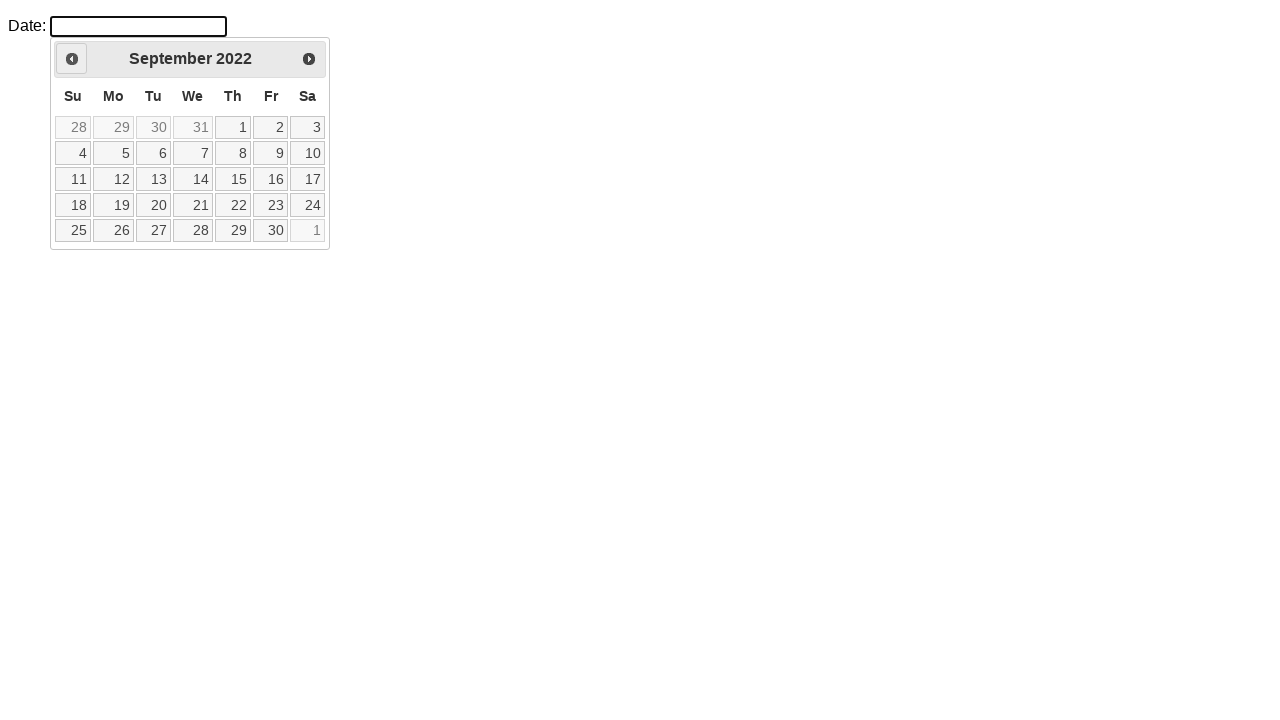

Waited 50ms before next navigation (iteration 41)
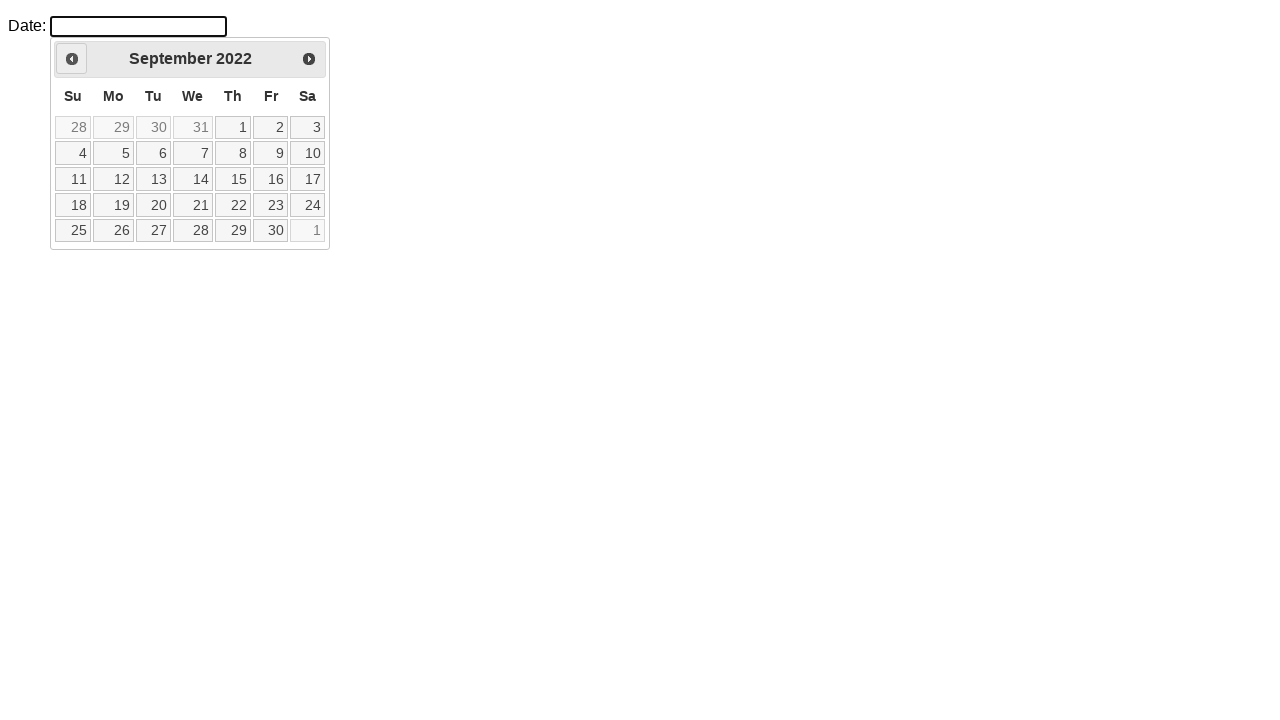

Clicked previous month button (iteration 42) at (72, 59) on xpath=//div[@id='ui-datepicker-div']/div/a[1]/span
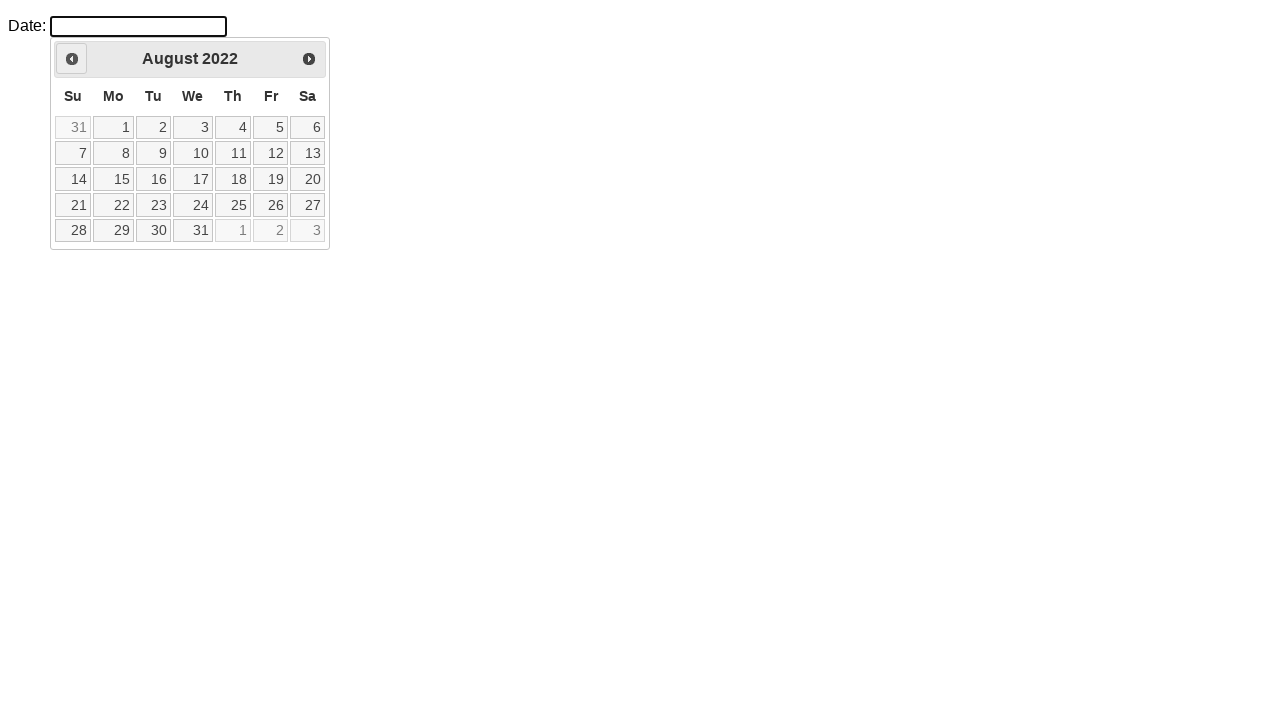

Waited 50ms before next navigation (iteration 42)
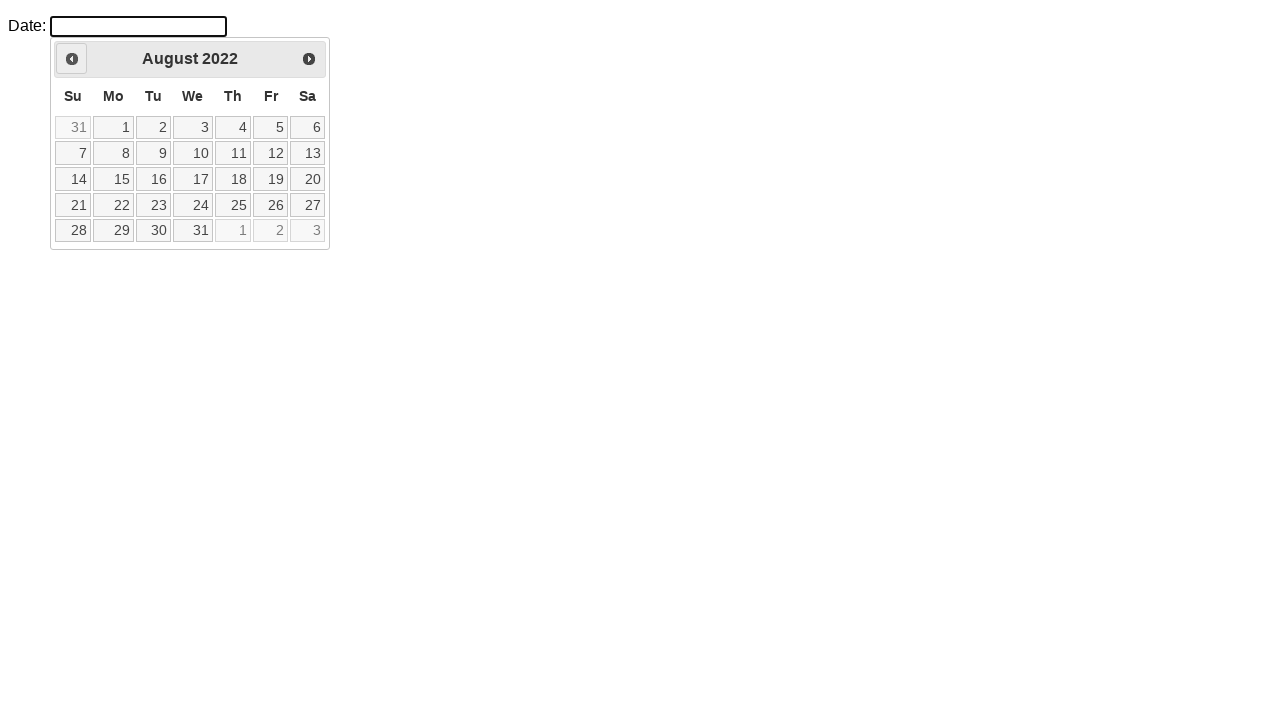

Clicked previous month button (iteration 43) at (72, 59) on xpath=//div[@id='ui-datepicker-div']/div/a[1]/span
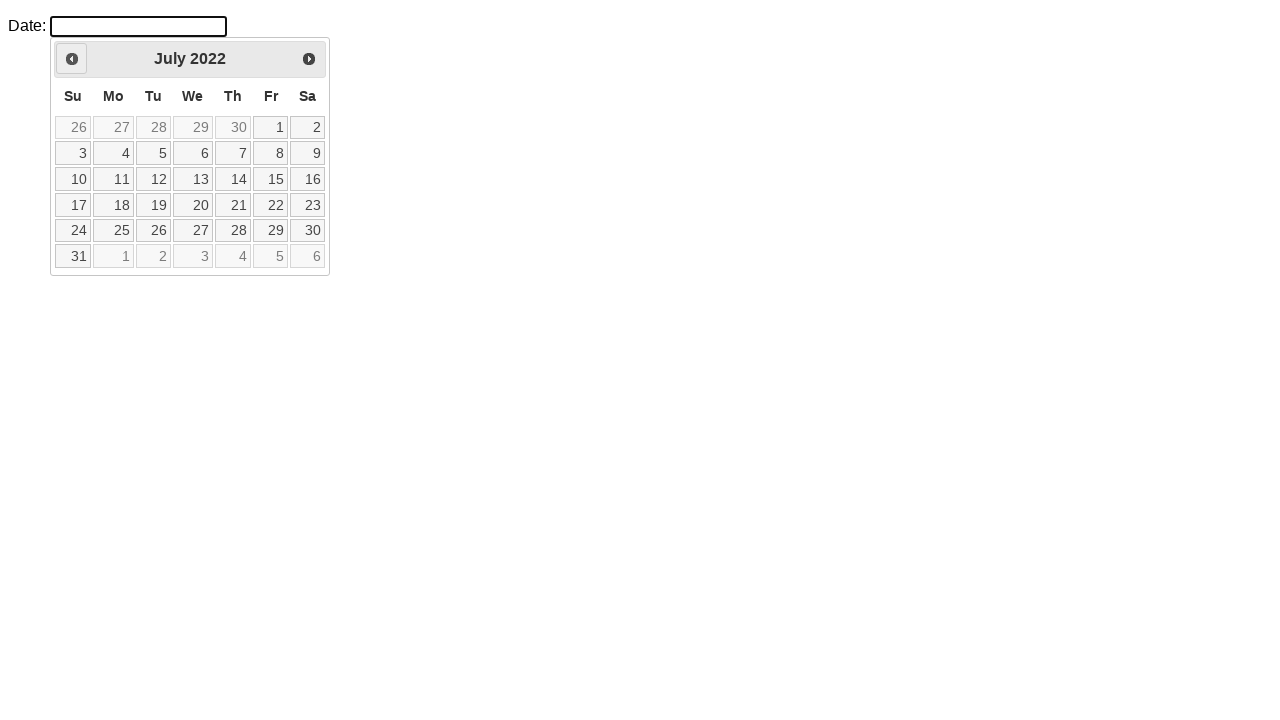

Waited 50ms before next navigation (iteration 43)
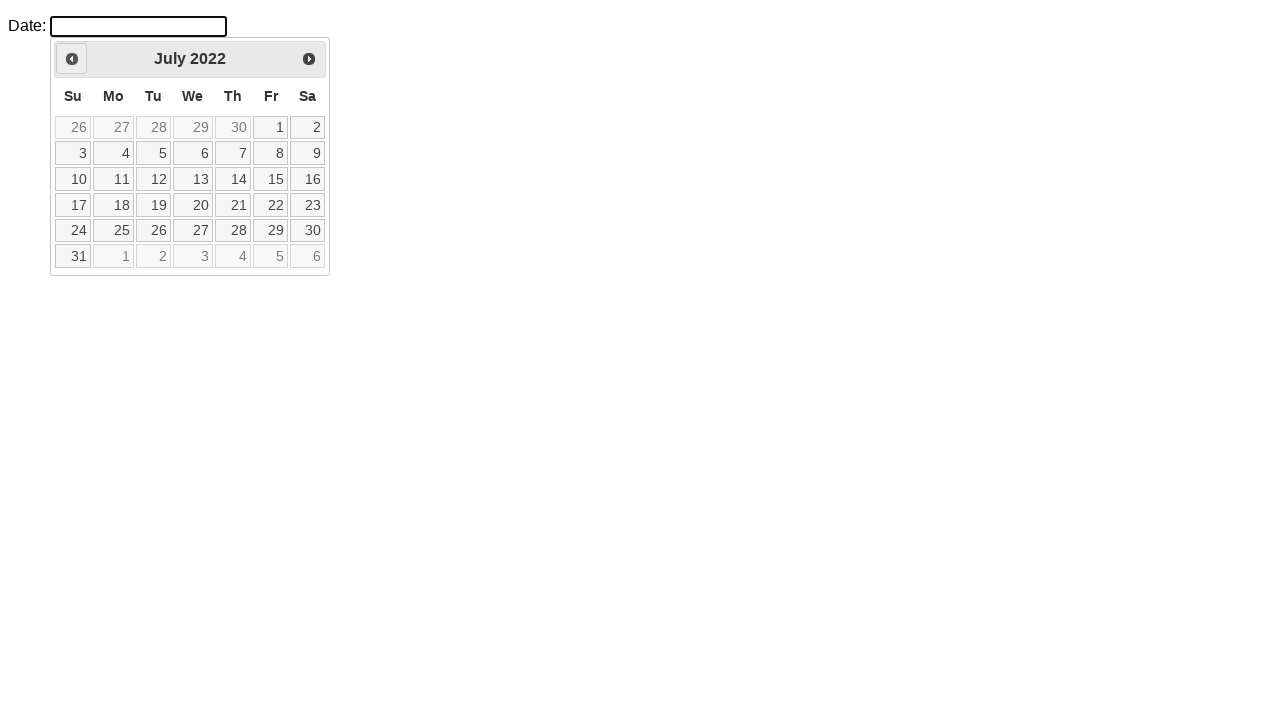

Clicked previous month button (iteration 44) at (72, 59) on xpath=//div[@id='ui-datepicker-div']/div/a[1]/span
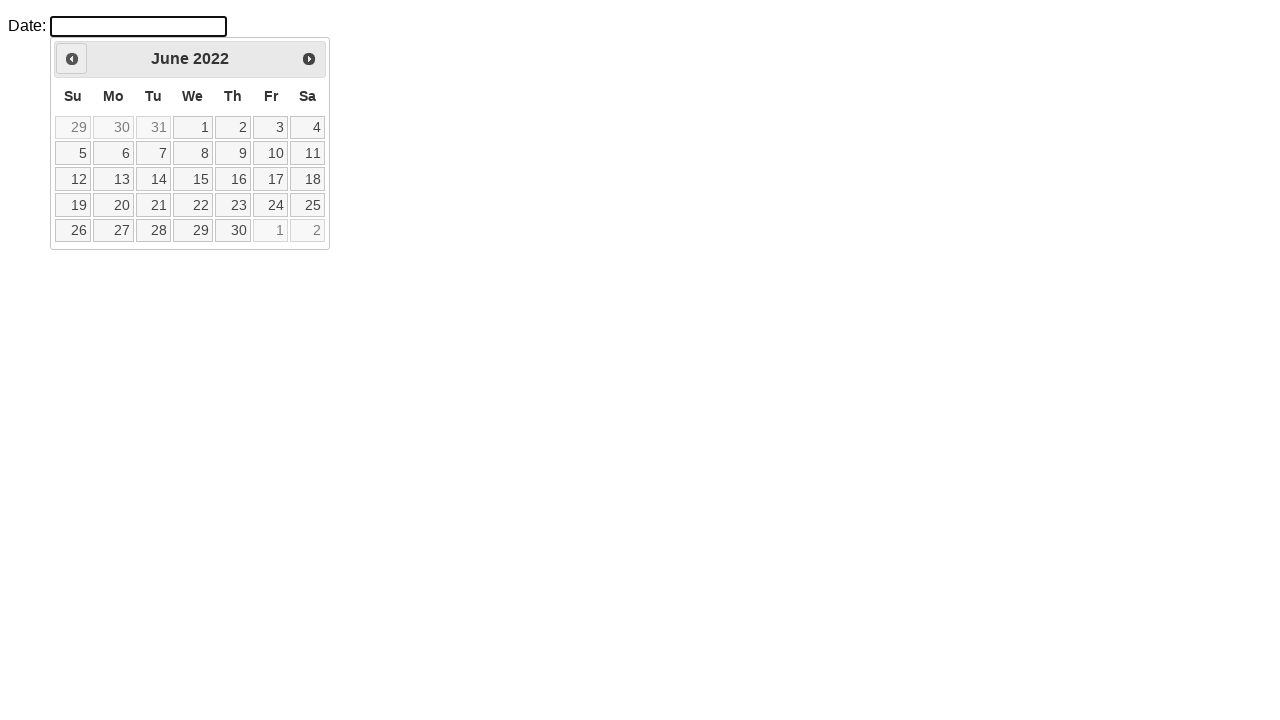

Waited 50ms before next navigation (iteration 44)
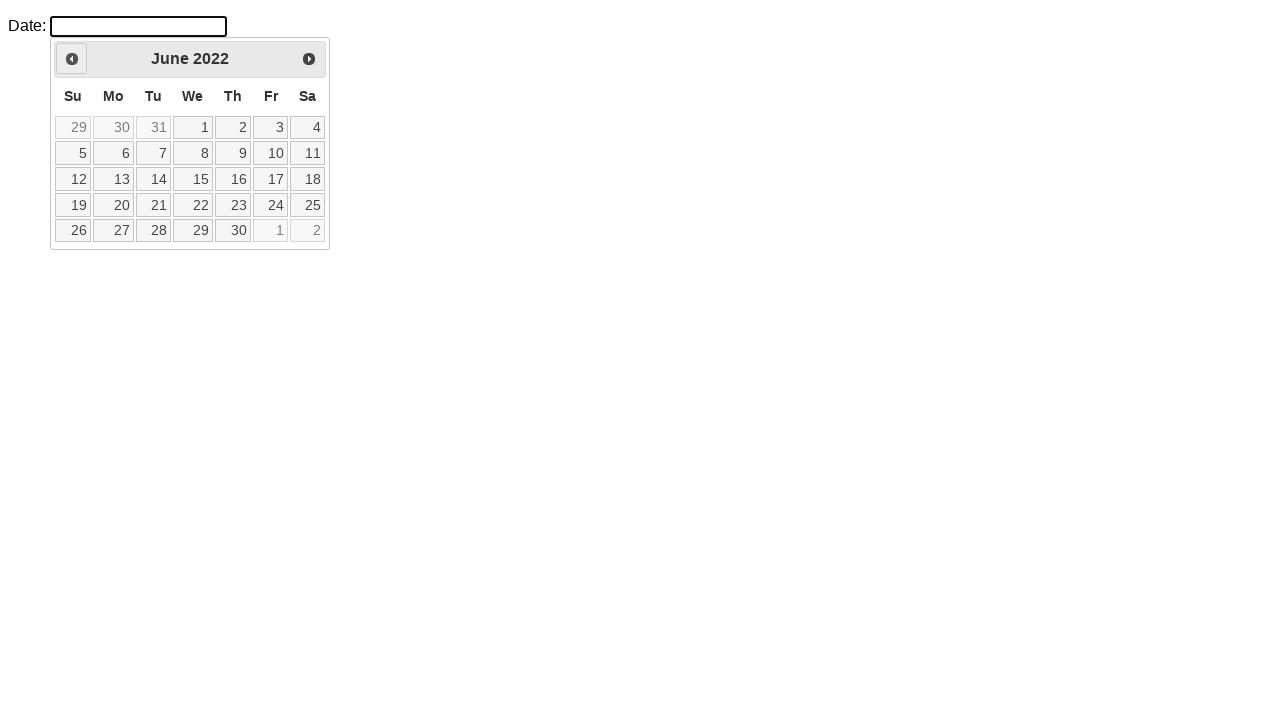

Clicked previous month button (iteration 45) at (72, 59) on xpath=//div[@id='ui-datepicker-div']/div/a[1]/span
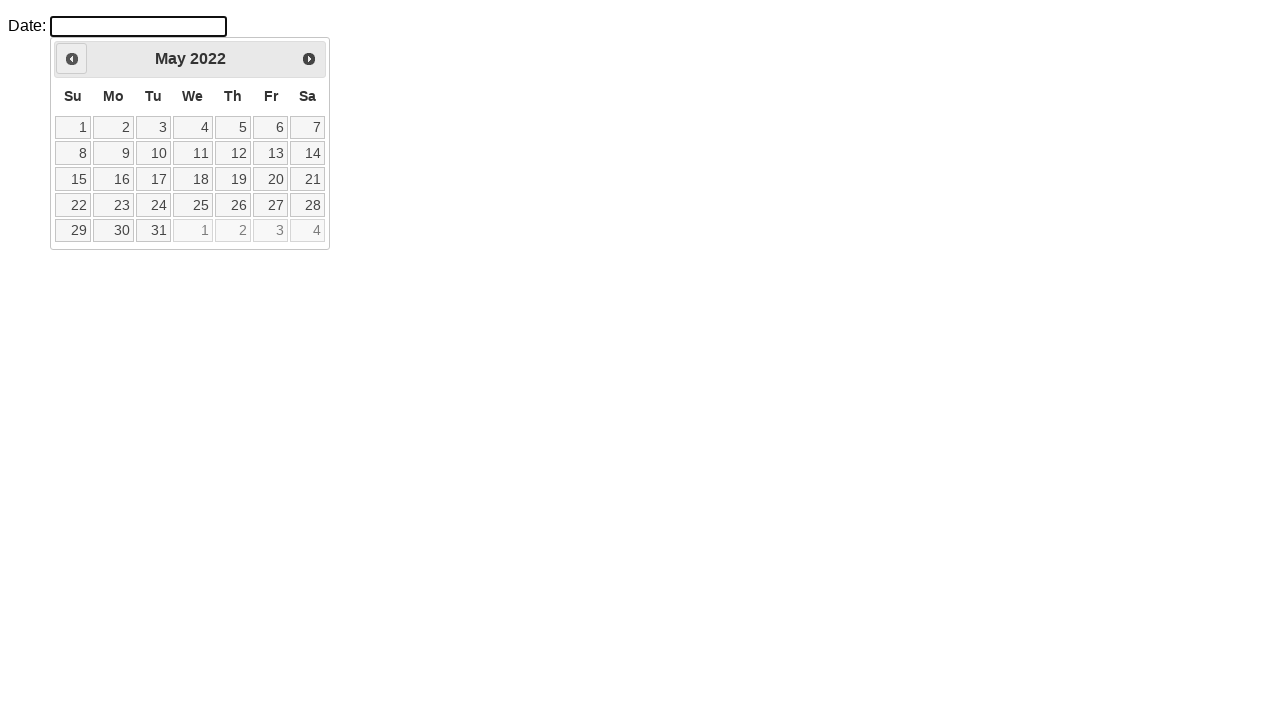

Waited 50ms before next navigation (iteration 45)
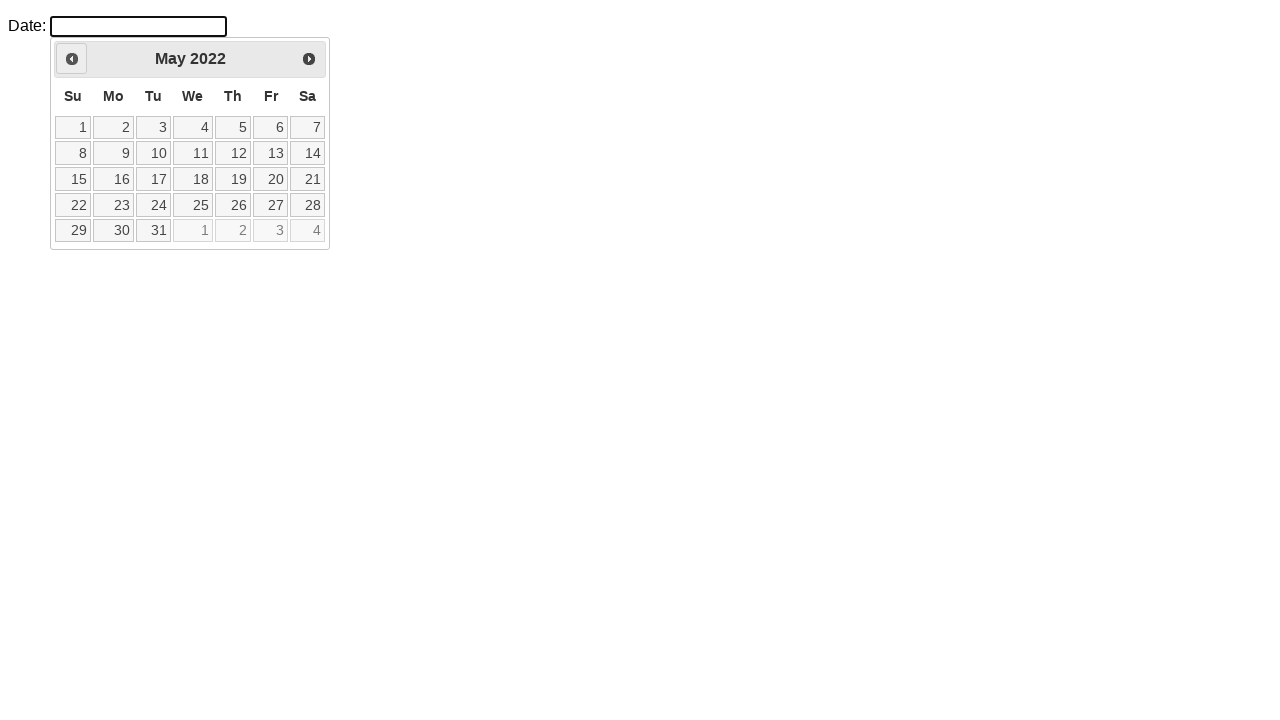

Clicked previous month button (iteration 46) at (72, 59) on xpath=//div[@id='ui-datepicker-div']/div/a[1]/span
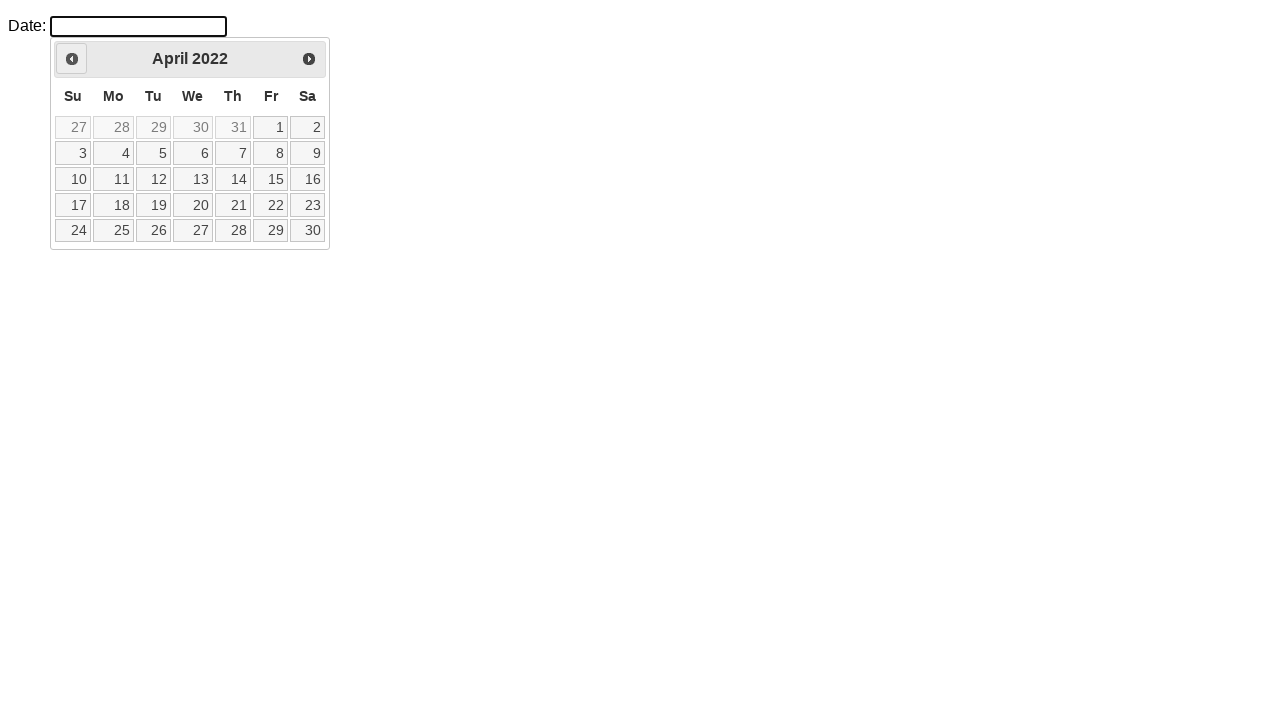

Waited 50ms before next navigation (iteration 46)
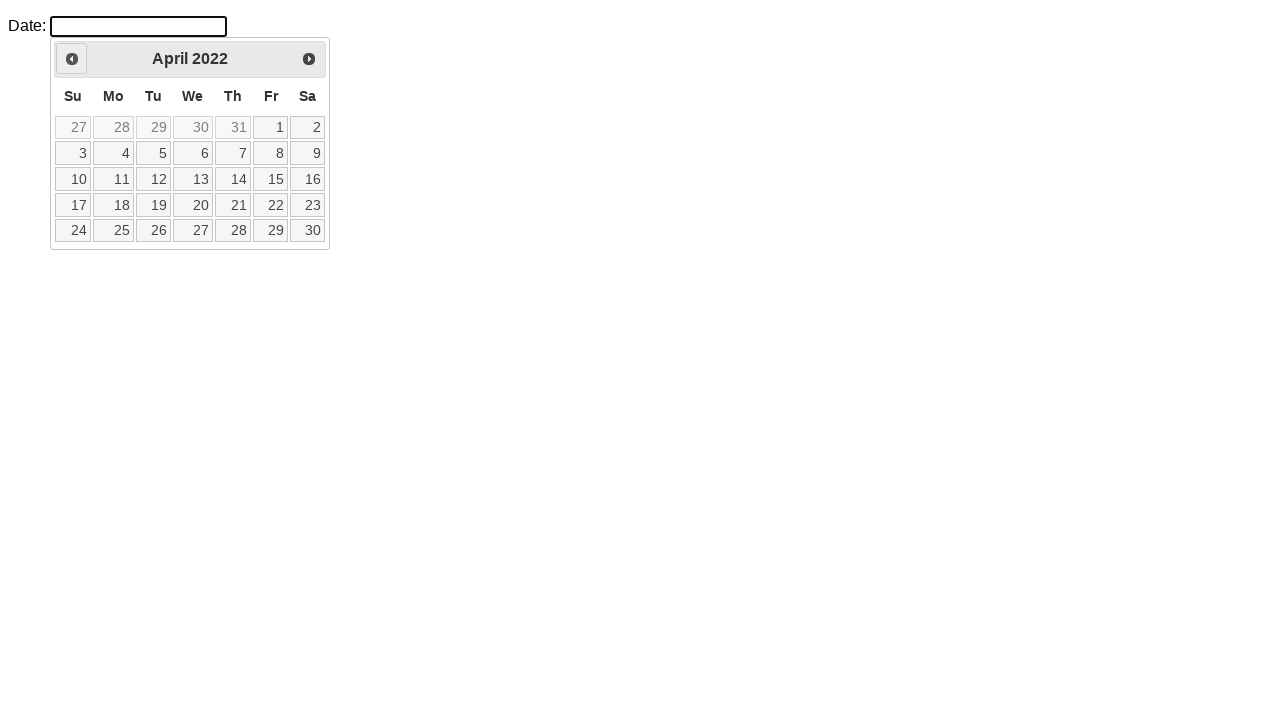

Clicked previous month button (iteration 47) at (72, 59) on xpath=//div[@id='ui-datepicker-div']/div/a[1]/span
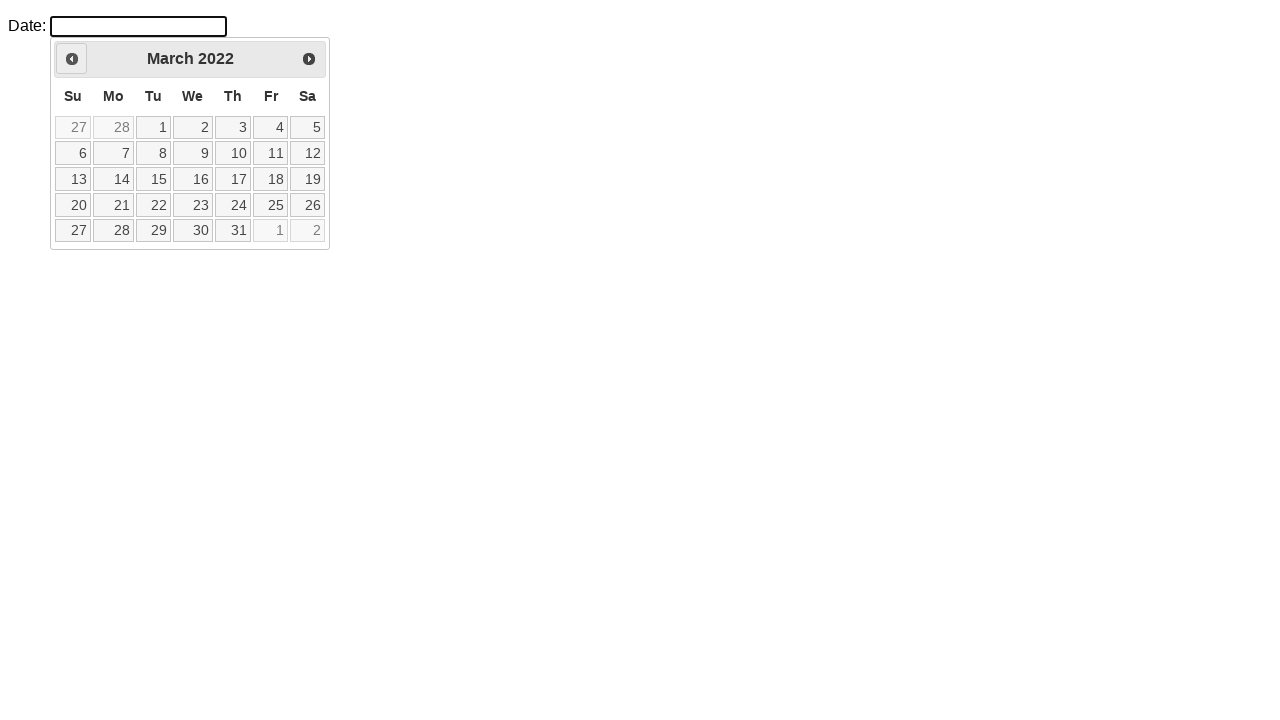

Waited 50ms before next navigation (iteration 47)
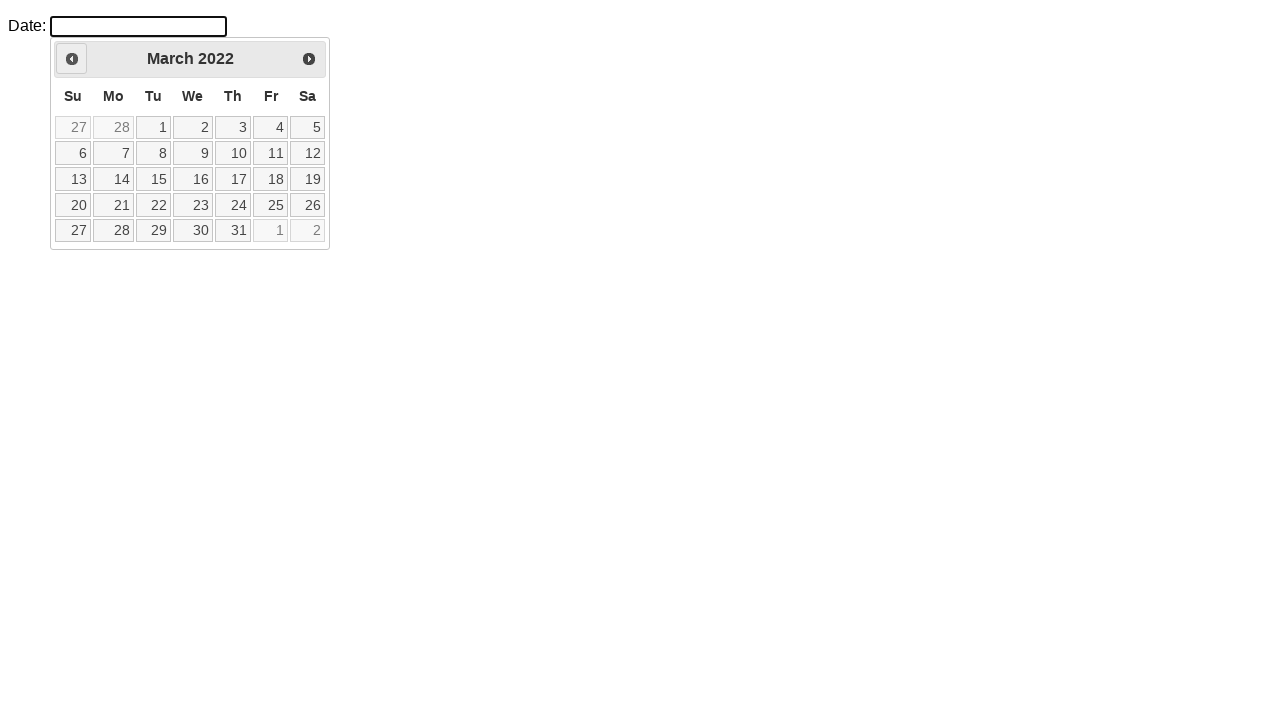

Clicked previous month button (iteration 48) at (72, 59) on xpath=//div[@id='ui-datepicker-div']/div/a[1]/span
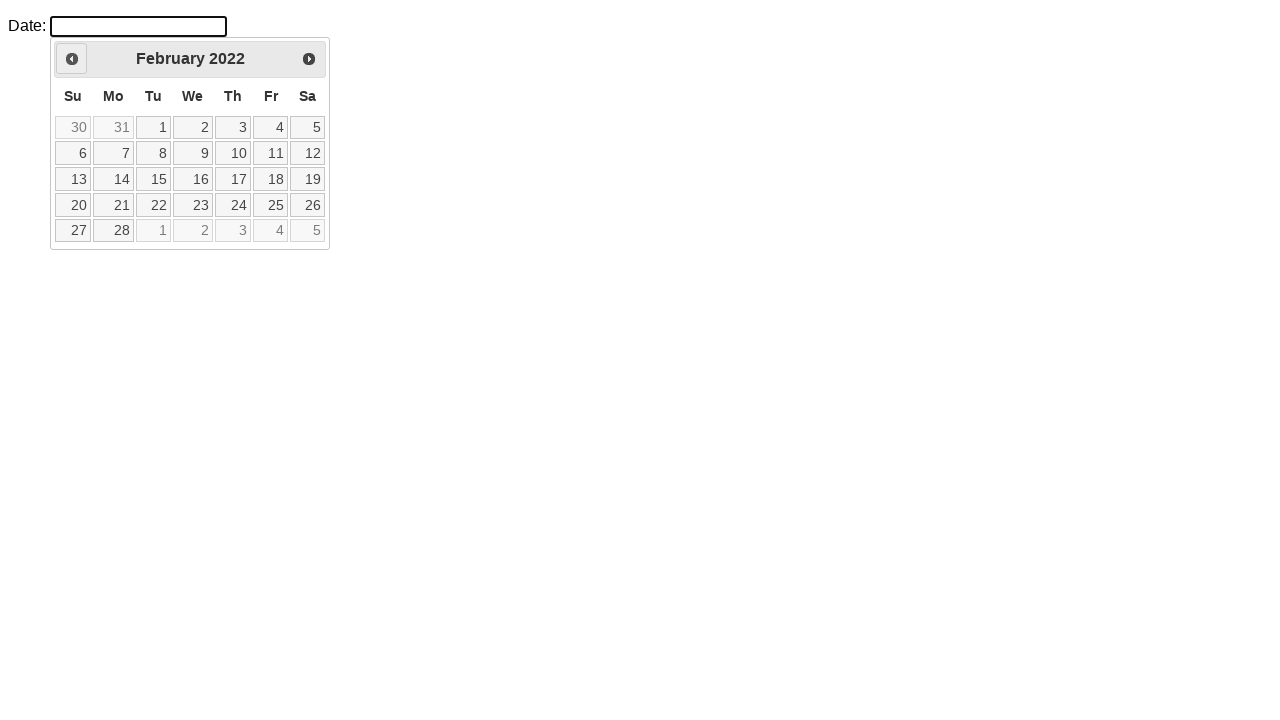

Waited 50ms before next navigation (iteration 48)
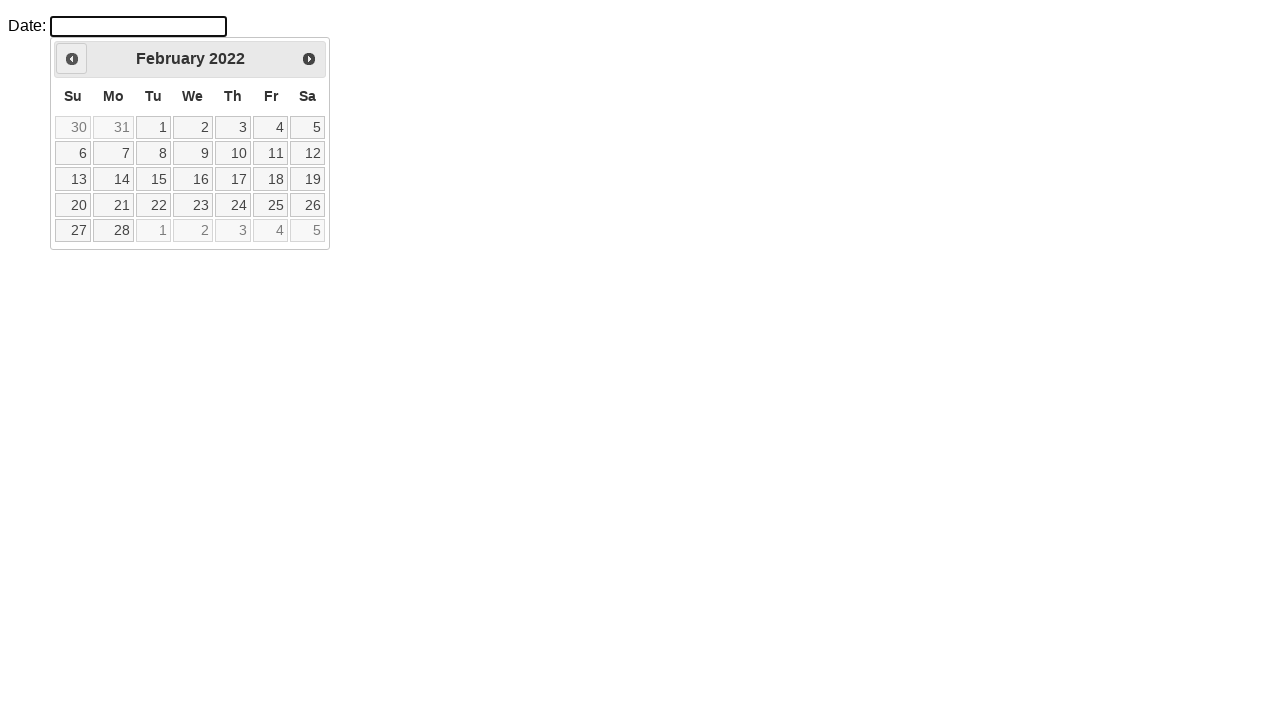

Clicked previous month button (iteration 49) at (72, 59) on xpath=//div[@id='ui-datepicker-div']/div/a[1]/span
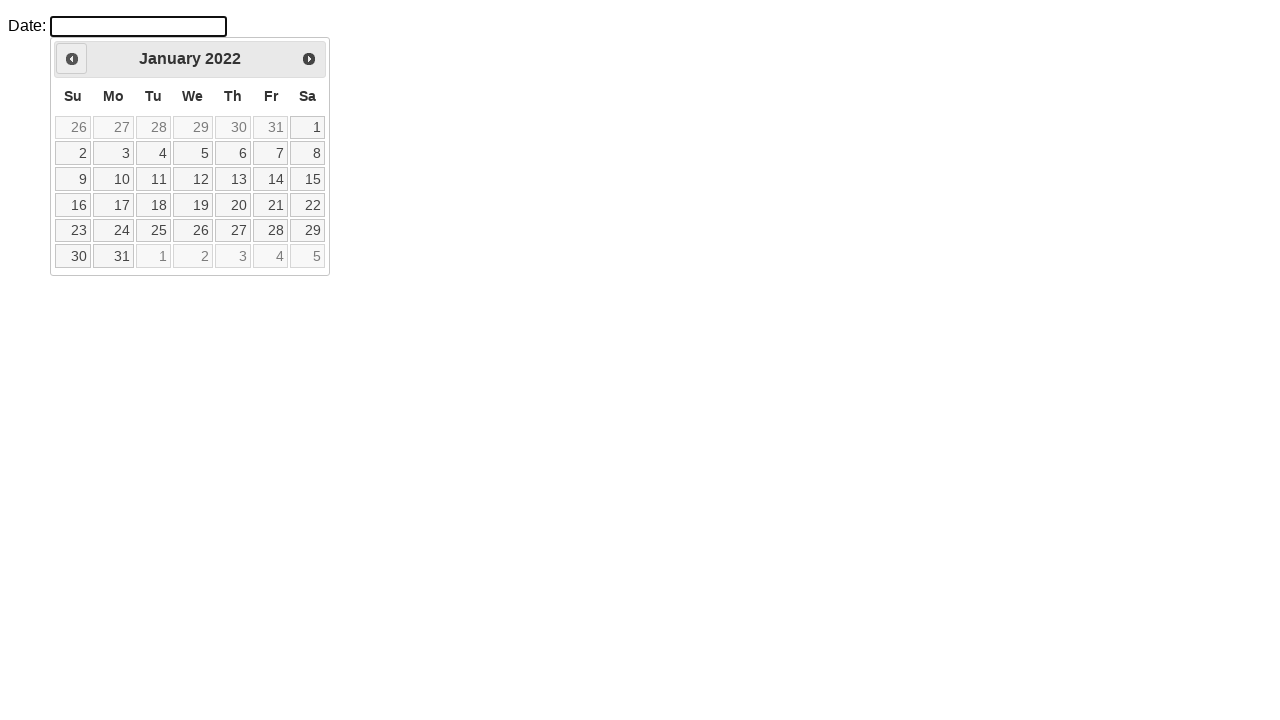

Waited 50ms before next navigation (iteration 49)
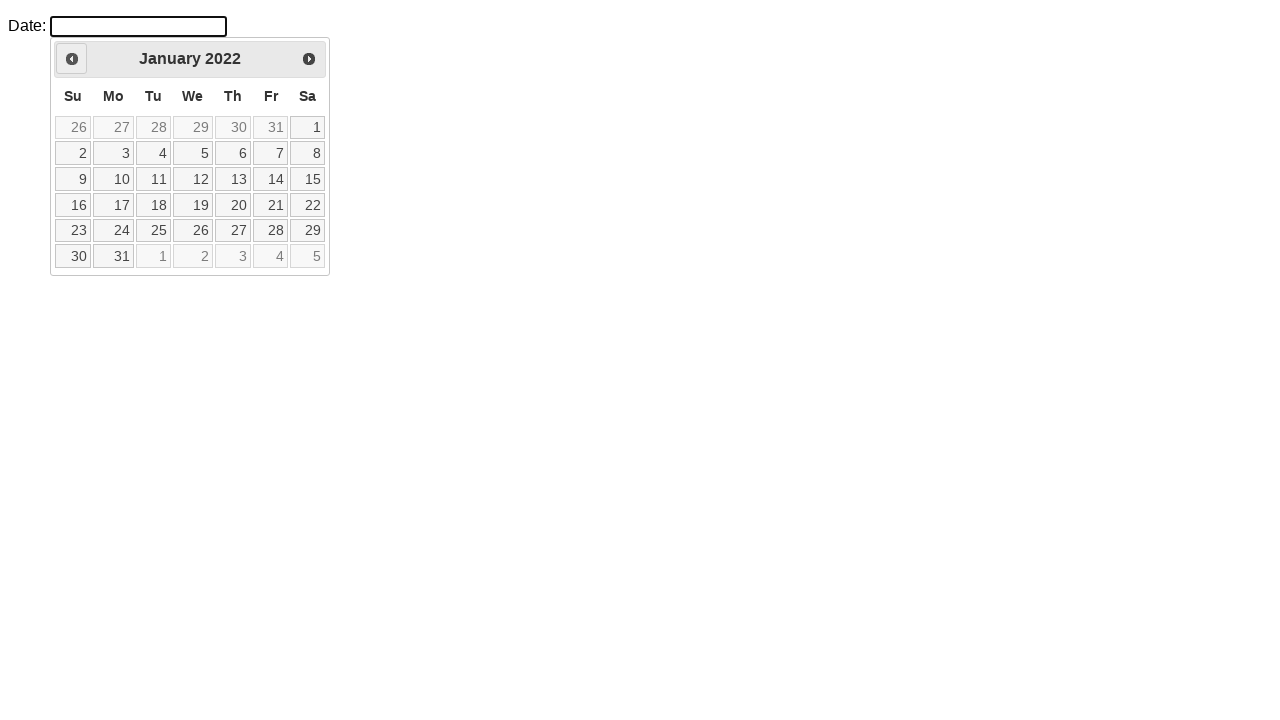

Clicked previous month button (iteration 50) at (72, 59) on xpath=//div[@id='ui-datepicker-div']/div/a[1]/span
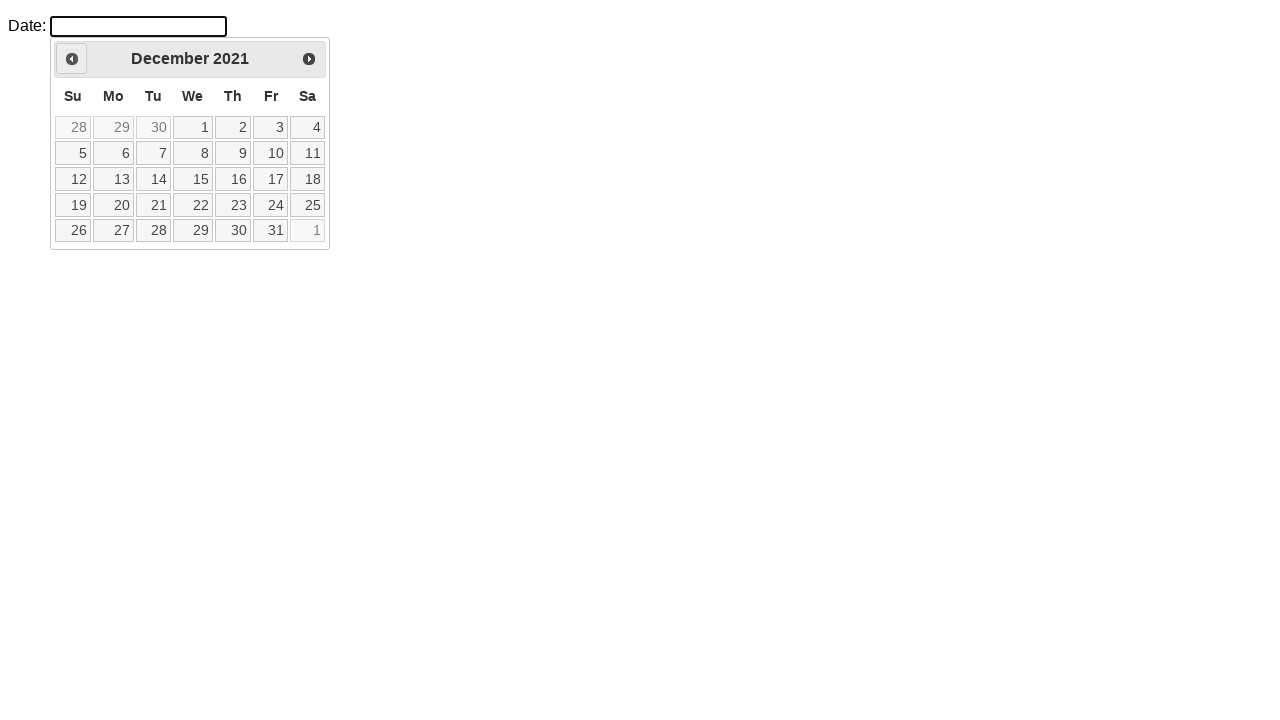

Waited 50ms before next navigation (iteration 50)
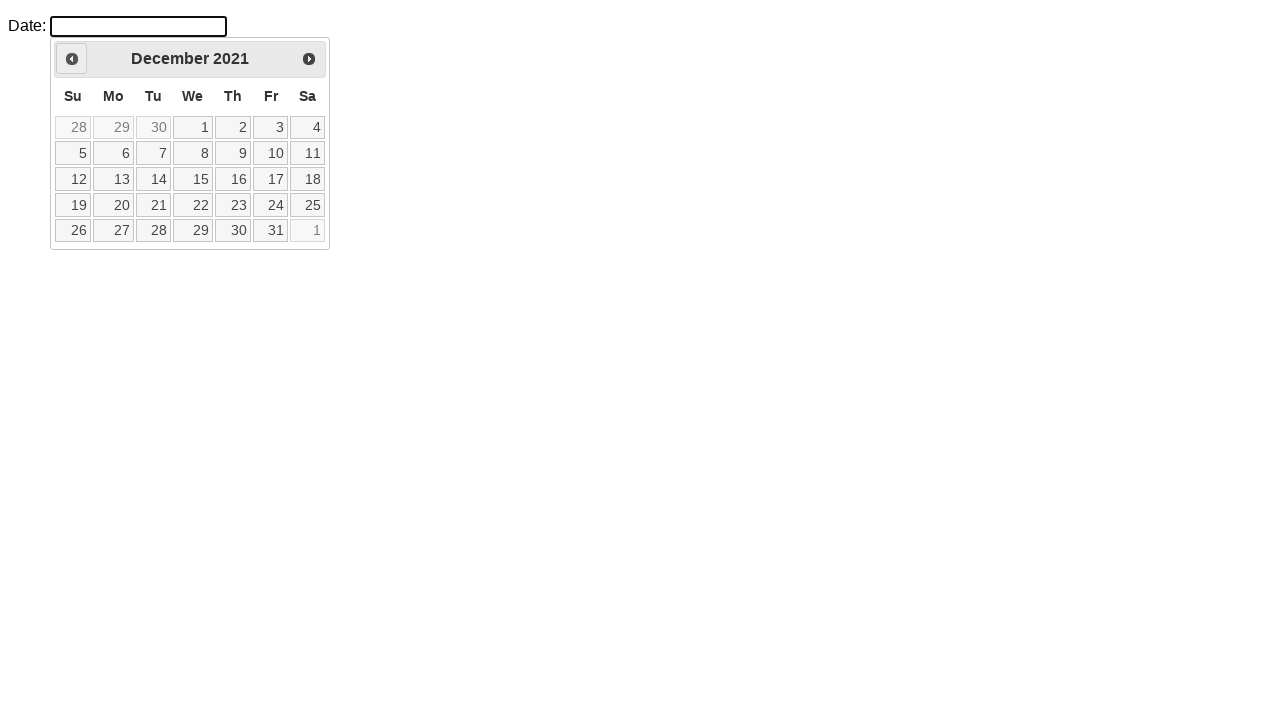

Clicked previous month button (iteration 51) at (72, 59) on xpath=//div[@id='ui-datepicker-div']/div/a[1]/span
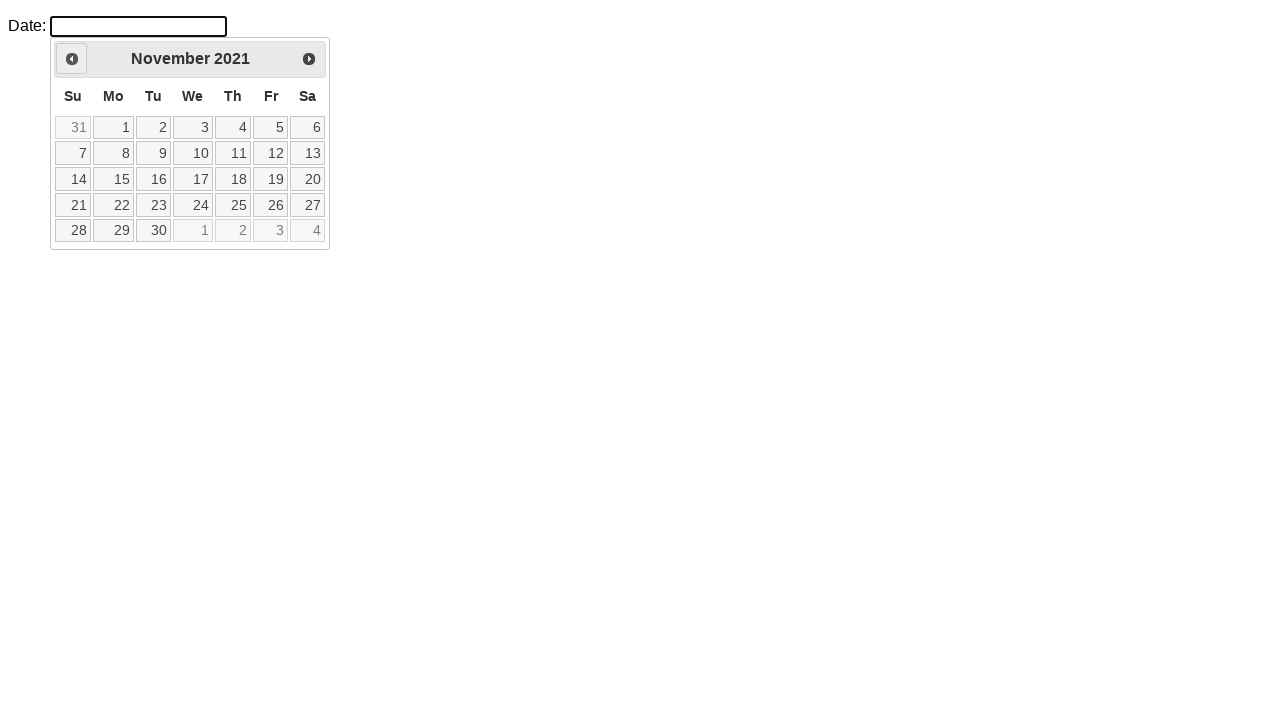

Waited 50ms before next navigation (iteration 51)
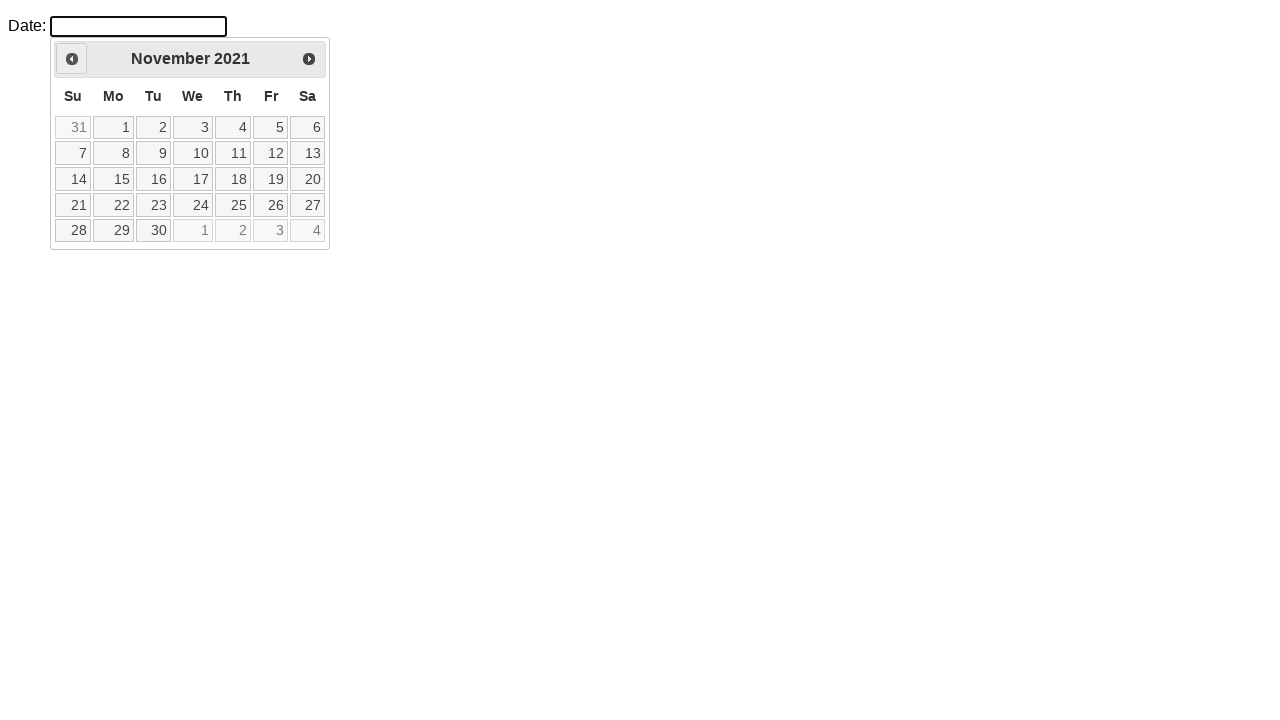

Clicked previous month button (iteration 52) at (72, 59) on xpath=//div[@id='ui-datepicker-div']/div/a[1]/span
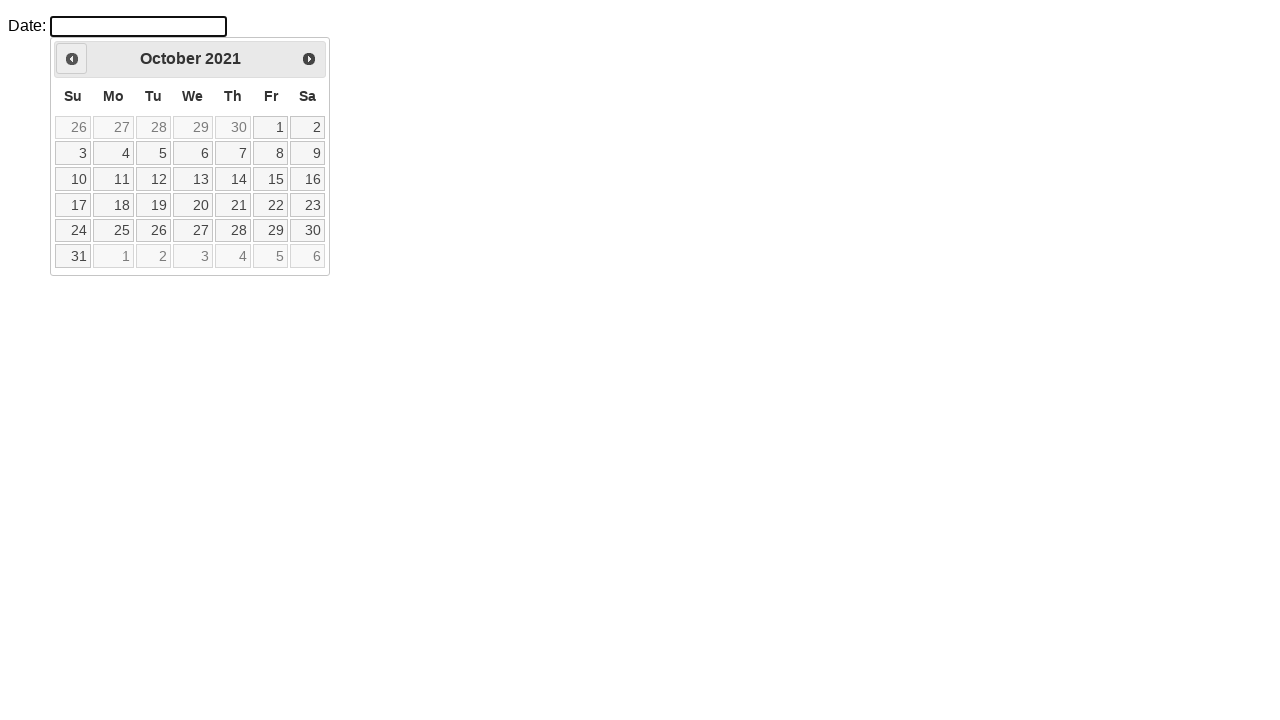

Waited 50ms before next navigation (iteration 52)
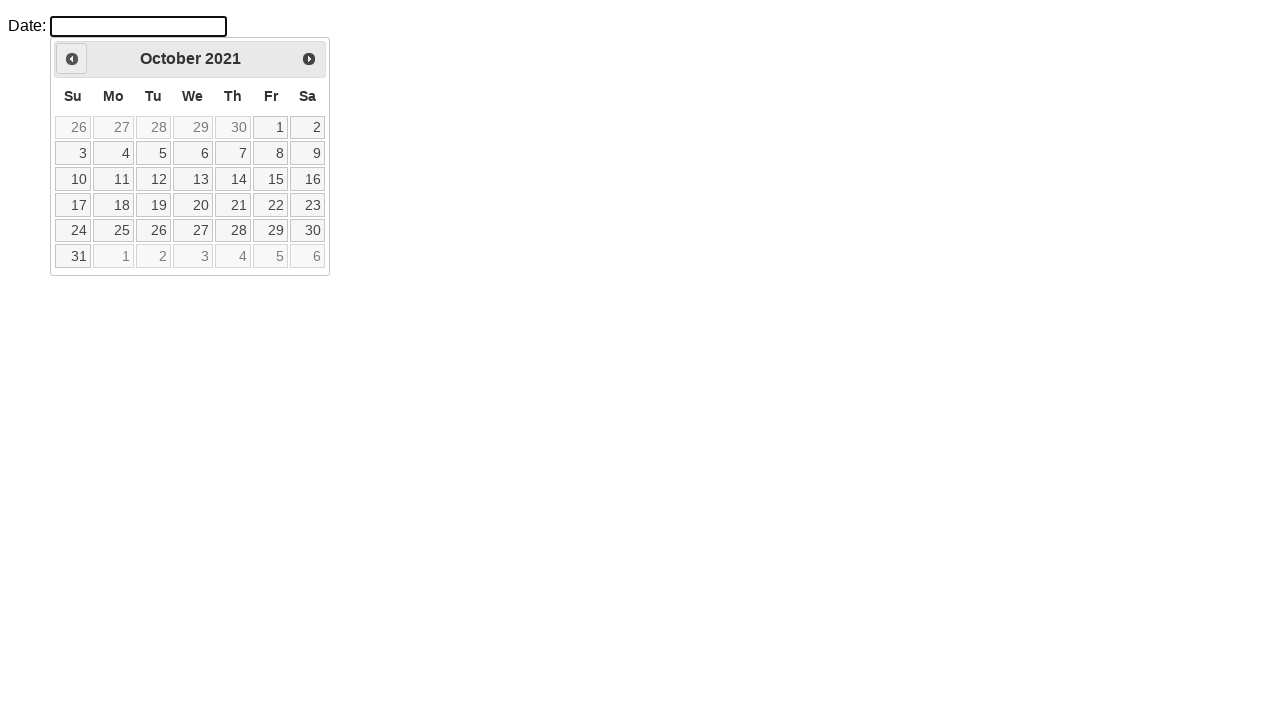

Clicked previous month button (iteration 53) at (72, 59) on xpath=//div[@id='ui-datepicker-div']/div/a[1]/span
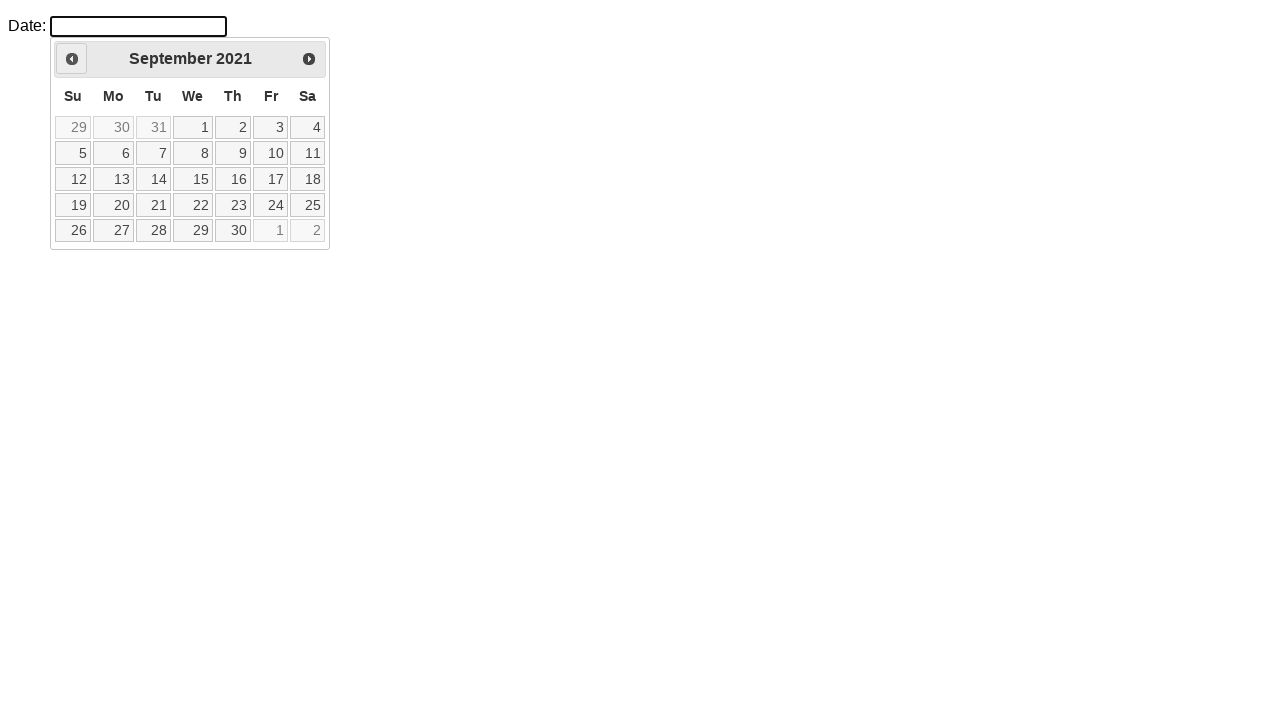

Waited 50ms before next navigation (iteration 53)
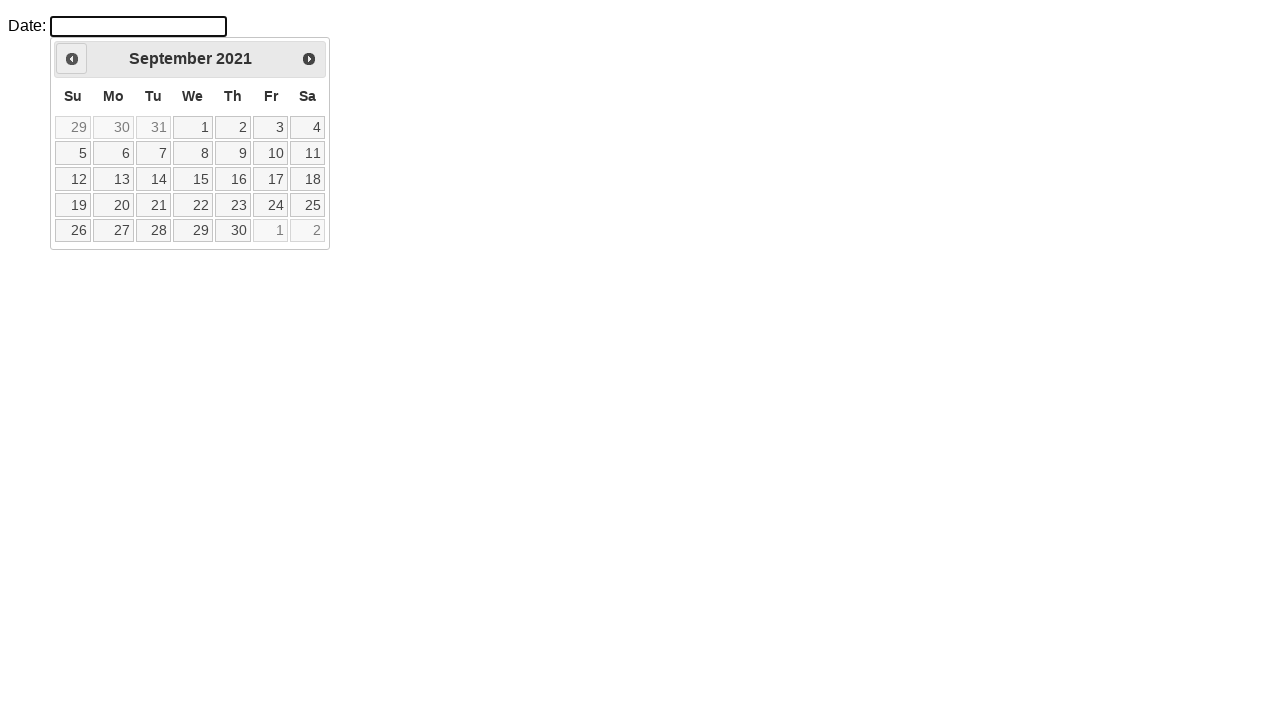

Clicked previous month button (iteration 54) at (72, 59) on xpath=//div[@id='ui-datepicker-div']/div/a[1]/span
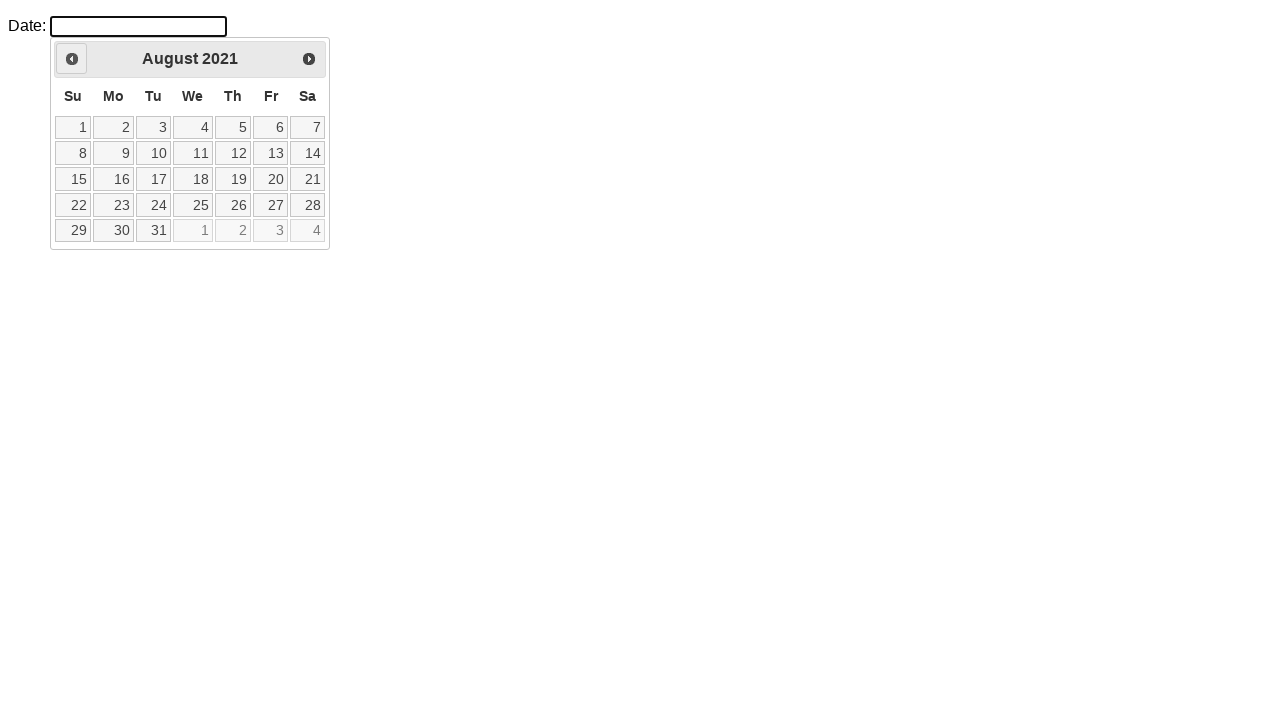

Waited 50ms before next navigation (iteration 54)
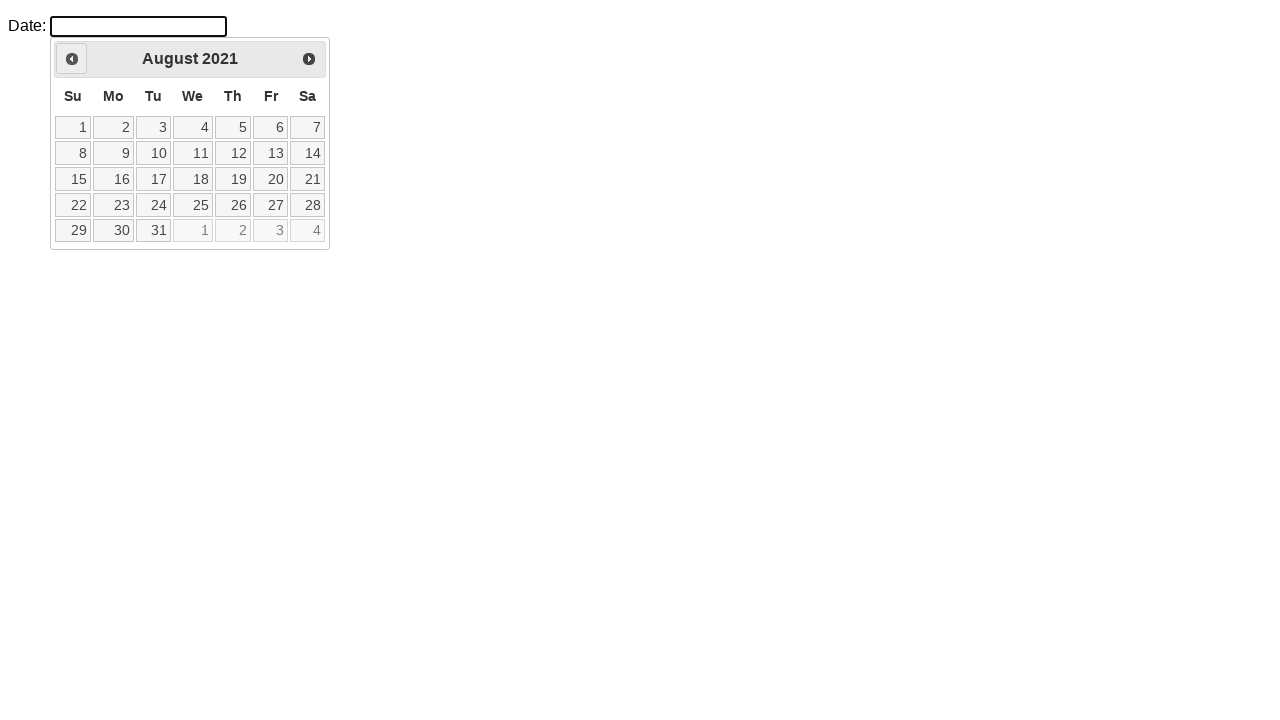

Clicked previous month button (iteration 55) at (72, 59) on xpath=//div[@id='ui-datepicker-div']/div/a[1]/span
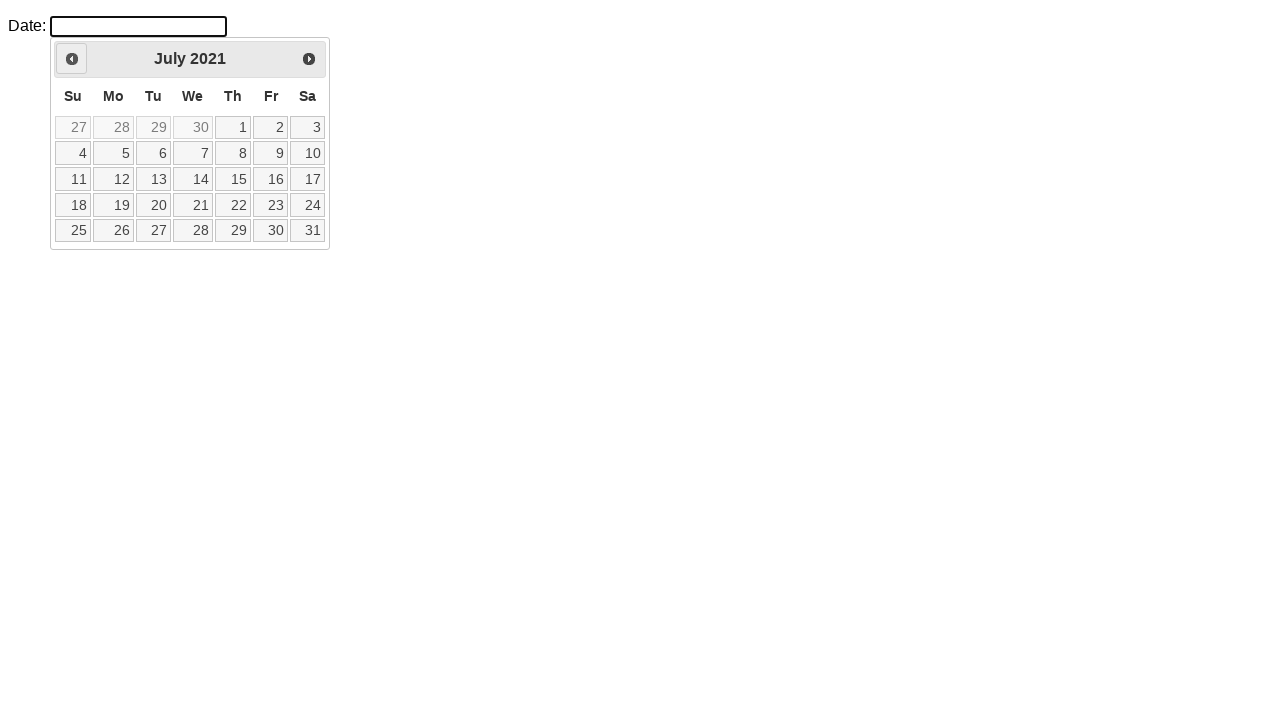

Waited 50ms before next navigation (iteration 55)
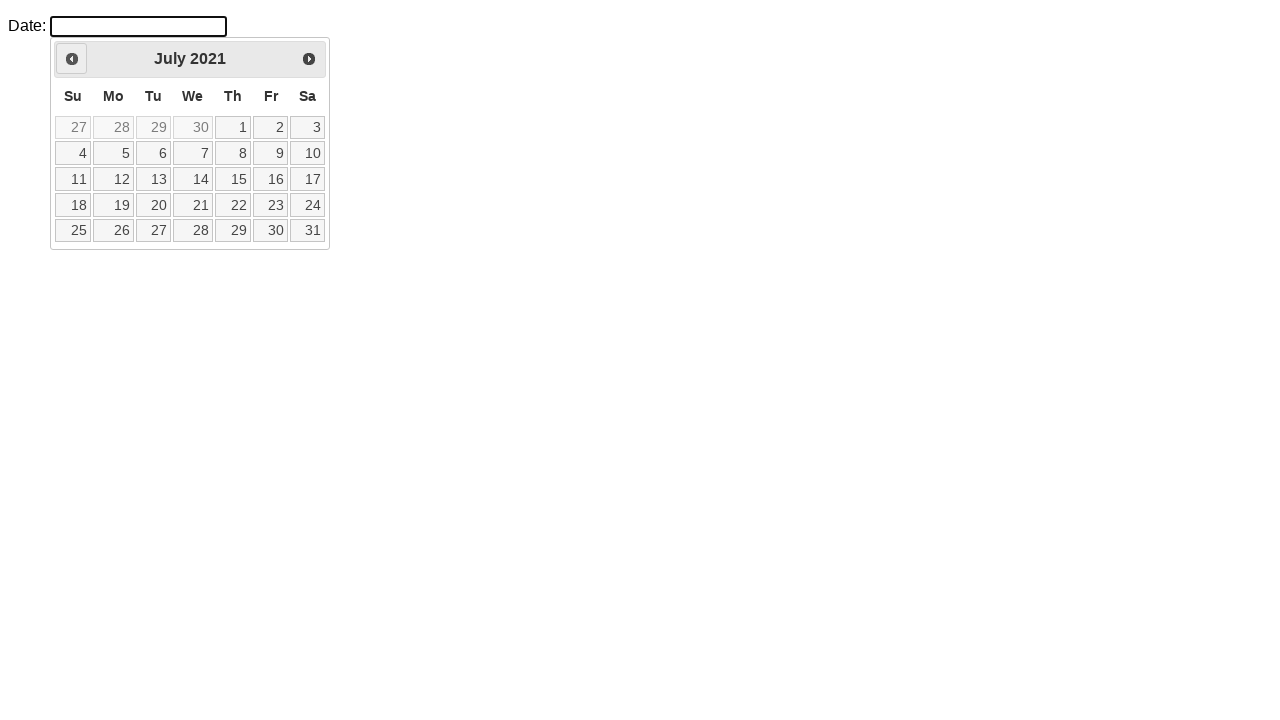

Clicked previous month button (iteration 56) at (72, 59) on xpath=//div[@id='ui-datepicker-div']/div/a[1]/span
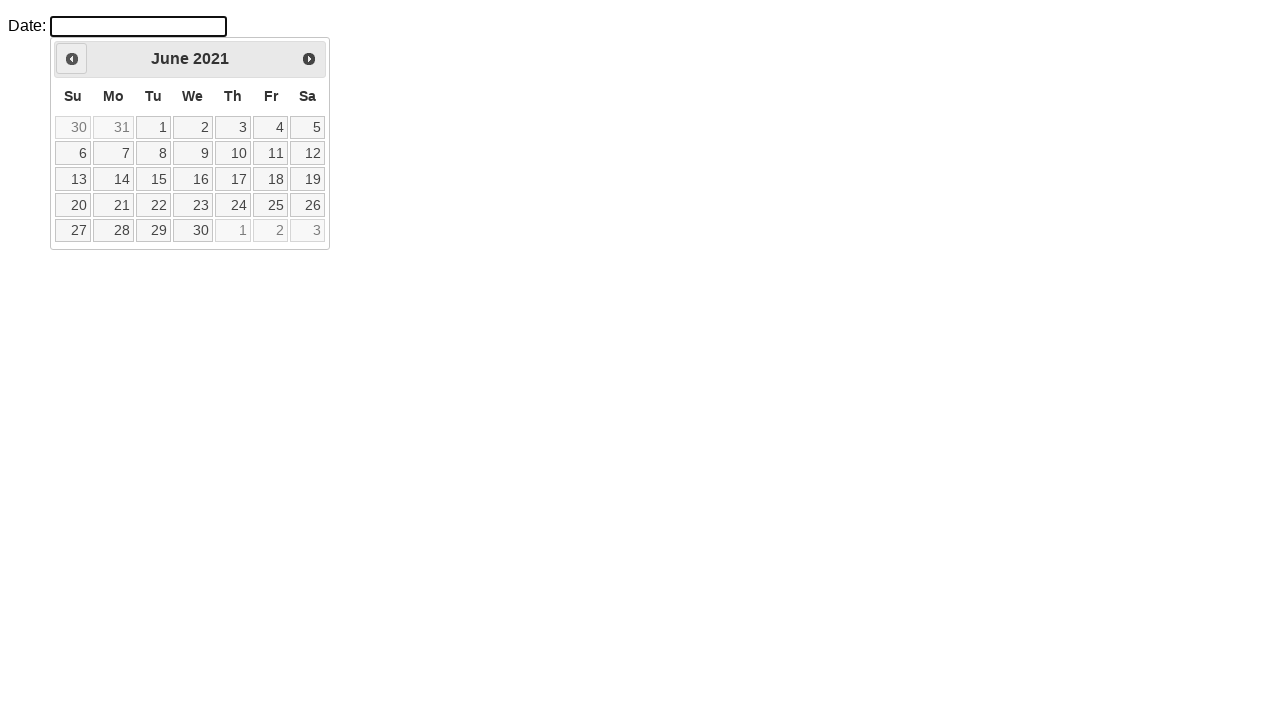

Waited 50ms before next navigation (iteration 56)
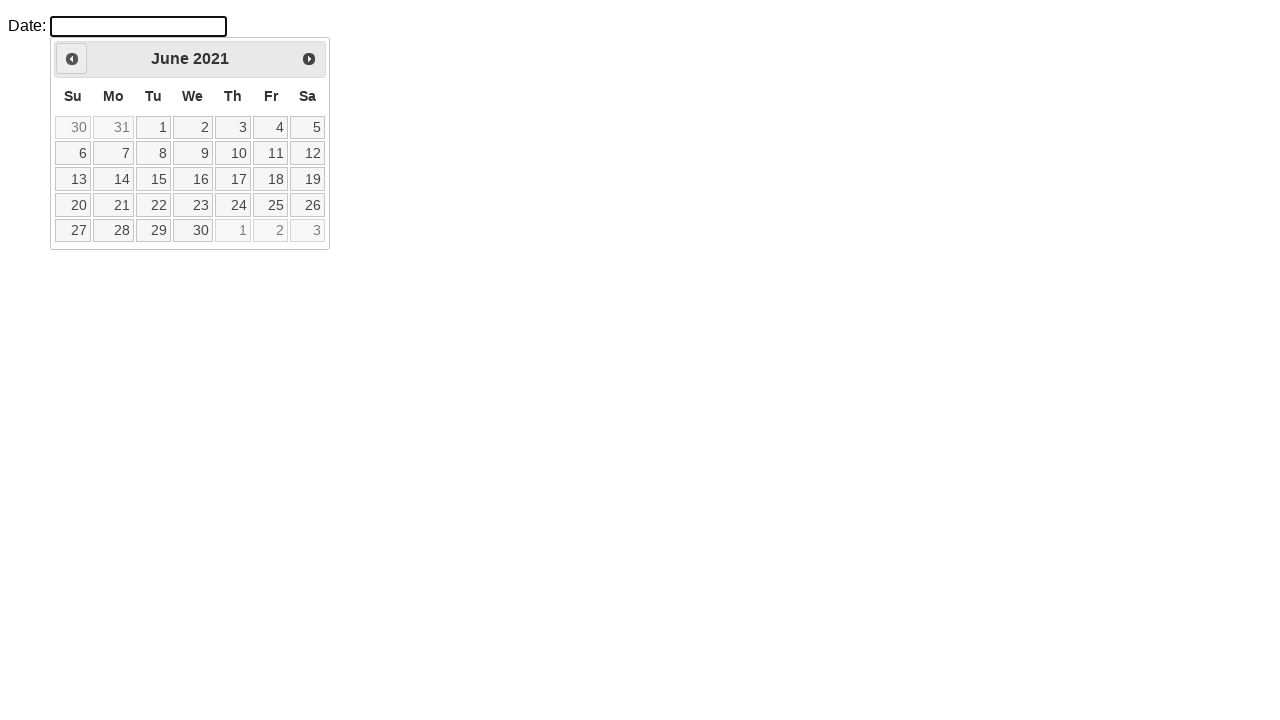

Clicked previous month button (iteration 57) at (72, 59) on xpath=//div[@id='ui-datepicker-div']/div/a[1]/span
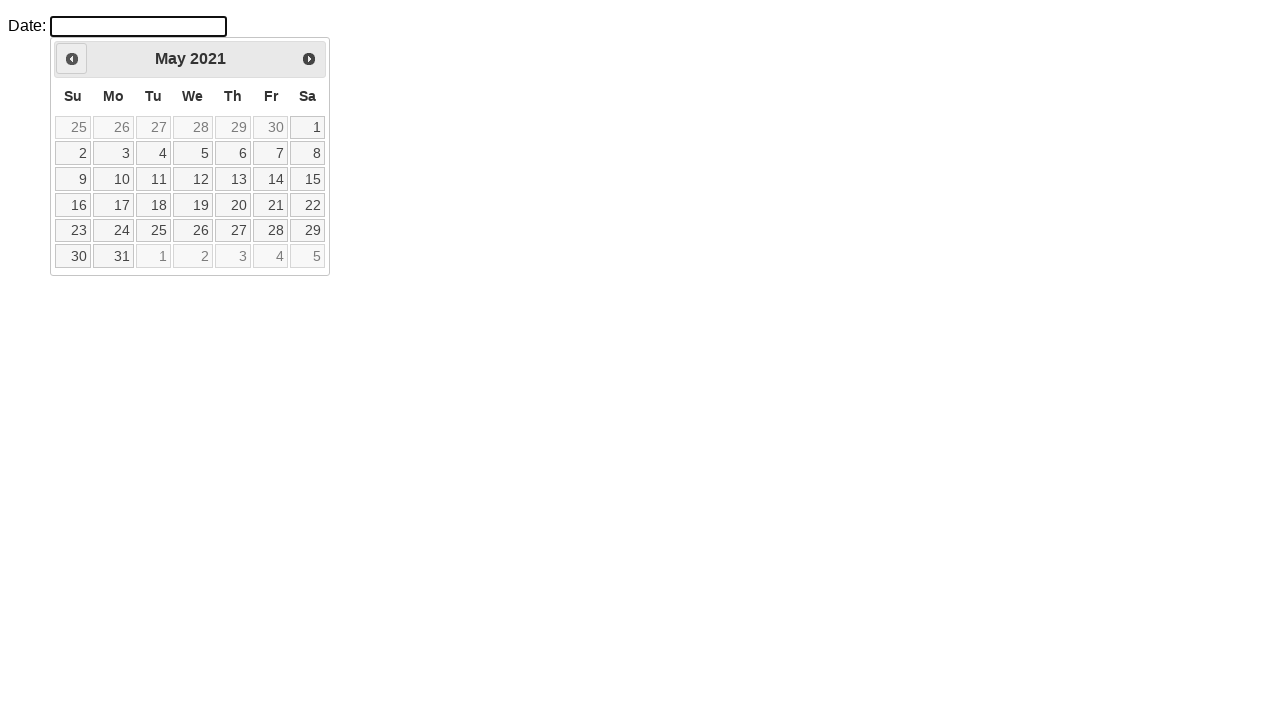

Waited 50ms before next navigation (iteration 57)
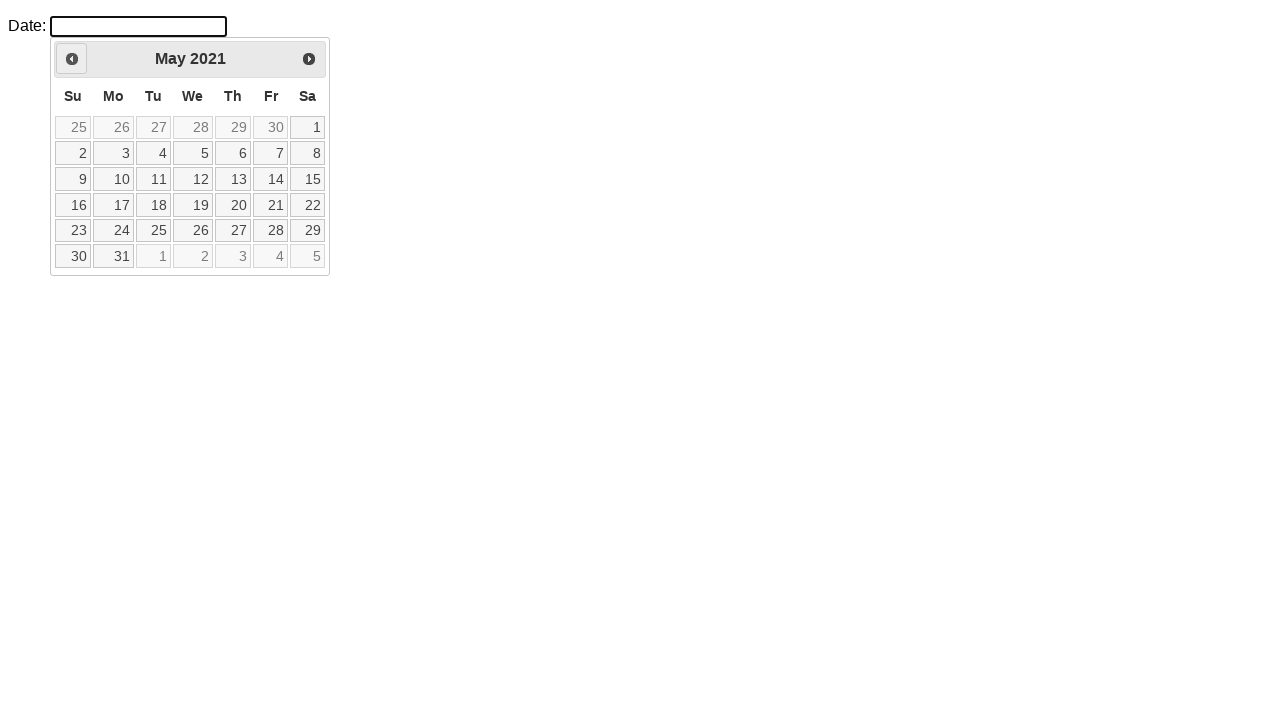

Clicked previous month button (iteration 58) at (72, 59) on xpath=//div[@id='ui-datepicker-div']/div/a[1]/span
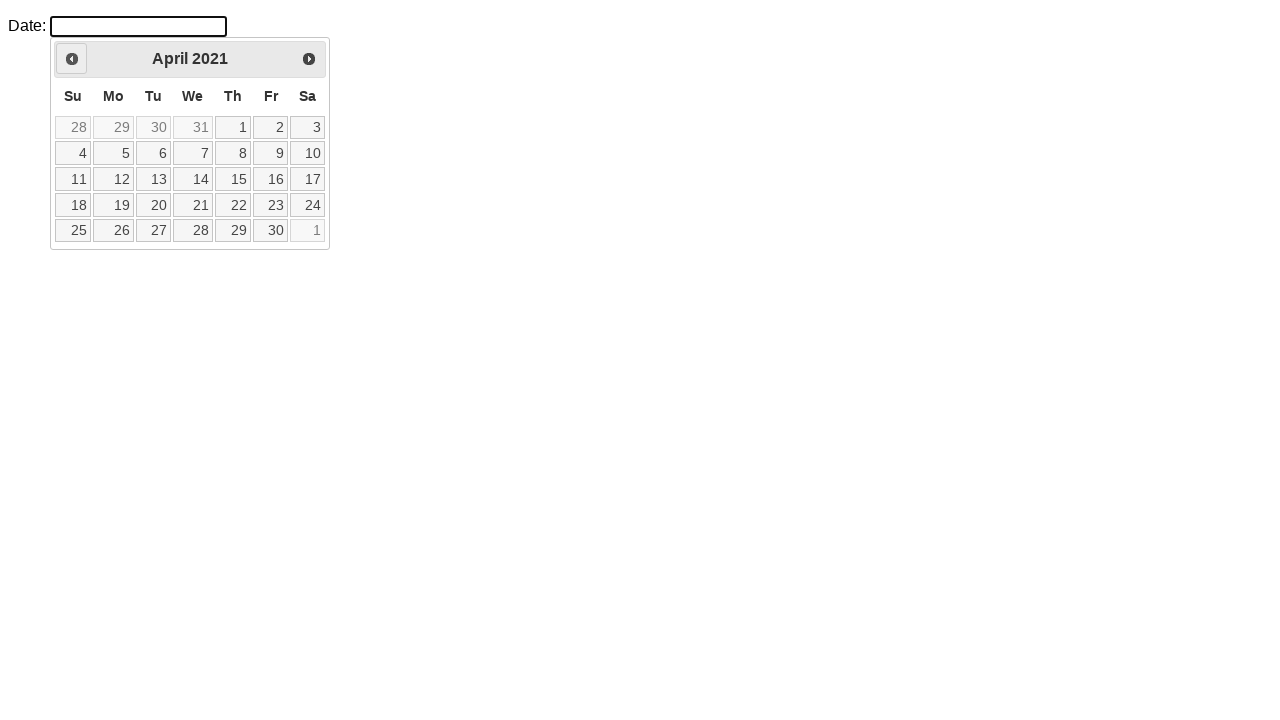

Waited 50ms before next navigation (iteration 58)
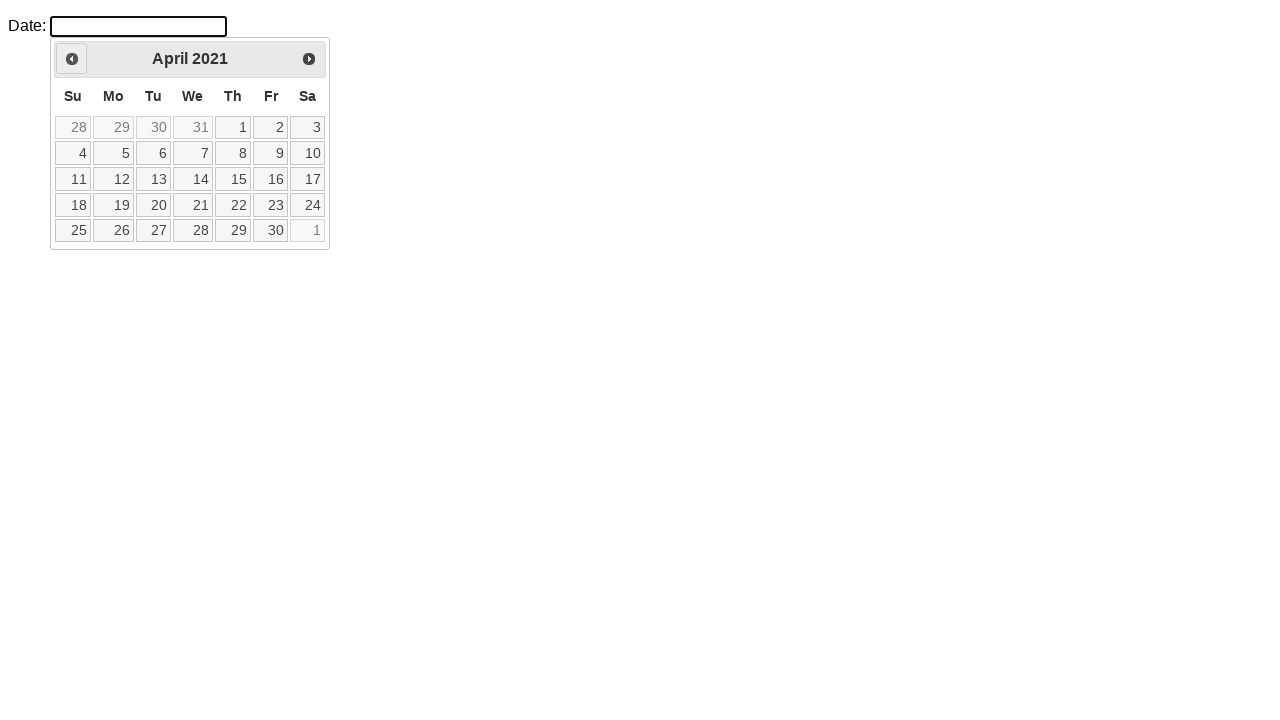

Clicked previous month button (iteration 59) at (72, 59) on xpath=//div[@id='ui-datepicker-div']/div/a[1]/span
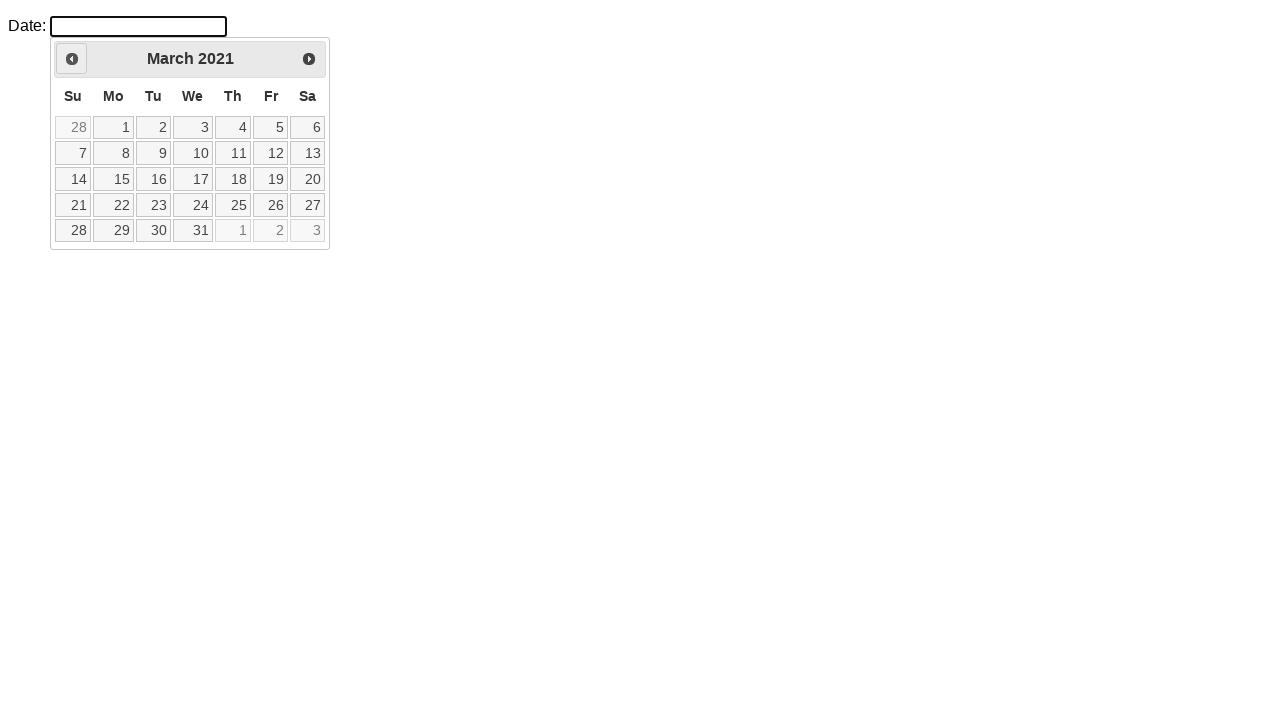

Waited 50ms before next navigation (iteration 59)
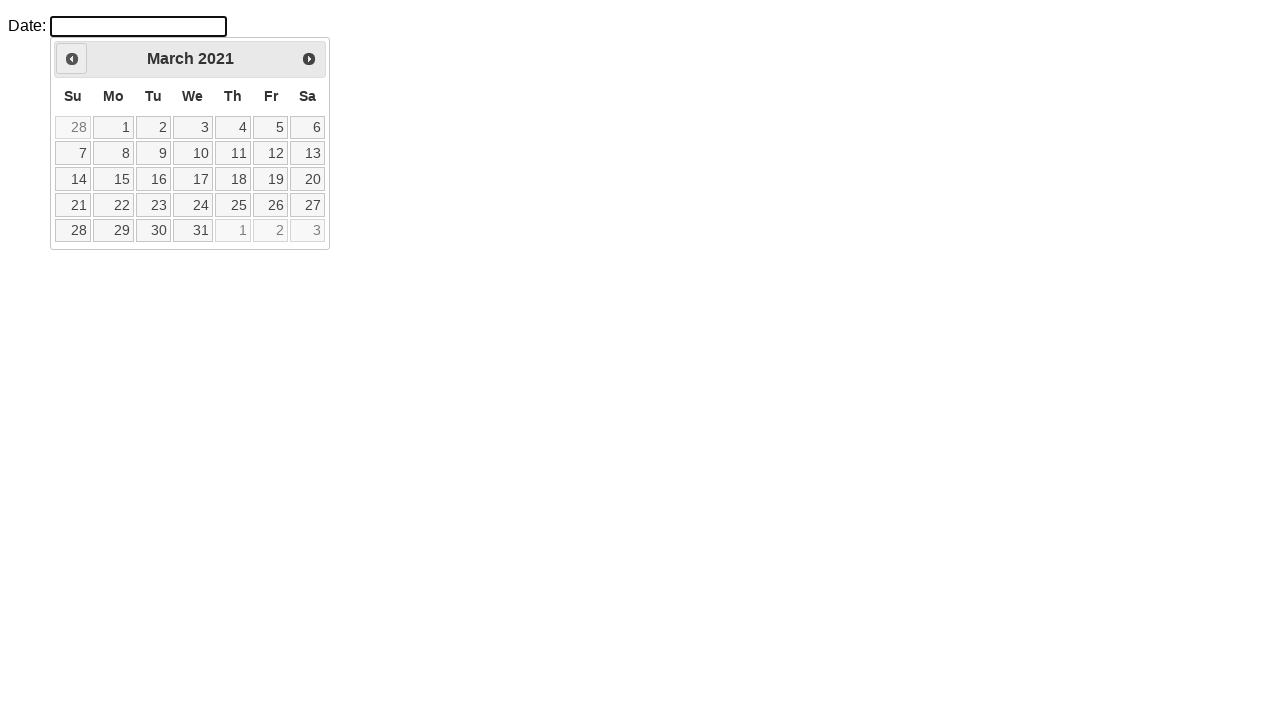

Clicked previous month button (iteration 60) at (72, 59) on xpath=//div[@id='ui-datepicker-div']/div/a[1]/span
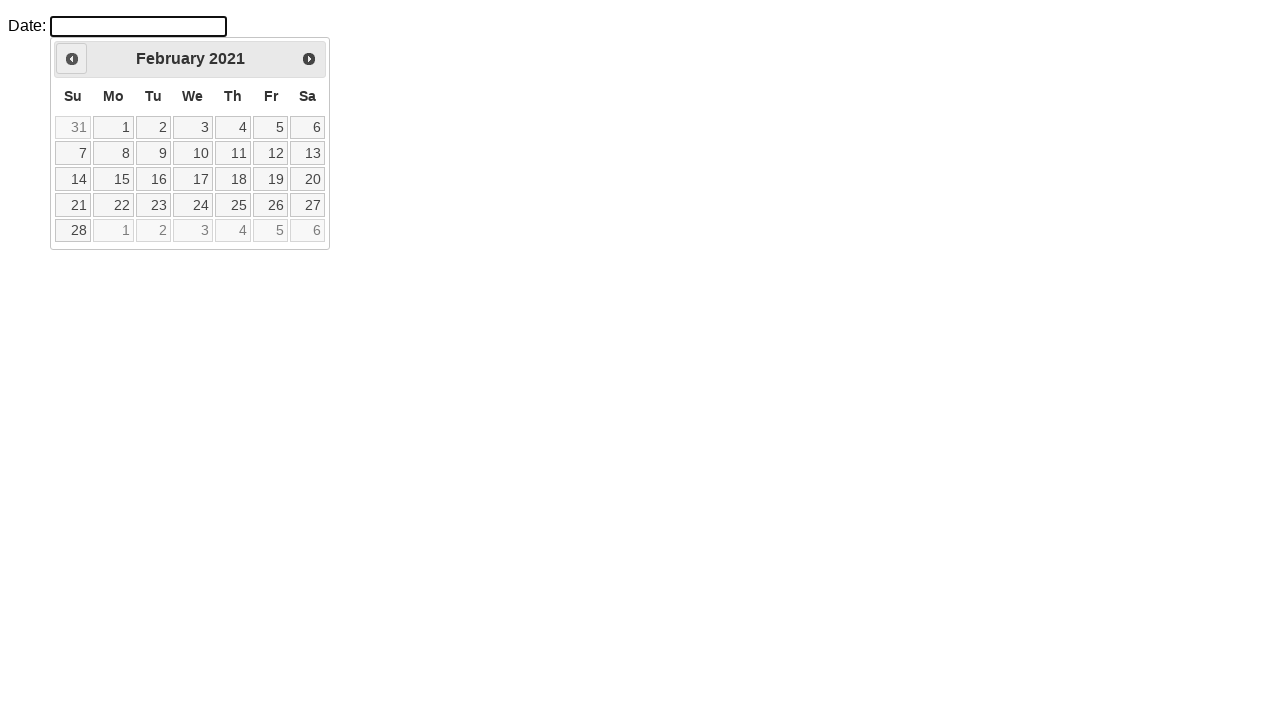

Waited 50ms before next navigation (iteration 60)
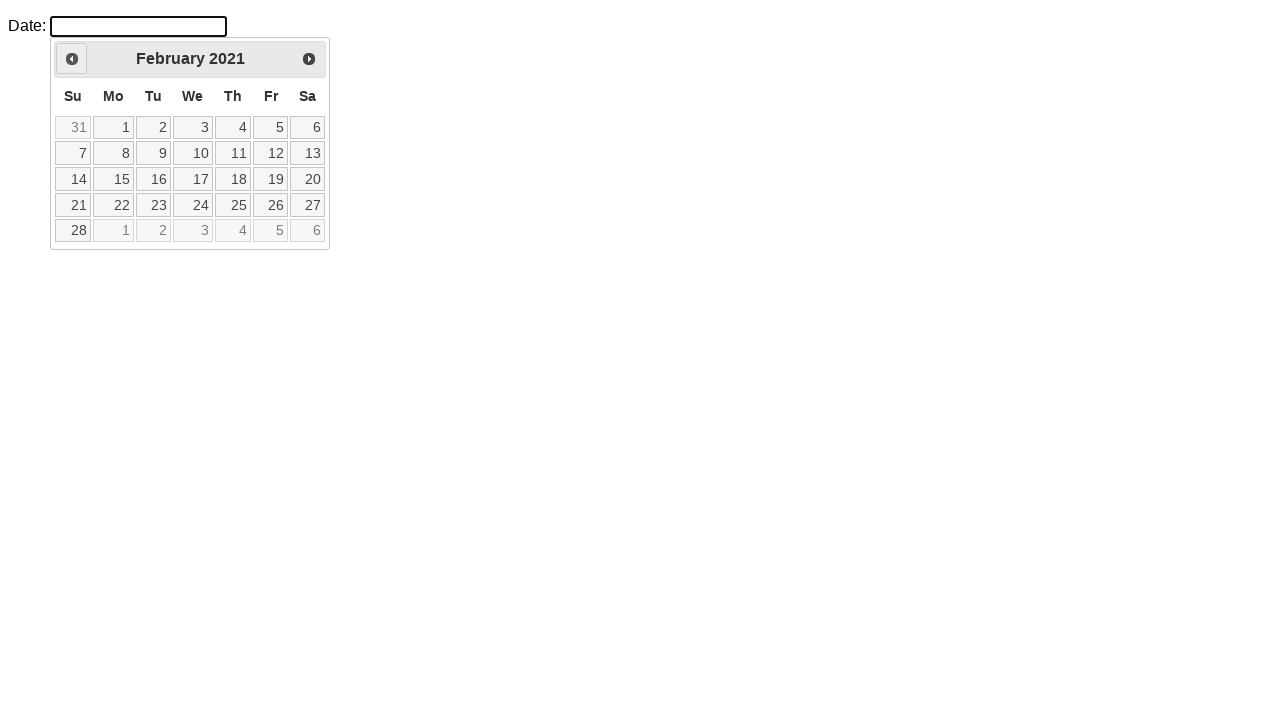

Clicked previous month button (iteration 61) at (72, 59) on xpath=//div[@id='ui-datepicker-div']/div/a[1]/span
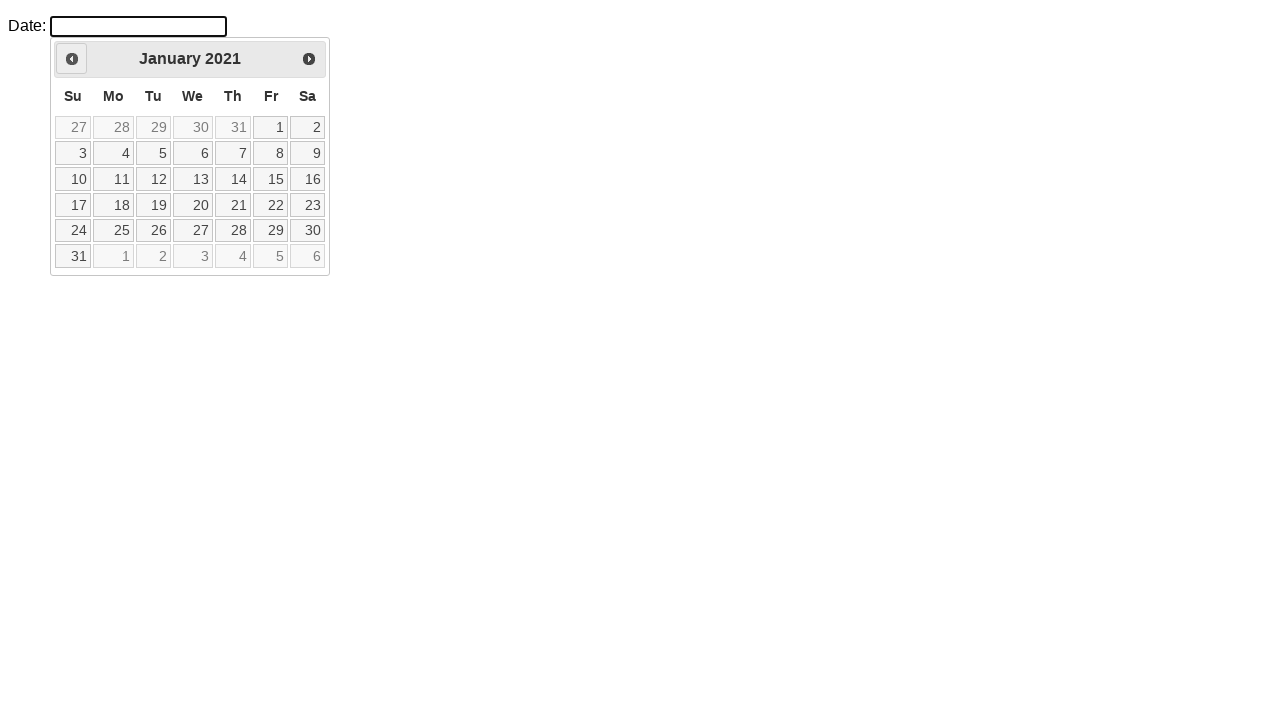

Waited 50ms before next navigation (iteration 61)
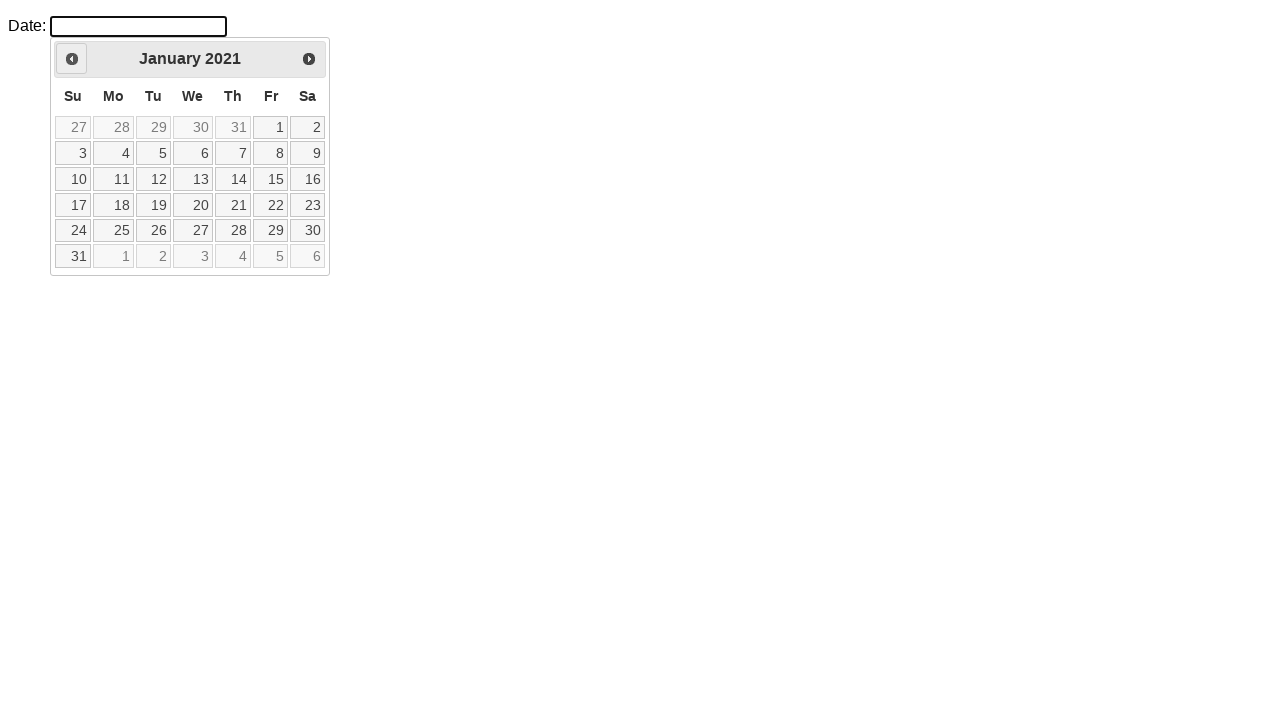

Clicked previous month button (iteration 62) at (72, 59) on xpath=//div[@id='ui-datepicker-div']/div/a[1]/span
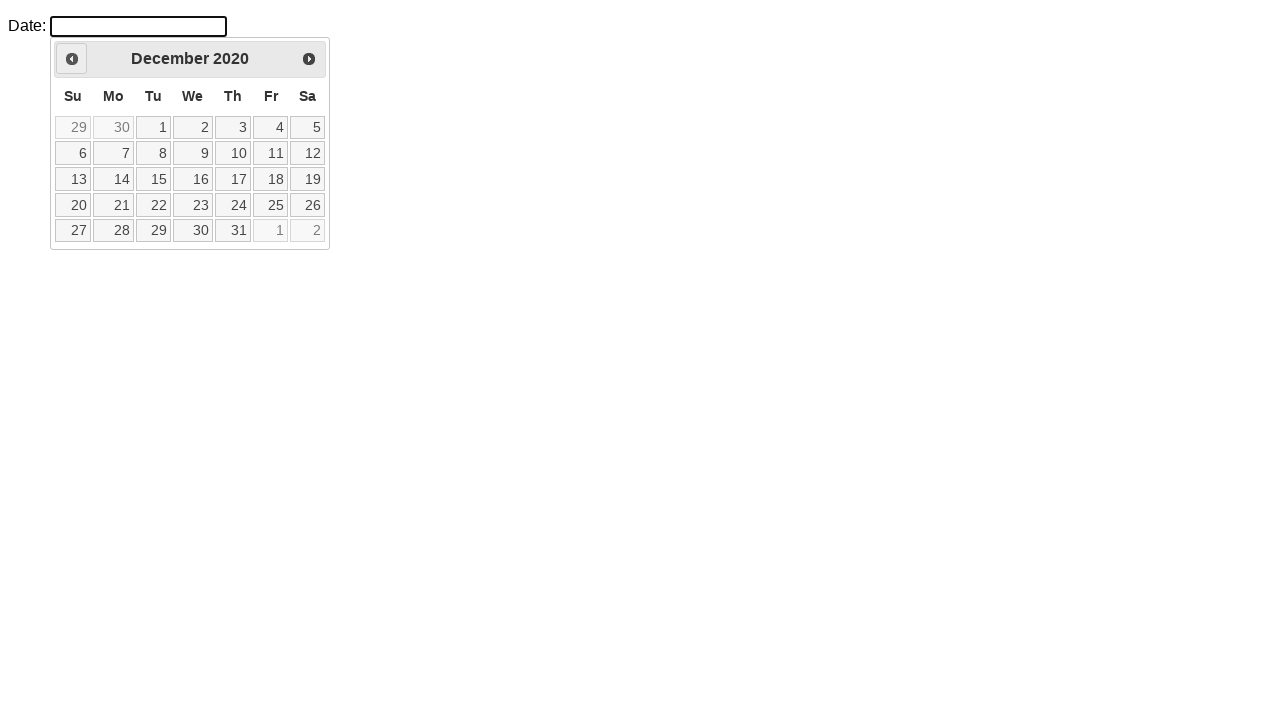

Waited 50ms before next navigation (iteration 62)
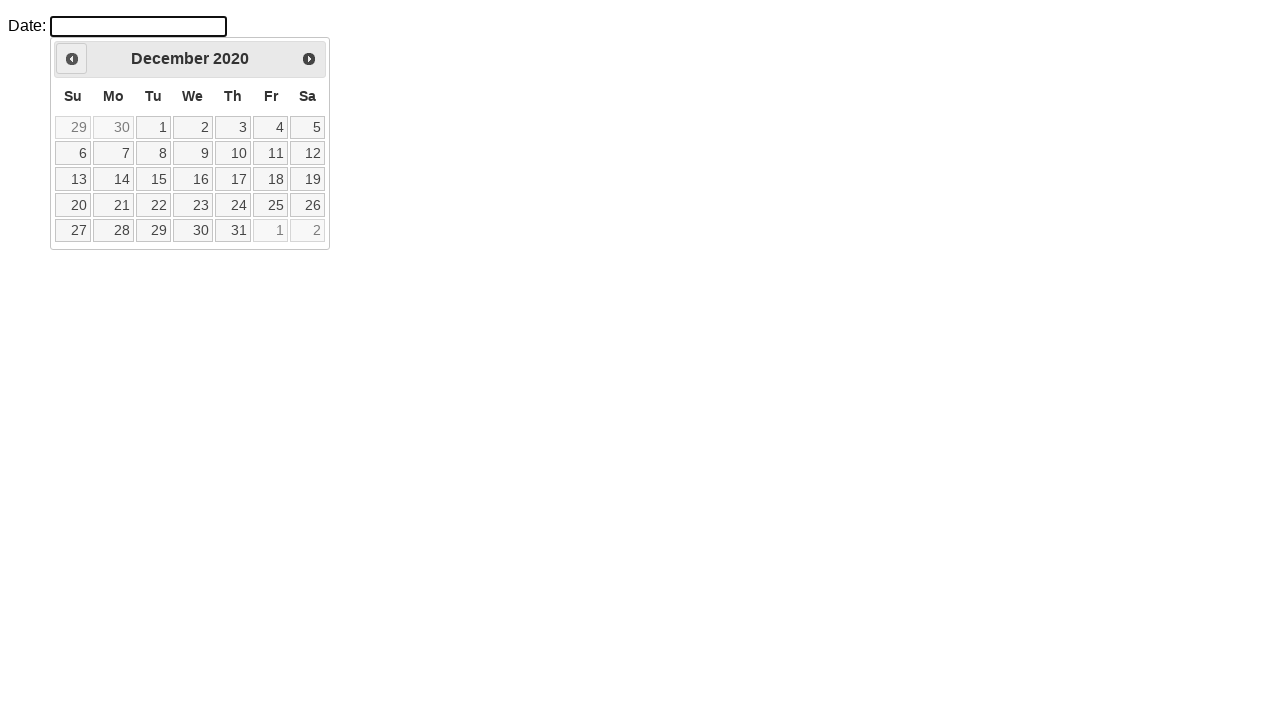

Clicked previous month button (iteration 63) at (72, 59) on xpath=//div[@id='ui-datepicker-div']/div/a[1]/span
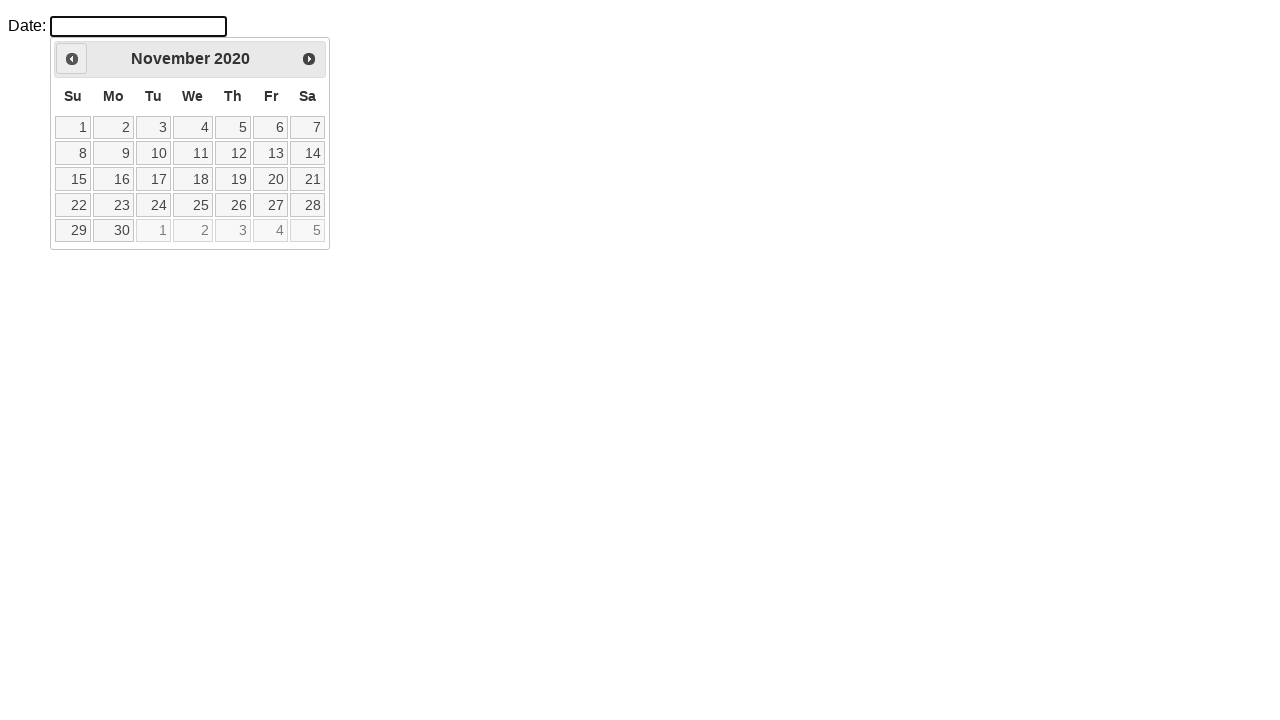

Waited 50ms before next navigation (iteration 63)
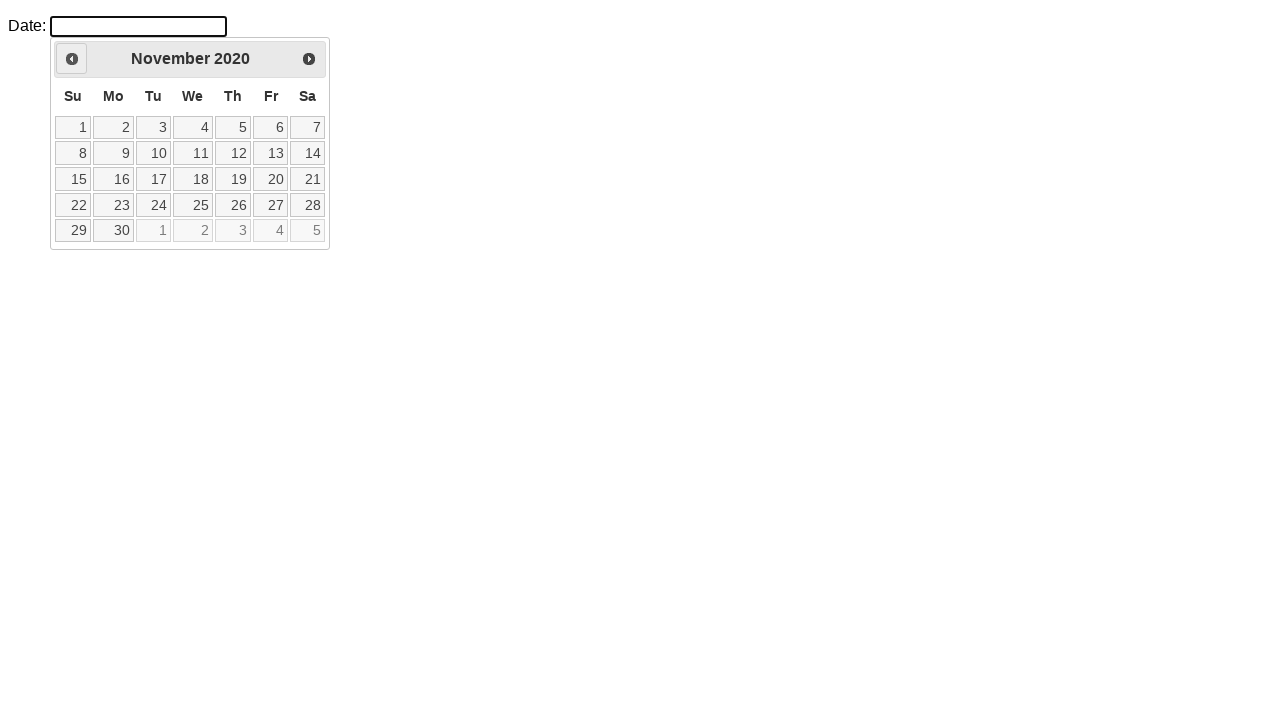

Clicked previous month button (iteration 64) at (72, 59) on xpath=//div[@id='ui-datepicker-div']/div/a[1]/span
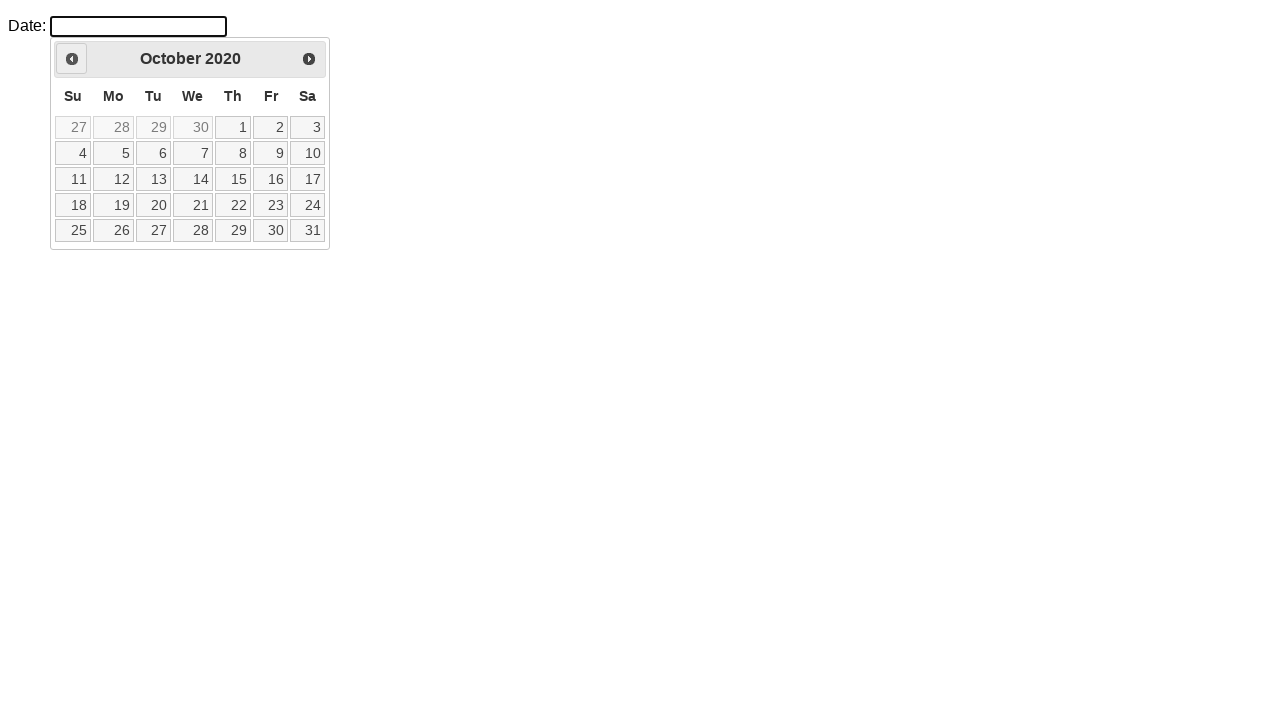

Waited 50ms before next navigation (iteration 64)
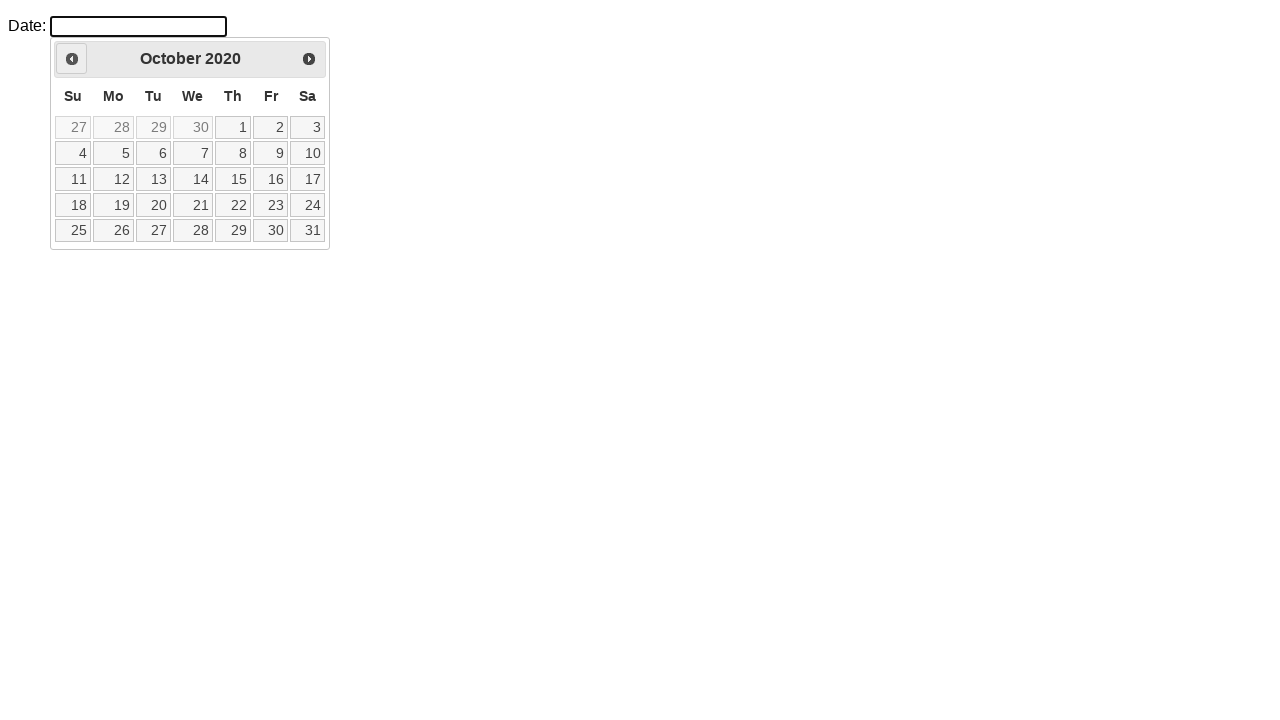

Clicked previous month button (iteration 65) at (72, 59) on xpath=//div[@id='ui-datepicker-div']/div/a[1]/span
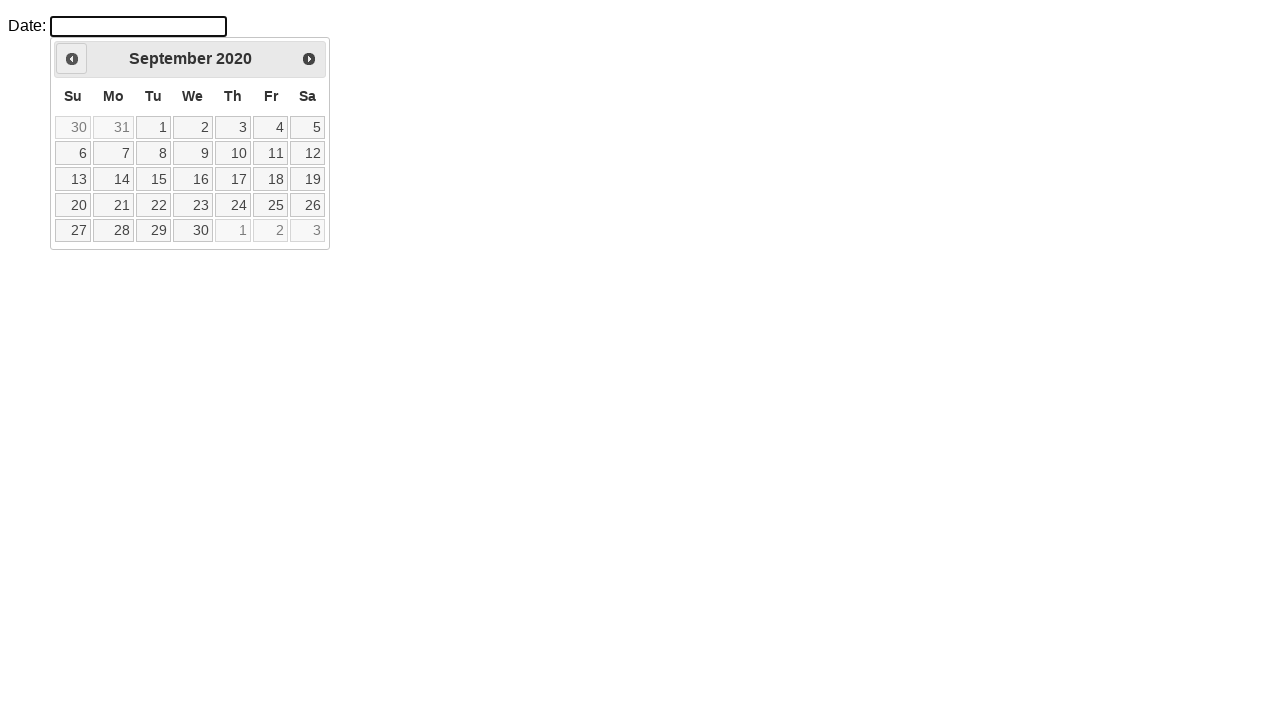

Waited 50ms before next navigation (iteration 65)
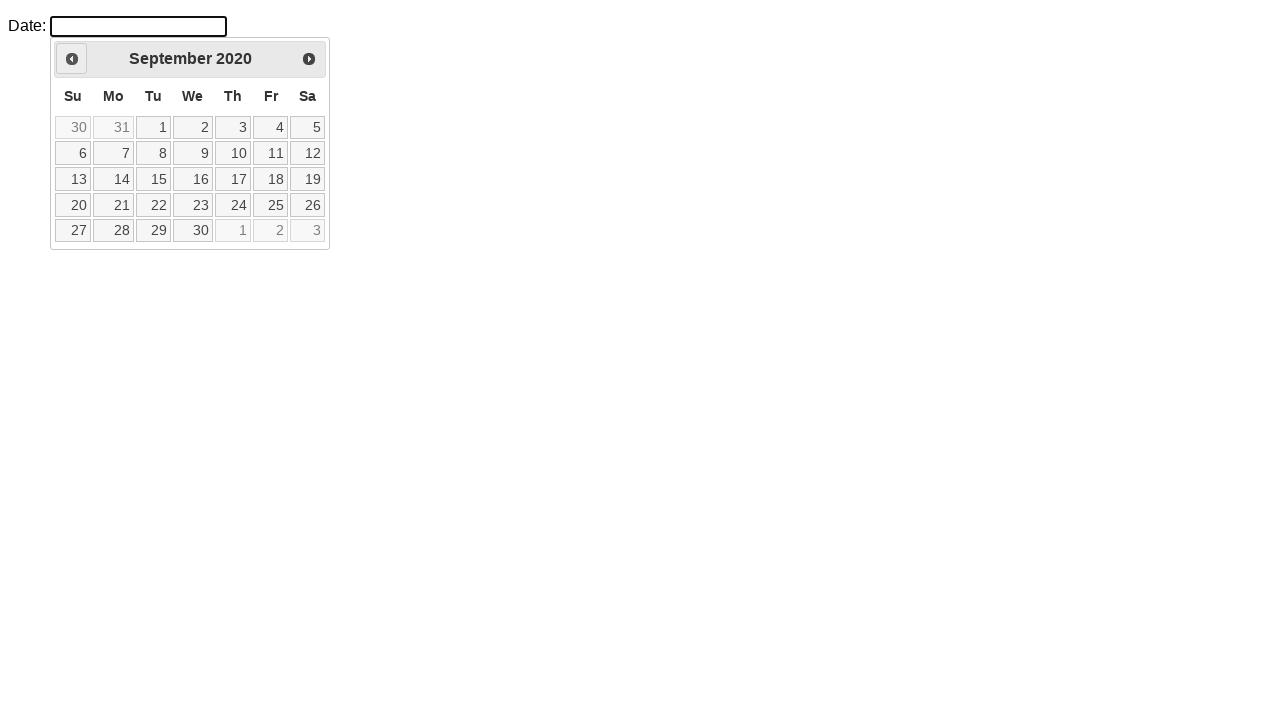

Clicked previous month button (iteration 66) at (72, 59) on xpath=//div[@id='ui-datepicker-div']/div/a[1]/span
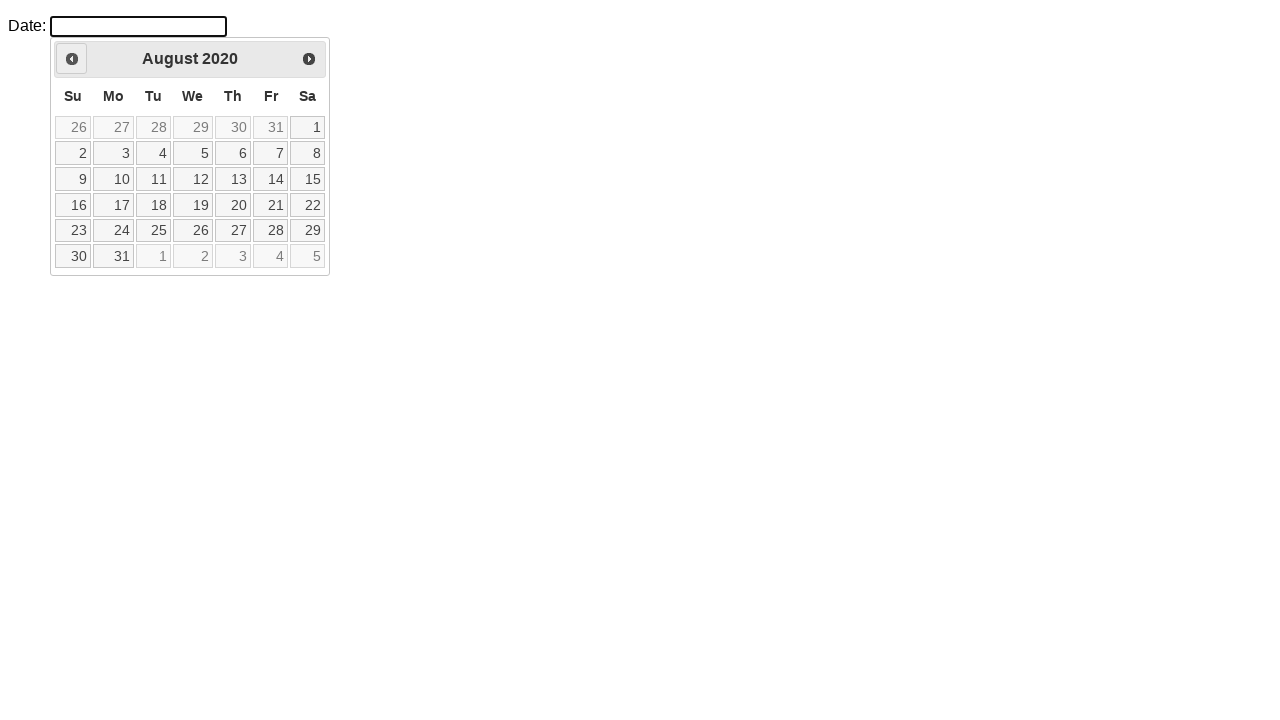

Waited 50ms before next navigation (iteration 66)
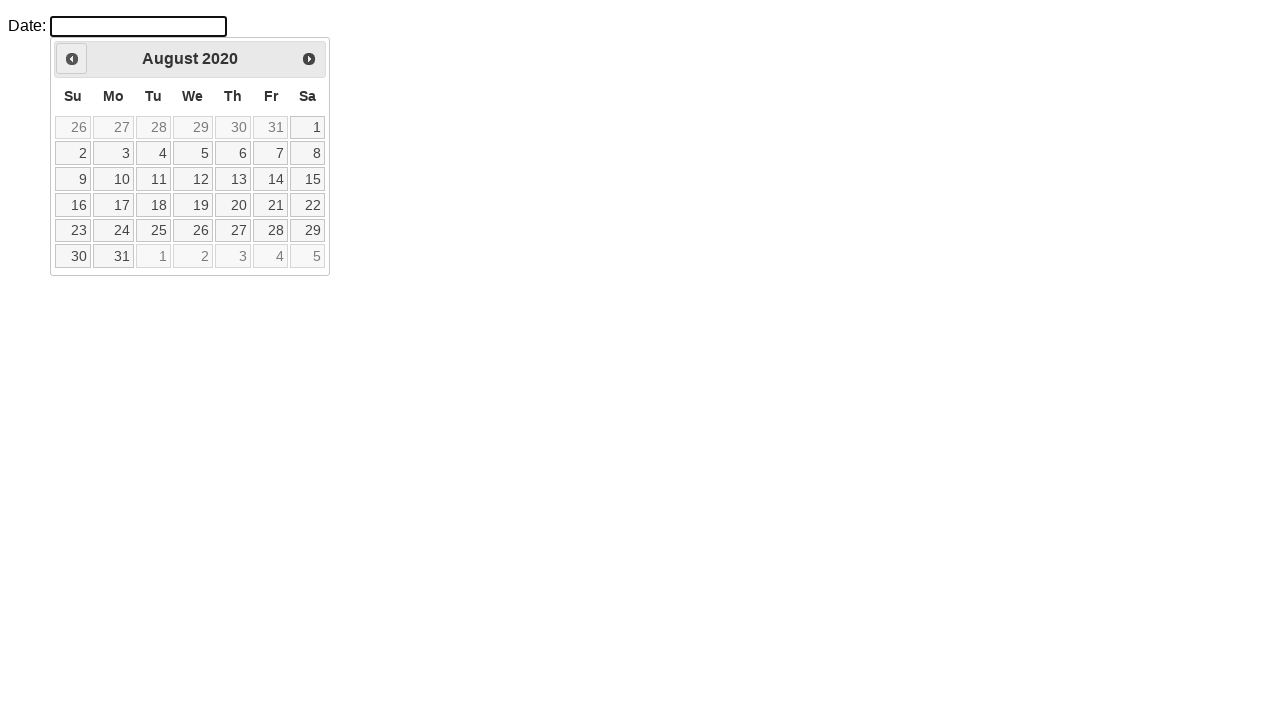

Clicked previous month button (iteration 67) at (72, 59) on xpath=//div[@id='ui-datepicker-div']/div/a[1]/span
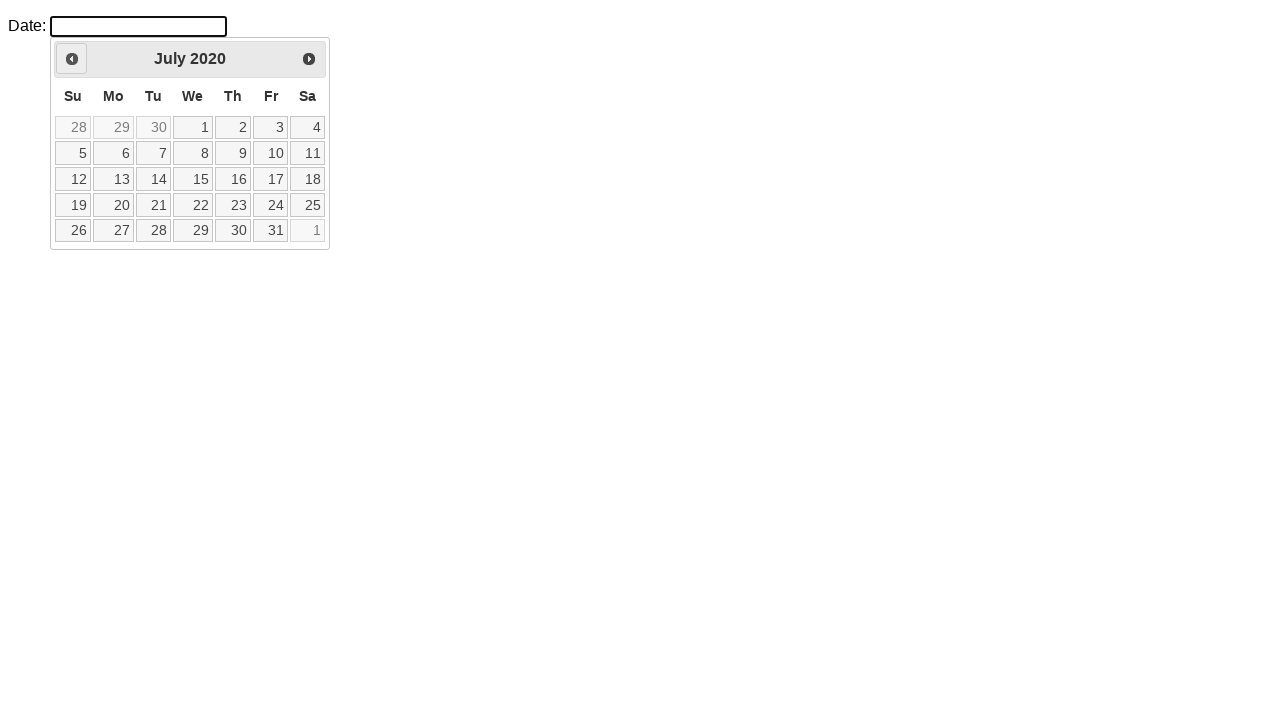

Waited 50ms before next navigation (iteration 67)
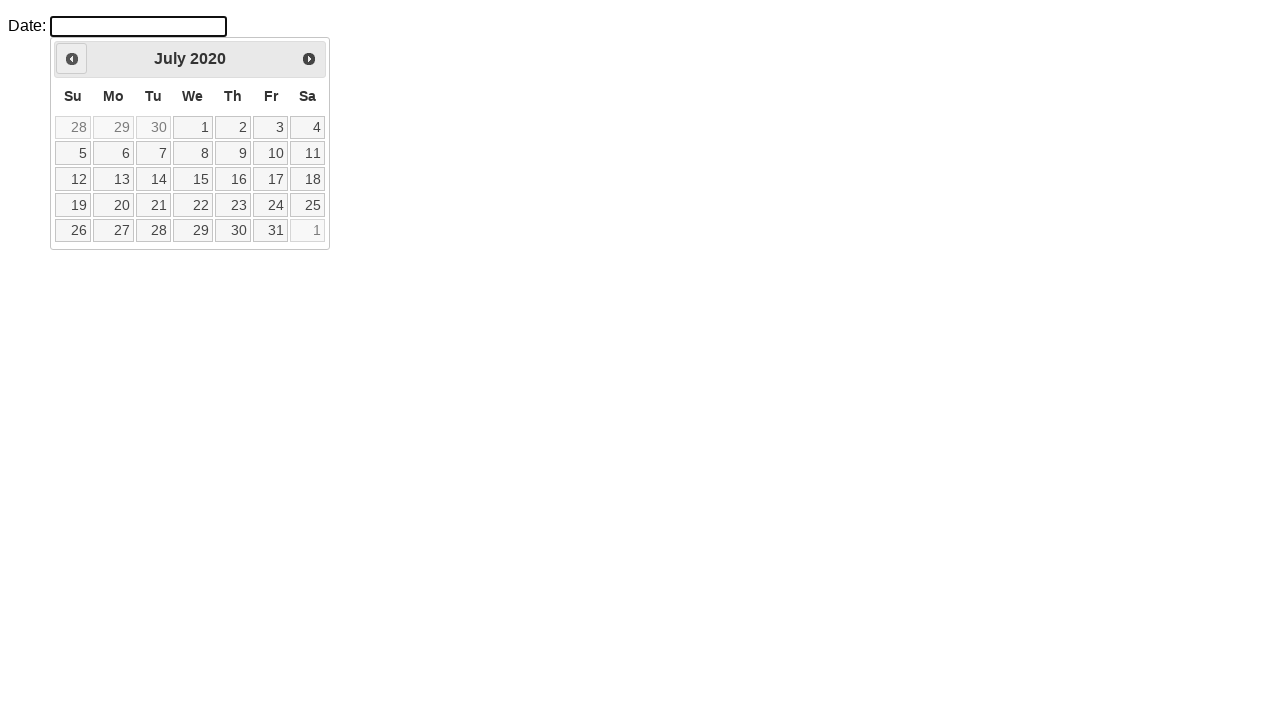

Clicked previous month button (iteration 68) at (72, 59) on xpath=//div[@id='ui-datepicker-div']/div/a[1]/span
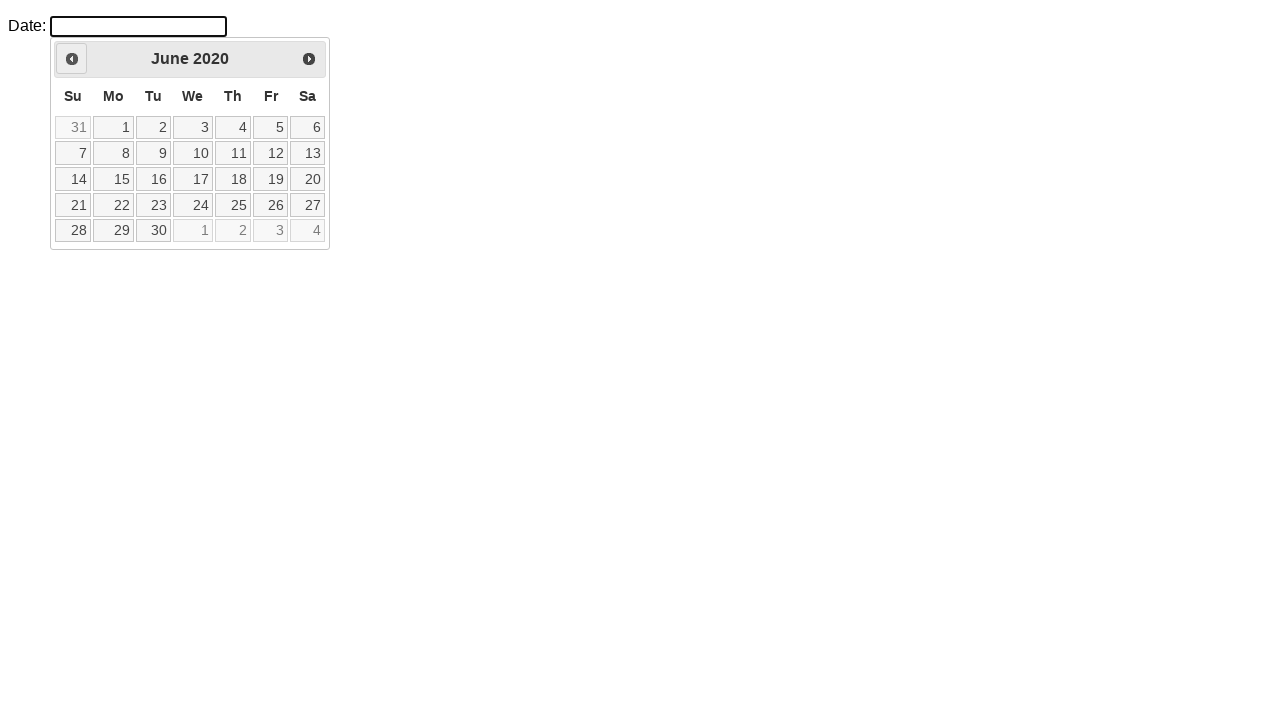

Waited 50ms before next navigation (iteration 68)
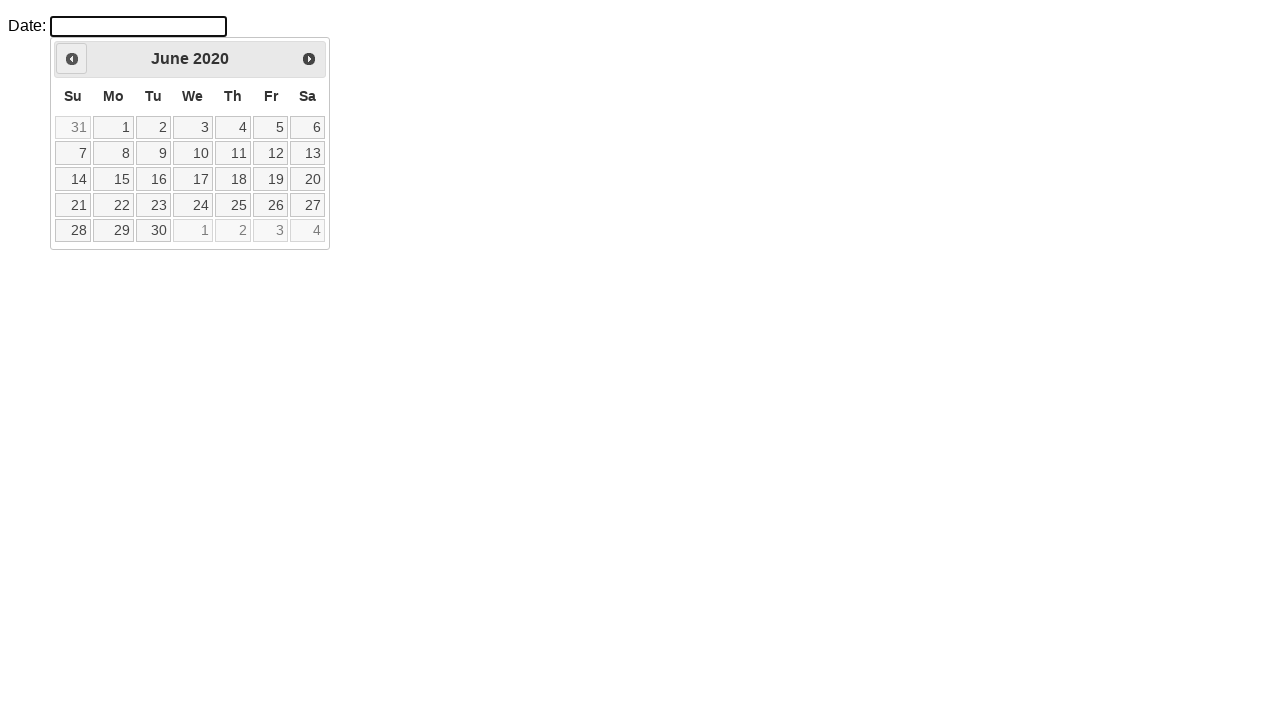

Clicked previous month button (iteration 69) at (72, 59) on xpath=//div[@id='ui-datepicker-div']/div/a[1]/span
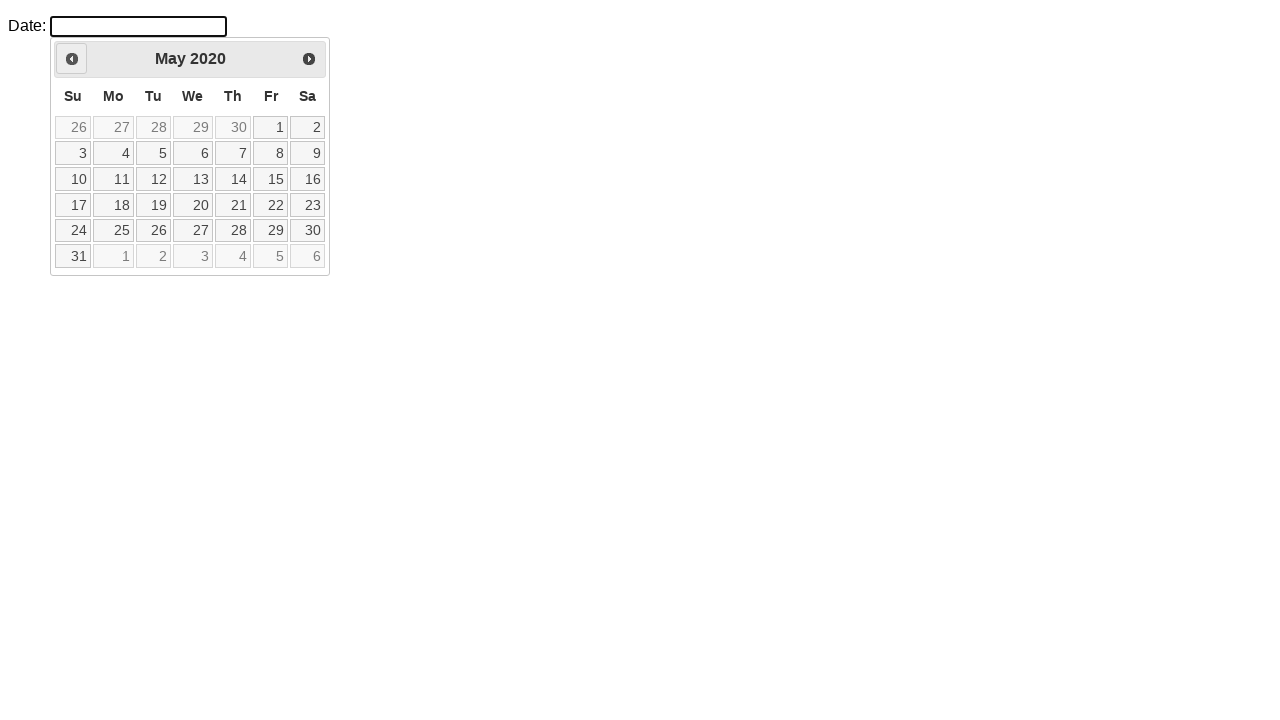

Waited 50ms before next navigation (iteration 69)
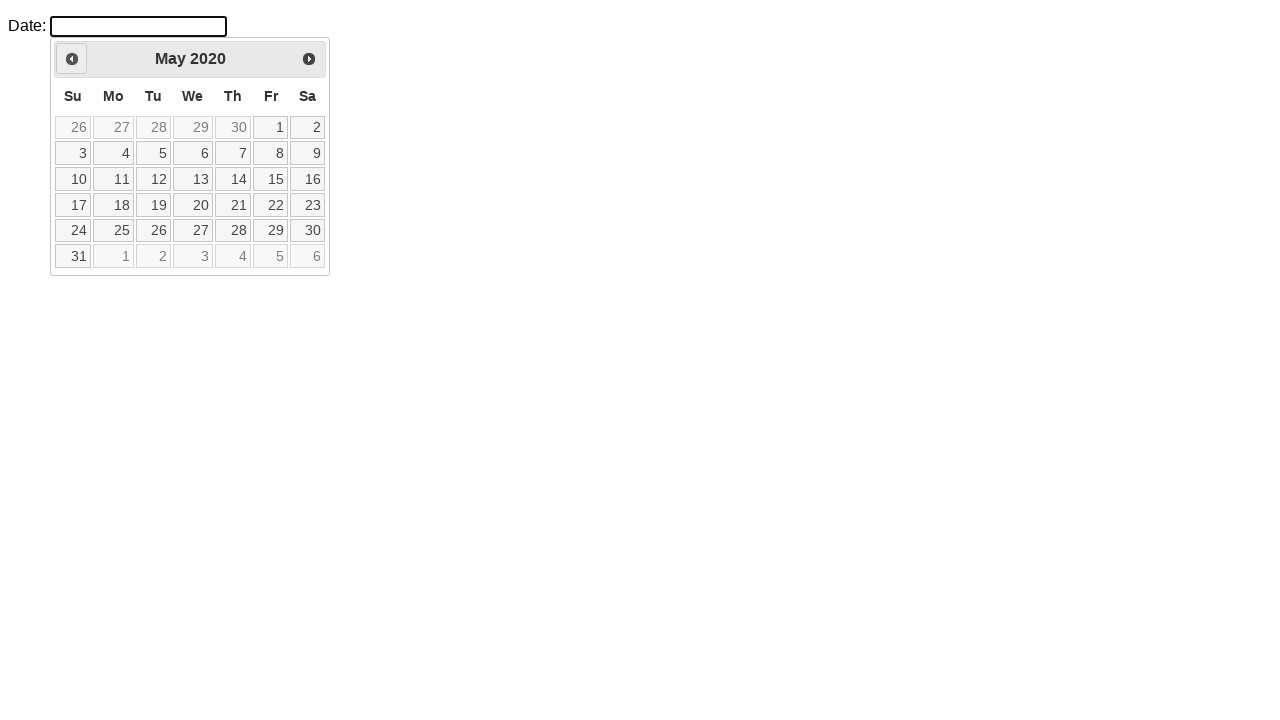

Clicked previous month button (iteration 70) at (72, 59) on xpath=//div[@id='ui-datepicker-div']/div/a[1]/span
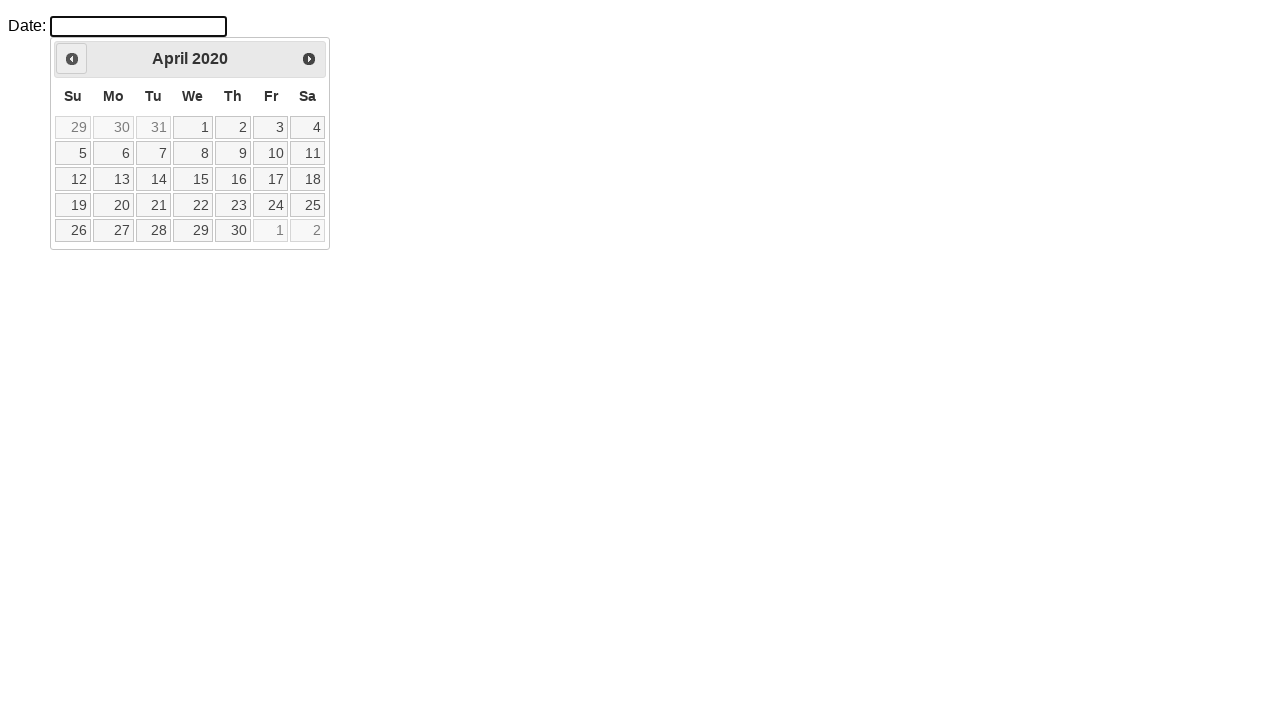

Waited 50ms before next navigation (iteration 70)
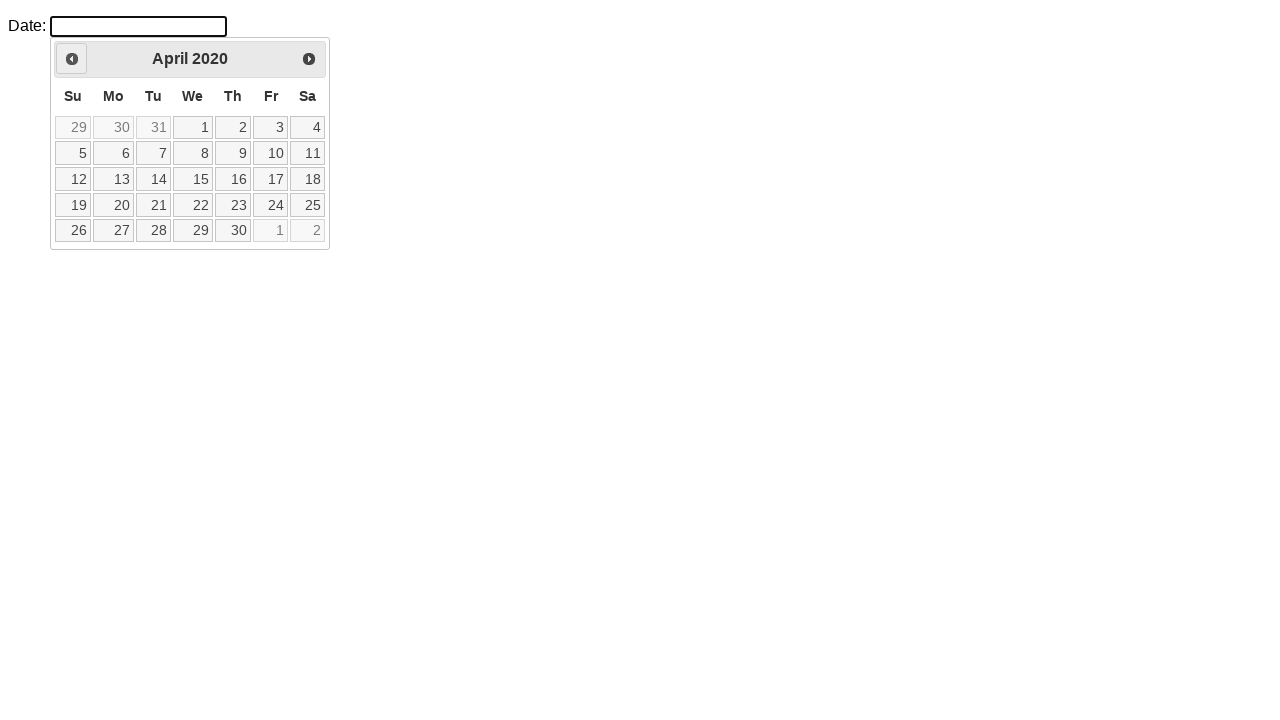

Clicked previous month button (iteration 71) at (72, 59) on xpath=//div[@id='ui-datepicker-div']/div/a[1]/span
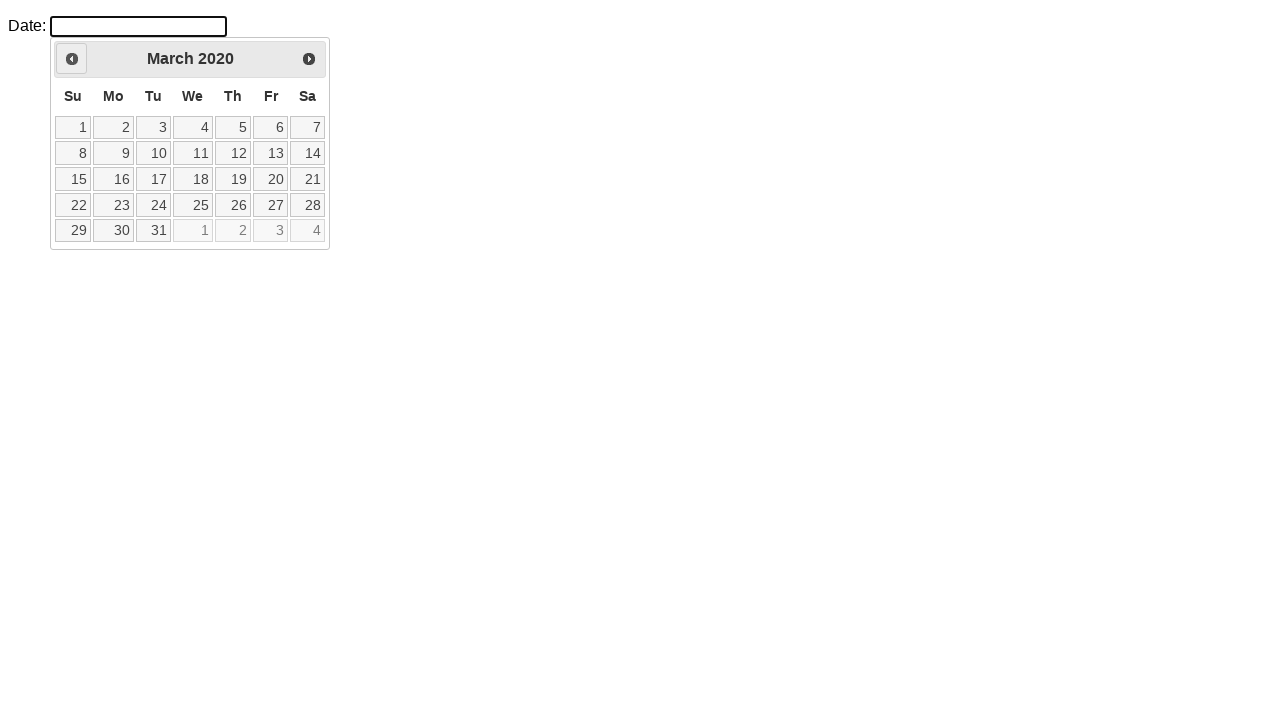

Waited 50ms before next navigation (iteration 71)
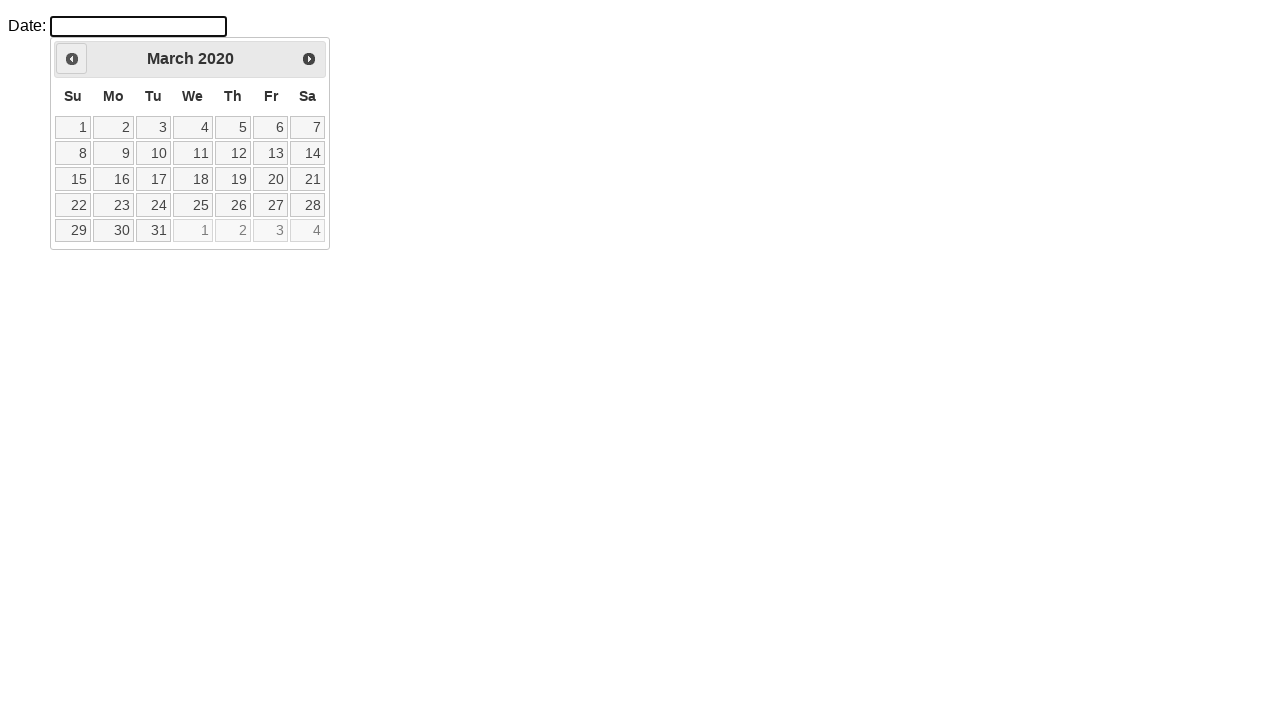

Clicked previous month button (iteration 72) at (72, 59) on xpath=//div[@id='ui-datepicker-div']/div/a[1]/span
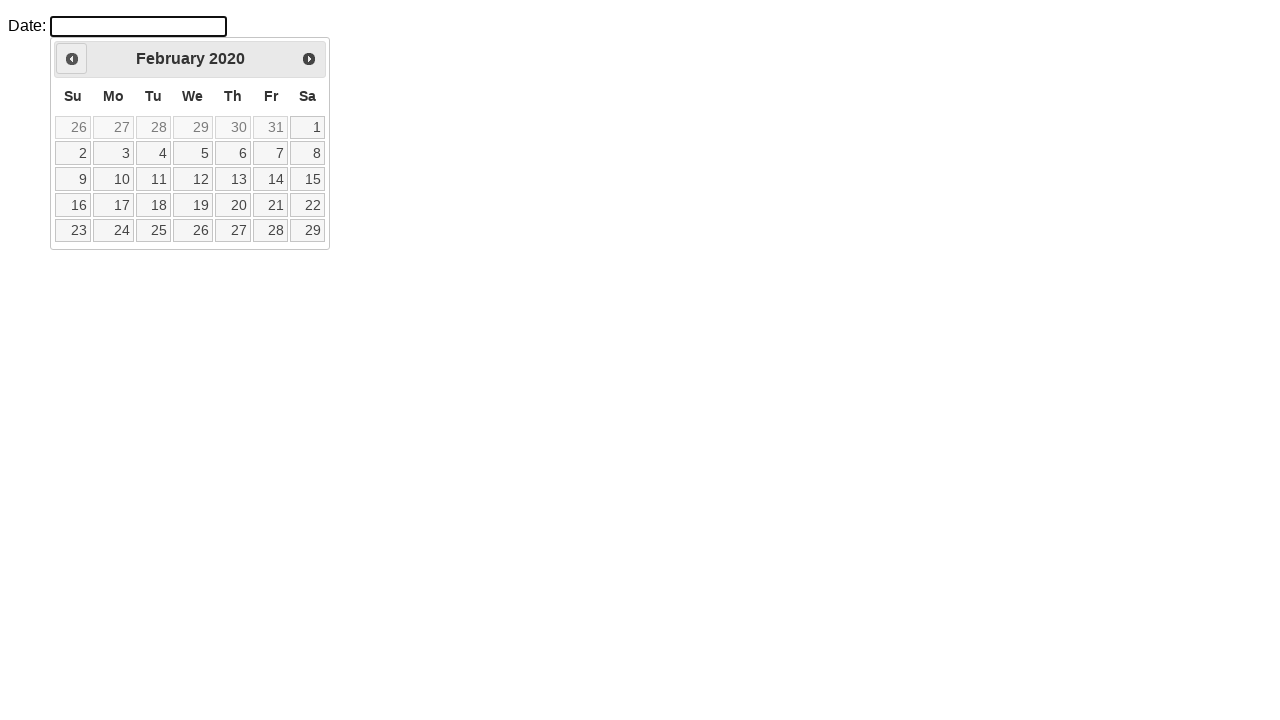

Waited 50ms before next navigation (iteration 72)
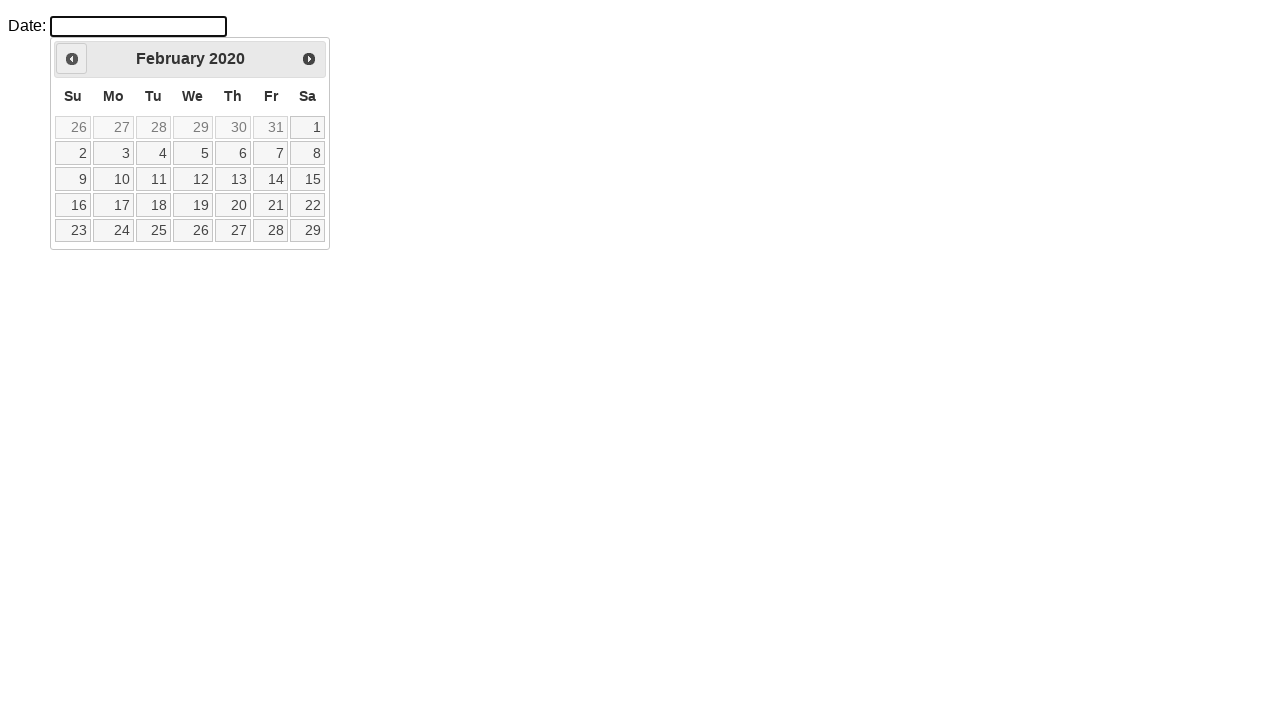

Clicked previous month button (iteration 73) at (72, 59) on xpath=//div[@id='ui-datepicker-div']/div/a[1]/span
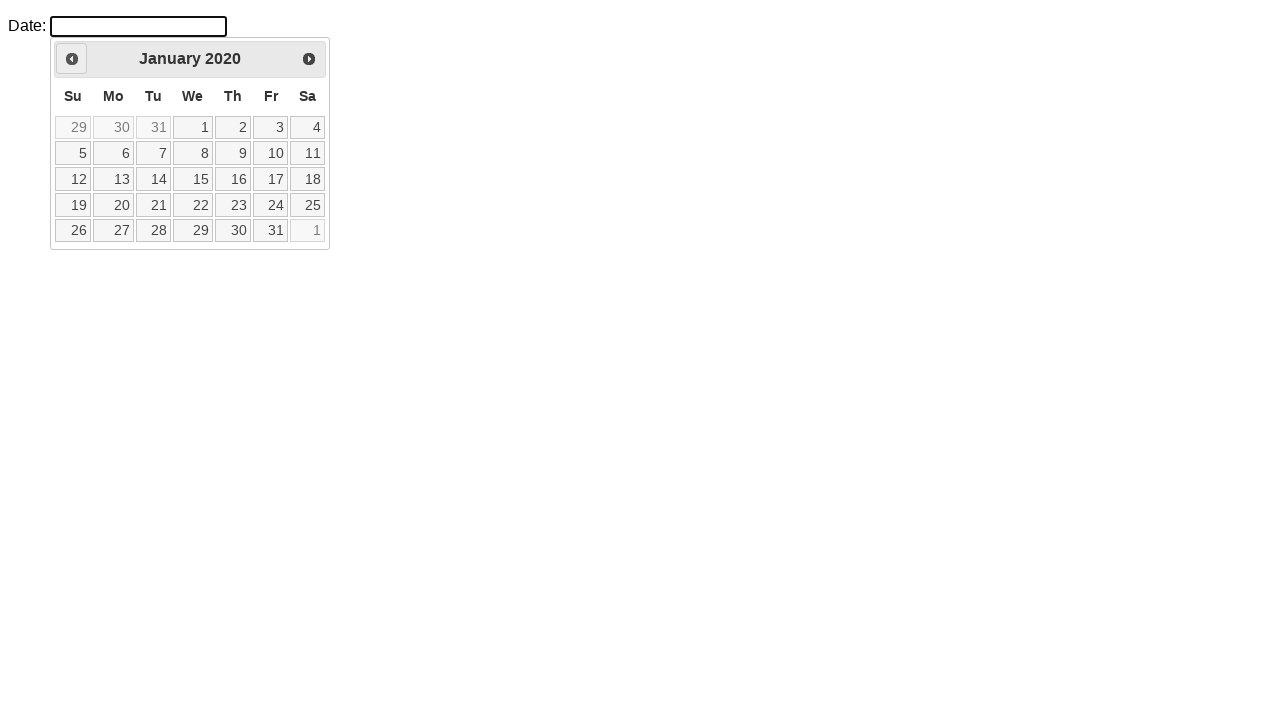

Waited 50ms before next navigation (iteration 73)
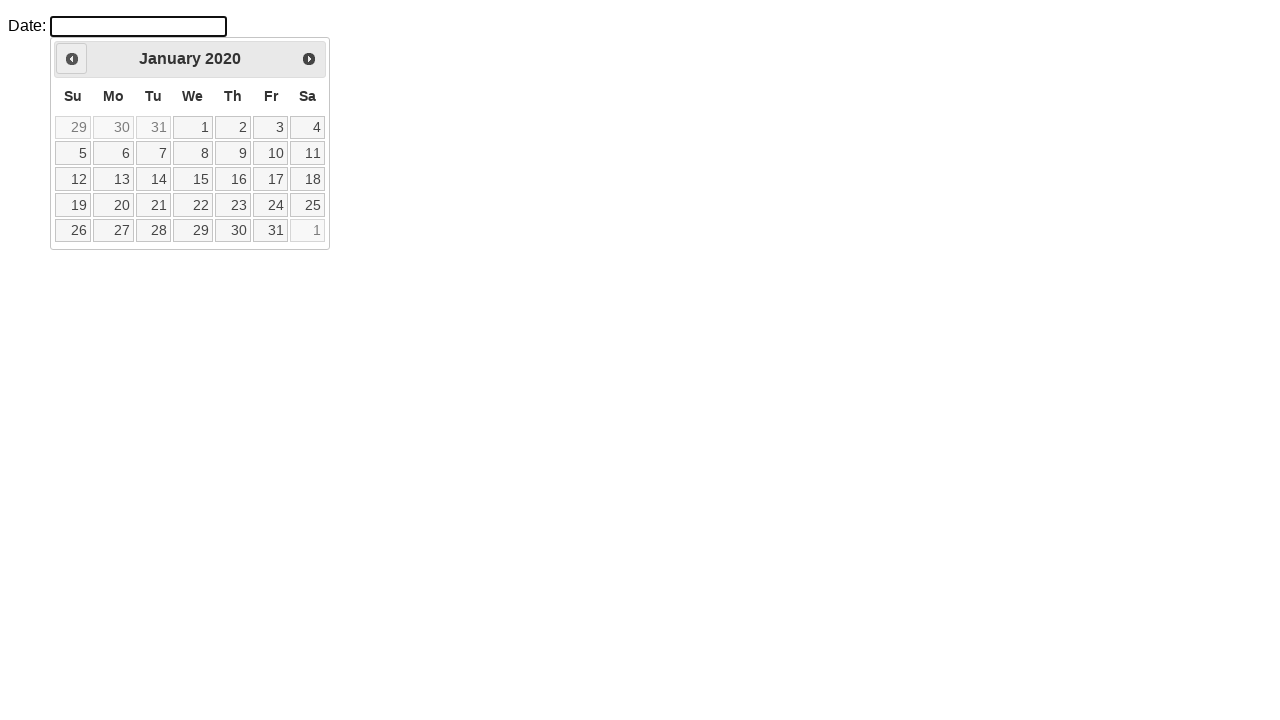

Clicked previous month button (iteration 74) at (72, 59) on xpath=//div[@id='ui-datepicker-div']/div/a[1]/span
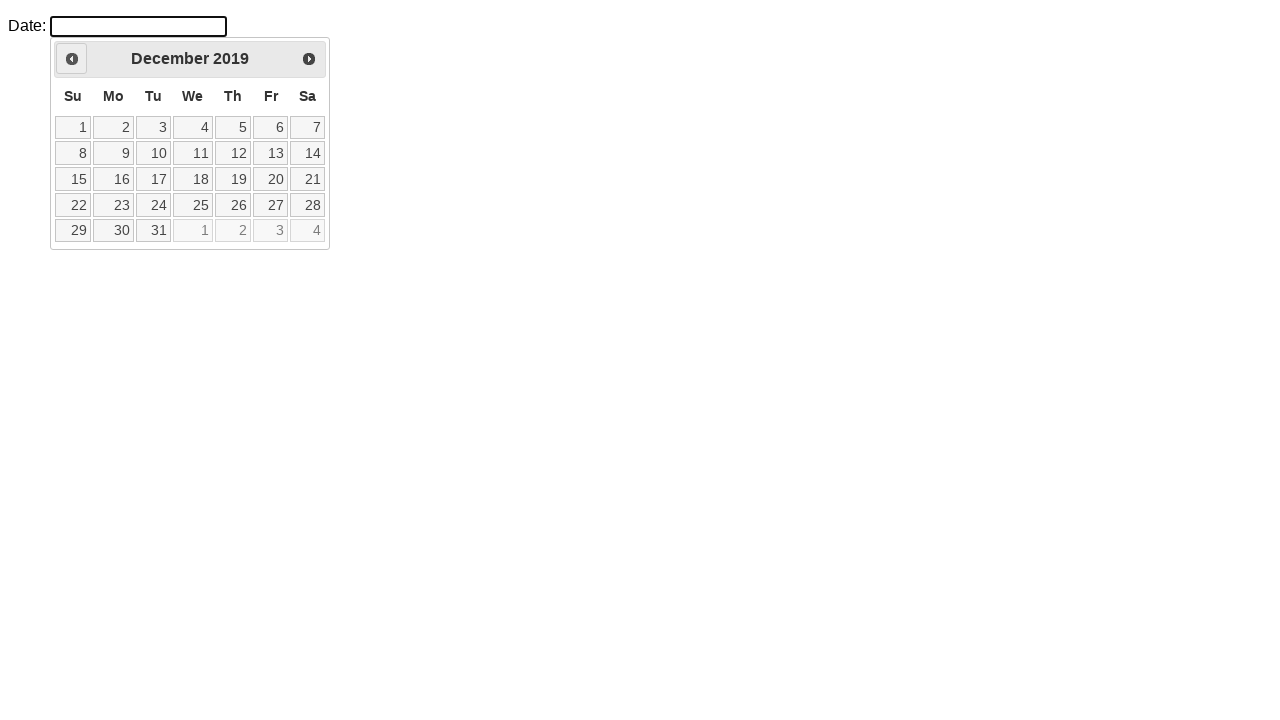

Waited 50ms before next navigation (iteration 74)
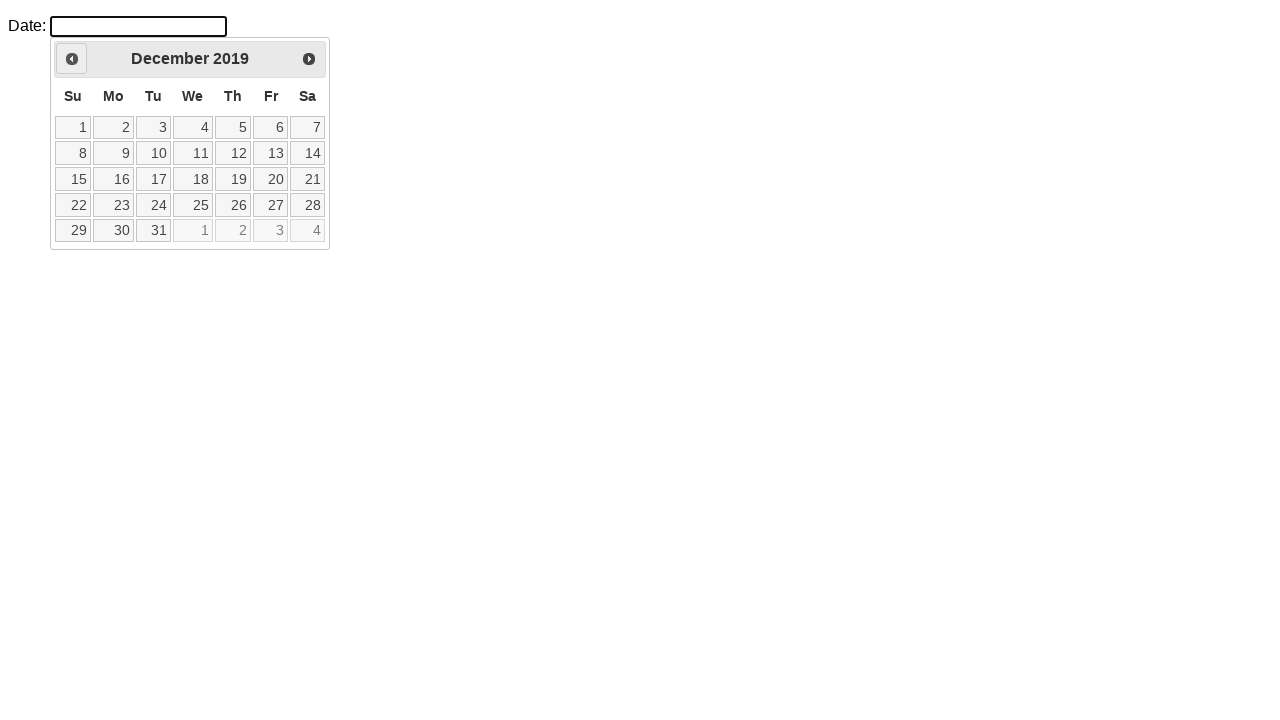

Clicked previous month button (iteration 75) at (72, 59) on xpath=//div[@id='ui-datepicker-div']/div/a[1]/span
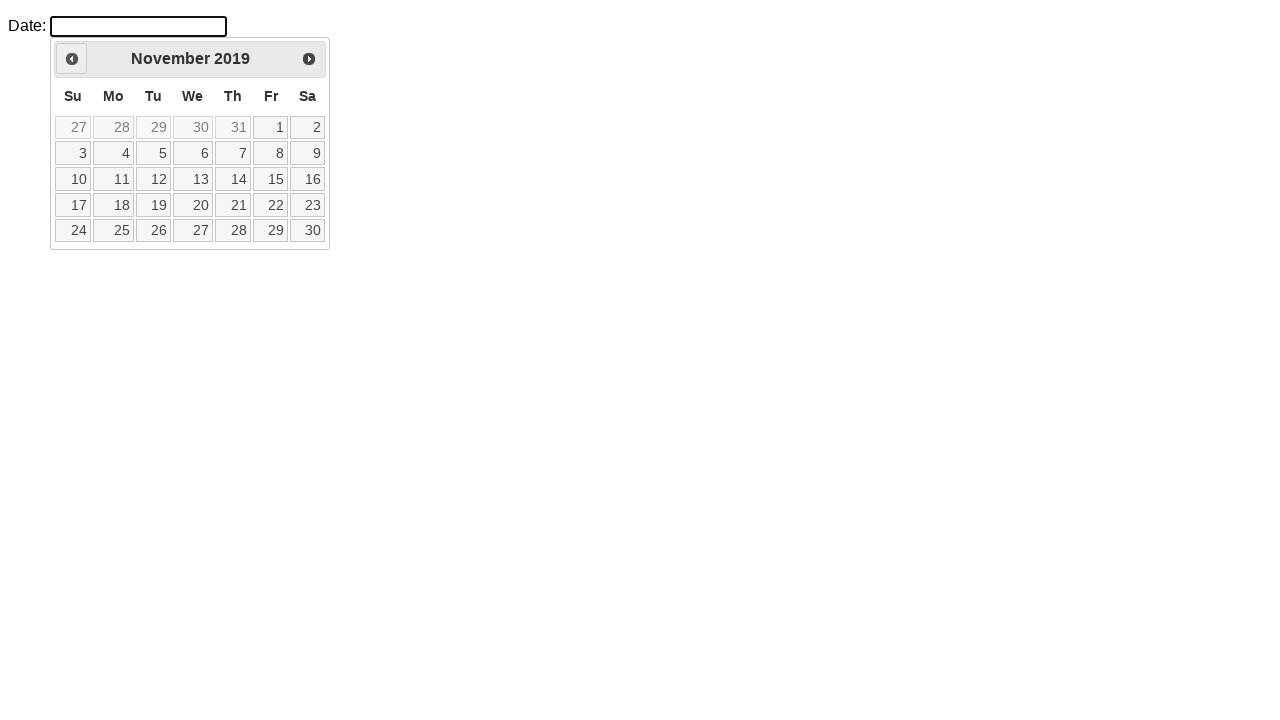

Waited 50ms before next navigation (iteration 75)
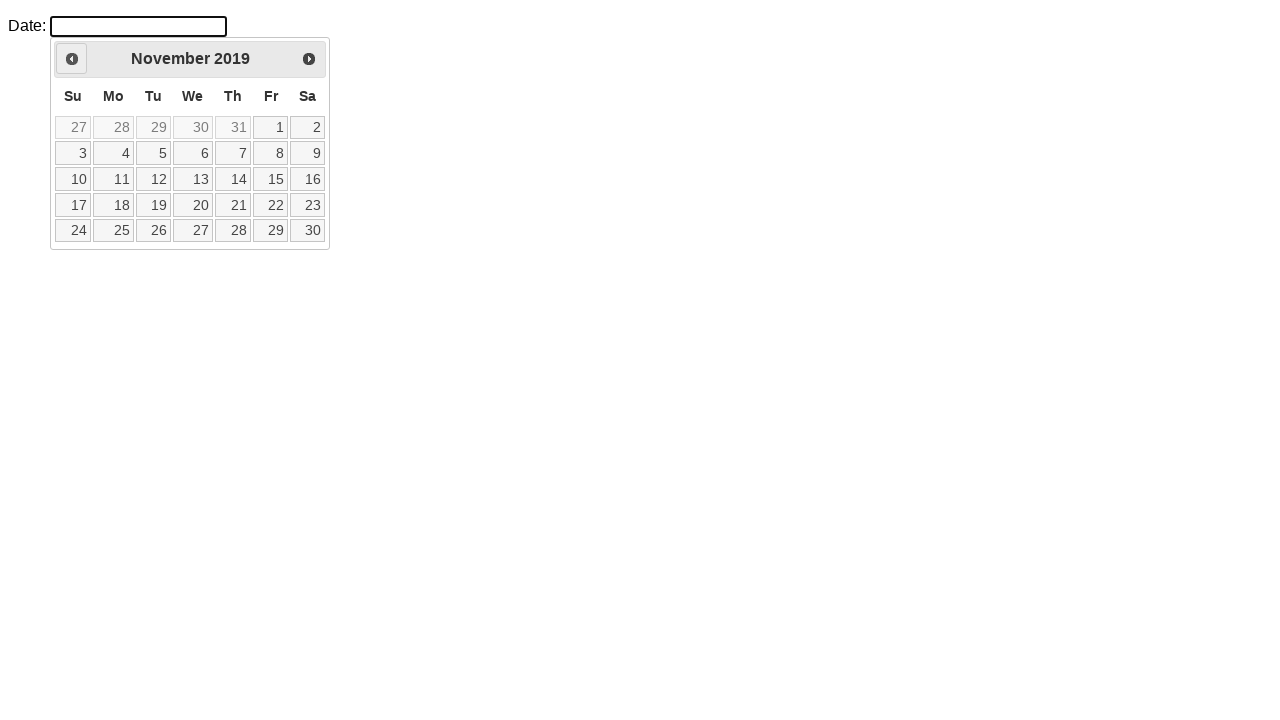

Clicked previous month button (iteration 76) at (72, 59) on xpath=//div[@id='ui-datepicker-div']/div/a[1]/span
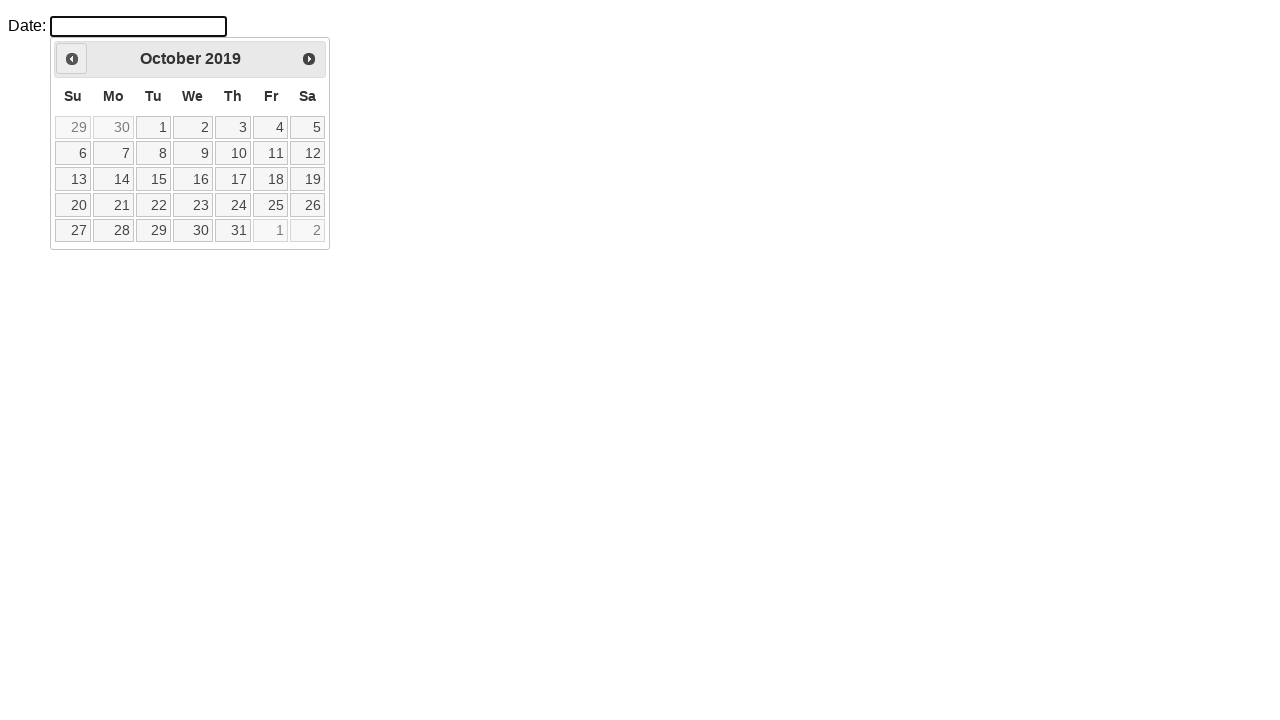

Waited 50ms before next navigation (iteration 76)
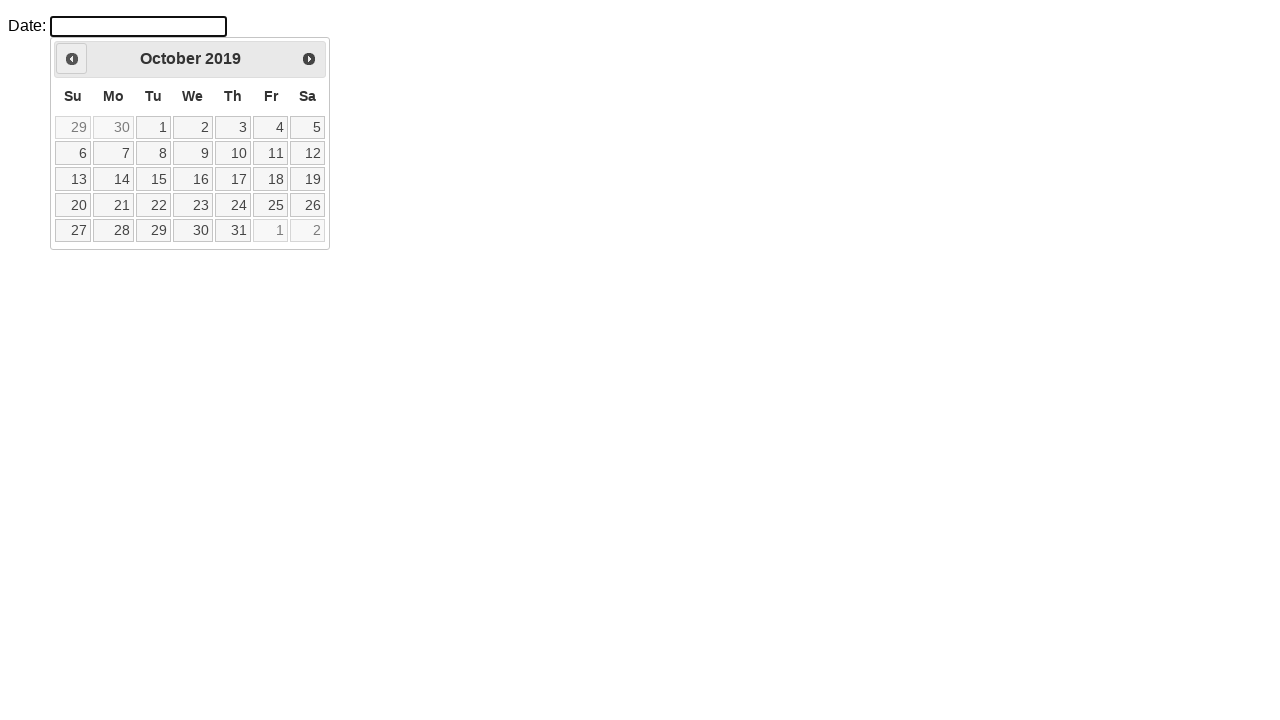

Clicked previous month button (iteration 77) at (72, 59) on xpath=//div[@id='ui-datepicker-div']/div/a[1]/span
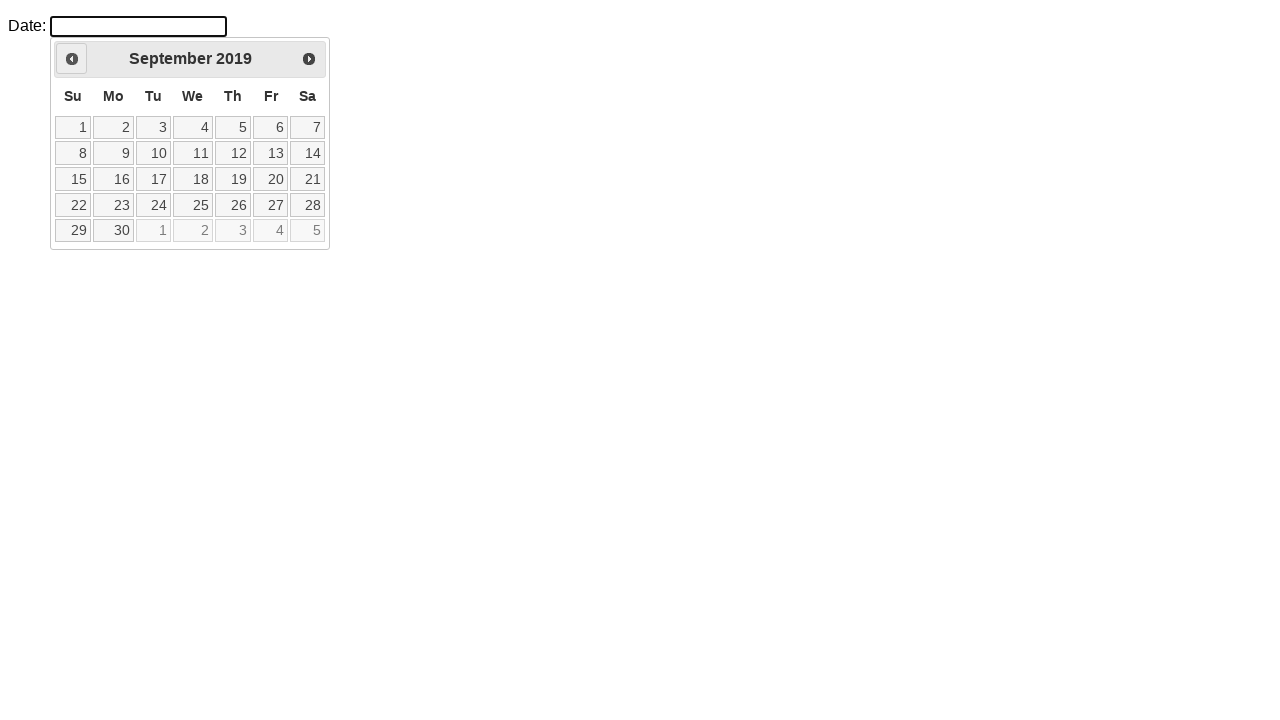

Waited 50ms before next navigation (iteration 77)
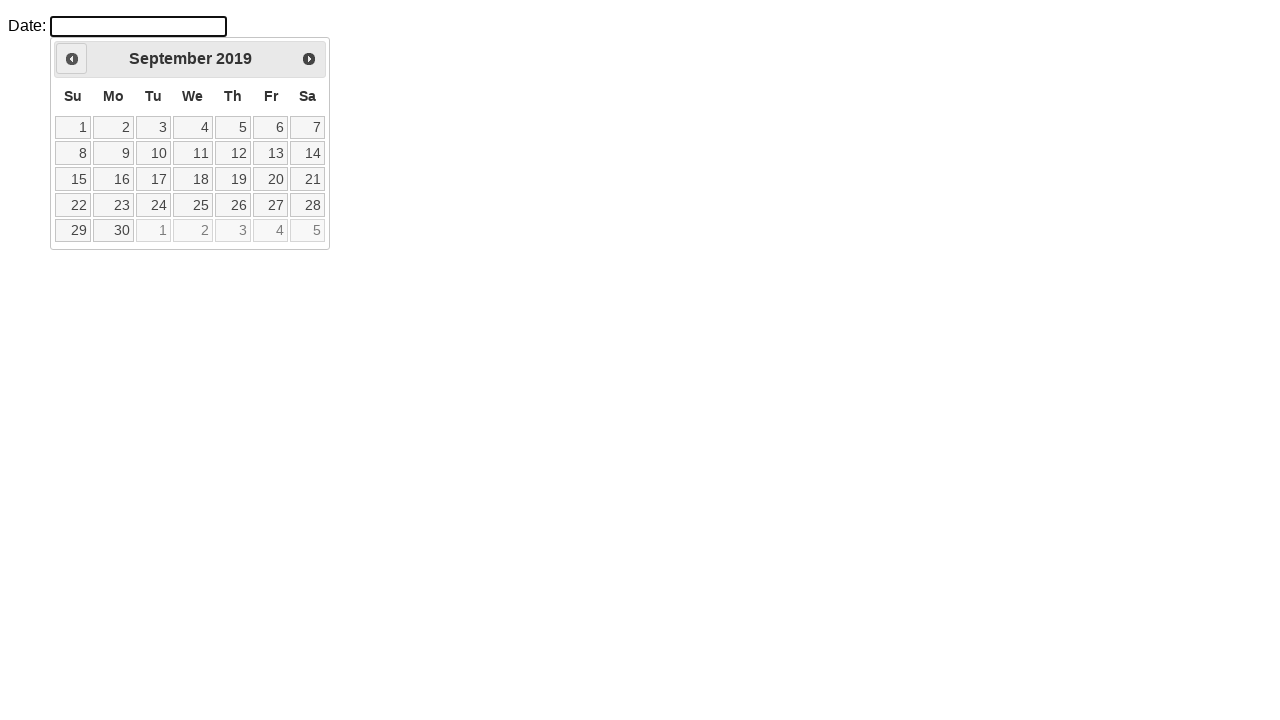

Clicked previous month button (iteration 78) at (72, 59) on xpath=//div[@id='ui-datepicker-div']/div/a[1]/span
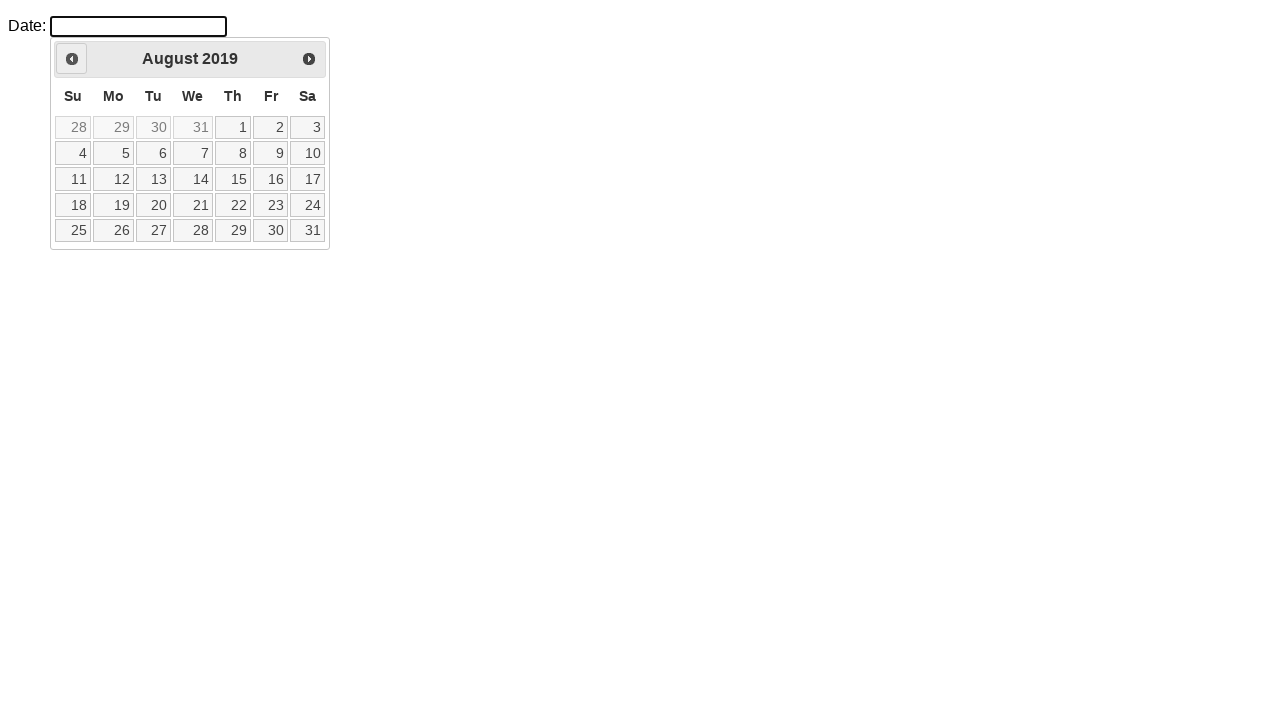

Waited 50ms before next navigation (iteration 78)
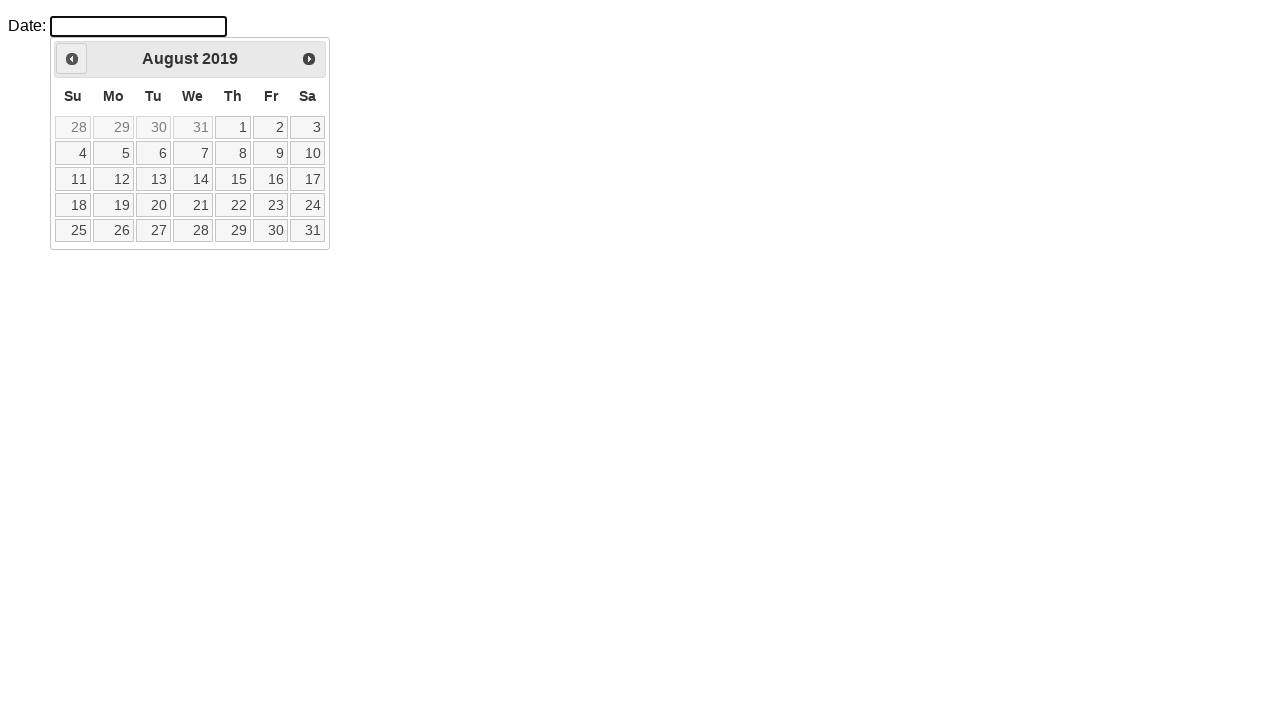

Clicked previous month button (iteration 79) at (72, 59) on xpath=//div[@id='ui-datepicker-div']/div/a[1]/span
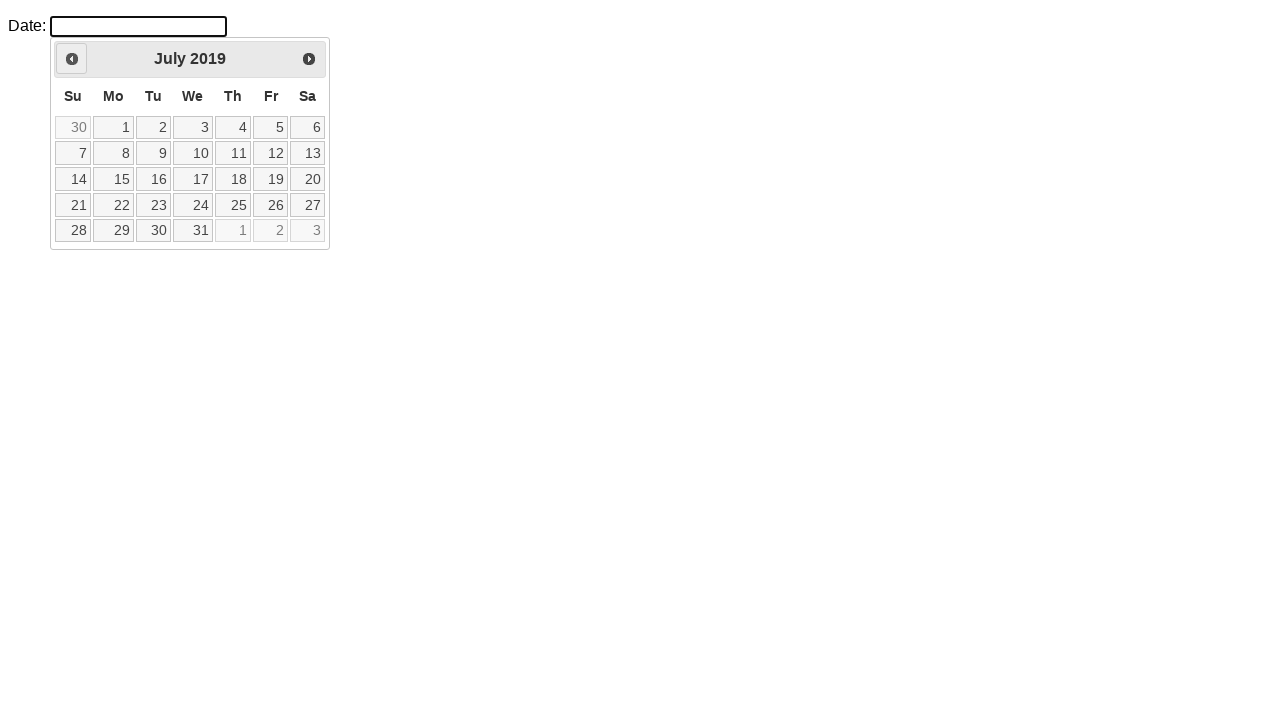

Waited 50ms before next navigation (iteration 79)
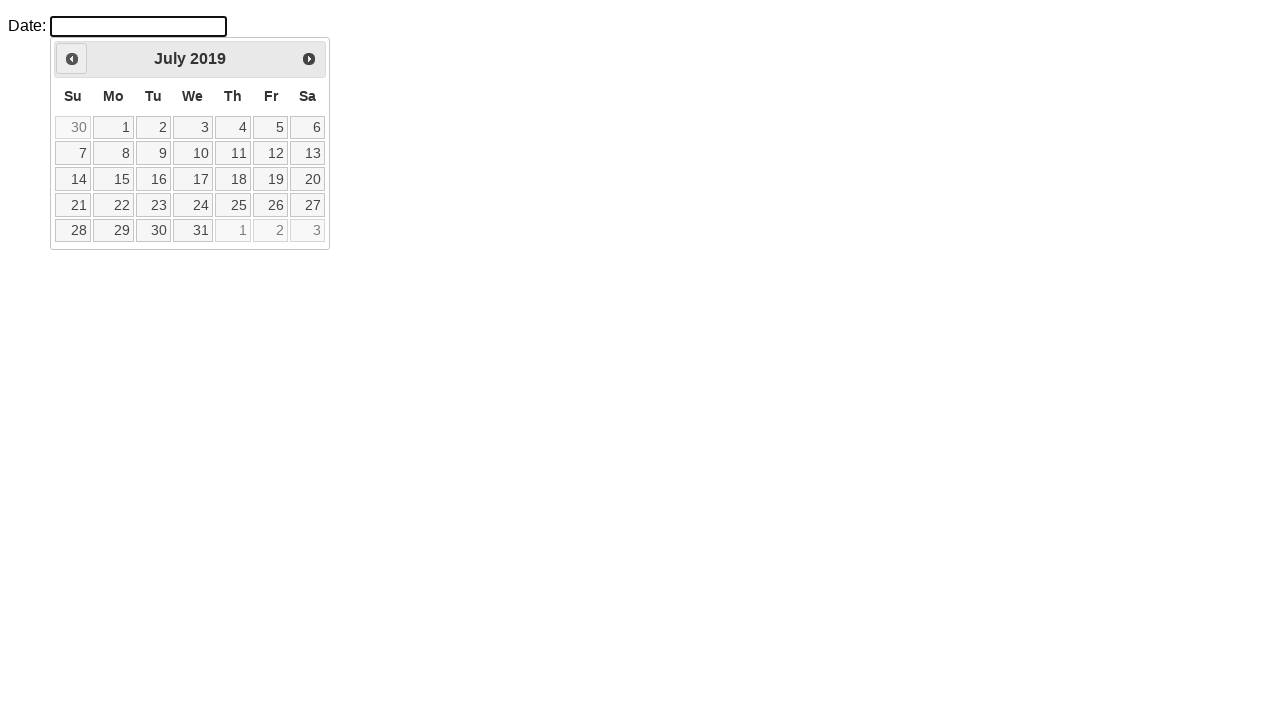

Clicked previous month button (iteration 80) at (72, 59) on xpath=//div[@id='ui-datepicker-div']/div/a[1]/span
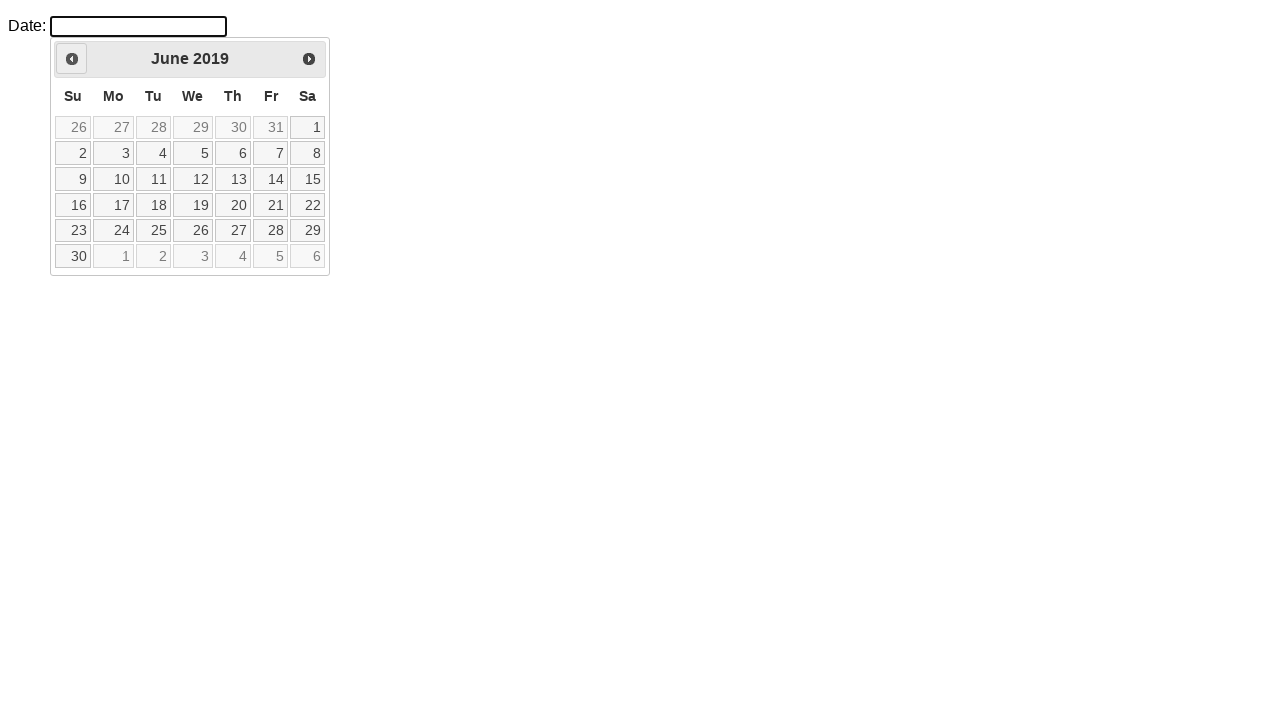

Waited 50ms before next navigation (iteration 80)
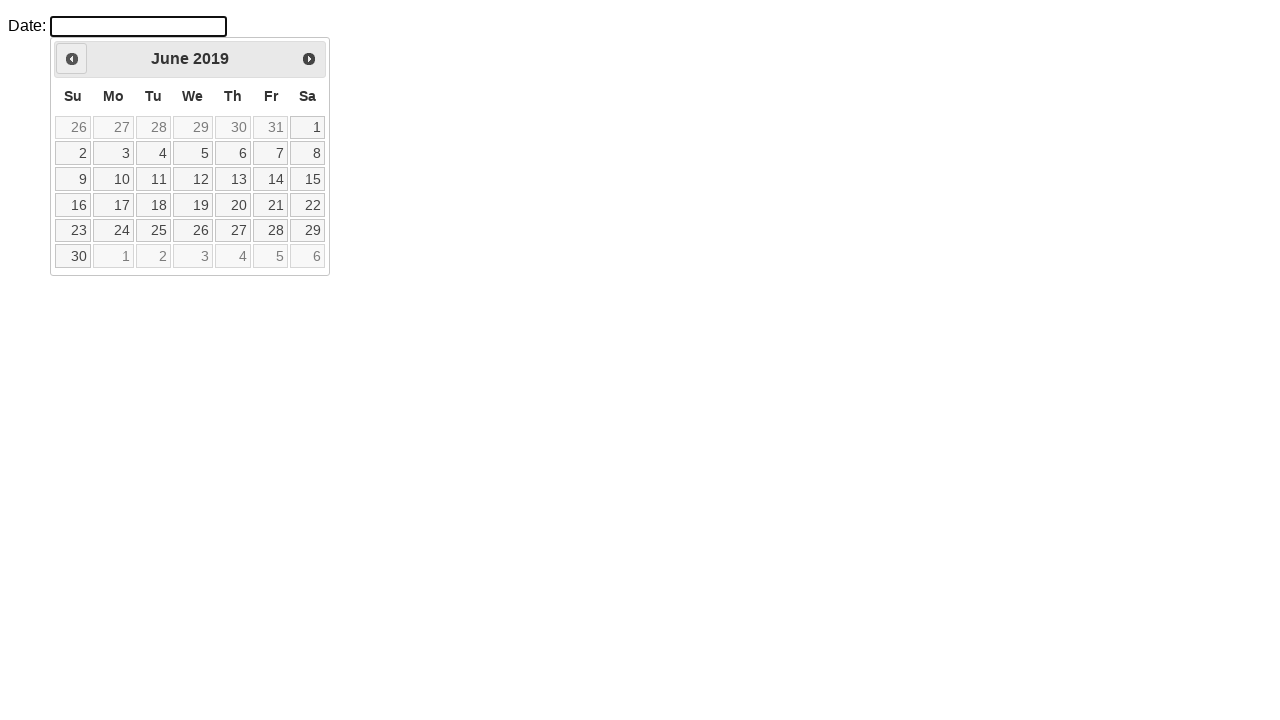

Clicked previous month button (iteration 81) at (72, 59) on xpath=//div[@id='ui-datepicker-div']/div/a[1]/span
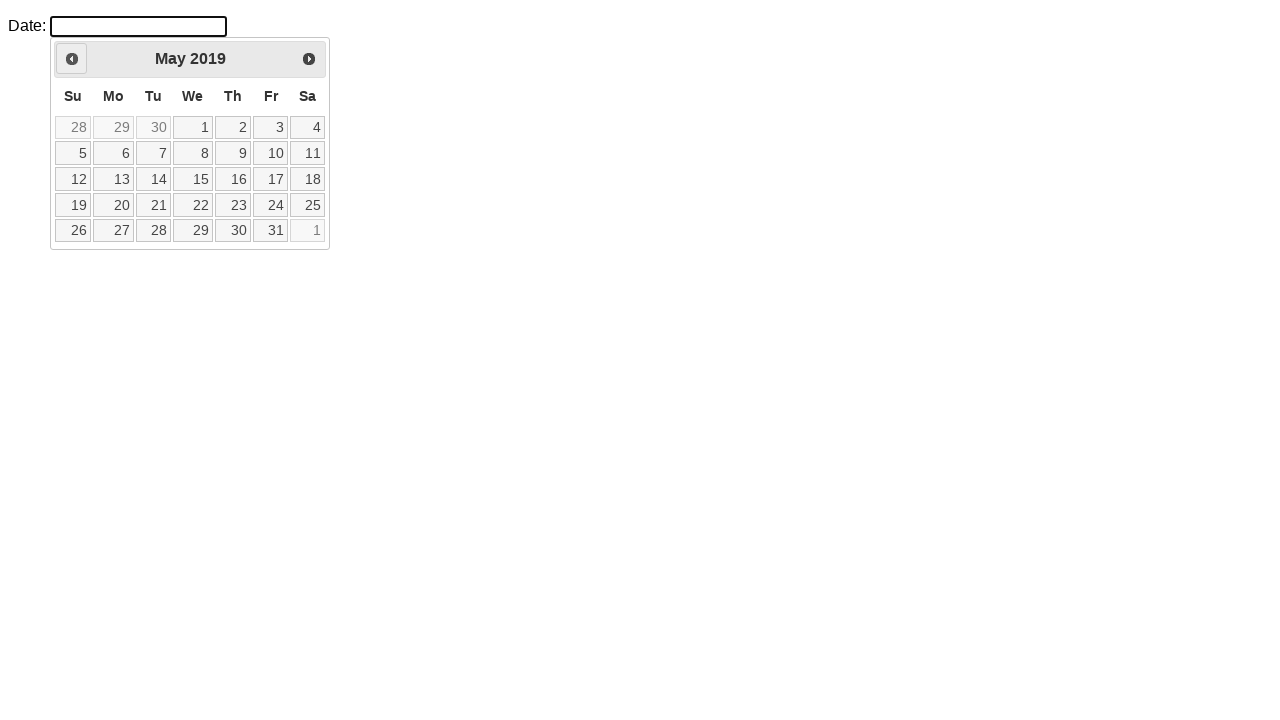

Waited 50ms before next navigation (iteration 81)
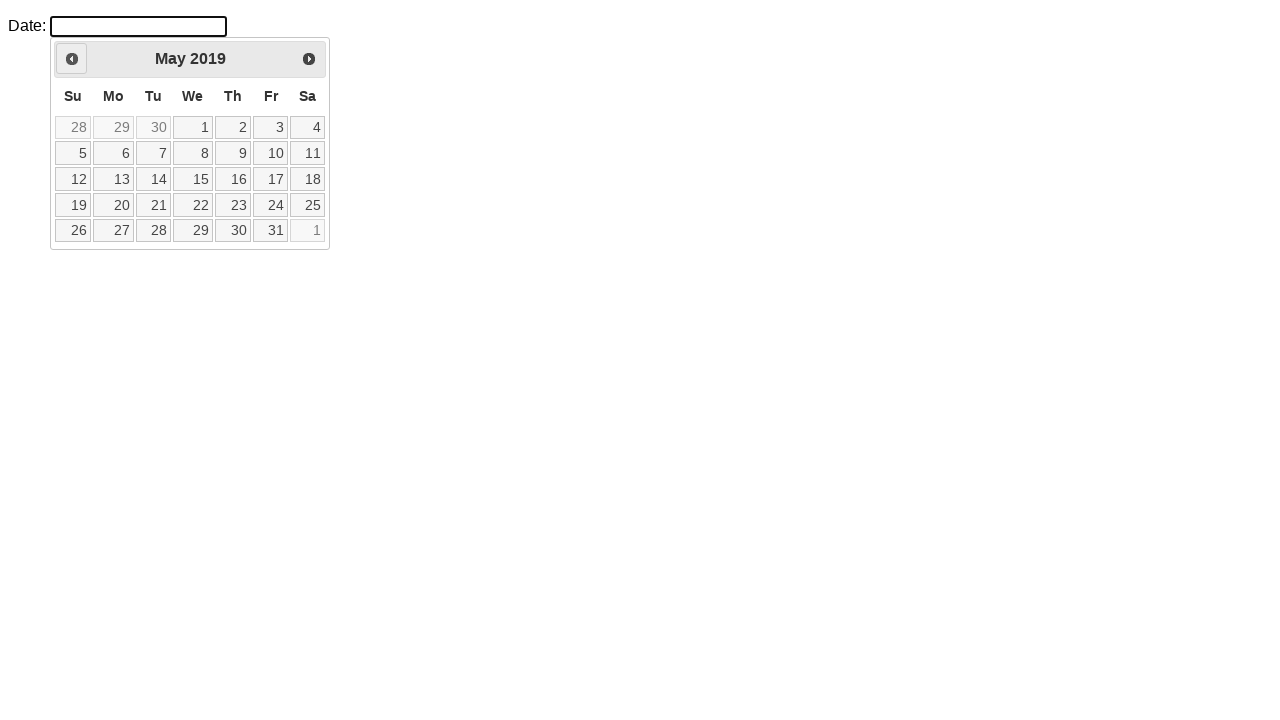

Clicked previous month button (iteration 82) at (72, 59) on xpath=//div[@id='ui-datepicker-div']/div/a[1]/span
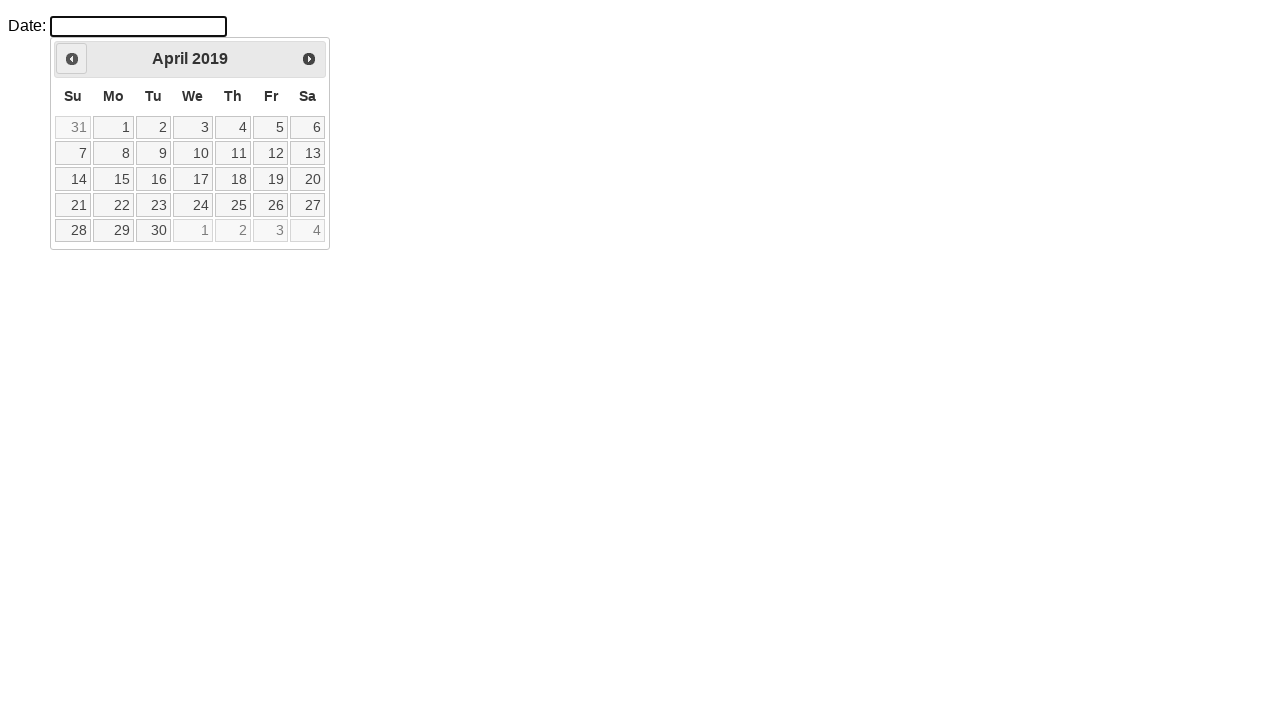

Waited 50ms before next navigation (iteration 82)
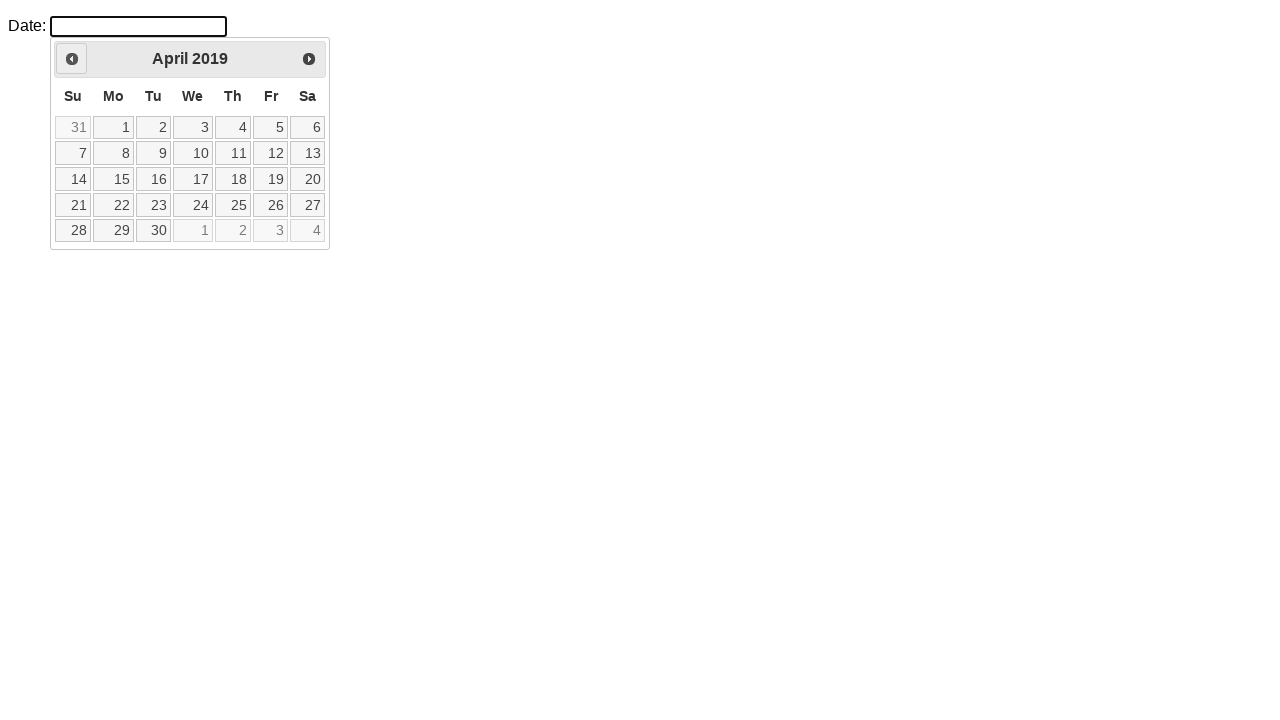

Clicked previous month button (iteration 83) at (72, 59) on xpath=//div[@id='ui-datepicker-div']/div/a[1]/span
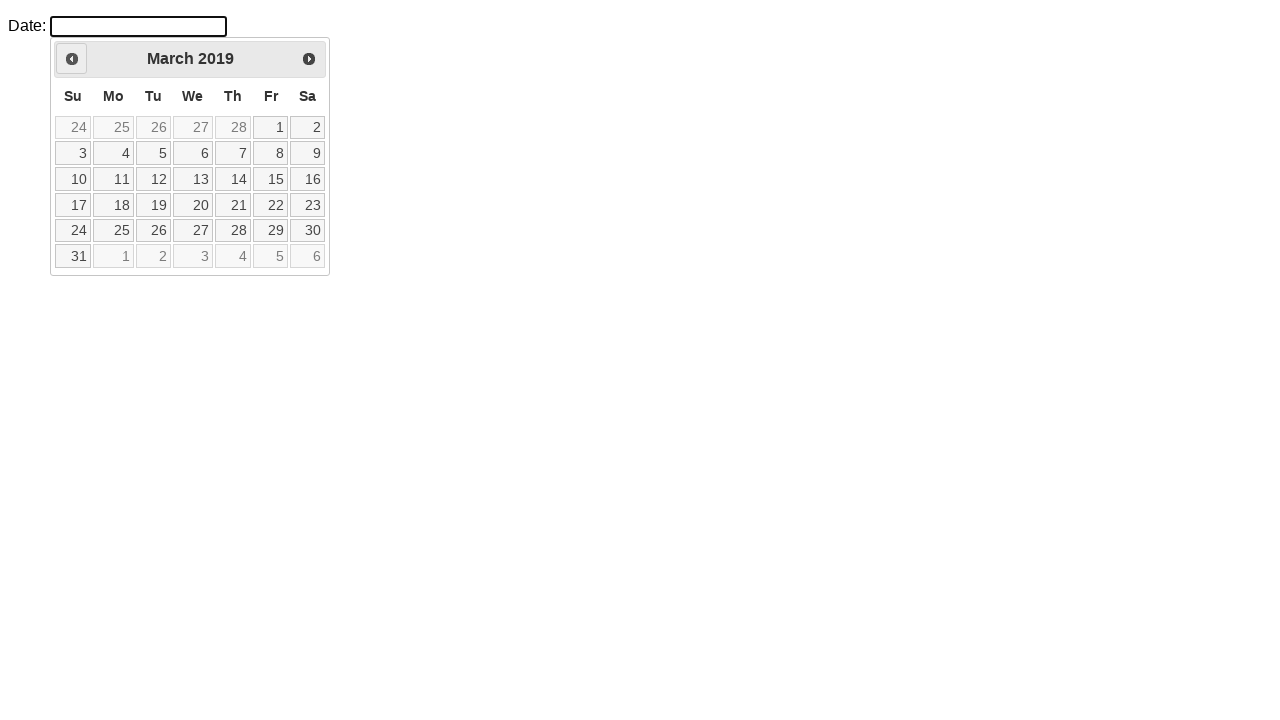

Waited 50ms before next navigation (iteration 83)
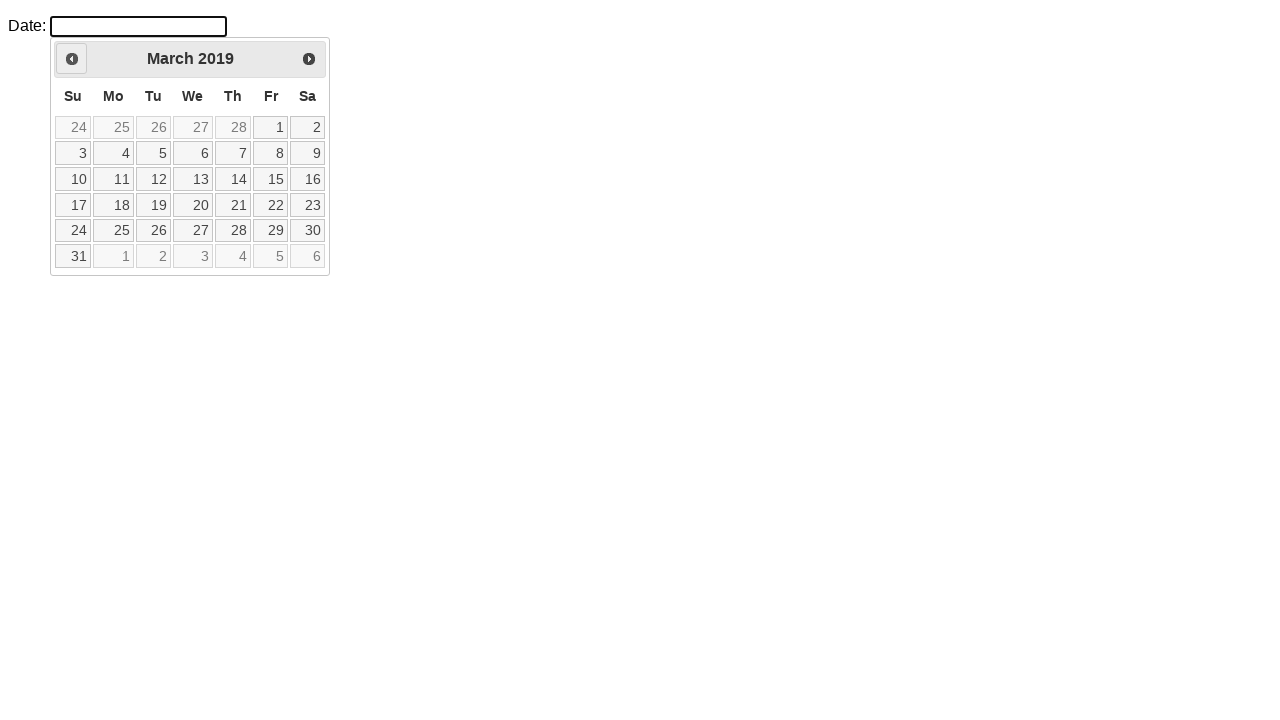

Clicked previous month button (iteration 84) at (72, 59) on xpath=//div[@id='ui-datepicker-div']/div/a[1]/span
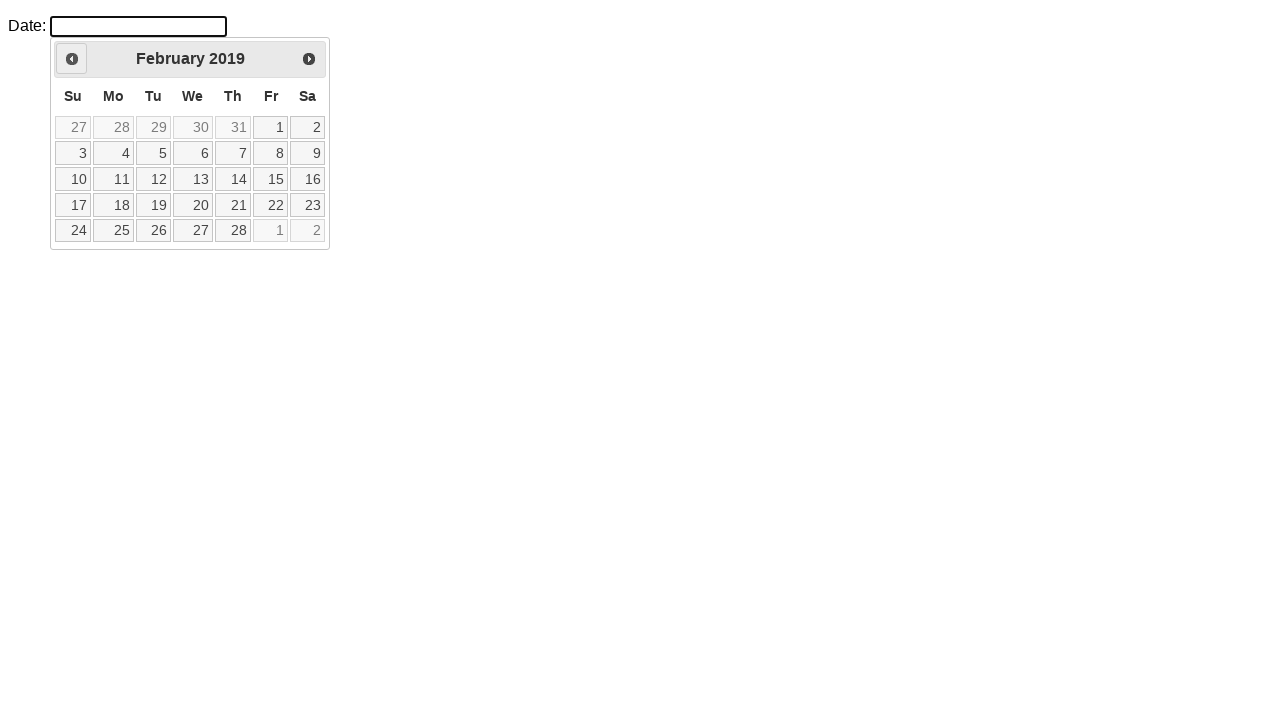

Waited 50ms before next navigation (iteration 84)
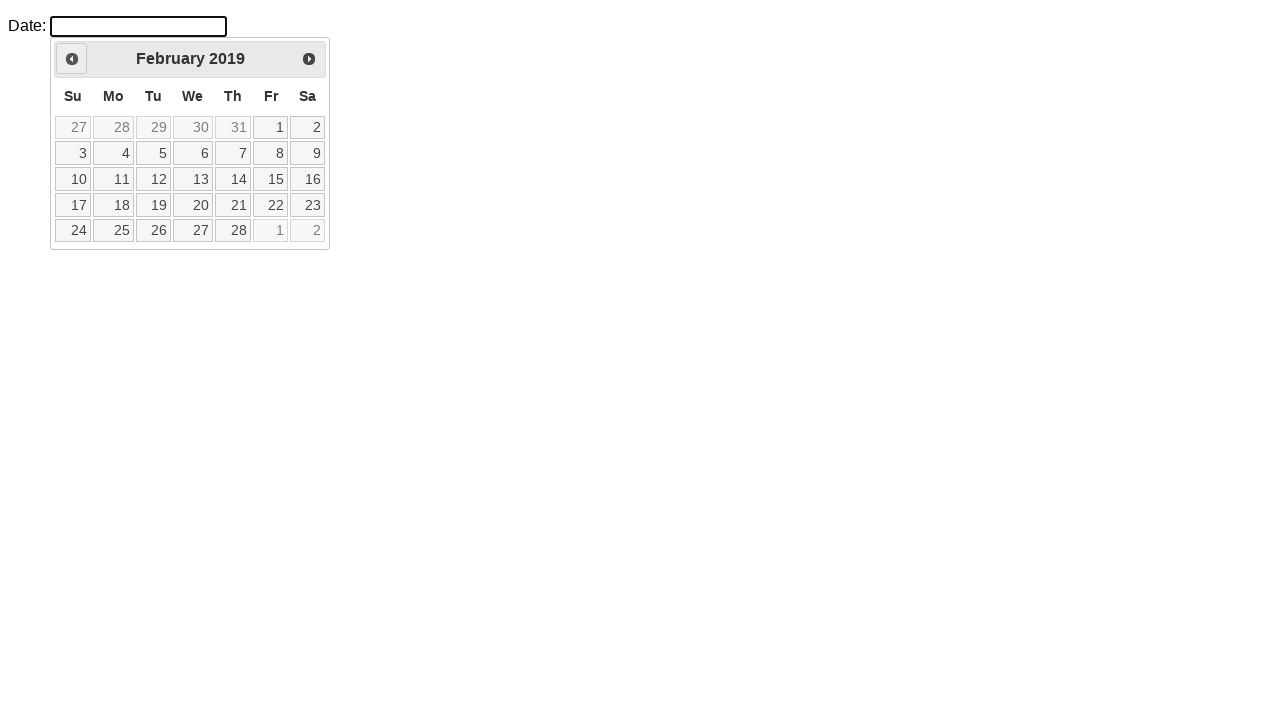

Clicked previous month button (iteration 85) at (72, 59) on xpath=//div[@id='ui-datepicker-div']/div/a[1]/span
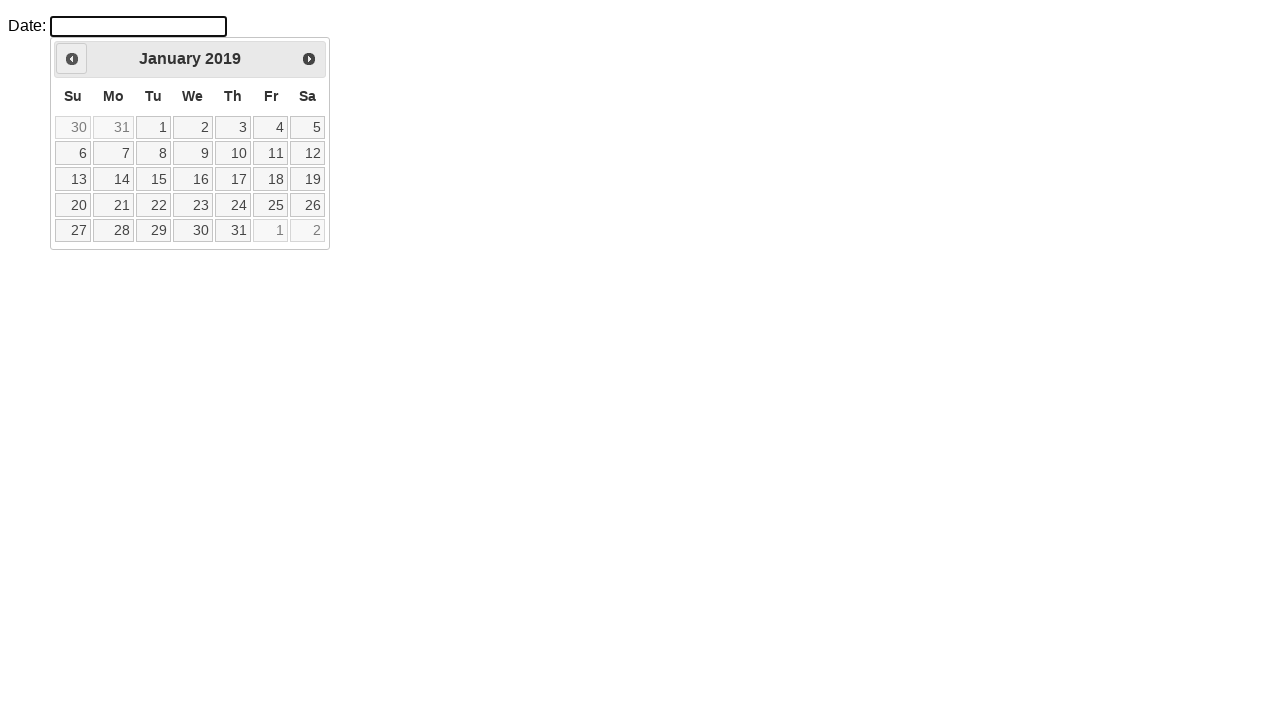

Waited 50ms before next navigation (iteration 85)
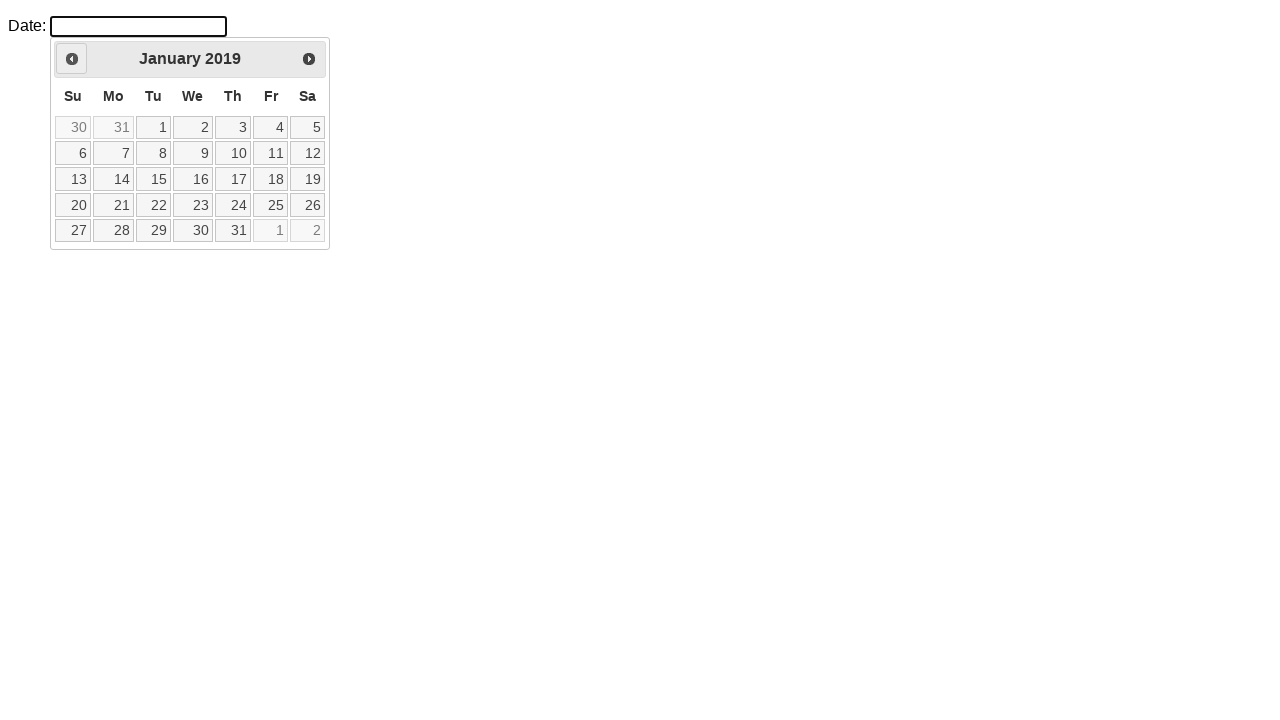

Clicked previous month button (iteration 86) at (72, 59) on xpath=//div[@id='ui-datepicker-div']/div/a[1]/span
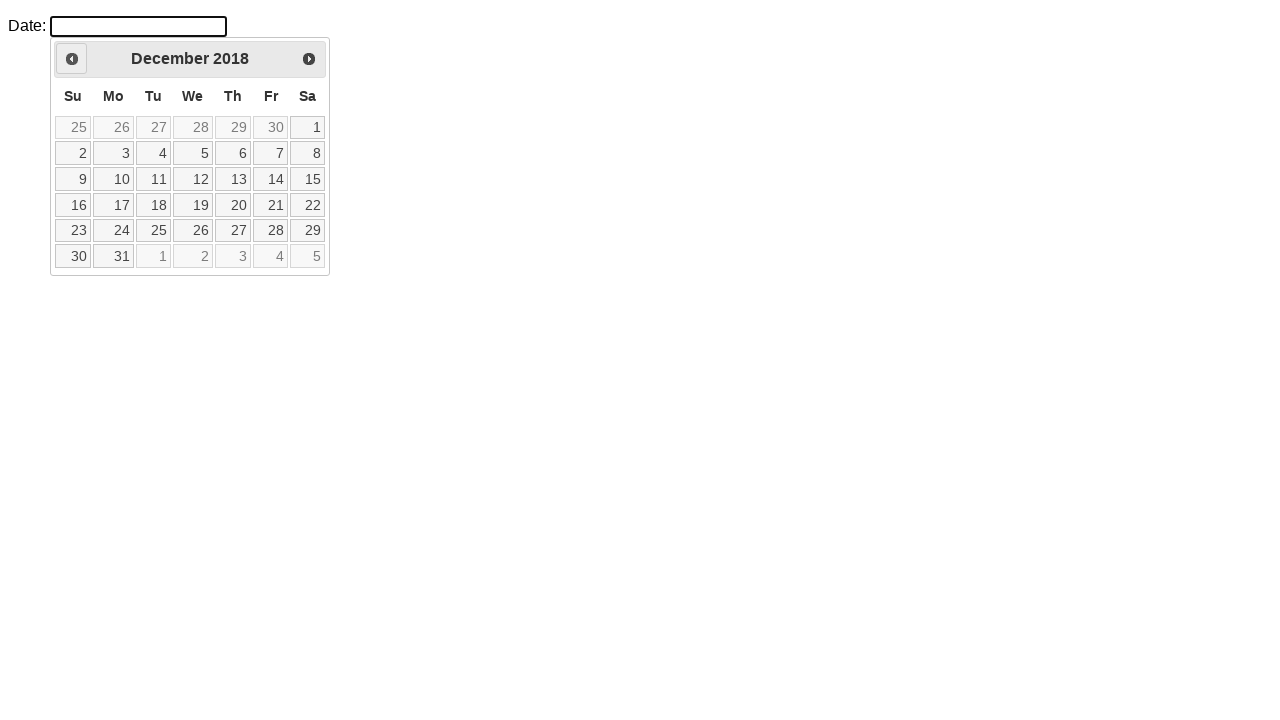

Waited 50ms before next navigation (iteration 86)
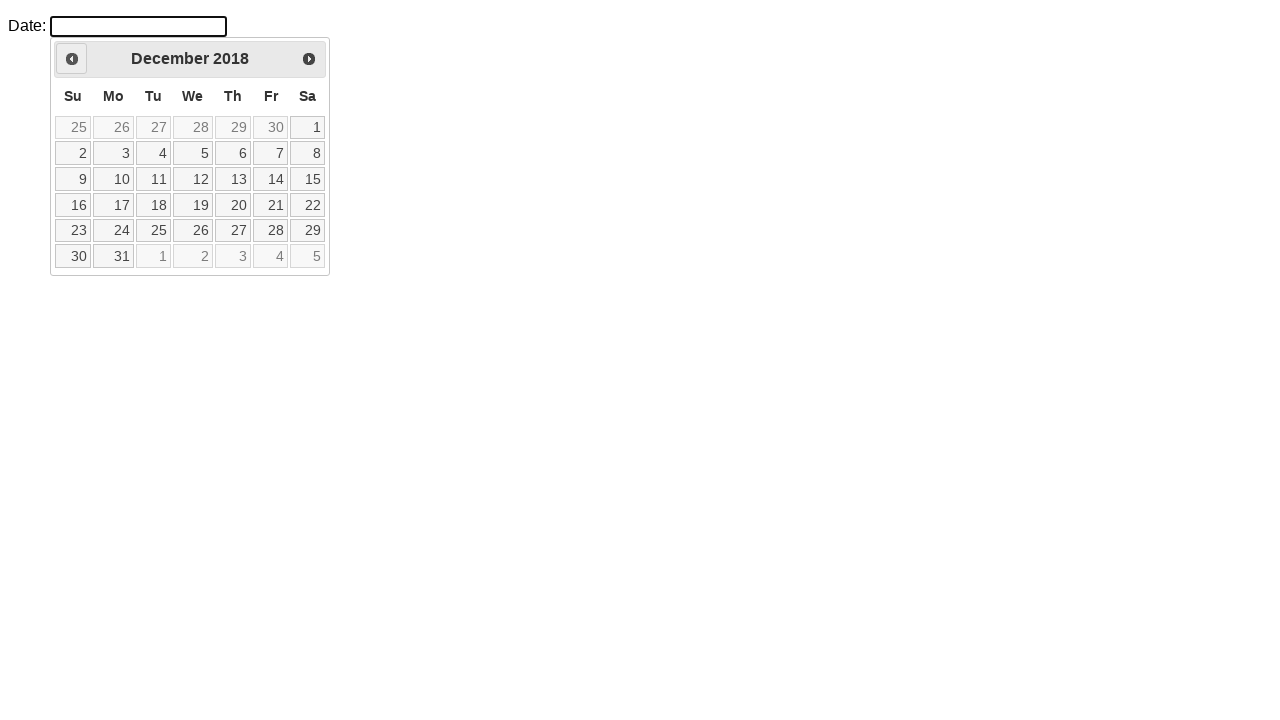

Clicked previous month button (iteration 87) at (72, 59) on xpath=//div[@id='ui-datepicker-div']/div/a[1]/span
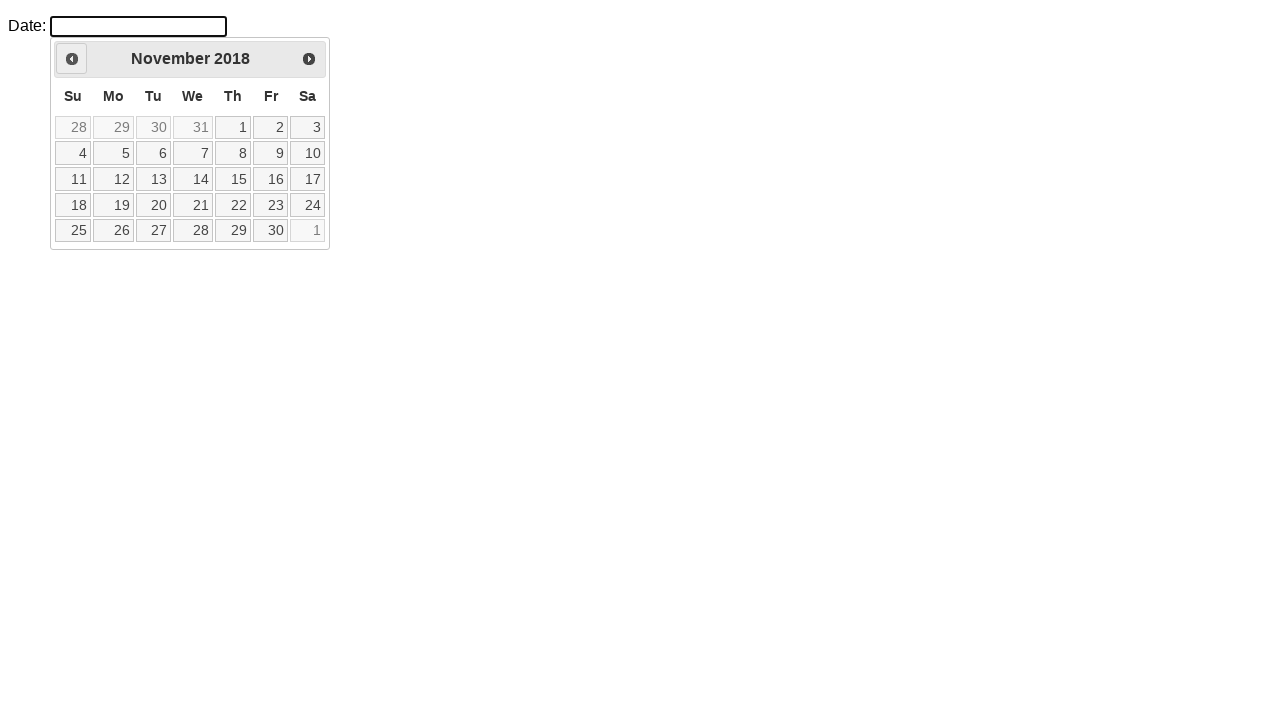

Waited 50ms before next navigation (iteration 87)
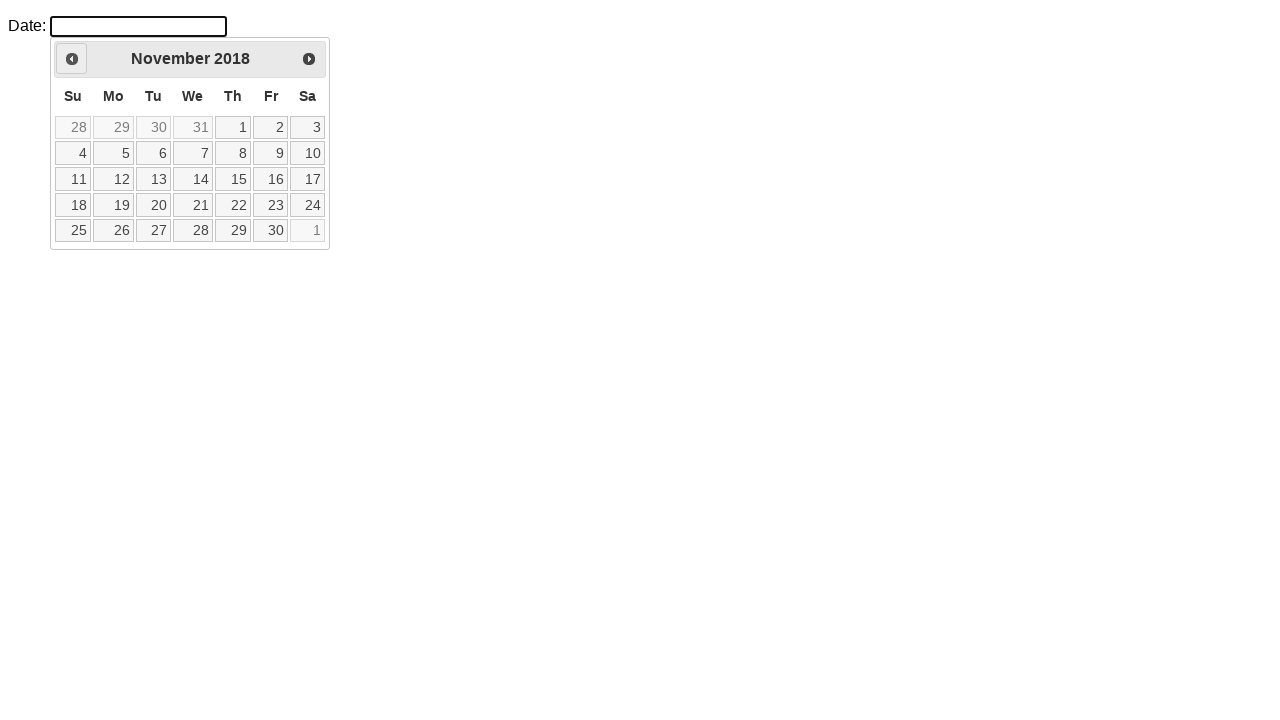

Clicked previous month button (iteration 88) at (72, 59) on xpath=//div[@id='ui-datepicker-div']/div/a[1]/span
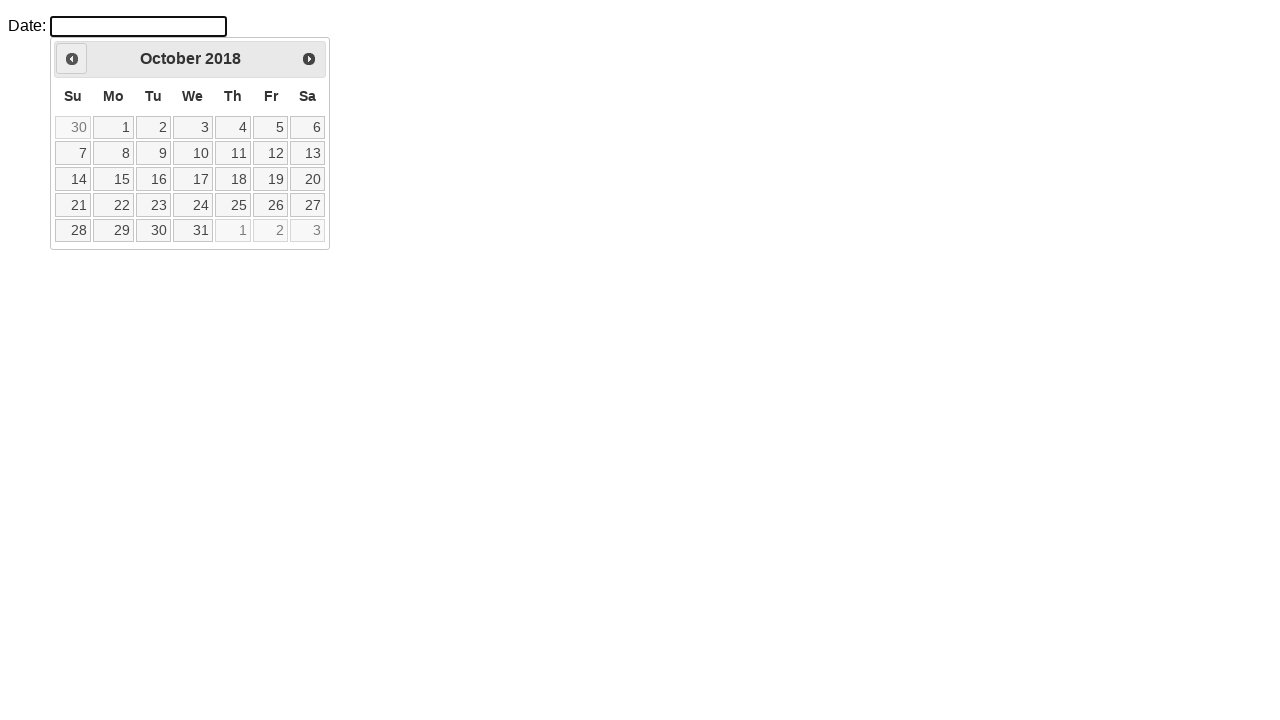

Waited 50ms before next navigation (iteration 88)
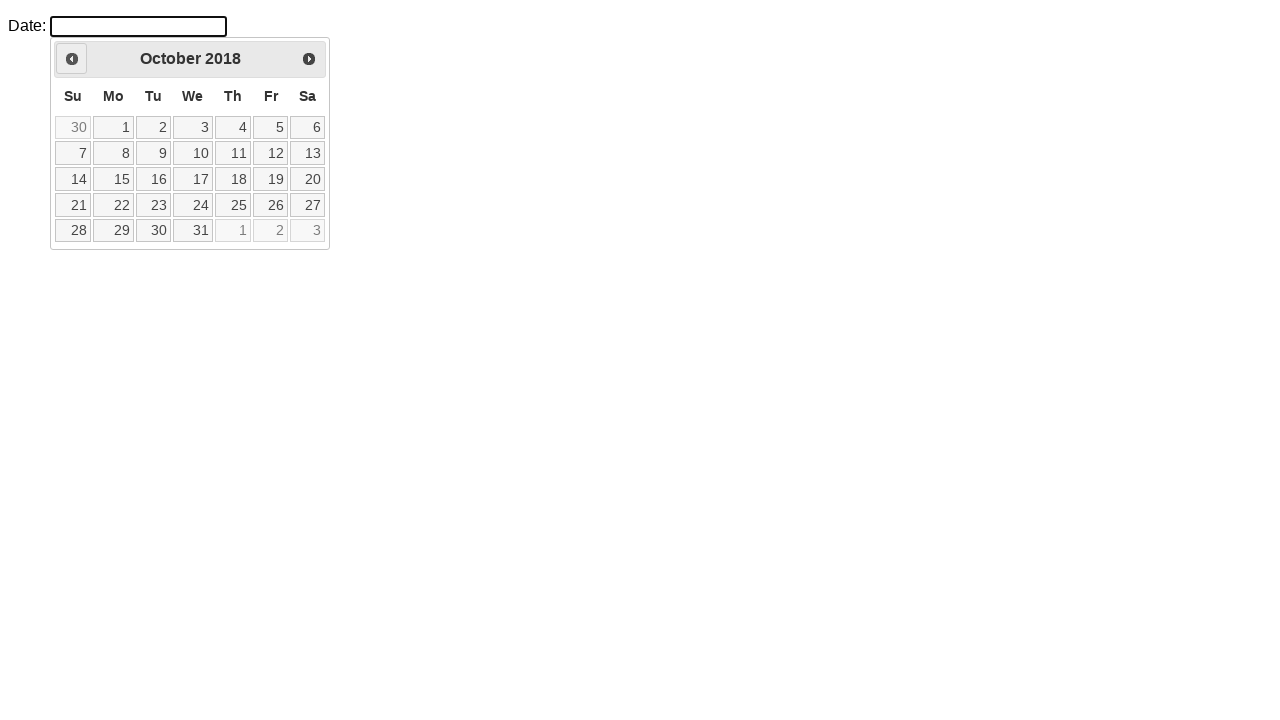

Clicked previous month button (iteration 89) at (72, 59) on xpath=//div[@id='ui-datepicker-div']/div/a[1]/span
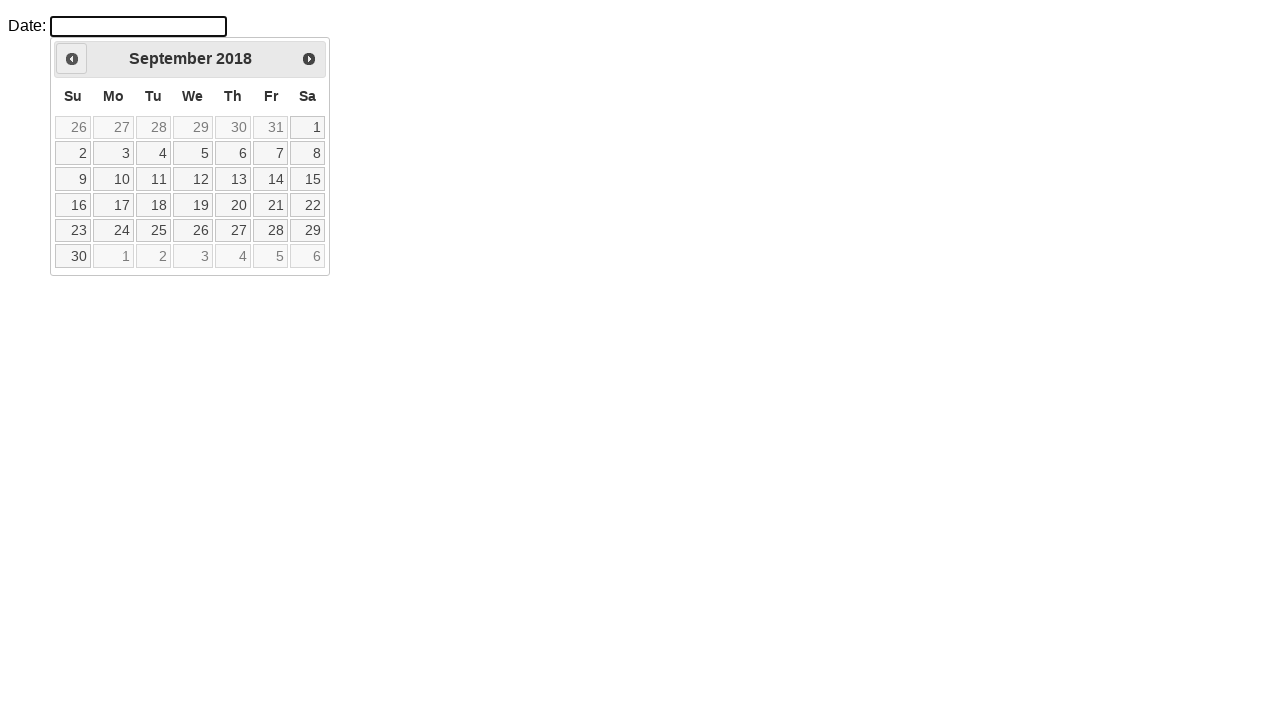

Waited 50ms before next navigation (iteration 89)
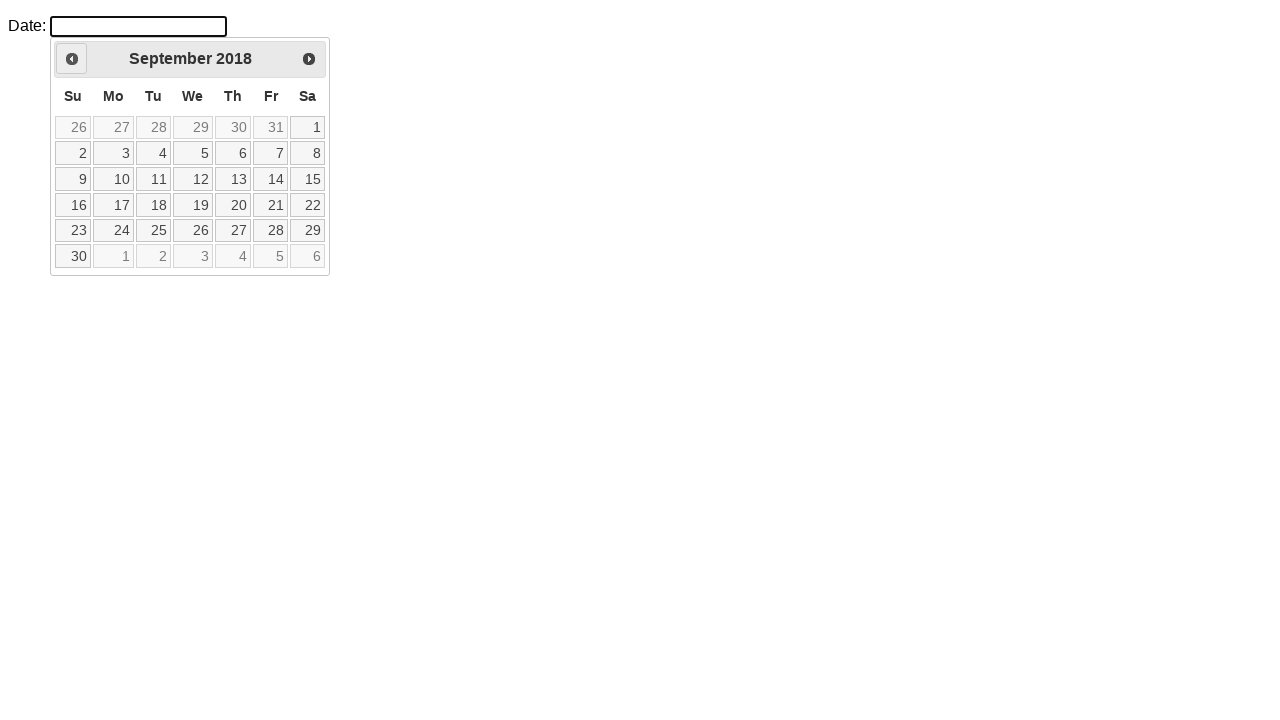

Clicked previous month button (iteration 90) at (72, 59) on xpath=//div[@id='ui-datepicker-div']/div/a[1]/span
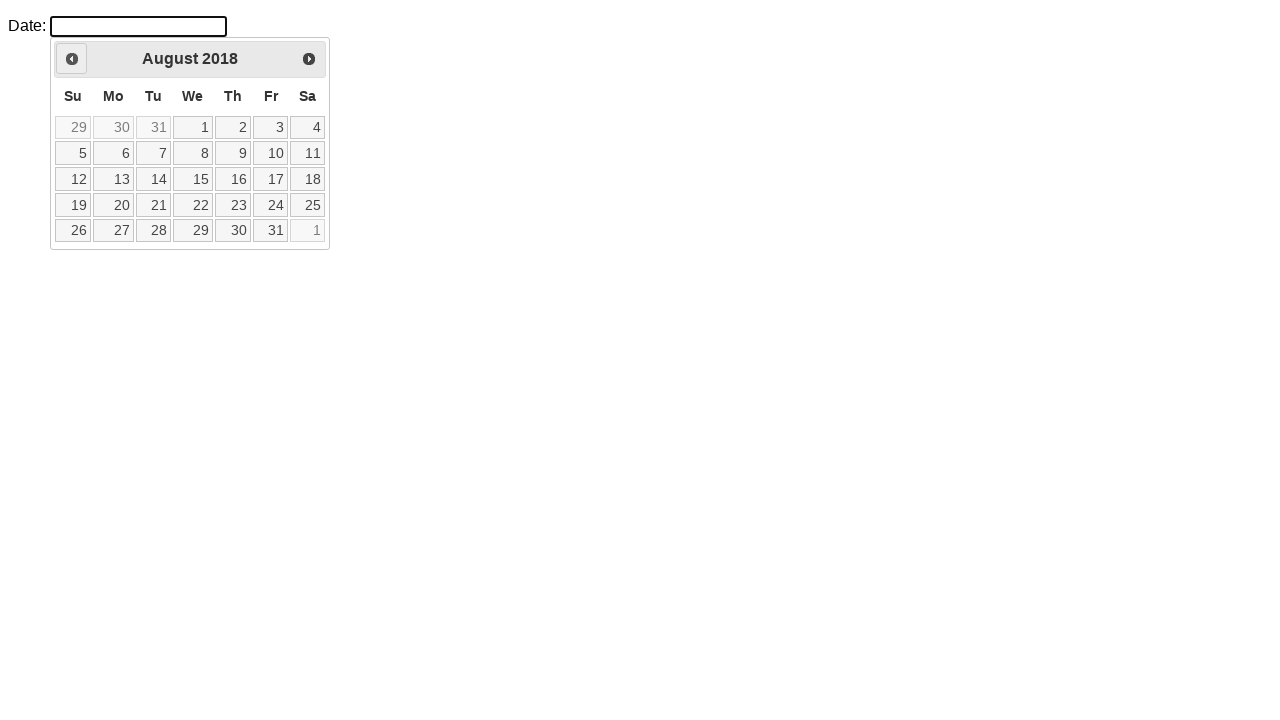

Waited 50ms before next navigation (iteration 90)
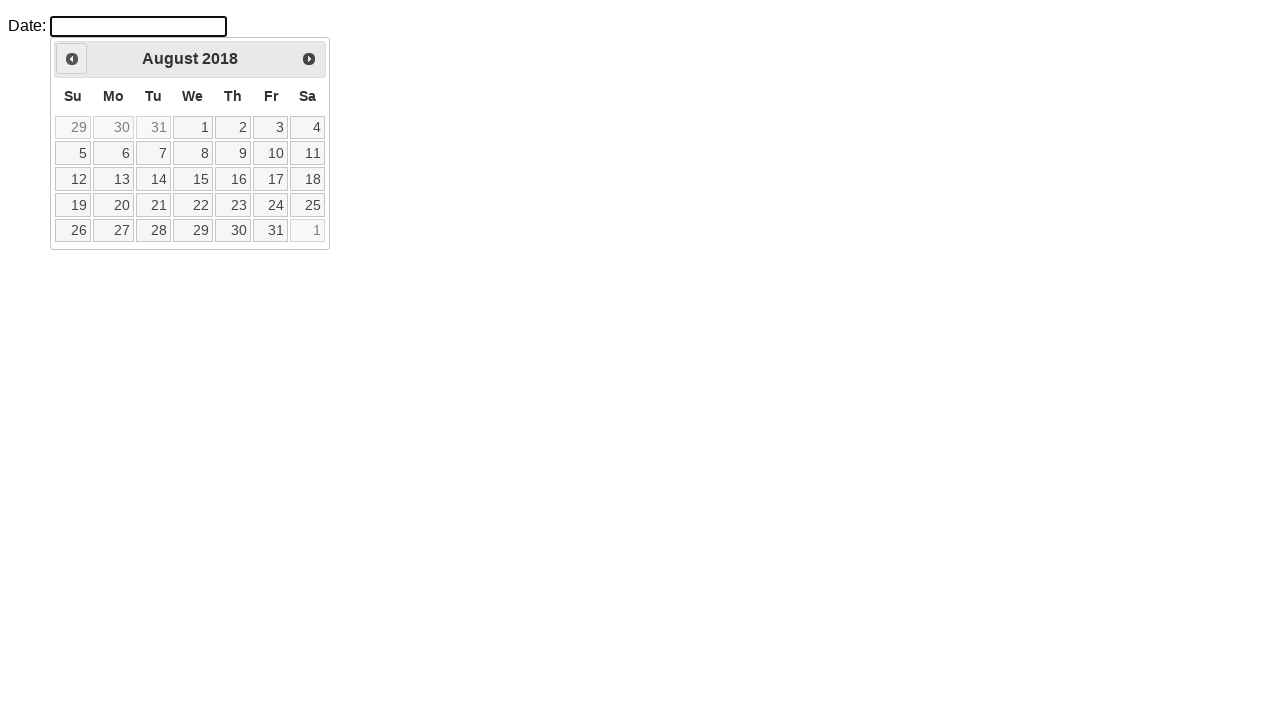

Clicked previous month button (iteration 91) at (72, 59) on xpath=//div[@id='ui-datepicker-div']/div/a[1]/span
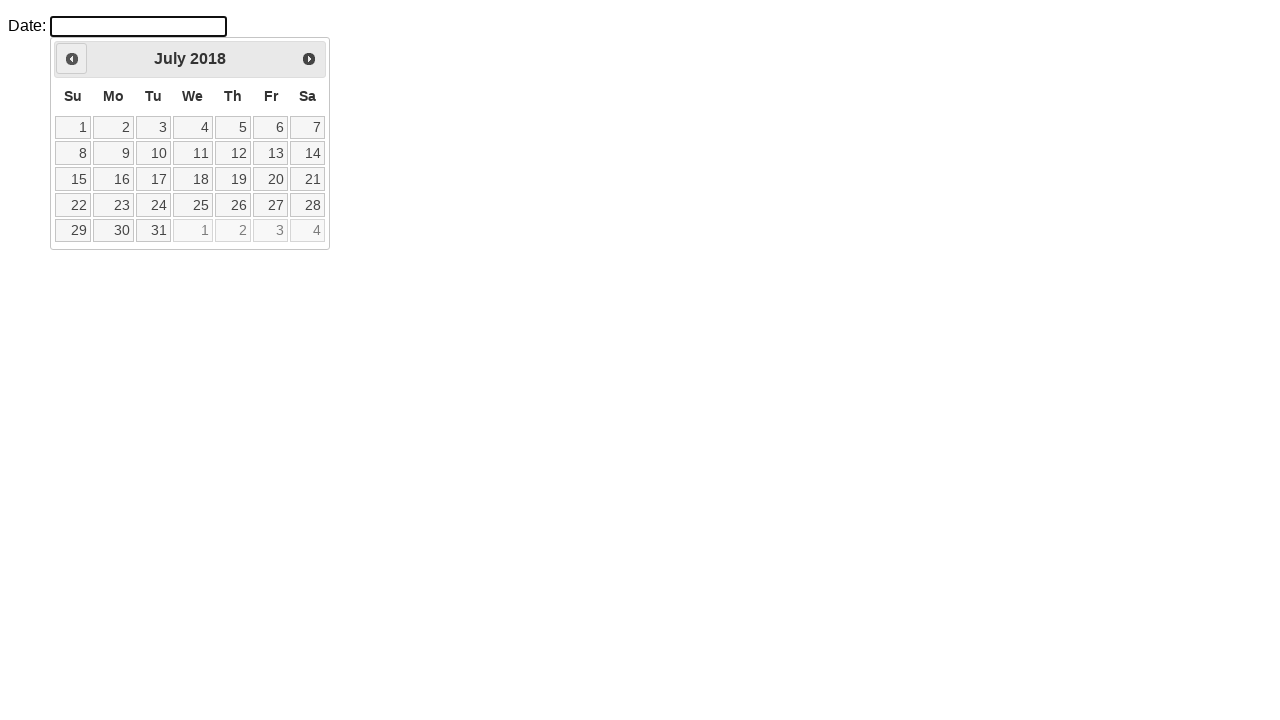

Waited 50ms before next navigation (iteration 91)
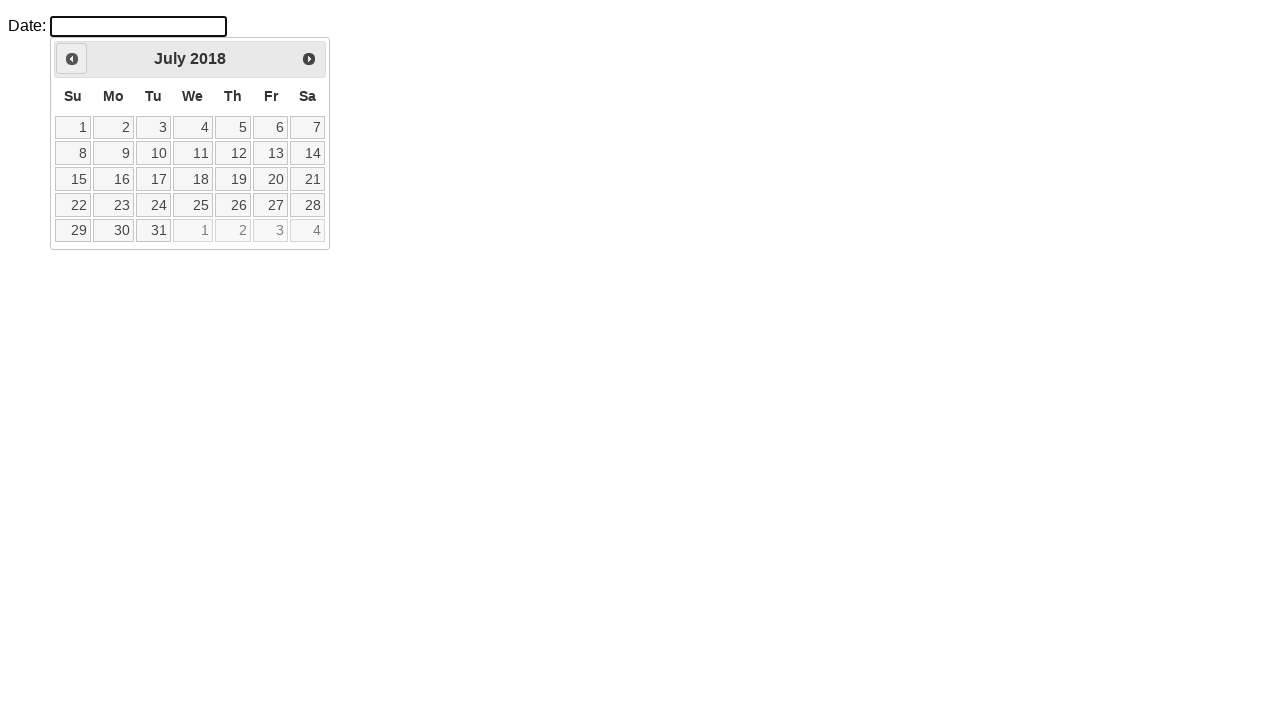

Clicked previous month button (iteration 92) at (72, 59) on xpath=//div[@id='ui-datepicker-div']/div/a[1]/span
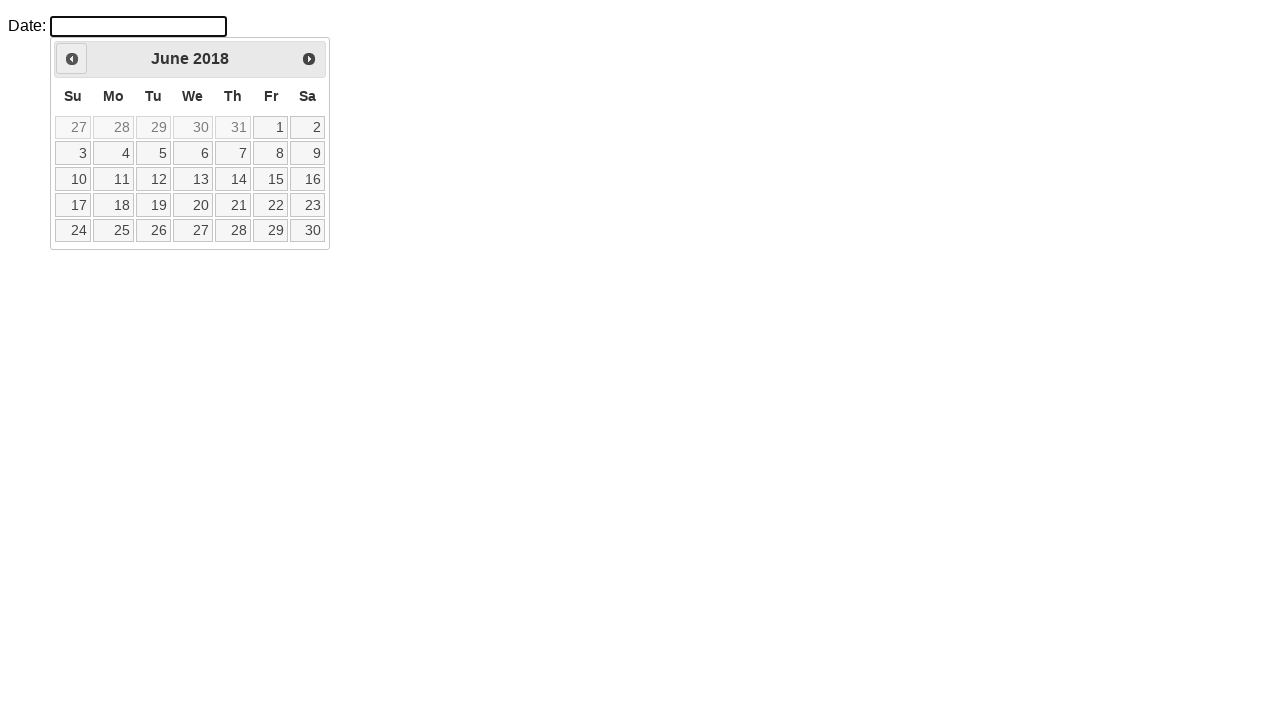

Waited 50ms before next navigation (iteration 92)
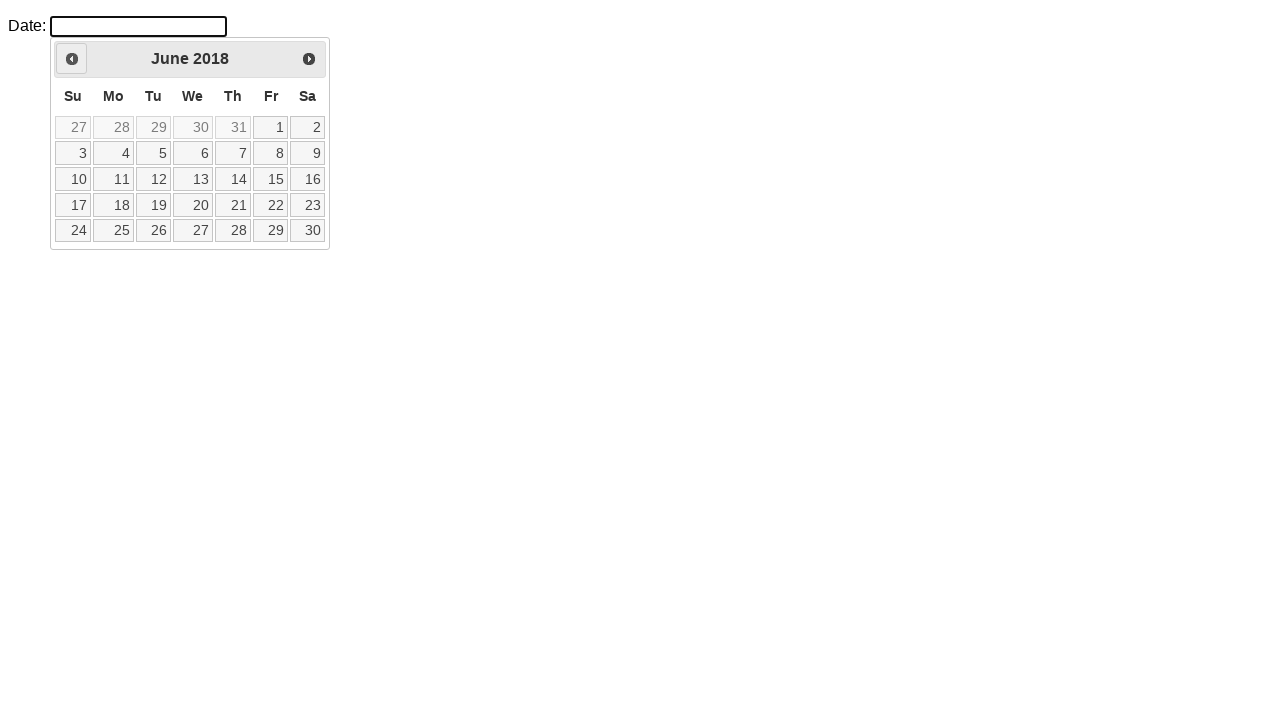

Clicked previous month button (iteration 93) at (72, 59) on xpath=//div[@id='ui-datepicker-div']/div/a[1]/span
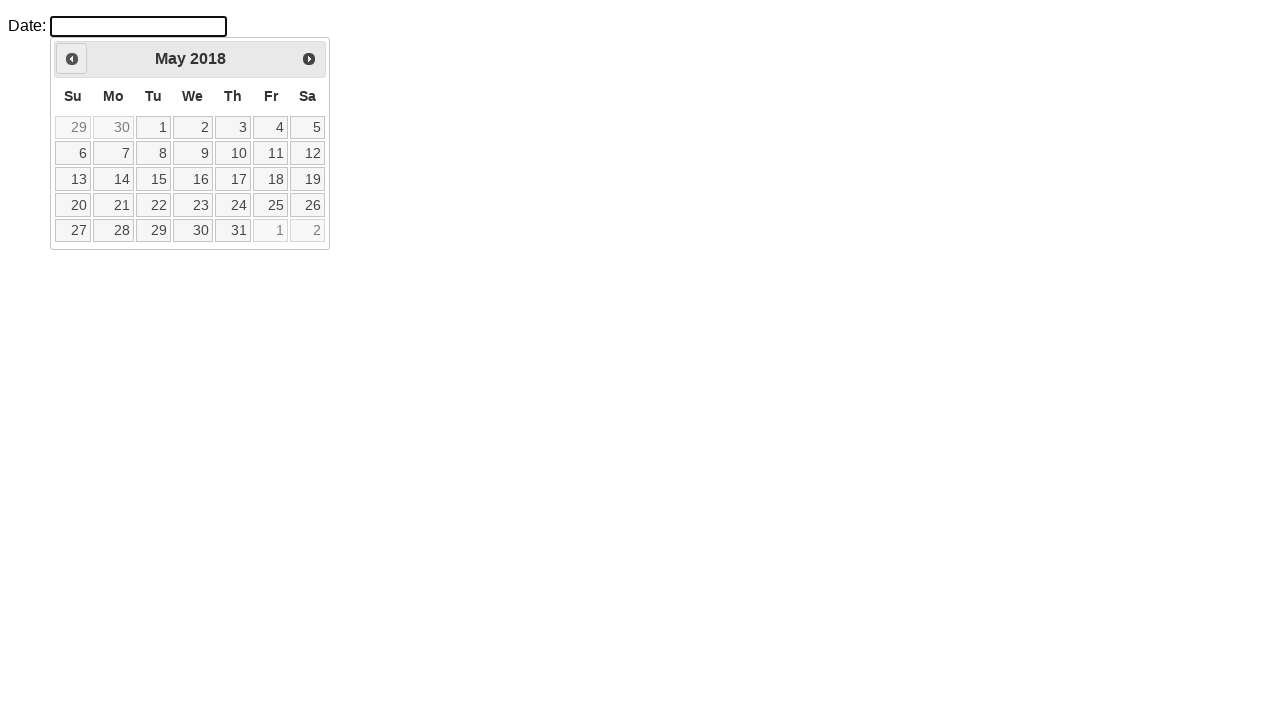

Waited 50ms before next navigation (iteration 93)
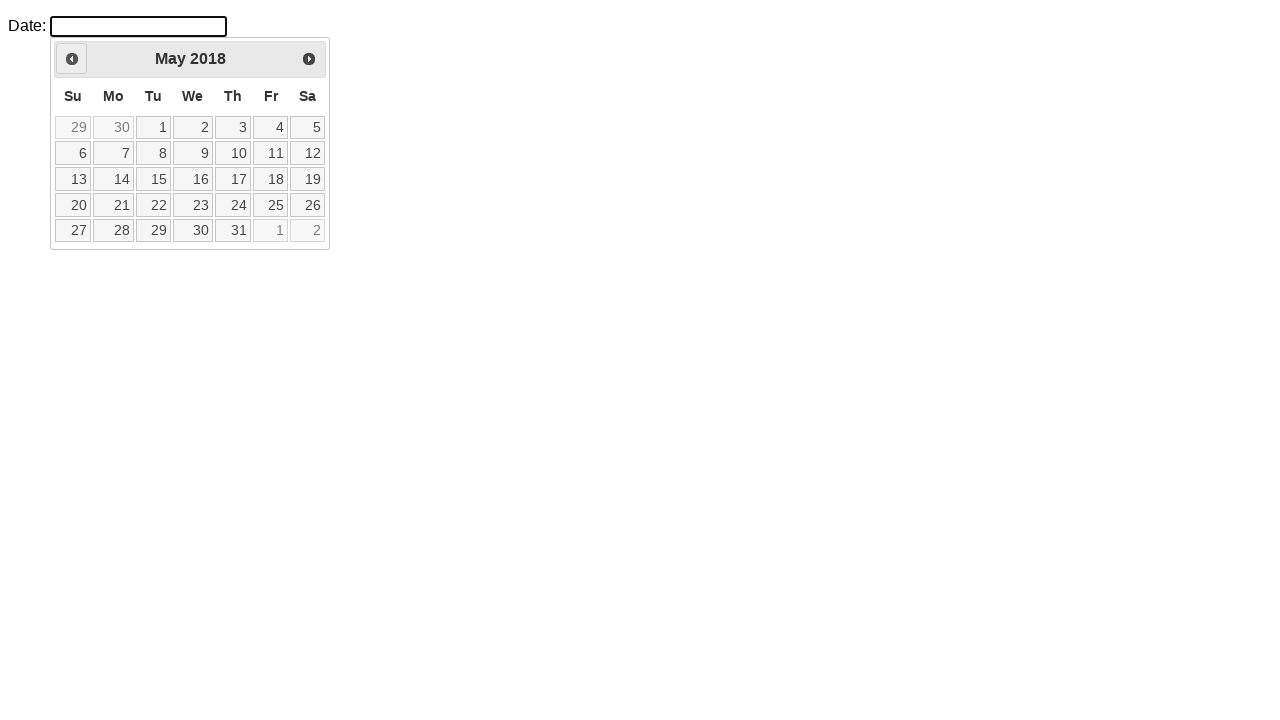

Clicked previous month button (iteration 94) at (72, 59) on xpath=//div[@id='ui-datepicker-div']/div/a[1]/span
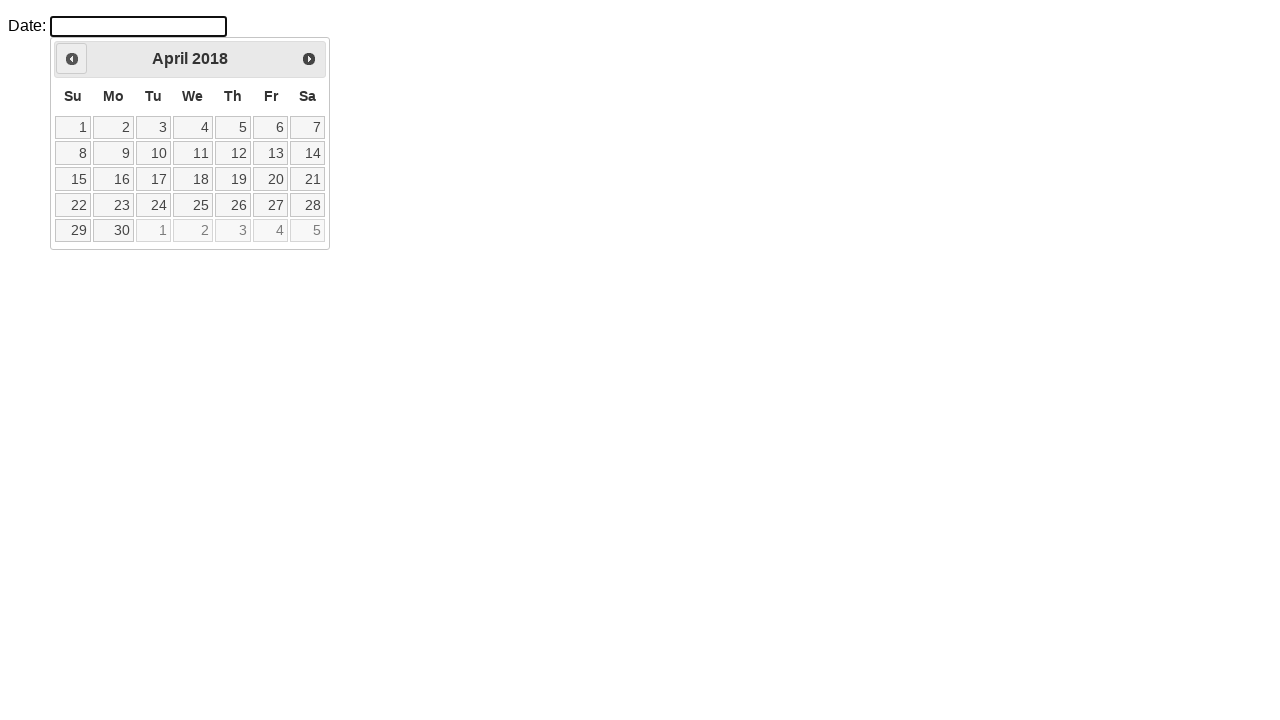

Waited 50ms before next navigation (iteration 94)
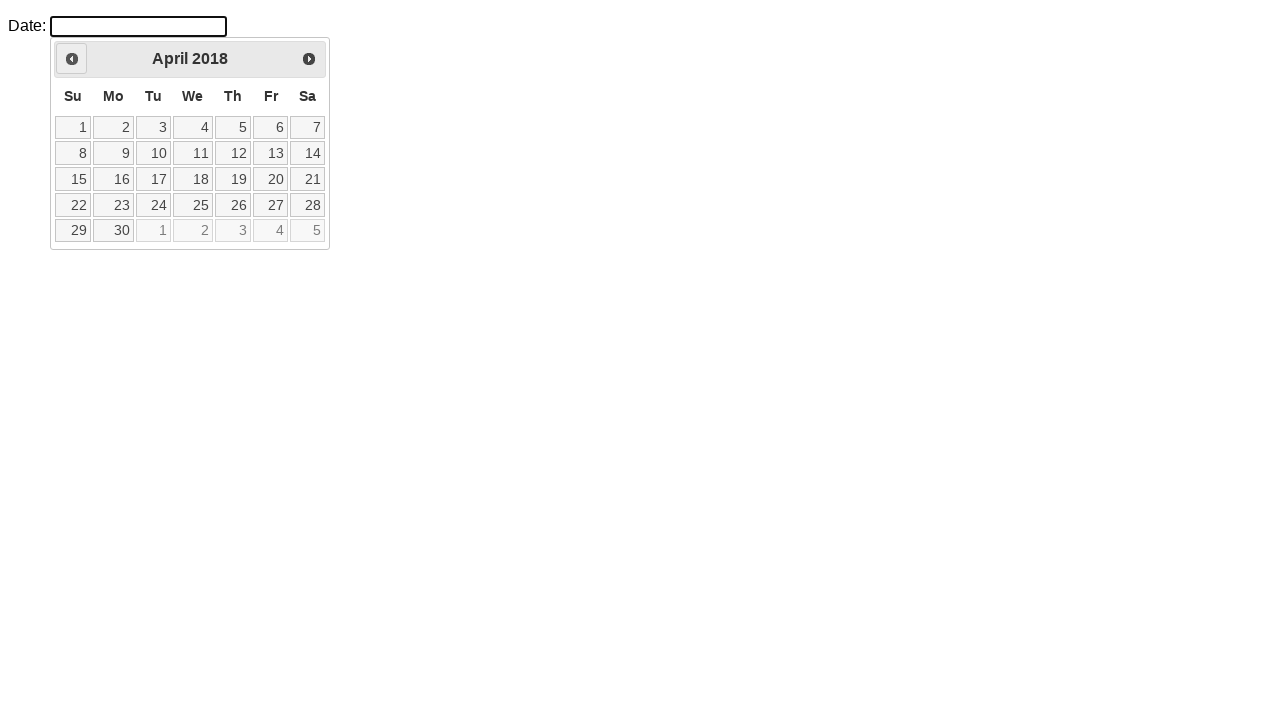

Clicked previous month button (iteration 95) at (72, 59) on xpath=//div[@id='ui-datepicker-div']/div/a[1]/span
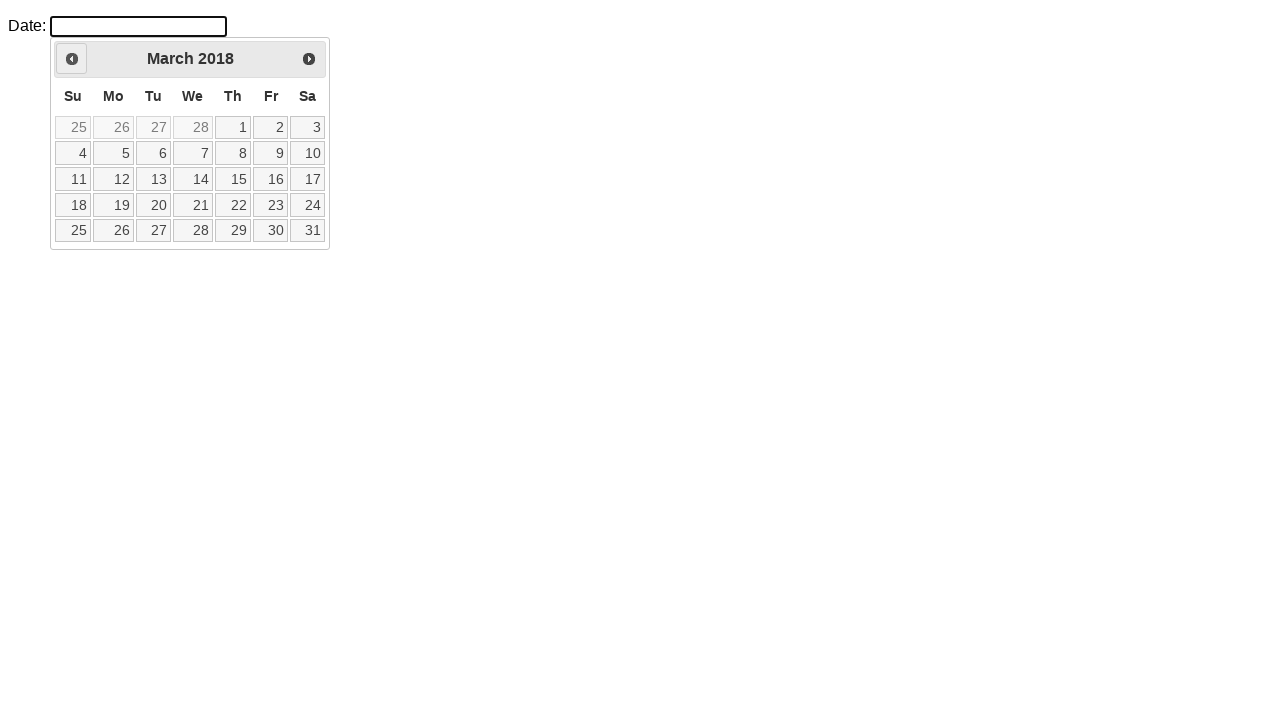

Waited 50ms before next navigation (iteration 95)
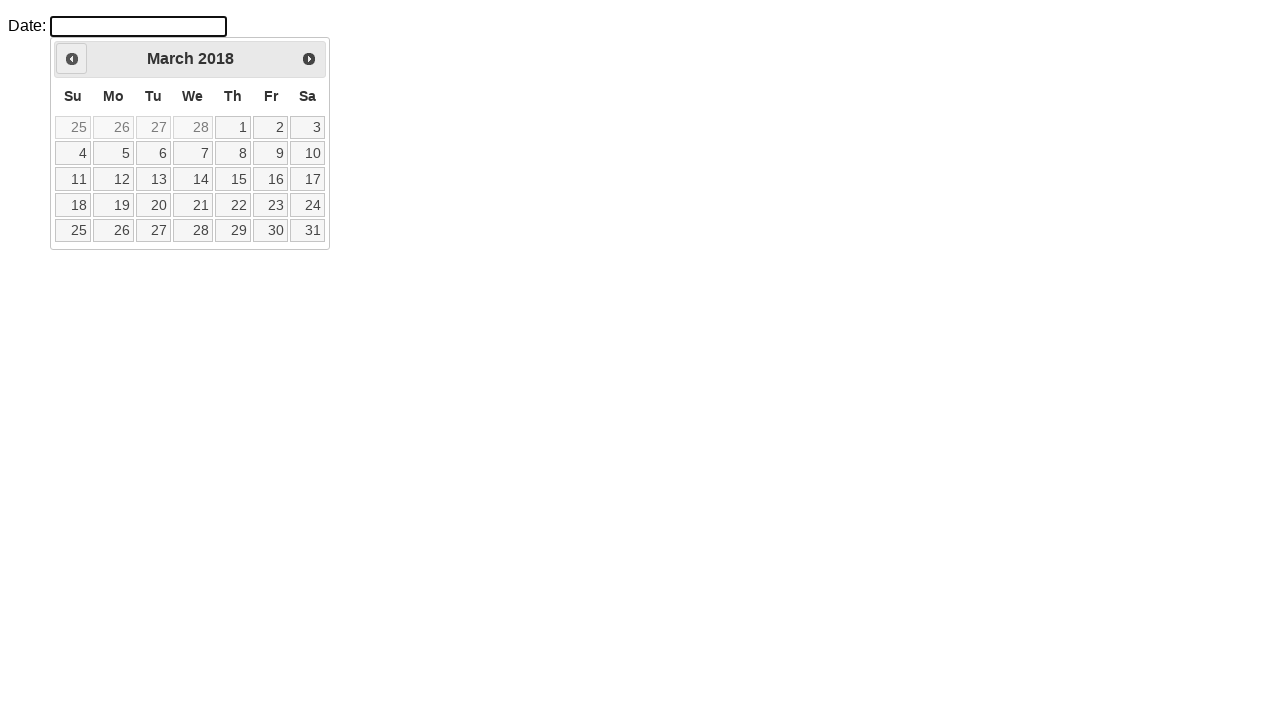

Clicked previous month button (iteration 96) at (72, 59) on xpath=//div[@id='ui-datepicker-div']/div/a[1]/span
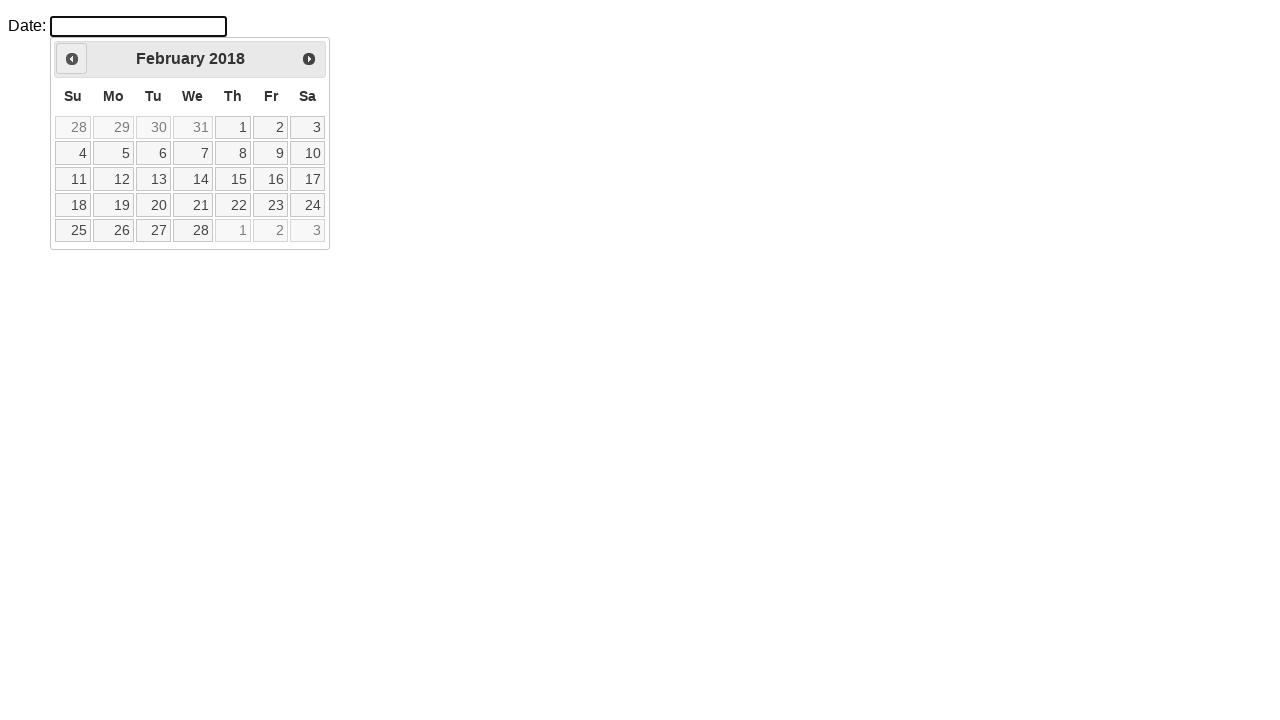

Waited 50ms before next navigation (iteration 96)
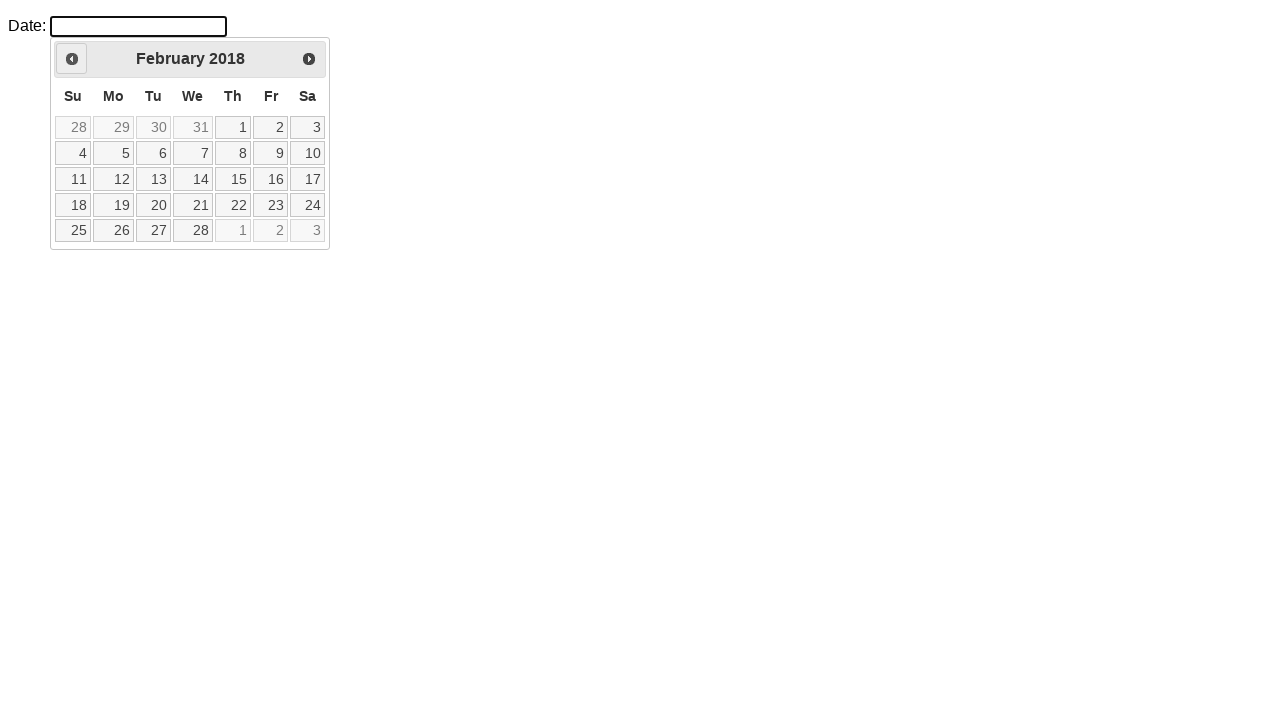

Clicked previous month button (iteration 97) at (72, 59) on xpath=//div[@id='ui-datepicker-div']/div/a[1]/span
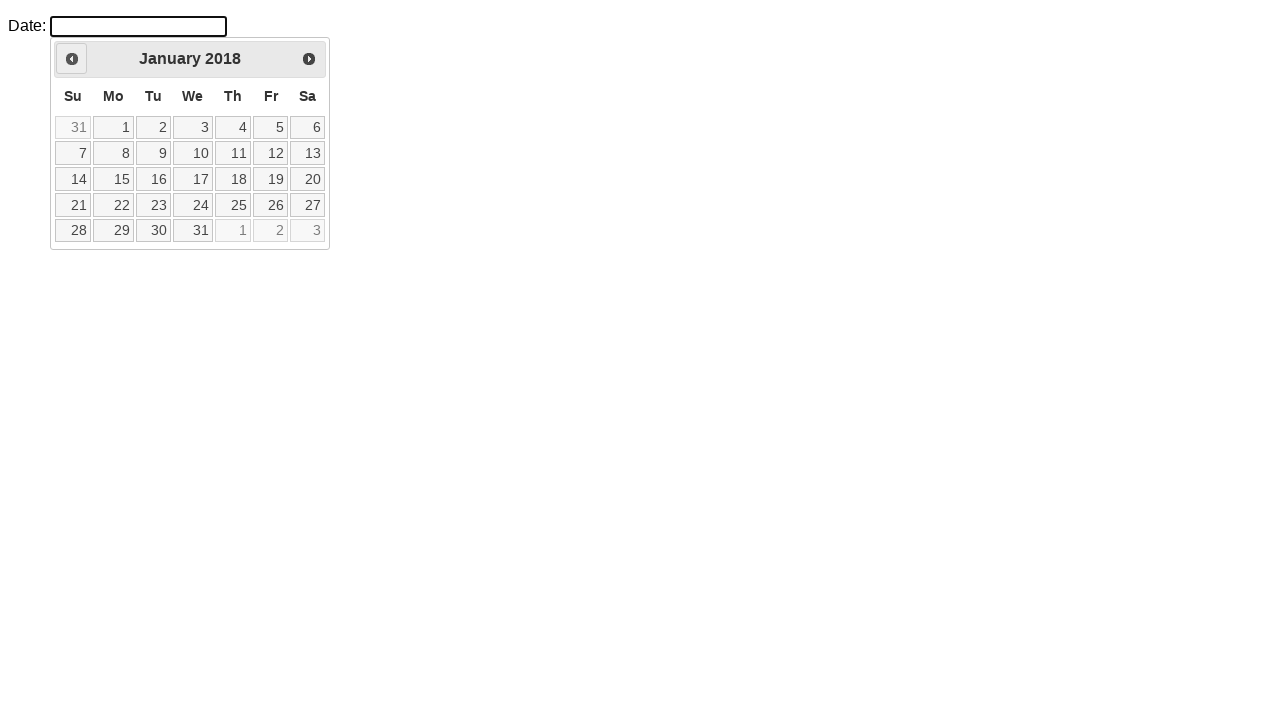

Waited 50ms before next navigation (iteration 97)
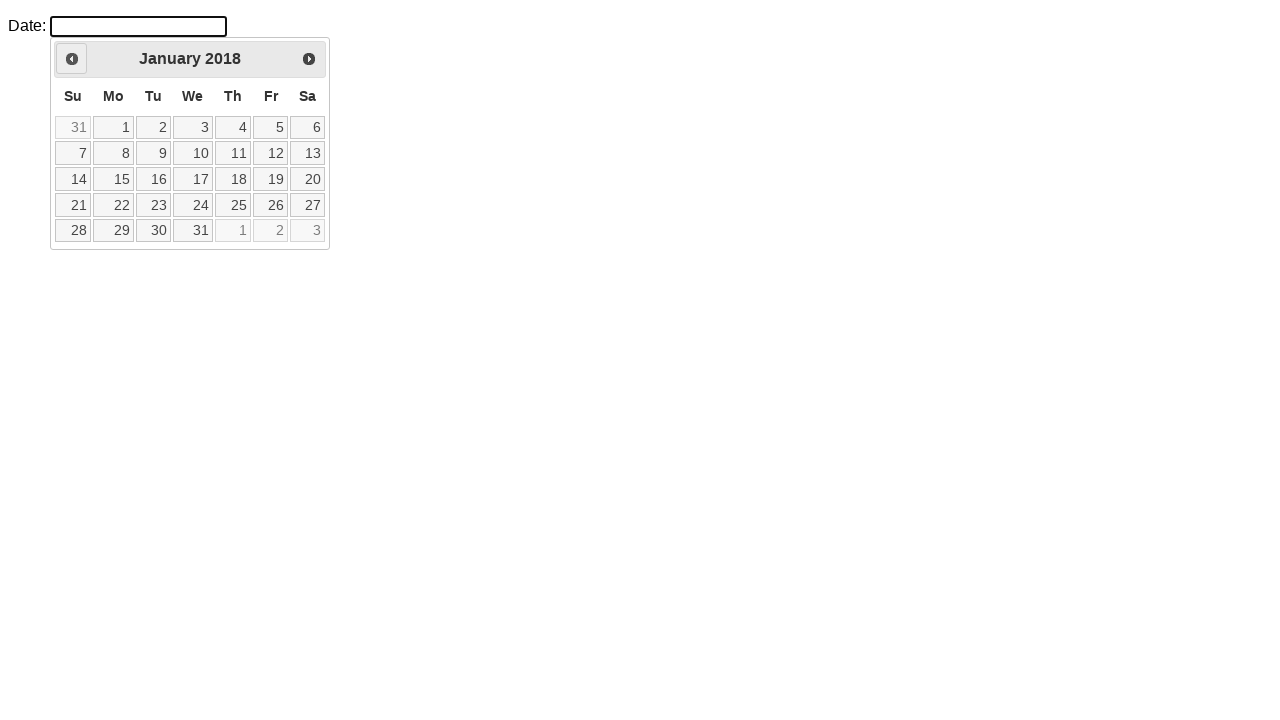

Clicked previous month button (iteration 98) at (72, 59) on xpath=//div[@id='ui-datepicker-div']/div/a[1]/span
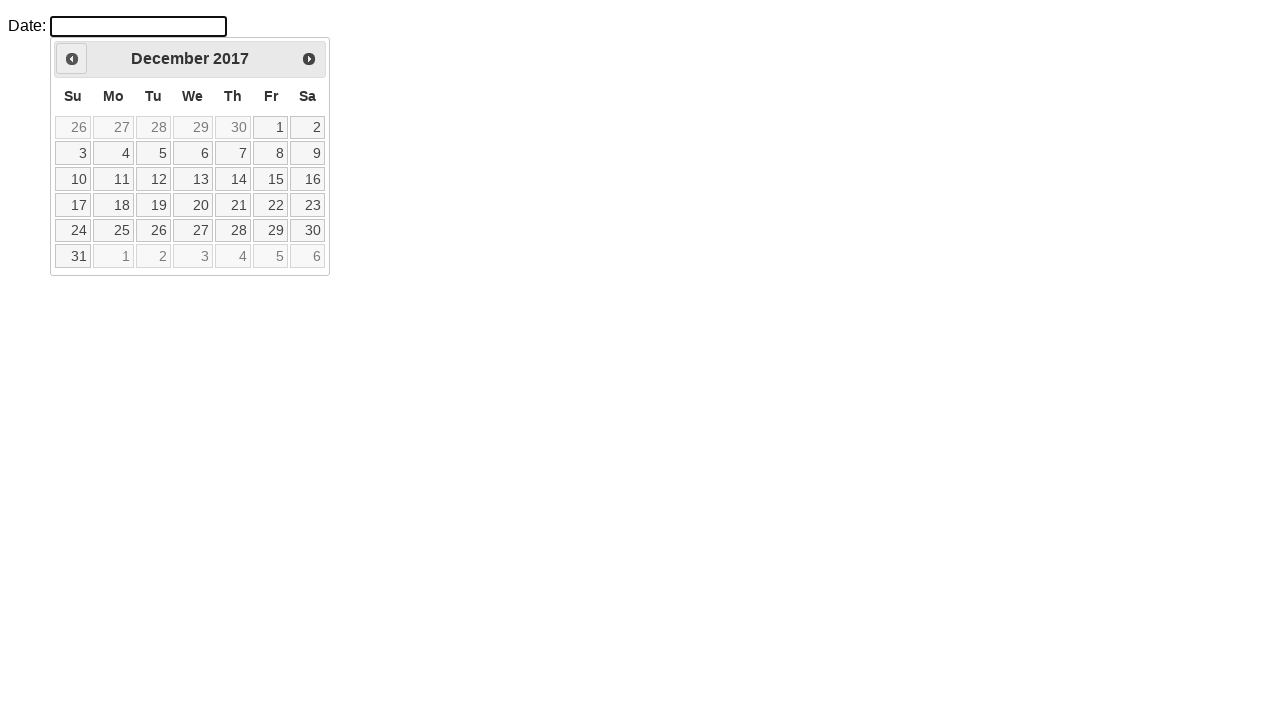

Waited 50ms before next navigation (iteration 98)
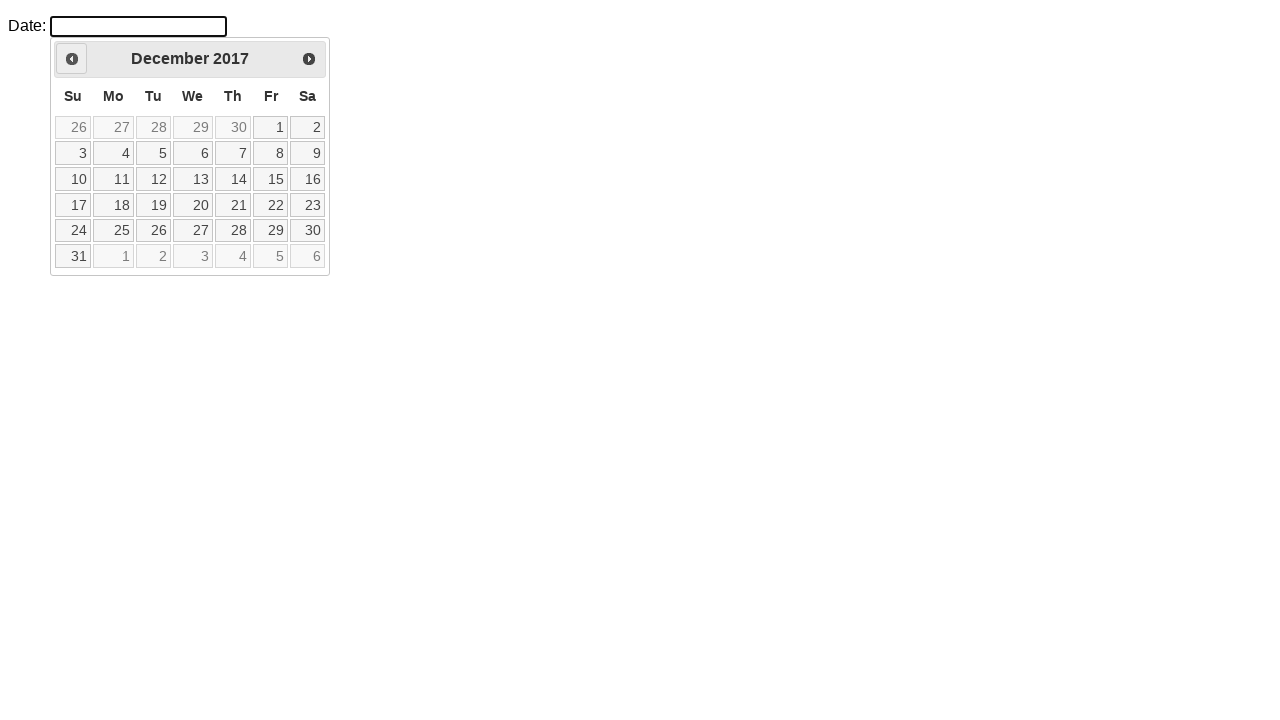

Clicked previous month button (iteration 99) at (72, 59) on xpath=//div[@id='ui-datepicker-div']/div/a[1]/span
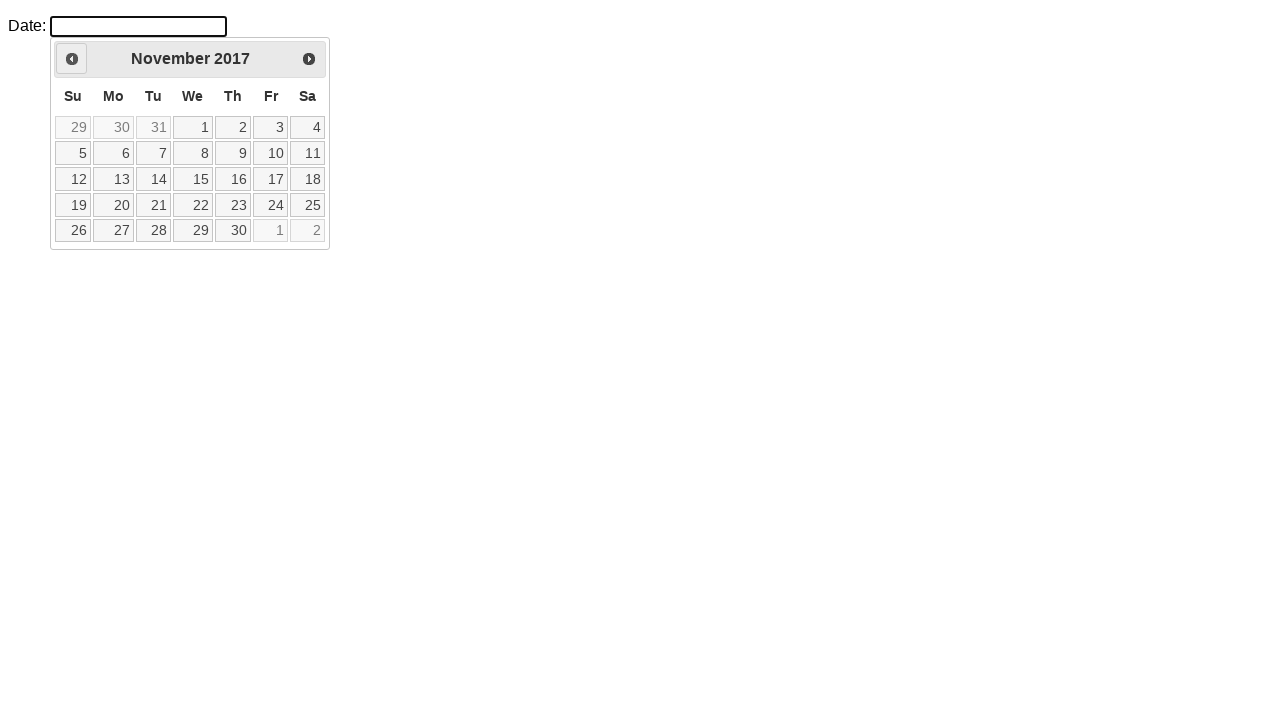

Waited 50ms before next navigation (iteration 99)
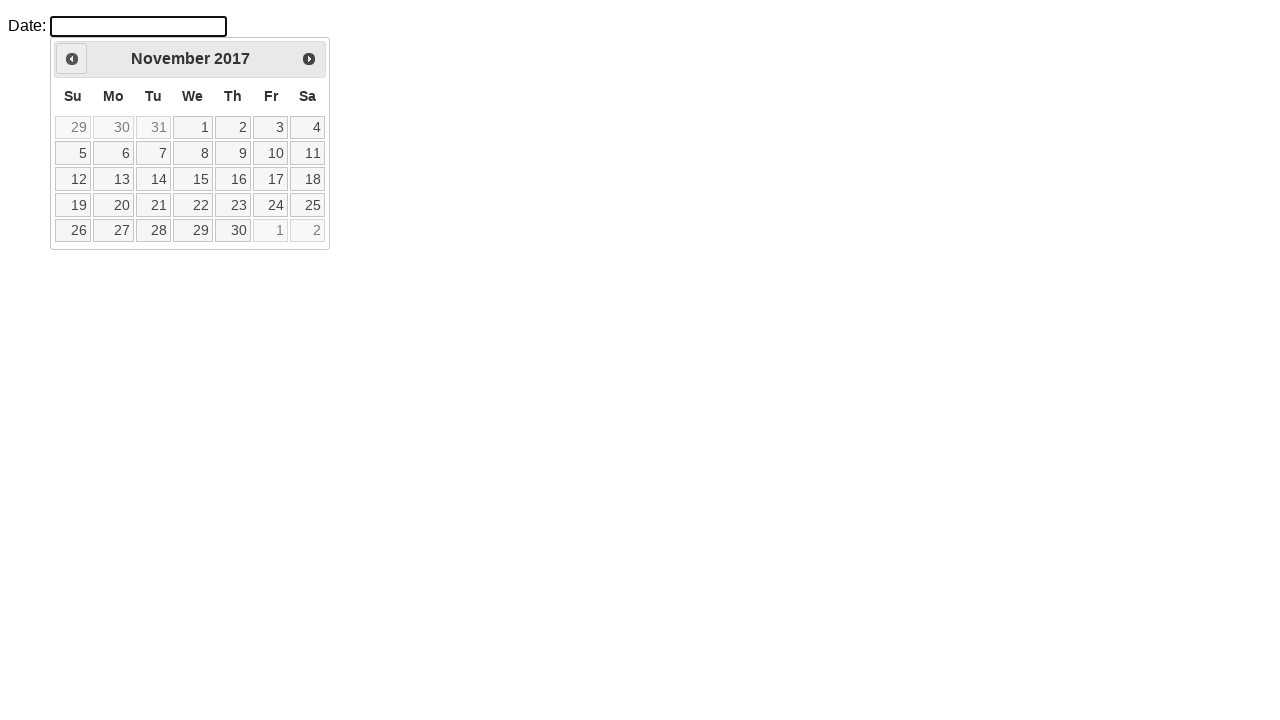

Clicked previous month button (iteration 100) at (72, 59) on xpath=//div[@id='ui-datepicker-div']/div/a[1]/span
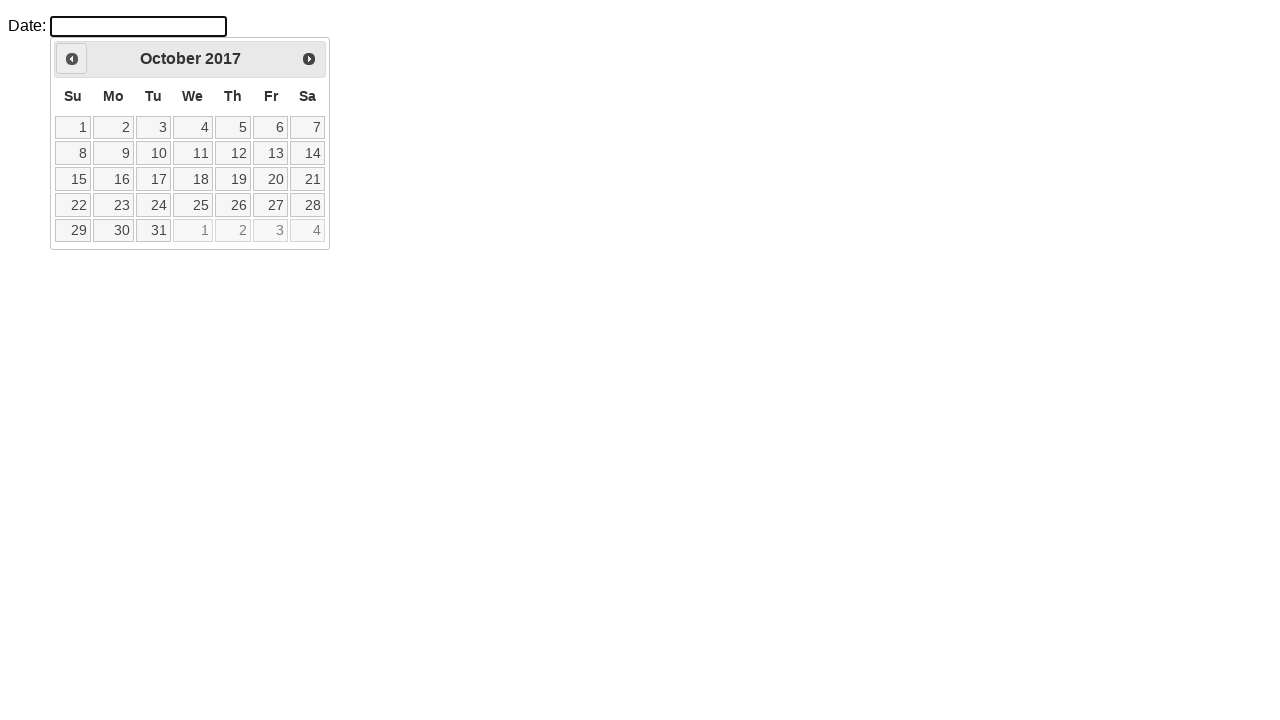

Waited 50ms before next navigation (iteration 100)
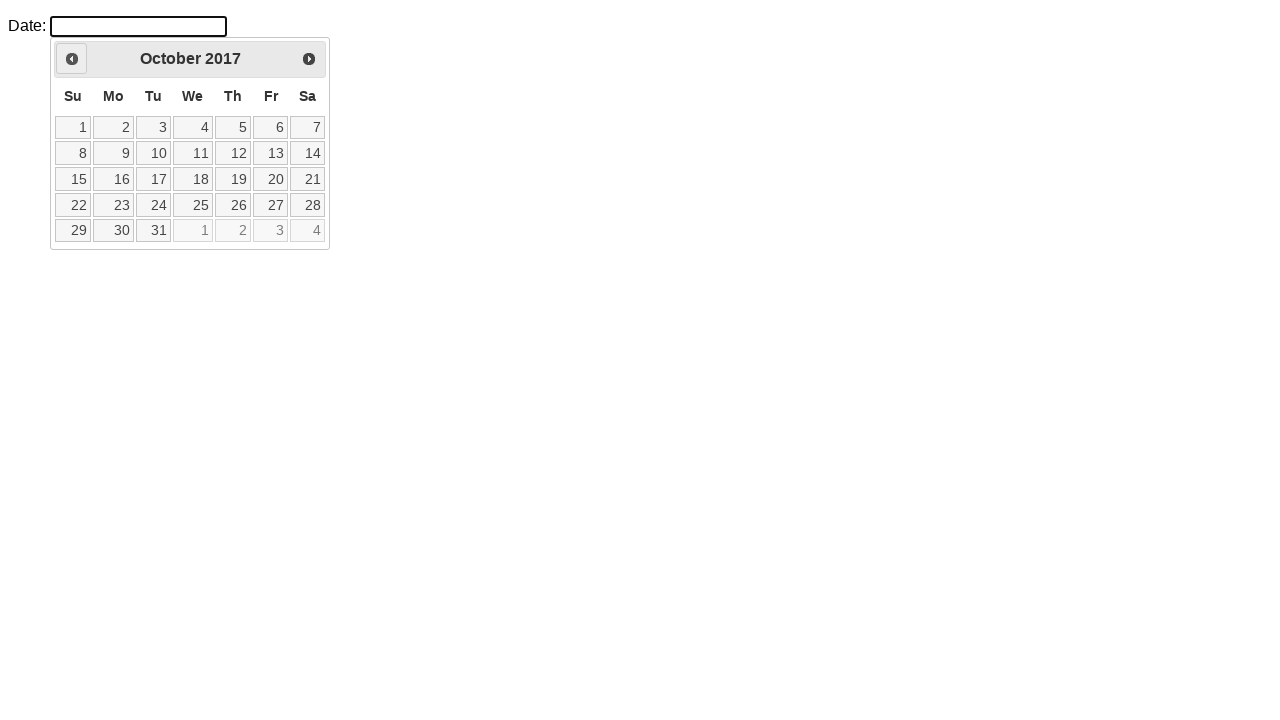

Clicked previous month button (iteration 101) at (72, 59) on xpath=//div[@id='ui-datepicker-div']/div/a[1]/span
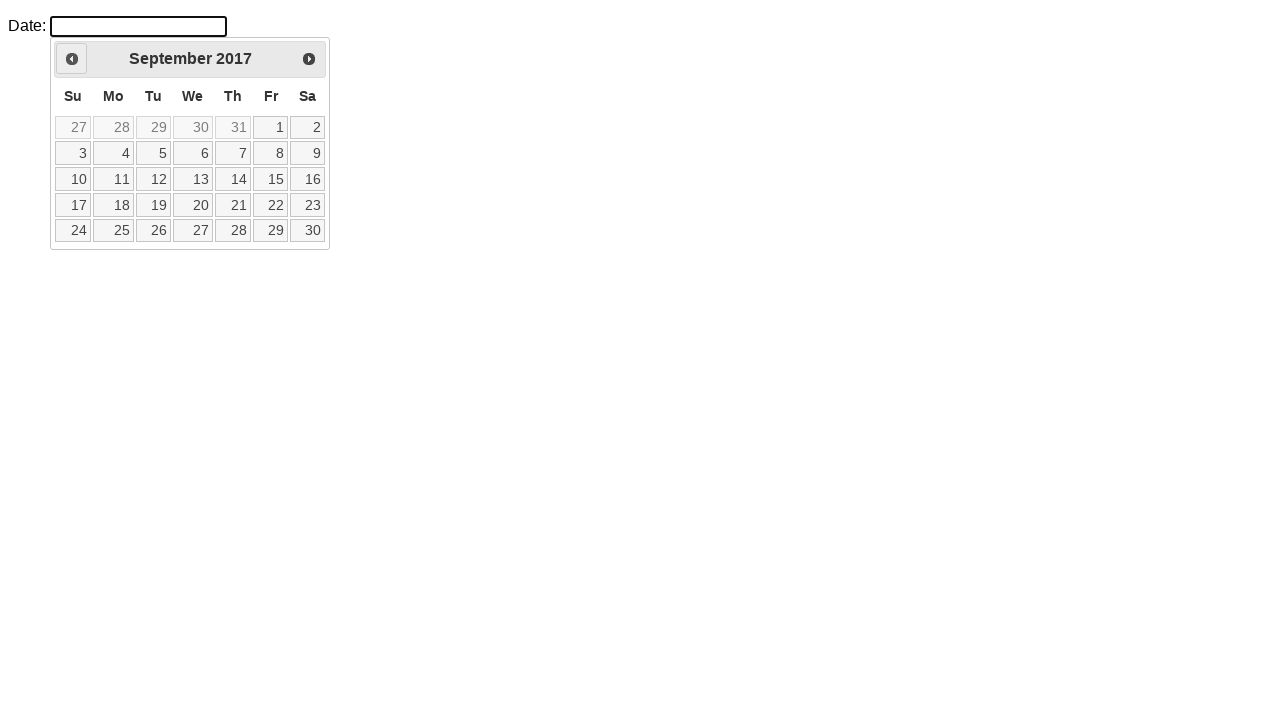

Waited 50ms before next navigation (iteration 101)
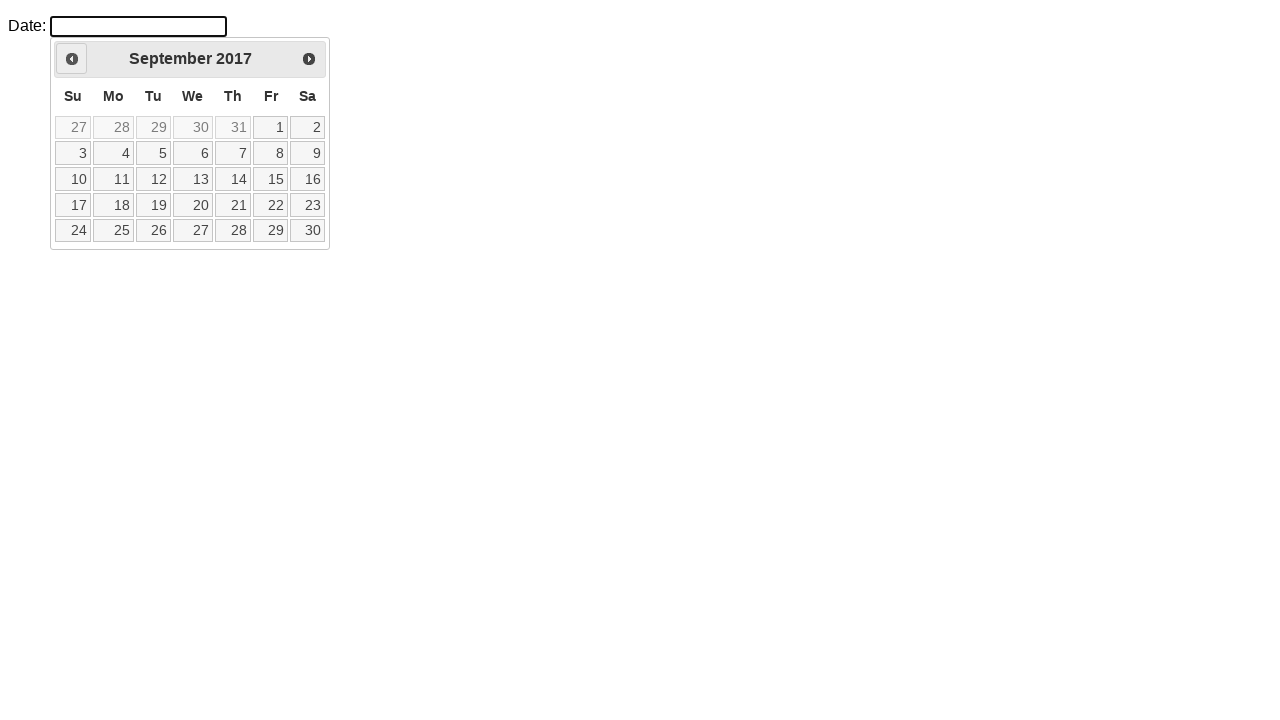

Clicked previous month button (iteration 102) at (72, 59) on xpath=//div[@id='ui-datepicker-div']/div/a[1]/span
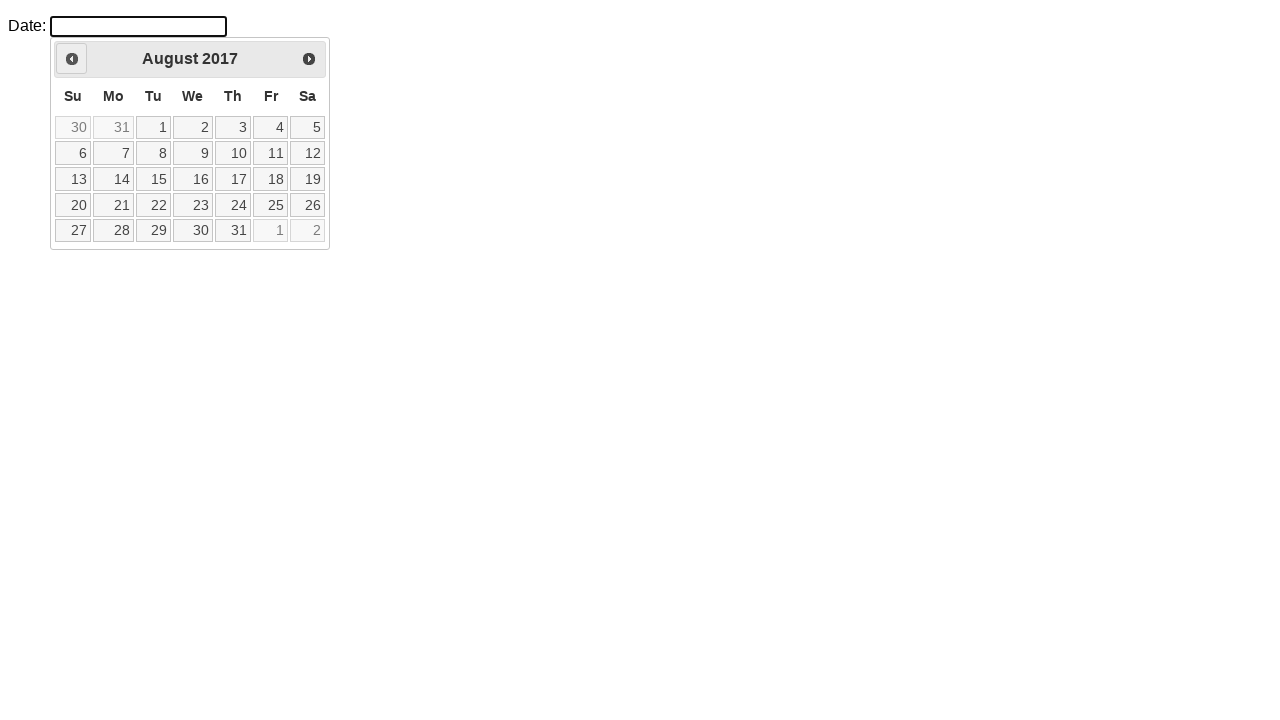

Waited 50ms before next navigation (iteration 102)
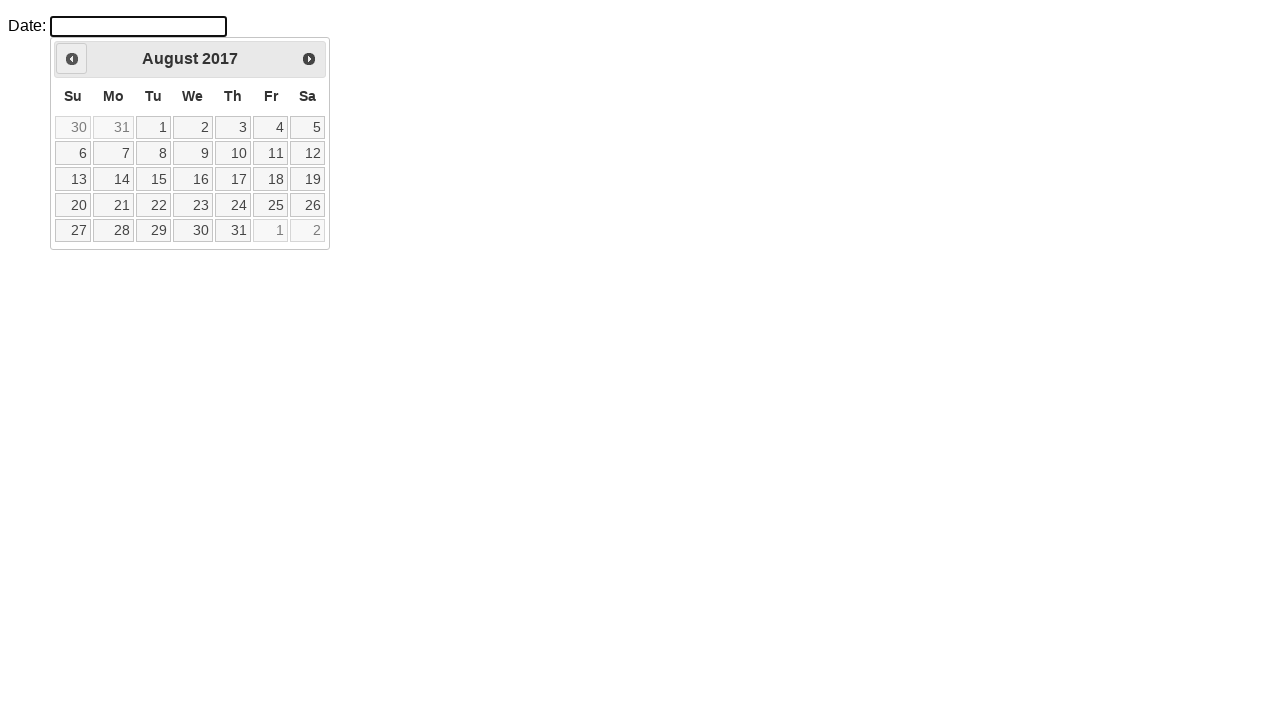

Clicked previous month button (iteration 103) at (72, 59) on xpath=//div[@id='ui-datepicker-div']/div/a[1]/span
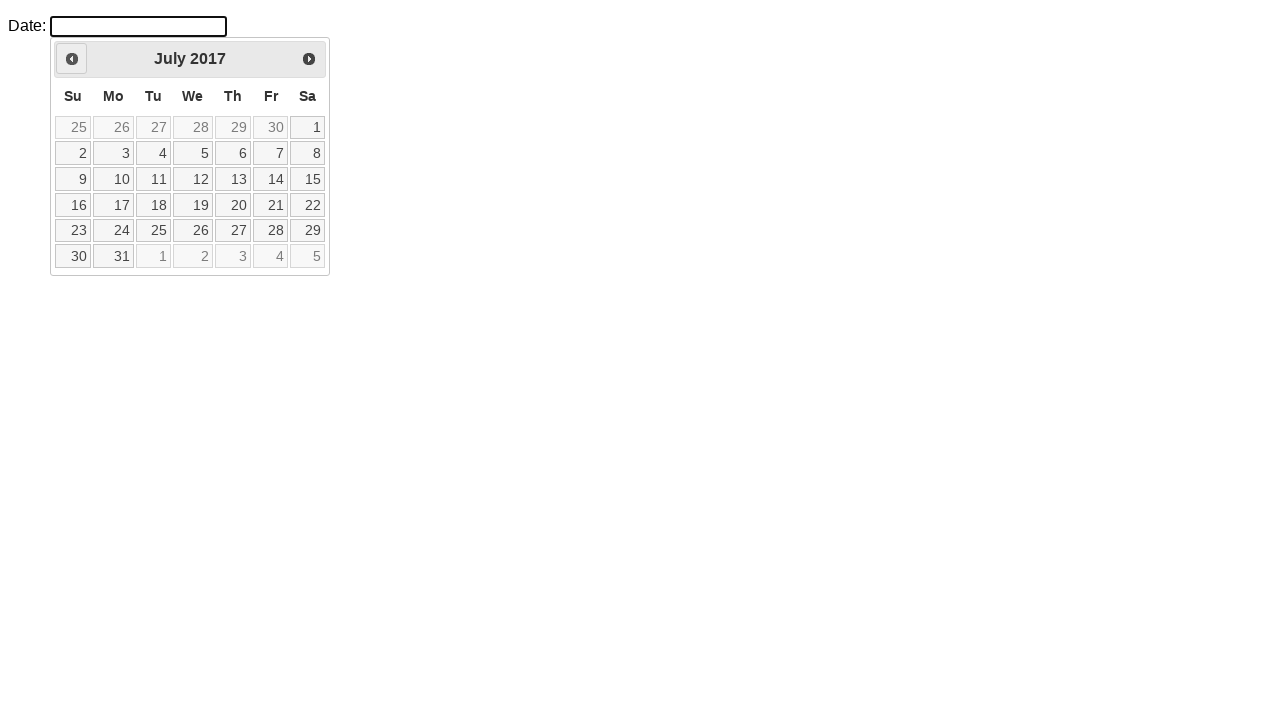

Waited 50ms before next navigation (iteration 103)
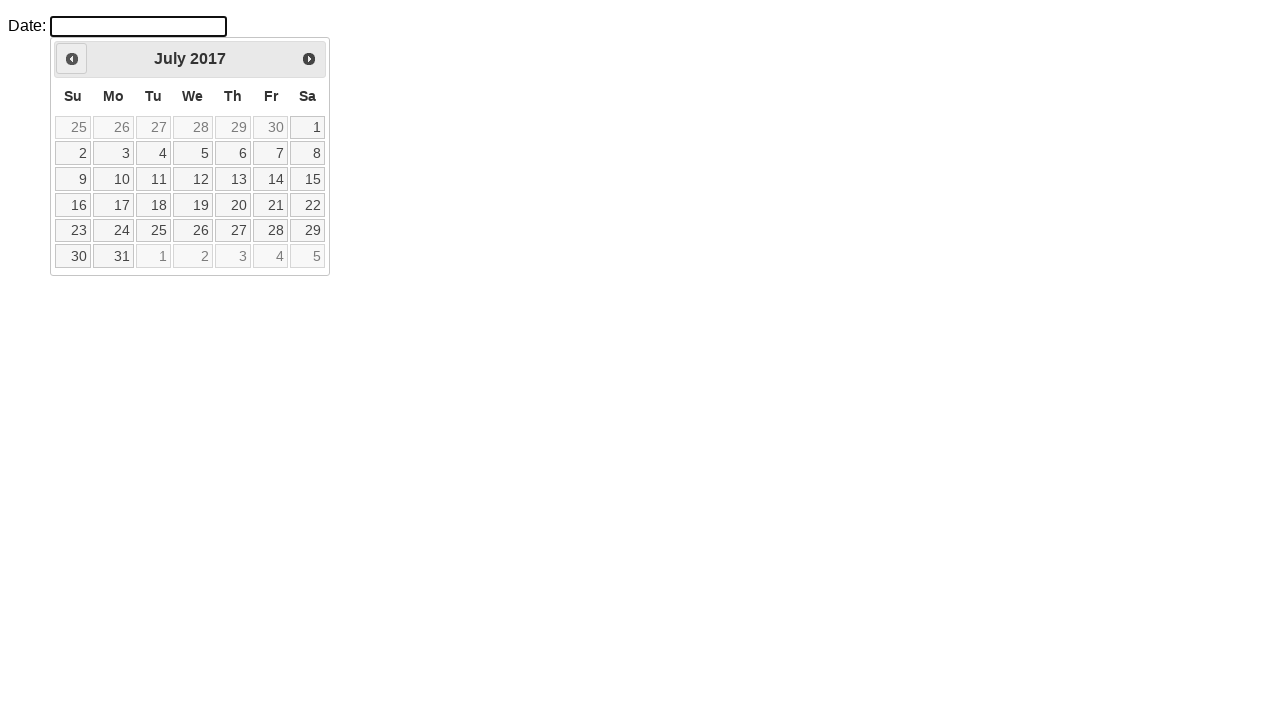

Clicked previous month button (iteration 104) at (72, 59) on xpath=//div[@id='ui-datepicker-div']/div/a[1]/span
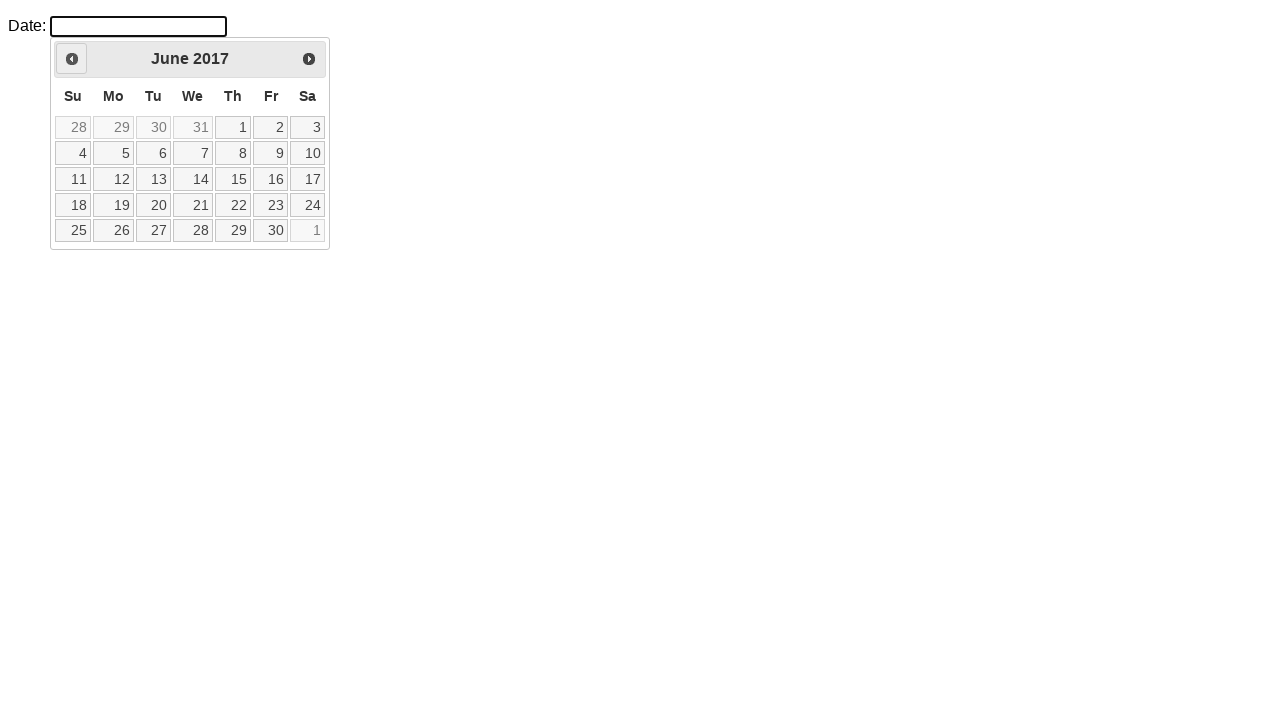

Waited 50ms before next navigation (iteration 104)
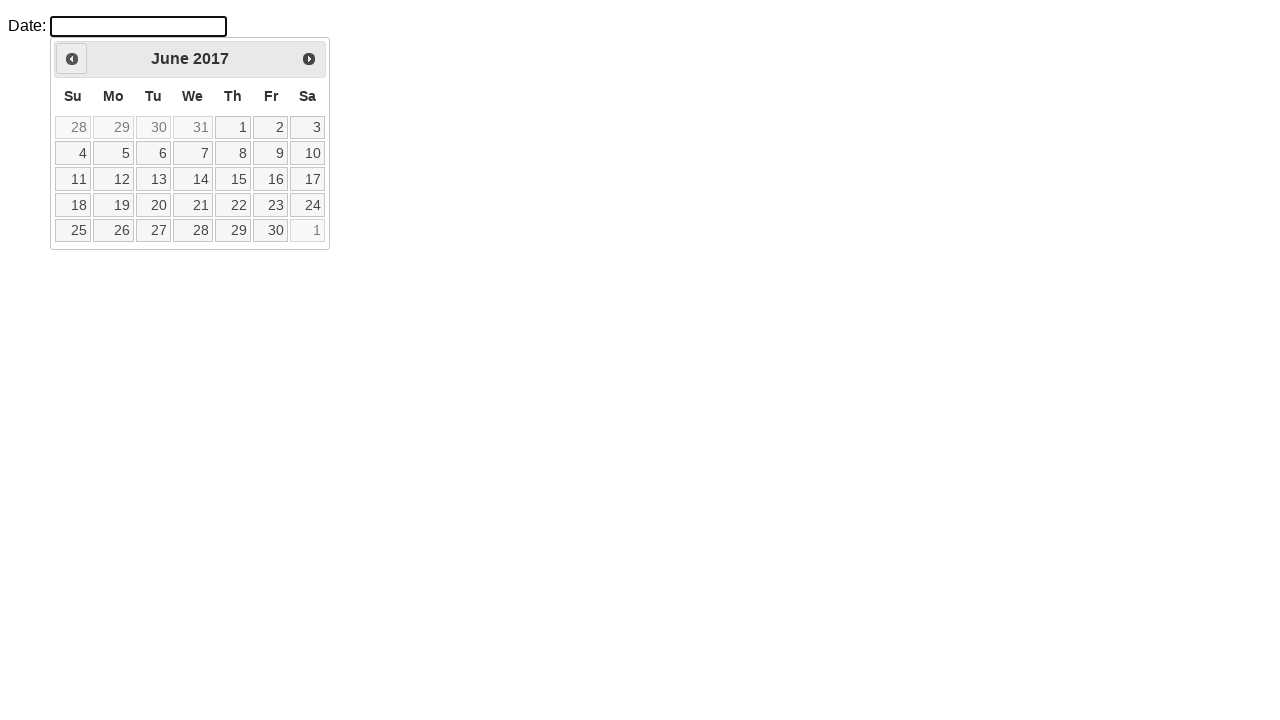

Clicked previous month button (iteration 105) at (72, 59) on xpath=//div[@id='ui-datepicker-div']/div/a[1]/span
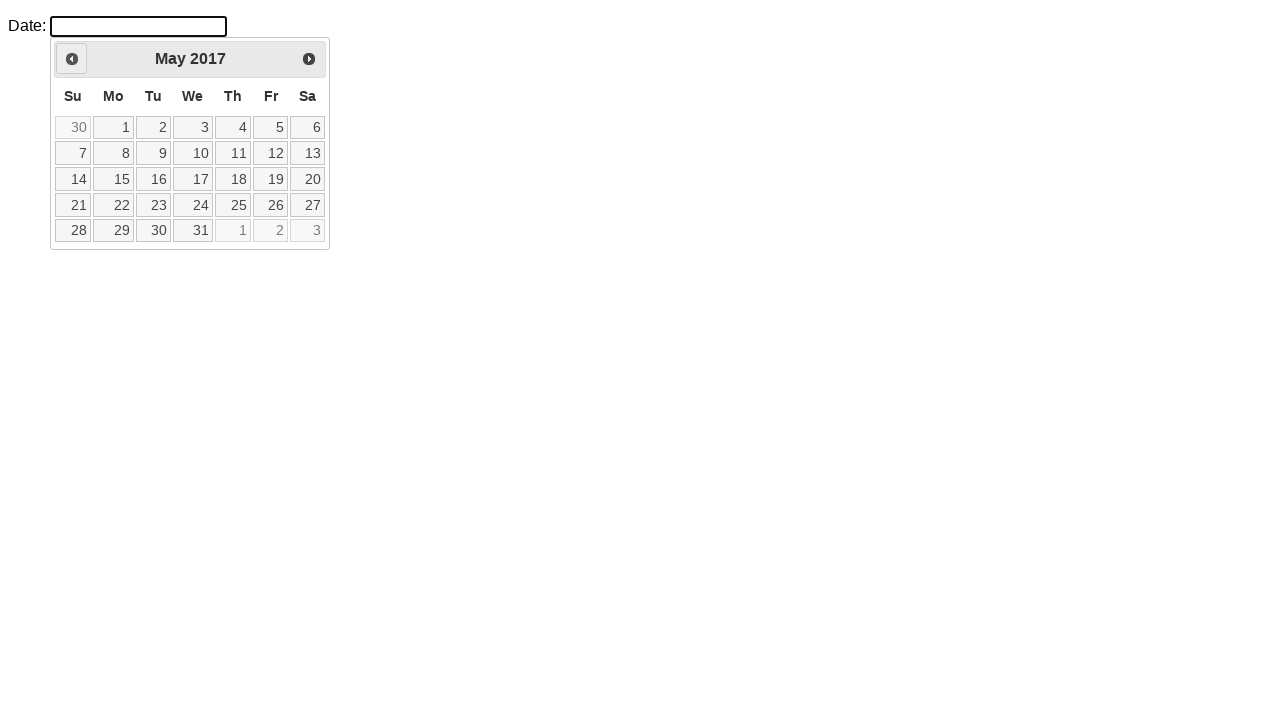

Waited 50ms before next navigation (iteration 105)
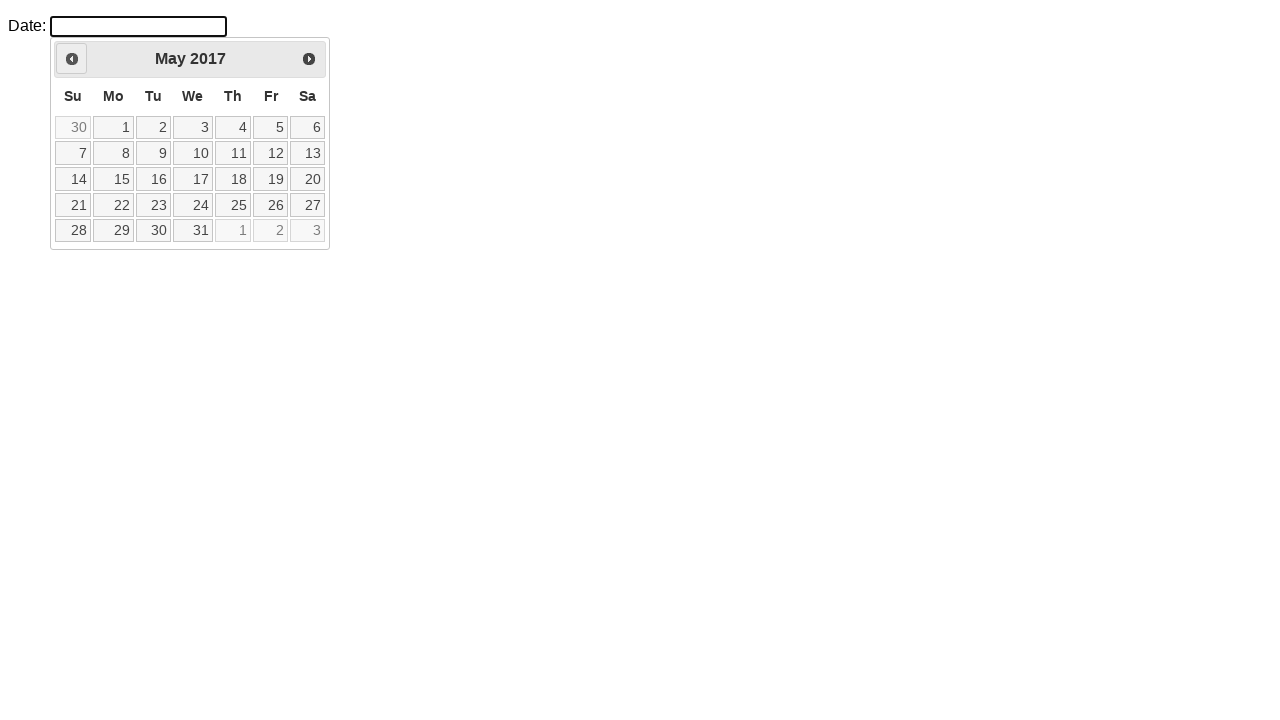

Clicked previous month button (iteration 106) at (72, 59) on xpath=//div[@id='ui-datepicker-div']/div/a[1]/span
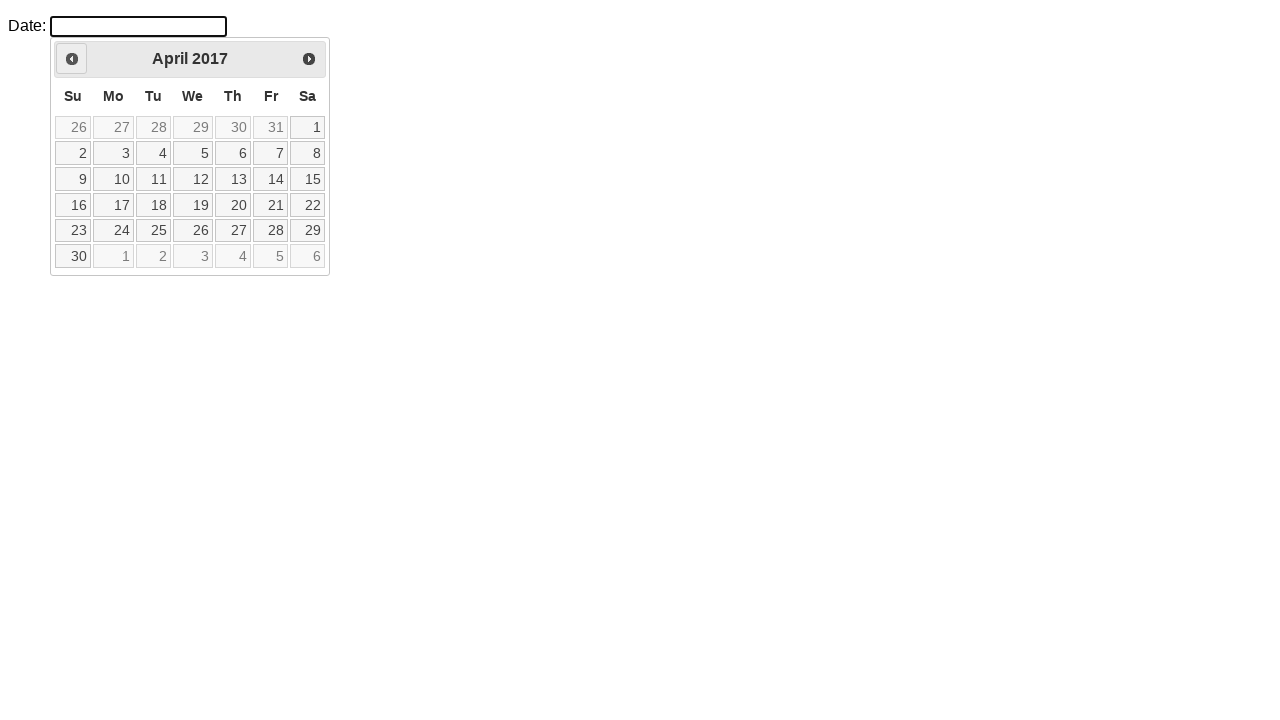

Waited 50ms before next navigation (iteration 106)
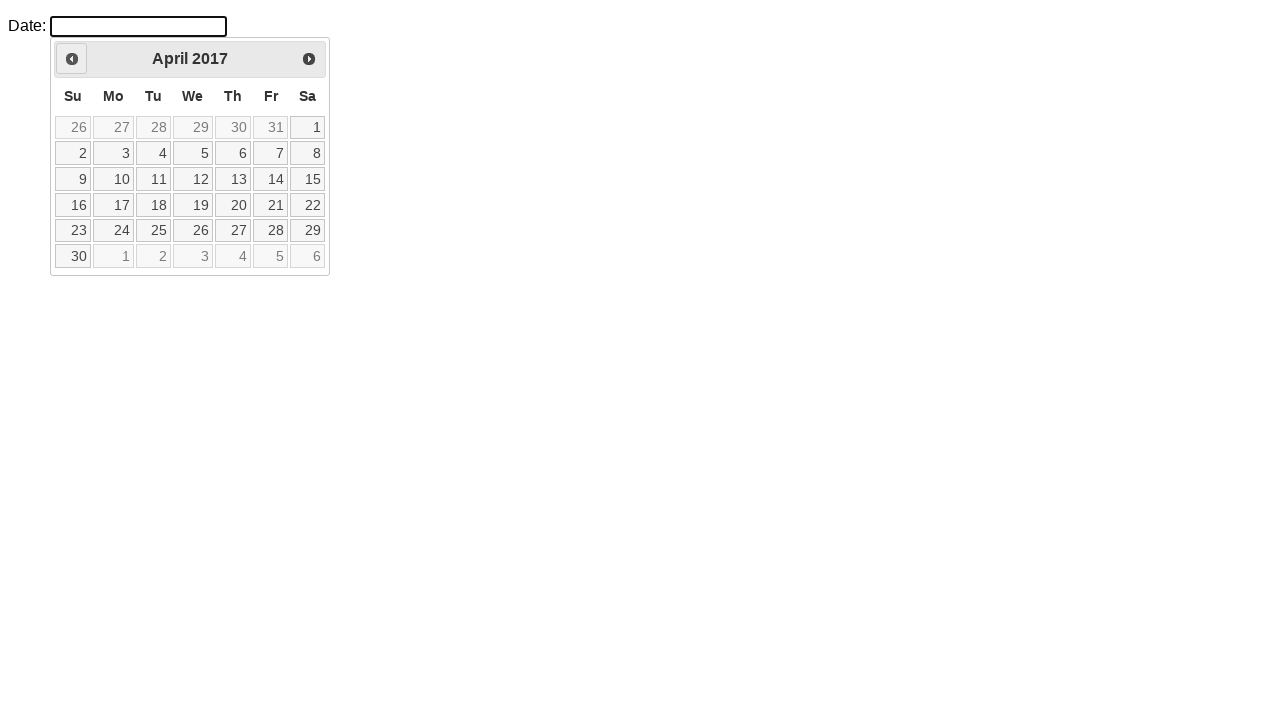

Clicked previous month button (iteration 107) at (72, 59) on xpath=//div[@id='ui-datepicker-div']/div/a[1]/span
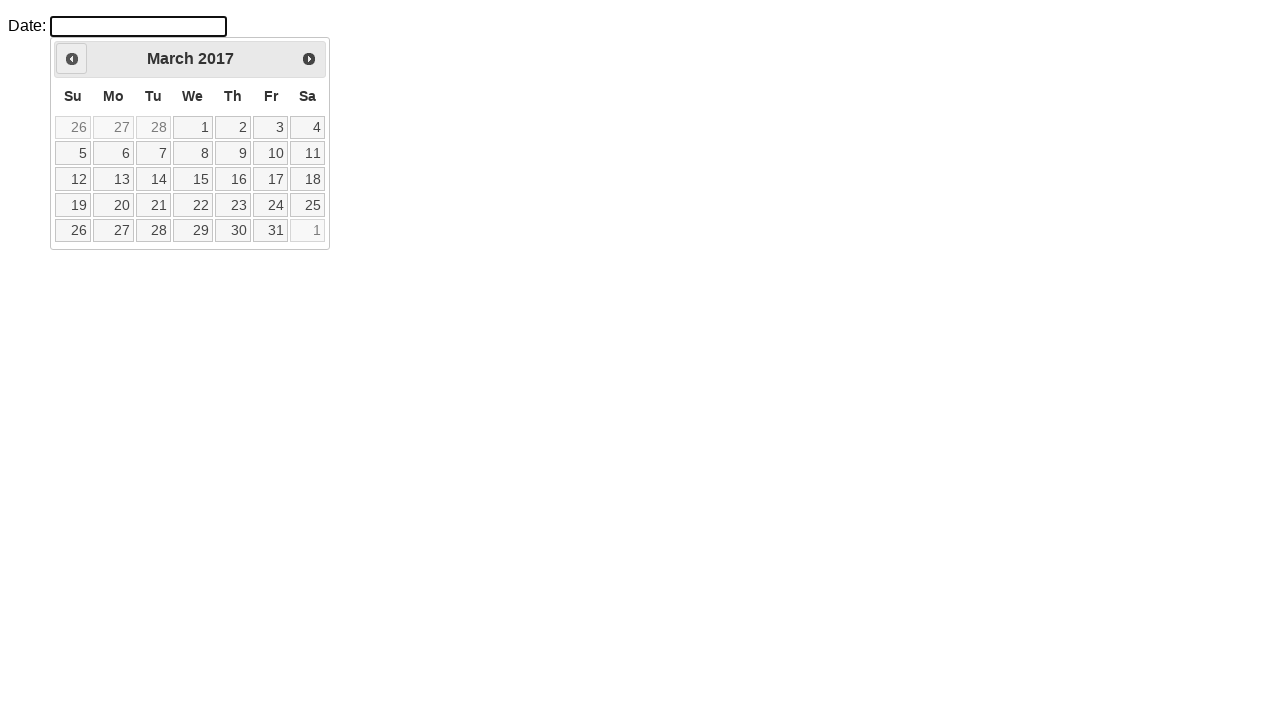

Waited 50ms before next navigation (iteration 107)
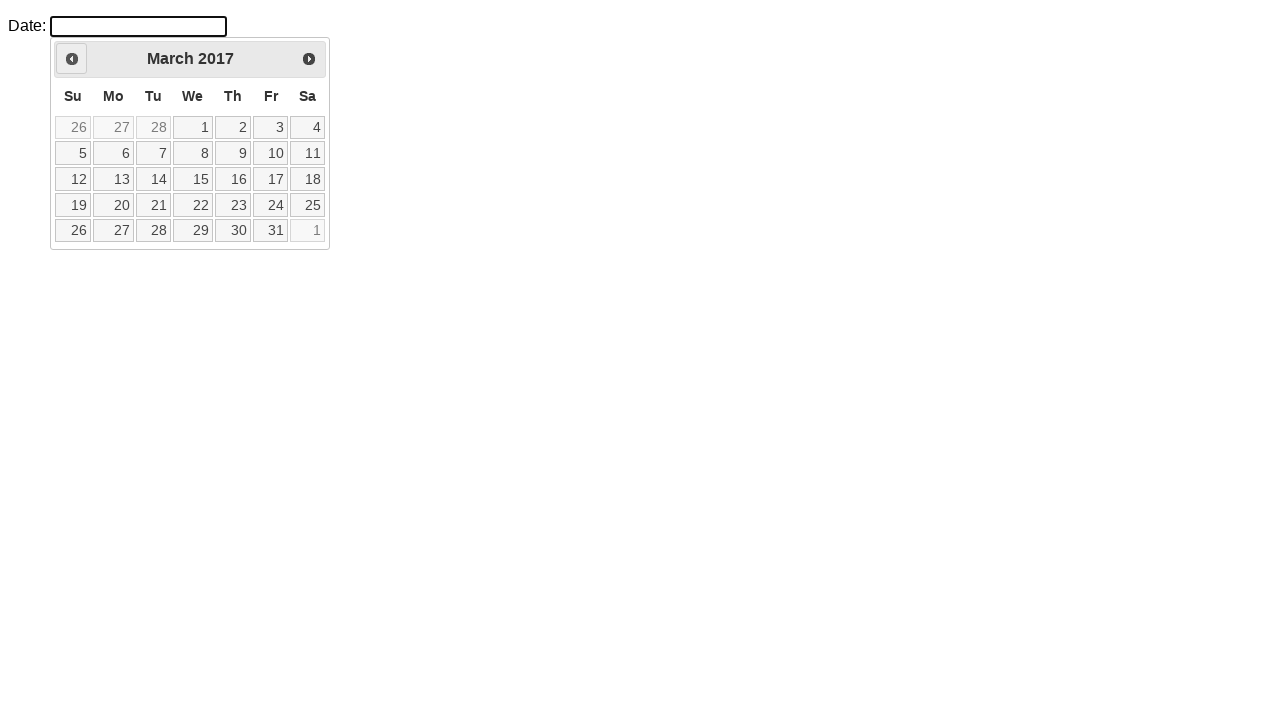

Clicked previous month button (iteration 108) at (72, 59) on xpath=//div[@id='ui-datepicker-div']/div/a[1]/span
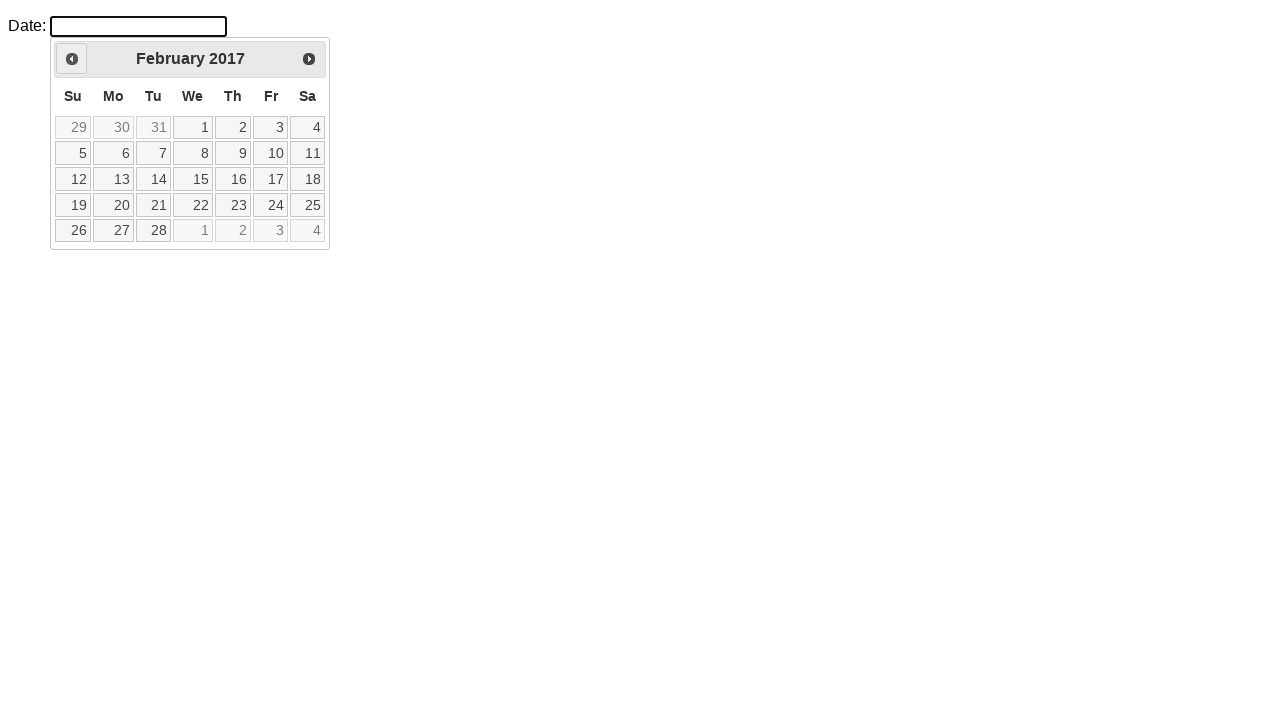

Waited 50ms before next navigation (iteration 108)
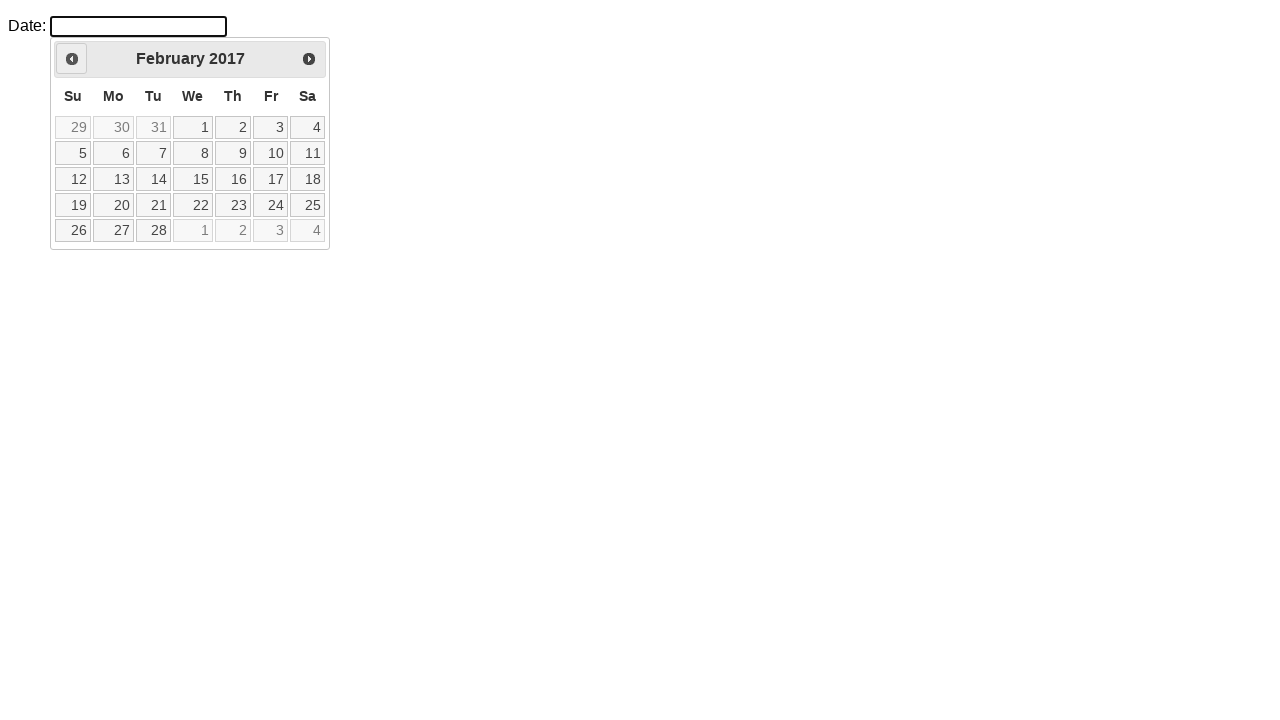

Clicked previous month button (iteration 109) at (72, 59) on xpath=//div[@id='ui-datepicker-div']/div/a[1]/span
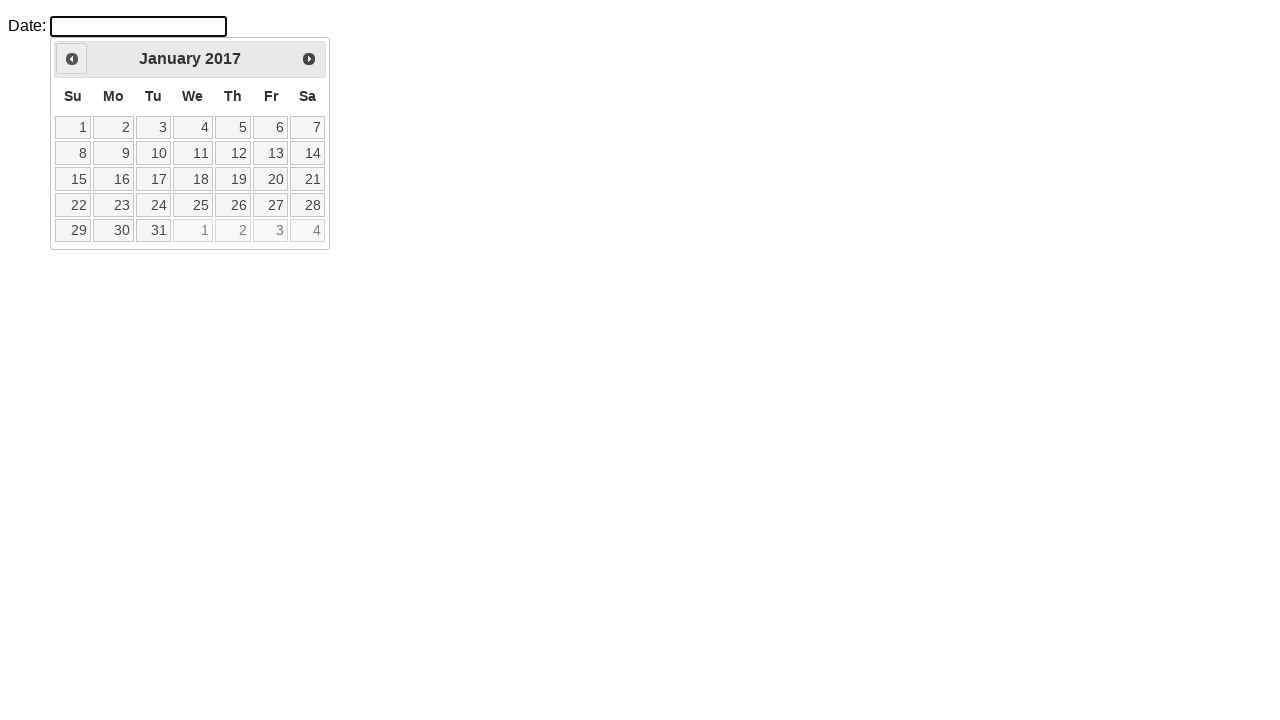

Waited 50ms before next navigation (iteration 109)
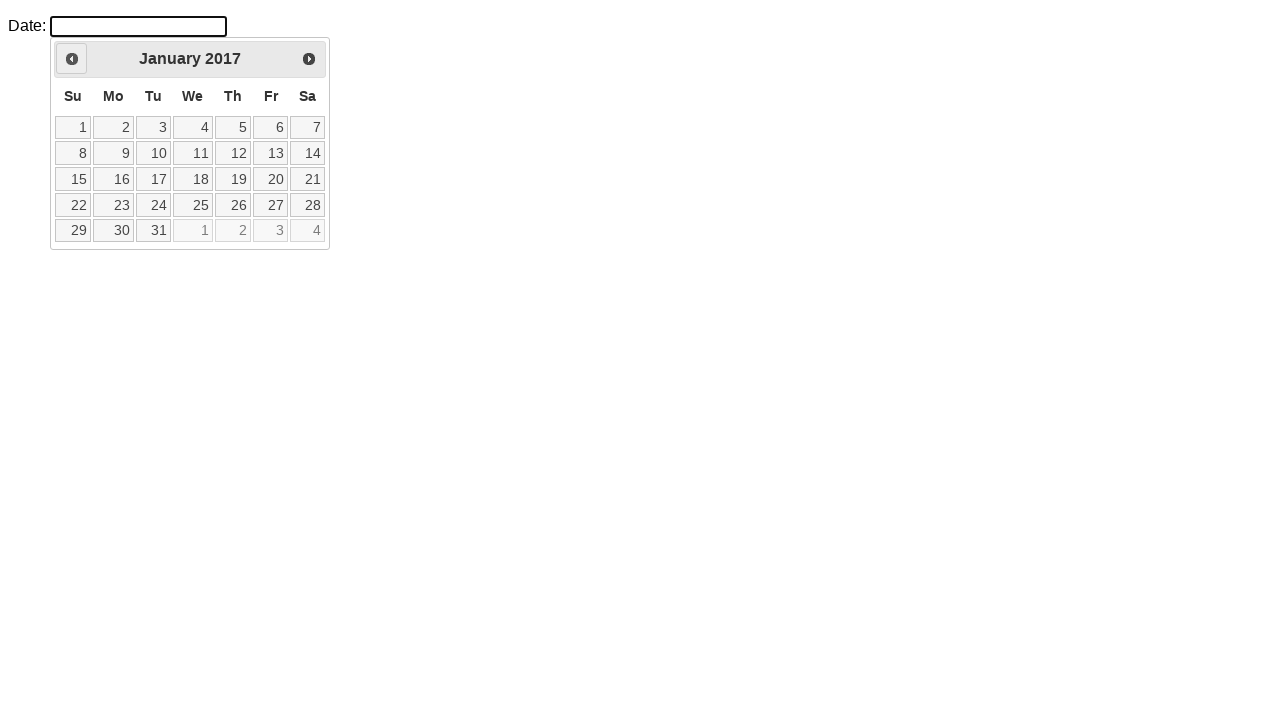

Clicked previous month button (iteration 110) at (72, 59) on xpath=//div[@id='ui-datepicker-div']/div/a[1]/span
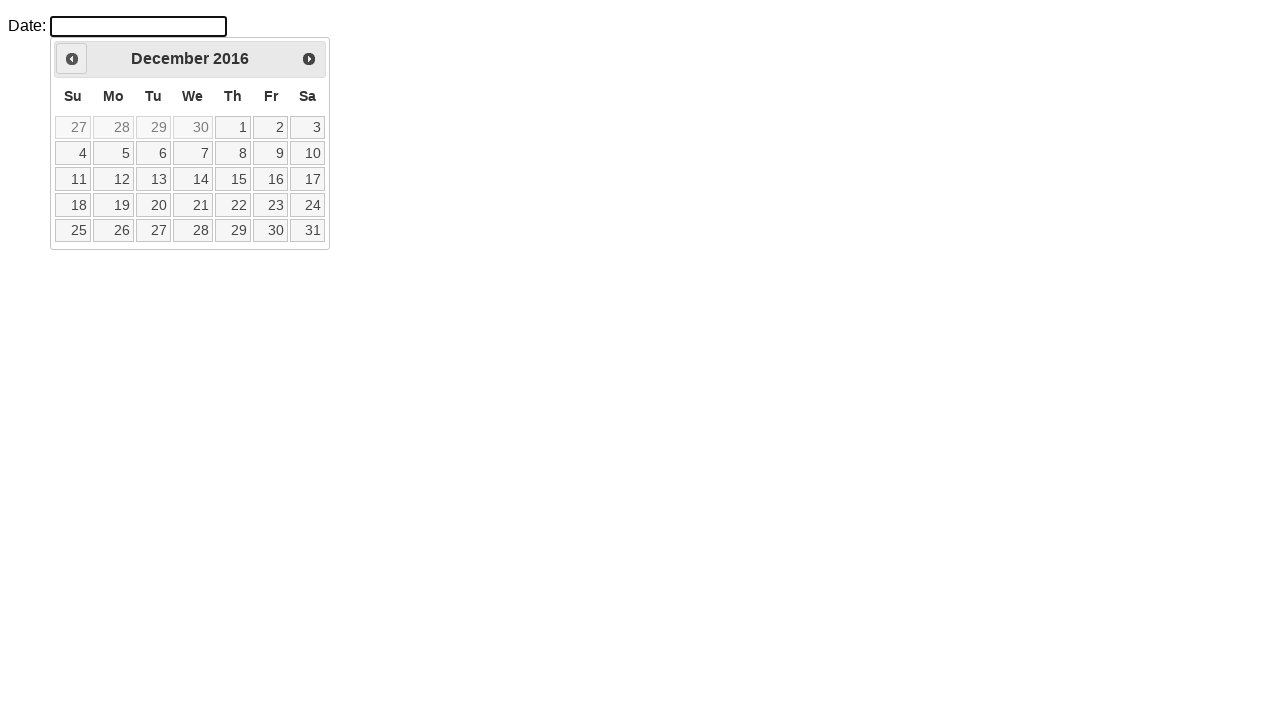

Waited 50ms before next navigation (iteration 110)
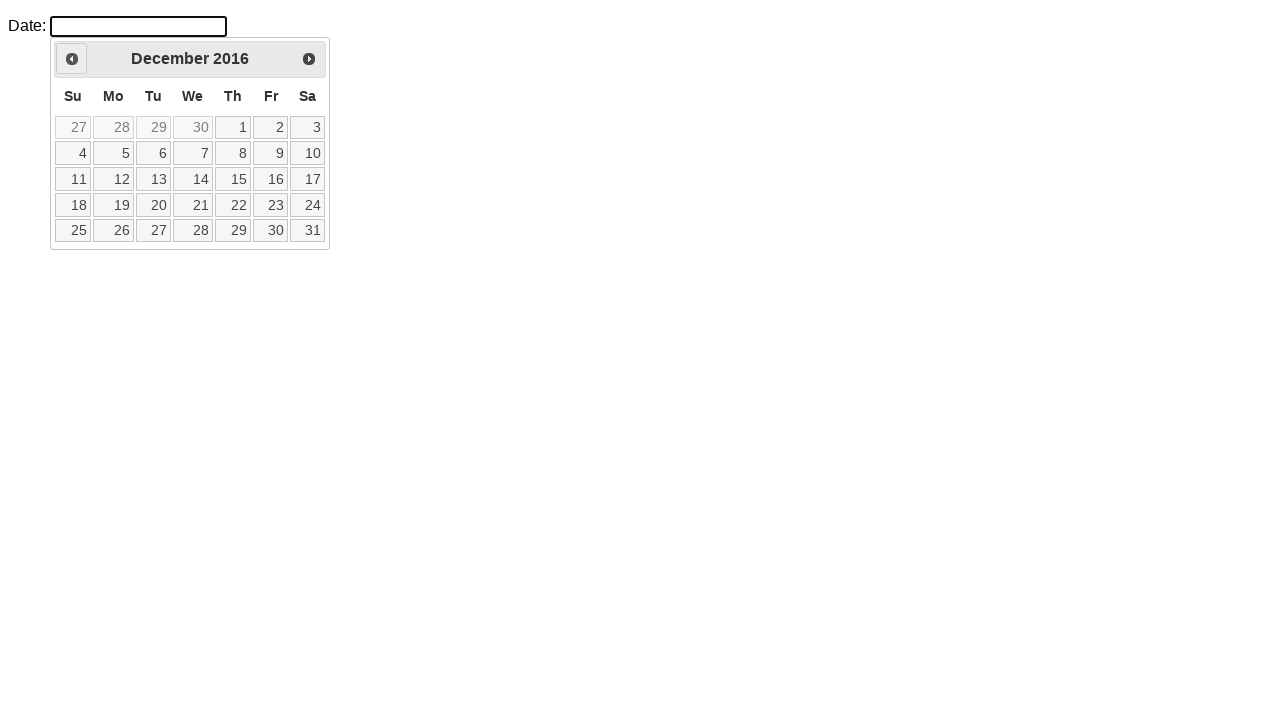

Clicked previous month button (iteration 111) at (72, 59) on xpath=//div[@id='ui-datepicker-div']/div/a[1]/span
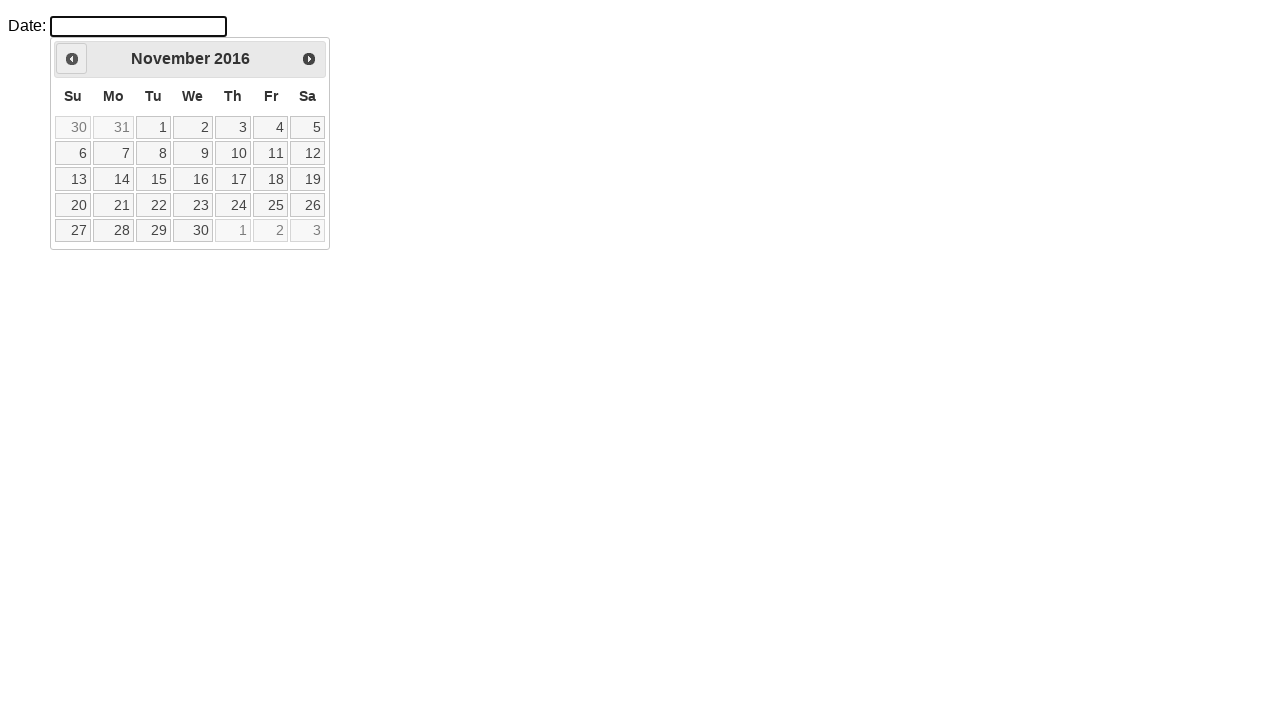

Waited 50ms before next navigation (iteration 111)
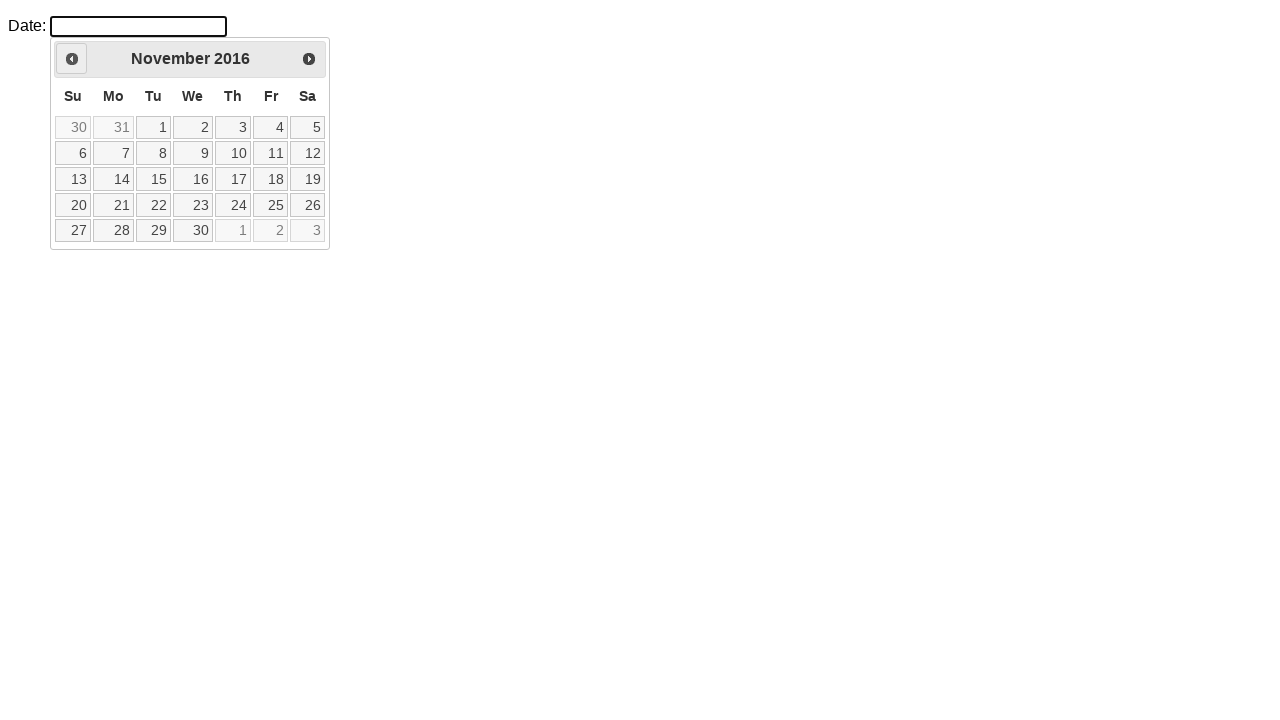

Clicked previous month button (iteration 112) at (72, 59) on xpath=//div[@id='ui-datepicker-div']/div/a[1]/span
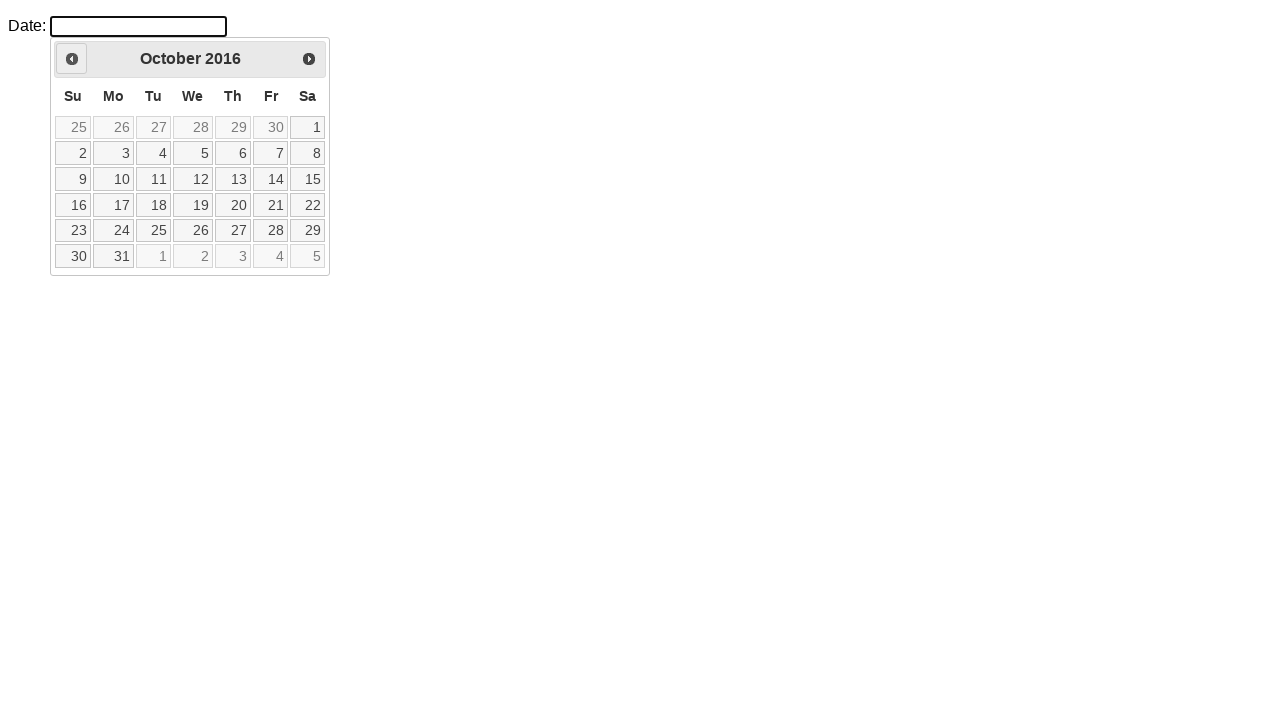

Waited 50ms before next navigation (iteration 112)
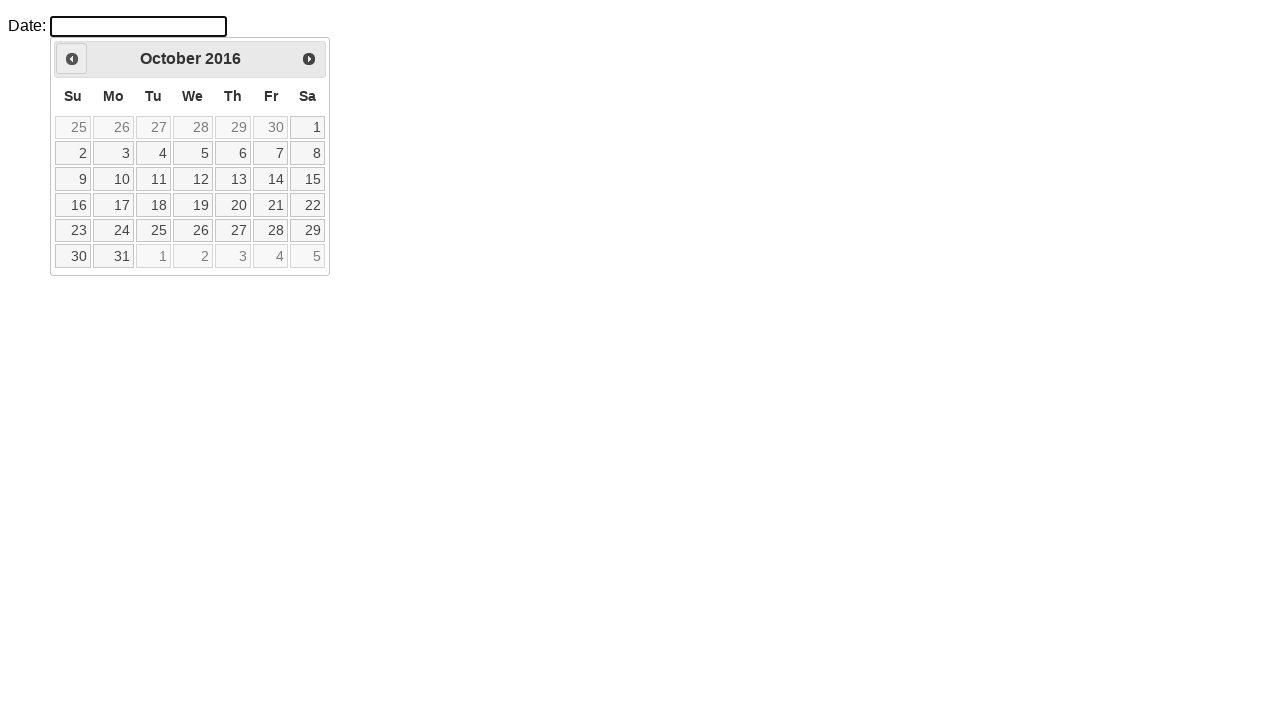

Clicked previous month button (iteration 113) at (72, 59) on xpath=//div[@id='ui-datepicker-div']/div/a[1]/span
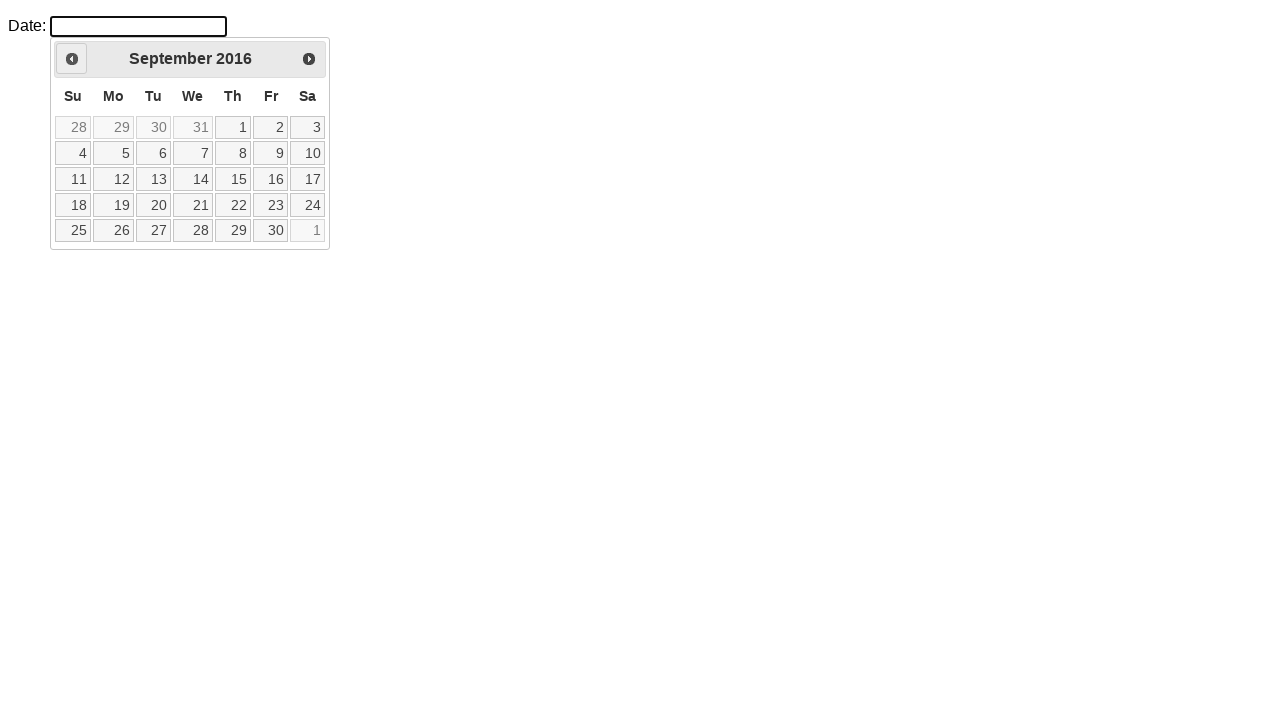

Waited 50ms before next navigation (iteration 113)
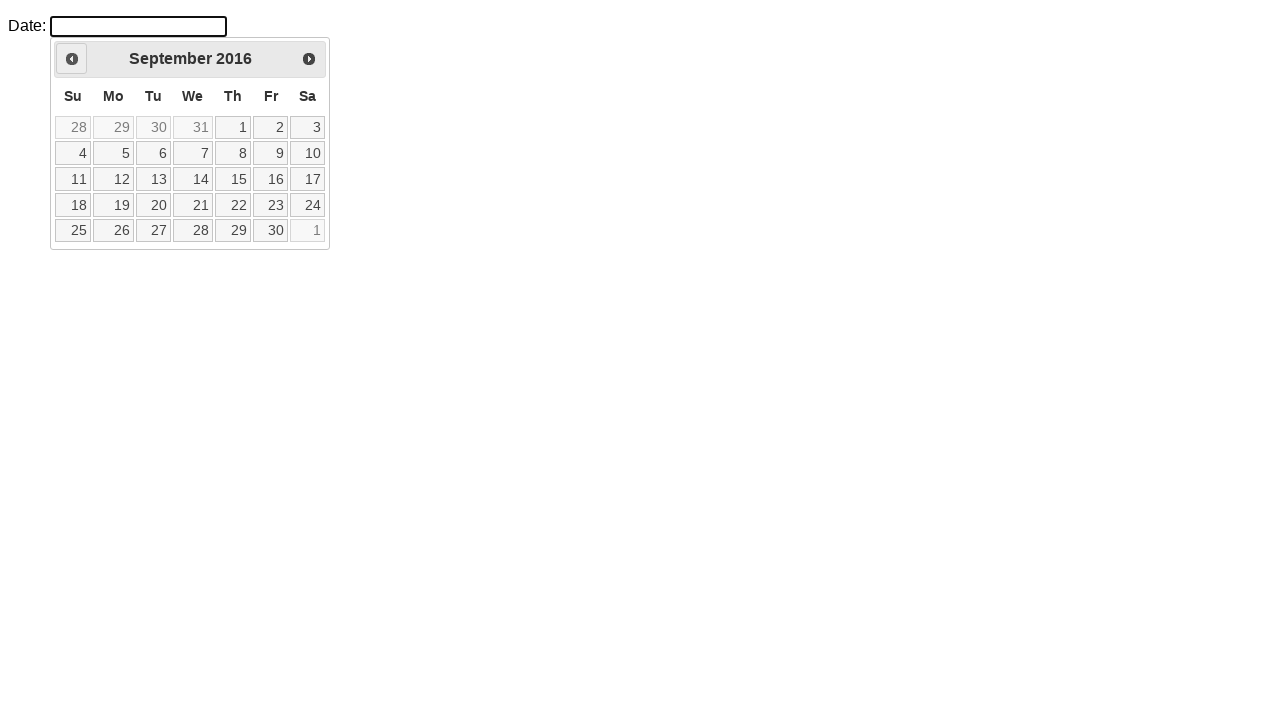

Clicked previous month button (iteration 114) at (72, 59) on xpath=//div[@id='ui-datepicker-div']/div/a[1]/span
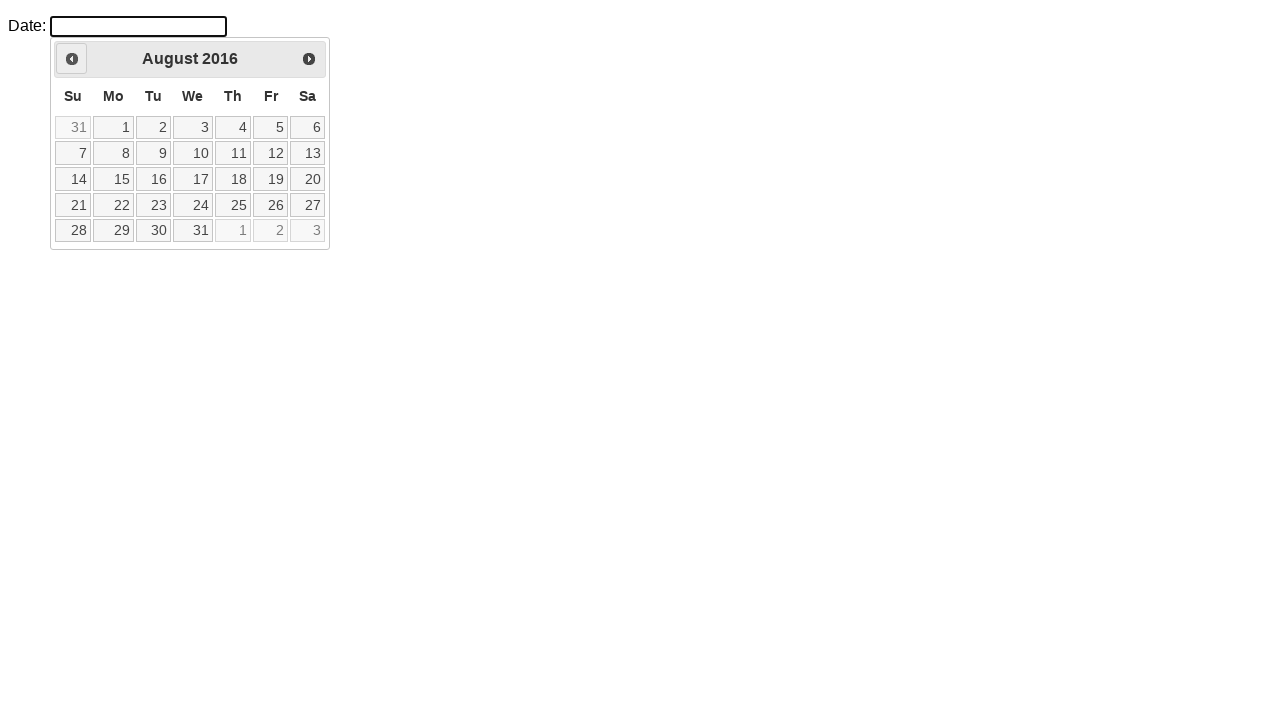

Waited 50ms before next navigation (iteration 114)
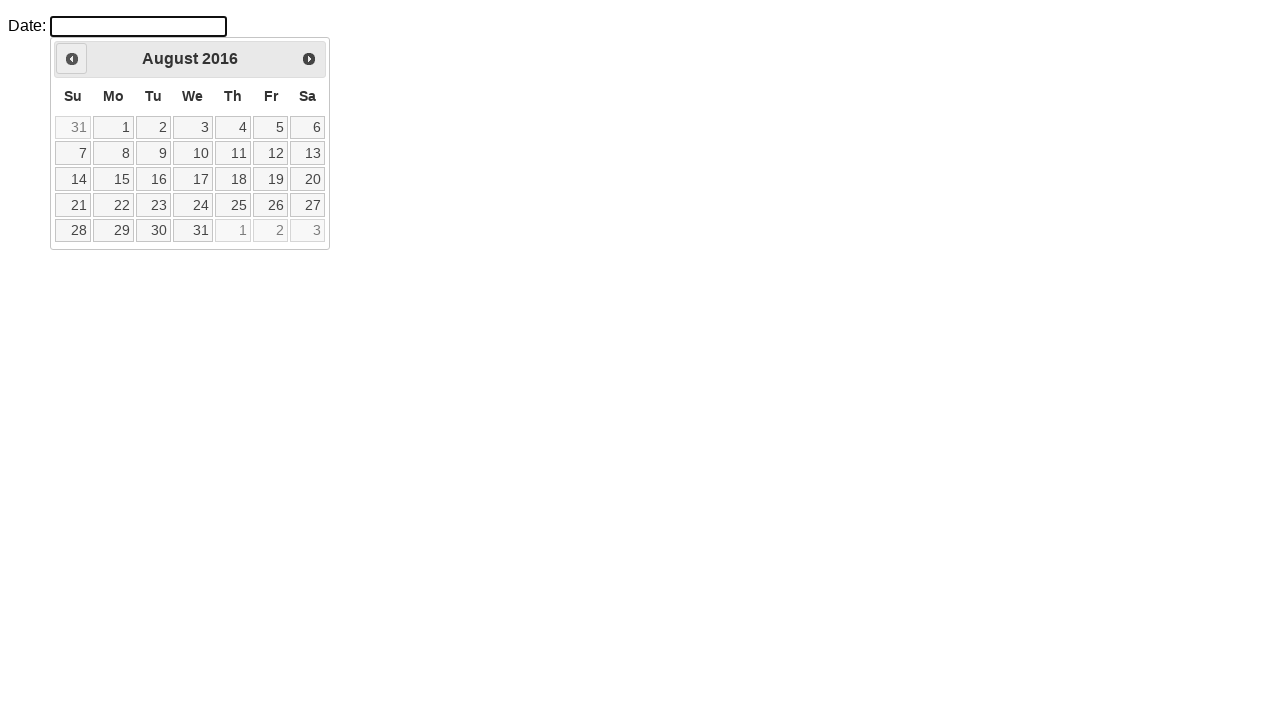

Clicked previous month button (iteration 115) at (72, 59) on xpath=//div[@id='ui-datepicker-div']/div/a[1]/span
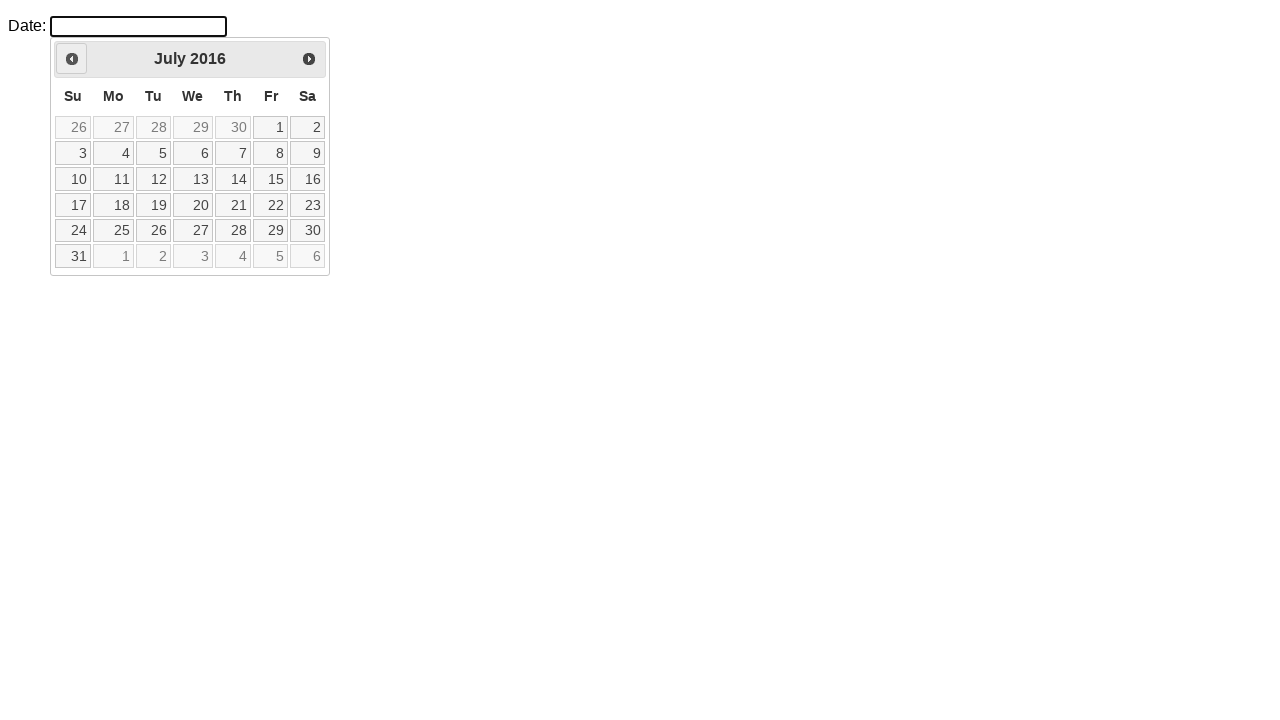

Waited 50ms before next navigation (iteration 115)
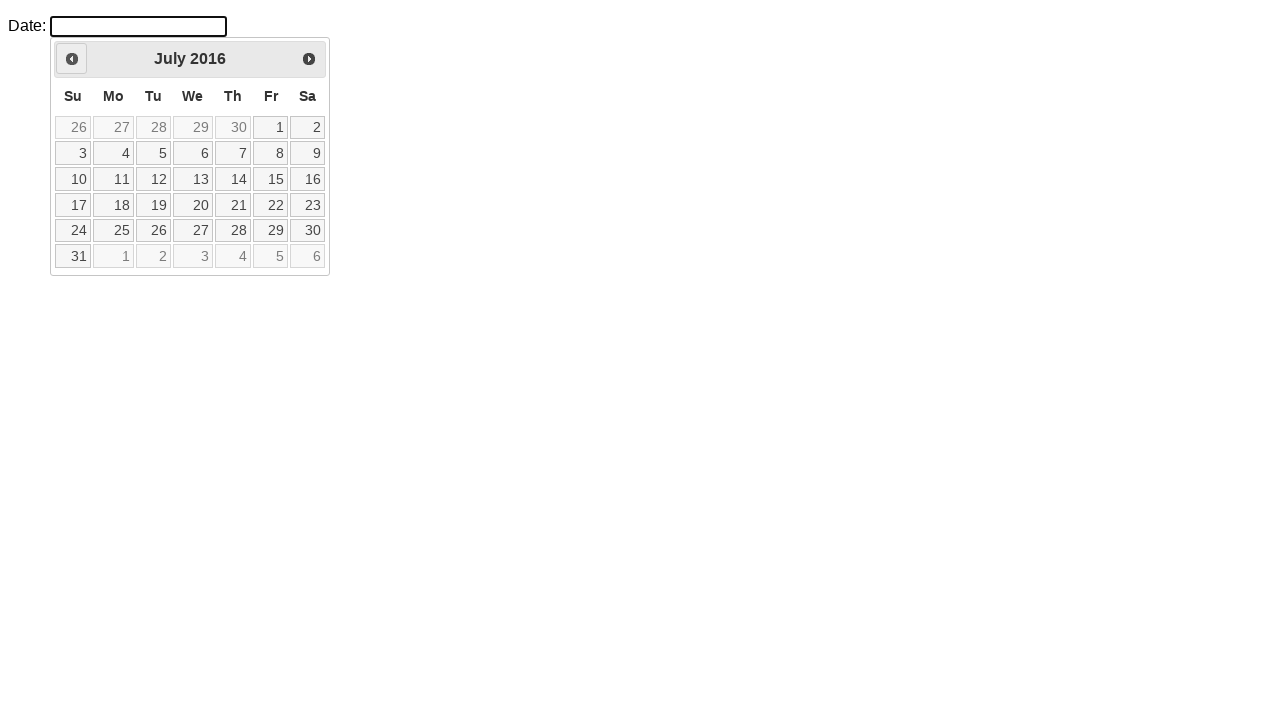

Clicked previous month button (iteration 116) at (72, 59) on xpath=//div[@id='ui-datepicker-div']/div/a[1]/span
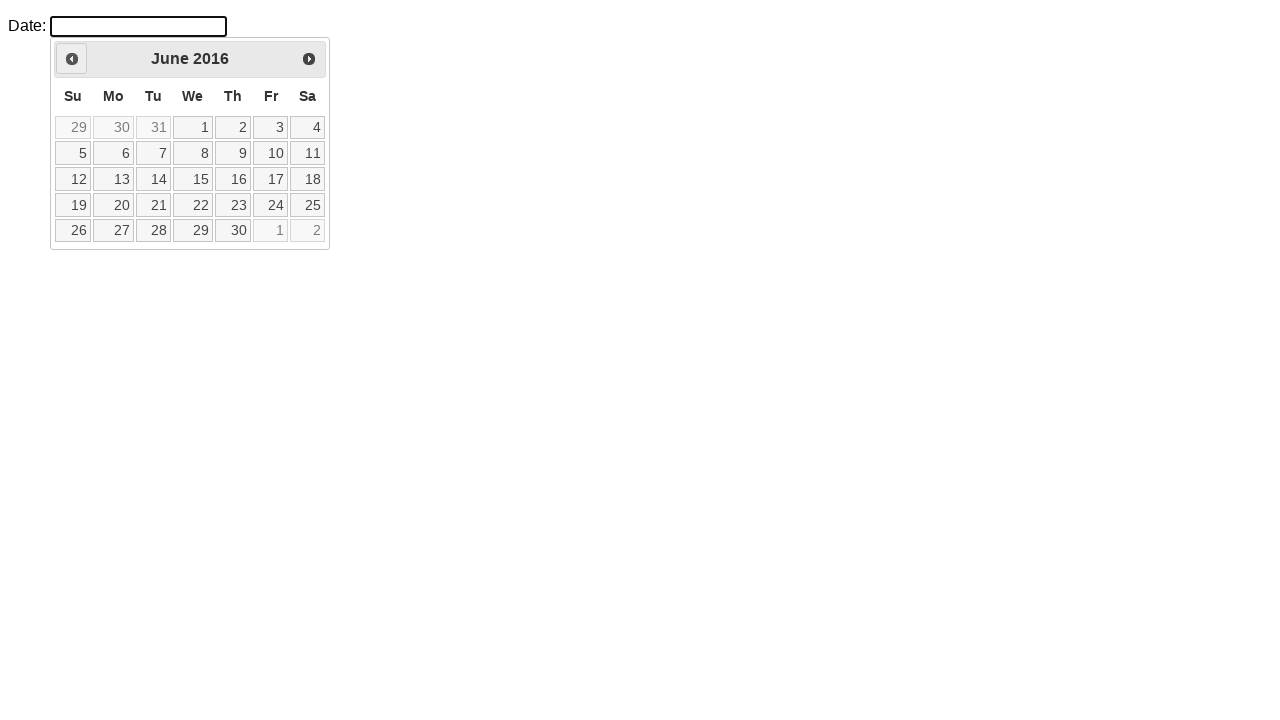

Waited 50ms before next navigation (iteration 116)
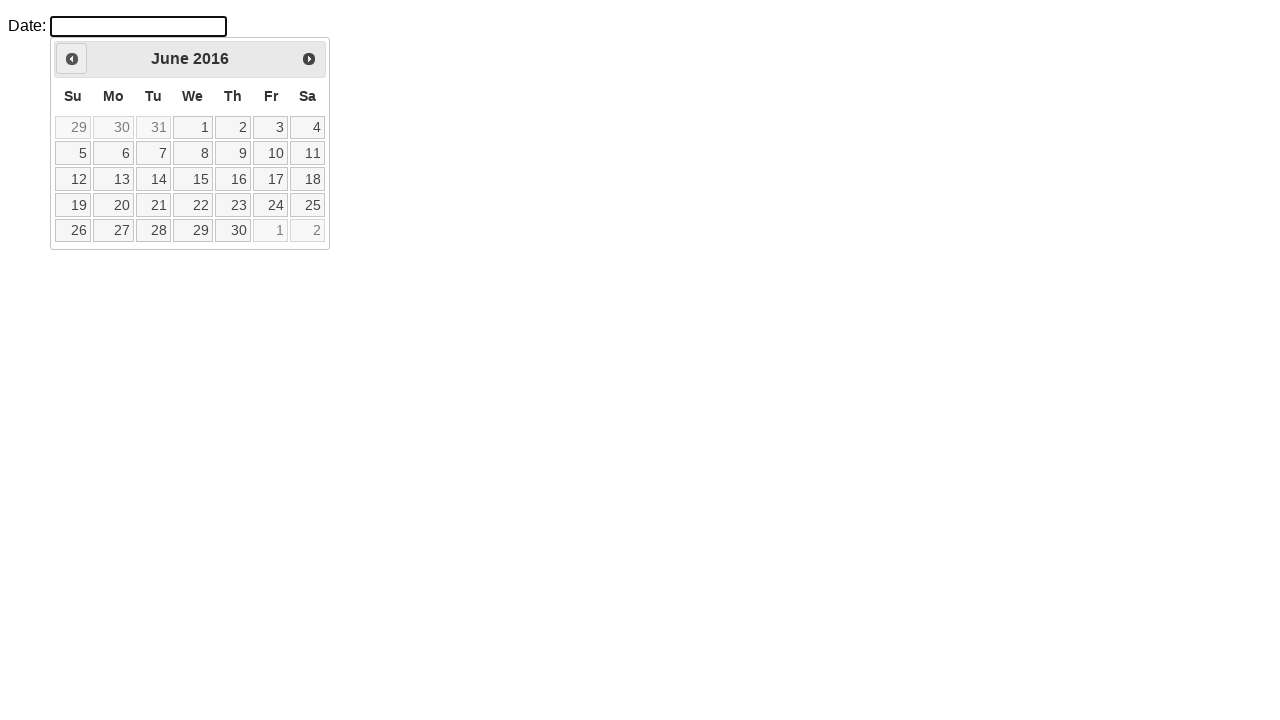

Clicked previous month button (iteration 117) at (72, 59) on xpath=//div[@id='ui-datepicker-div']/div/a[1]/span
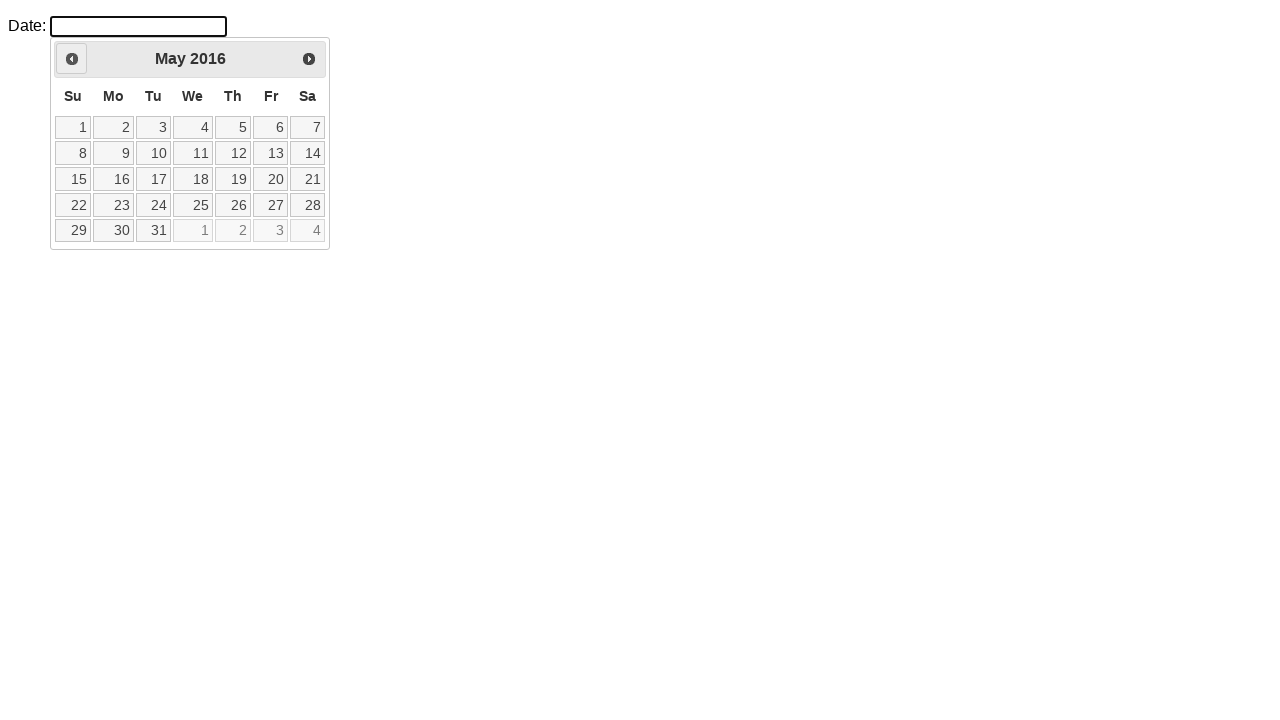

Waited 50ms before next navigation (iteration 117)
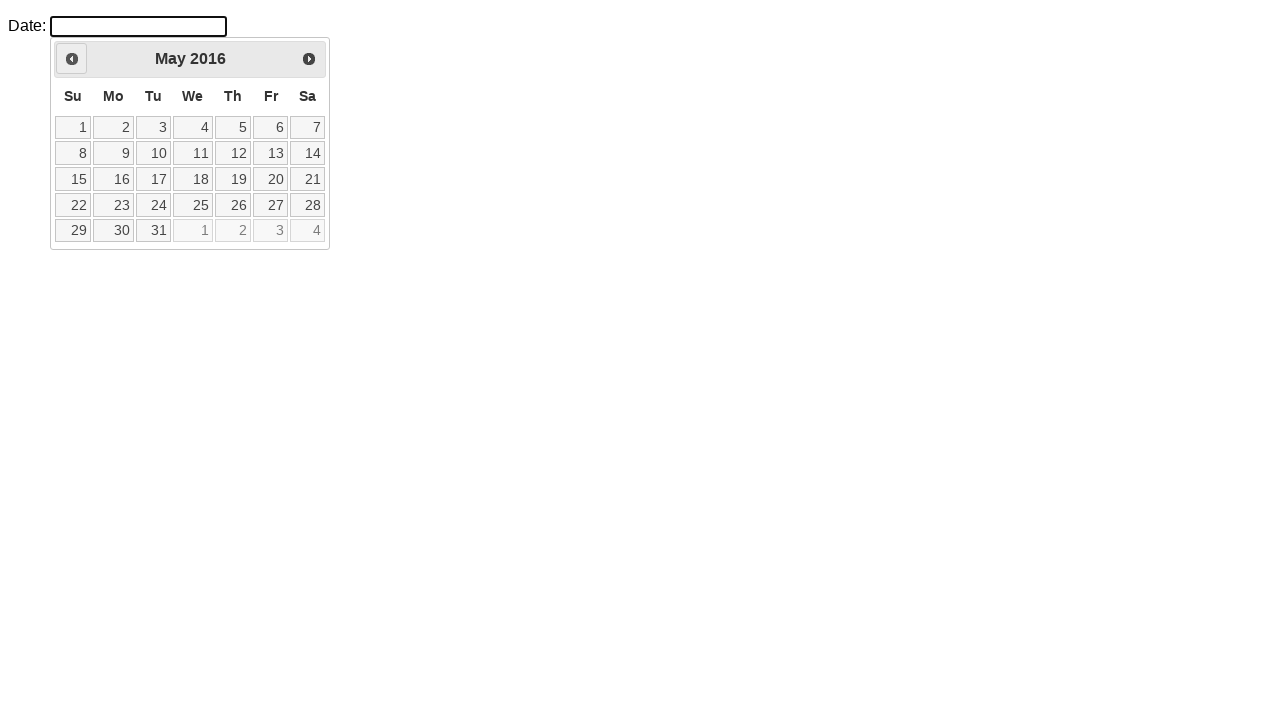

Clicked previous month button (iteration 118) at (72, 59) on xpath=//div[@id='ui-datepicker-div']/div/a[1]/span
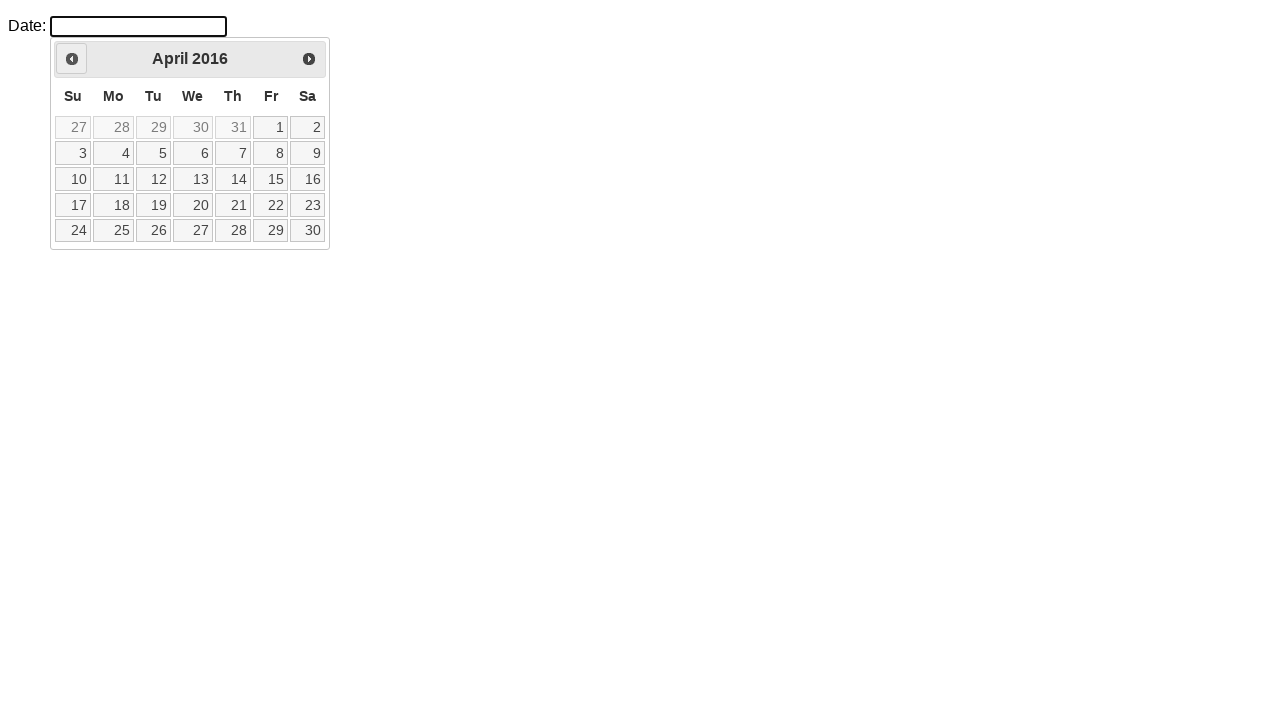

Waited 50ms before next navigation (iteration 118)
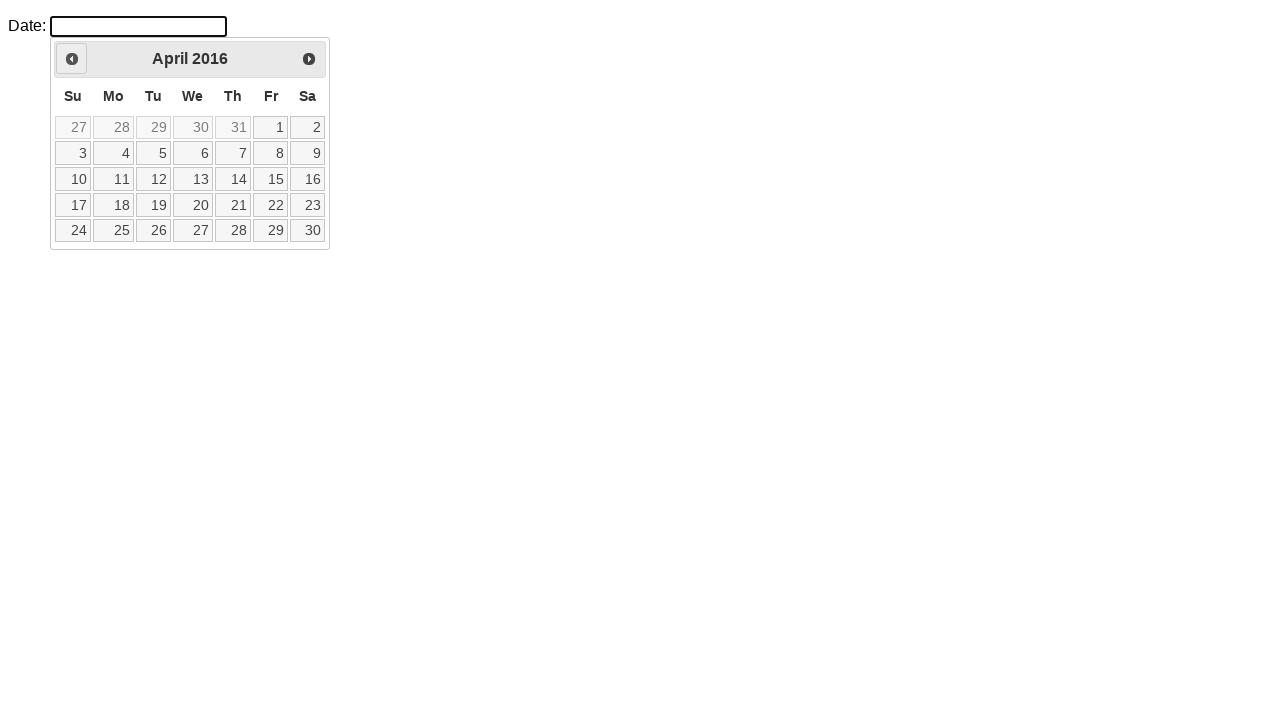

Clicked previous month button (iteration 119) at (72, 59) on xpath=//div[@id='ui-datepicker-div']/div/a[1]/span
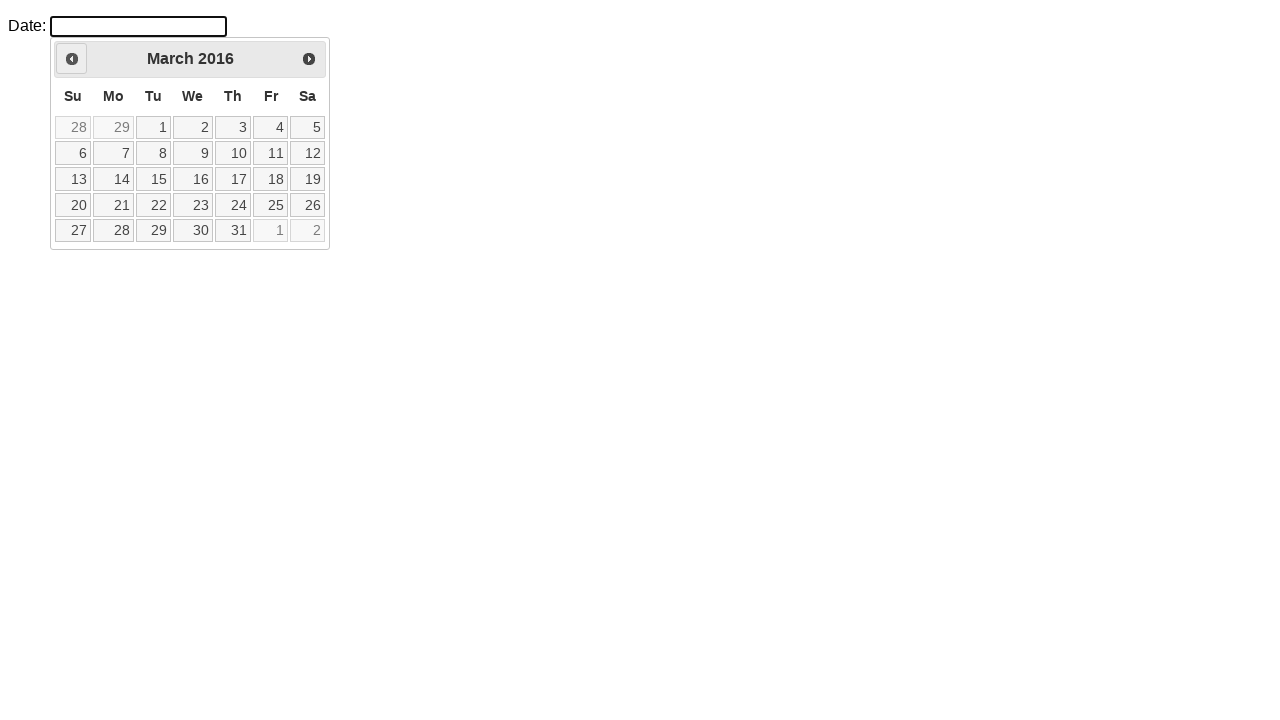

Waited 50ms before next navigation (iteration 119)
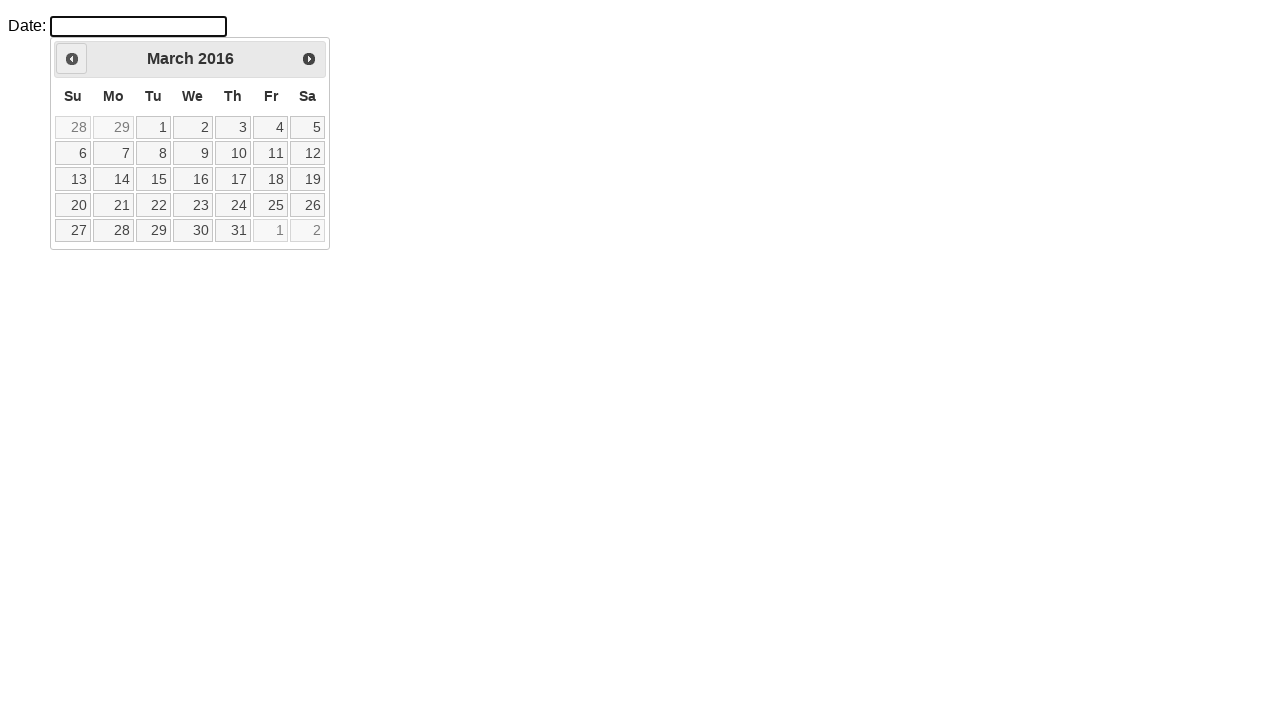

Clicked previous month button (iteration 120) at (72, 59) on xpath=//div[@id='ui-datepicker-div']/div/a[1]/span
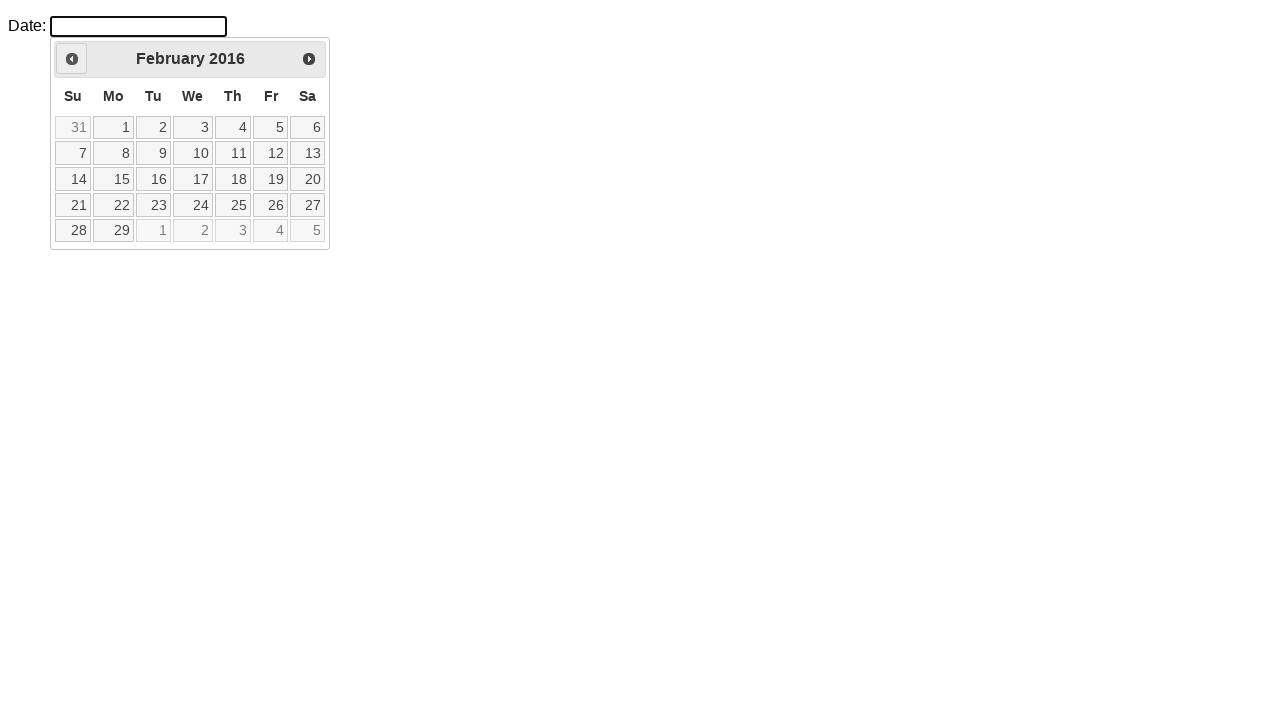

Waited 50ms before next navigation (iteration 120)
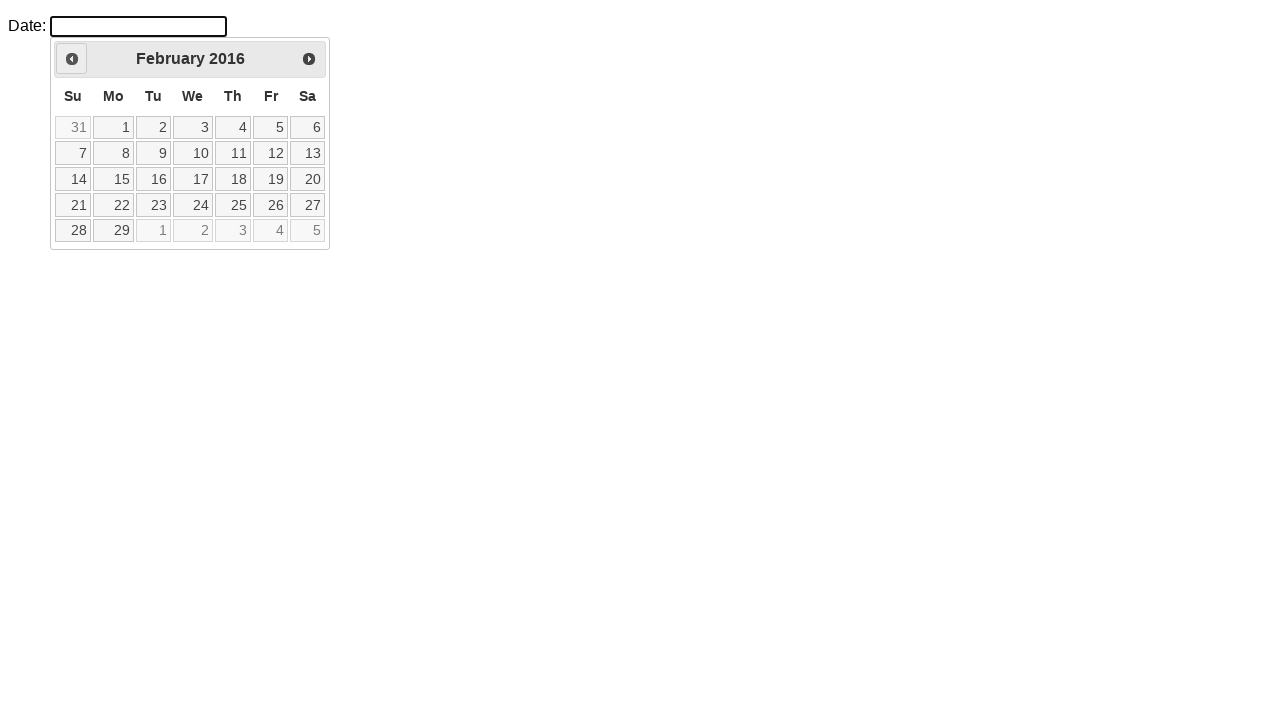

Clicked previous month button (iteration 121) at (72, 59) on xpath=//div[@id='ui-datepicker-div']/div/a[1]/span
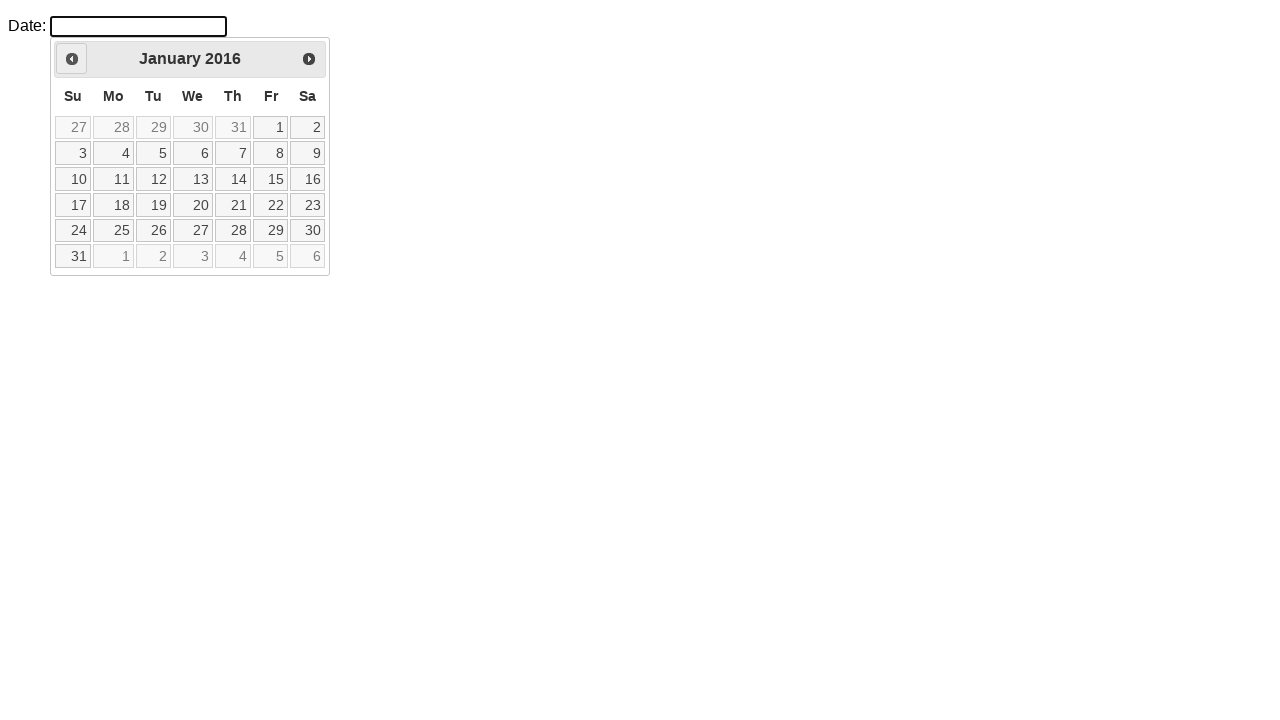

Waited 50ms before next navigation (iteration 121)
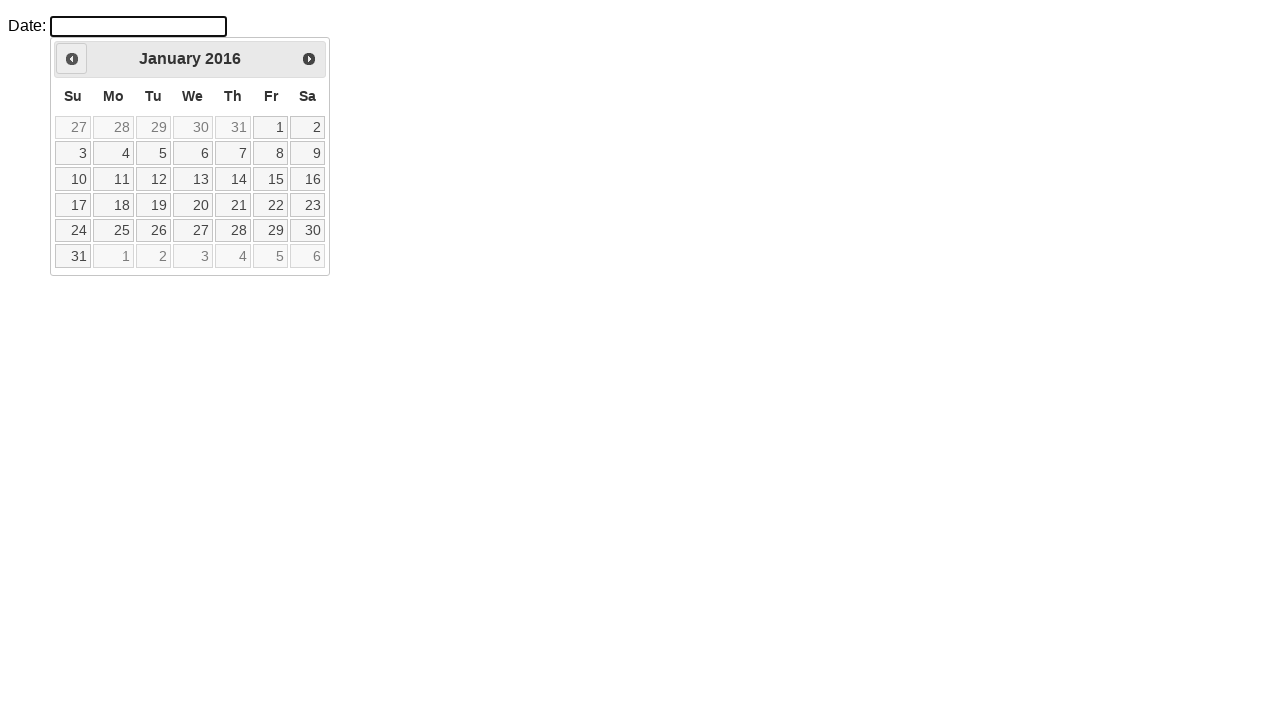

Clicked previous month button (iteration 122) at (72, 59) on xpath=//div[@id='ui-datepicker-div']/div/a[1]/span
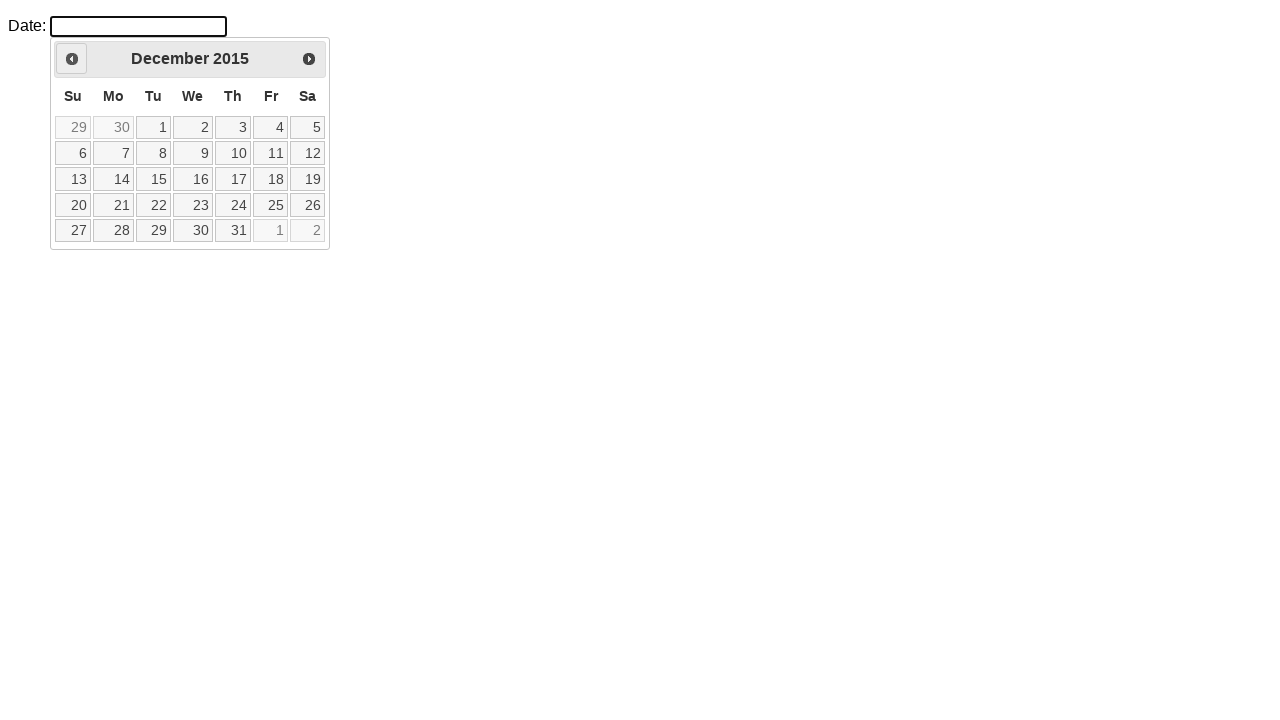

Waited 50ms before next navigation (iteration 122)
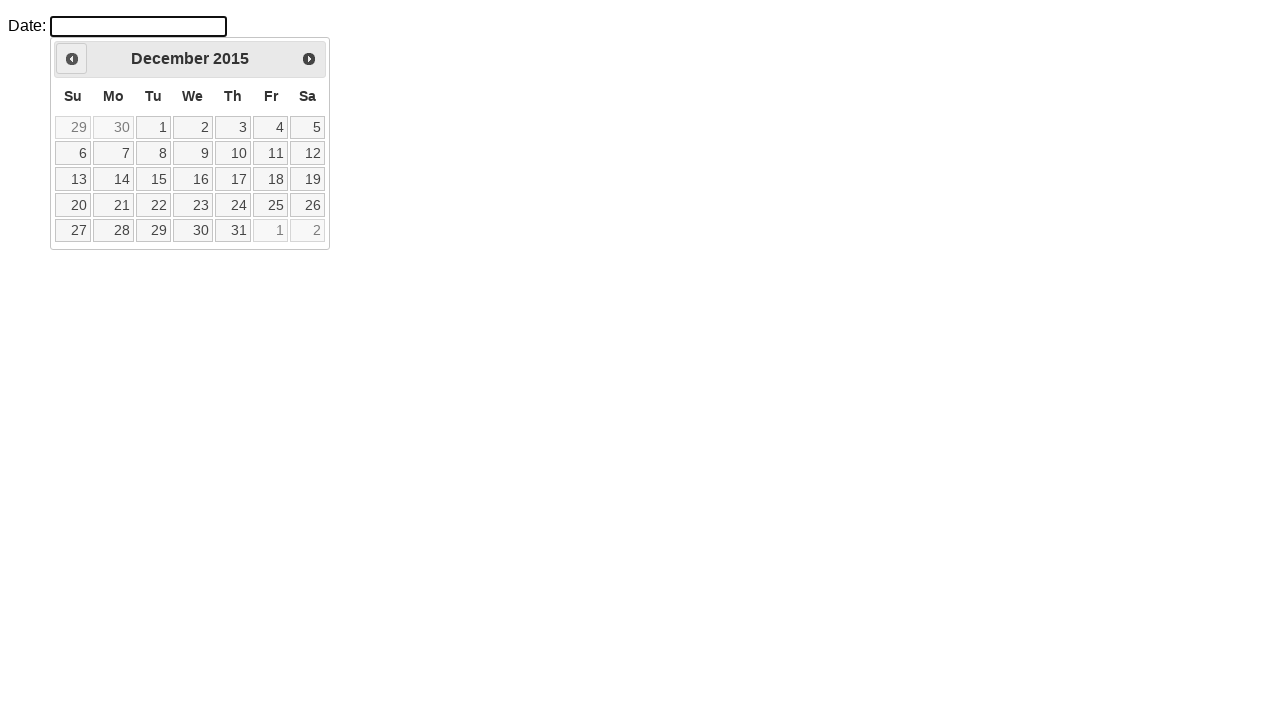

Clicked previous month button (iteration 123) at (72, 59) on xpath=//div[@id='ui-datepicker-div']/div/a[1]/span
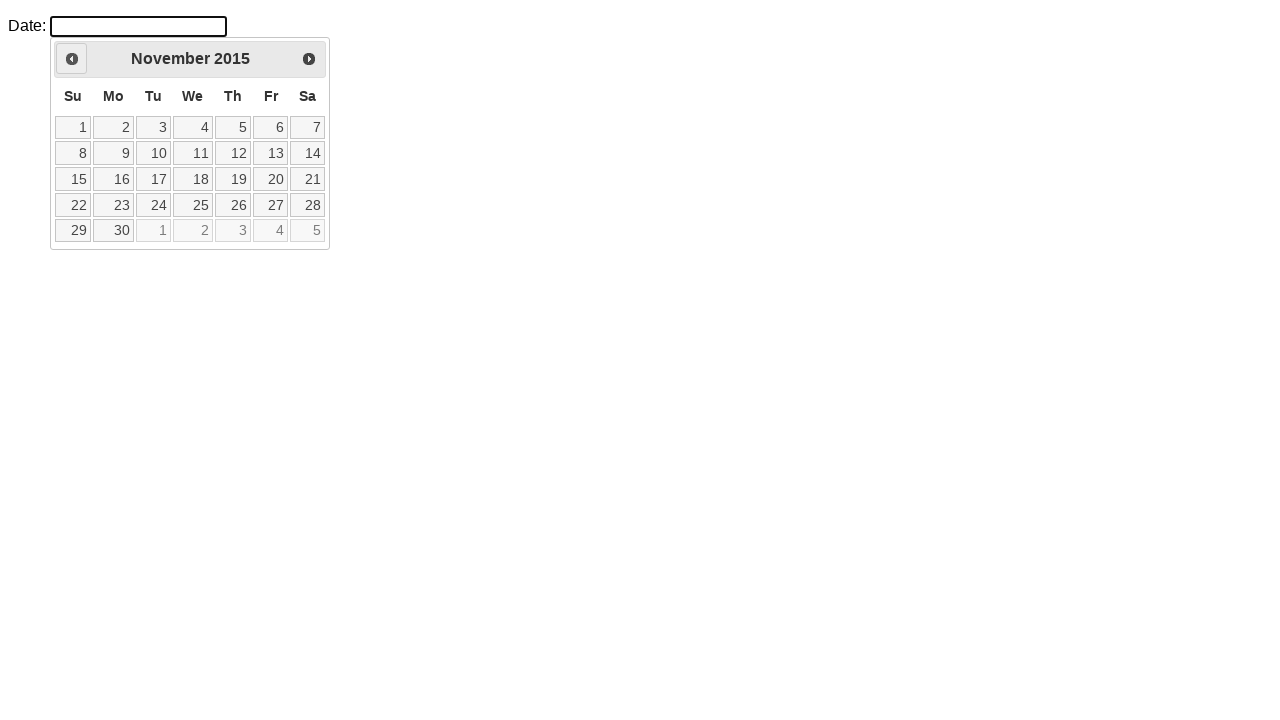

Waited 50ms before next navigation (iteration 123)
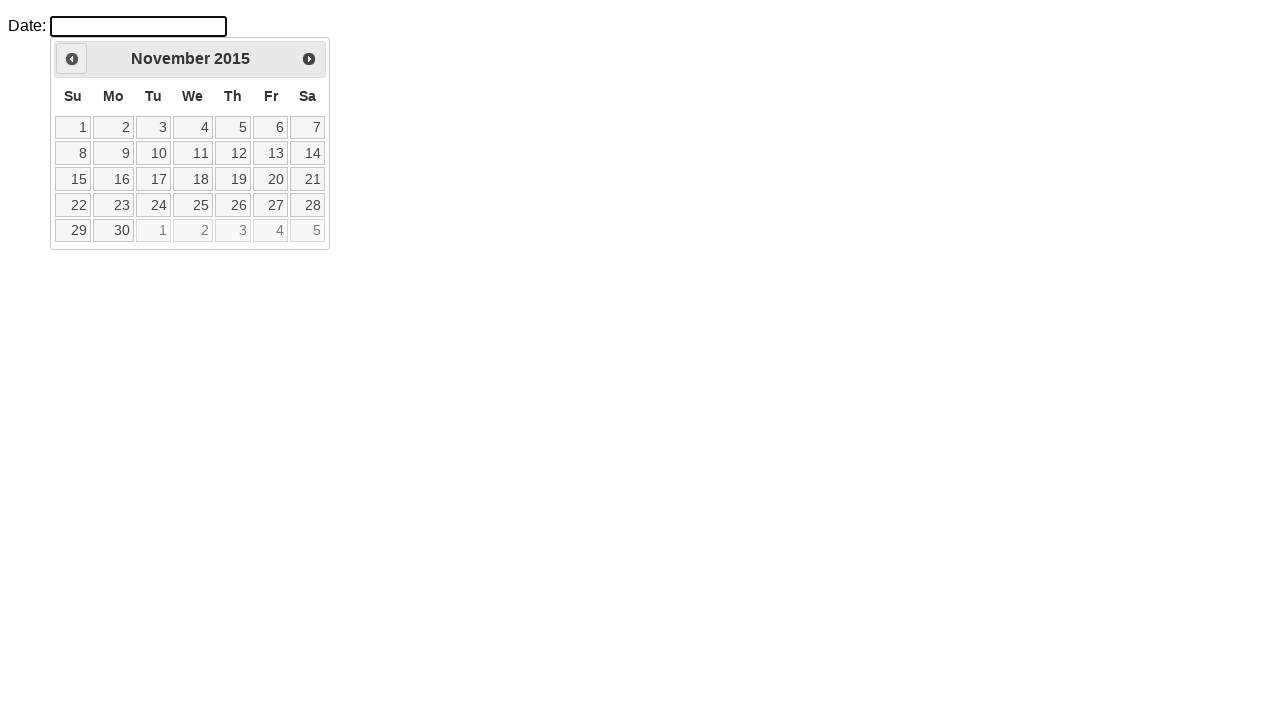

Clicked previous month button (iteration 124) at (72, 59) on xpath=//div[@id='ui-datepicker-div']/div/a[1]/span
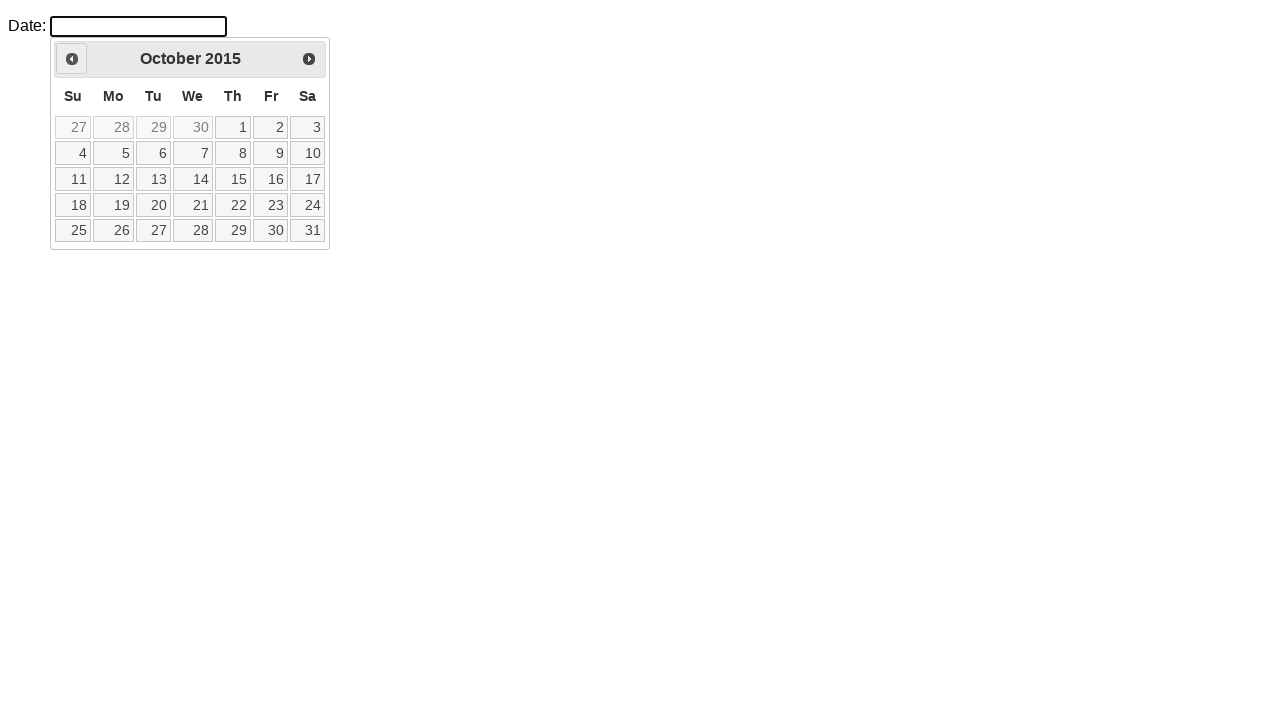

Waited 50ms before next navigation (iteration 124)
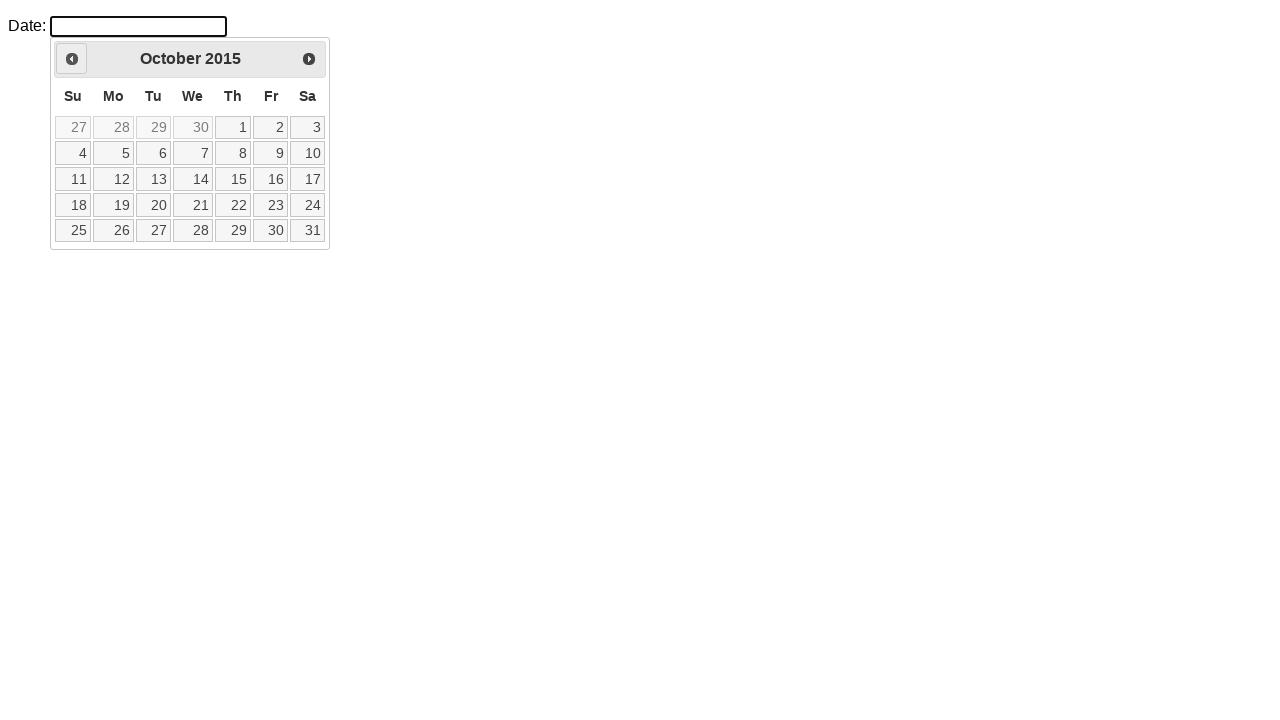

Clicked previous month button (iteration 125) at (72, 59) on xpath=//div[@id='ui-datepicker-div']/div/a[1]/span
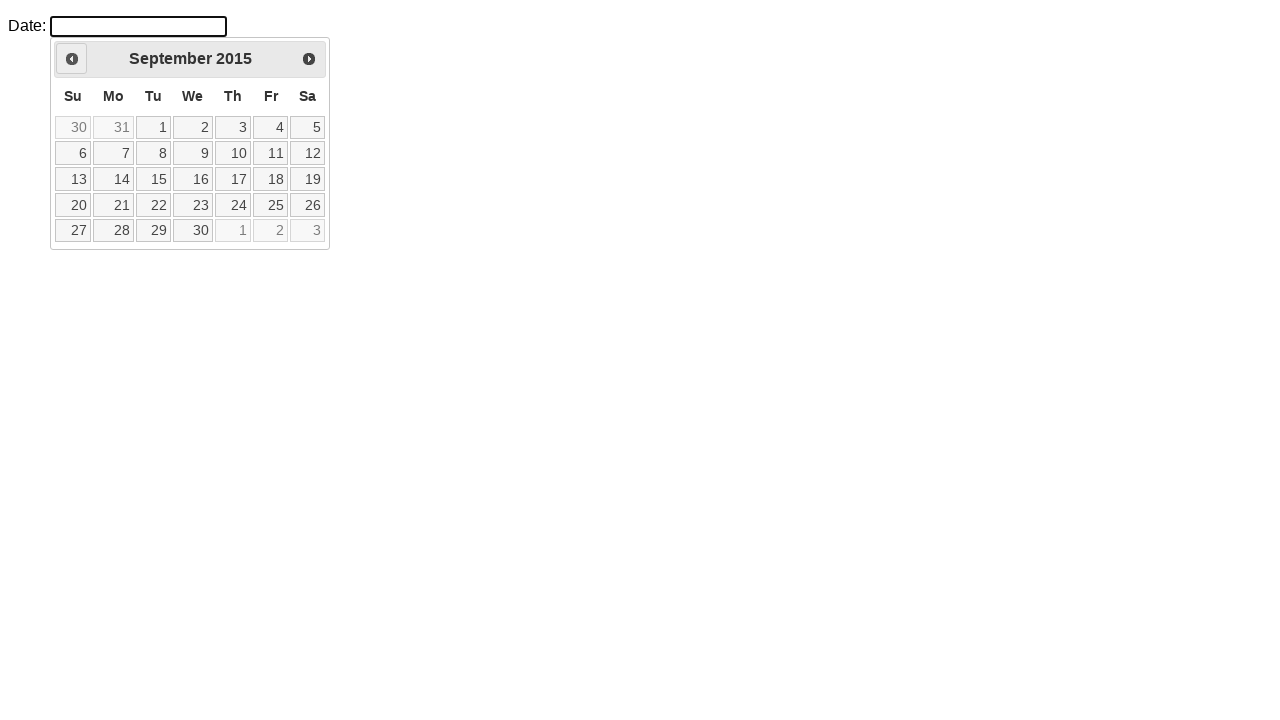

Waited 50ms before next navigation (iteration 125)
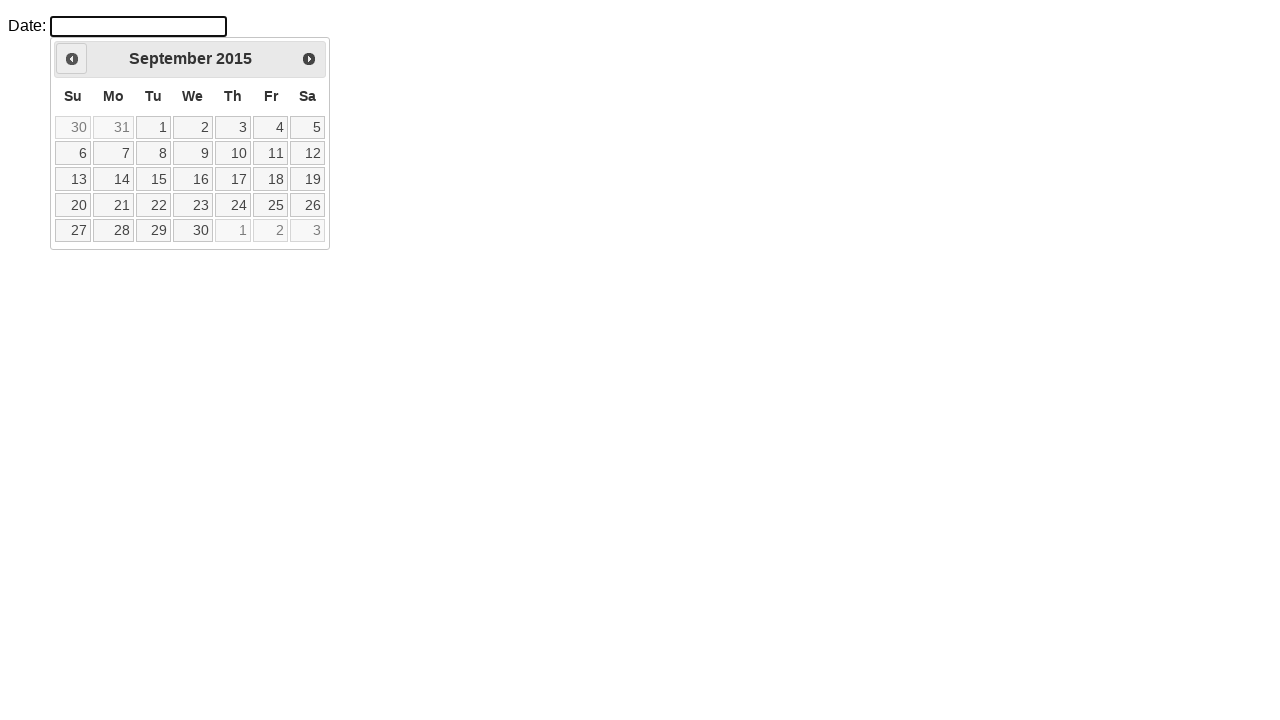

Clicked previous month button (iteration 126) at (72, 59) on xpath=//div[@id='ui-datepicker-div']/div/a[1]/span
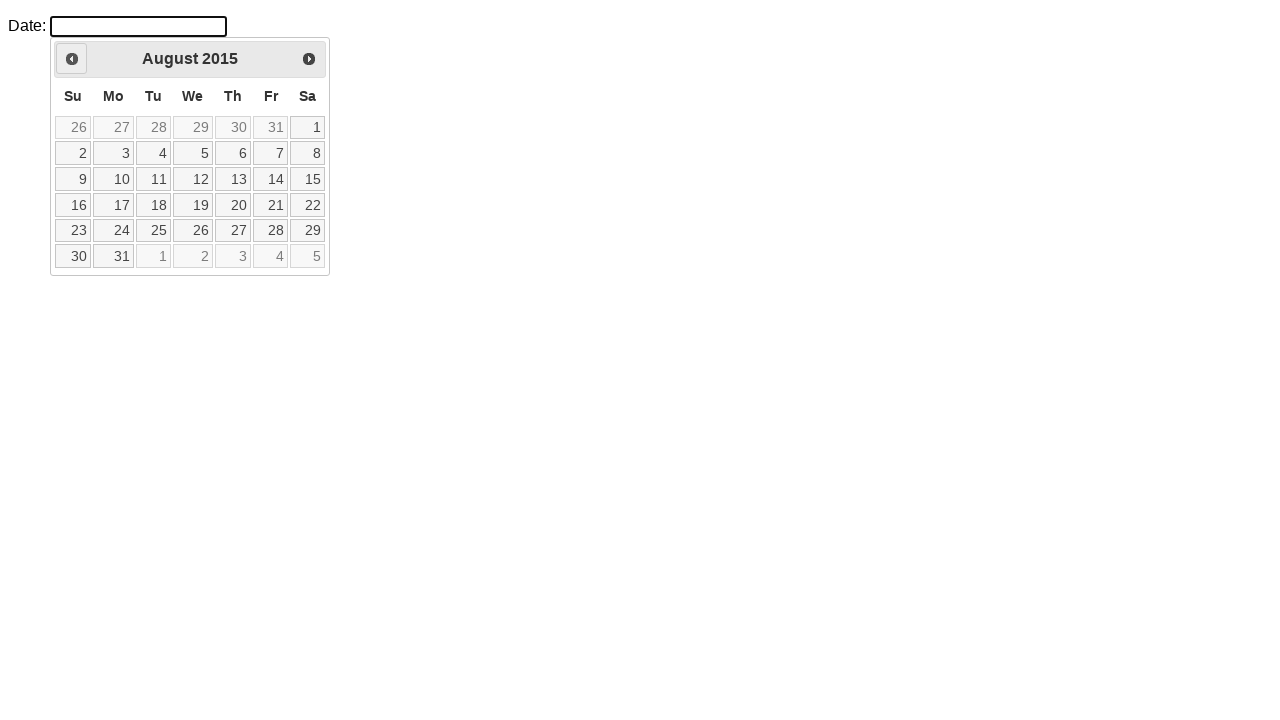

Waited 50ms before next navigation (iteration 126)
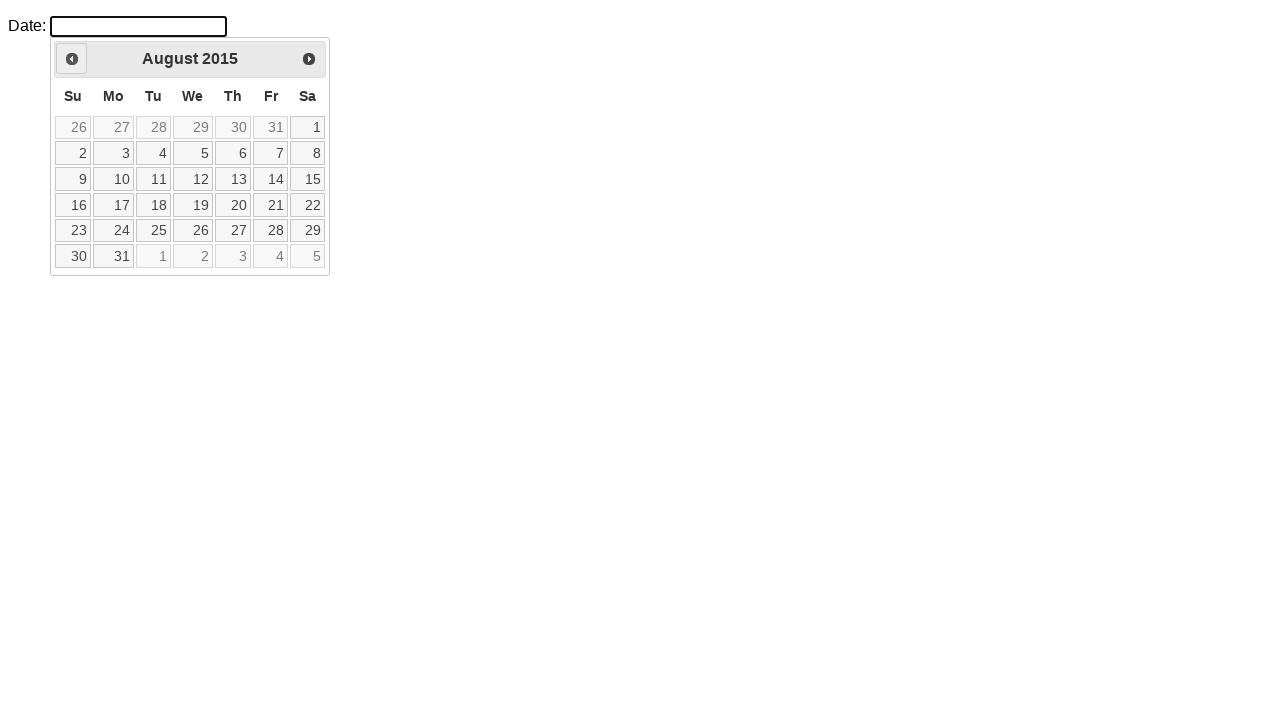

Clicked previous month button (iteration 127) at (72, 59) on xpath=//div[@id='ui-datepicker-div']/div/a[1]/span
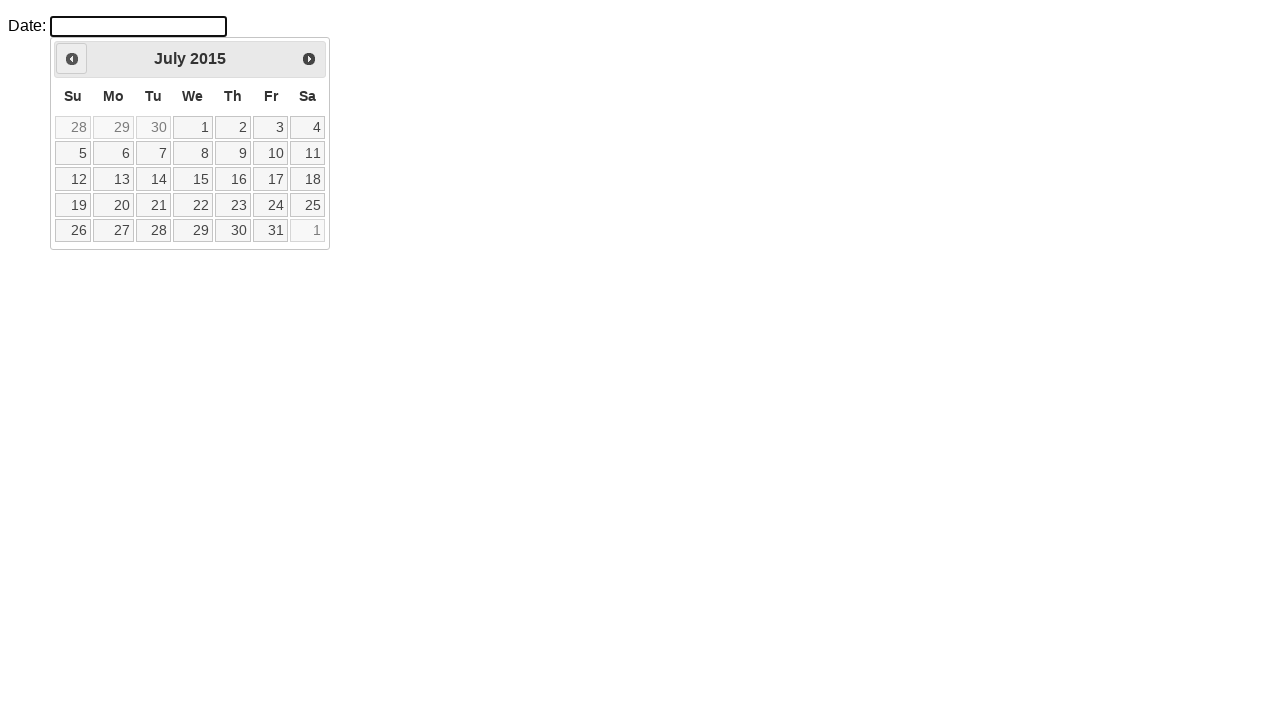

Waited 50ms before next navigation (iteration 127)
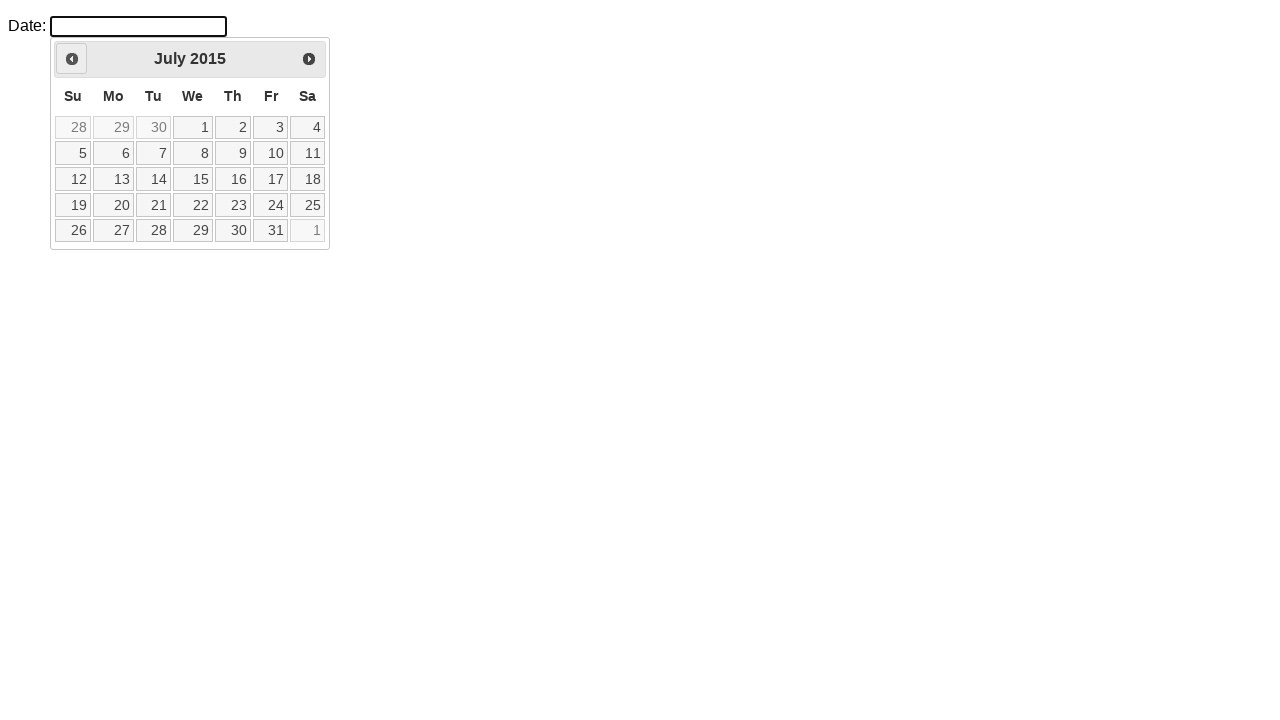

Clicked previous month button (iteration 128) at (72, 59) on xpath=//div[@id='ui-datepicker-div']/div/a[1]/span
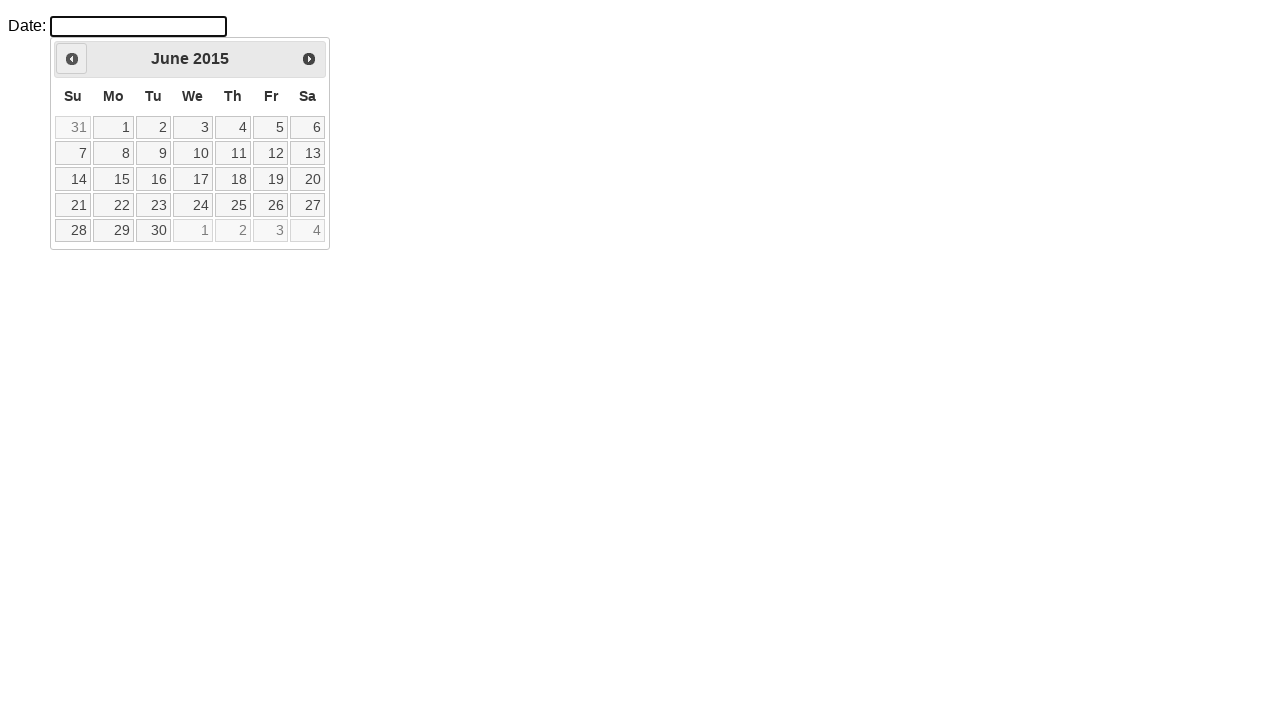

Waited 50ms before next navigation (iteration 128)
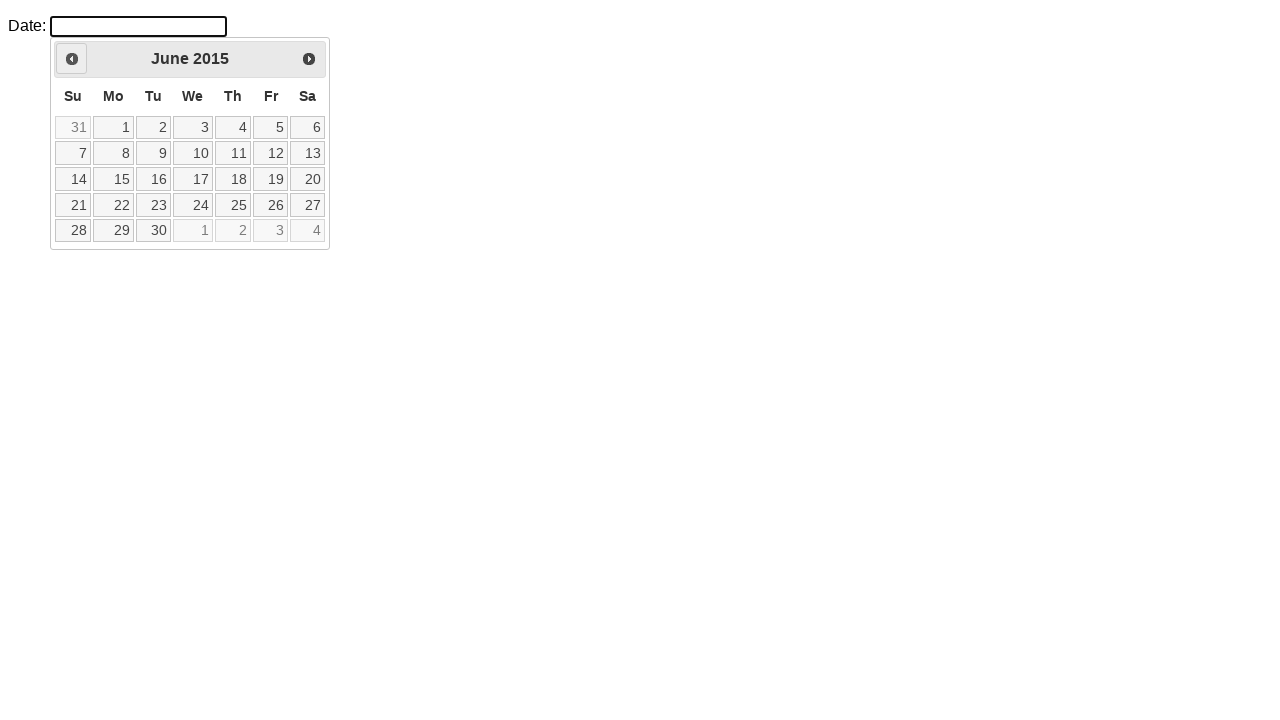

Clicked previous month button (iteration 129) at (72, 59) on xpath=//div[@id='ui-datepicker-div']/div/a[1]/span
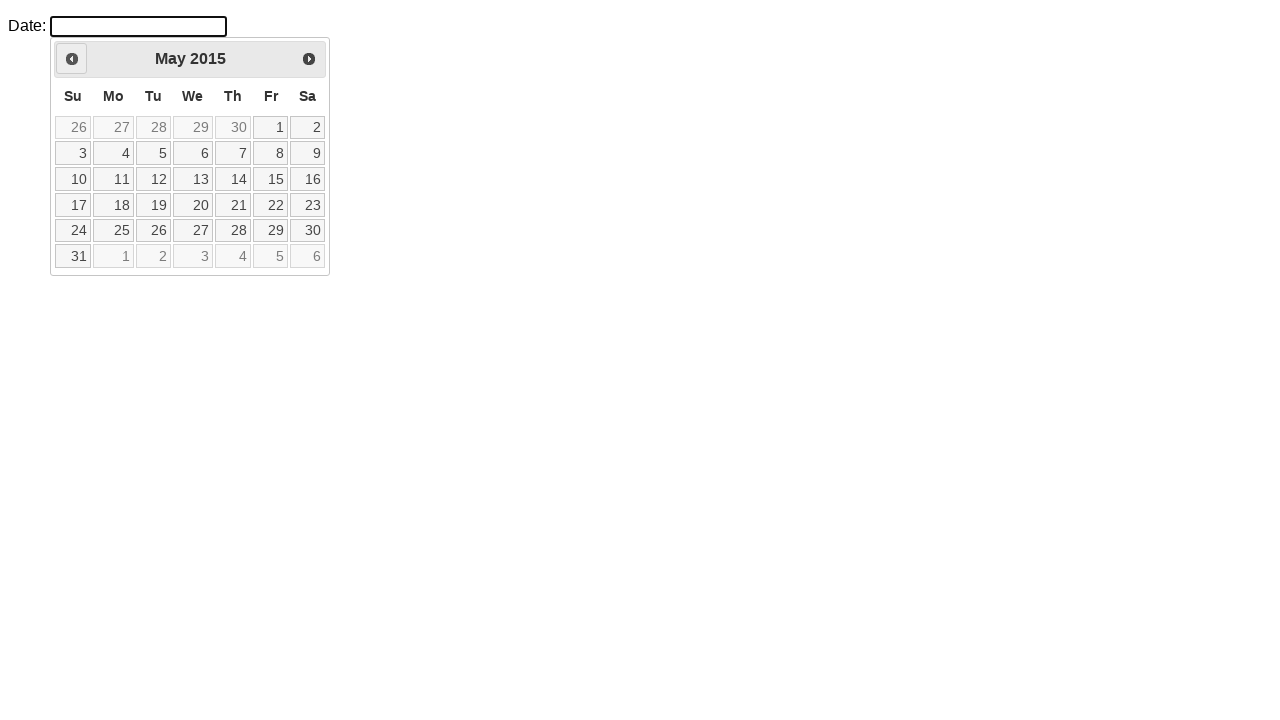

Waited 50ms before next navigation (iteration 129)
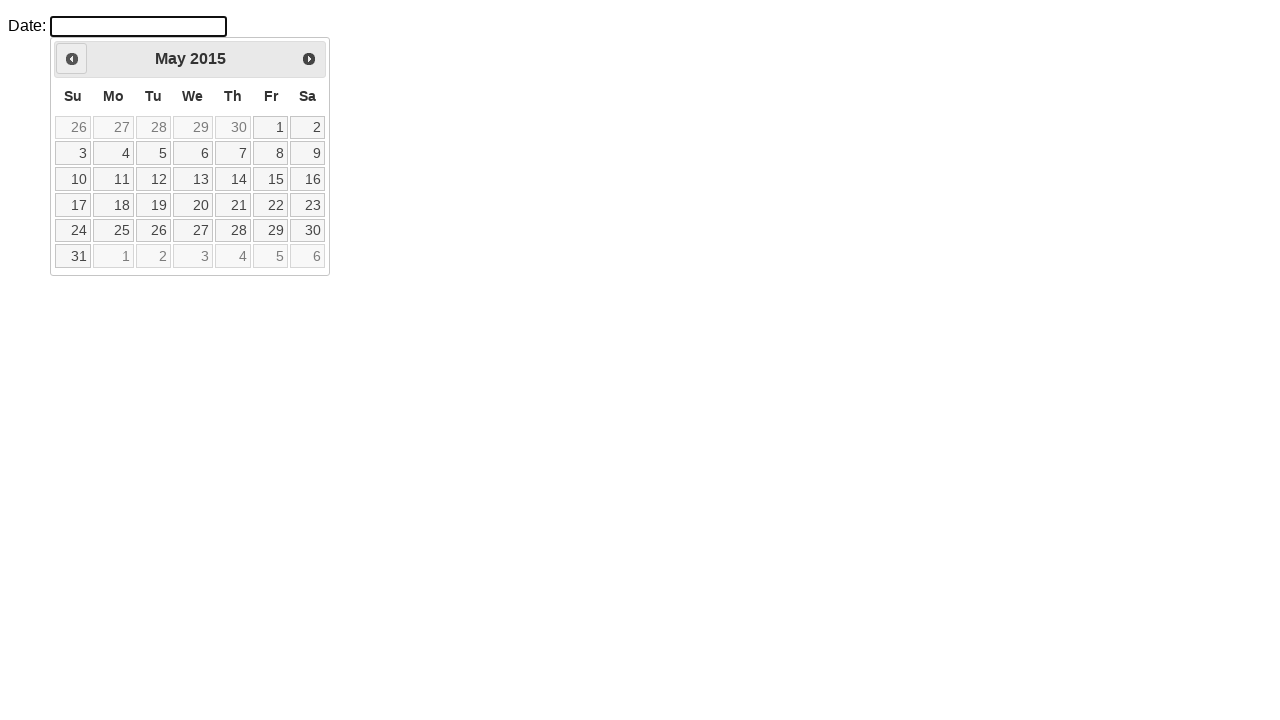

Clicked previous month button (iteration 130) at (72, 59) on xpath=//div[@id='ui-datepicker-div']/div/a[1]/span
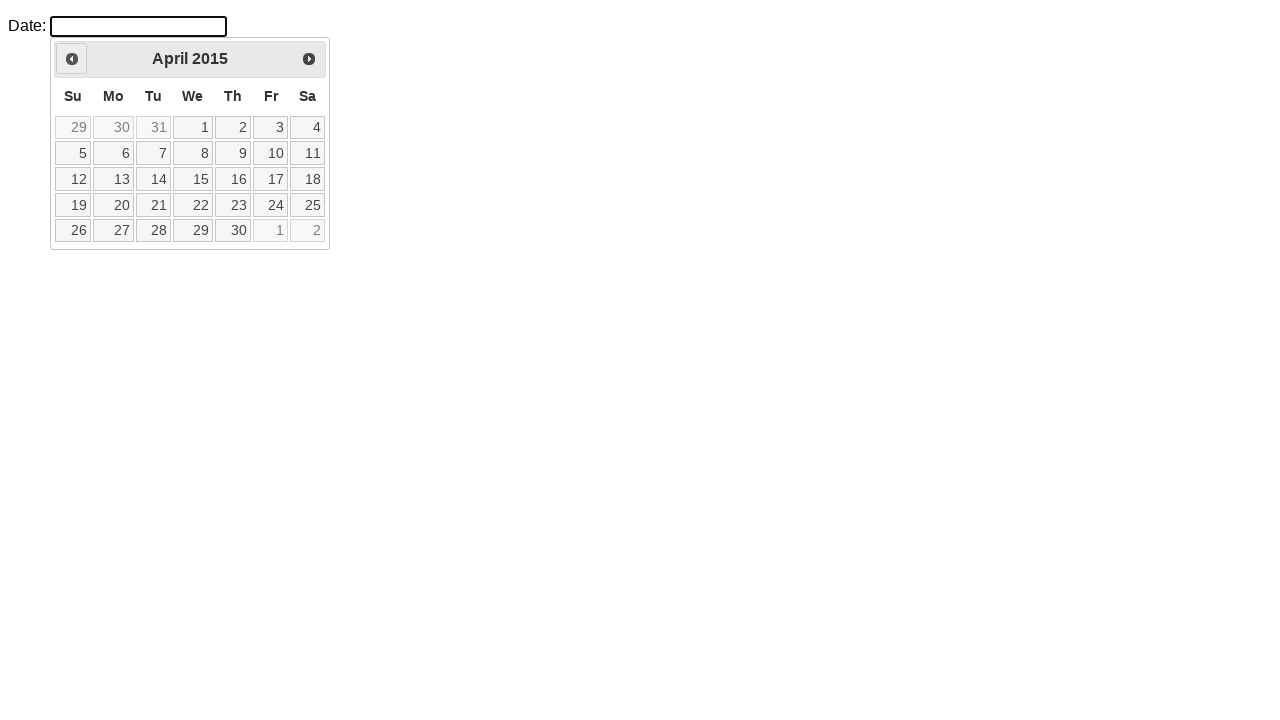

Waited 50ms before next navigation (iteration 130)
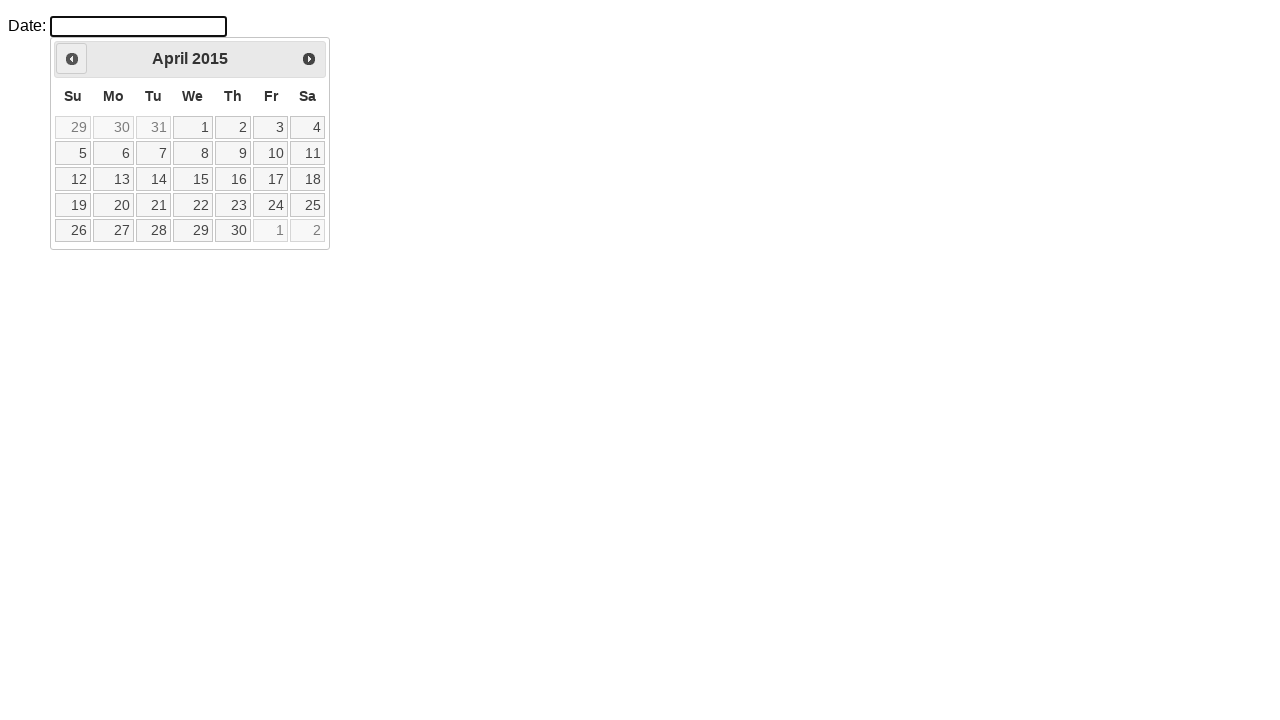

Clicked previous month button (iteration 131) at (72, 59) on xpath=//div[@id='ui-datepicker-div']/div/a[1]/span
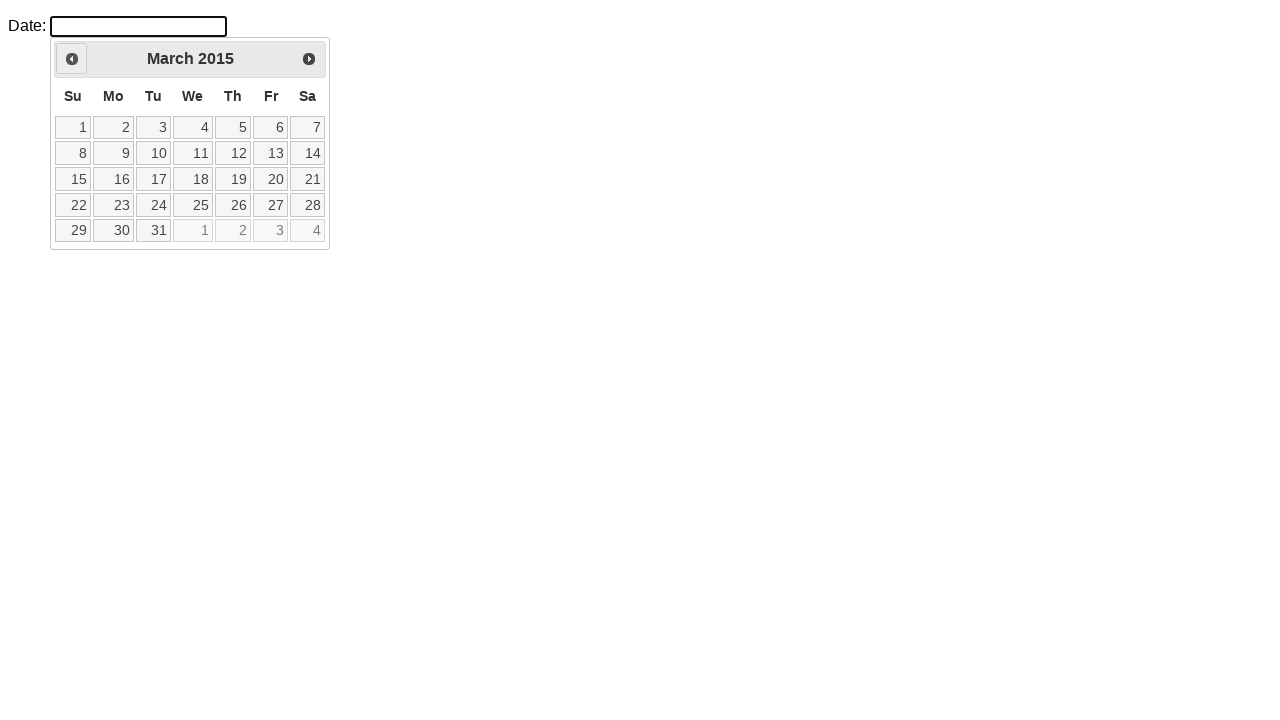

Waited 50ms before next navigation (iteration 131)
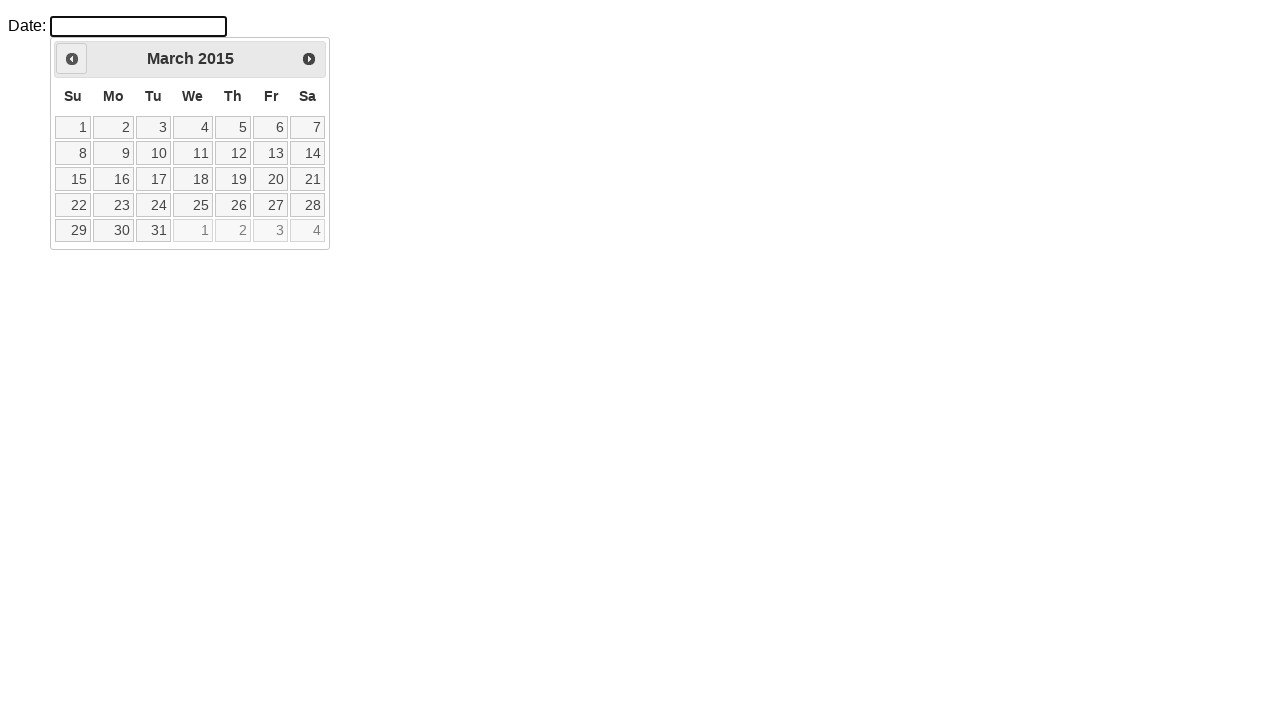

Clicked previous month button (iteration 132) at (72, 59) on xpath=//div[@id='ui-datepicker-div']/div/a[1]/span
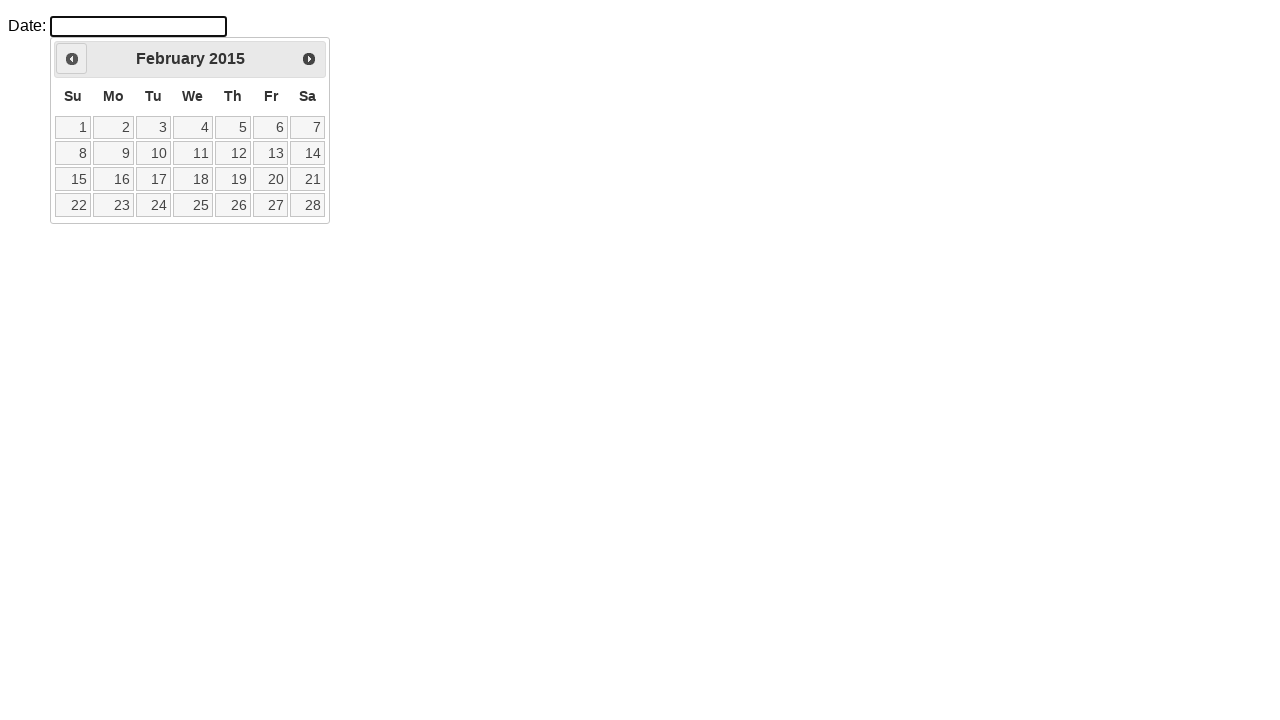

Waited 50ms before next navigation (iteration 132)
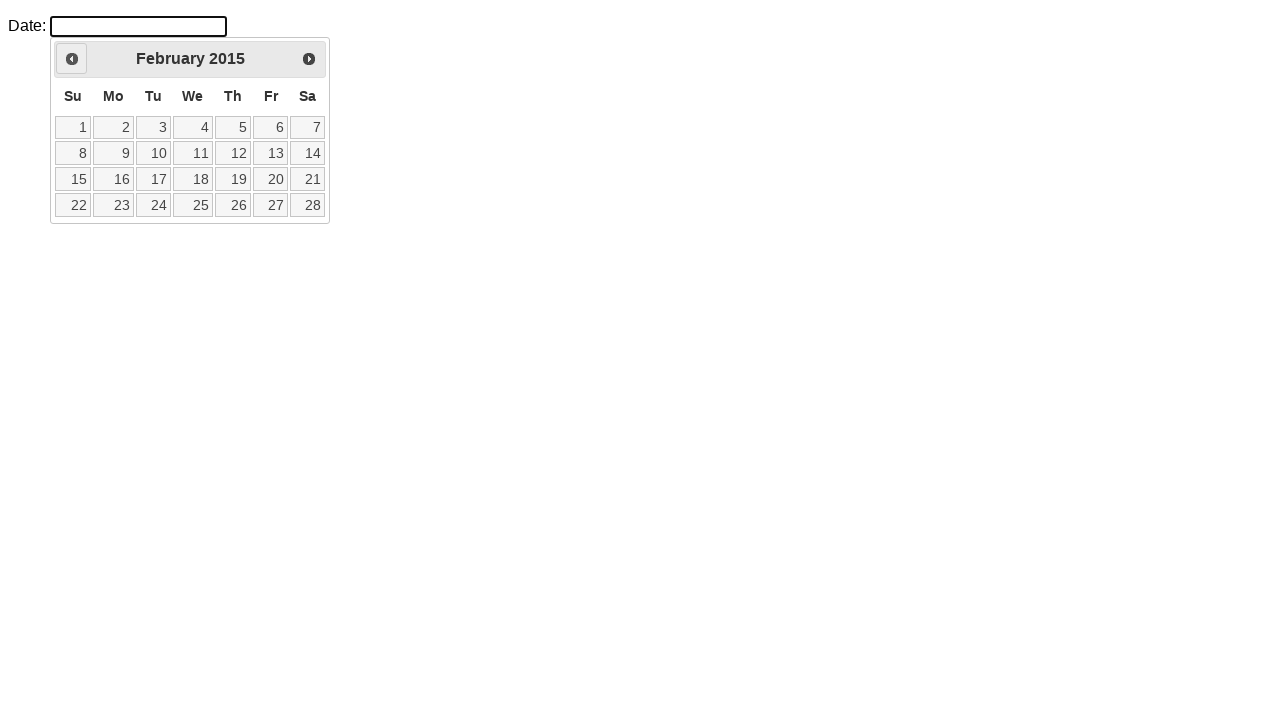

Clicked previous month button (iteration 133) at (72, 59) on xpath=//div[@id='ui-datepicker-div']/div/a[1]/span
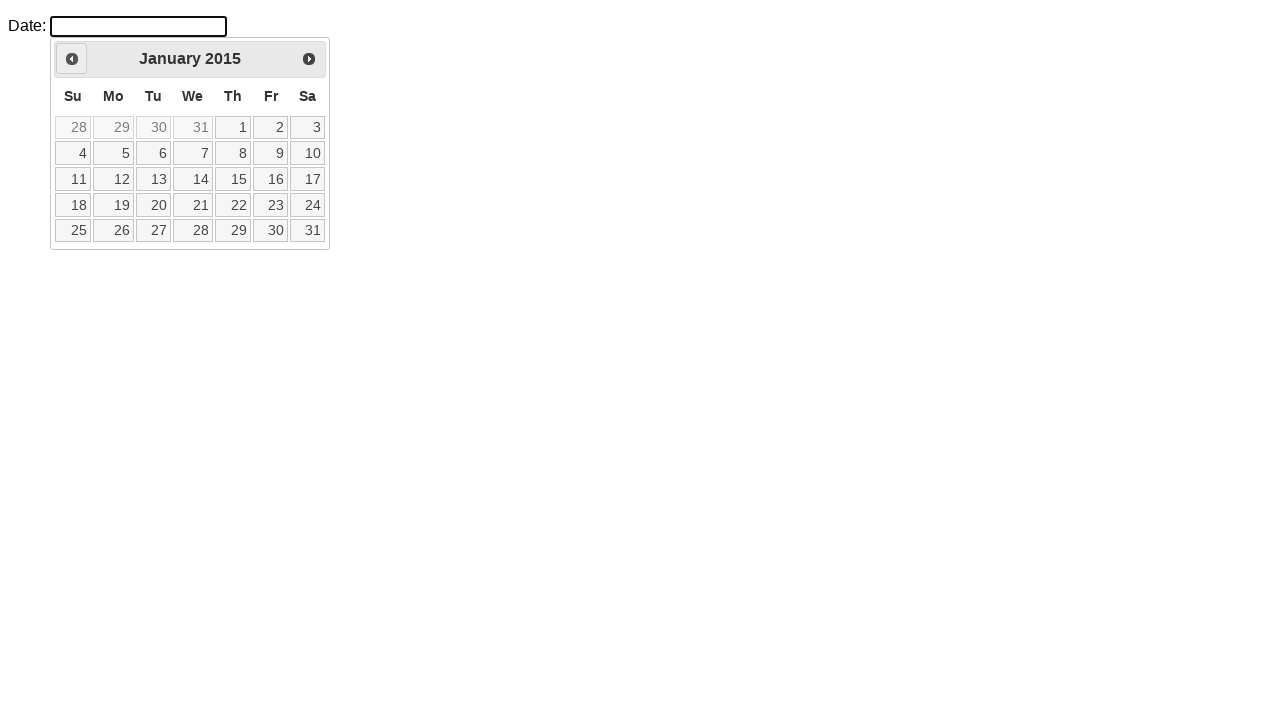

Waited 50ms before next navigation (iteration 133)
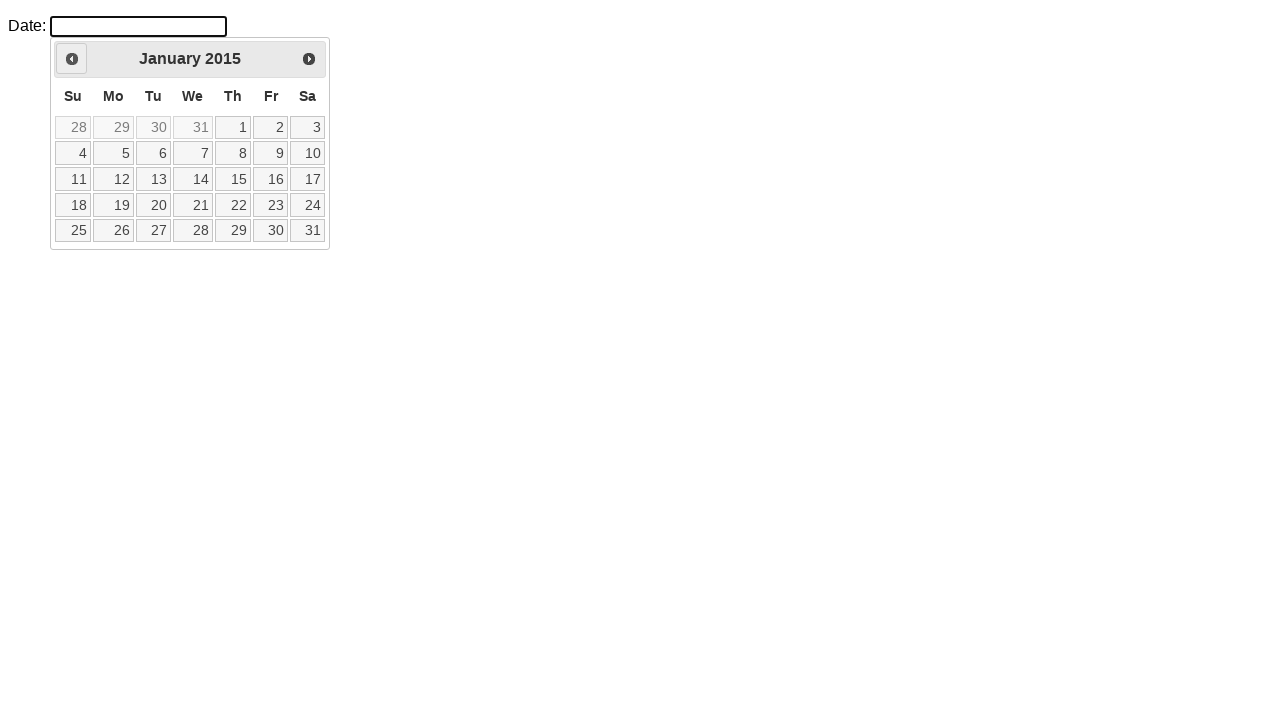

Clicked previous month button (iteration 134) at (72, 59) on xpath=//div[@id='ui-datepicker-div']/div/a[1]/span
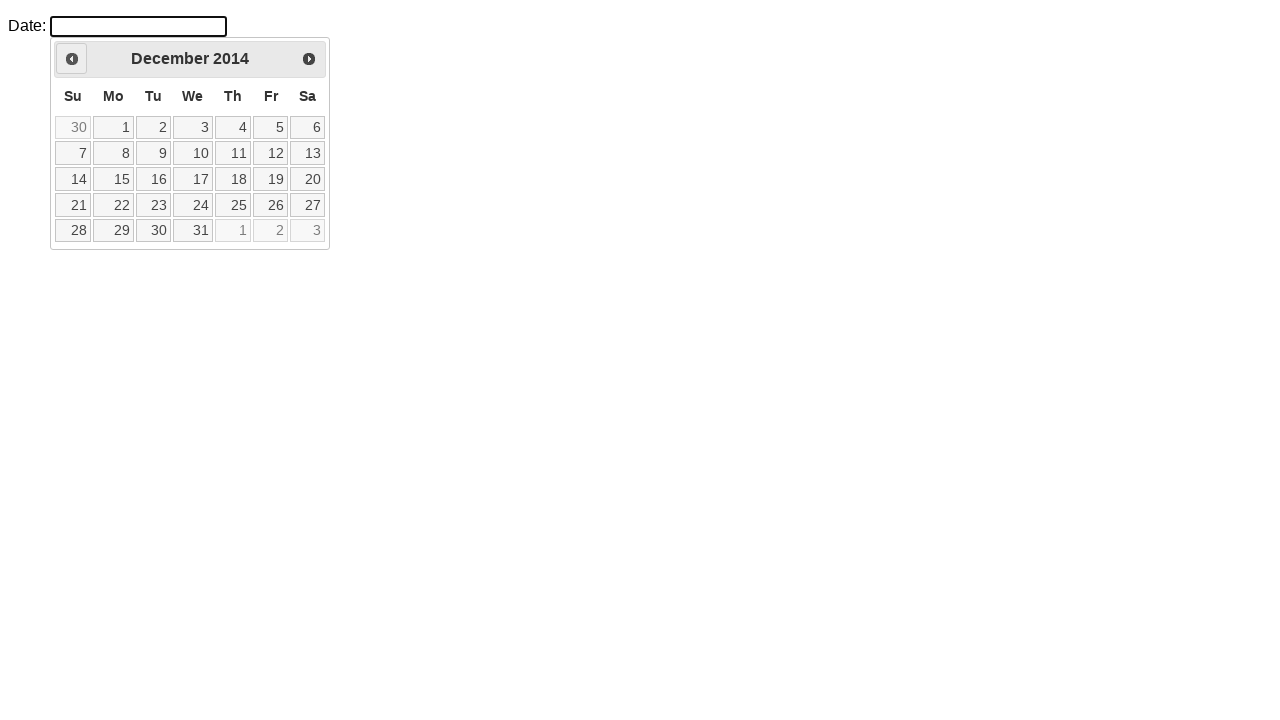

Waited 50ms before next navigation (iteration 134)
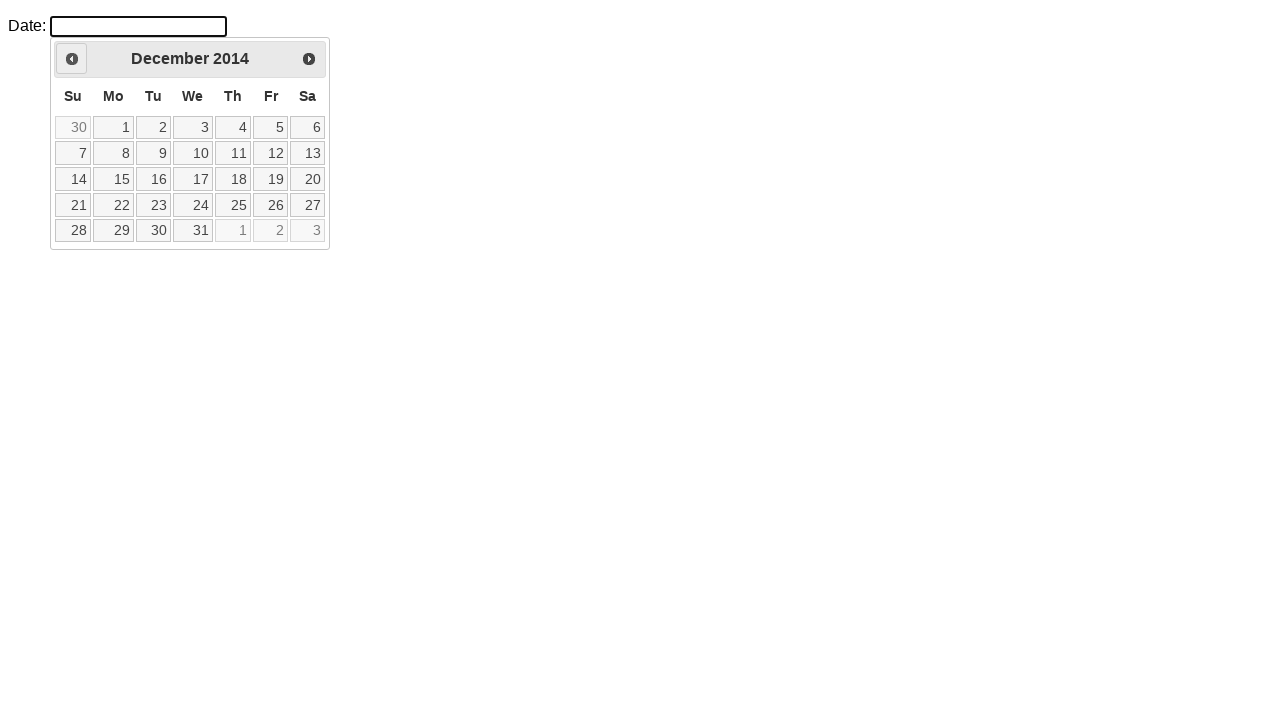

Clicked previous month button (iteration 135) at (72, 59) on xpath=//div[@id='ui-datepicker-div']/div/a[1]/span
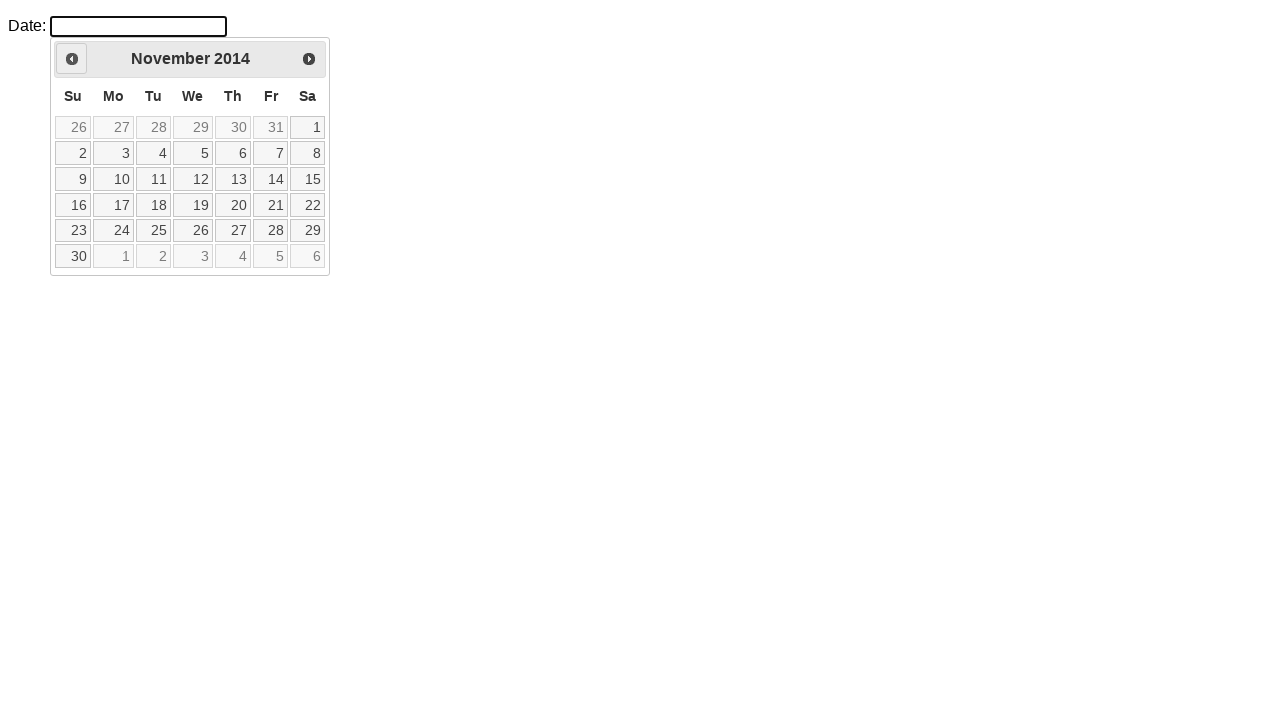

Waited 50ms before next navigation (iteration 135)
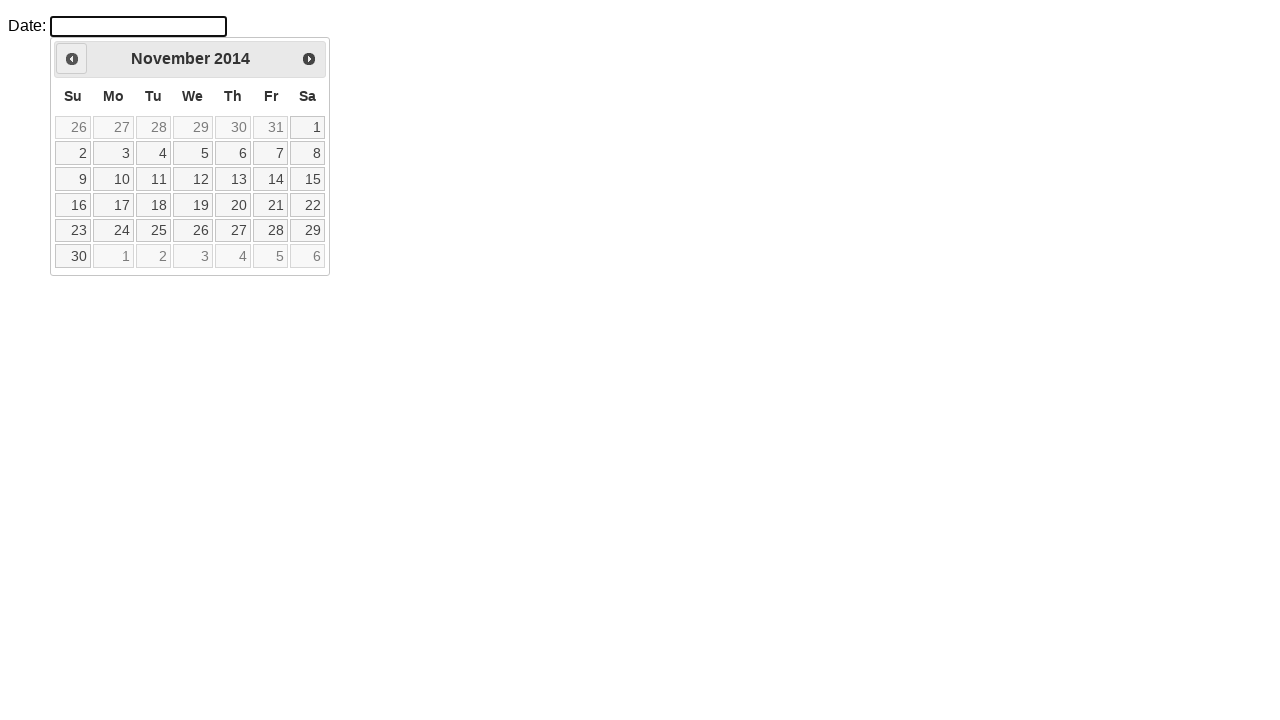

Clicked previous month button (iteration 136) at (72, 59) on xpath=//div[@id='ui-datepicker-div']/div/a[1]/span
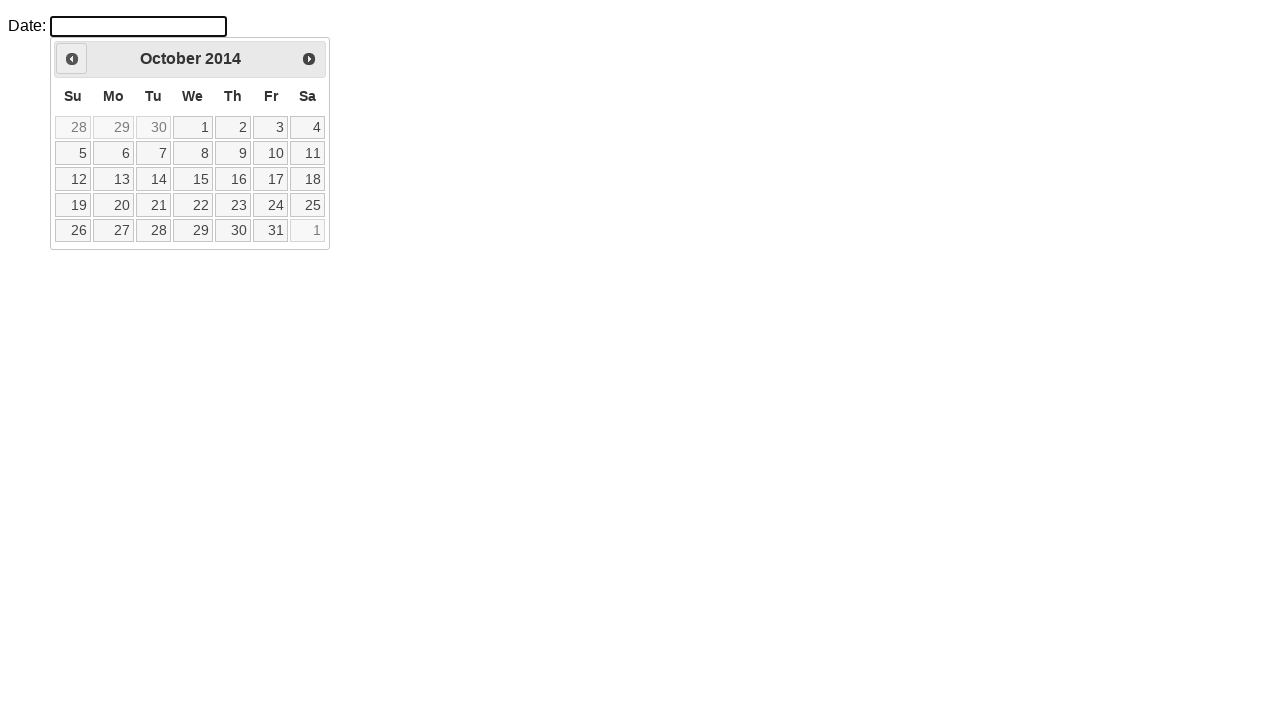

Waited 50ms before next navigation (iteration 136)
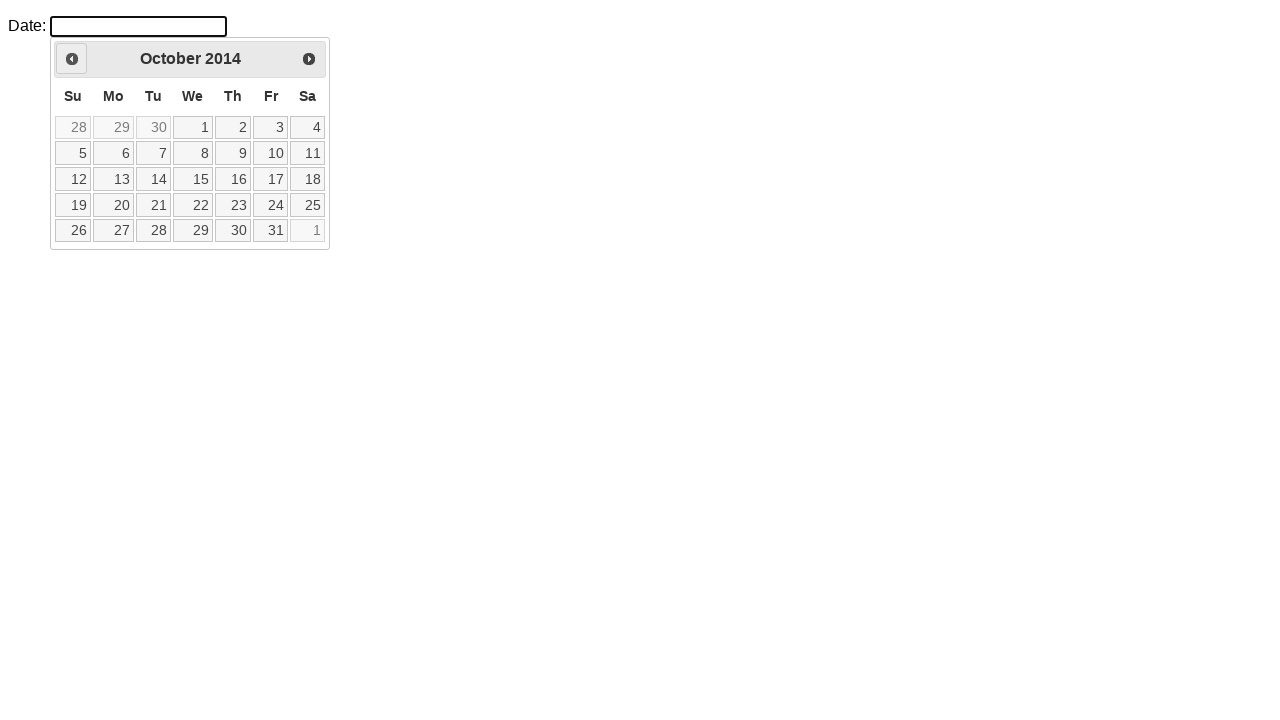

Clicked previous month button (iteration 137) at (72, 59) on xpath=//div[@id='ui-datepicker-div']/div/a[1]/span
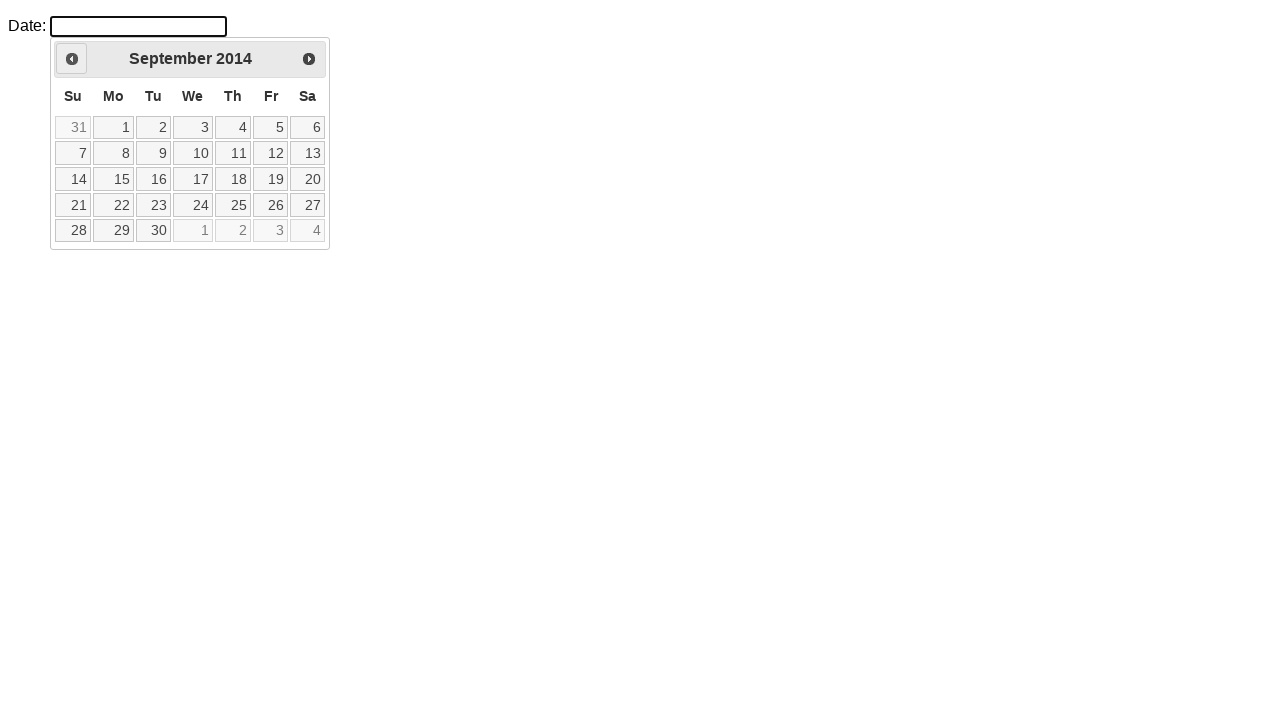

Waited 50ms before next navigation (iteration 137)
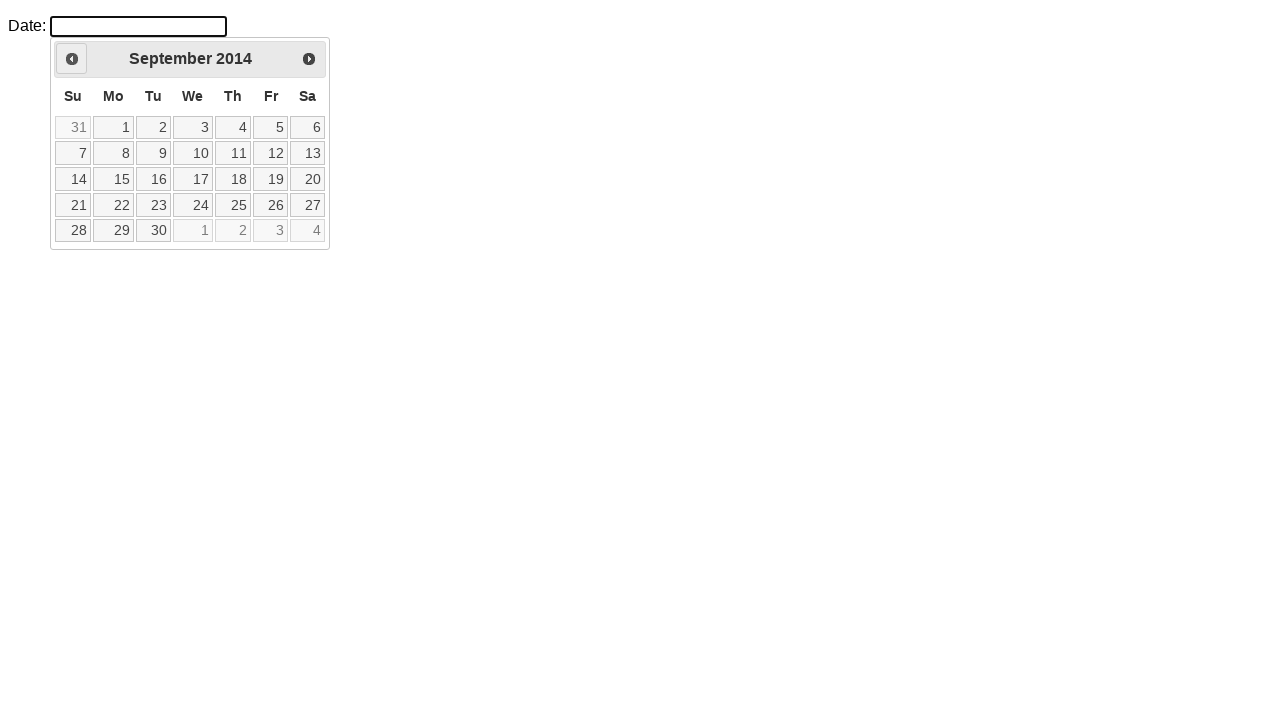

Clicked previous month button (iteration 138) at (72, 59) on xpath=//div[@id='ui-datepicker-div']/div/a[1]/span
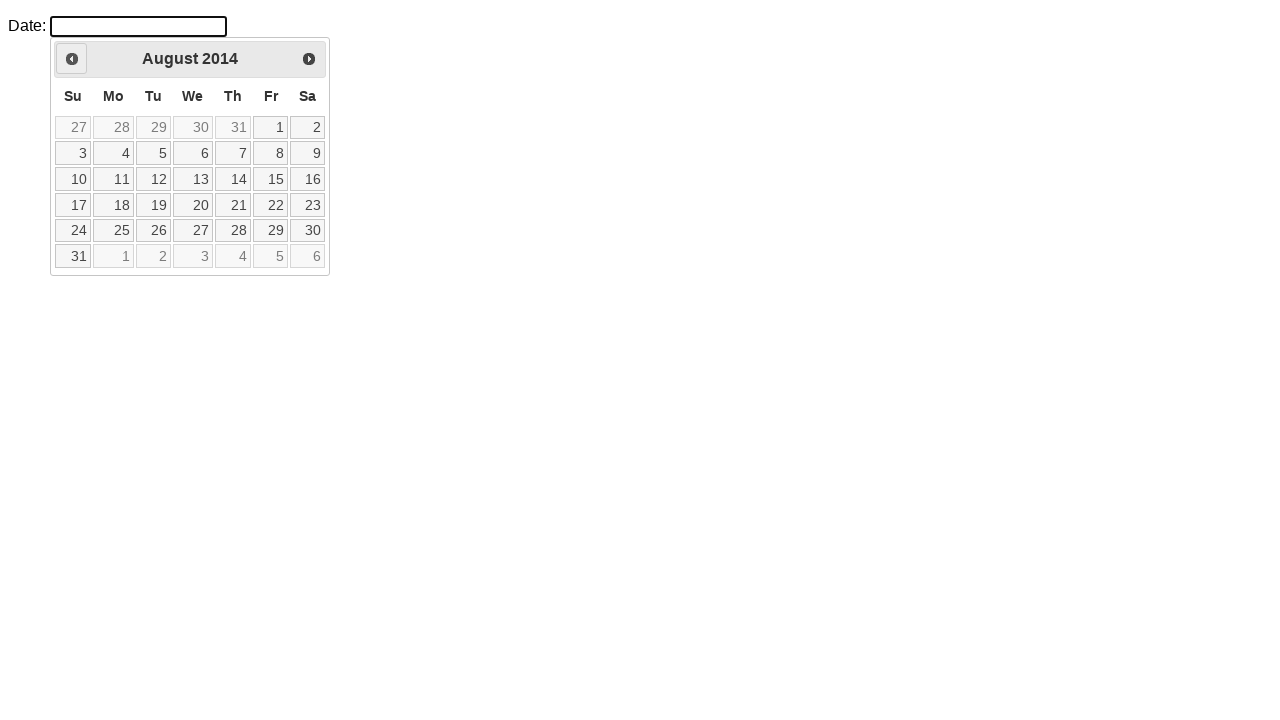

Waited 50ms before next navigation (iteration 138)
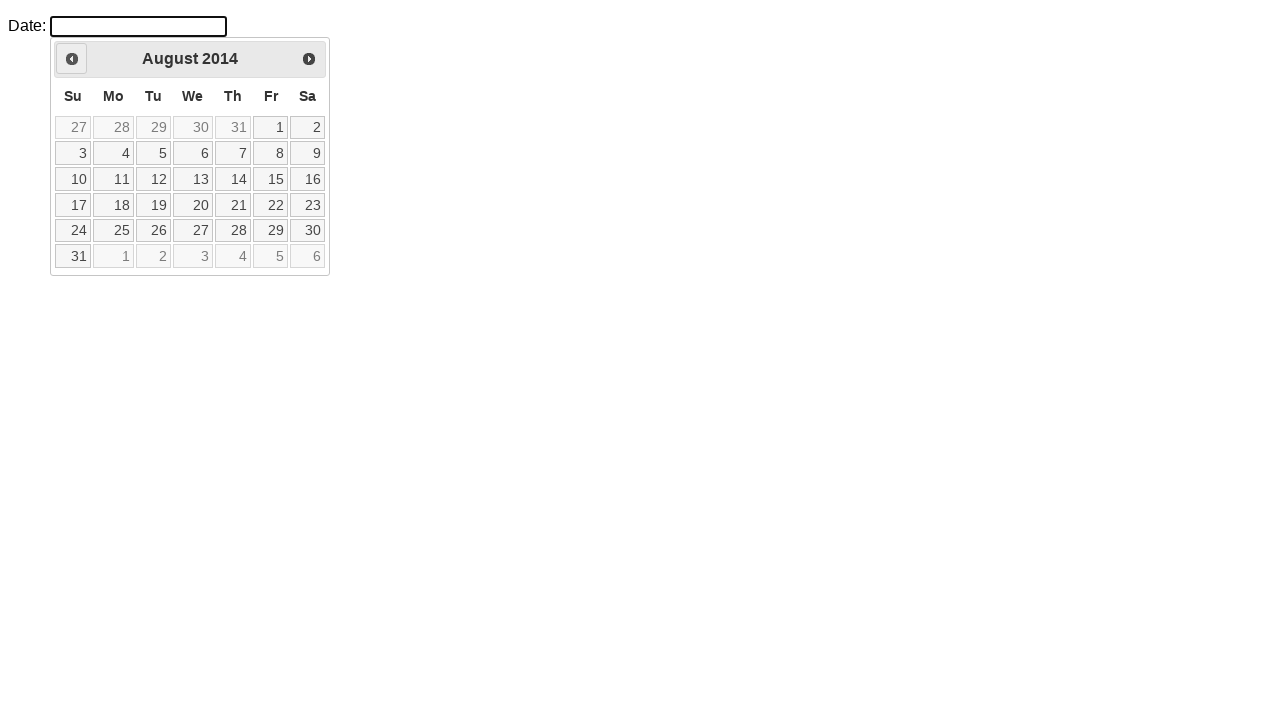

Clicked previous month button (iteration 139) at (72, 59) on xpath=//div[@id='ui-datepicker-div']/div/a[1]/span
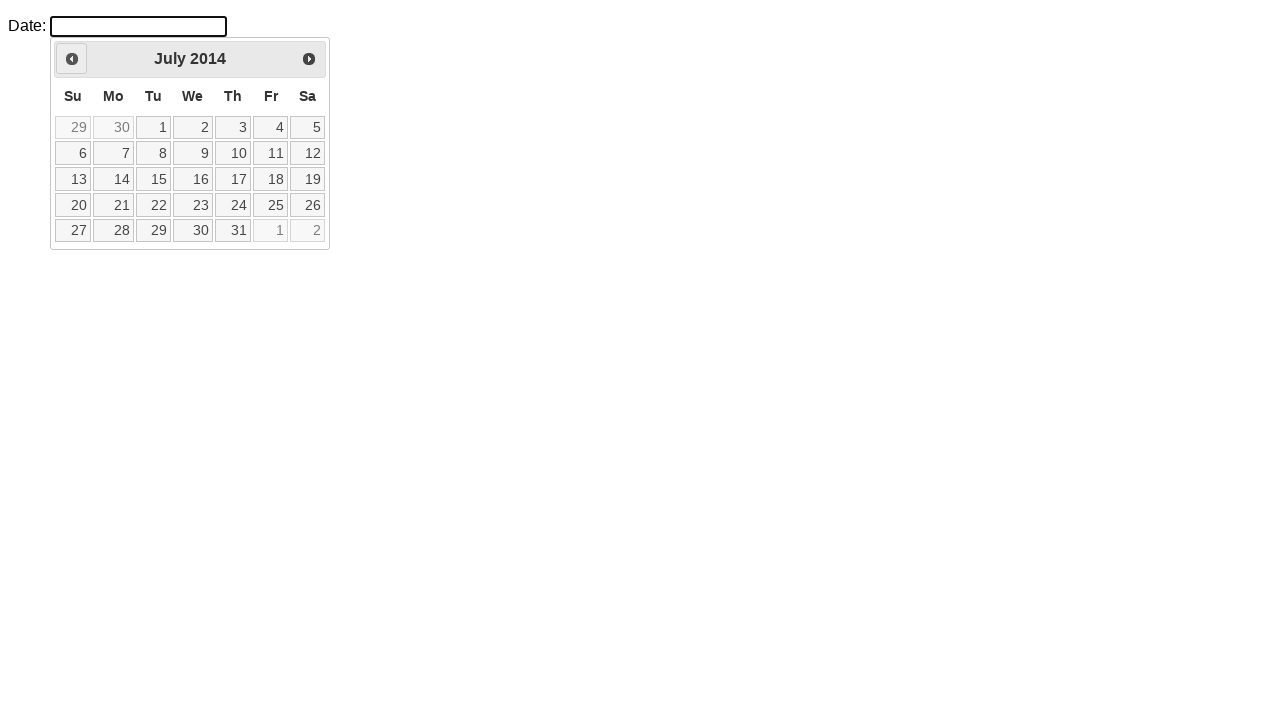

Waited 50ms before next navigation (iteration 139)
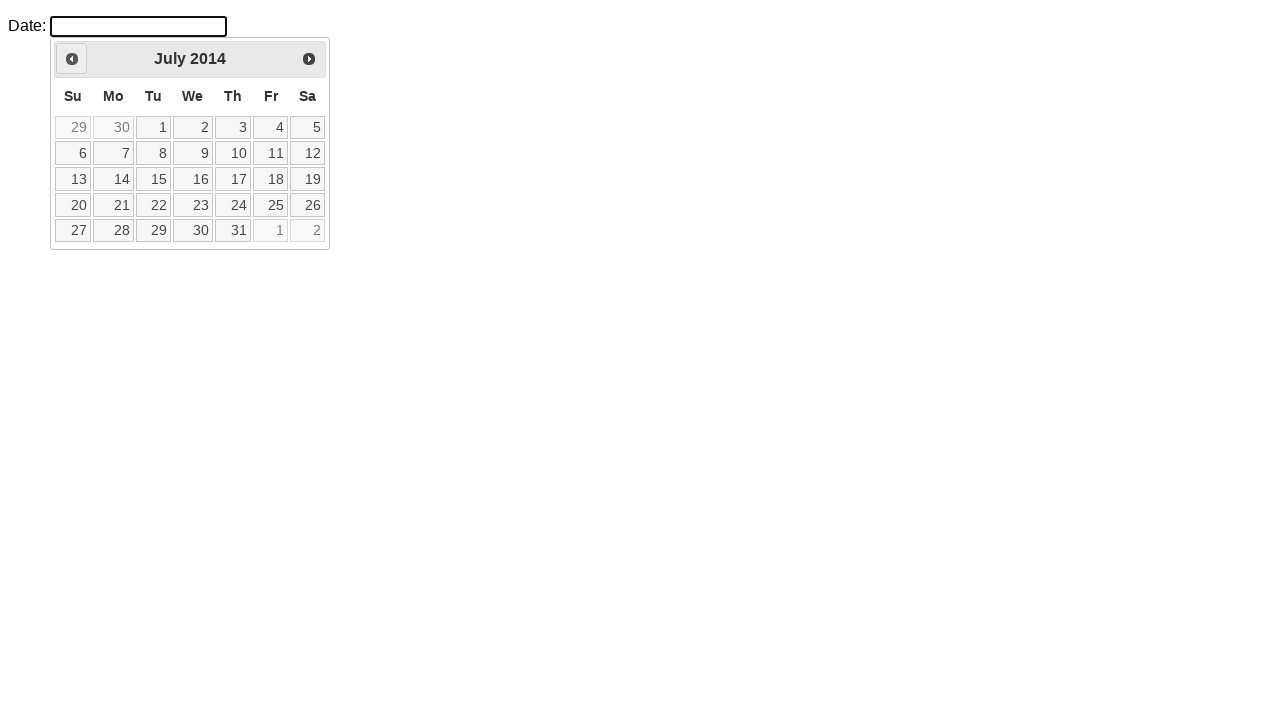

Clicked previous month button (iteration 140) at (72, 59) on xpath=//div[@id='ui-datepicker-div']/div/a[1]/span
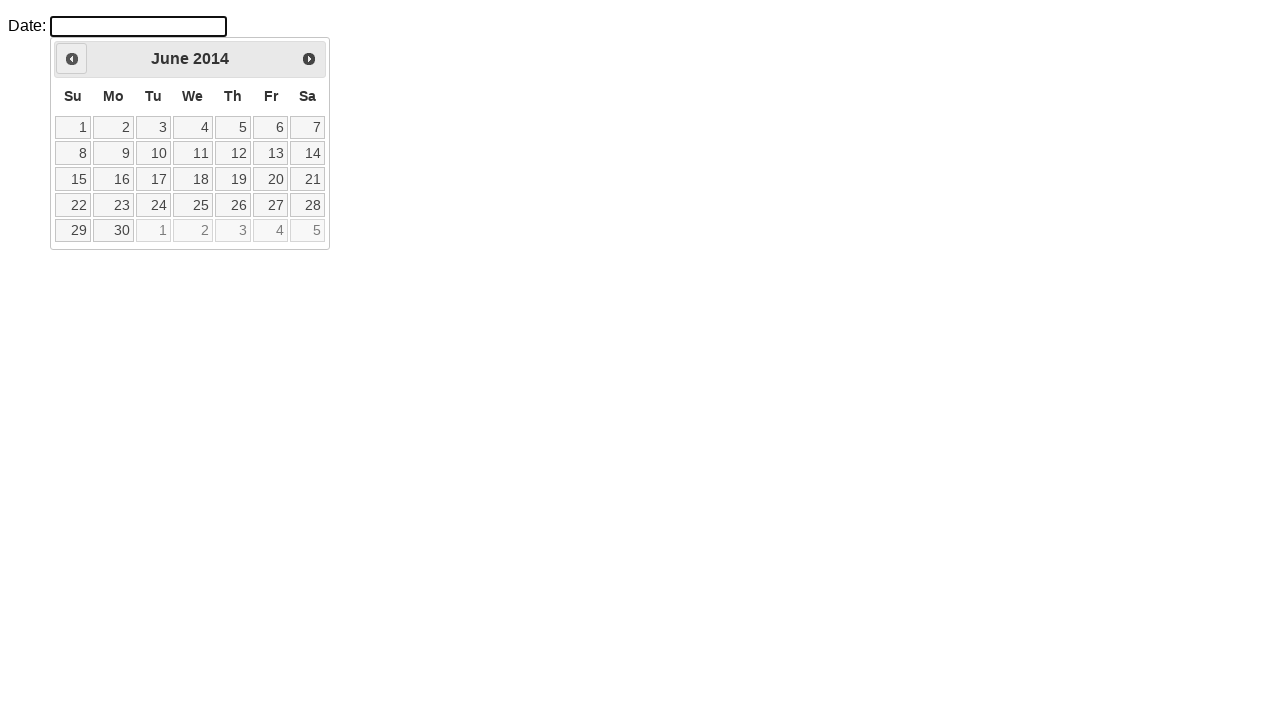

Waited 50ms before next navigation (iteration 140)
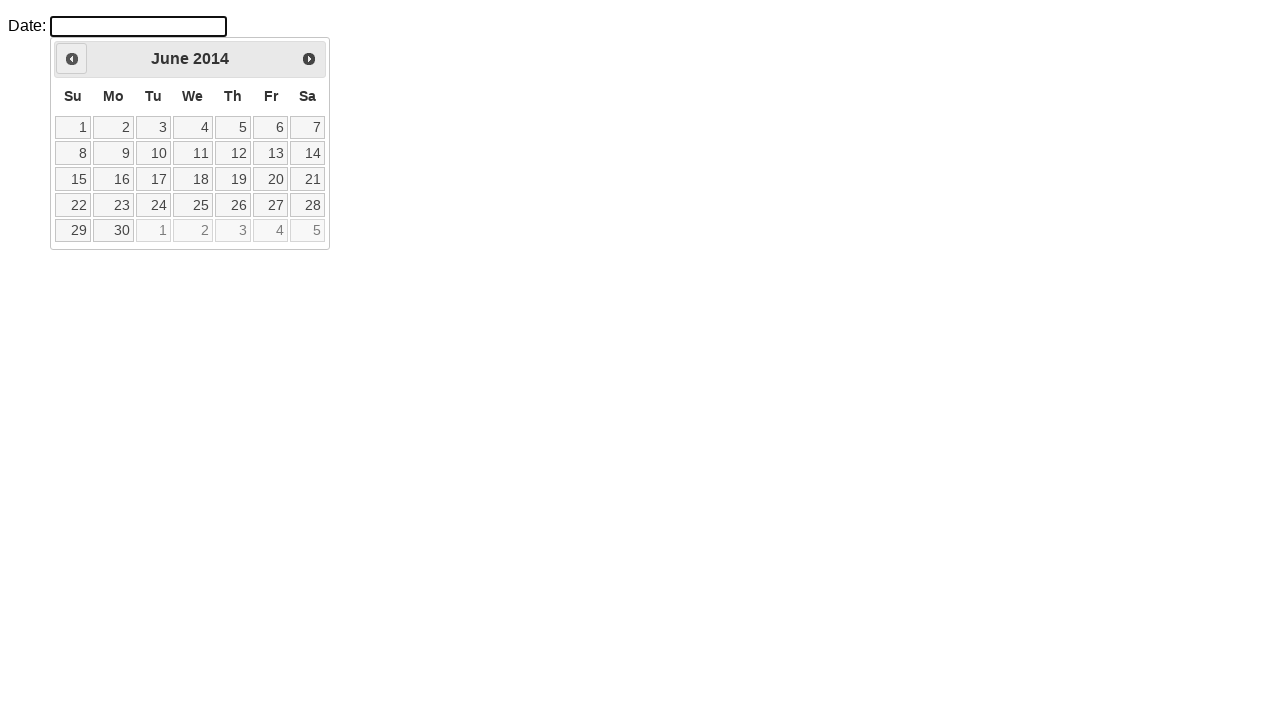

Clicked previous month button (iteration 141) at (72, 59) on xpath=//div[@id='ui-datepicker-div']/div/a[1]/span
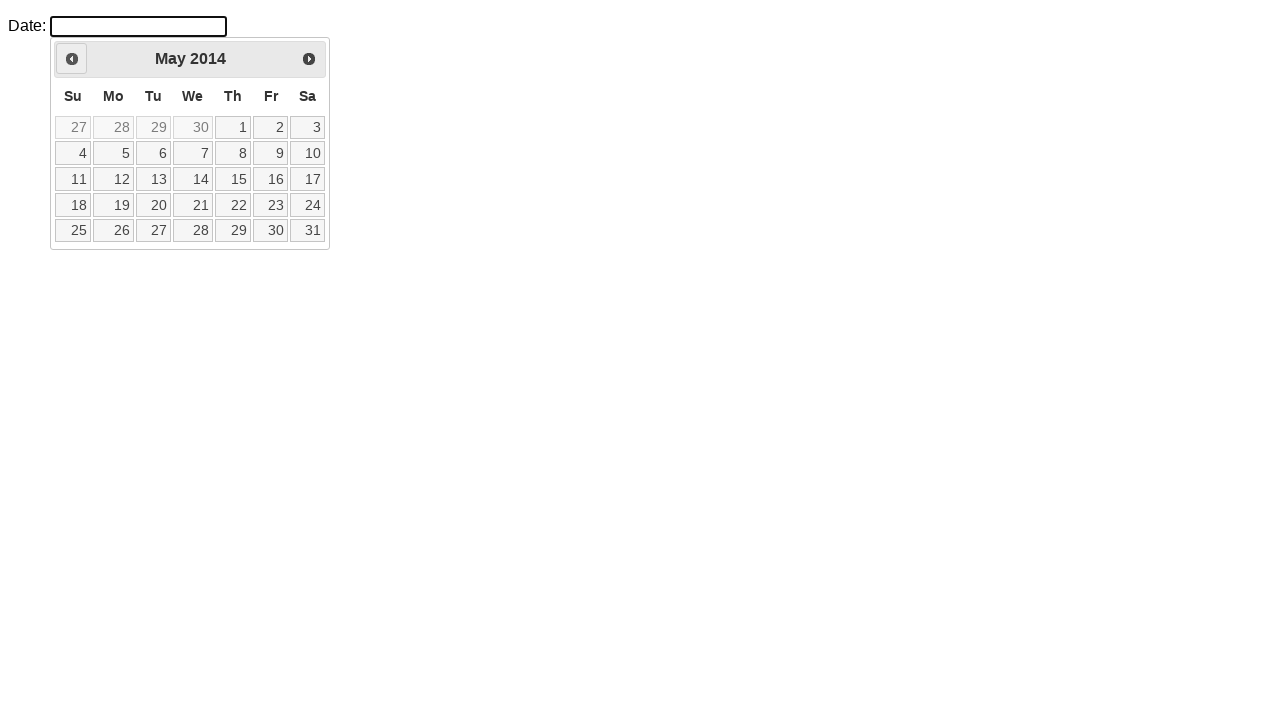

Waited 50ms before next navigation (iteration 141)
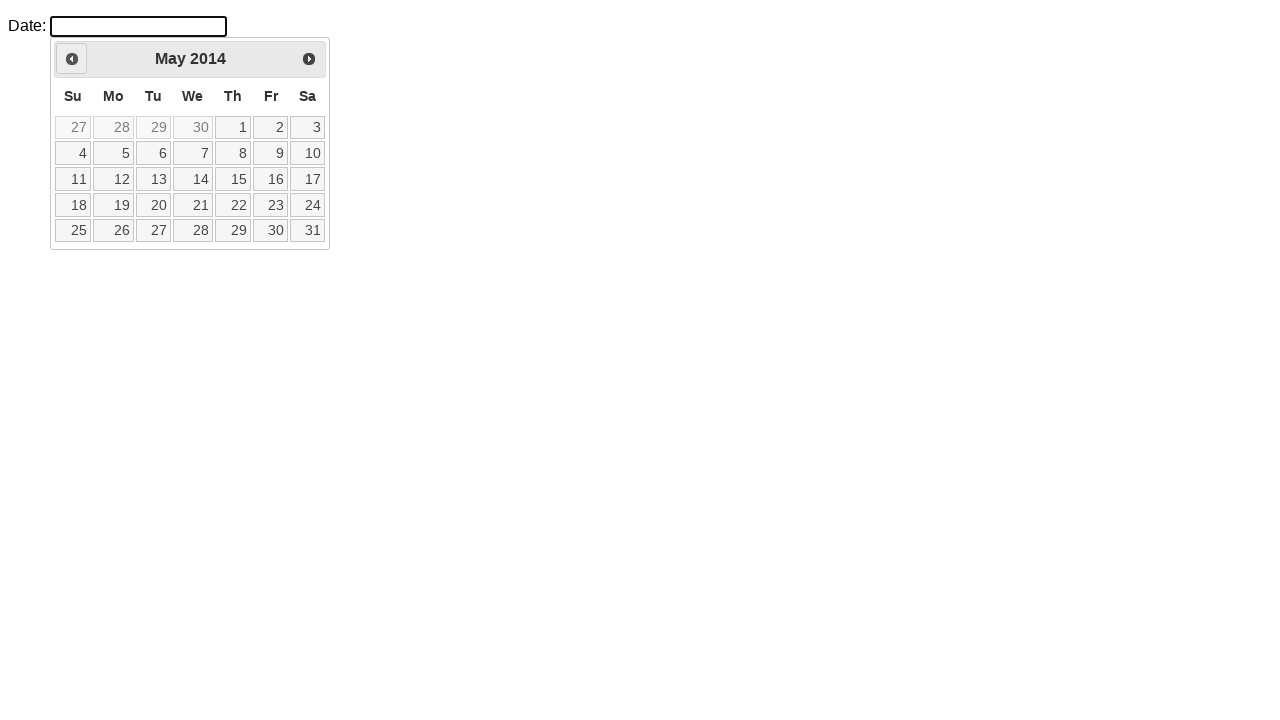

Clicked previous month button (iteration 142) at (72, 59) on xpath=//div[@id='ui-datepicker-div']/div/a[1]/span
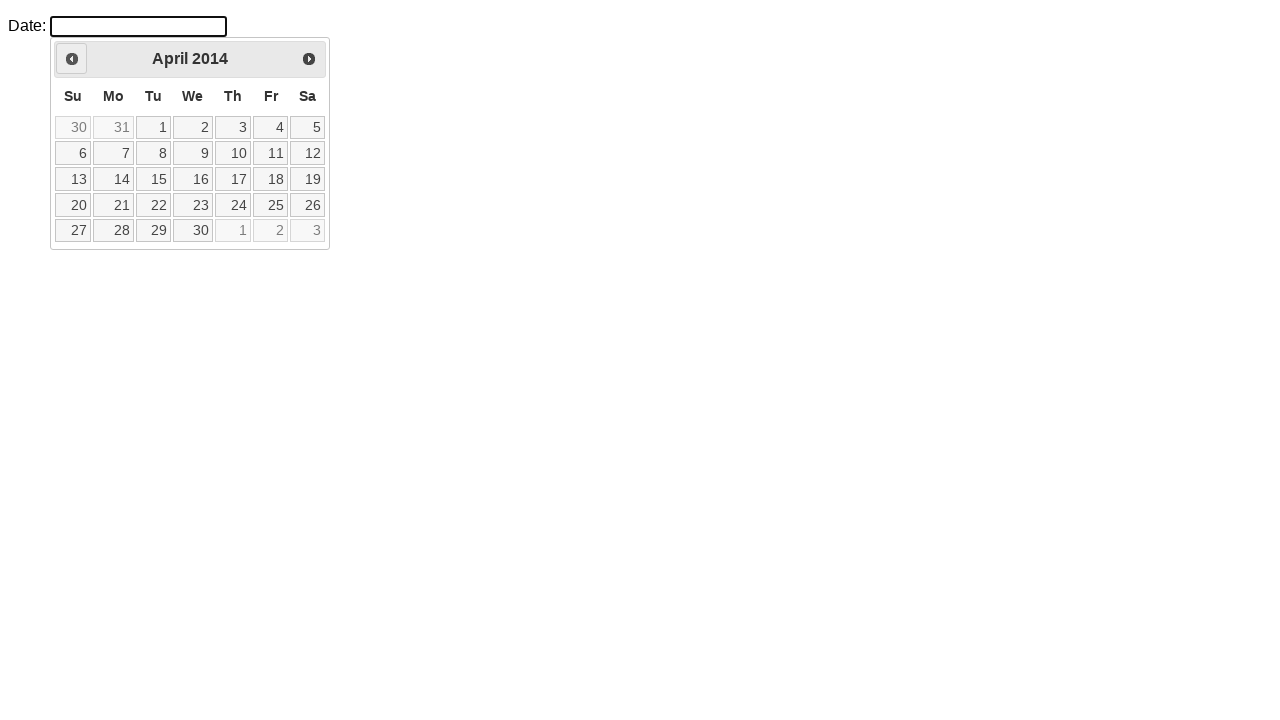

Waited 50ms before next navigation (iteration 142)
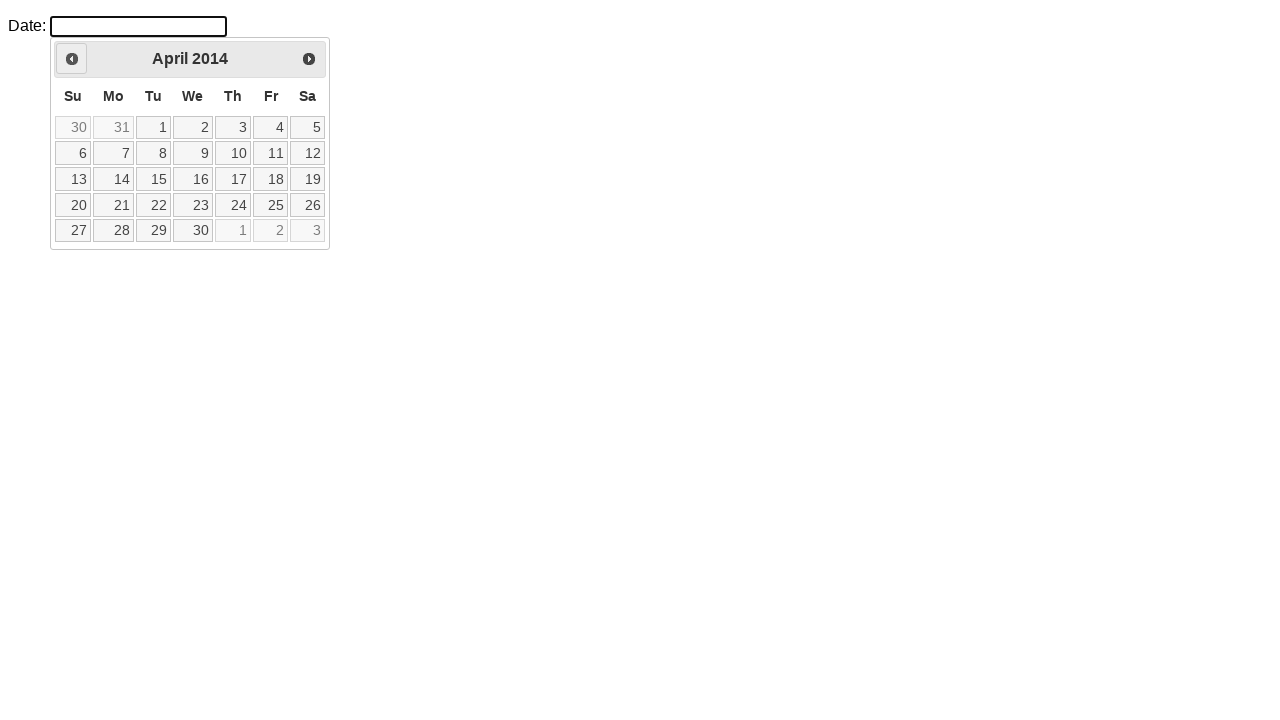

Clicked previous month button (iteration 143) at (72, 59) on xpath=//div[@id='ui-datepicker-div']/div/a[1]/span
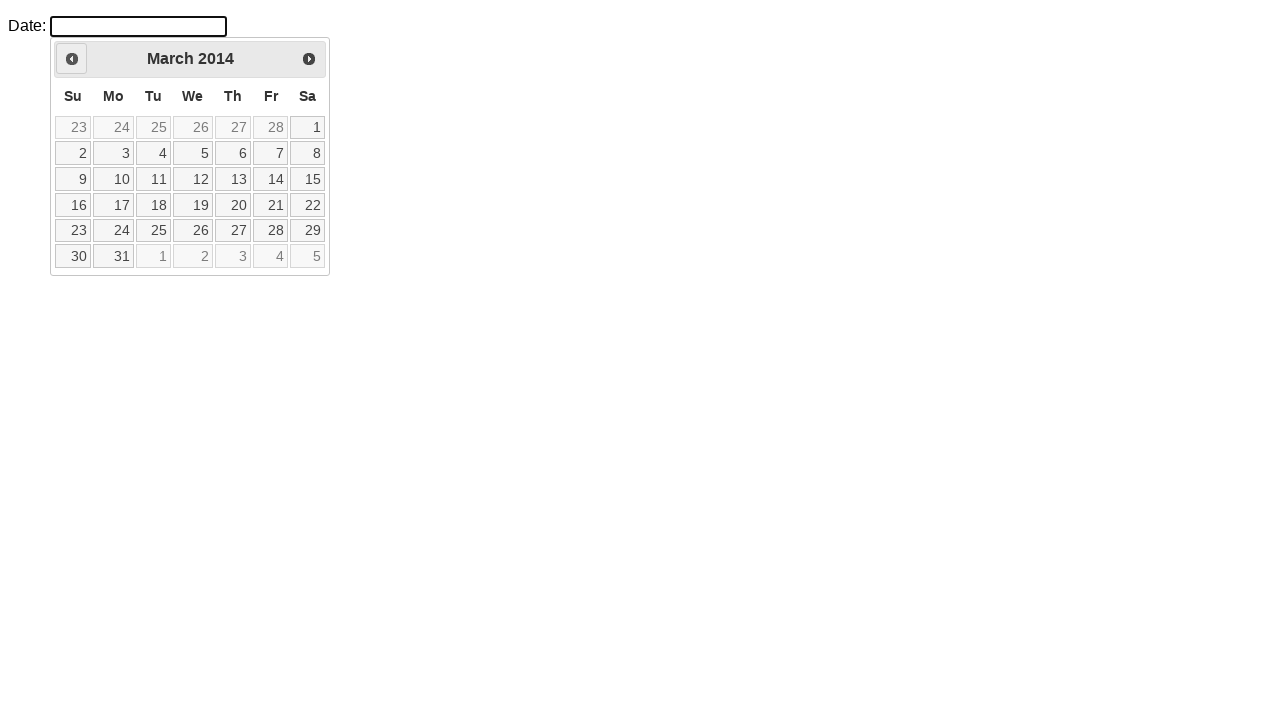

Waited 50ms before next navigation (iteration 143)
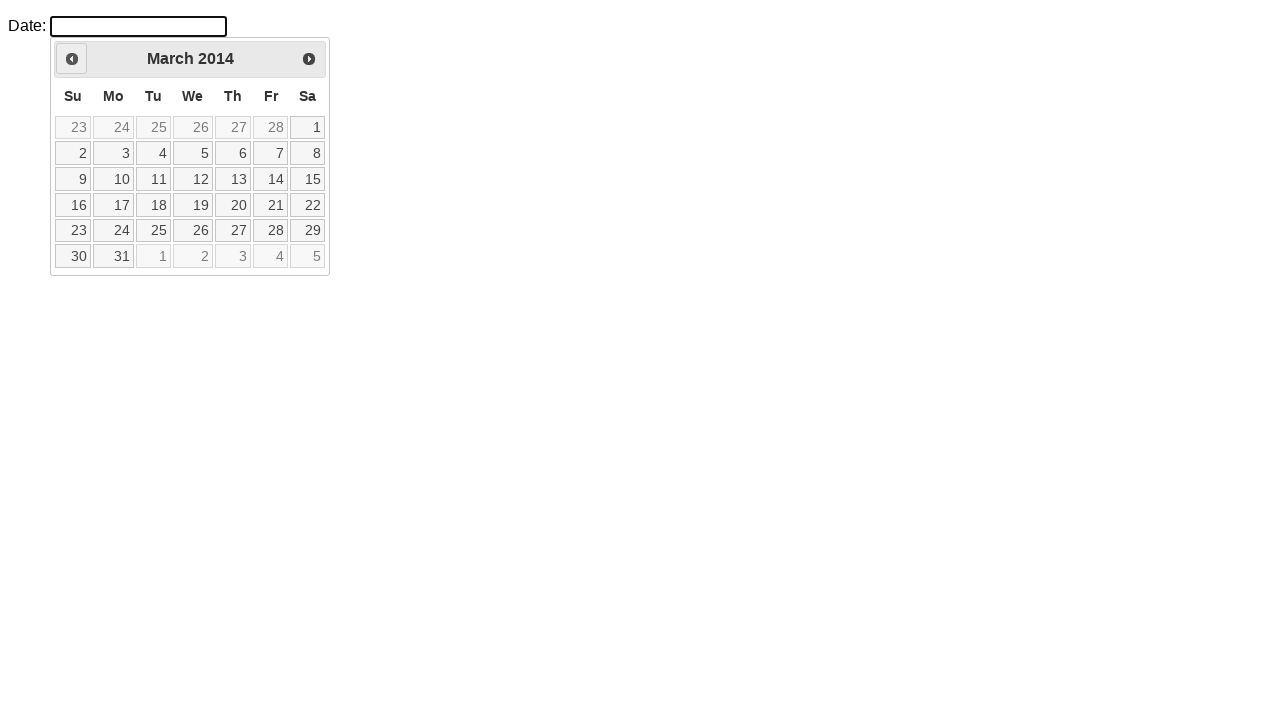

Clicked previous month button (iteration 144) at (72, 59) on xpath=//div[@id='ui-datepicker-div']/div/a[1]/span
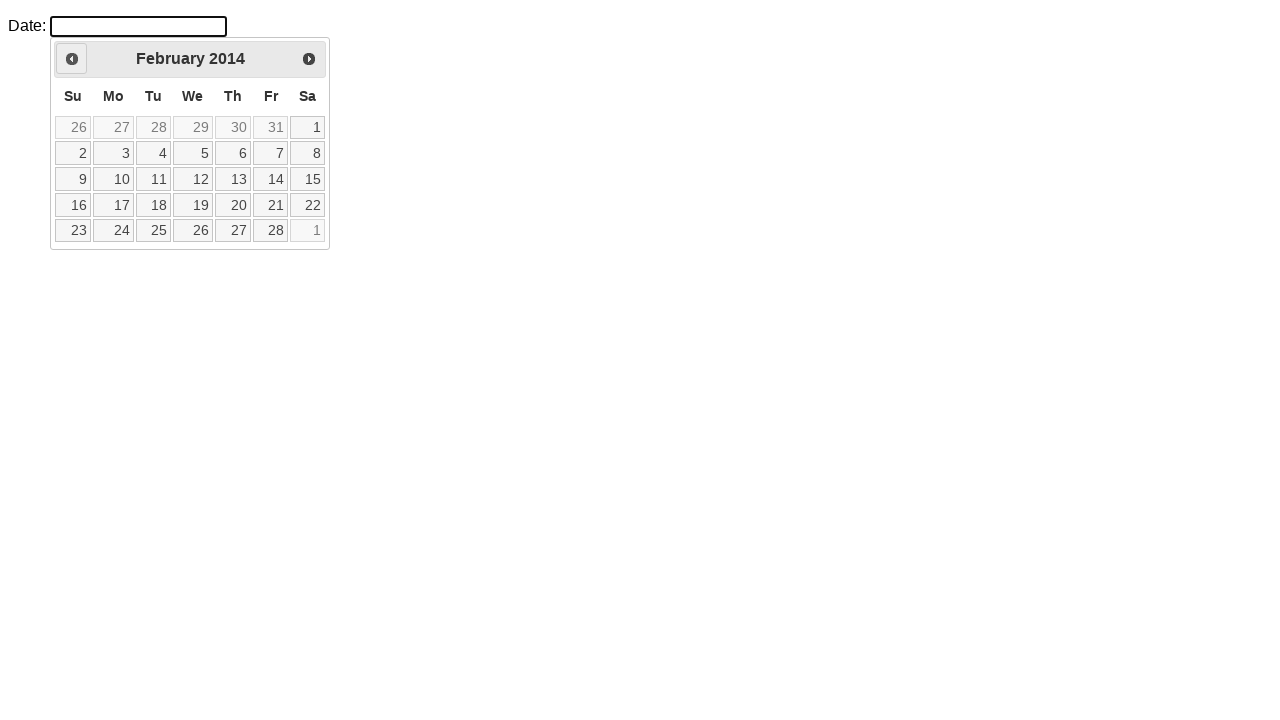

Waited 50ms before next navigation (iteration 144)
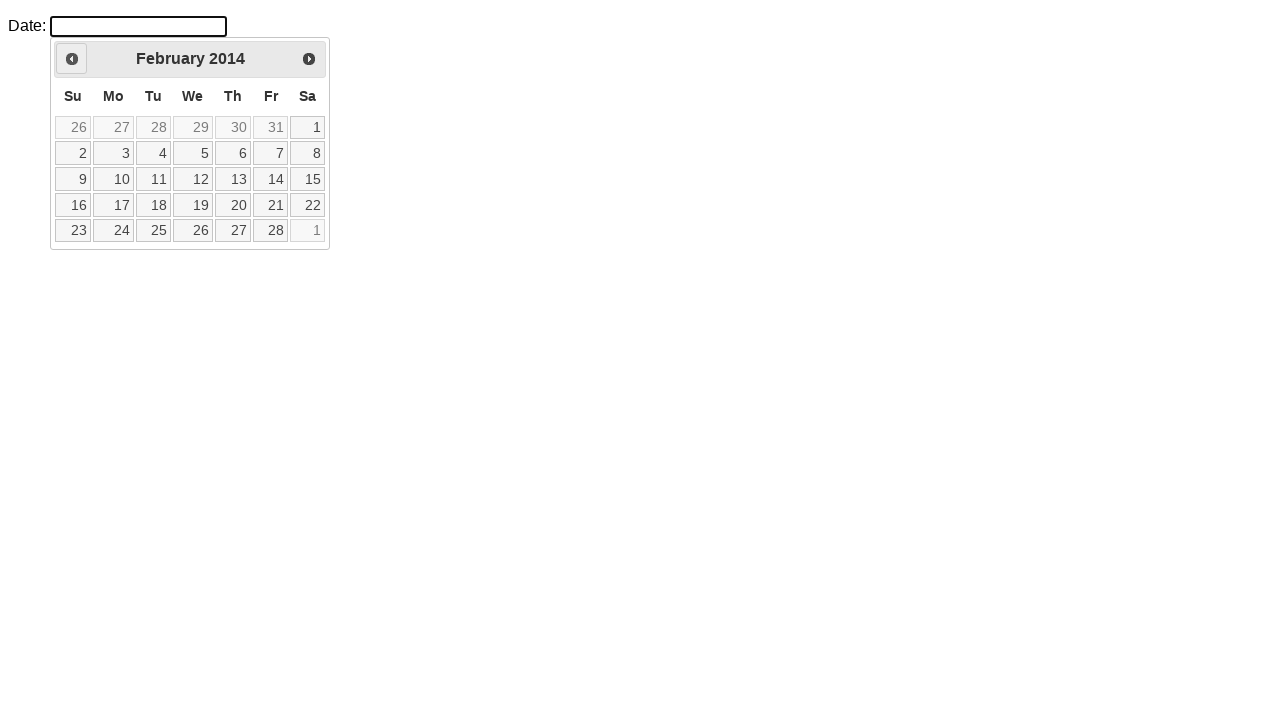

Clicked previous month button (iteration 145) at (72, 59) on xpath=//div[@id='ui-datepicker-div']/div/a[1]/span
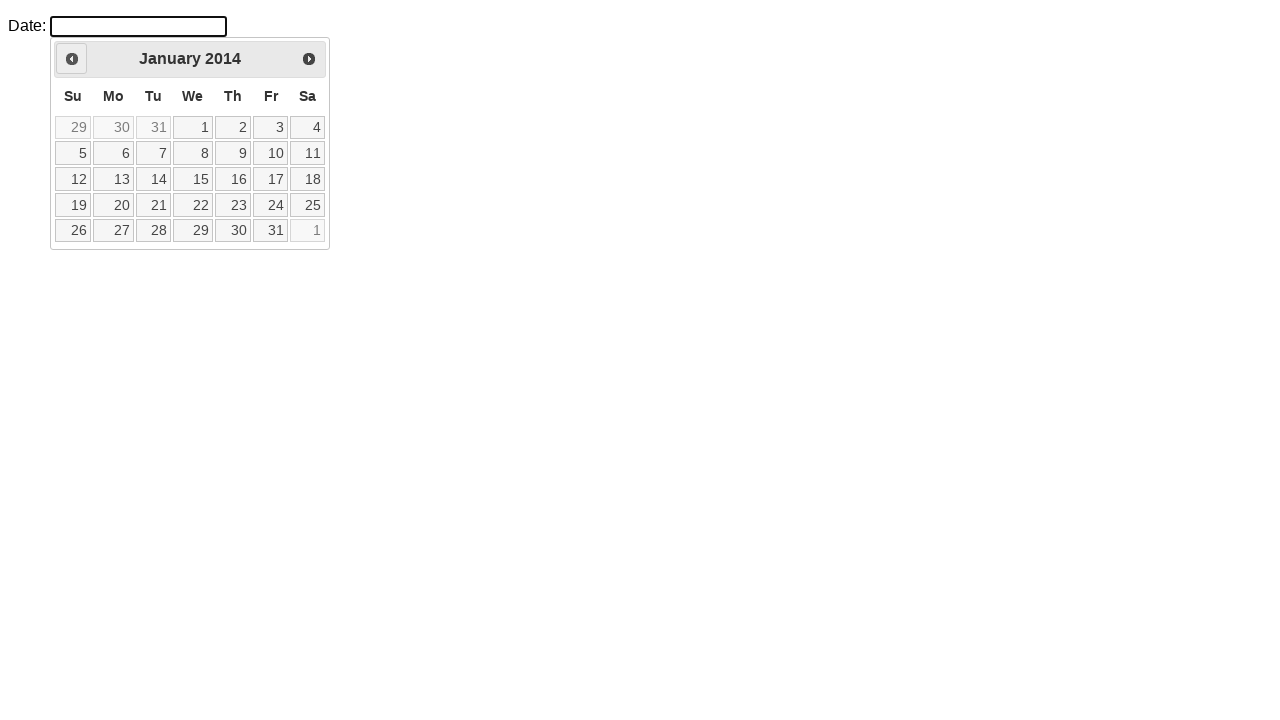

Waited 50ms before next navigation (iteration 145)
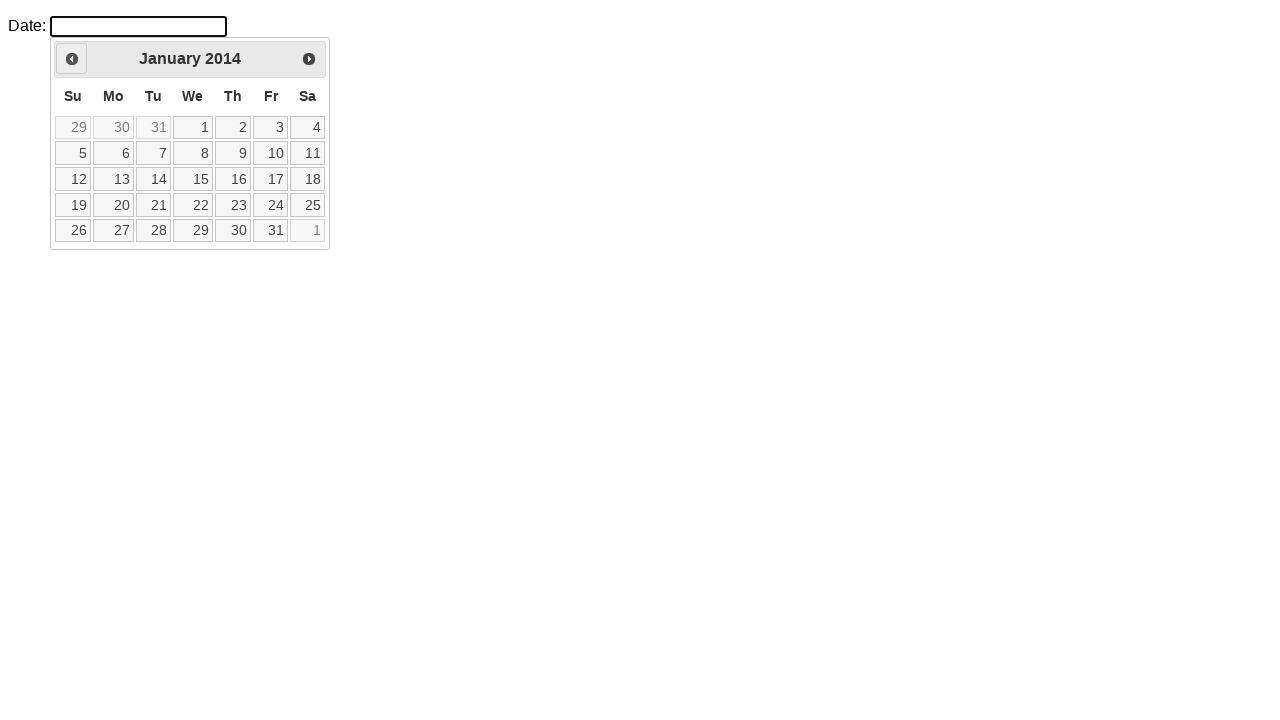

Clicked previous month button (iteration 146) at (72, 59) on xpath=//div[@id='ui-datepicker-div']/div/a[1]/span
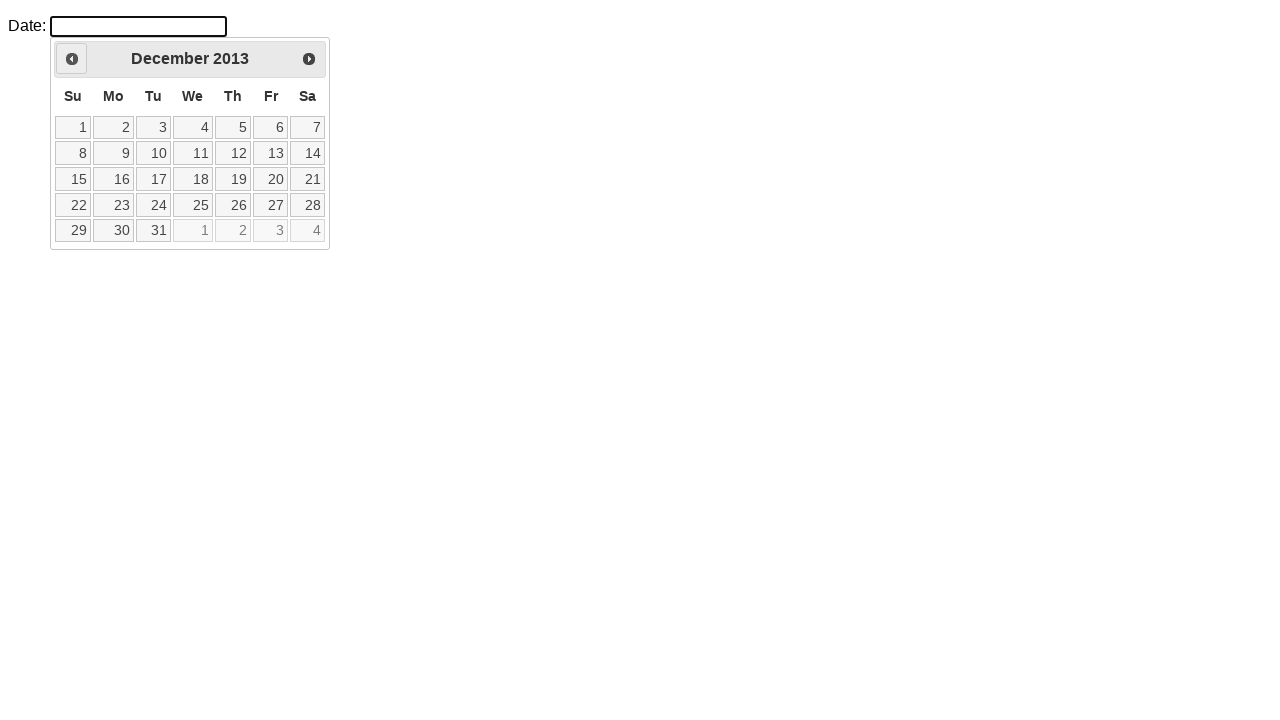

Waited 50ms before next navigation (iteration 146)
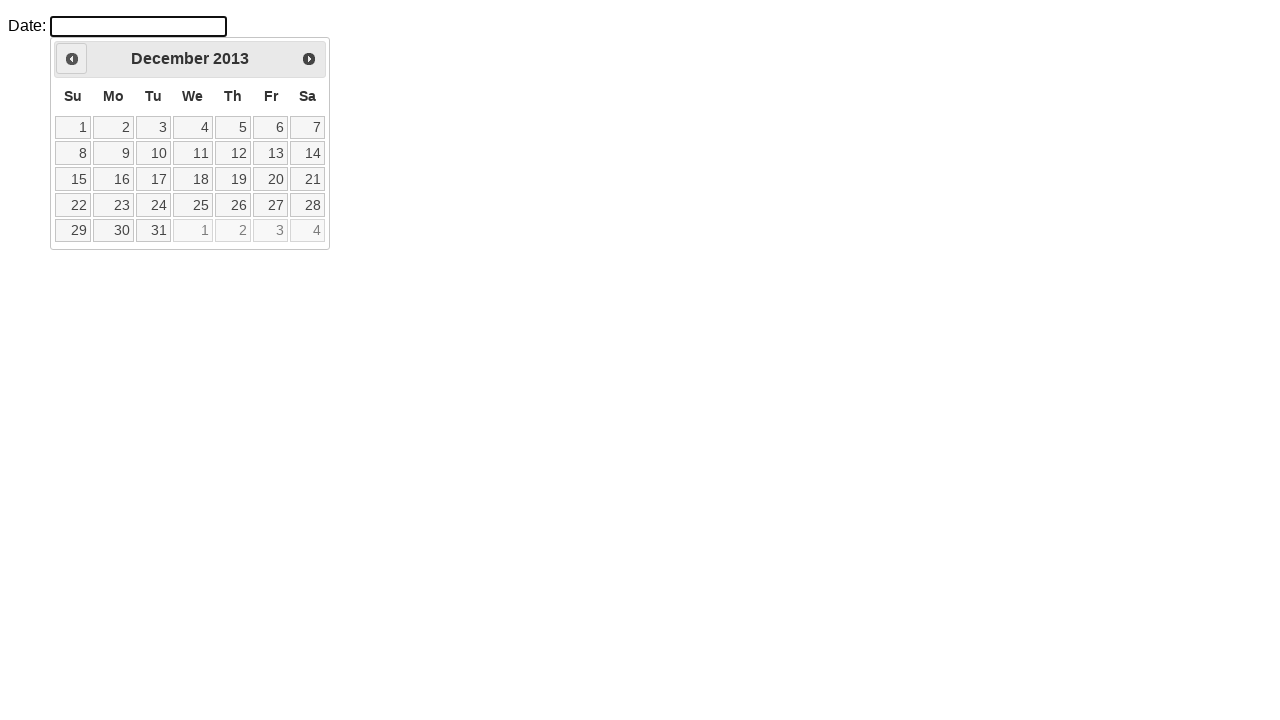

Clicked previous month button (iteration 147) at (72, 59) on xpath=//div[@id='ui-datepicker-div']/div/a[1]/span
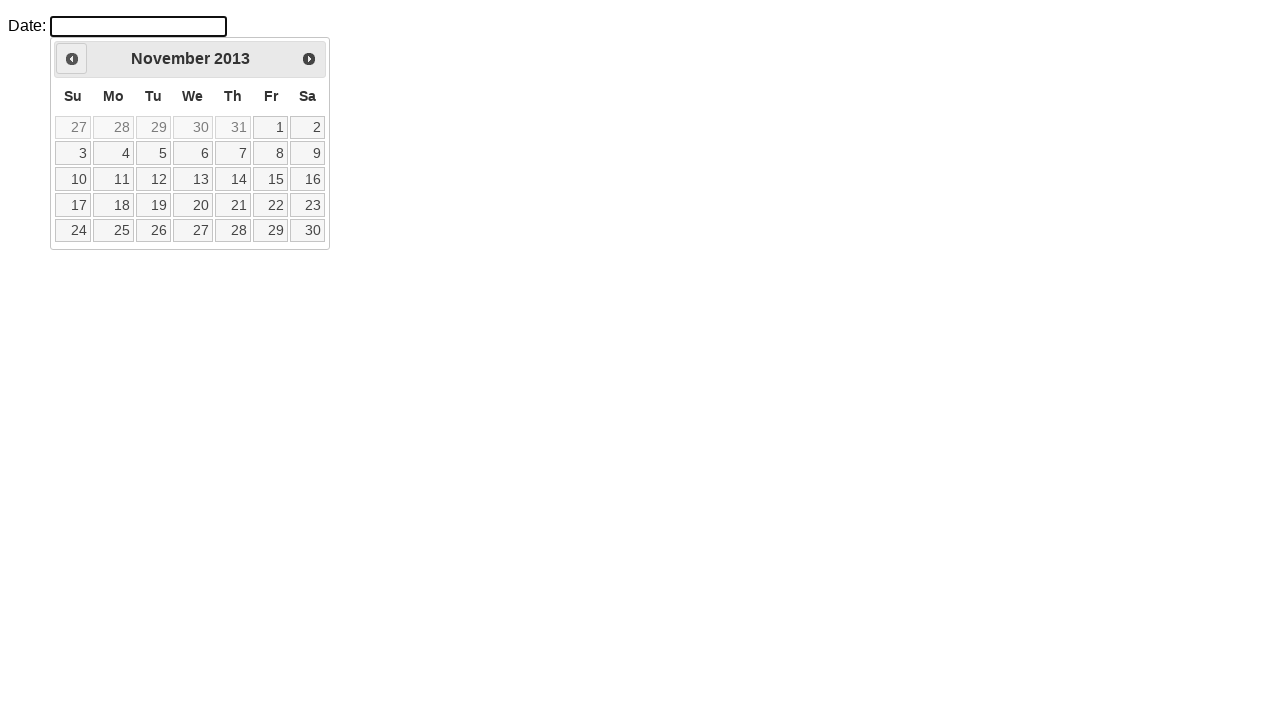

Waited 50ms before next navigation (iteration 147)
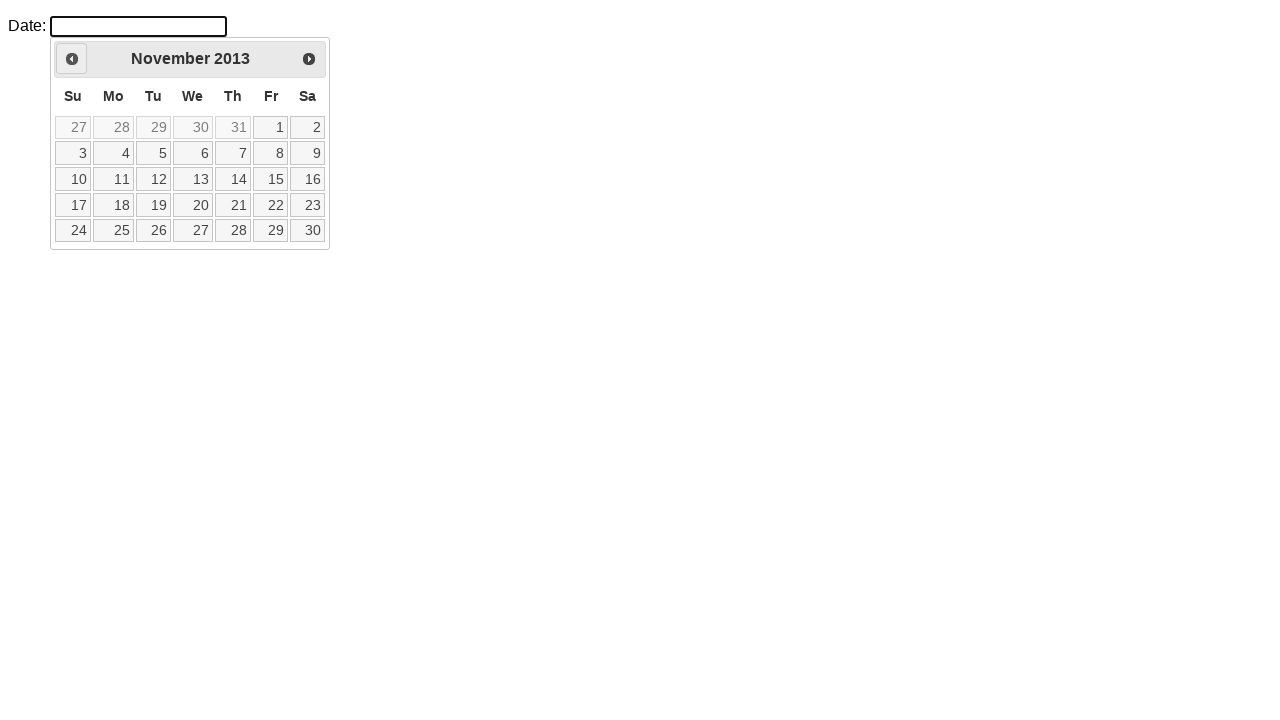

Clicked previous month button (iteration 148) at (72, 59) on xpath=//div[@id='ui-datepicker-div']/div/a[1]/span
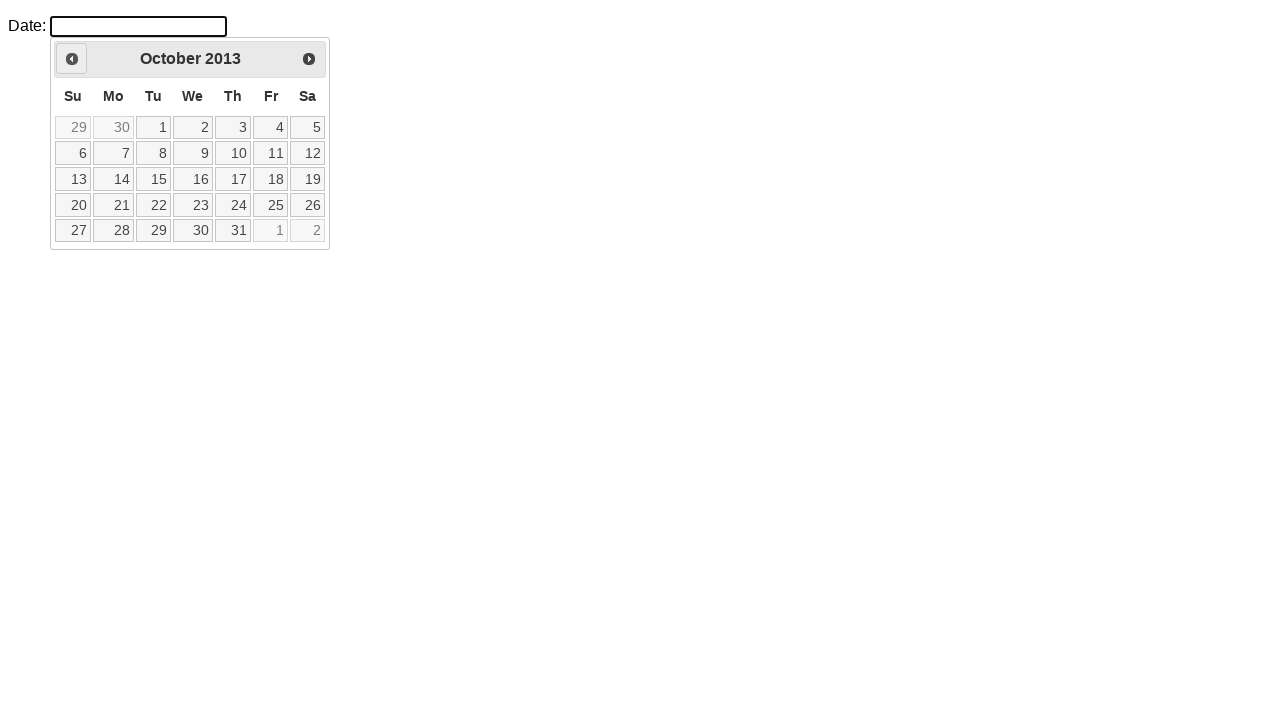

Waited 50ms before next navigation (iteration 148)
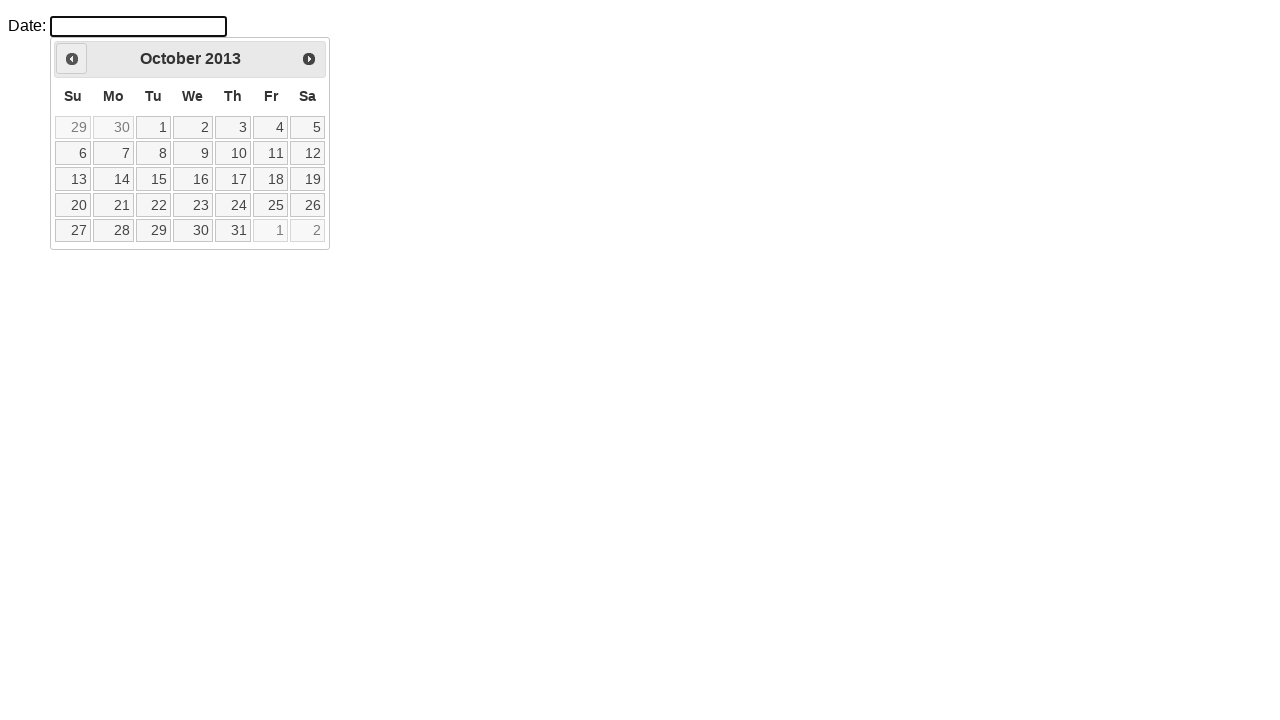

Clicked previous month button (iteration 149) at (72, 59) on xpath=//div[@id='ui-datepicker-div']/div/a[1]/span
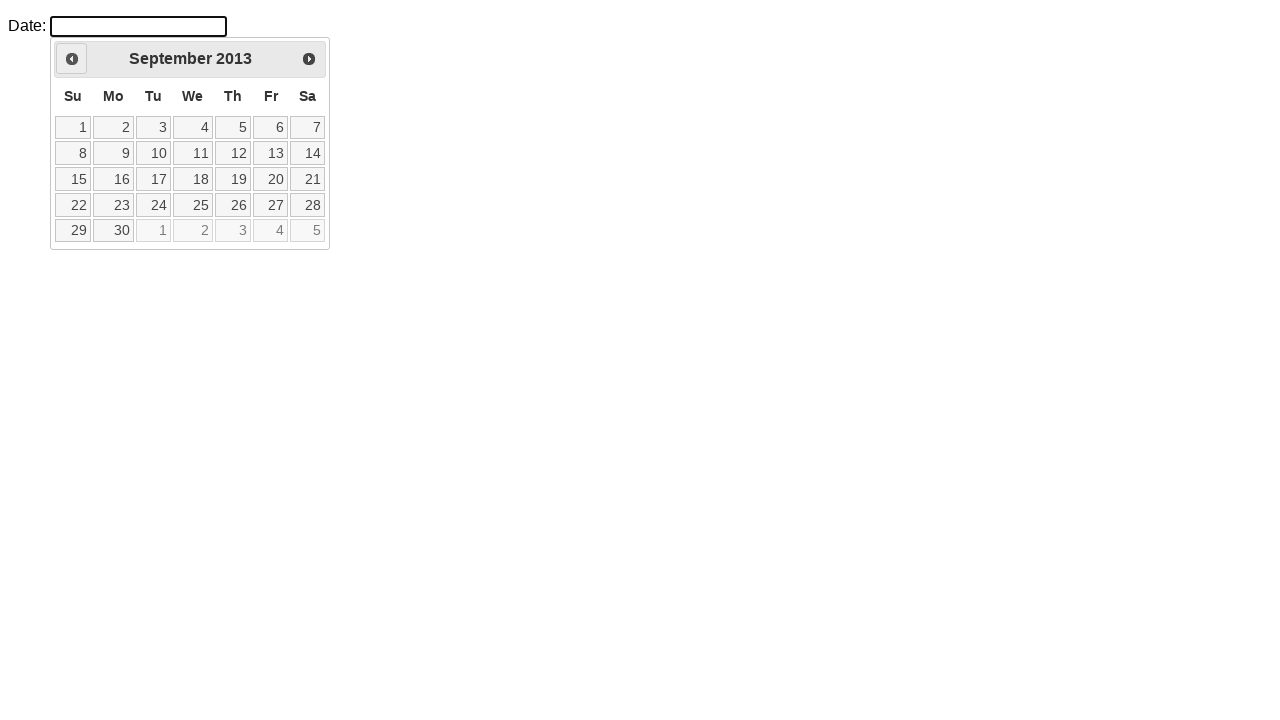

Waited 50ms before next navigation (iteration 149)
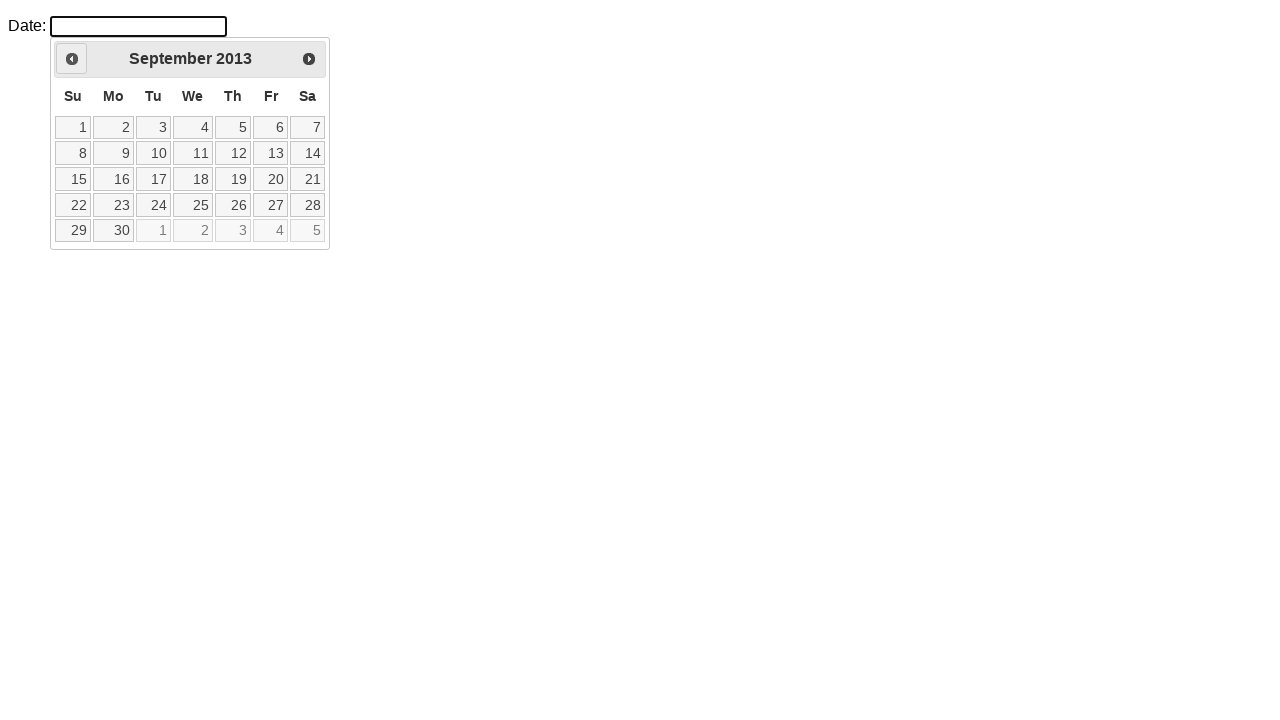

Clicked previous month button (iteration 150) at (72, 59) on xpath=//div[@id='ui-datepicker-div']/div/a[1]/span
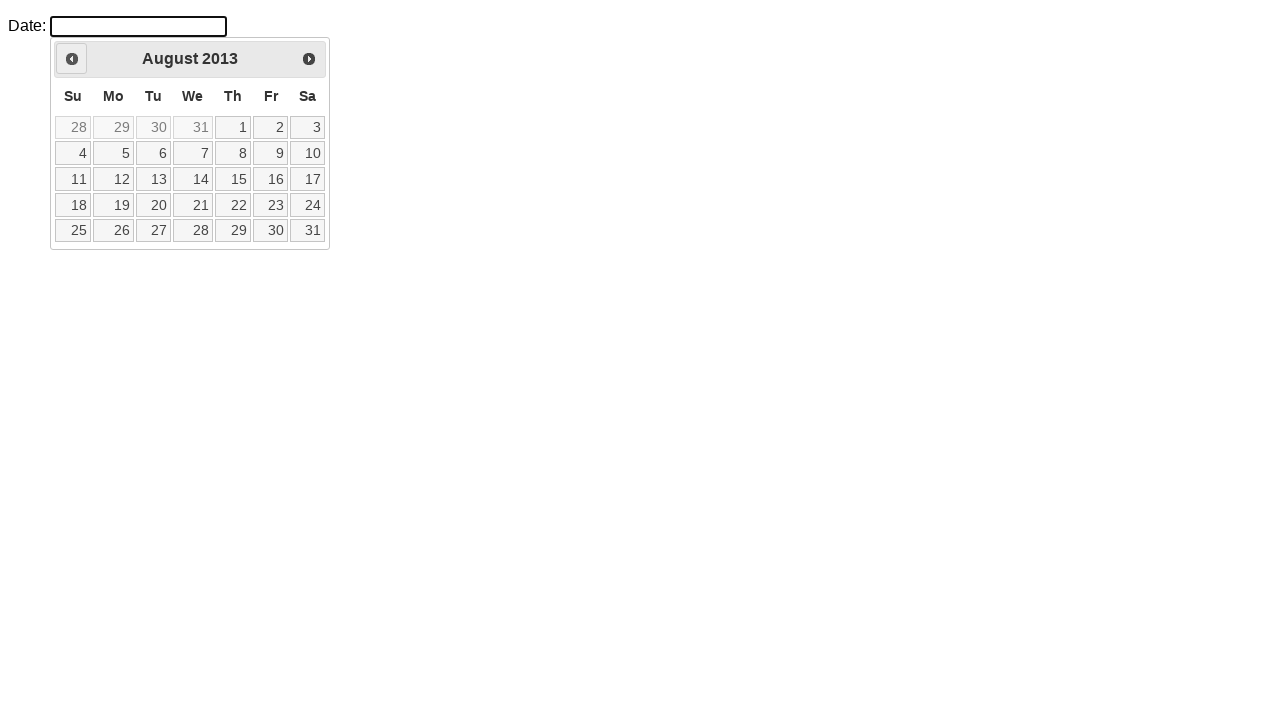

Waited 50ms before next navigation (iteration 150)
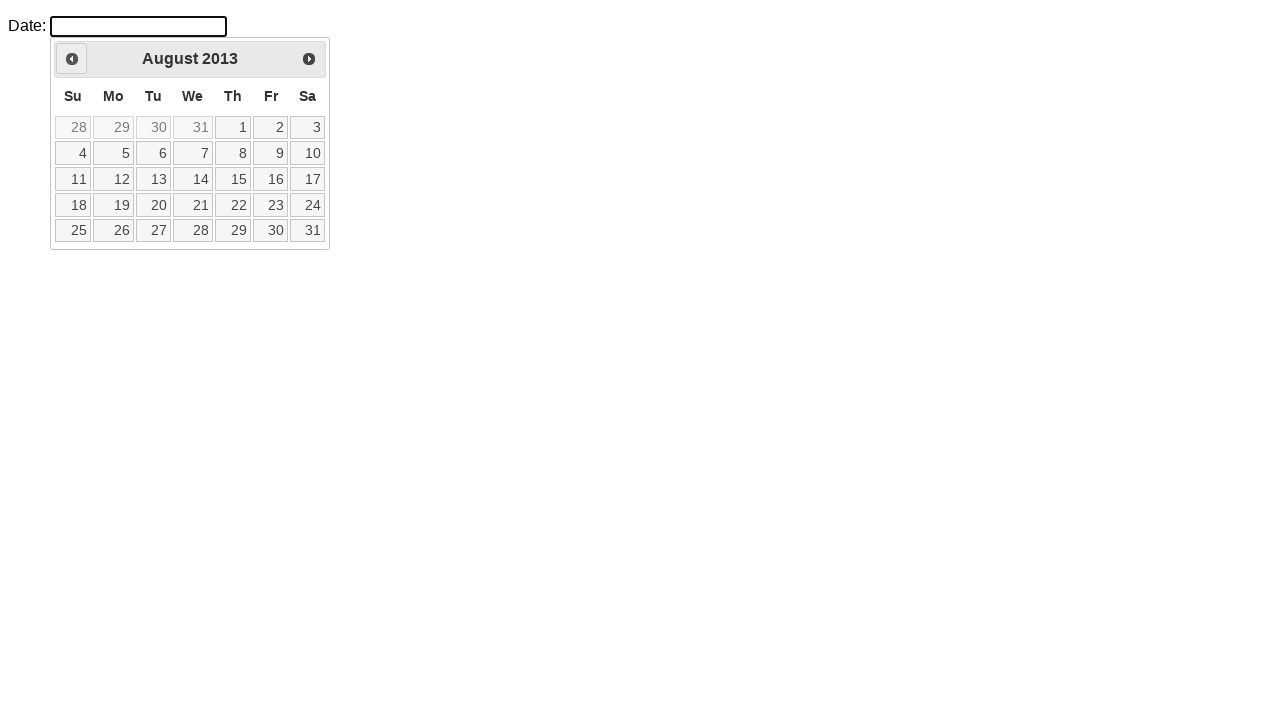

Clicked previous month button (iteration 151) at (72, 59) on xpath=//div[@id='ui-datepicker-div']/div/a[1]/span
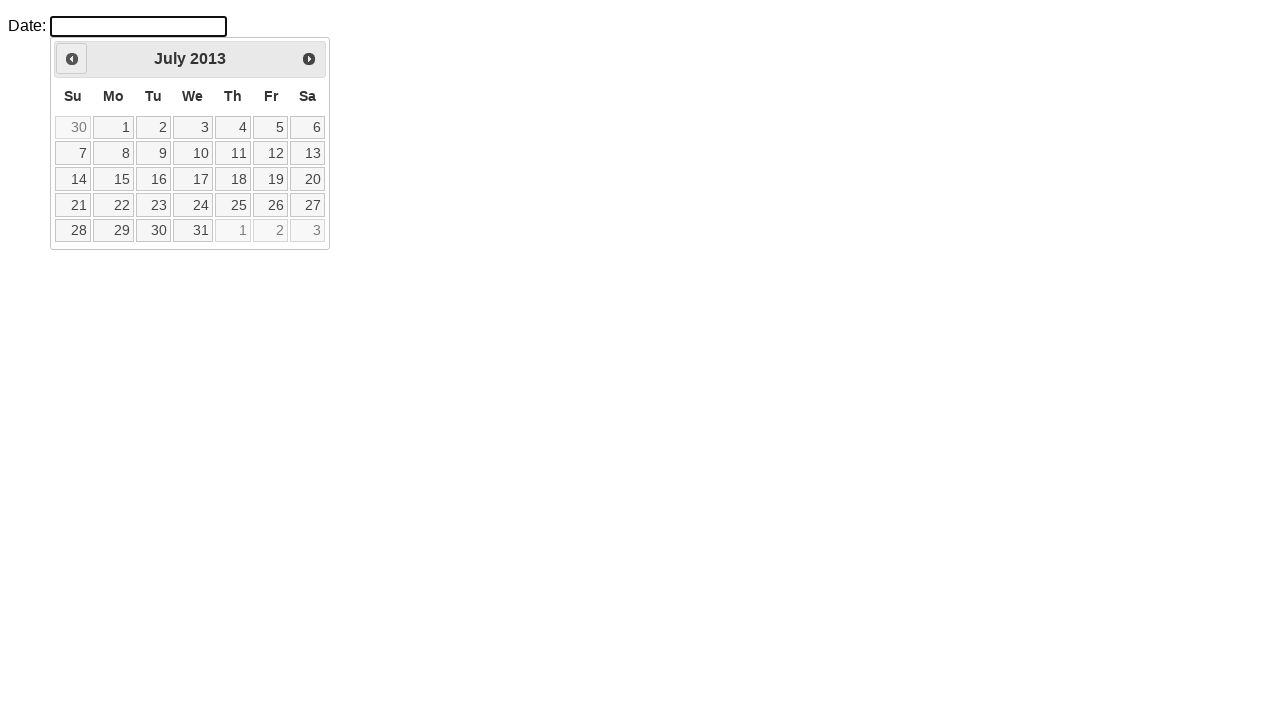

Waited 50ms before next navigation (iteration 151)
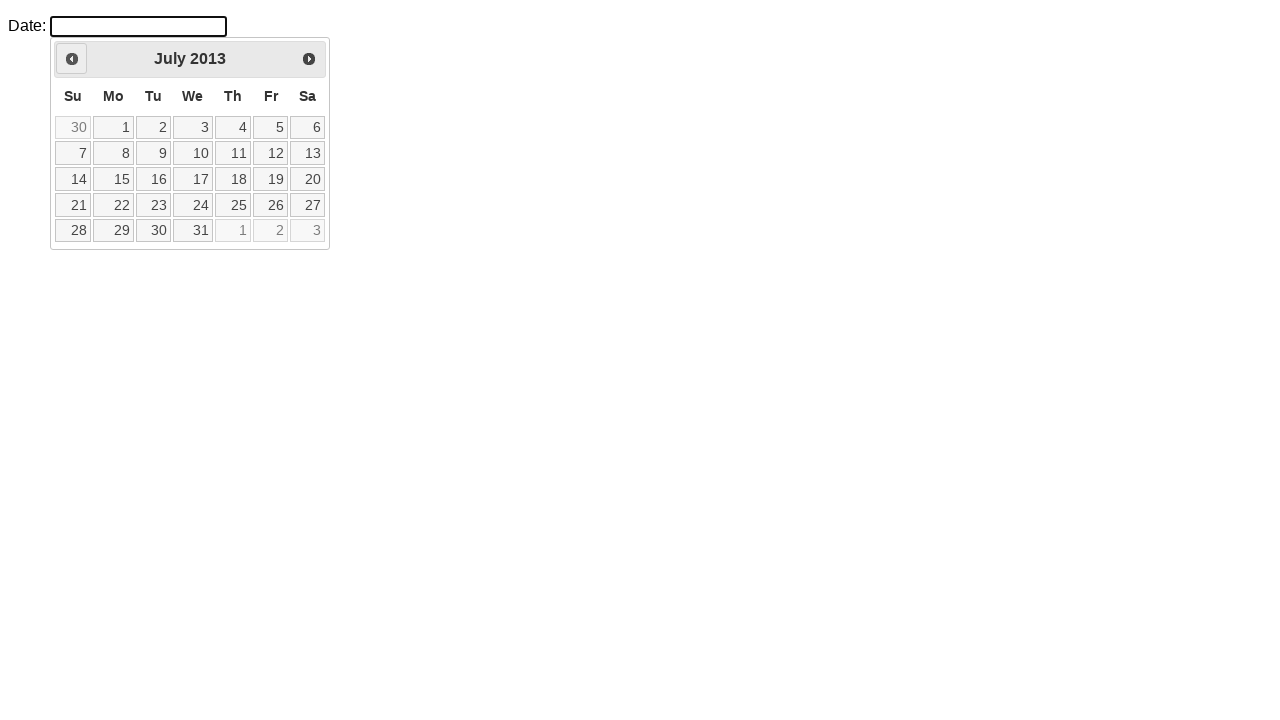

Clicked previous month button (iteration 152) at (72, 59) on xpath=//div[@id='ui-datepicker-div']/div/a[1]/span
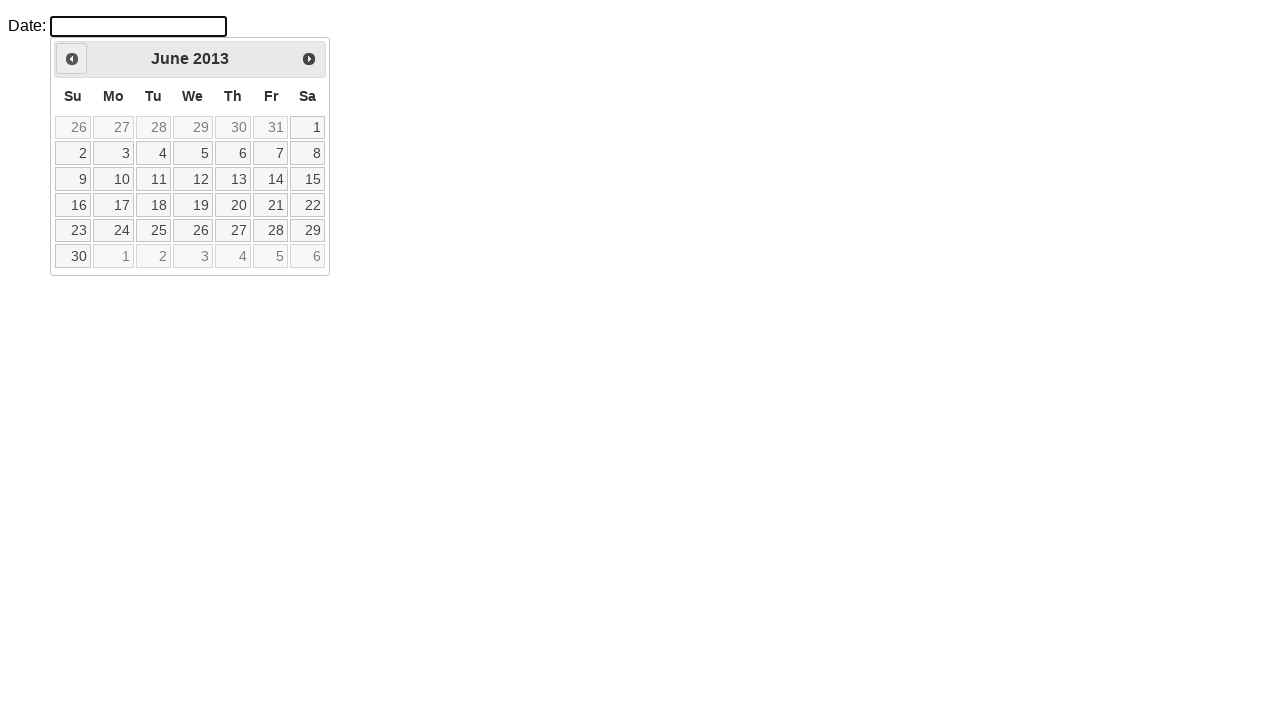

Waited 50ms before next navigation (iteration 152)
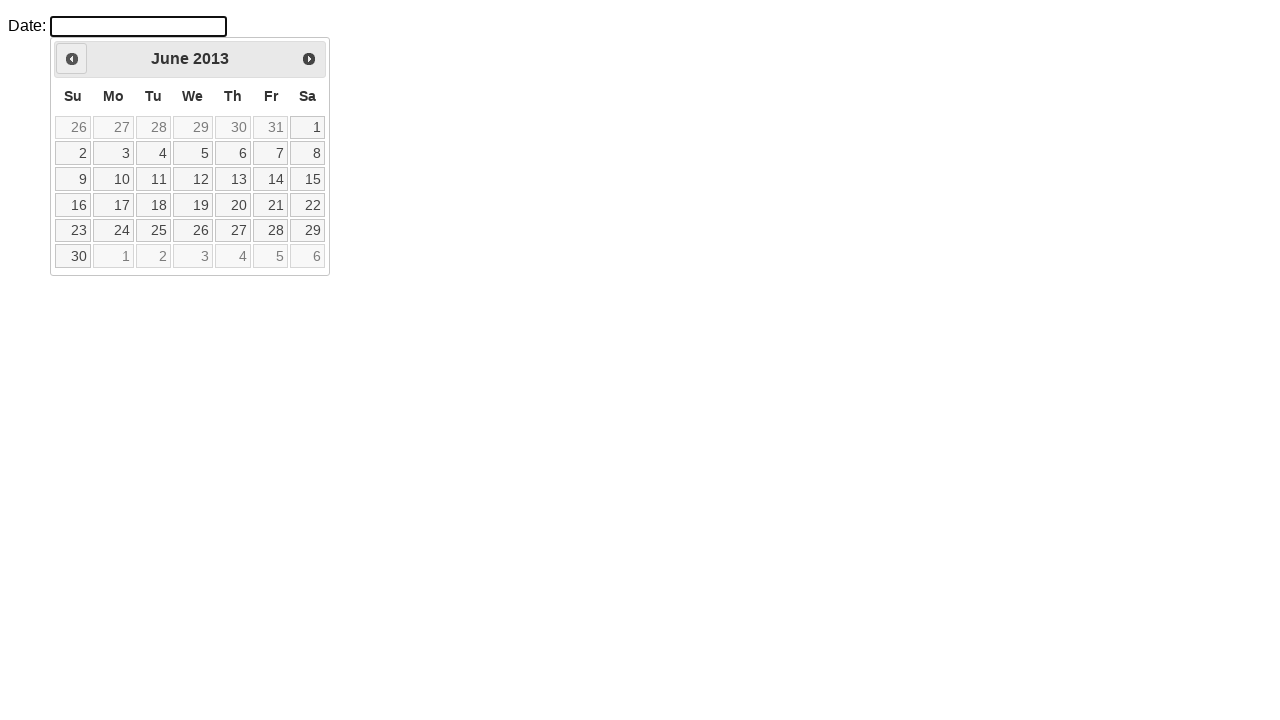

Clicked previous month button (iteration 153) at (72, 59) on xpath=//div[@id='ui-datepicker-div']/div/a[1]/span
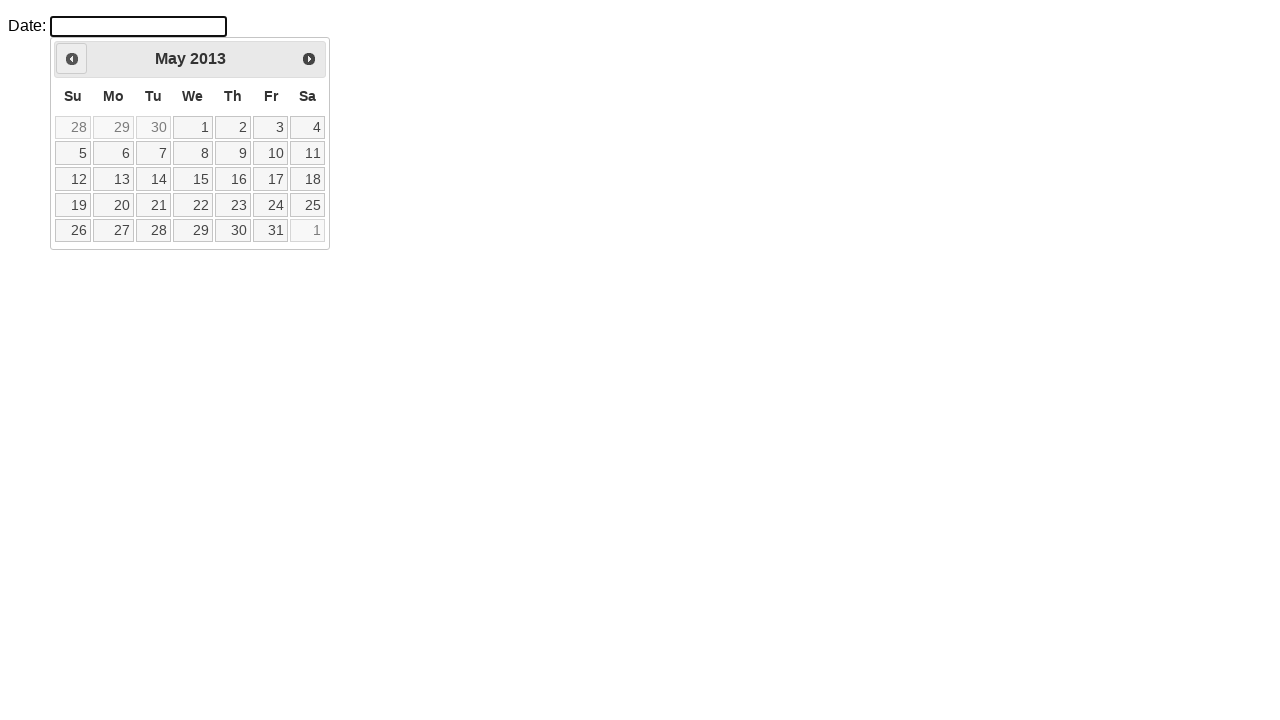

Waited 50ms before next navigation (iteration 153)
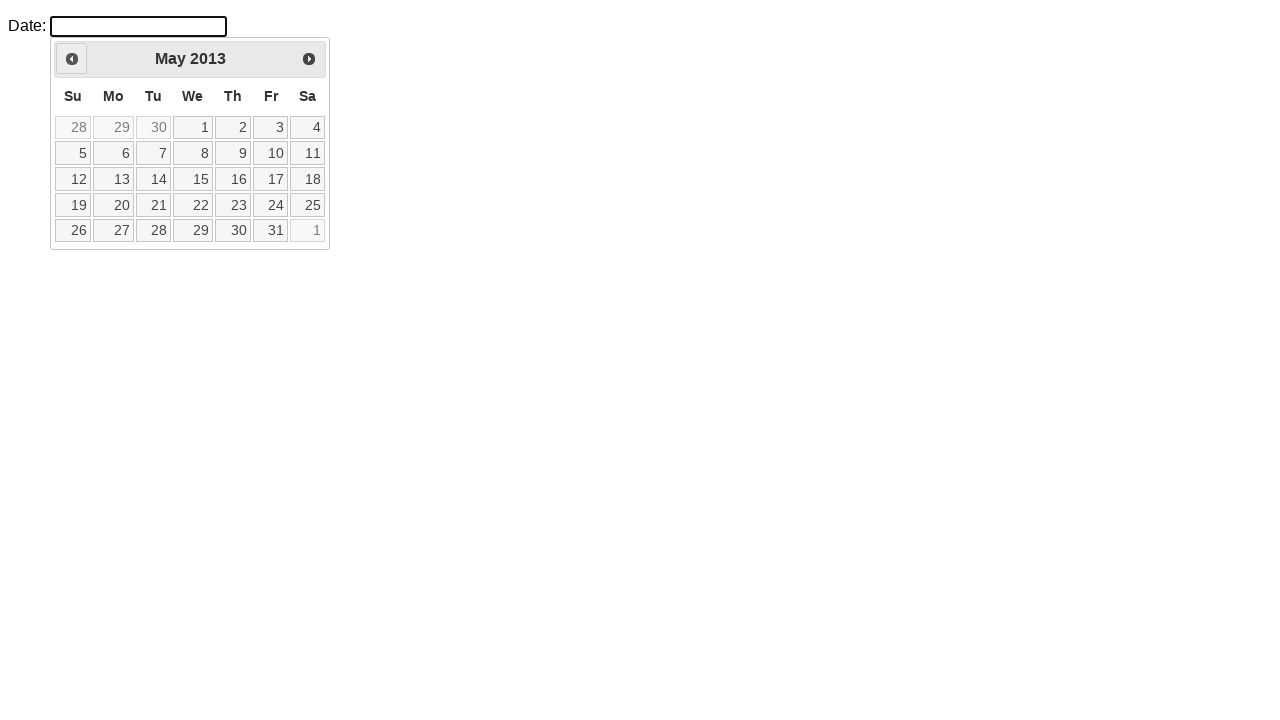

Clicked previous month button (iteration 154) at (72, 59) on xpath=//div[@id='ui-datepicker-div']/div/a[1]/span
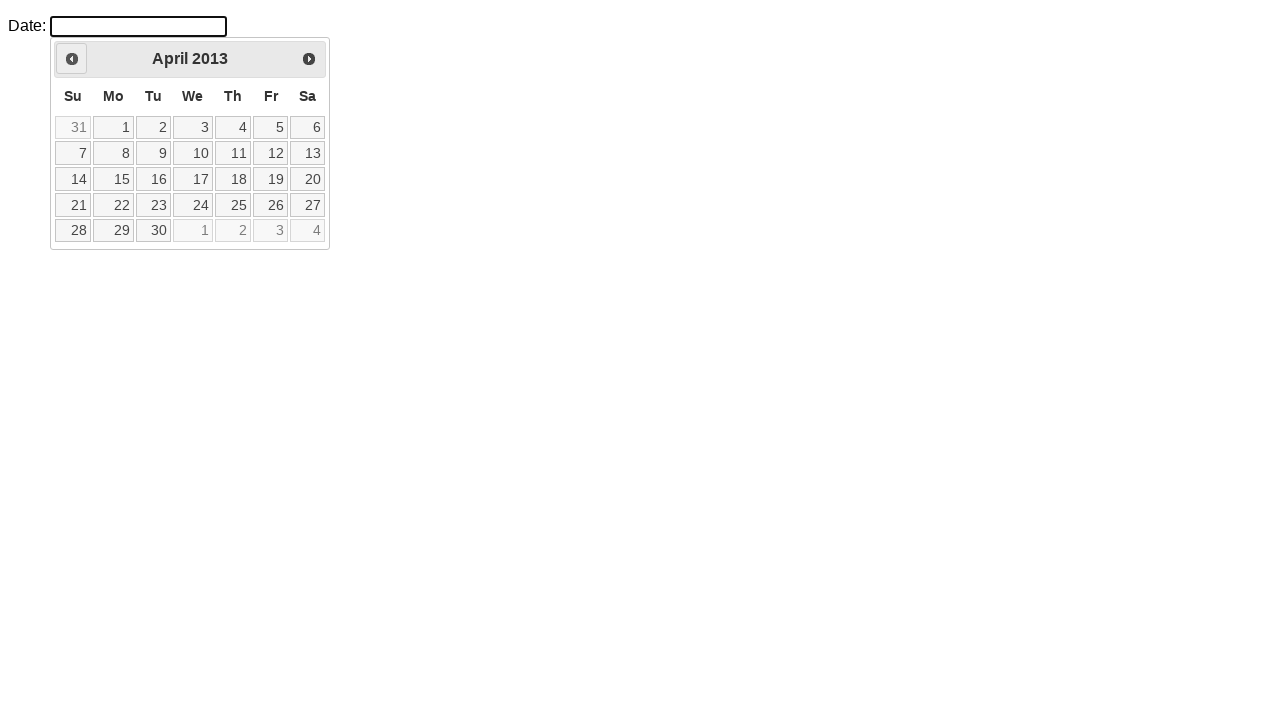

Waited 50ms before next navigation (iteration 154)
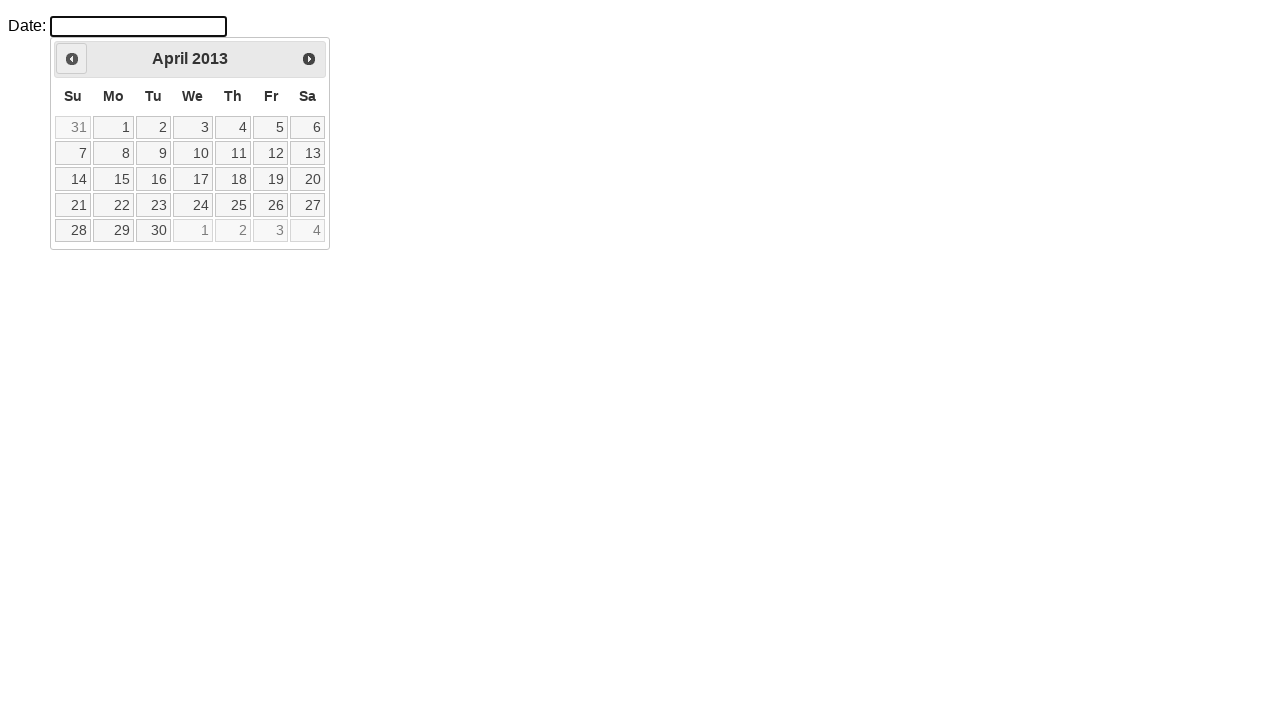

Clicked previous month button (iteration 155) at (72, 59) on xpath=//div[@id='ui-datepicker-div']/div/a[1]/span
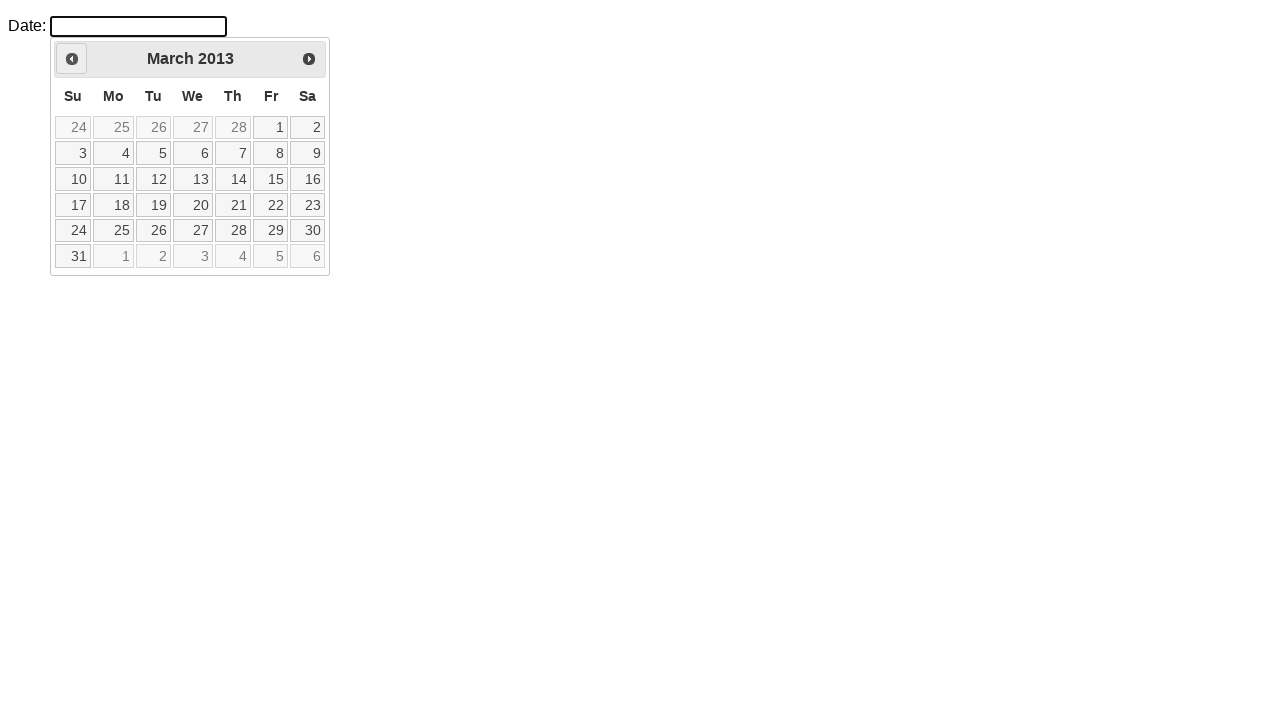

Waited 50ms before next navigation (iteration 155)
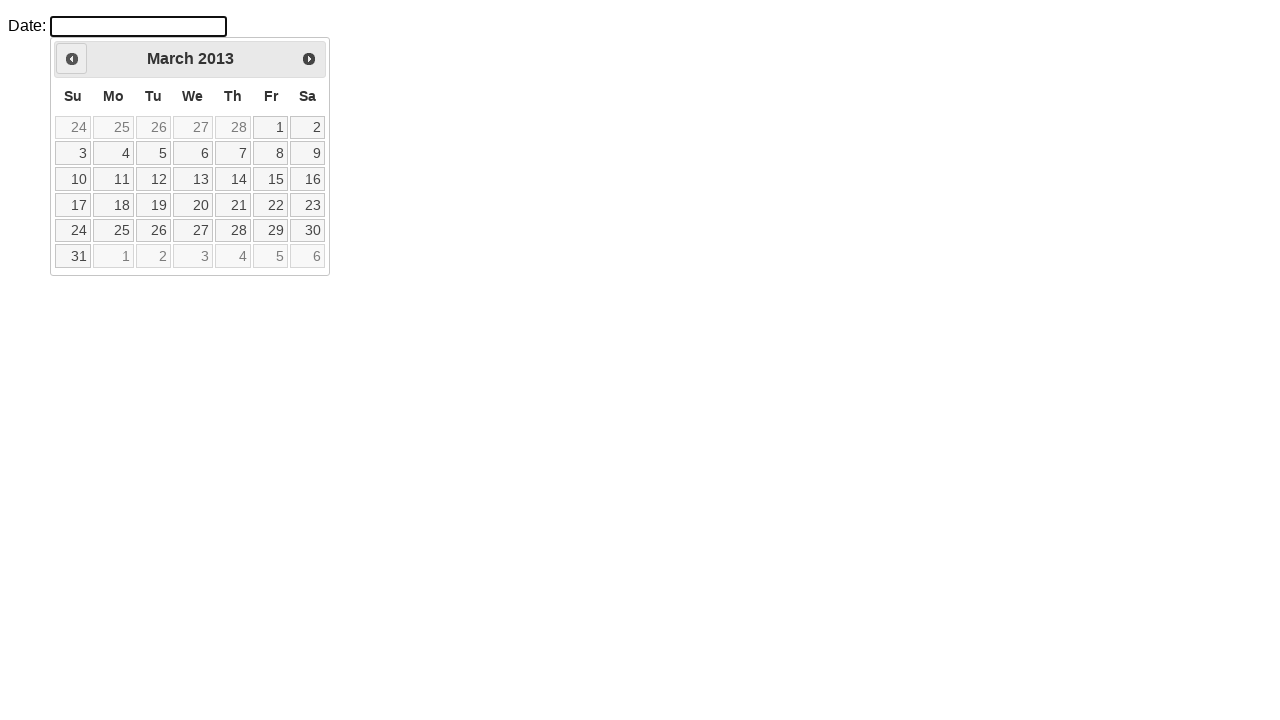

Clicked previous month button (iteration 156) at (72, 59) on xpath=//div[@id='ui-datepicker-div']/div/a[1]/span
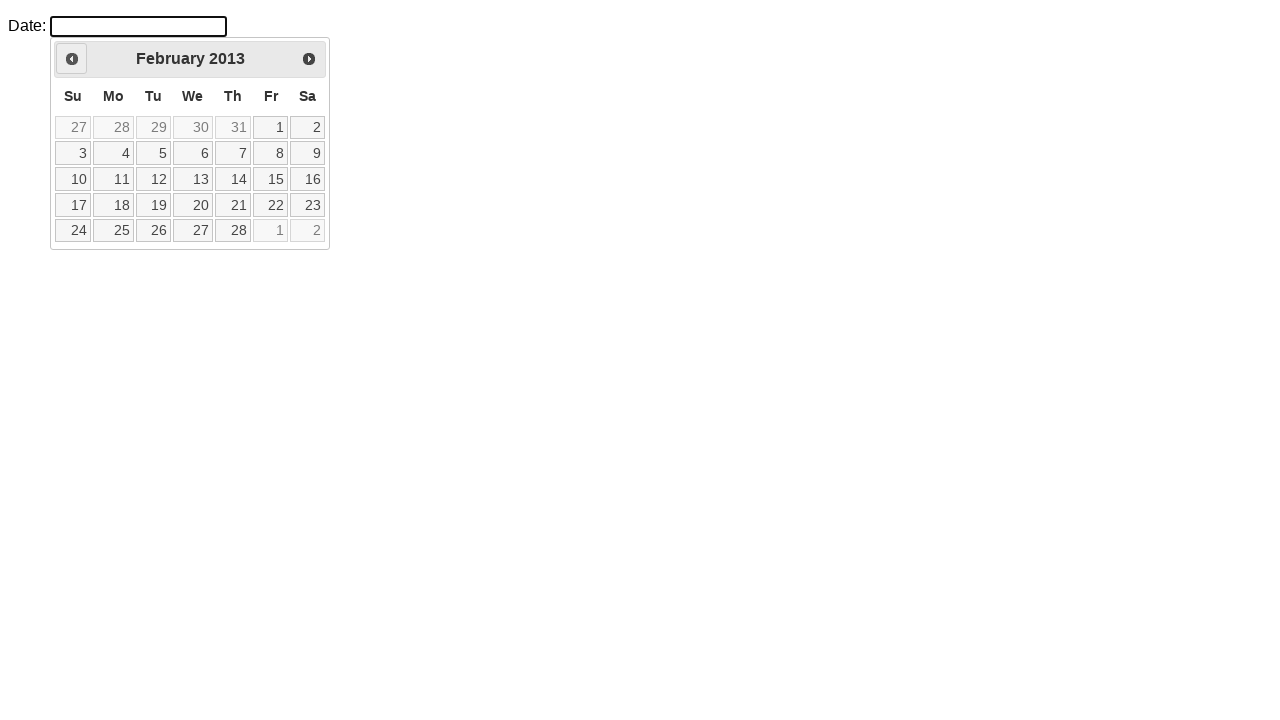

Waited 50ms before next navigation (iteration 156)
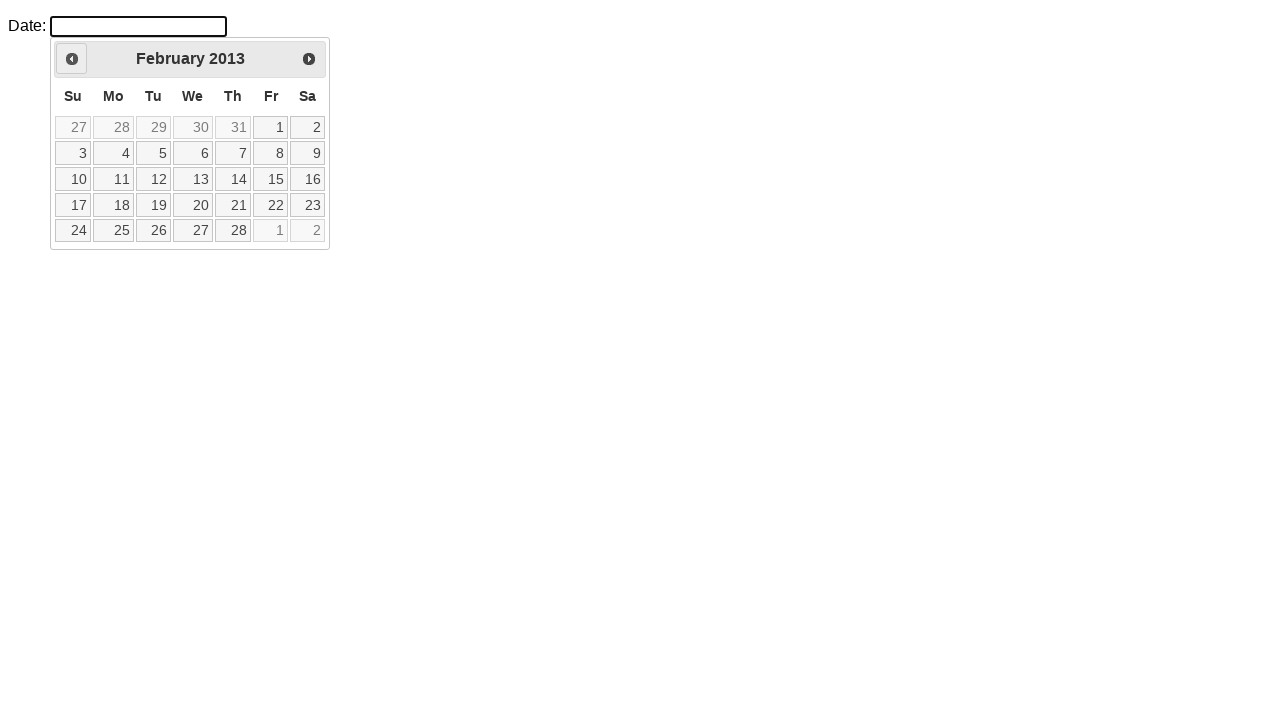

Clicked previous month button (iteration 157) at (72, 59) on xpath=//div[@id='ui-datepicker-div']/div/a[1]/span
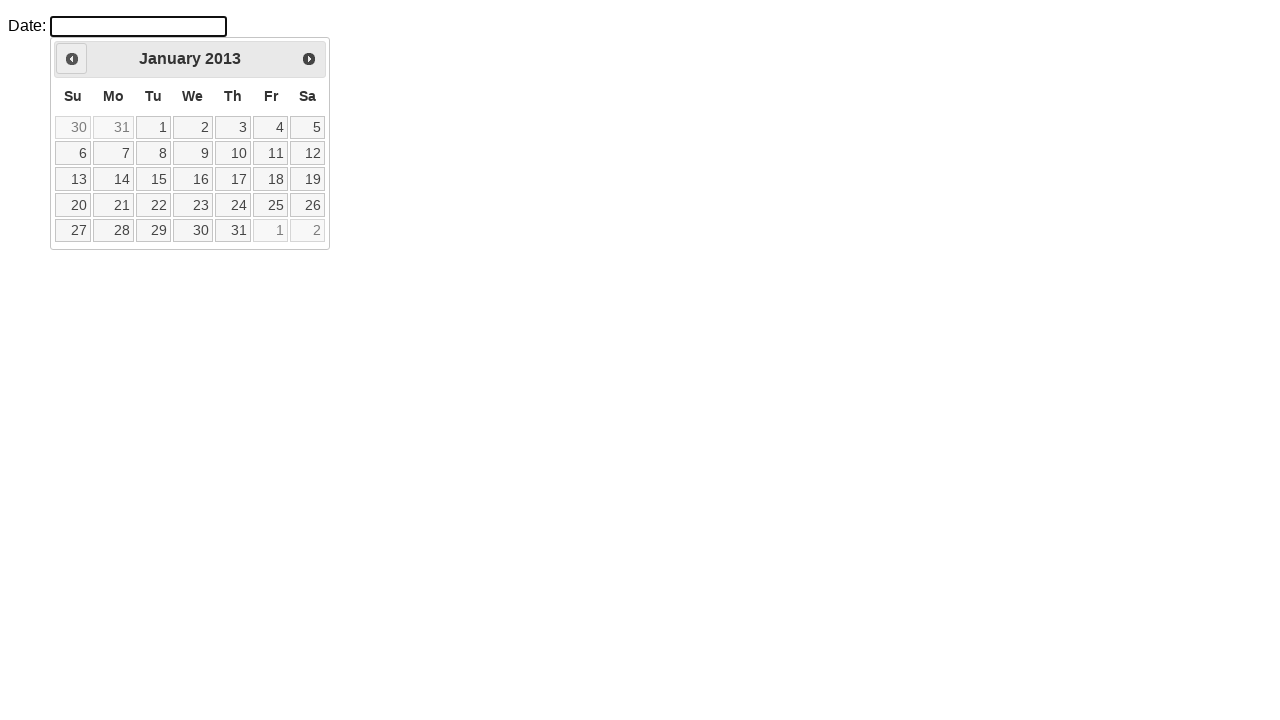

Waited 50ms before next navigation (iteration 157)
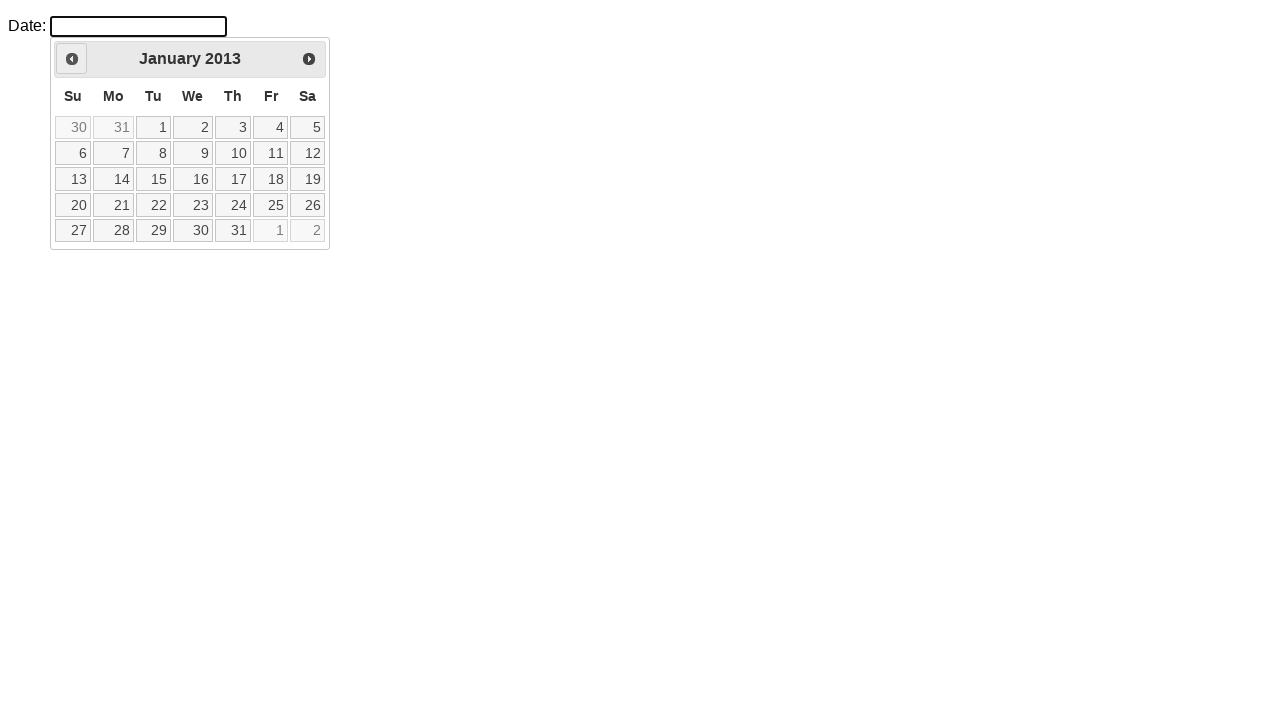

Clicked previous month button (iteration 158) at (72, 59) on xpath=//div[@id='ui-datepicker-div']/div/a[1]/span
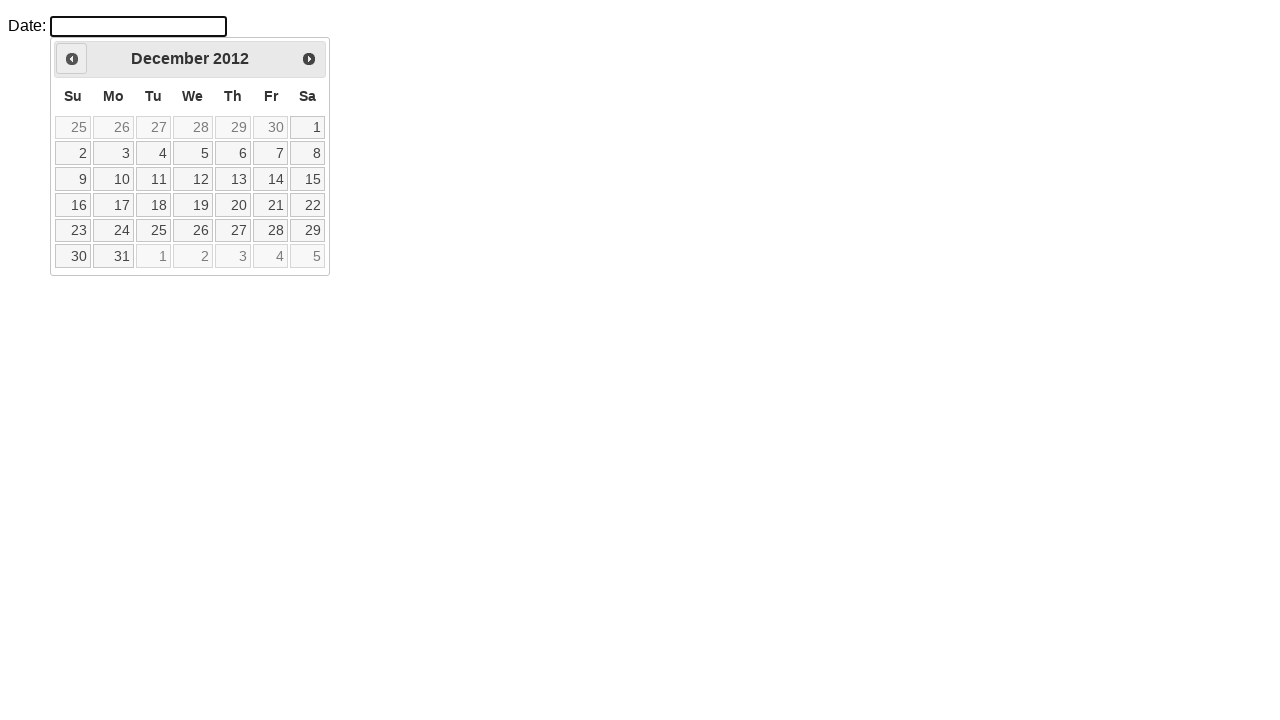

Waited 50ms before next navigation (iteration 158)
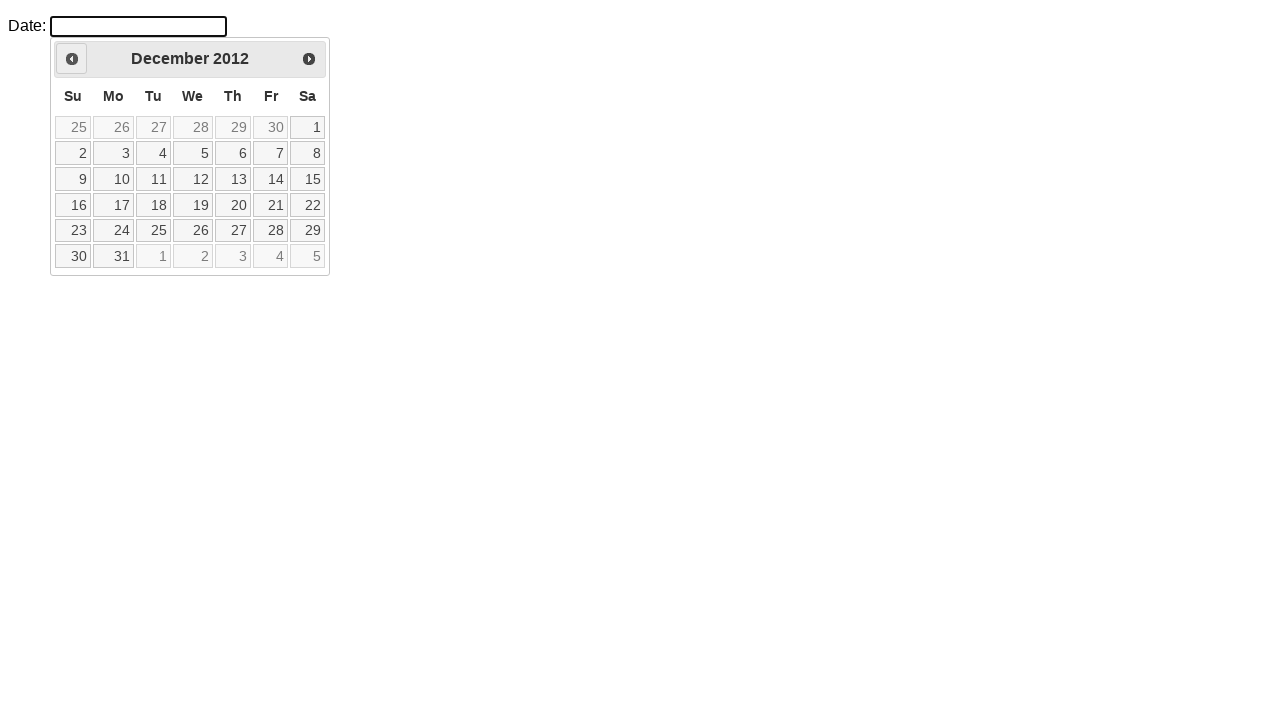

Clicked previous month button (iteration 159) at (72, 59) on xpath=//div[@id='ui-datepicker-div']/div/a[1]/span
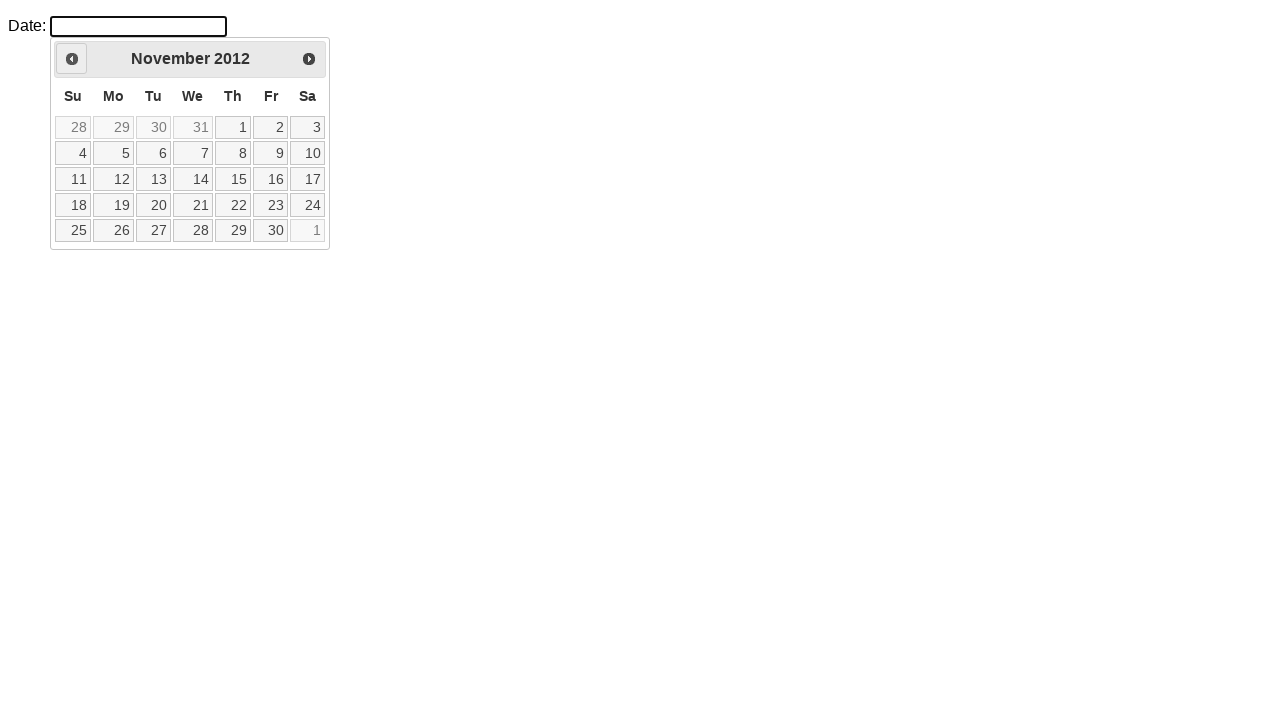

Waited 50ms before next navigation (iteration 159)
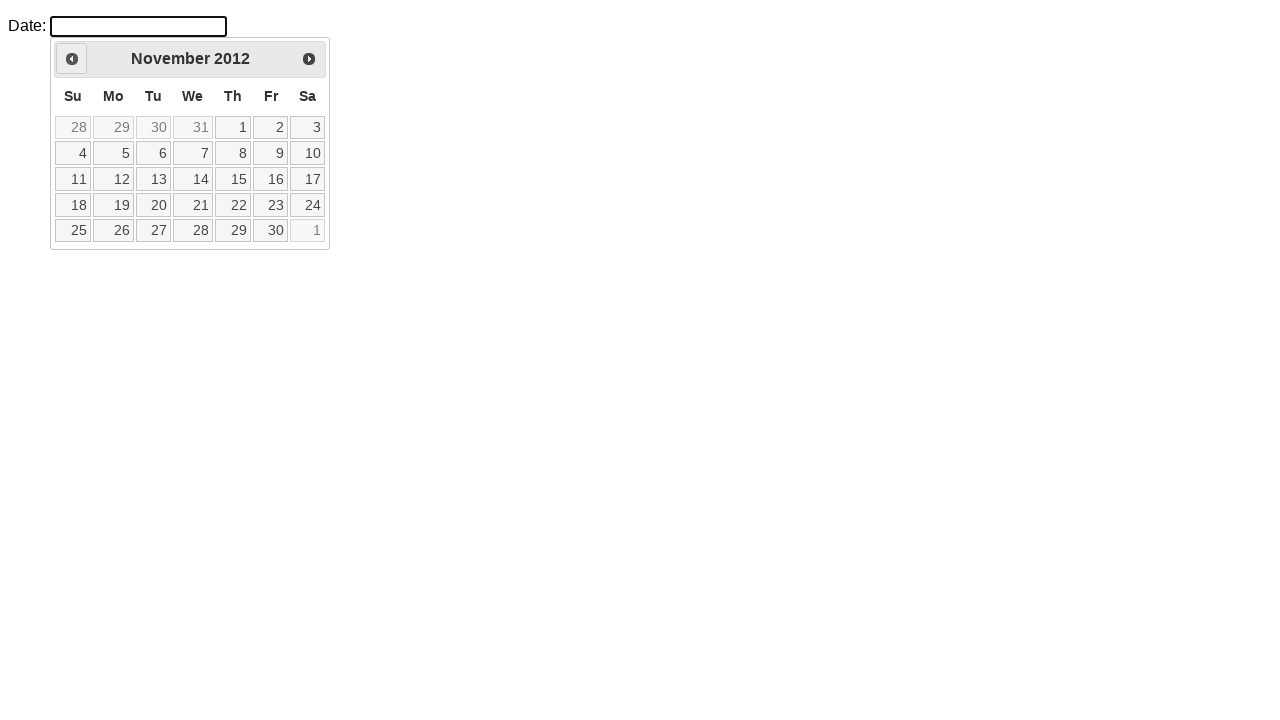

Clicked previous month button (iteration 160) at (72, 59) on xpath=//div[@id='ui-datepicker-div']/div/a[1]/span
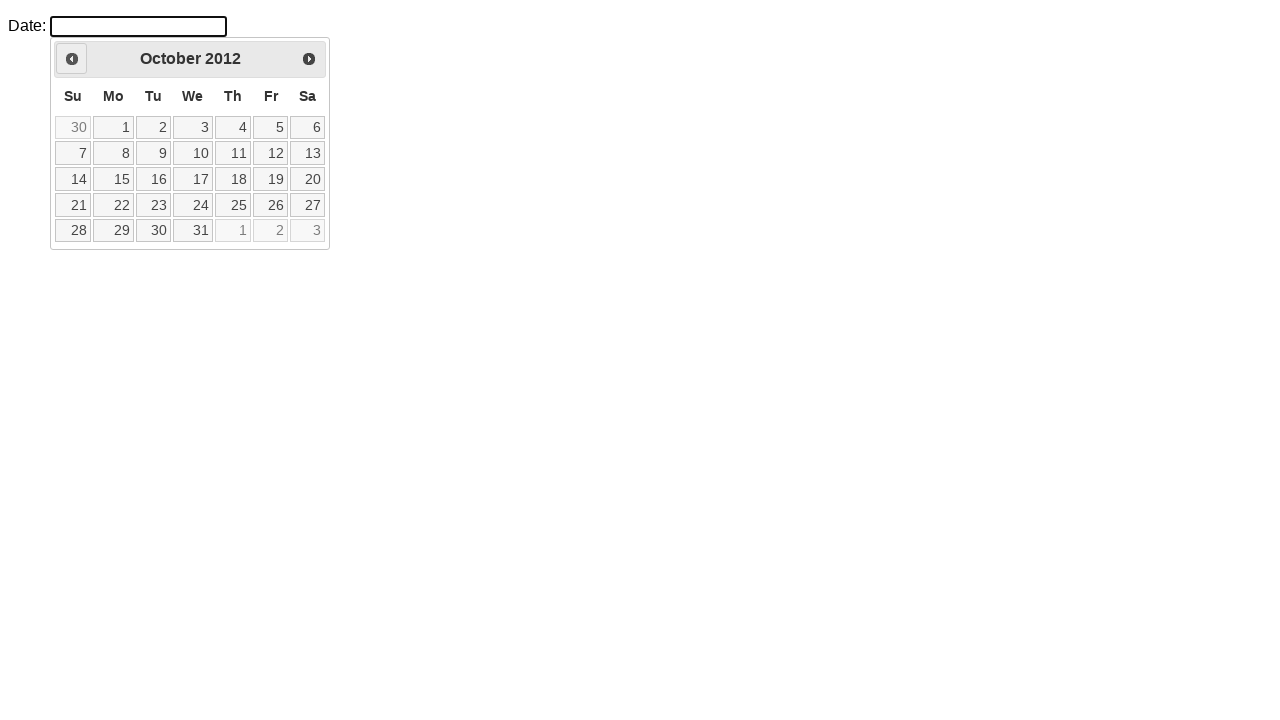

Waited 50ms before next navigation (iteration 160)
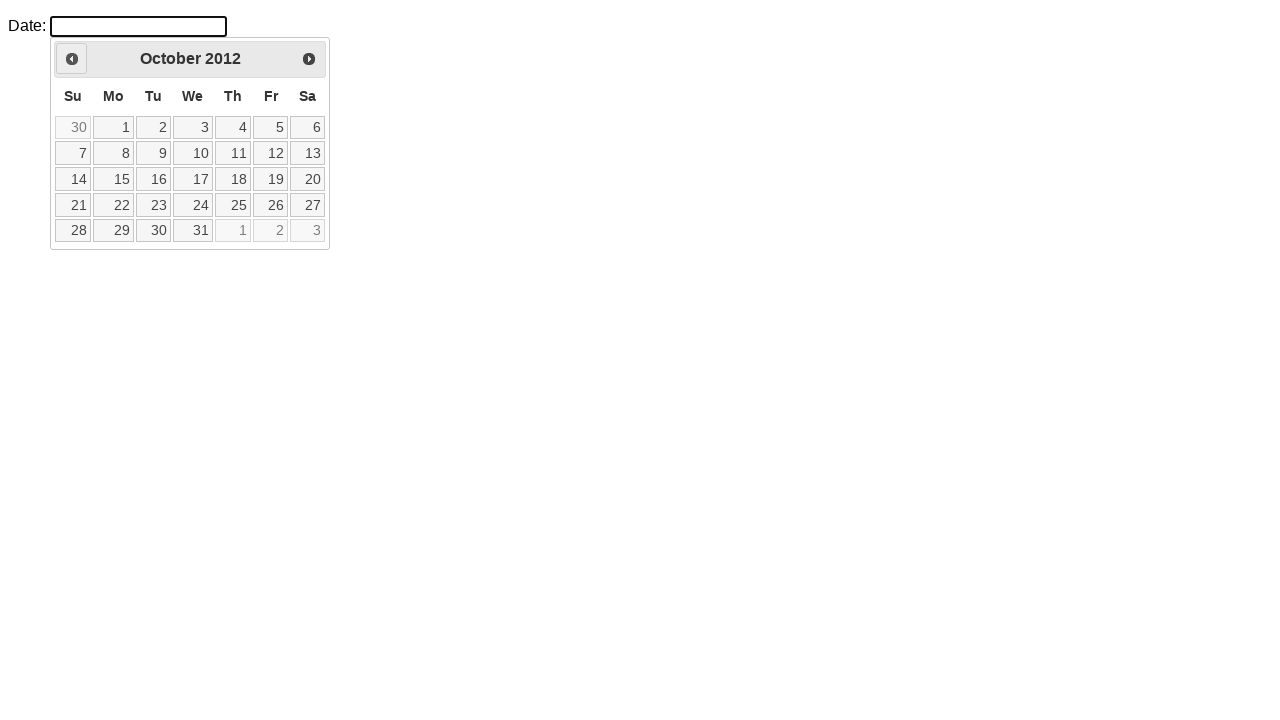

Clicked previous month button (iteration 161) at (72, 59) on xpath=//div[@id='ui-datepicker-div']/div/a[1]/span
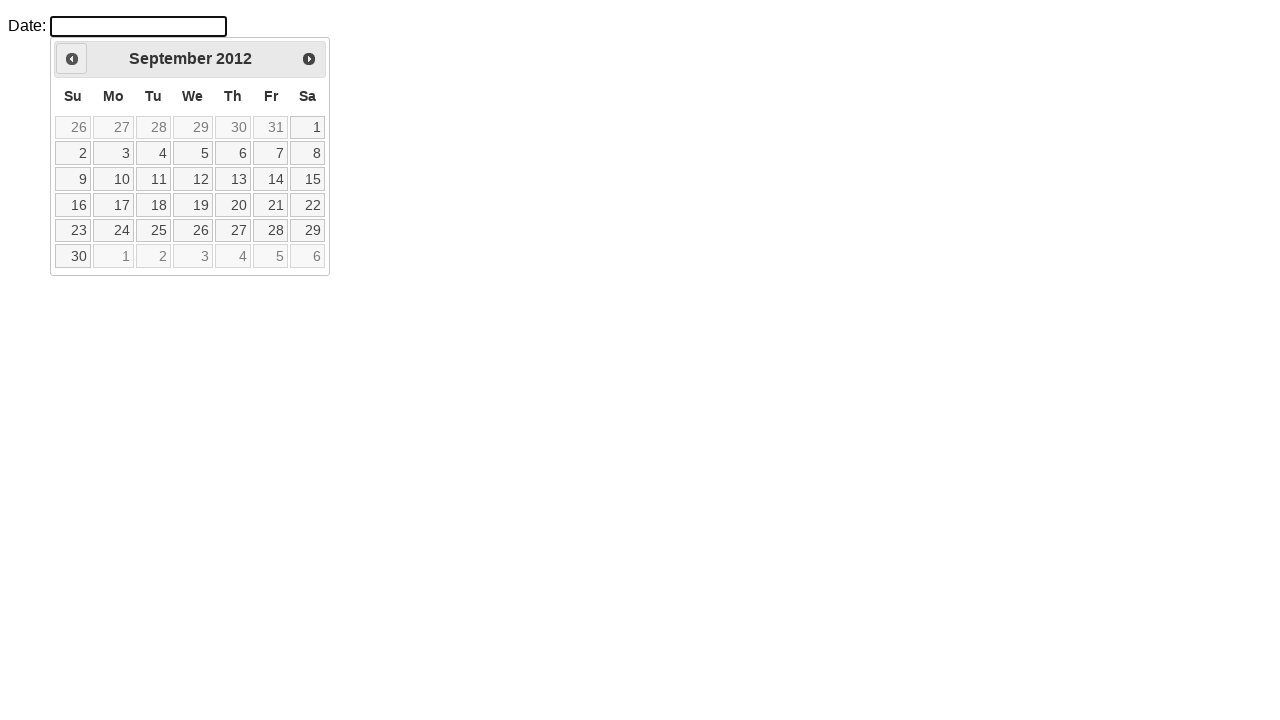

Waited 50ms before next navigation (iteration 161)
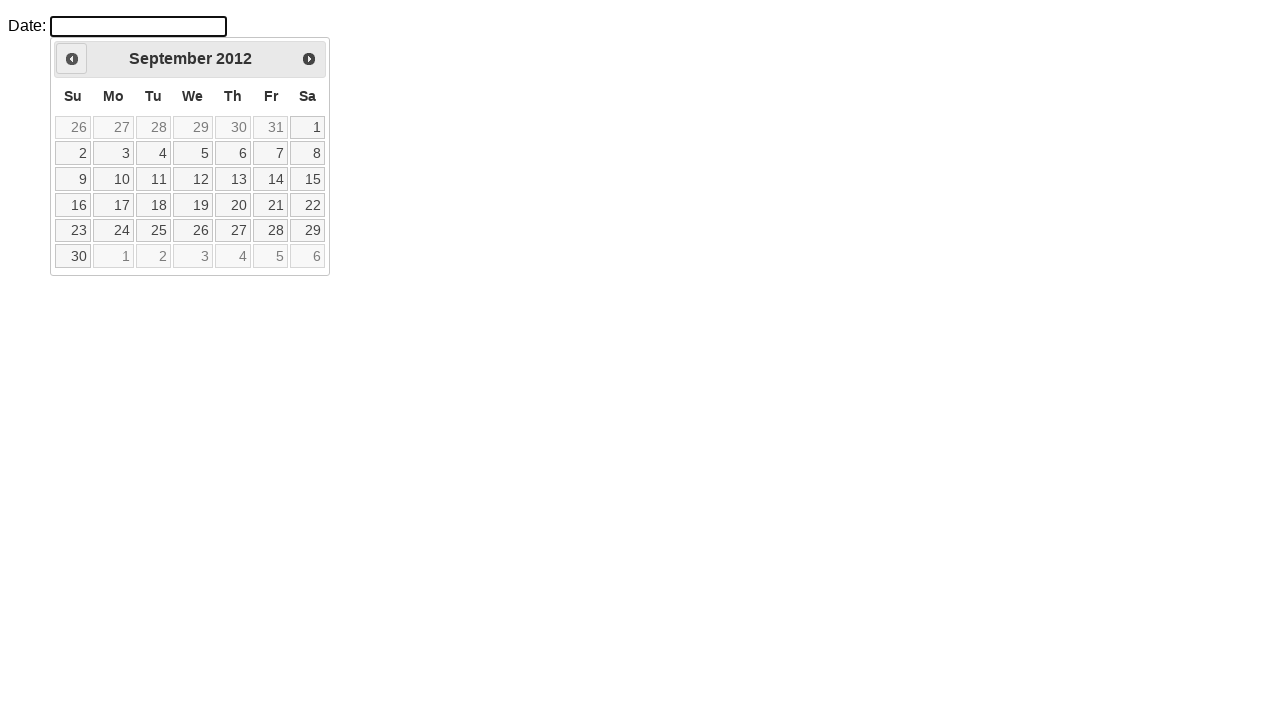

Clicked previous month button (iteration 162) at (72, 59) on xpath=//div[@id='ui-datepicker-div']/div/a[1]/span
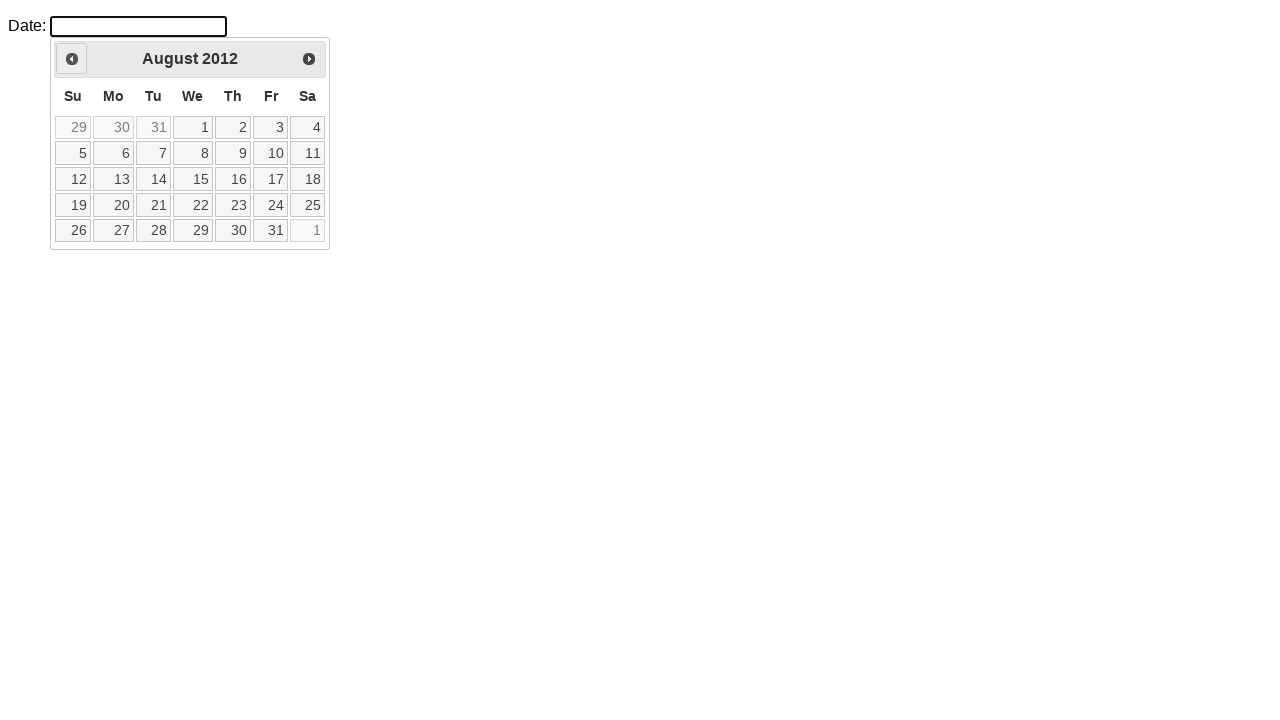

Waited 50ms before next navigation (iteration 162)
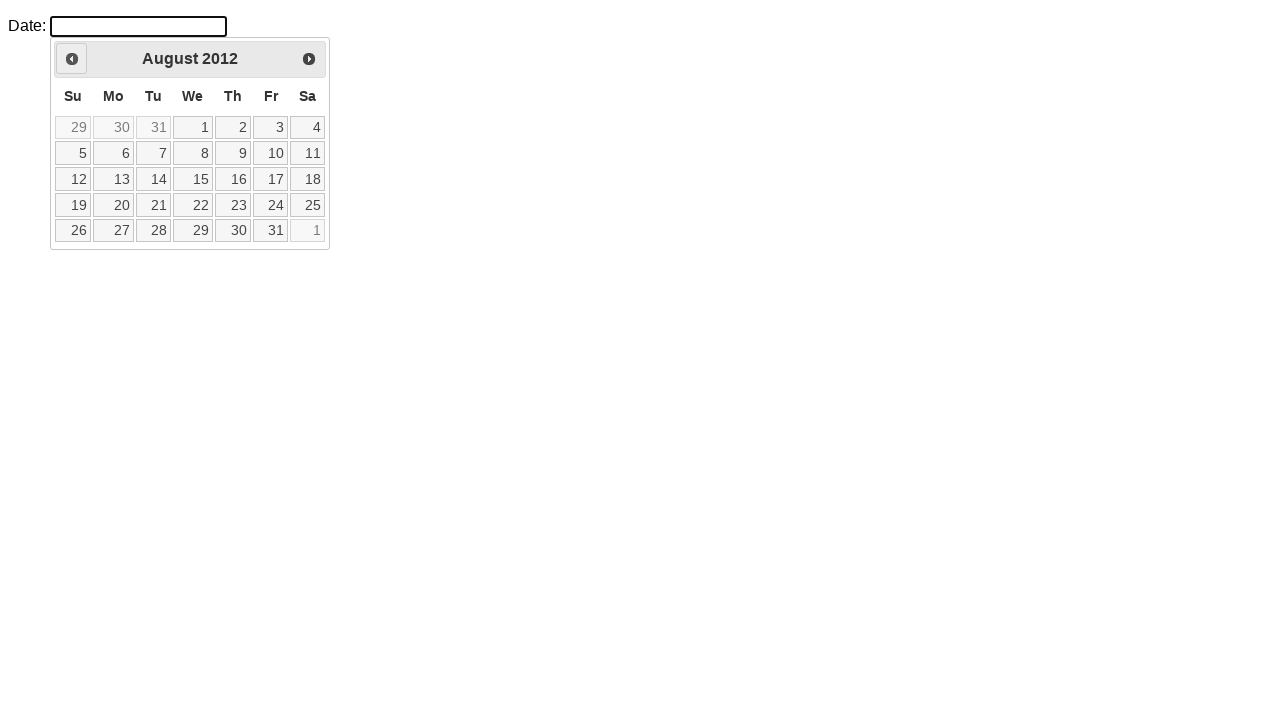

Clicked previous month button (iteration 163) at (72, 59) on xpath=//div[@id='ui-datepicker-div']/div/a[1]/span
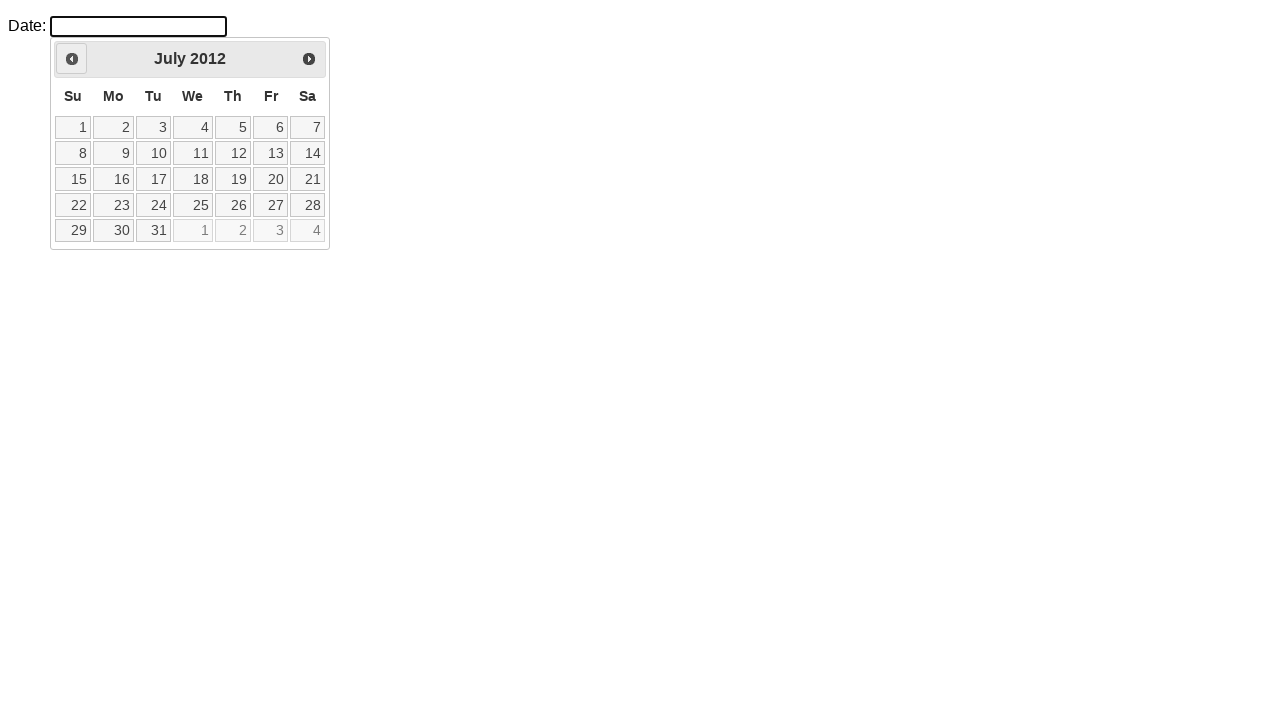

Waited 50ms before next navigation (iteration 163)
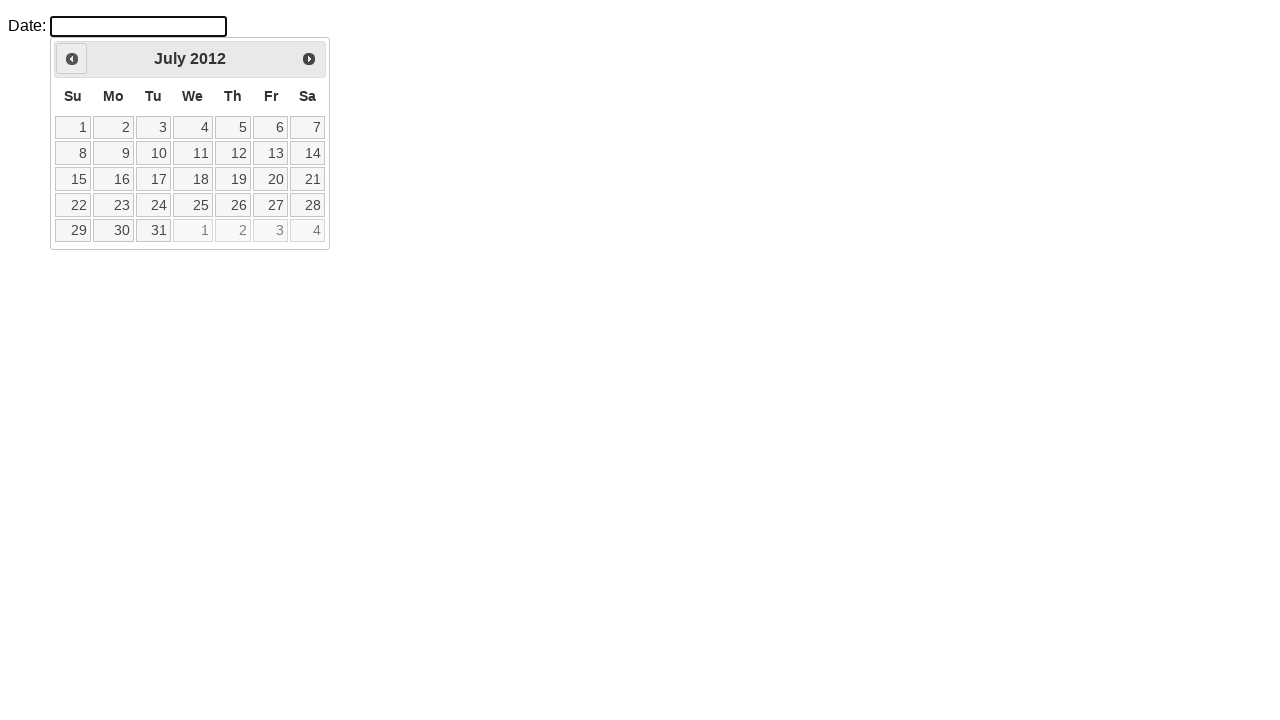

Clicked previous month button (iteration 164) at (72, 59) on xpath=//div[@id='ui-datepicker-div']/div/a[1]/span
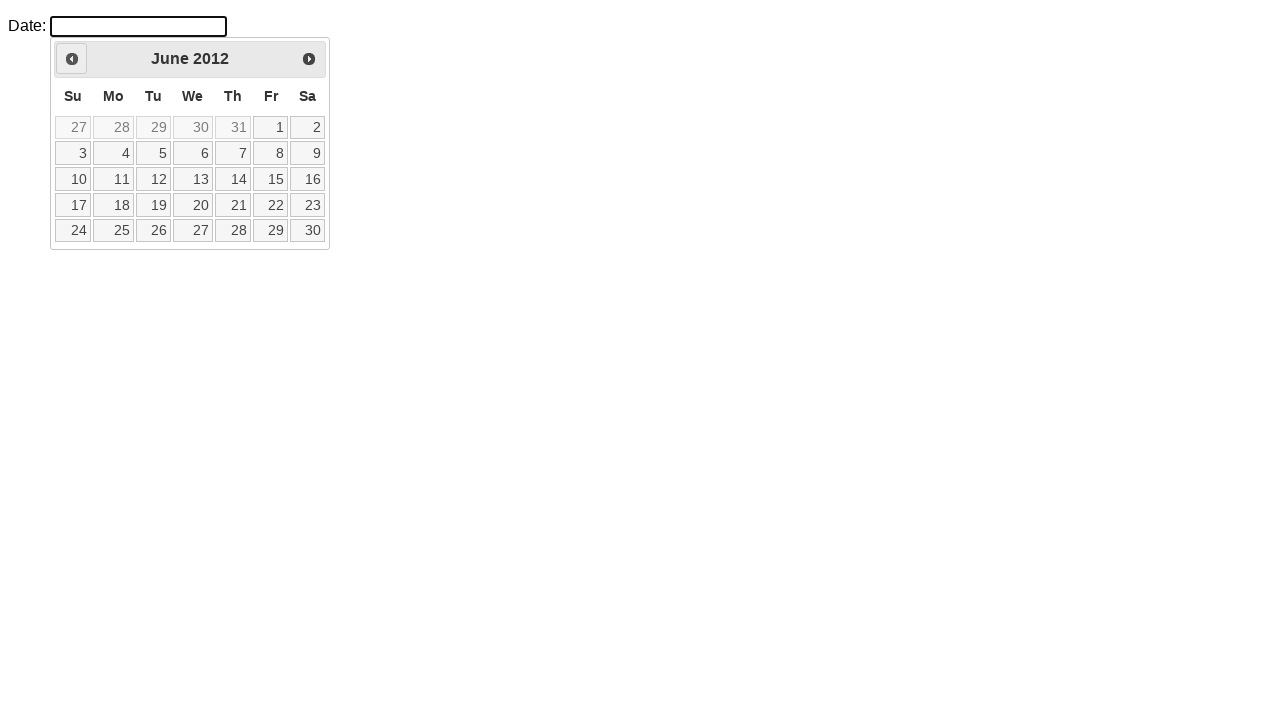

Waited 50ms before next navigation (iteration 164)
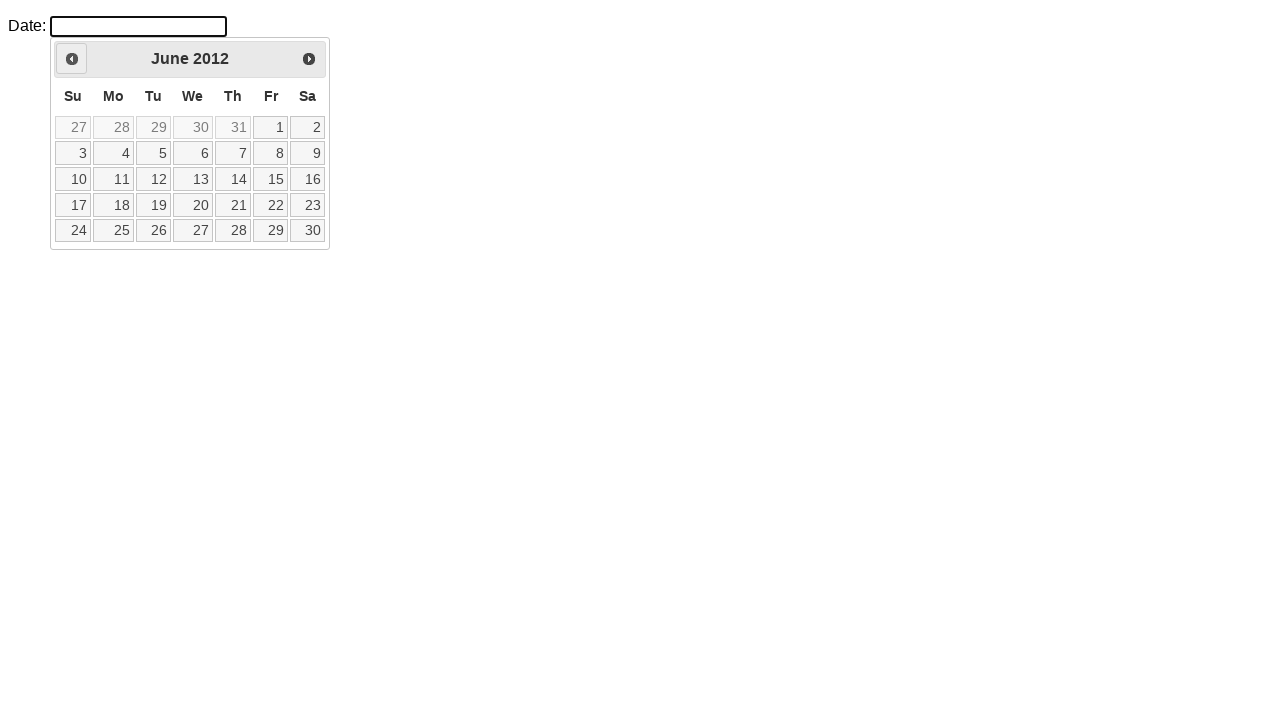

Clicked previous month button (iteration 165) at (72, 59) on xpath=//div[@id='ui-datepicker-div']/div/a[1]/span
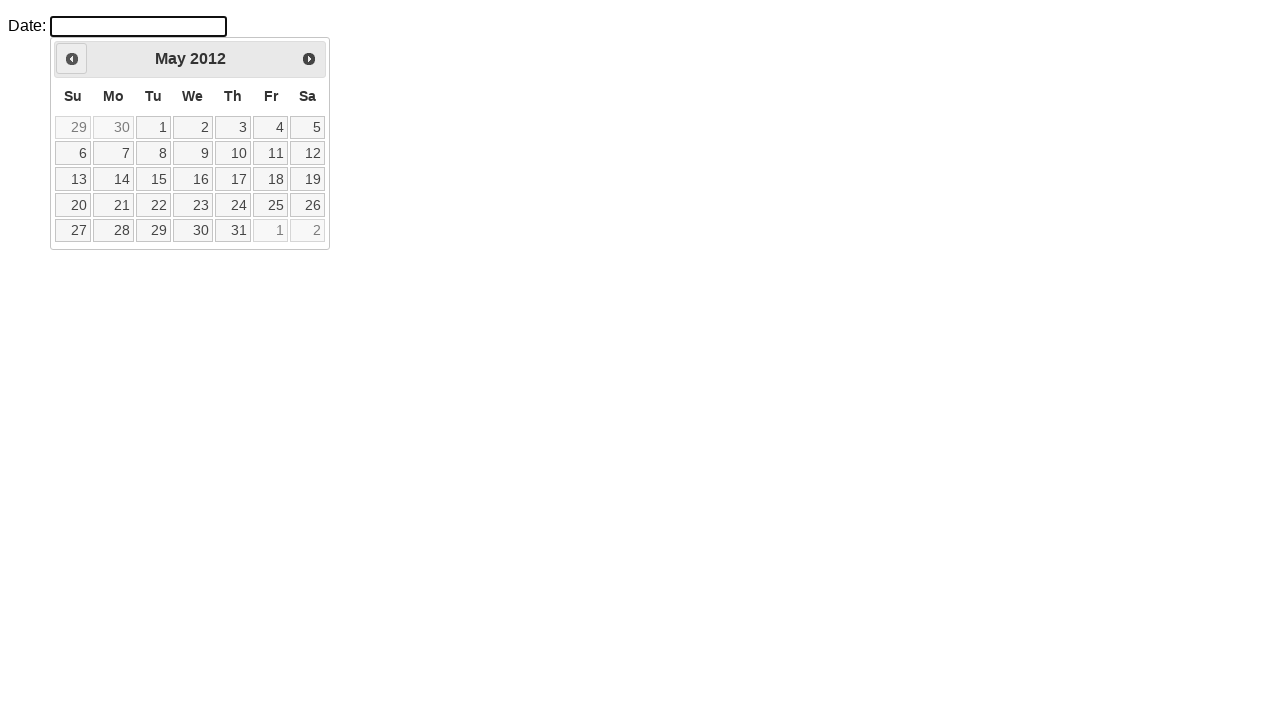

Waited 50ms before next navigation (iteration 165)
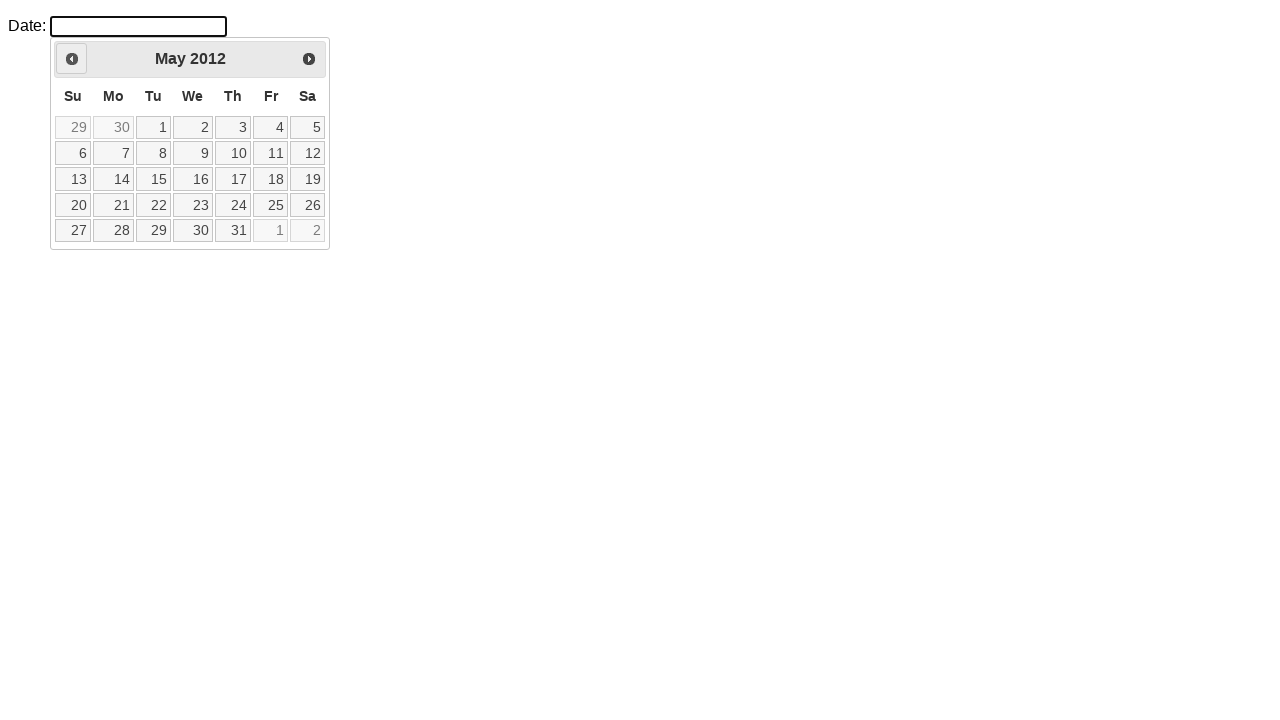

Clicked previous month button (iteration 166) at (72, 59) on xpath=//div[@id='ui-datepicker-div']/div/a[1]/span
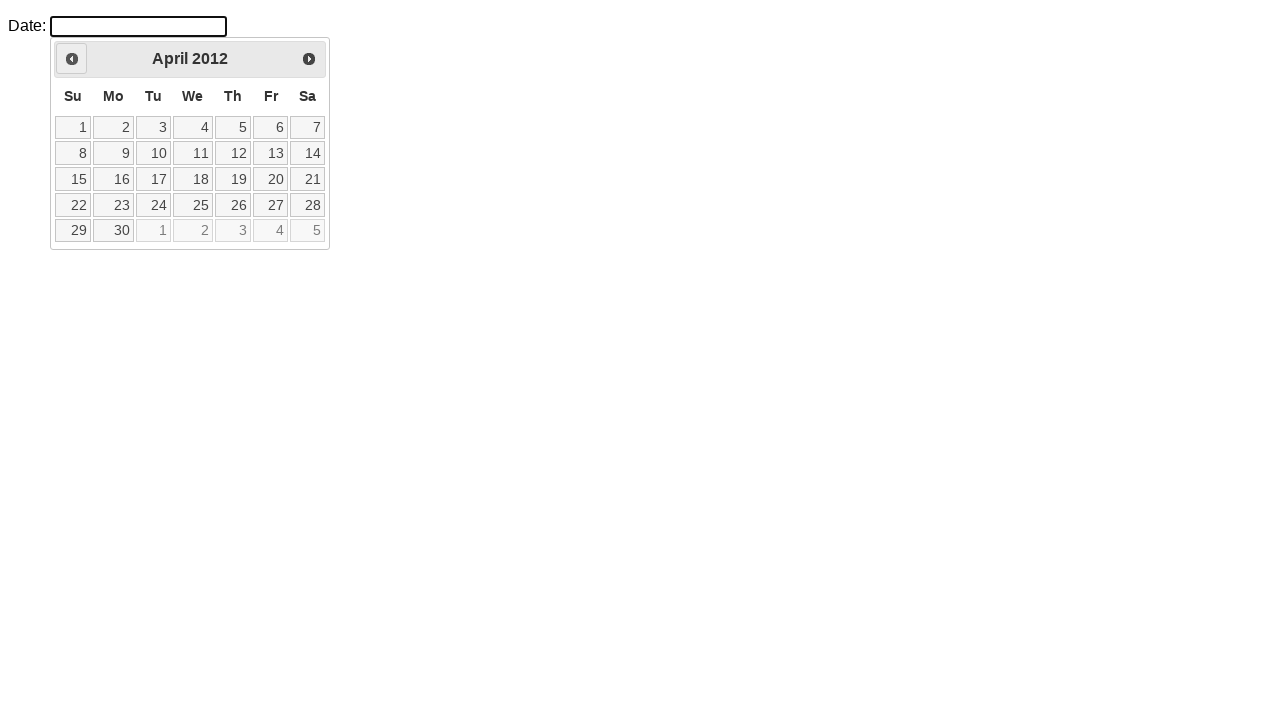

Waited 50ms before next navigation (iteration 166)
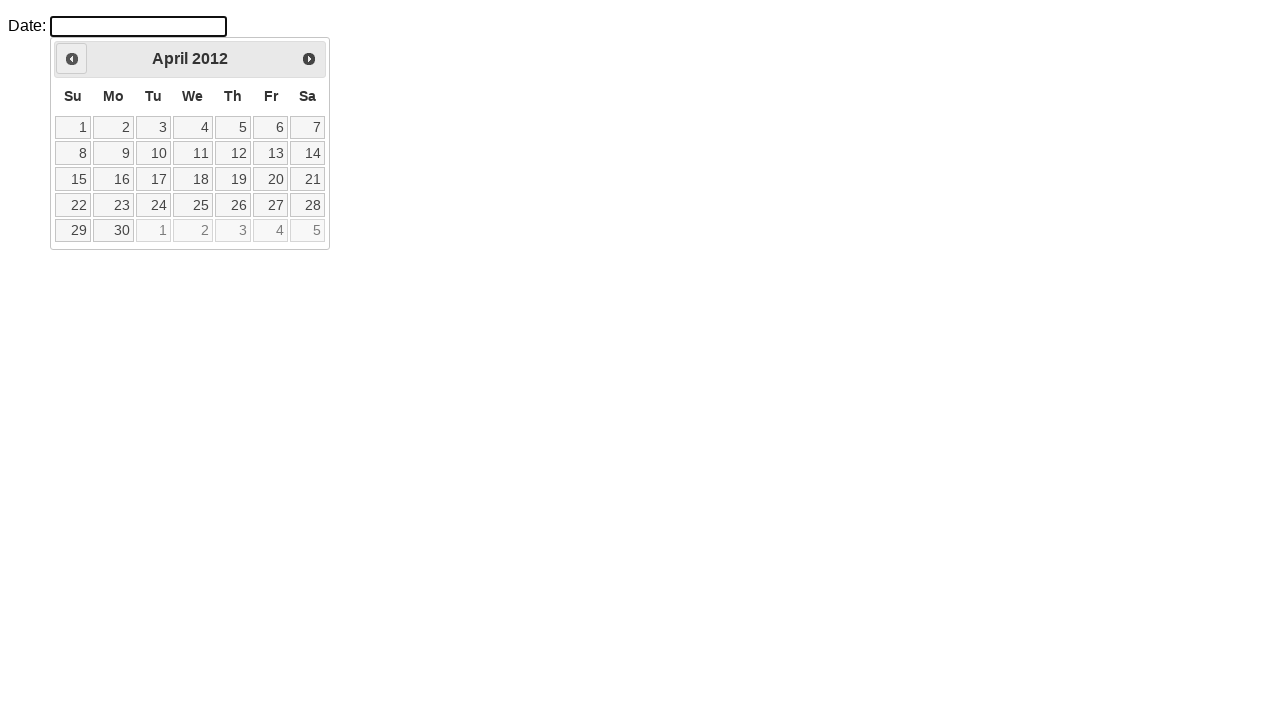

Clicked previous month button (iteration 167) at (72, 59) on xpath=//div[@id='ui-datepicker-div']/div/a[1]/span
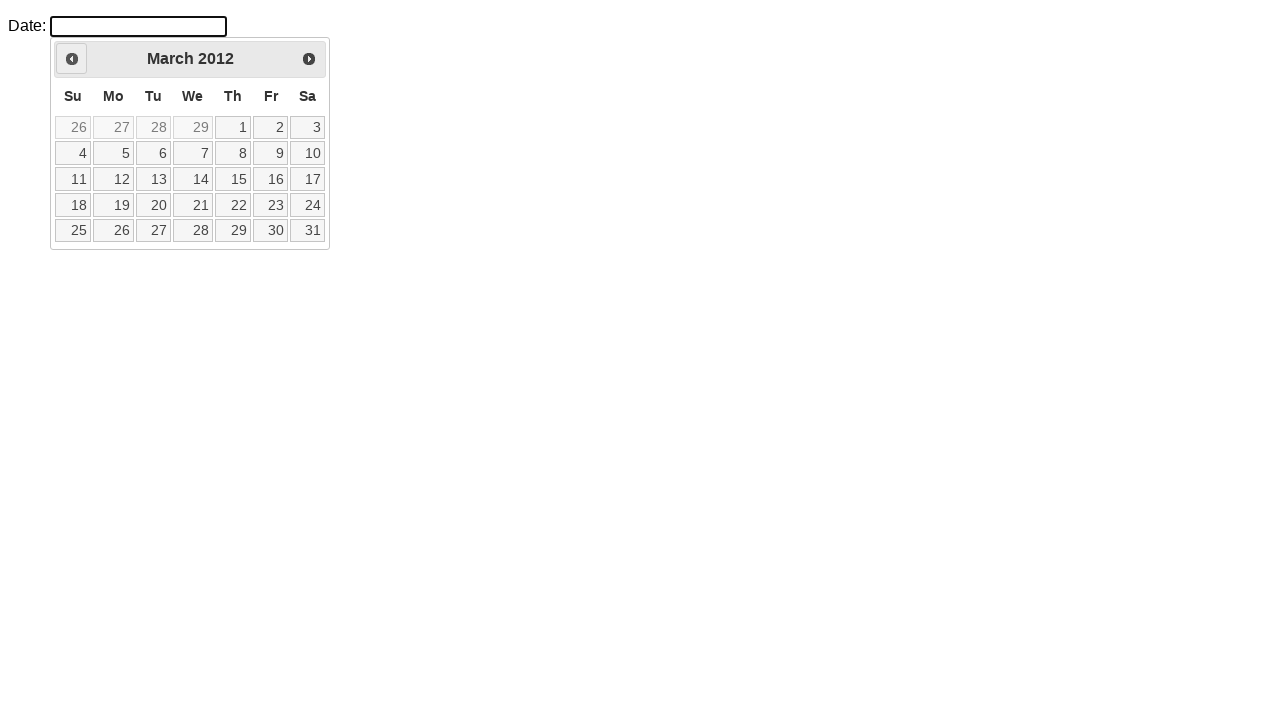

Waited 50ms before next navigation (iteration 167)
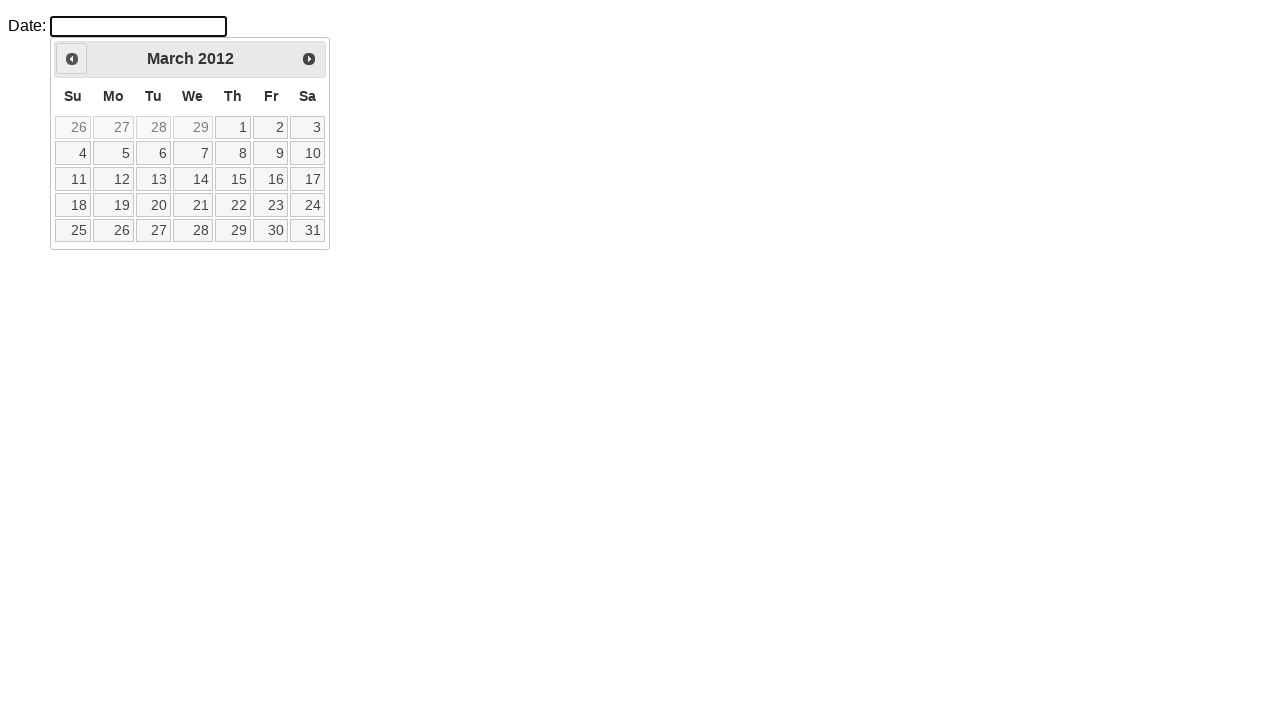

Clicked previous month button (iteration 168) at (72, 59) on xpath=//div[@id='ui-datepicker-div']/div/a[1]/span
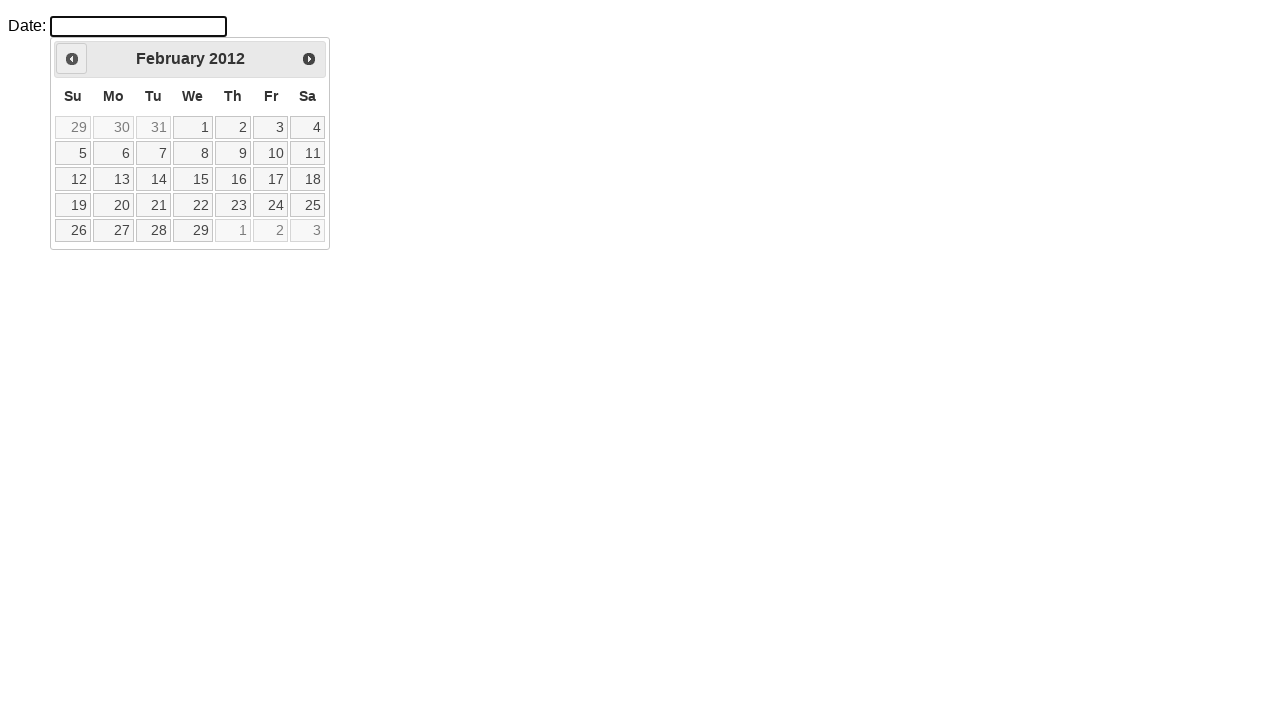

Waited 50ms before next navigation (iteration 168)
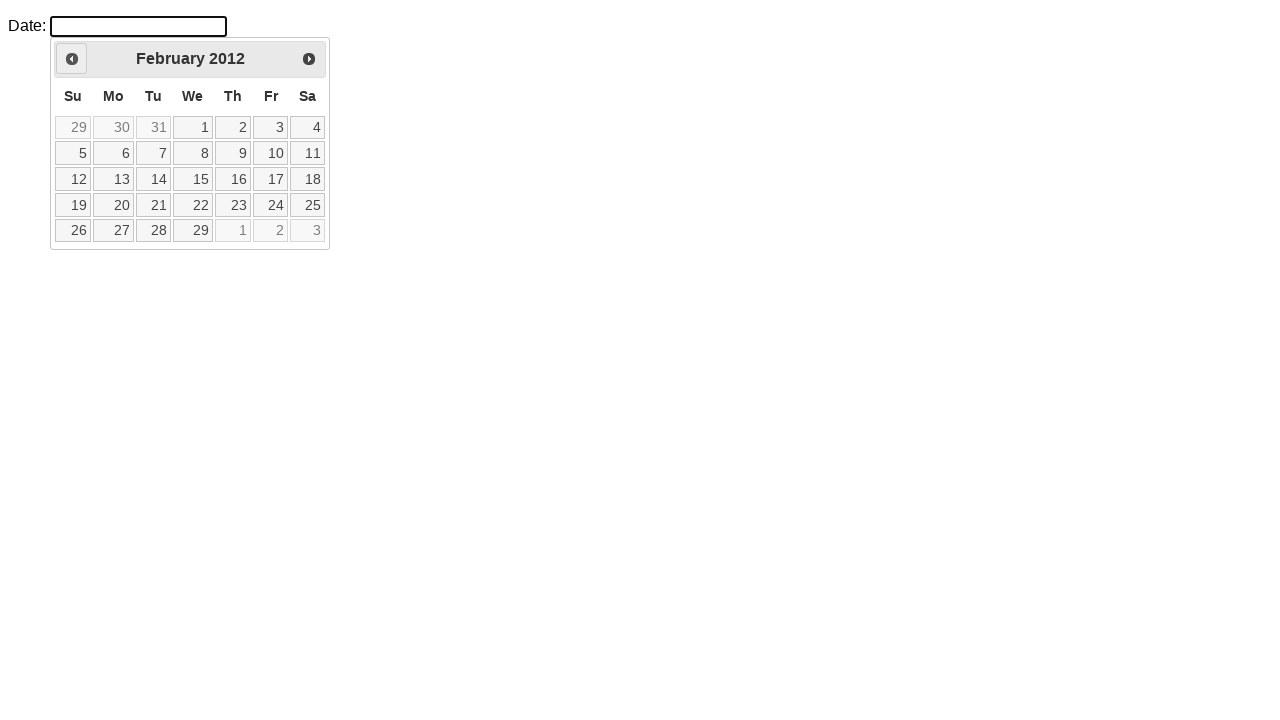

Clicked previous month button (iteration 169) at (72, 59) on xpath=//div[@id='ui-datepicker-div']/div/a[1]/span
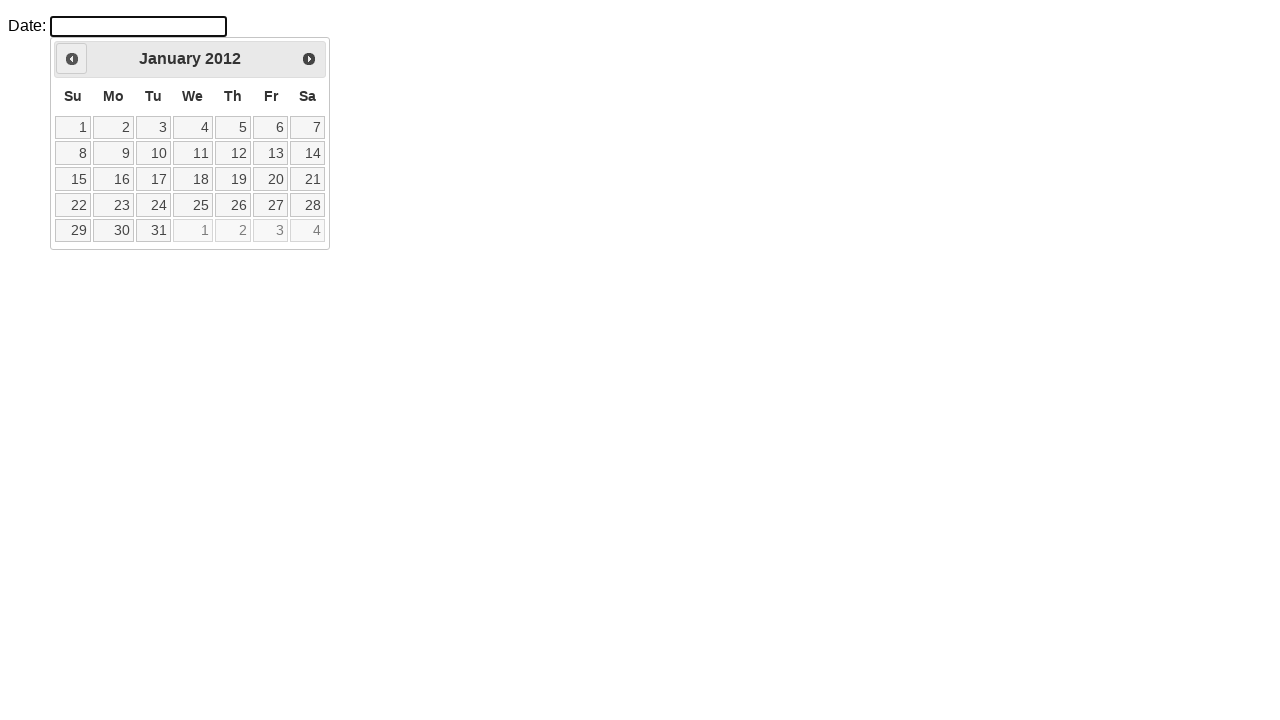

Waited 50ms before next navigation (iteration 169)
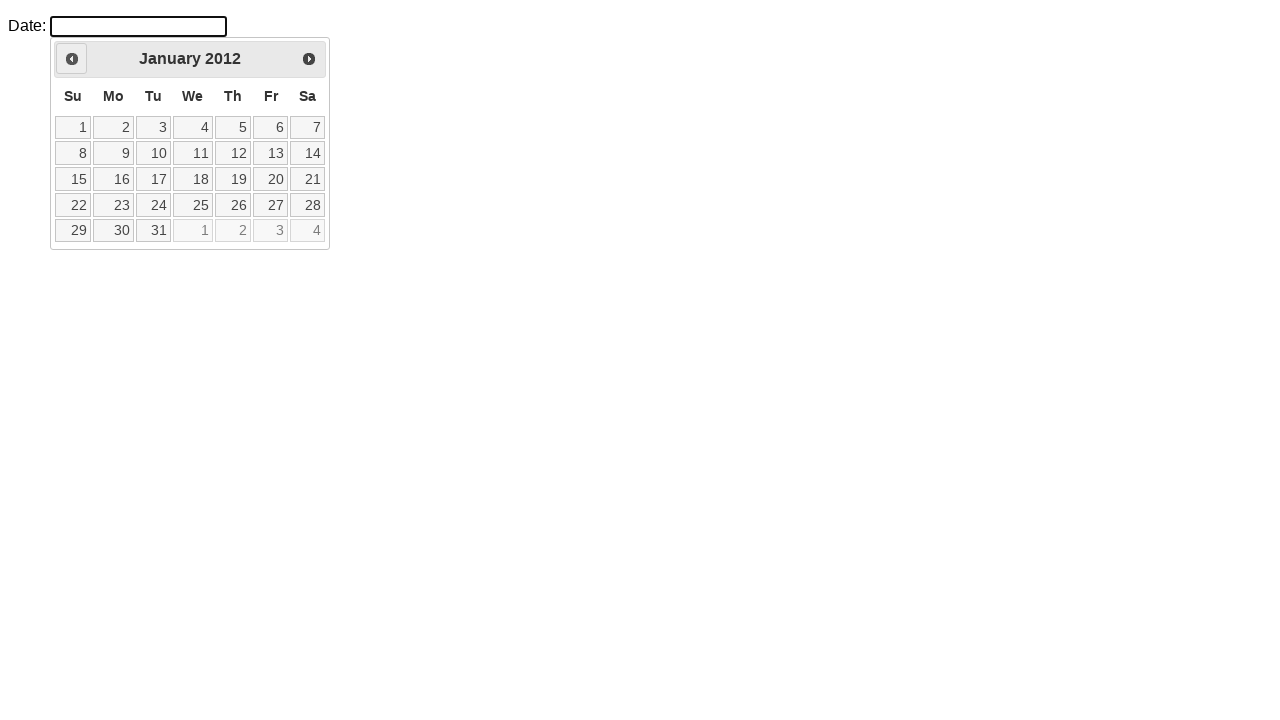

Clicked previous month button (iteration 170) at (72, 59) on xpath=//div[@id='ui-datepicker-div']/div/a[1]/span
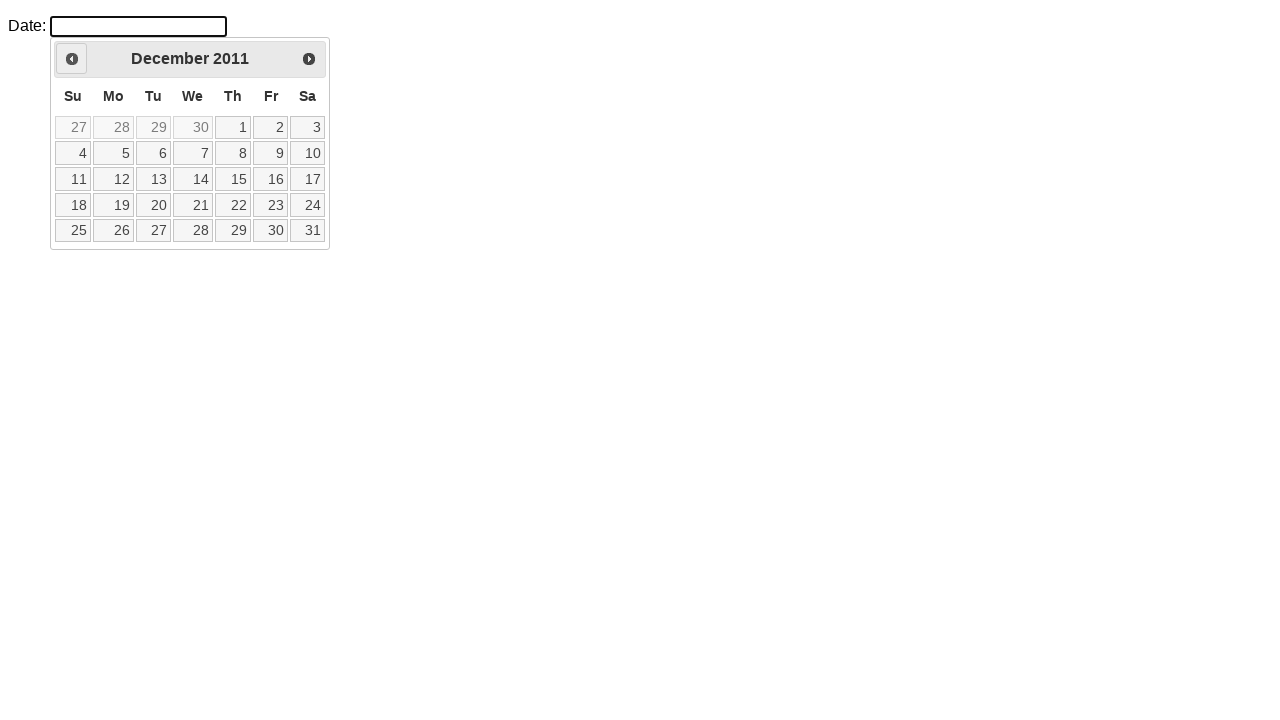

Waited 50ms before next navigation (iteration 170)
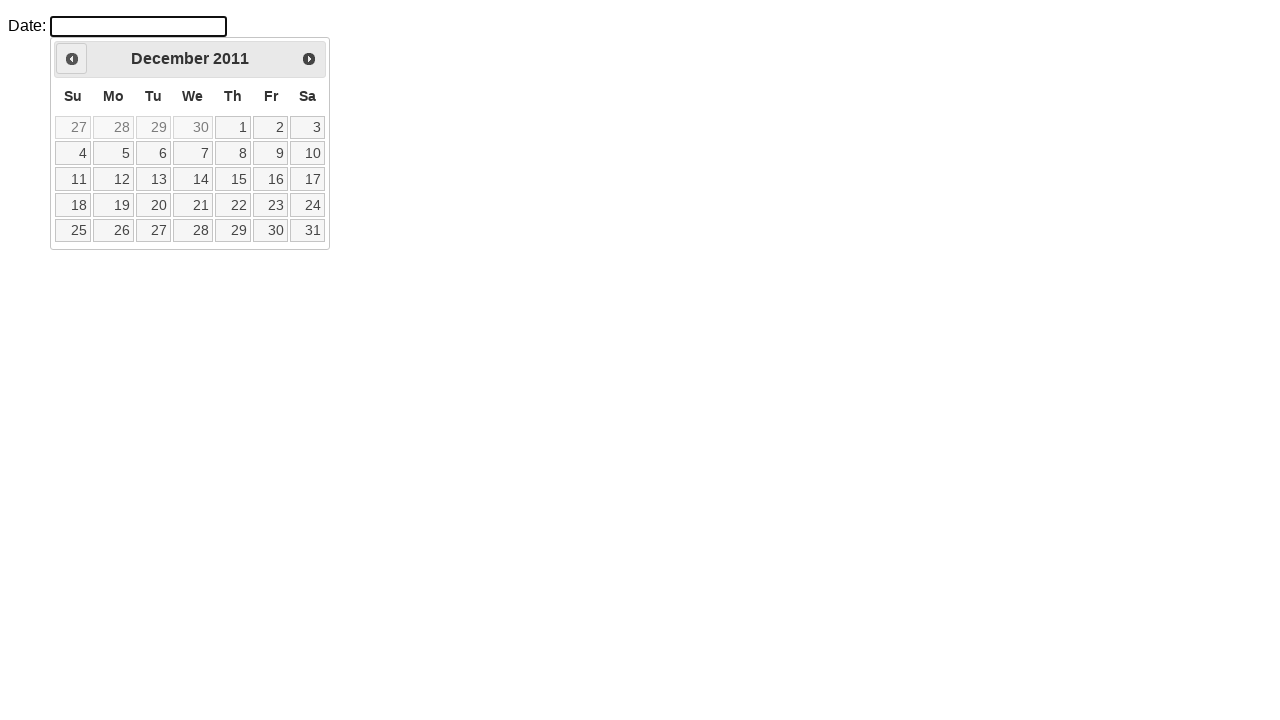

Clicked previous month button (iteration 171) at (72, 59) on xpath=//div[@id='ui-datepicker-div']/div/a[1]/span
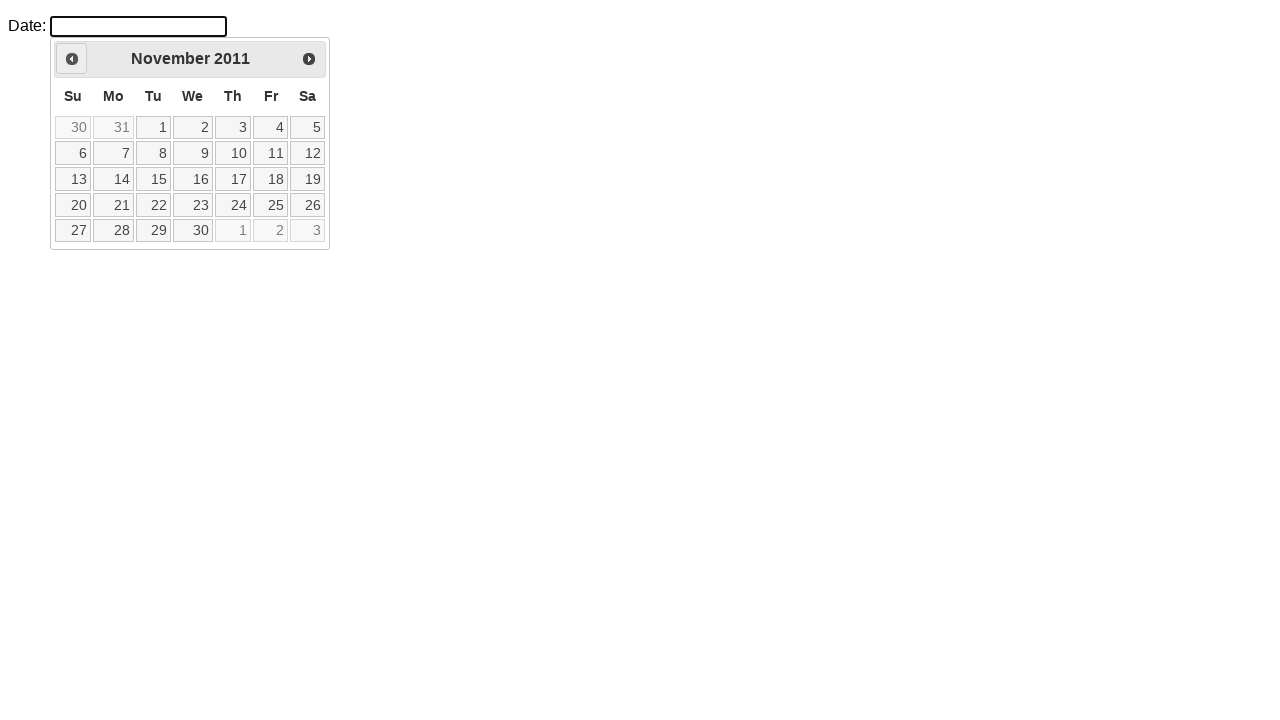

Waited 50ms before next navigation (iteration 171)
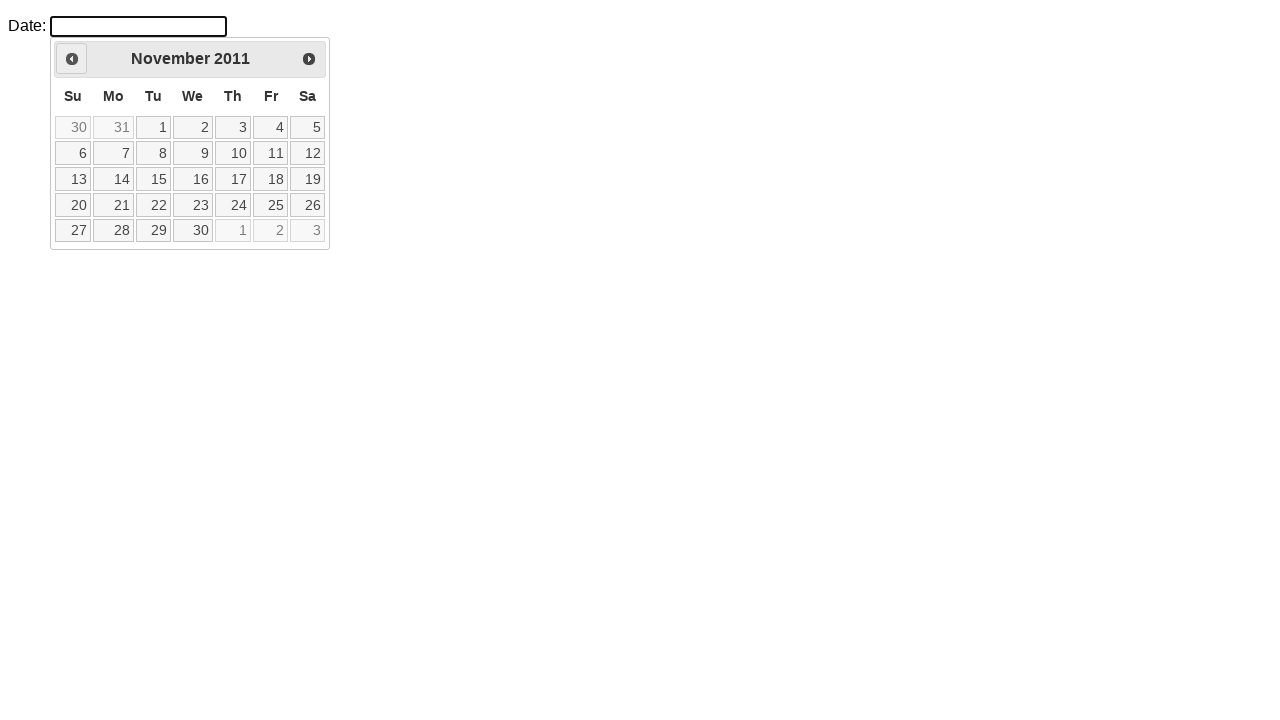

Clicked previous month button (iteration 172) at (72, 59) on xpath=//div[@id='ui-datepicker-div']/div/a[1]/span
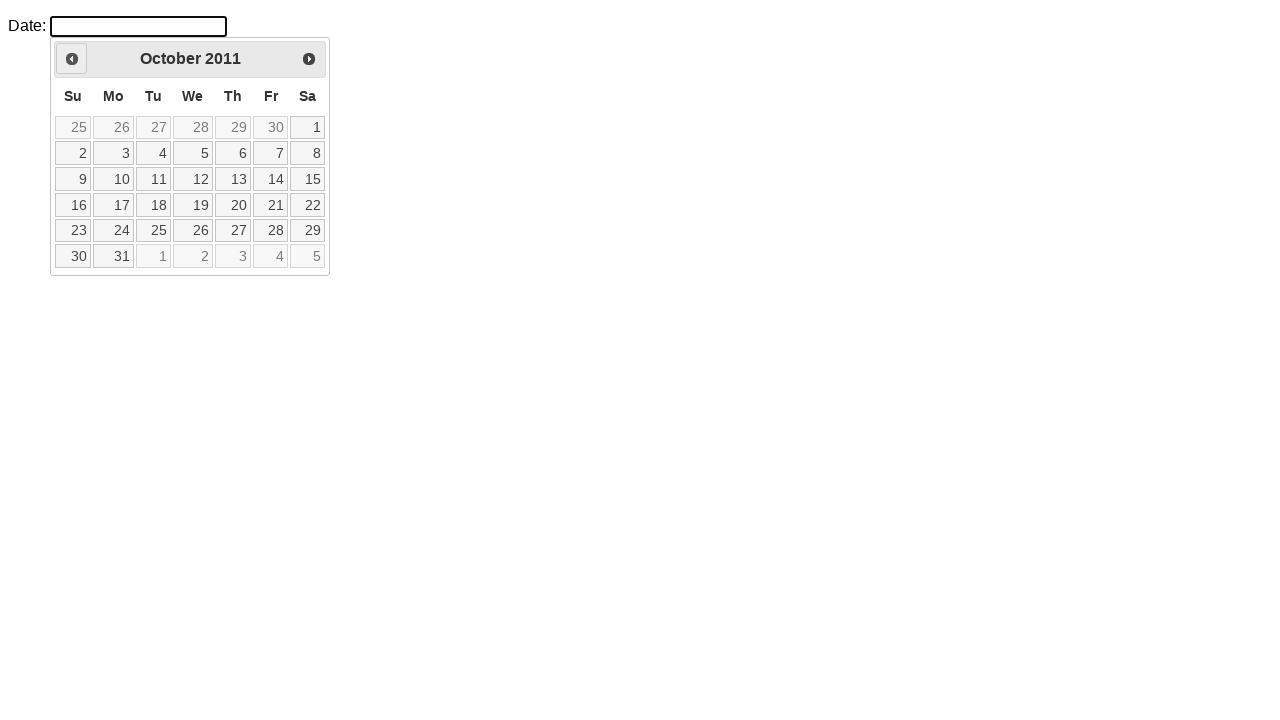

Waited 50ms before next navigation (iteration 172)
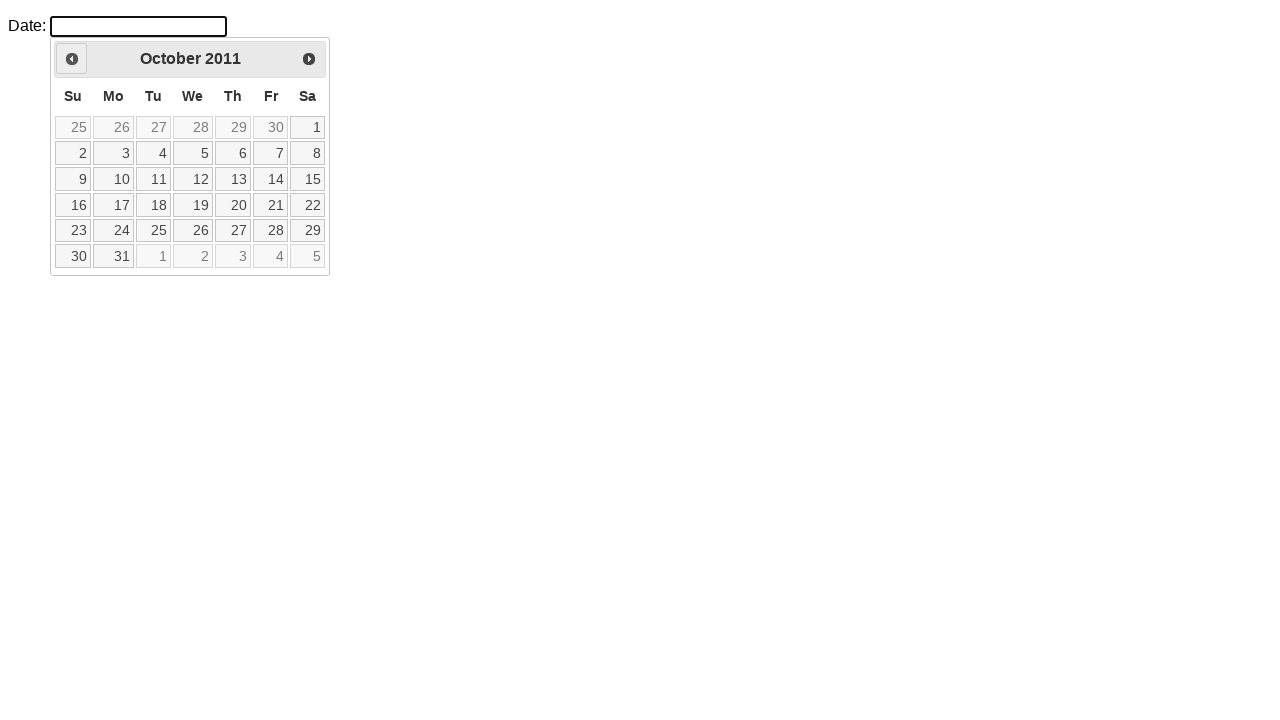

Clicked previous month button (iteration 173) at (72, 59) on xpath=//div[@id='ui-datepicker-div']/div/a[1]/span
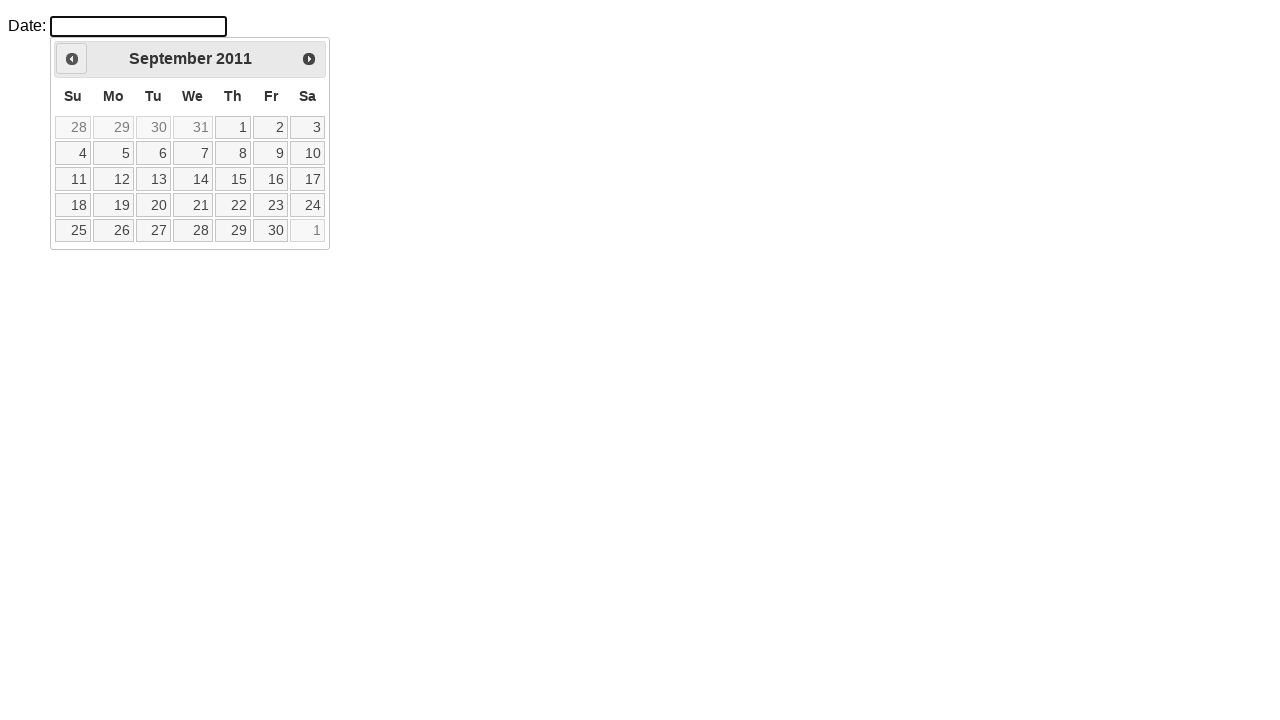

Waited 50ms before next navigation (iteration 173)
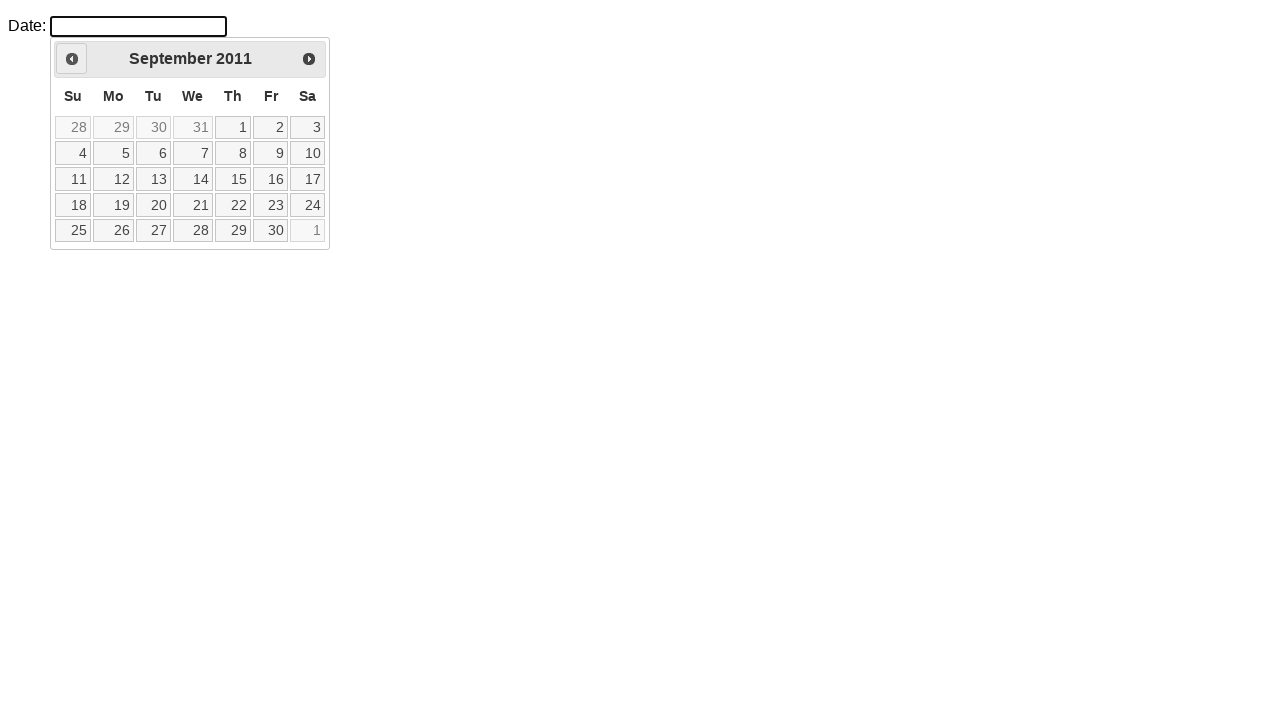

Clicked previous month button (iteration 174) at (72, 59) on xpath=//div[@id='ui-datepicker-div']/div/a[1]/span
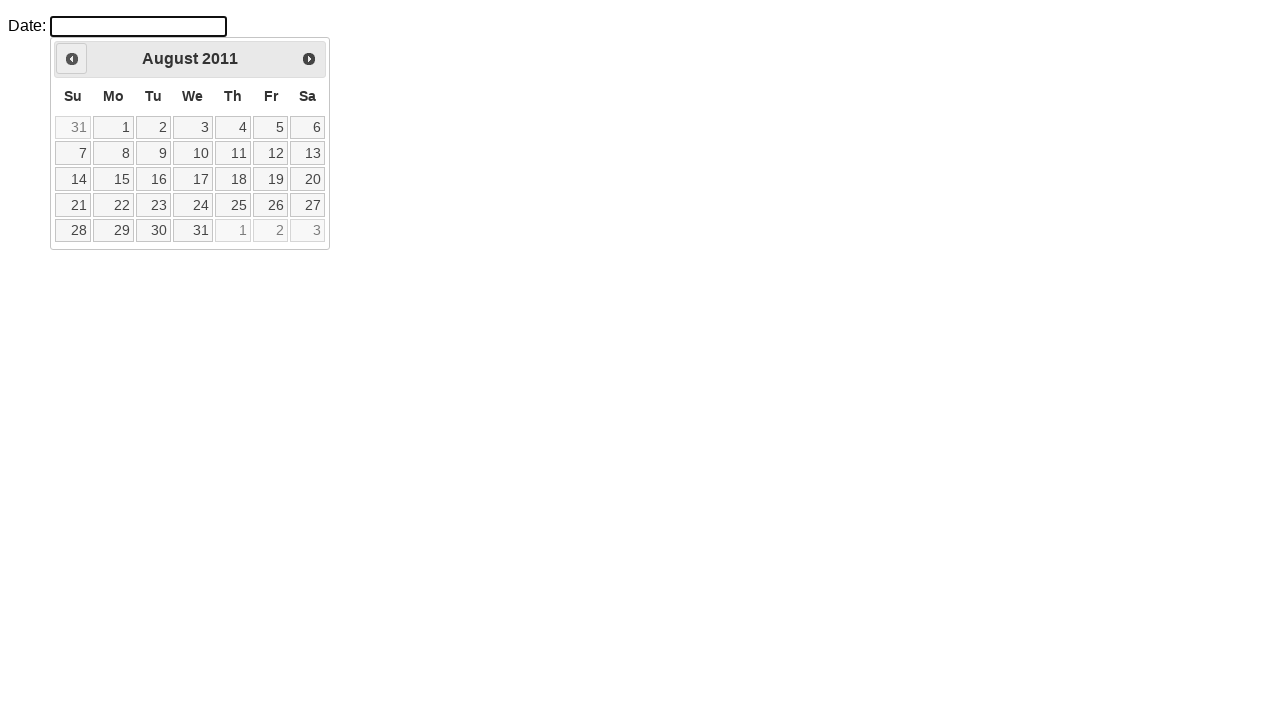

Waited 50ms before next navigation (iteration 174)
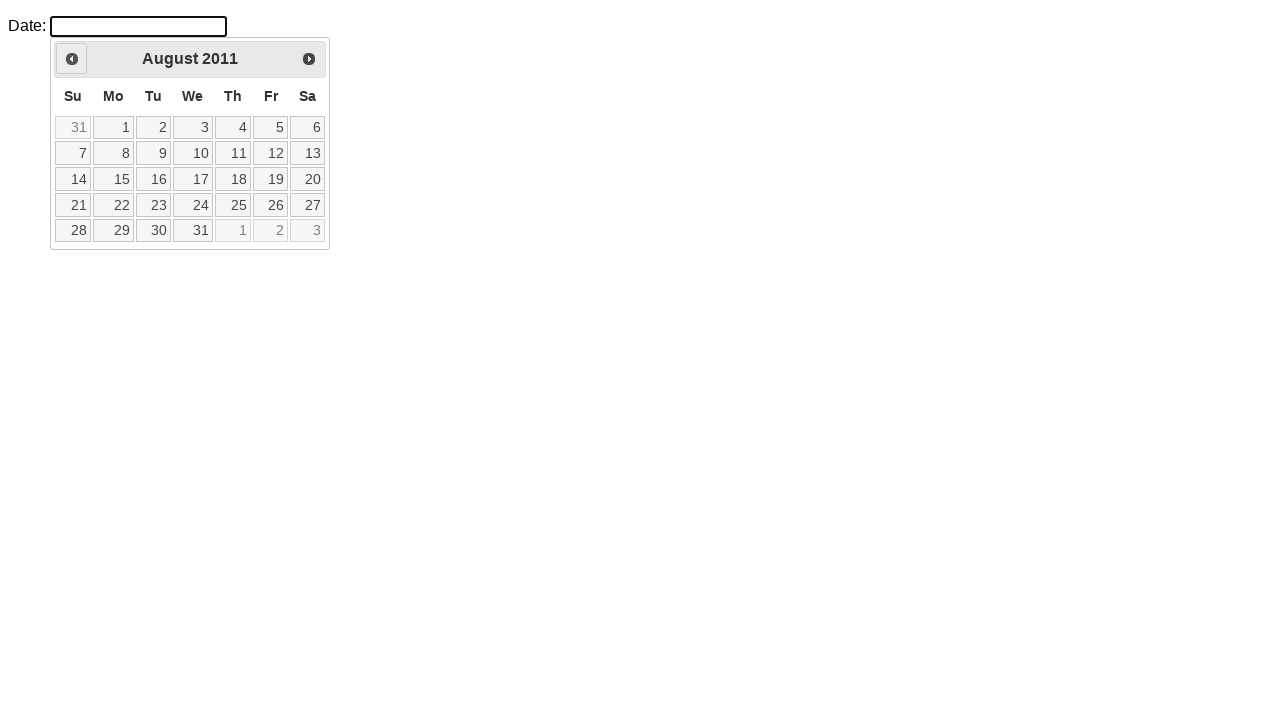

Clicked previous month button (iteration 175) at (72, 59) on xpath=//div[@id='ui-datepicker-div']/div/a[1]/span
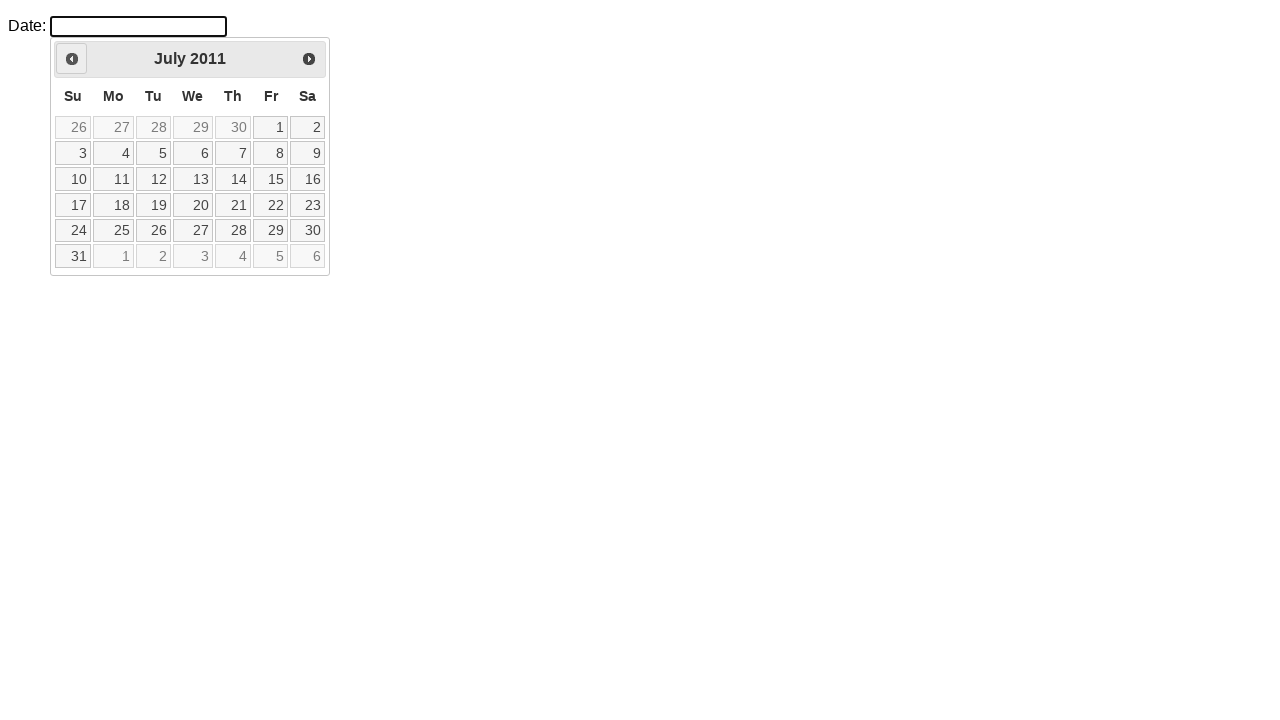

Waited 50ms before next navigation (iteration 175)
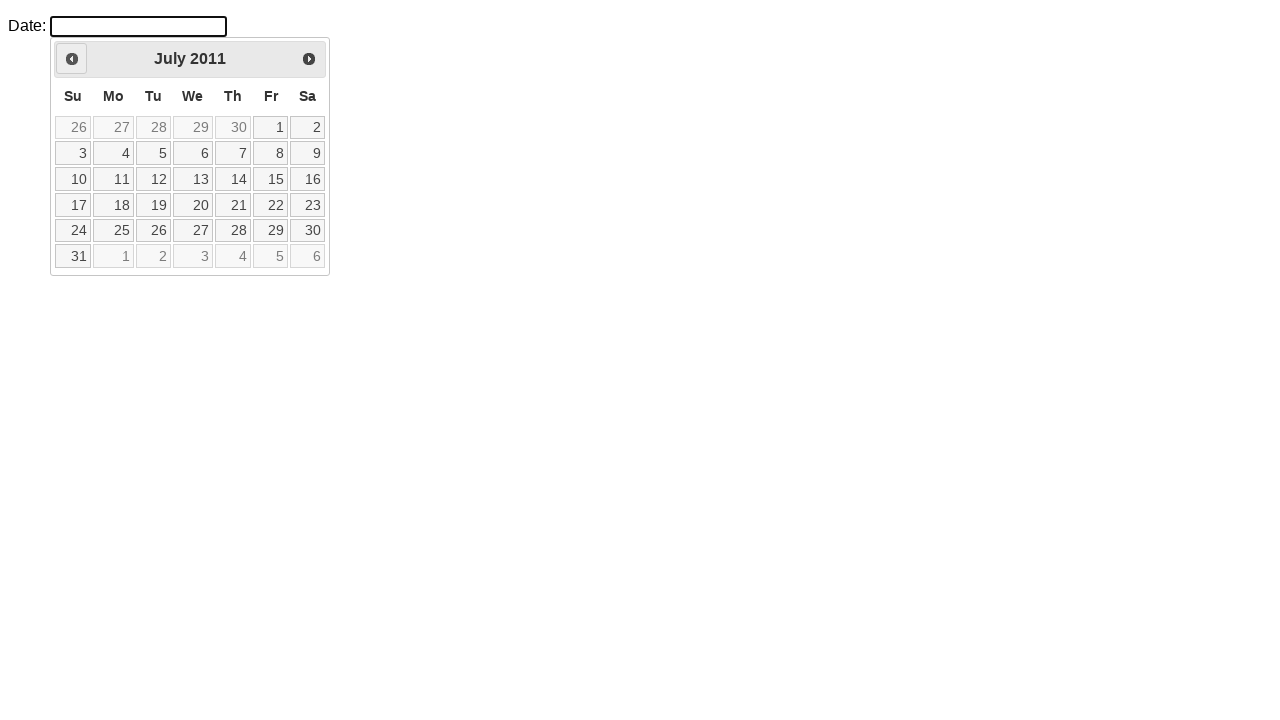

Clicked previous month button (iteration 176) at (72, 59) on xpath=//div[@id='ui-datepicker-div']/div/a[1]/span
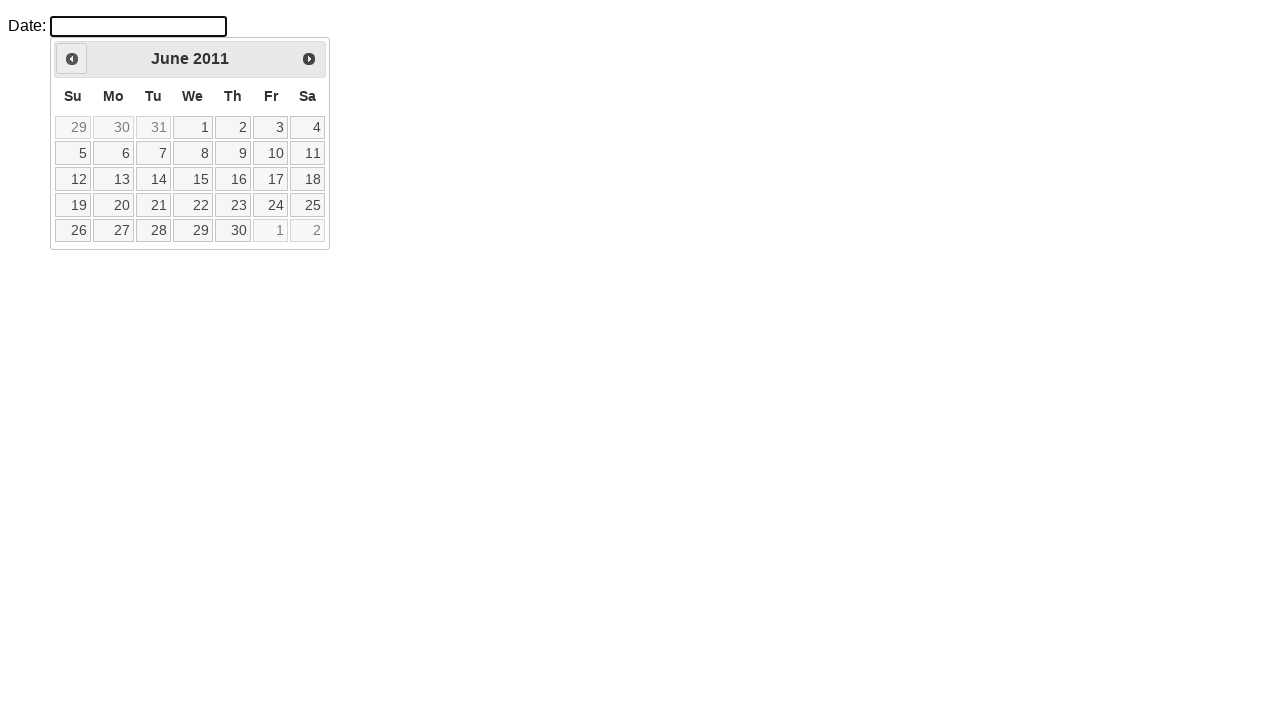

Waited 50ms before next navigation (iteration 176)
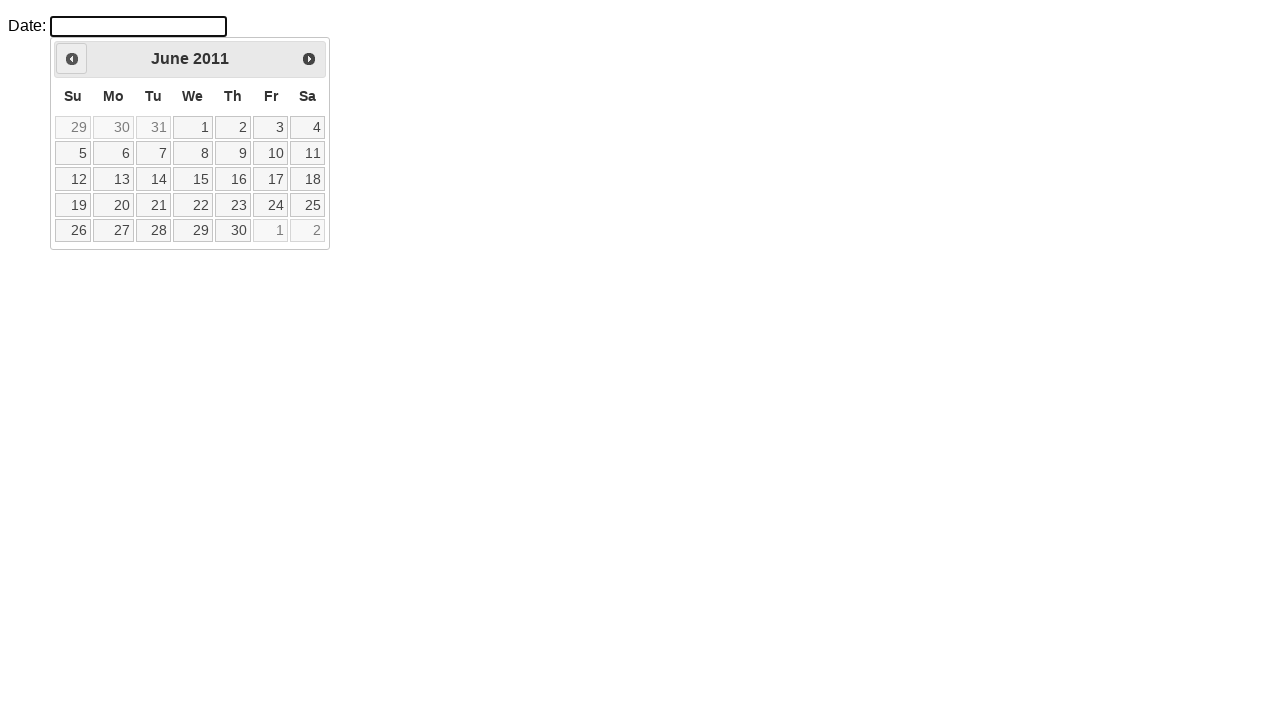

Clicked previous month button (iteration 177) at (72, 59) on xpath=//div[@id='ui-datepicker-div']/div/a[1]/span
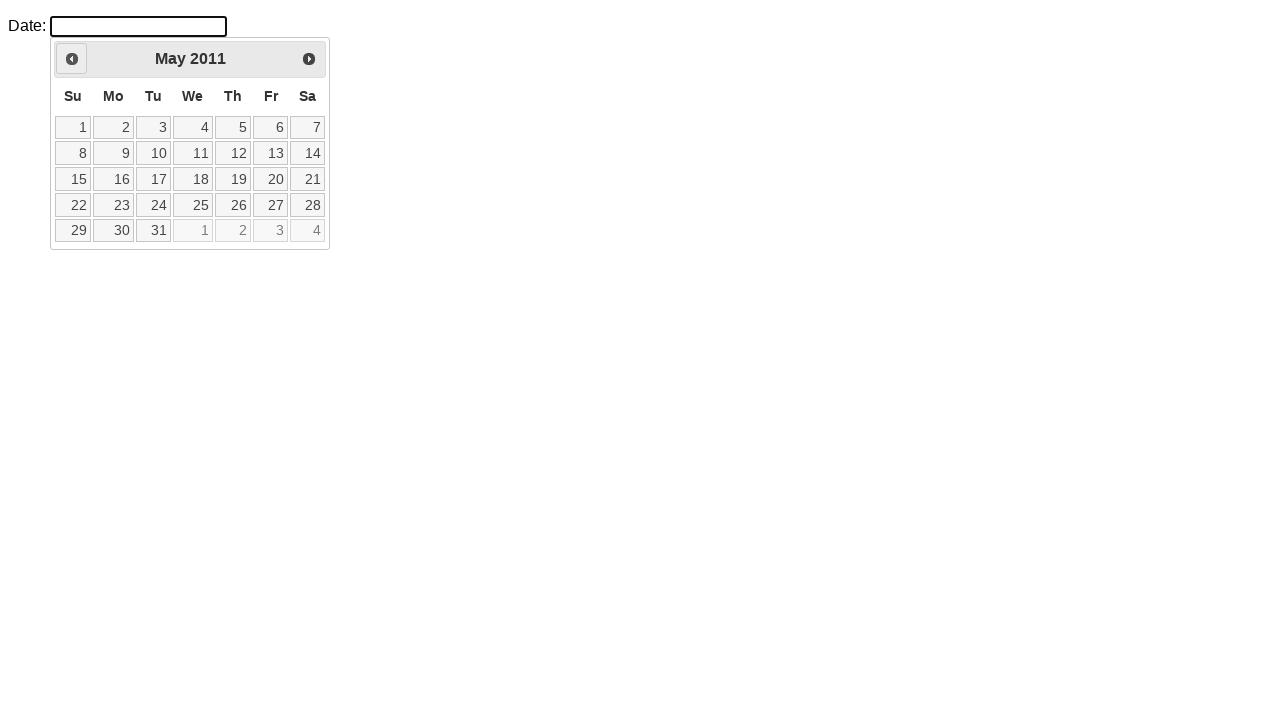

Waited 50ms before next navigation (iteration 177)
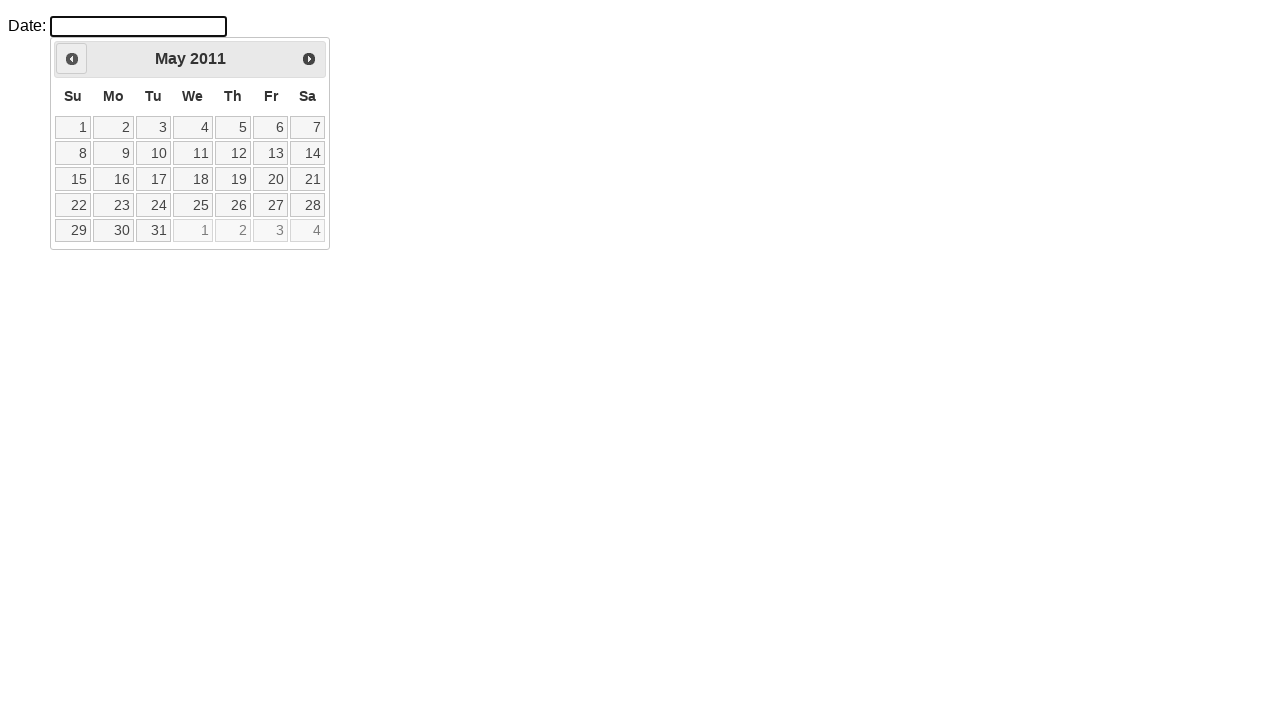

Clicked previous month button (iteration 178) at (72, 59) on xpath=//div[@id='ui-datepicker-div']/div/a[1]/span
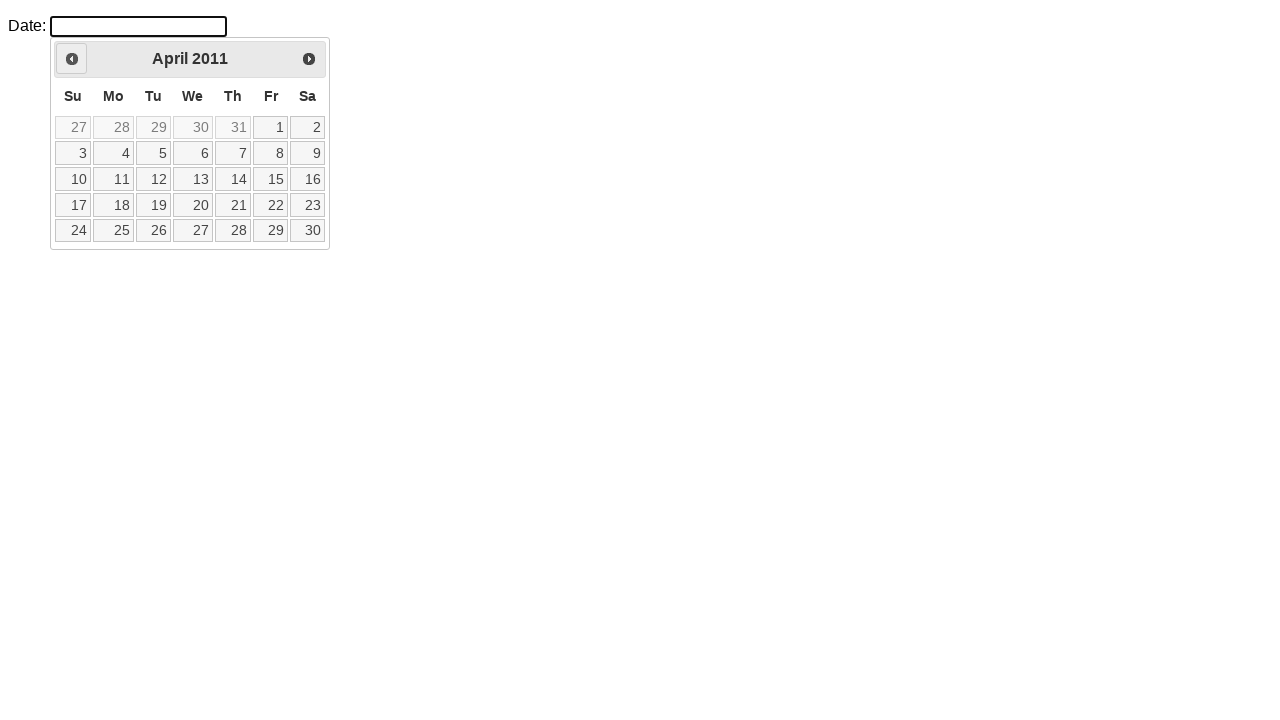

Waited 50ms before next navigation (iteration 178)
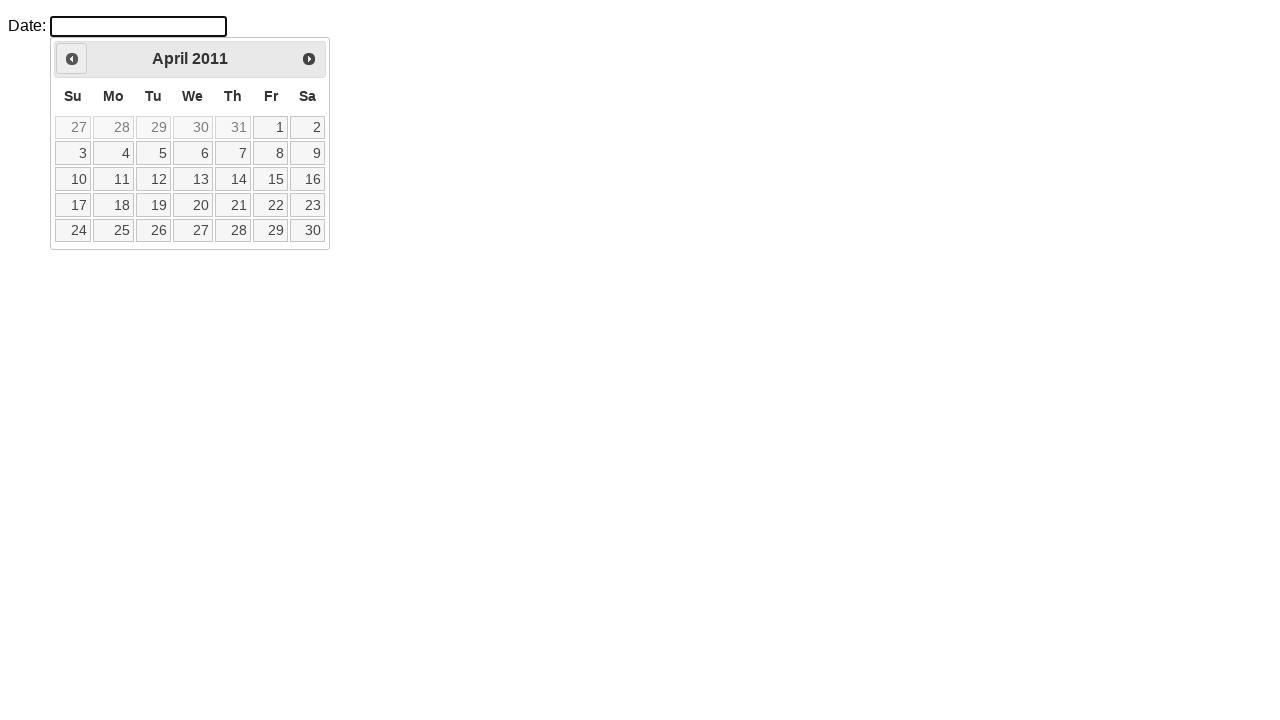

Clicked previous month button (iteration 179) at (72, 59) on xpath=//div[@id='ui-datepicker-div']/div/a[1]/span
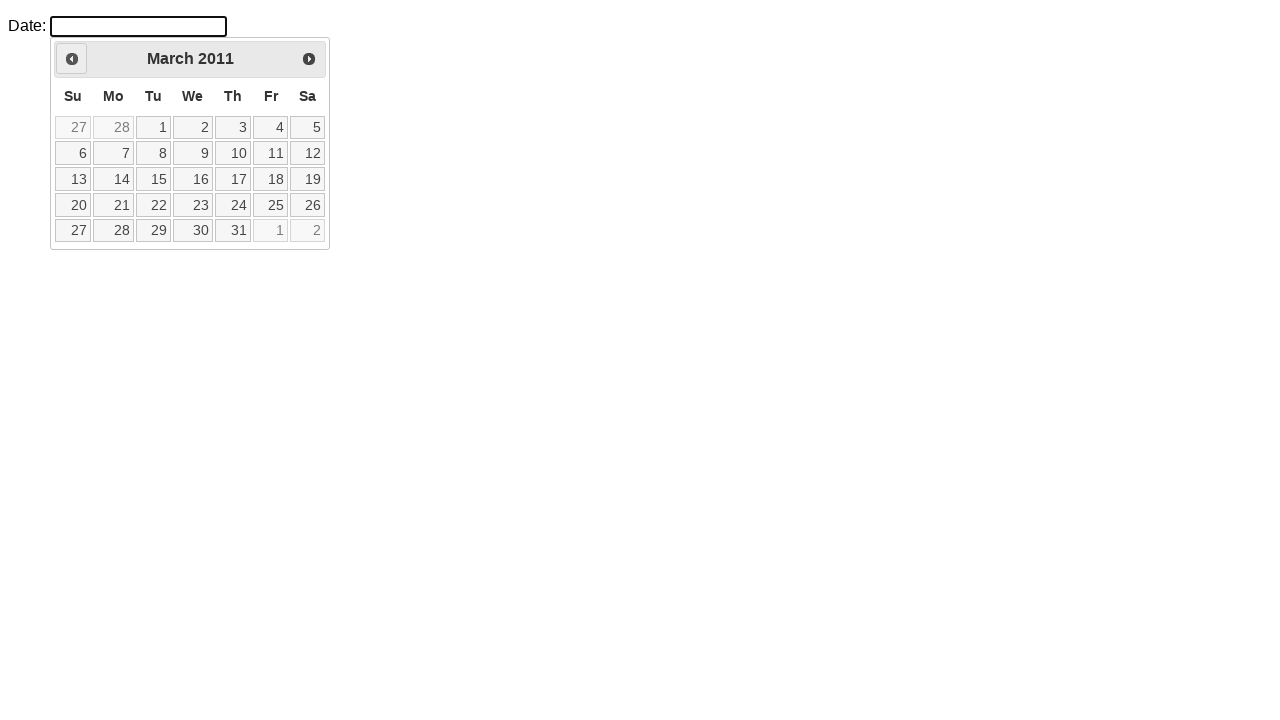

Waited 50ms before next navigation (iteration 179)
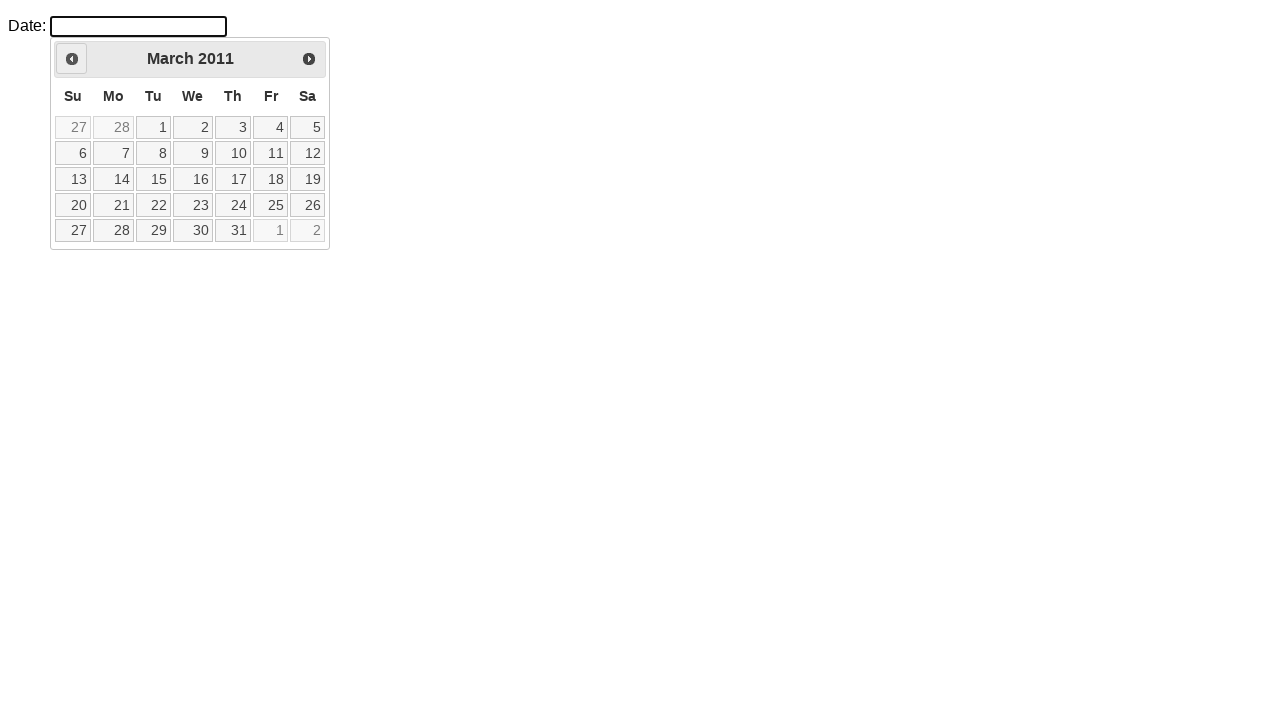

Clicked previous month button (iteration 180) at (72, 59) on xpath=//div[@id='ui-datepicker-div']/div/a[1]/span
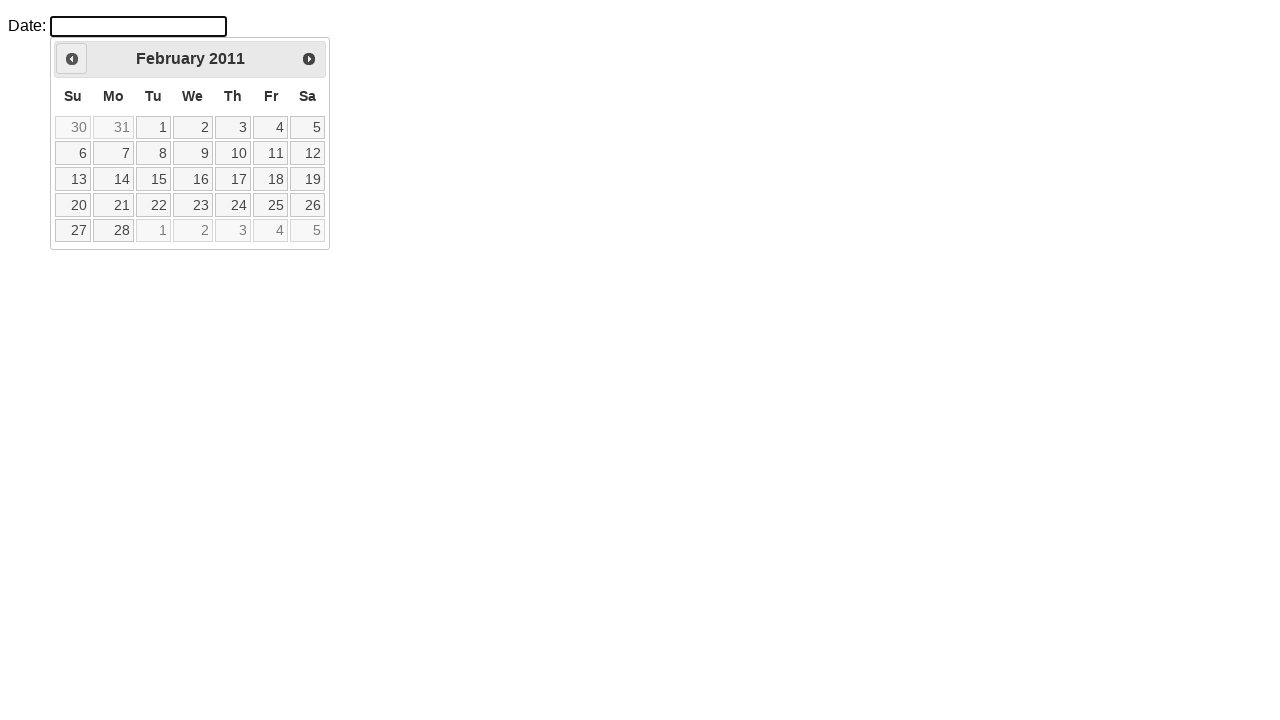

Waited 50ms before next navigation (iteration 180)
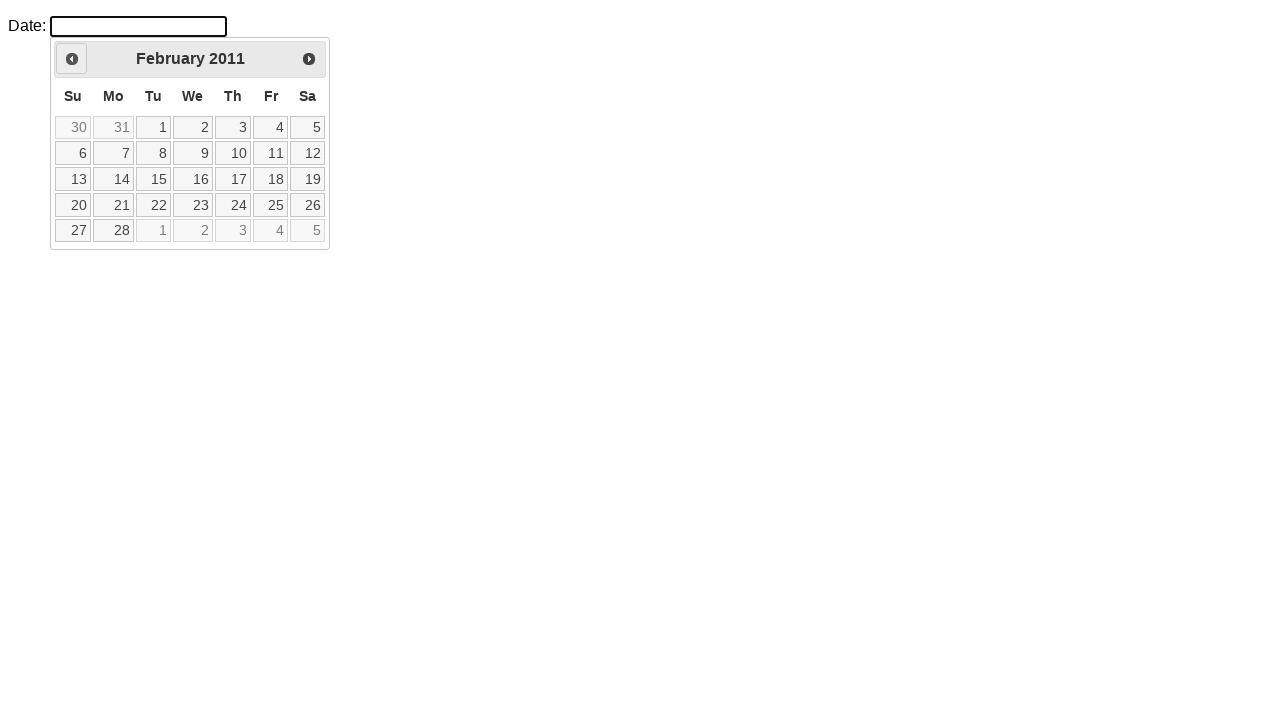

Clicked previous month button (iteration 181) at (72, 59) on xpath=//div[@id='ui-datepicker-div']/div/a[1]/span
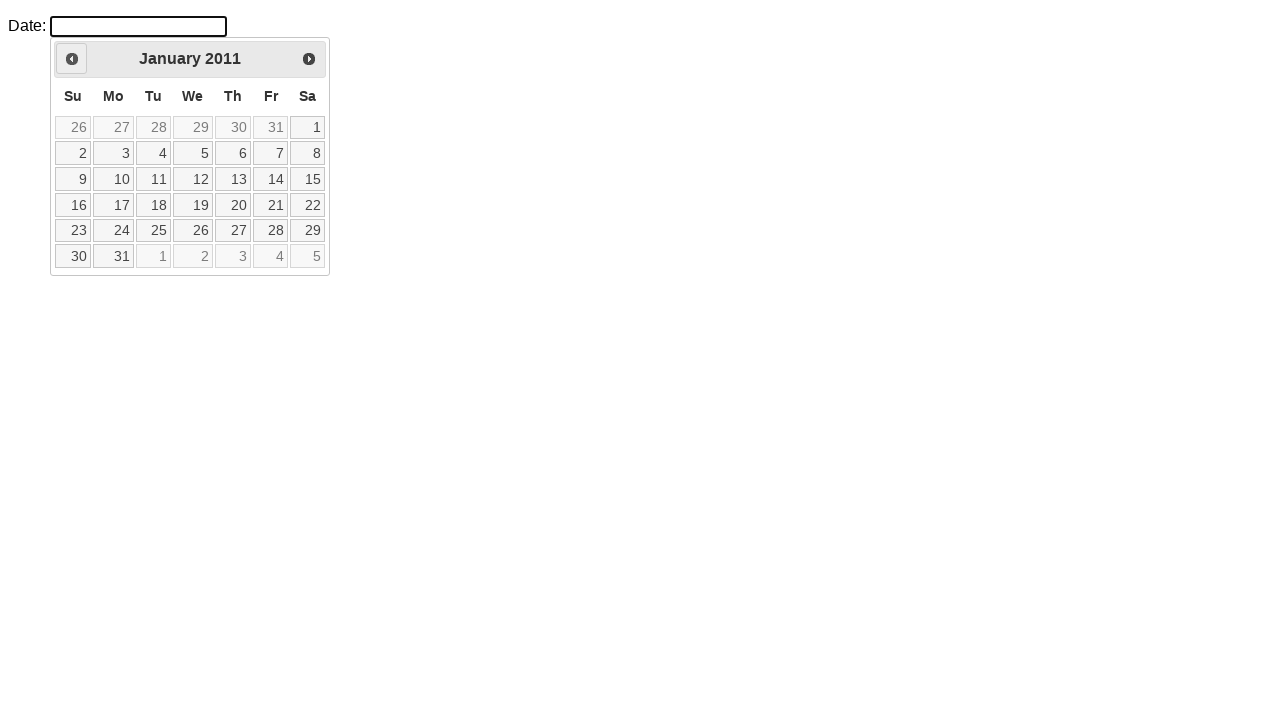

Waited 50ms before next navigation (iteration 181)
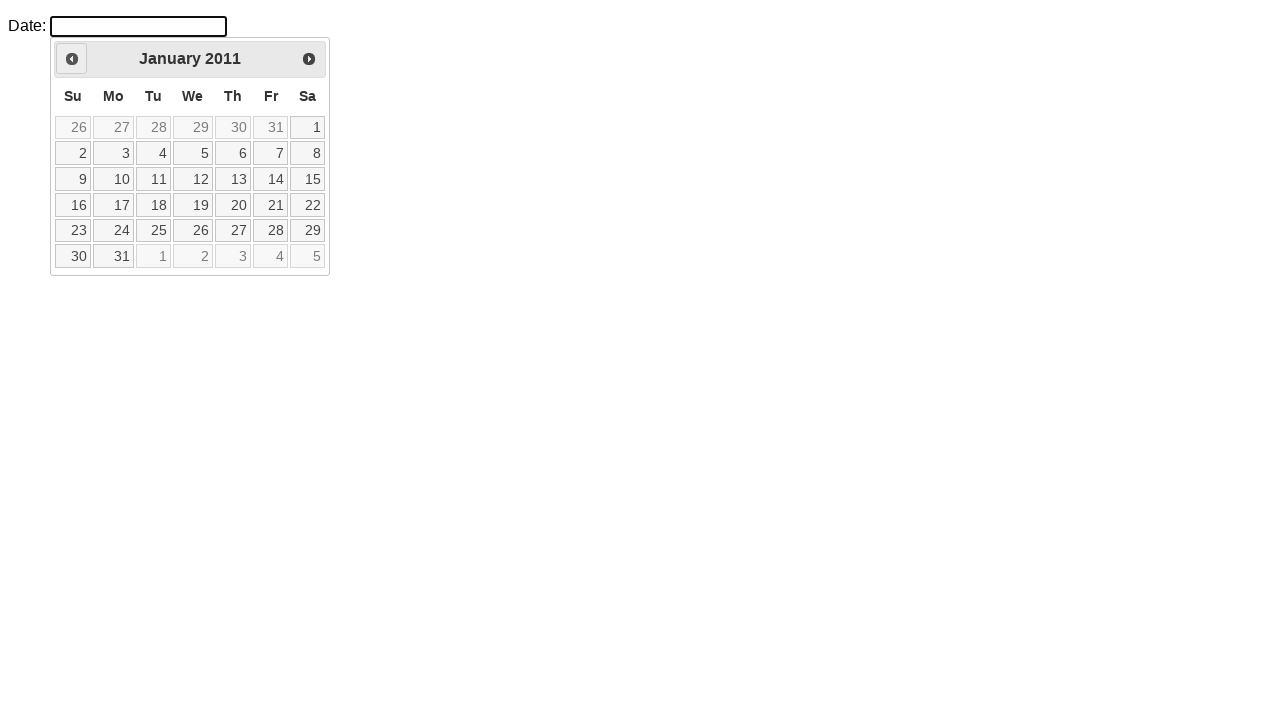

Clicked previous month button (iteration 182) at (72, 59) on xpath=//div[@id='ui-datepicker-div']/div/a[1]/span
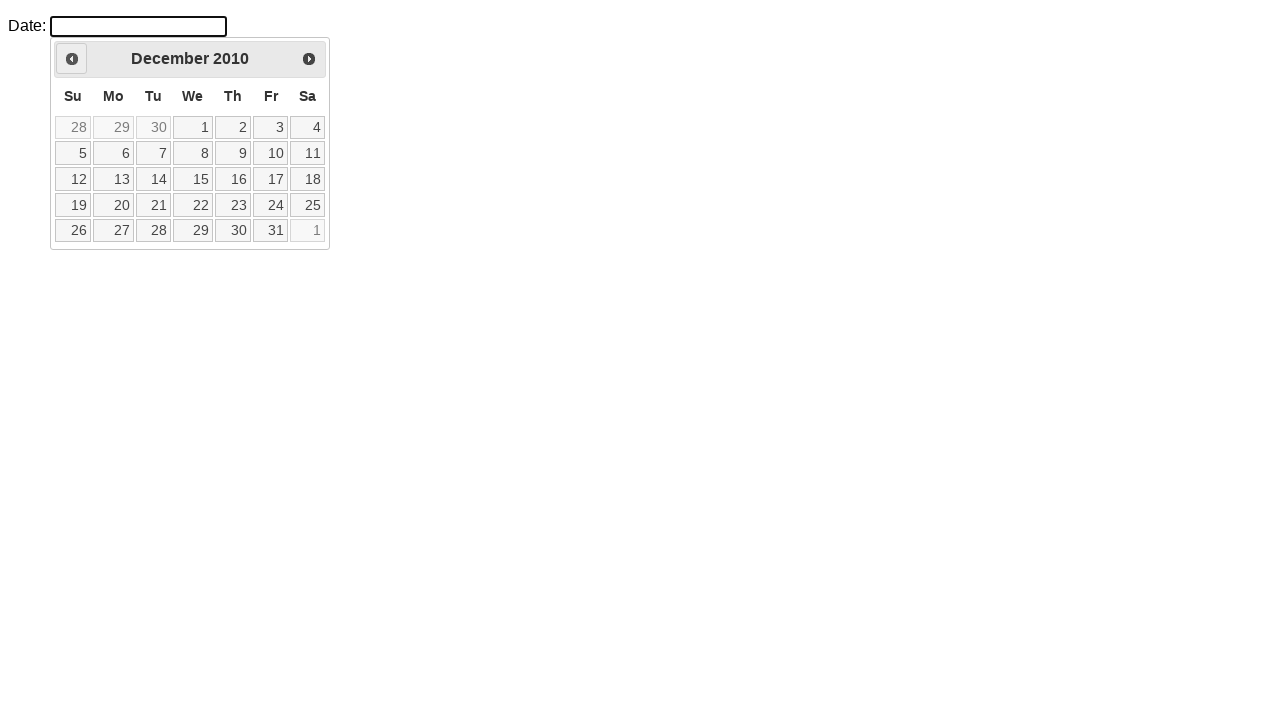

Waited 50ms before next navigation (iteration 182)
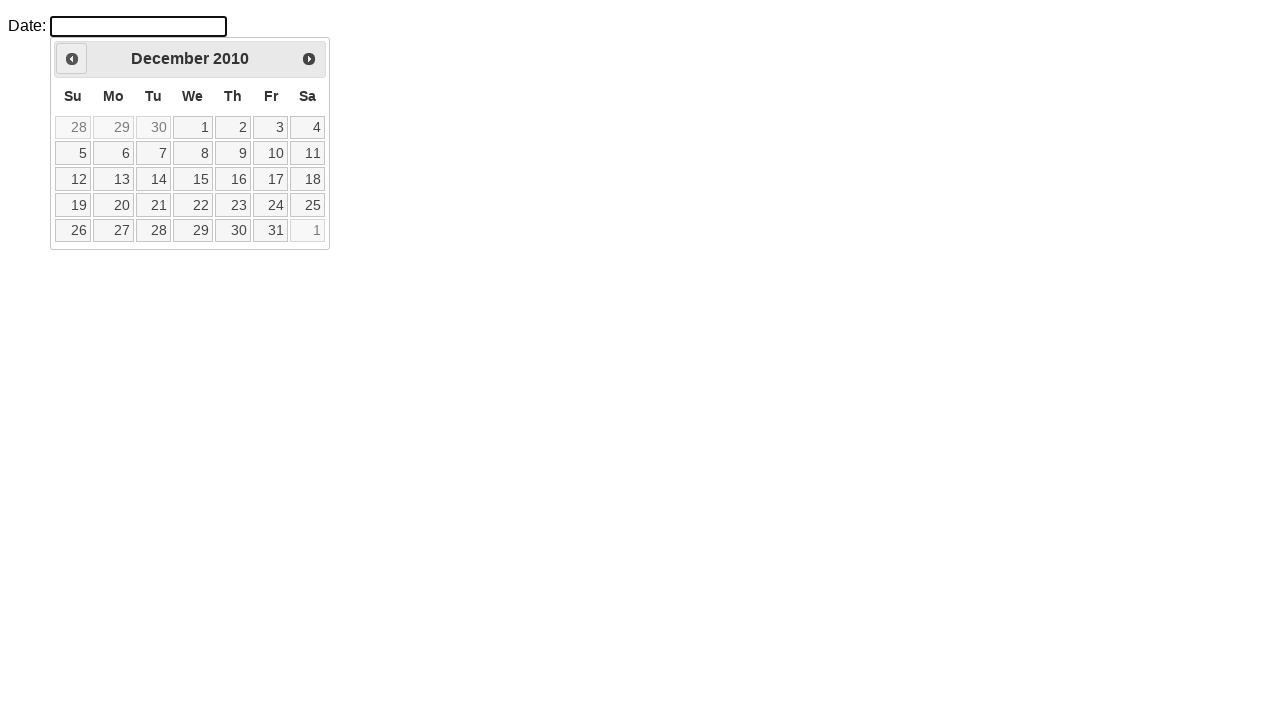

Clicked previous month button (iteration 183) at (72, 59) on xpath=//div[@id='ui-datepicker-div']/div/a[1]/span
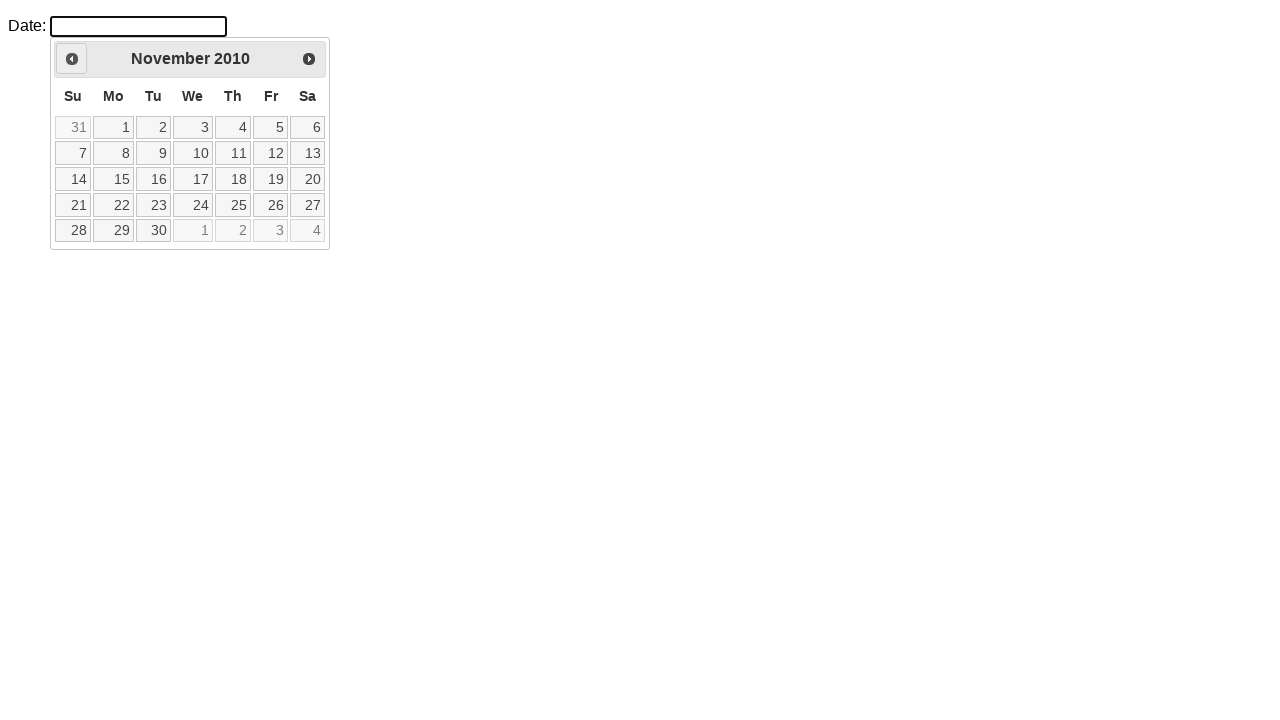

Waited 50ms before next navigation (iteration 183)
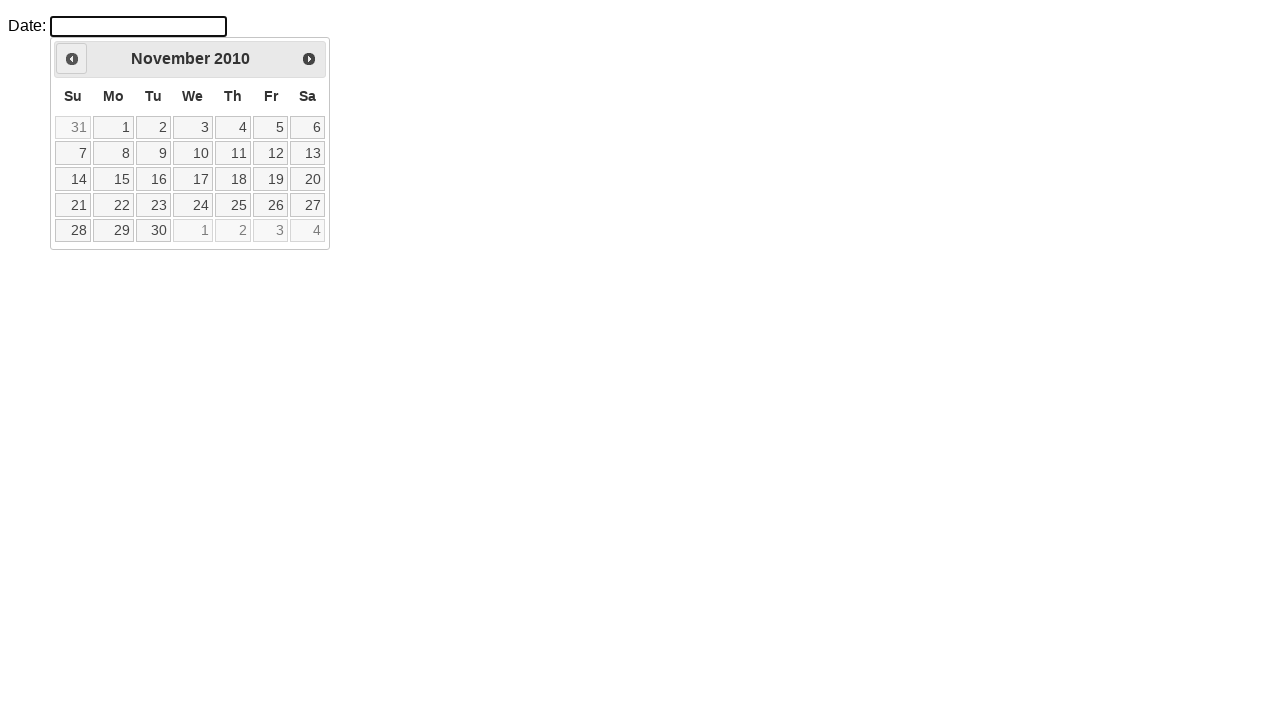

Clicked previous month button (iteration 184) at (72, 59) on xpath=//div[@id='ui-datepicker-div']/div/a[1]/span
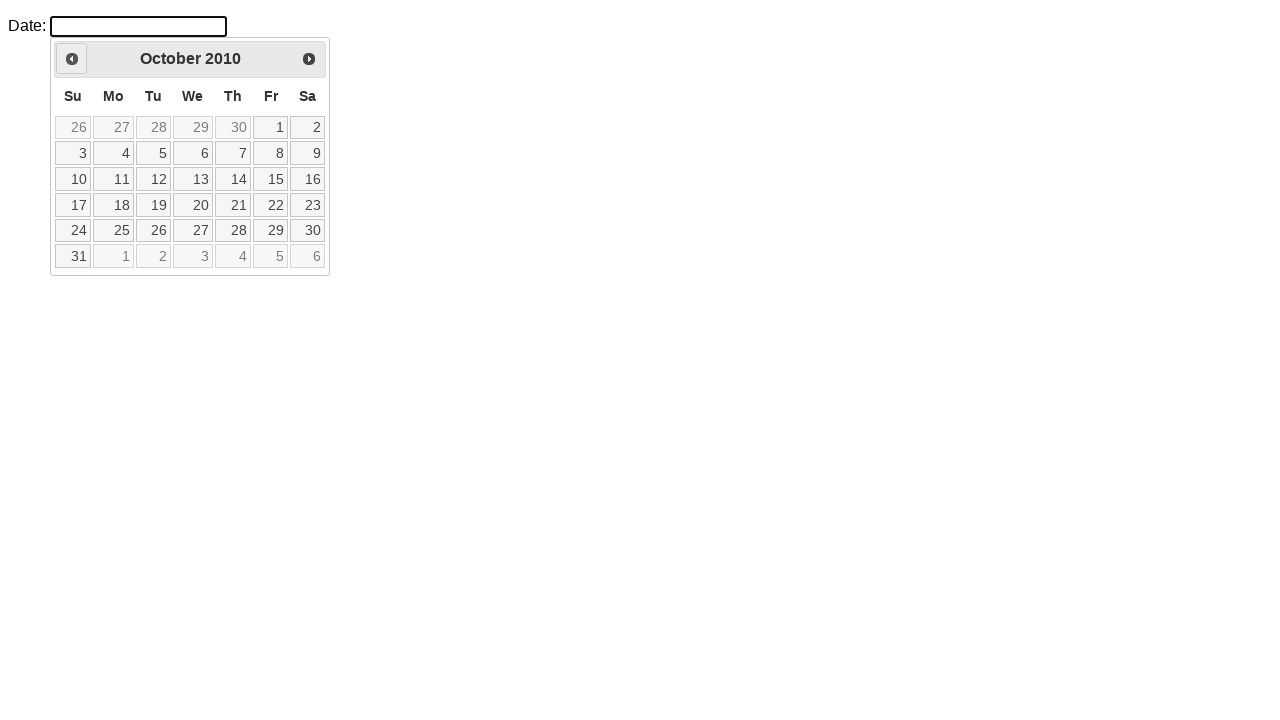

Waited 50ms before next navigation (iteration 184)
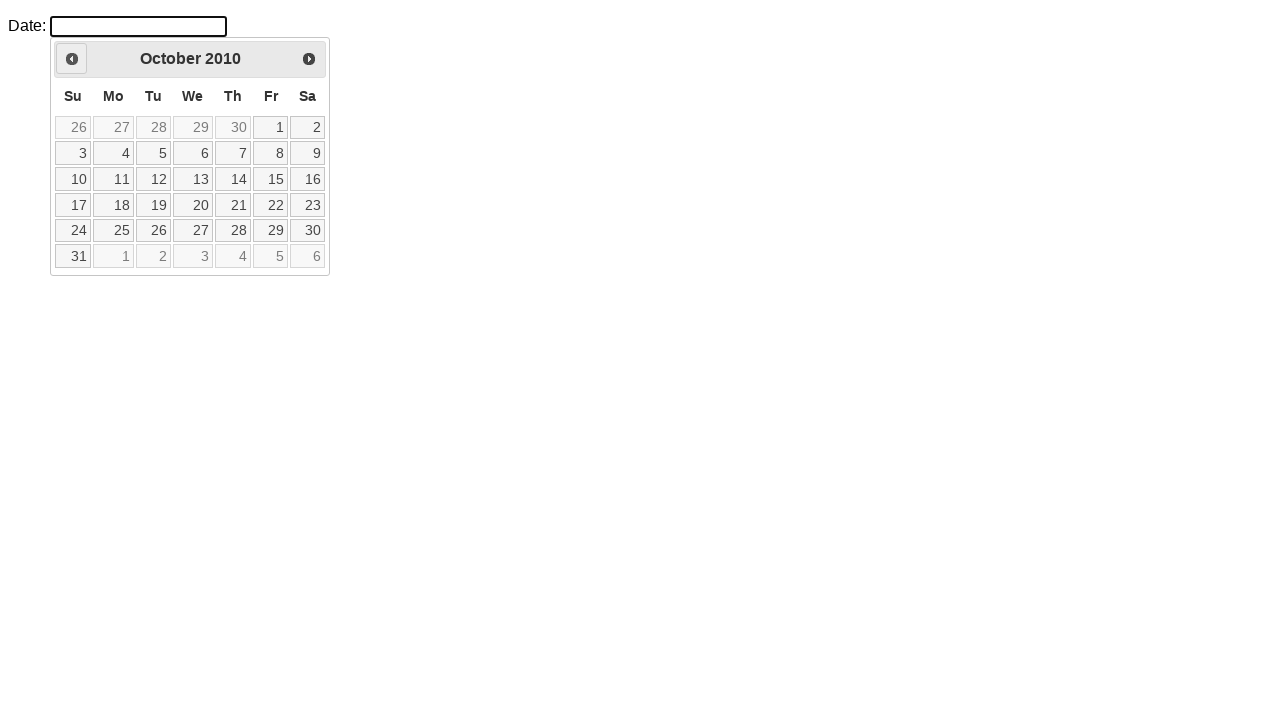

Clicked previous month button (iteration 185) at (72, 59) on xpath=//div[@id='ui-datepicker-div']/div/a[1]/span
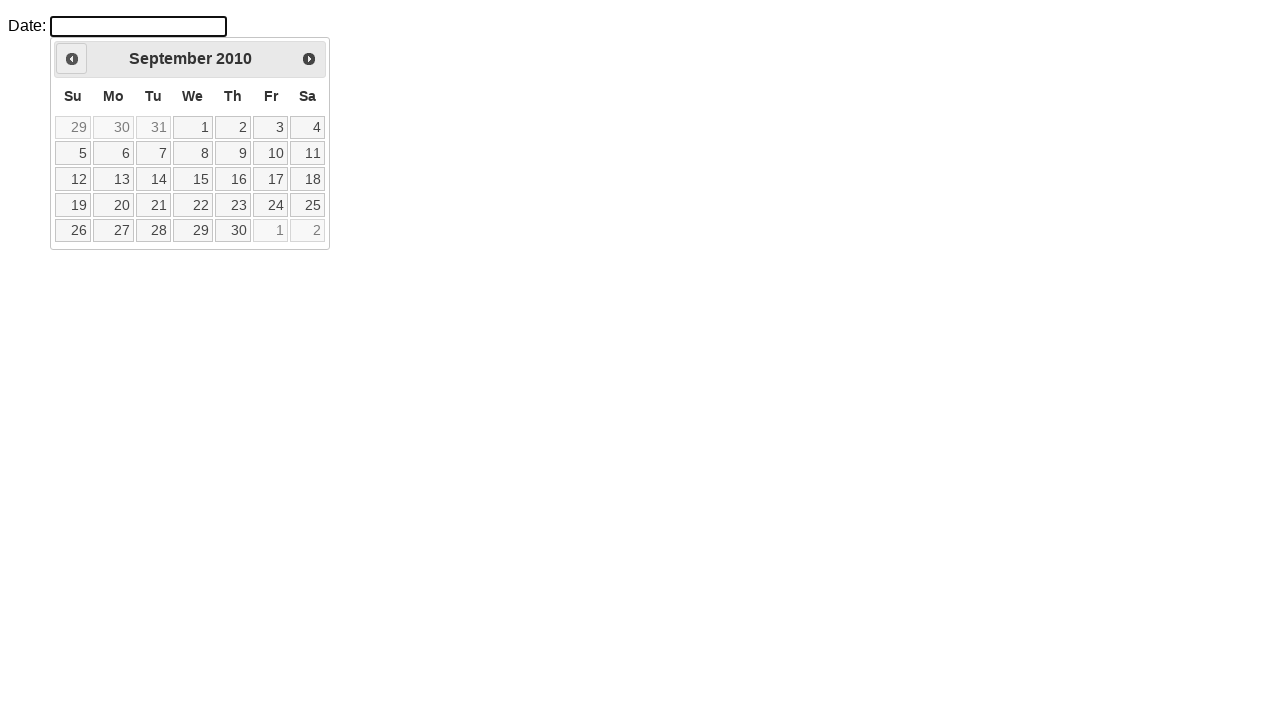

Waited 50ms before next navigation (iteration 185)
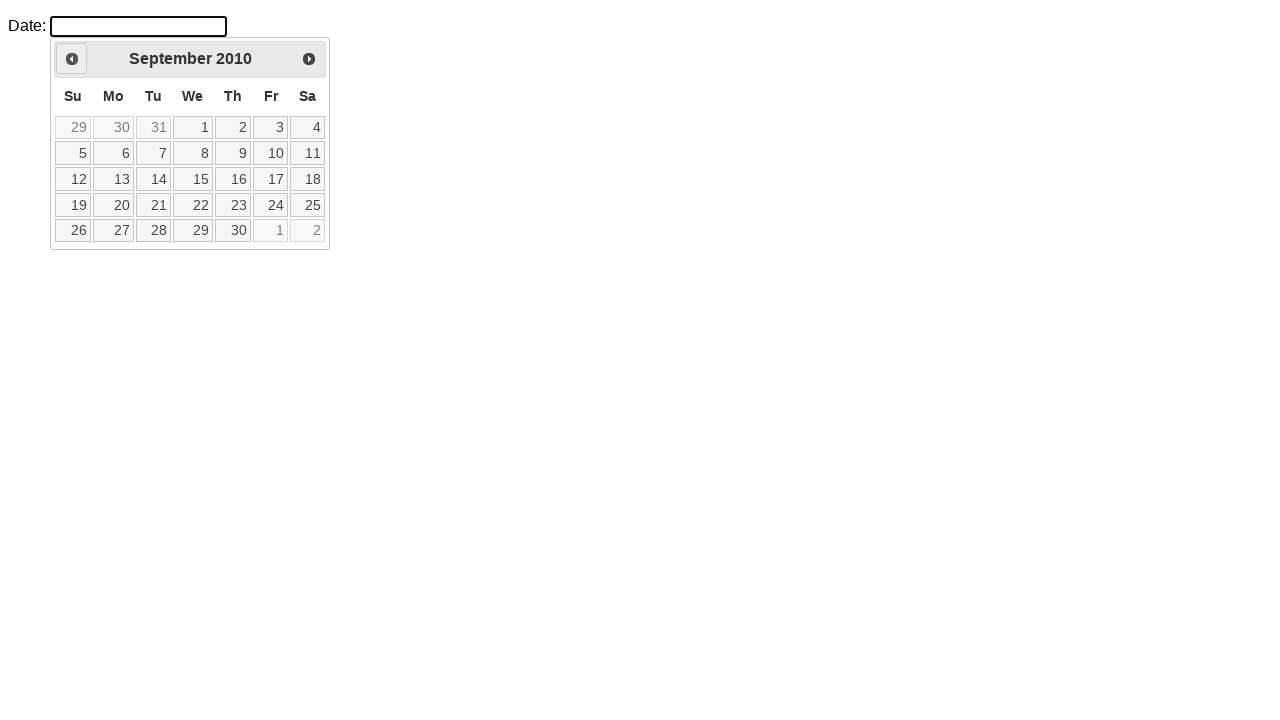

Clicked previous month button (iteration 186) at (72, 59) on xpath=//div[@id='ui-datepicker-div']/div/a[1]/span
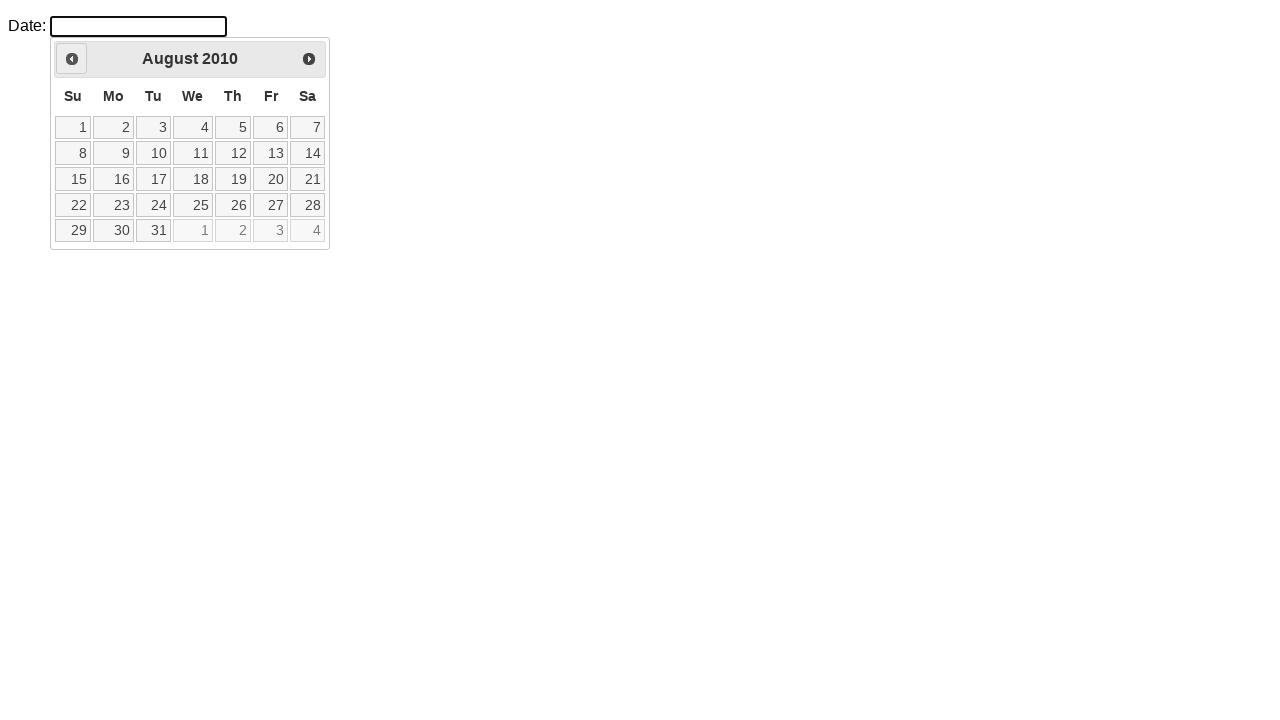

Waited 50ms before next navigation (iteration 186)
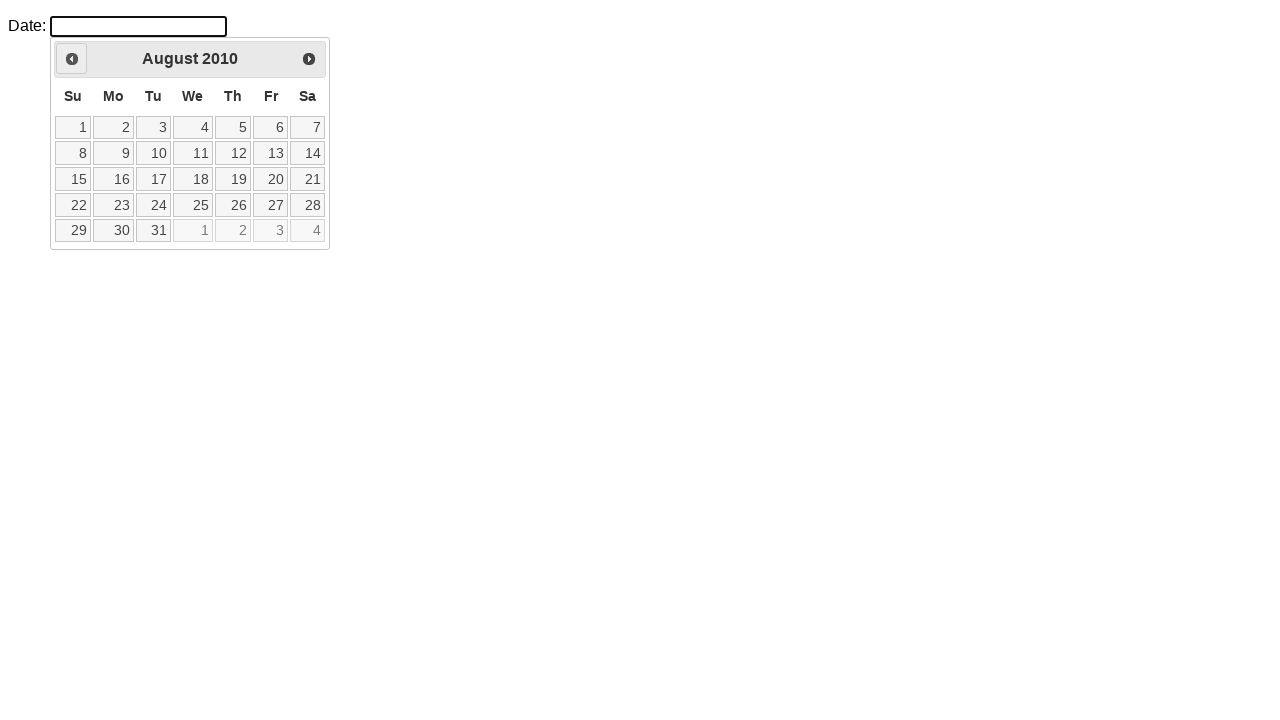

Clicked previous month button (iteration 187) at (72, 59) on xpath=//div[@id='ui-datepicker-div']/div/a[1]/span
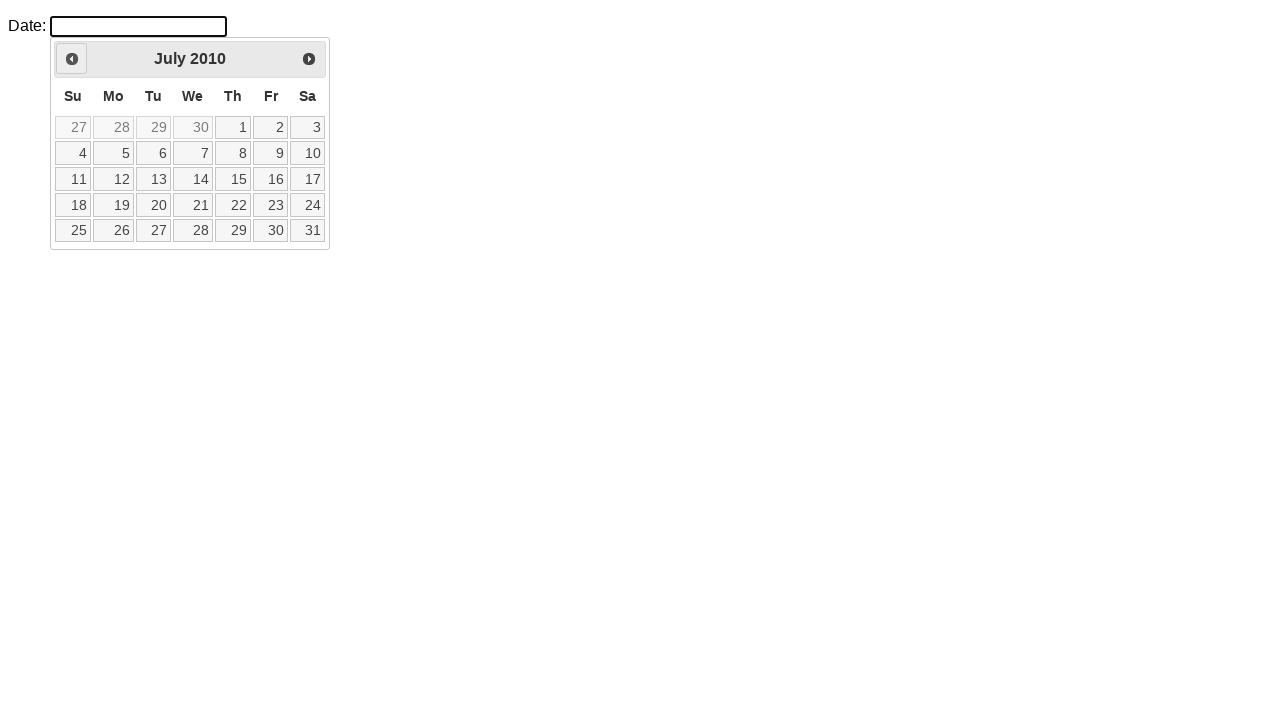

Waited 50ms before next navigation (iteration 187)
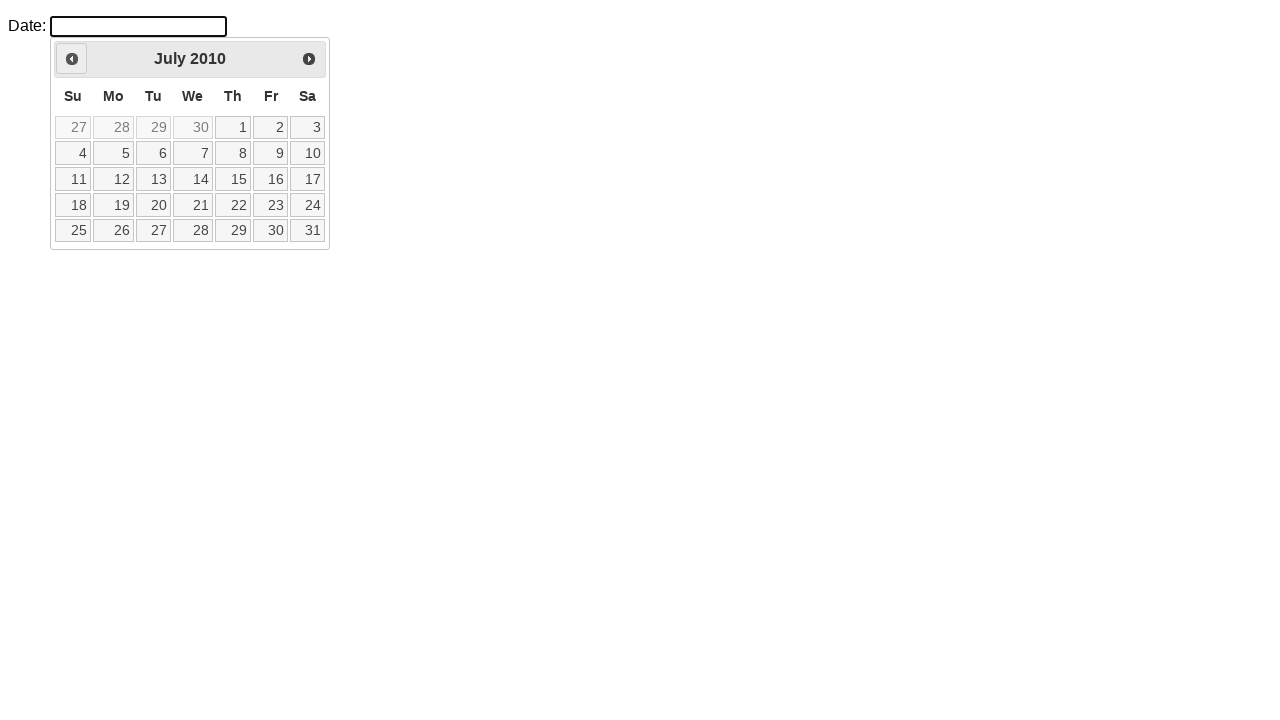

Clicked previous month button (iteration 188) at (72, 59) on xpath=//div[@id='ui-datepicker-div']/div/a[1]/span
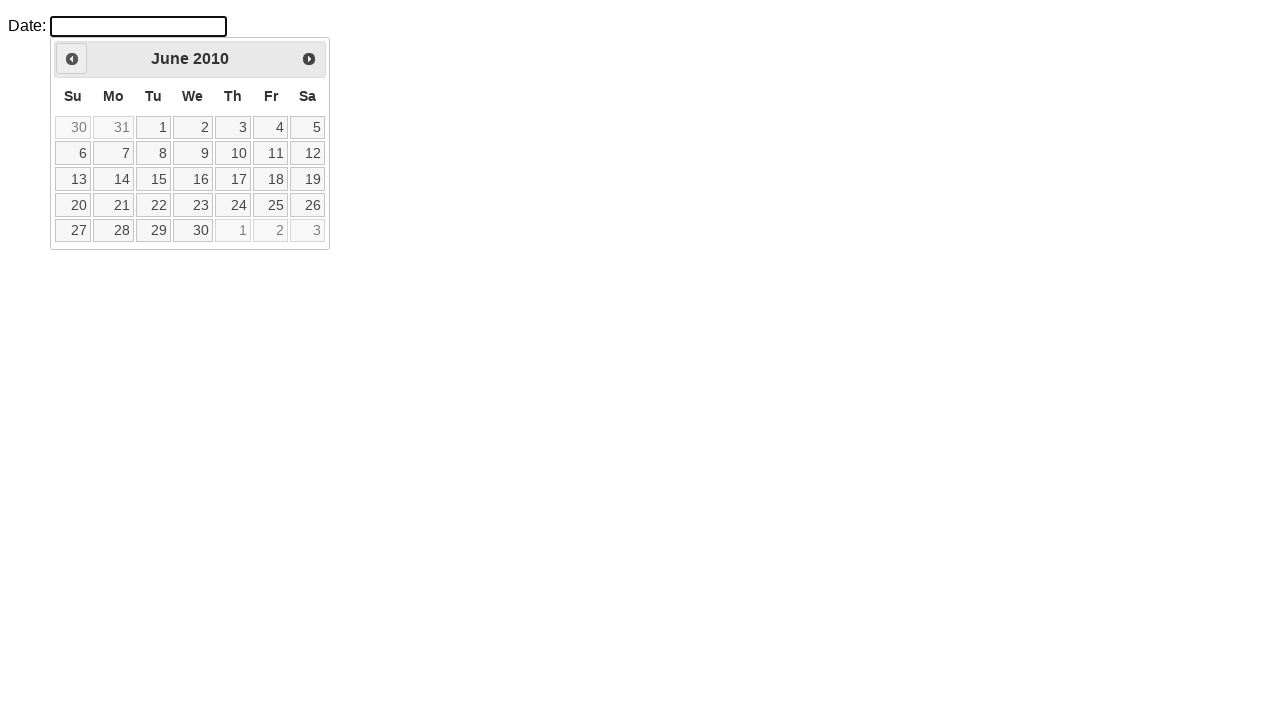

Waited 50ms before next navigation (iteration 188)
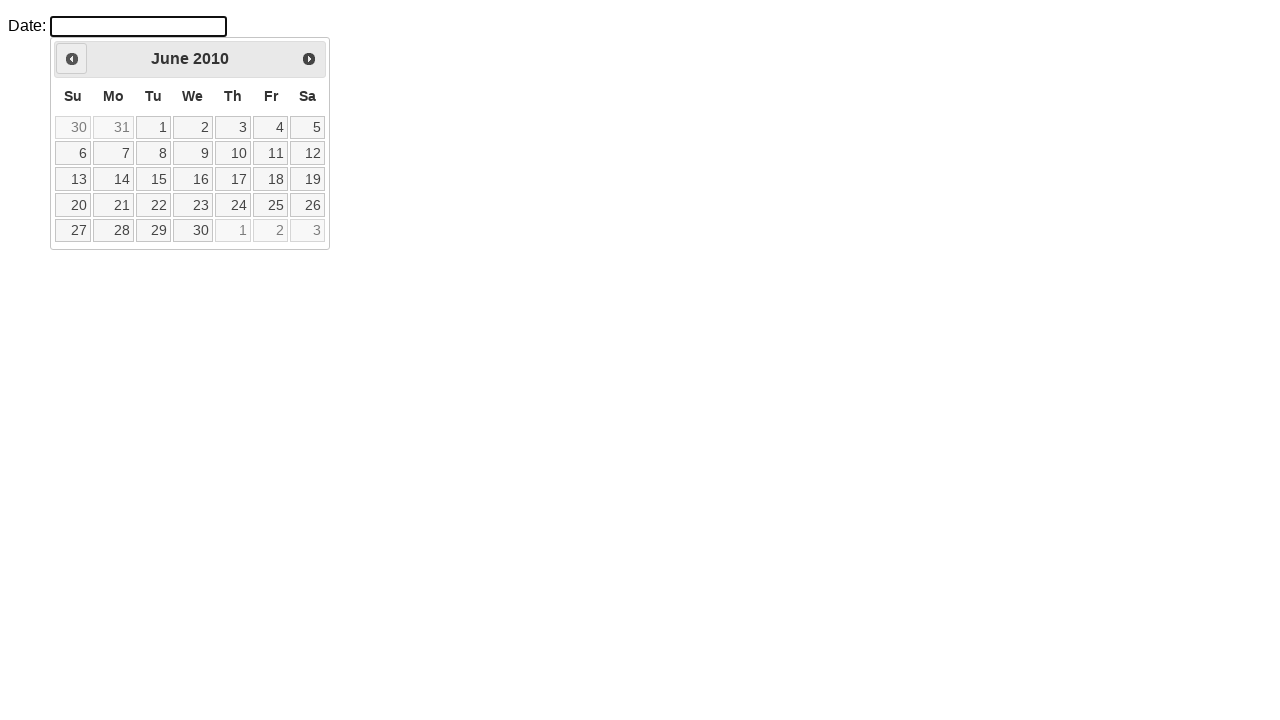

Clicked previous month button (iteration 189) at (72, 59) on xpath=//div[@id='ui-datepicker-div']/div/a[1]/span
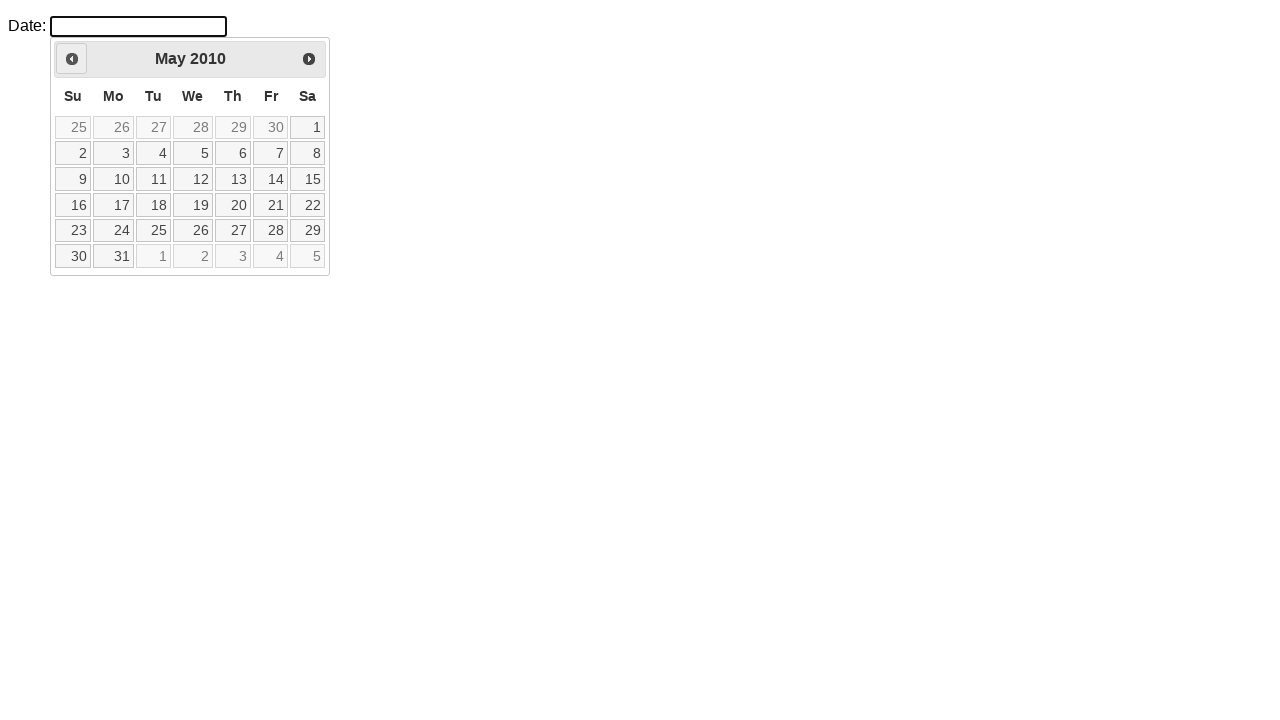

Waited 50ms before next navigation (iteration 189)
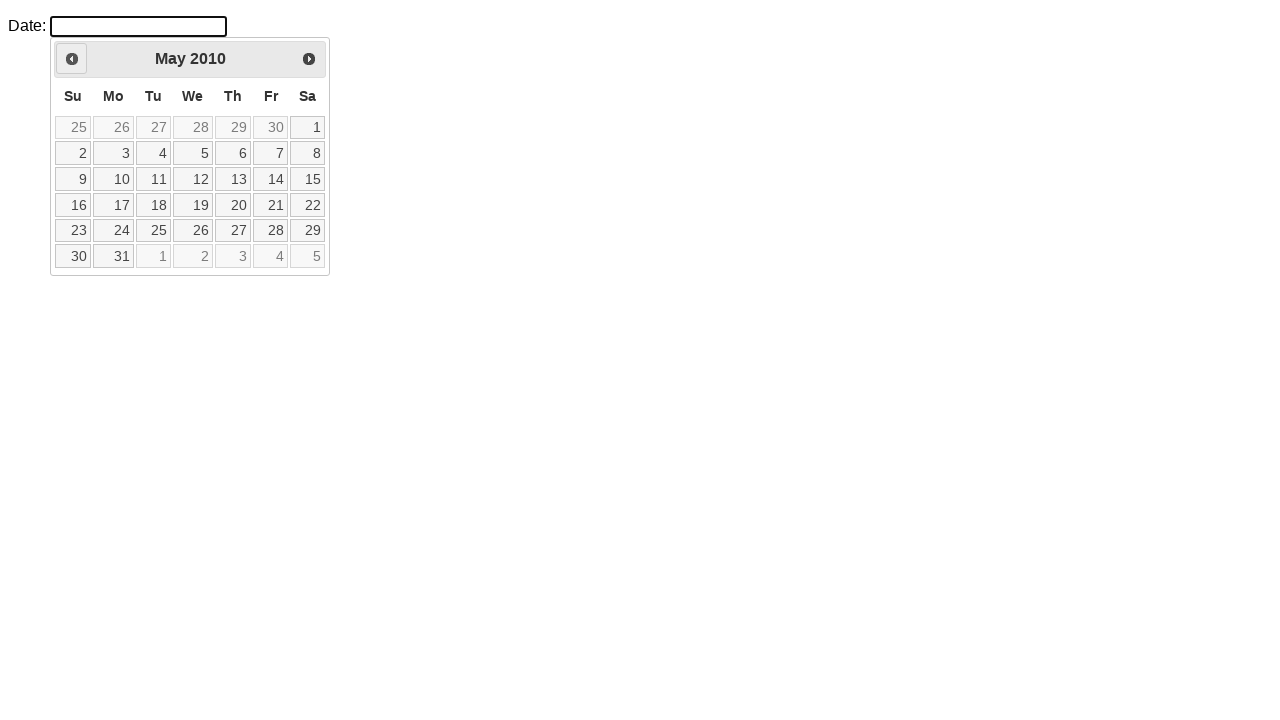

Clicked previous month button (iteration 190) at (72, 59) on xpath=//div[@id='ui-datepicker-div']/div/a[1]/span
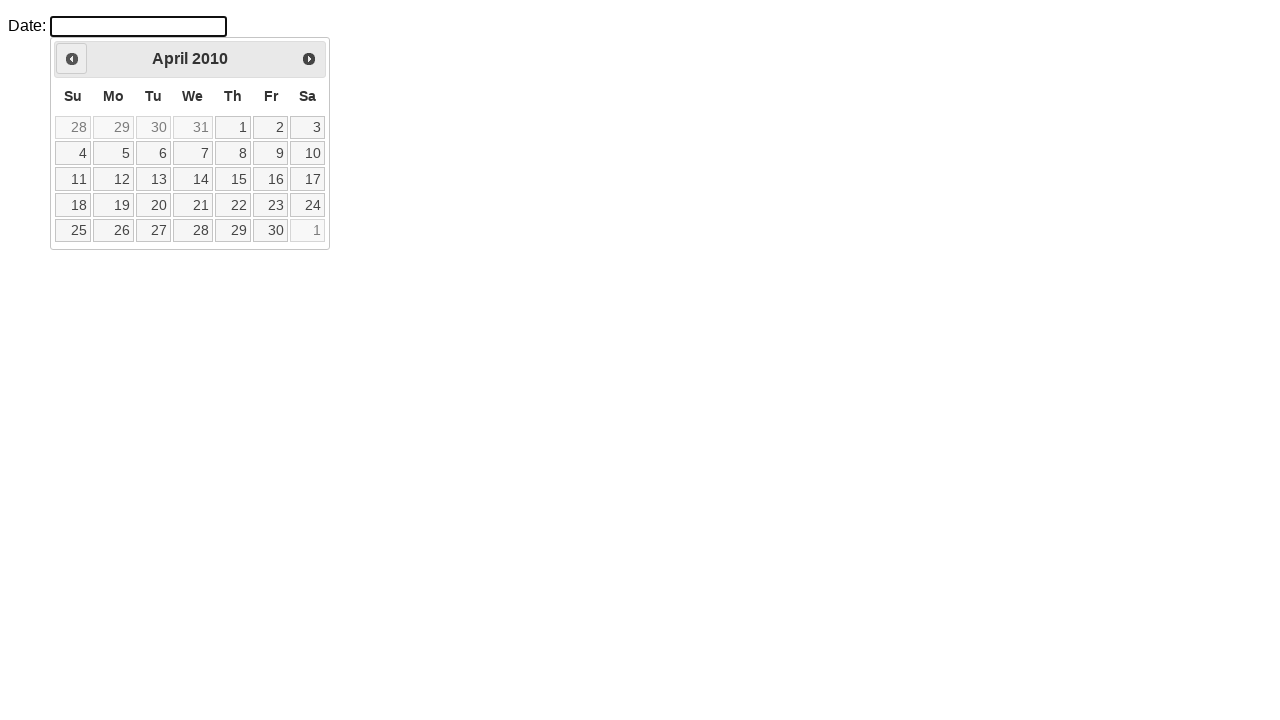

Waited 50ms before next navigation (iteration 190)
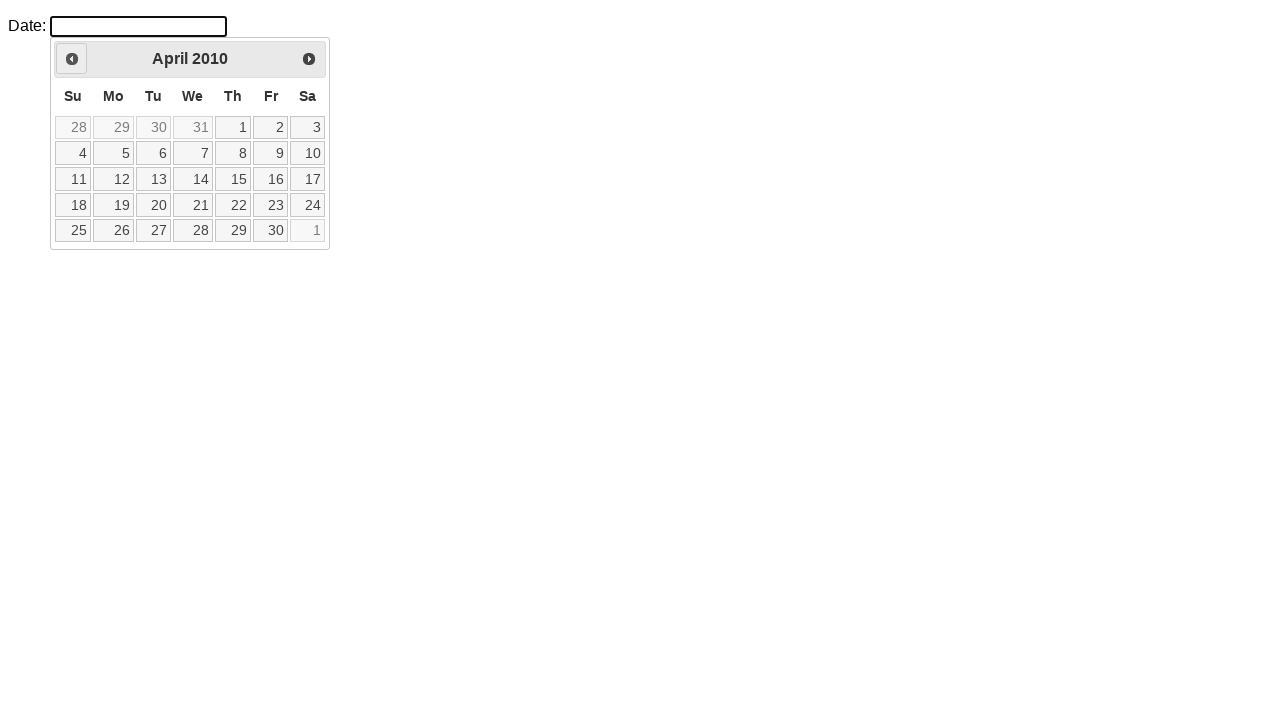

Clicked previous month button (iteration 191) at (72, 59) on xpath=//div[@id='ui-datepicker-div']/div/a[1]/span
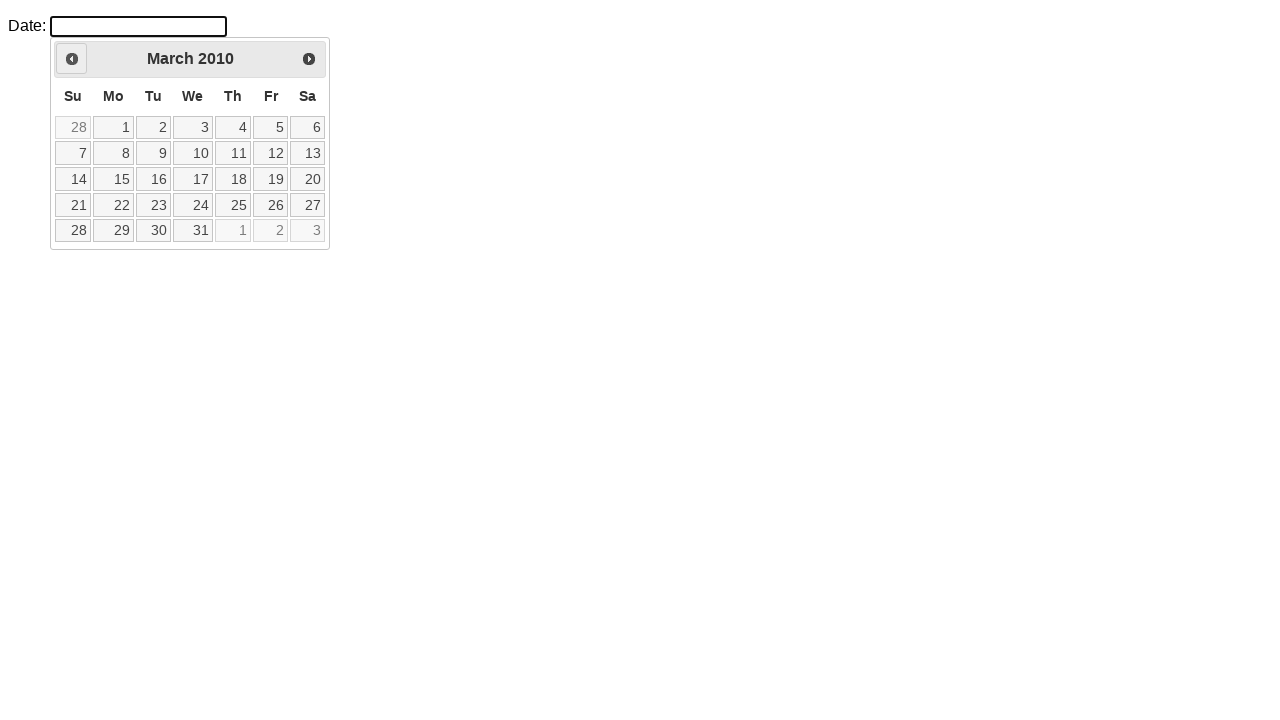

Waited 50ms before next navigation (iteration 191)
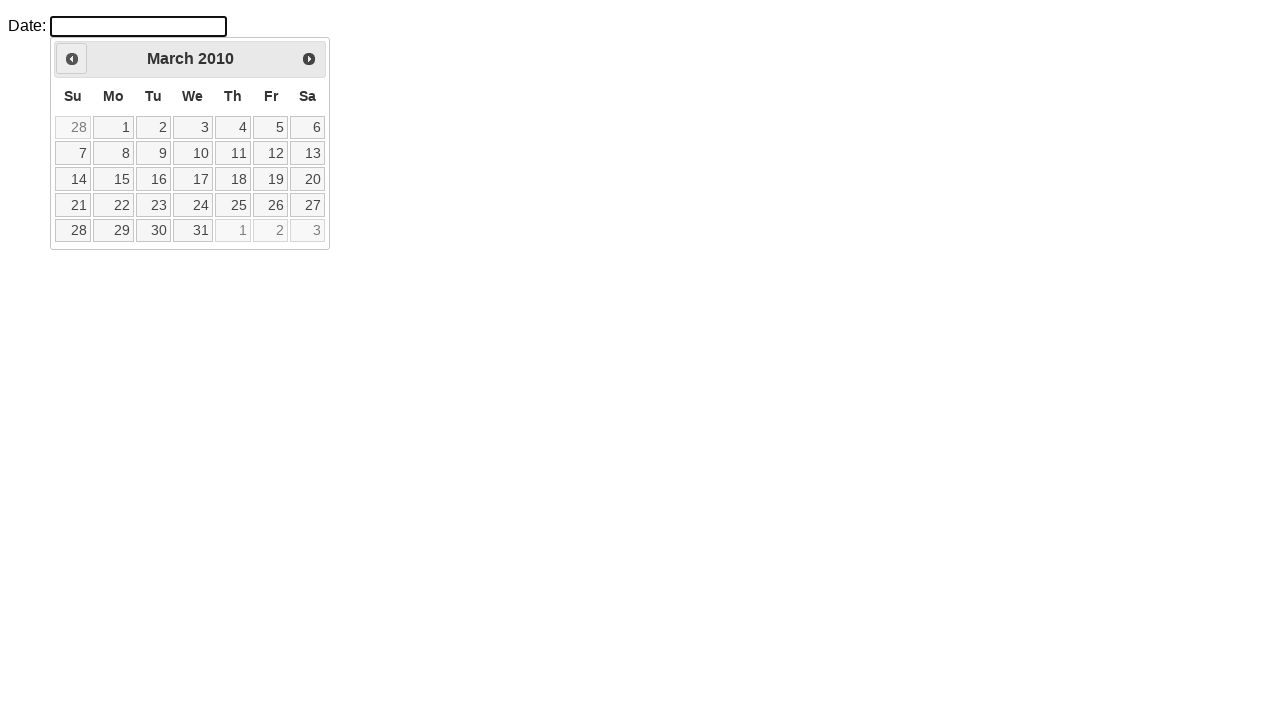

Clicked previous month button (iteration 192) at (72, 59) on xpath=//div[@id='ui-datepicker-div']/div/a[1]/span
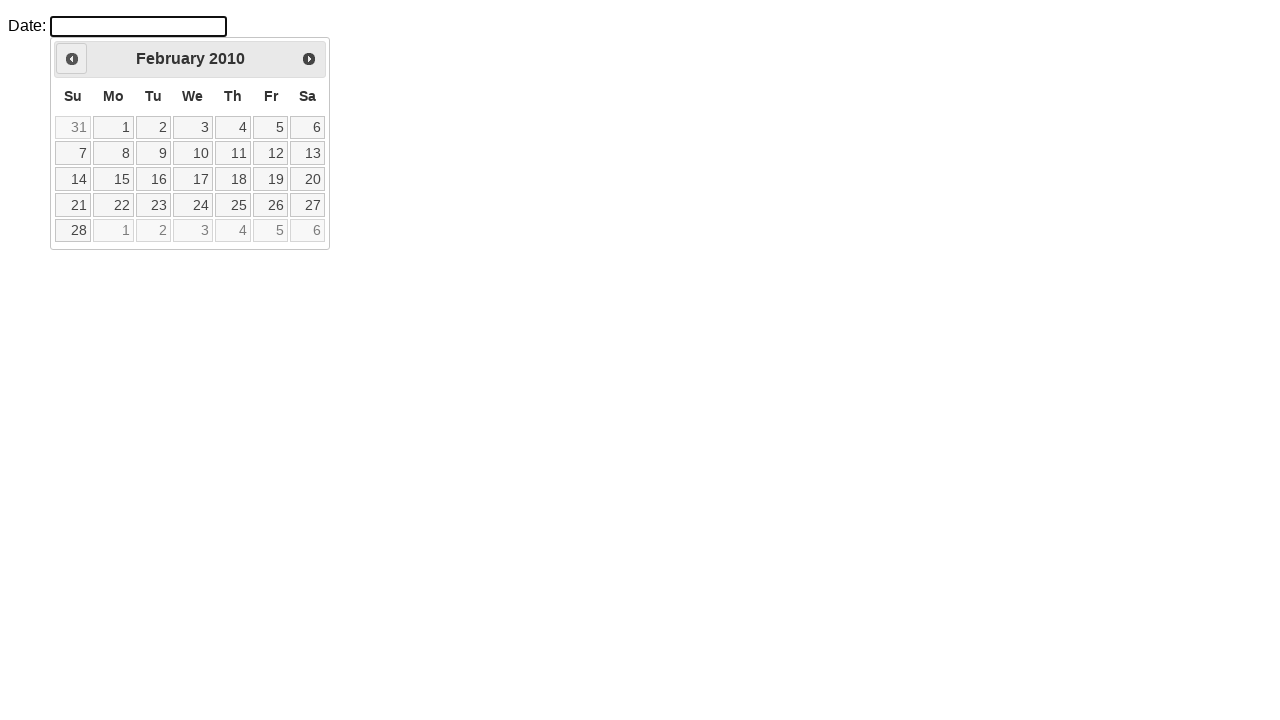

Waited 50ms before next navigation (iteration 192)
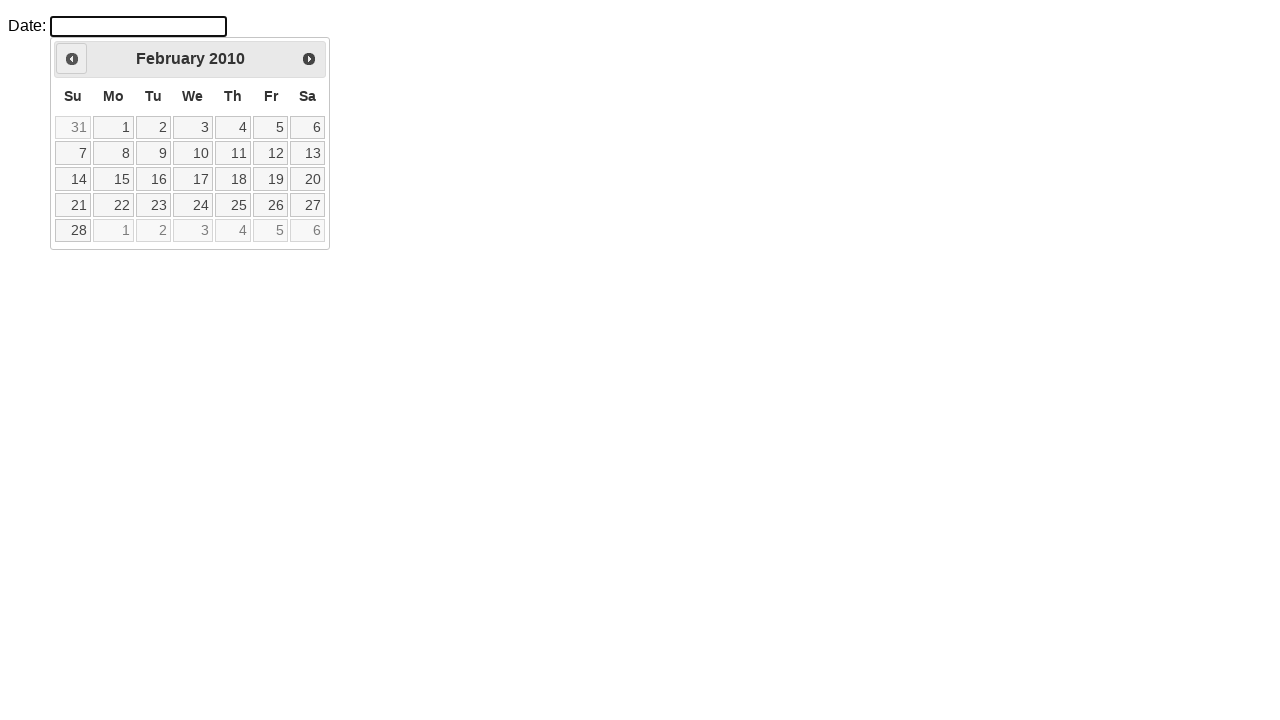

Clicked previous month button (iteration 193) at (72, 59) on xpath=//div[@id='ui-datepicker-div']/div/a[1]/span
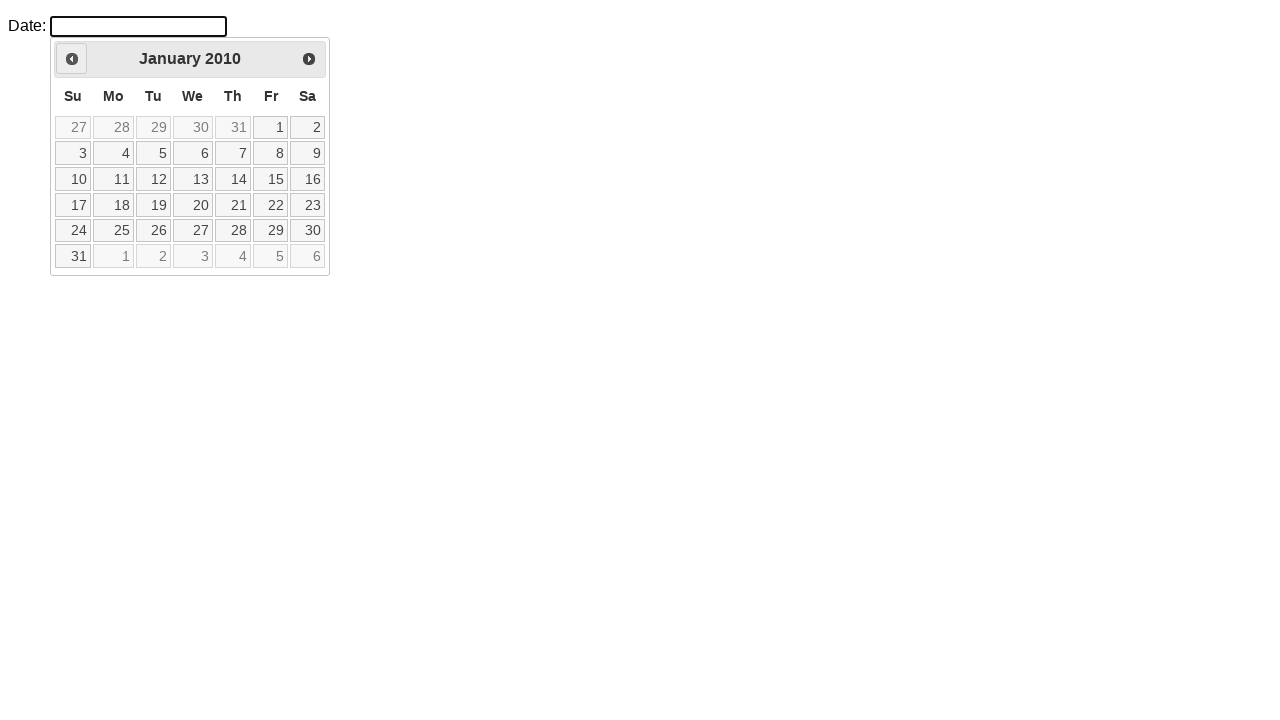

Waited 50ms before next navigation (iteration 193)
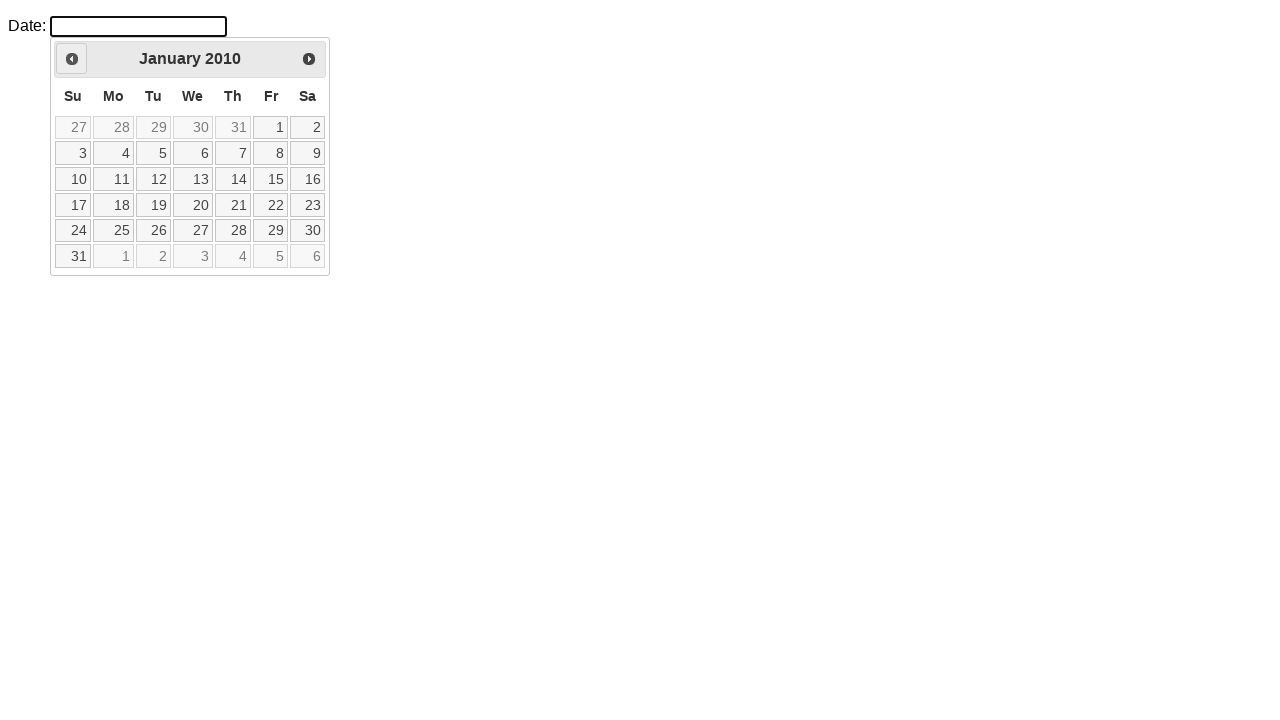

Clicked previous month button (iteration 194) at (72, 59) on xpath=//div[@id='ui-datepicker-div']/div/a[1]/span
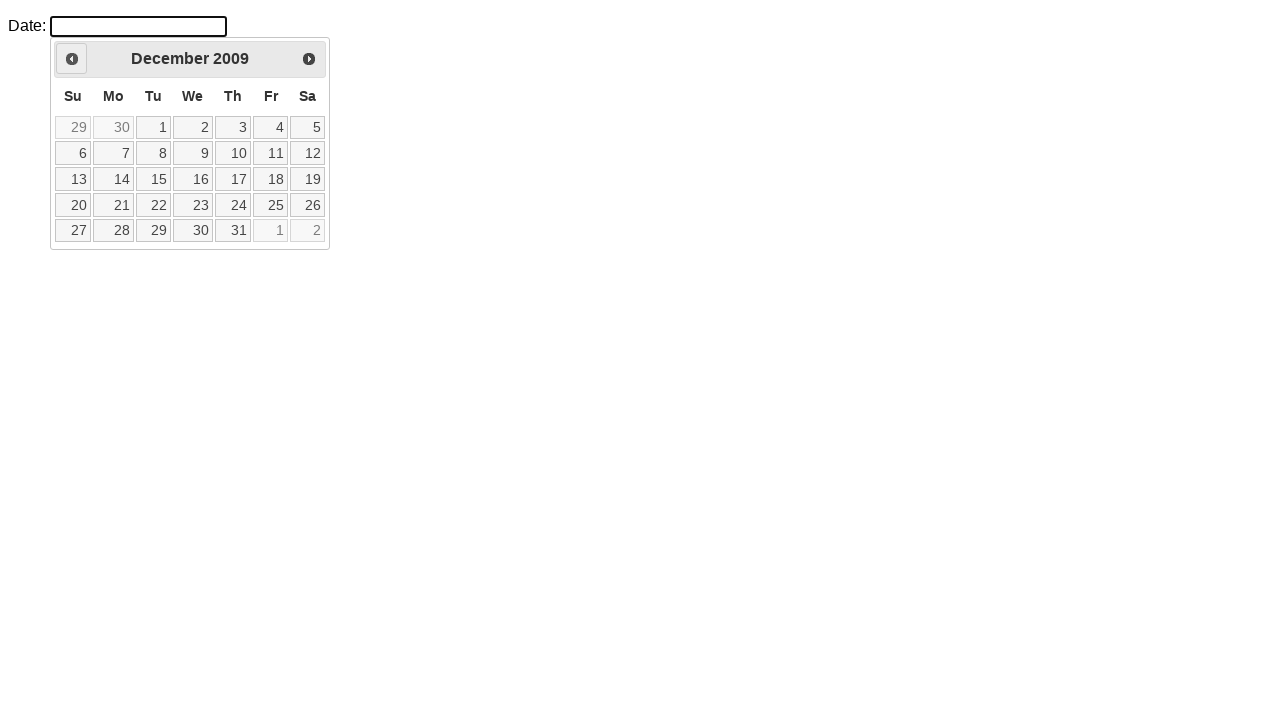

Waited 50ms before next navigation (iteration 194)
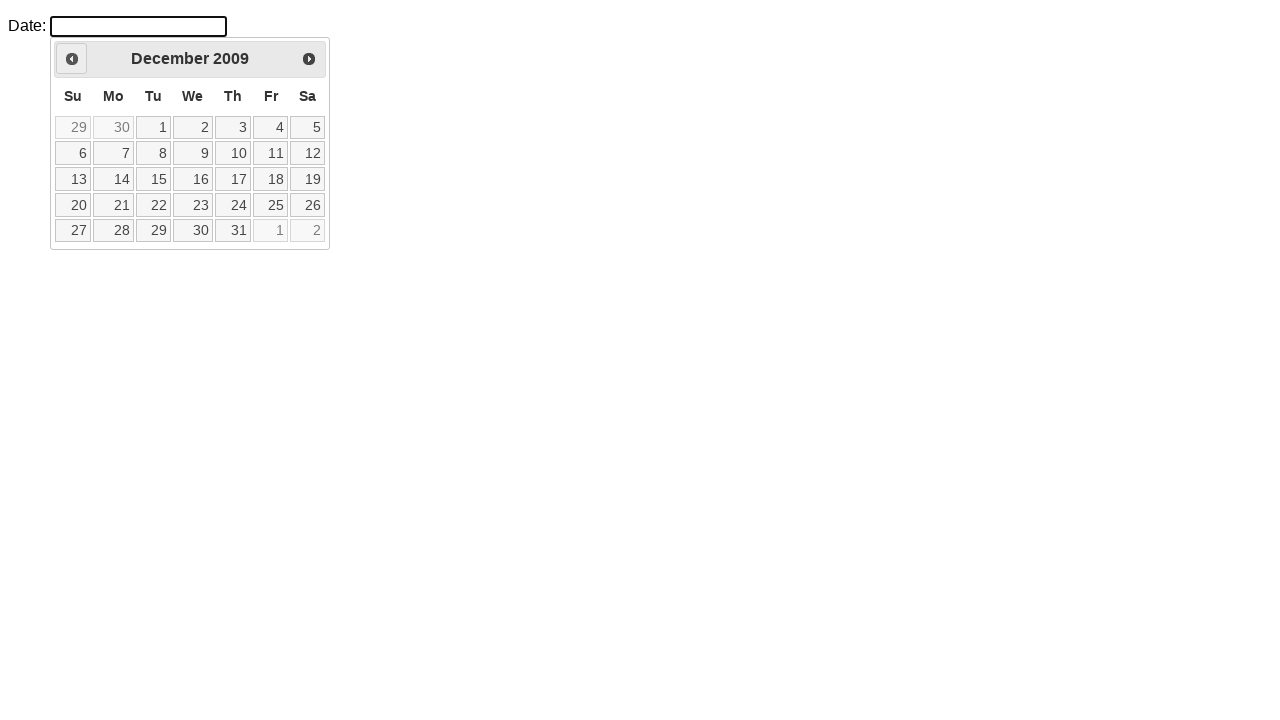

Clicked previous month button (iteration 195) at (72, 59) on xpath=//div[@id='ui-datepicker-div']/div/a[1]/span
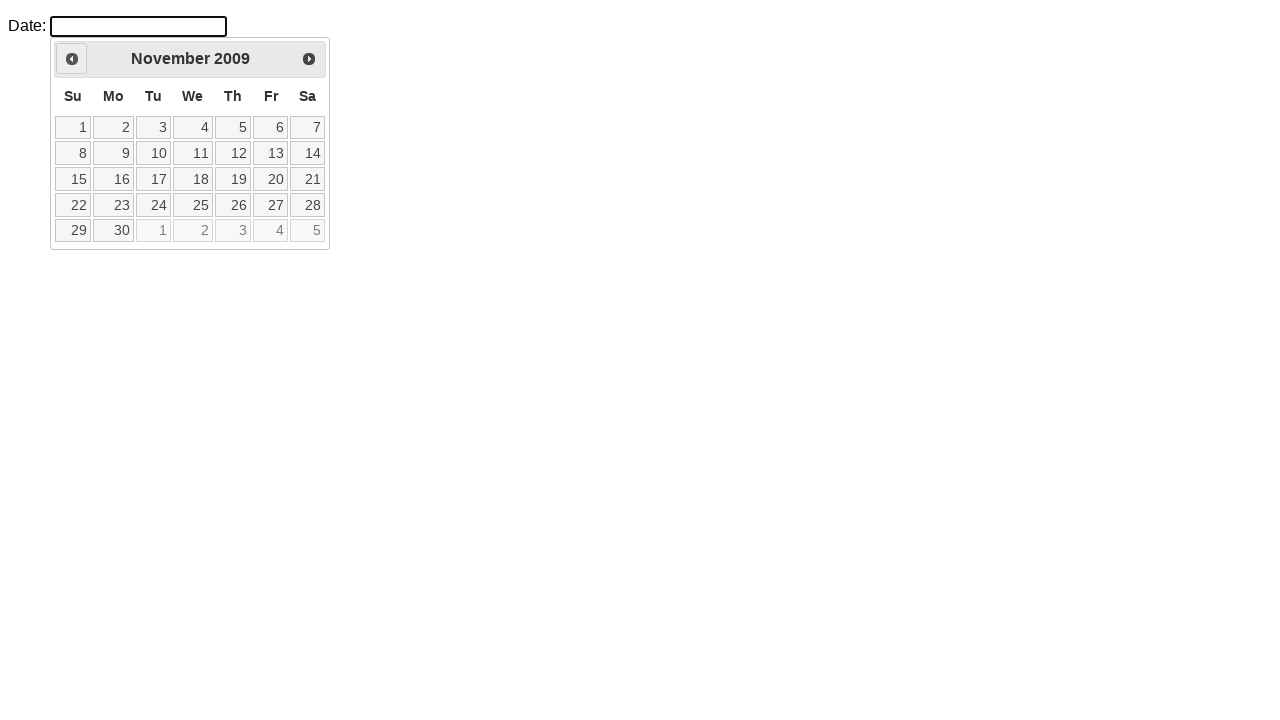

Waited 50ms before next navigation (iteration 195)
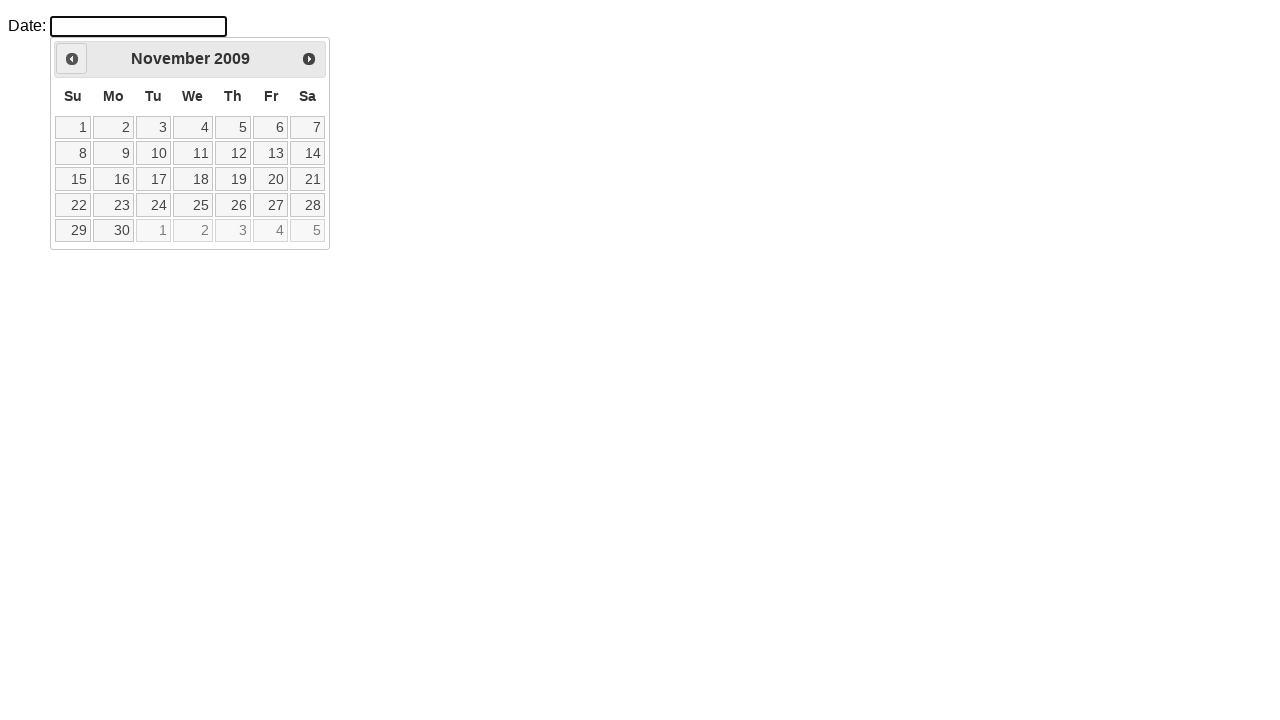

Clicked previous month button (iteration 196) at (72, 59) on xpath=//div[@id='ui-datepicker-div']/div/a[1]/span
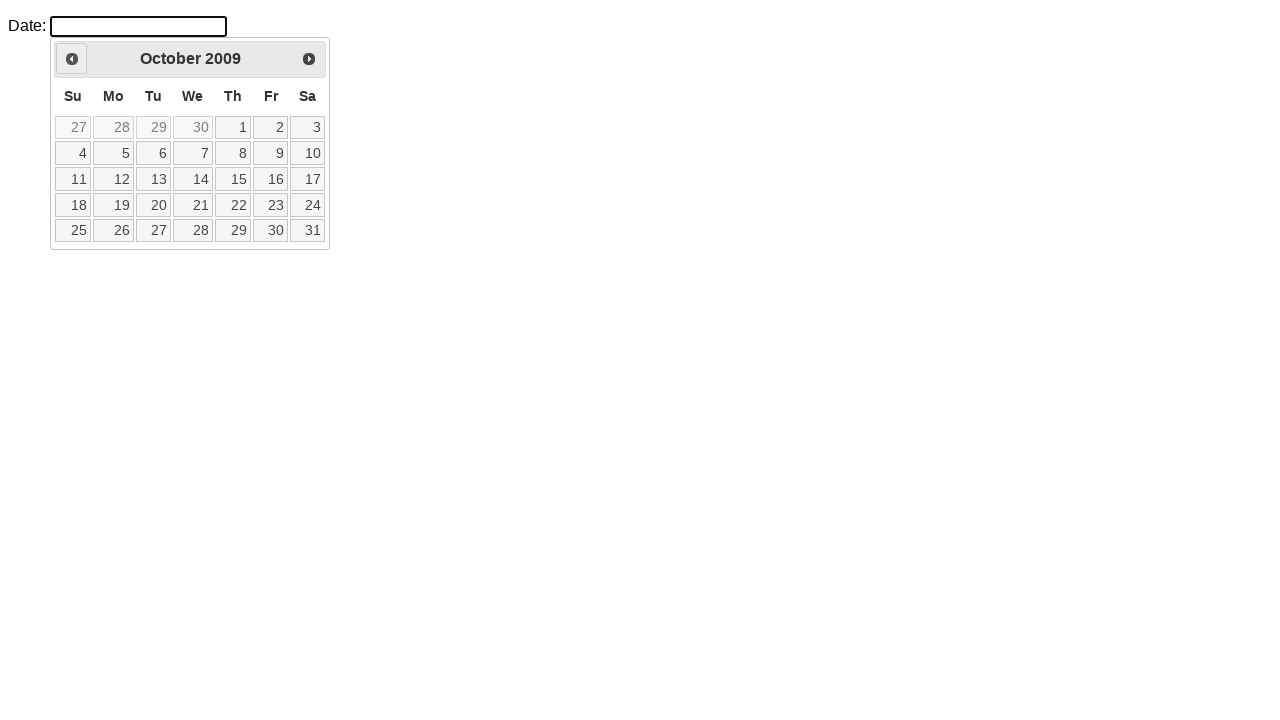

Waited 50ms before next navigation (iteration 196)
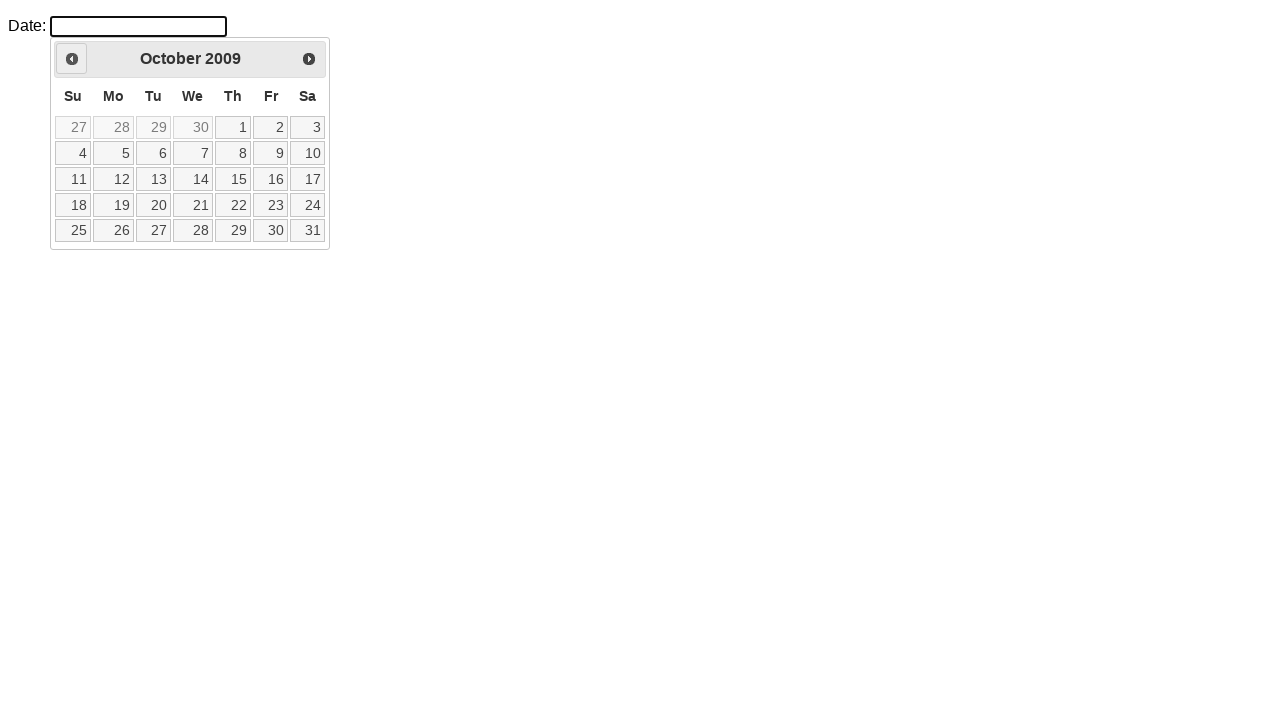

Clicked previous month button (iteration 197) at (72, 59) on xpath=//div[@id='ui-datepicker-div']/div/a[1]/span
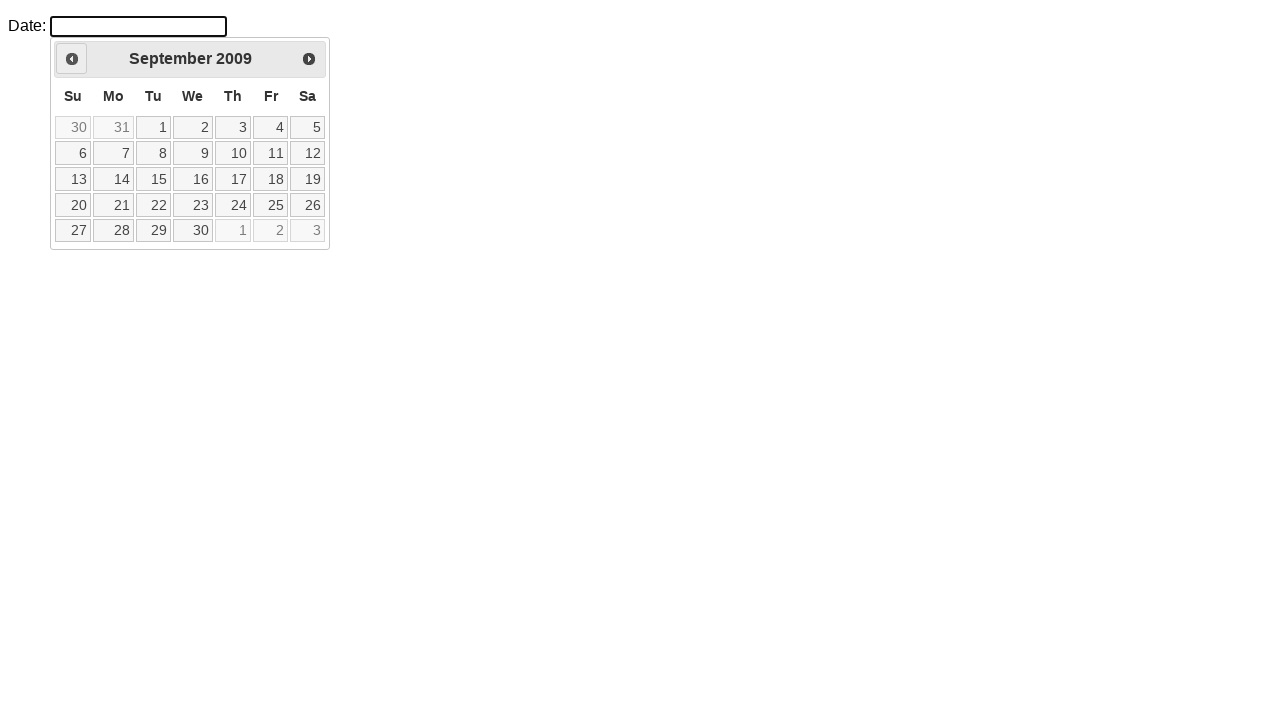

Waited 50ms before next navigation (iteration 197)
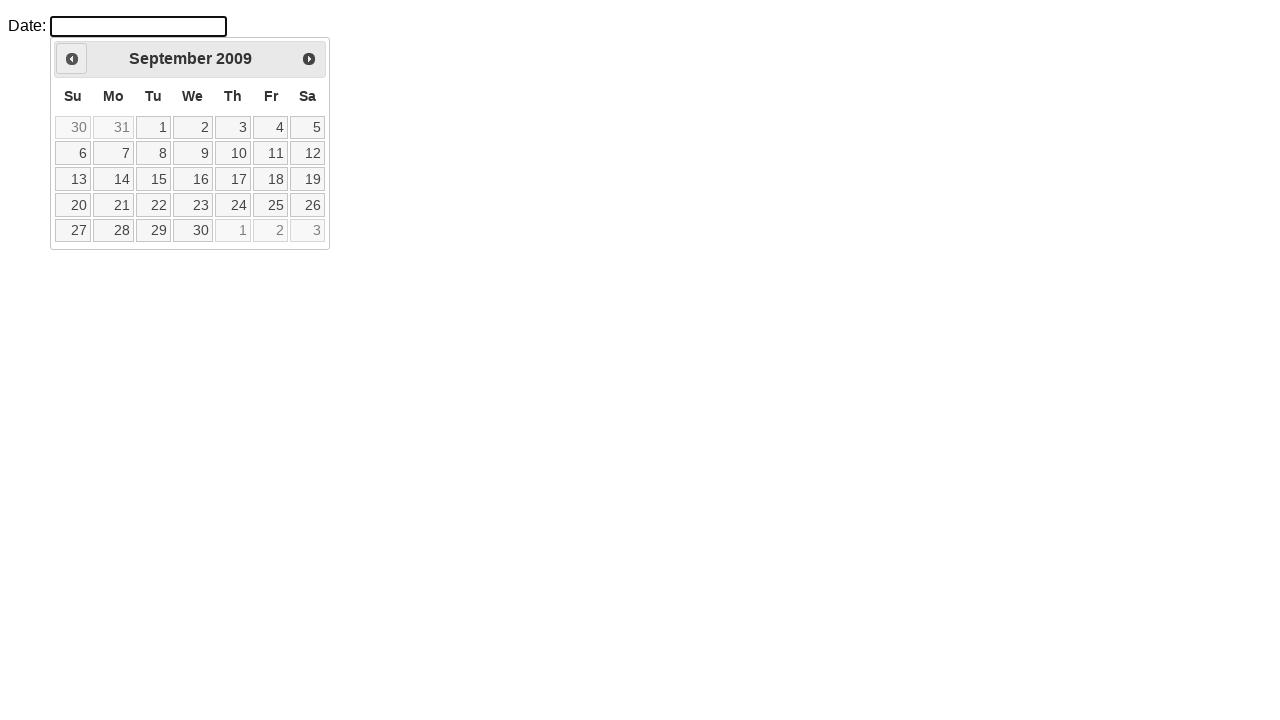

Clicked previous month button (iteration 198) at (72, 59) on xpath=//div[@id='ui-datepicker-div']/div/a[1]/span
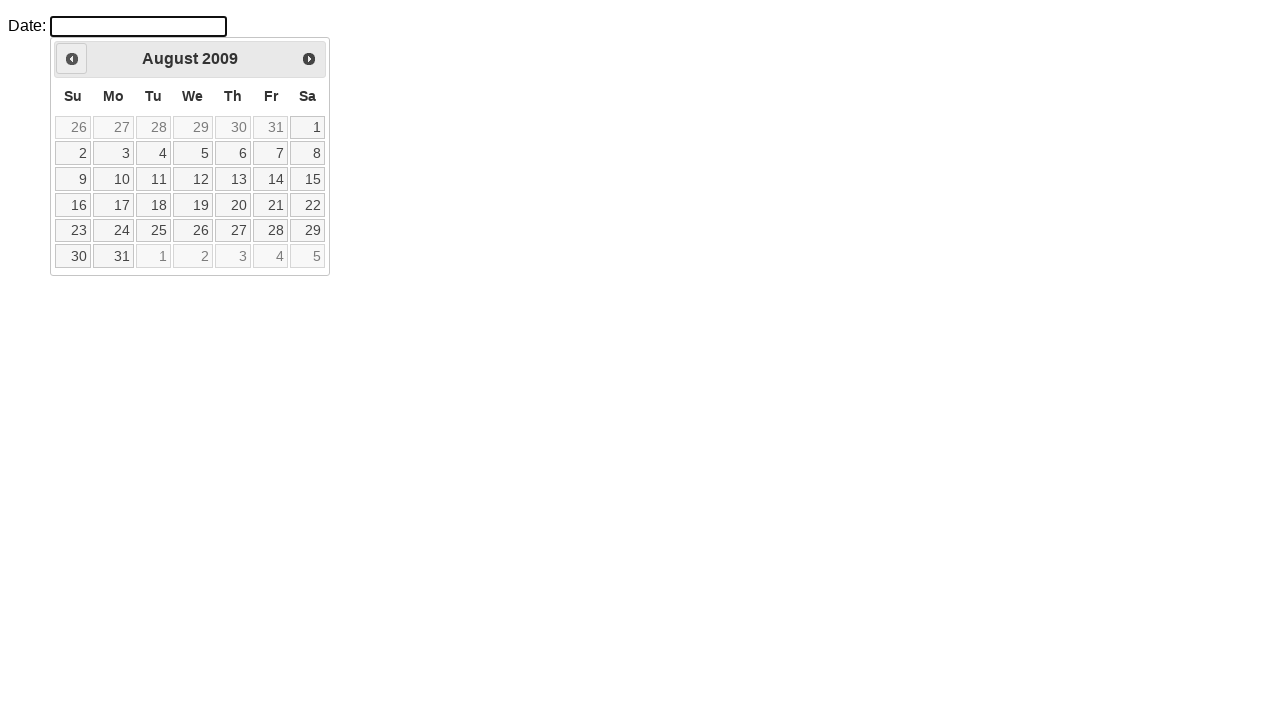

Waited 50ms before next navigation (iteration 198)
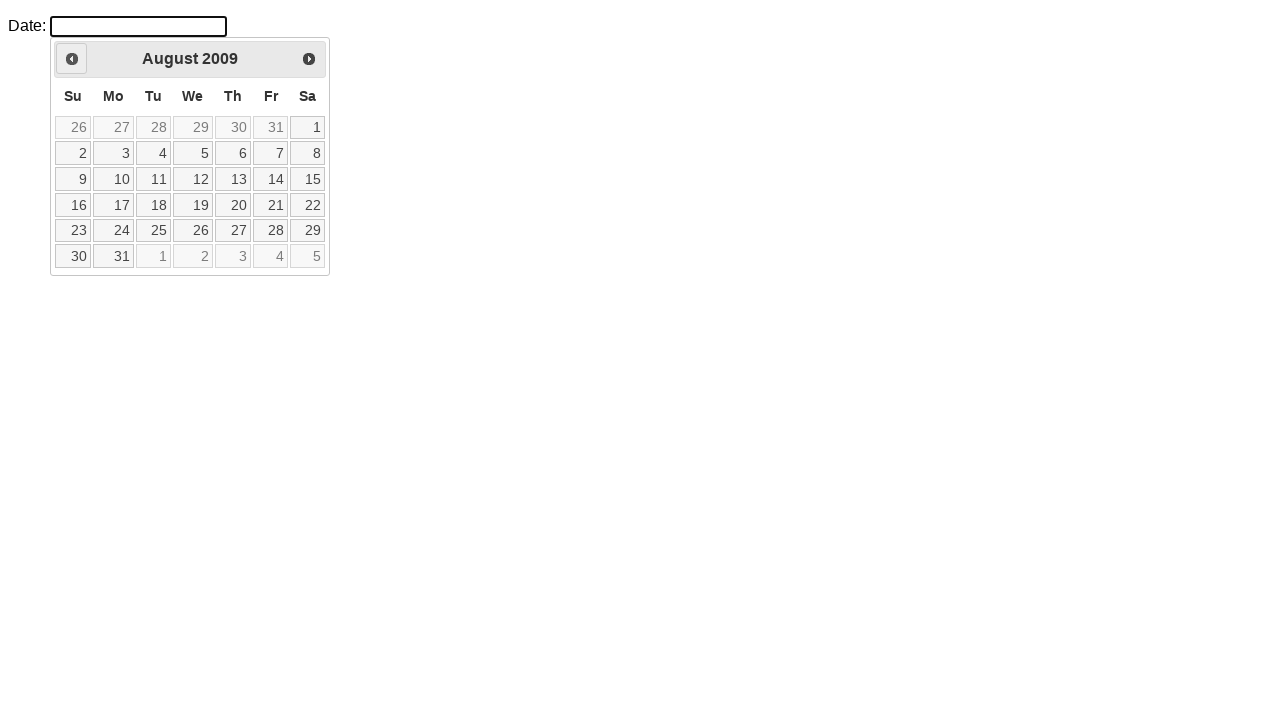

Clicked previous month button (iteration 199) at (72, 59) on xpath=//div[@id='ui-datepicker-div']/div/a[1]/span
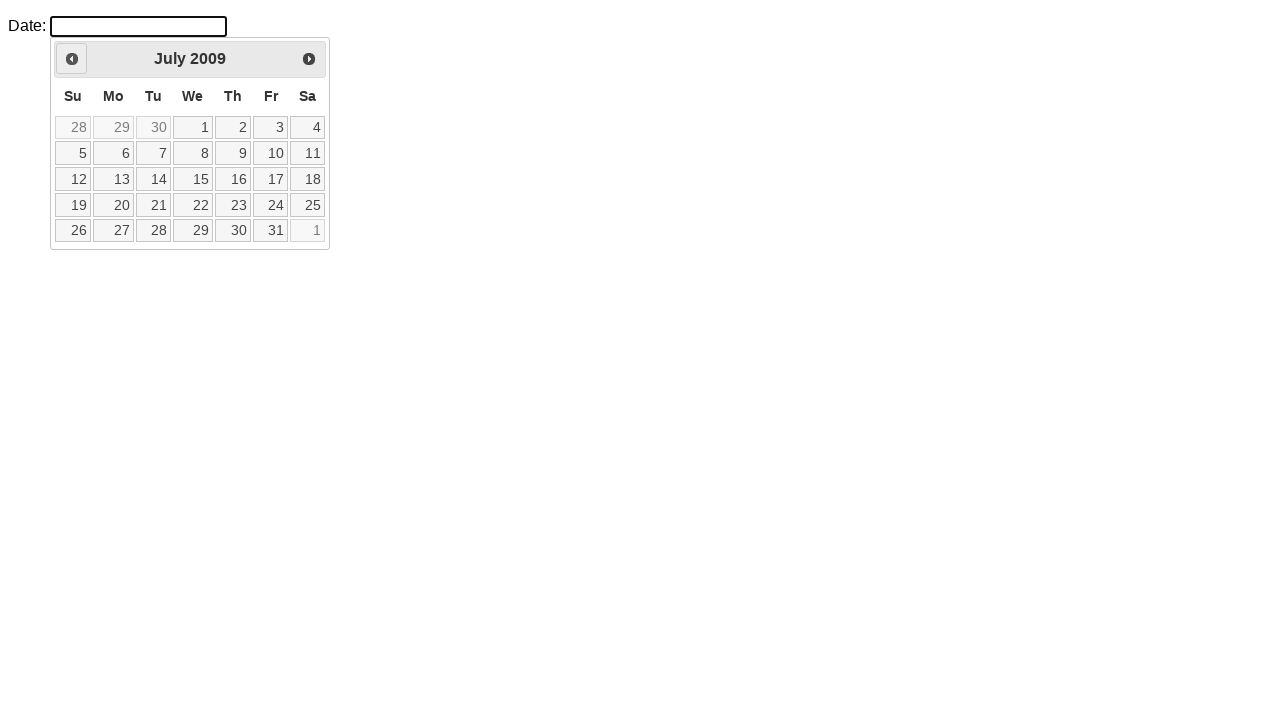

Waited 50ms before next navigation (iteration 199)
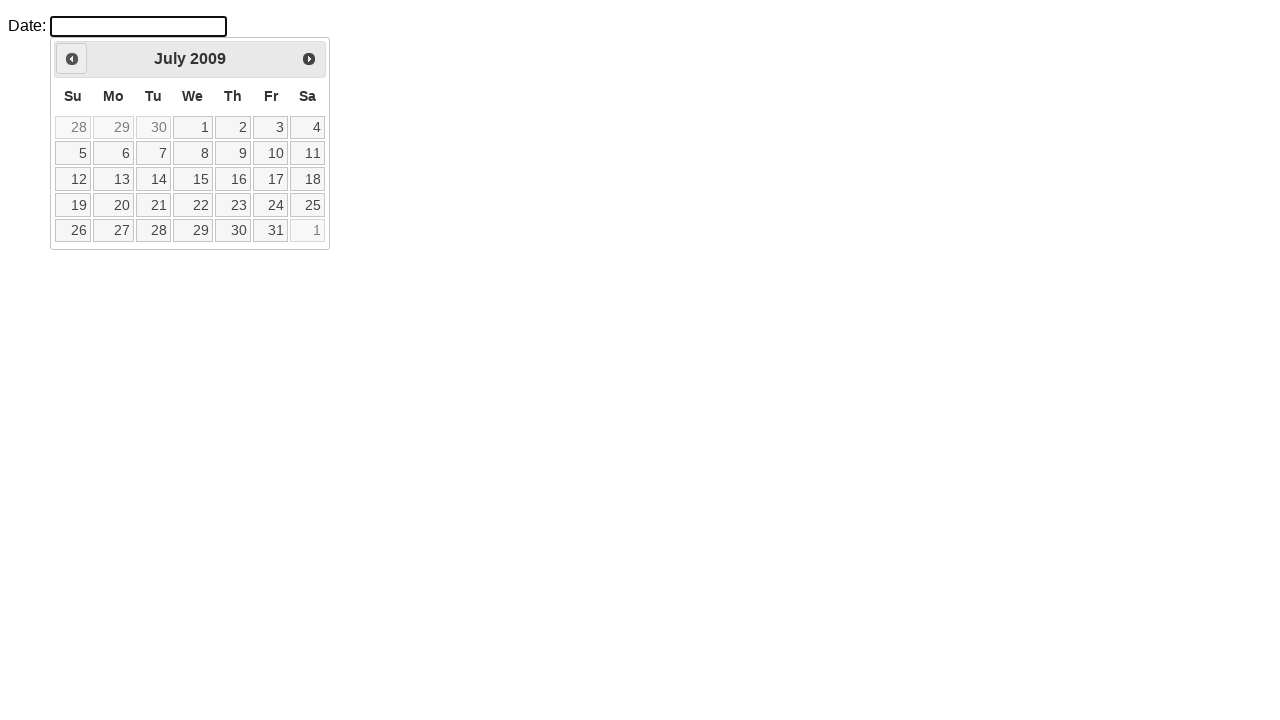

Clicked previous month button (iteration 200) at (72, 59) on xpath=//div[@id='ui-datepicker-div']/div/a[1]/span
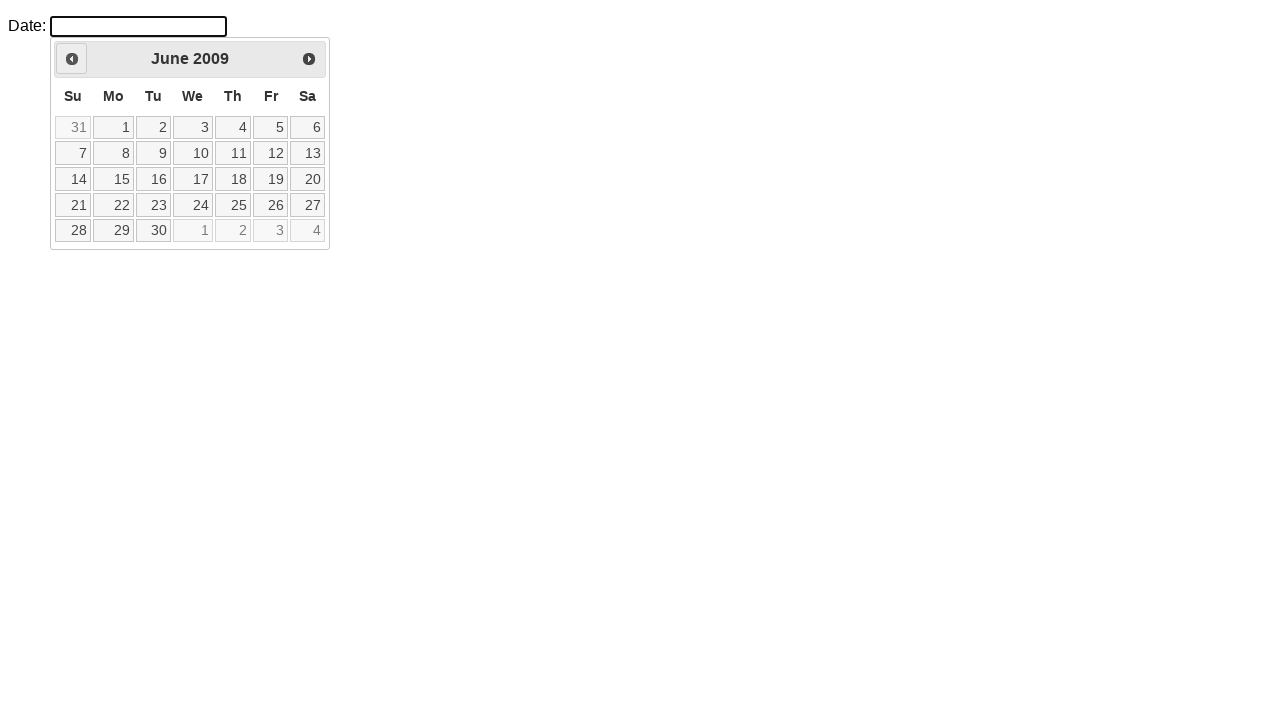

Waited 50ms before next navigation (iteration 200)
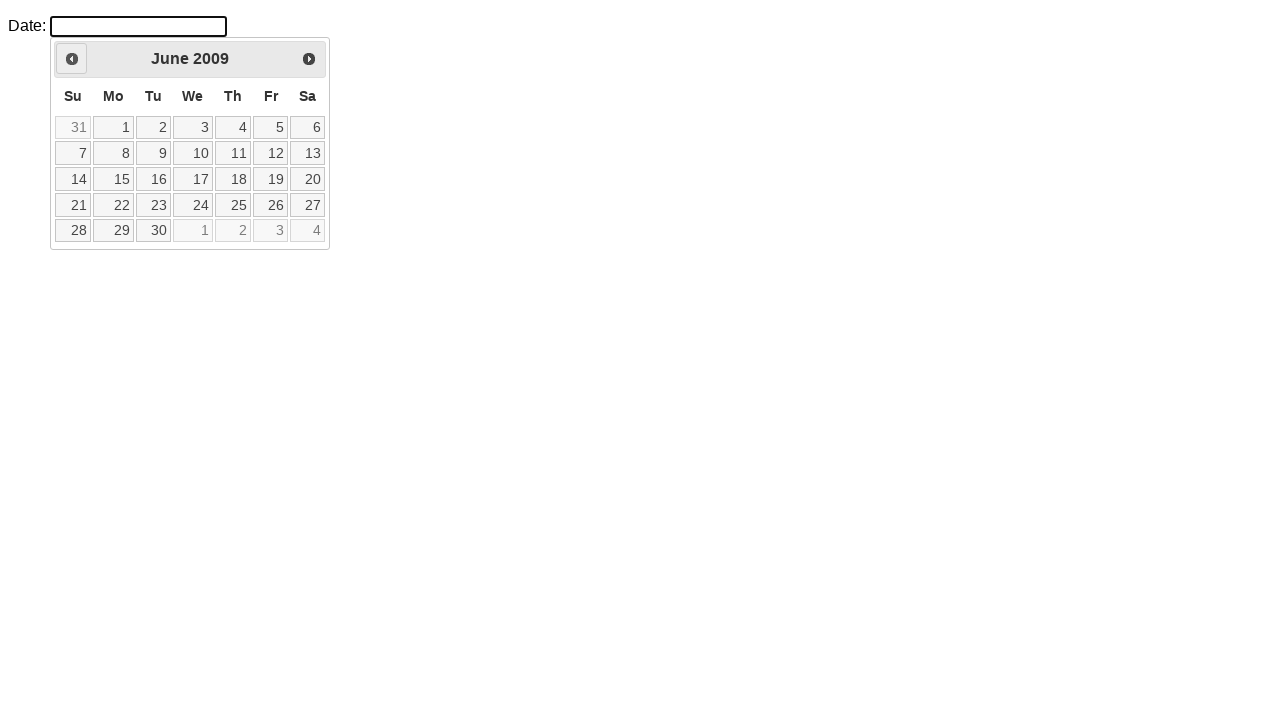

Clicked previous month button (iteration 201) at (72, 59) on xpath=//div[@id='ui-datepicker-div']/div/a[1]/span
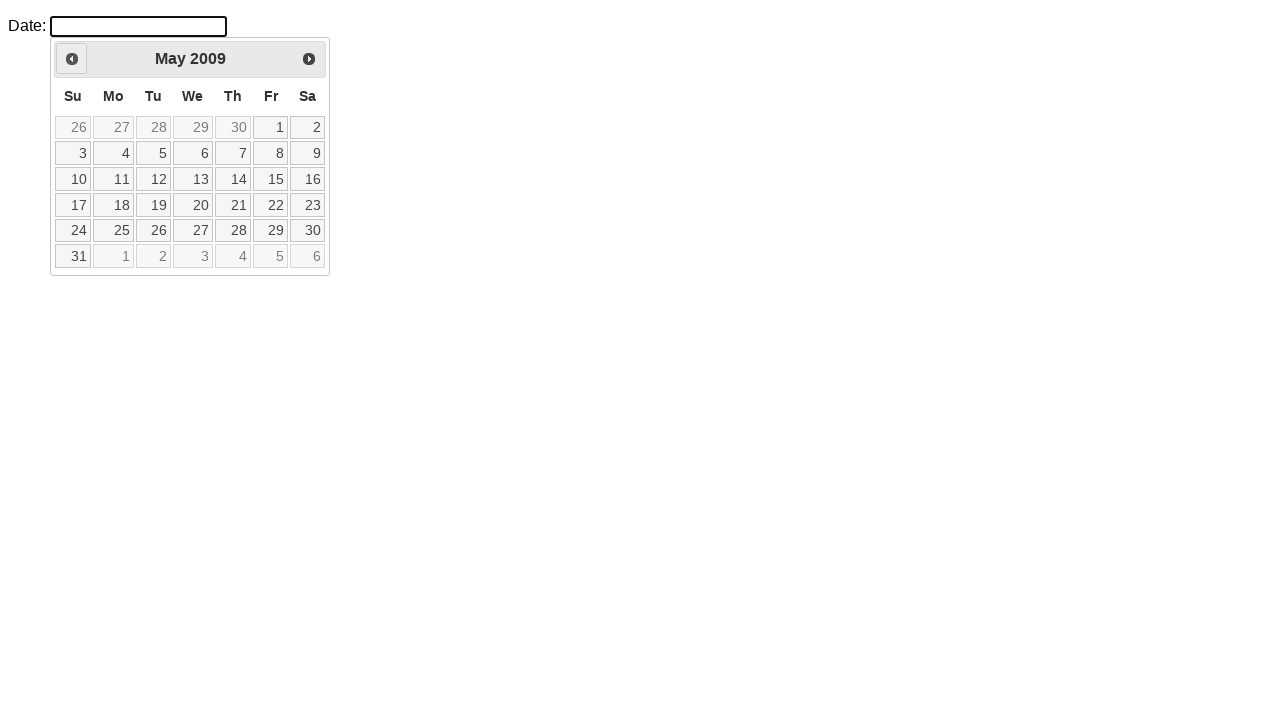

Waited 50ms before next navigation (iteration 201)
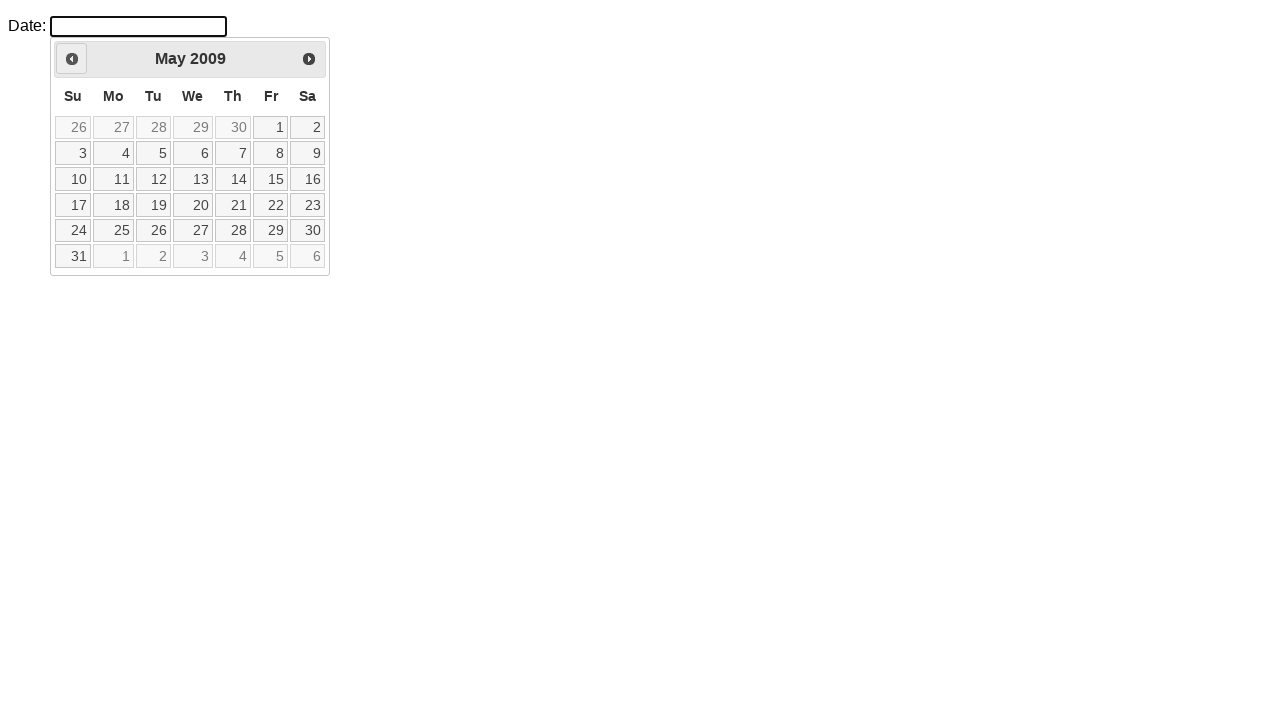

Clicked previous month button (iteration 202) at (72, 59) on xpath=//div[@id='ui-datepicker-div']/div/a[1]/span
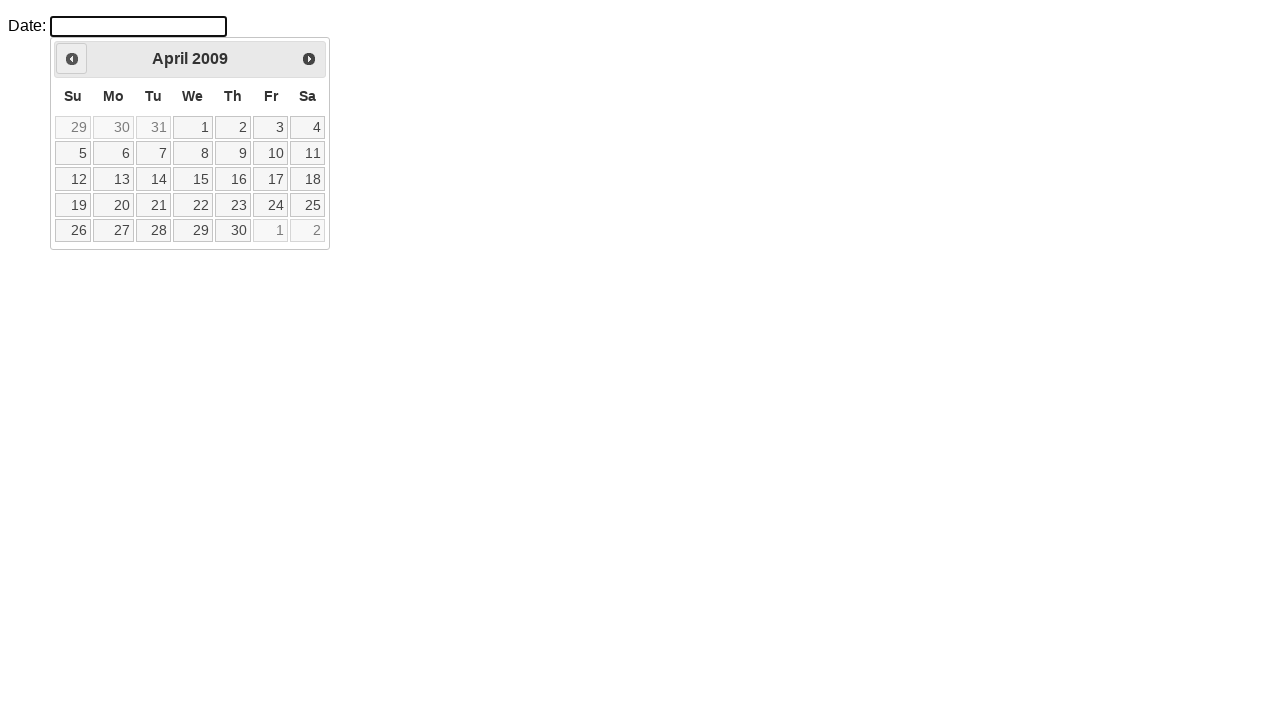

Waited 50ms before next navigation (iteration 202)
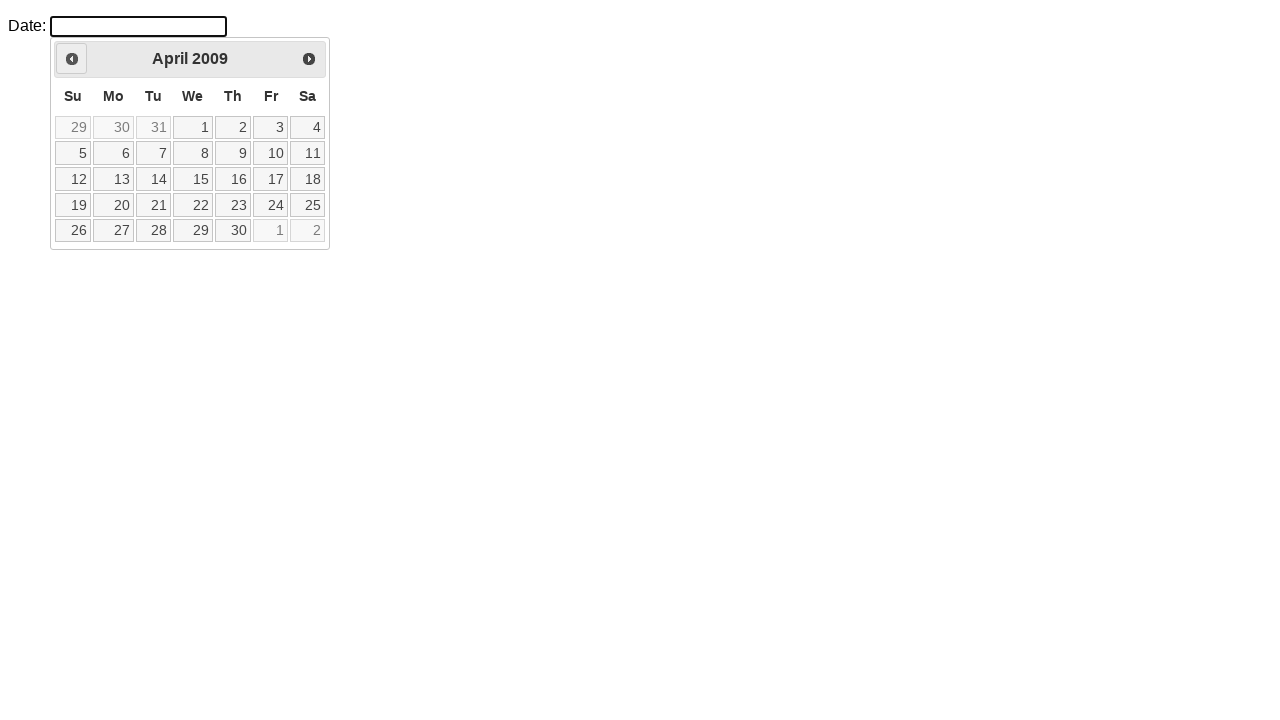

Clicked previous month button (iteration 203) at (72, 59) on xpath=//div[@id='ui-datepicker-div']/div/a[1]/span
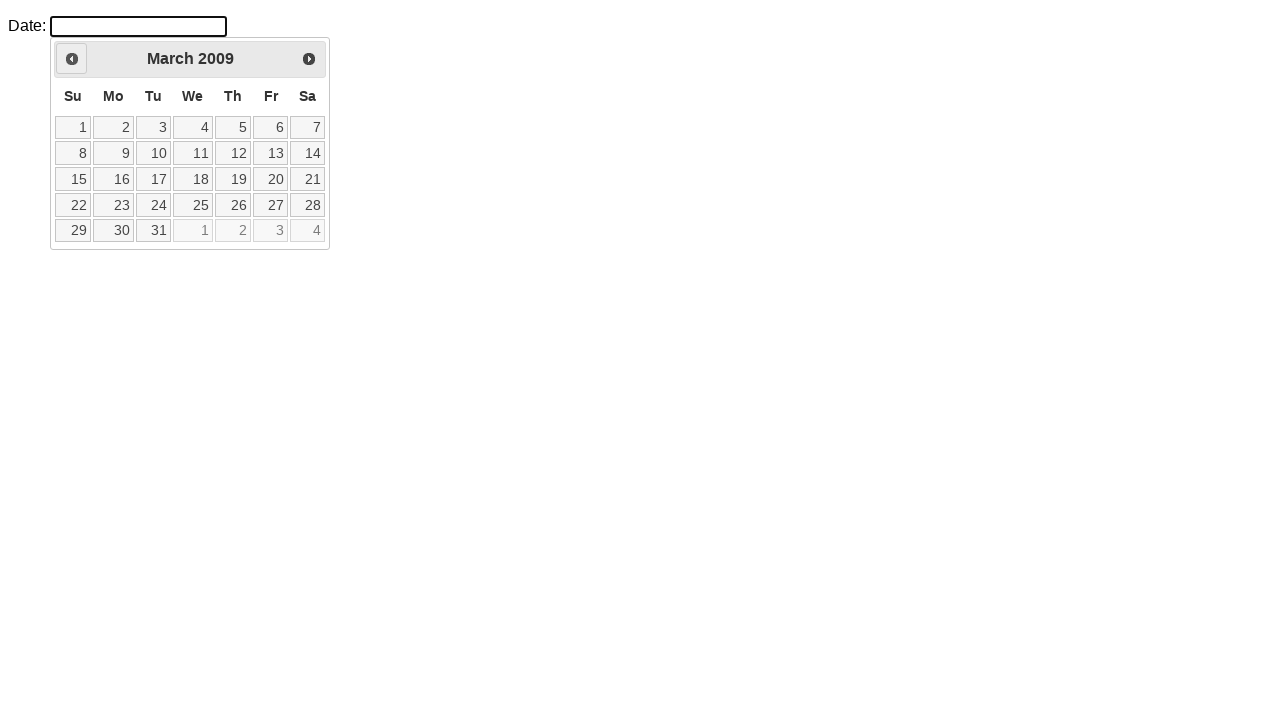

Waited 50ms before next navigation (iteration 203)
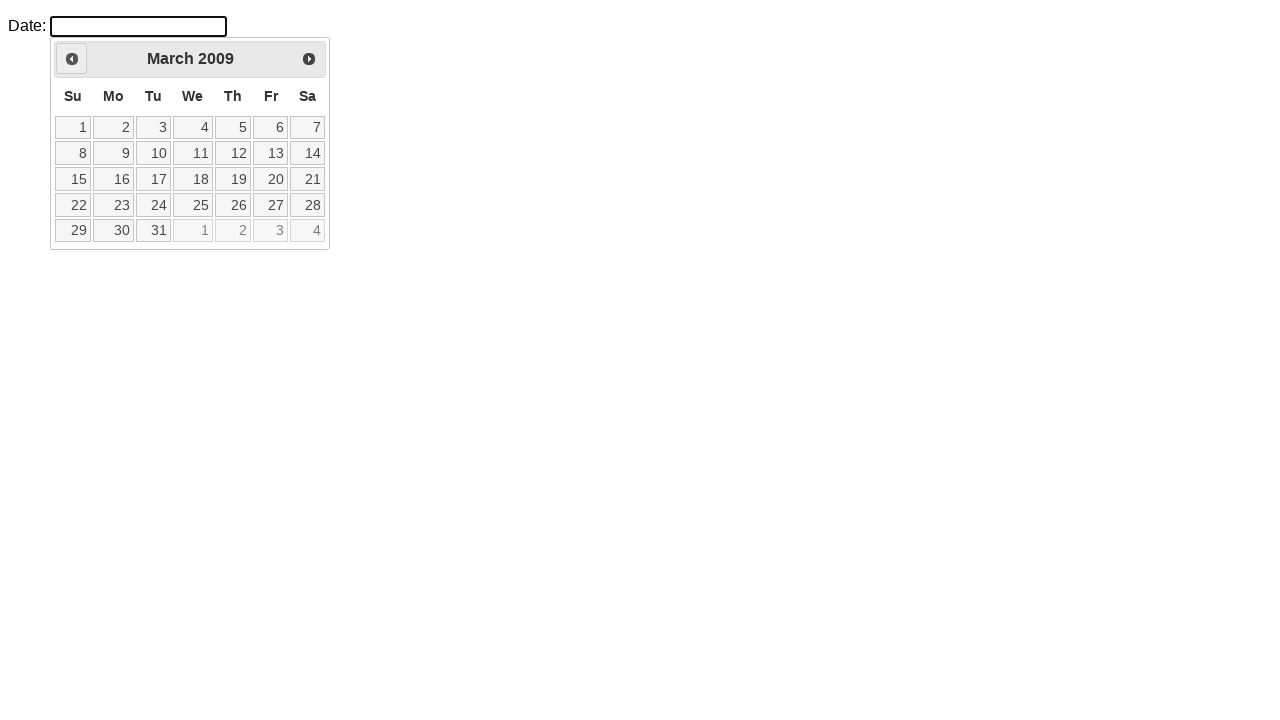

Clicked previous month button (iteration 204) at (72, 59) on xpath=//div[@id='ui-datepicker-div']/div/a[1]/span
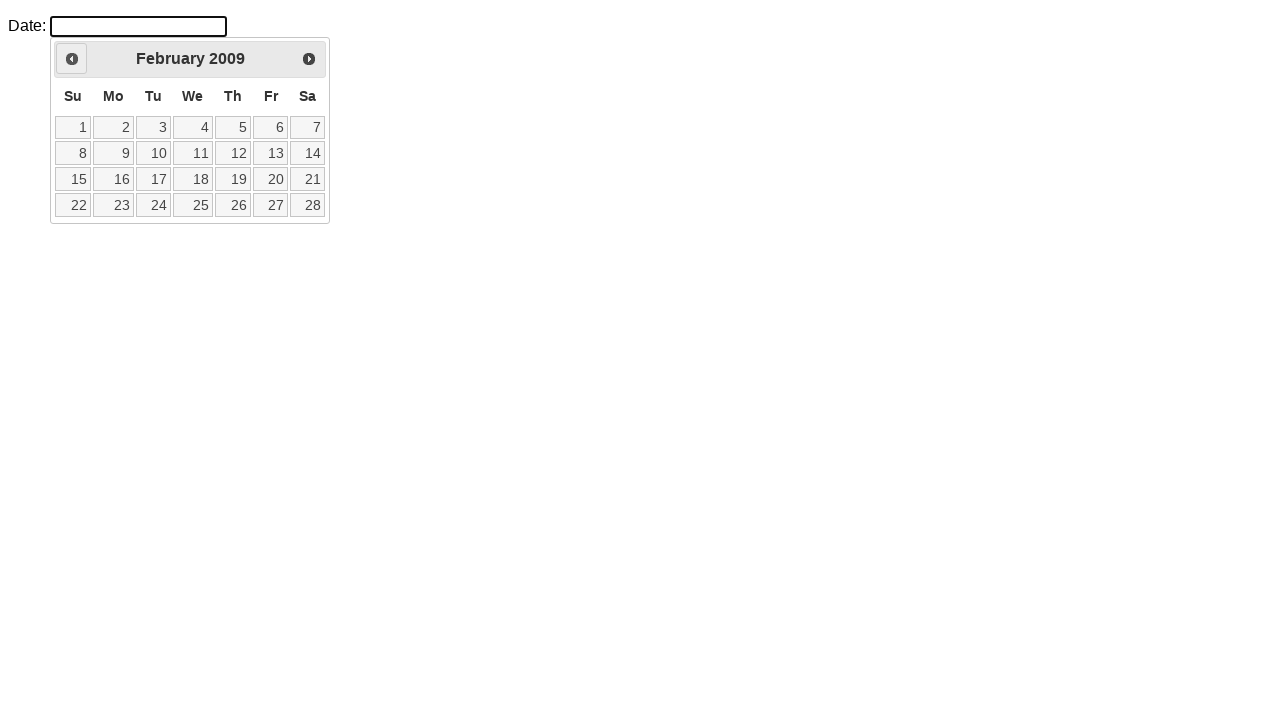

Waited 50ms before next navigation (iteration 204)
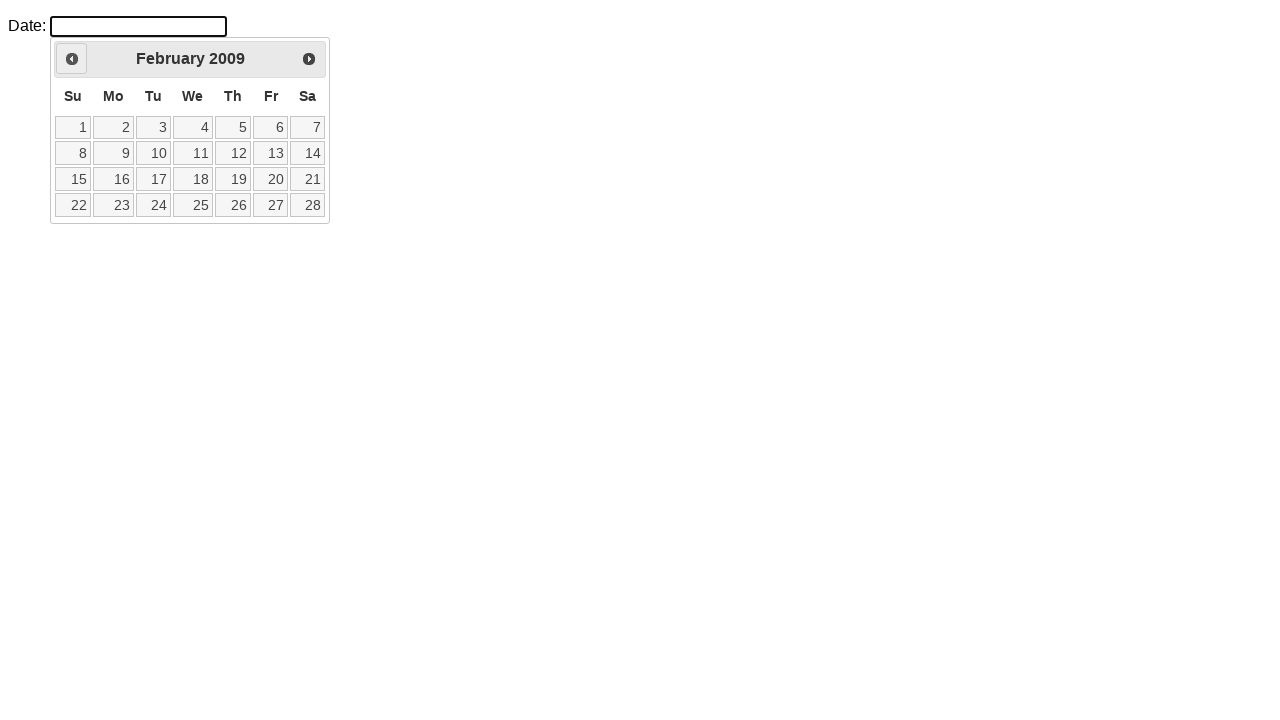

Clicked previous month button (iteration 205) at (72, 59) on xpath=//div[@id='ui-datepicker-div']/div/a[1]/span
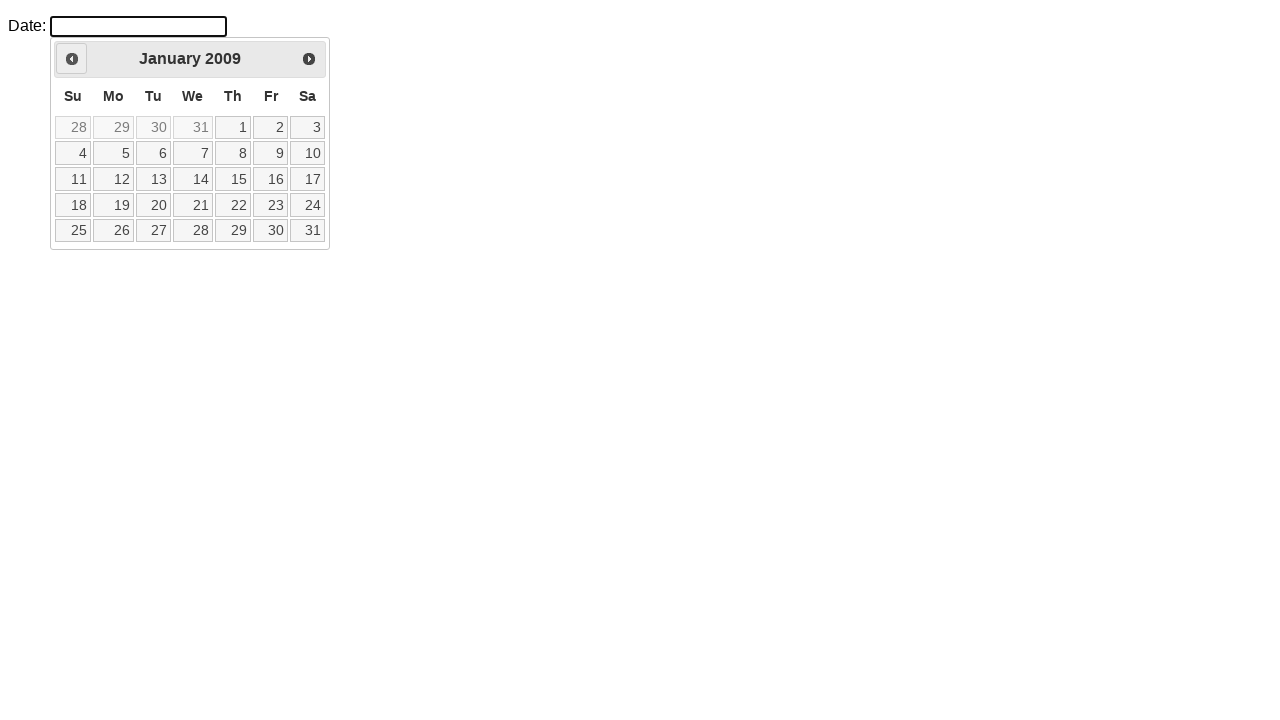

Waited 50ms before next navigation (iteration 205)
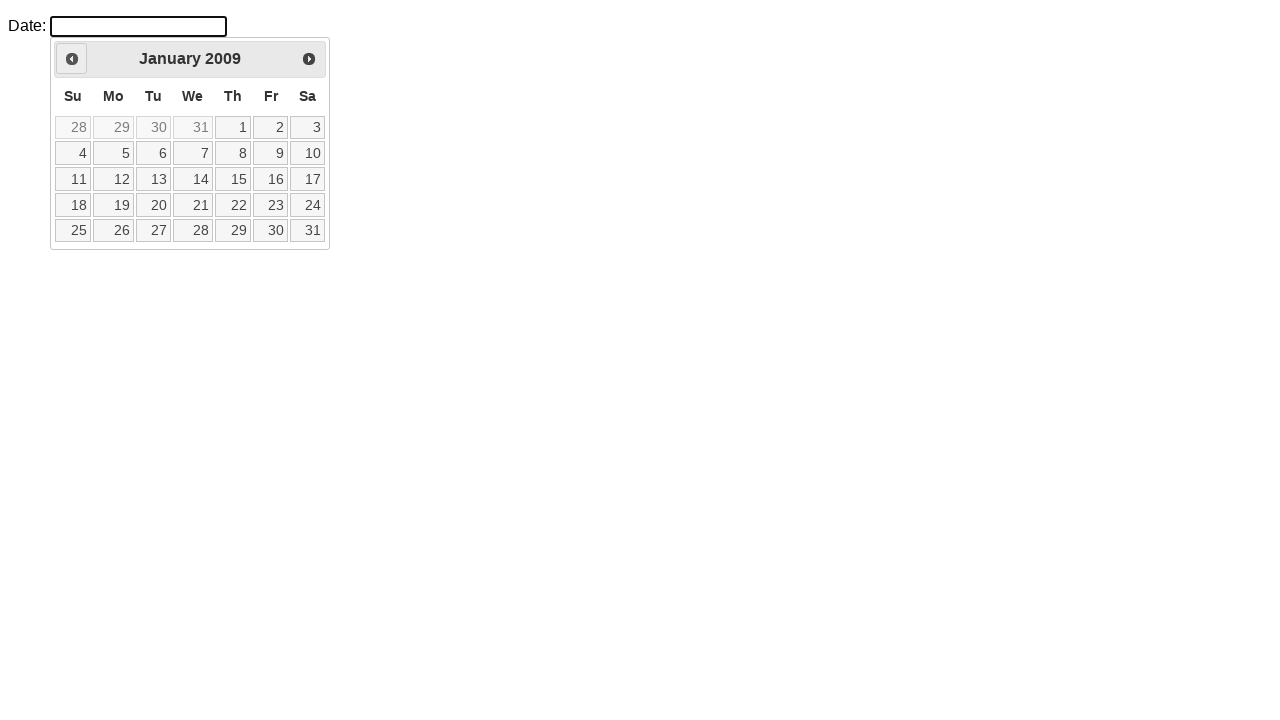

Clicked previous month button (iteration 206) at (72, 59) on xpath=//div[@id='ui-datepicker-div']/div/a[1]/span
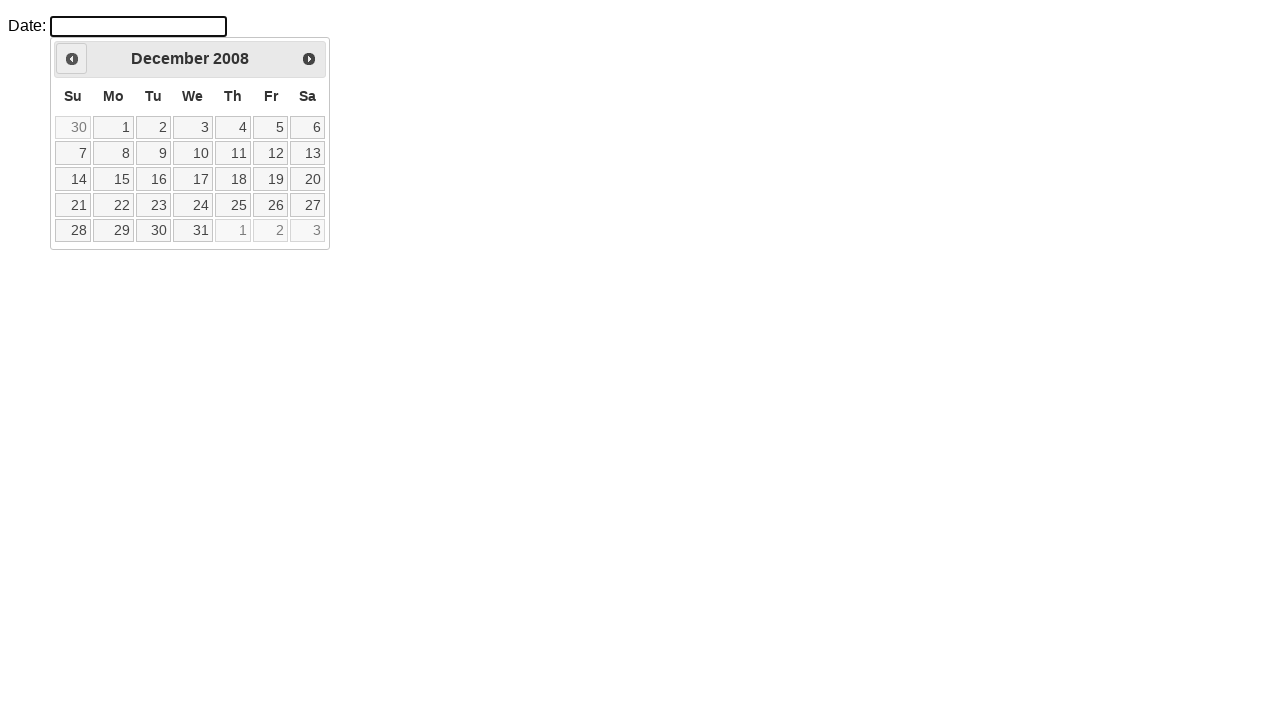

Waited 50ms before next navigation (iteration 206)
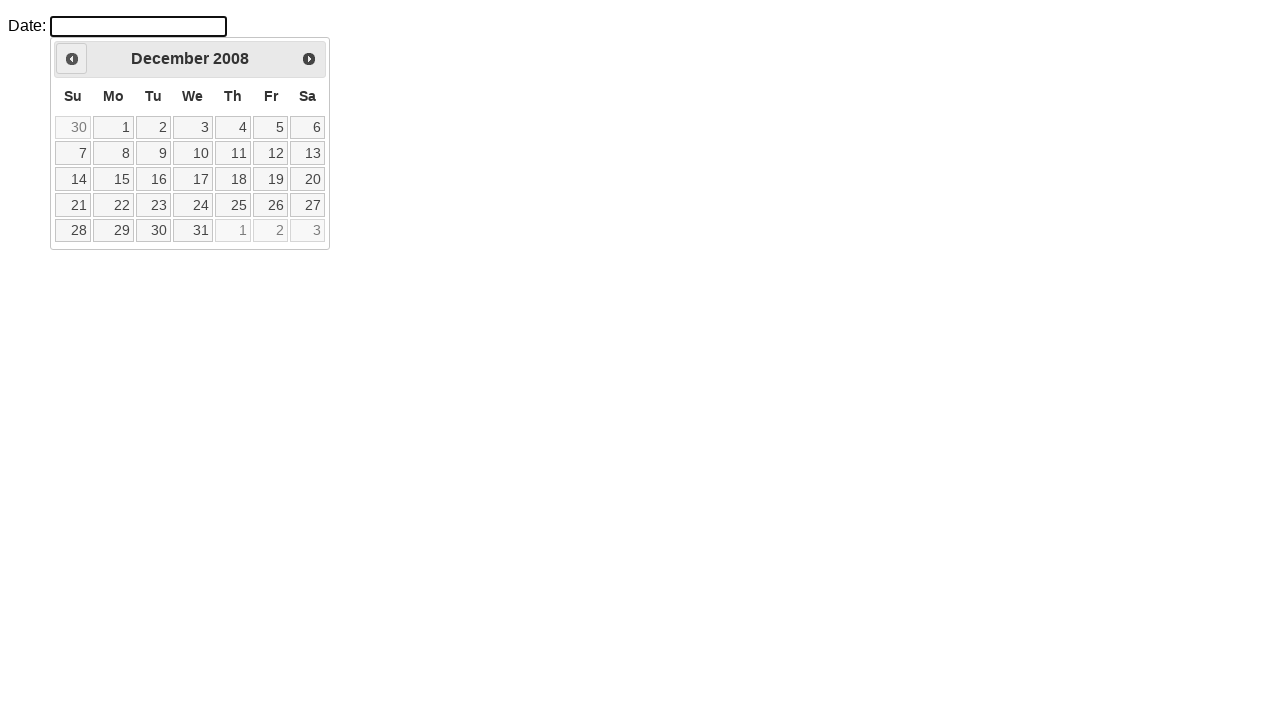

Clicked previous month button (iteration 207) at (72, 59) on xpath=//div[@id='ui-datepicker-div']/div/a[1]/span
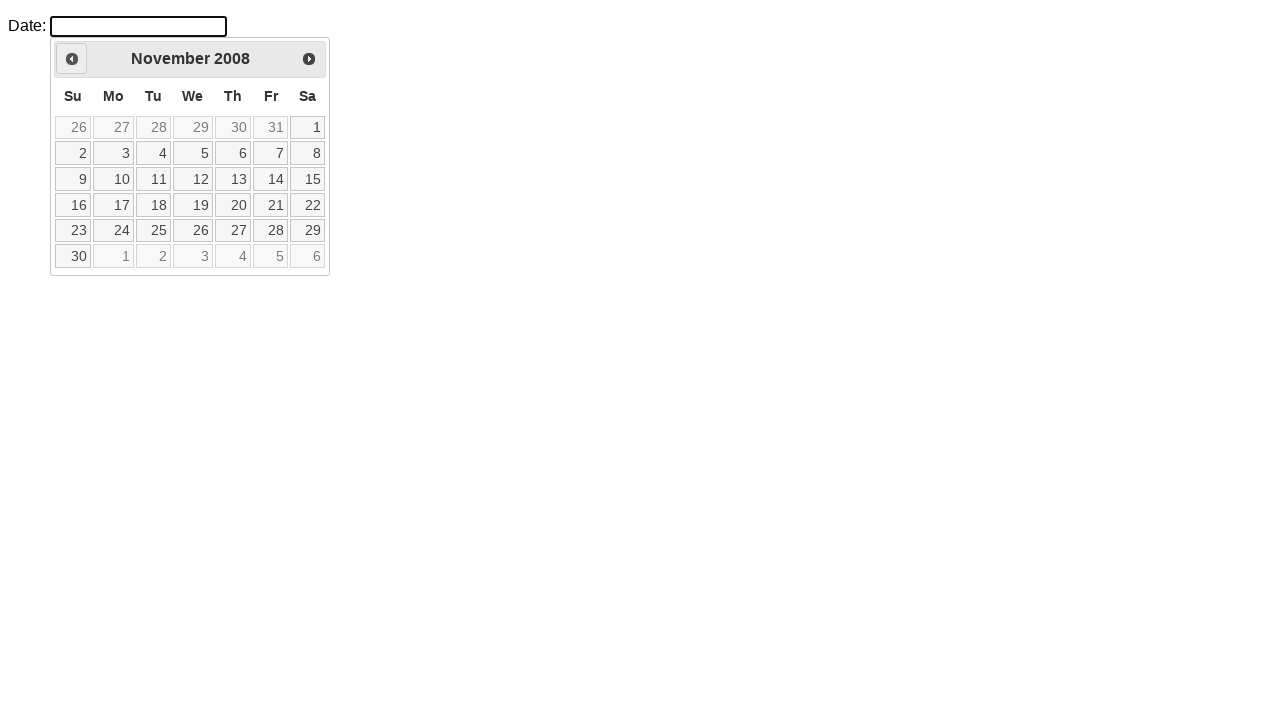

Waited 50ms before next navigation (iteration 207)
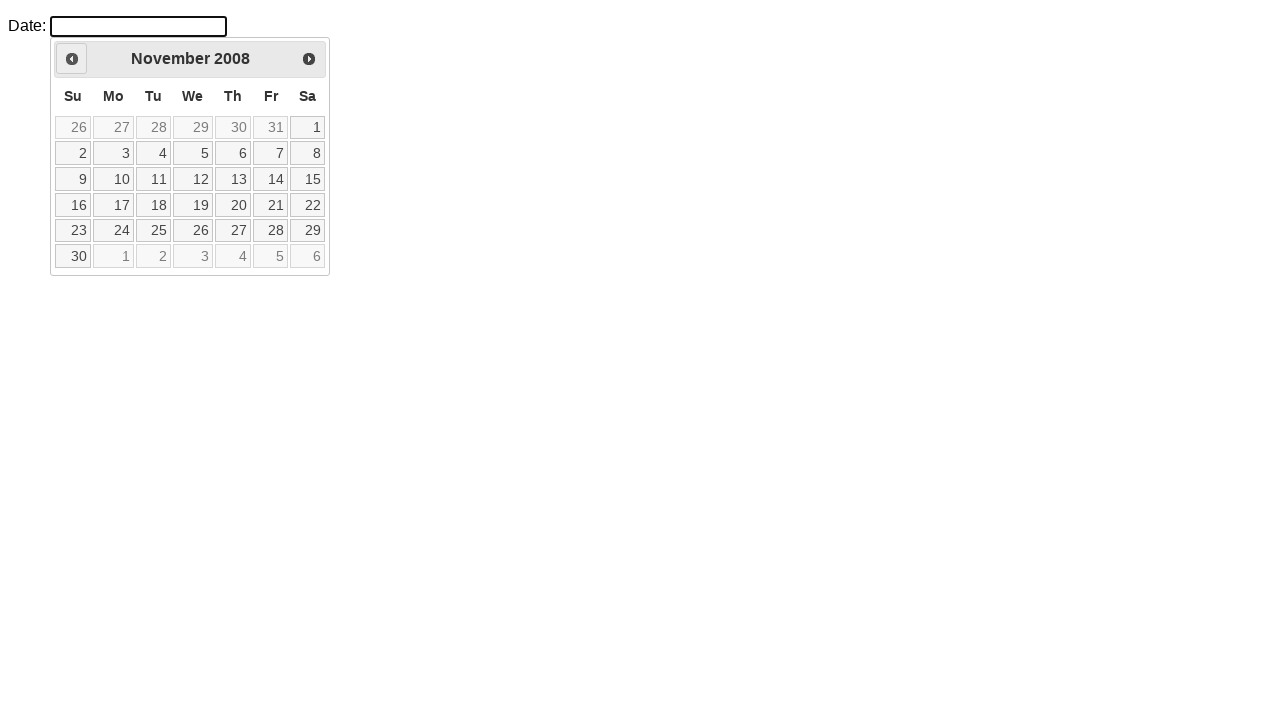

Clicked previous month button (iteration 208) at (72, 59) on xpath=//div[@id='ui-datepicker-div']/div/a[1]/span
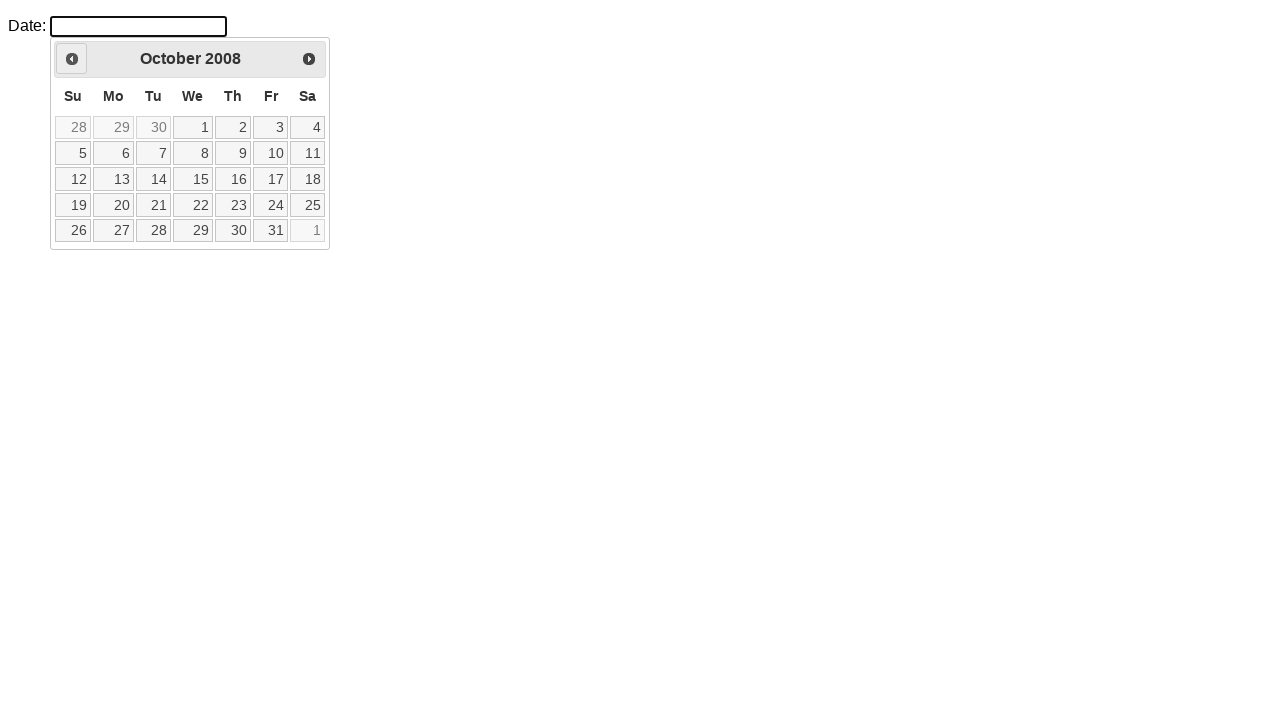

Waited 50ms before next navigation (iteration 208)
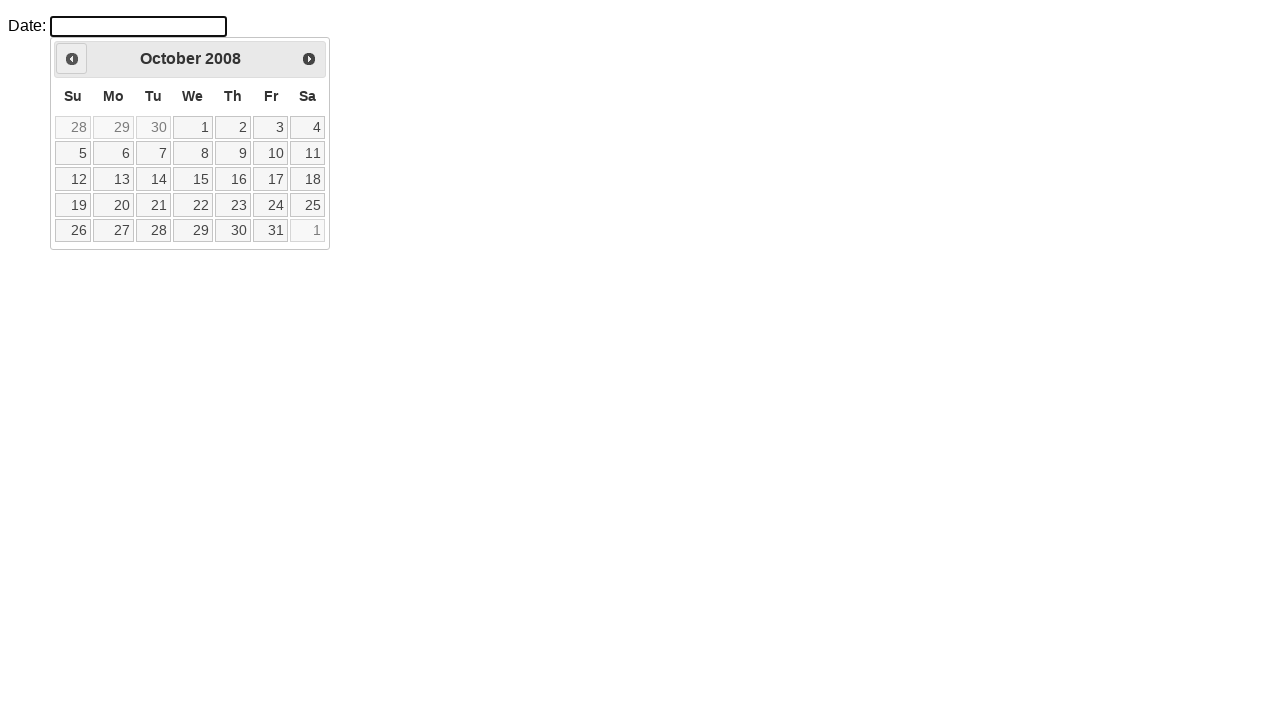

Clicked previous month button (iteration 209) at (72, 59) on xpath=//div[@id='ui-datepicker-div']/div/a[1]/span
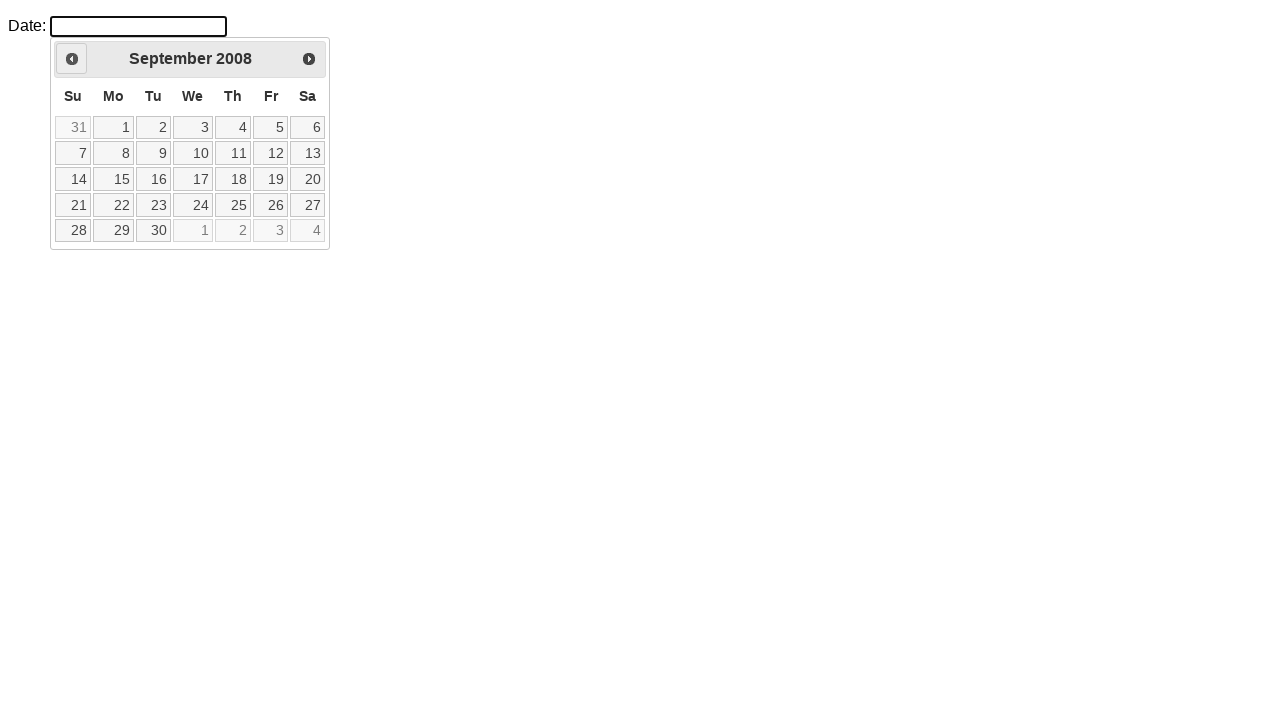

Waited 50ms before next navigation (iteration 209)
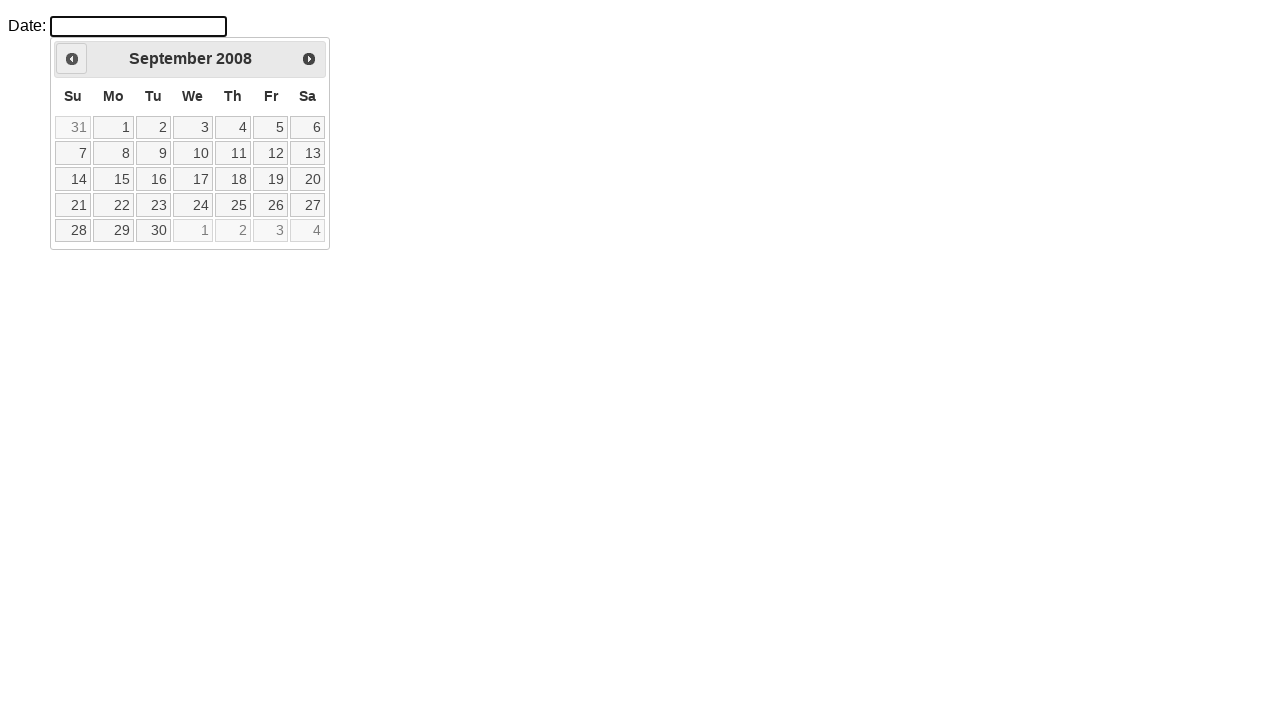

Clicked previous month button (iteration 210) at (72, 59) on xpath=//div[@id='ui-datepicker-div']/div/a[1]/span
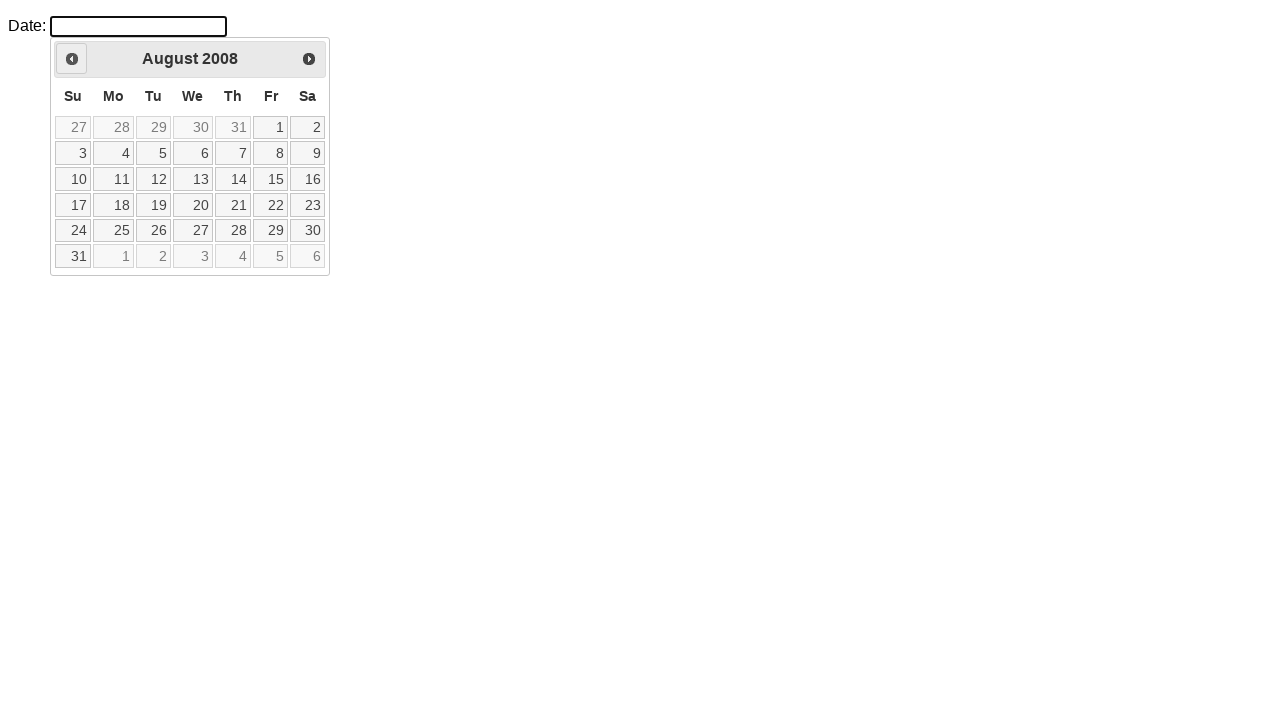

Waited 50ms before next navigation (iteration 210)
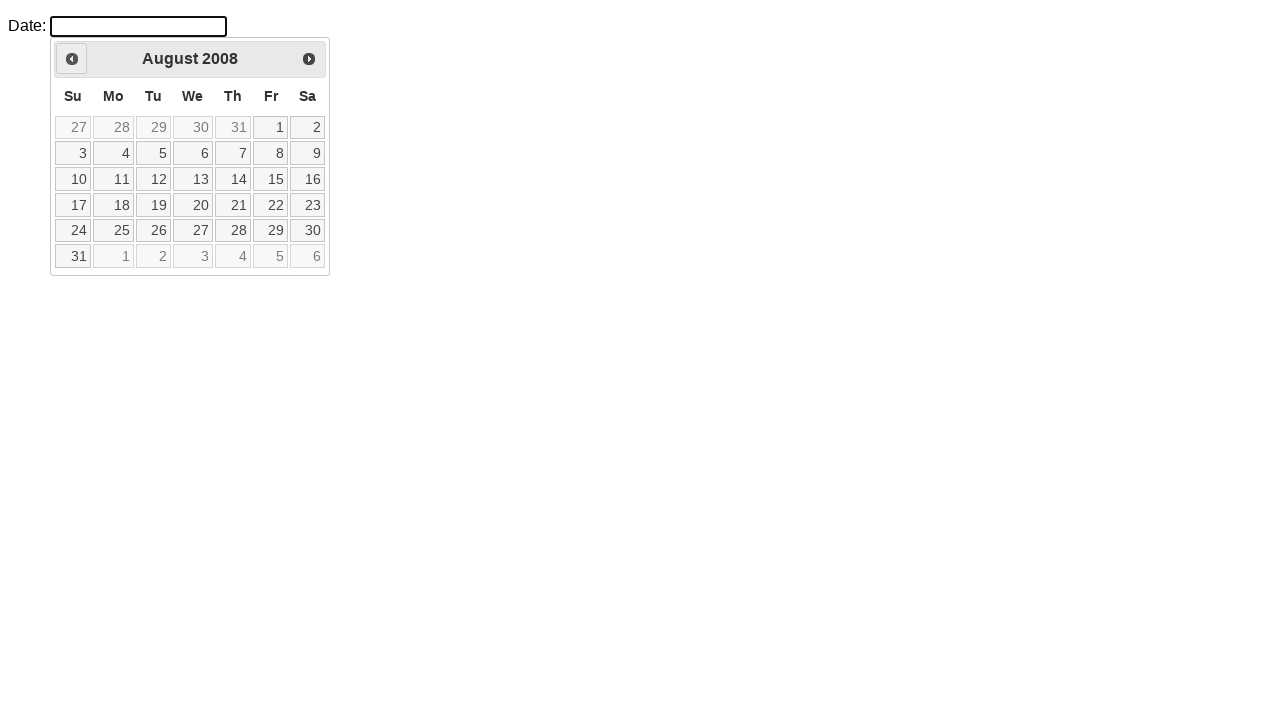

Clicked previous month button (iteration 211) at (72, 59) on xpath=//div[@id='ui-datepicker-div']/div/a[1]/span
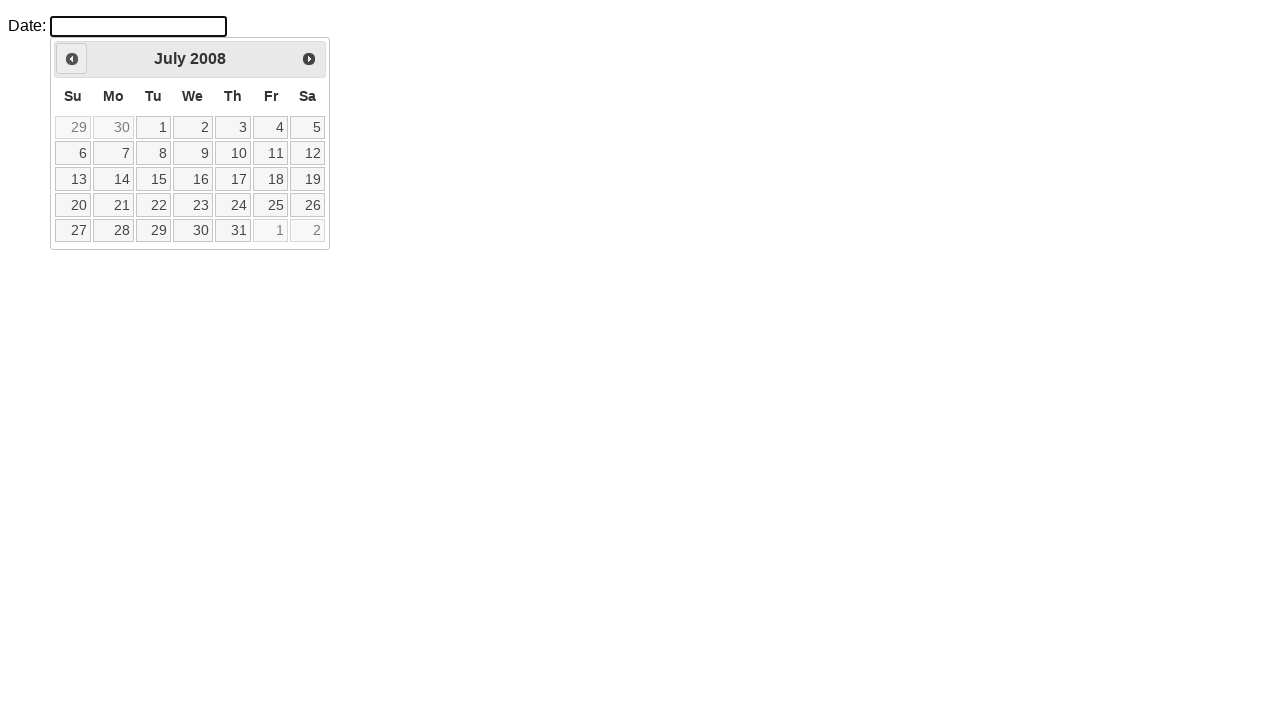

Waited 50ms before next navigation (iteration 211)
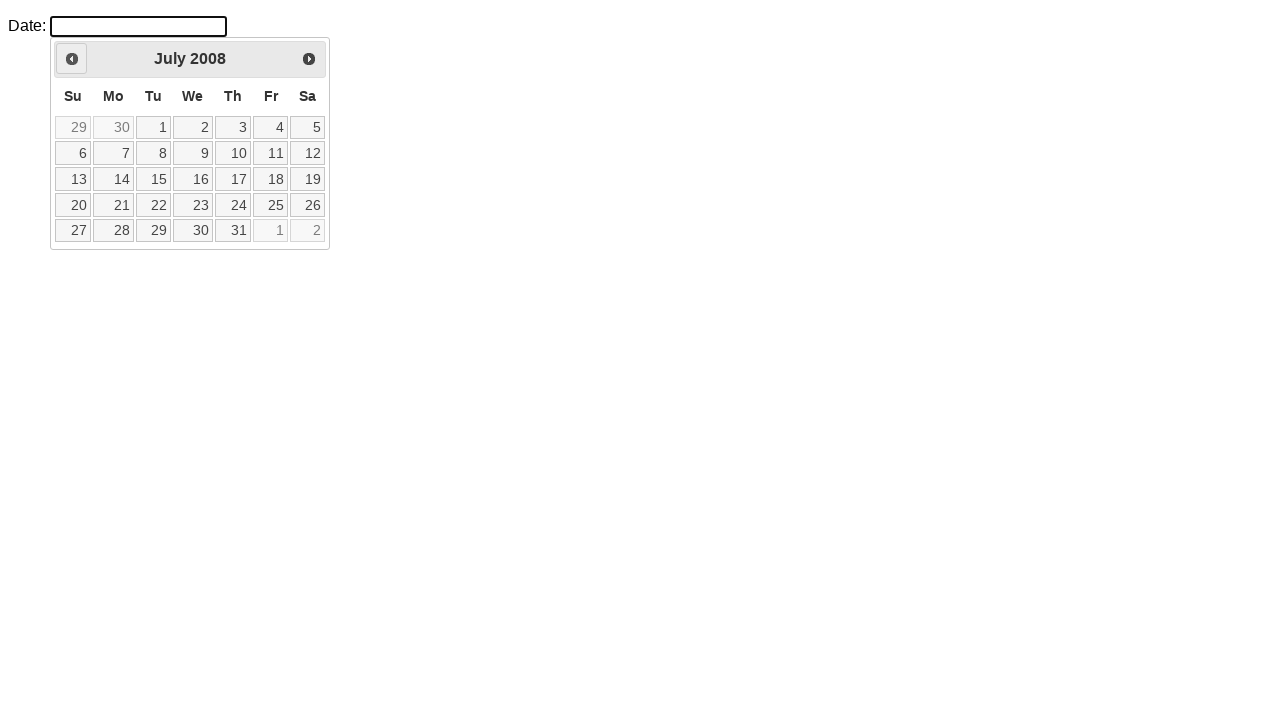

Clicked previous month button (iteration 212) at (72, 59) on xpath=//div[@id='ui-datepicker-div']/div/a[1]/span
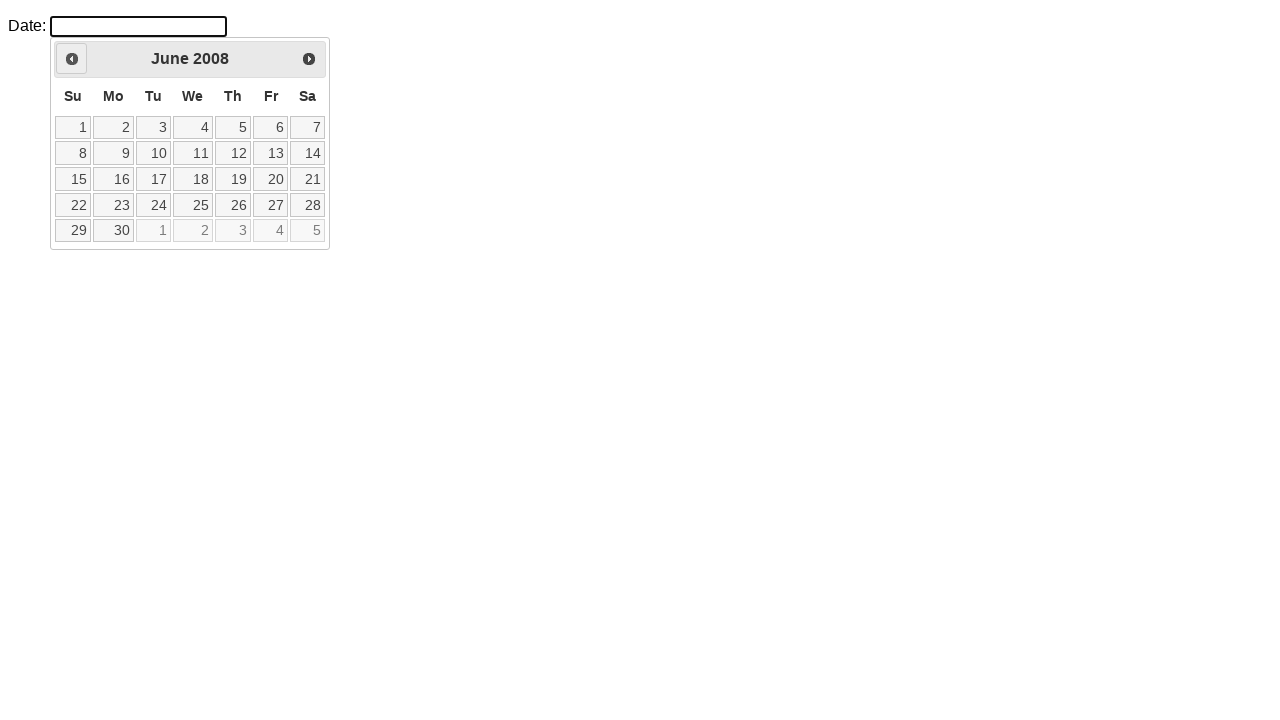

Waited 50ms before next navigation (iteration 212)
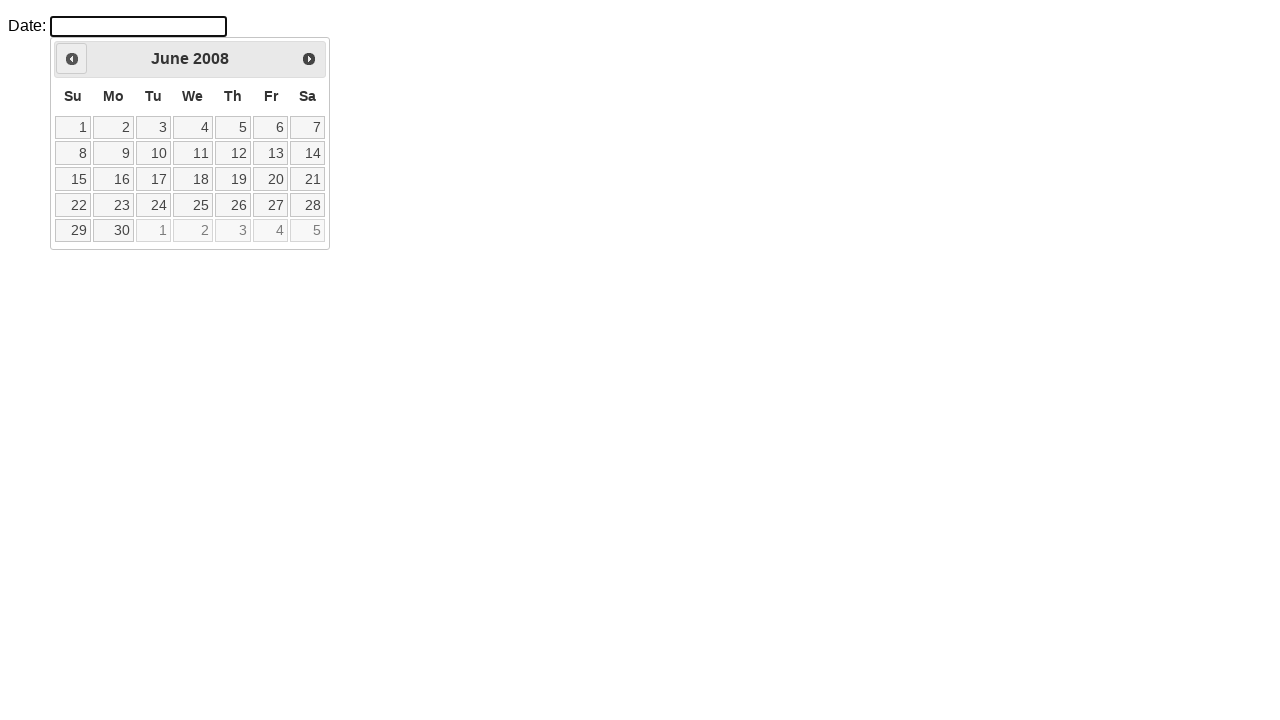

Clicked previous month button (iteration 213) at (72, 59) on xpath=//div[@id='ui-datepicker-div']/div/a[1]/span
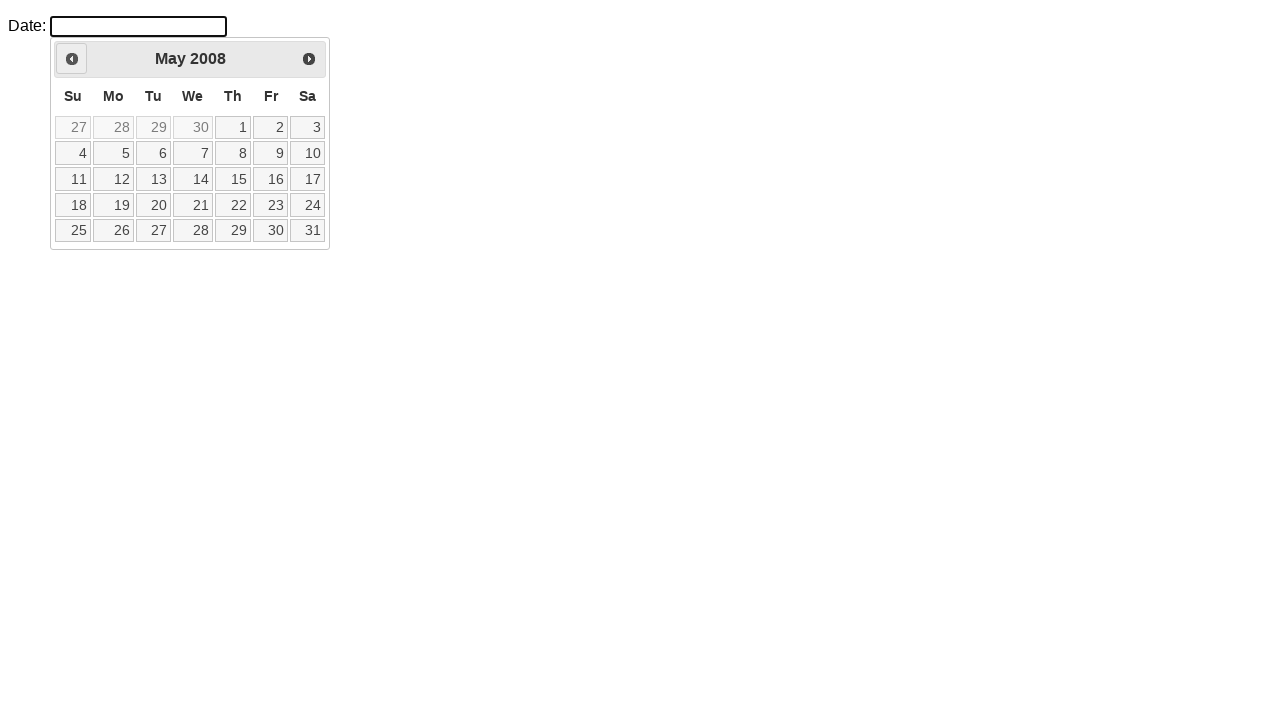

Waited 50ms before next navigation (iteration 213)
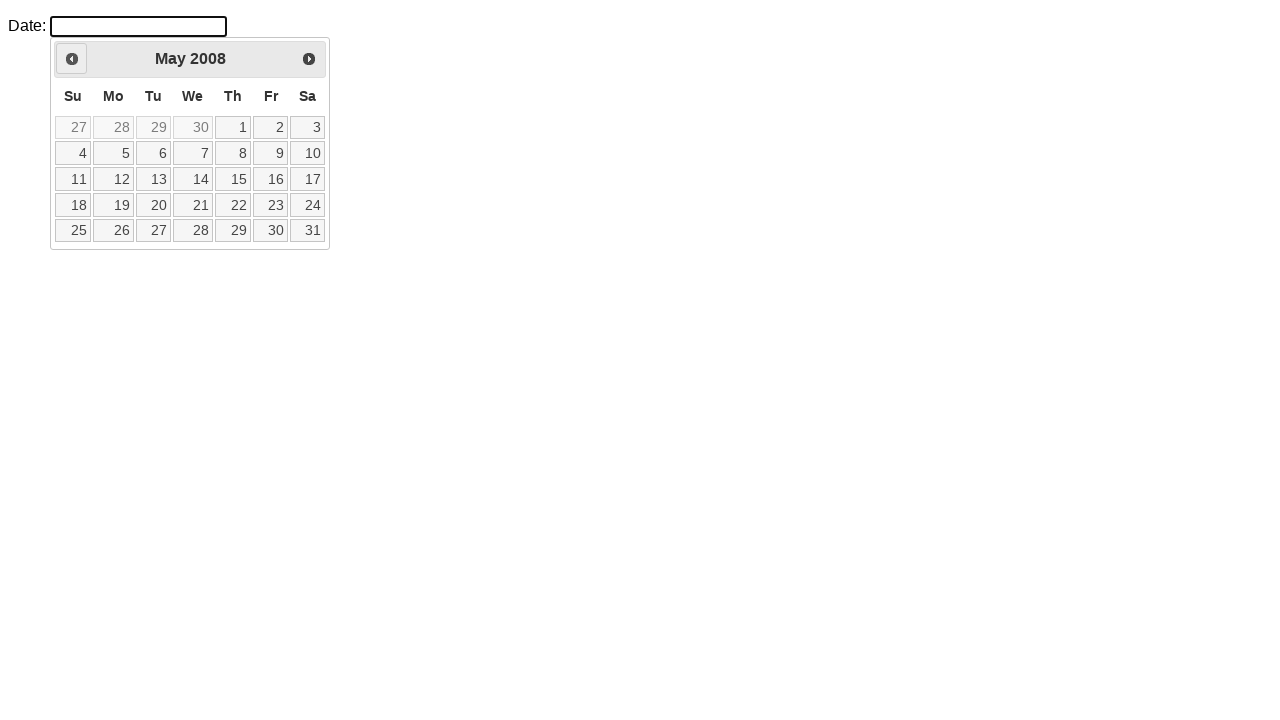

Clicked previous month button (iteration 214) at (72, 59) on xpath=//div[@id='ui-datepicker-div']/div/a[1]/span
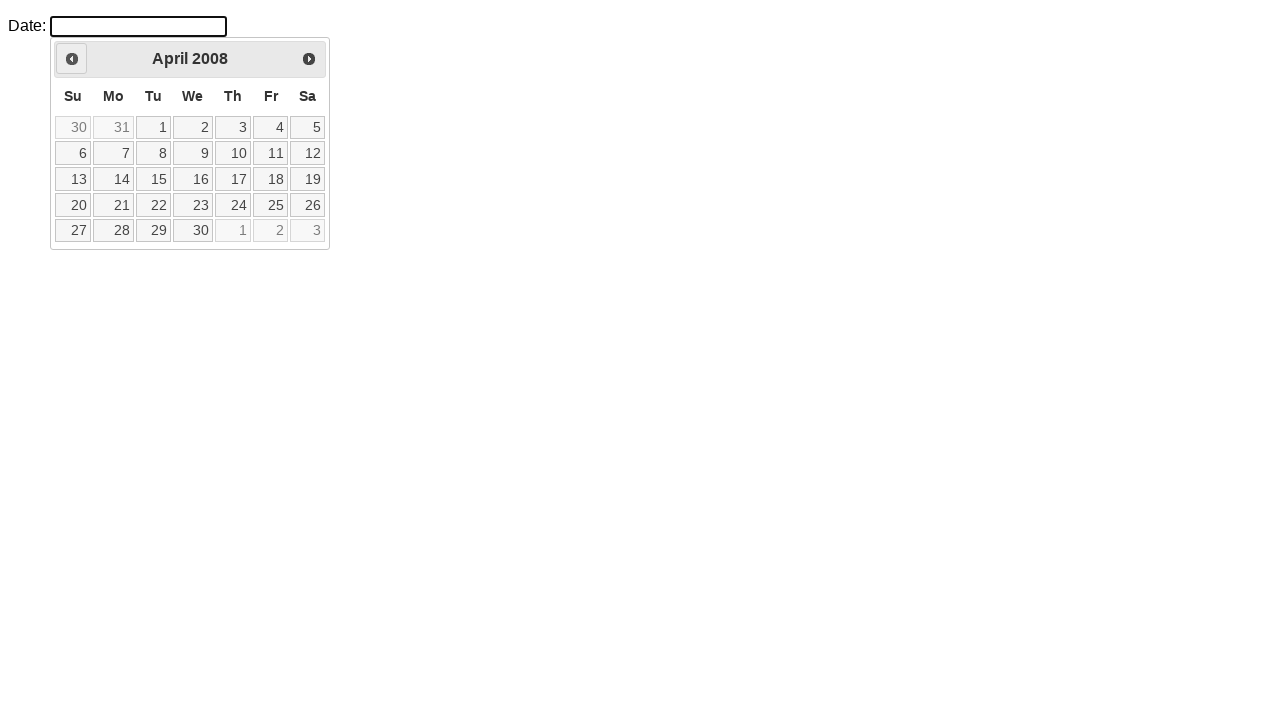

Waited 50ms before next navigation (iteration 214)
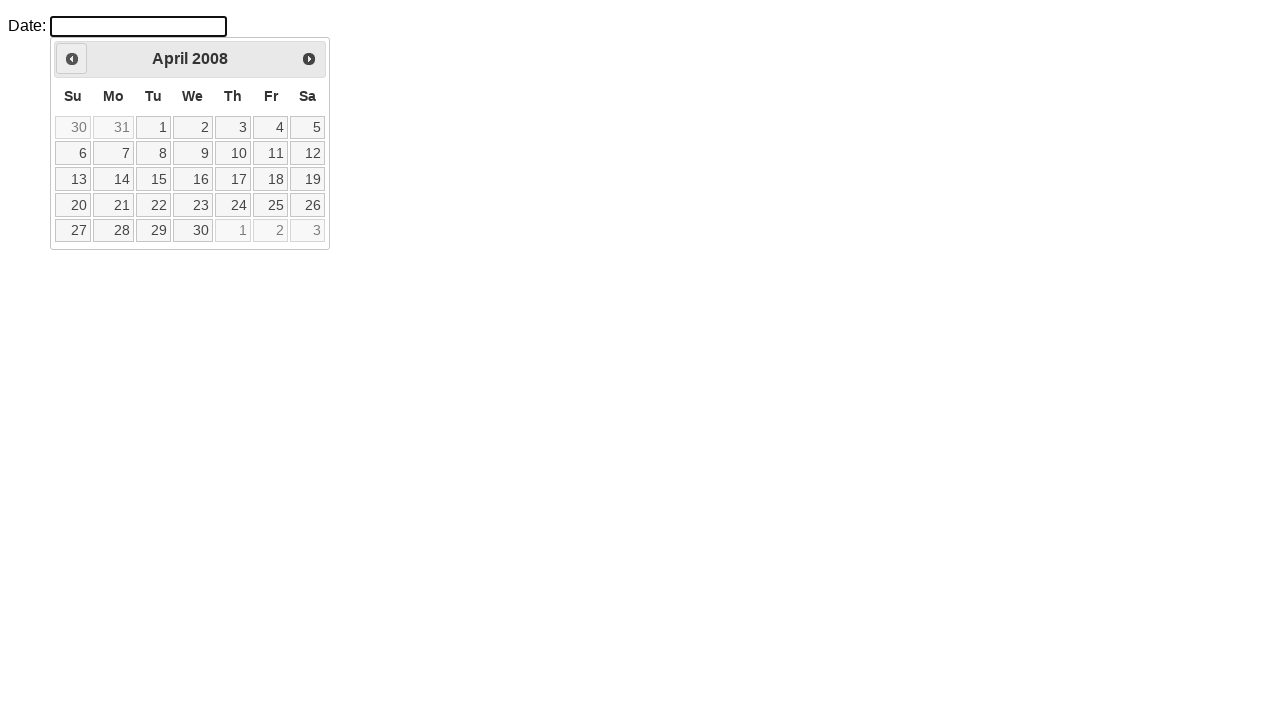

Clicked previous month button (iteration 215) at (72, 59) on xpath=//div[@id='ui-datepicker-div']/div/a[1]/span
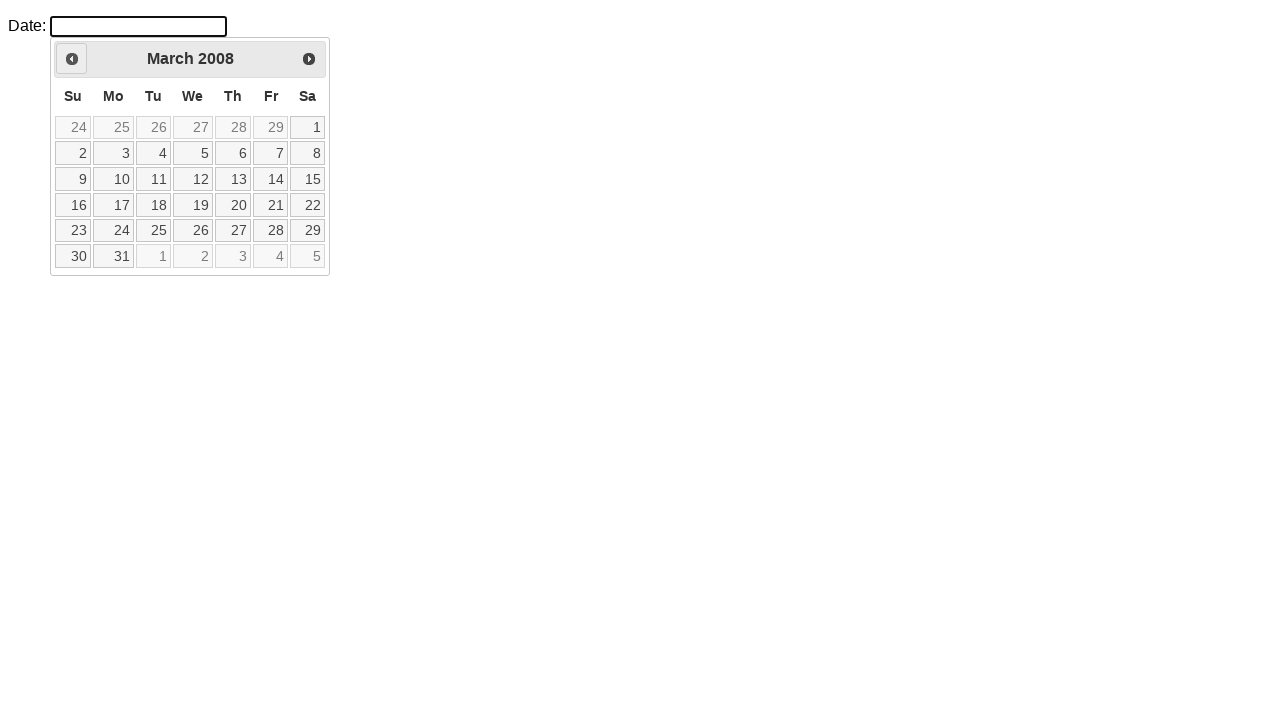

Waited 50ms before next navigation (iteration 215)
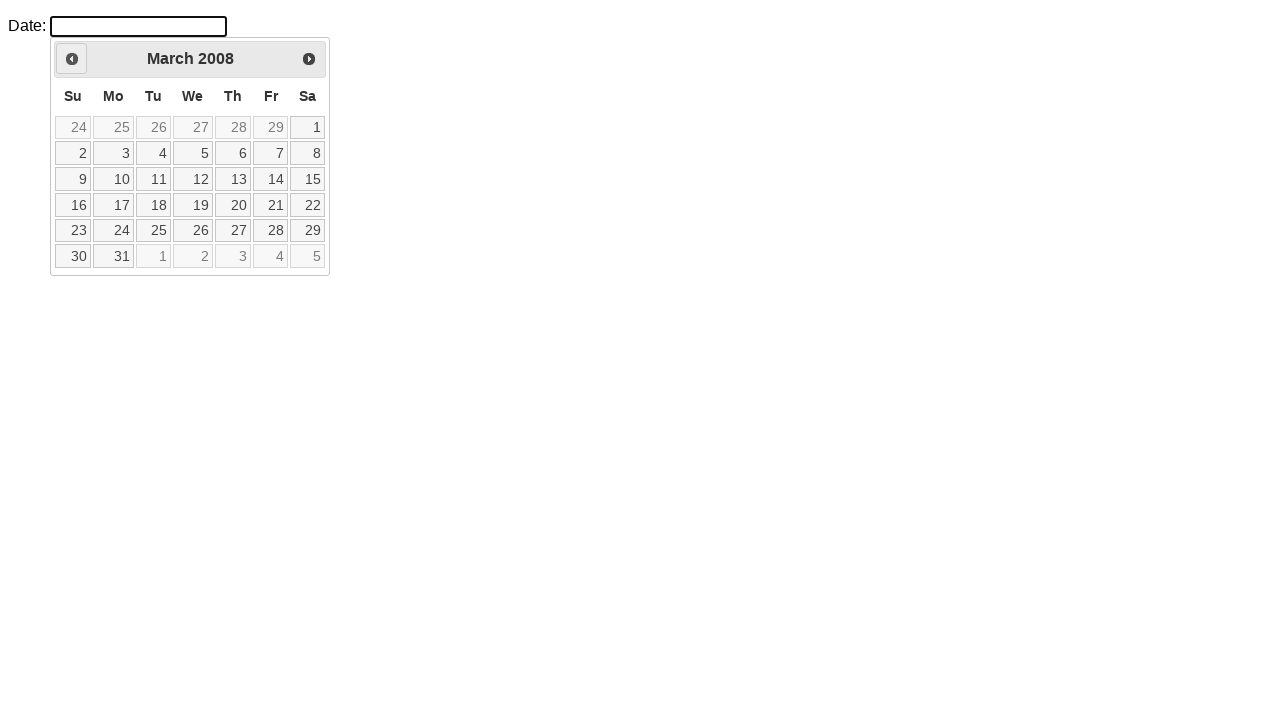

Clicked previous month button (iteration 216) at (72, 59) on xpath=//div[@id='ui-datepicker-div']/div/a[1]/span
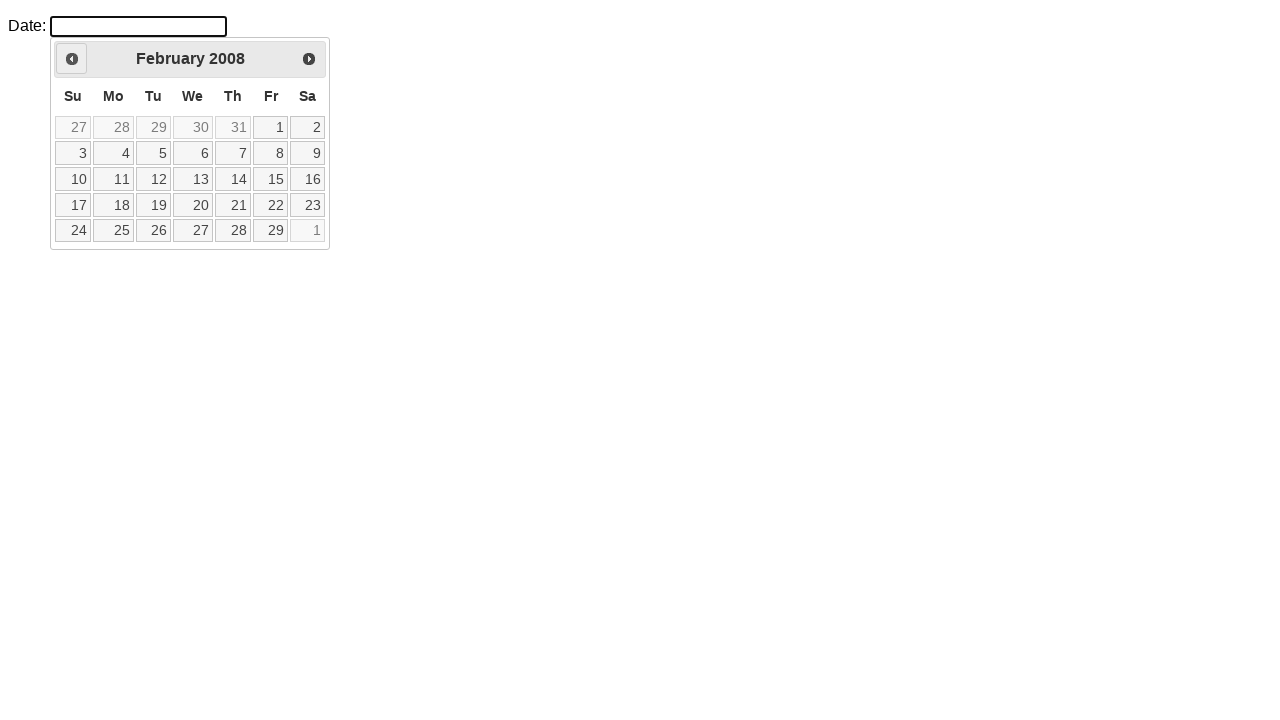

Waited 50ms before next navigation (iteration 216)
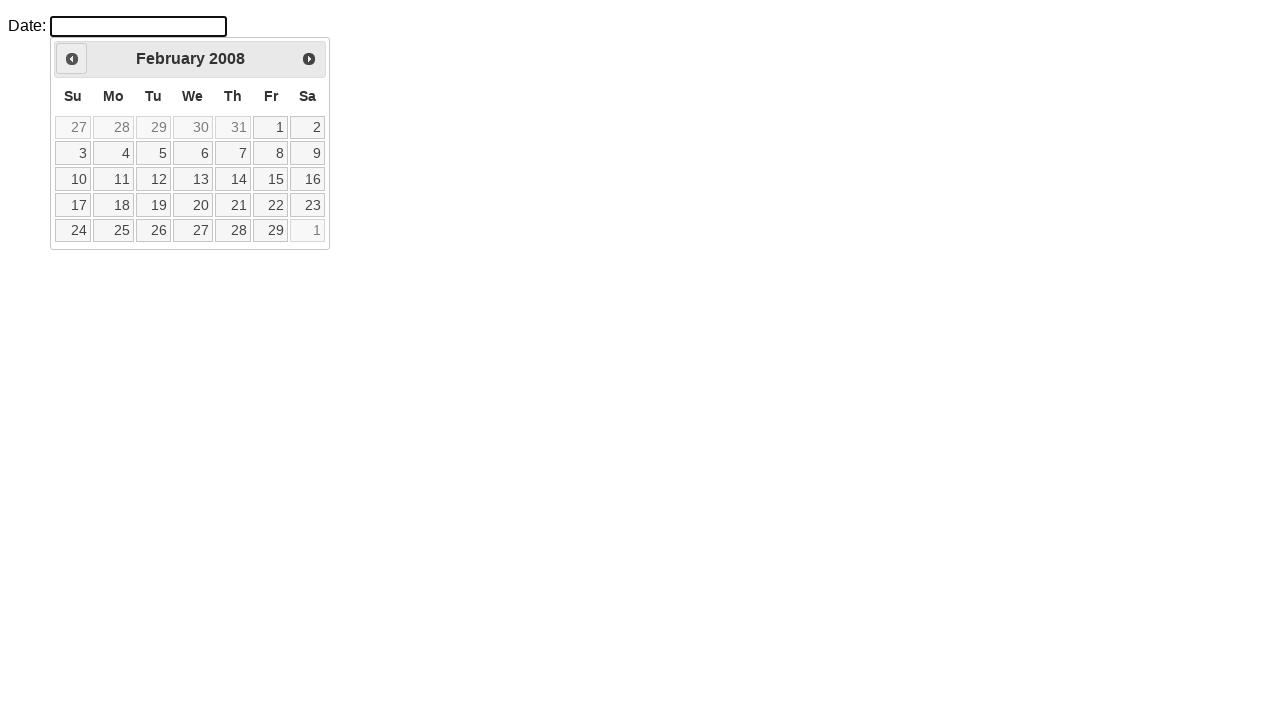

Clicked previous month button (iteration 217) at (72, 59) on xpath=//div[@id='ui-datepicker-div']/div/a[1]/span
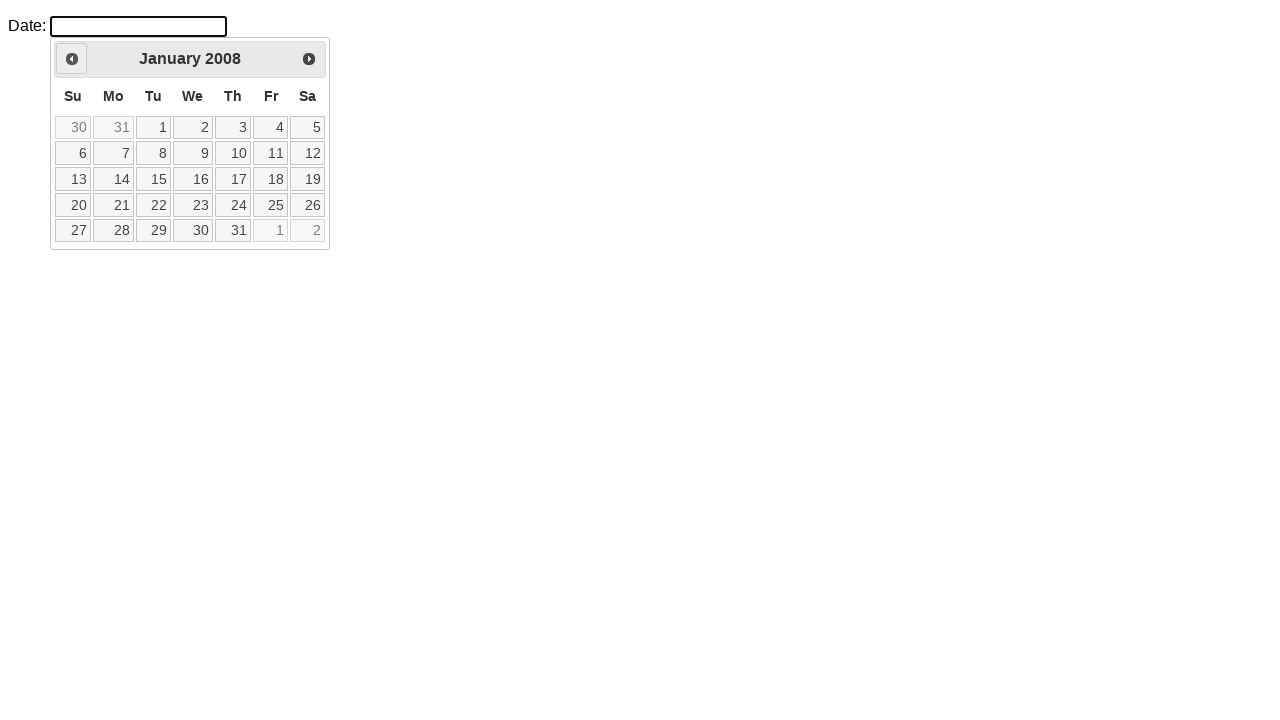

Waited 50ms before next navigation (iteration 217)
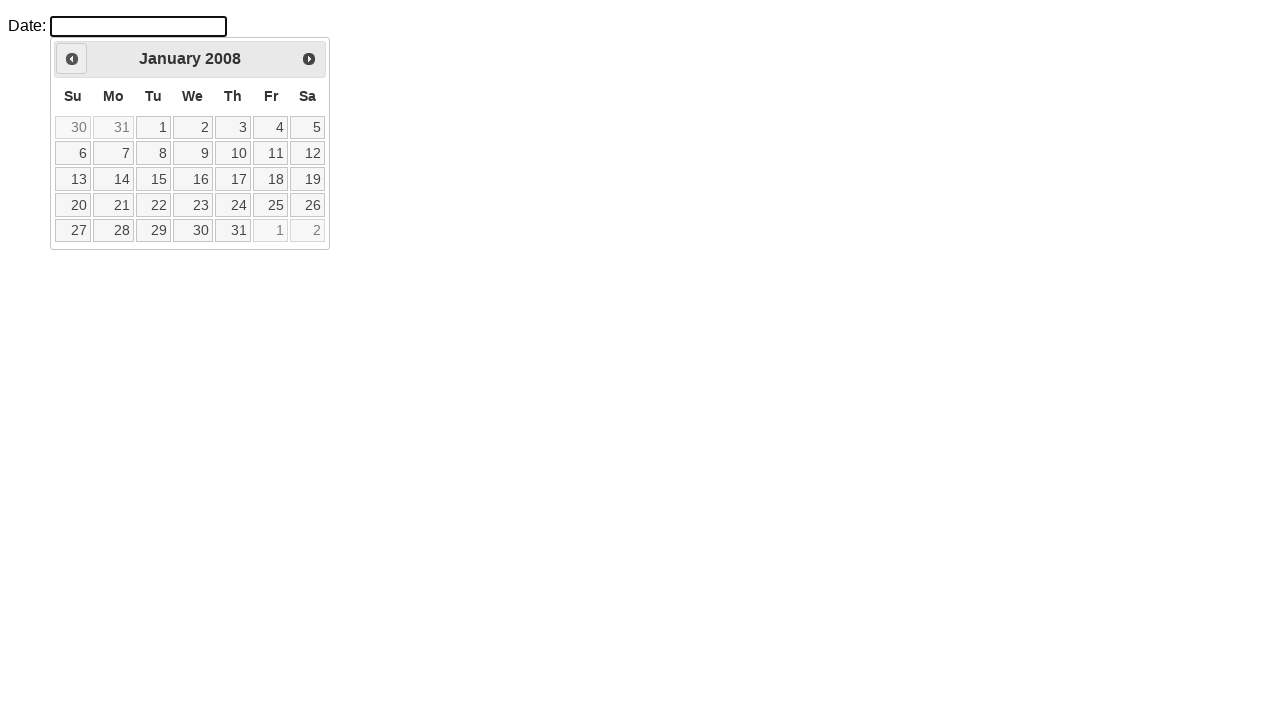

Clicked previous month button (iteration 218) at (72, 59) on xpath=//div[@id='ui-datepicker-div']/div/a[1]/span
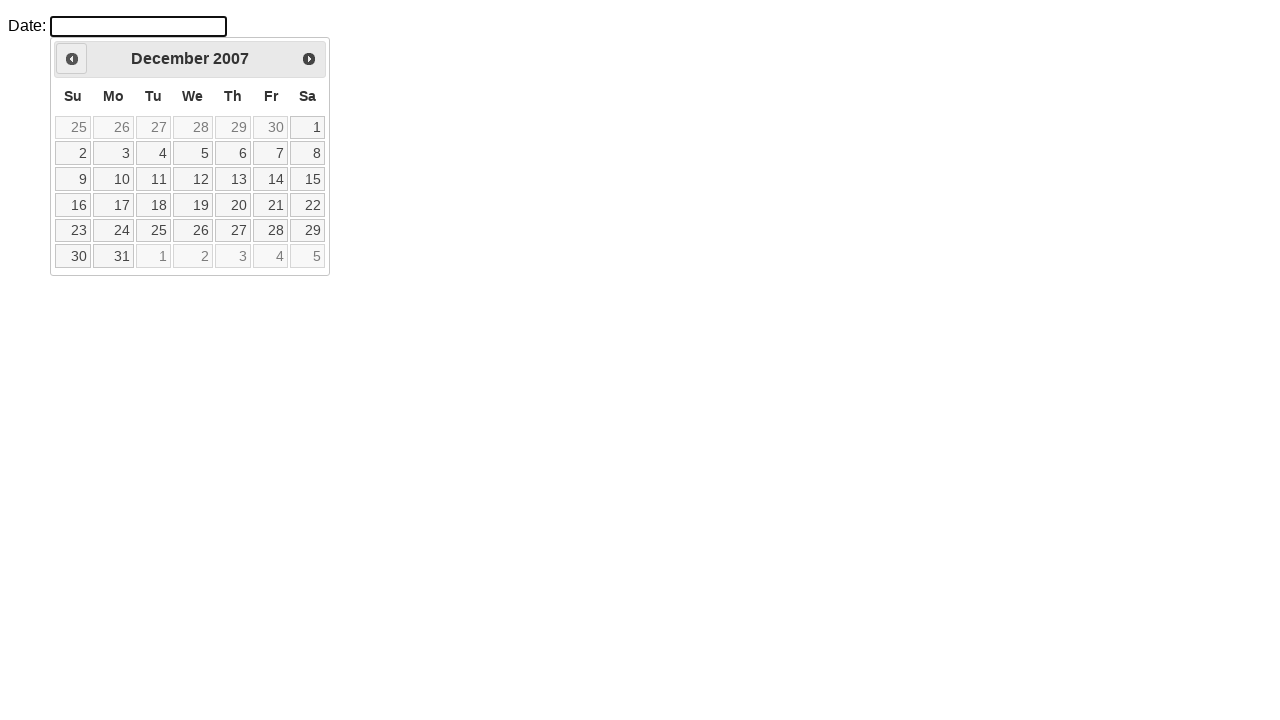

Waited 50ms before next navigation (iteration 218)
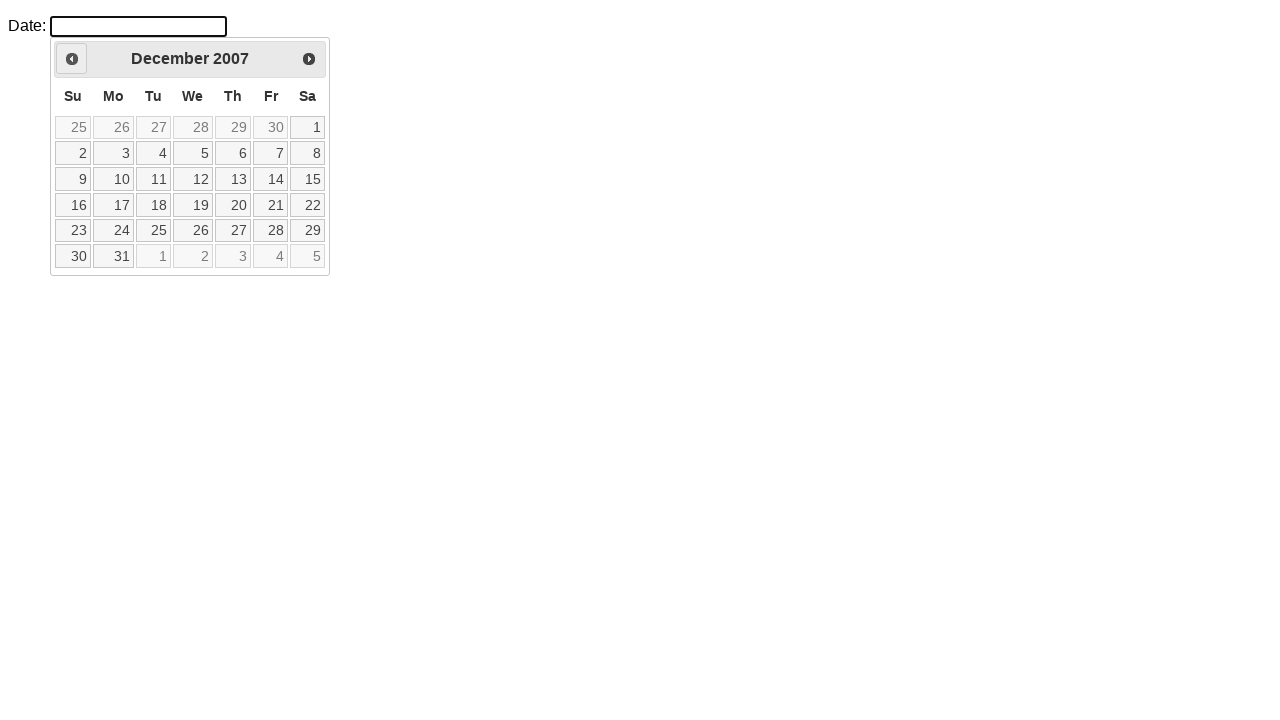

Clicked previous month button (iteration 219) at (72, 59) on xpath=//div[@id='ui-datepicker-div']/div/a[1]/span
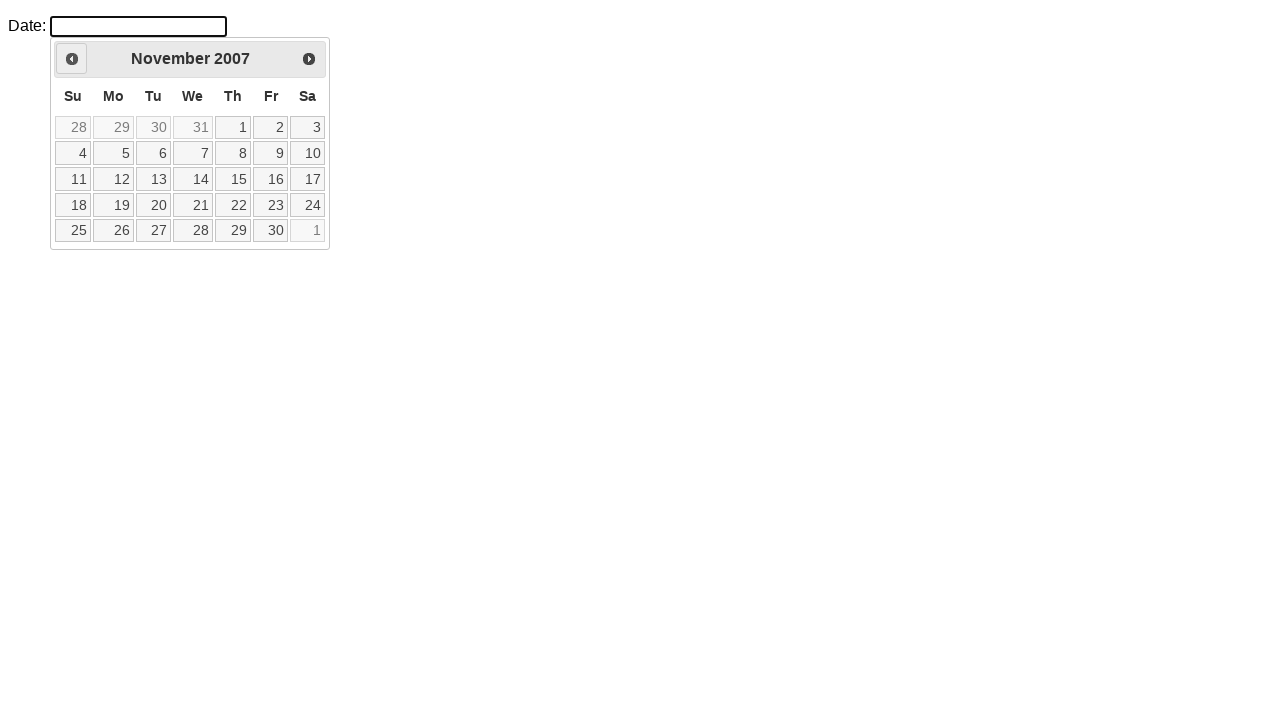

Waited 50ms before next navigation (iteration 219)
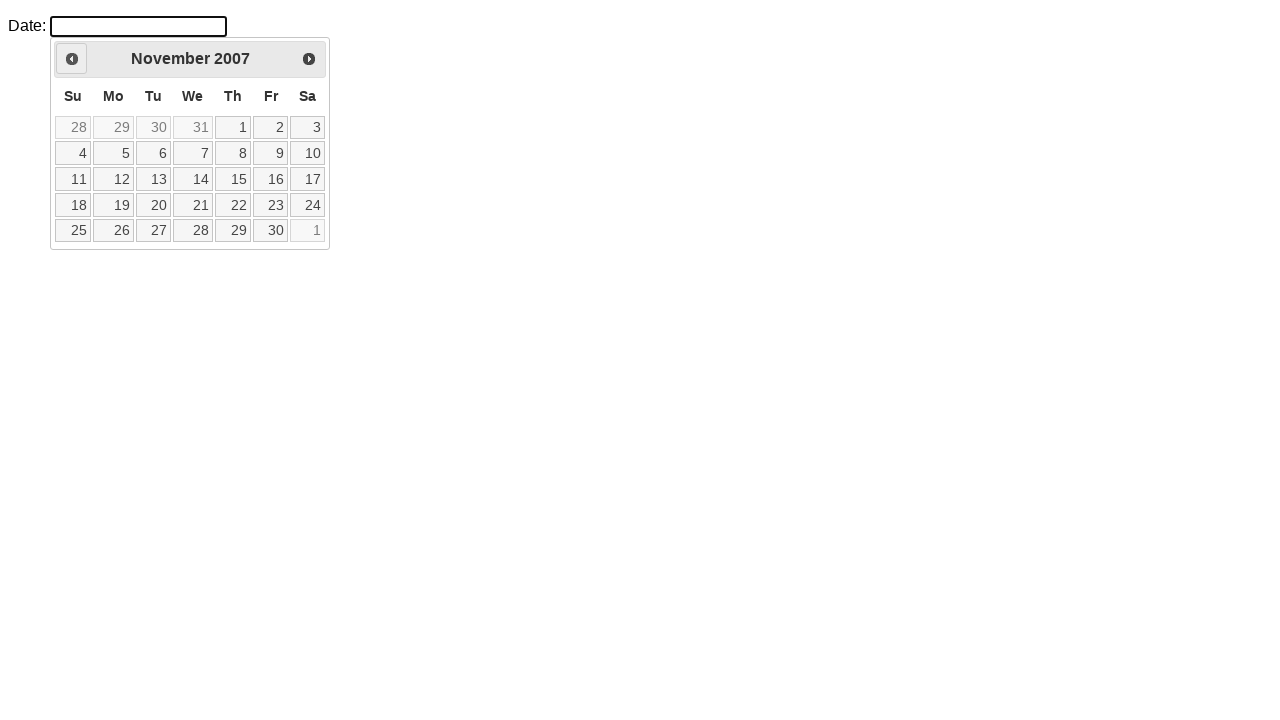

Clicked previous month button (iteration 220) at (72, 59) on xpath=//div[@id='ui-datepicker-div']/div/a[1]/span
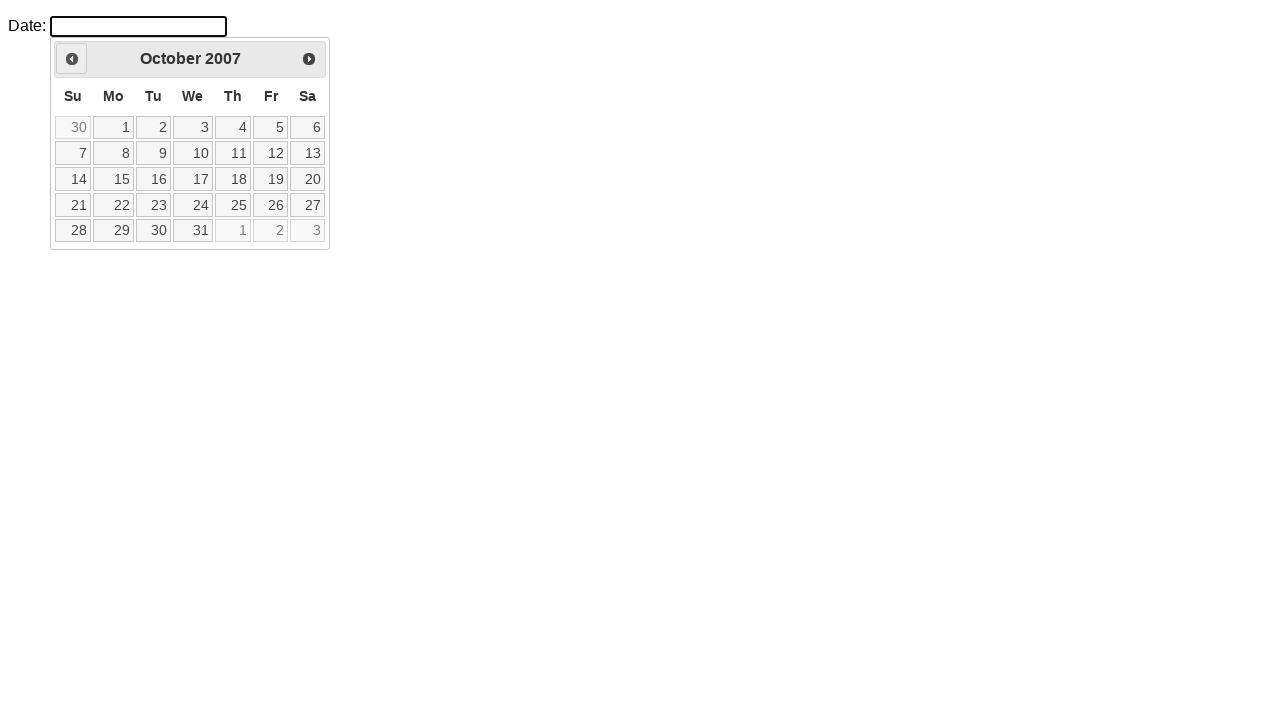

Waited 50ms before next navigation (iteration 220)
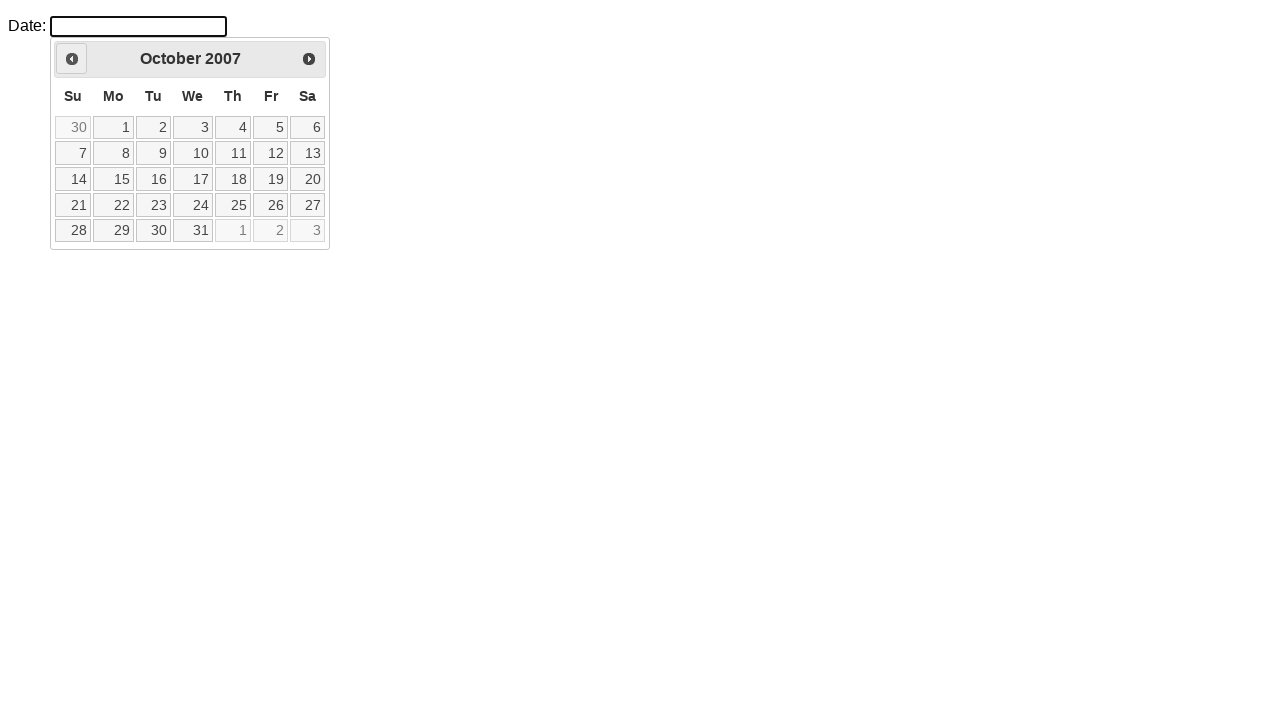

Clicked previous month button (iteration 221) at (72, 59) on xpath=//div[@id='ui-datepicker-div']/div/a[1]/span
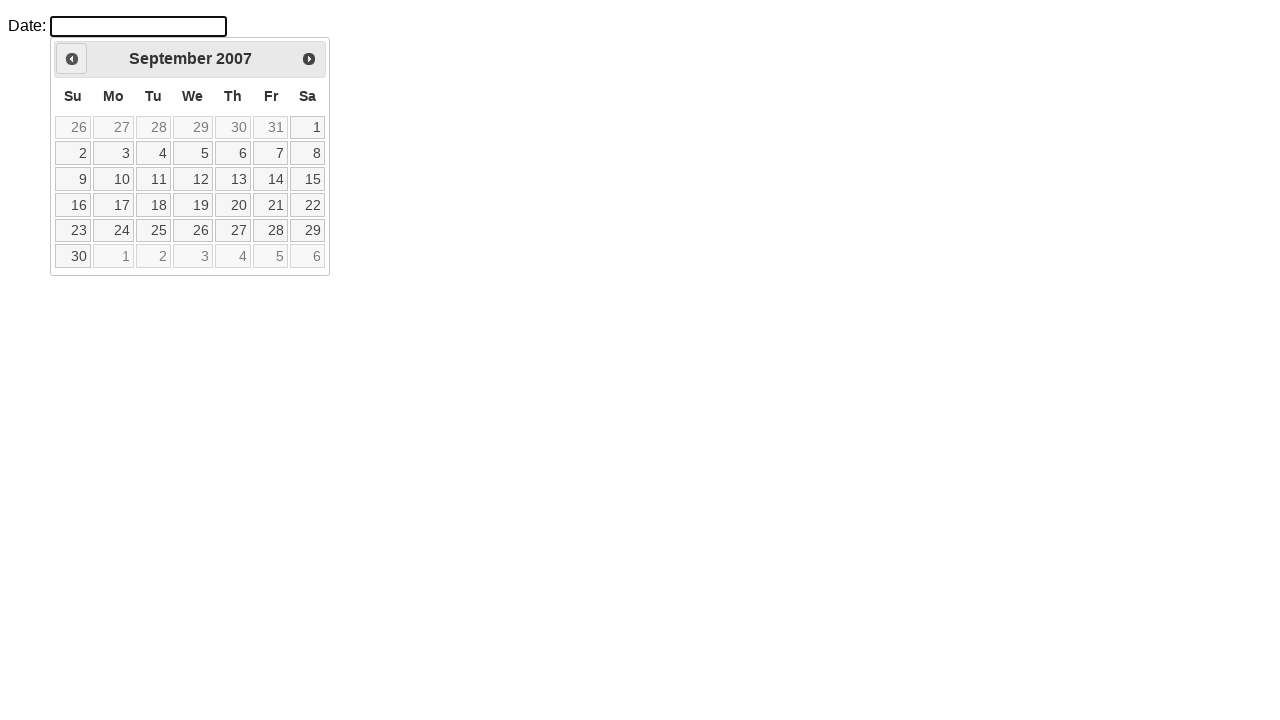

Waited 50ms before next navigation (iteration 221)
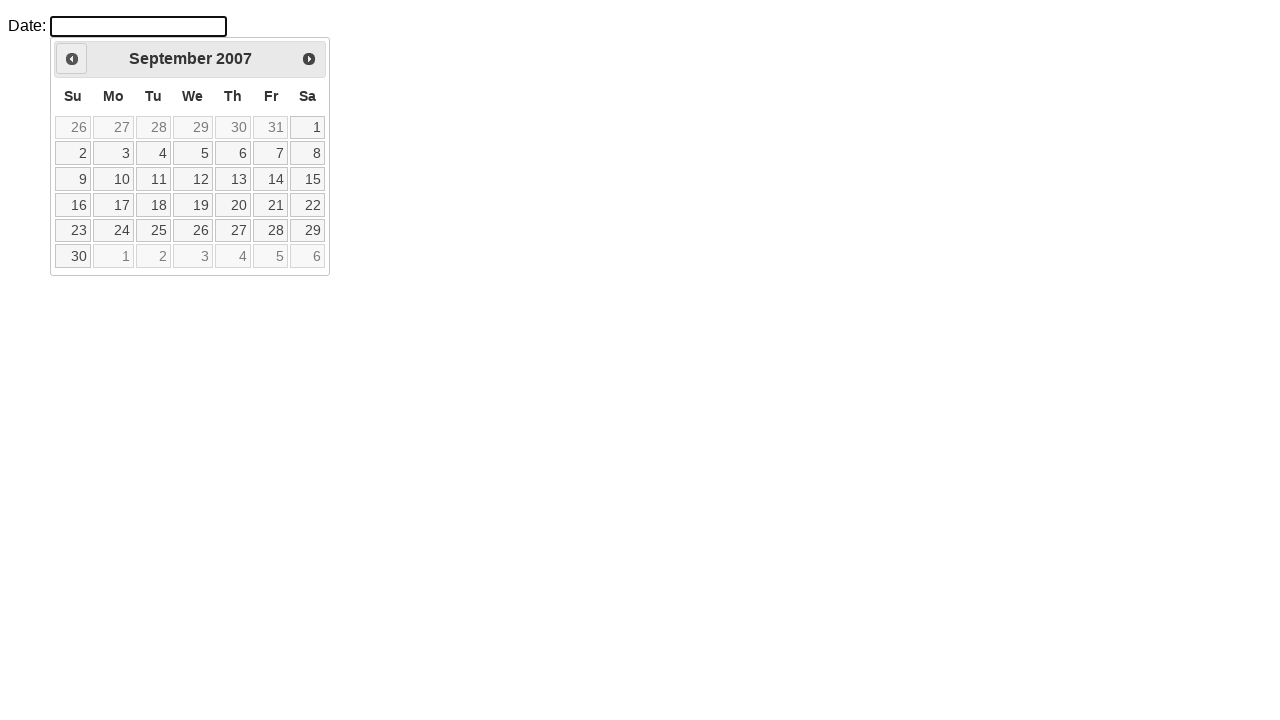

Clicked previous month button (iteration 222) at (72, 59) on xpath=//div[@id='ui-datepicker-div']/div/a[1]/span
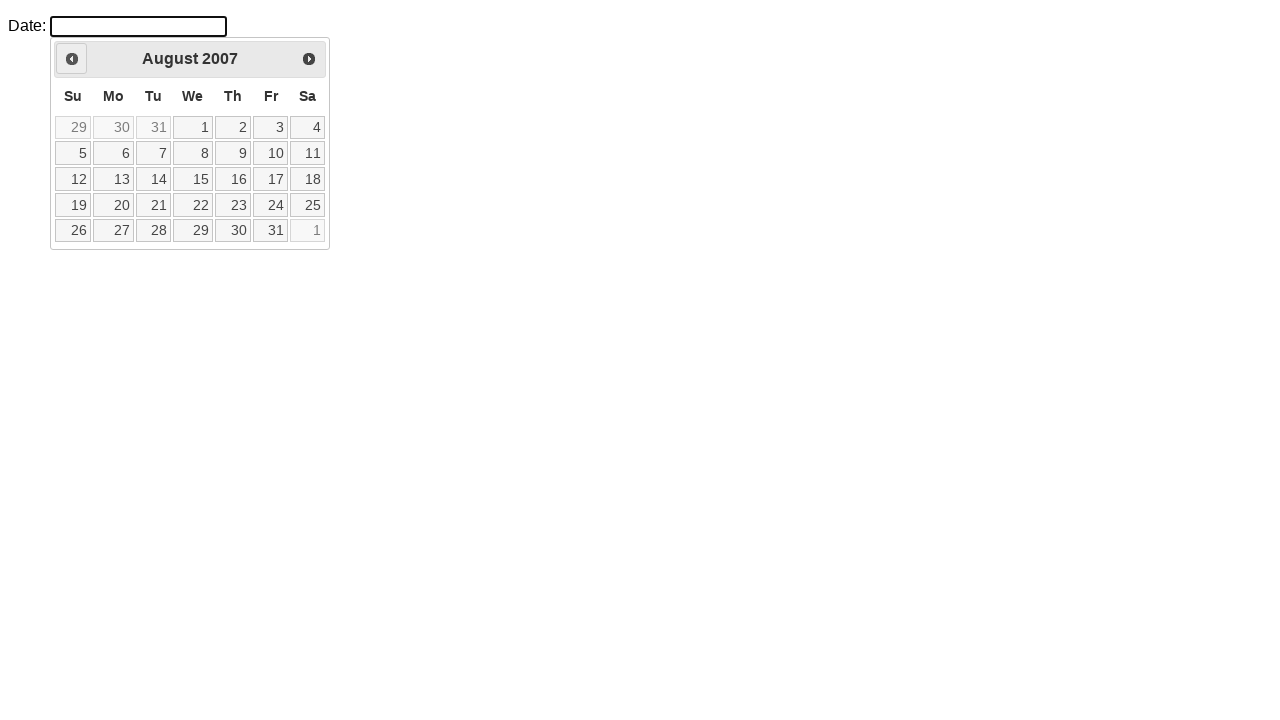

Waited 50ms before next navigation (iteration 222)
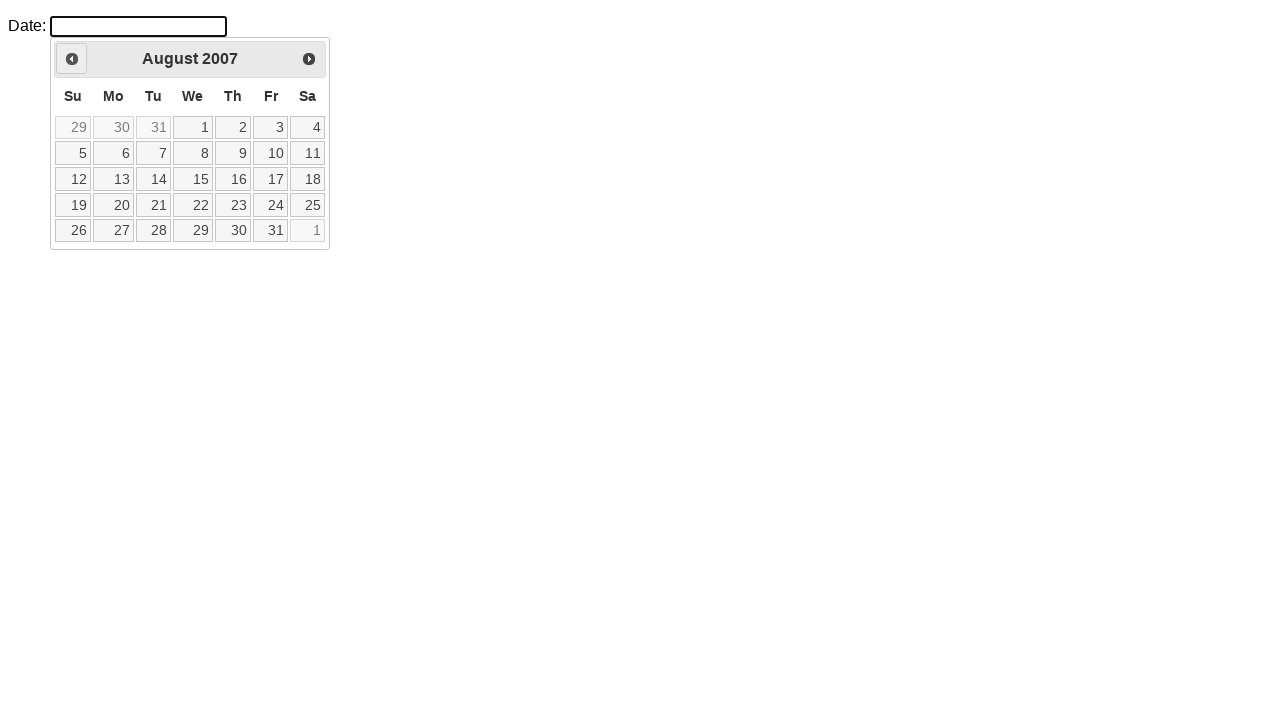

Clicked previous month button (iteration 223) at (72, 59) on xpath=//div[@id='ui-datepicker-div']/div/a[1]/span
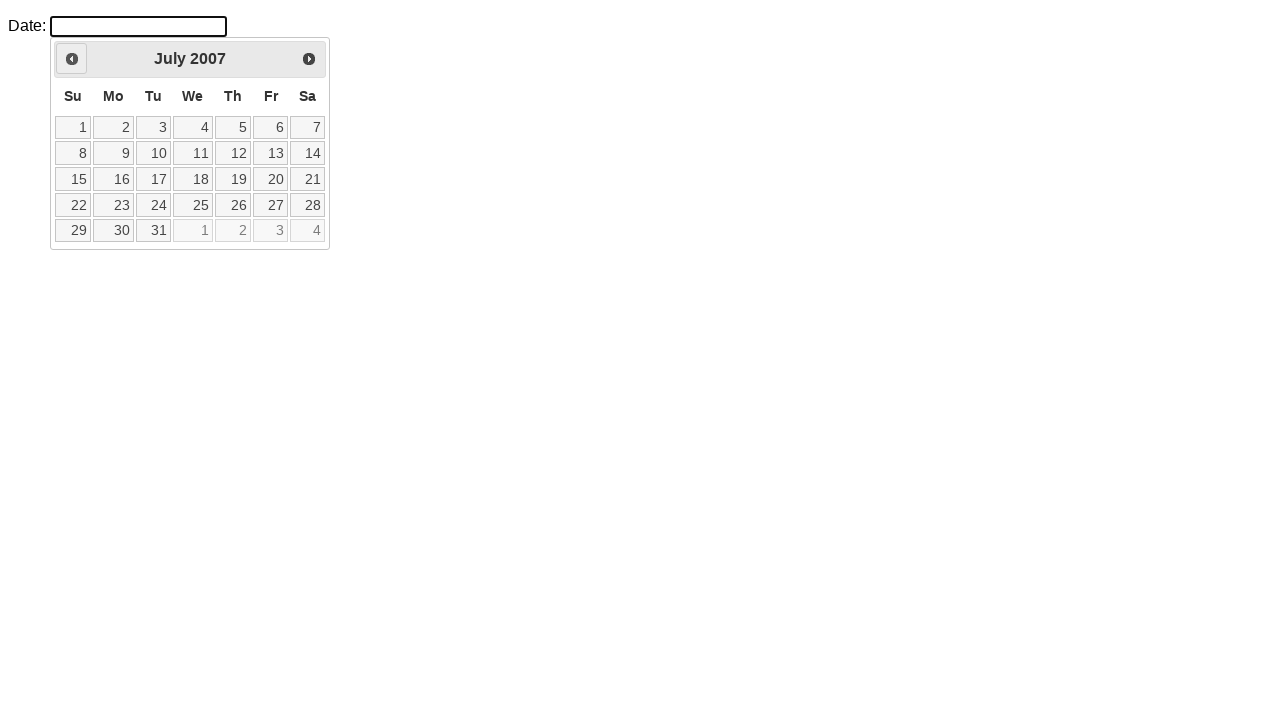

Waited 50ms before next navigation (iteration 223)
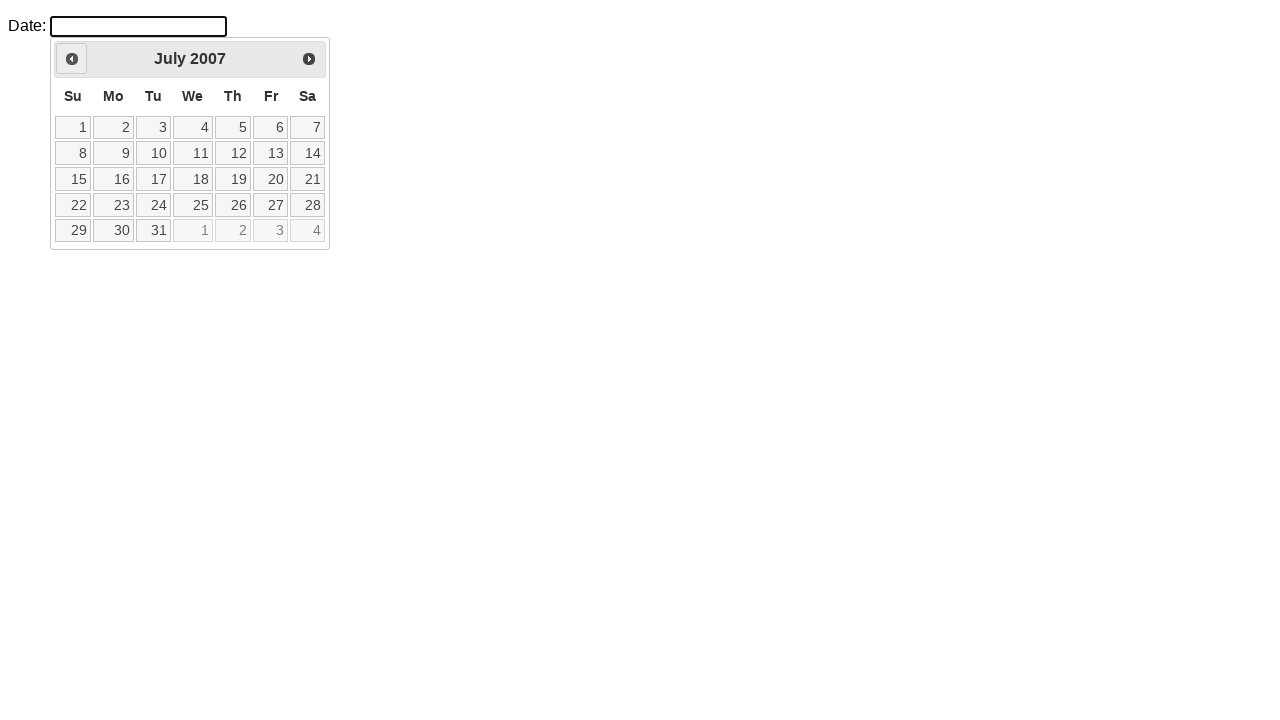

Clicked previous month button (iteration 224) at (72, 59) on xpath=//div[@id='ui-datepicker-div']/div/a[1]/span
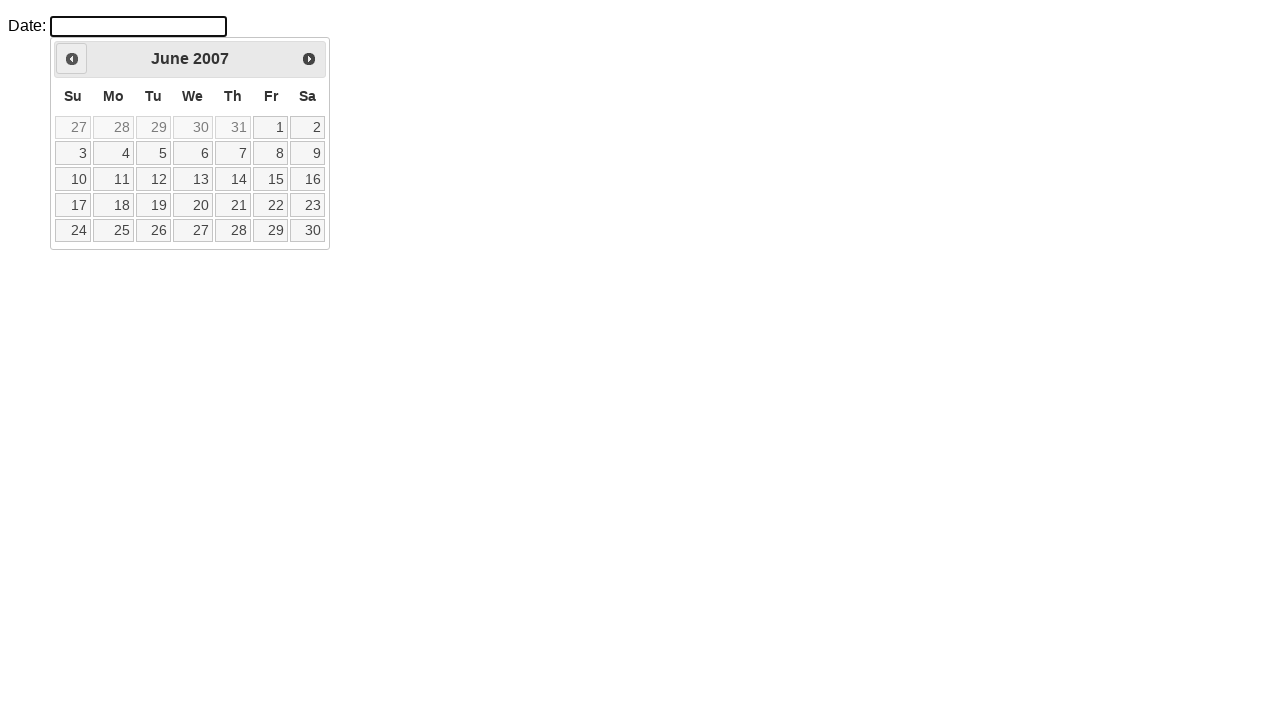

Waited 50ms before next navigation (iteration 224)
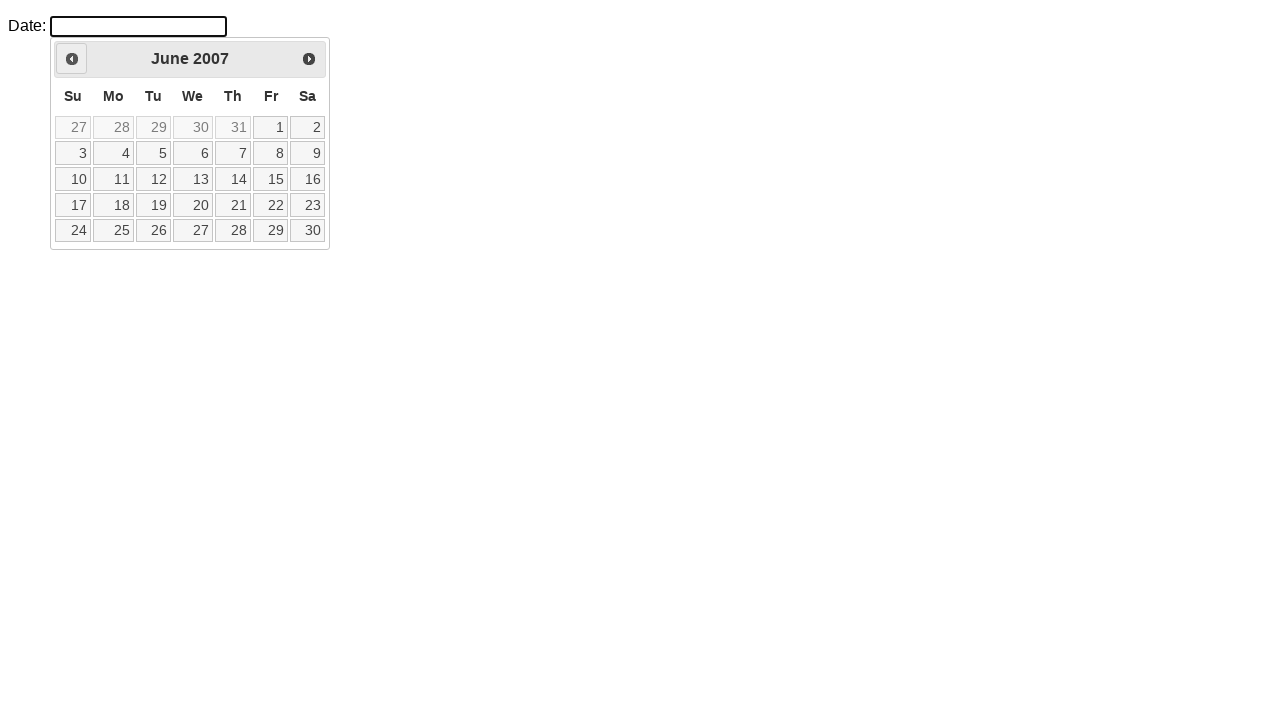

Clicked previous month button (iteration 225) at (72, 59) on xpath=//div[@id='ui-datepicker-div']/div/a[1]/span
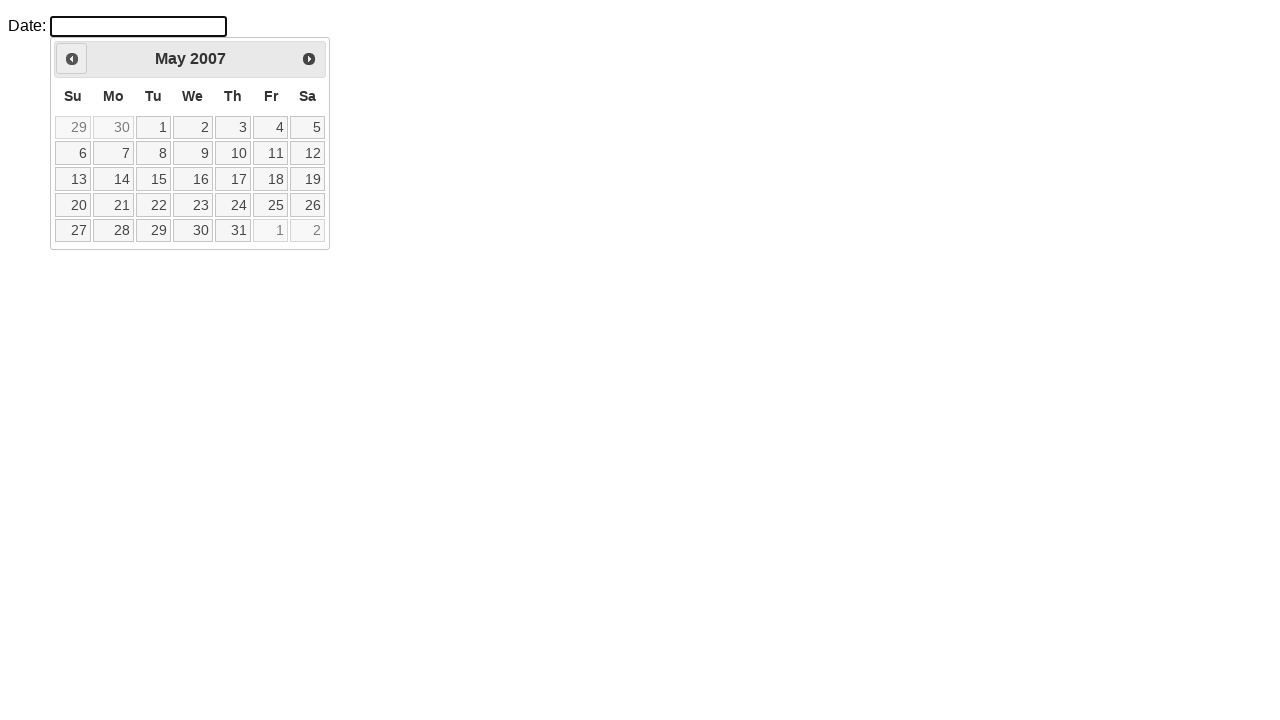

Waited 50ms before next navigation (iteration 225)
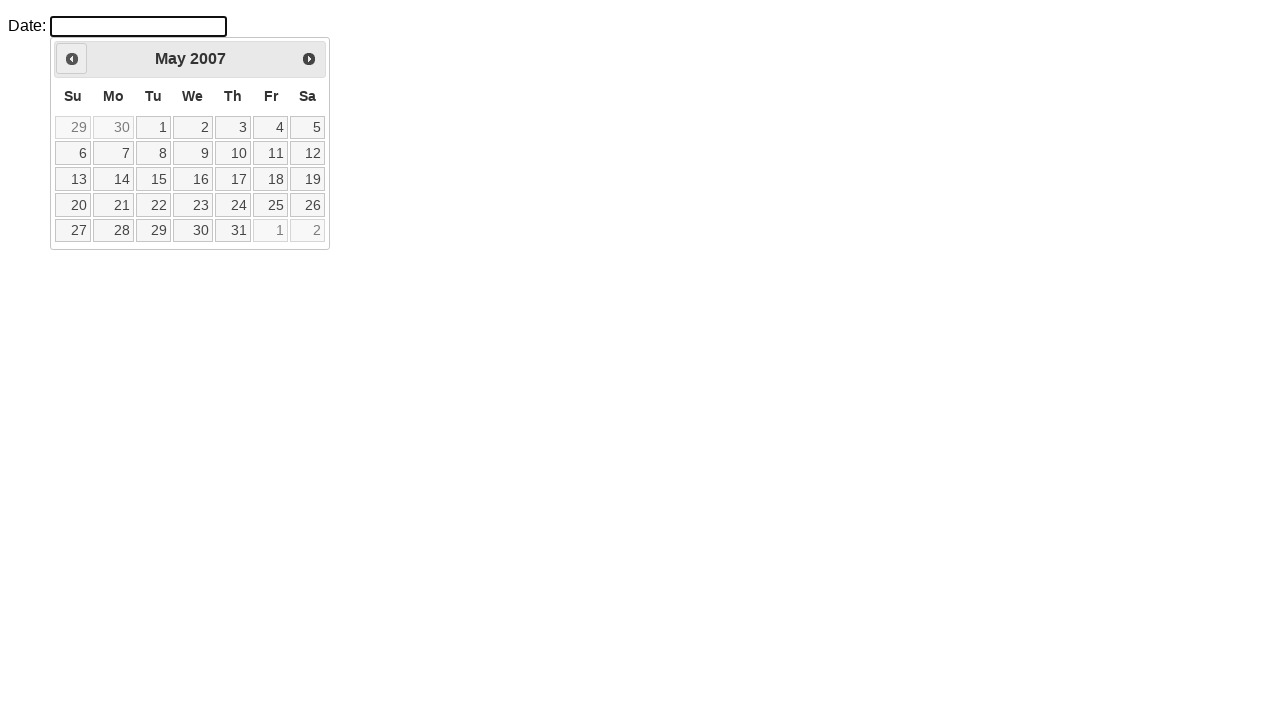

Clicked previous month button (iteration 226) at (72, 59) on xpath=//div[@id='ui-datepicker-div']/div/a[1]/span
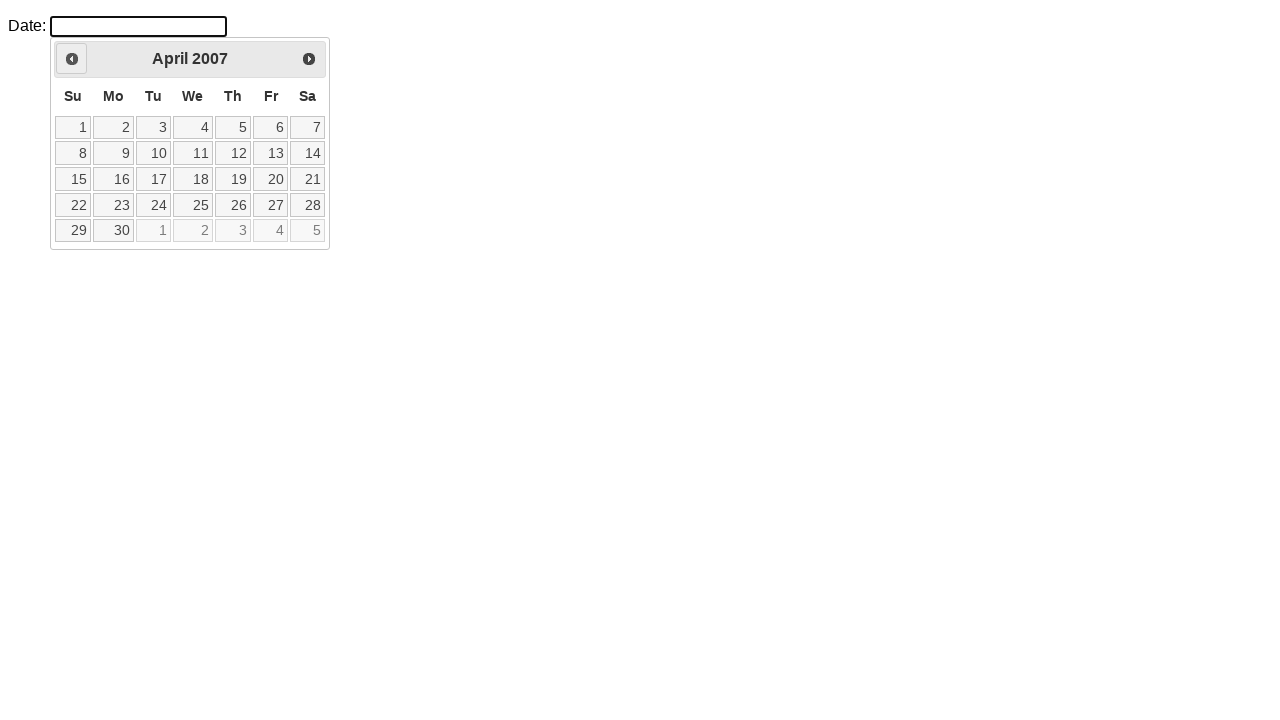

Waited 50ms before next navigation (iteration 226)
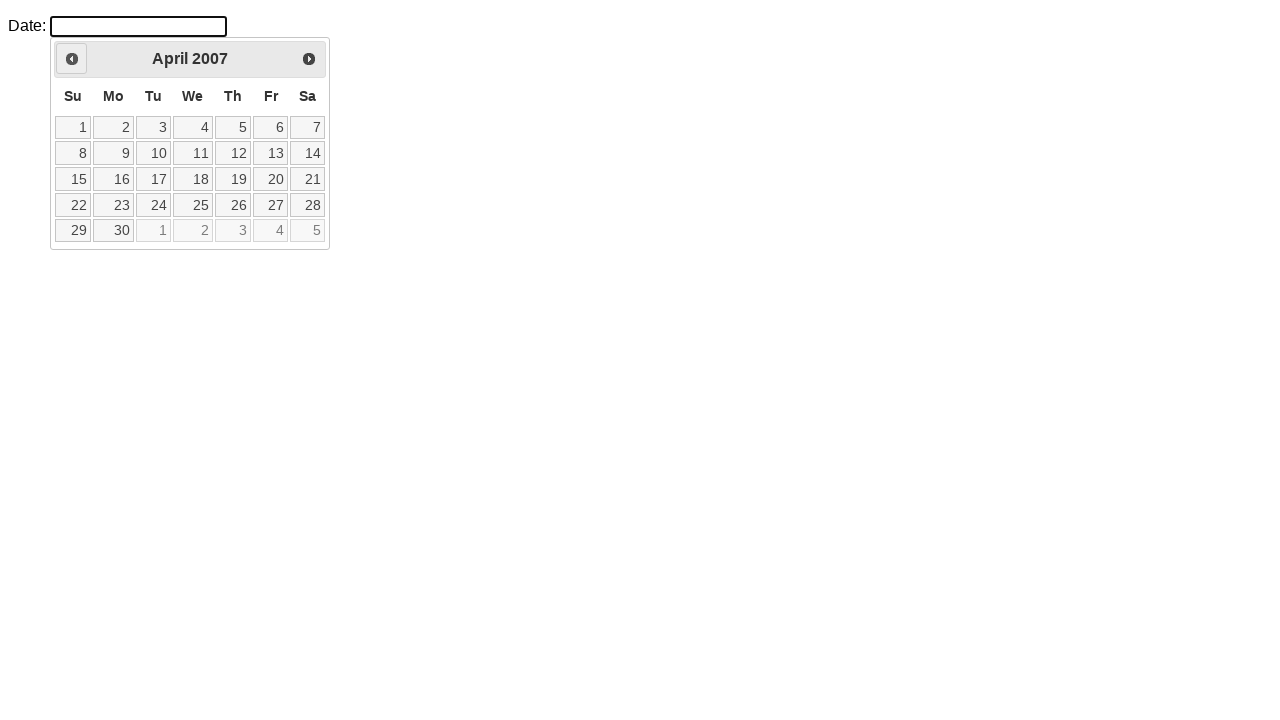

Clicked previous month button (iteration 227) at (72, 59) on xpath=//div[@id='ui-datepicker-div']/div/a[1]/span
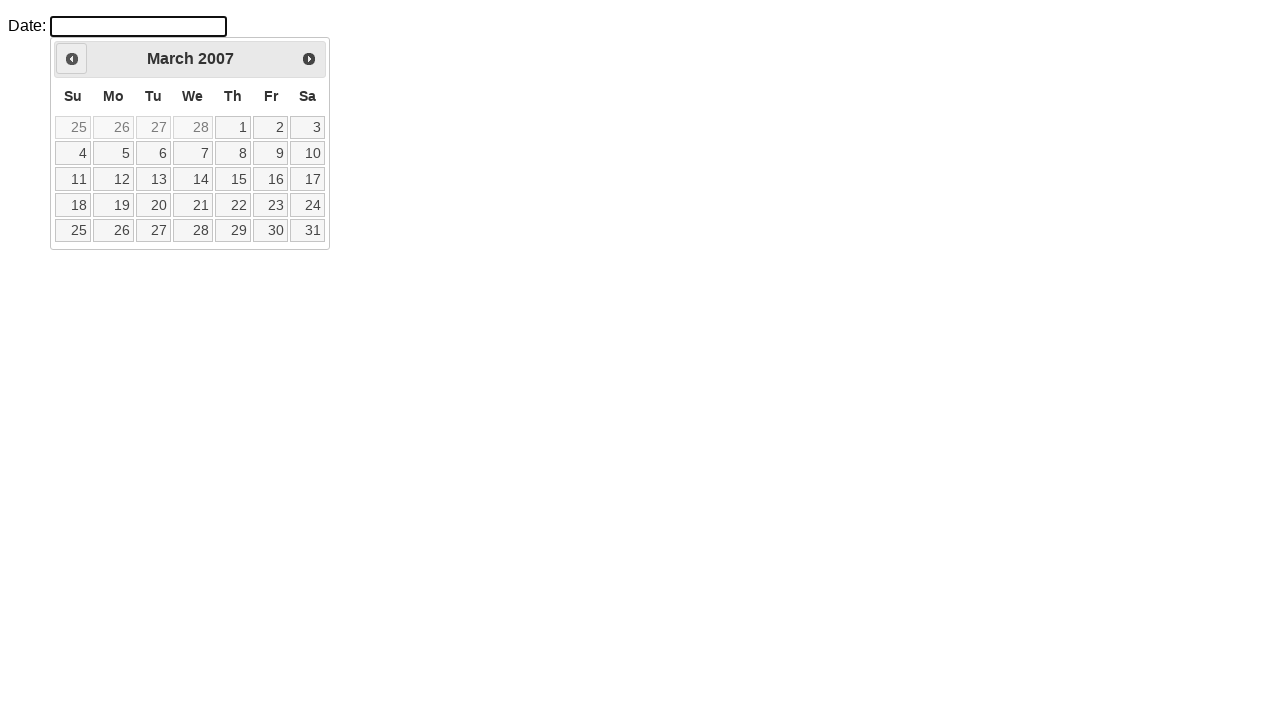

Waited 50ms before next navigation (iteration 227)
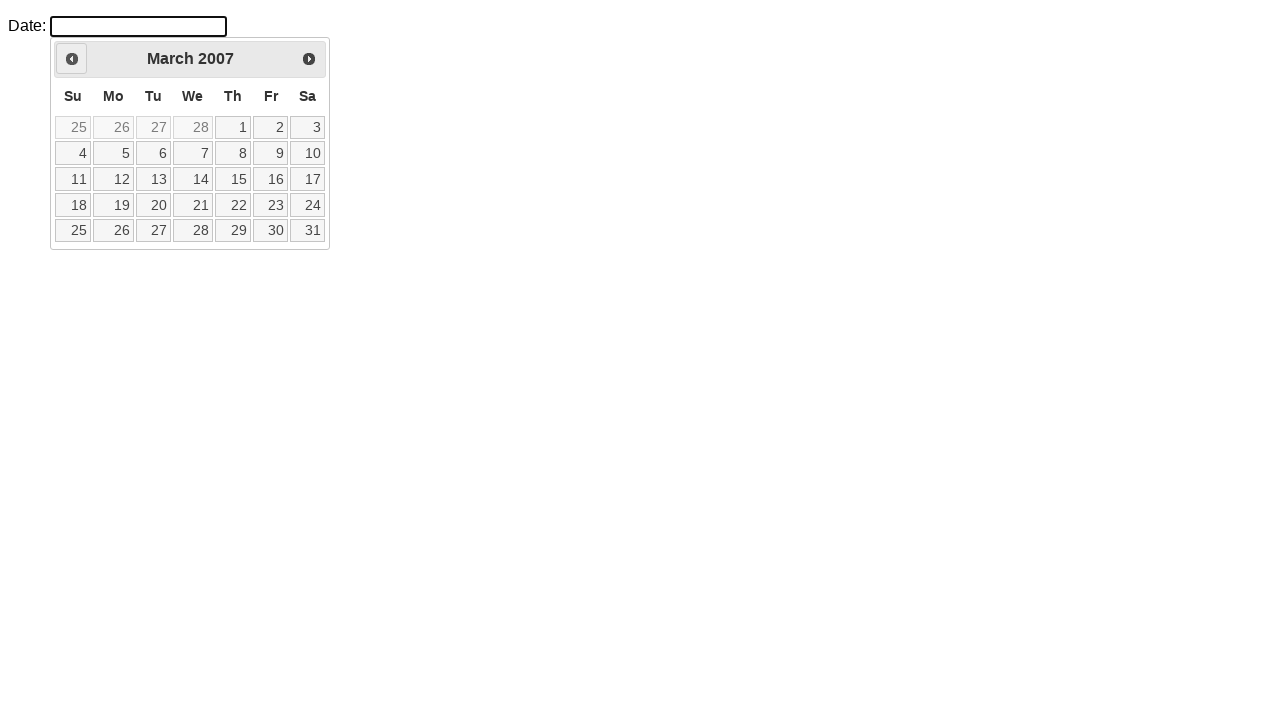

Clicked previous month button (iteration 228) at (72, 59) on xpath=//div[@id='ui-datepicker-div']/div/a[1]/span
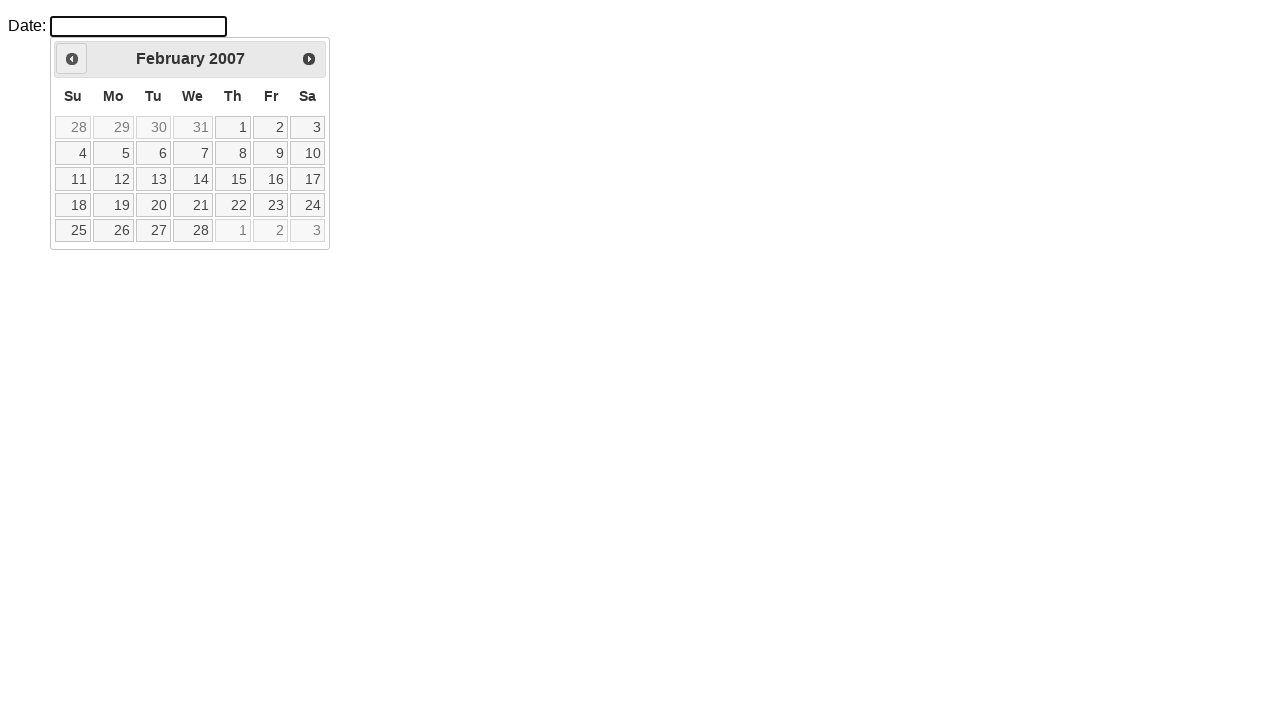

Waited 50ms before next navigation (iteration 228)
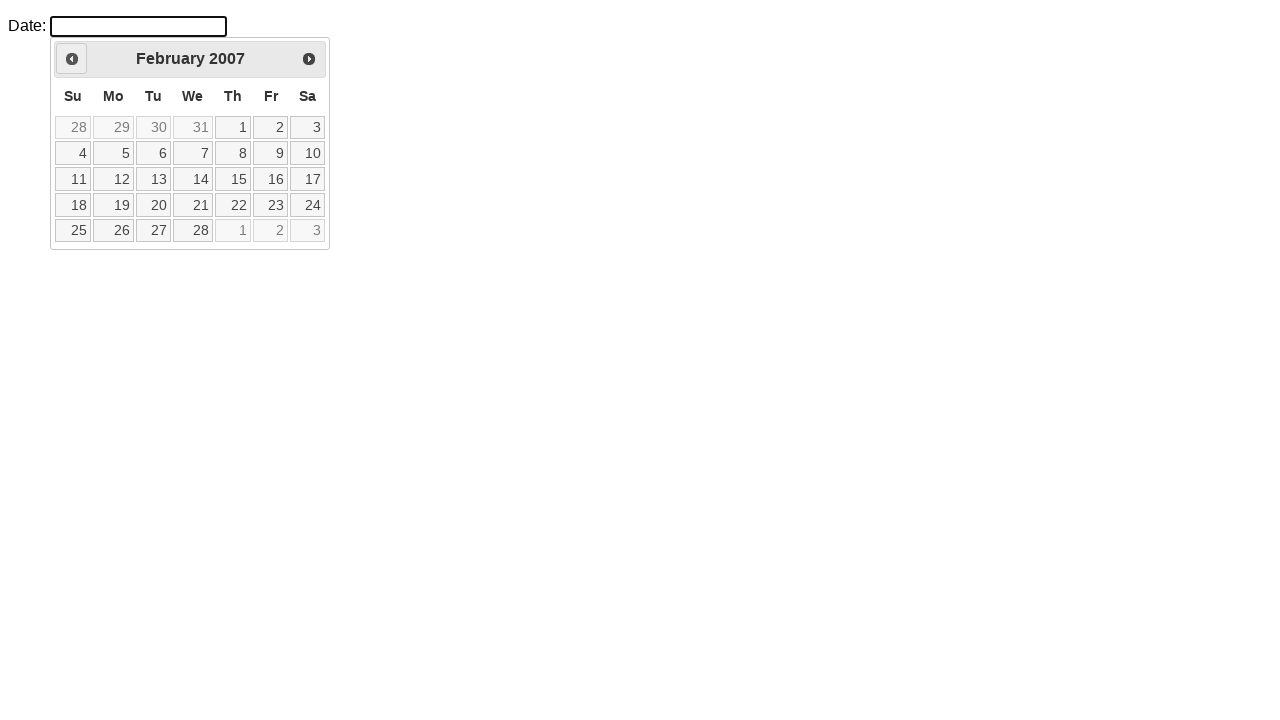

Clicked previous month button (iteration 229) at (72, 59) on xpath=//div[@id='ui-datepicker-div']/div/a[1]/span
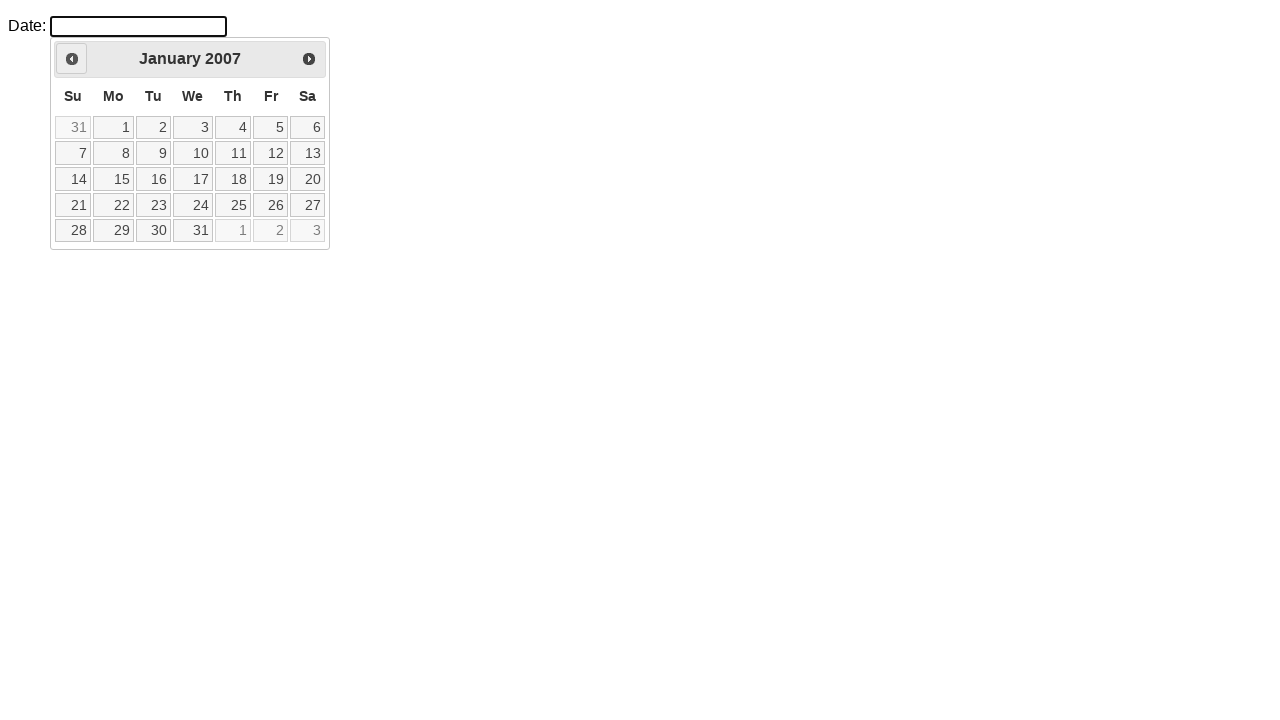

Waited 50ms before next navigation (iteration 229)
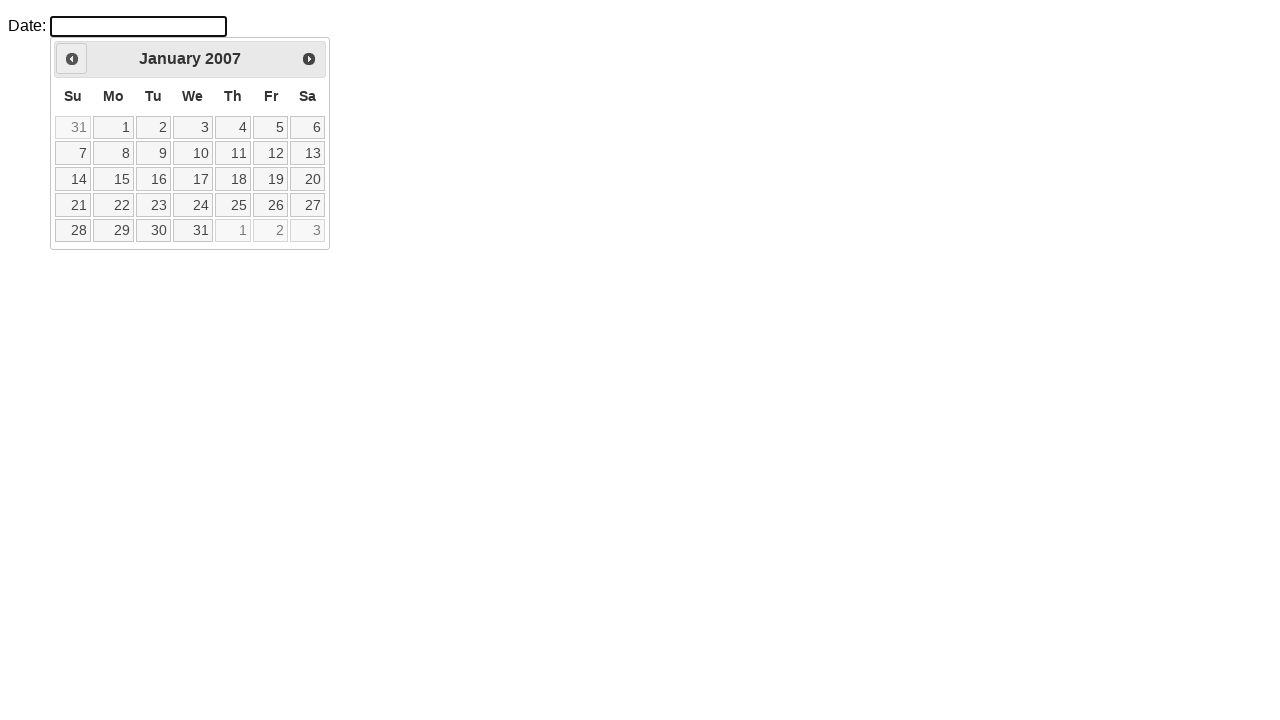

Clicked previous month button (iteration 230) at (72, 59) on xpath=//div[@id='ui-datepicker-div']/div/a[1]/span
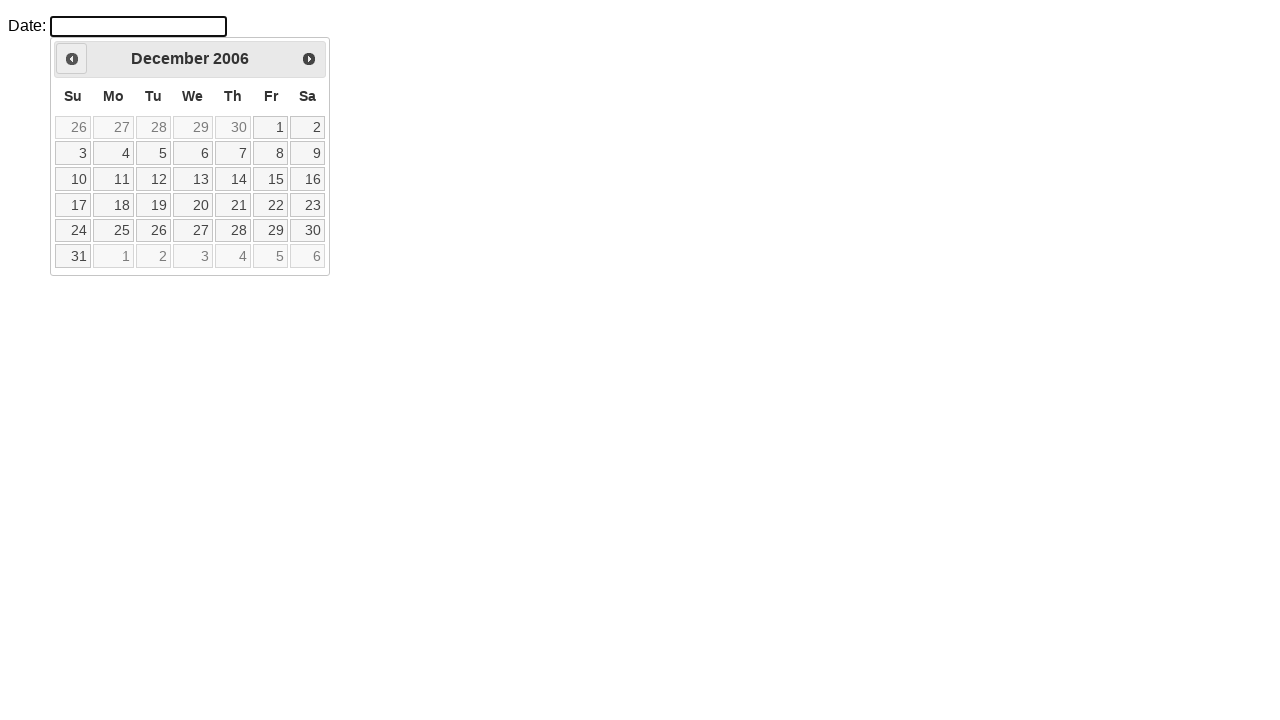

Waited 50ms before next navigation (iteration 230)
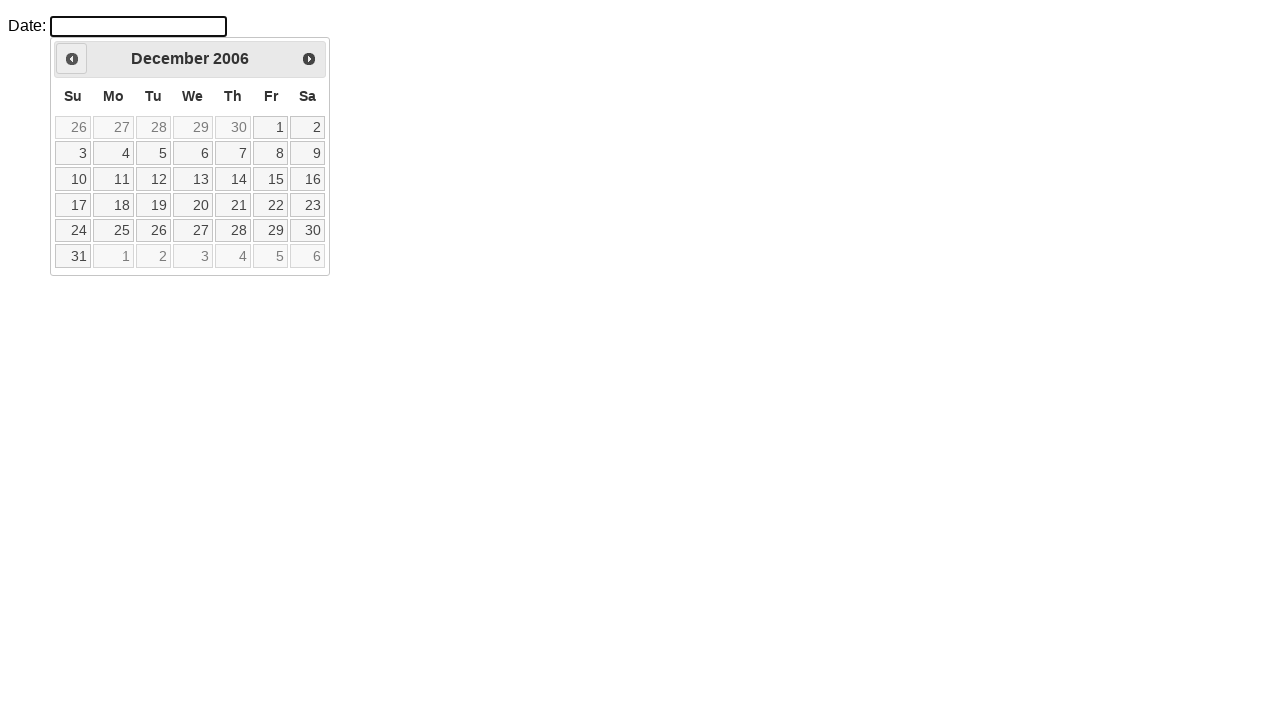

Clicked previous month button (iteration 231) at (72, 59) on xpath=//div[@id='ui-datepicker-div']/div/a[1]/span
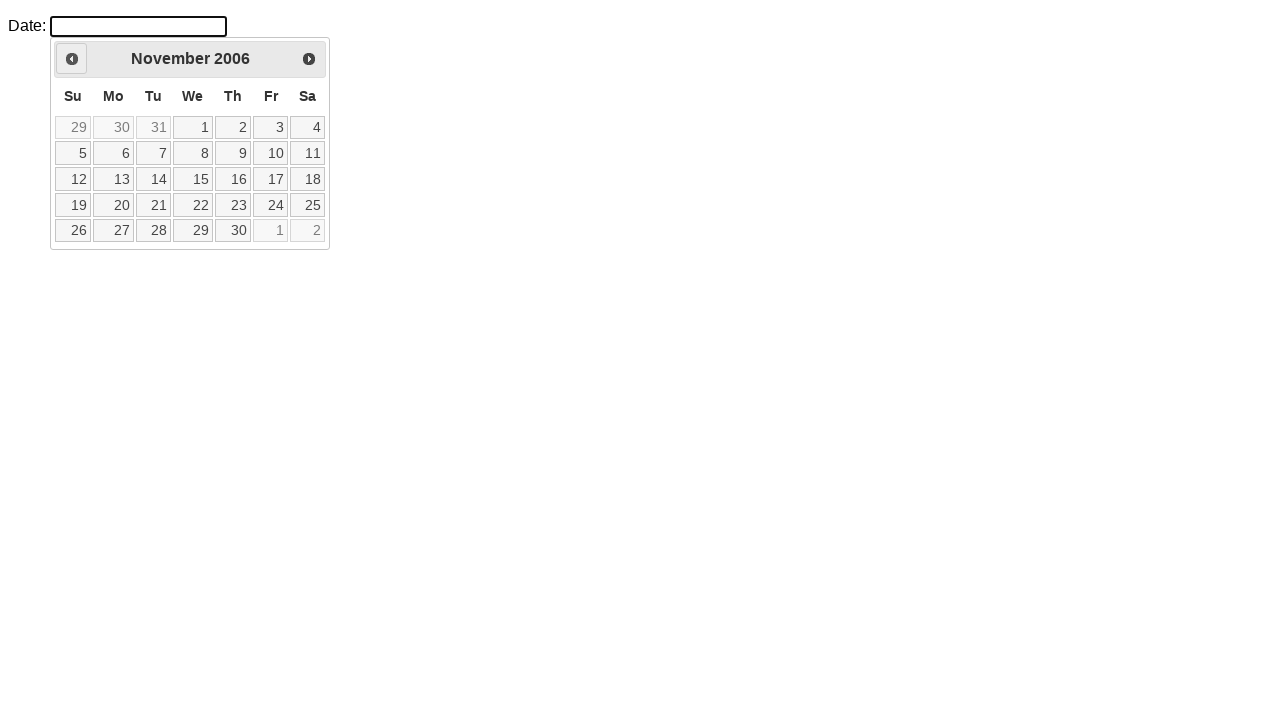

Waited 50ms before next navigation (iteration 231)
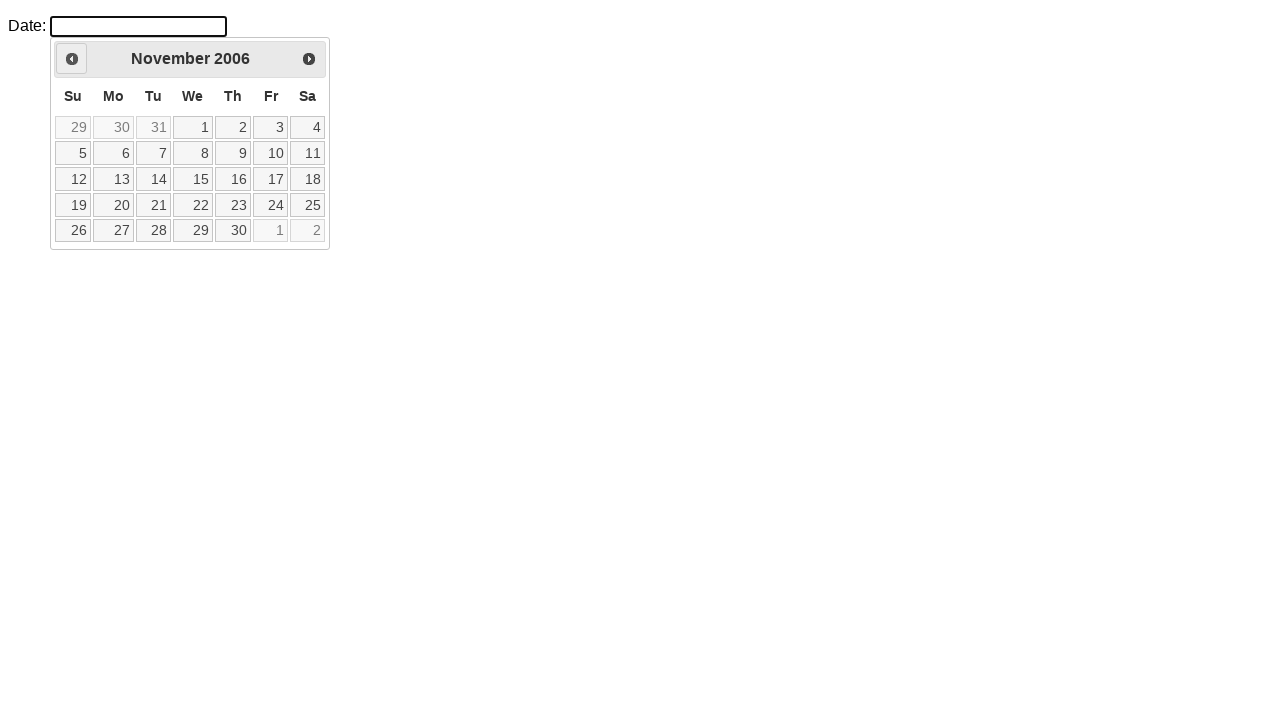

Clicked previous month button (iteration 232) at (72, 59) on xpath=//div[@id='ui-datepicker-div']/div/a[1]/span
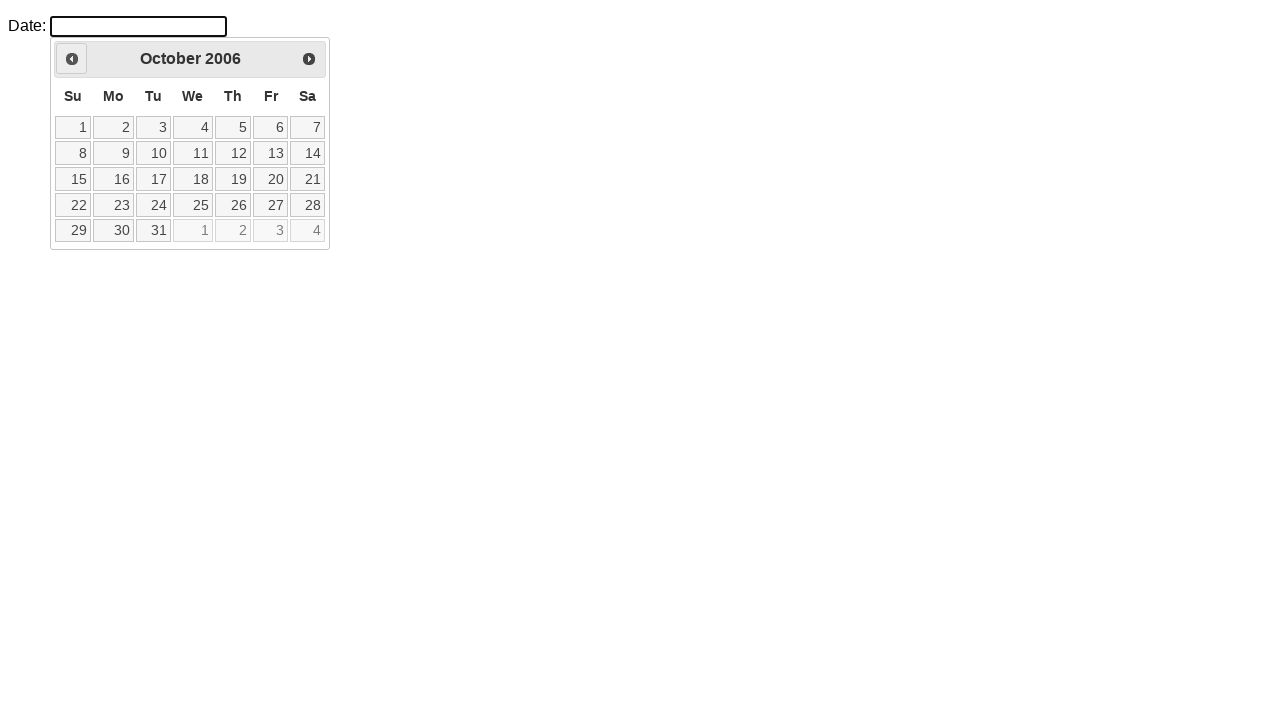

Waited 50ms before next navigation (iteration 232)
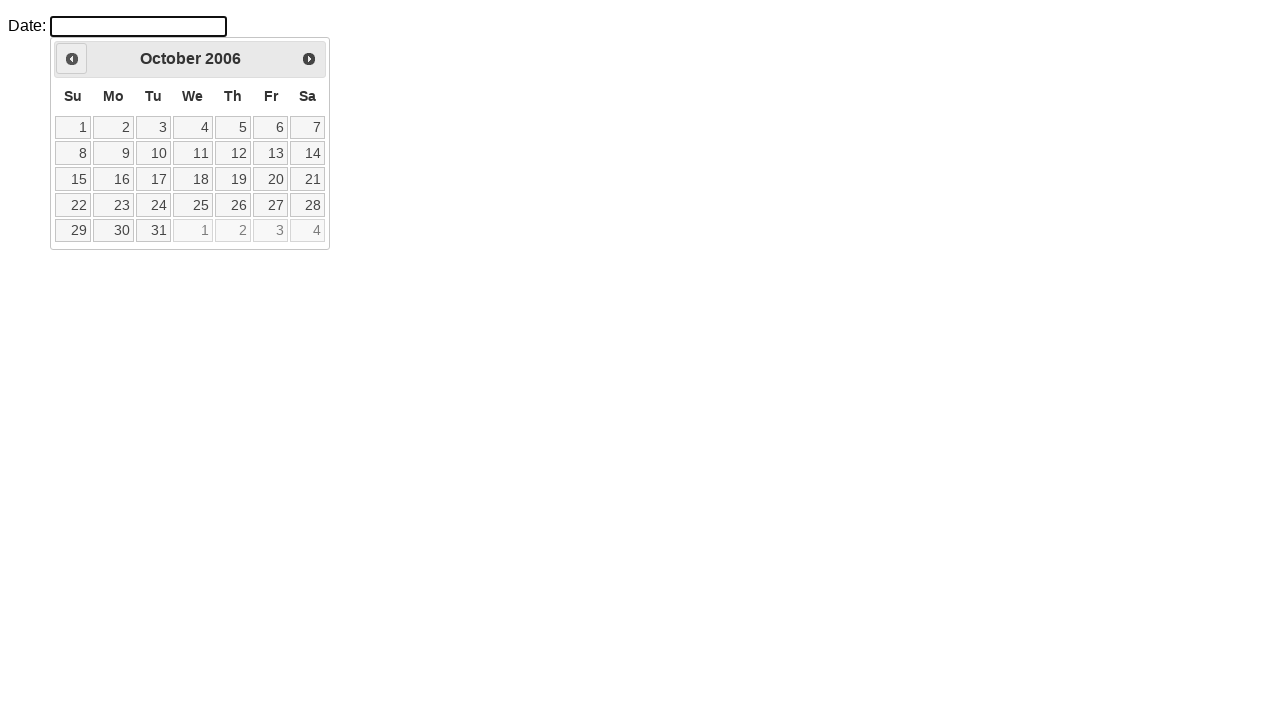

Clicked previous month button (iteration 233) at (72, 59) on xpath=//div[@id='ui-datepicker-div']/div/a[1]/span
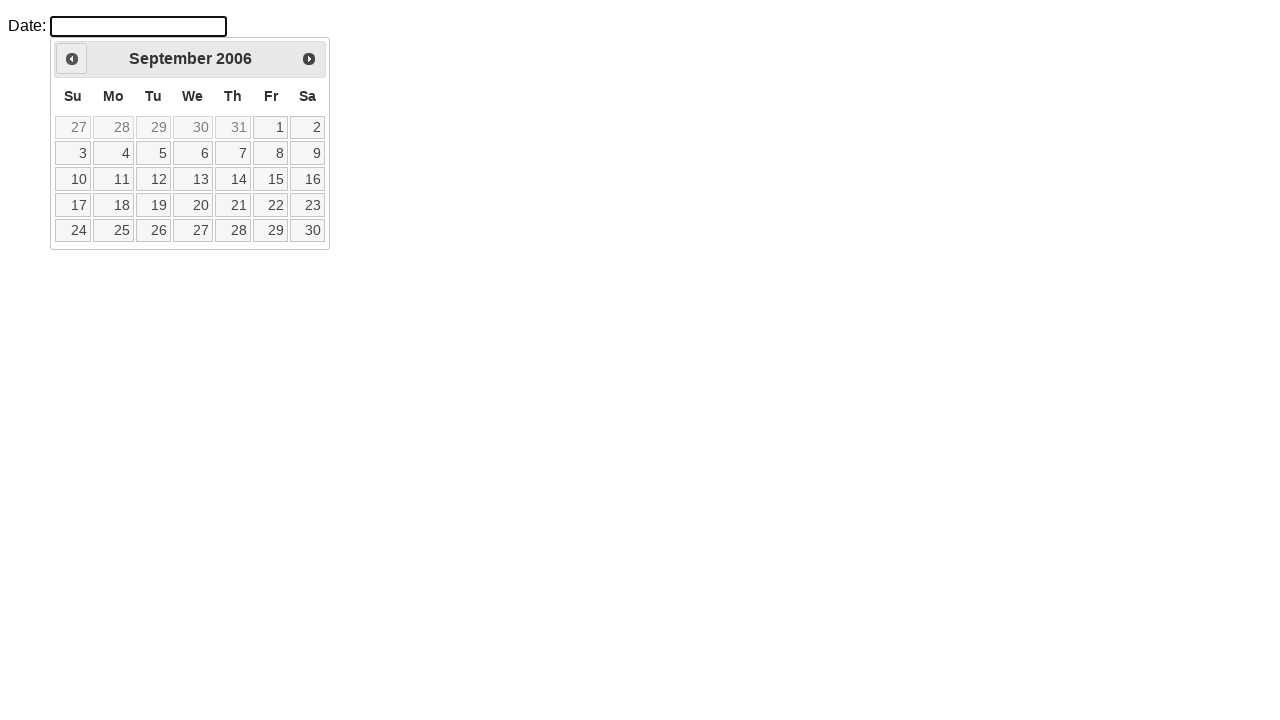

Waited 50ms before next navigation (iteration 233)
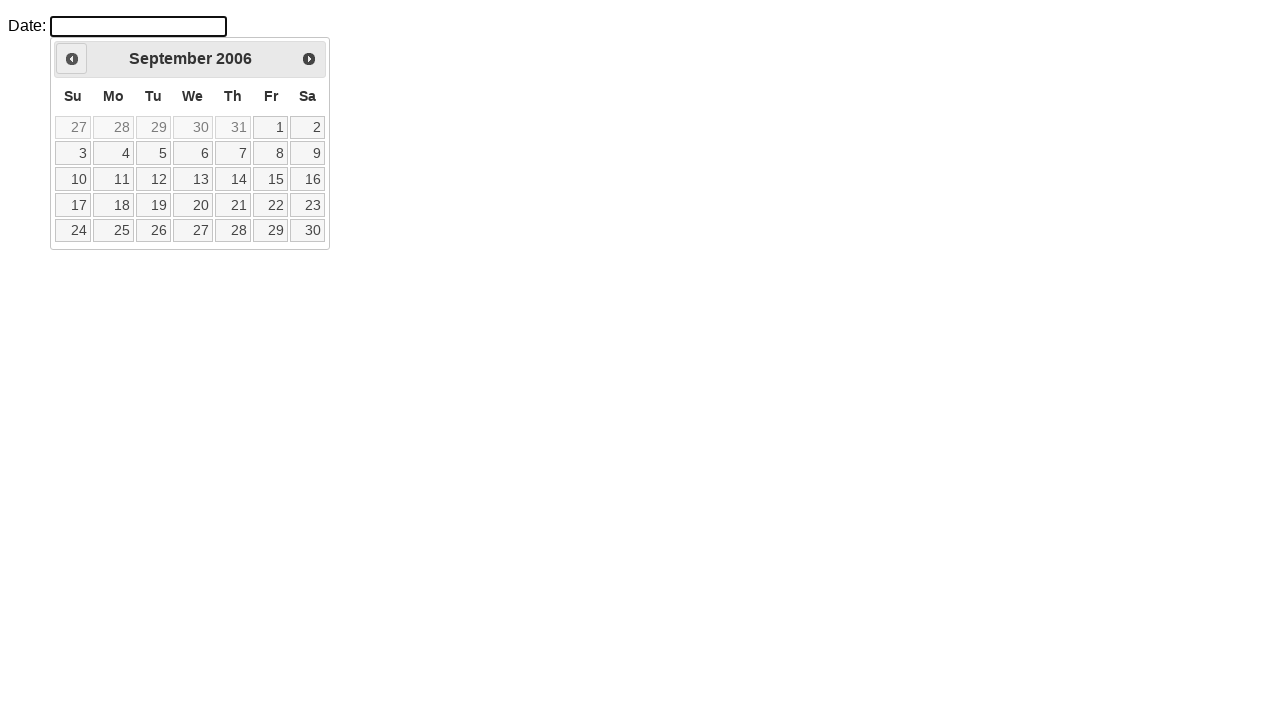

Clicked previous month button (iteration 234) at (72, 59) on xpath=//div[@id='ui-datepicker-div']/div/a[1]/span
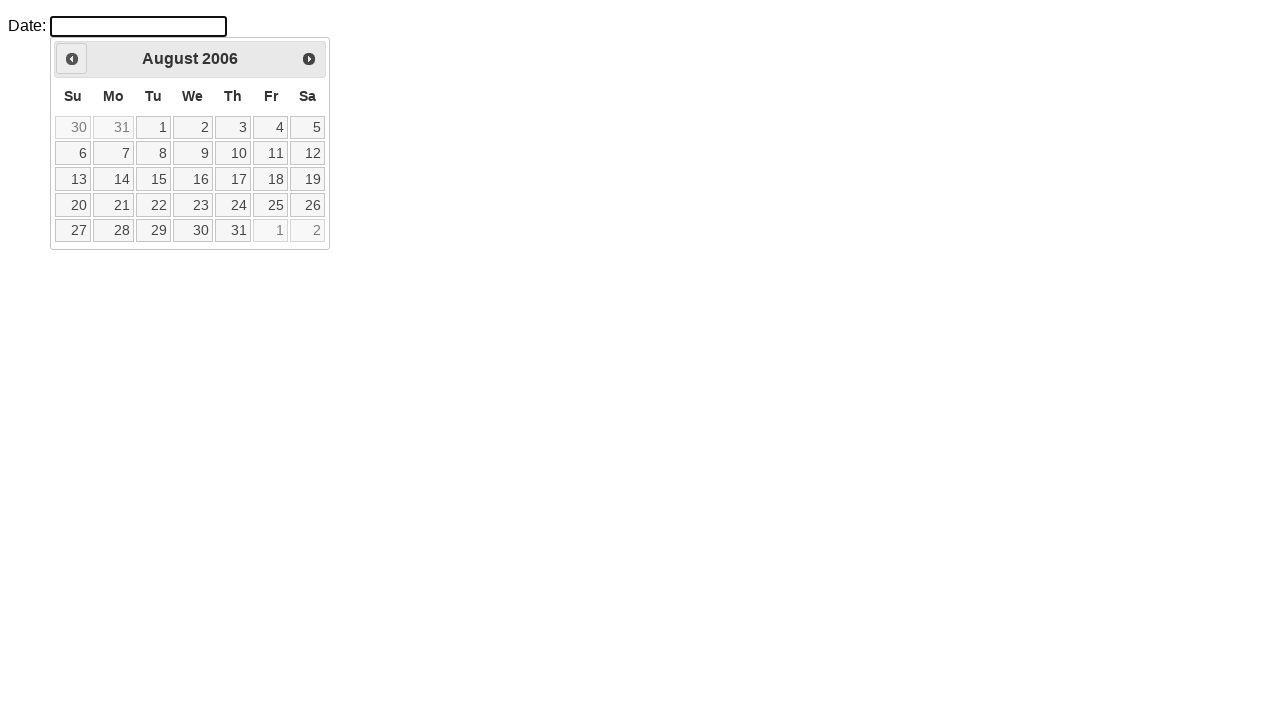

Waited 50ms before next navigation (iteration 234)
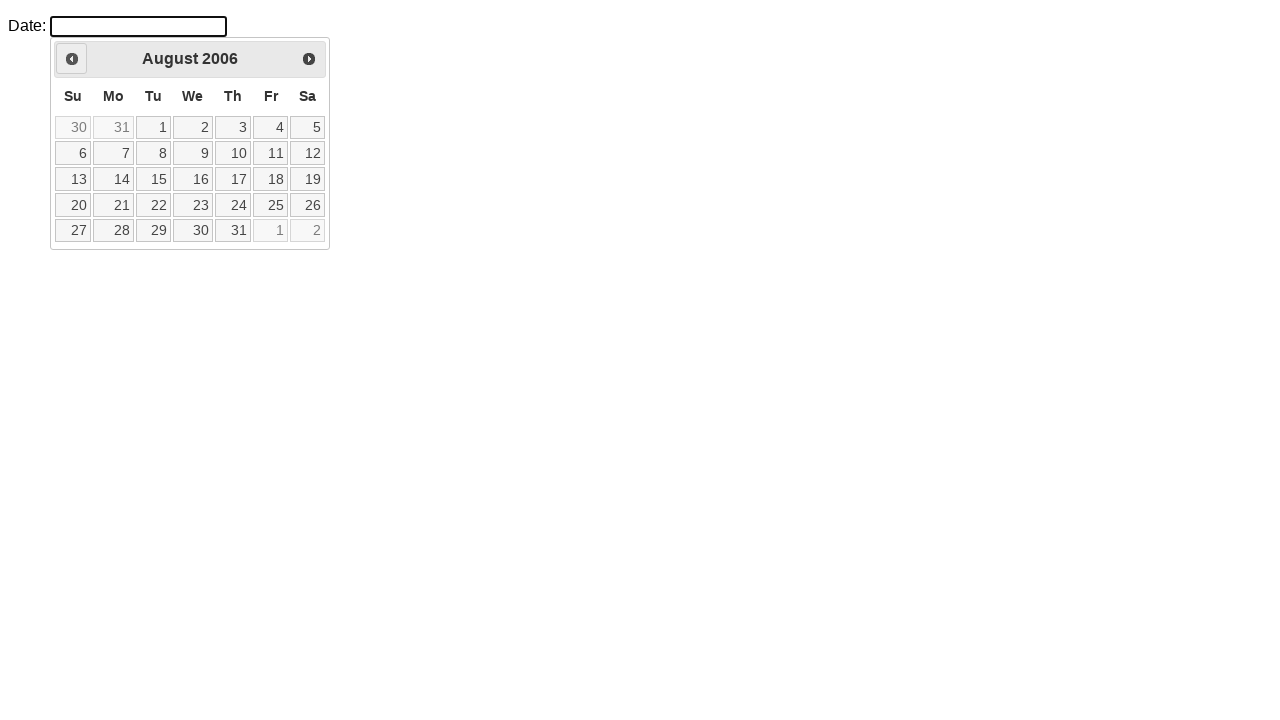

Clicked previous month button (iteration 235) at (72, 59) on xpath=//div[@id='ui-datepicker-div']/div/a[1]/span
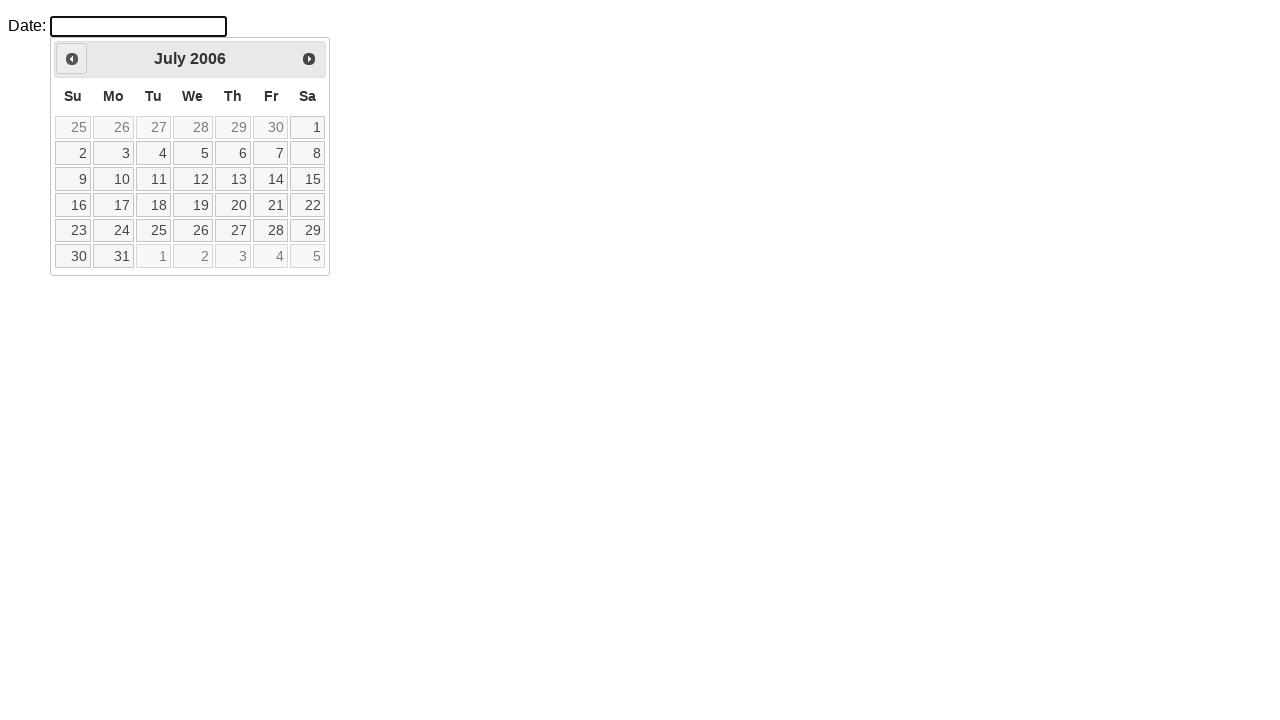

Waited 50ms before next navigation (iteration 235)
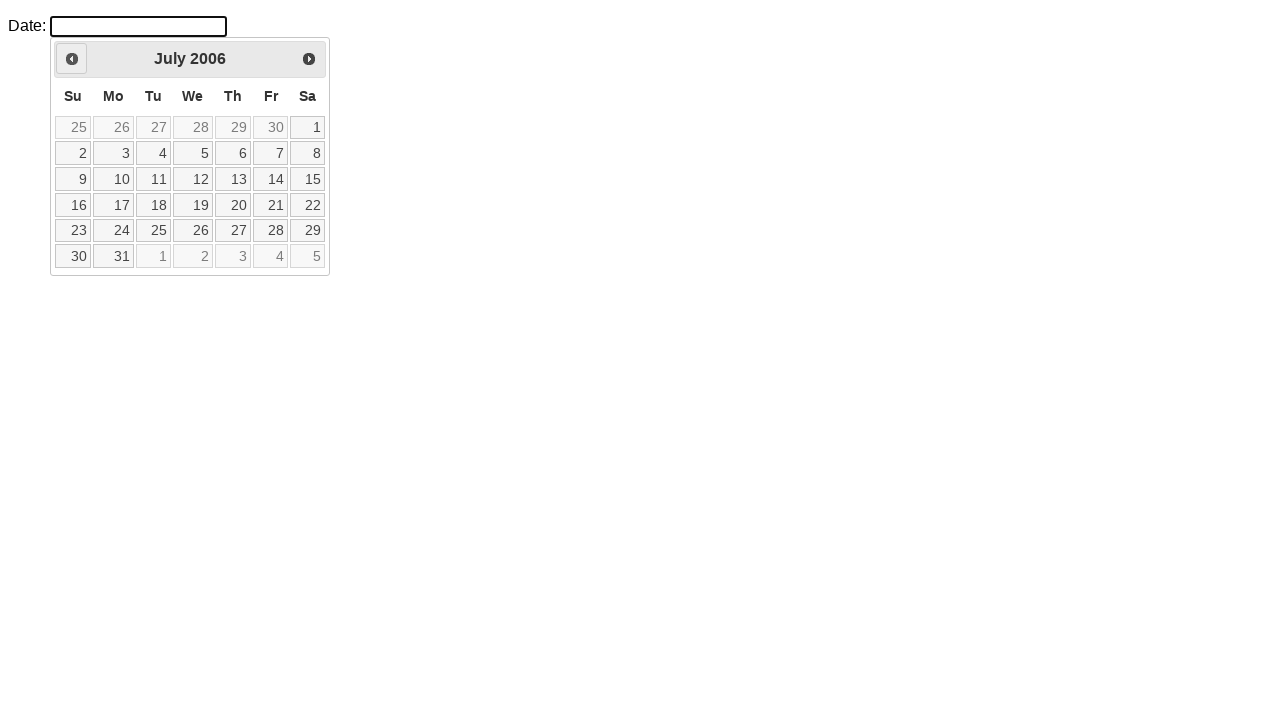

Clicked previous month button (iteration 236) at (72, 59) on xpath=//div[@id='ui-datepicker-div']/div/a[1]/span
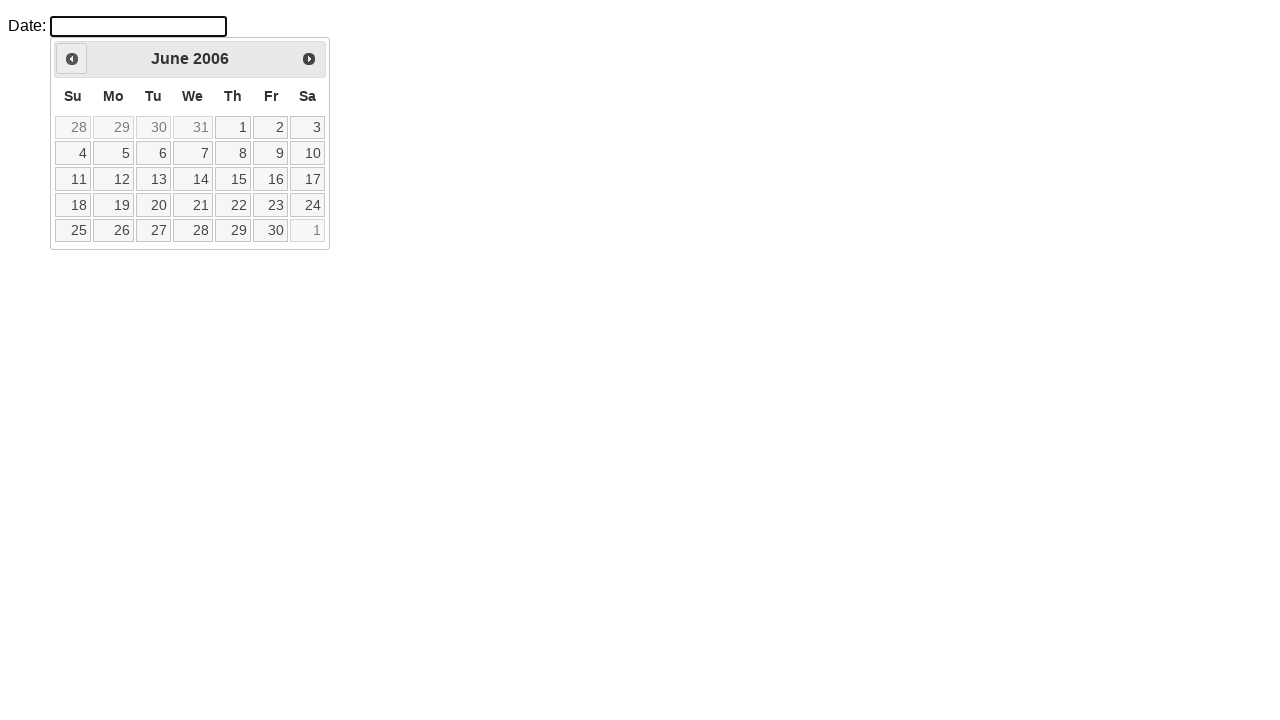

Waited 50ms before next navigation (iteration 236)
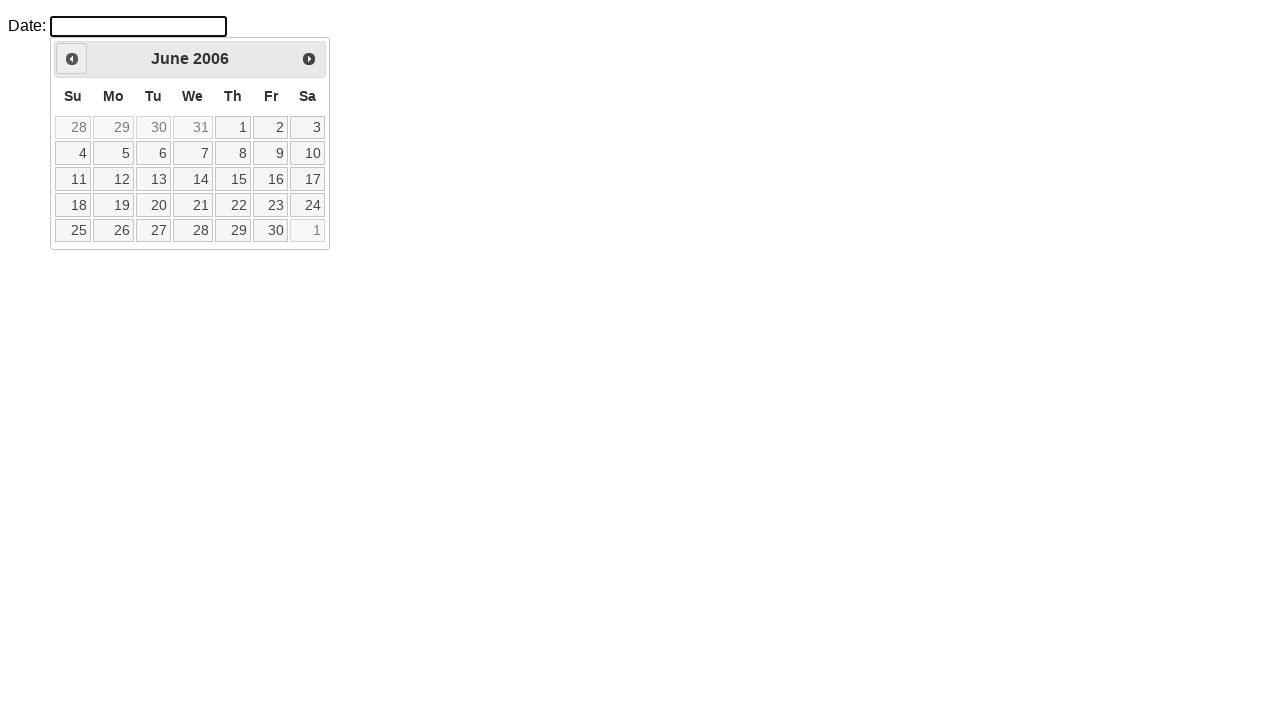

Clicked previous month button (iteration 237) at (72, 59) on xpath=//div[@id='ui-datepicker-div']/div/a[1]/span
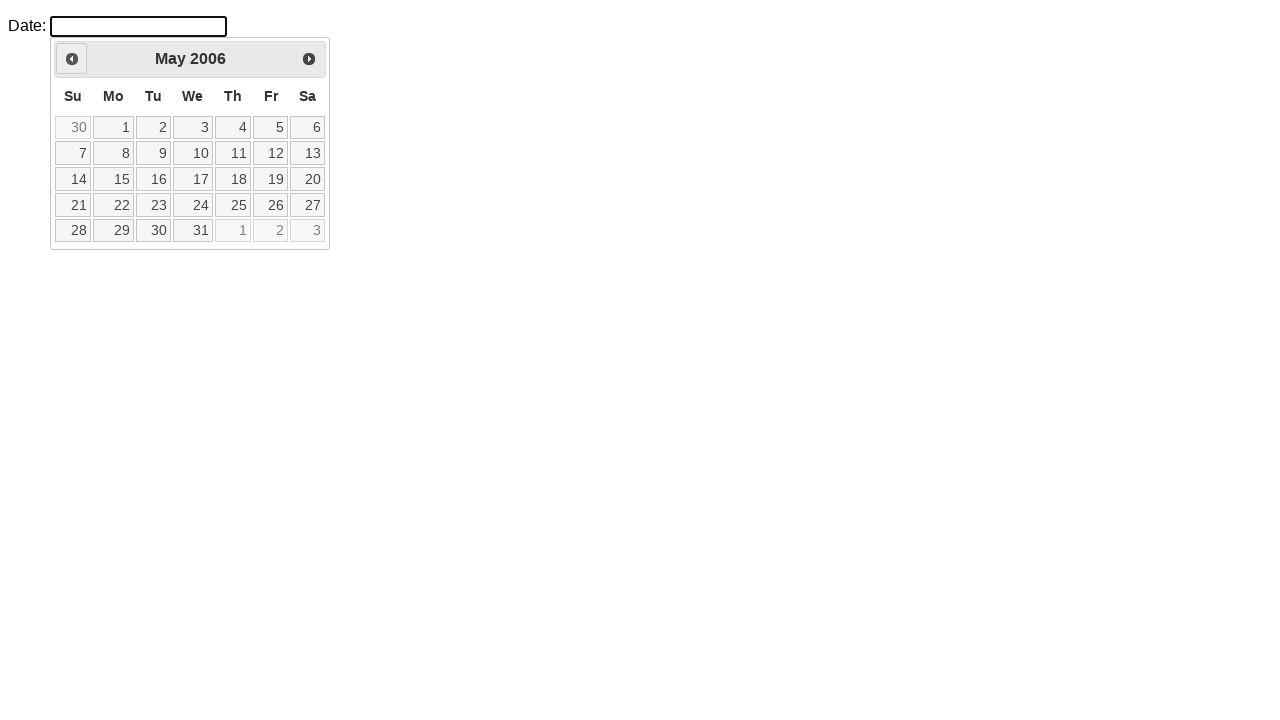

Waited 50ms before next navigation (iteration 237)
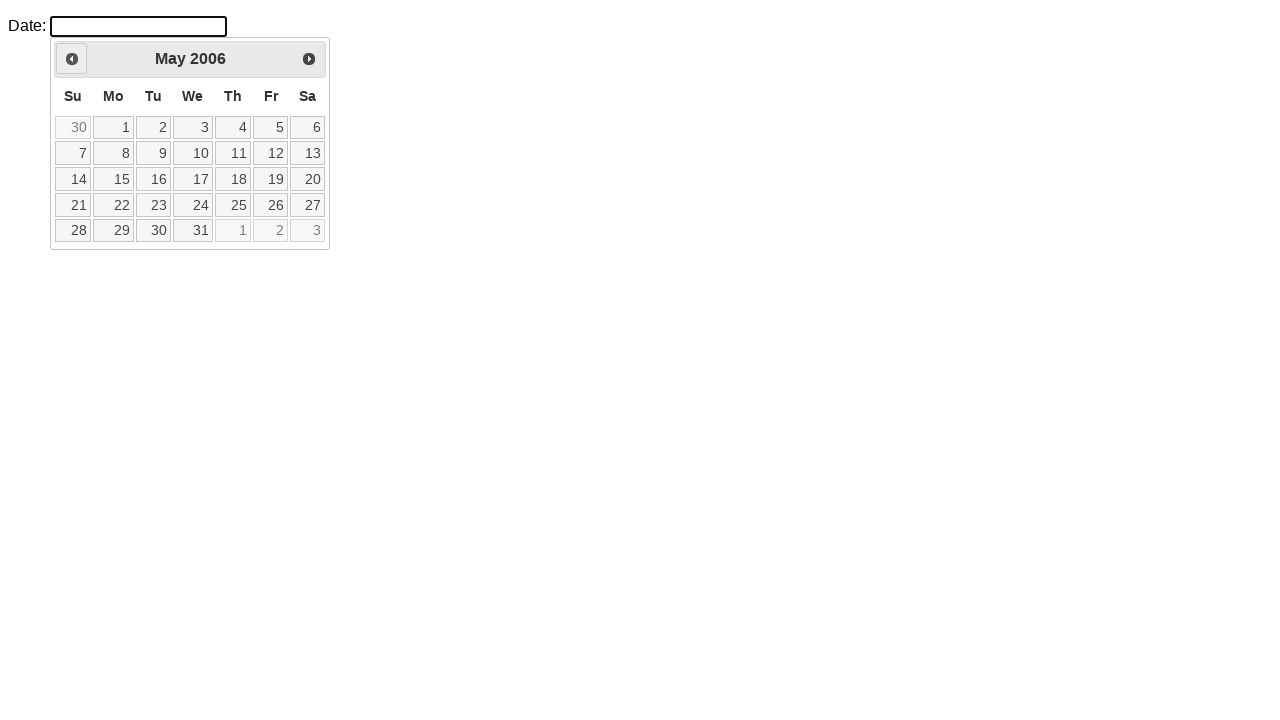

Clicked previous month button (iteration 238) at (72, 59) on xpath=//div[@id='ui-datepicker-div']/div/a[1]/span
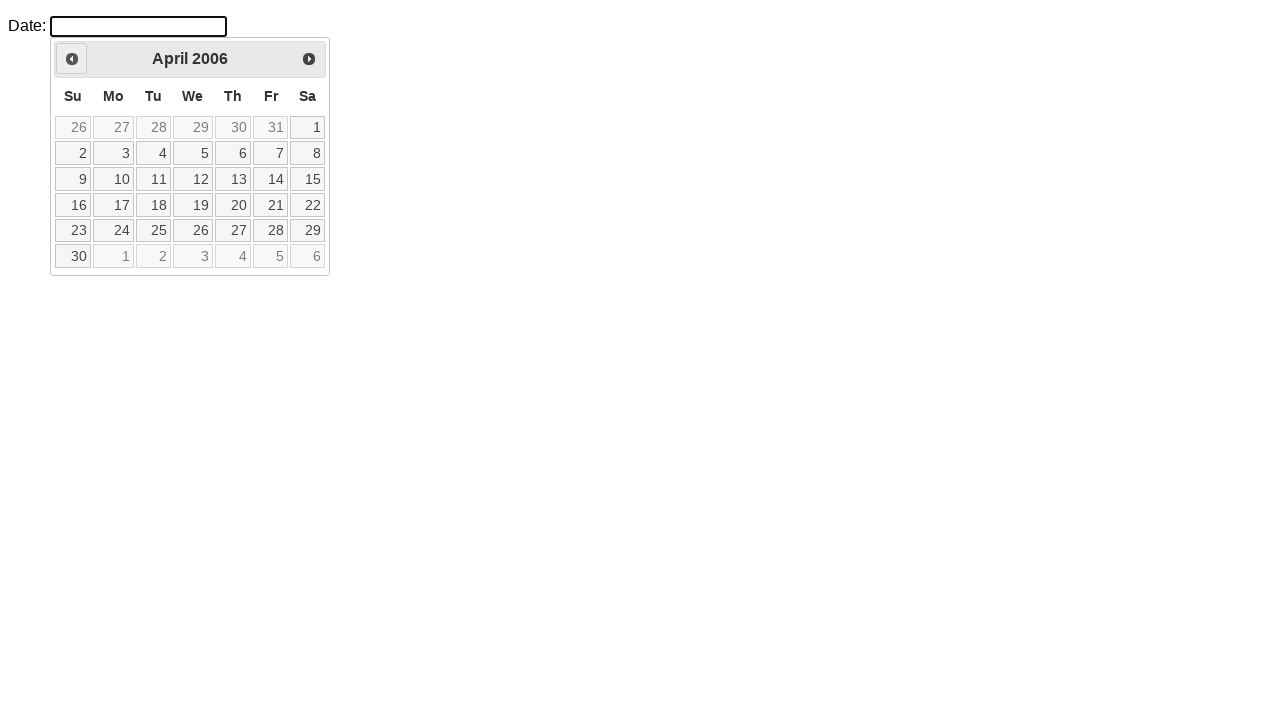

Waited 50ms before next navigation (iteration 238)
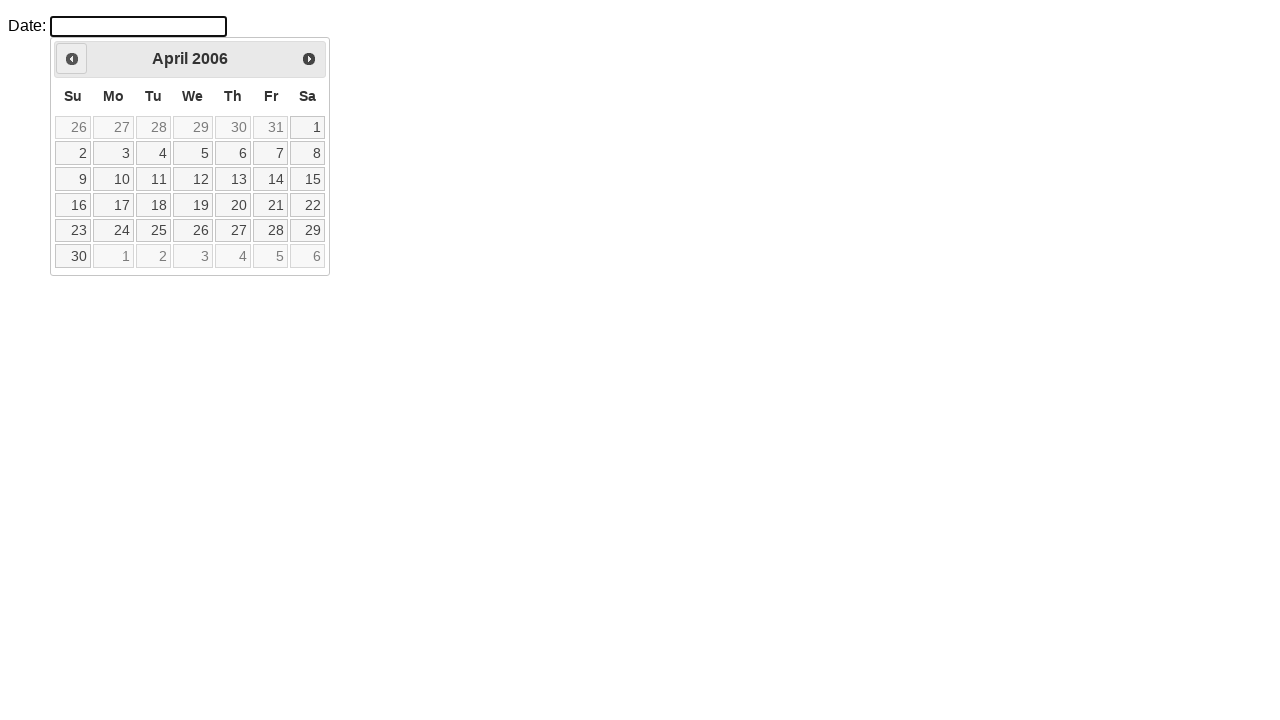

Clicked previous month button (iteration 239) at (72, 59) on xpath=//div[@id='ui-datepicker-div']/div/a[1]/span
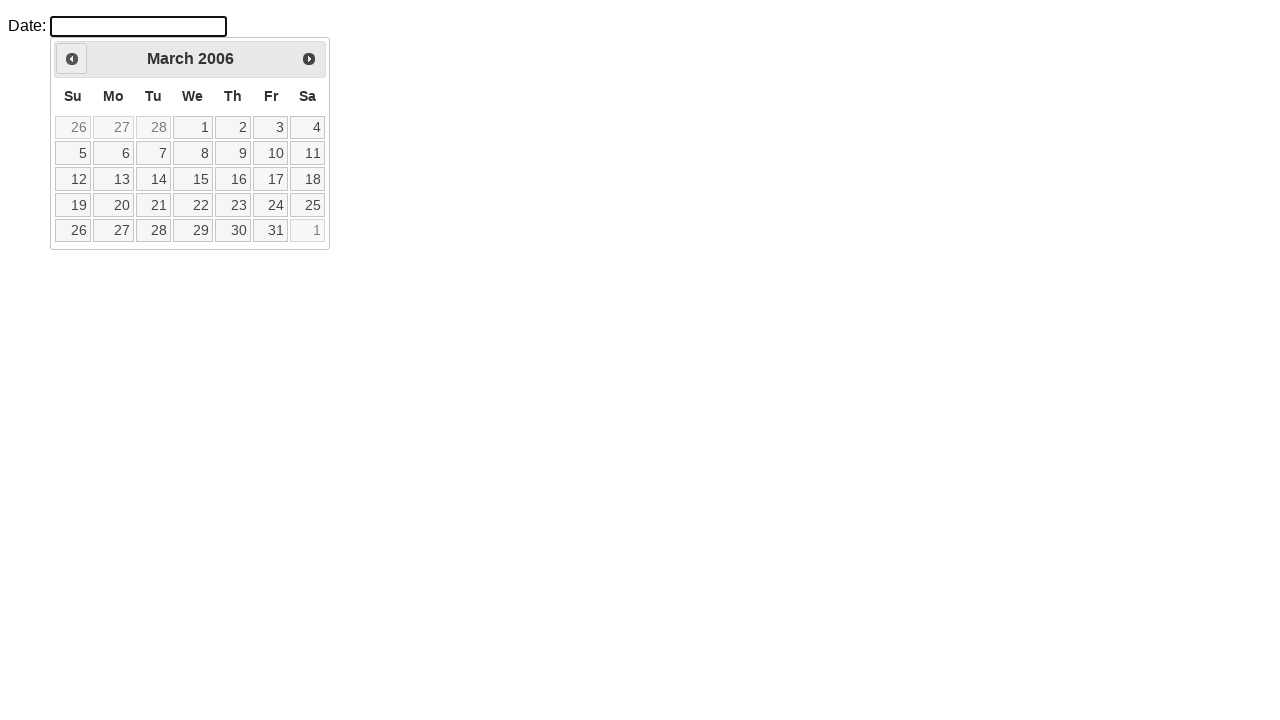

Waited 50ms before next navigation (iteration 239)
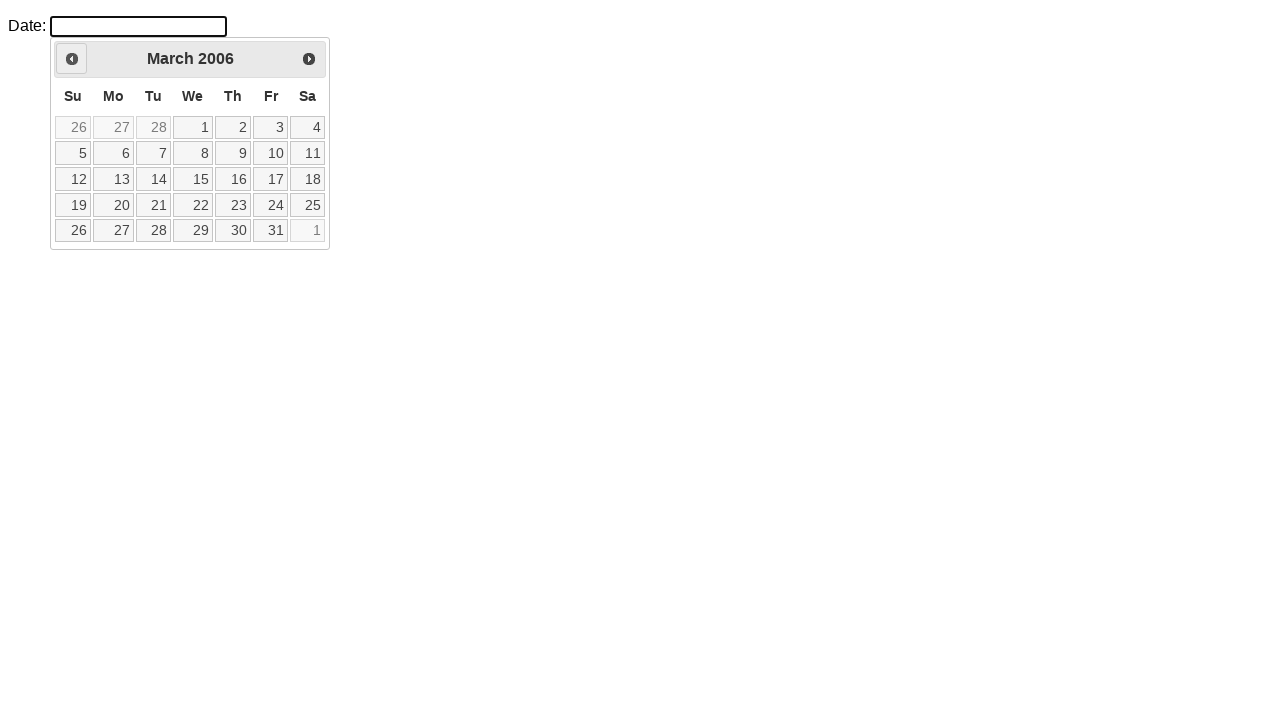

Clicked previous month button (iteration 240) at (72, 59) on xpath=//div[@id='ui-datepicker-div']/div/a[1]/span
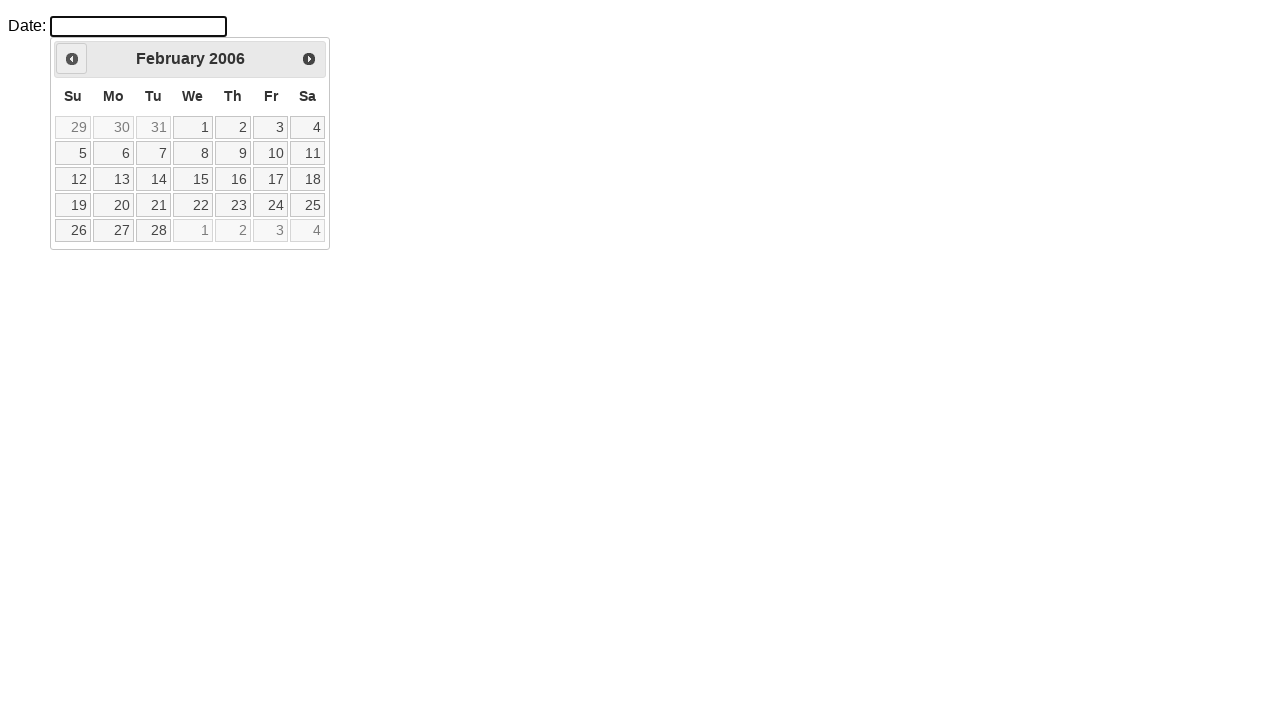

Waited 50ms before next navigation (iteration 240)
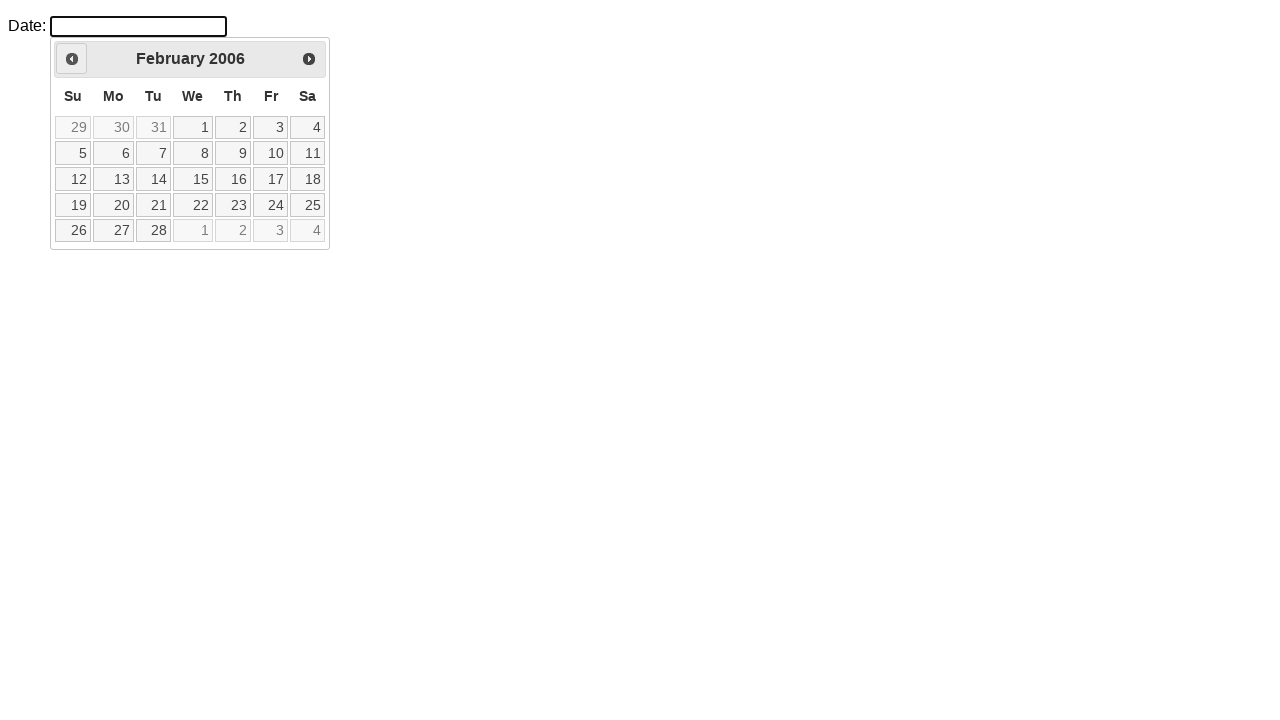

Clicked previous month button (iteration 241) at (72, 59) on xpath=//div[@id='ui-datepicker-div']/div/a[1]/span
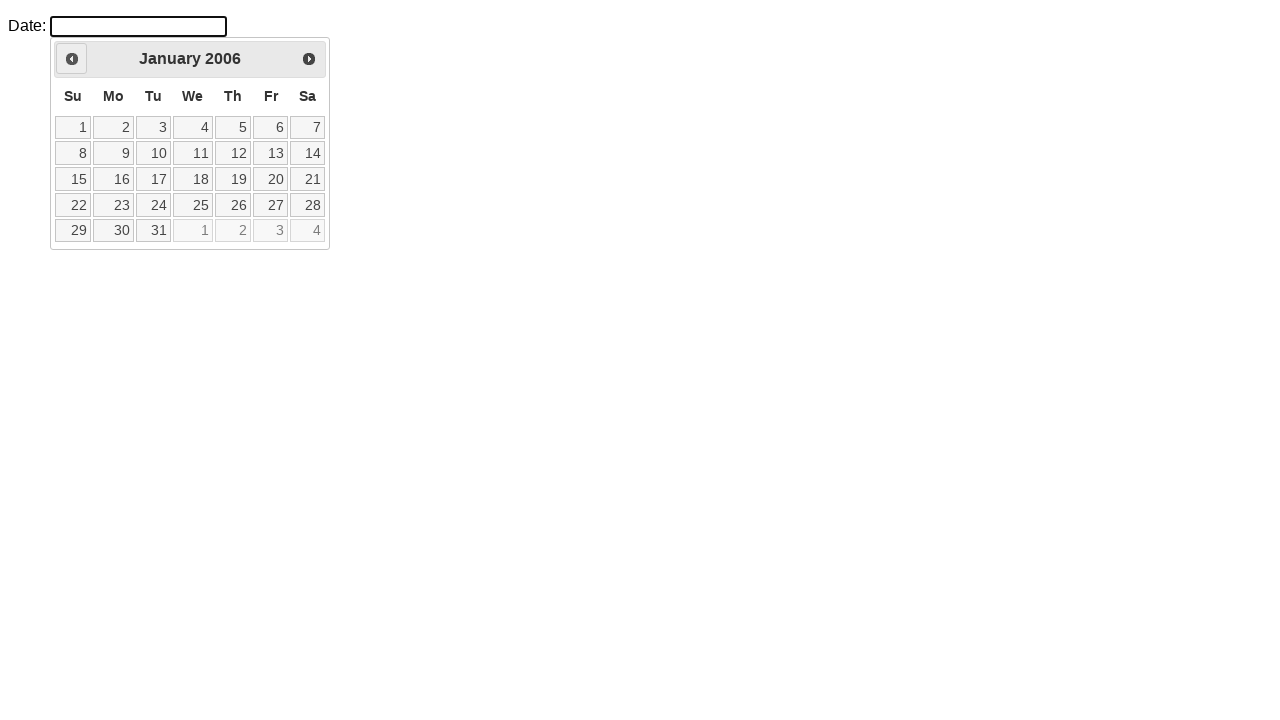

Waited 50ms before next navigation (iteration 241)
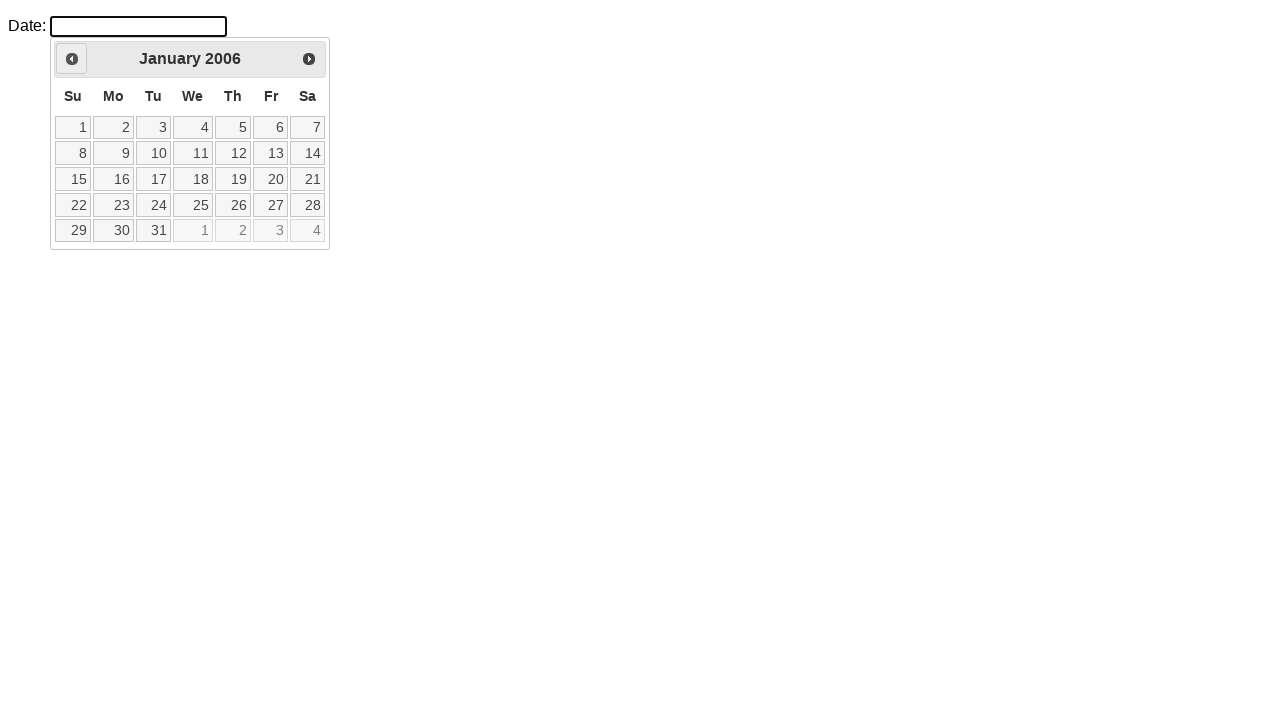

Clicked previous month button (iteration 242) at (72, 59) on xpath=//div[@id='ui-datepicker-div']/div/a[1]/span
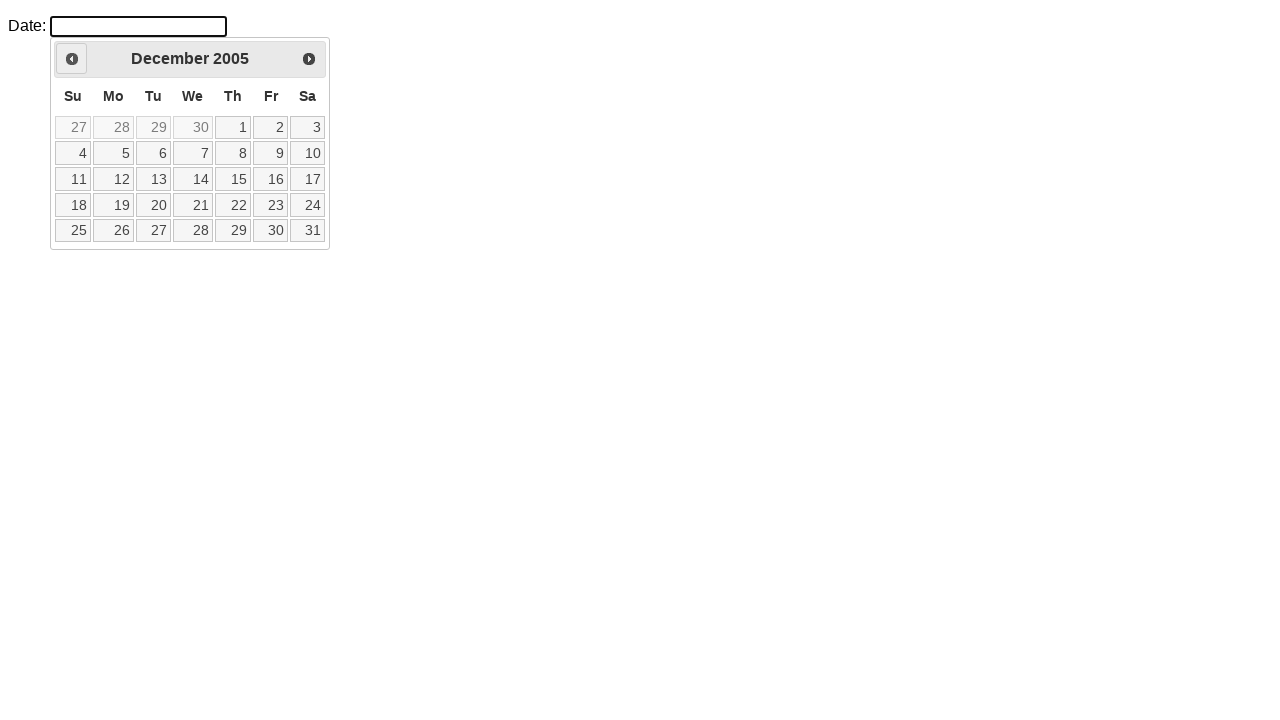

Waited 50ms before next navigation (iteration 242)
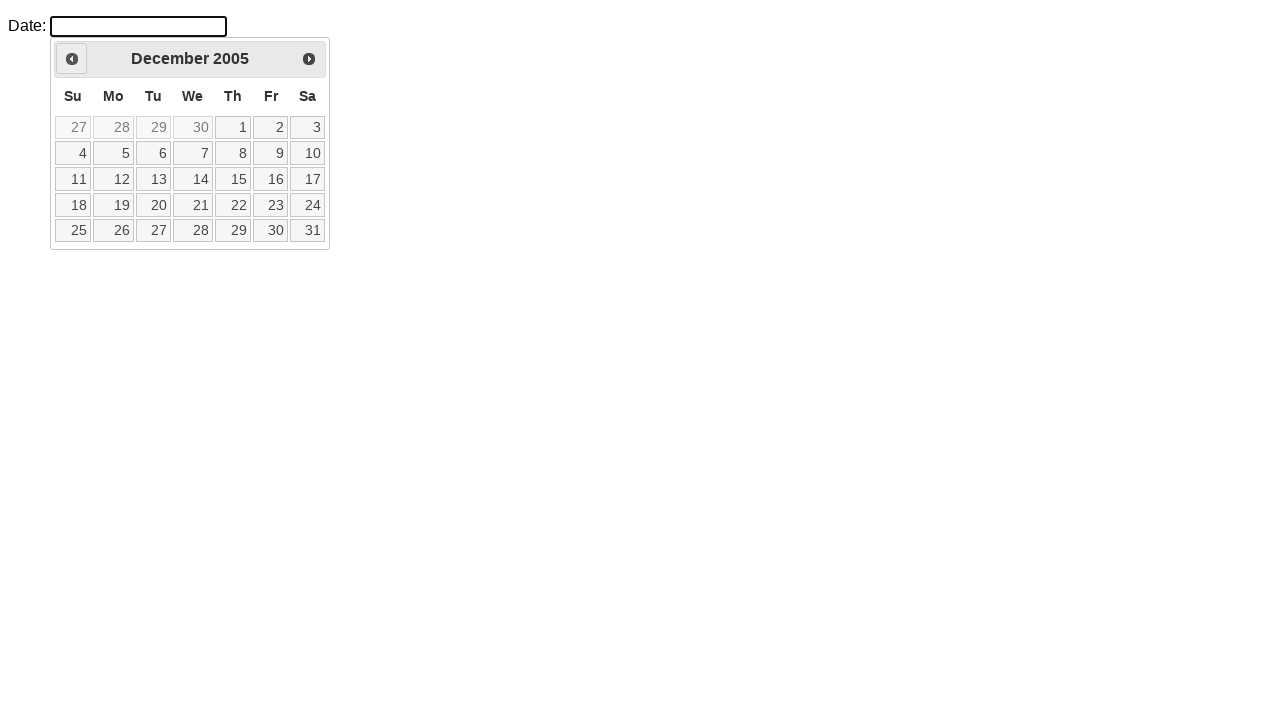

Clicked previous month button (iteration 243) at (72, 59) on xpath=//div[@id='ui-datepicker-div']/div/a[1]/span
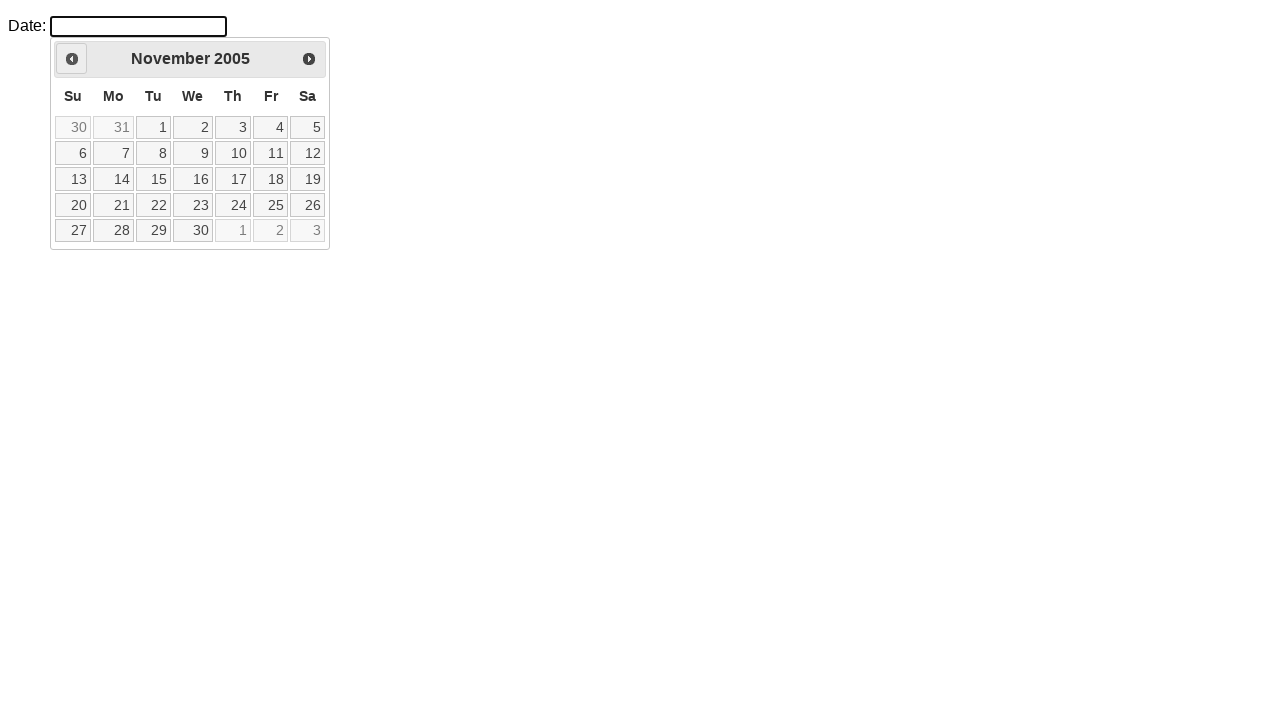

Waited 50ms before next navigation (iteration 243)
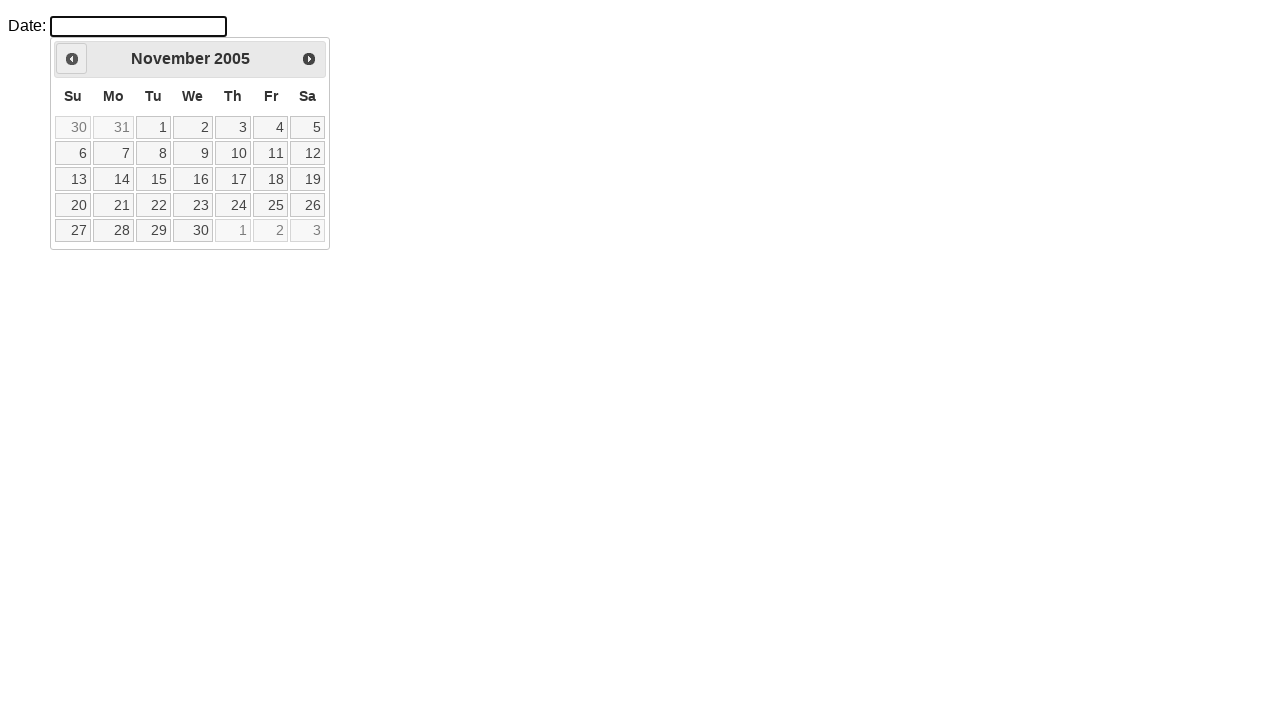

Clicked previous month button (iteration 244) at (72, 59) on xpath=//div[@id='ui-datepicker-div']/div/a[1]/span
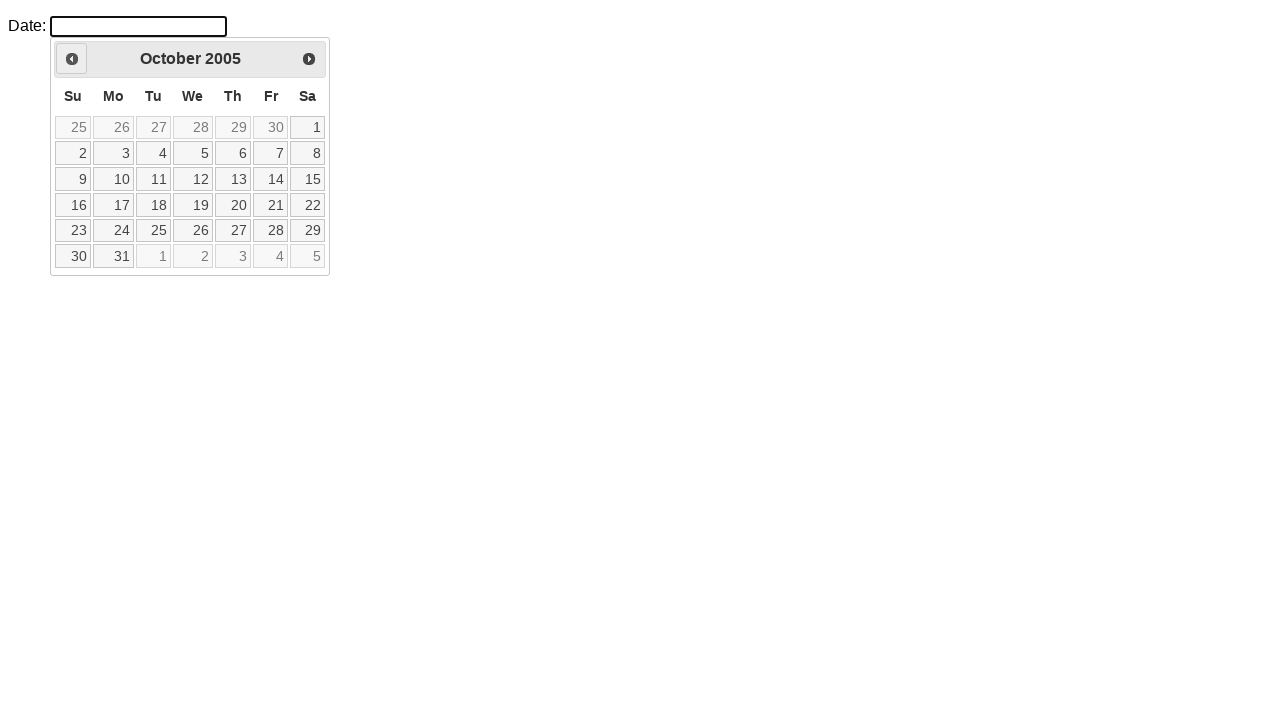

Waited 50ms before next navigation (iteration 244)
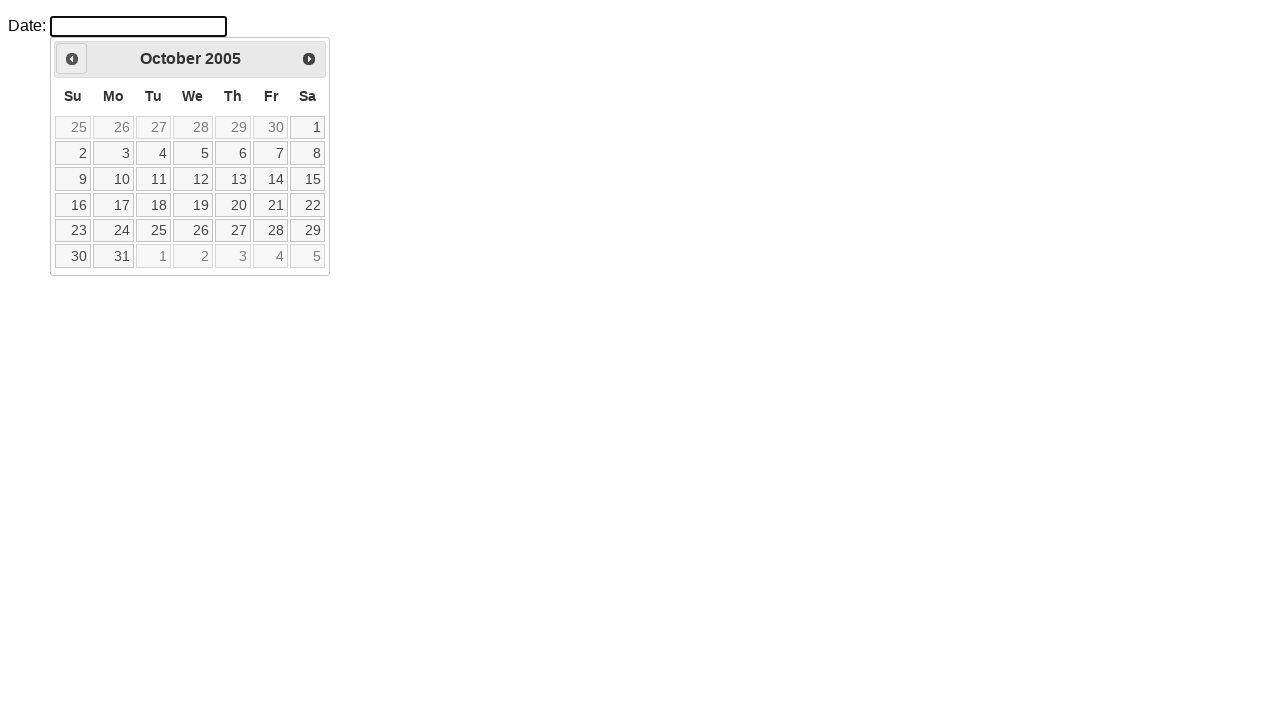

Clicked previous month button (iteration 245) at (72, 59) on xpath=//div[@id='ui-datepicker-div']/div/a[1]/span
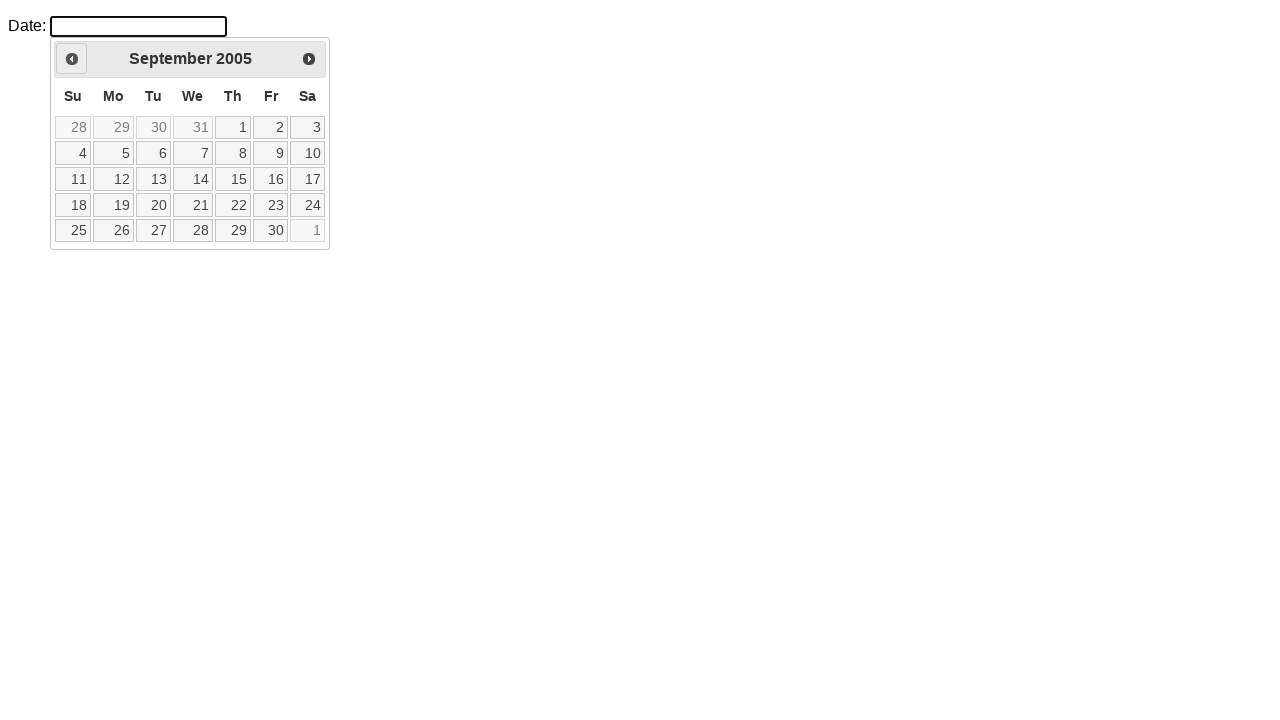

Waited 50ms before next navigation (iteration 245)
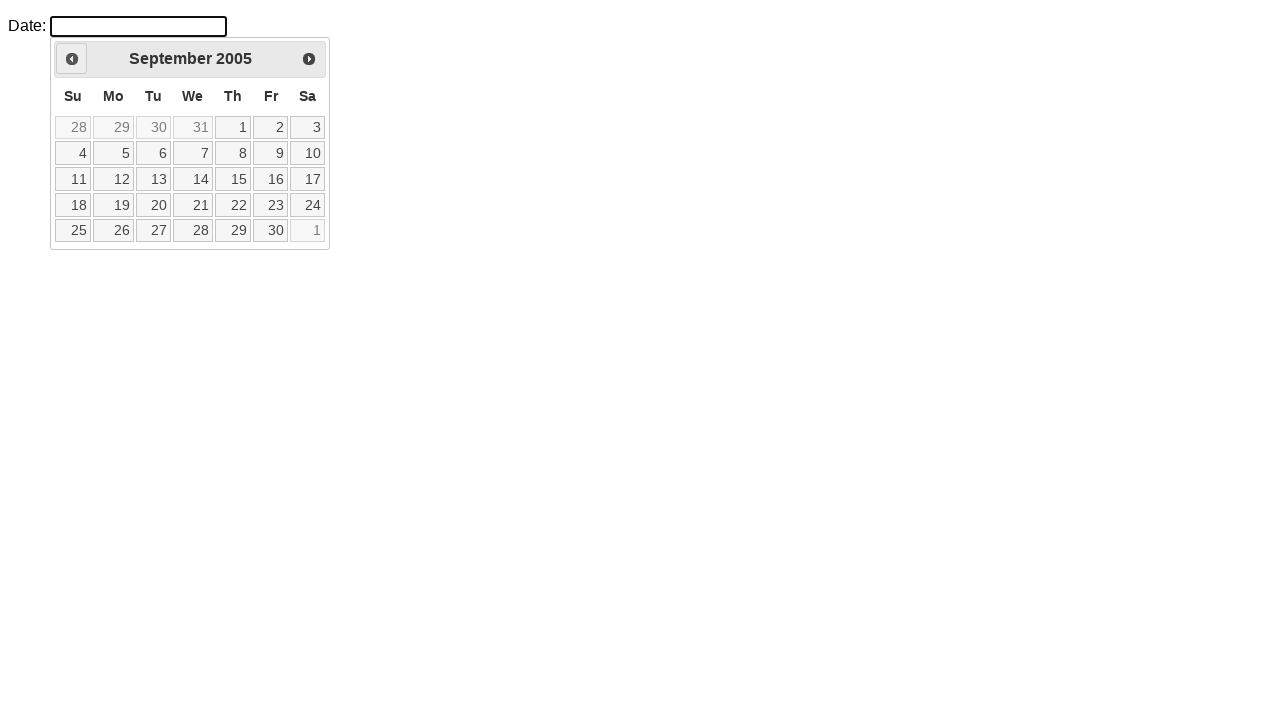

Clicked previous month button (iteration 246) at (72, 59) on xpath=//div[@id='ui-datepicker-div']/div/a[1]/span
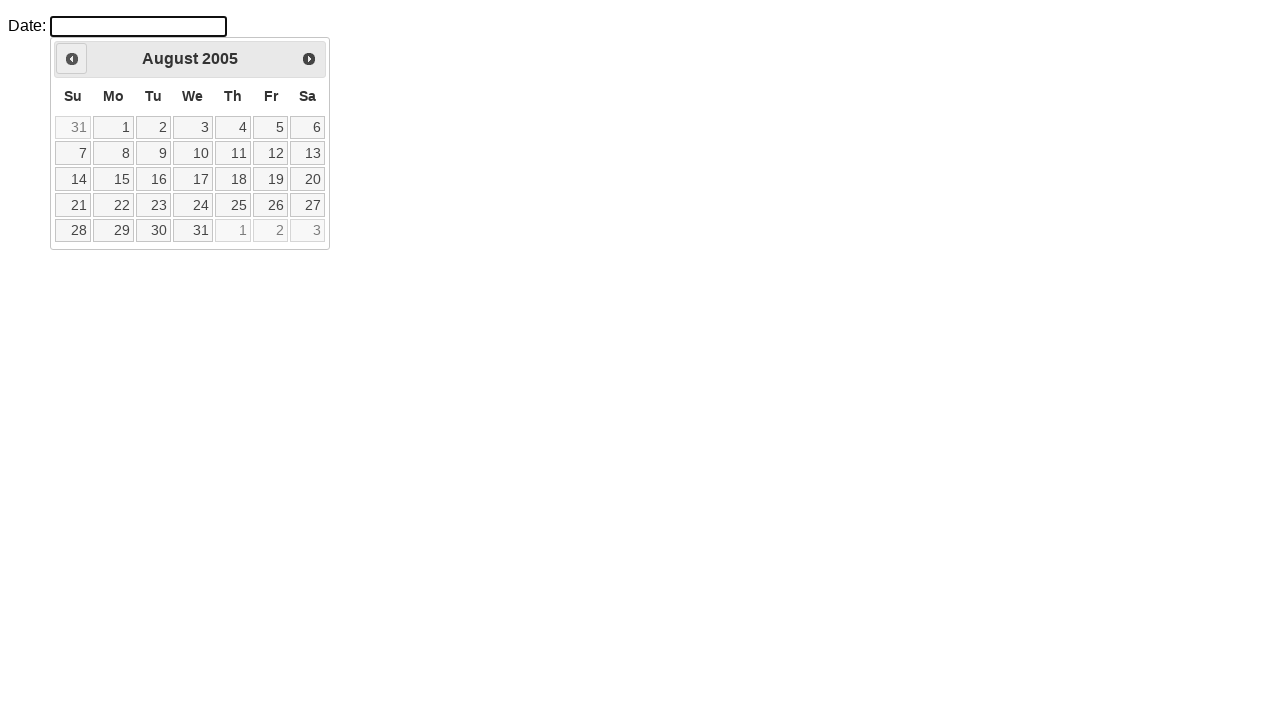

Waited 50ms before next navigation (iteration 246)
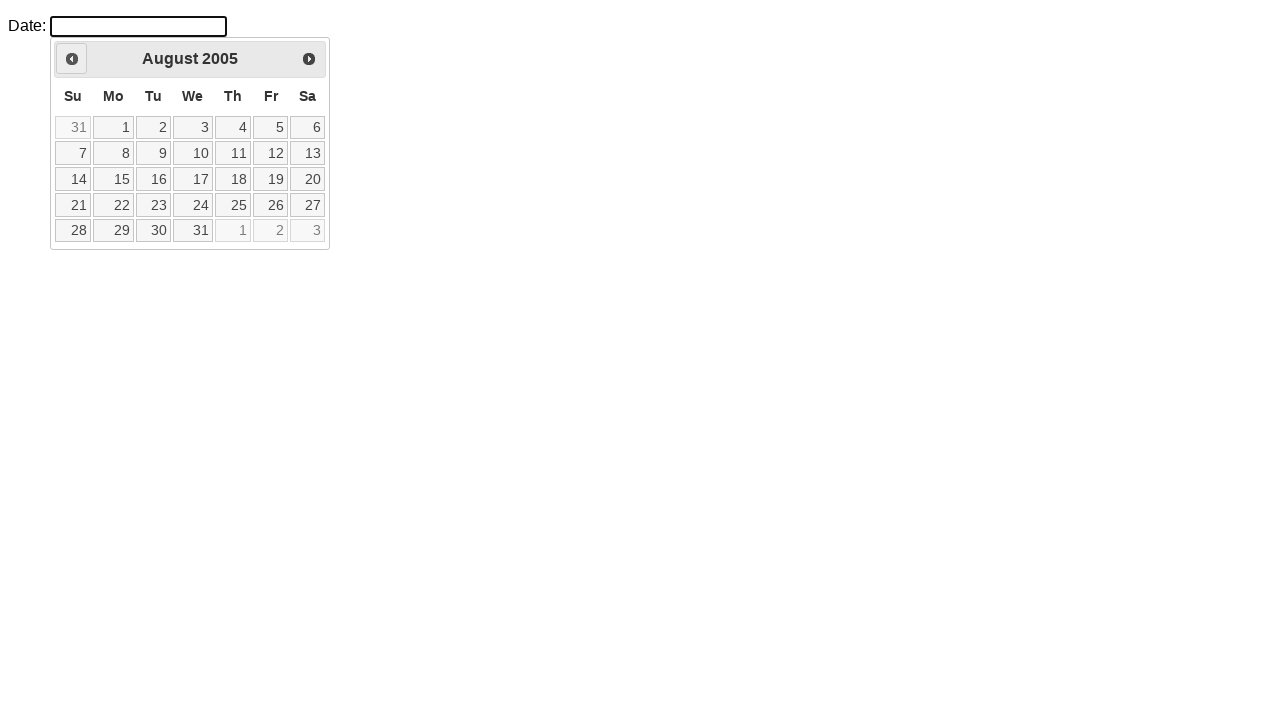

Clicked previous month button (iteration 247) at (72, 59) on xpath=//div[@id='ui-datepicker-div']/div/a[1]/span
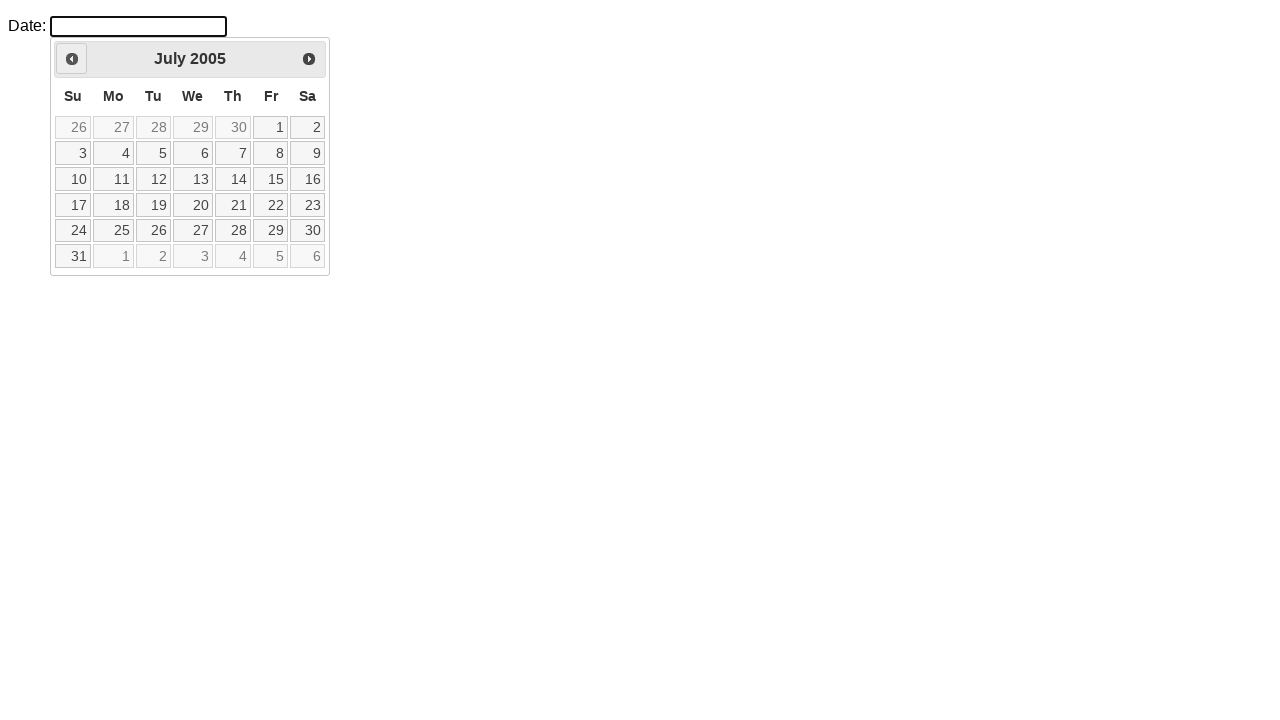

Waited 50ms before next navigation (iteration 247)
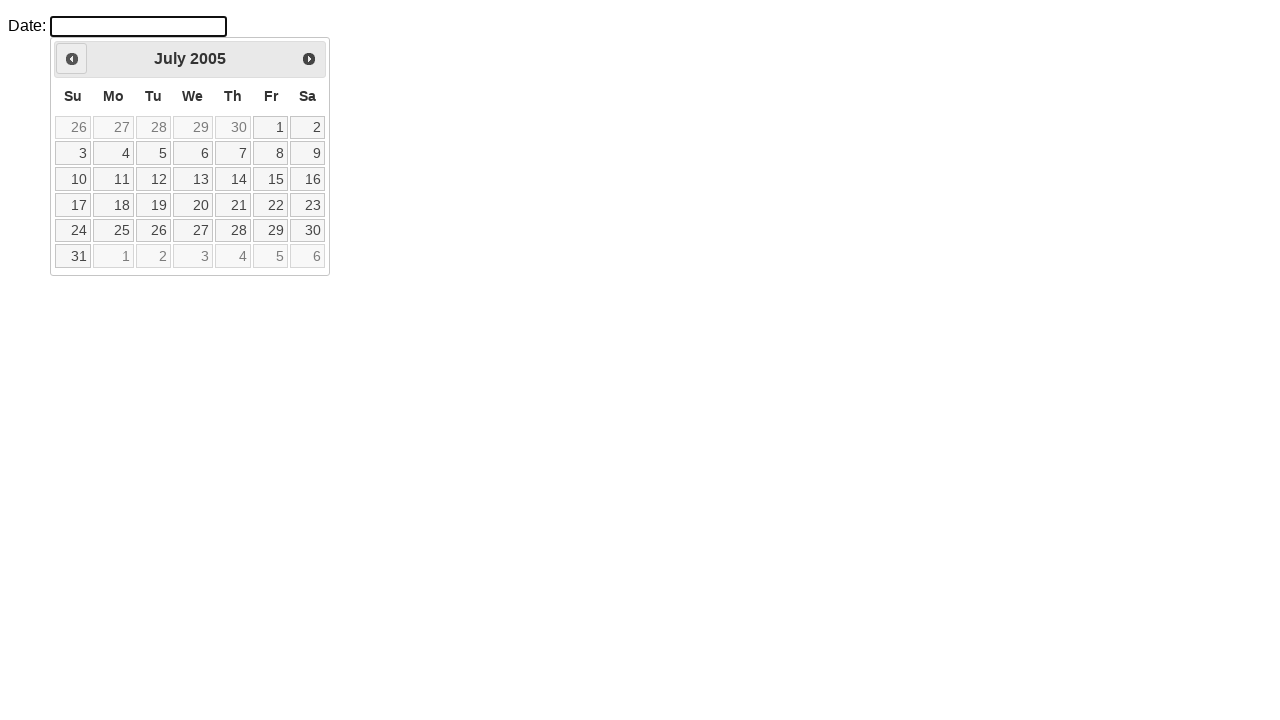

Clicked previous month button (iteration 248) at (72, 59) on xpath=//div[@id='ui-datepicker-div']/div/a[1]/span
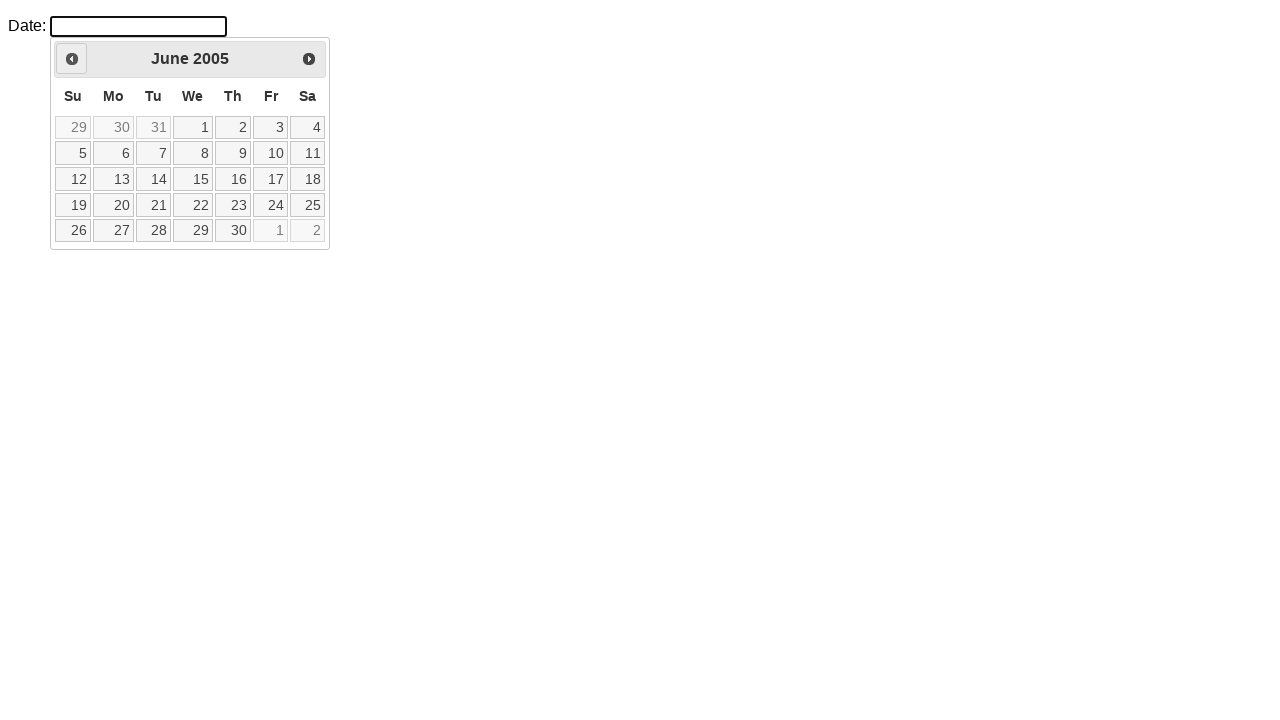

Waited 50ms before next navigation (iteration 248)
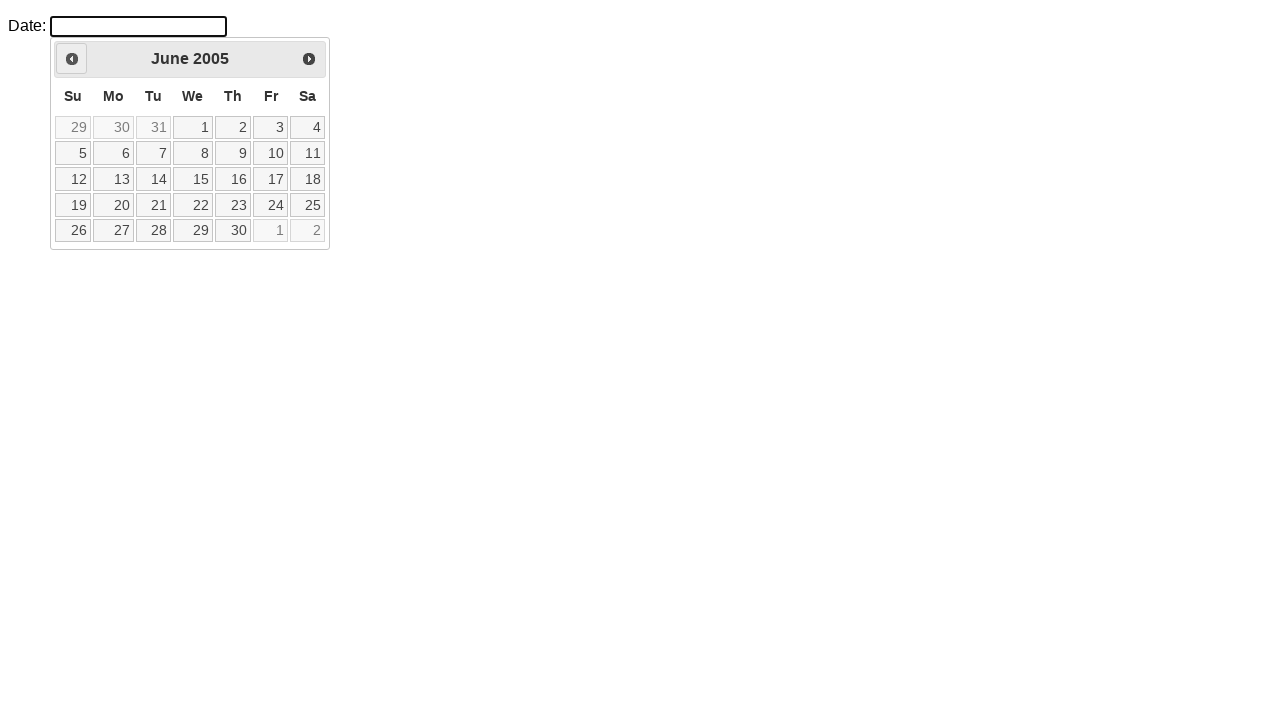

Clicked previous month button (iteration 249) at (72, 59) on xpath=//div[@id='ui-datepicker-div']/div/a[1]/span
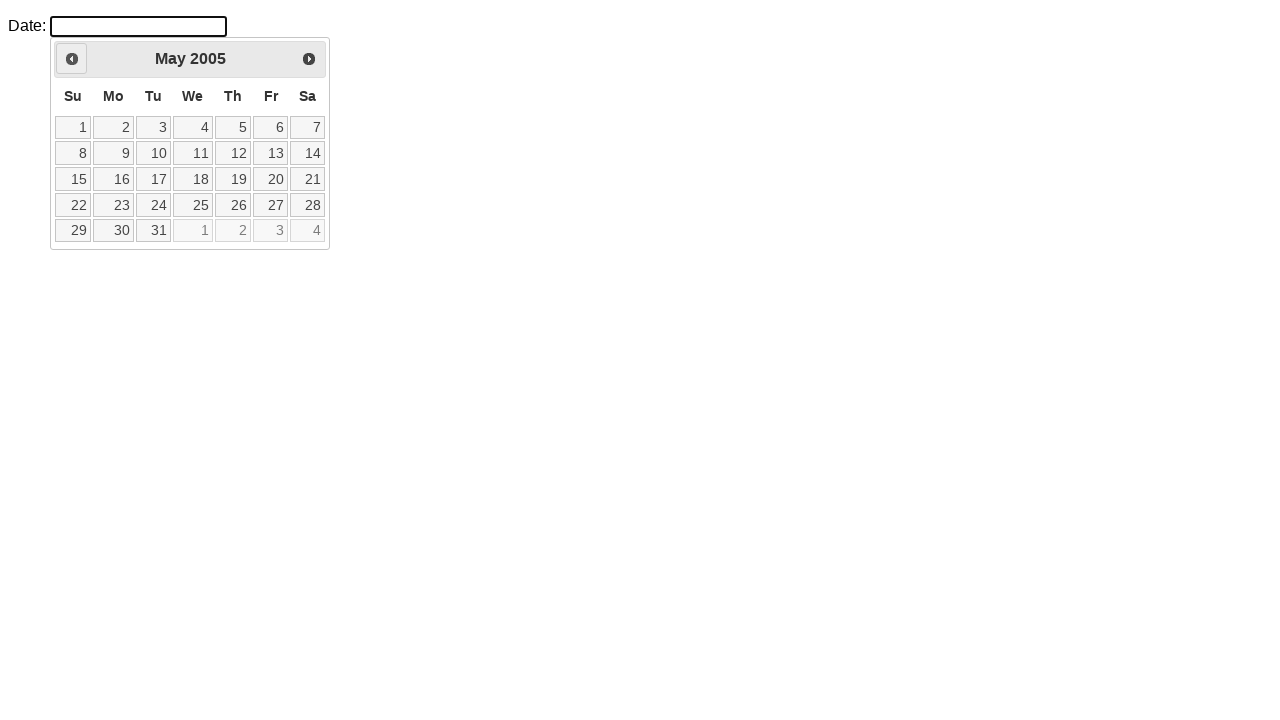

Waited 50ms before next navigation (iteration 249)
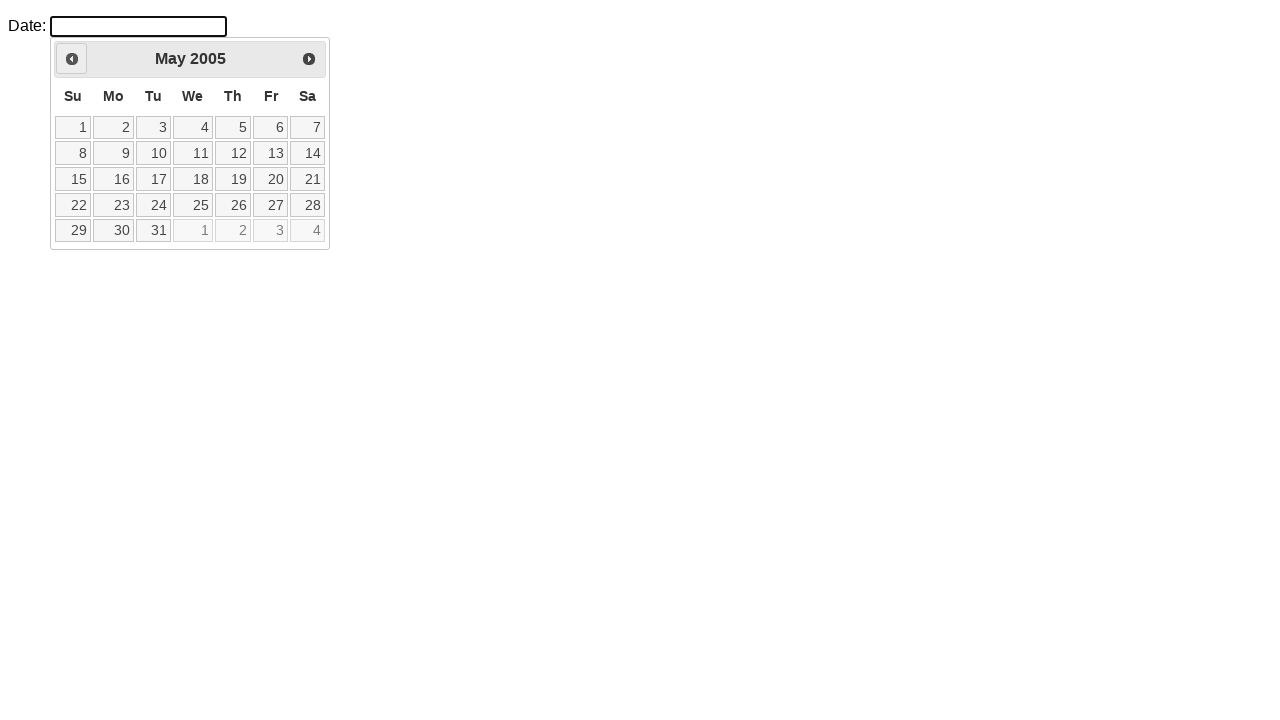

Clicked previous month button (iteration 250) at (72, 59) on xpath=//div[@id='ui-datepicker-div']/div/a[1]/span
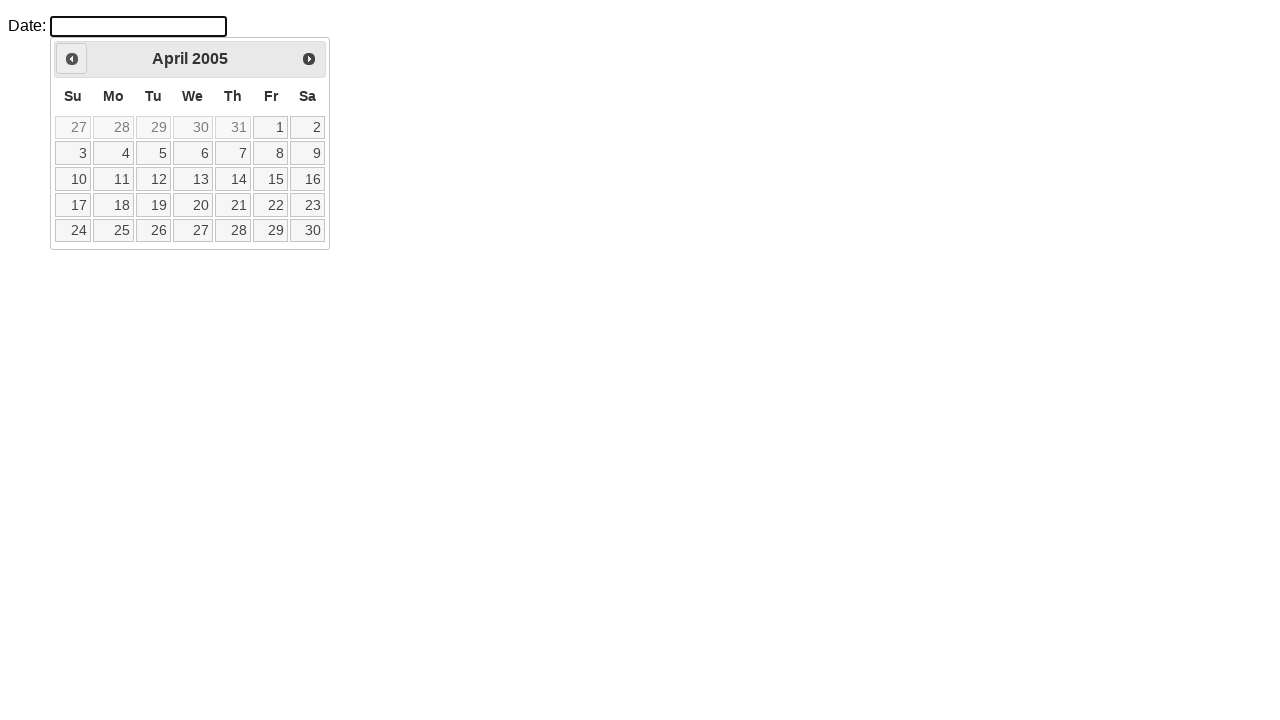

Waited 50ms before next navigation (iteration 250)
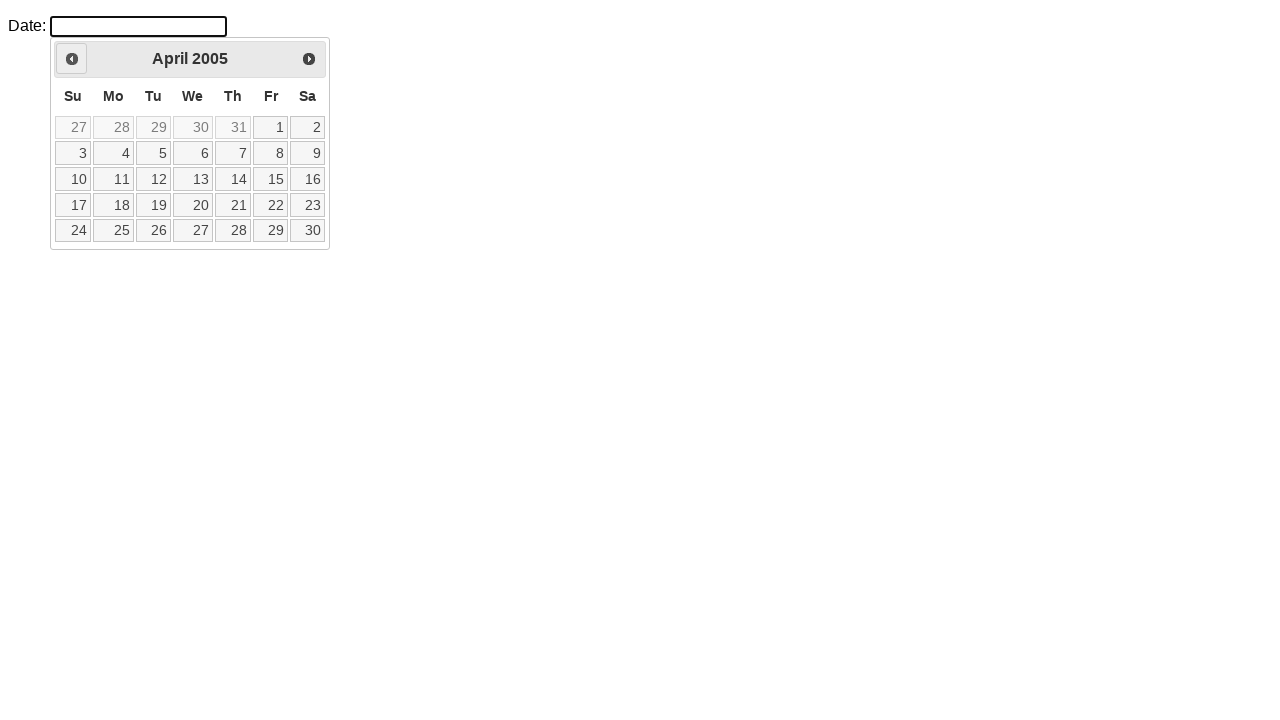

Clicked previous month button (iteration 251) at (72, 59) on xpath=//div[@id='ui-datepicker-div']/div/a[1]/span
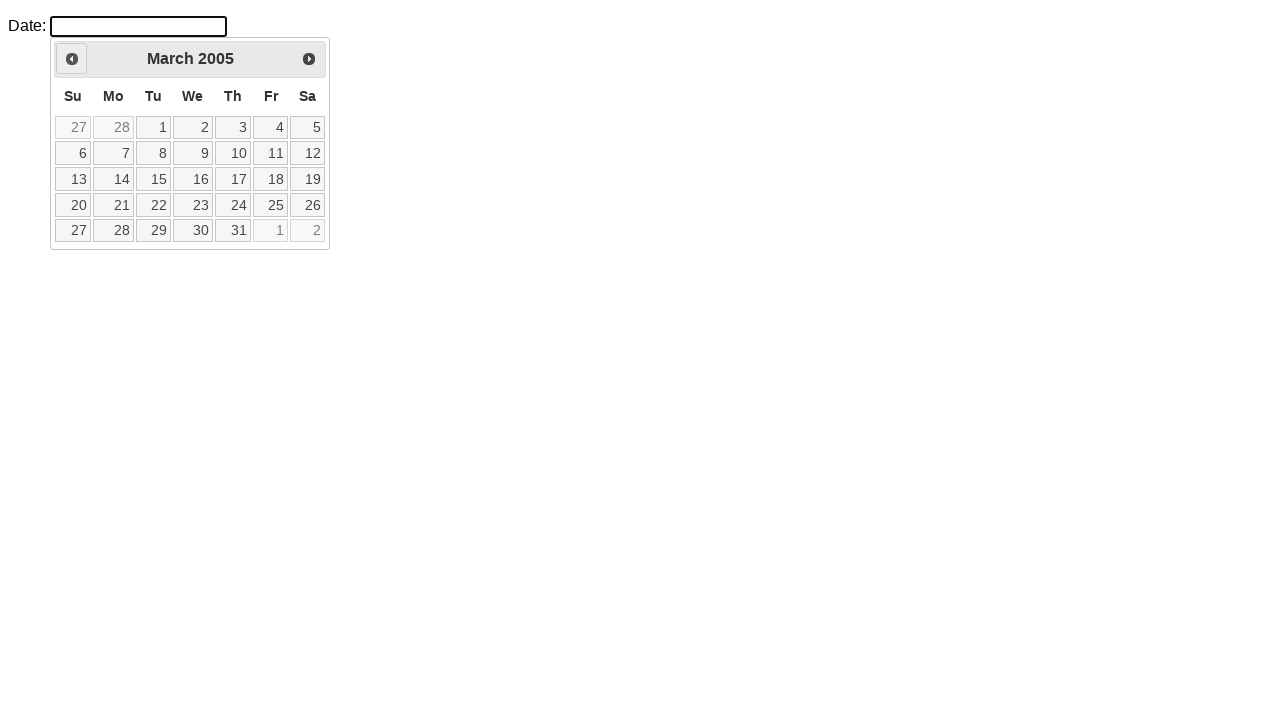

Waited 50ms before next navigation (iteration 251)
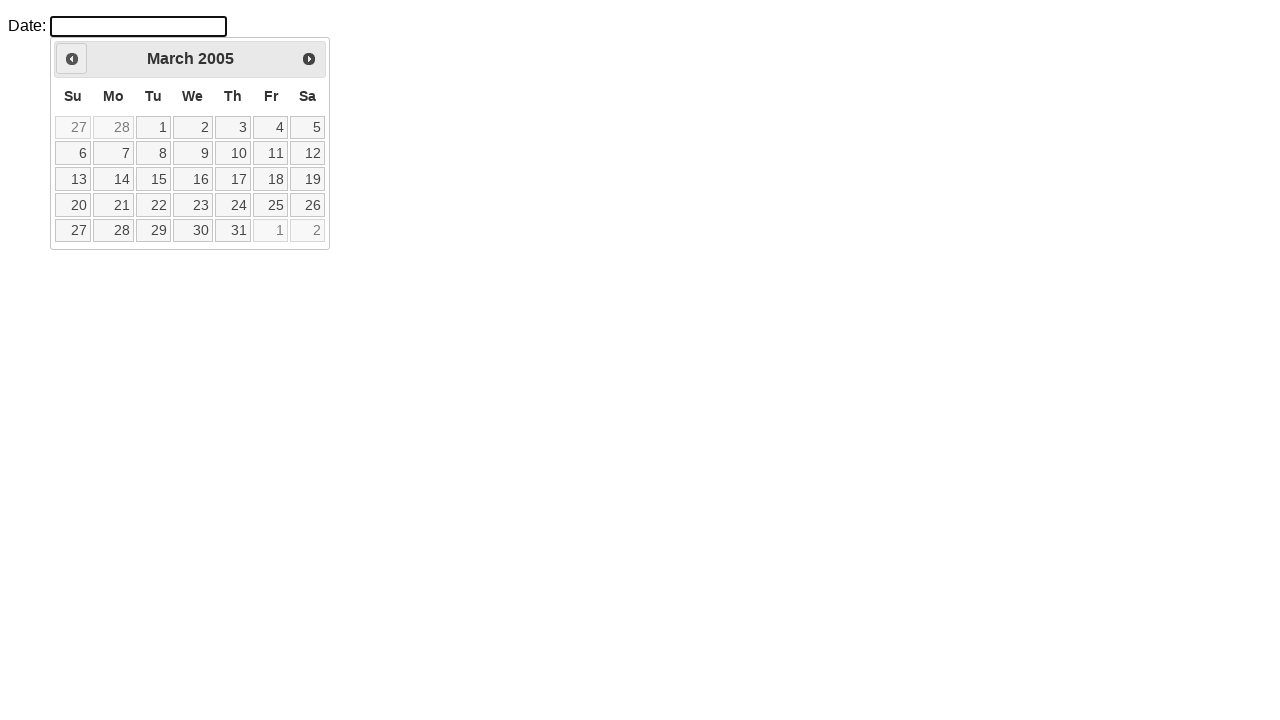

Clicked previous month button (iteration 252) at (72, 59) on xpath=//div[@id='ui-datepicker-div']/div/a[1]/span
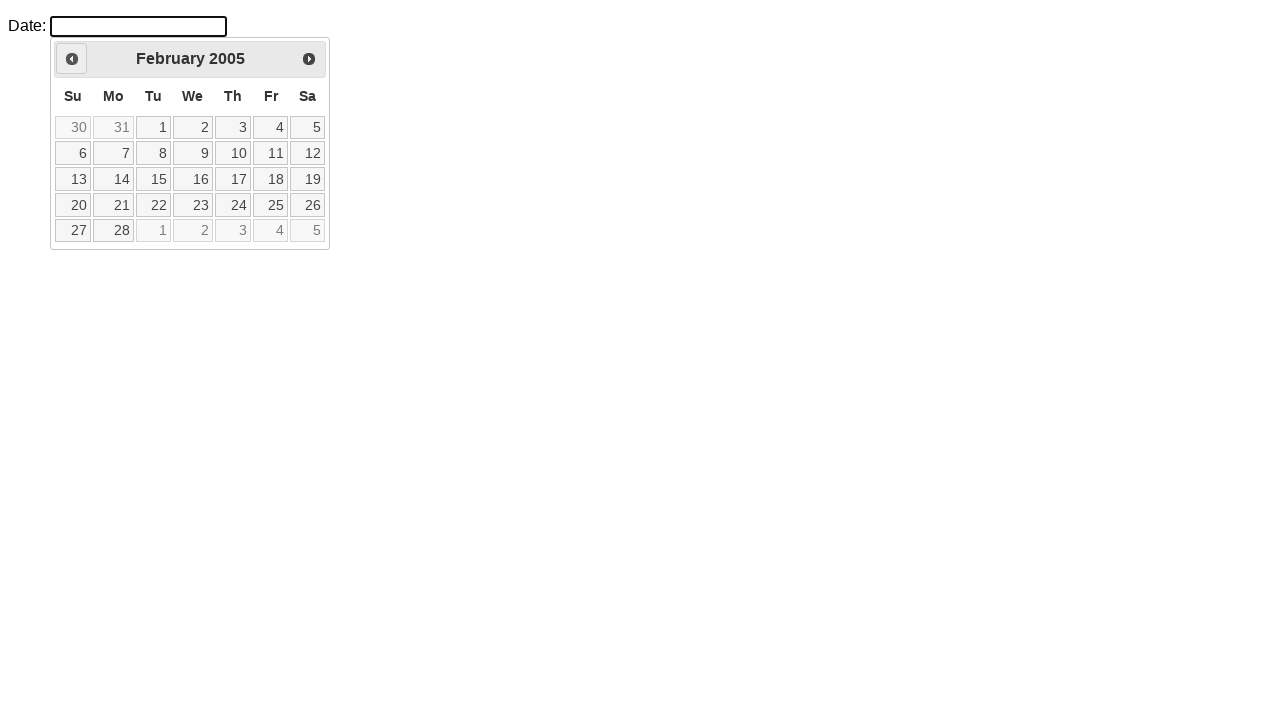

Waited 50ms before next navigation (iteration 252)
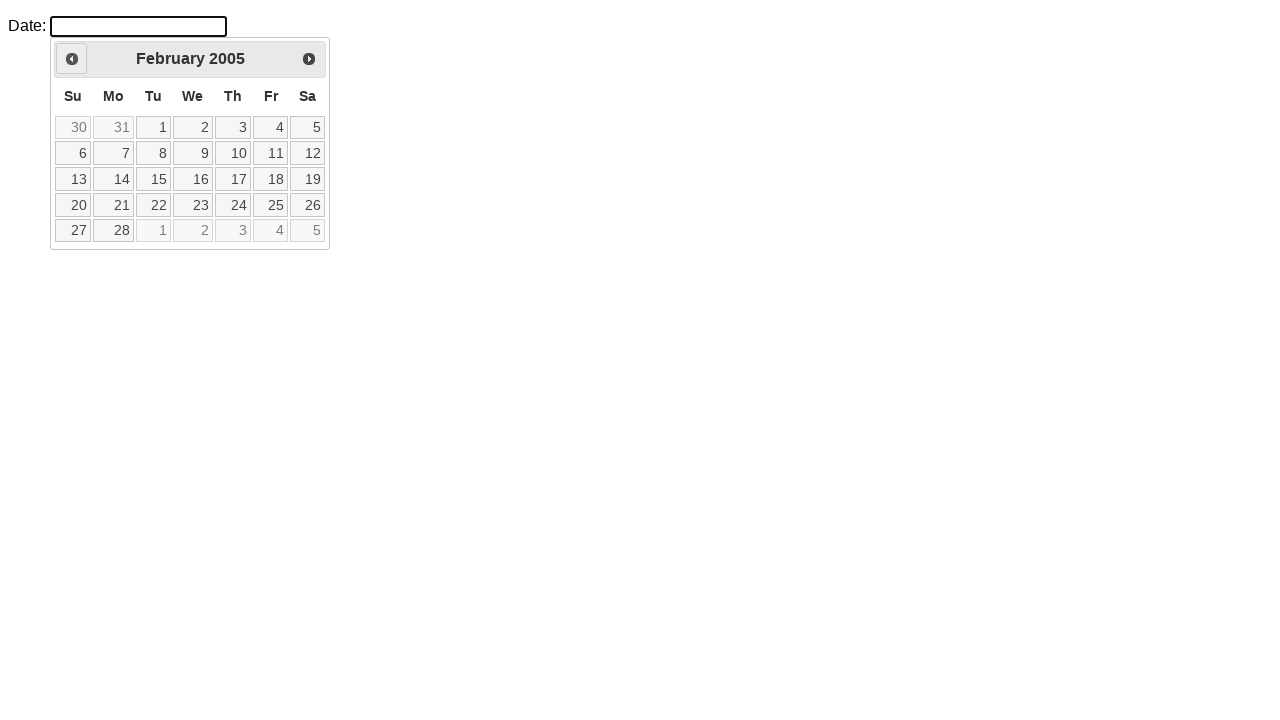

Clicked previous month button (iteration 253) at (72, 59) on xpath=//div[@id='ui-datepicker-div']/div/a[1]/span
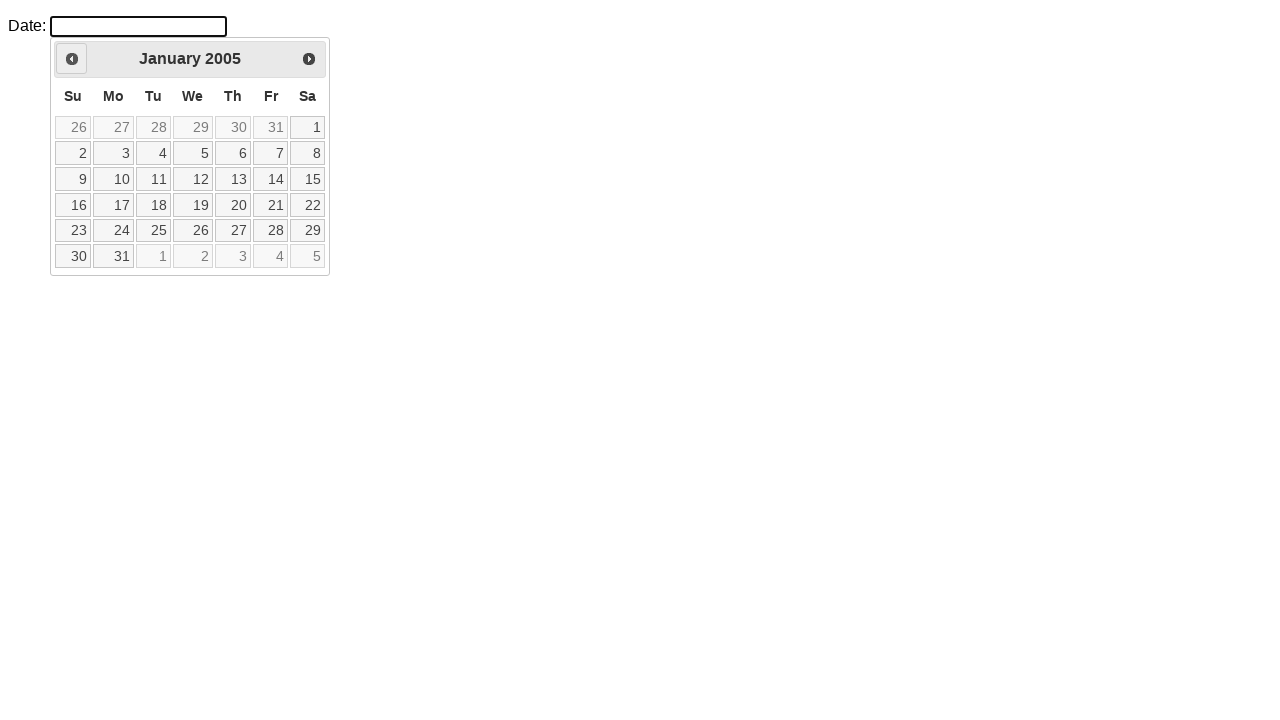

Waited 50ms before next navigation (iteration 253)
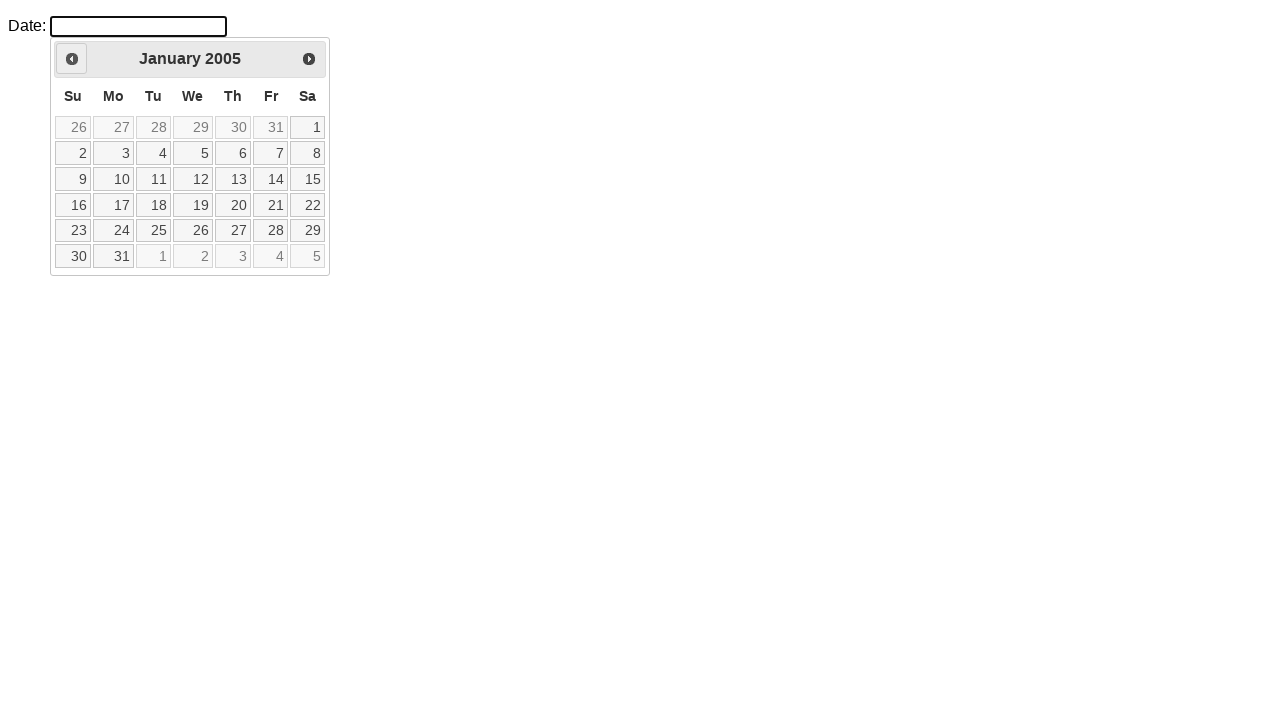

Clicked previous month button (iteration 254) at (72, 59) on xpath=//div[@id='ui-datepicker-div']/div/a[1]/span
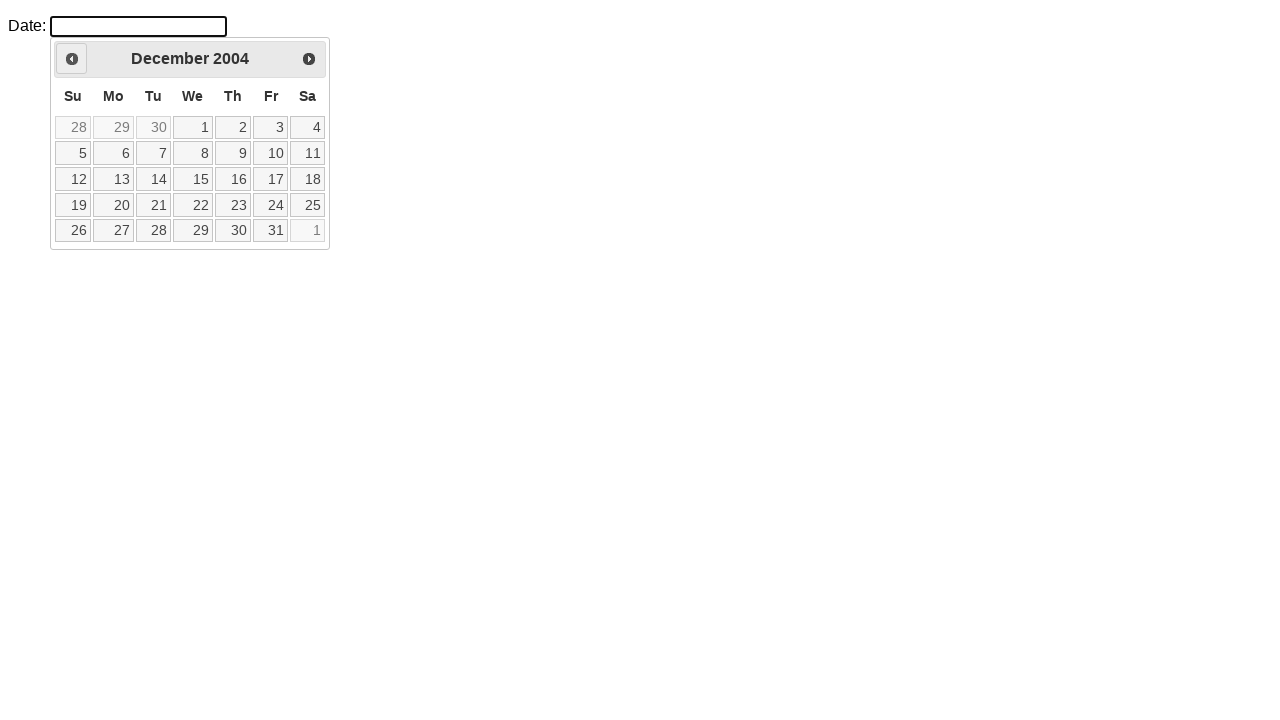

Waited 50ms before next navigation (iteration 254)
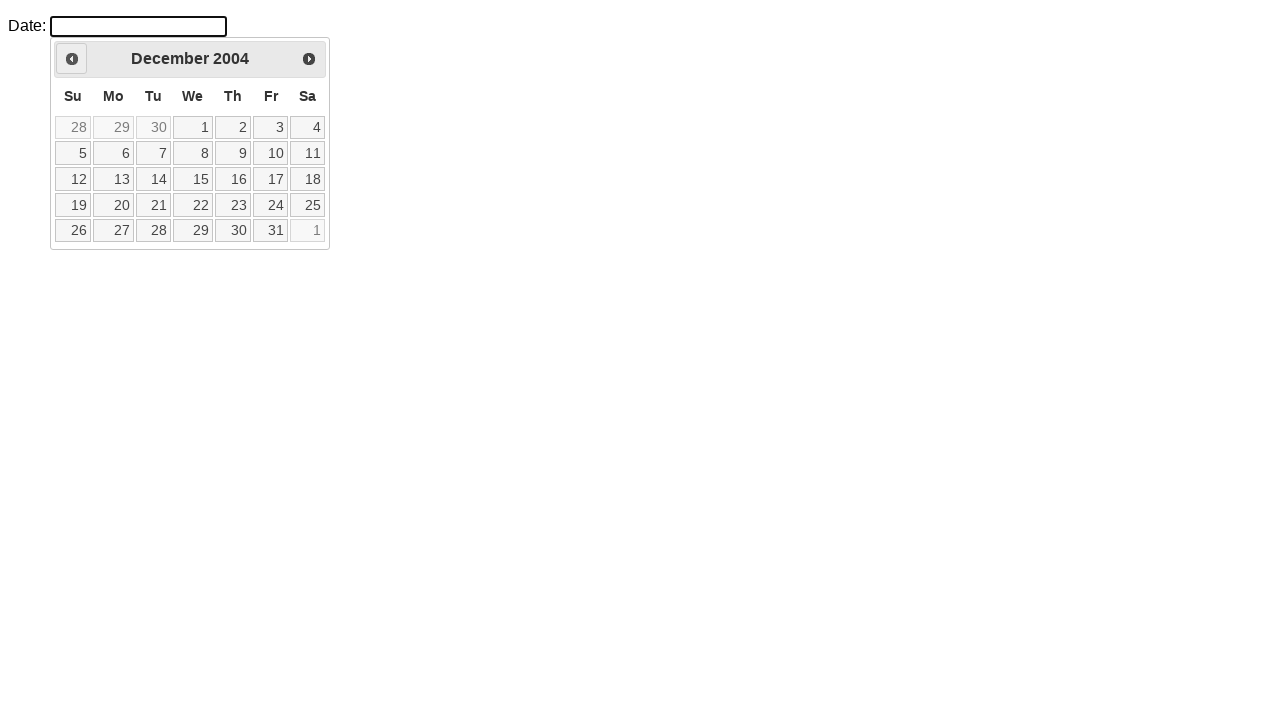

Clicked previous month button (iteration 255) at (72, 59) on xpath=//div[@id='ui-datepicker-div']/div/a[1]/span
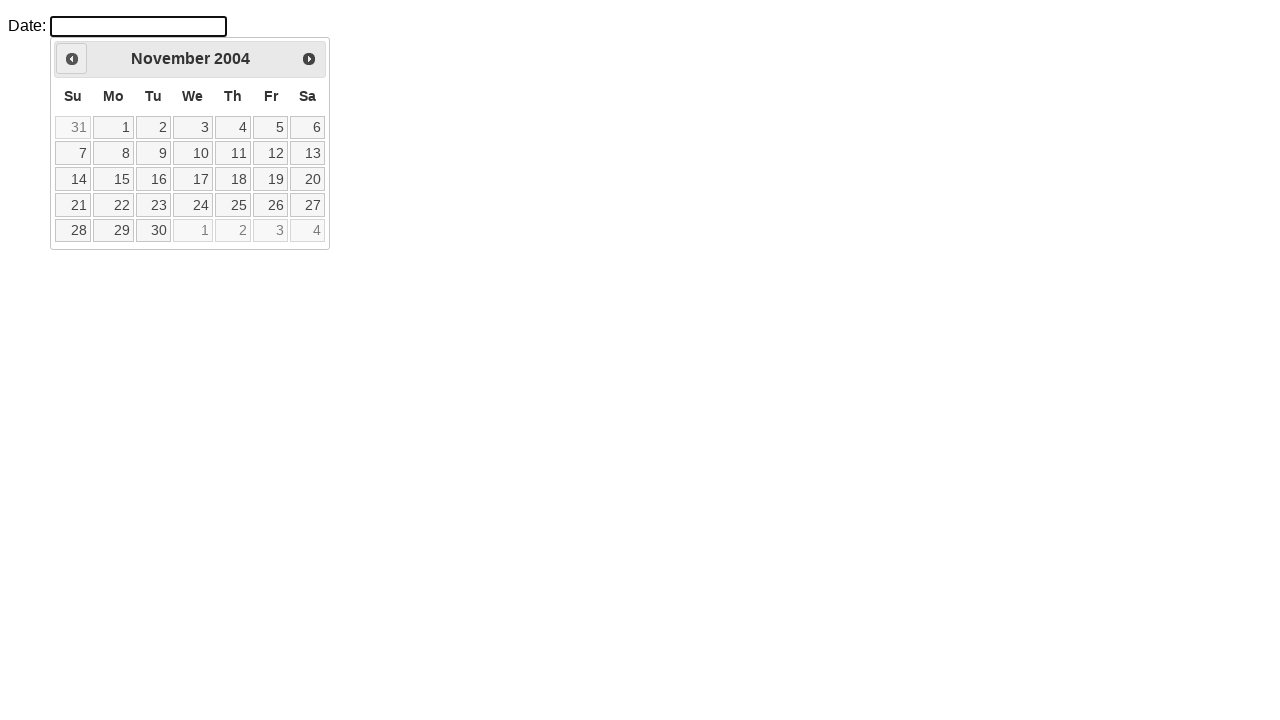

Waited 50ms before next navigation (iteration 255)
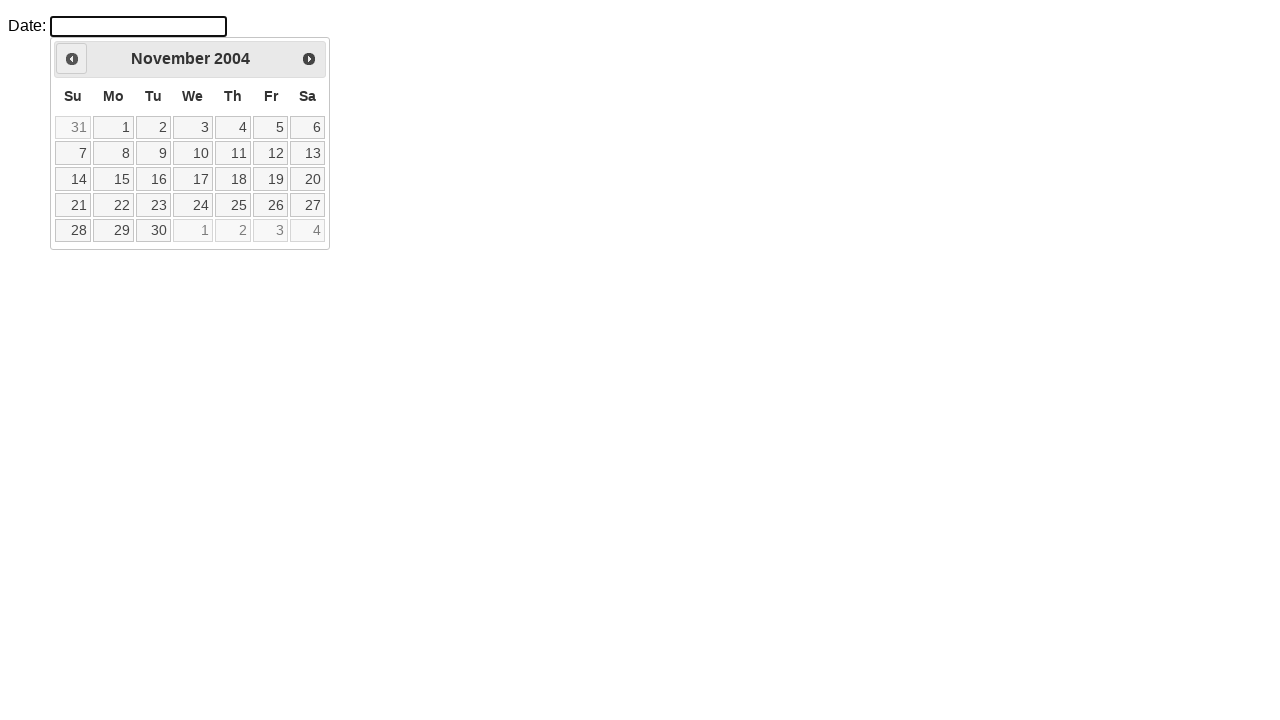

Clicked previous month button (iteration 256) at (72, 59) on xpath=//div[@id='ui-datepicker-div']/div/a[1]/span
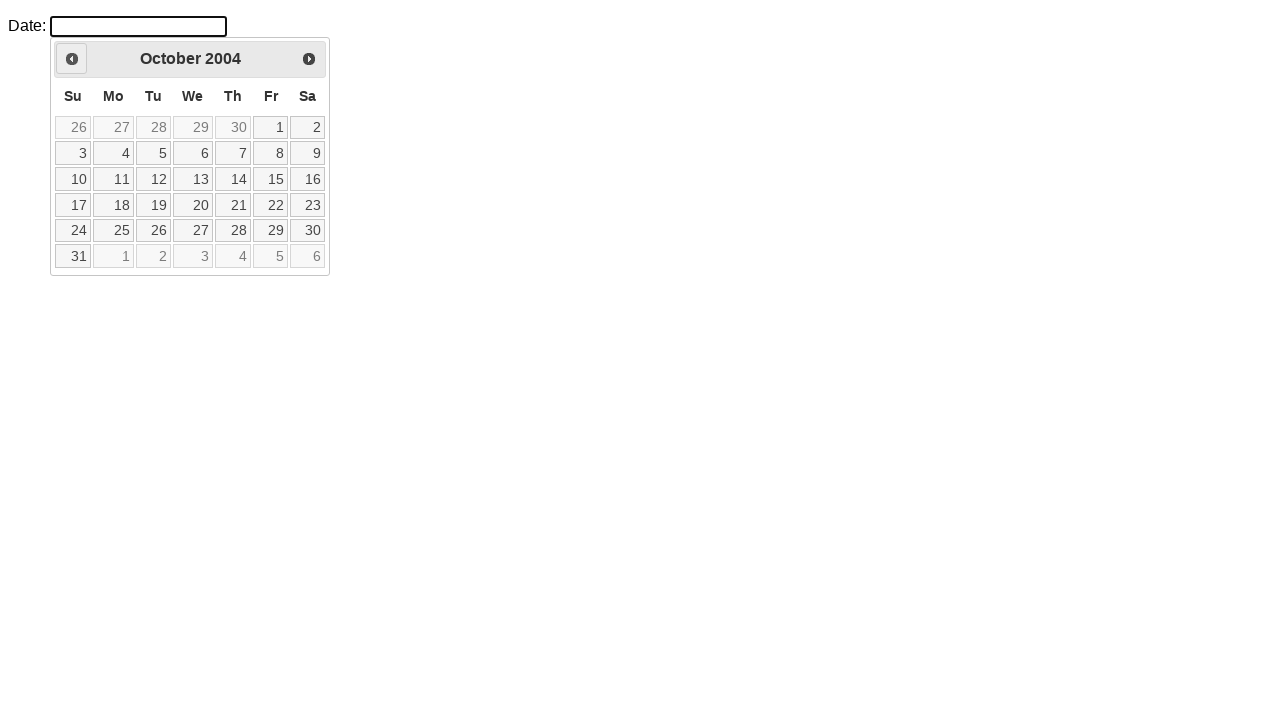

Waited 50ms before next navigation (iteration 256)
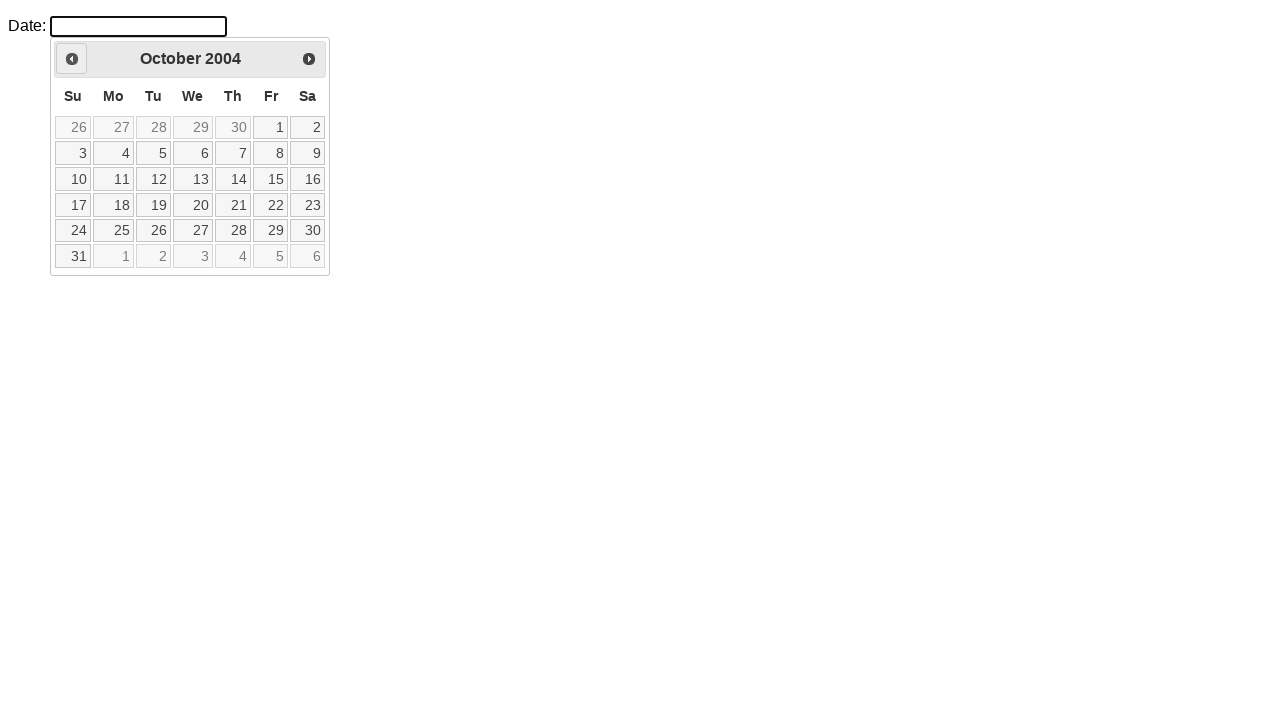

Clicked previous month button (iteration 257) at (72, 59) on xpath=//div[@id='ui-datepicker-div']/div/a[1]/span
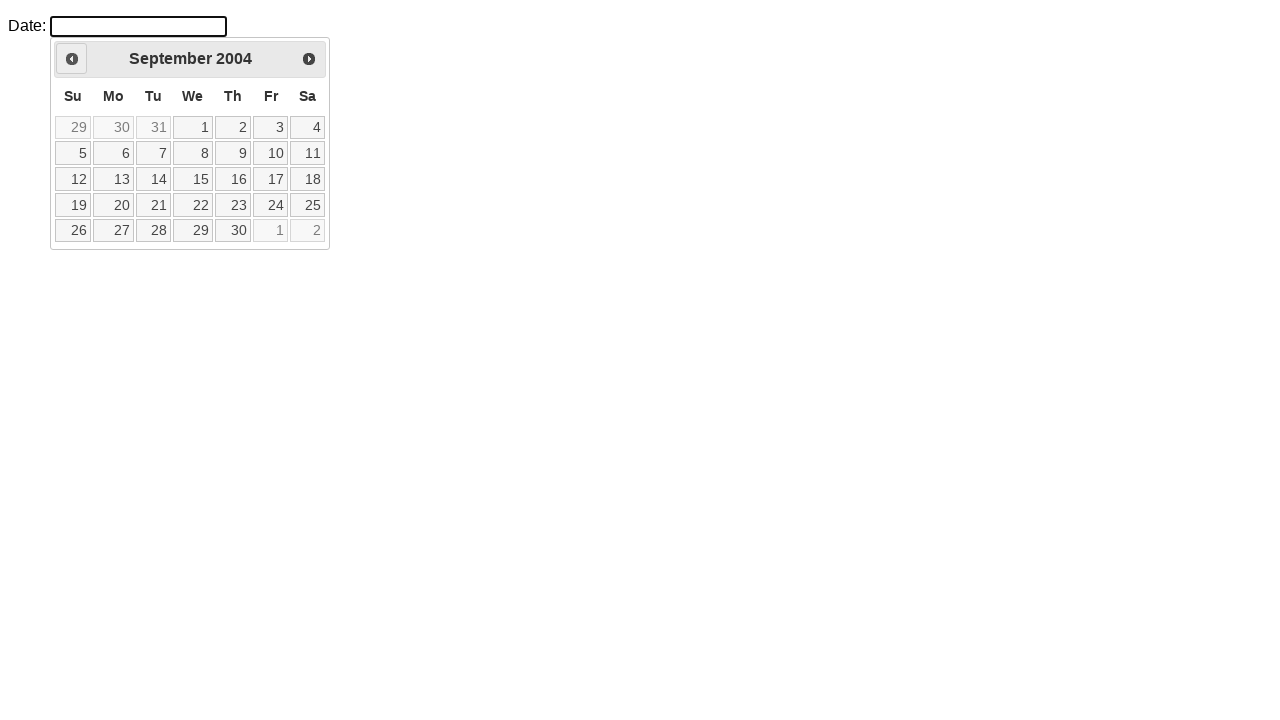

Waited 50ms before next navigation (iteration 257)
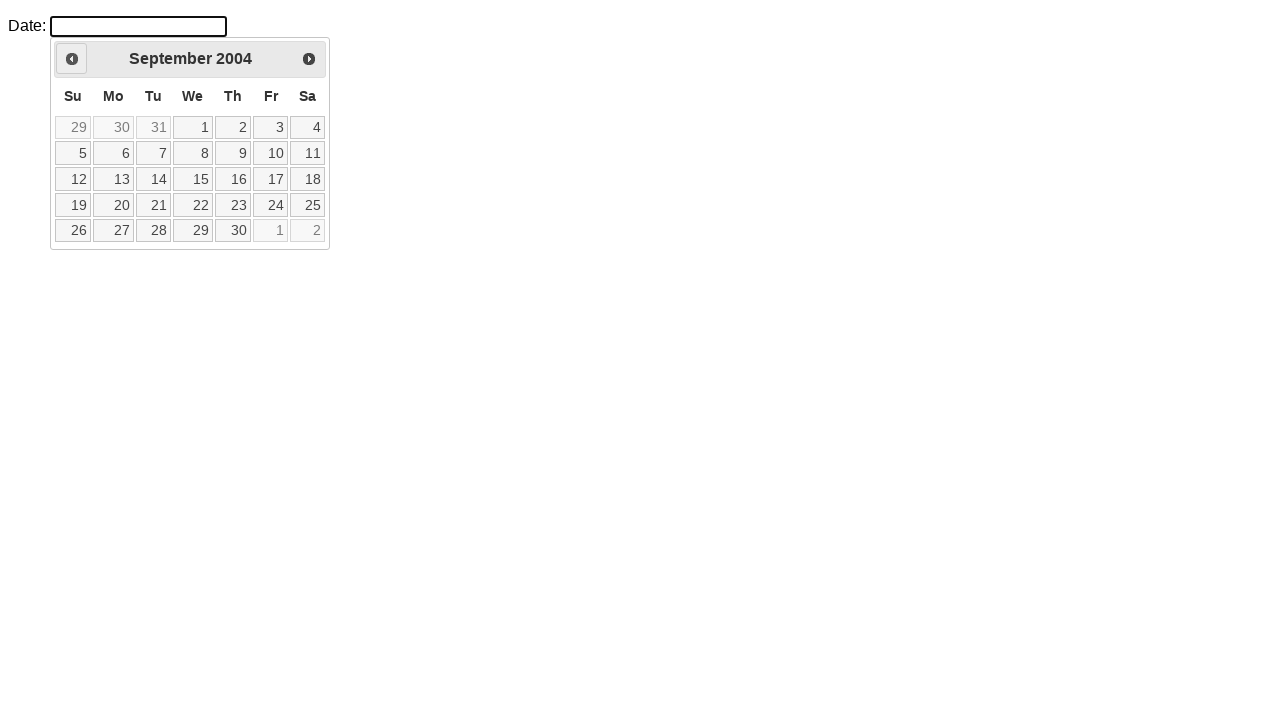

Clicked previous month button (iteration 258) at (72, 59) on xpath=//div[@id='ui-datepicker-div']/div/a[1]/span
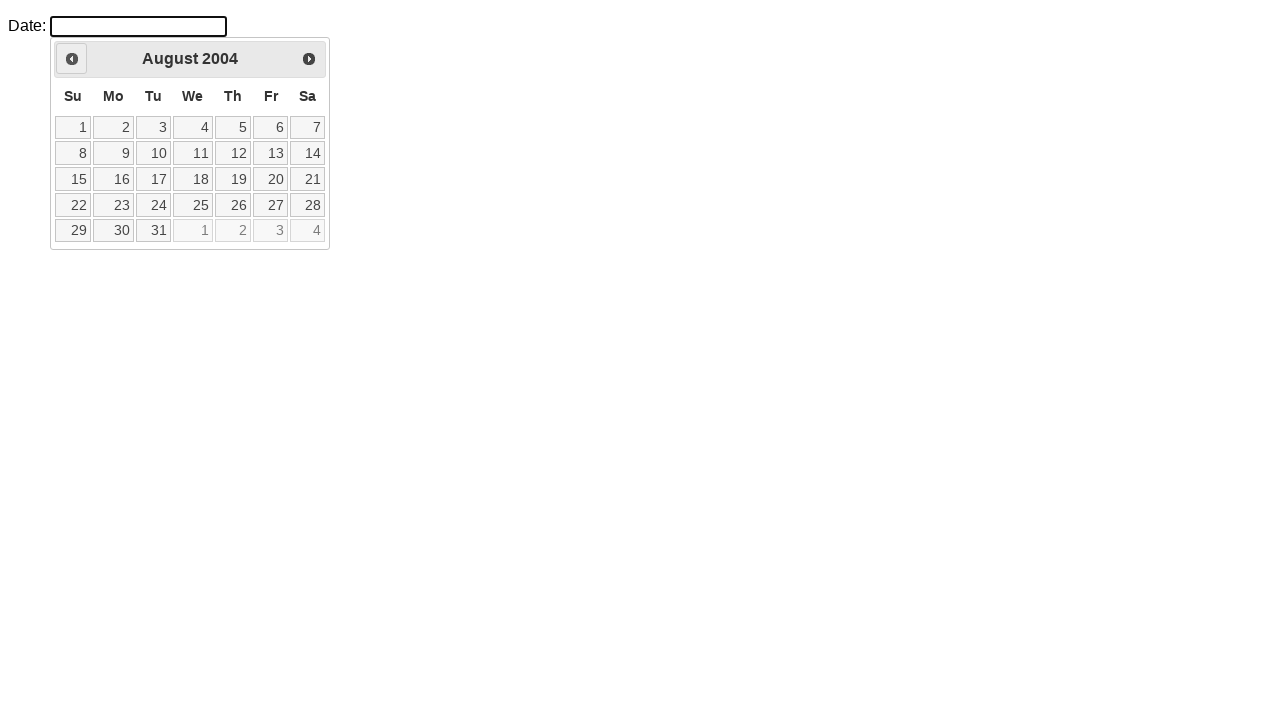

Waited 50ms before next navigation (iteration 258)
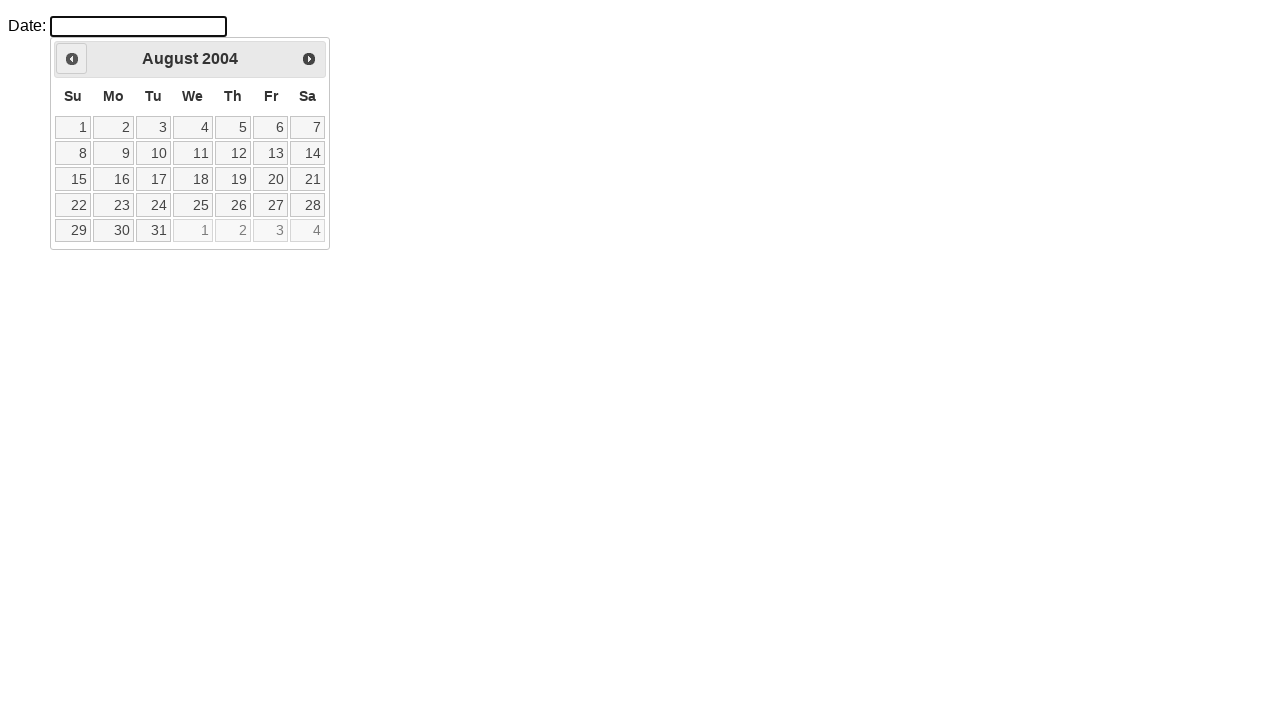

Clicked previous month button (iteration 259) at (72, 59) on xpath=//div[@id='ui-datepicker-div']/div/a[1]/span
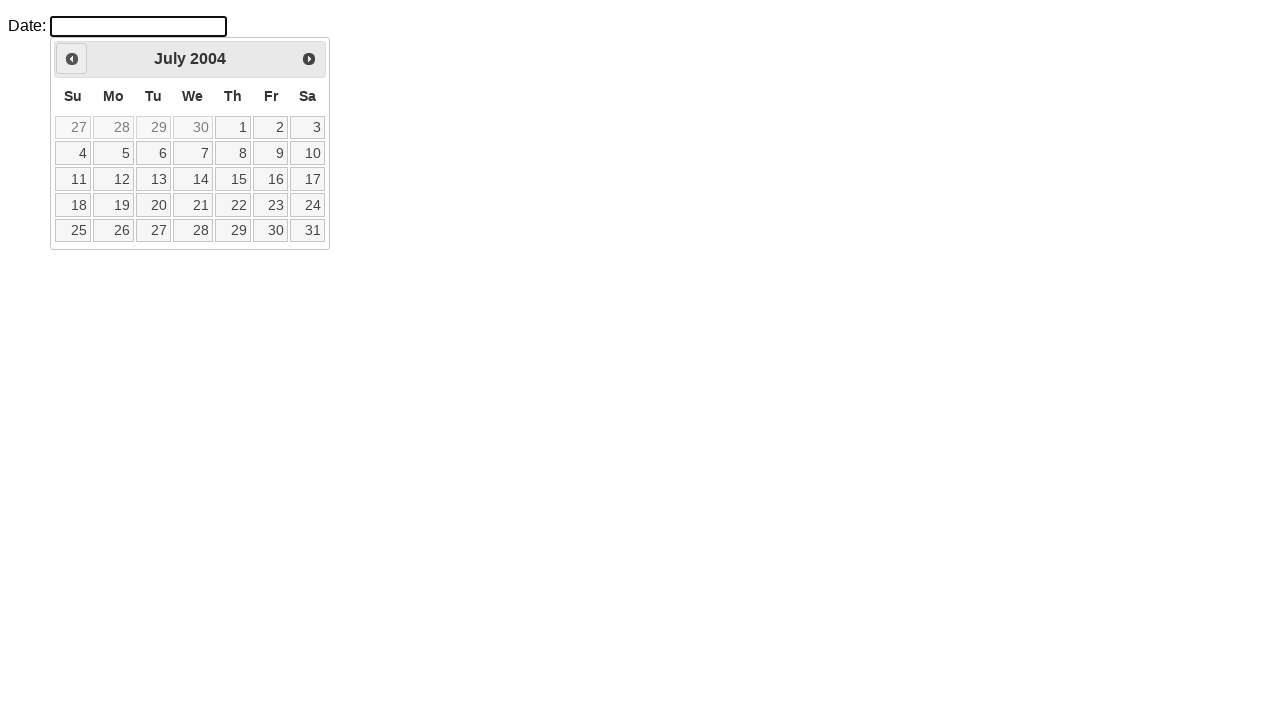

Waited 50ms before next navigation (iteration 259)
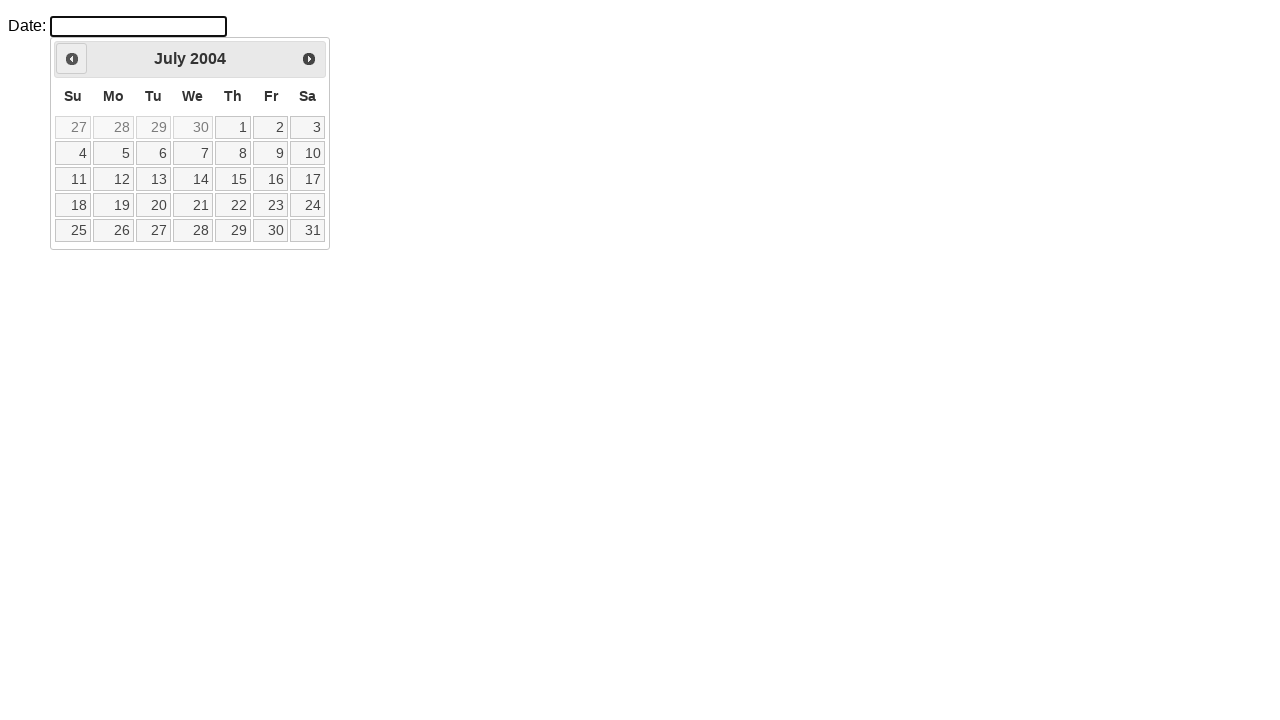

Clicked previous month button (iteration 260) at (72, 59) on xpath=//div[@id='ui-datepicker-div']/div/a[1]/span
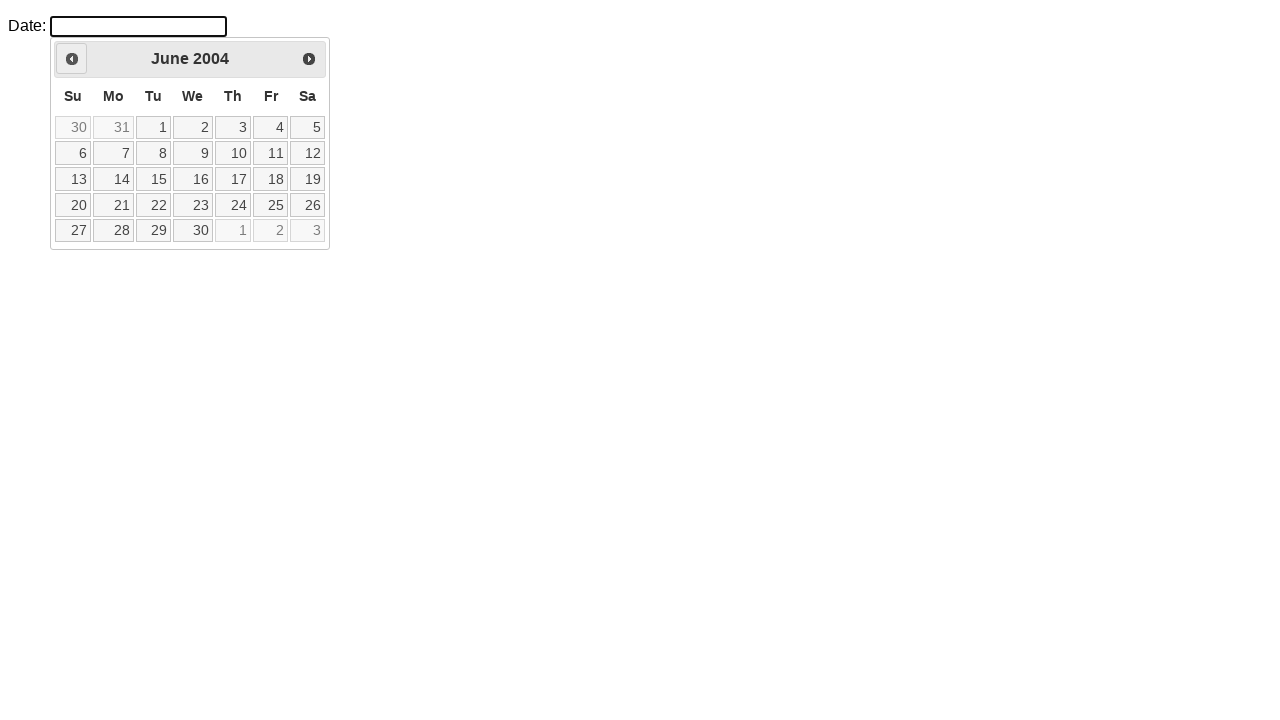

Waited 50ms before next navigation (iteration 260)
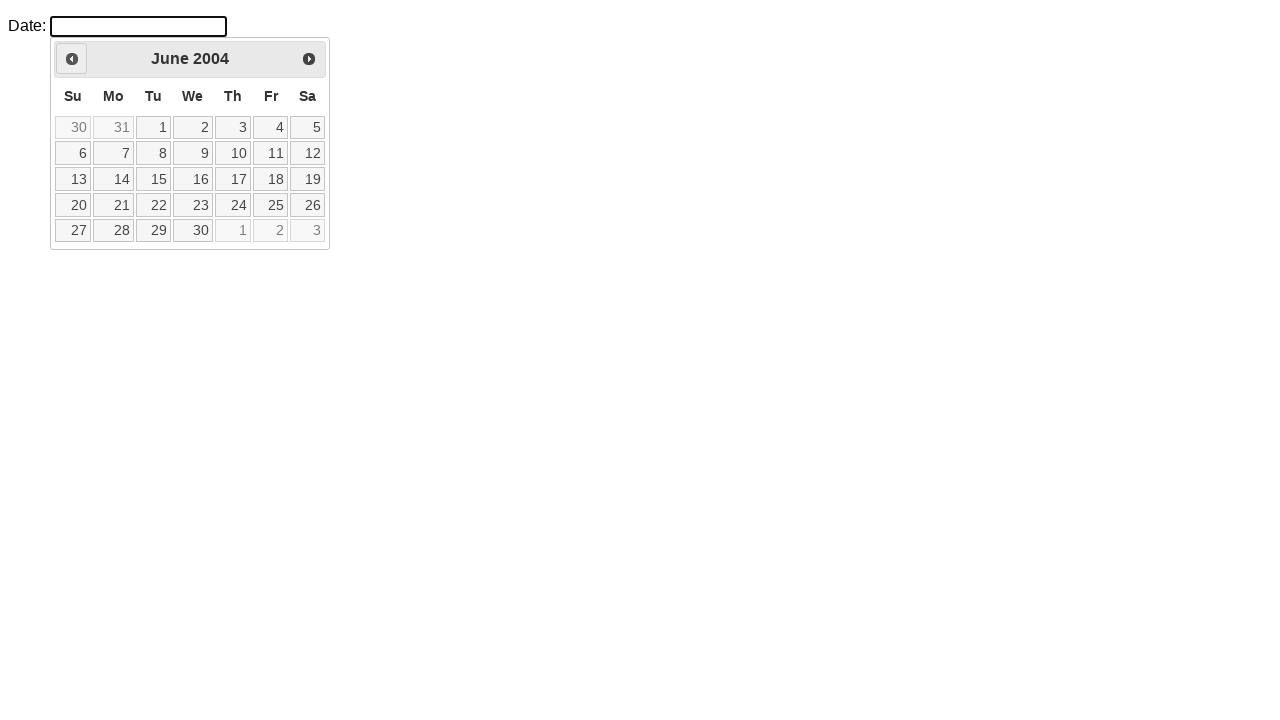

Clicked previous month button (iteration 261) at (72, 59) on xpath=//div[@id='ui-datepicker-div']/div/a[1]/span
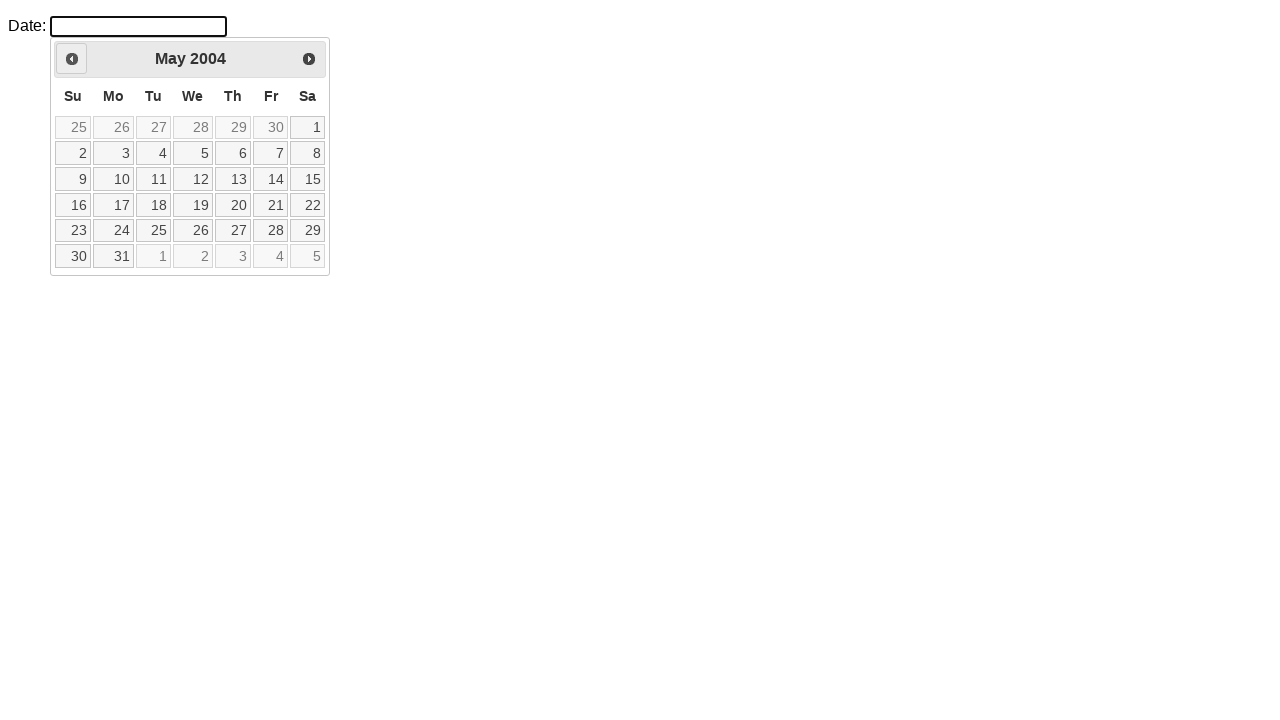

Waited 50ms before next navigation (iteration 261)
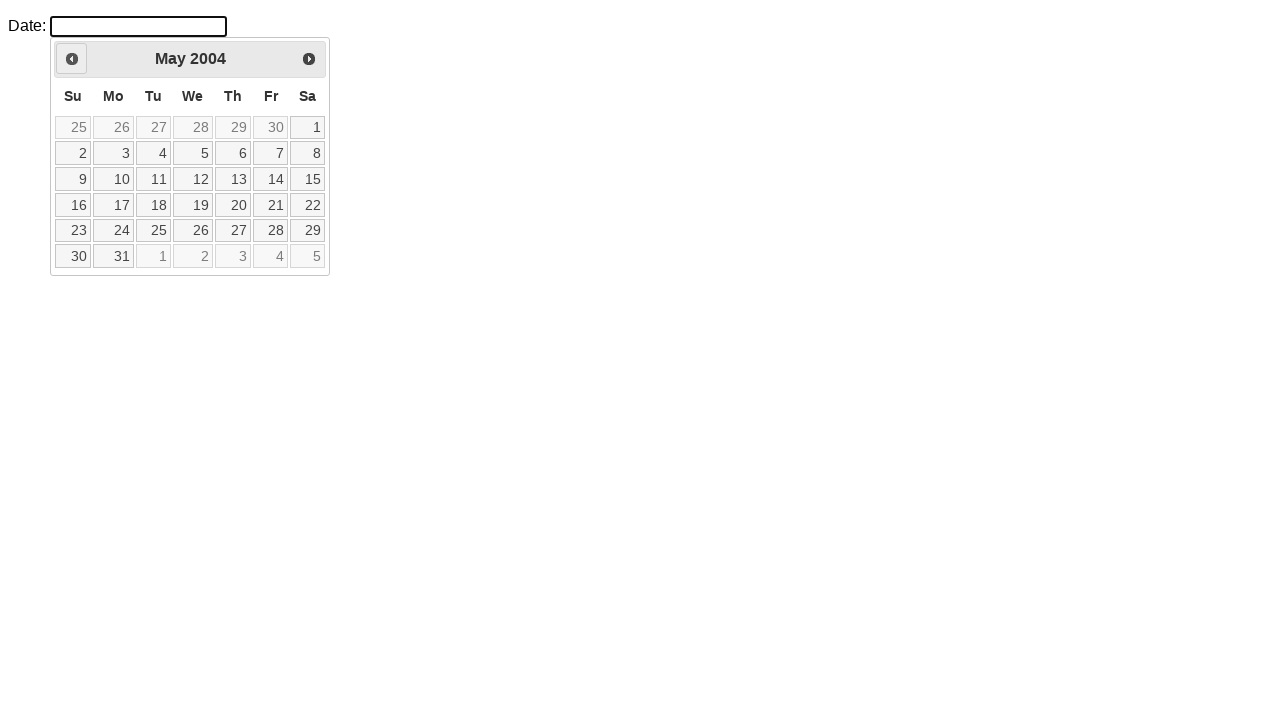

Clicked previous month button (iteration 262) at (72, 59) on xpath=//div[@id='ui-datepicker-div']/div/a[1]/span
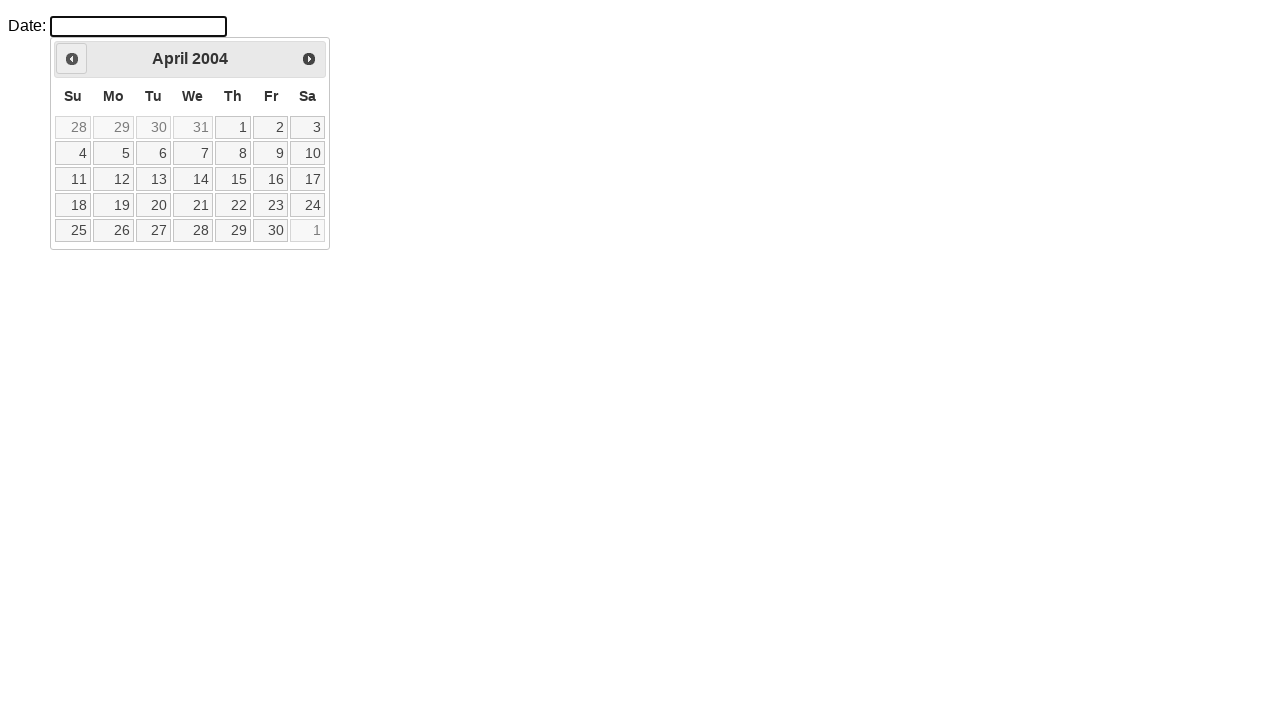

Waited 50ms before next navigation (iteration 262)
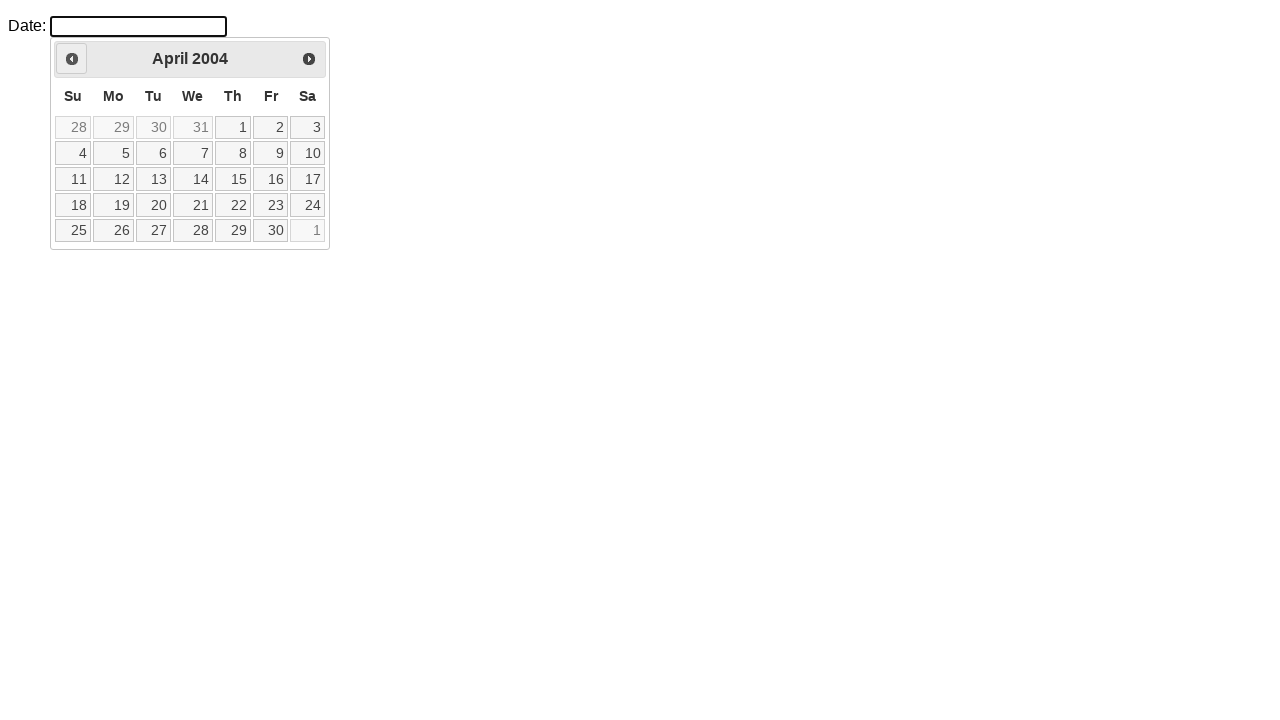

Clicked previous month button (iteration 263) at (72, 59) on xpath=//div[@id='ui-datepicker-div']/div/a[1]/span
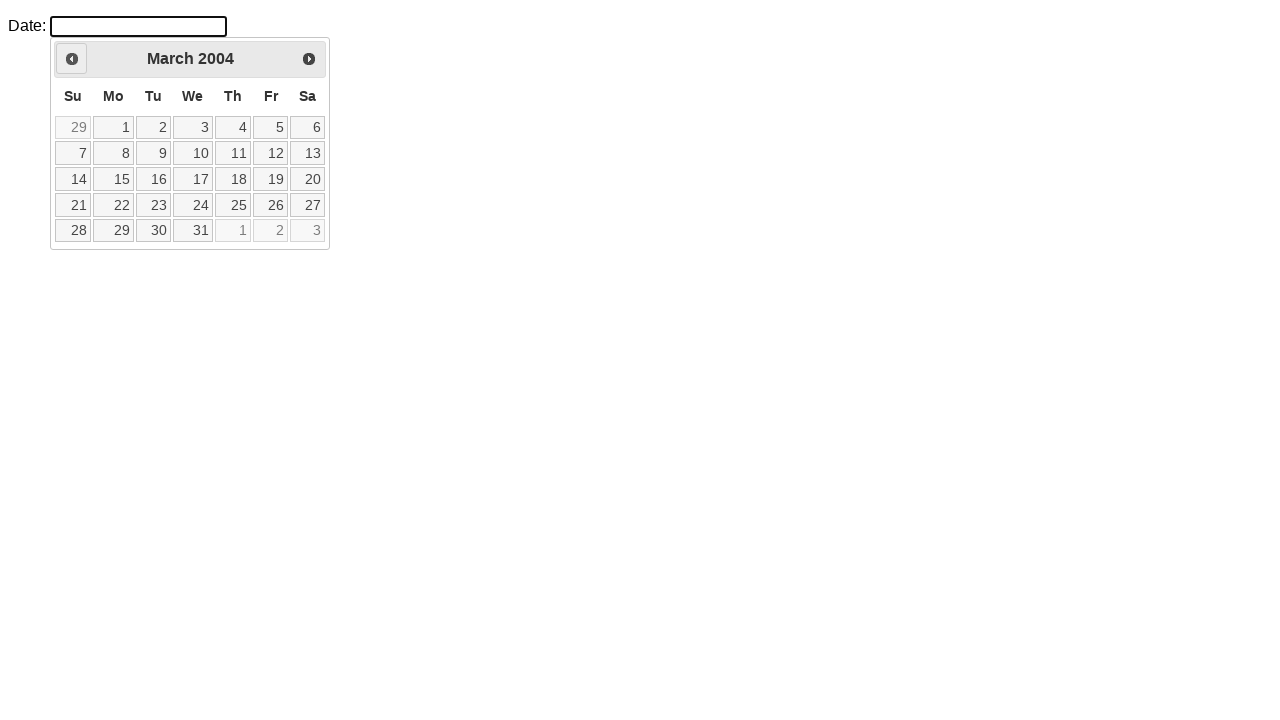

Waited 50ms before next navigation (iteration 263)
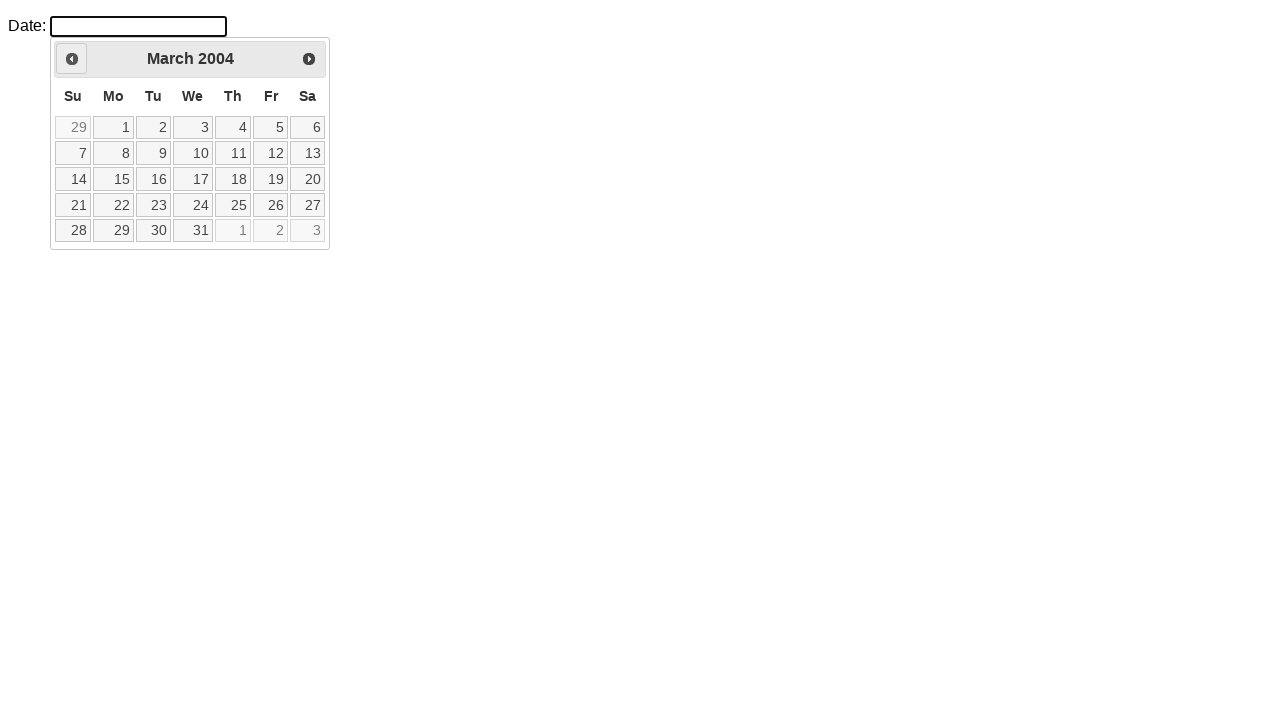

Clicked previous month button (iteration 264) at (72, 59) on xpath=//div[@id='ui-datepicker-div']/div/a[1]/span
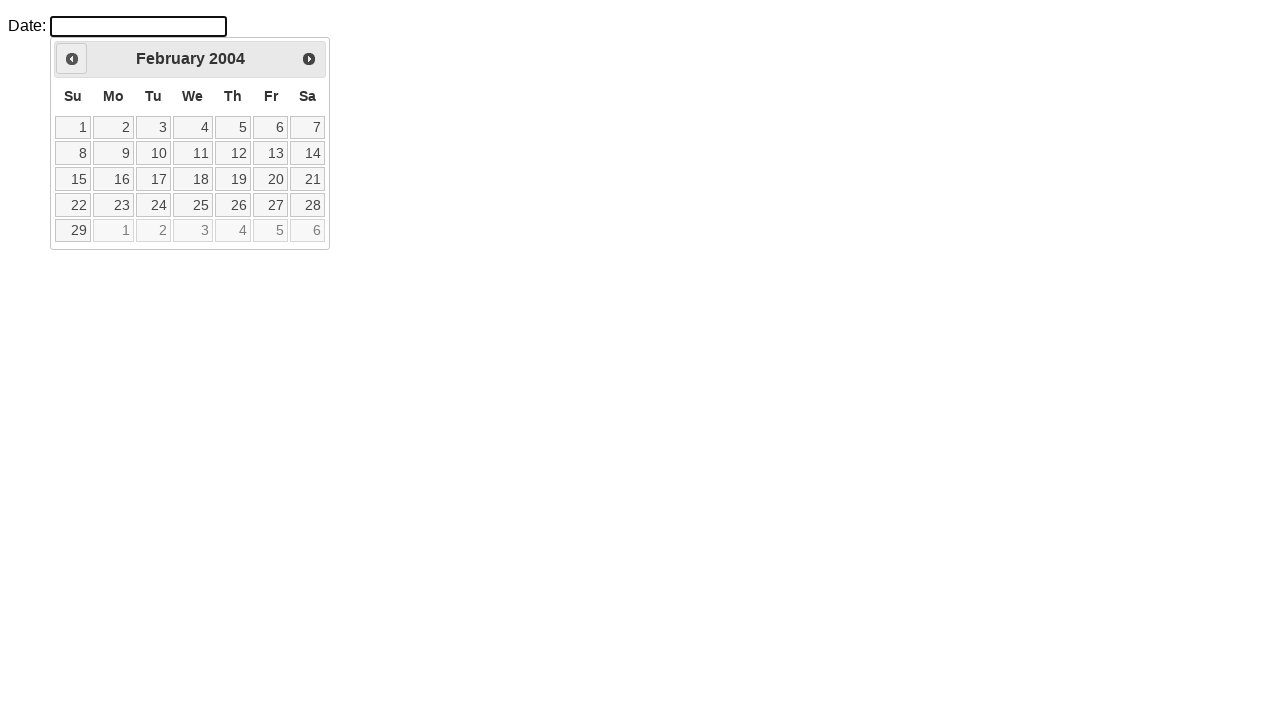

Waited 50ms before next navigation (iteration 264)
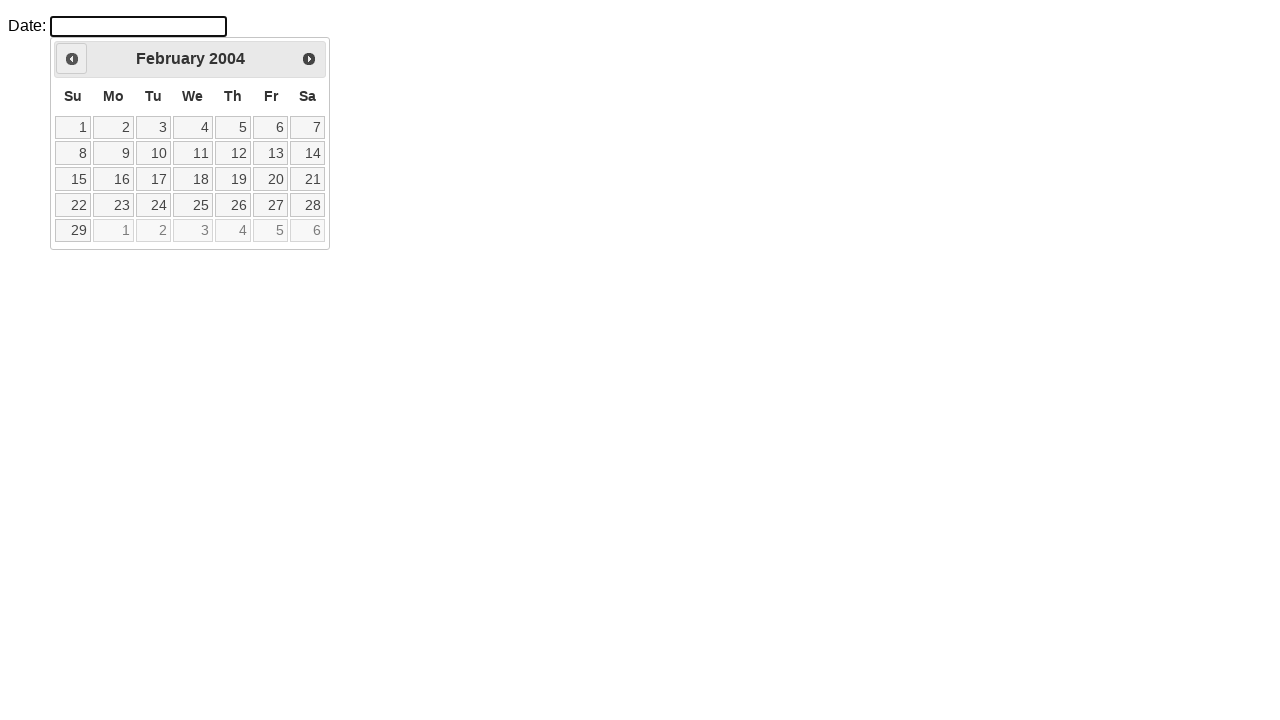

Clicked previous month button (iteration 265) at (72, 59) on xpath=//div[@id='ui-datepicker-div']/div/a[1]/span
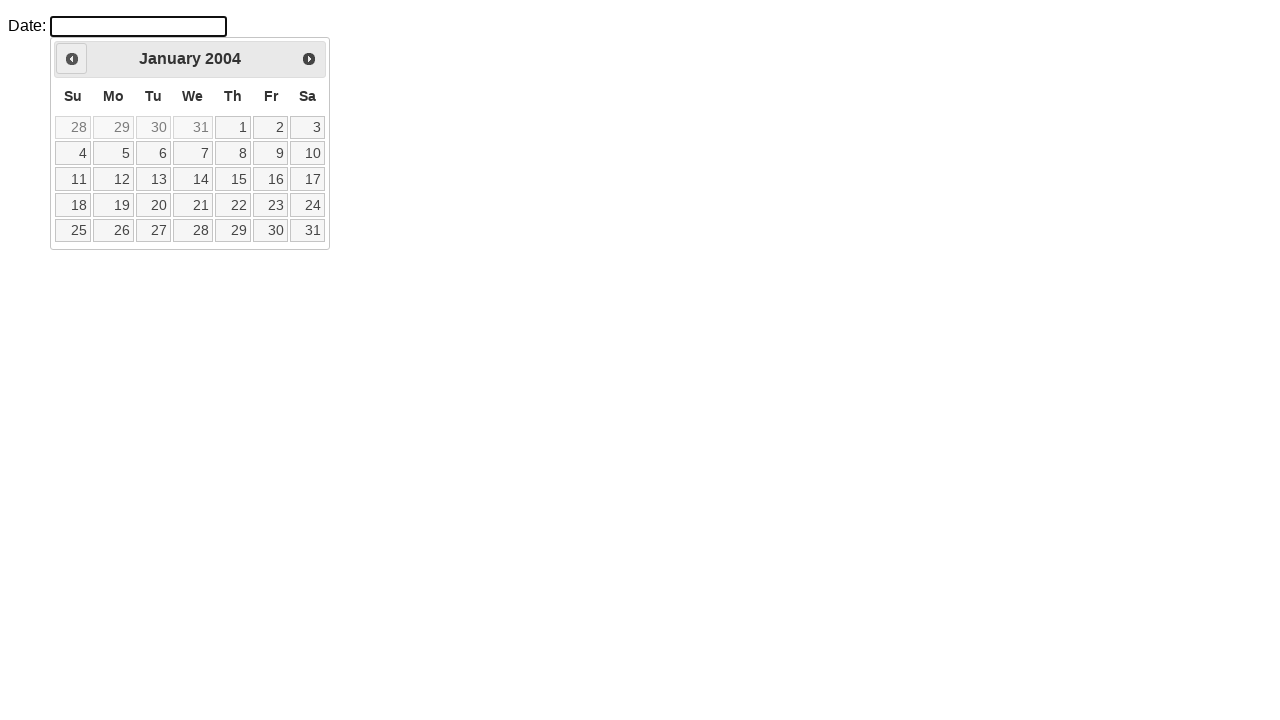

Waited 50ms before next navigation (iteration 265)
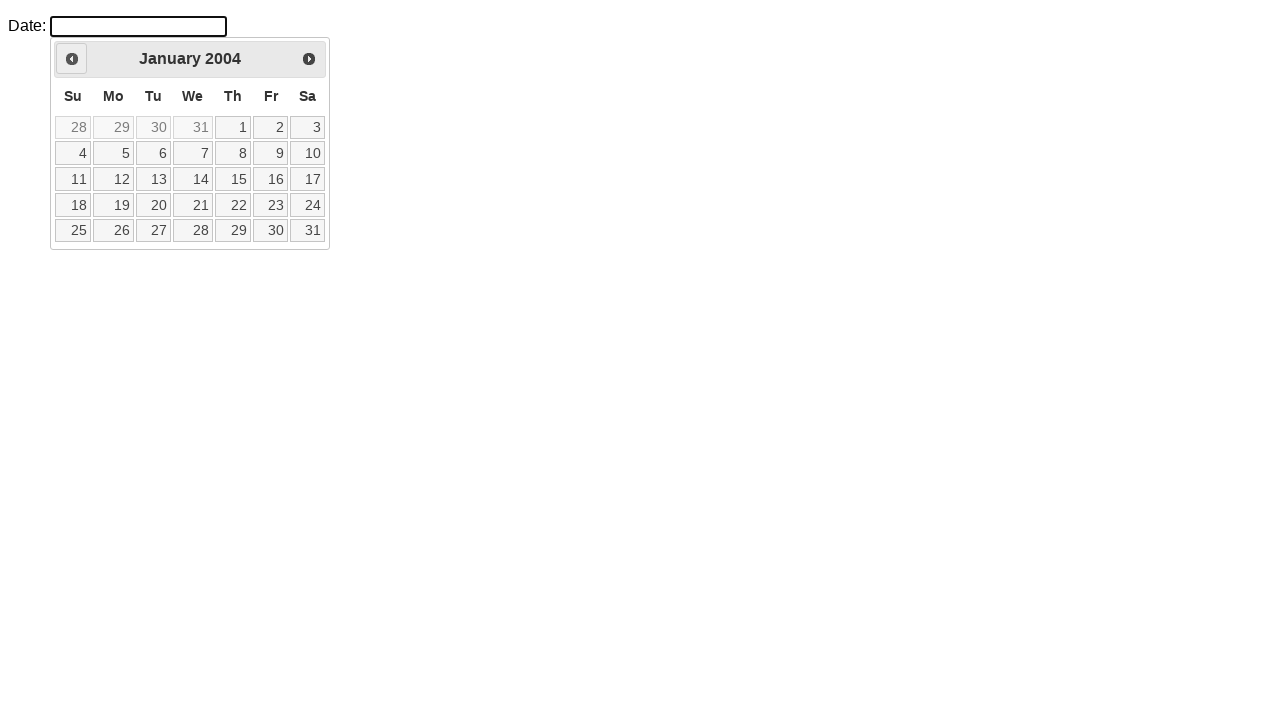

Clicked previous month button (iteration 266) at (72, 59) on xpath=//div[@id='ui-datepicker-div']/div/a[1]/span
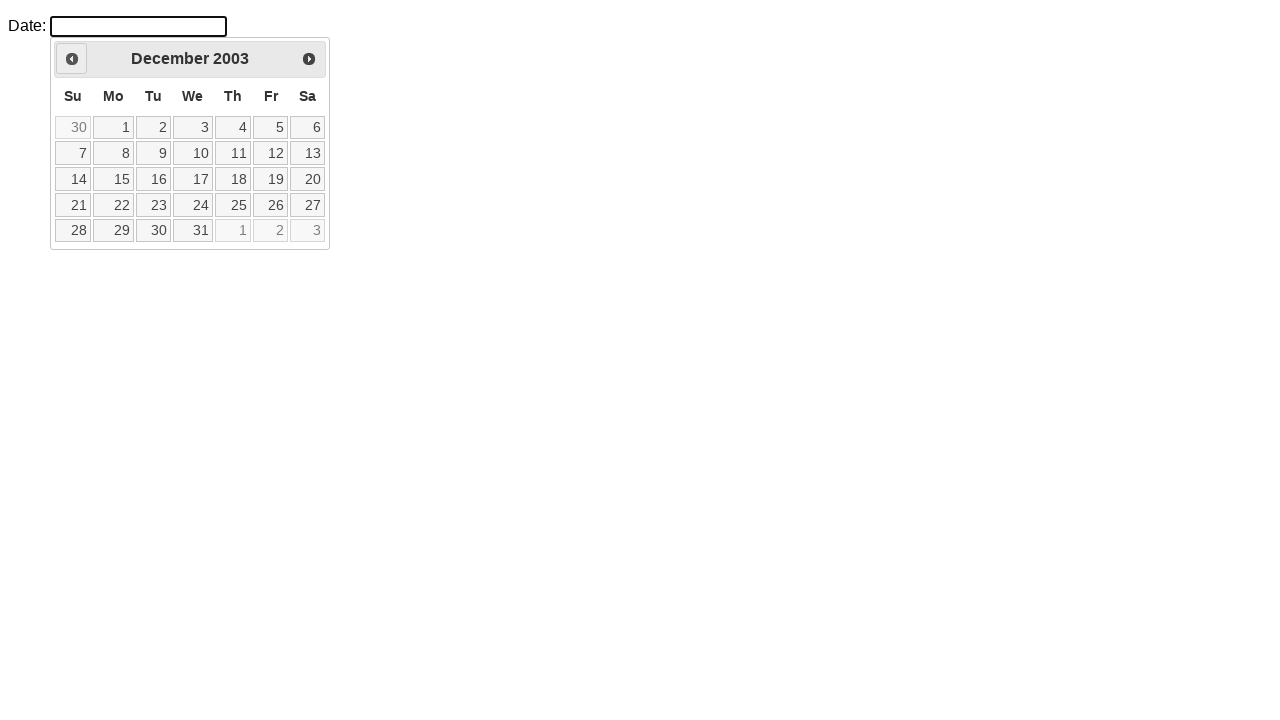

Waited 50ms before next navigation (iteration 266)
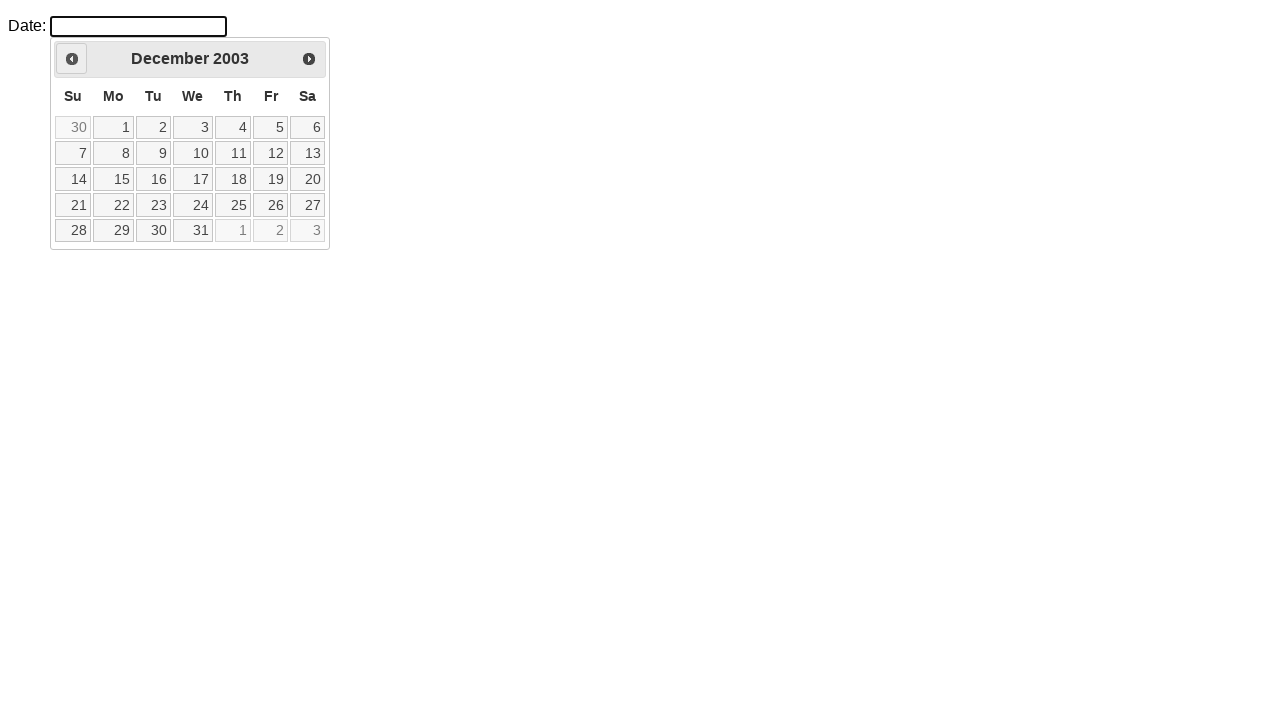

Clicked previous month button (iteration 267) at (72, 59) on xpath=//div[@id='ui-datepicker-div']/div/a[1]/span
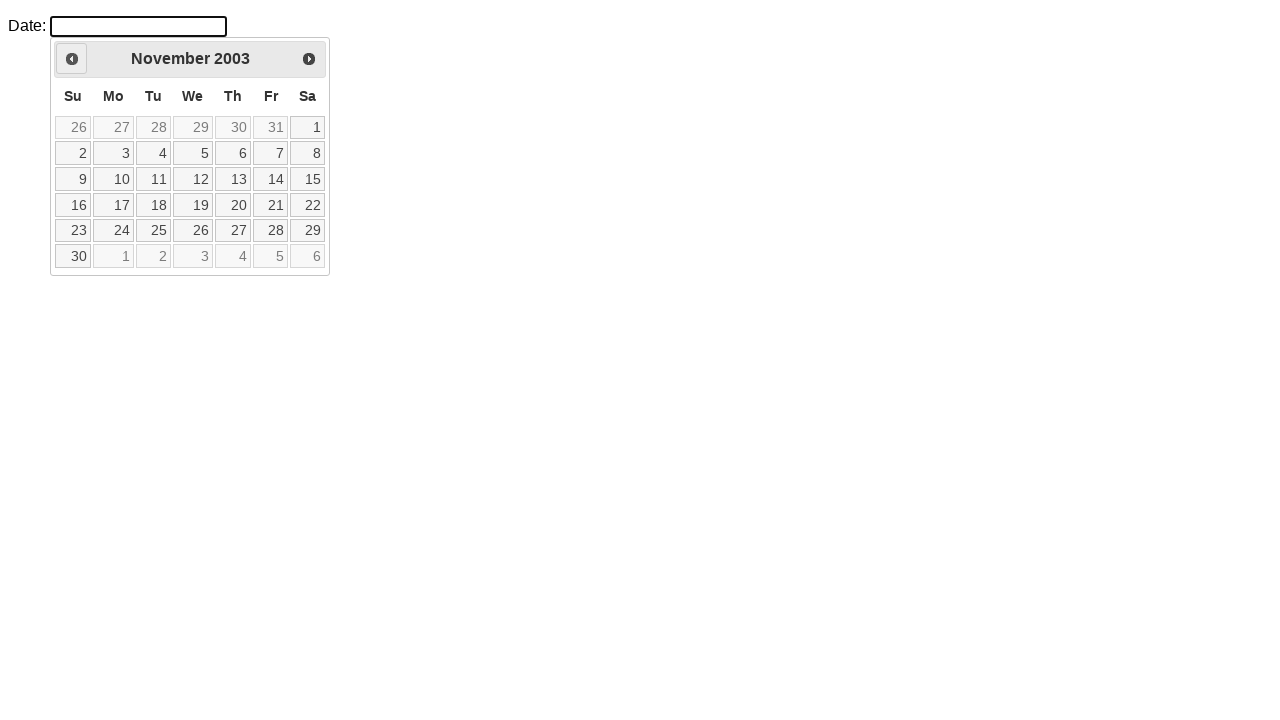

Waited 50ms before next navigation (iteration 267)
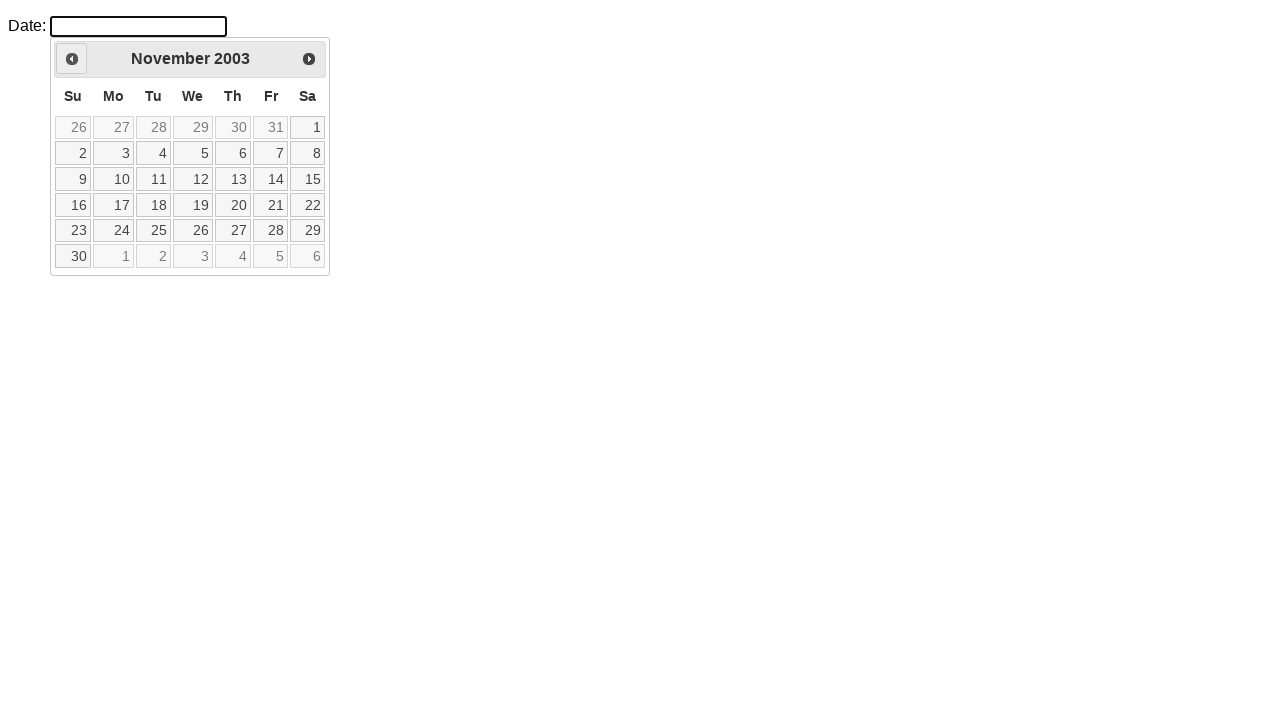

Clicked previous month button (iteration 268) at (72, 59) on xpath=//div[@id='ui-datepicker-div']/div/a[1]/span
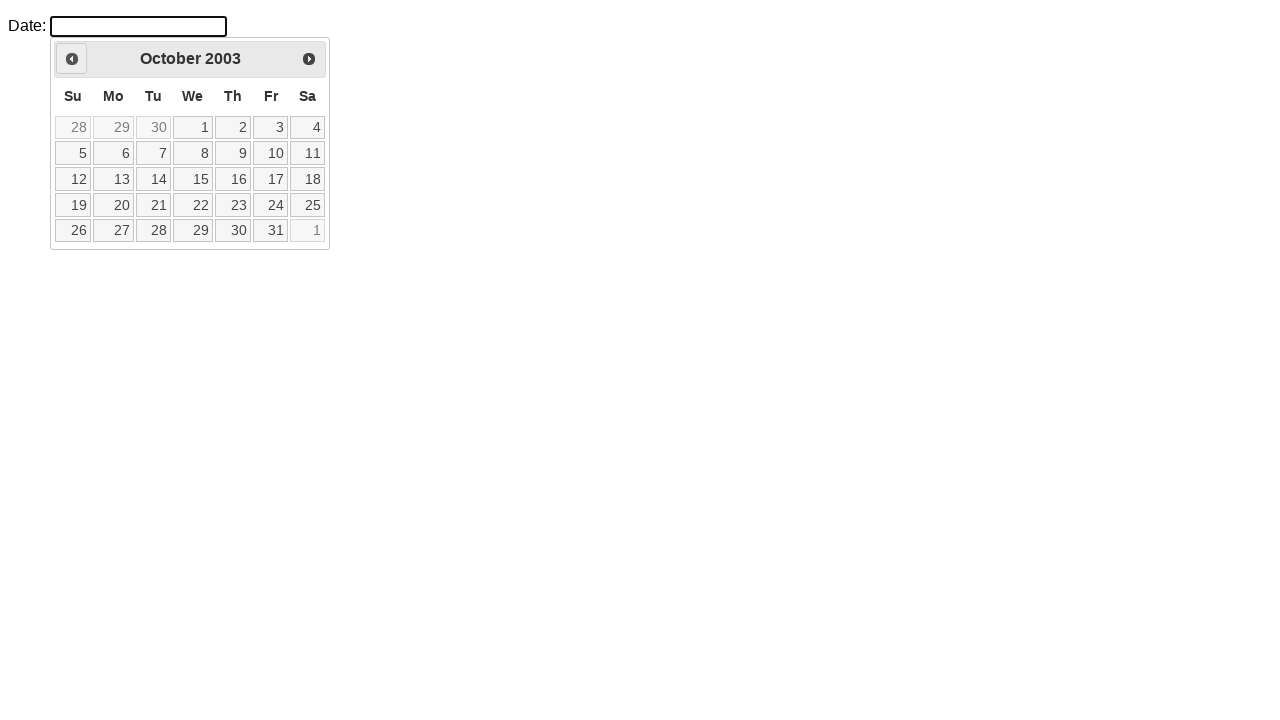

Waited 50ms before next navigation (iteration 268)
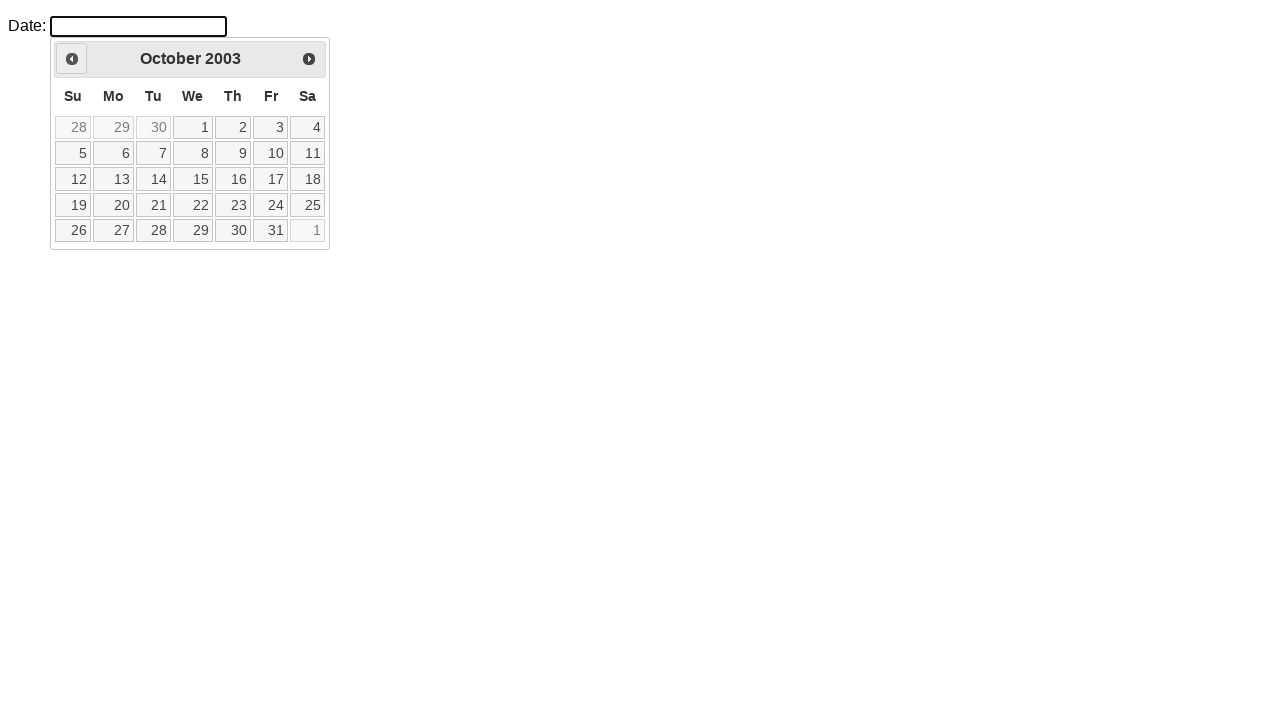

Clicked previous month button (iteration 269) at (72, 59) on xpath=//div[@id='ui-datepicker-div']/div/a[1]/span
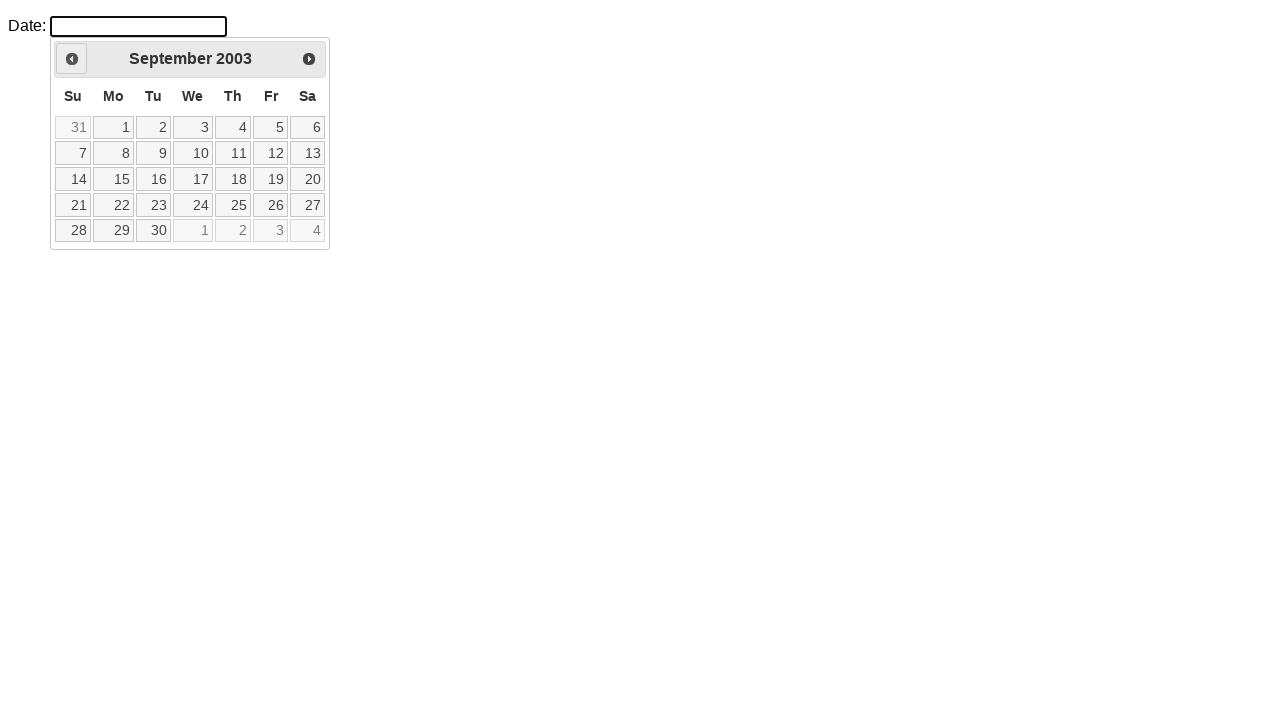

Waited 50ms before next navigation (iteration 269)
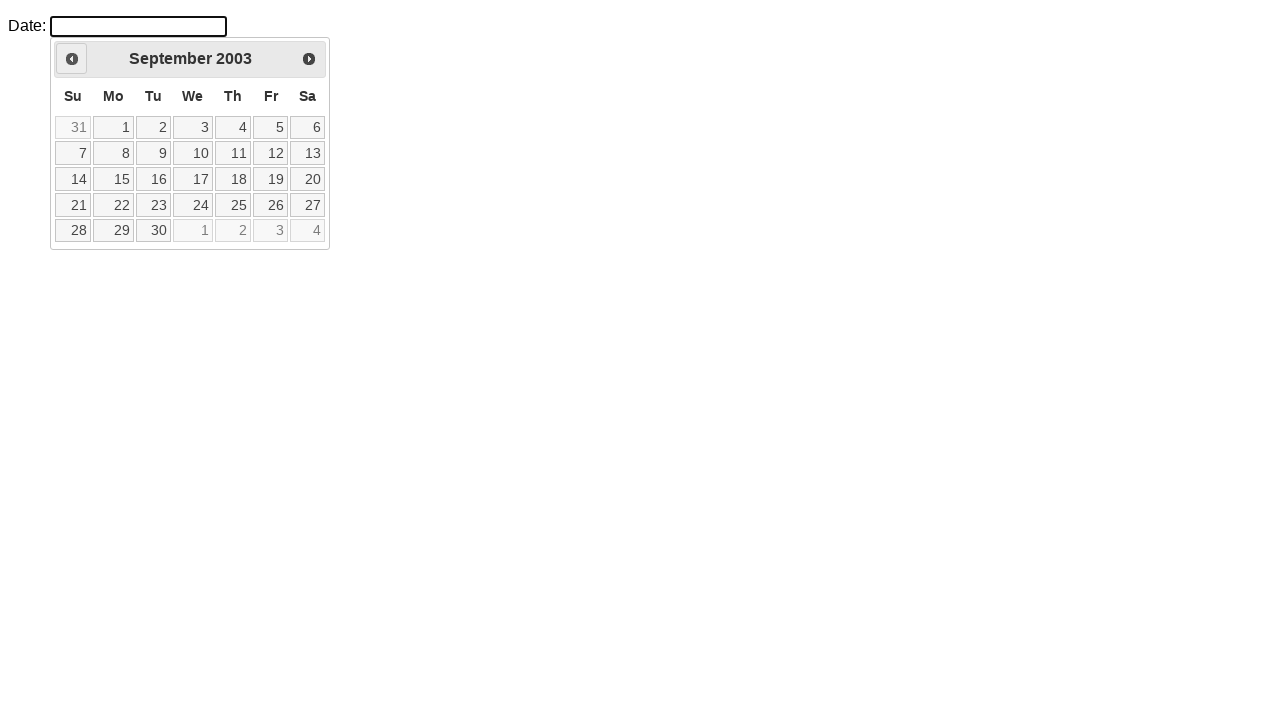

Clicked previous month button (iteration 270) at (72, 59) on xpath=//div[@id='ui-datepicker-div']/div/a[1]/span
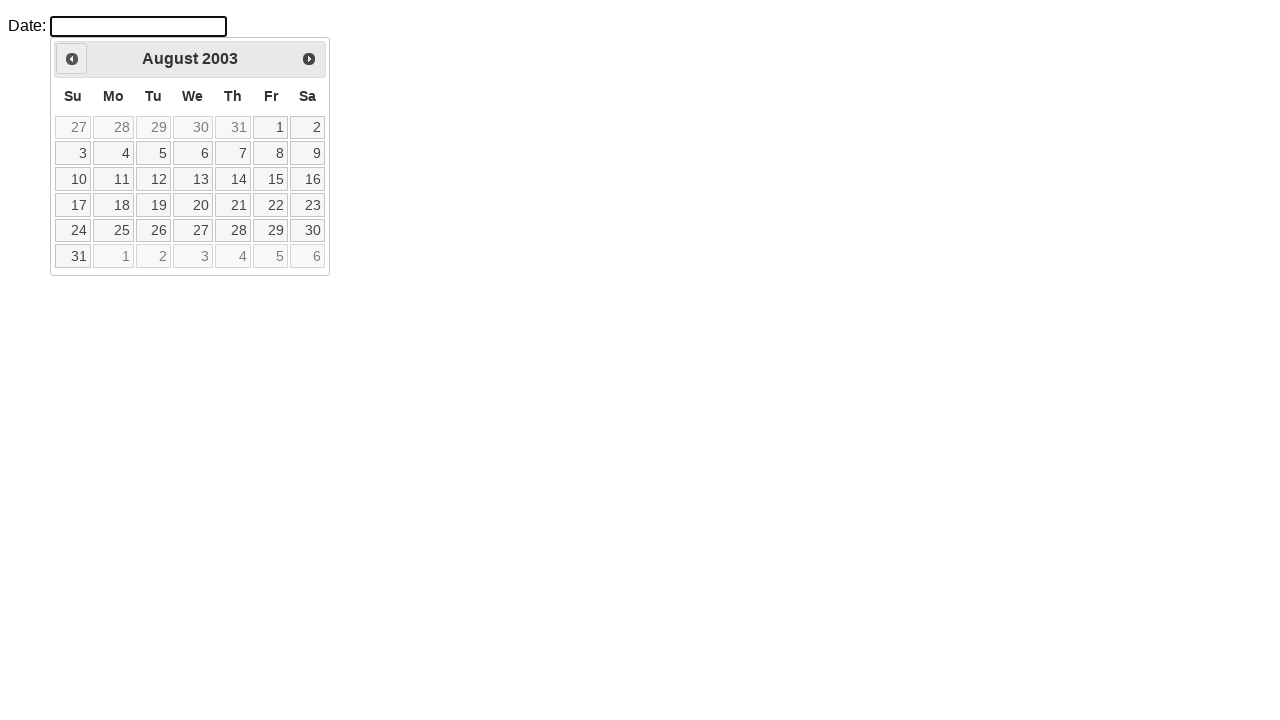

Waited 50ms before next navigation (iteration 270)
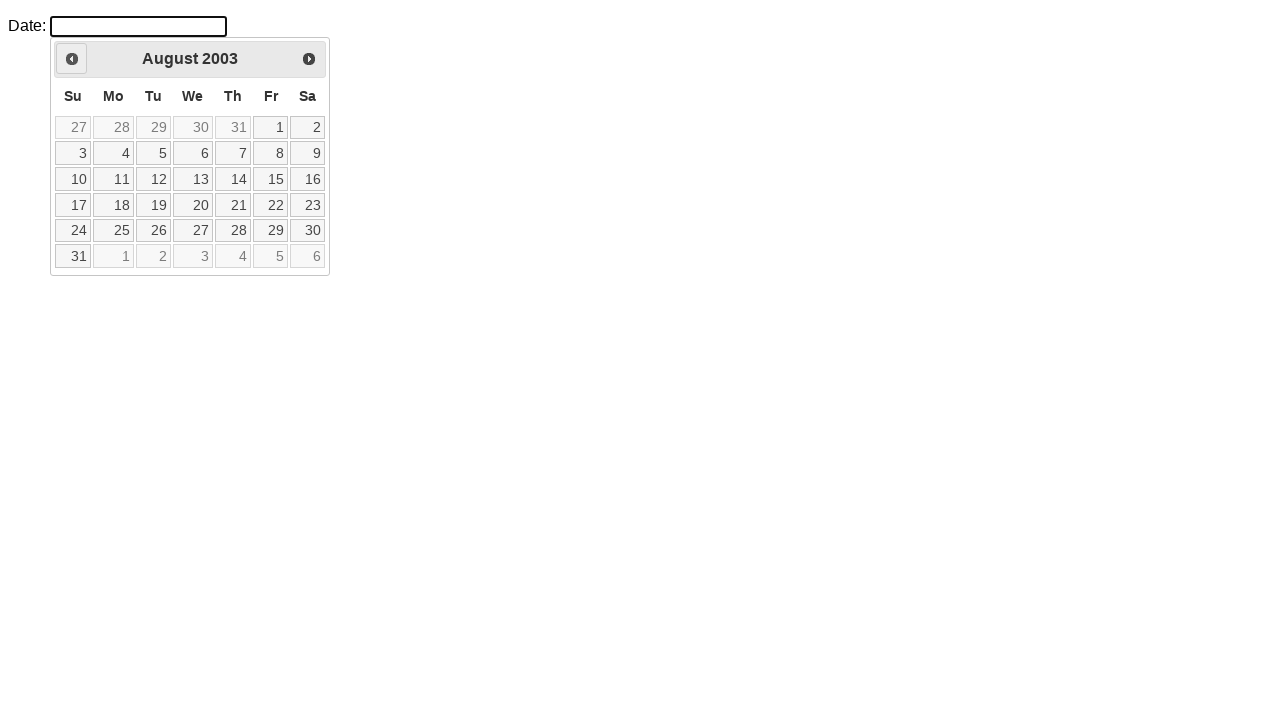

Clicked previous month button (iteration 271) at (72, 59) on xpath=//div[@id='ui-datepicker-div']/div/a[1]/span
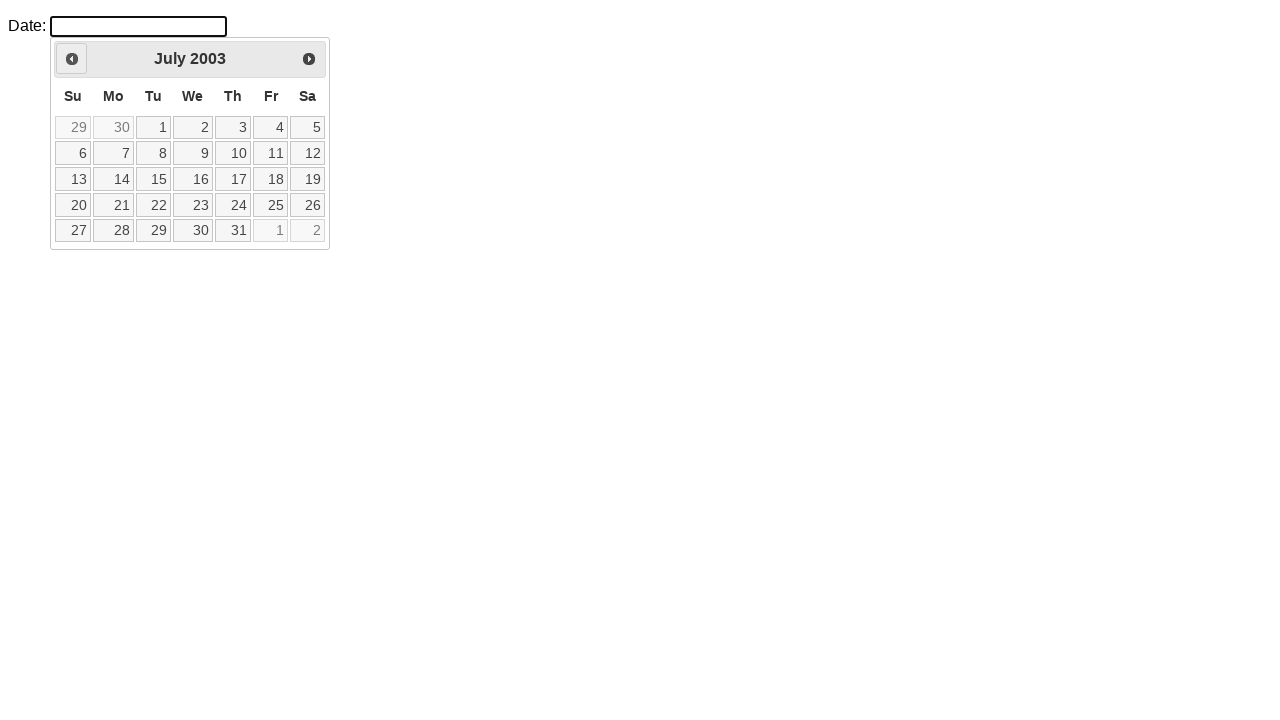

Waited 50ms before next navigation (iteration 271)
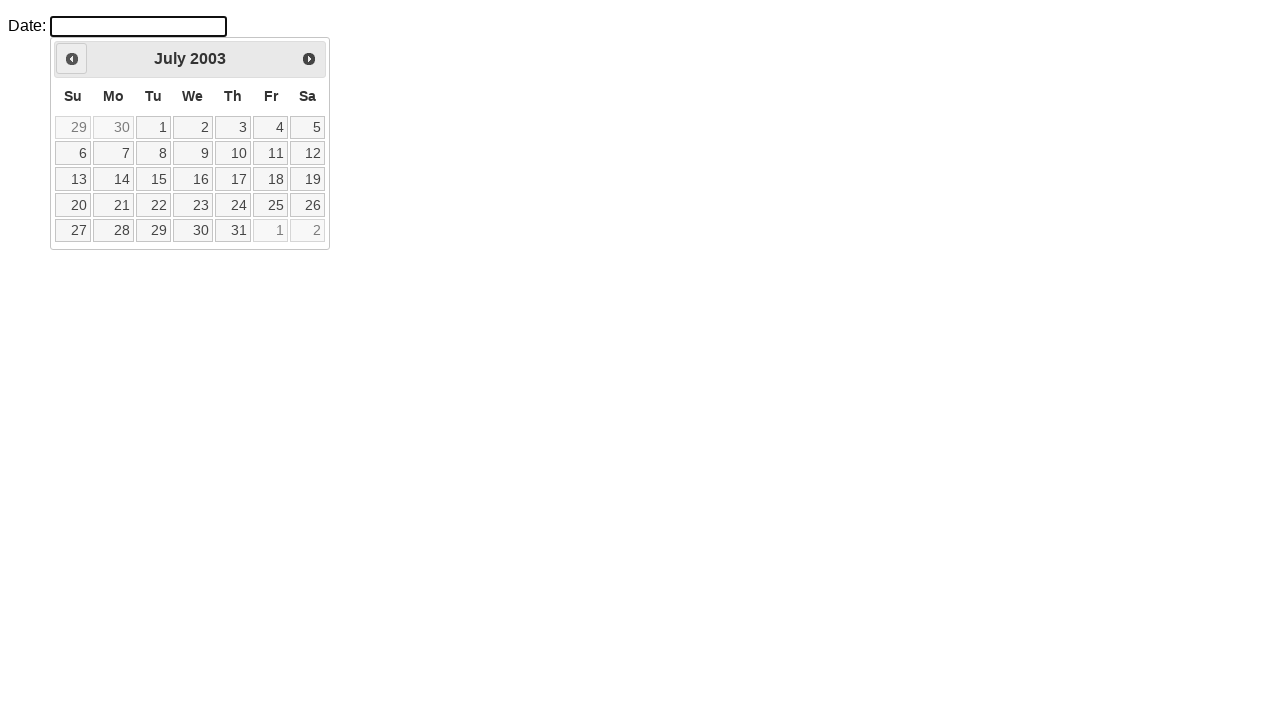

Clicked previous month button (iteration 272) at (72, 59) on xpath=//div[@id='ui-datepicker-div']/div/a[1]/span
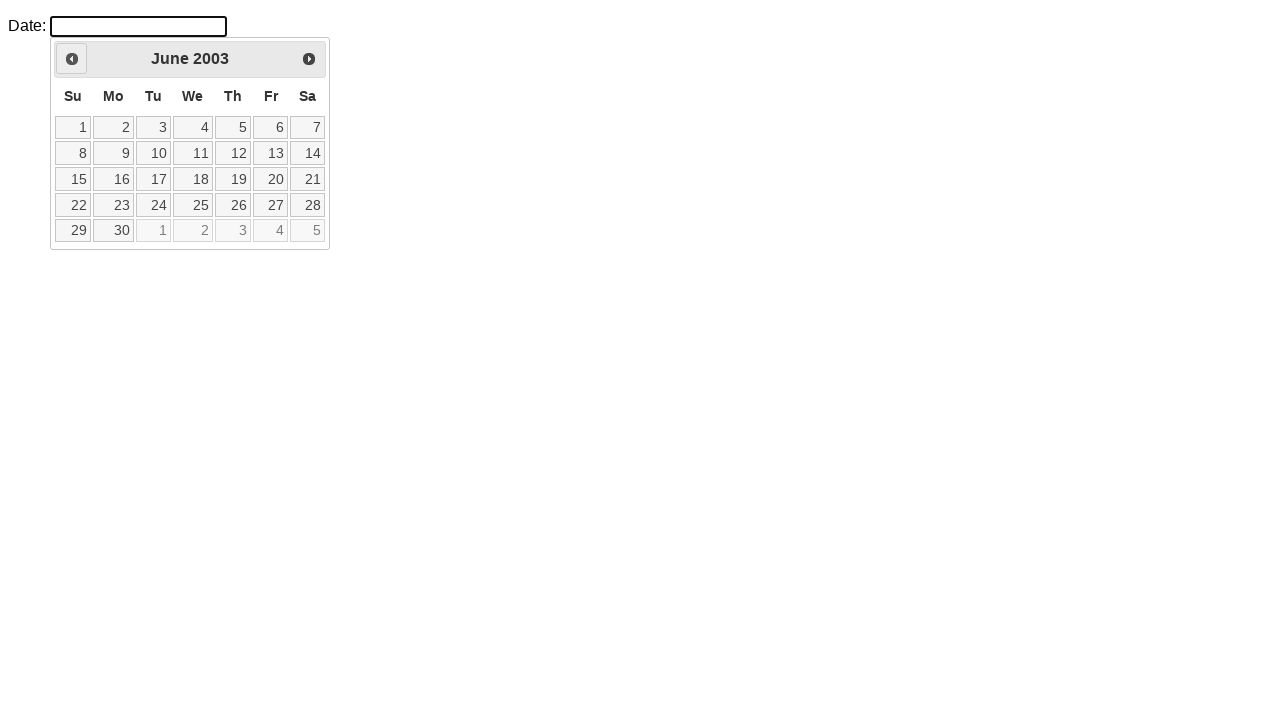

Waited 50ms before next navigation (iteration 272)
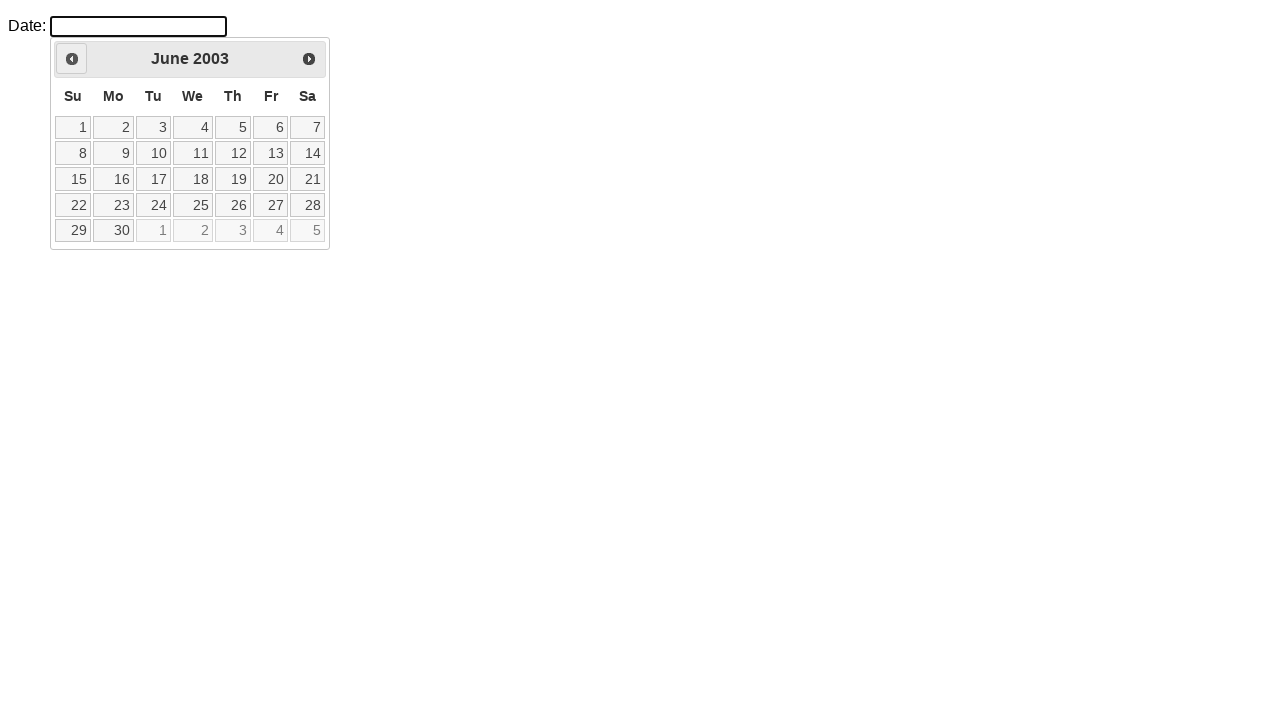

Clicked previous month button (iteration 273) at (72, 59) on xpath=//div[@id='ui-datepicker-div']/div/a[1]/span
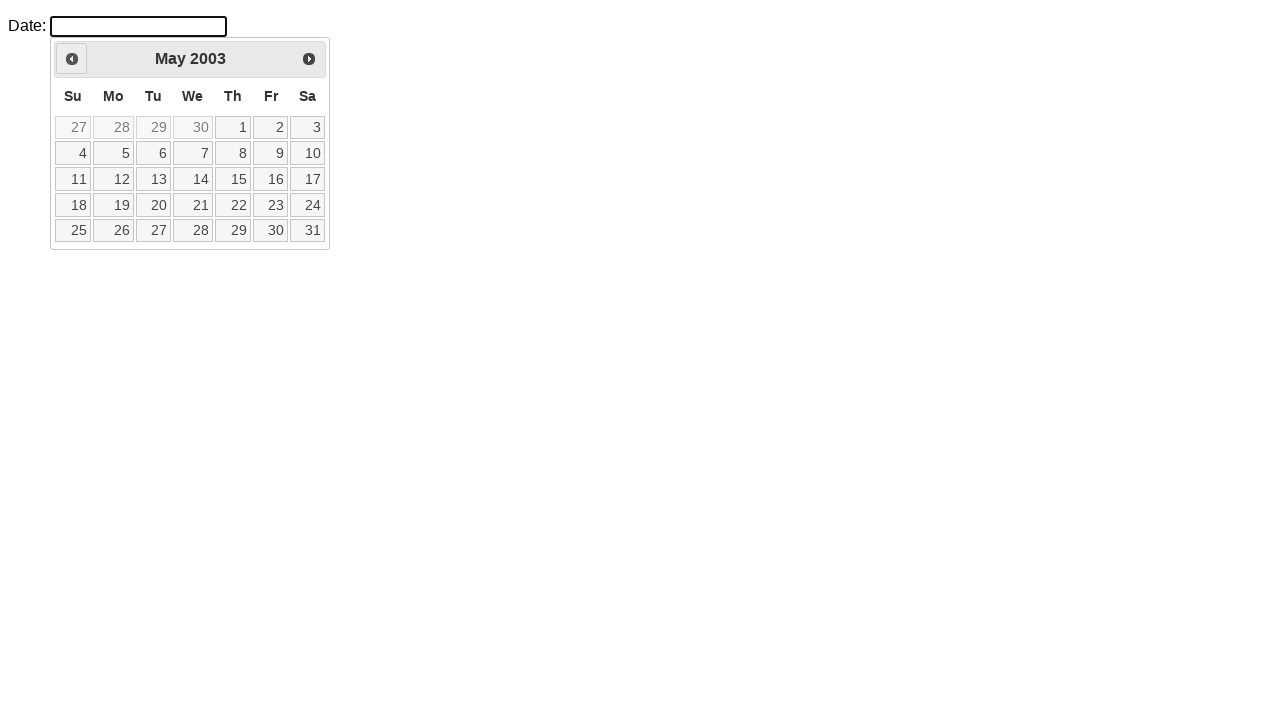

Waited 50ms before next navigation (iteration 273)
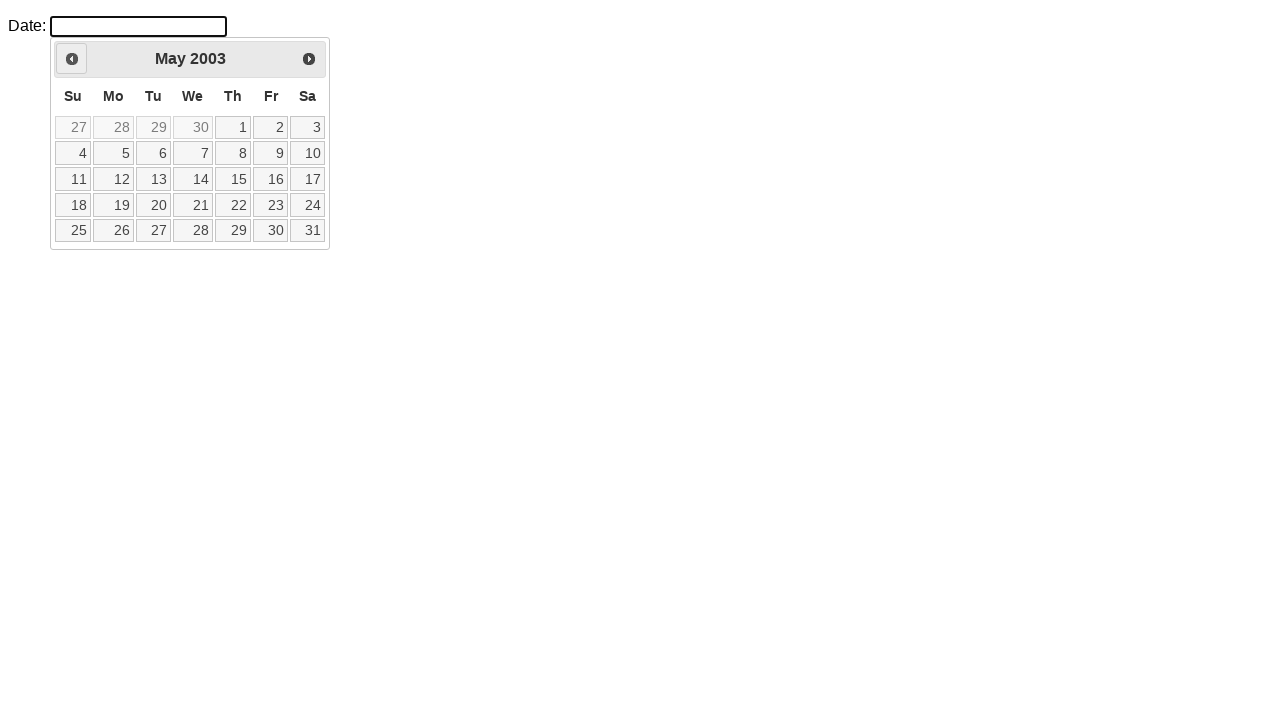

Clicked previous month button (iteration 274) at (72, 59) on xpath=//div[@id='ui-datepicker-div']/div/a[1]/span
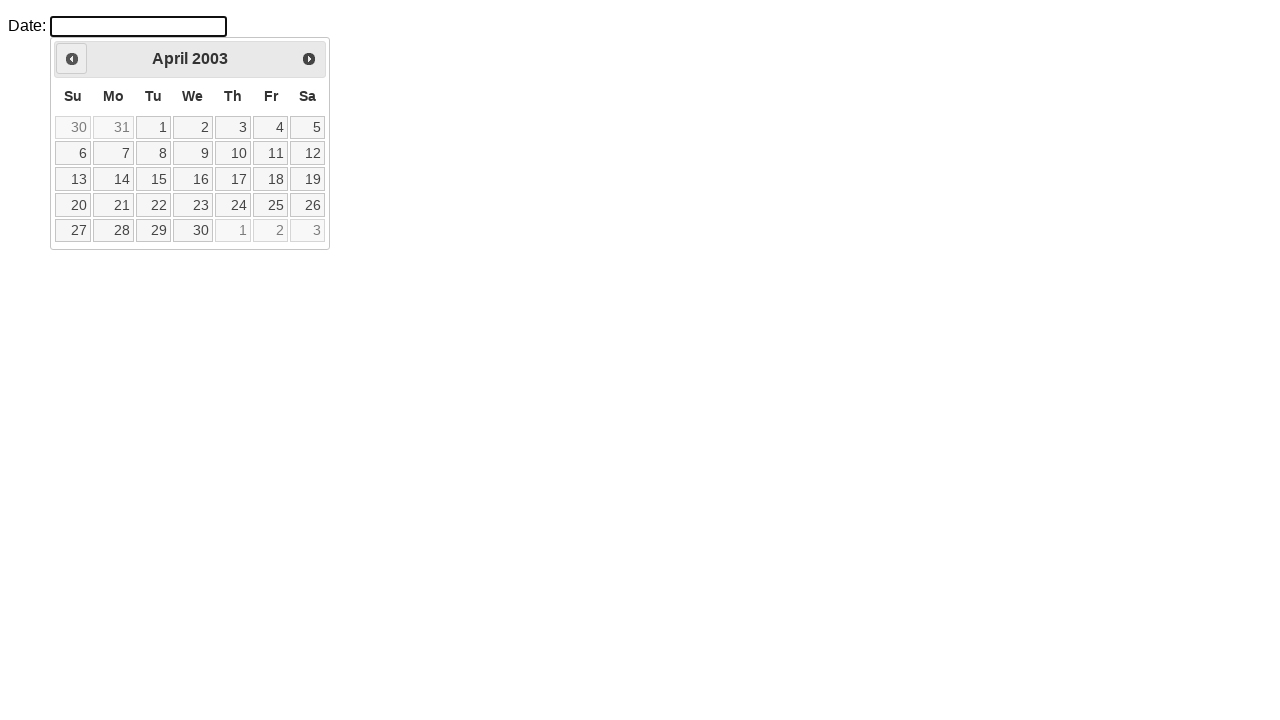

Waited 50ms before next navigation (iteration 274)
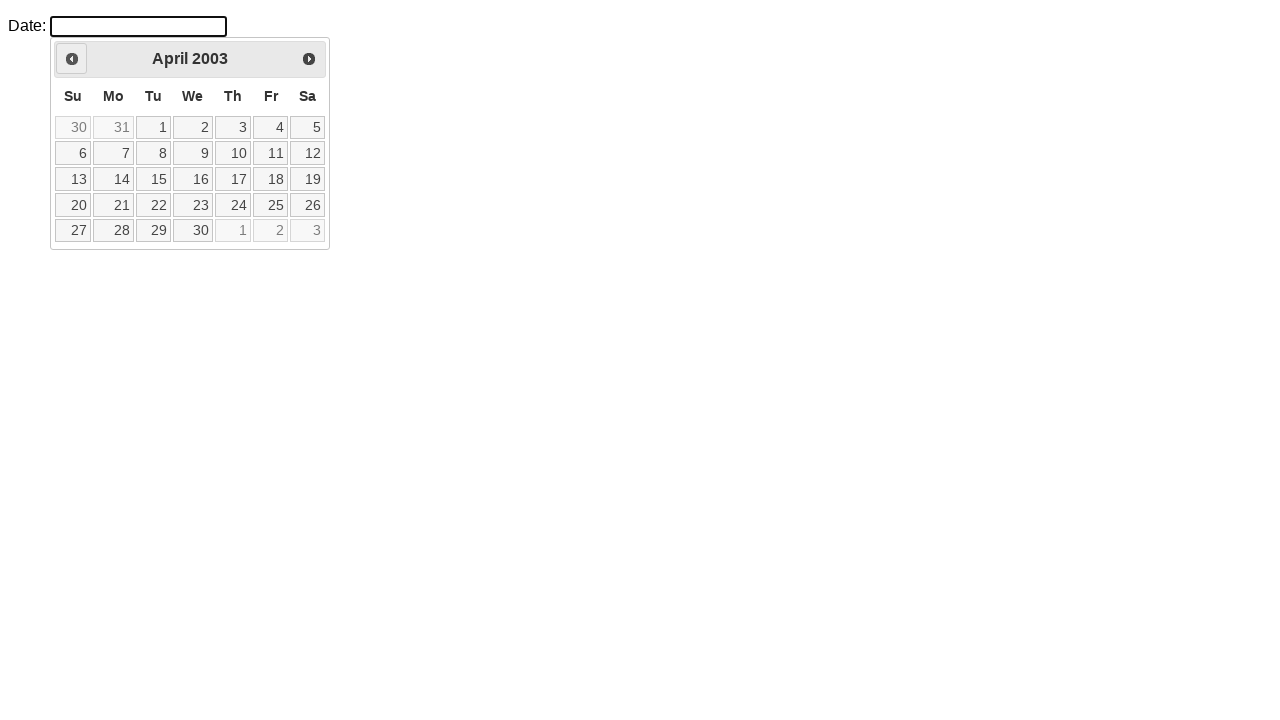

Clicked previous month button (iteration 275) at (72, 59) on xpath=//div[@id='ui-datepicker-div']/div/a[1]/span
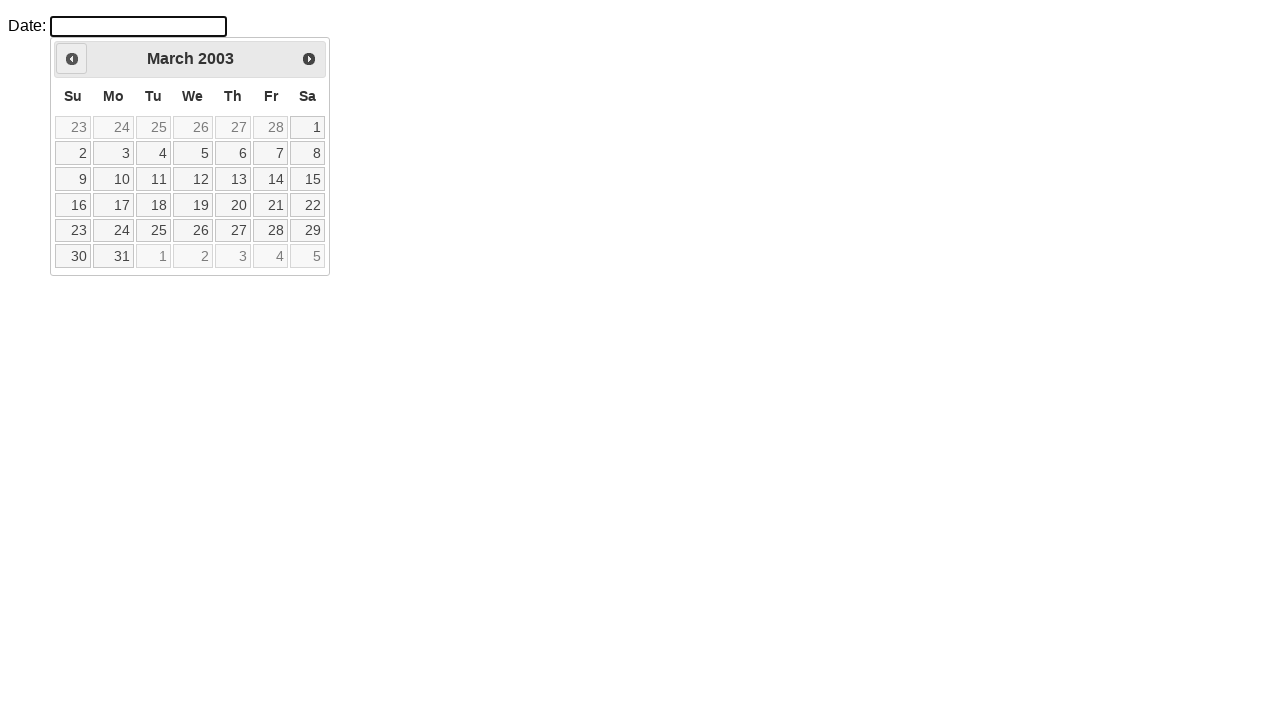

Waited 50ms before next navigation (iteration 275)
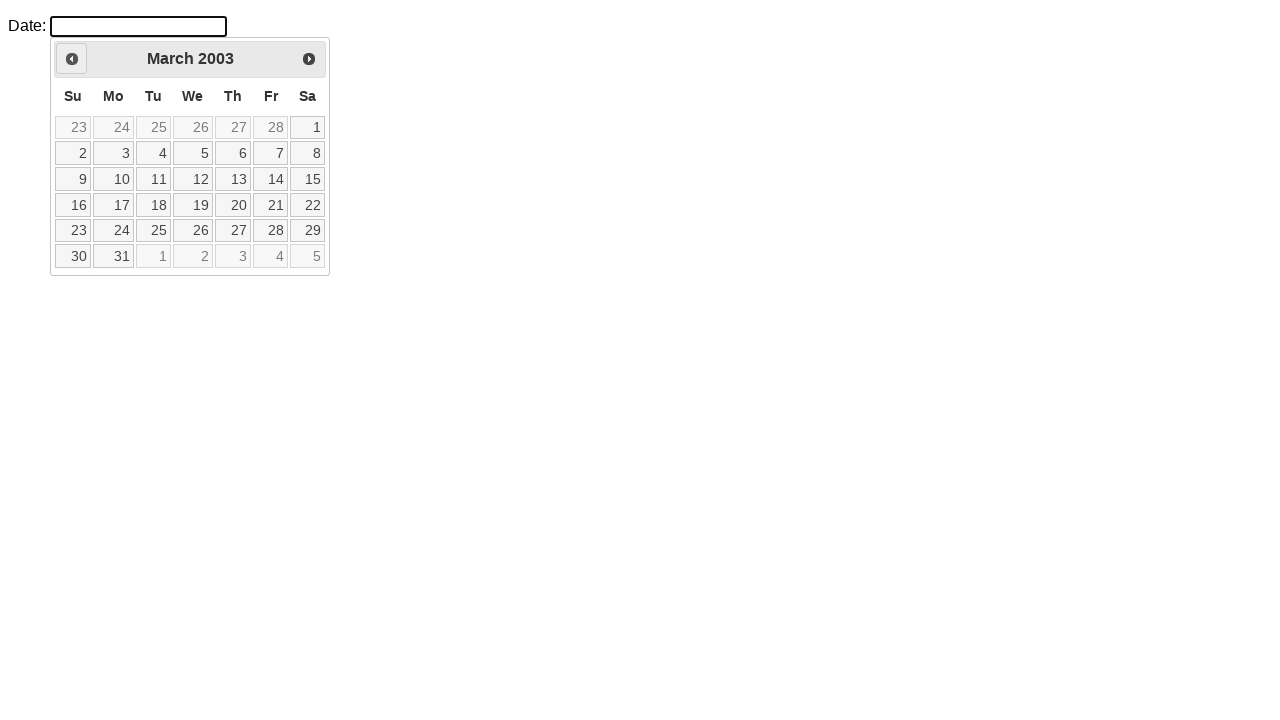

Clicked previous month button (iteration 276) at (72, 59) on xpath=//div[@id='ui-datepicker-div']/div/a[1]/span
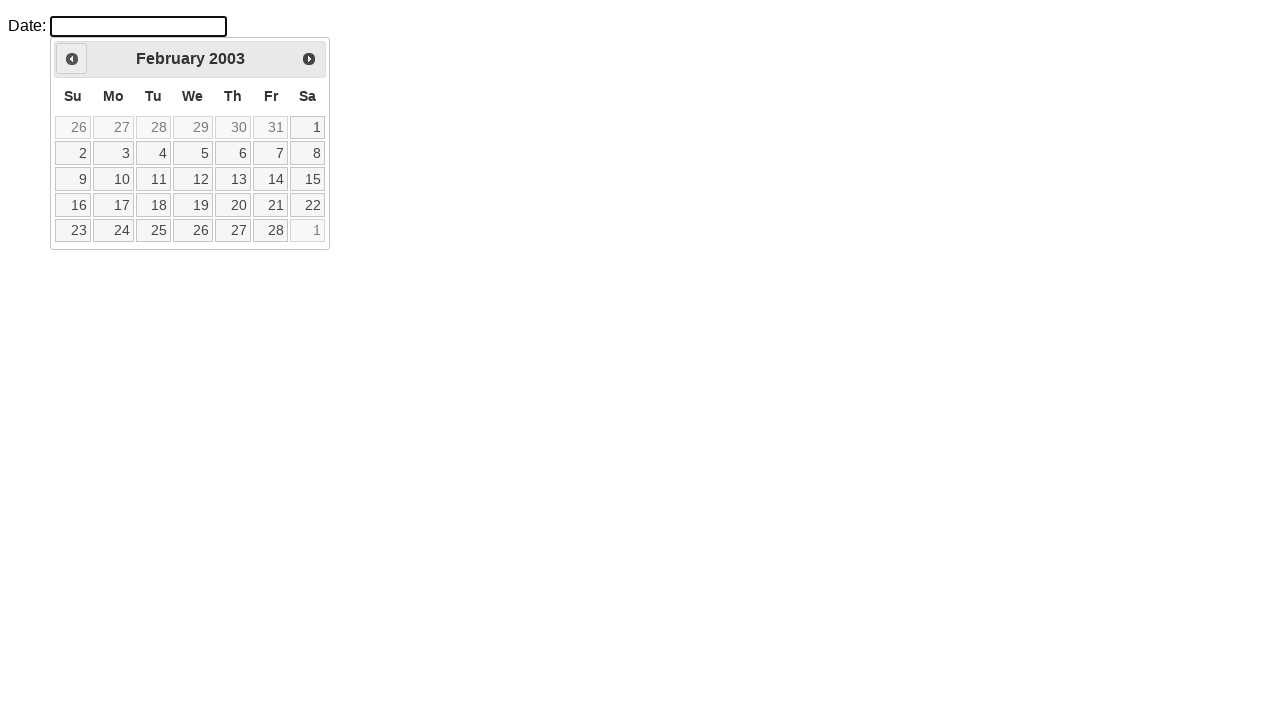

Waited 50ms before next navigation (iteration 276)
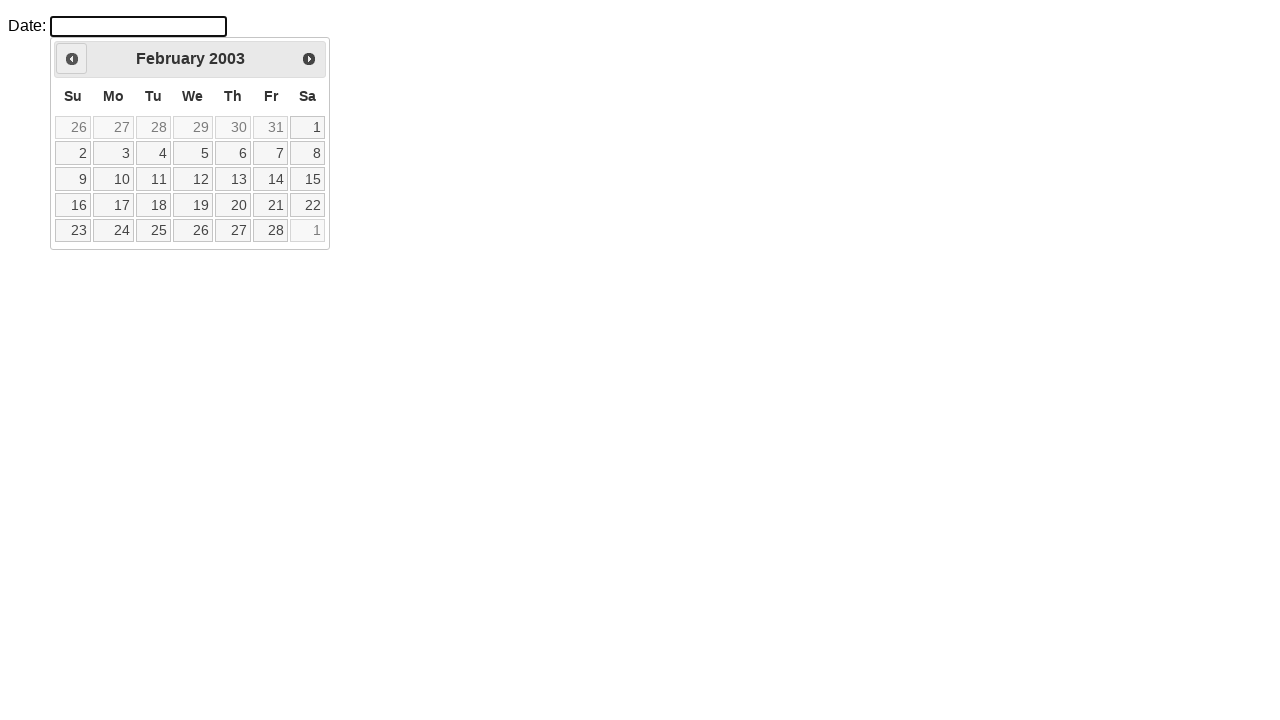

Clicked previous month button (iteration 277) at (72, 59) on xpath=//div[@id='ui-datepicker-div']/div/a[1]/span
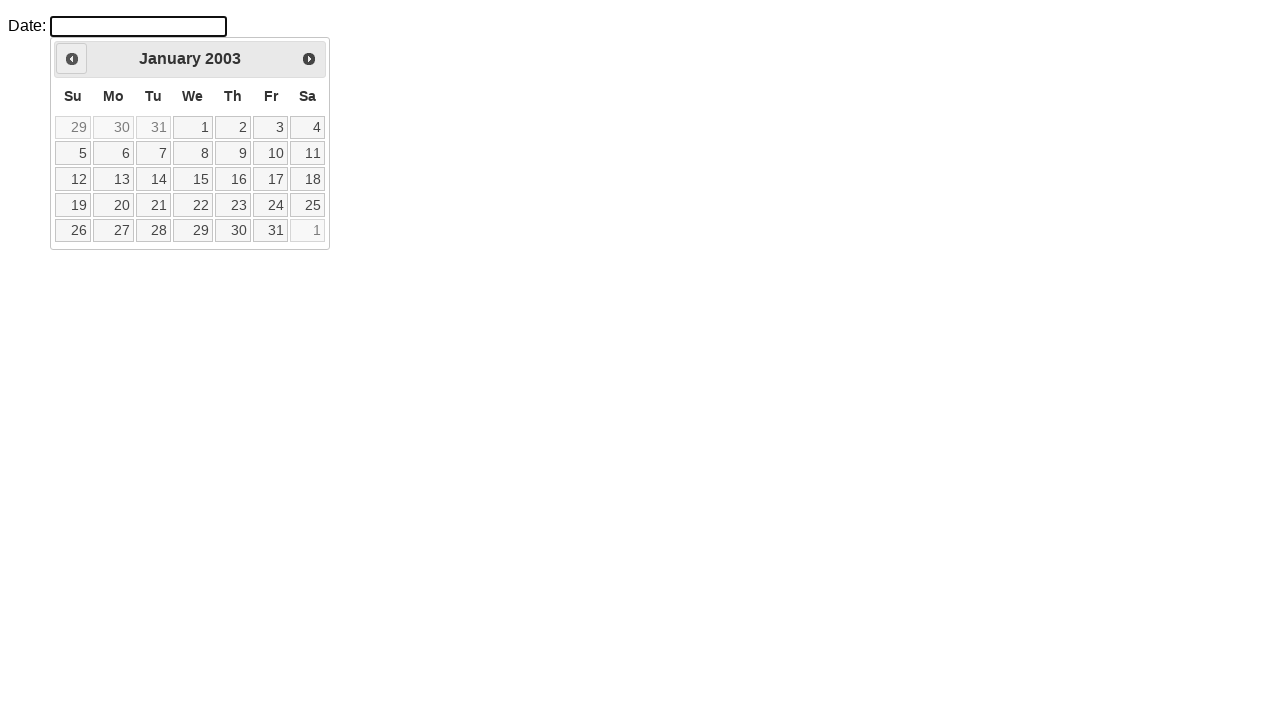

Waited 50ms before next navigation (iteration 277)
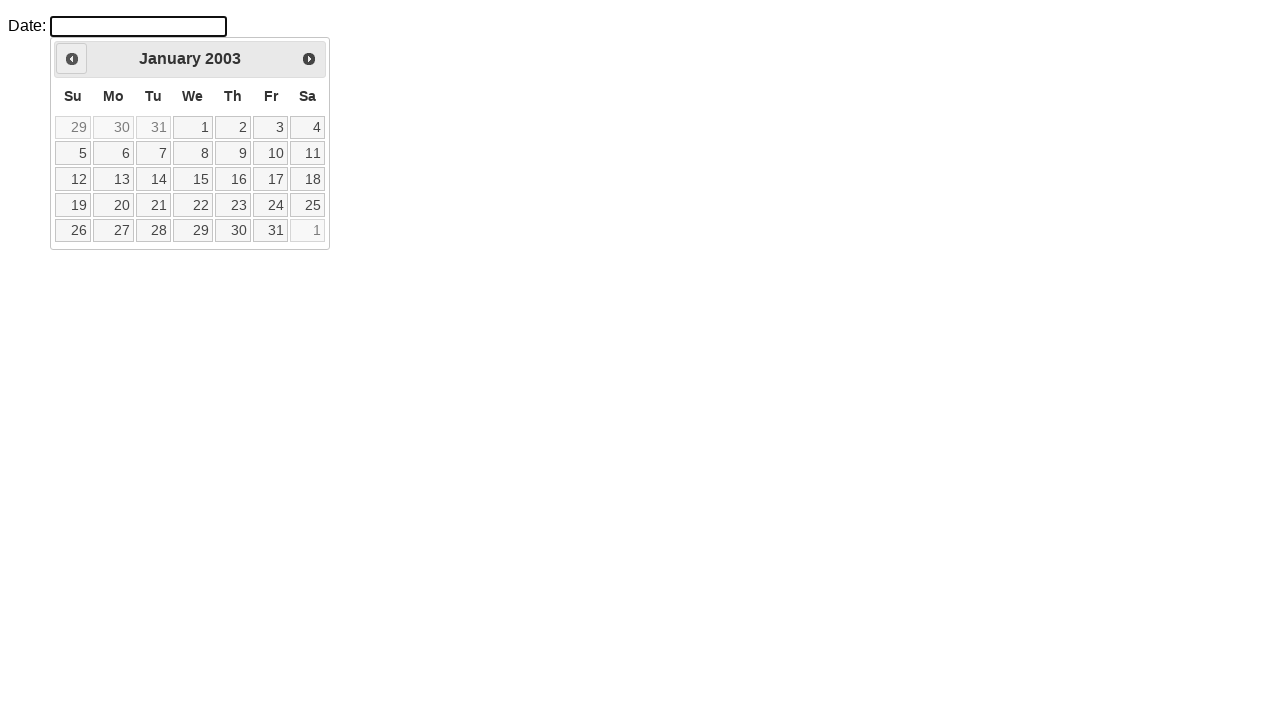

Clicked previous month button (iteration 278) at (72, 59) on xpath=//div[@id='ui-datepicker-div']/div/a[1]/span
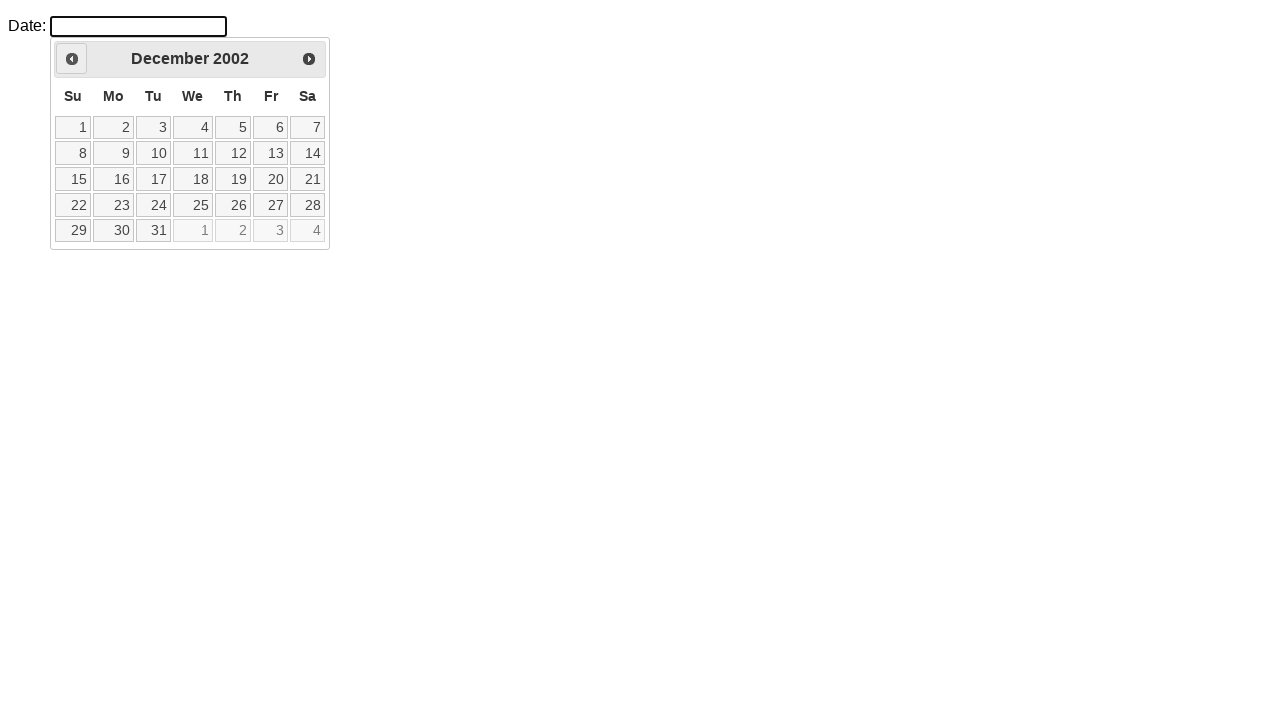

Waited 50ms before next navigation (iteration 278)
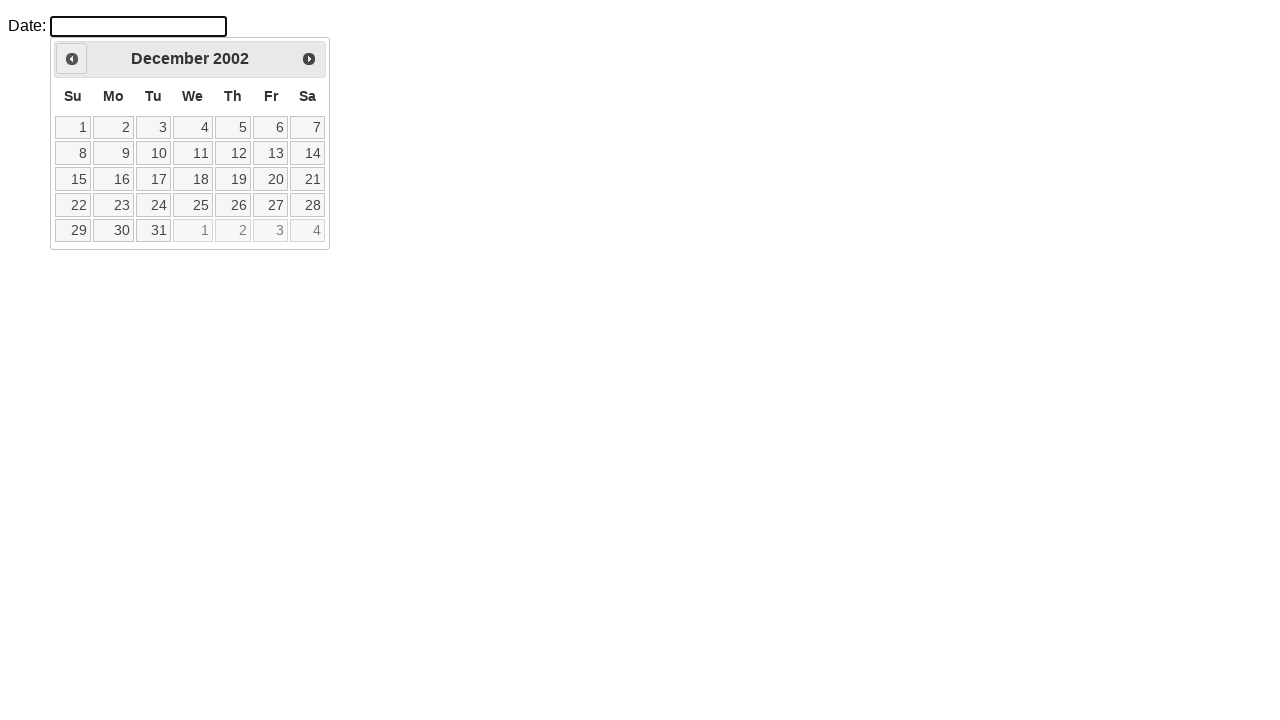

Clicked previous month button (iteration 279) at (72, 59) on xpath=//div[@id='ui-datepicker-div']/div/a[1]/span
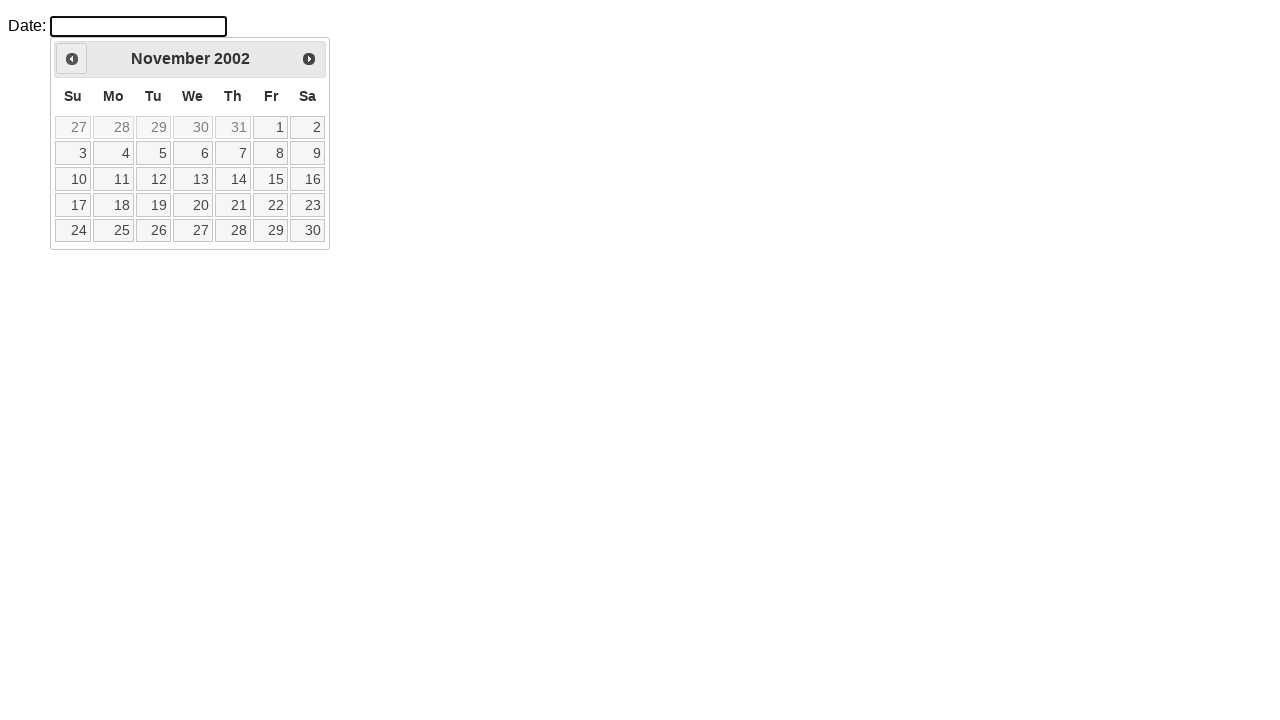

Waited 50ms before next navigation (iteration 279)
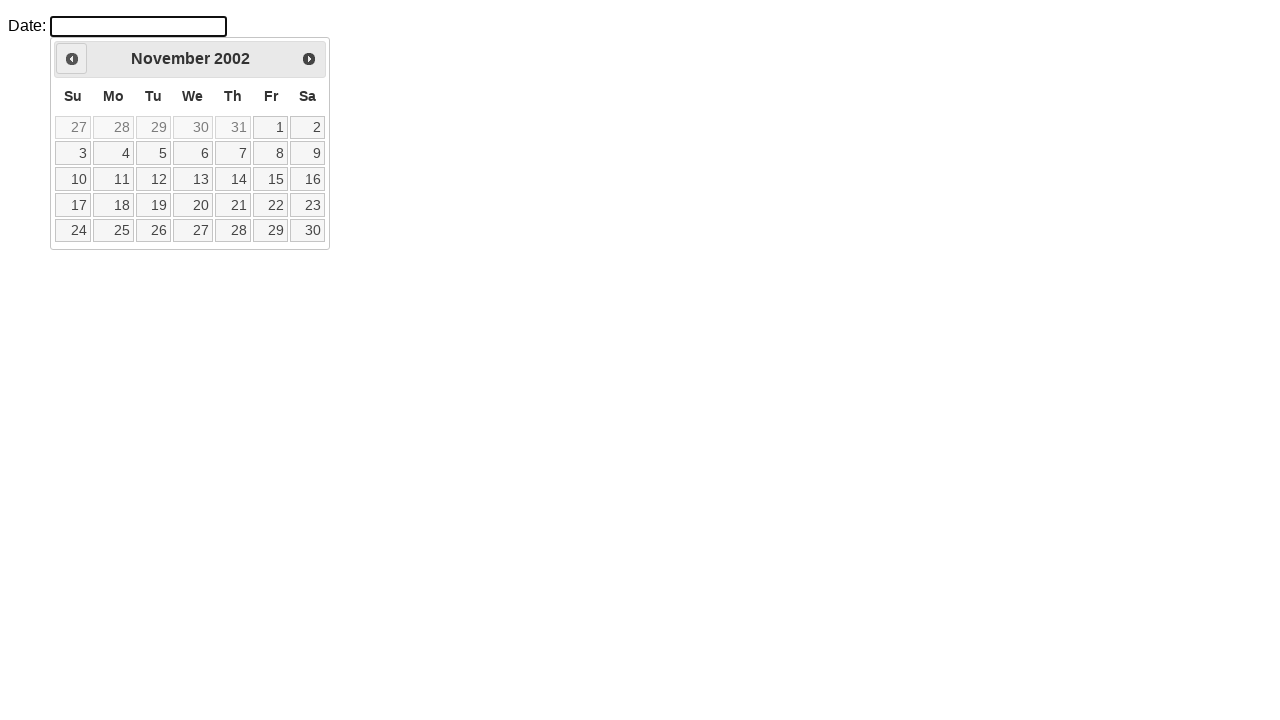

Clicked previous month button (iteration 280) at (72, 59) on xpath=//div[@id='ui-datepicker-div']/div/a[1]/span
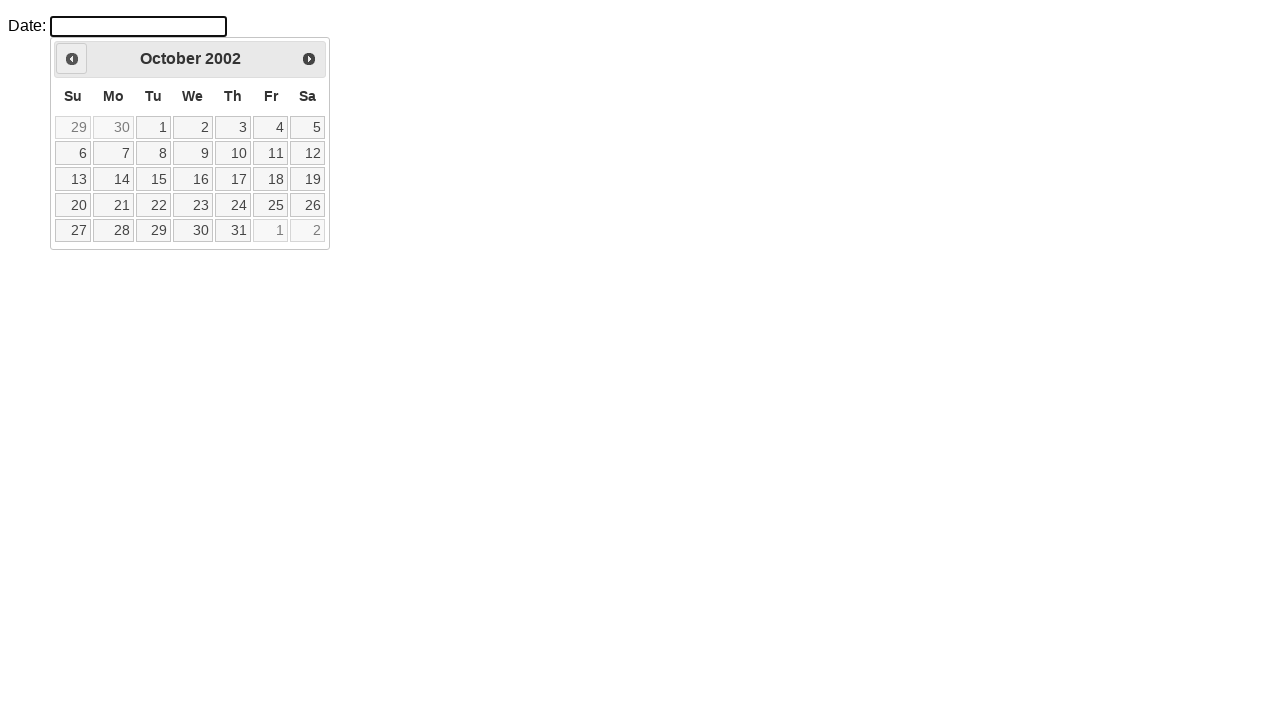

Waited 50ms before next navigation (iteration 280)
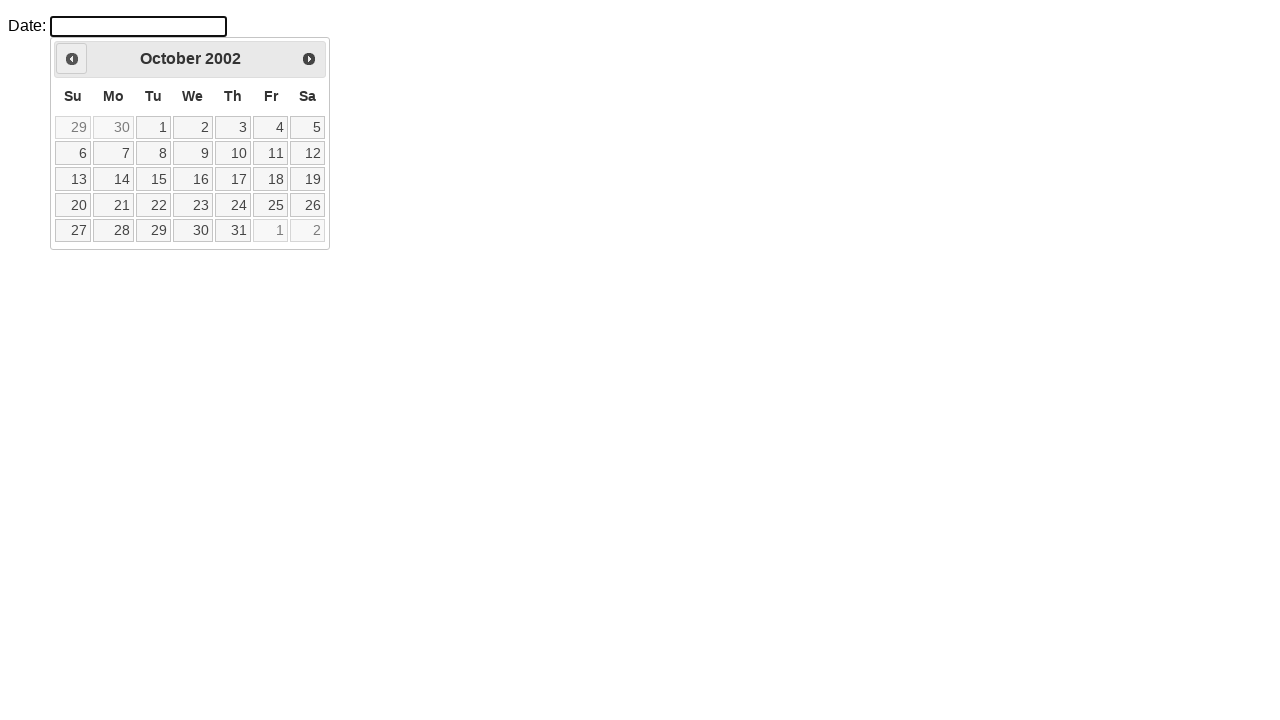

Clicked previous month button (iteration 281) at (72, 59) on xpath=//div[@id='ui-datepicker-div']/div/a[1]/span
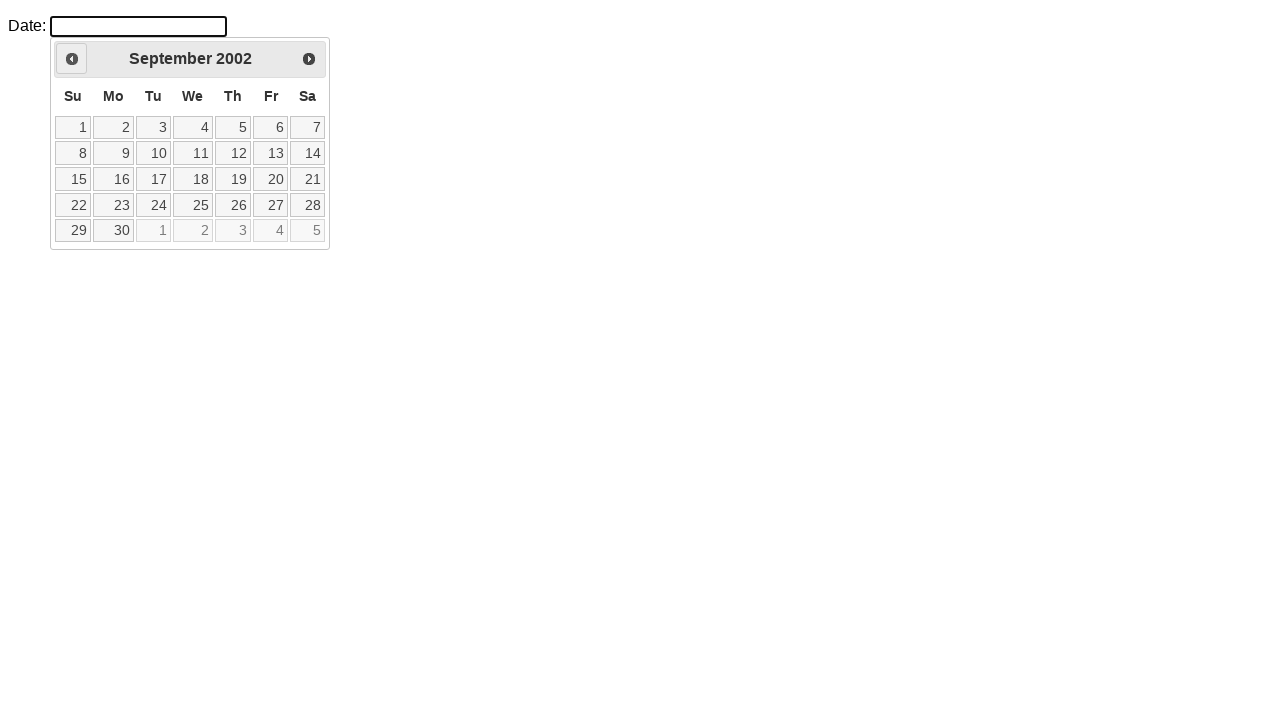

Waited 50ms before next navigation (iteration 281)
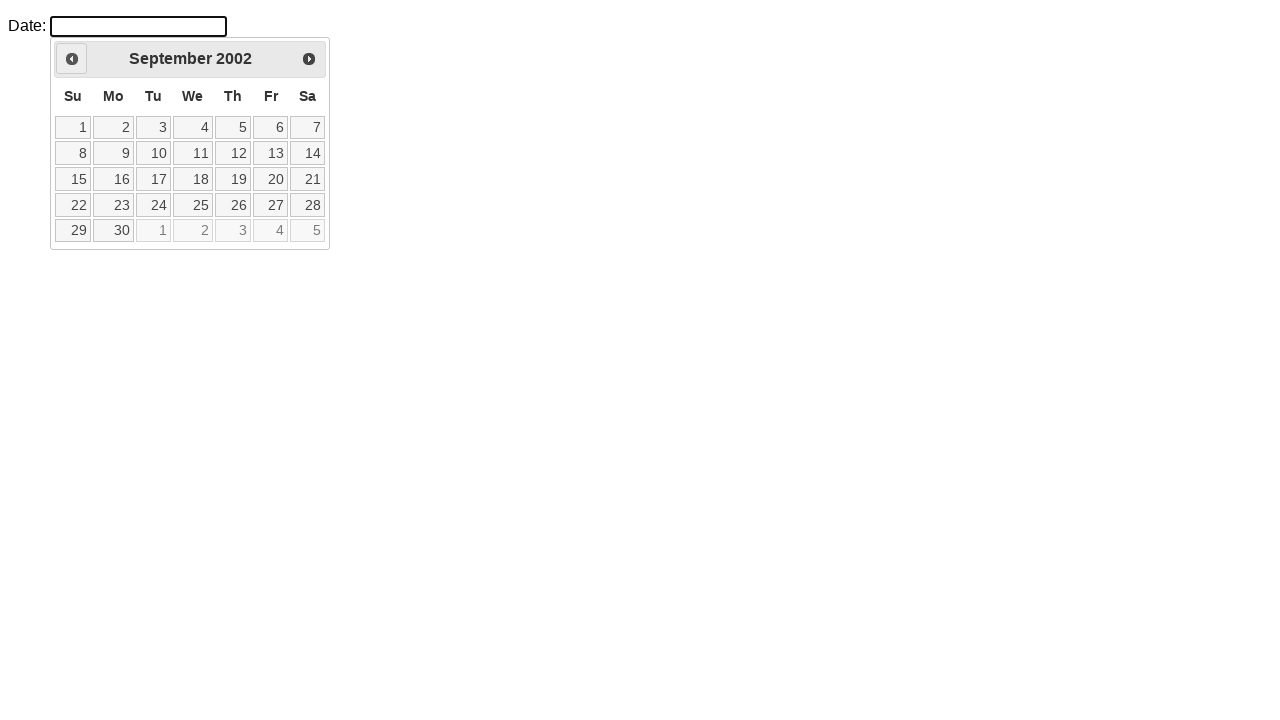

Clicked previous month button (iteration 282) at (72, 59) on xpath=//div[@id='ui-datepicker-div']/div/a[1]/span
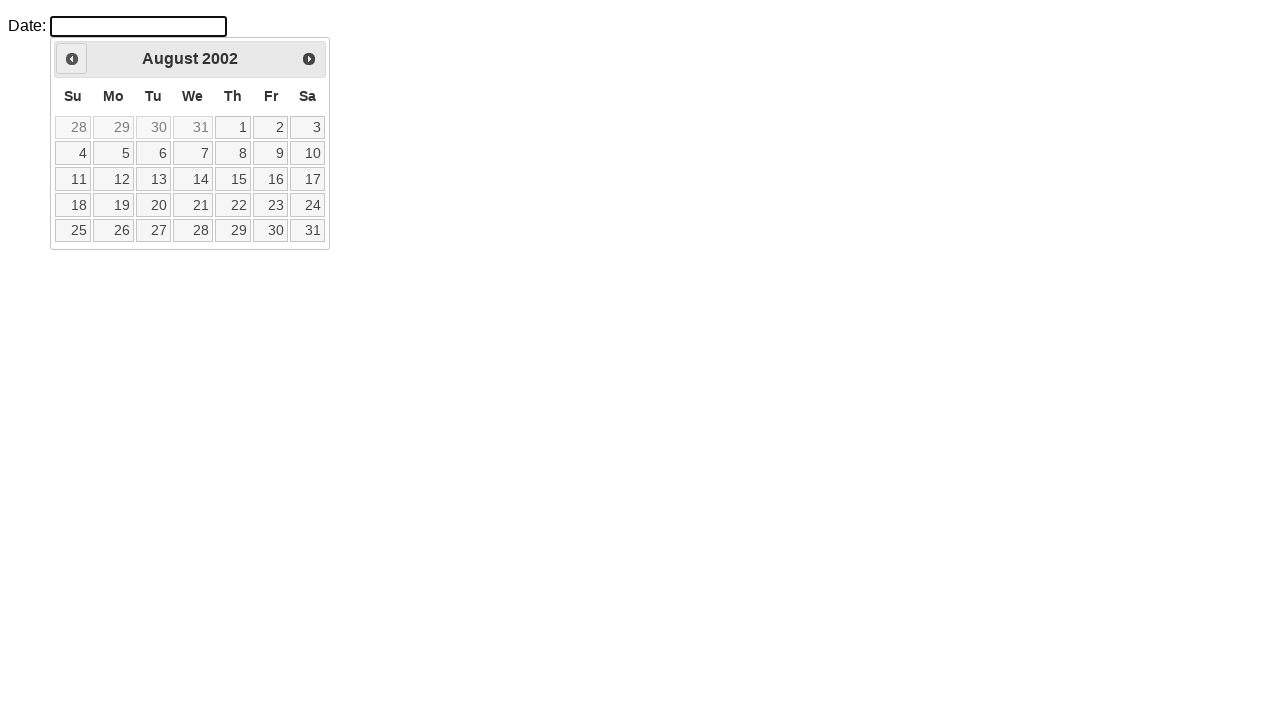

Waited 50ms before next navigation (iteration 282)
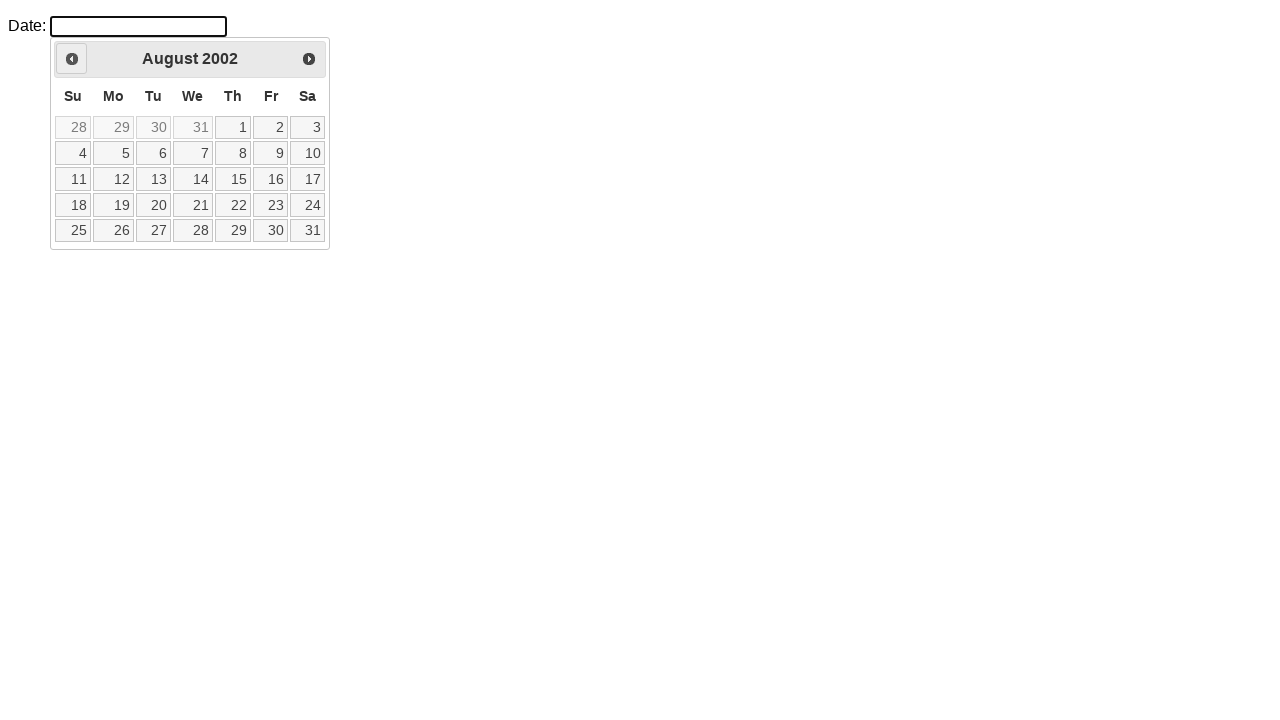

Clicked previous month button (iteration 283) at (72, 59) on xpath=//div[@id='ui-datepicker-div']/div/a[1]/span
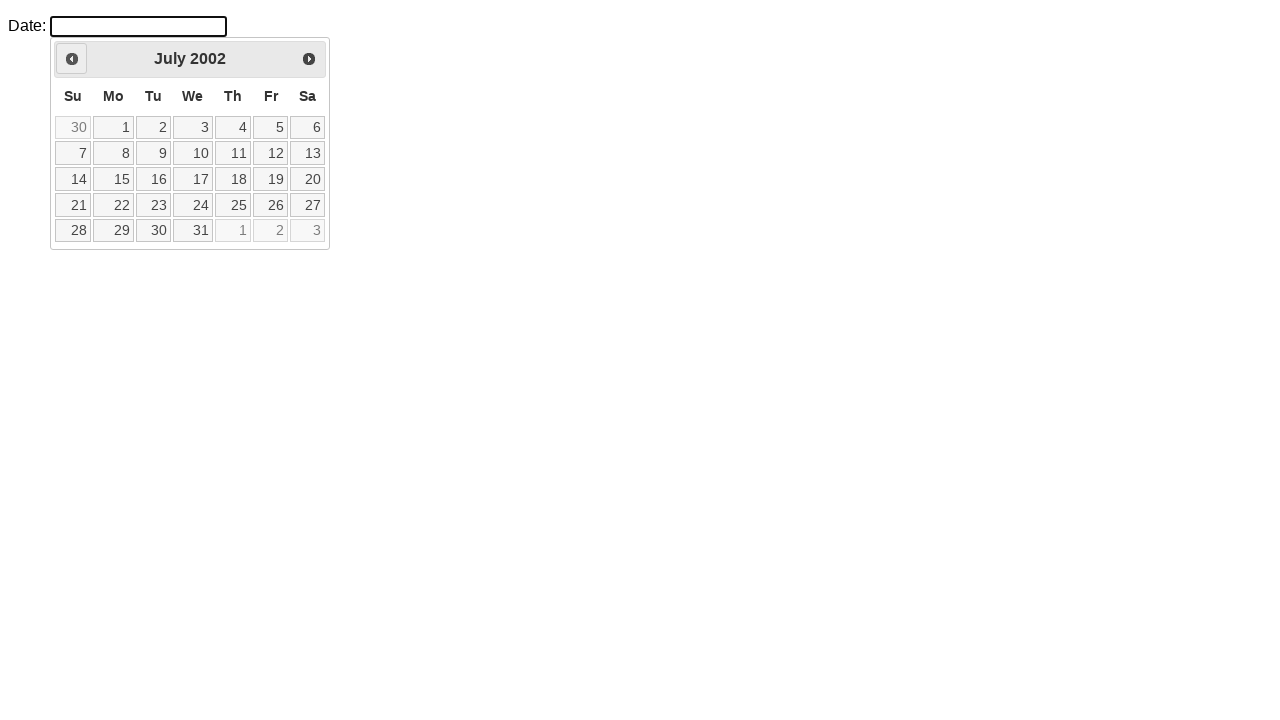

Waited 50ms before next navigation (iteration 283)
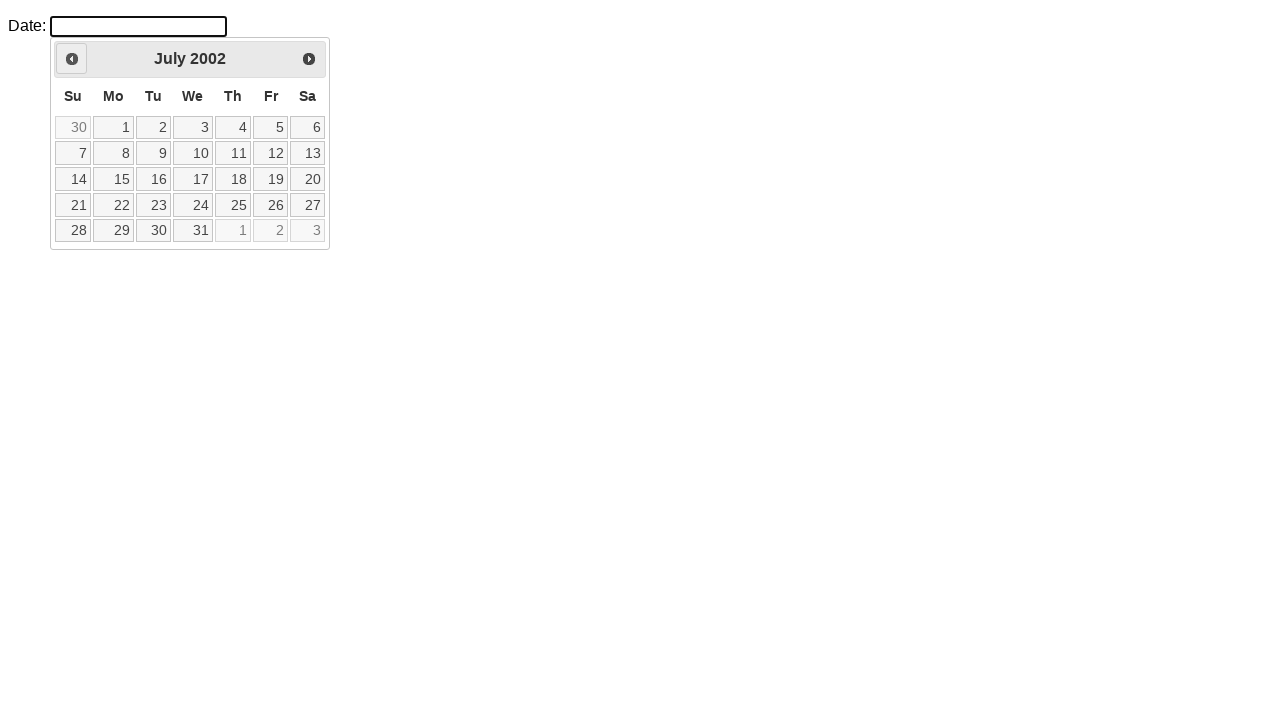

Clicked previous month button (iteration 284) at (72, 59) on xpath=//div[@id='ui-datepicker-div']/div/a[1]/span
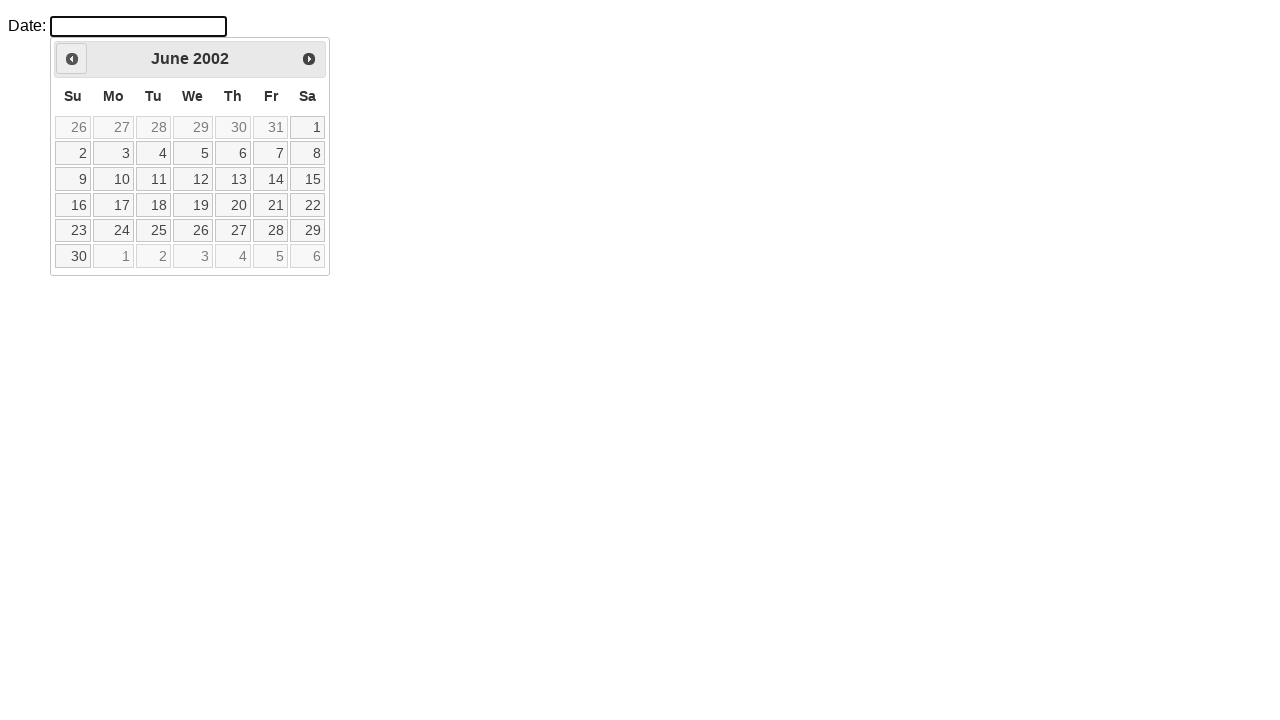

Waited 50ms before next navigation (iteration 284)
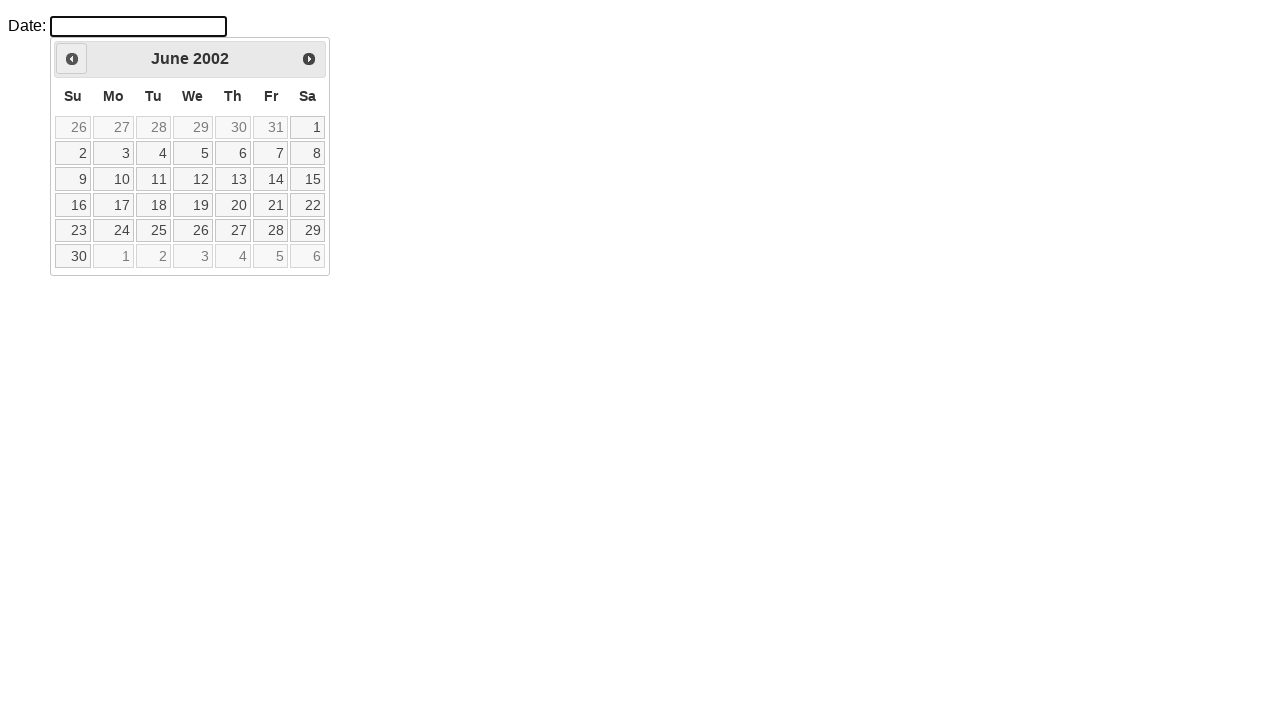

Clicked previous month button (iteration 285) at (72, 59) on xpath=//div[@id='ui-datepicker-div']/div/a[1]/span
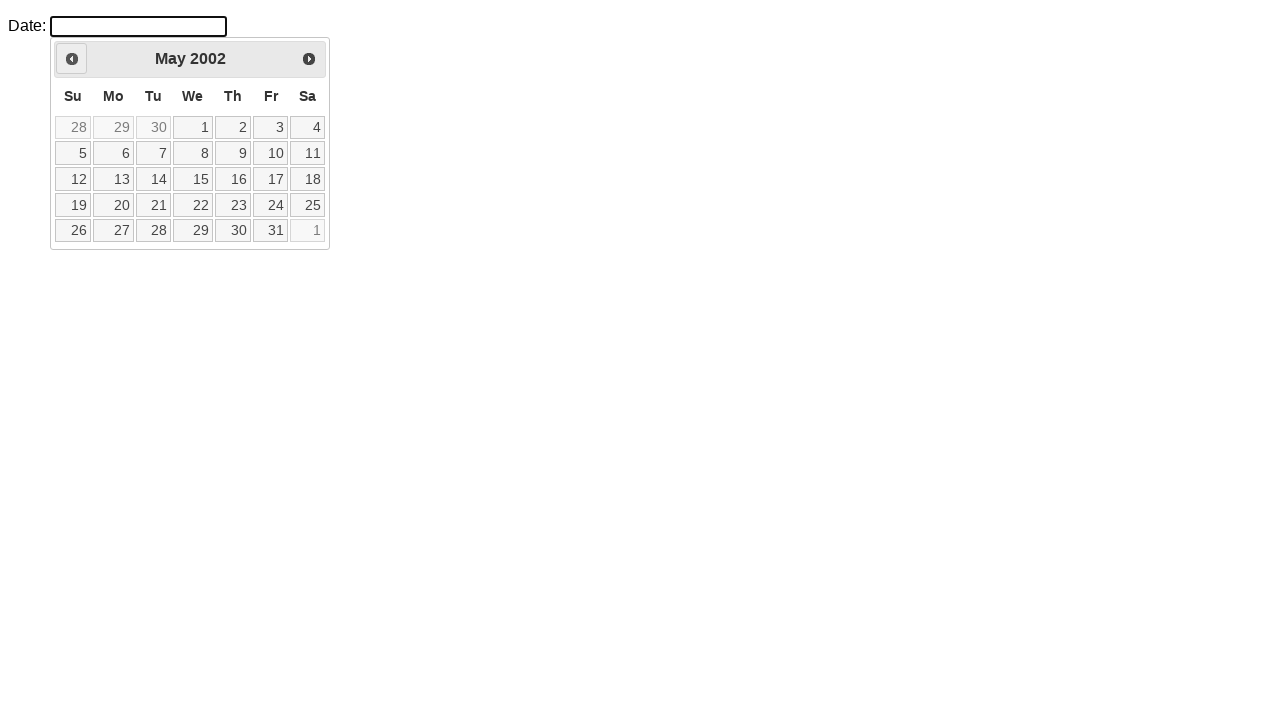

Waited 50ms before next navigation (iteration 285)
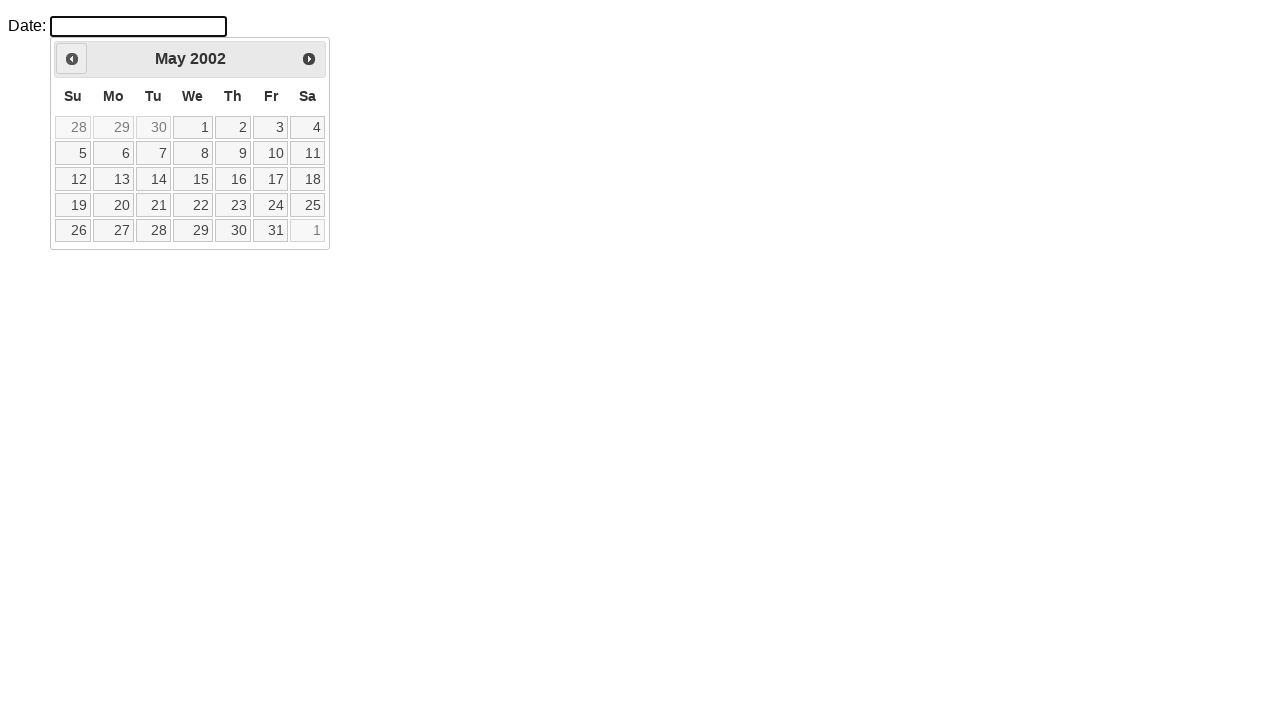

Clicked previous month button (iteration 286) at (72, 59) on xpath=//div[@id='ui-datepicker-div']/div/a[1]/span
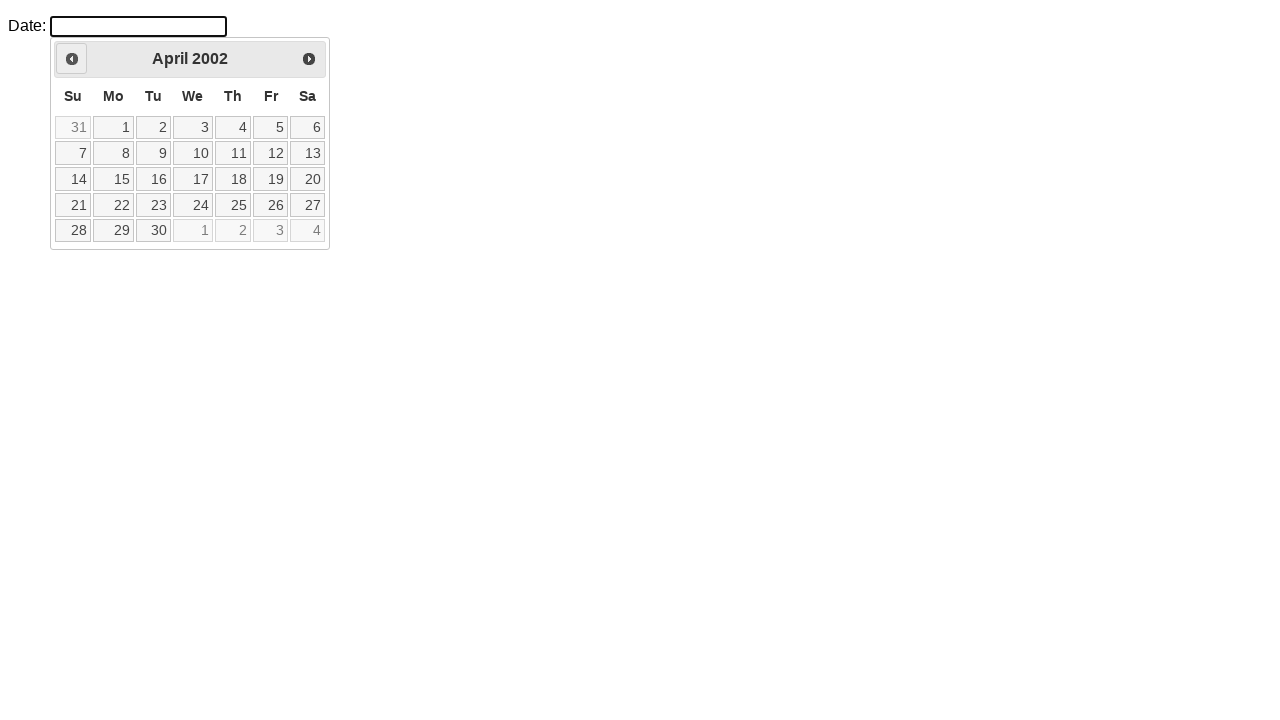

Waited 50ms before next navigation (iteration 286)
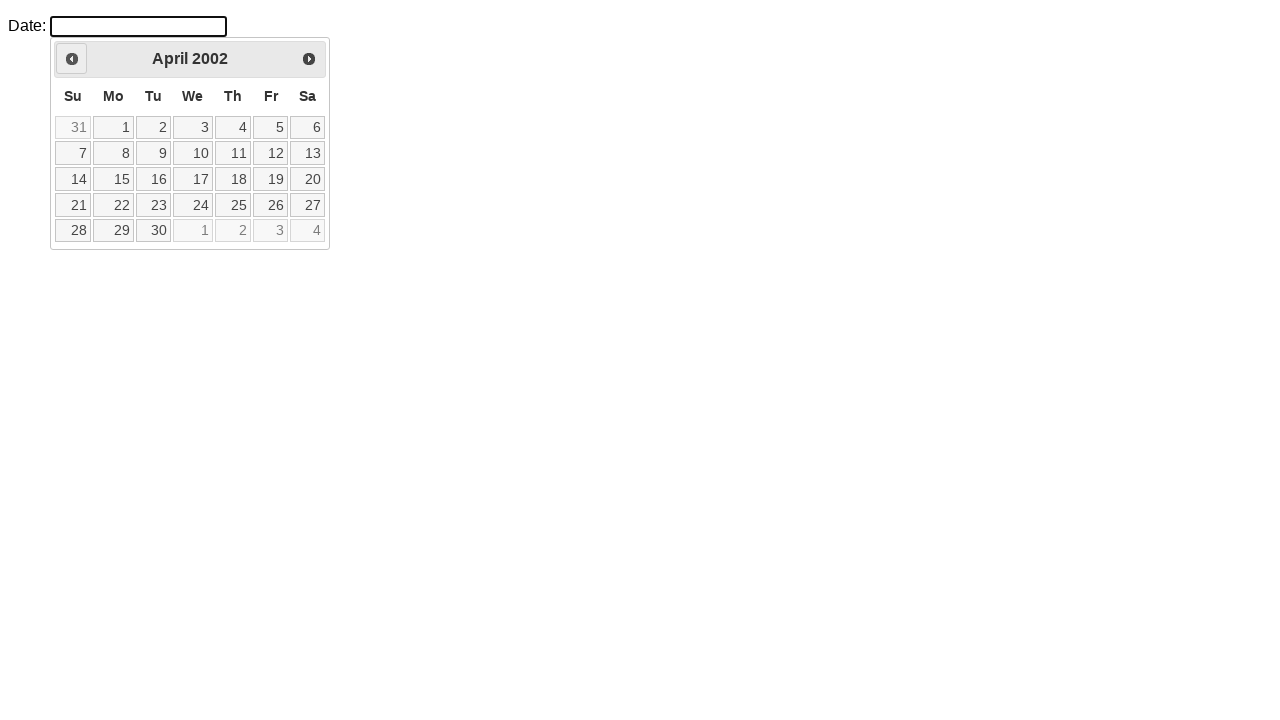

Clicked previous month button (iteration 287) at (72, 59) on xpath=//div[@id='ui-datepicker-div']/div/a[1]/span
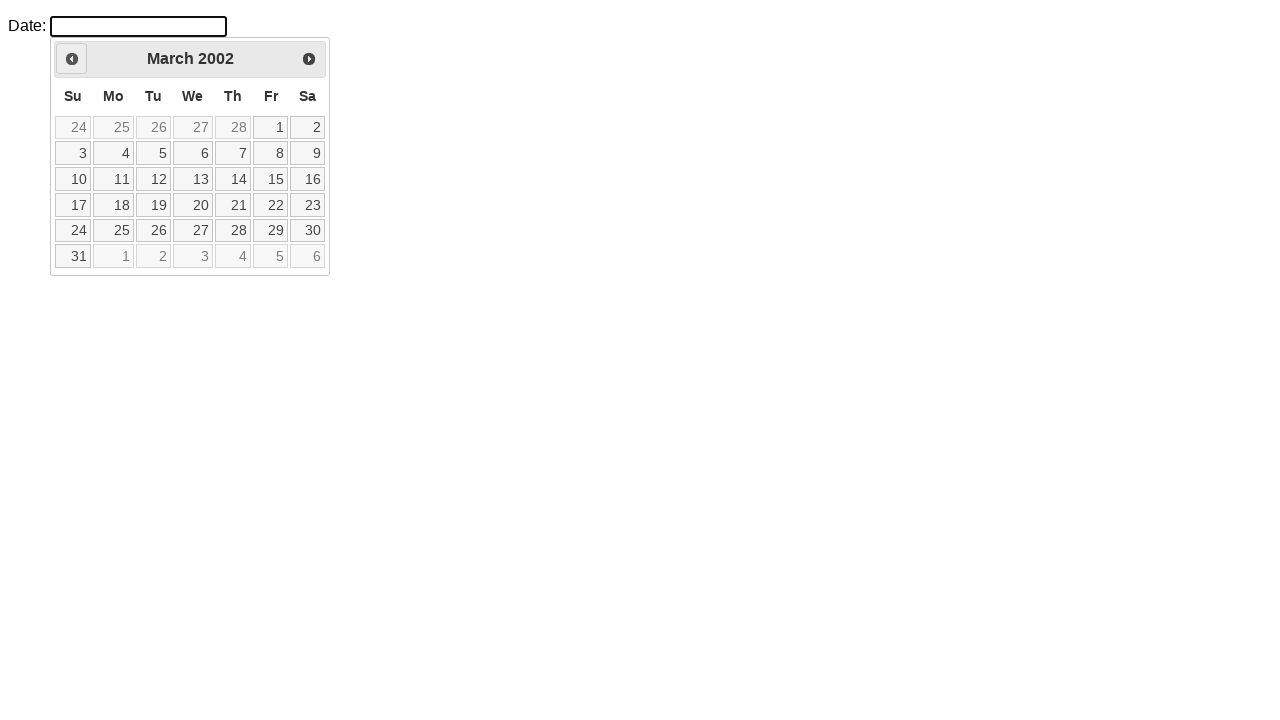

Waited 50ms before next navigation (iteration 287)
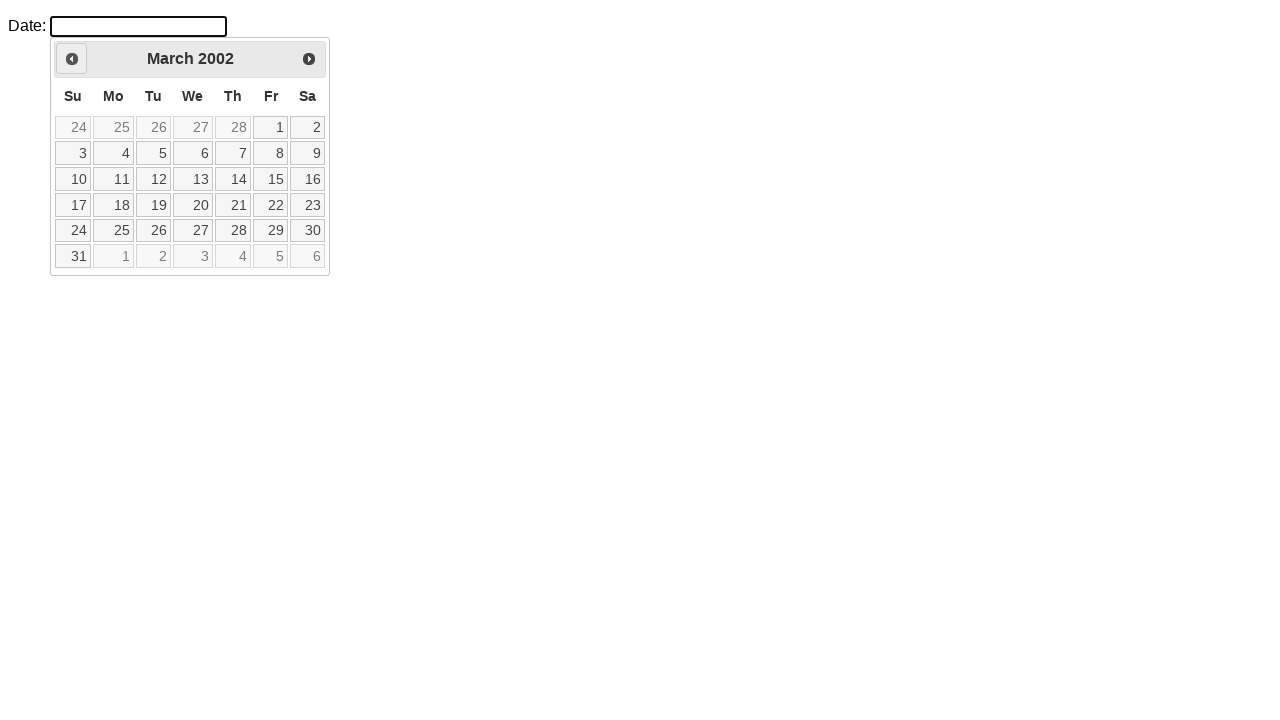

Clicked previous month button (iteration 288) at (72, 59) on xpath=//div[@id='ui-datepicker-div']/div/a[1]/span
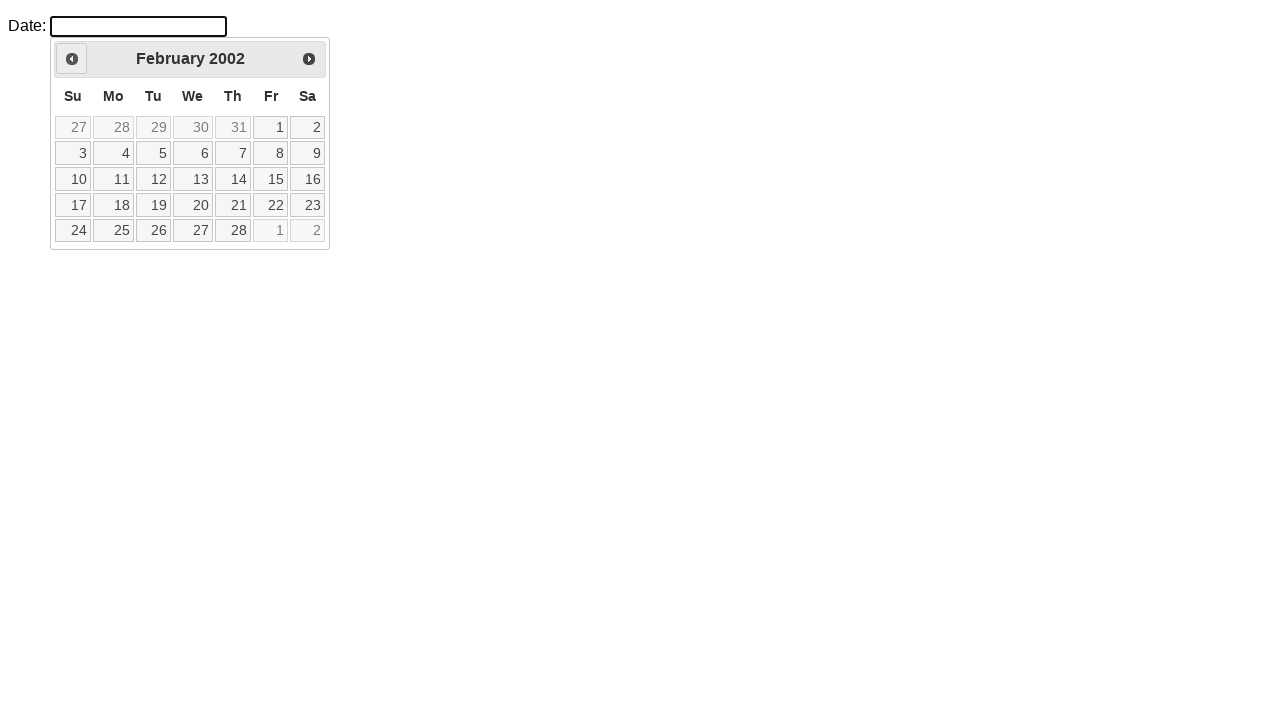

Waited 50ms before next navigation (iteration 288)
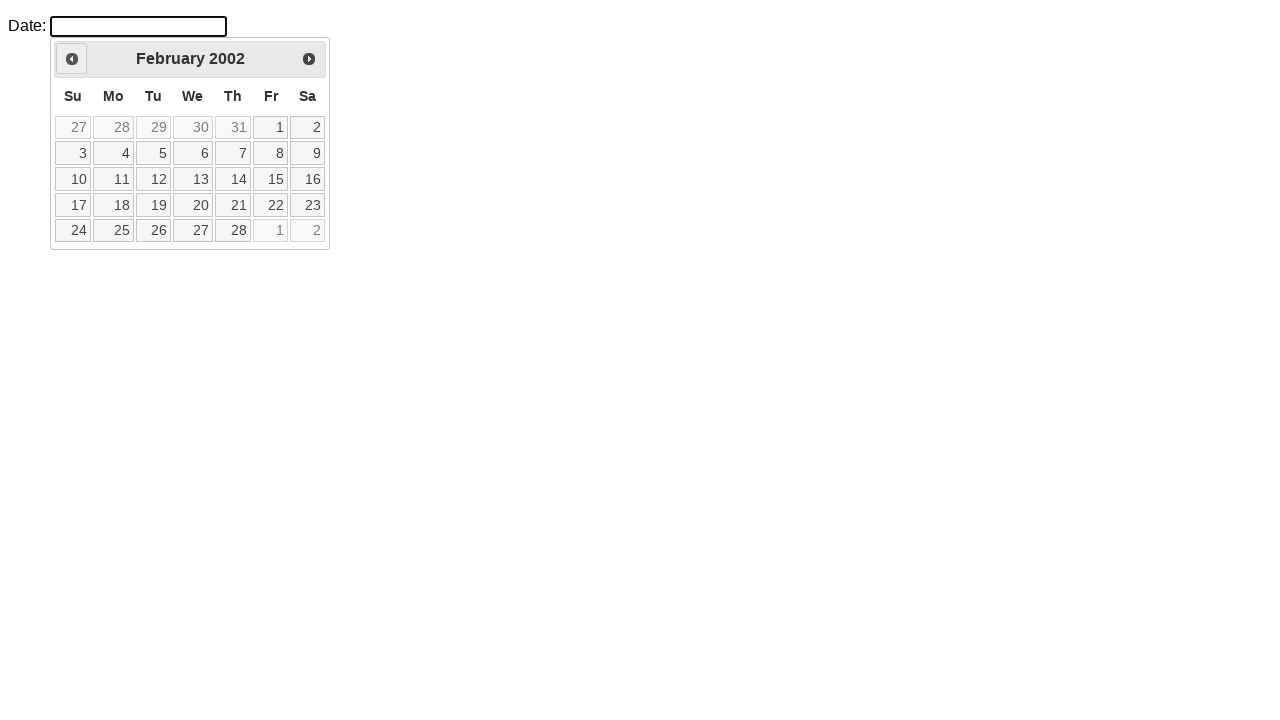

Clicked previous month button (iteration 289) at (72, 59) on xpath=//div[@id='ui-datepicker-div']/div/a[1]/span
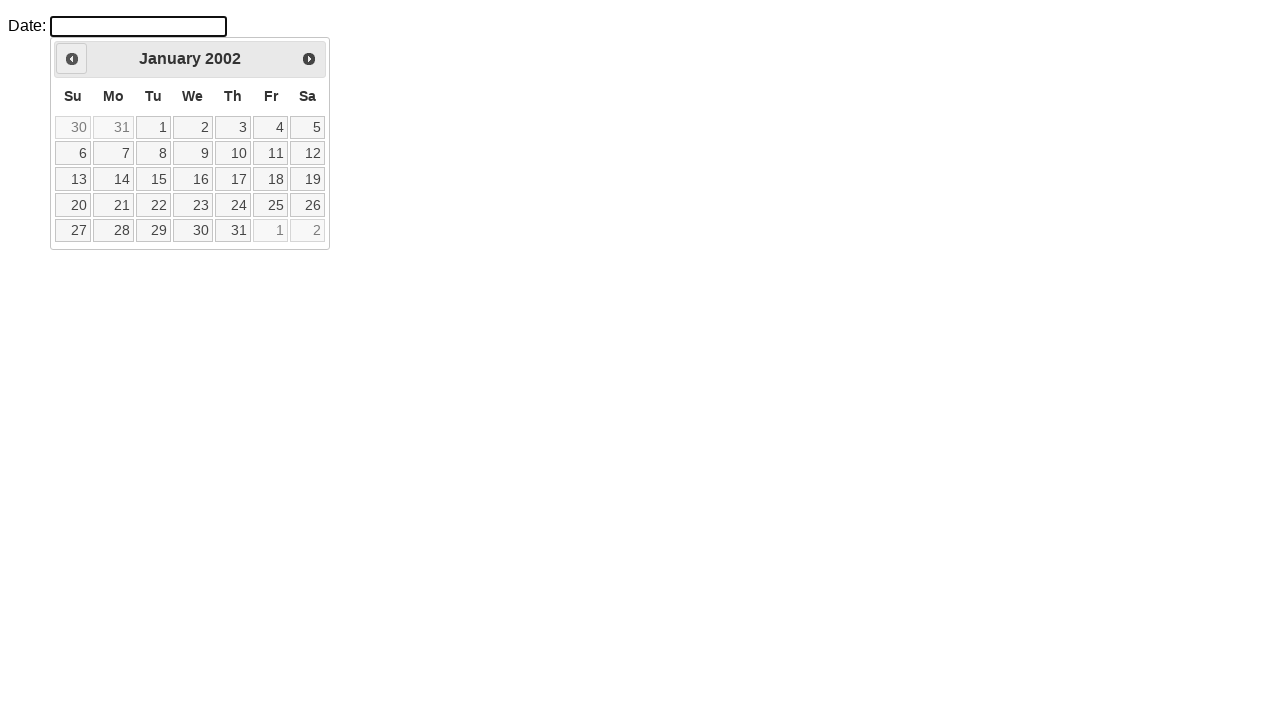

Waited 50ms before next navigation (iteration 289)
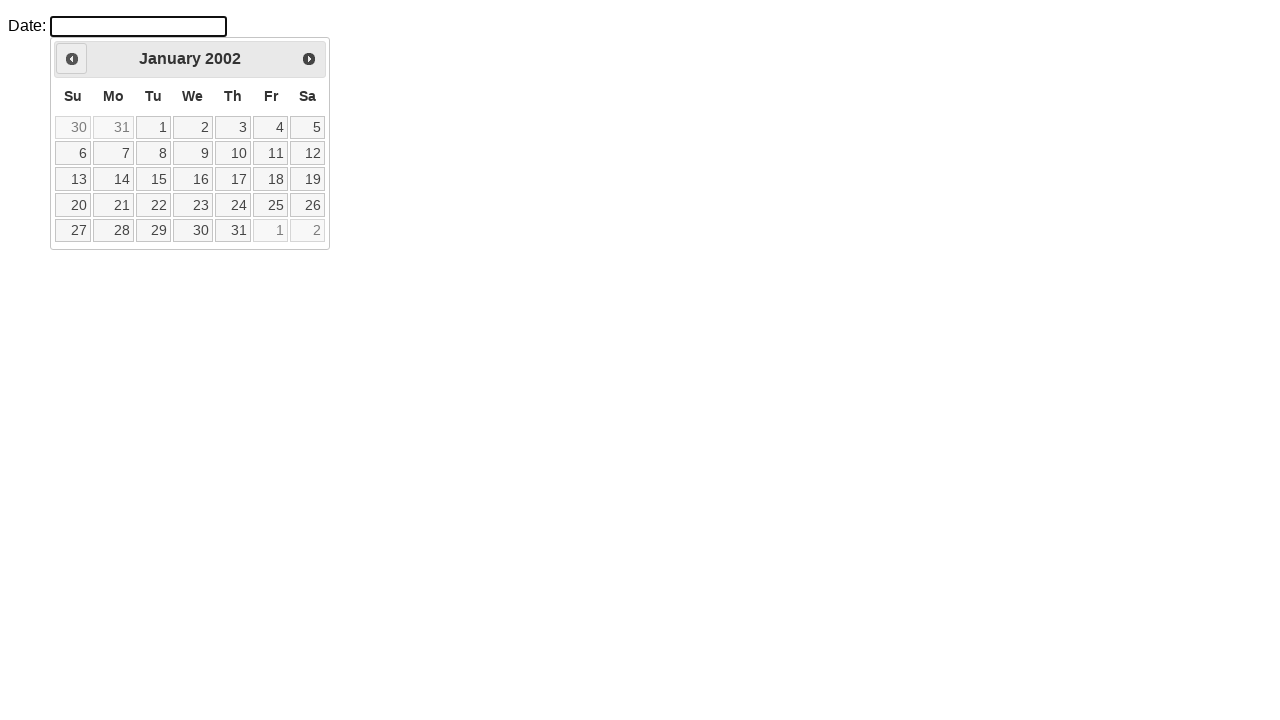

Clicked previous month button (iteration 290) at (72, 59) on xpath=//div[@id='ui-datepicker-div']/div/a[1]/span
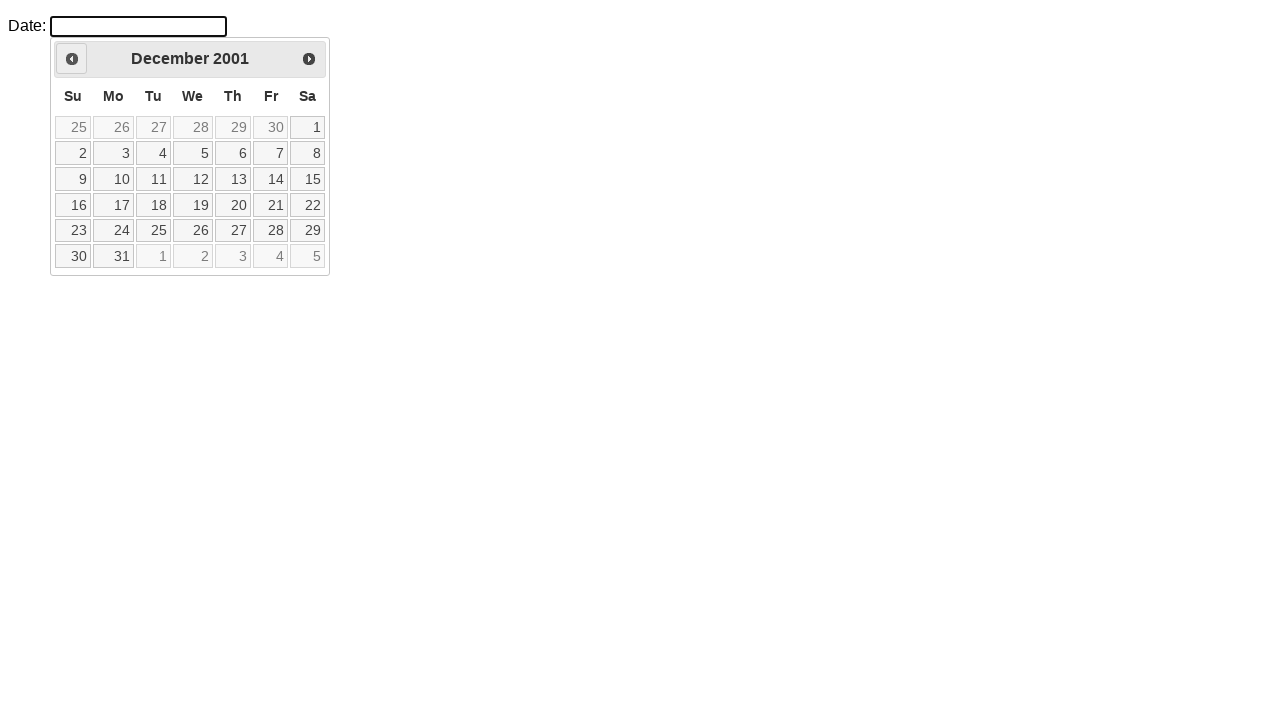

Waited 50ms before next navigation (iteration 290)
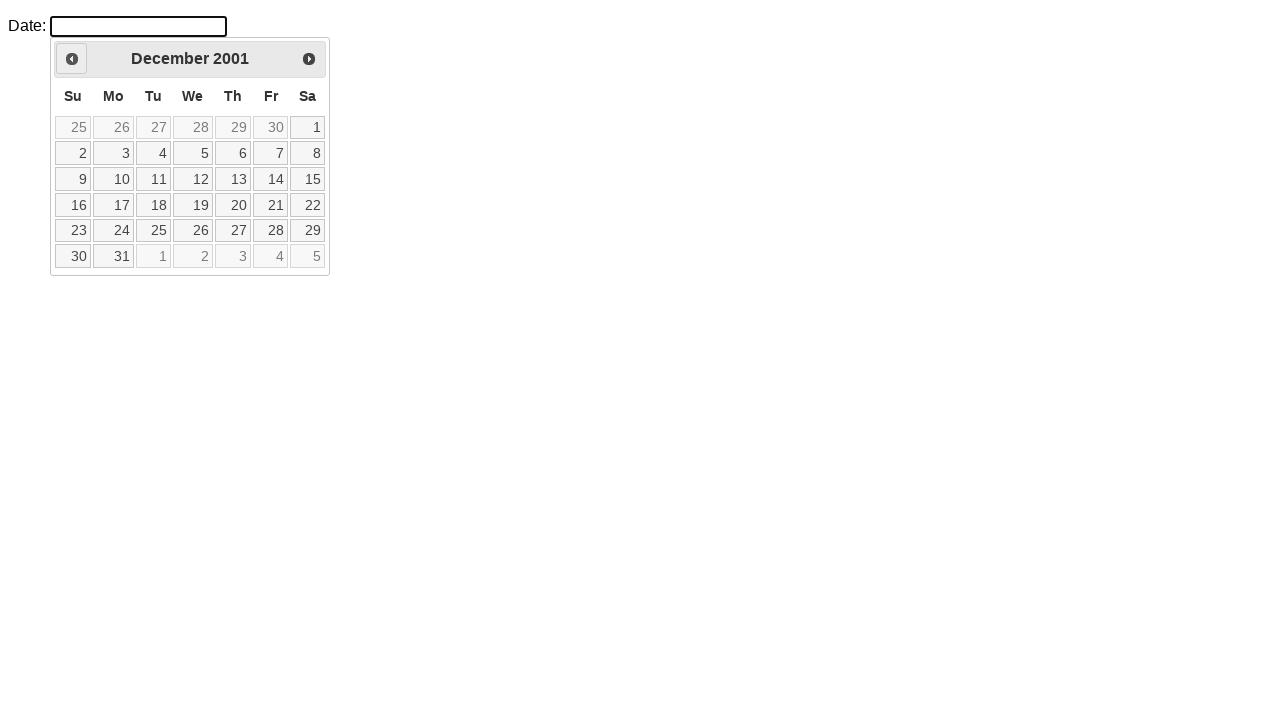

Clicked previous month button (iteration 291) at (72, 59) on xpath=//div[@id='ui-datepicker-div']/div/a[1]/span
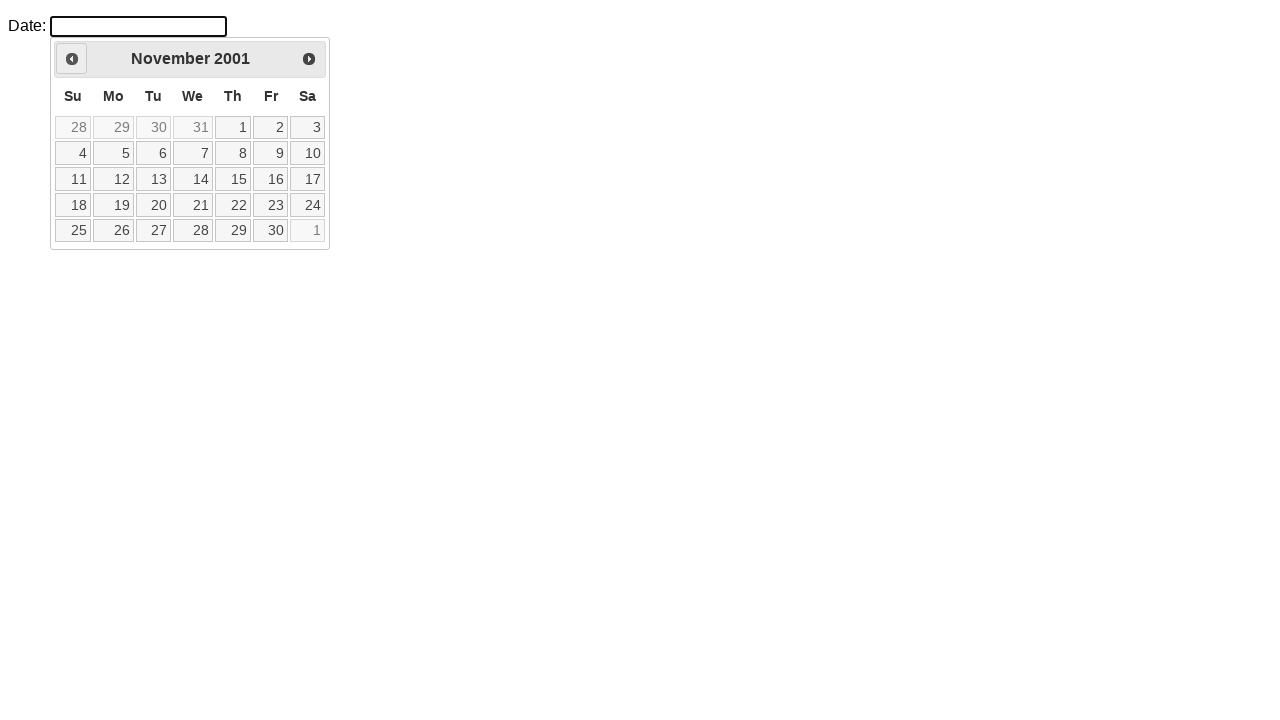

Waited 50ms before next navigation (iteration 291)
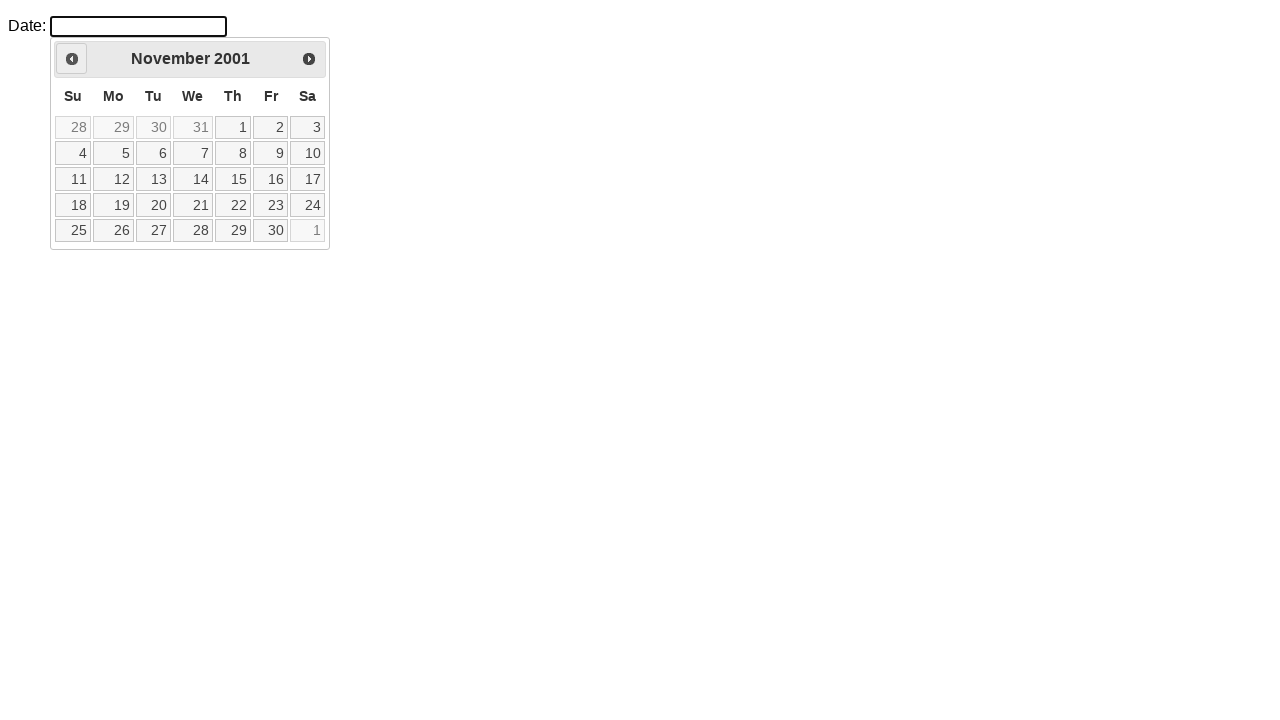

Clicked previous month button (iteration 292) at (72, 59) on xpath=//div[@id='ui-datepicker-div']/div/a[1]/span
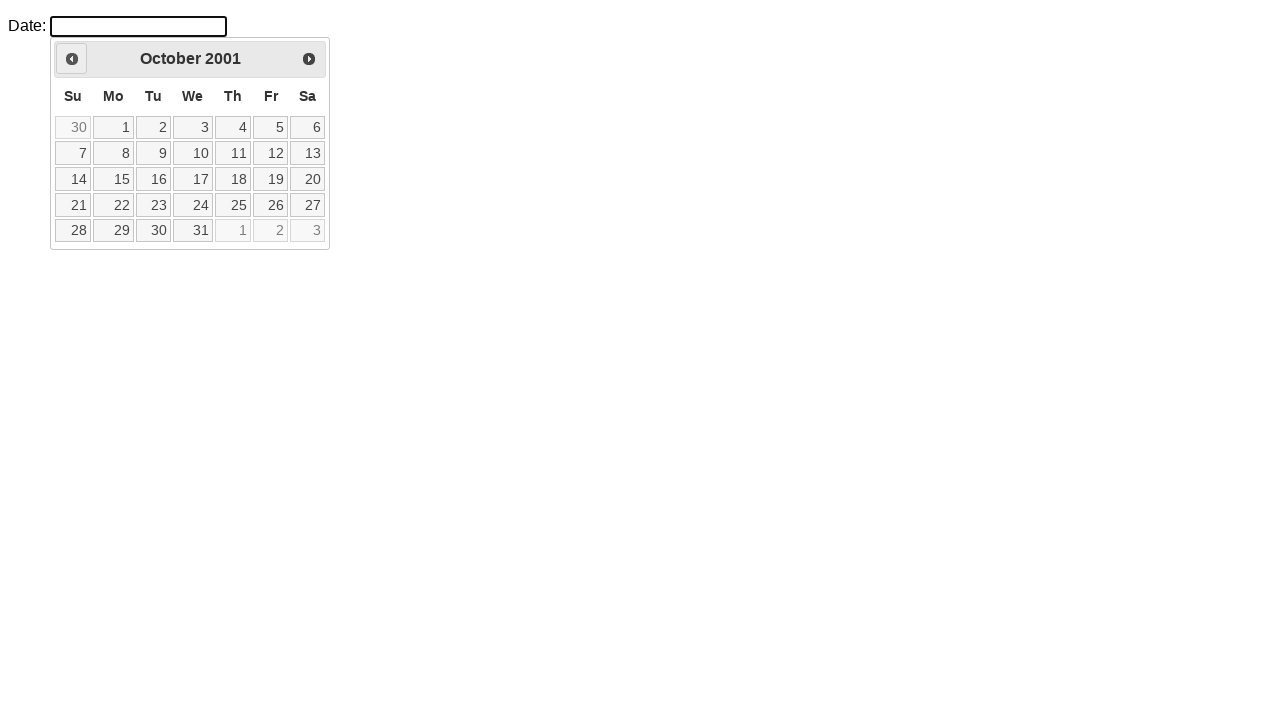

Waited 50ms before next navigation (iteration 292)
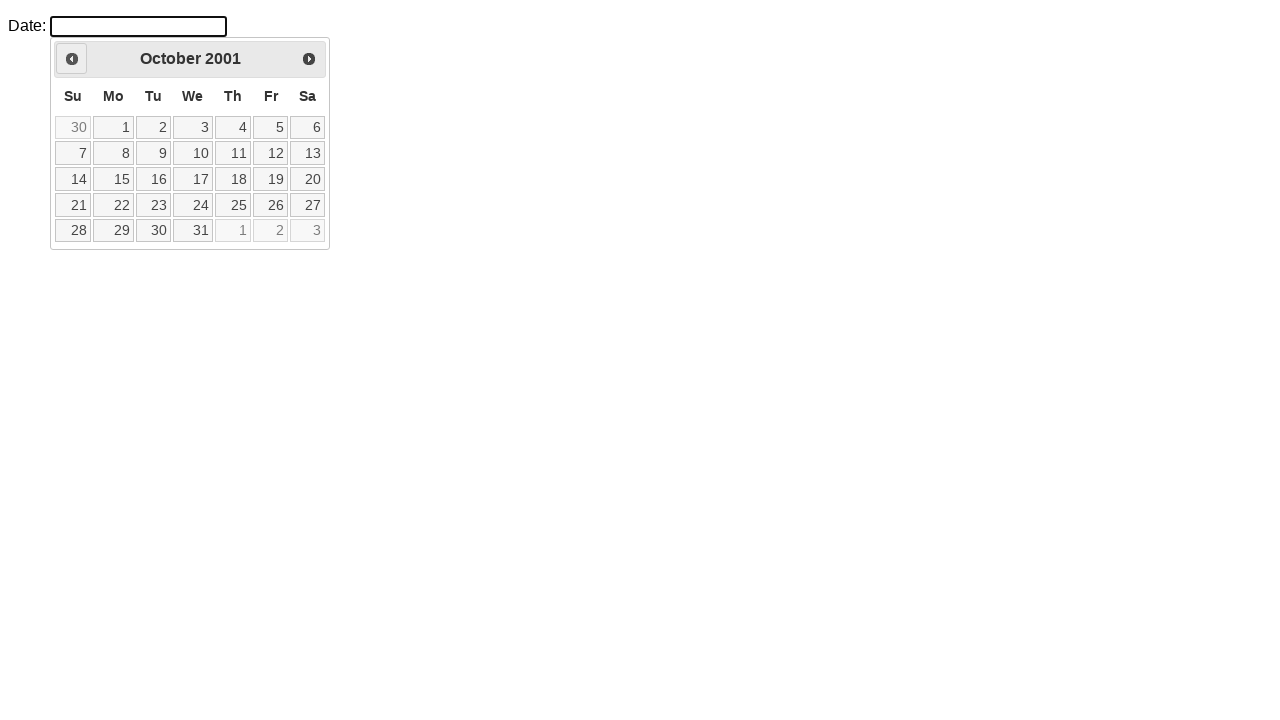

Clicked previous month button (iteration 293) at (72, 59) on xpath=//div[@id='ui-datepicker-div']/div/a[1]/span
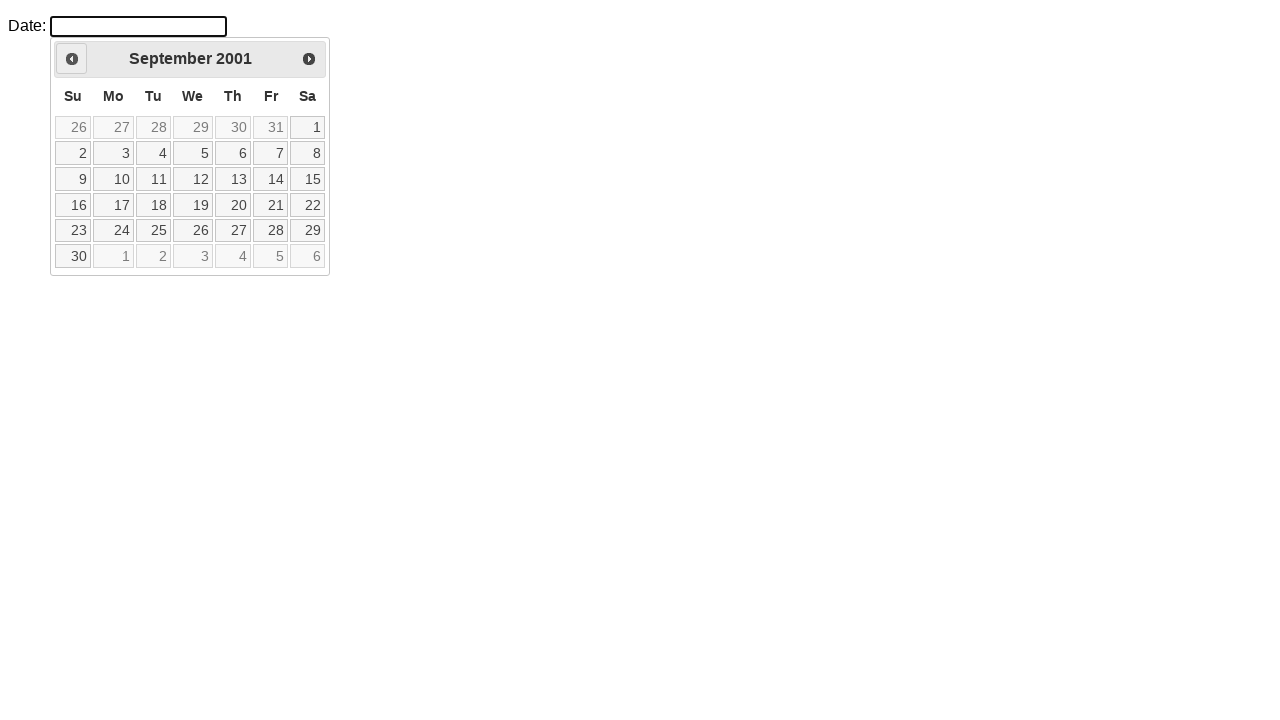

Waited 50ms before next navigation (iteration 293)
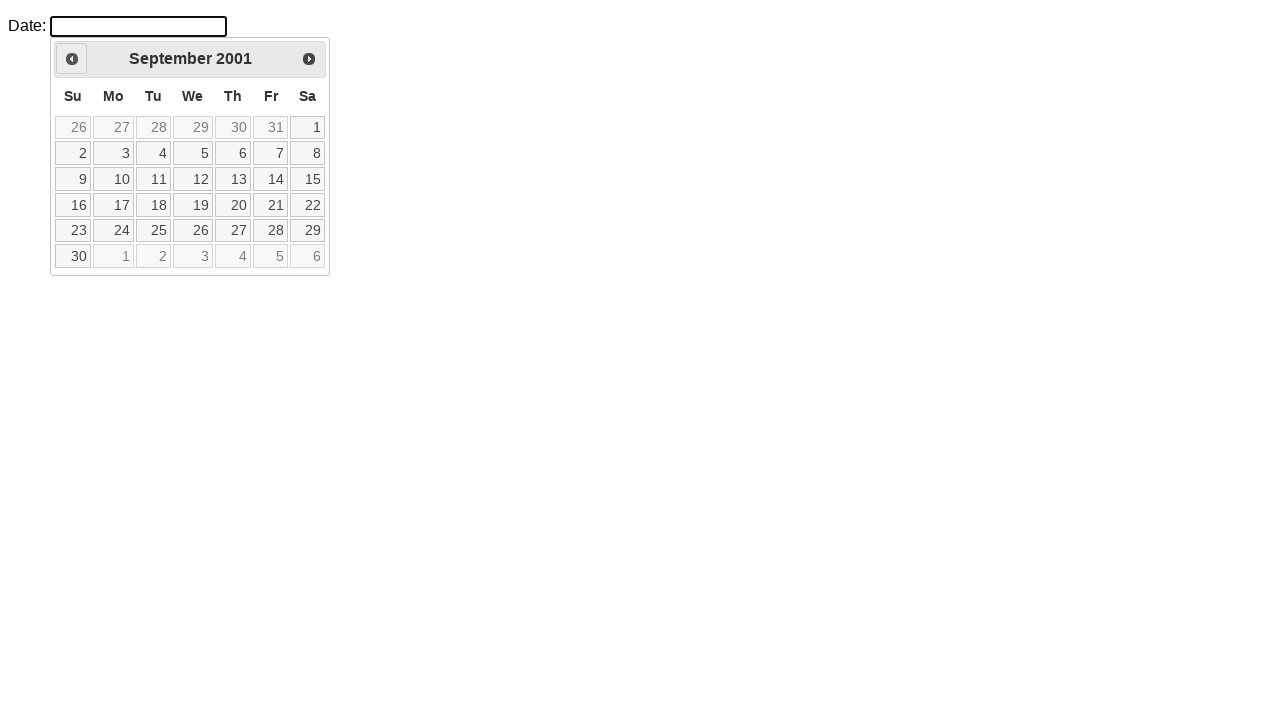

Clicked previous month button (iteration 294) at (72, 59) on xpath=//div[@id='ui-datepicker-div']/div/a[1]/span
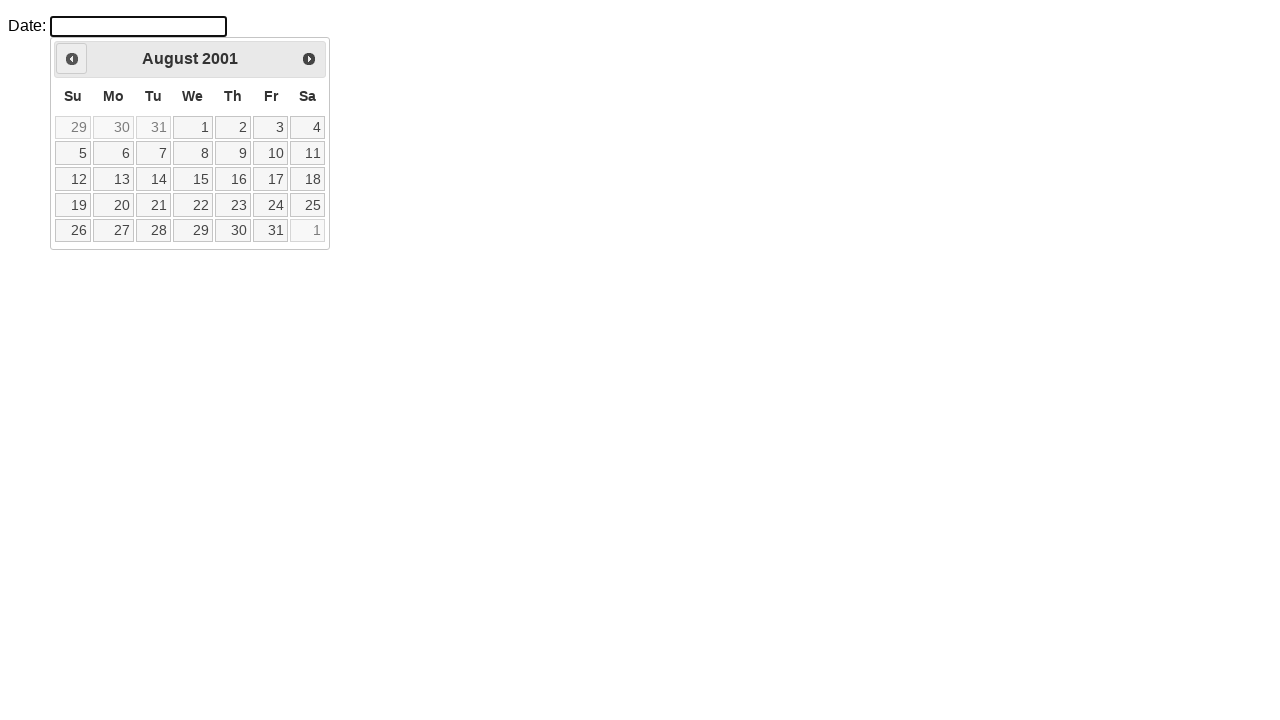

Waited 50ms before next navigation (iteration 294)
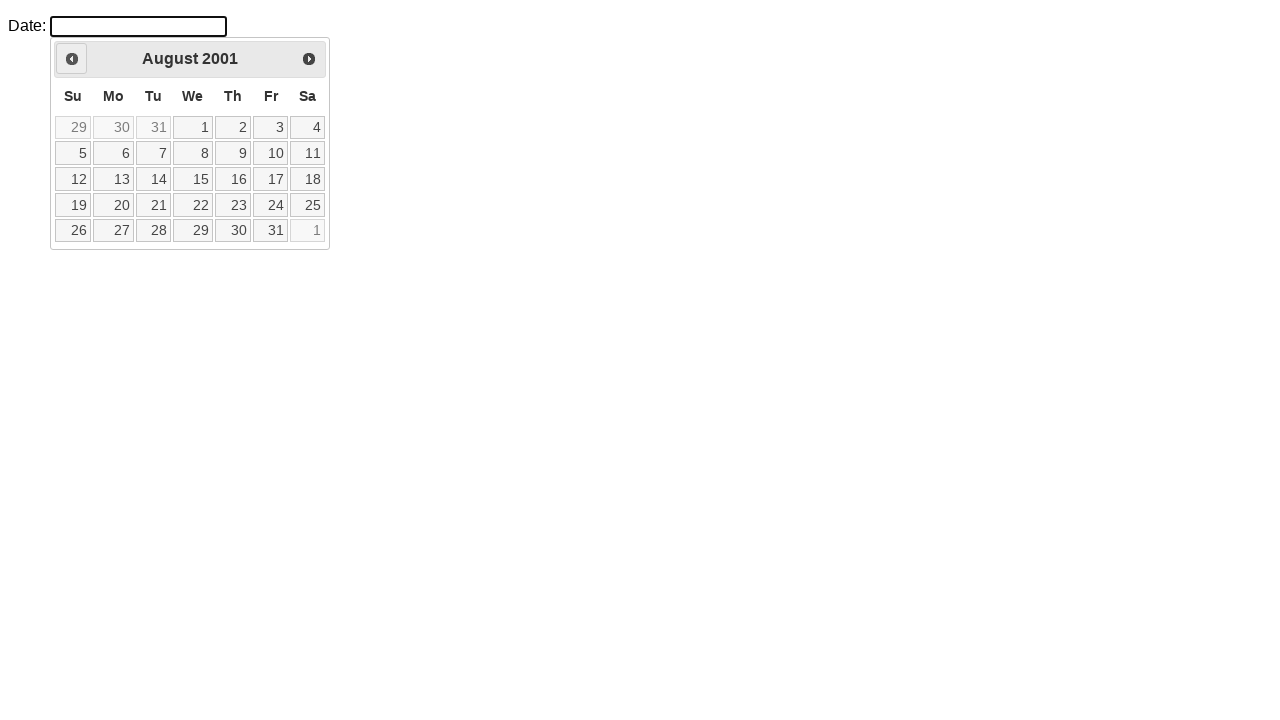

Clicked previous month button (iteration 295) at (72, 59) on xpath=//div[@id='ui-datepicker-div']/div/a[1]/span
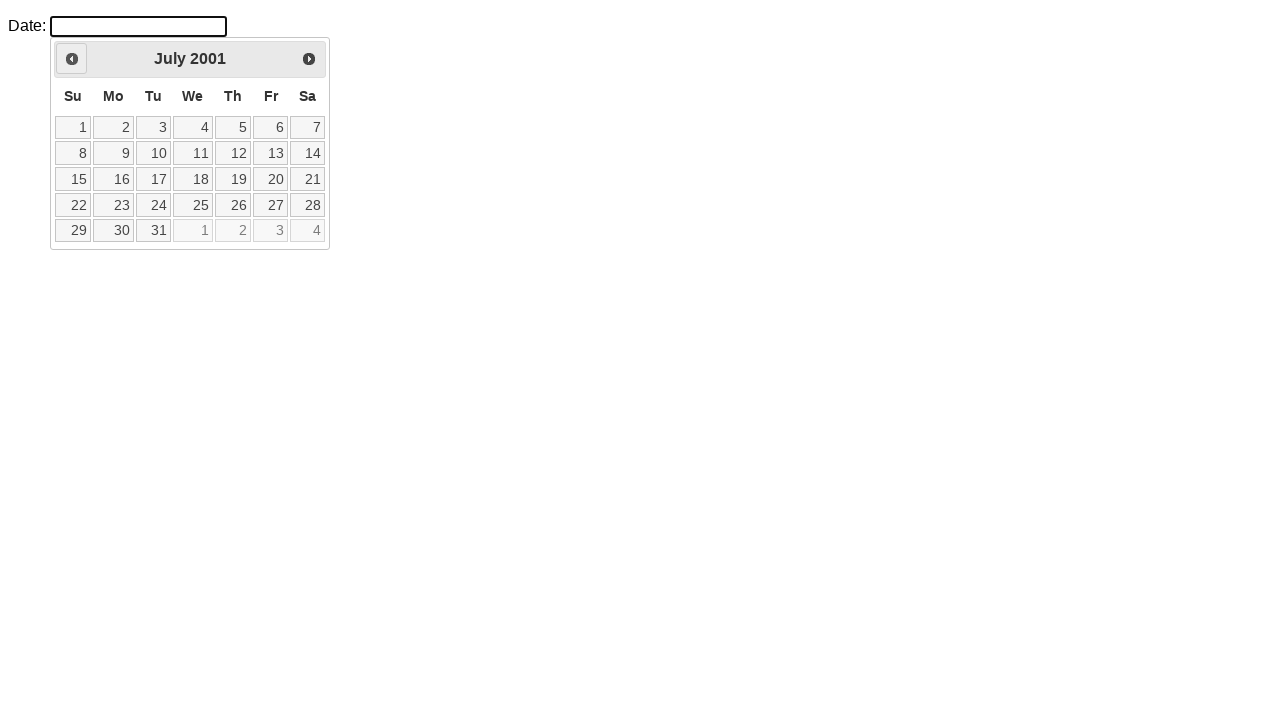

Waited 50ms before next navigation (iteration 295)
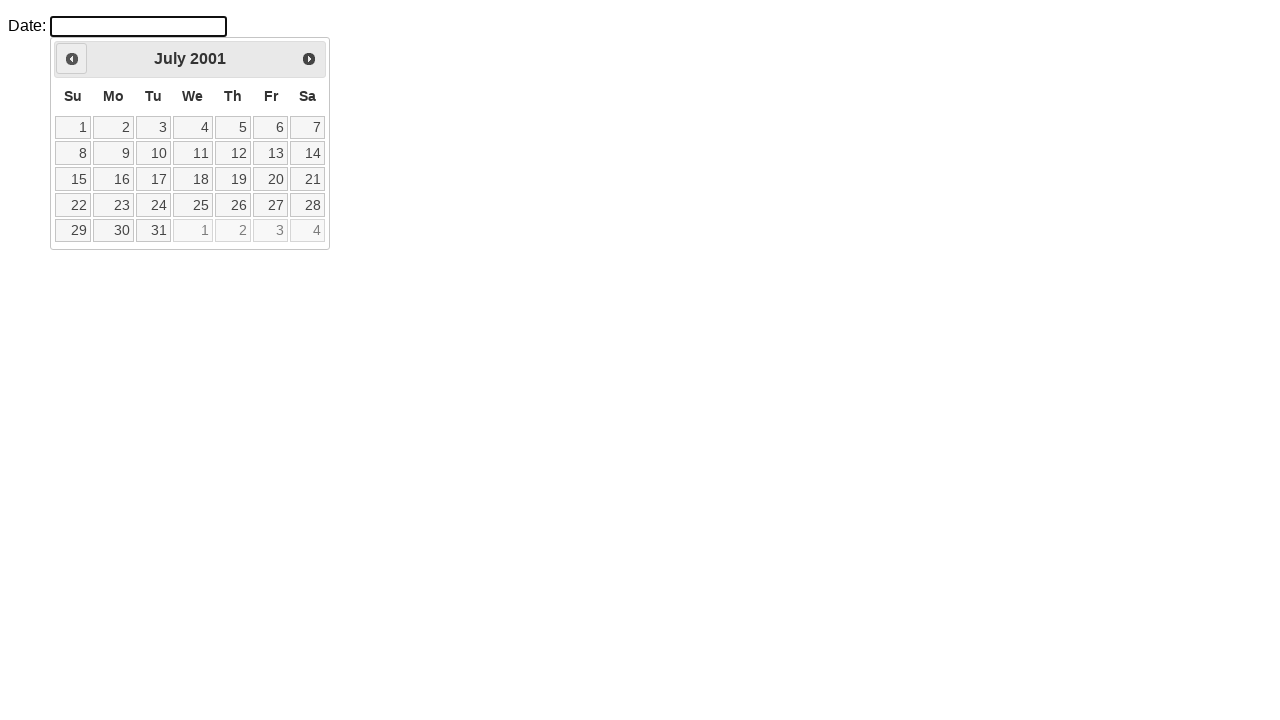

Clicked previous month button (iteration 296) at (72, 59) on xpath=//div[@id='ui-datepicker-div']/div/a[1]/span
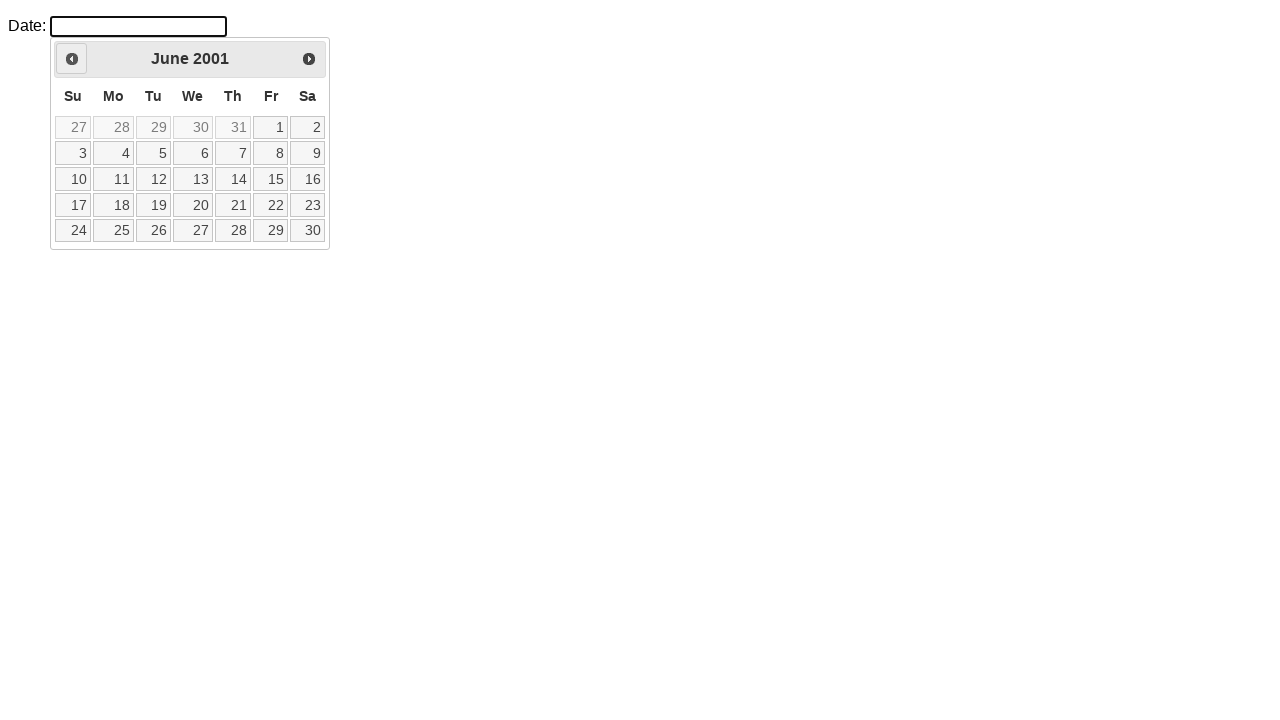

Waited 50ms before next navigation (iteration 296)
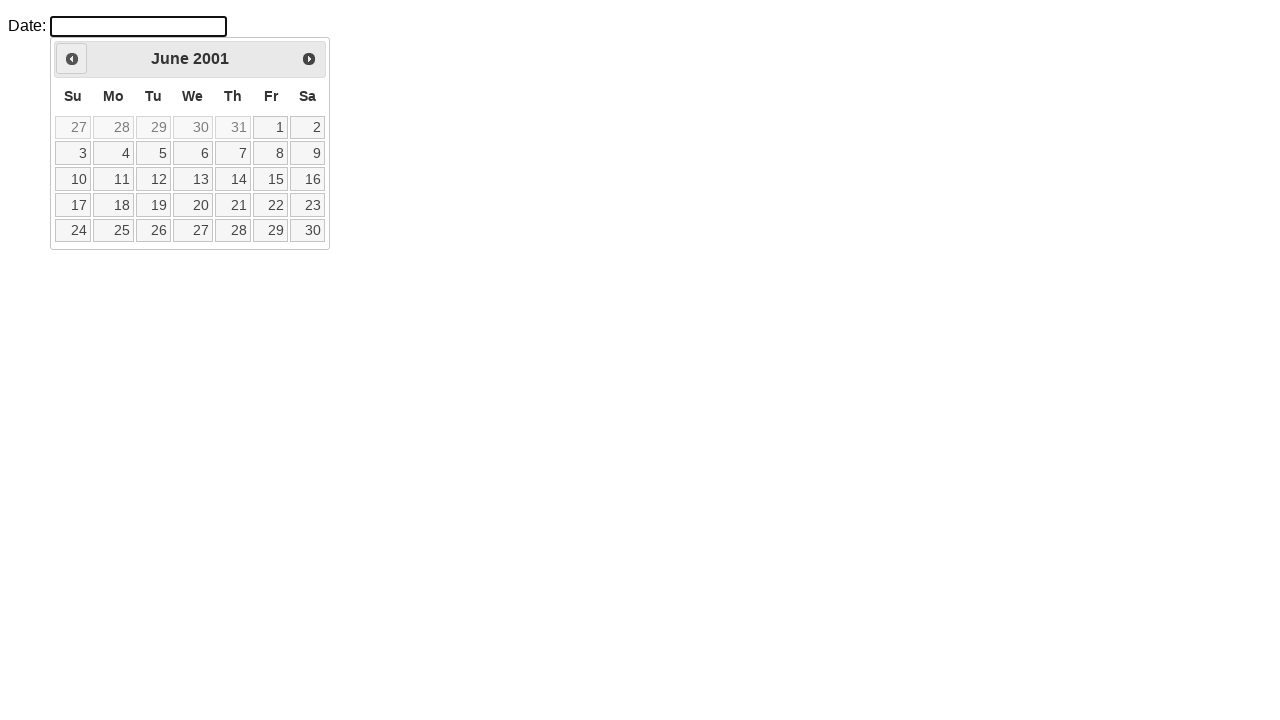

Clicked previous month button (iteration 297) at (72, 59) on xpath=//div[@id='ui-datepicker-div']/div/a[1]/span
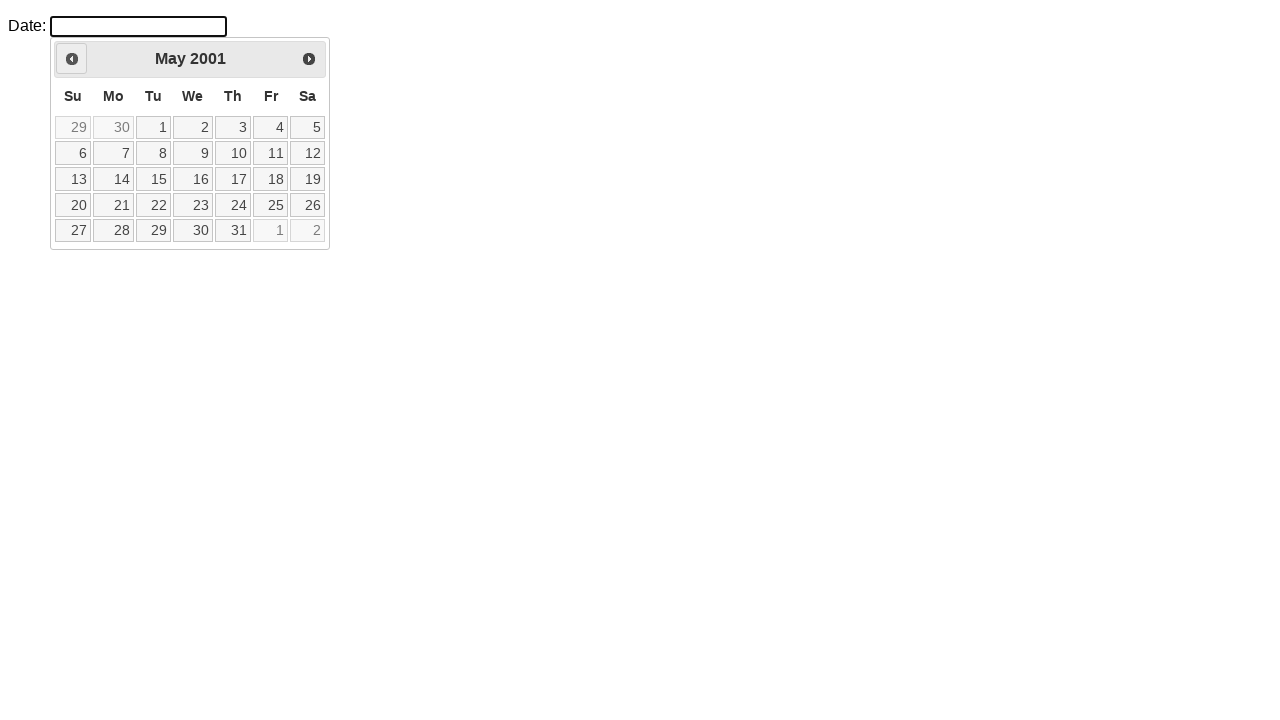

Waited 50ms before next navigation (iteration 297)
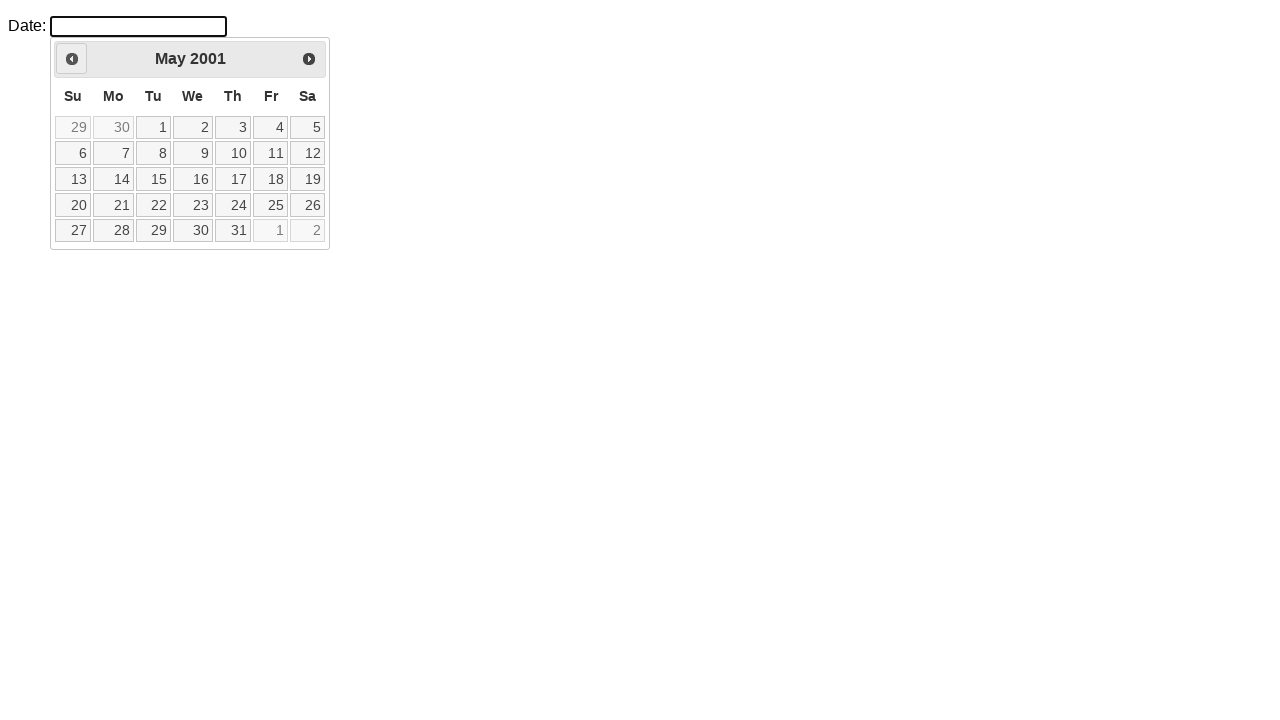

Clicked previous month button (iteration 298) at (72, 59) on xpath=//div[@id='ui-datepicker-div']/div/a[1]/span
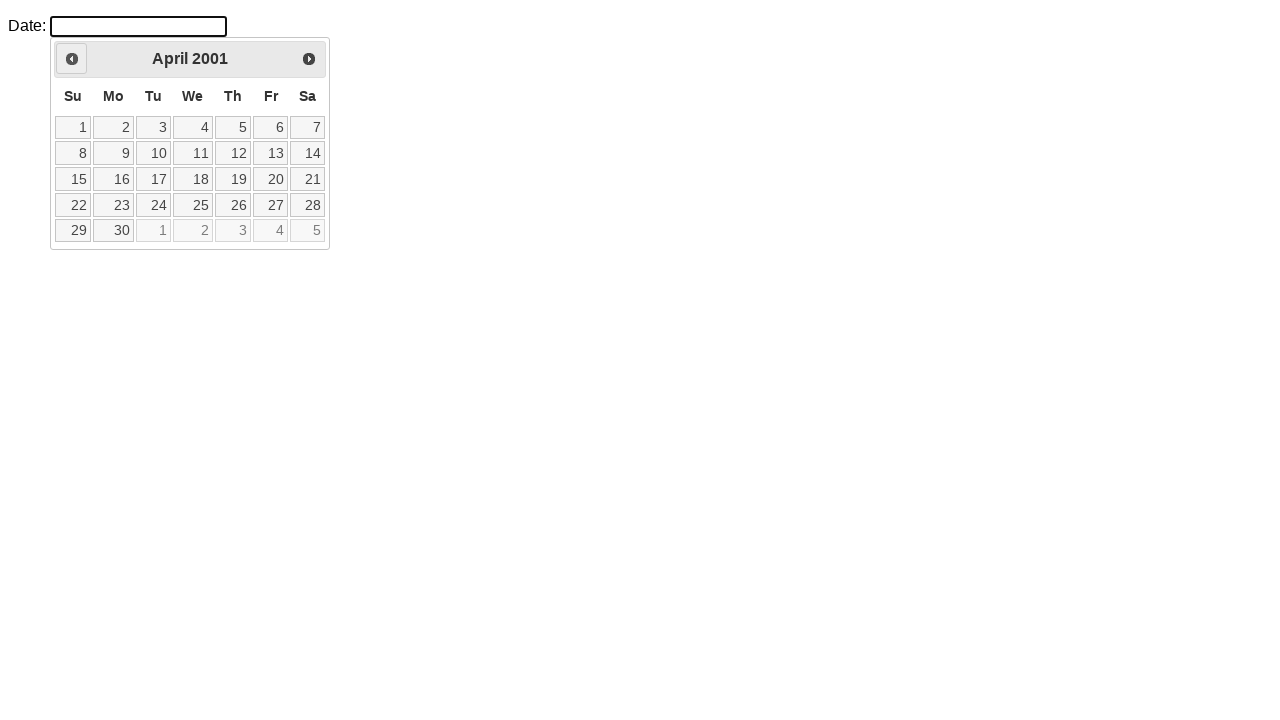

Waited 50ms before next navigation (iteration 298)
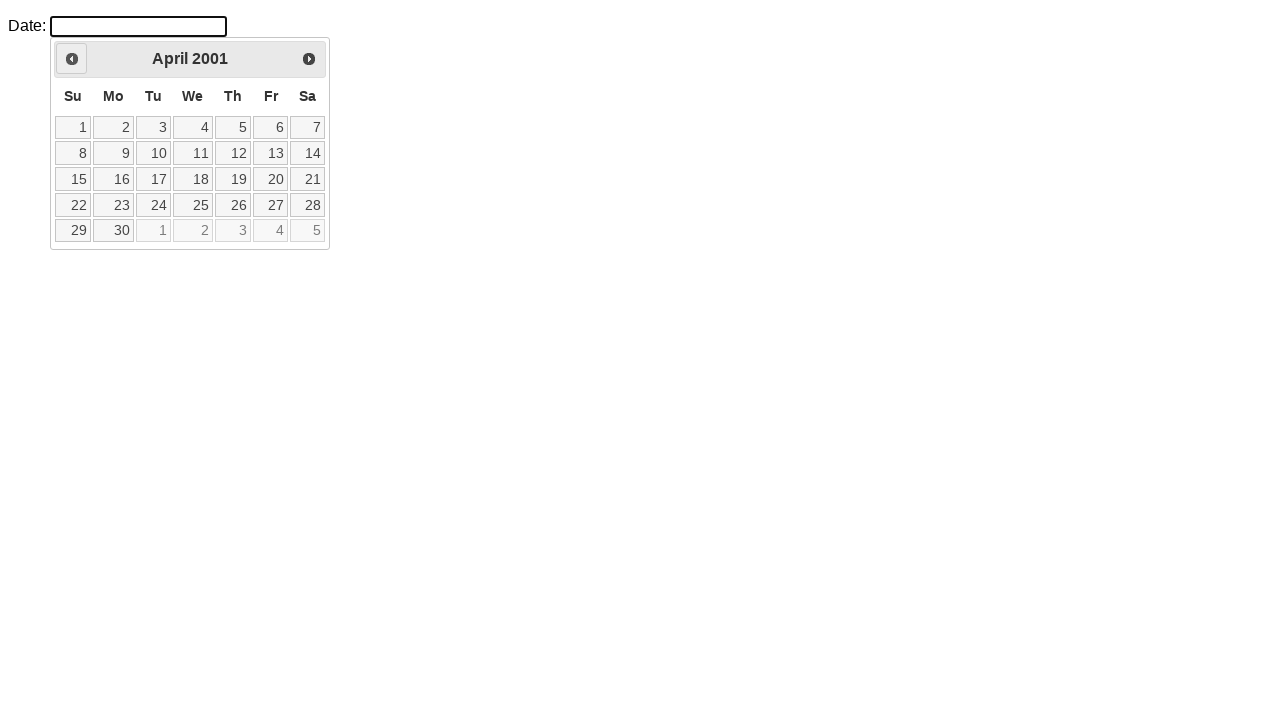

Clicked previous month button (iteration 299) at (72, 59) on xpath=//div[@id='ui-datepicker-div']/div/a[1]/span
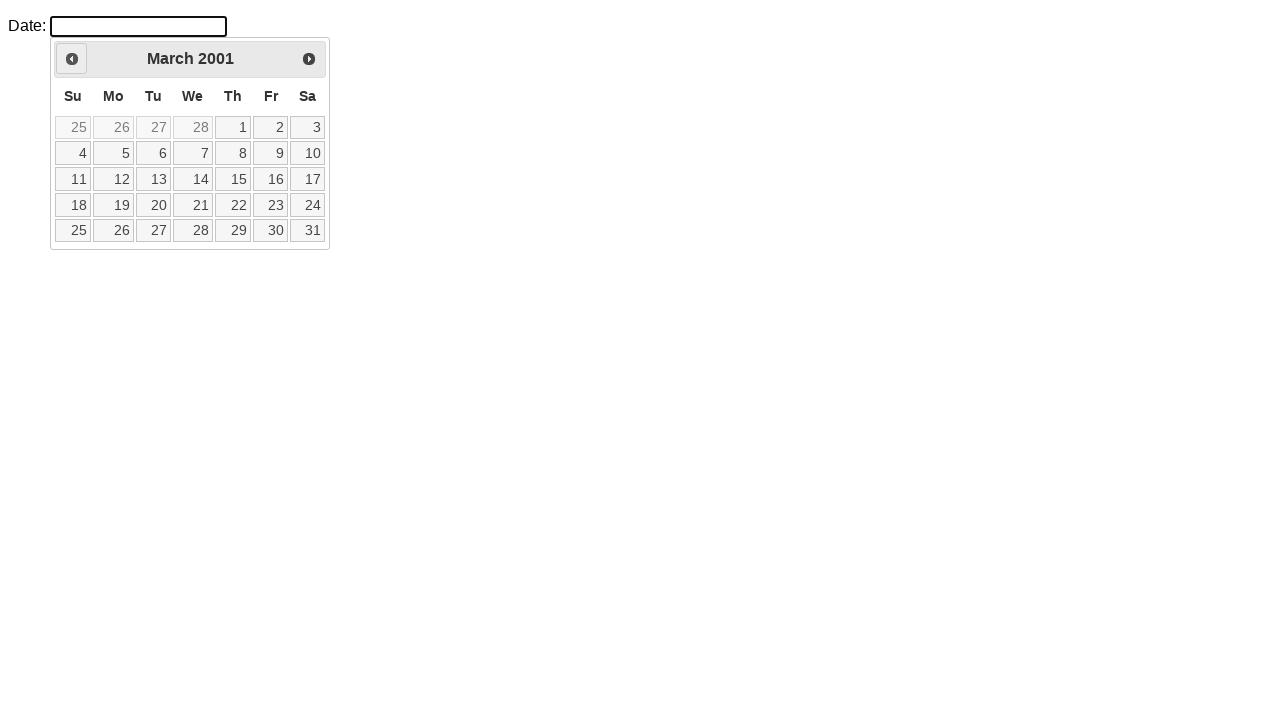

Waited 50ms before next navigation (iteration 299)
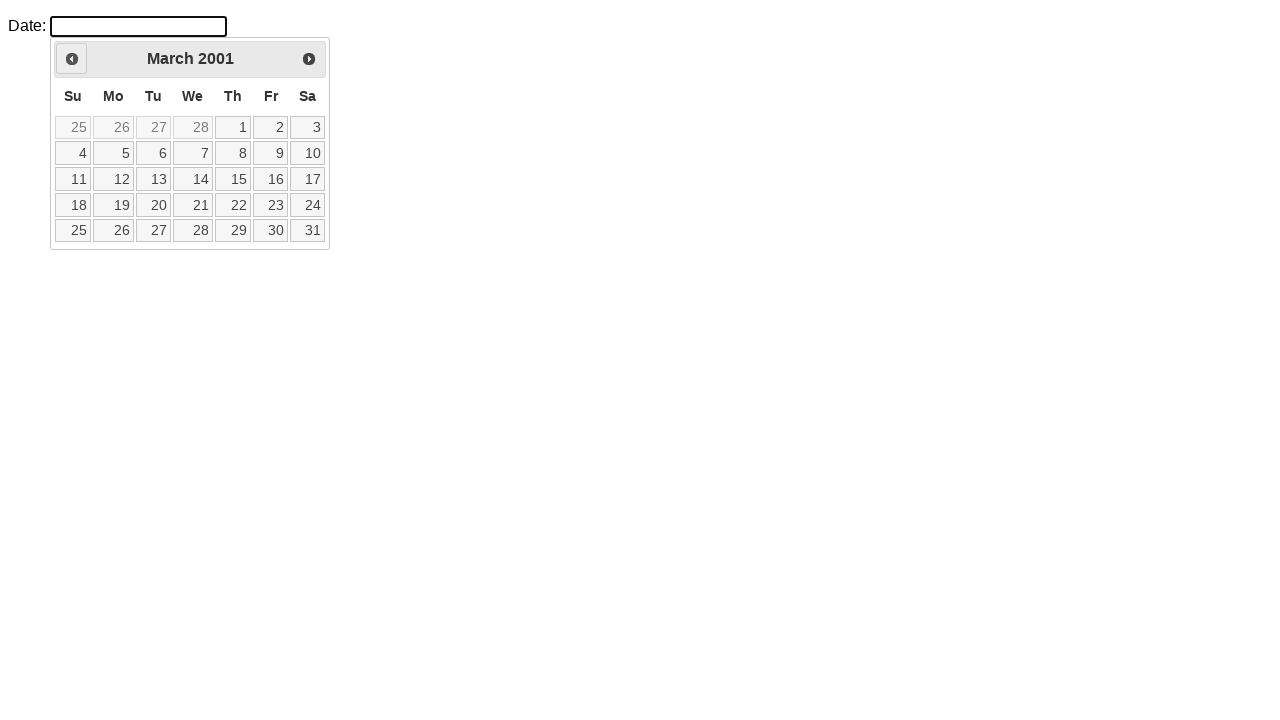

Clicked previous month button (iteration 300) at (72, 59) on xpath=//div[@id='ui-datepicker-div']/div/a[1]/span
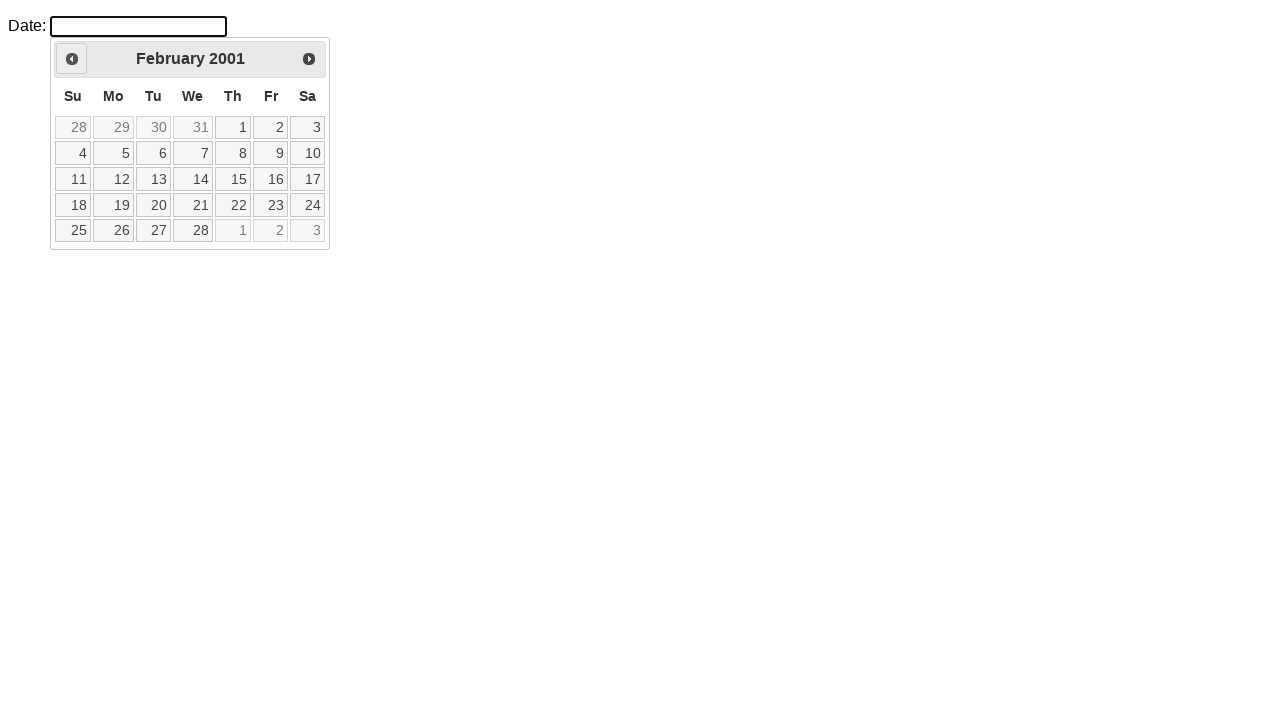

Waited 50ms before next navigation (iteration 300)
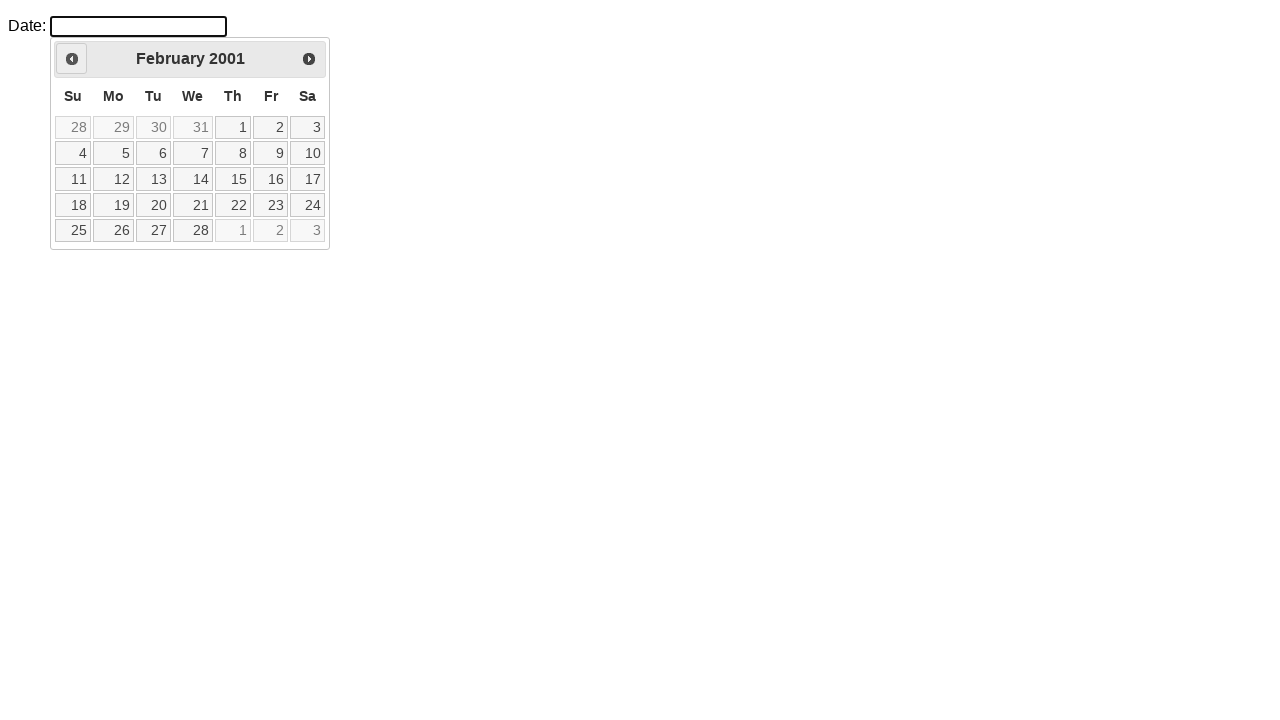

Clicked previous month button (iteration 301) at (72, 59) on xpath=//div[@id='ui-datepicker-div']/div/a[1]/span
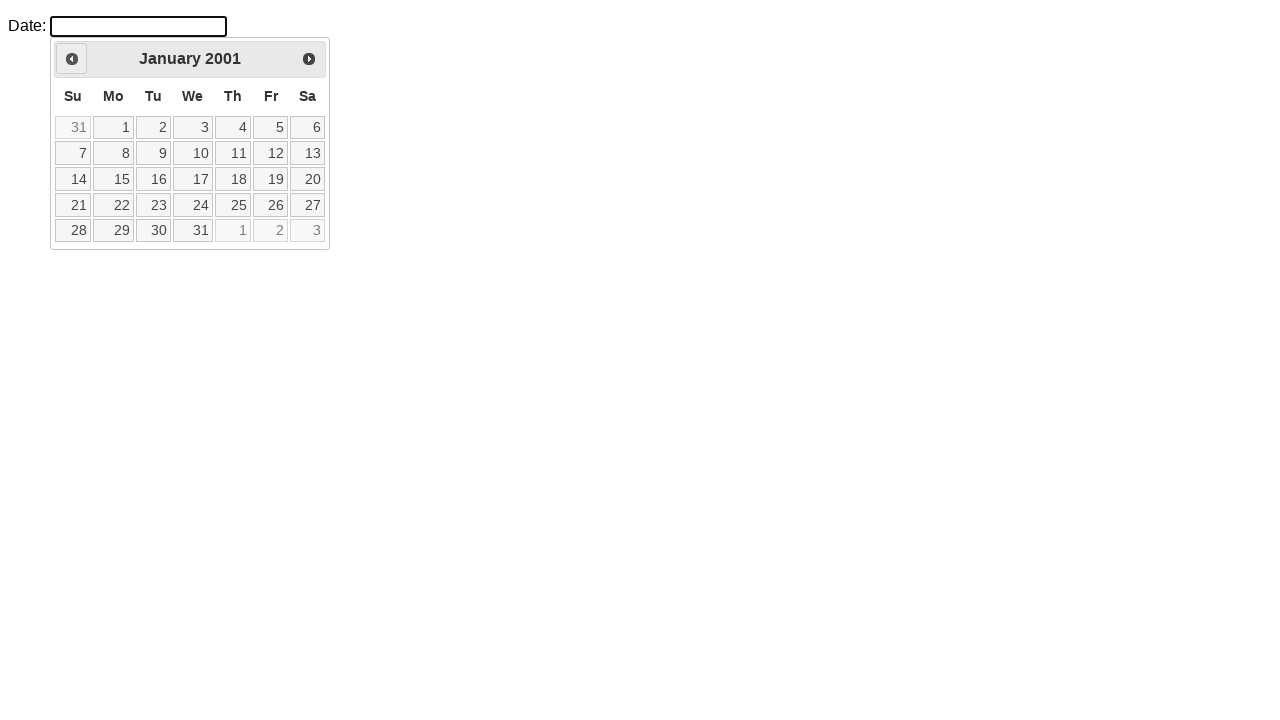

Waited 50ms before next navigation (iteration 301)
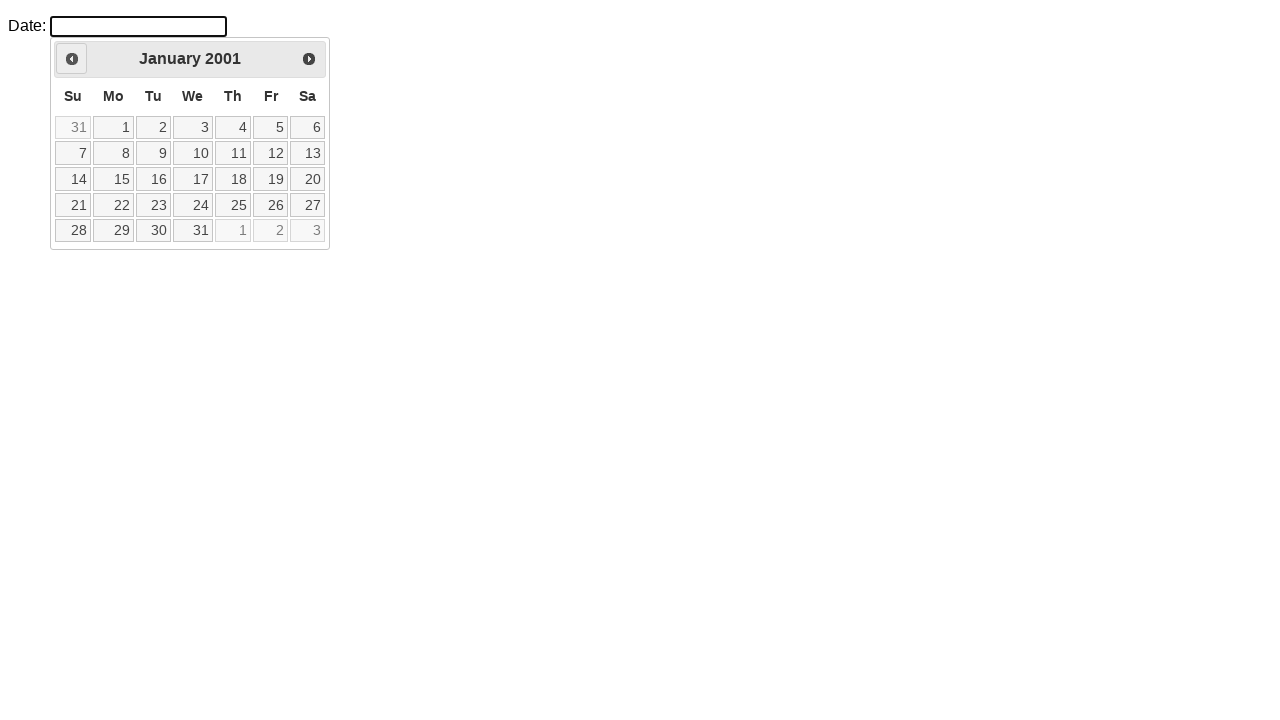

Clicked previous month button (iteration 302) at (72, 59) on xpath=//div[@id='ui-datepicker-div']/div/a[1]/span
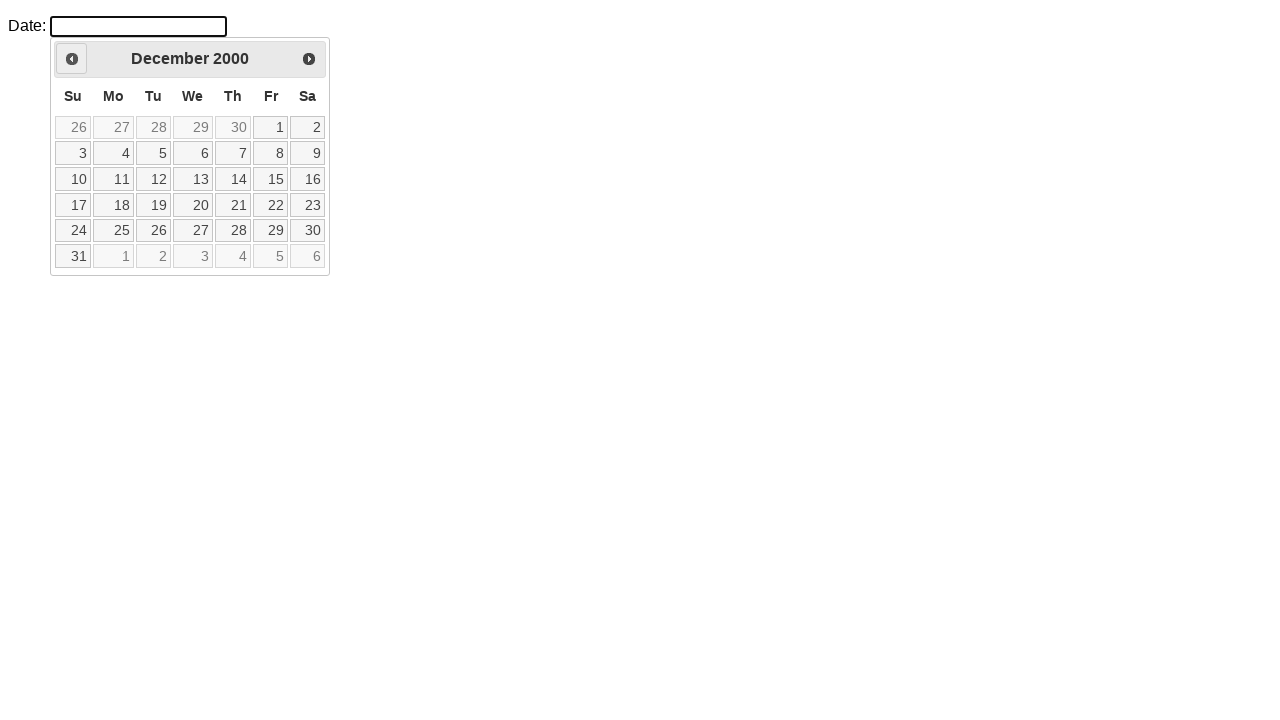

Waited 50ms before next navigation (iteration 302)
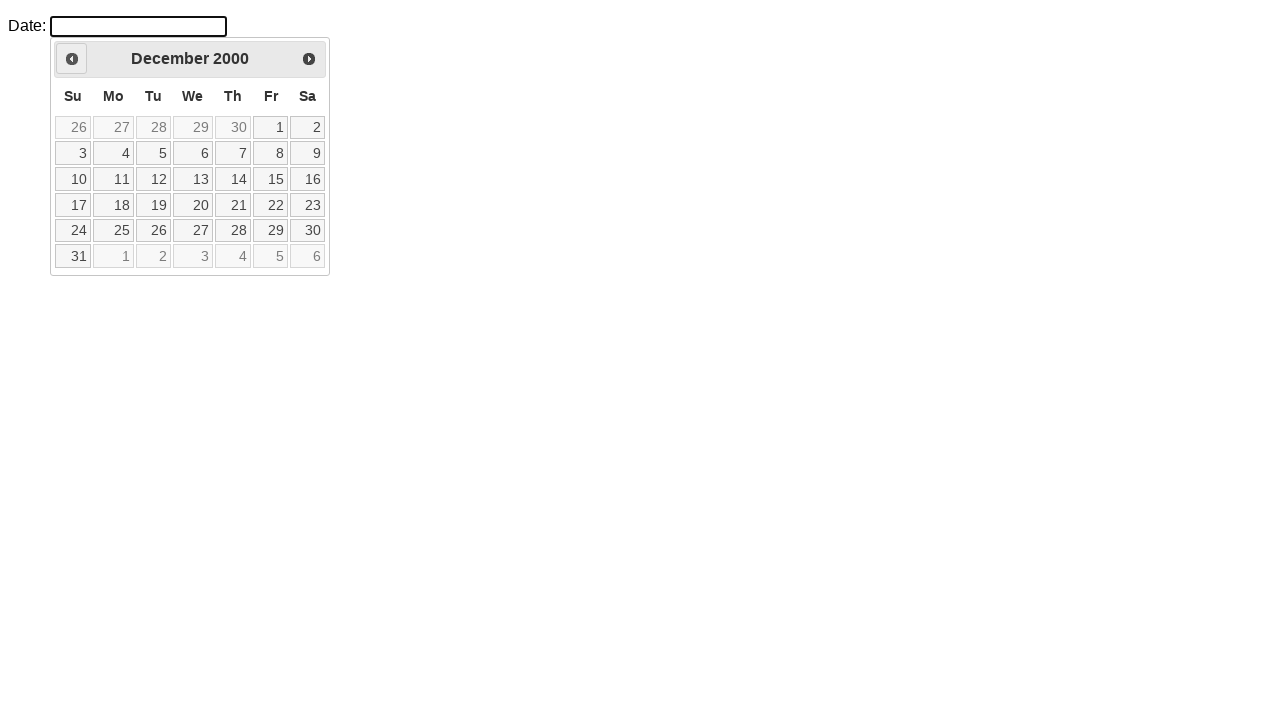

Clicked previous month button (iteration 303) at (72, 59) on xpath=//div[@id='ui-datepicker-div']/div/a[1]/span
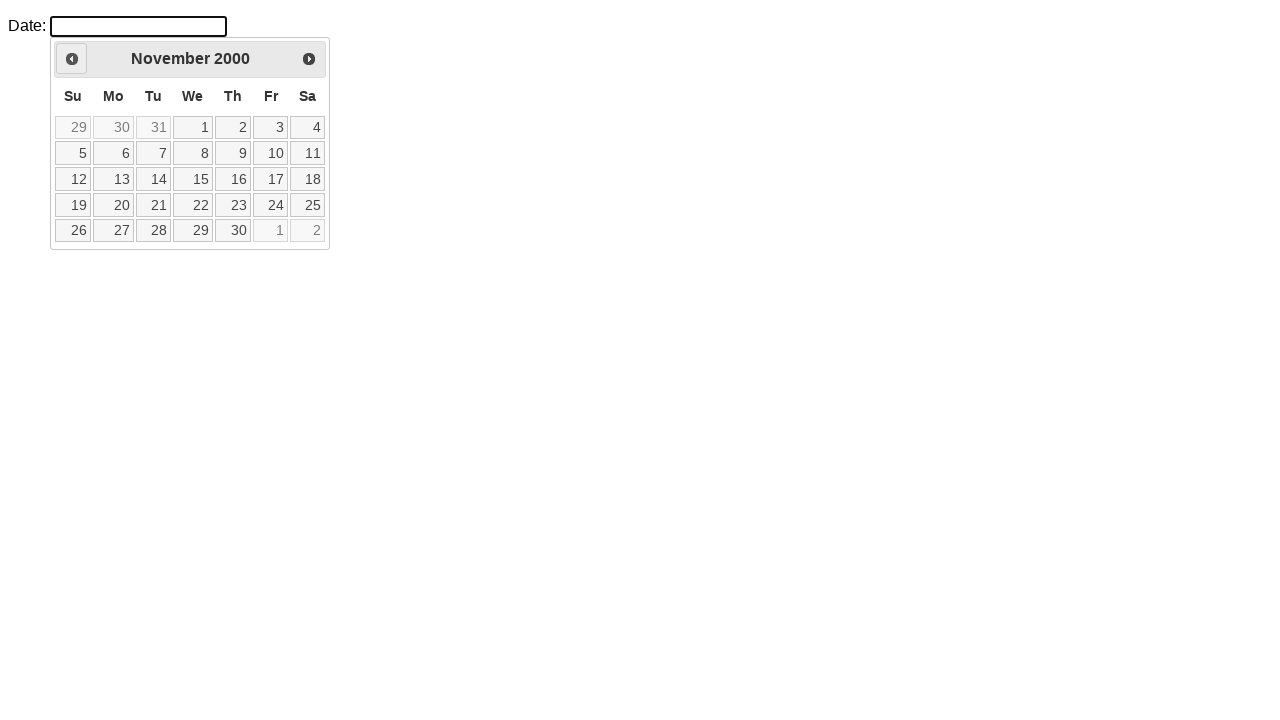

Waited 50ms before next navigation (iteration 303)
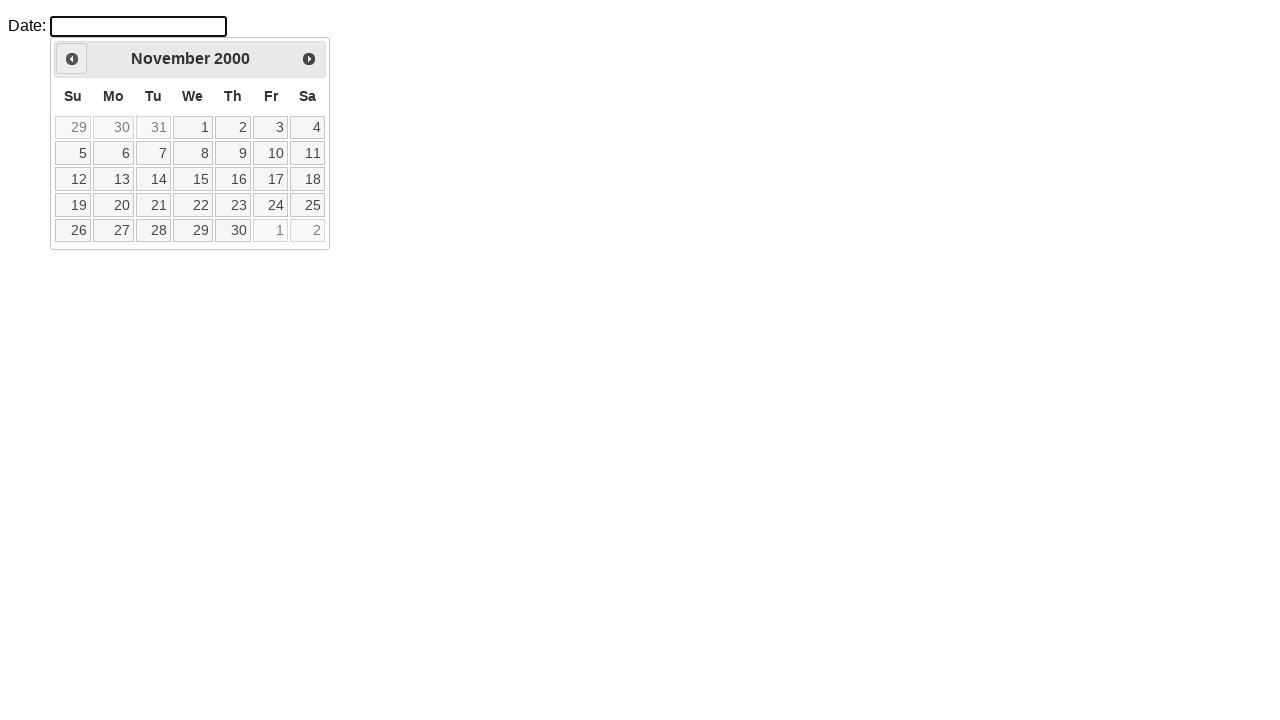

Clicked previous month button (iteration 304) at (72, 59) on xpath=//div[@id='ui-datepicker-div']/div/a[1]/span
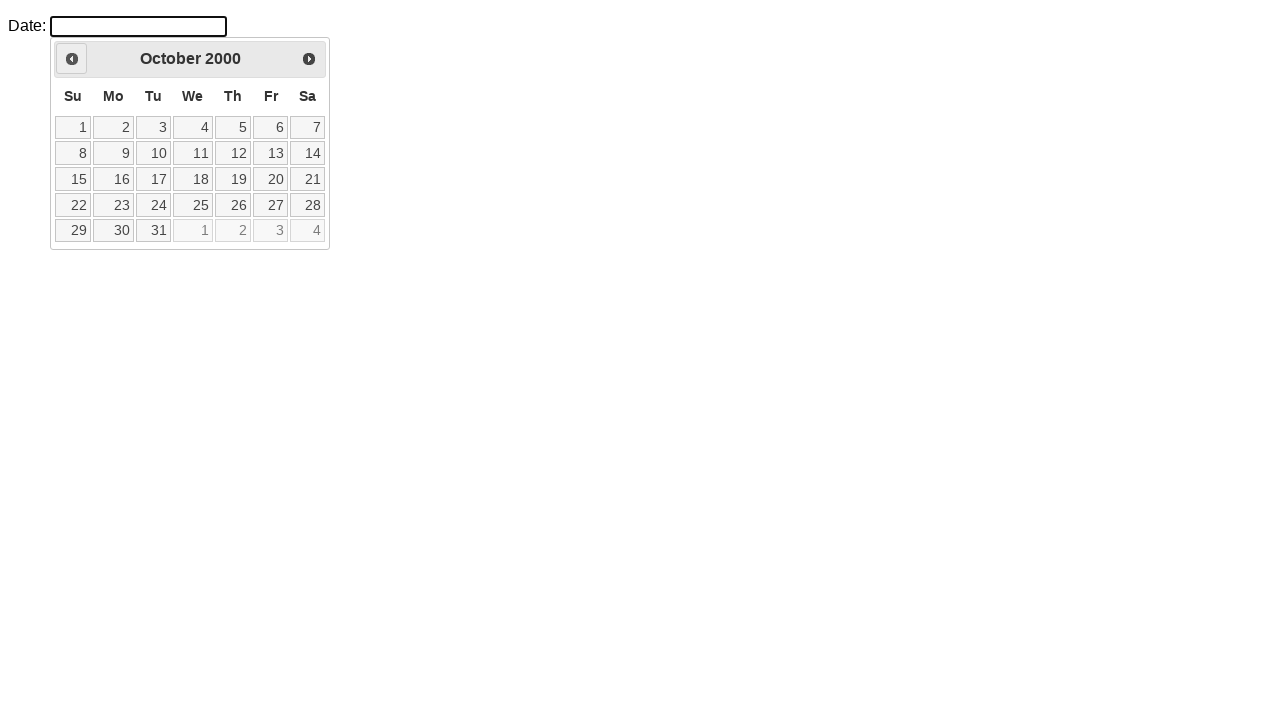

Waited 50ms before next navigation (iteration 304)
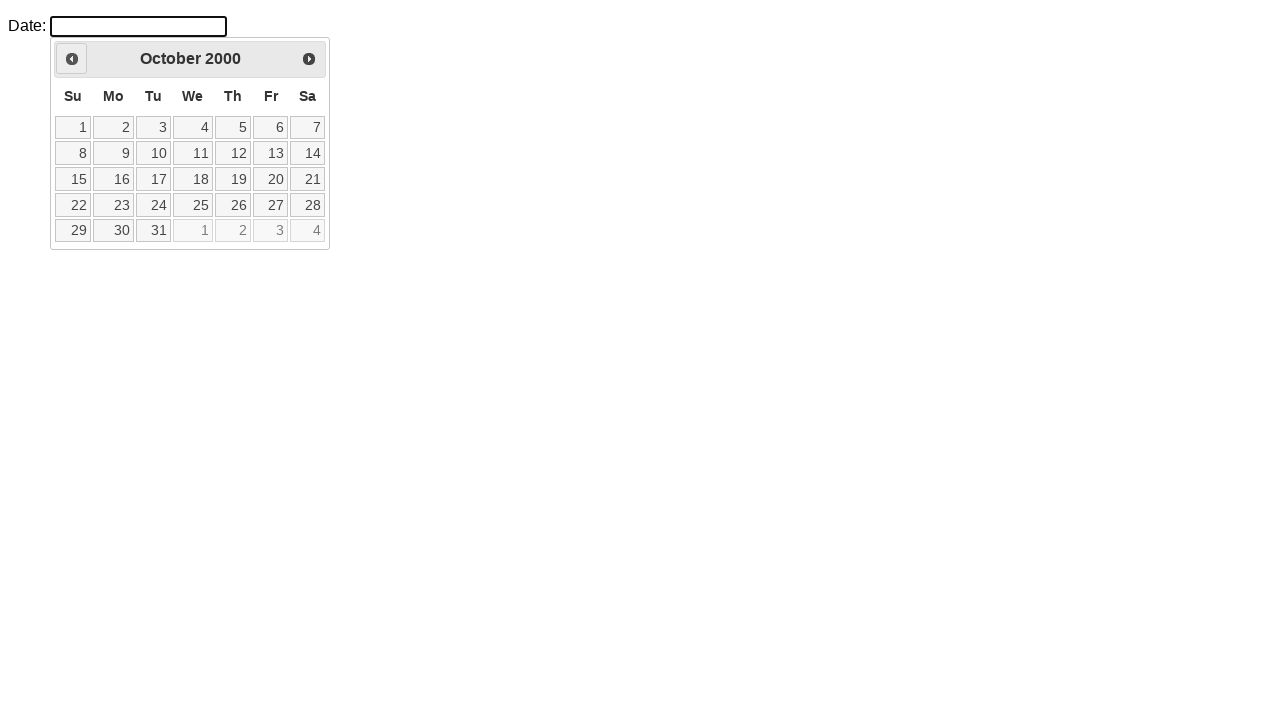

Clicked previous month button (iteration 305) at (72, 59) on xpath=//div[@id='ui-datepicker-div']/div/a[1]/span
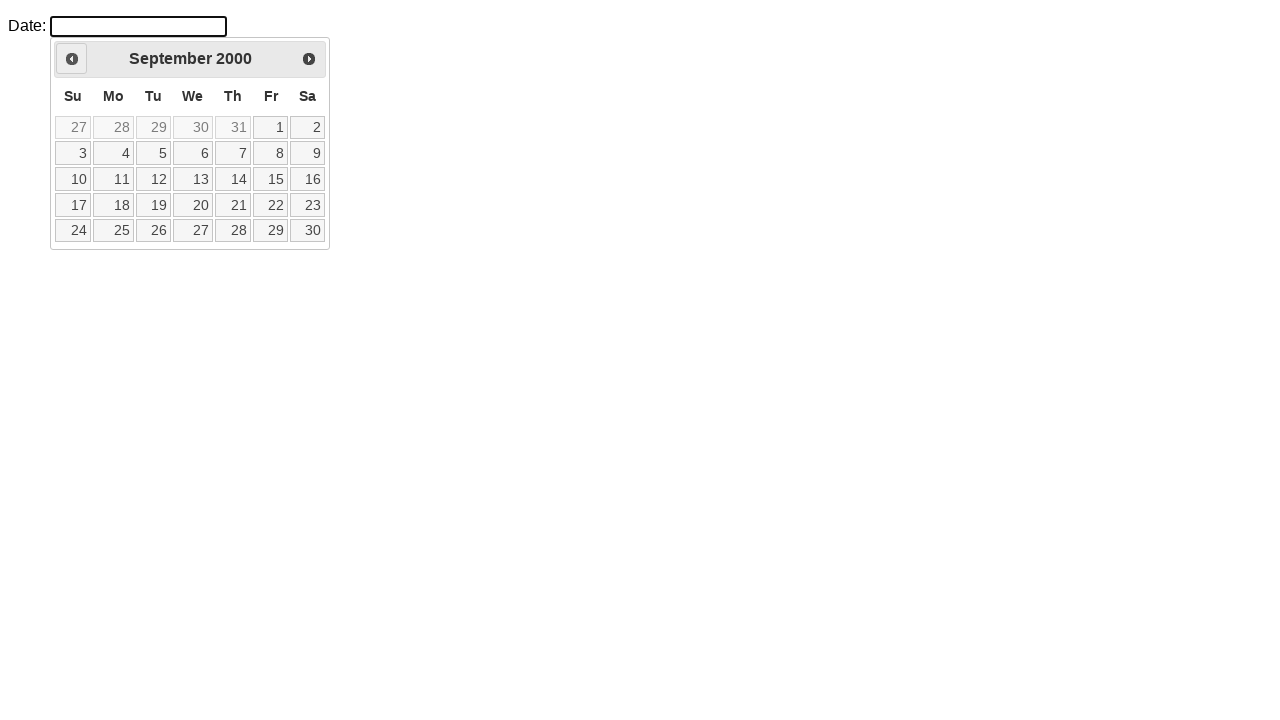

Waited 50ms before next navigation (iteration 305)
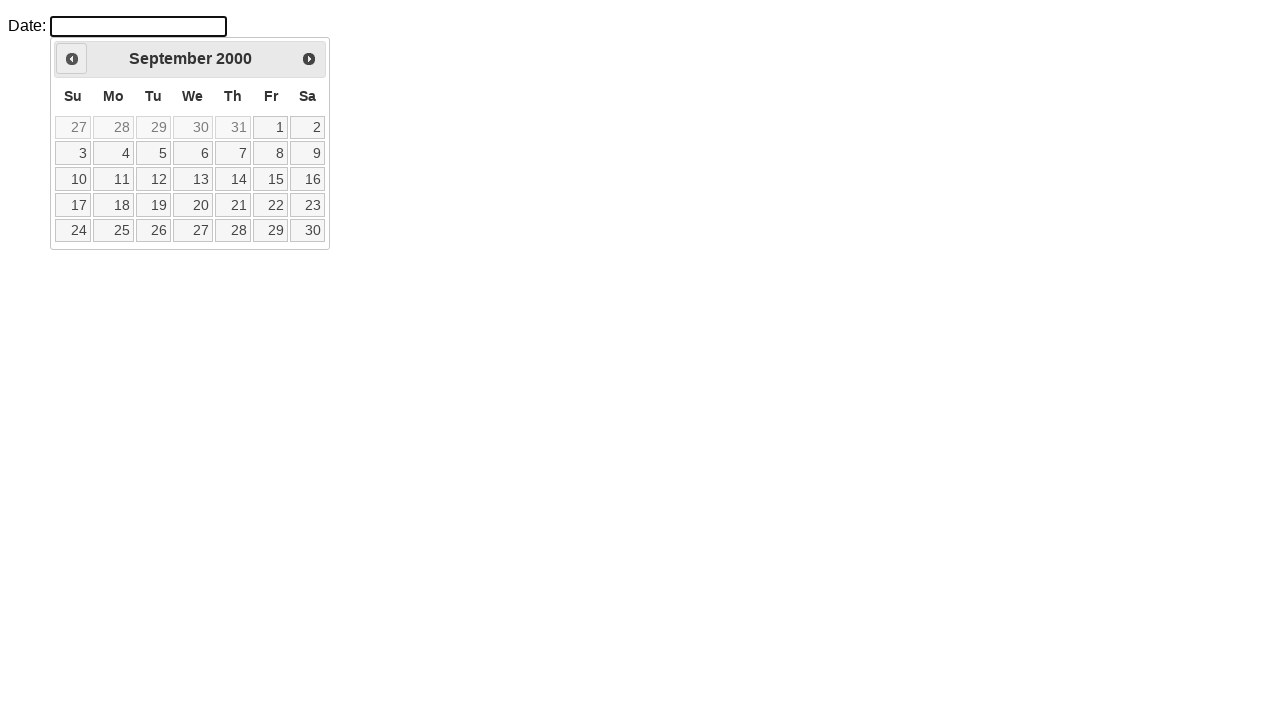

Clicked previous month button (iteration 306) at (72, 59) on xpath=//div[@id='ui-datepicker-div']/div/a[1]/span
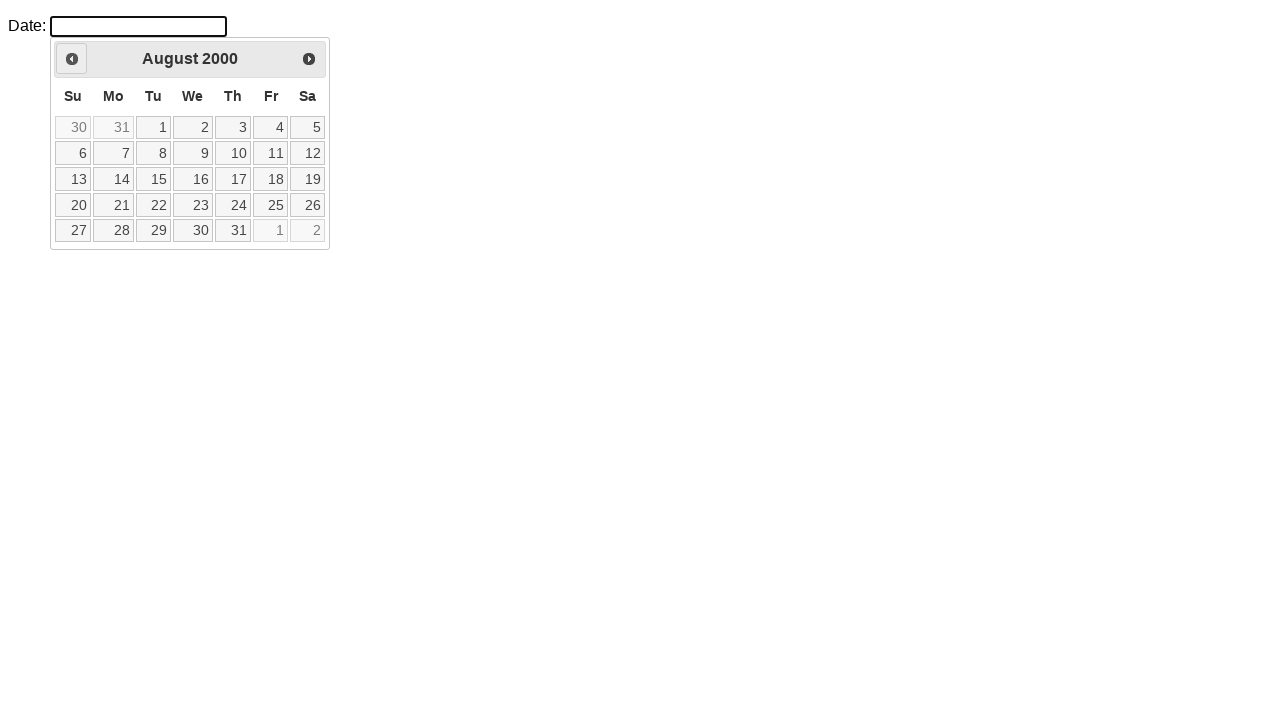

Waited 50ms before next navigation (iteration 306)
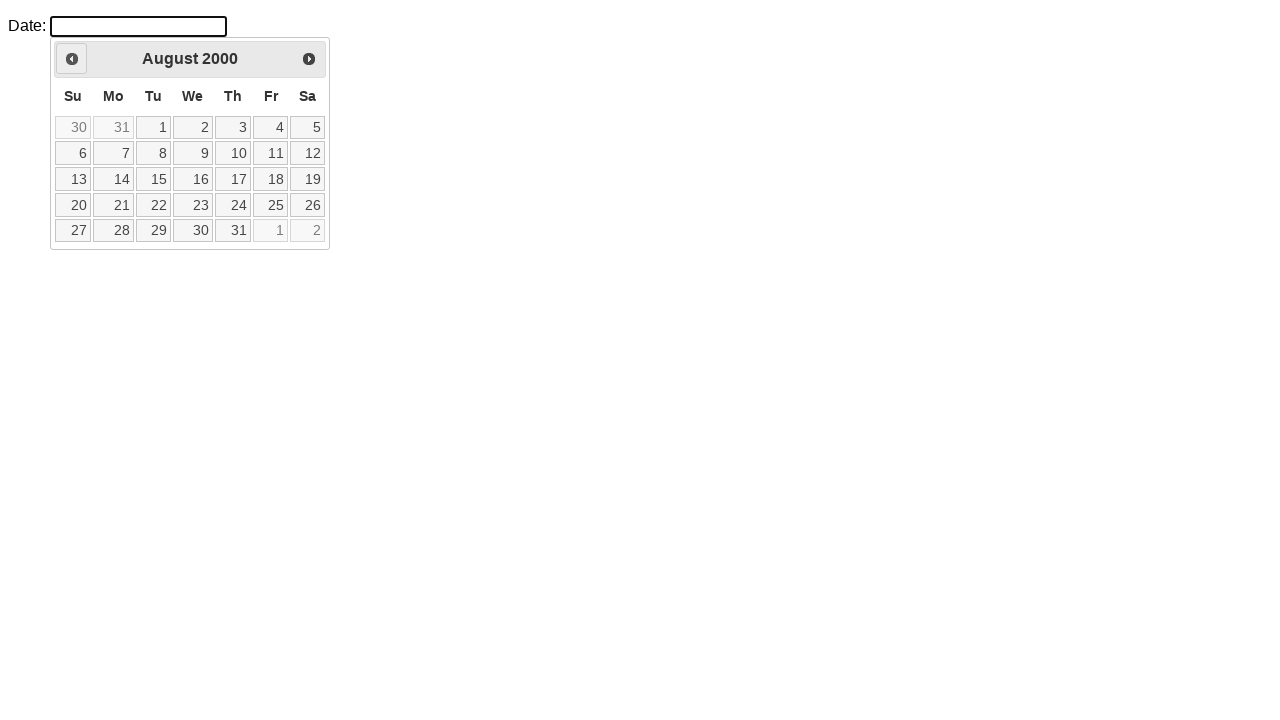

Clicked previous month button (iteration 307) at (72, 59) on xpath=//div[@id='ui-datepicker-div']/div/a[1]/span
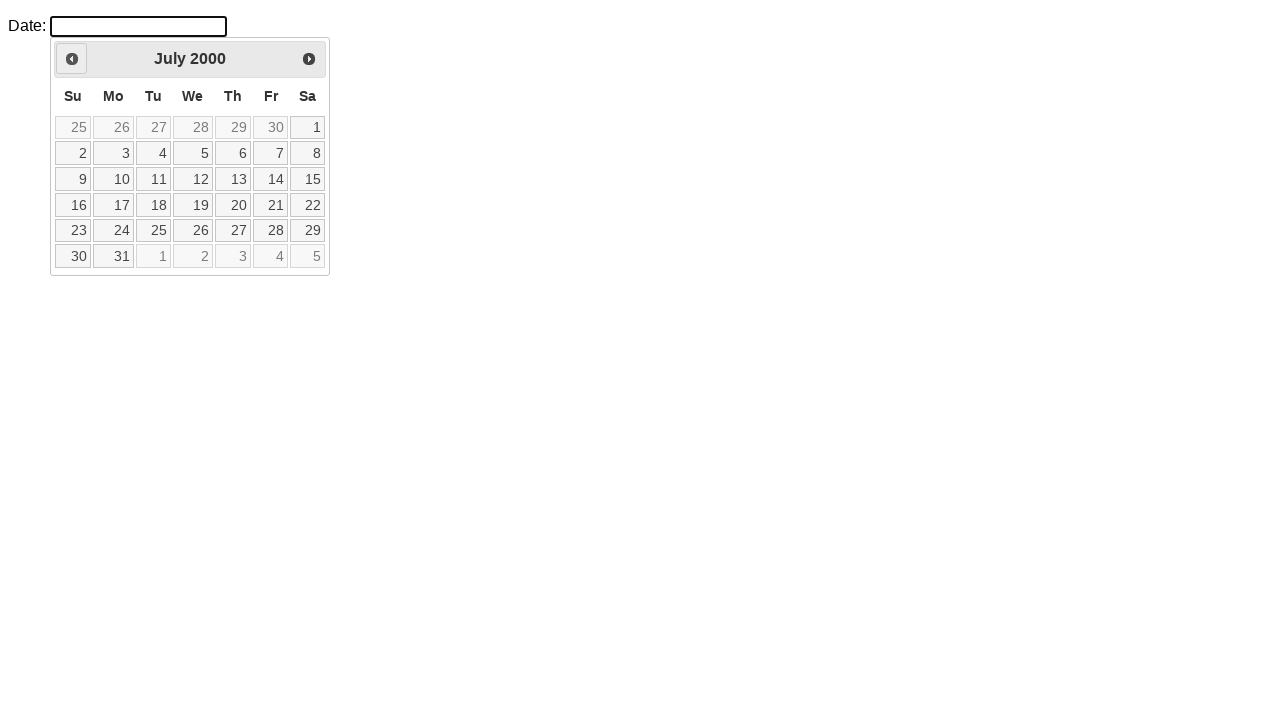

Waited 50ms before next navigation (iteration 307)
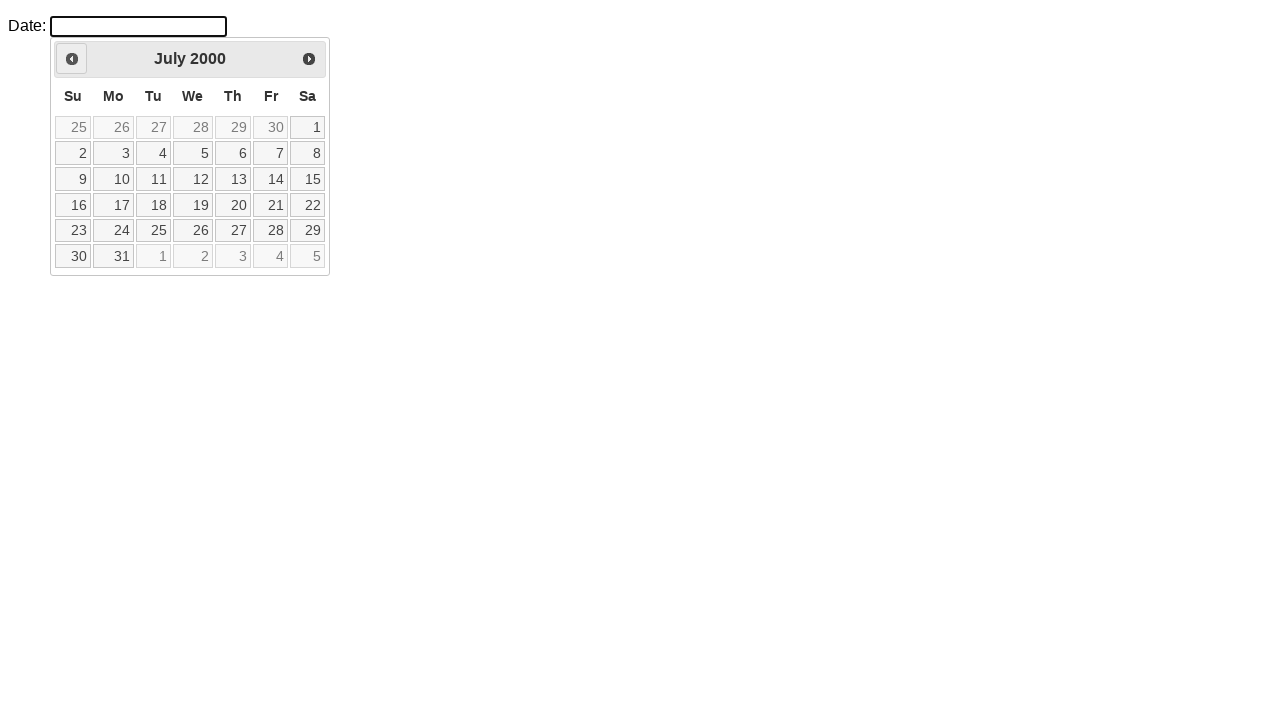

Clicked previous month button (iteration 308) at (72, 59) on xpath=//div[@id='ui-datepicker-div']/div/a[1]/span
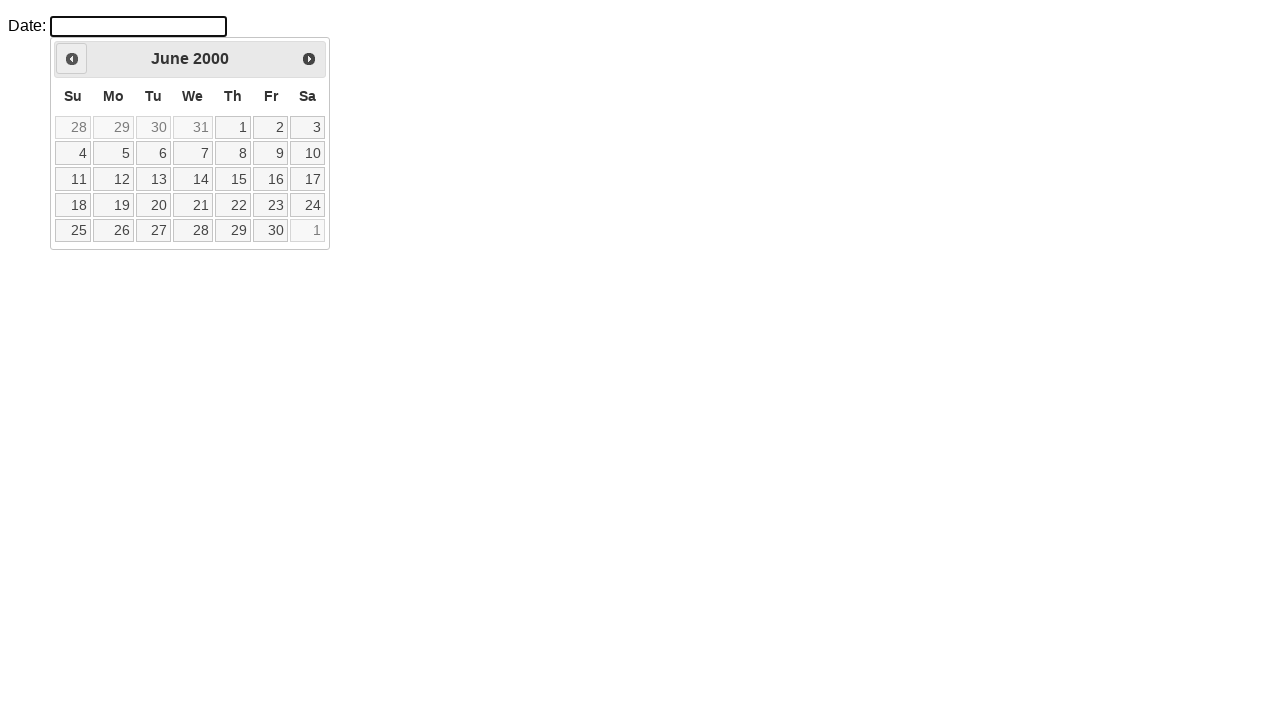

Waited 50ms before next navigation (iteration 308)
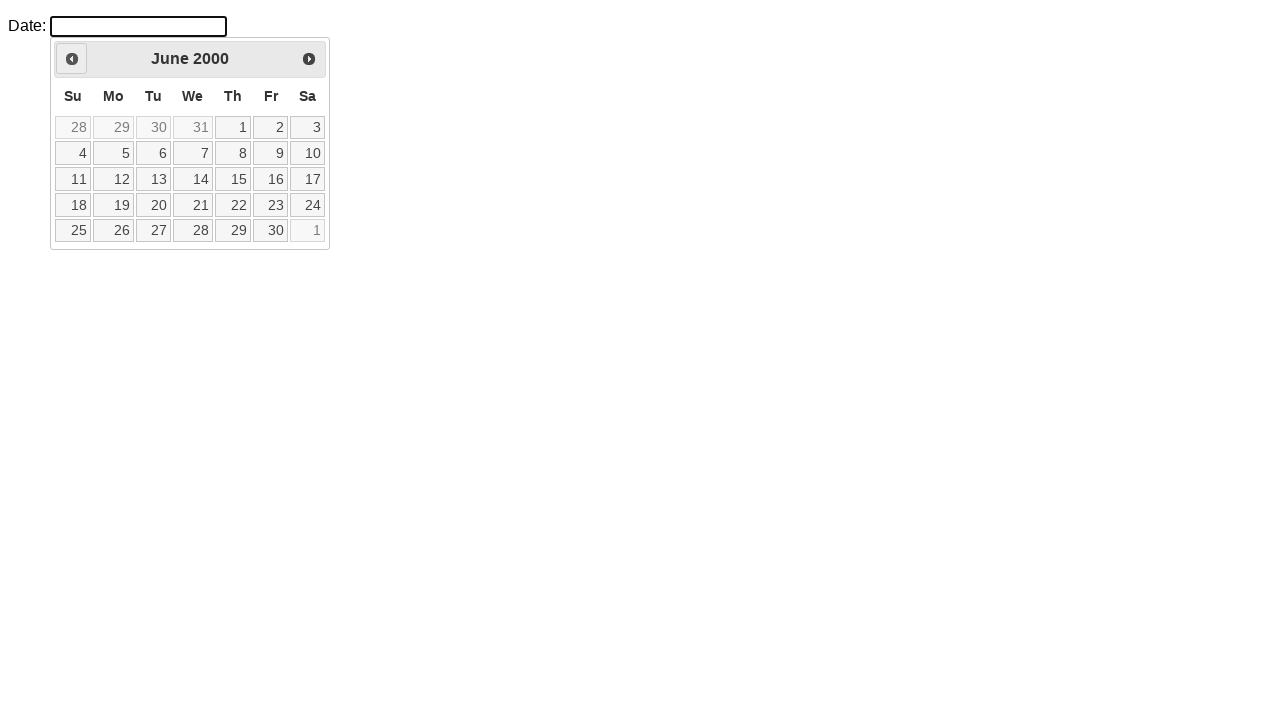

Clicked previous month button (iteration 309) at (72, 59) on xpath=//div[@id='ui-datepicker-div']/div/a[1]/span
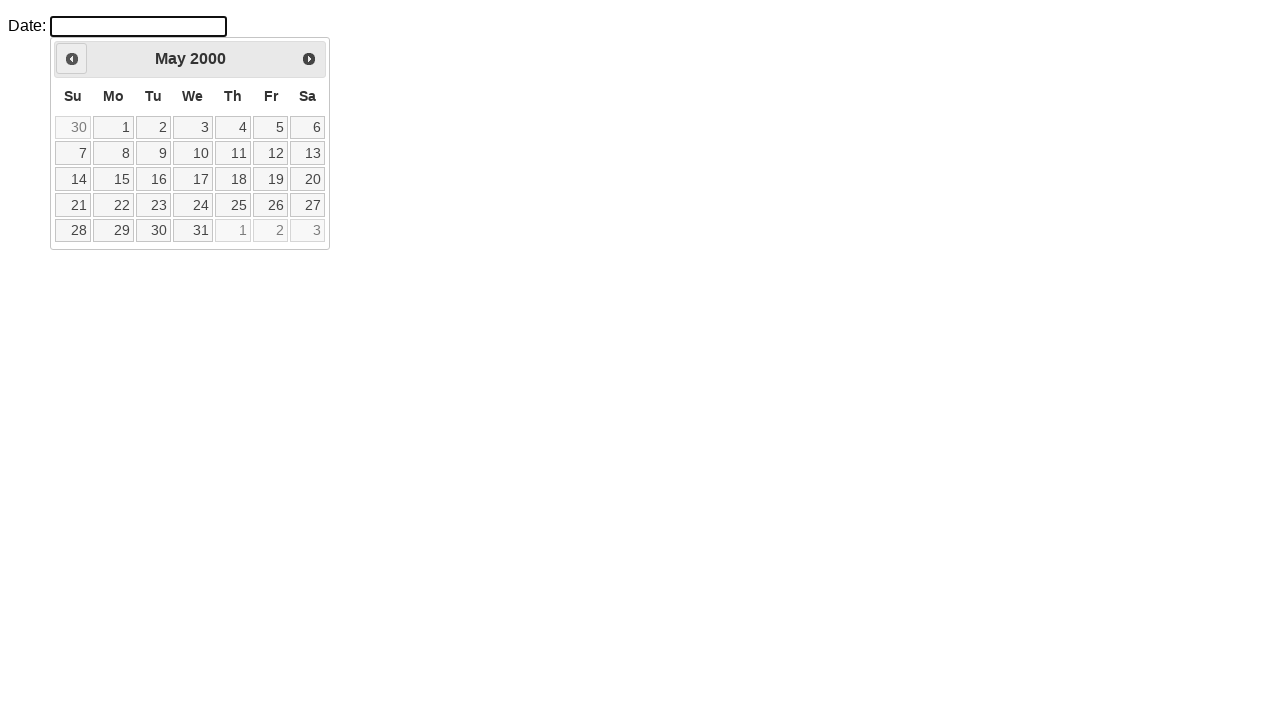

Waited 50ms before next navigation (iteration 309)
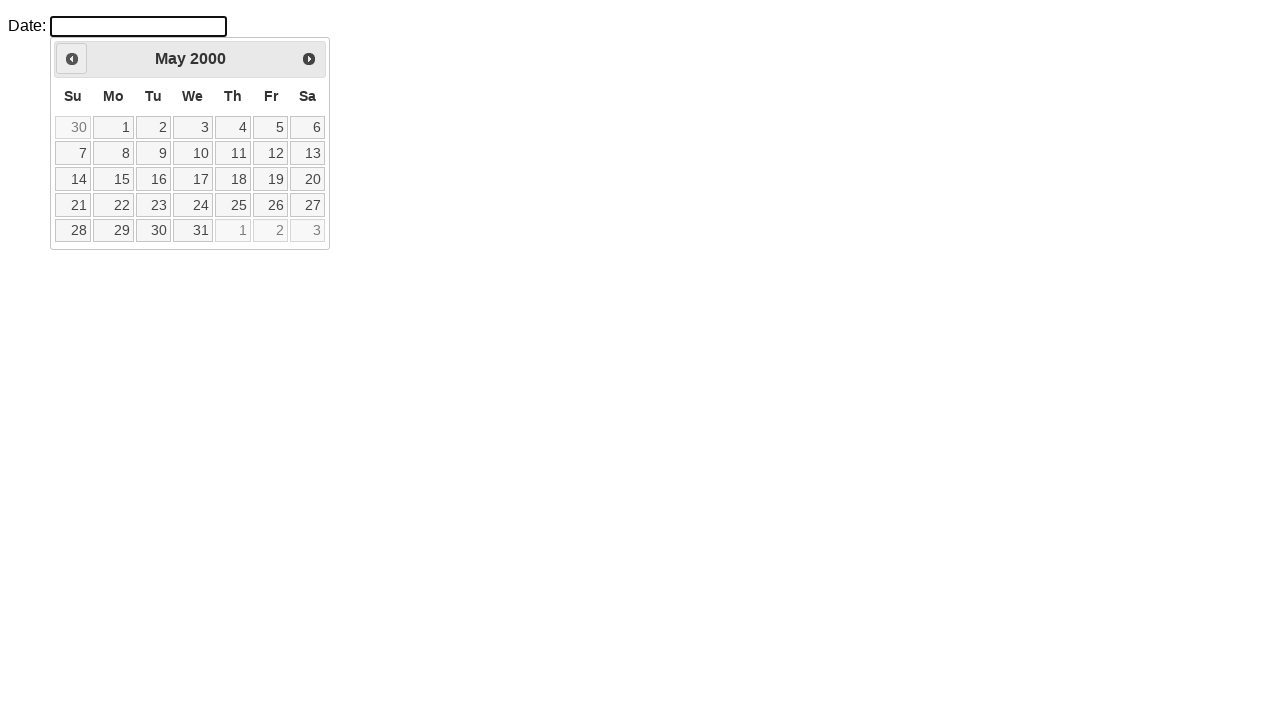

Clicked previous month button (iteration 310) at (72, 59) on xpath=//div[@id='ui-datepicker-div']/div/a[1]/span
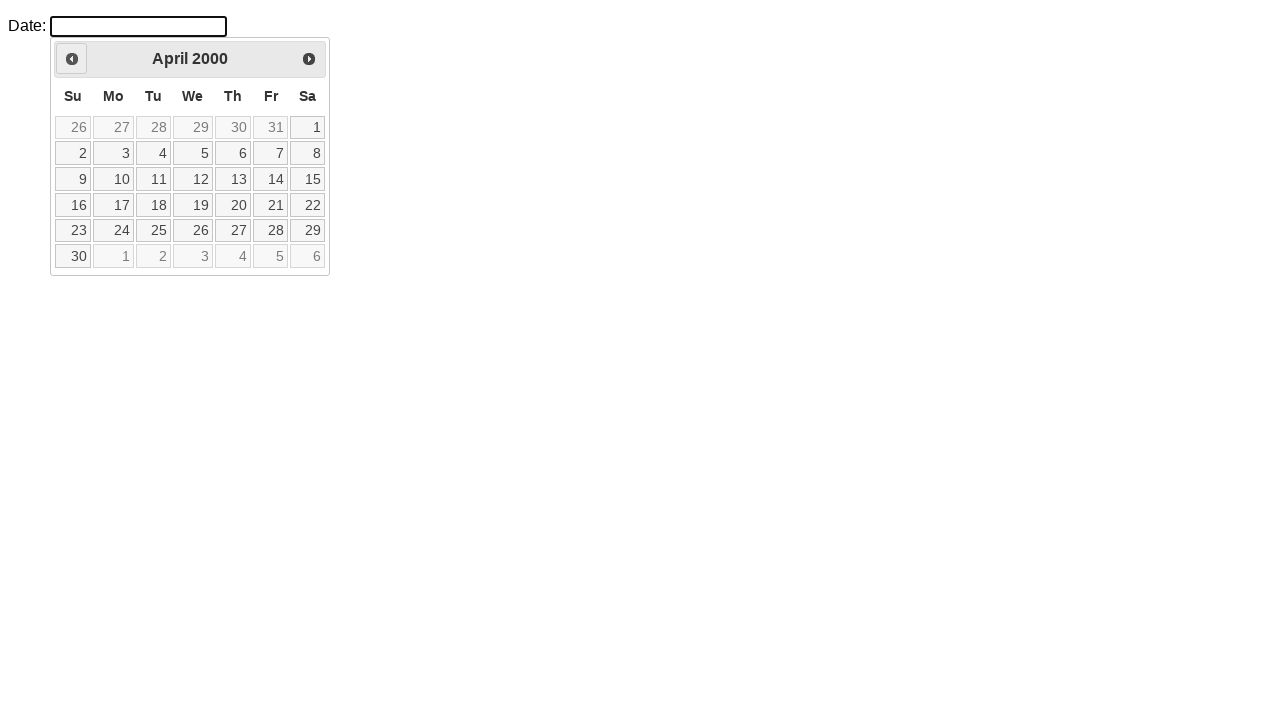

Waited 50ms before next navigation (iteration 310)
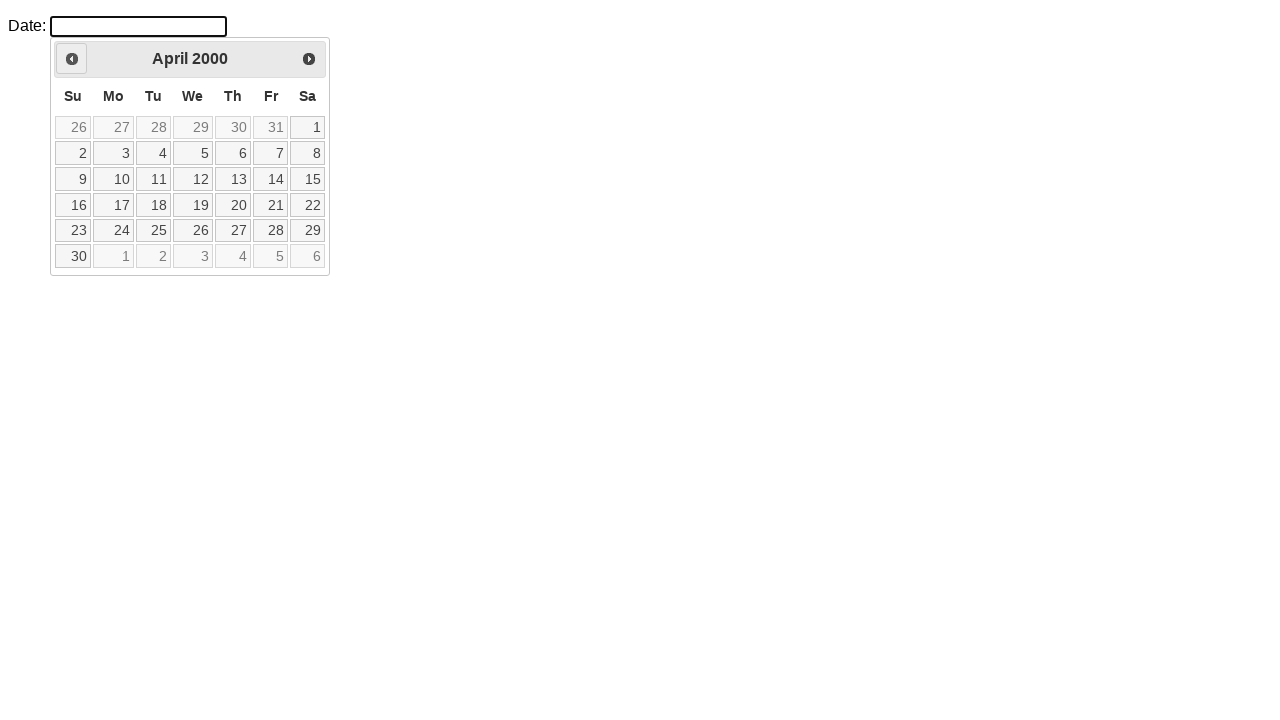

Clicked previous month button (iteration 311) at (72, 59) on xpath=//div[@id='ui-datepicker-div']/div/a[1]/span
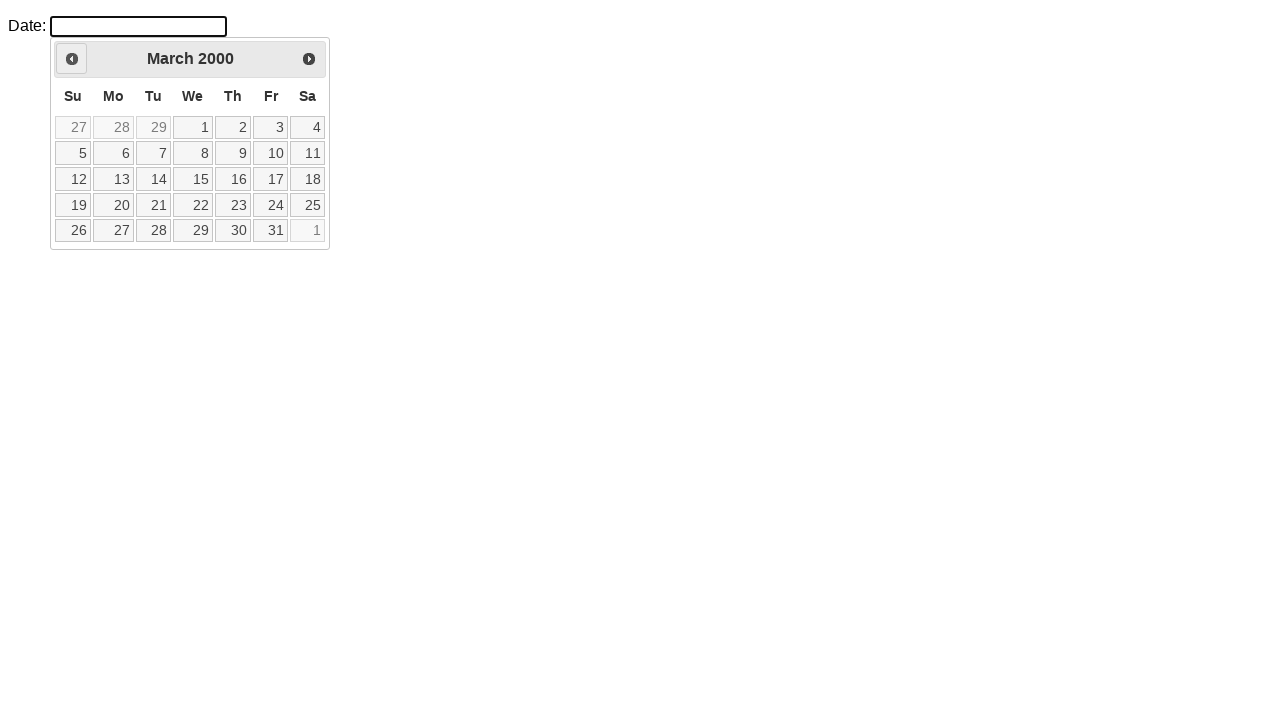

Waited 50ms before next navigation (iteration 311)
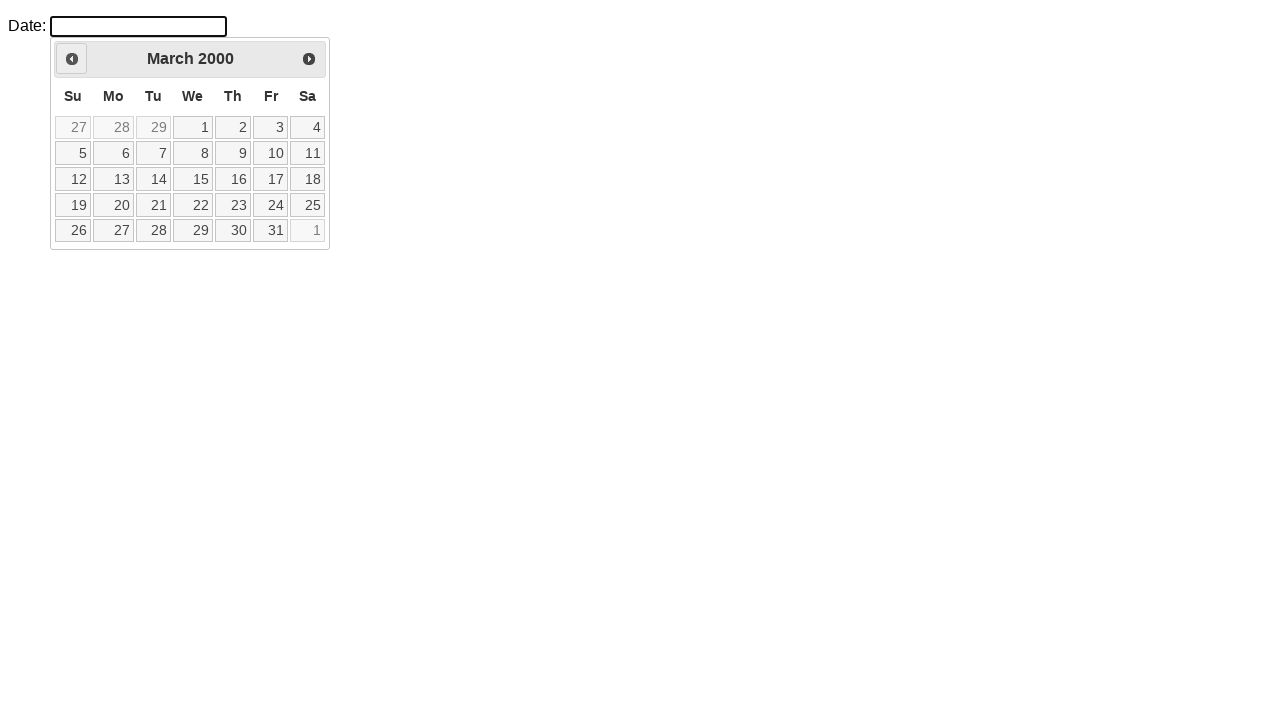

Clicked previous month button (iteration 312) at (72, 59) on xpath=//div[@id='ui-datepicker-div']/div/a[1]/span
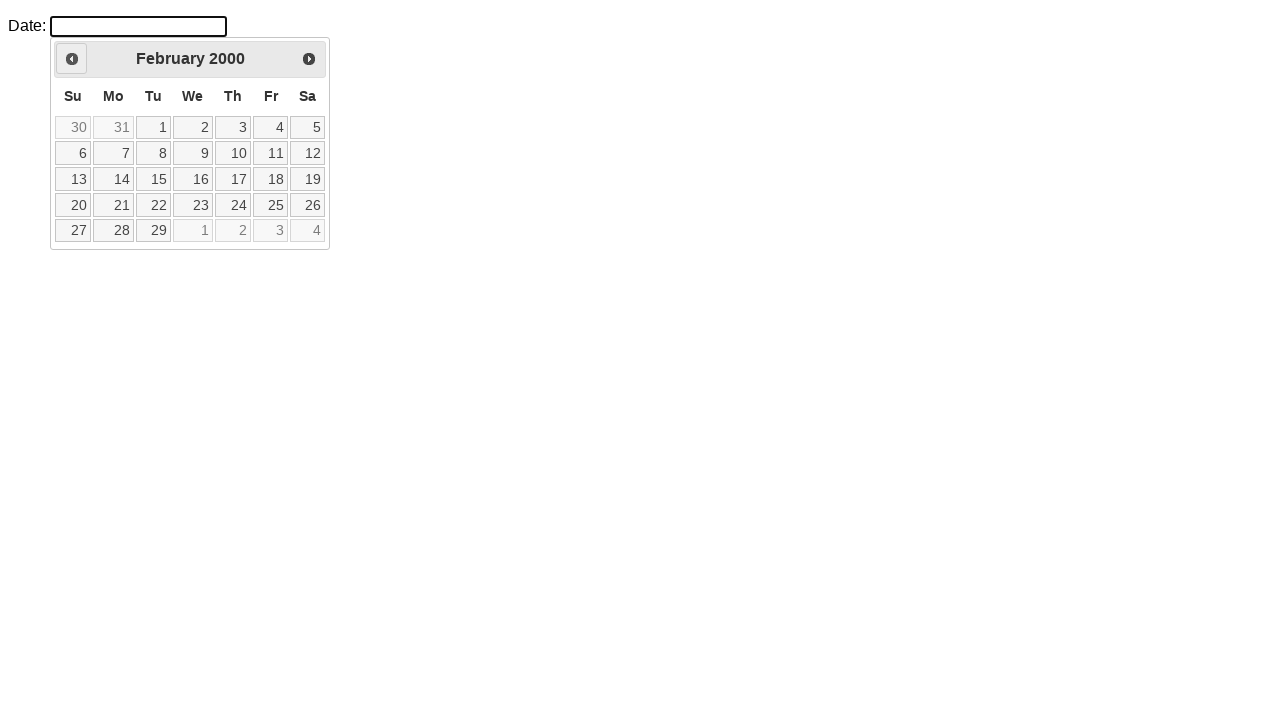

Waited 50ms before next navigation (iteration 312)
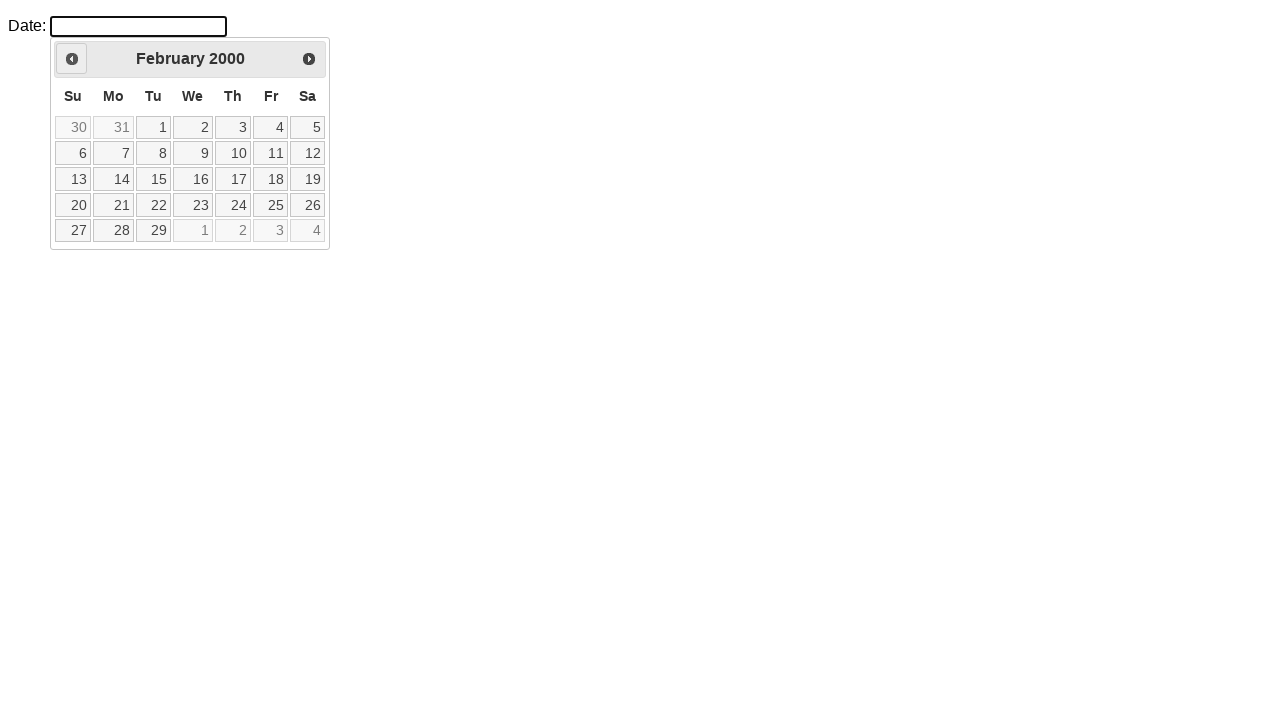

Clicked previous month button (iteration 313) at (72, 59) on xpath=//div[@id='ui-datepicker-div']/div/a[1]/span
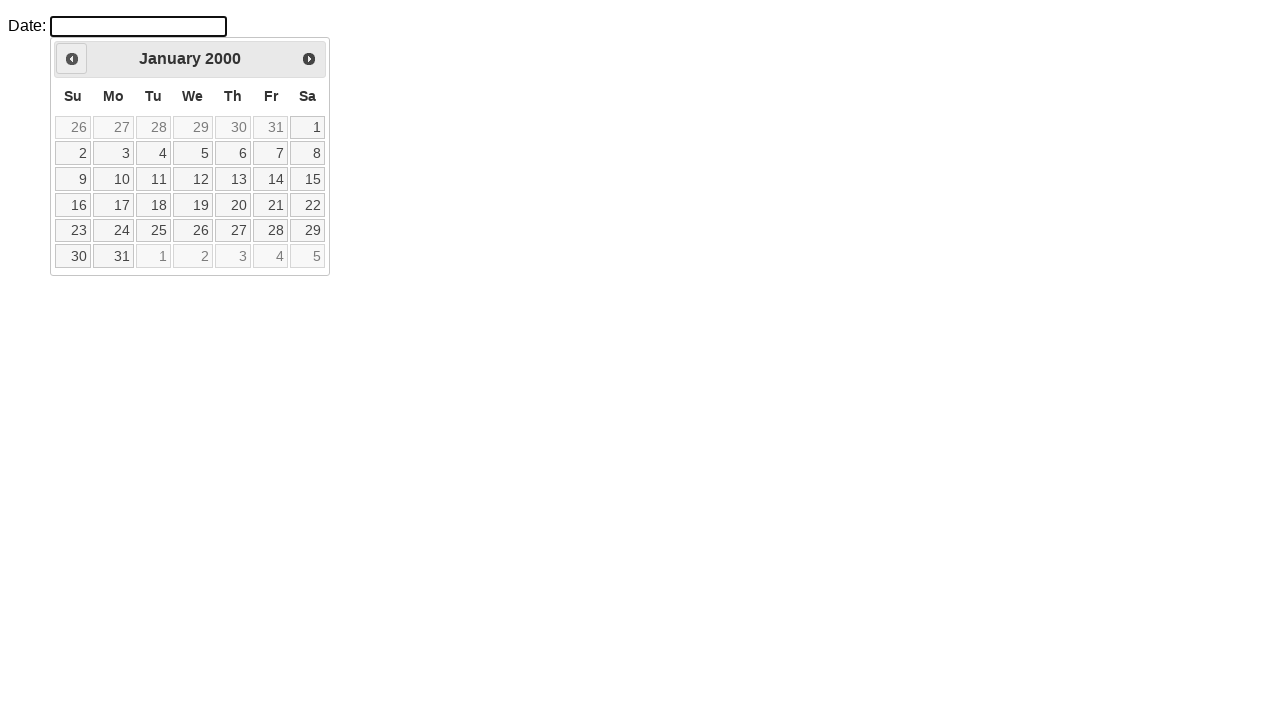

Waited 50ms before next navigation (iteration 313)
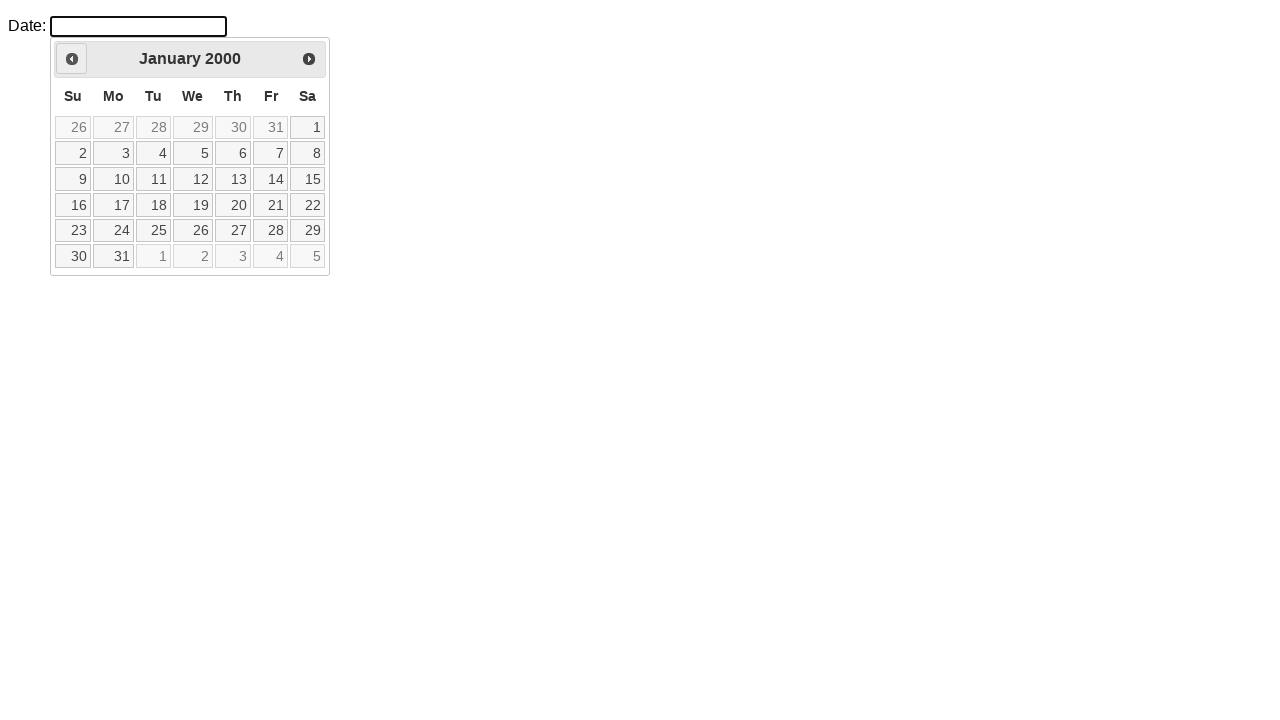

Clicked previous month button (iteration 314) at (72, 59) on xpath=//div[@id='ui-datepicker-div']/div/a[1]/span
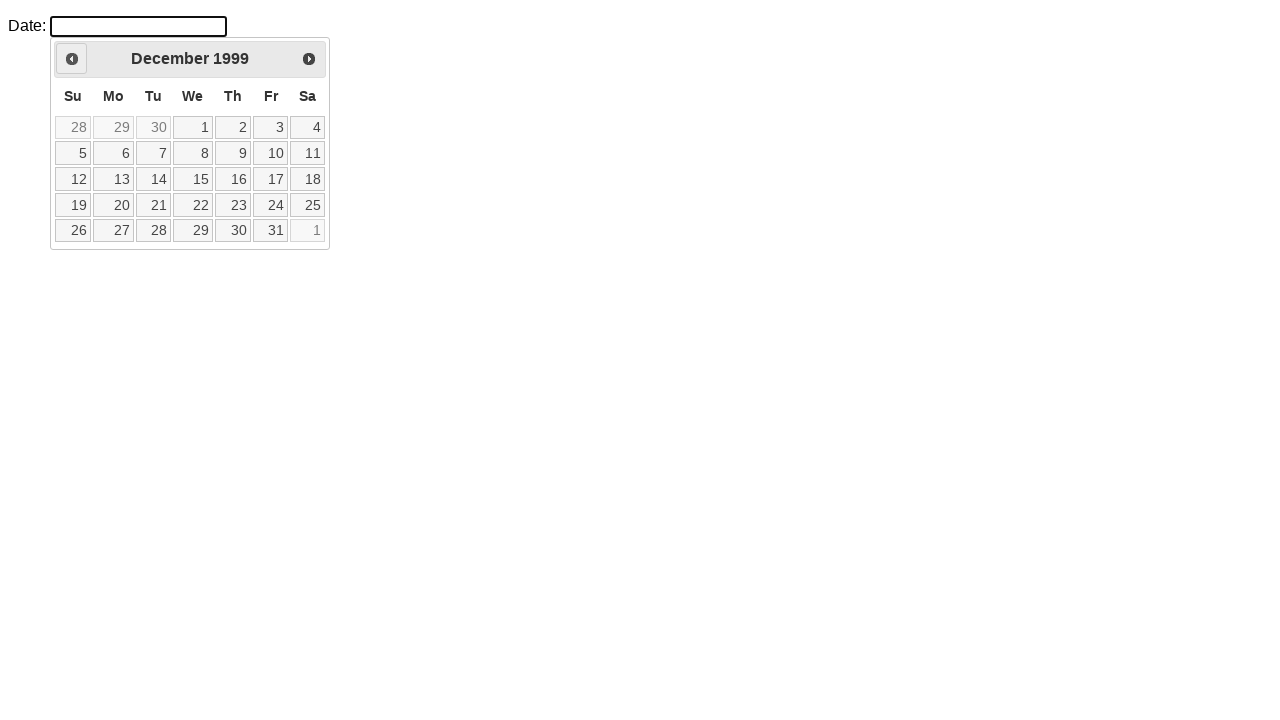

Waited 50ms before next navigation (iteration 314)
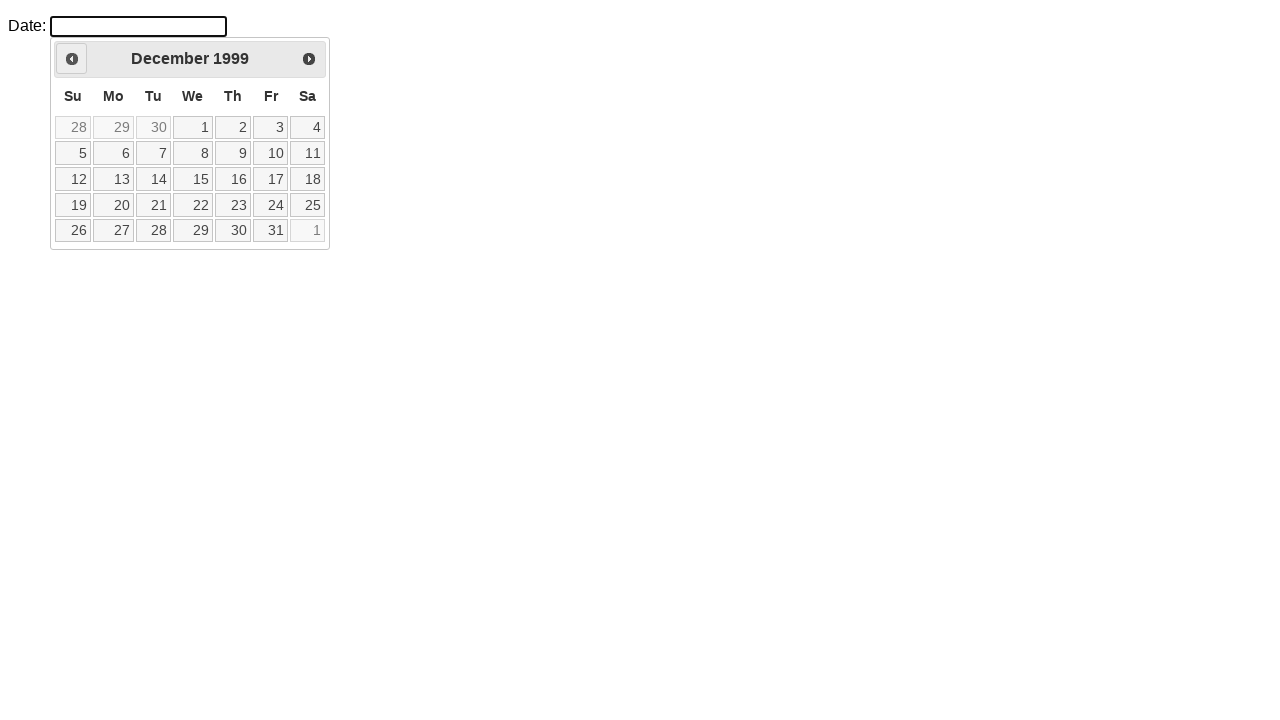

Clicked previous month button (iteration 315) at (72, 59) on xpath=//div[@id='ui-datepicker-div']/div/a[1]/span
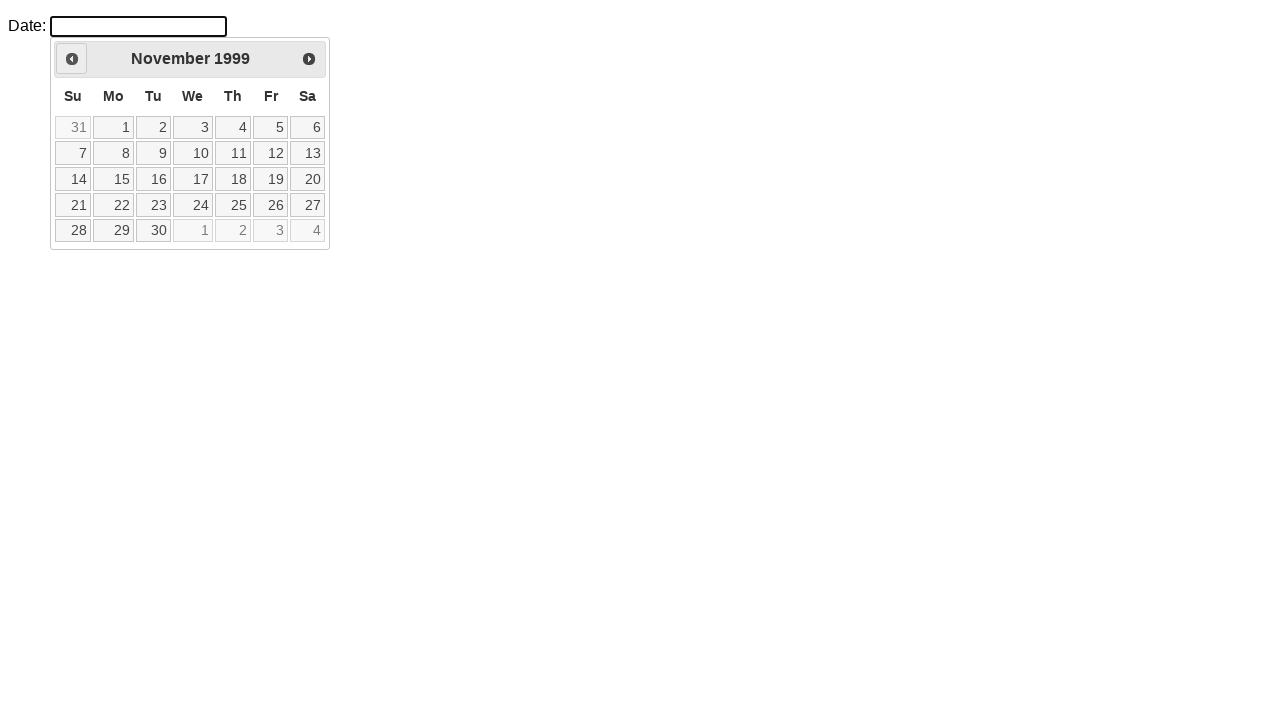

Waited 50ms before next navigation (iteration 315)
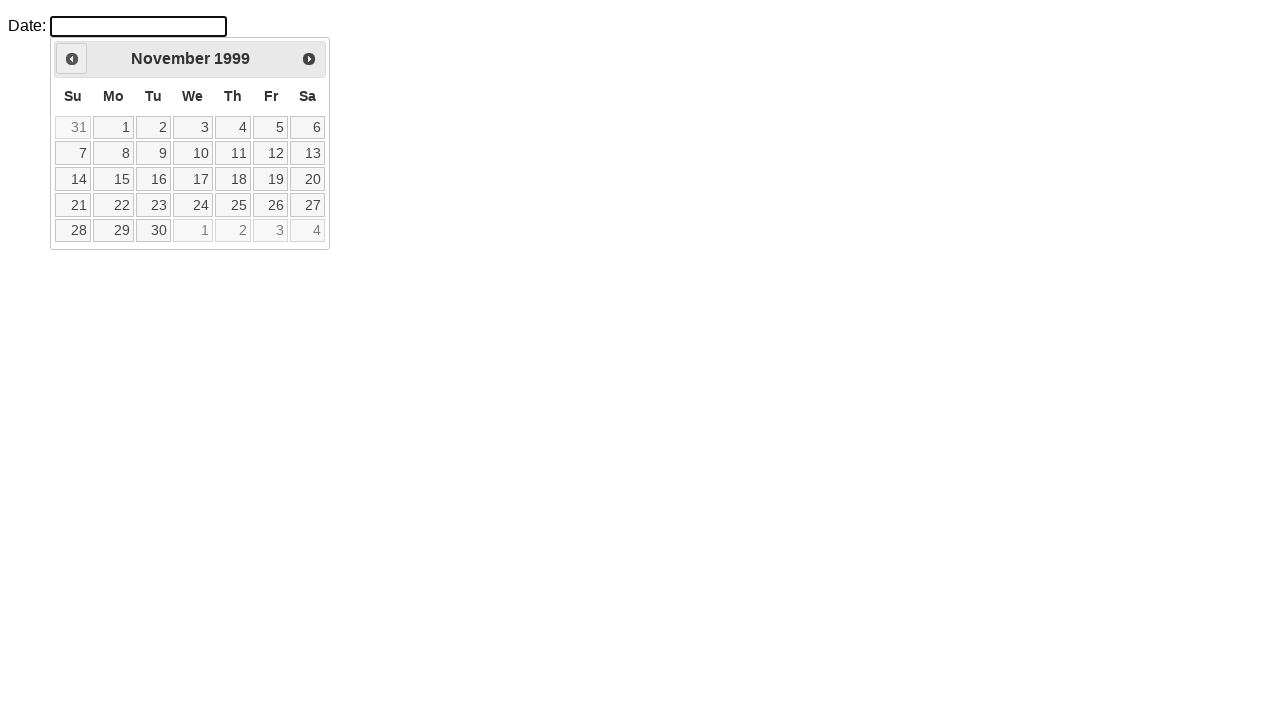

Clicked previous month button (iteration 316) at (72, 59) on xpath=//div[@id='ui-datepicker-div']/div/a[1]/span
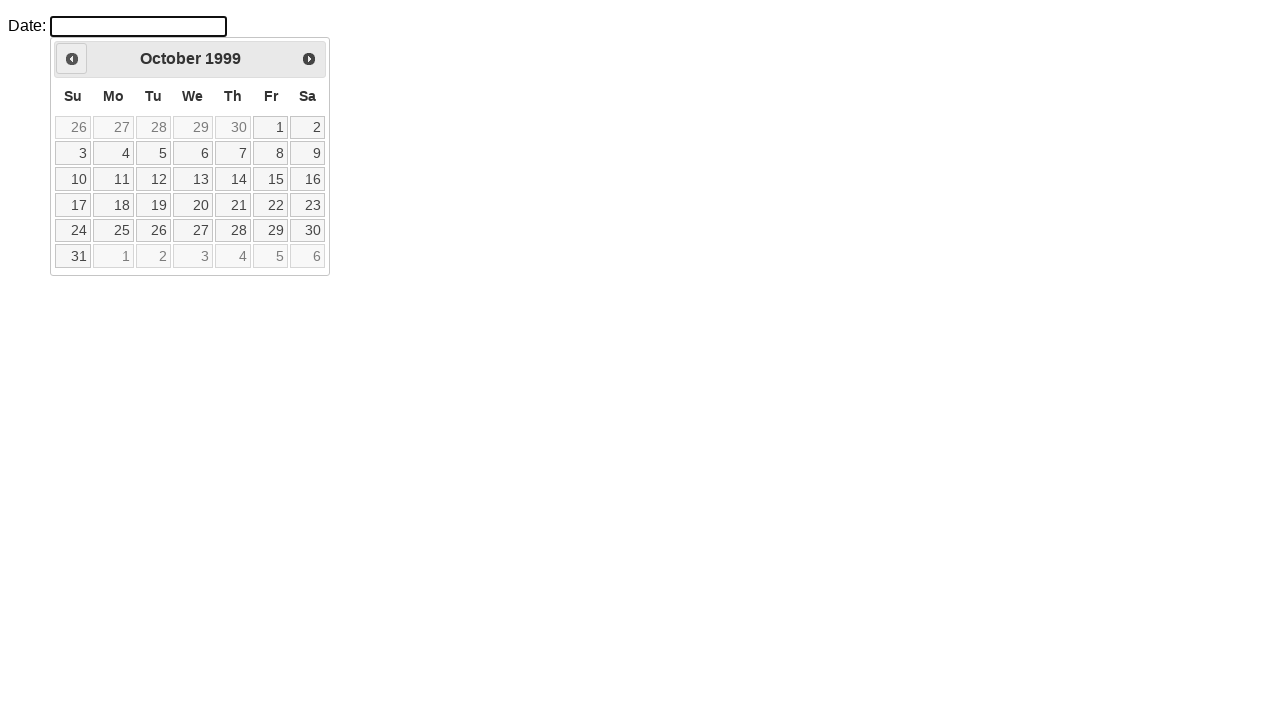

Waited 50ms before next navigation (iteration 316)
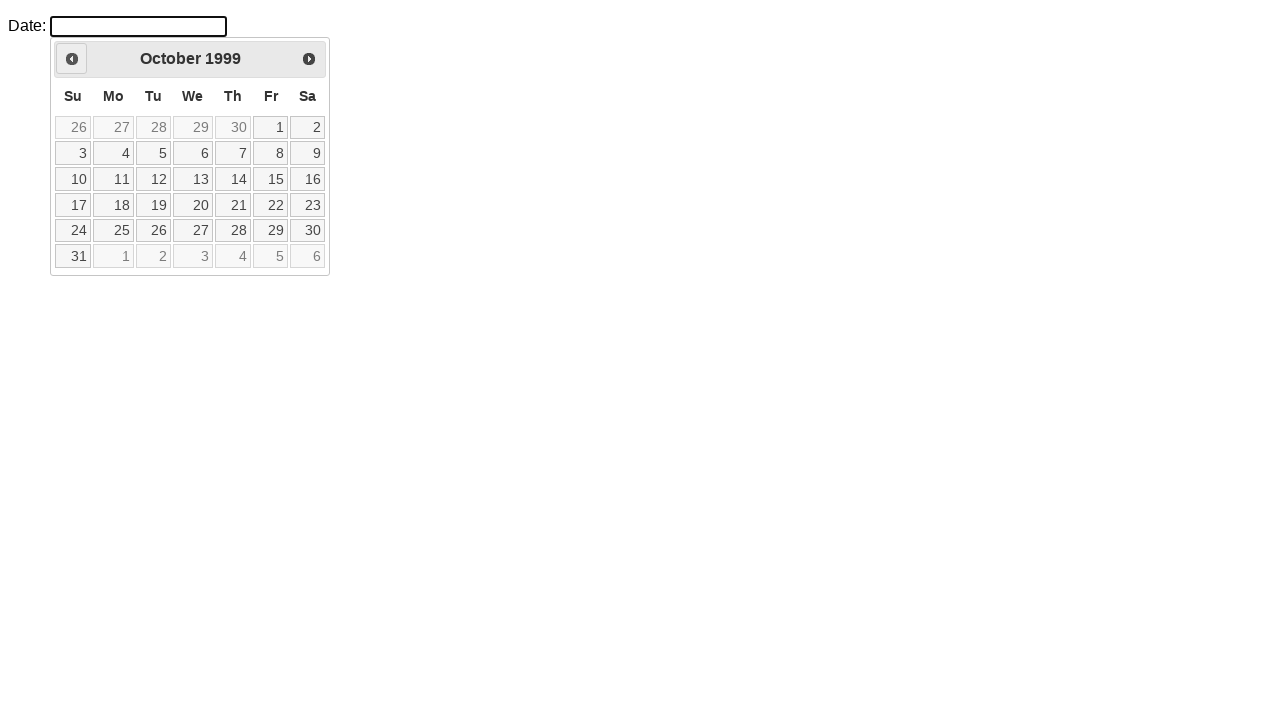

Clicked previous month button (iteration 317) at (72, 59) on xpath=//div[@id='ui-datepicker-div']/div/a[1]/span
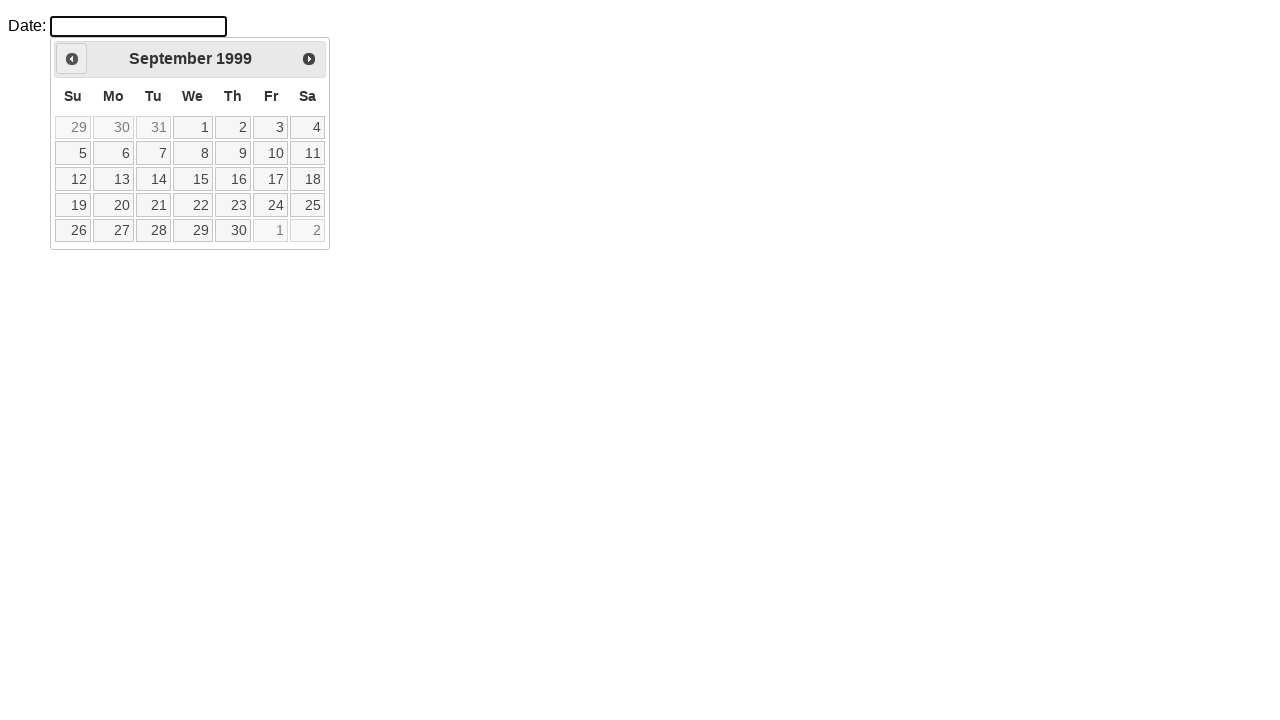

Waited 50ms before next navigation (iteration 317)
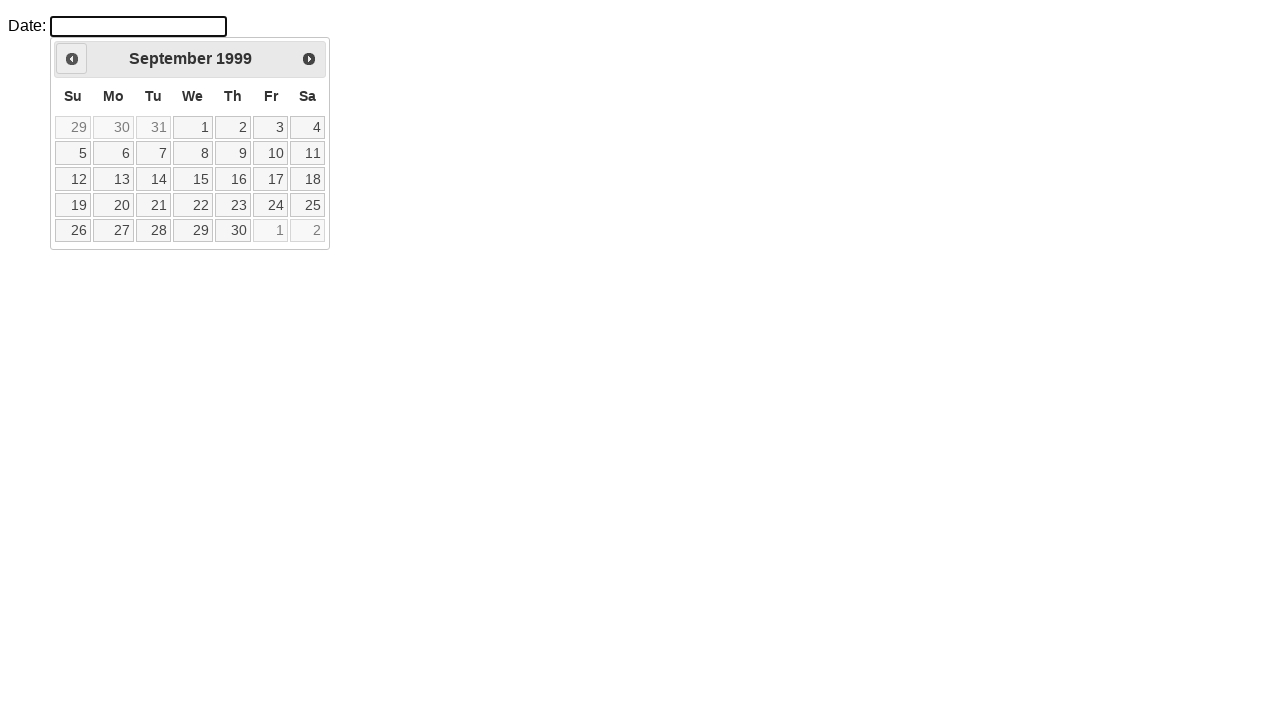

Clicked previous month button (iteration 318) at (72, 59) on xpath=//div[@id='ui-datepicker-div']/div/a[1]/span
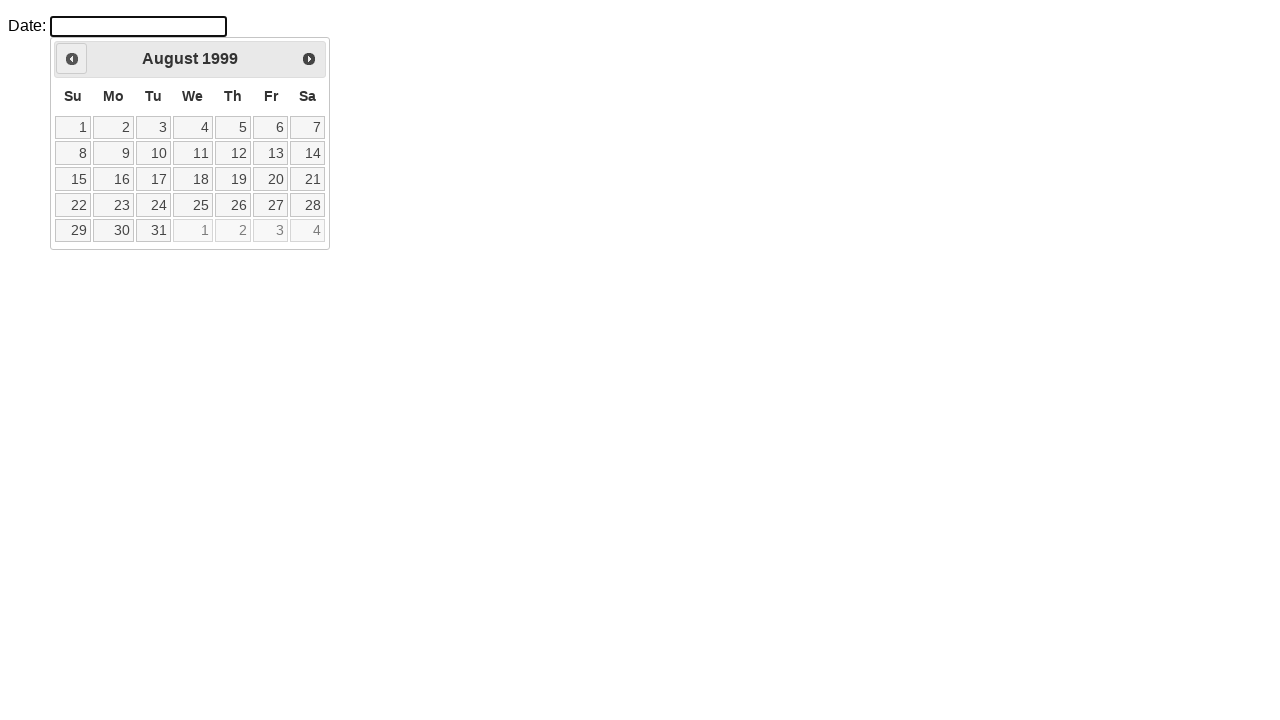

Waited 50ms before next navigation (iteration 318)
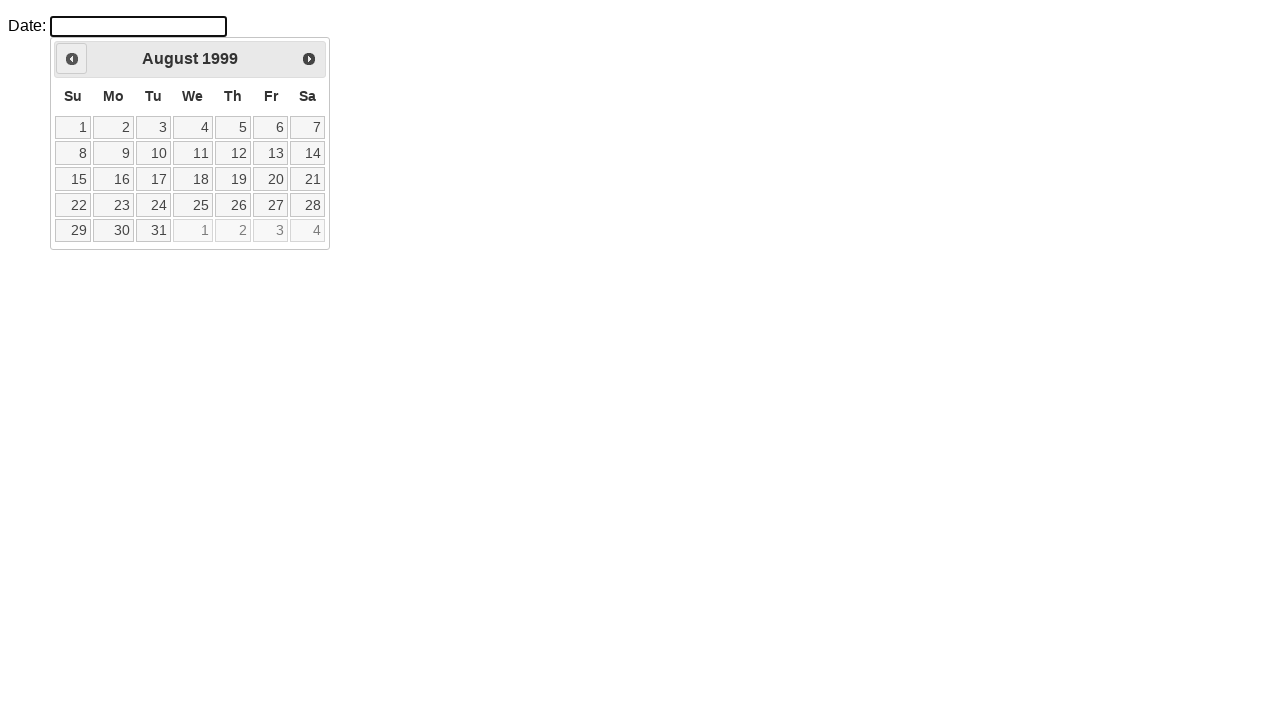

Clicked previous month button (iteration 319) at (72, 59) on xpath=//div[@id='ui-datepicker-div']/div/a[1]/span
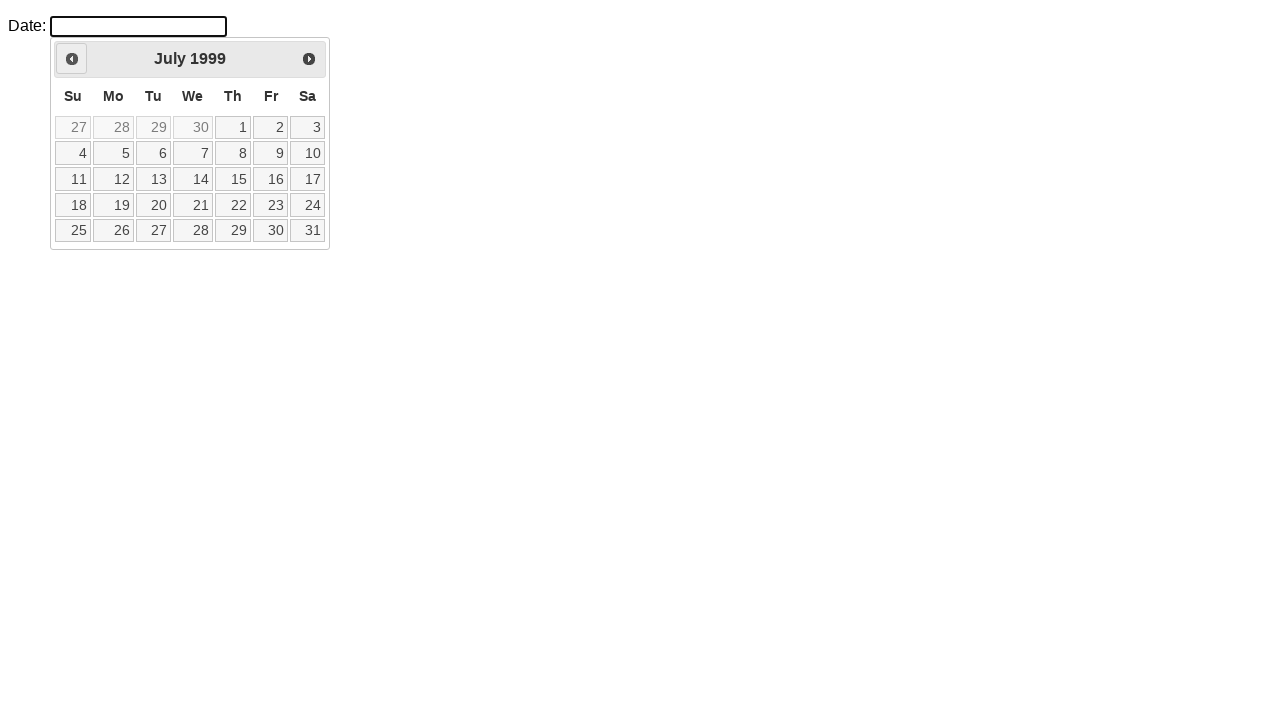

Waited 50ms before next navigation (iteration 319)
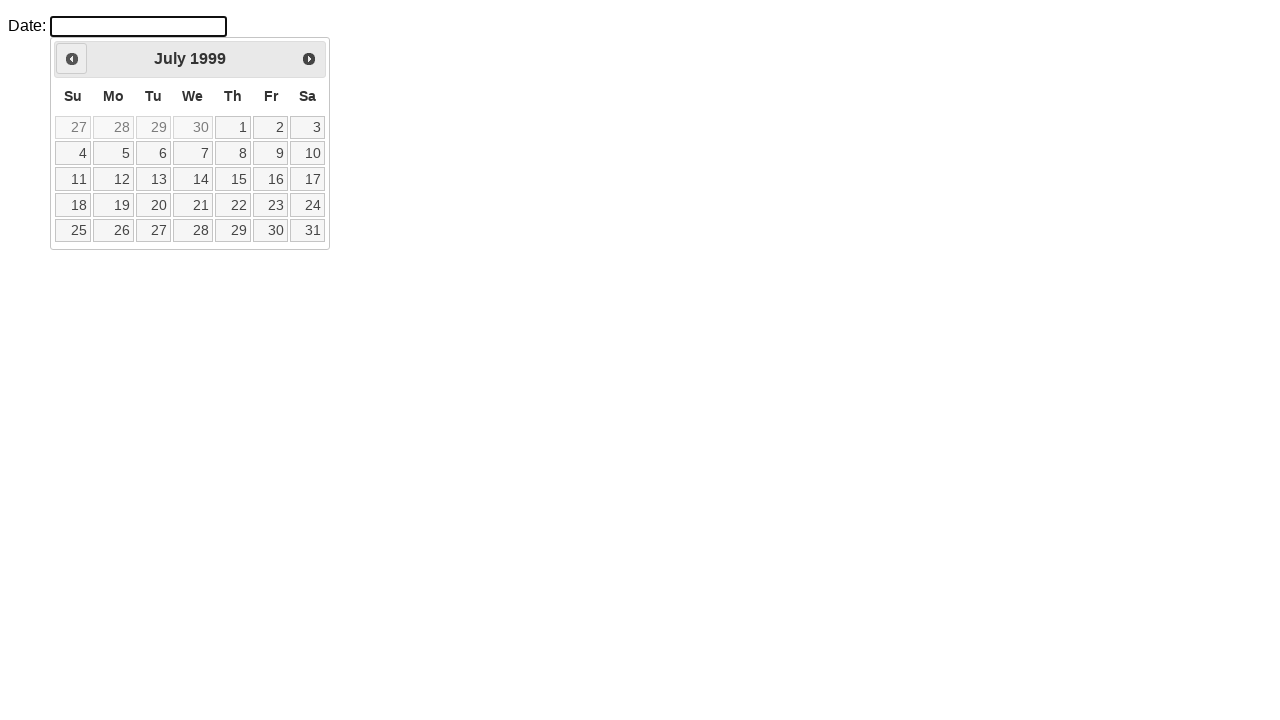

Clicked previous month button (iteration 320) at (72, 59) on xpath=//div[@id='ui-datepicker-div']/div/a[1]/span
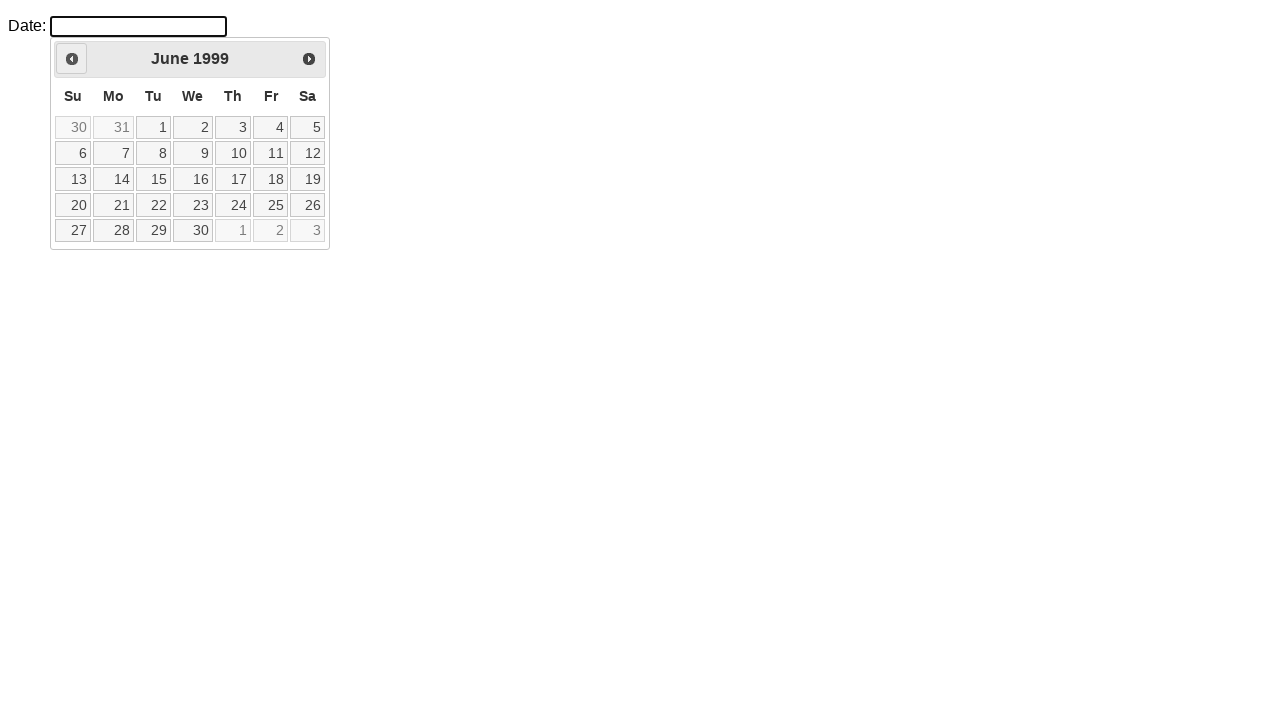

Waited 50ms before next navigation (iteration 320)
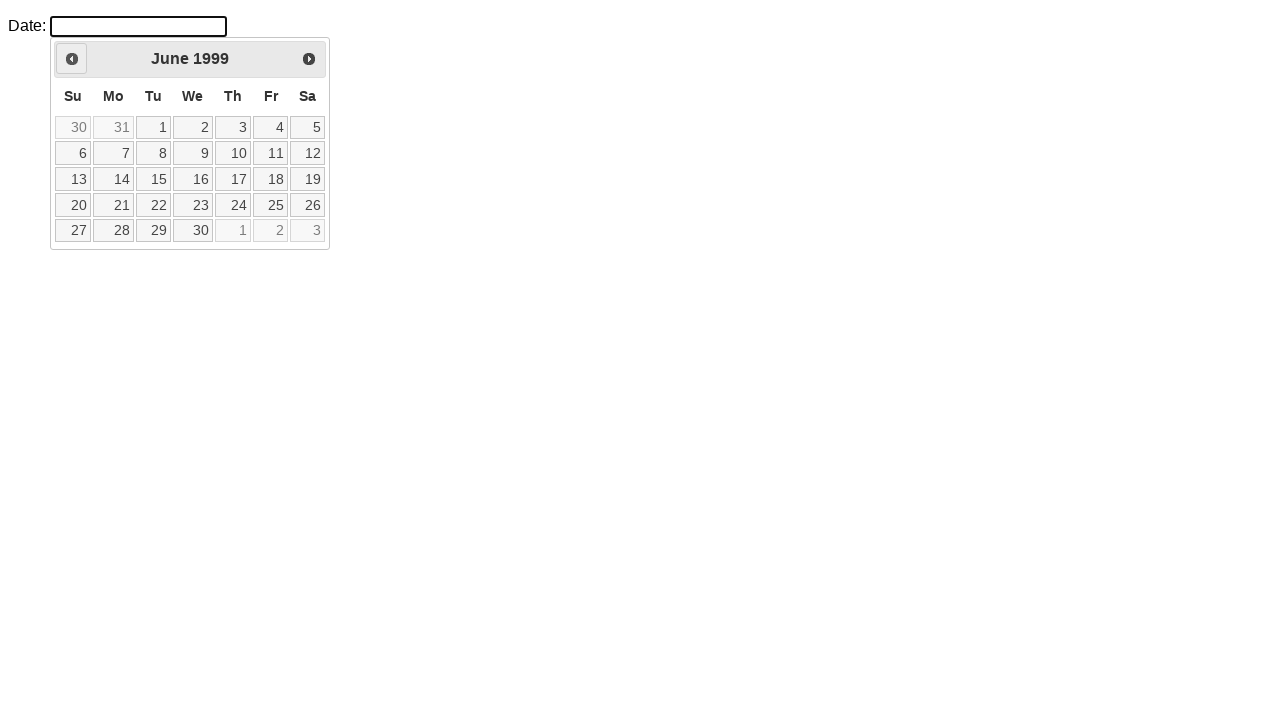

Clicked previous month button (iteration 321) at (72, 59) on xpath=//div[@id='ui-datepicker-div']/div/a[1]/span
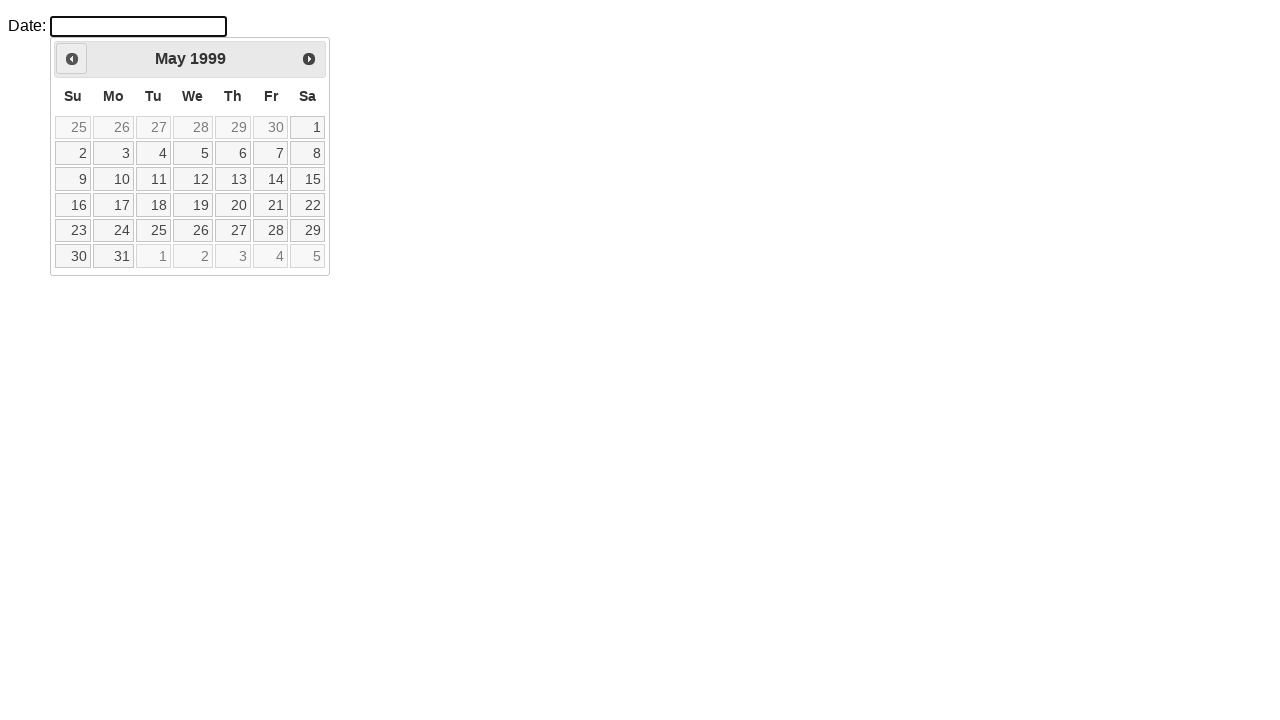

Waited 50ms before next navigation (iteration 321)
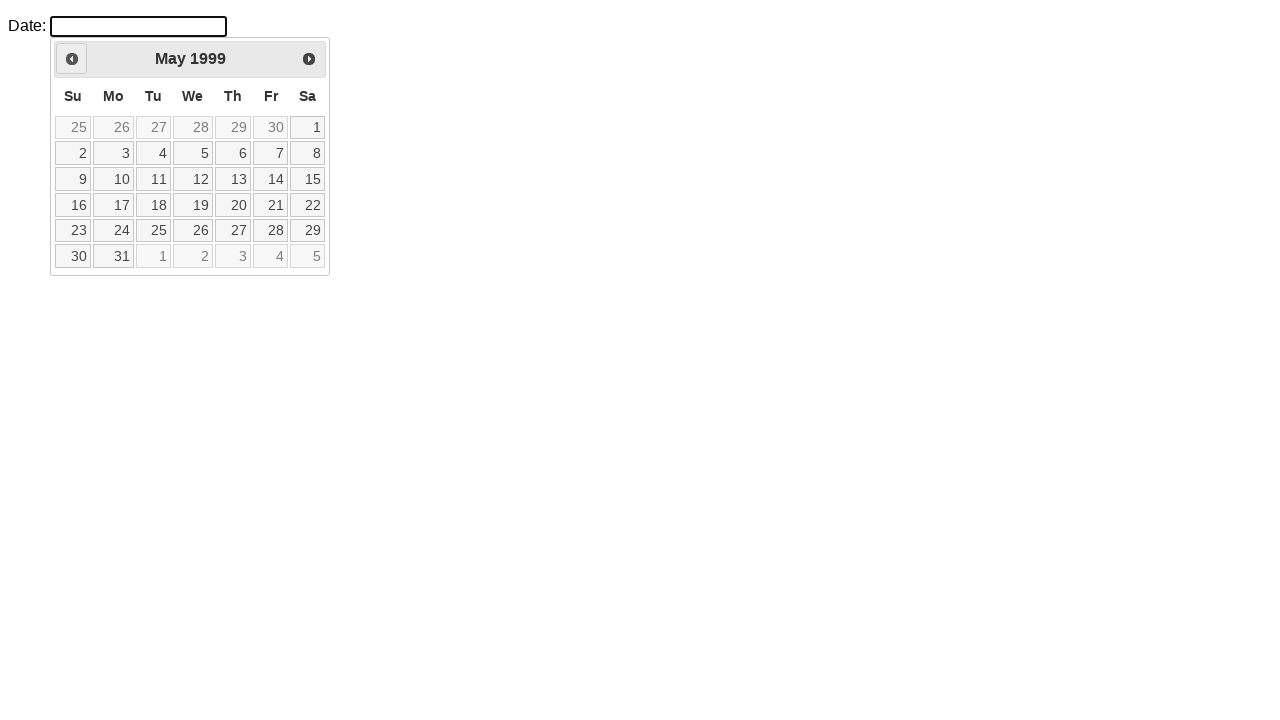

Clicked previous month button (iteration 322) at (72, 59) on xpath=//div[@id='ui-datepicker-div']/div/a[1]/span
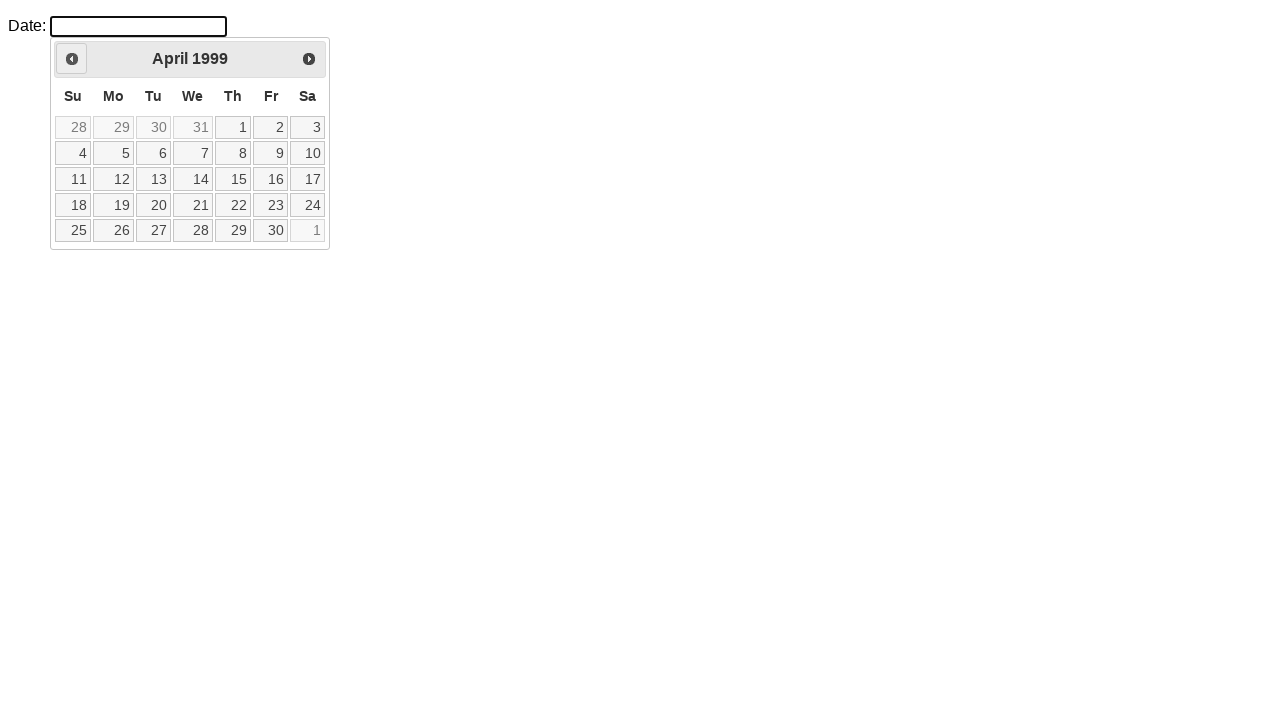

Waited 50ms before next navigation (iteration 322)
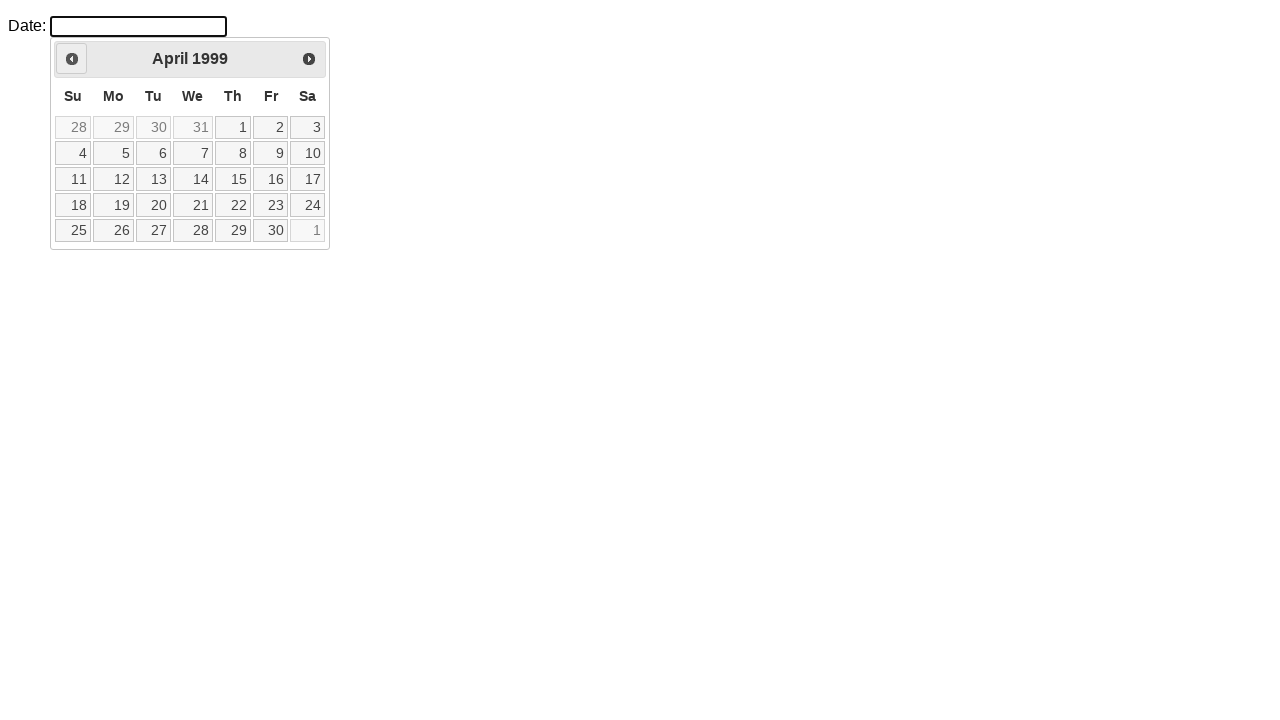

Clicked previous month button (iteration 323) at (72, 59) on xpath=//div[@id='ui-datepicker-div']/div/a[1]/span
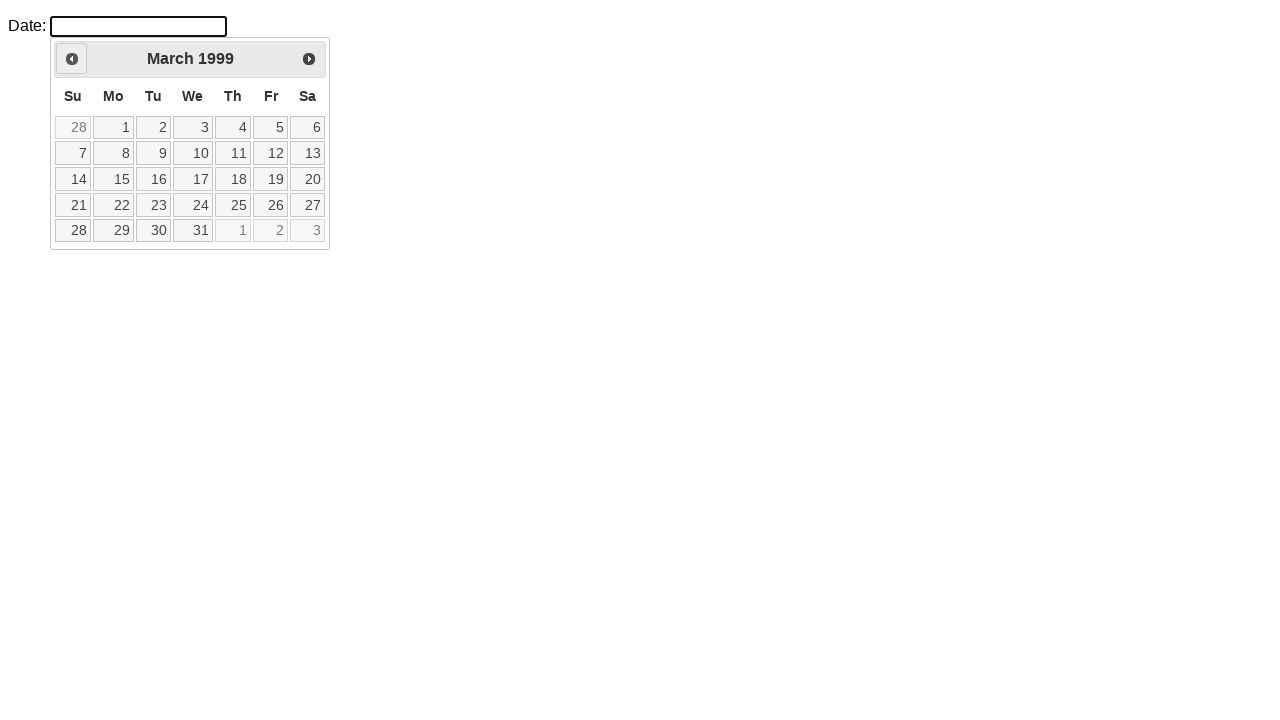

Waited 50ms before next navigation (iteration 323)
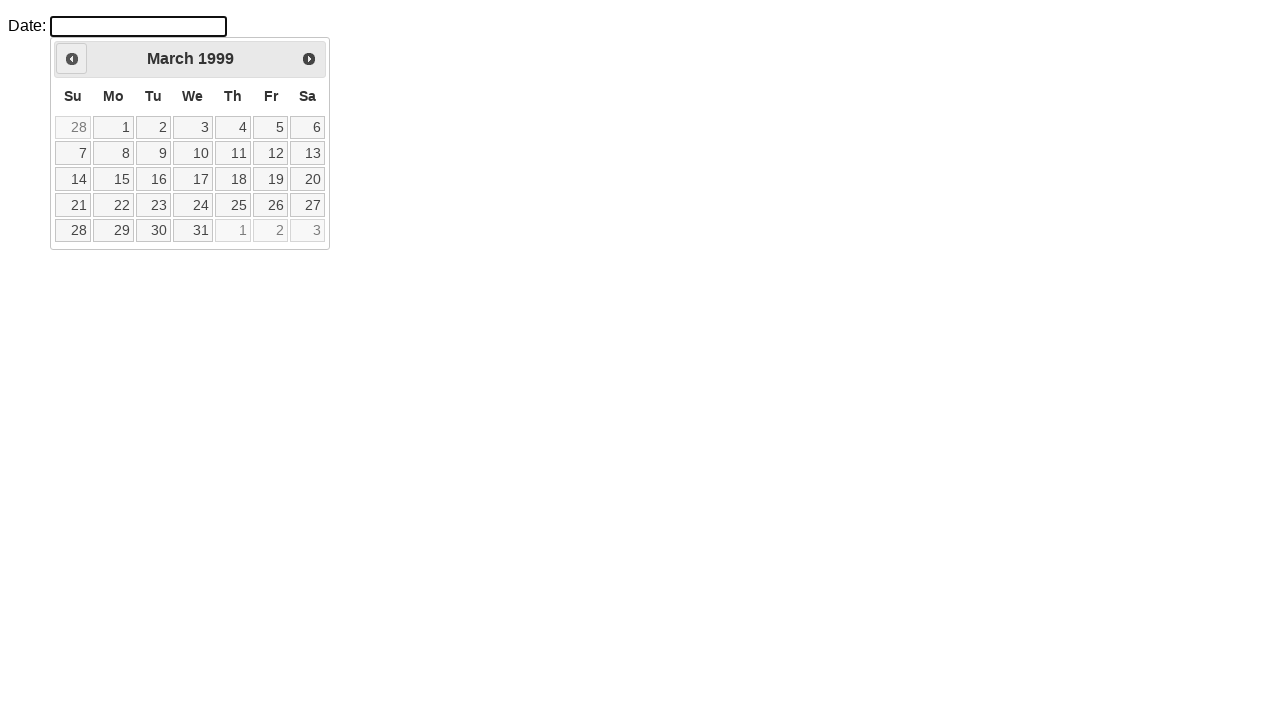

Clicked previous month button (iteration 324) at (72, 59) on xpath=//div[@id='ui-datepicker-div']/div/a[1]/span
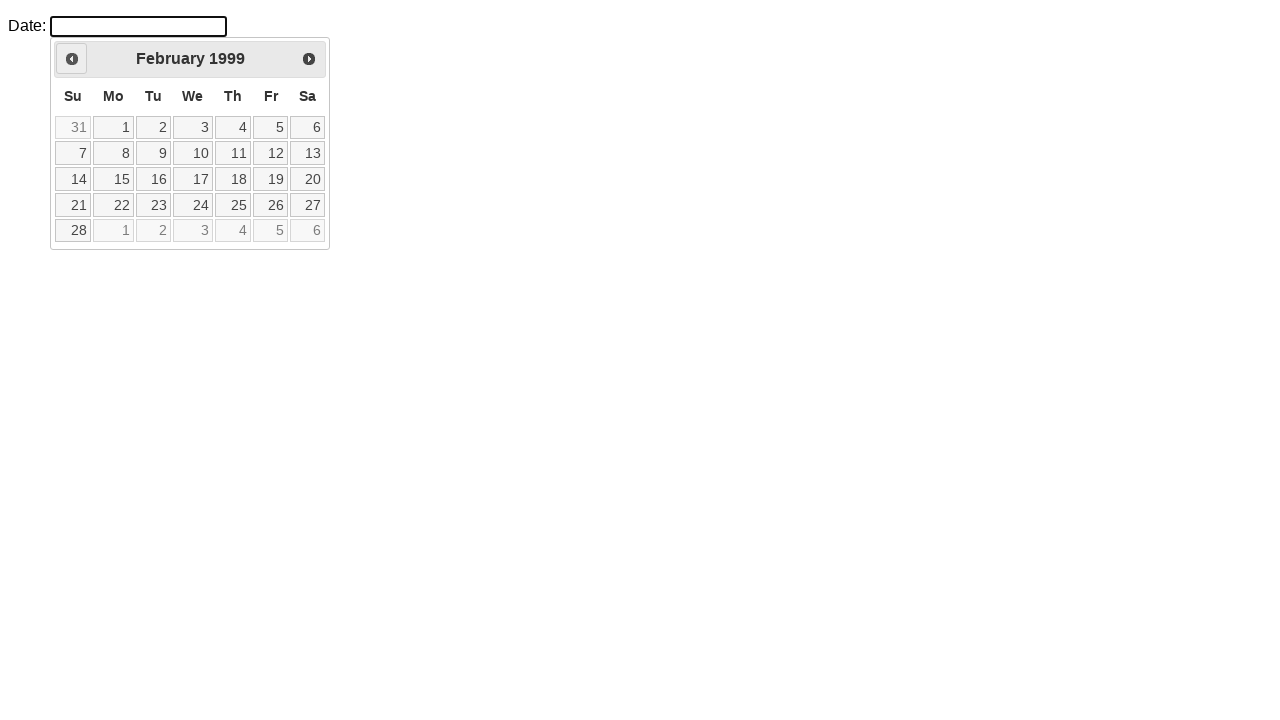

Waited 50ms before next navigation (iteration 324)
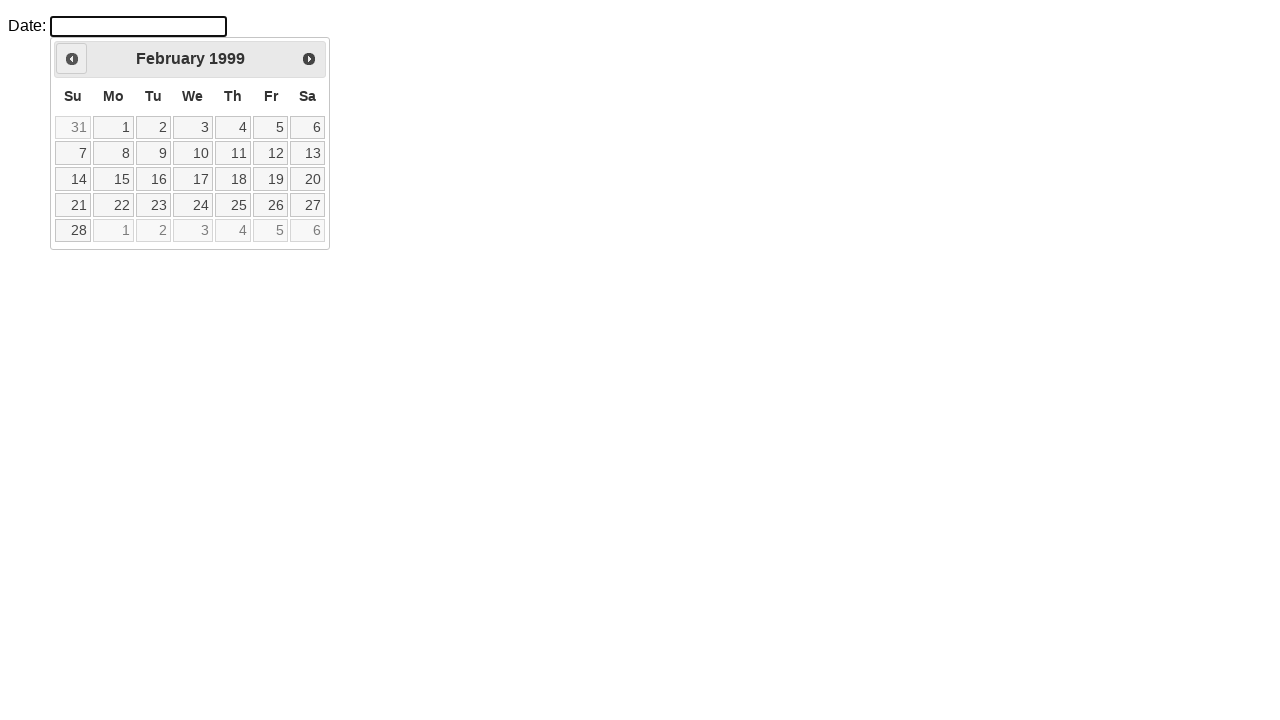

Clicked previous month button (iteration 325) at (72, 59) on xpath=//div[@id='ui-datepicker-div']/div/a[1]/span
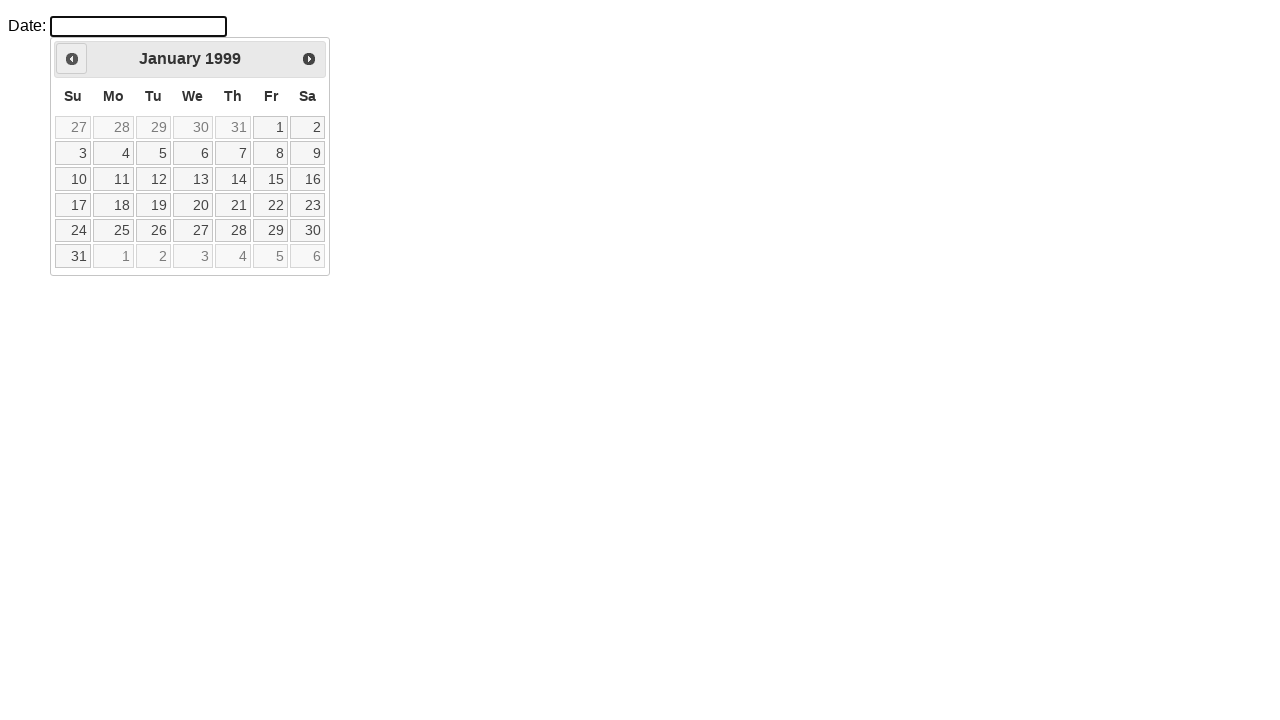

Waited 50ms before next navigation (iteration 325)
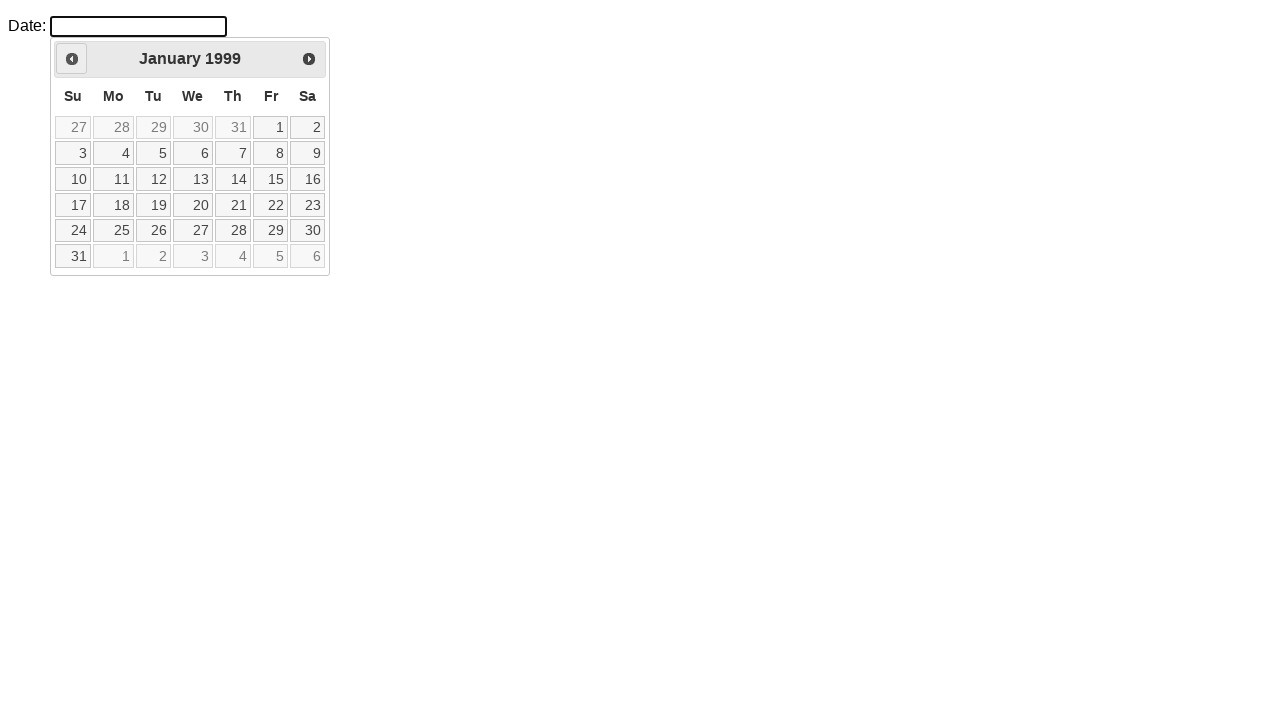

Clicked previous month button (iteration 326) at (72, 59) on xpath=//div[@id='ui-datepicker-div']/div/a[1]/span
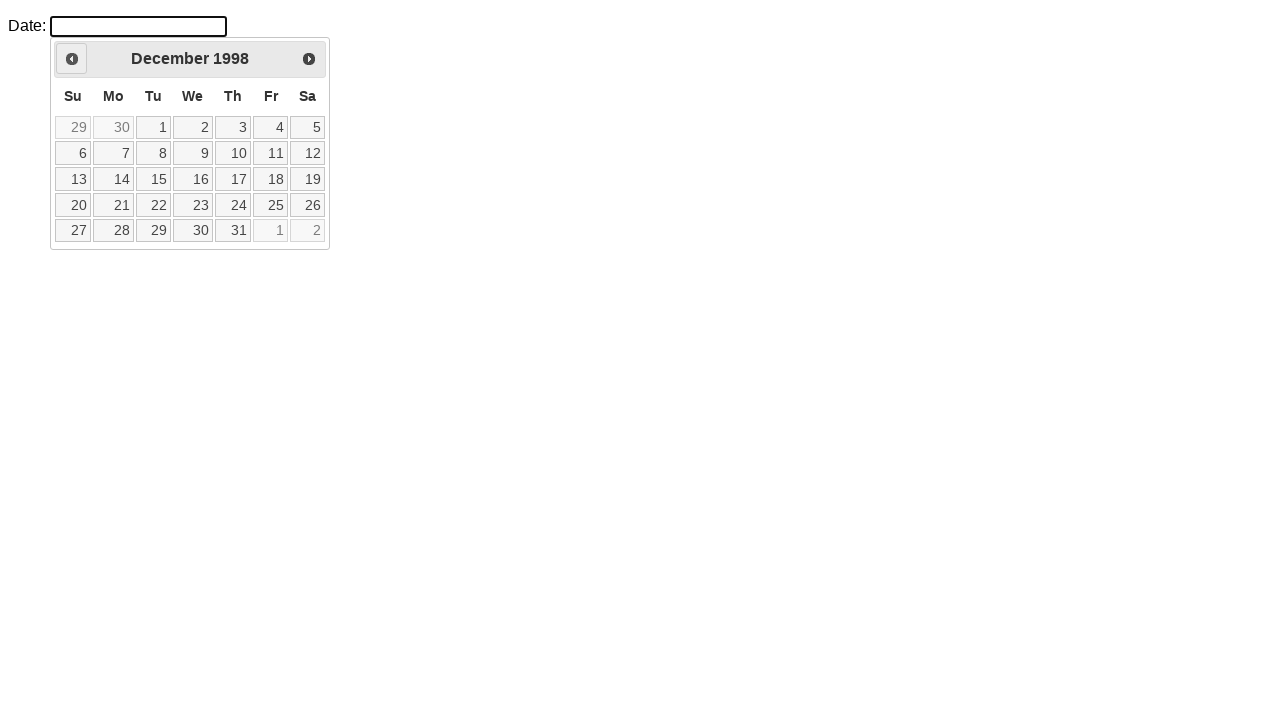

Waited 50ms before next navigation (iteration 326)
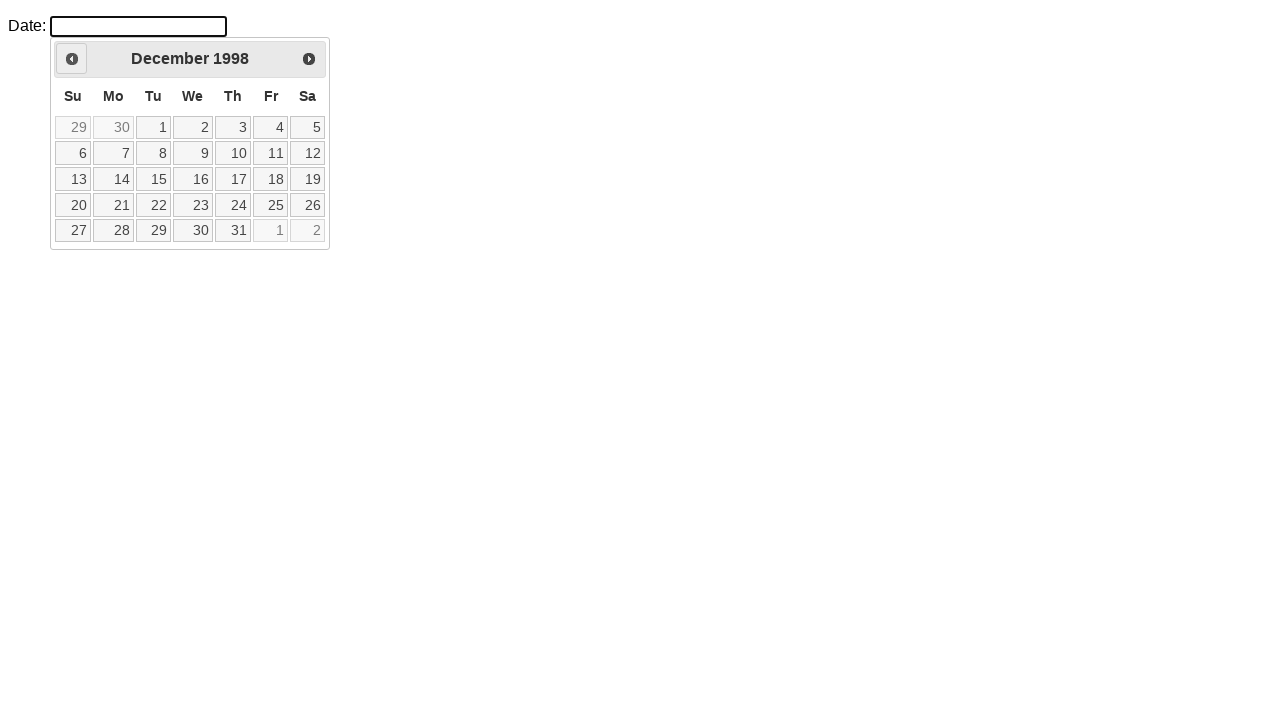

Clicked previous month button (iteration 327) at (72, 59) on xpath=//div[@id='ui-datepicker-div']/div/a[1]/span
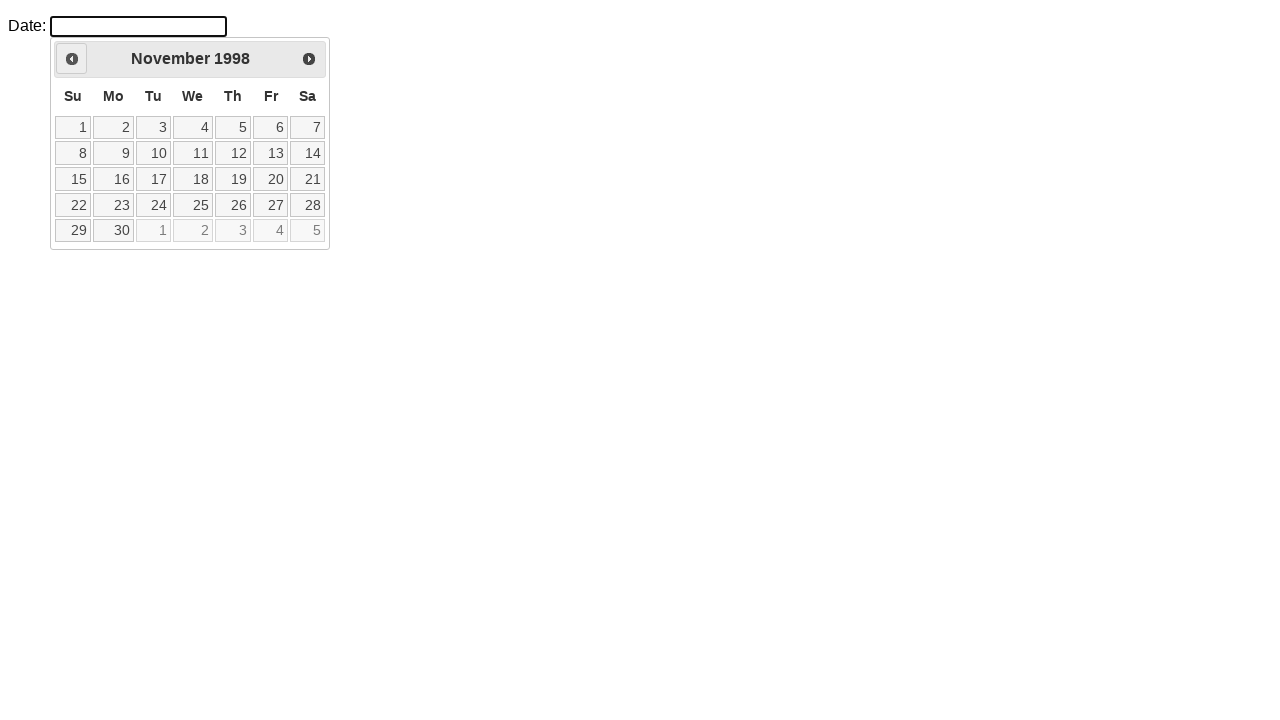

Waited 50ms before next navigation (iteration 327)
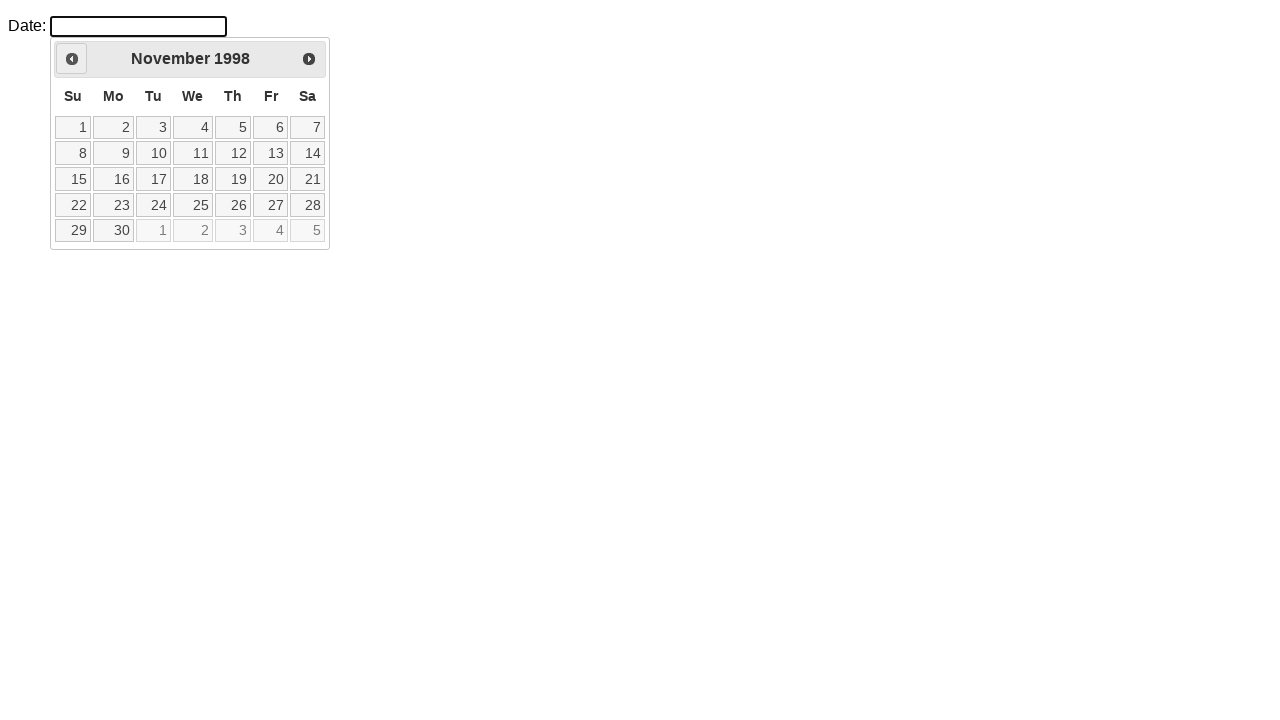

Clicked previous month button (iteration 328) at (72, 59) on xpath=//div[@id='ui-datepicker-div']/div/a[1]/span
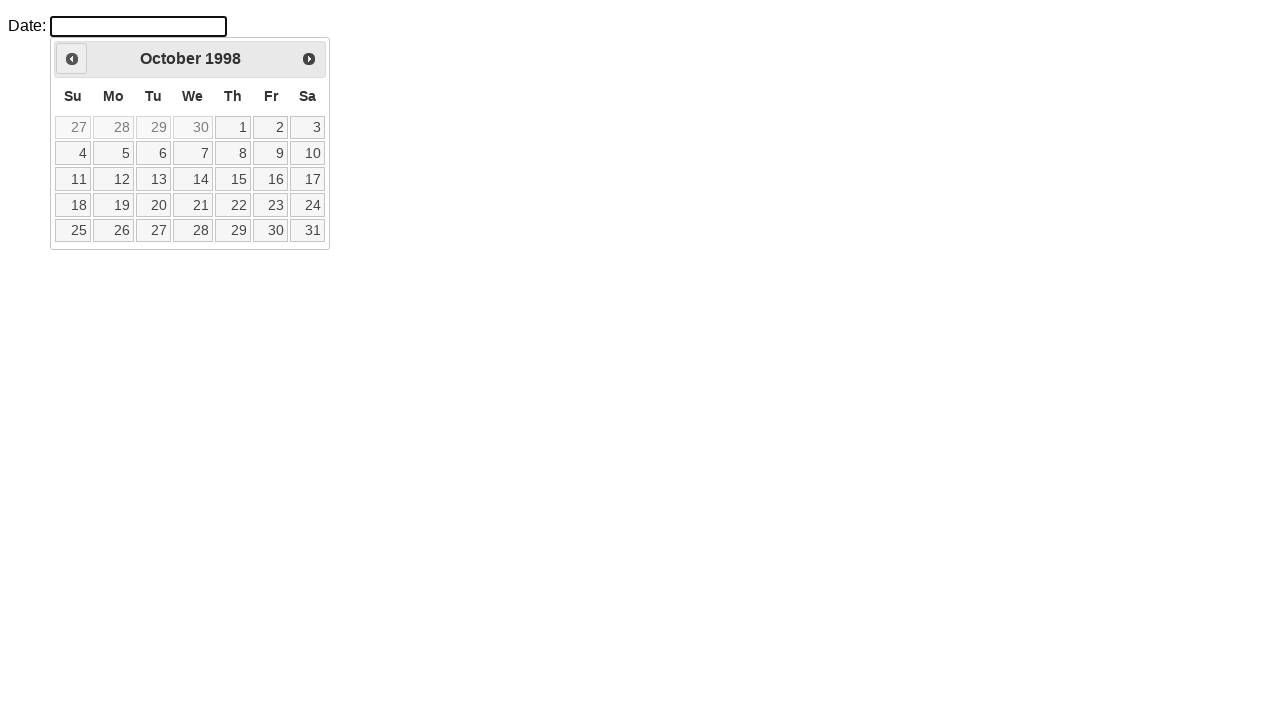

Waited 50ms before next navigation (iteration 328)
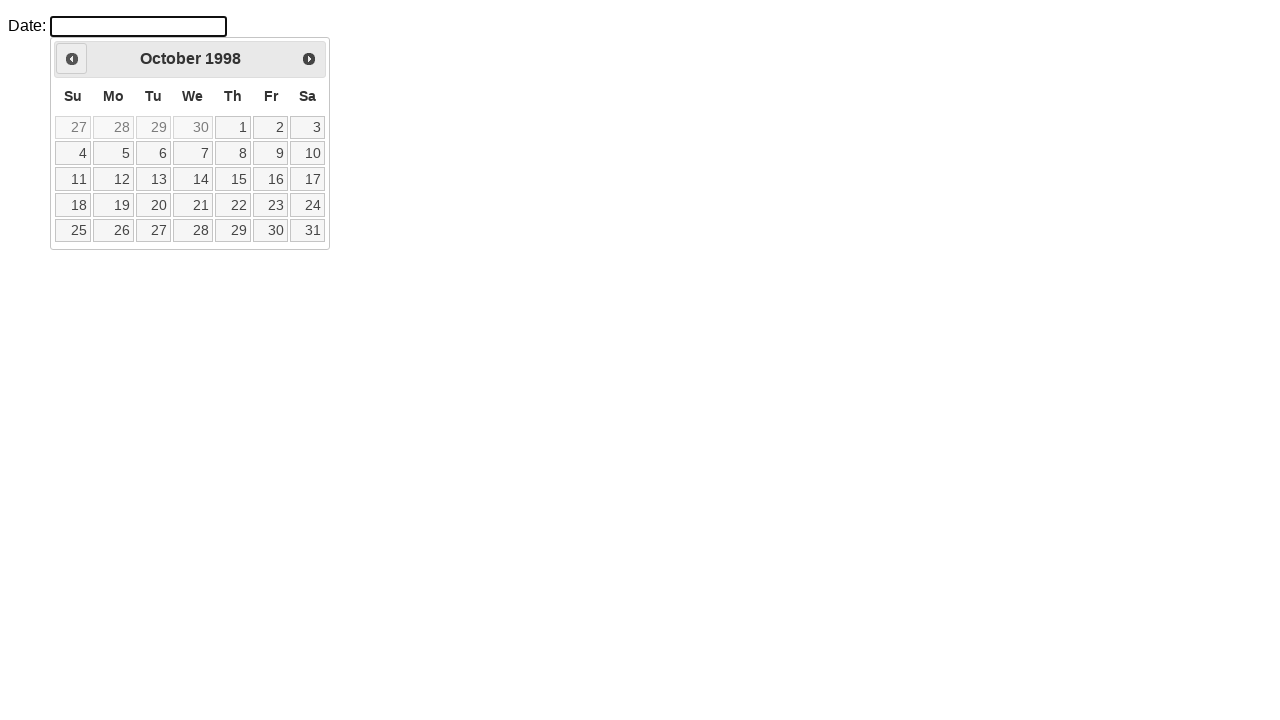

Clicked previous month button (iteration 329) at (72, 59) on xpath=//div[@id='ui-datepicker-div']/div/a[1]/span
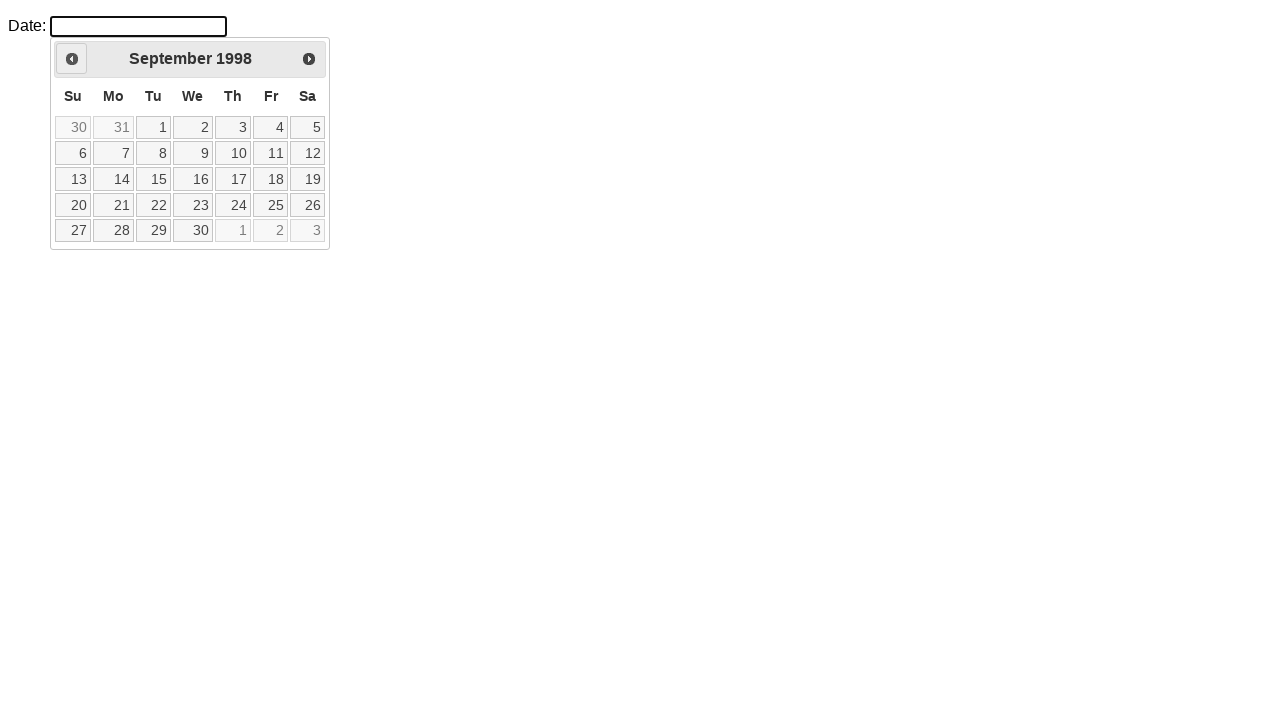

Waited 50ms before next navigation (iteration 329)
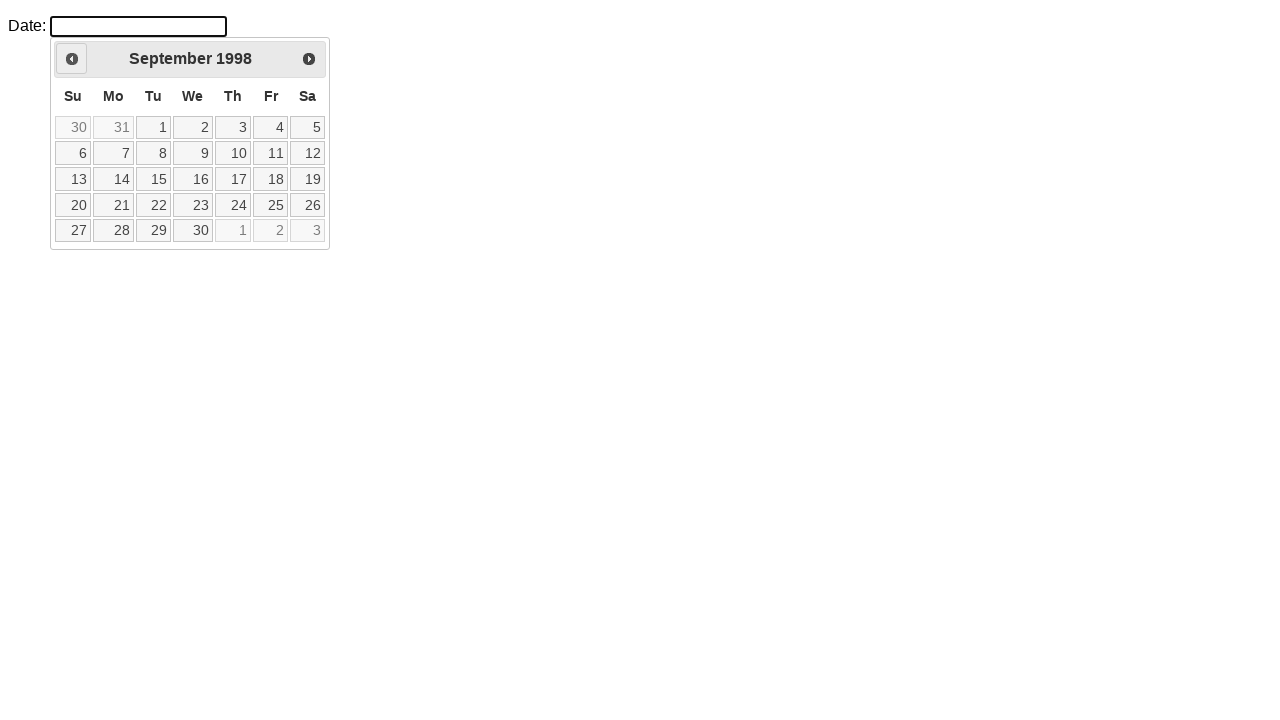

Clicked previous month button (iteration 330) at (72, 59) on xpath=//div[@id='ui-datepicker-div']/div/a[1]/span
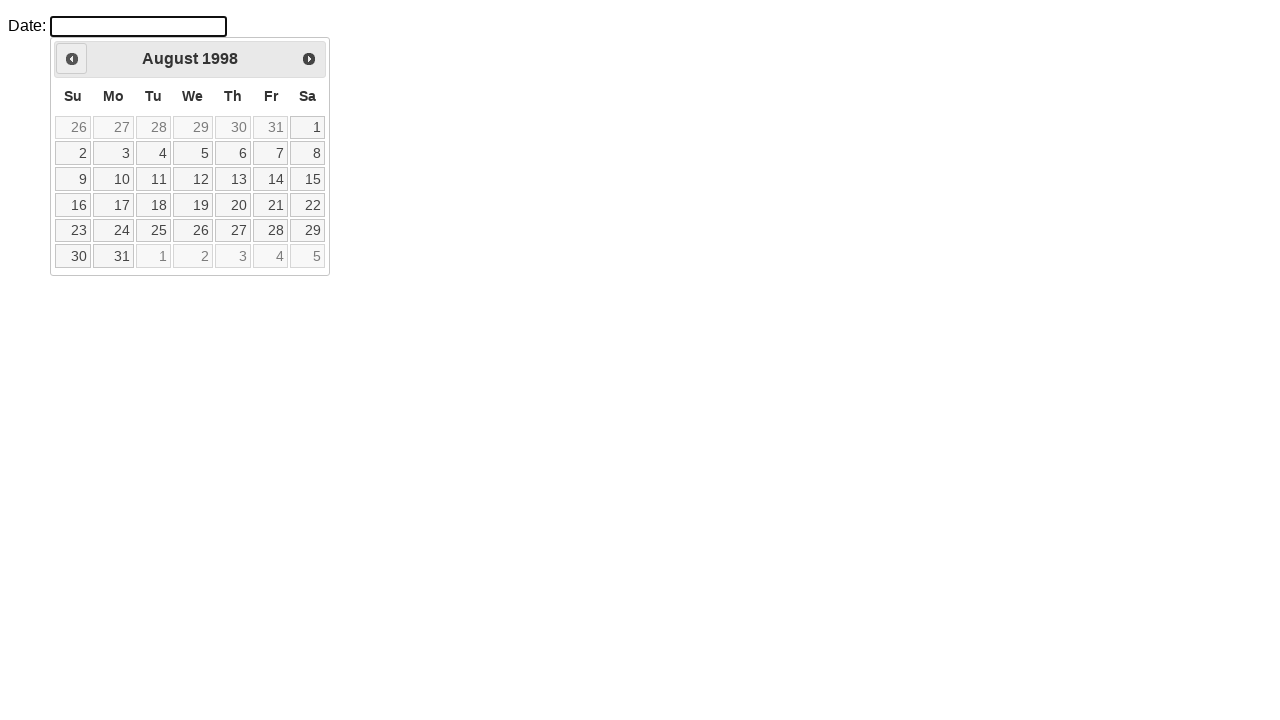

Waited 50ms before next navigation (iteration 330)
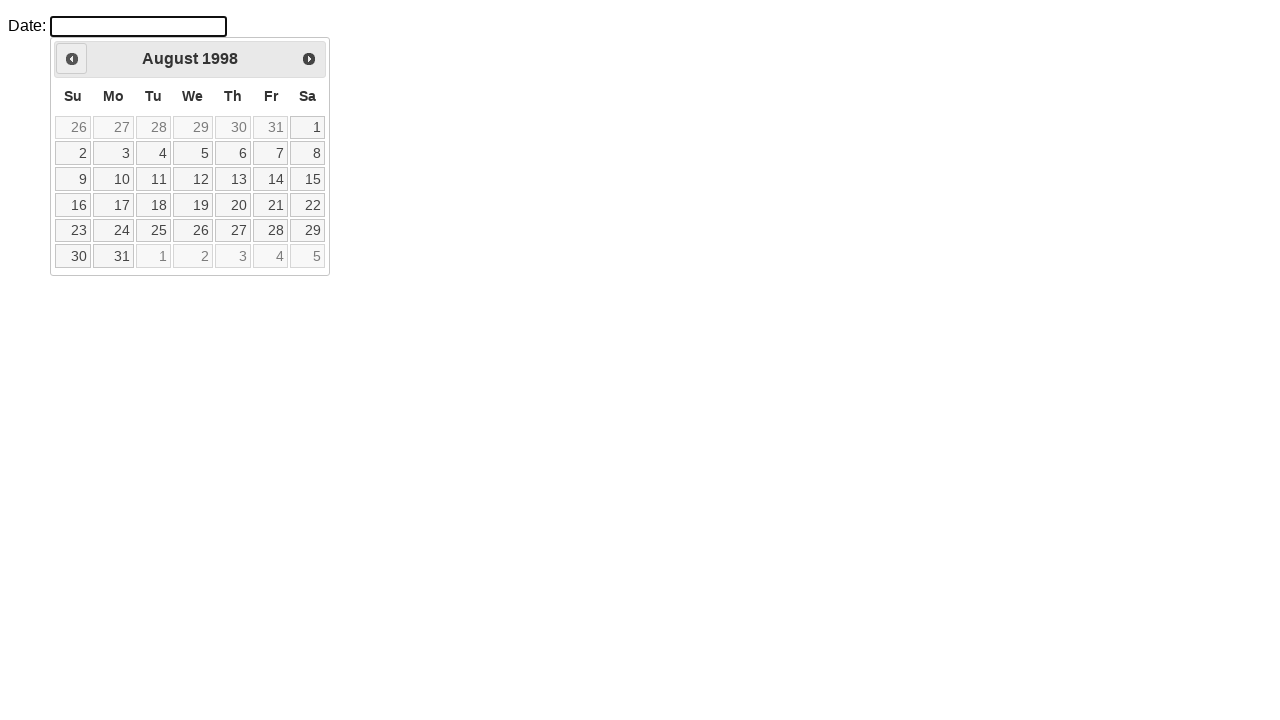

Clicked previous month button (iteration 331) at (72, 59) on xpath=//div[@id='ui-datepicker-div']/div/a[1]/span
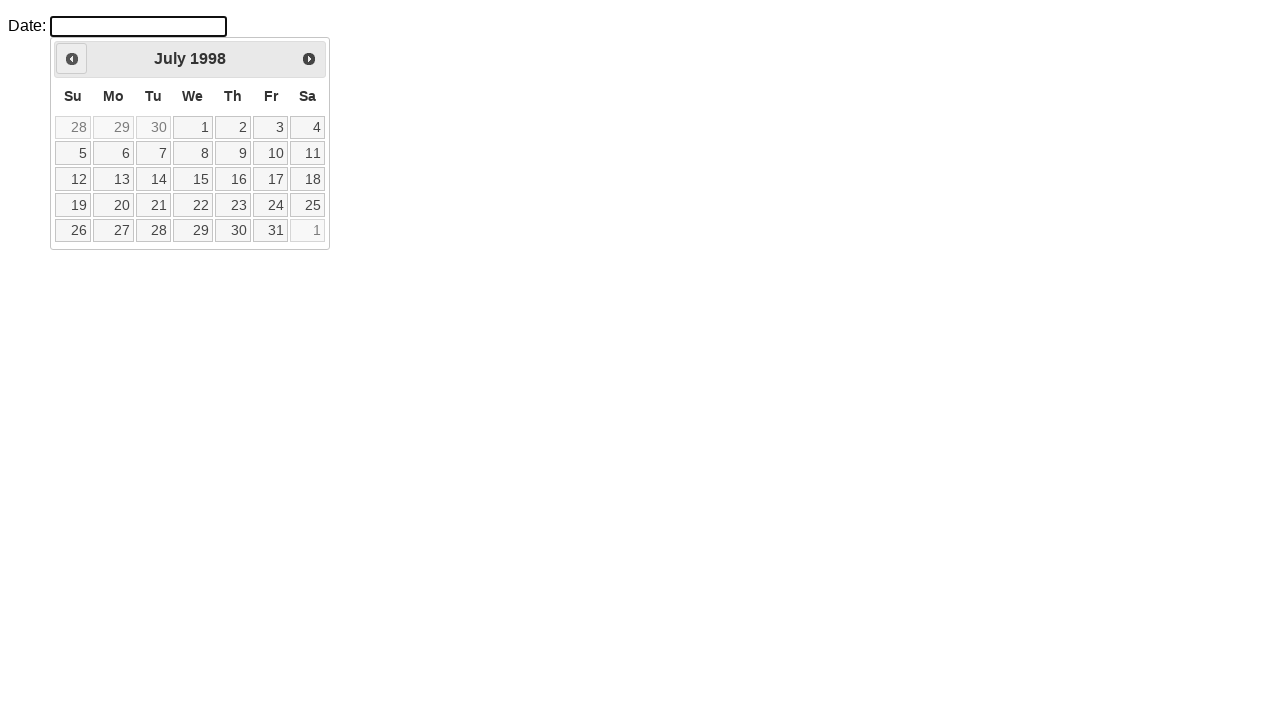

Waited 50ms before next navigation (iteration 331)
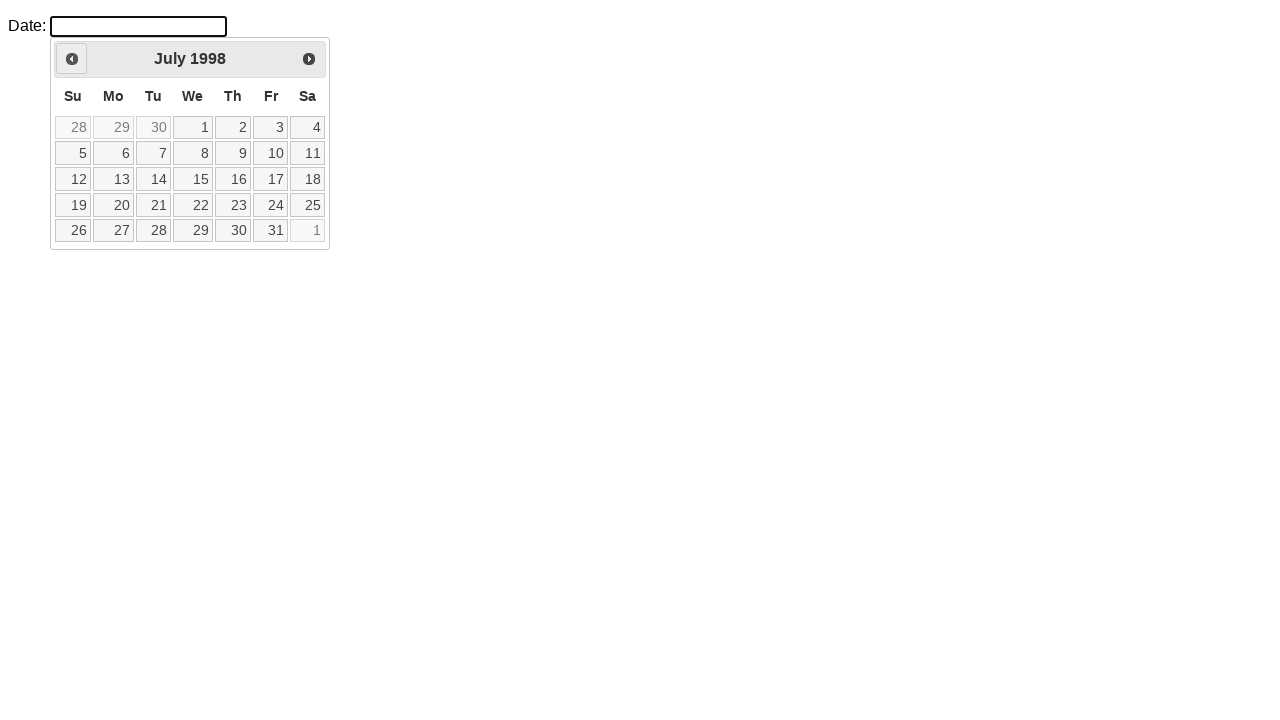

Clicked previous month button (iteration 332) at (72, 59) on xpath=//div[@id='ui-datepicker-div']/div/a[1]/span
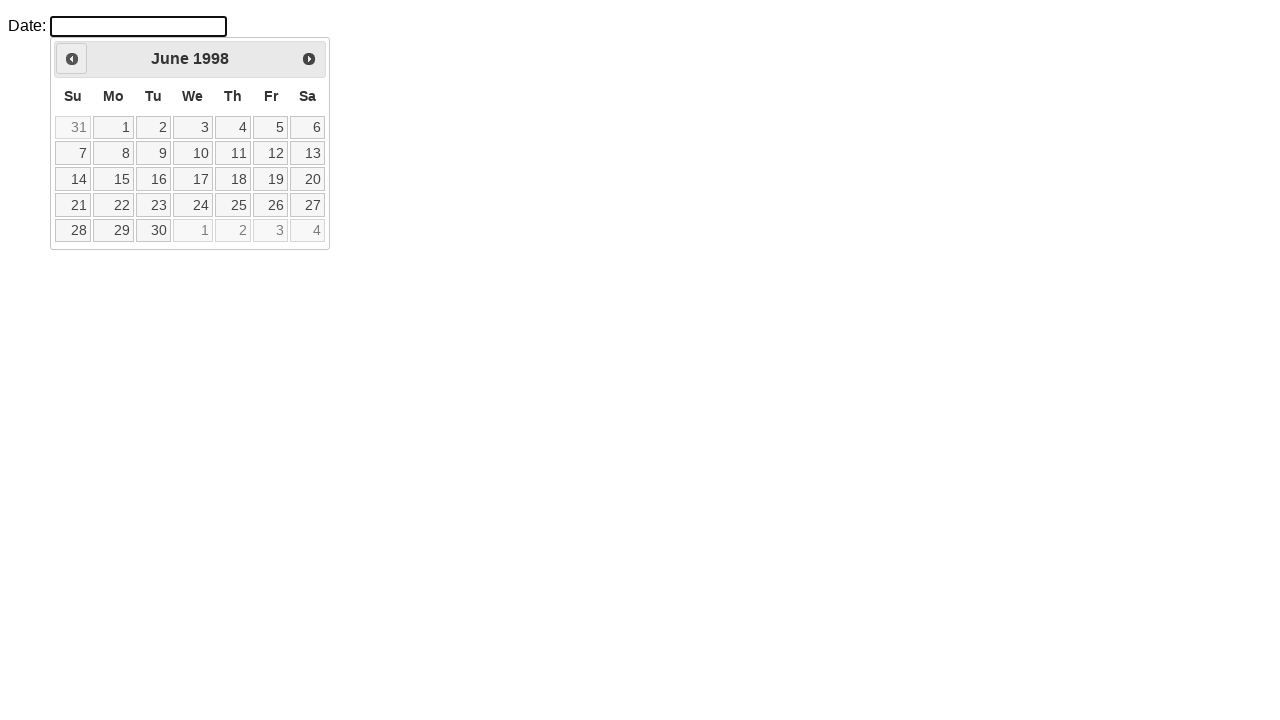

Waited 50ms before next navigation (iteration 332)
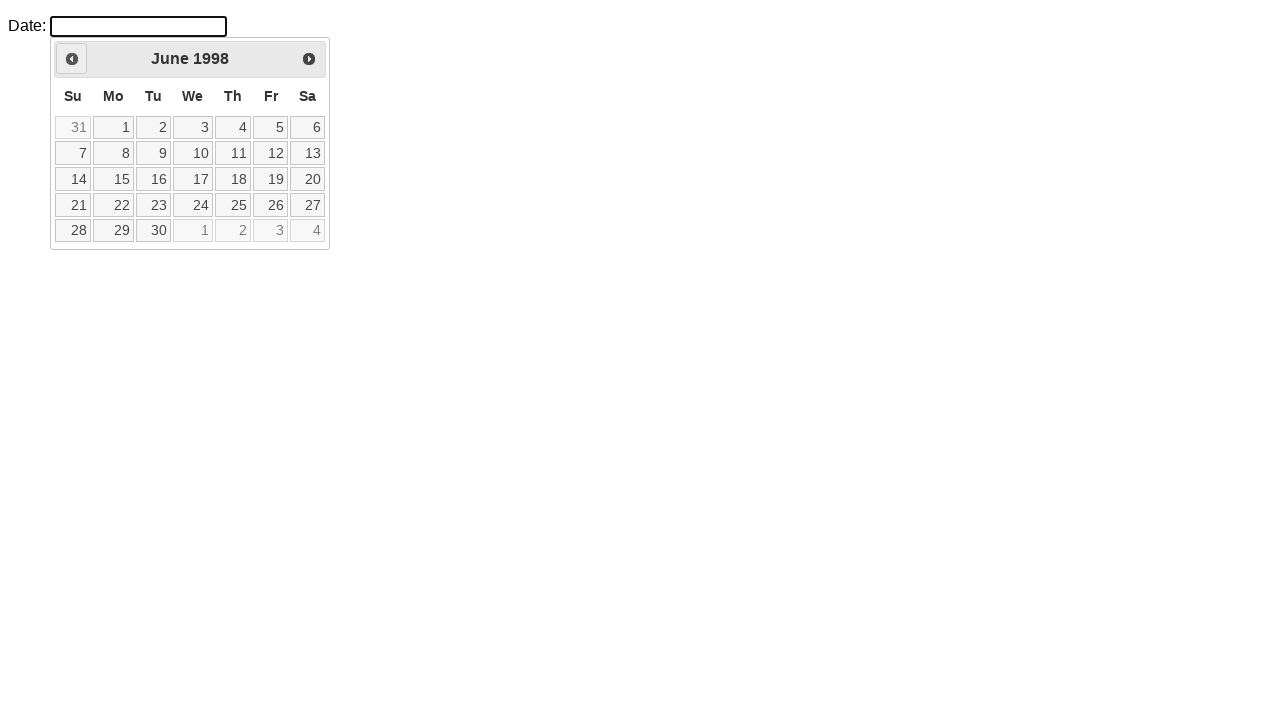

Clicked previous month button (iteration 333) at (72, 59) on xpath=//div[@id='ui-datepicker-div']/div/a[1]/span
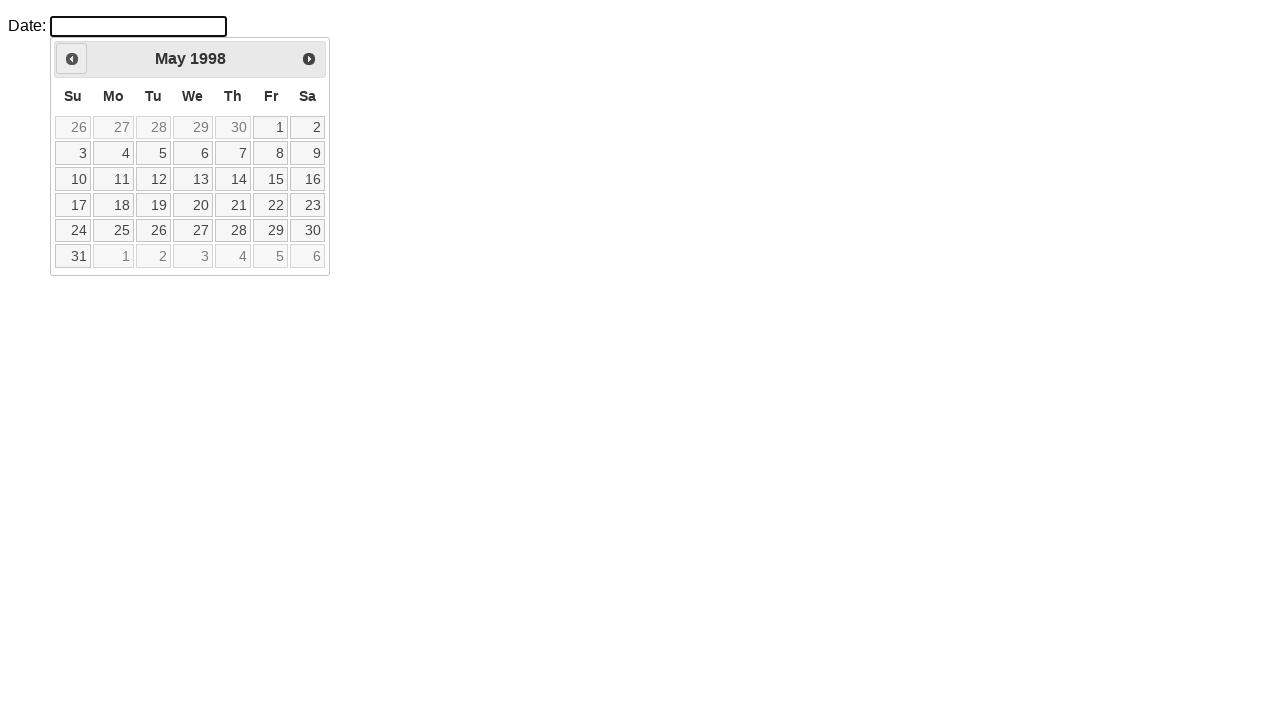

Waited 50ms before next navigation (iteration 333)
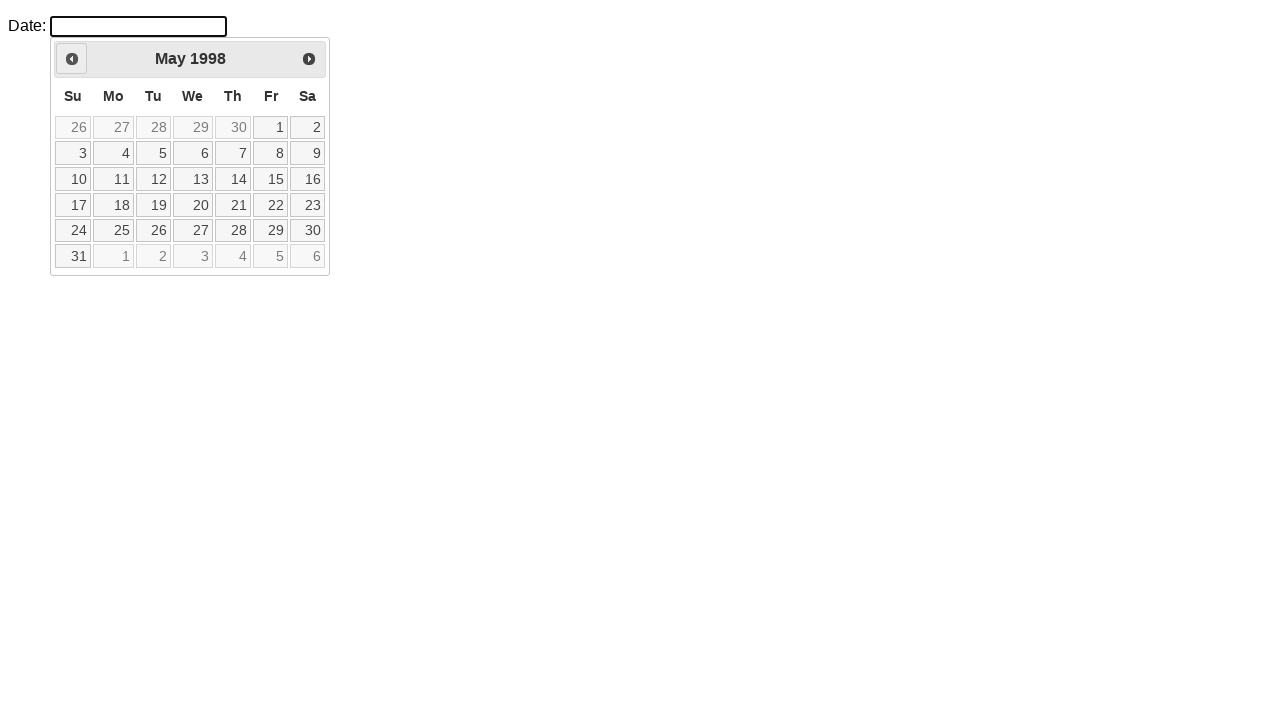

Clicked previous month button (iteration 334) at (72, 59) on xpath=//div[@id='ui-datepicker-div']/div/a[1]/span
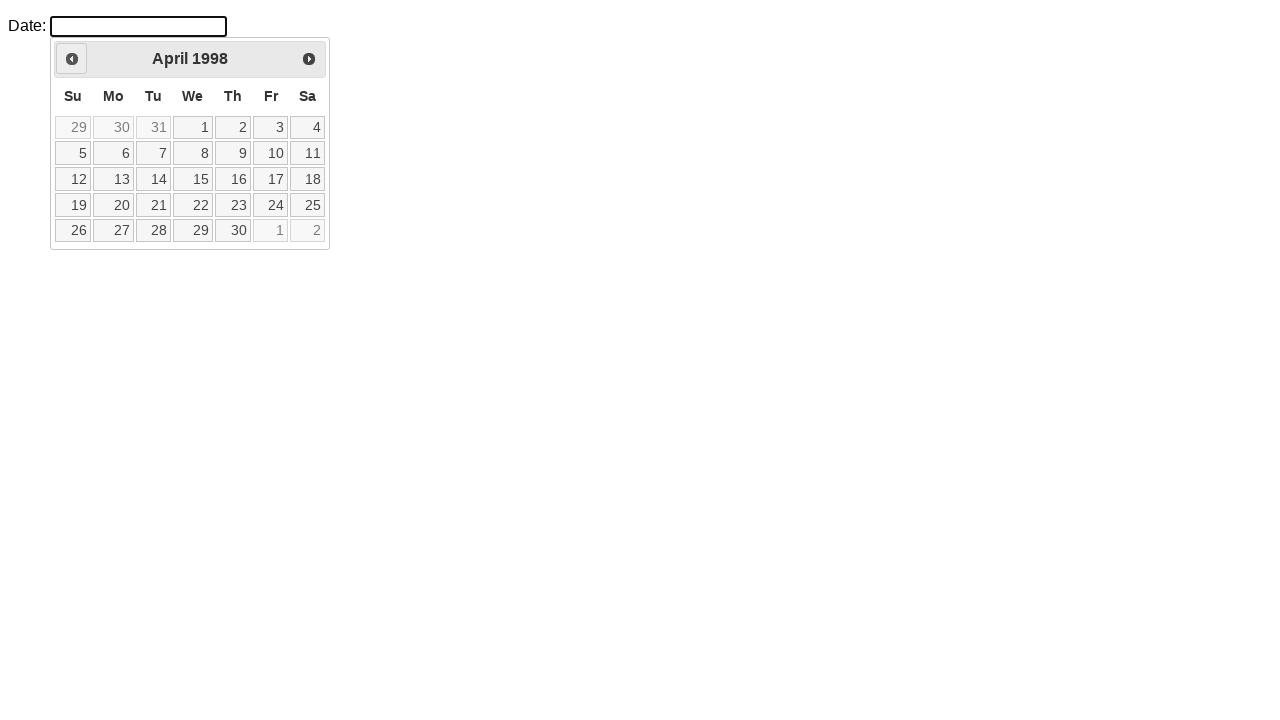

Waited 50ms before next navigation (iteration 334)
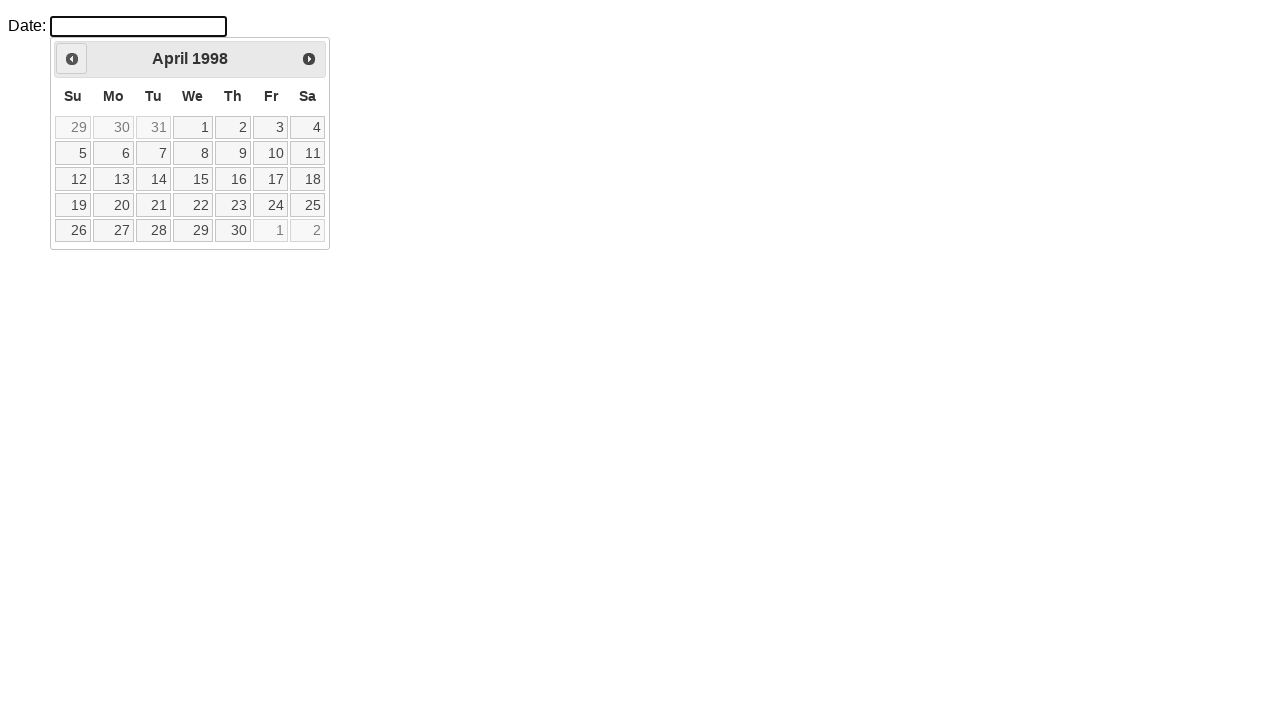

Clicked previous month button (iteration 335) at (72, 59) on xpath=//div[@id='ui-datepicker-div']/div/a[1]/span
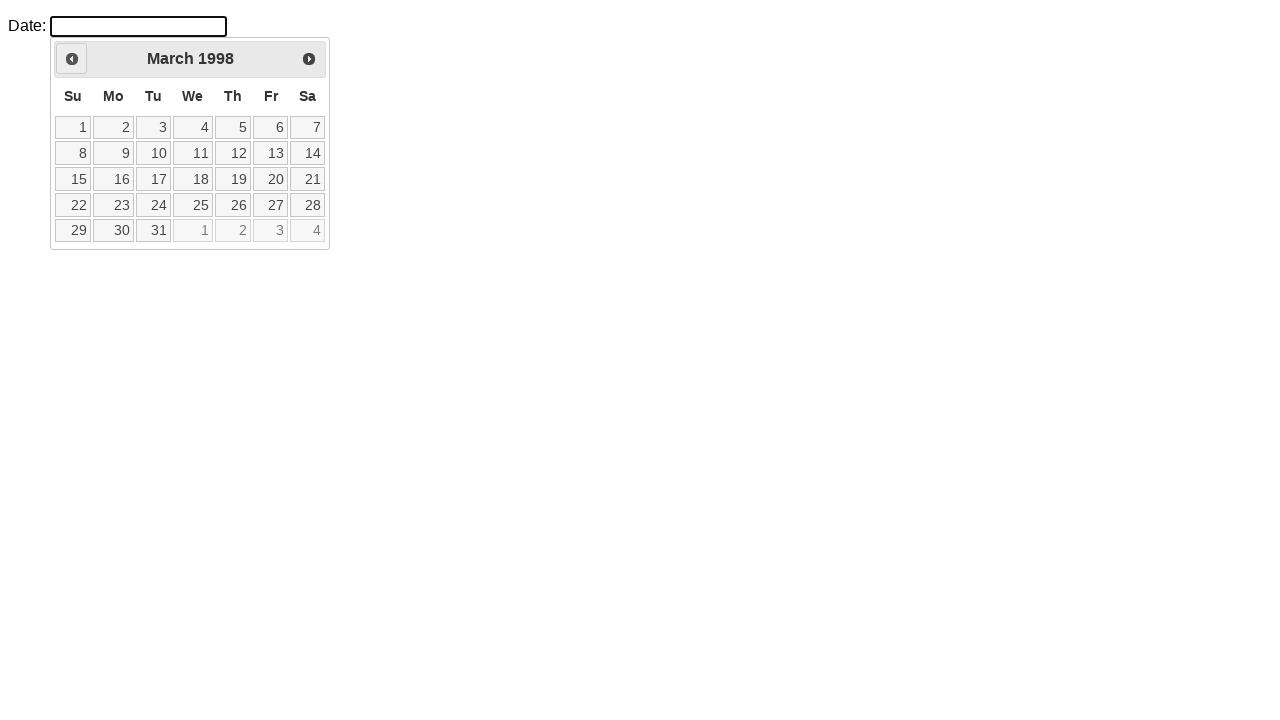

Waited 50ms before next navigation (iteration 335)
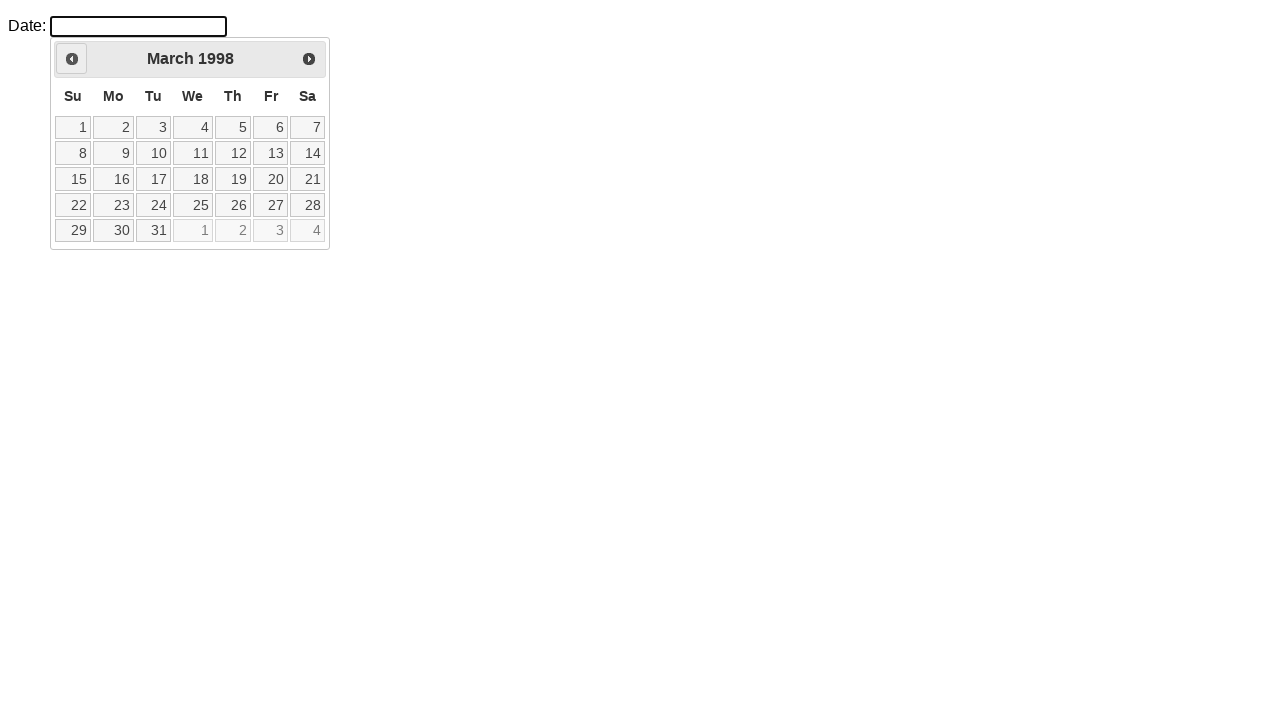

Clicked previous month button (iteration 336) at (72, 59) on xpath=//div[@id='ui-datepicker-div']/div/a[1]/span
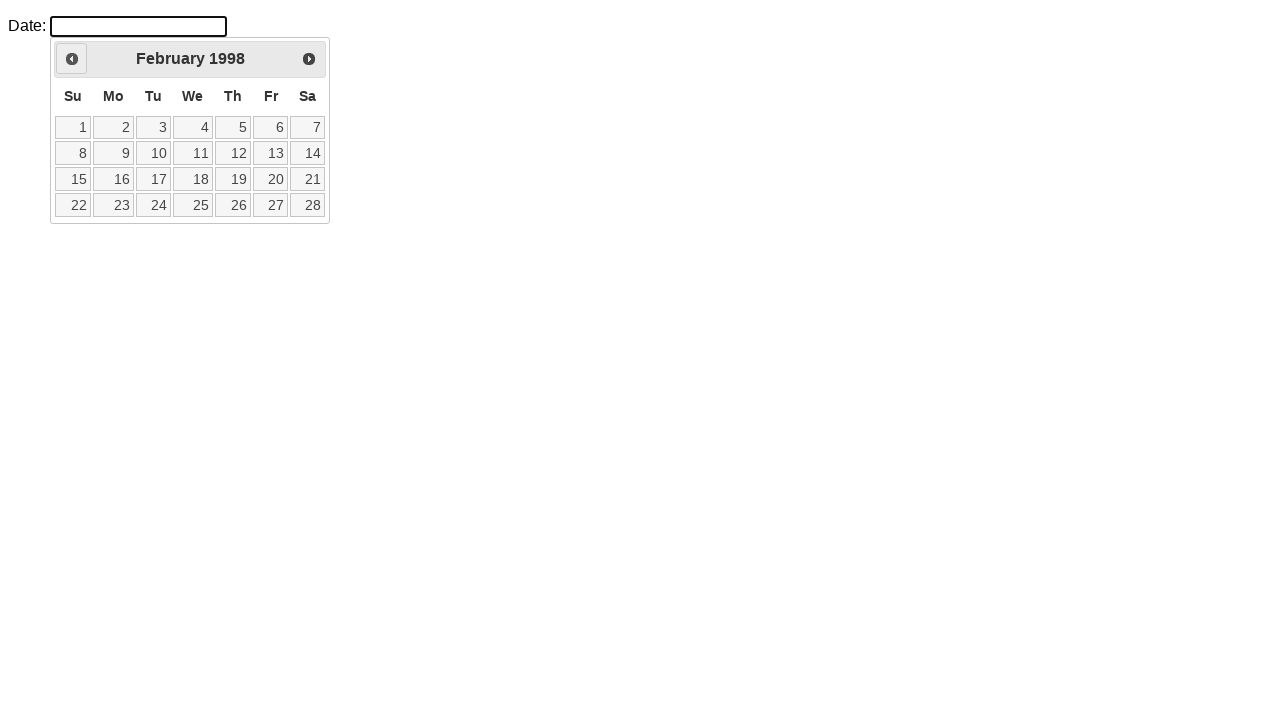

Waited 50ms before next navigation (iteration 336)
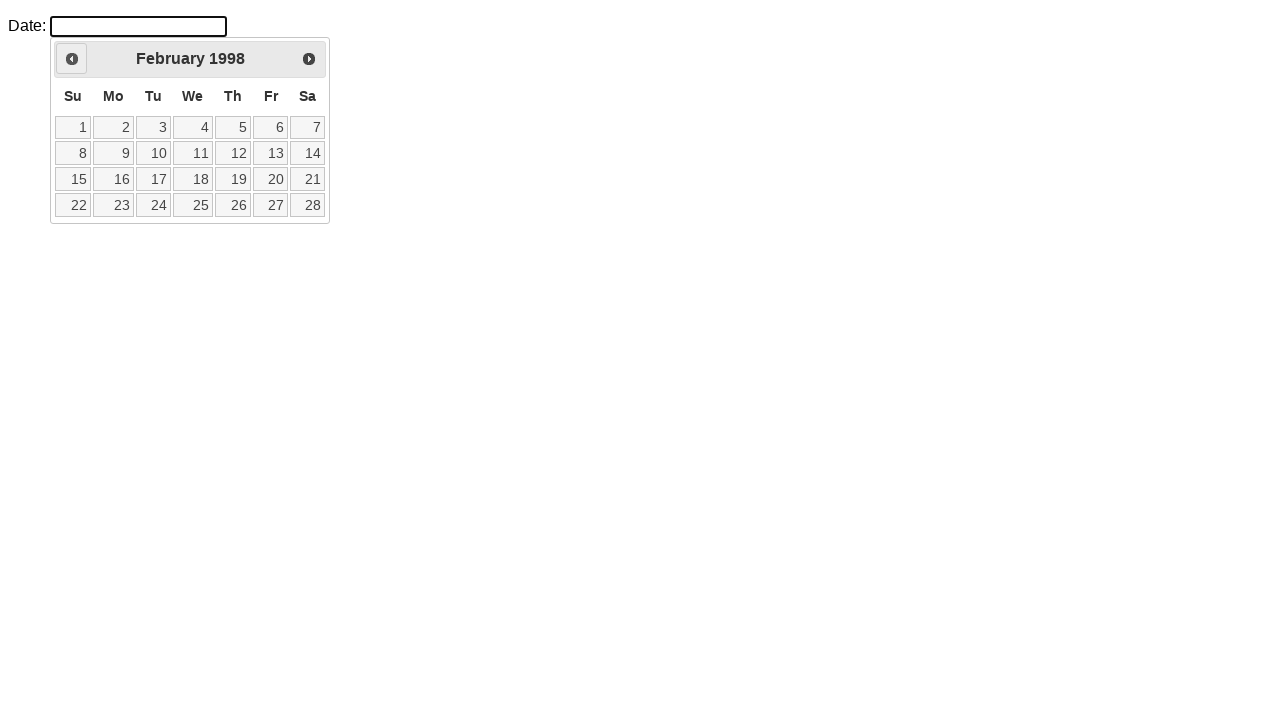

Clicked previous month button (iteration 337) at (72, 59) on xpath=//div[@id='ui-datepicker-div']/div/a[1]/span
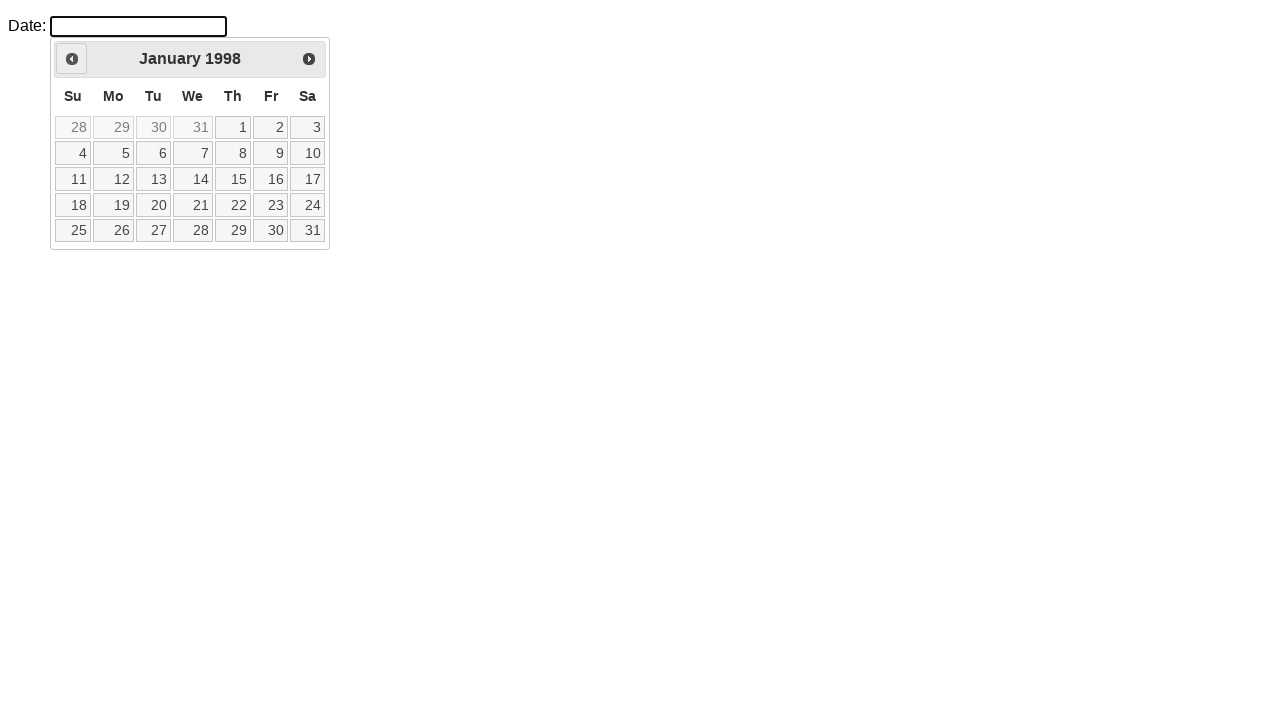

Waited 50ms before next navigation (iteration 337)
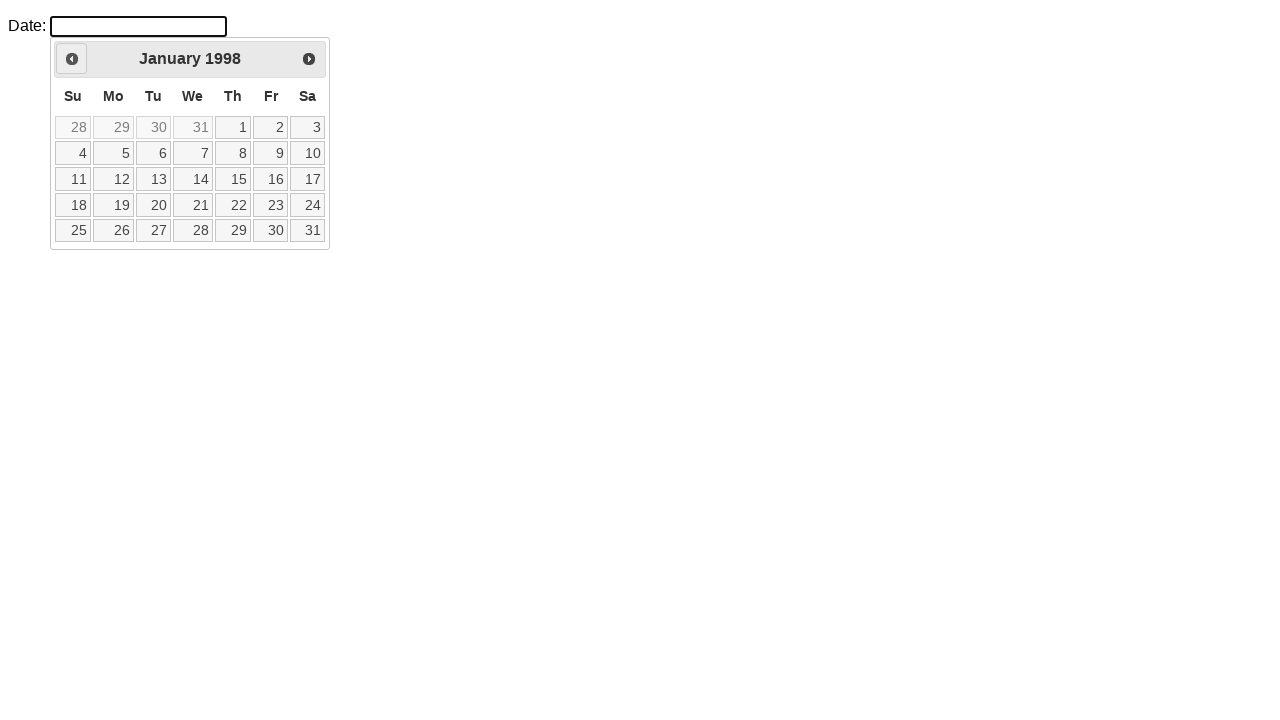

Clicked previous month button (iteration 338) at (72, 59) on xpath=//div[@id='ui-datepicker-div']/div/a[1]/span
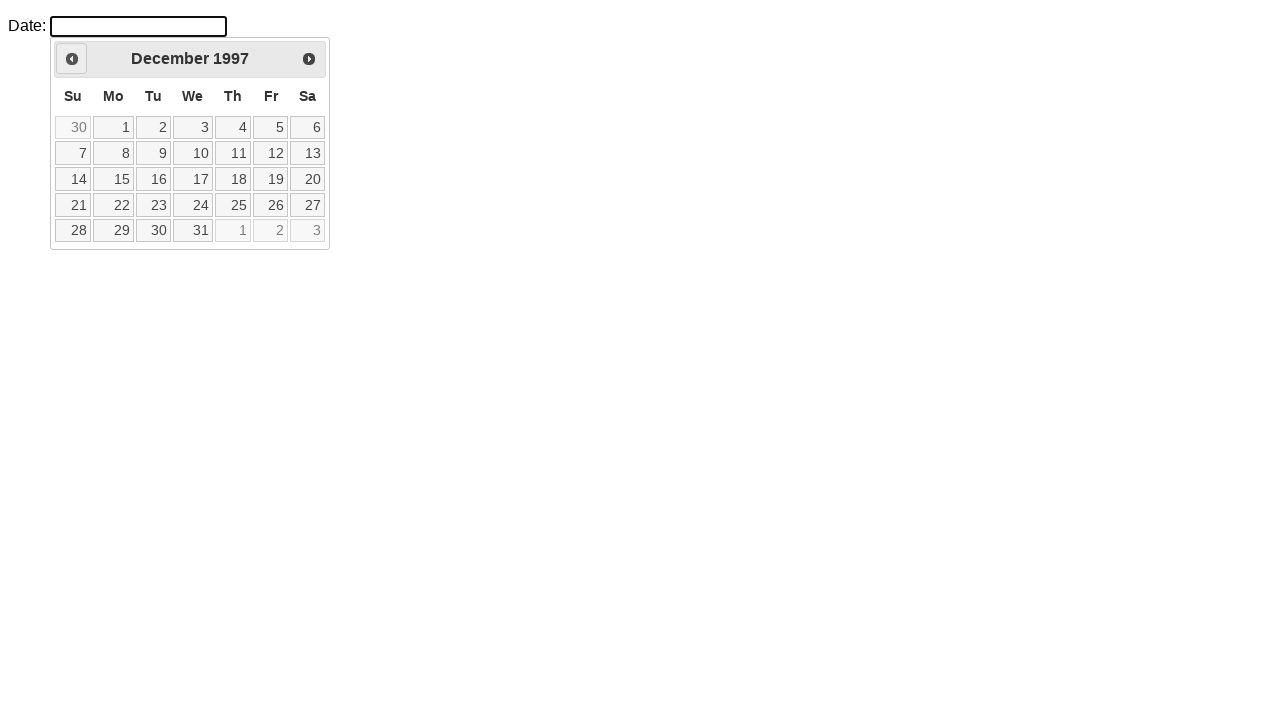

Waited 50ms before next navigation (iteration 338)
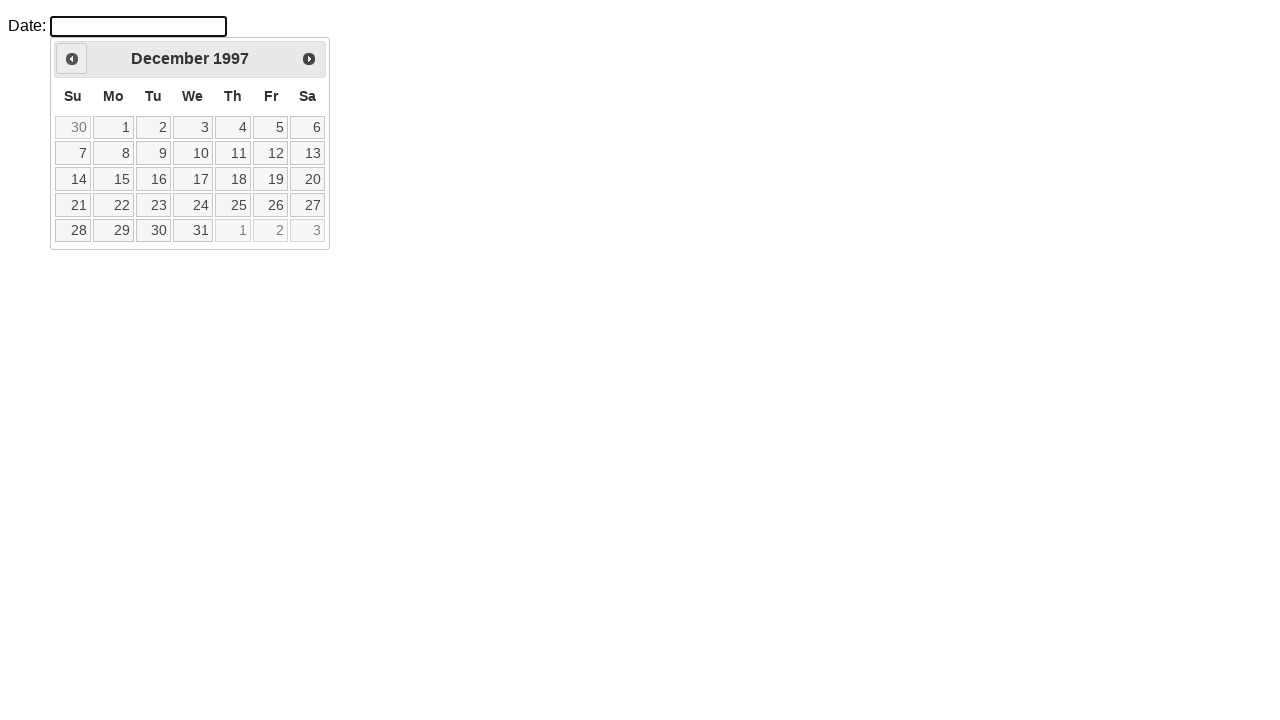

Clicked previous month button (iteration 339) at (72, 59) on xpath=//div[@id='ui-datepicker-div']/div/a[1]/span
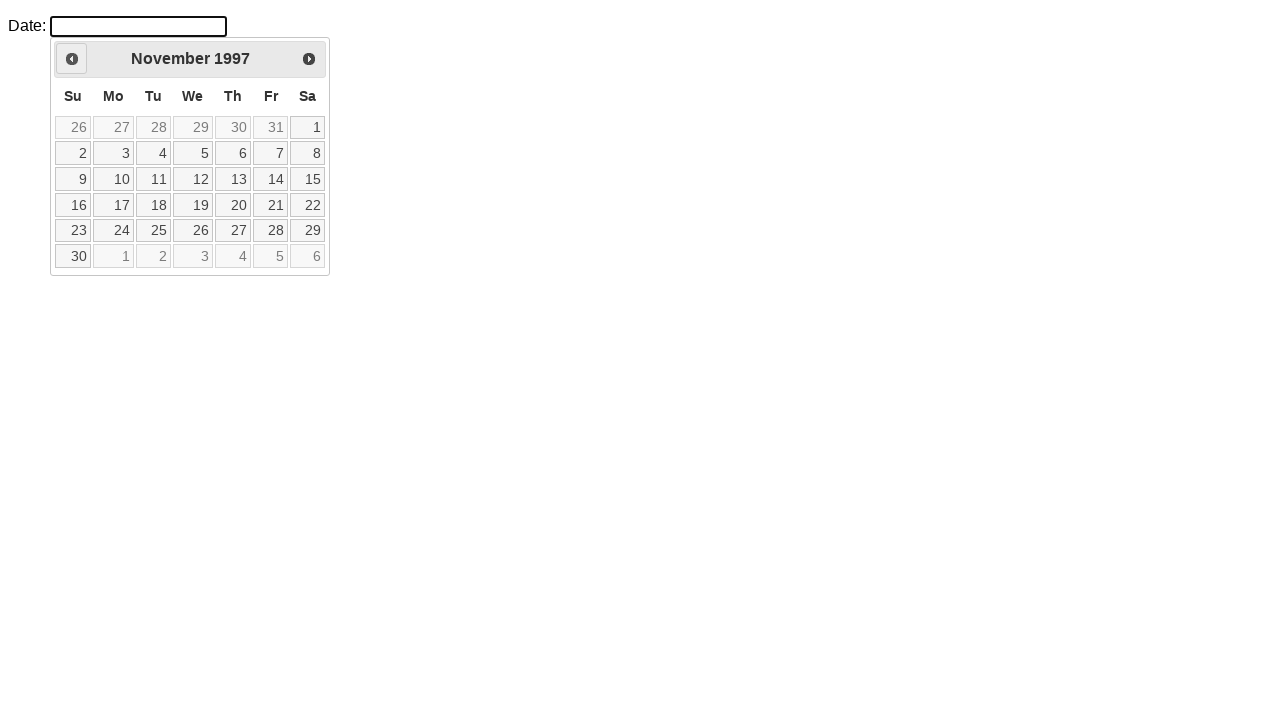

Waited 50ms before next navigation (iteration 339)
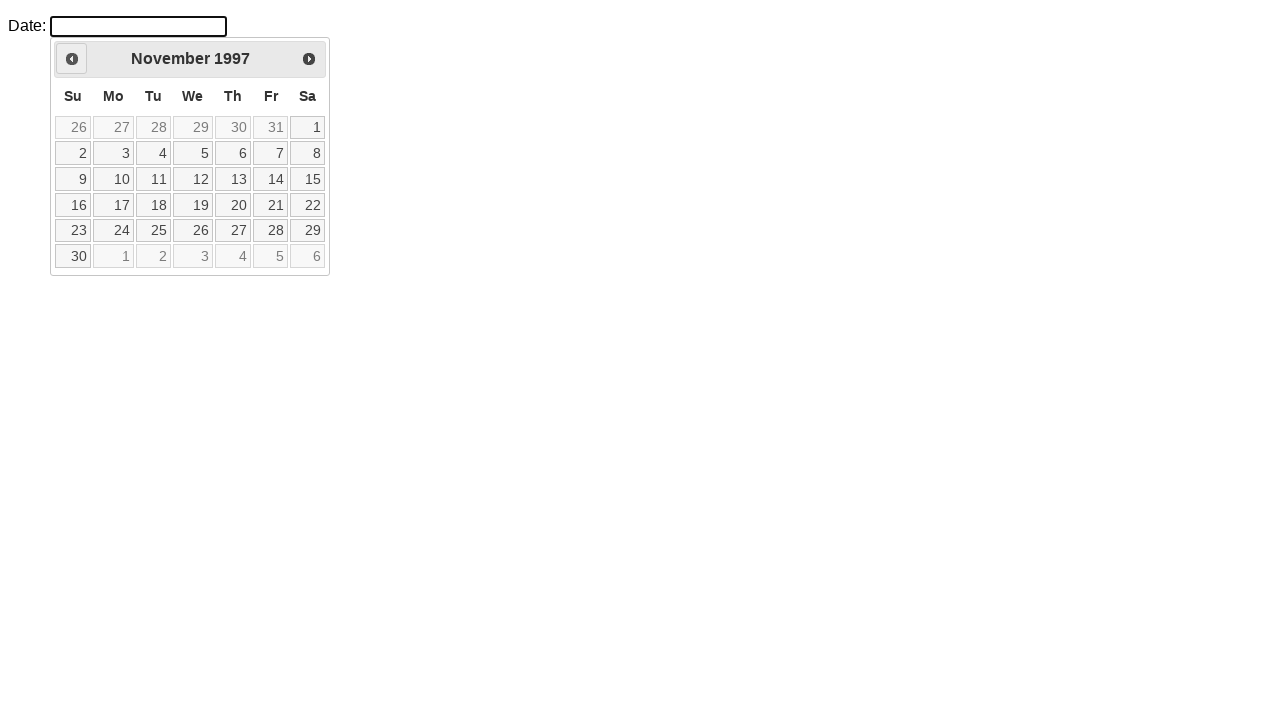

Clicked previous month button (iteration 340) at (72, 59) on xpath=//div[@id='ui-datepicker-div']/div/a[1]/span
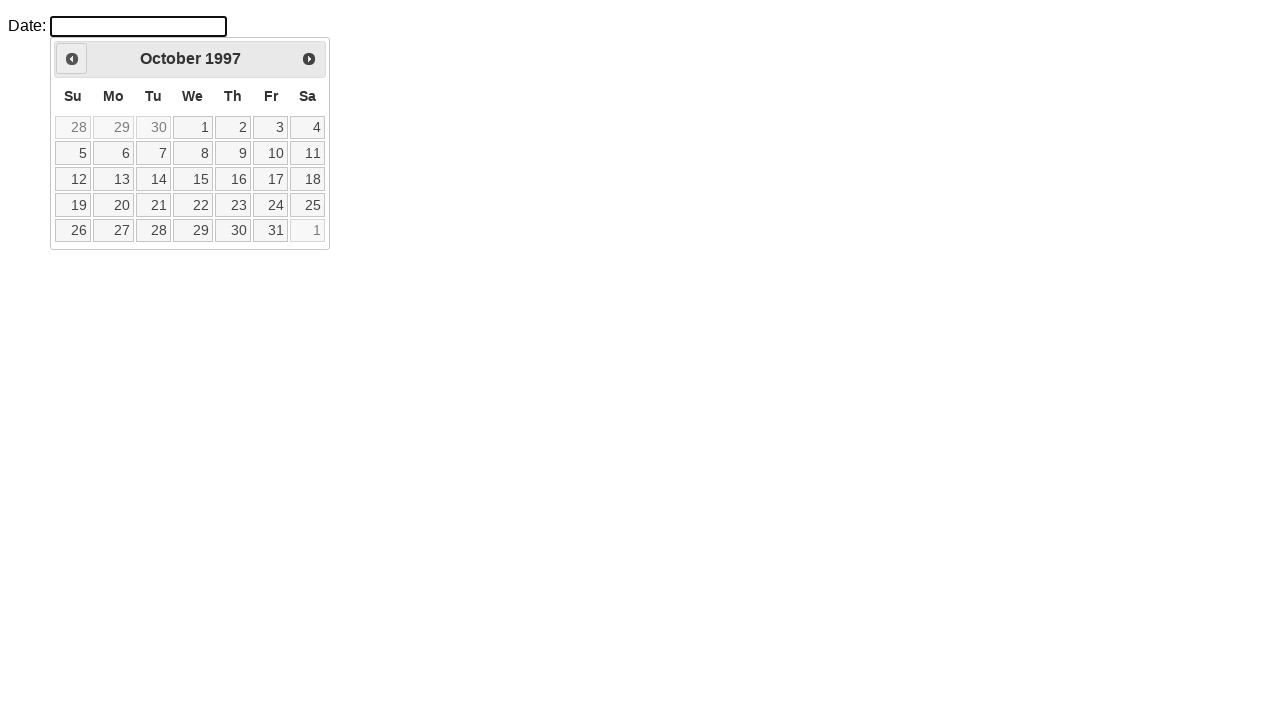

Waited 50ms before next navigation (iteration 340)
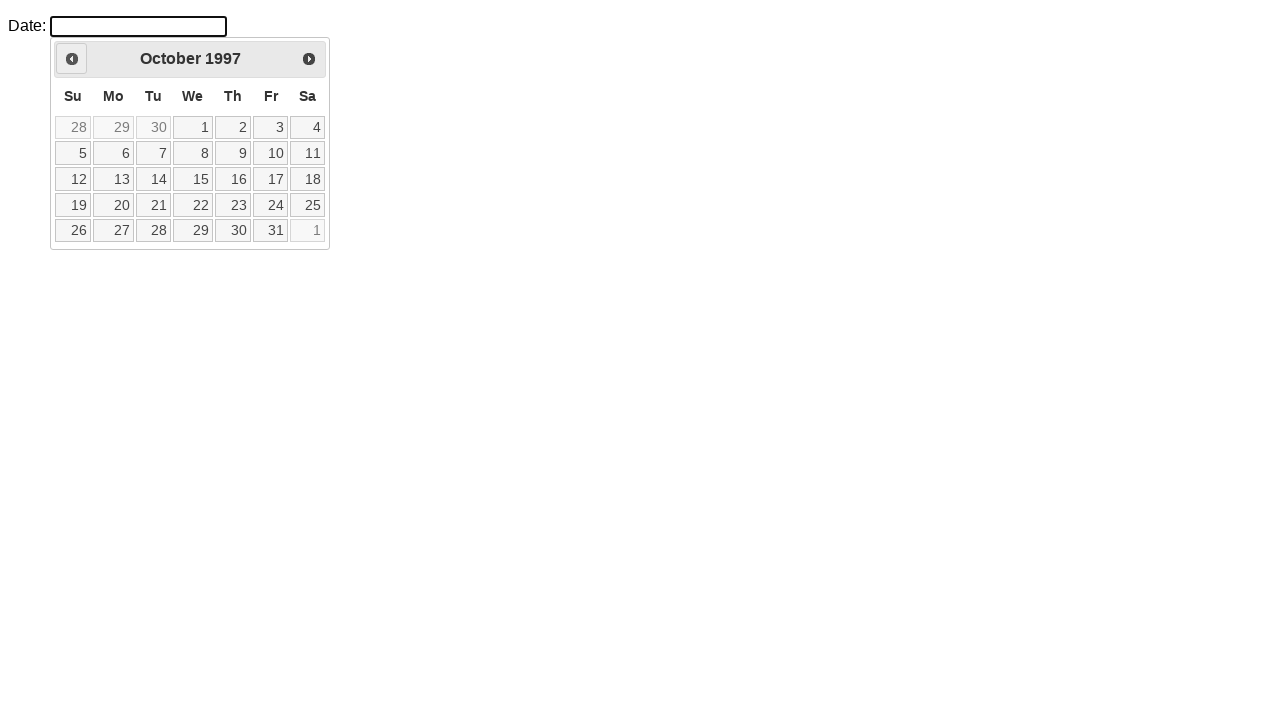

Clicked previous month button (iteration 341) at (72, 59) on xpath=//div[@id='ui-datepicker-div']/div/a[1]/span
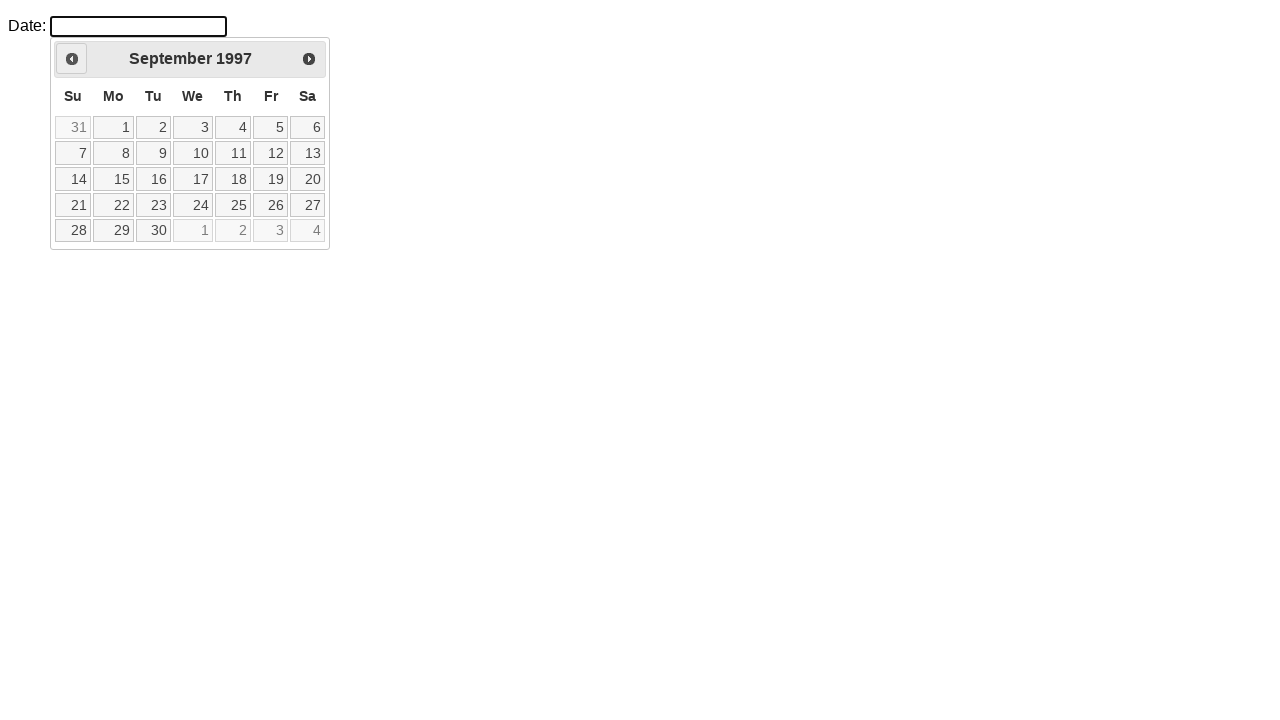

Waited 50ms before next navigation (iteration 341)
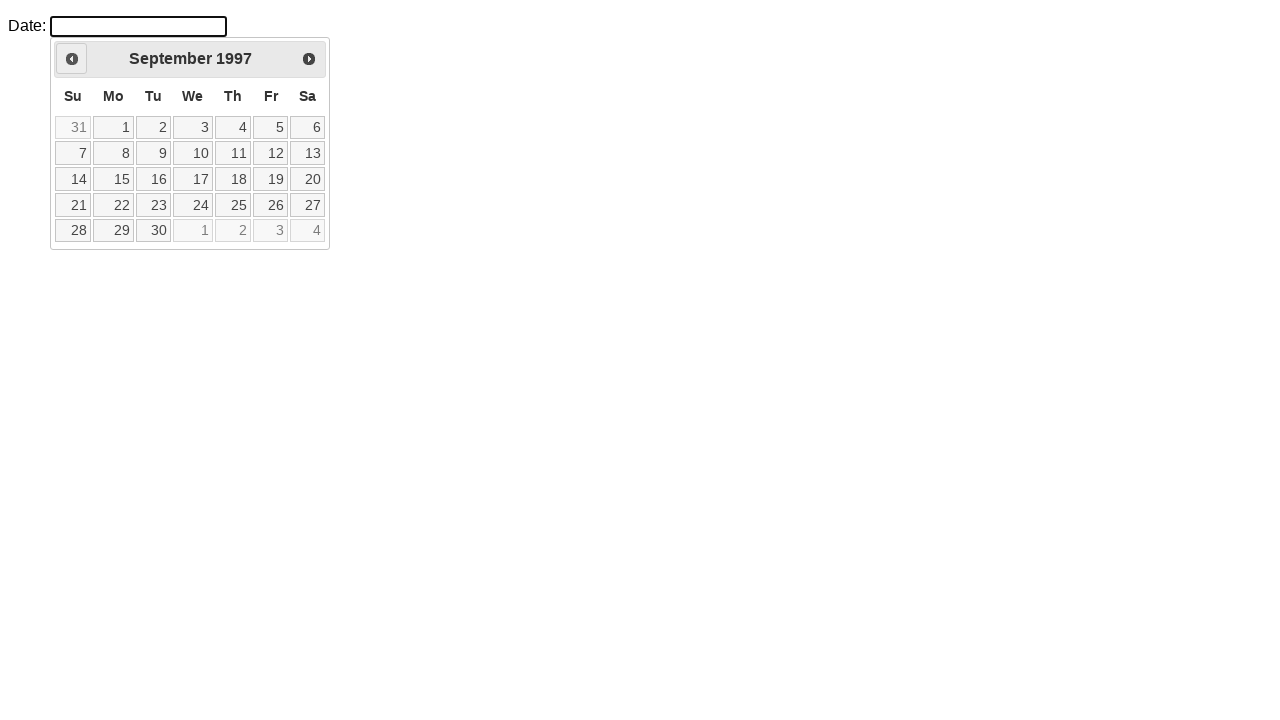

Clicked previous month button (iteration 342) at (72, 59) on xpath=//div[@id='ui-datepicker-div']/div/a[1]/span
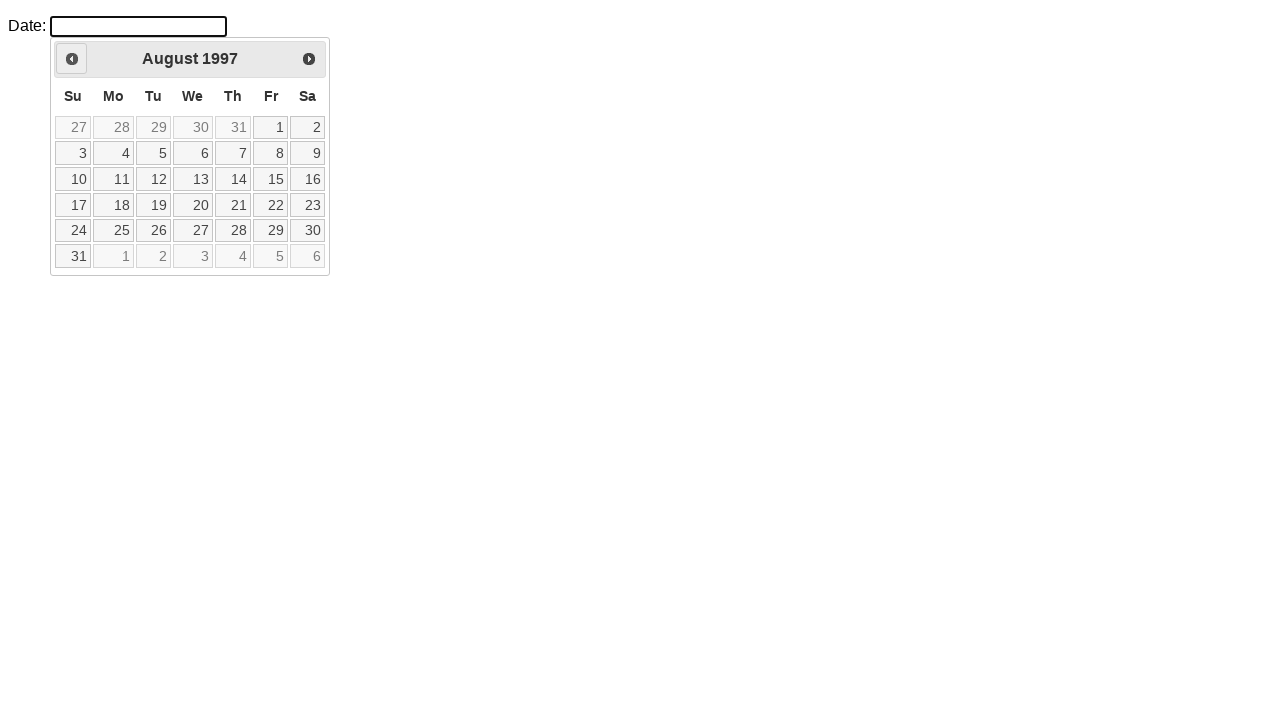

Waited 50ms before next navigation (iteration 342)
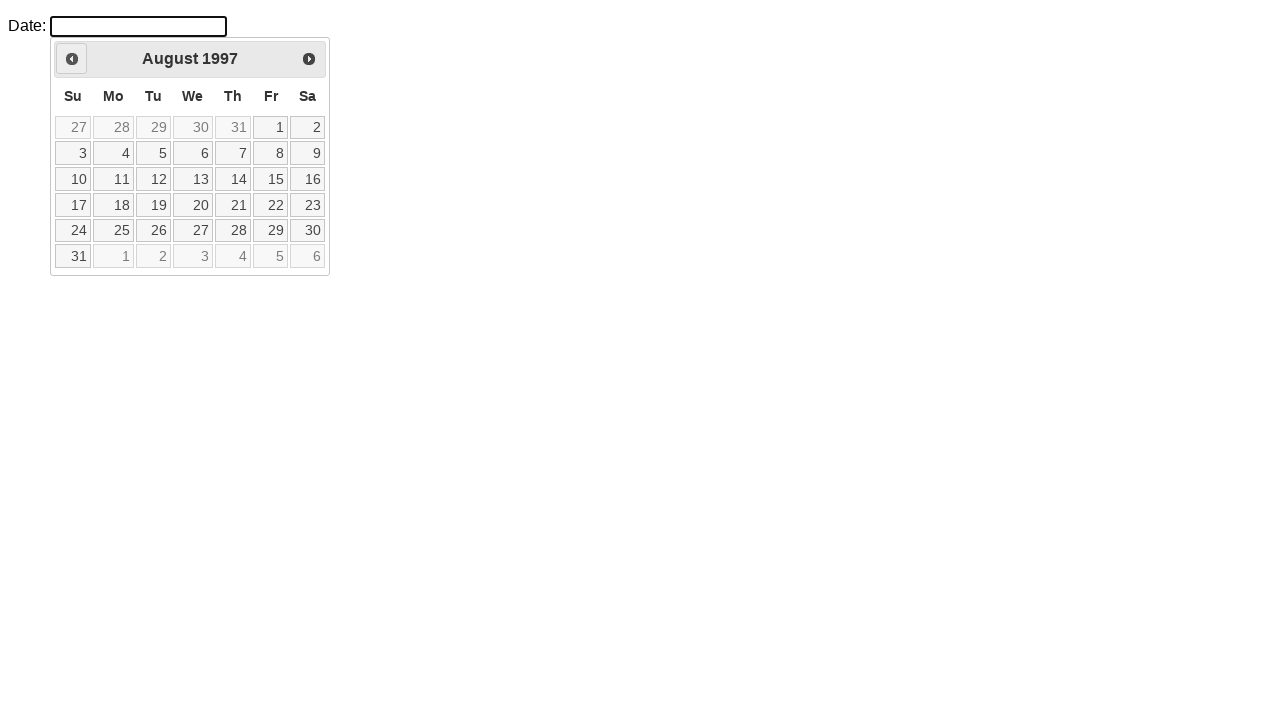

Clicked previous month button (iteration 343) at (72, 59) on xpath=//div[@id='ui-datepicker-div']/div/a[1]/span
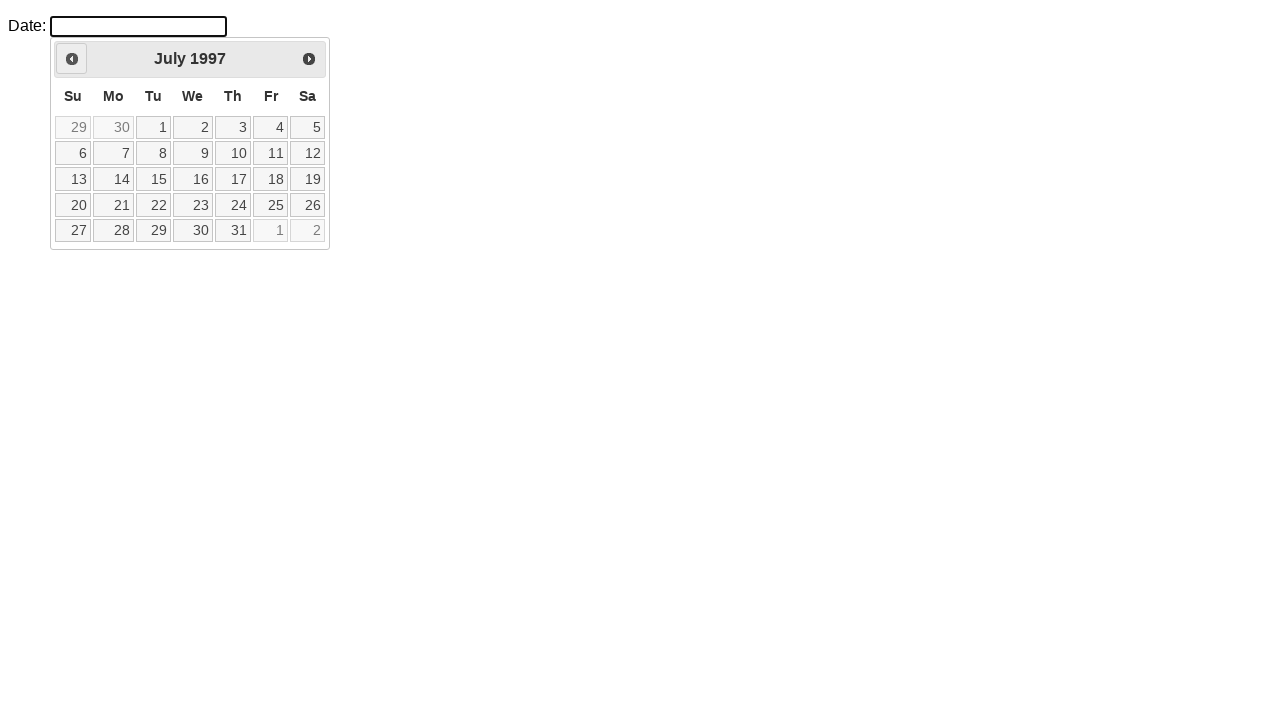

Waited 50ms before next navigation (iteration 343)
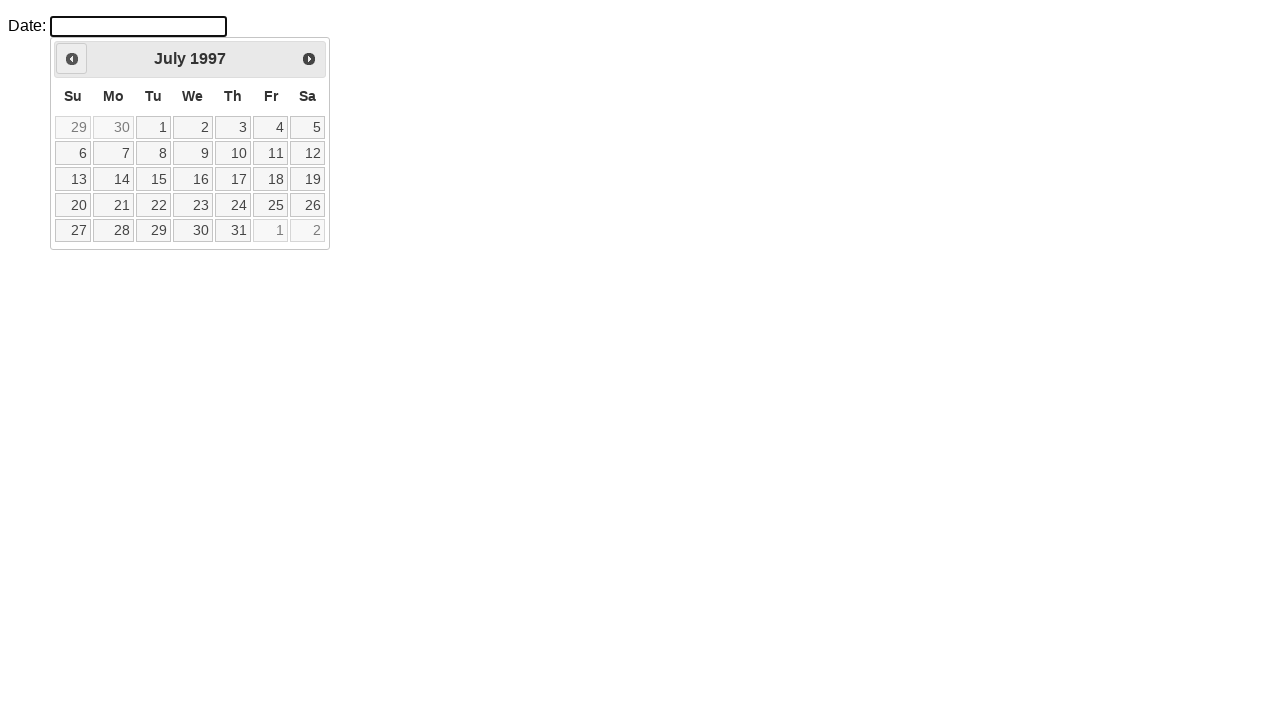

Clicked previous month button (iteration 344) at (72, 59) on xpath=//div[@id='ui-datepicker-div']/div/a[1]/span
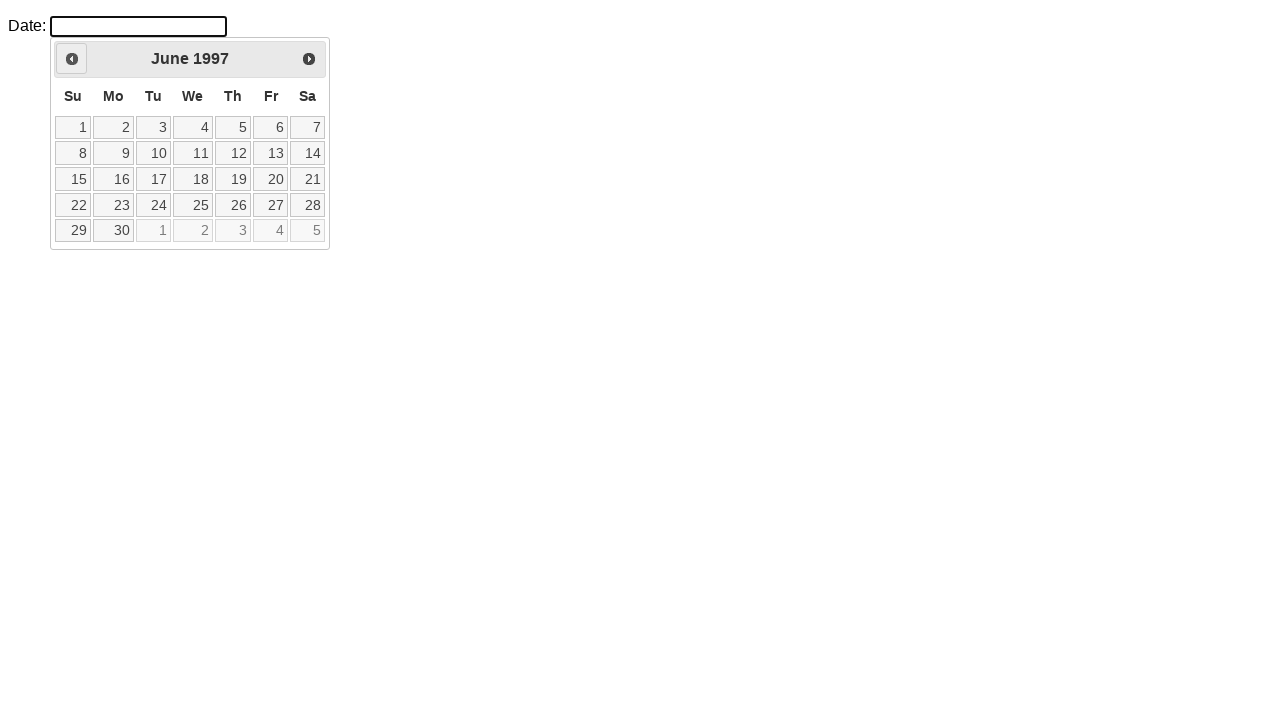

Waited 50ms before next navigation (iteration 344)
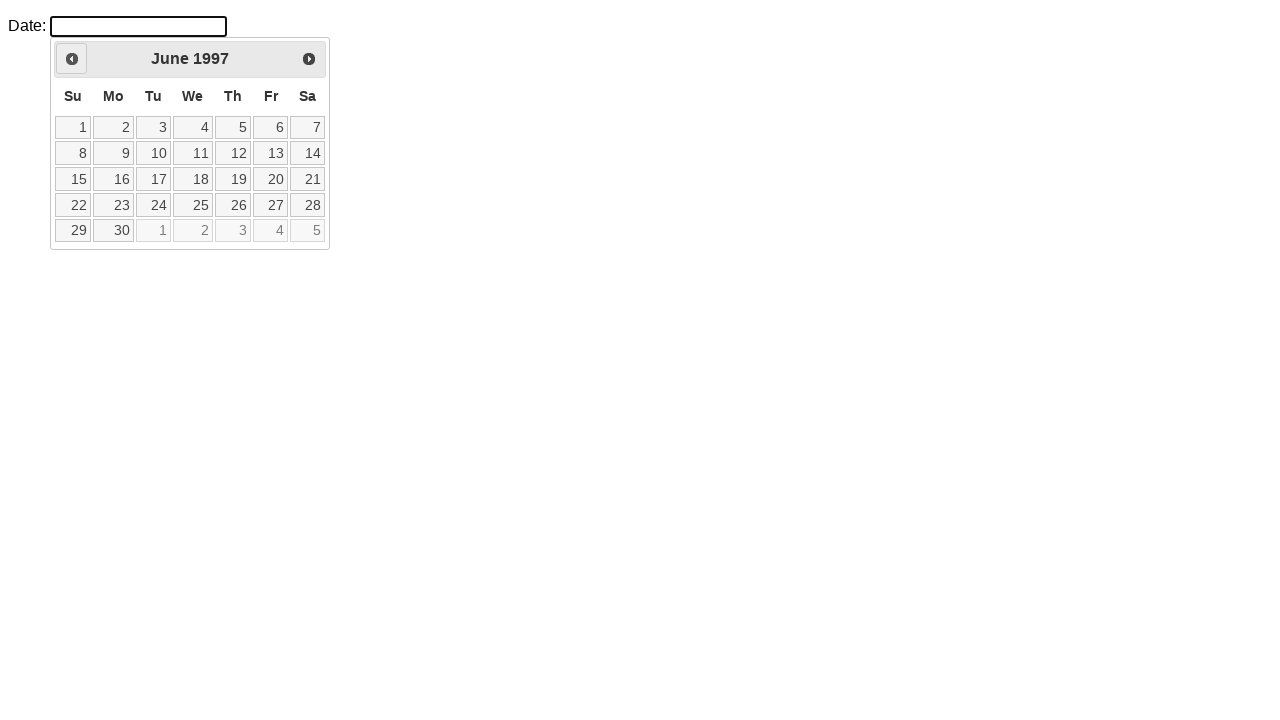

Clicked previous month button (iteration 345) at (72, 59) on xpath=//div[@id='ui-datepicker-div']/div/a[1]/span
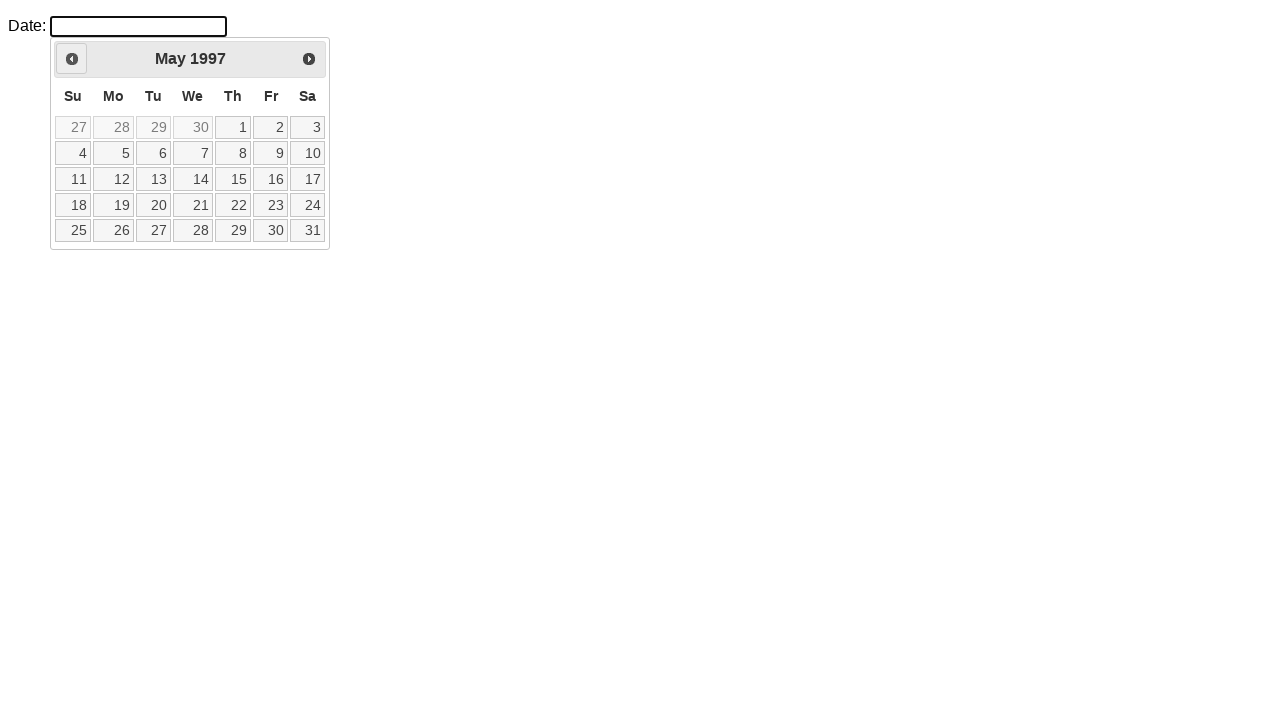

Waited 50ms before next navigation (iteration 345)
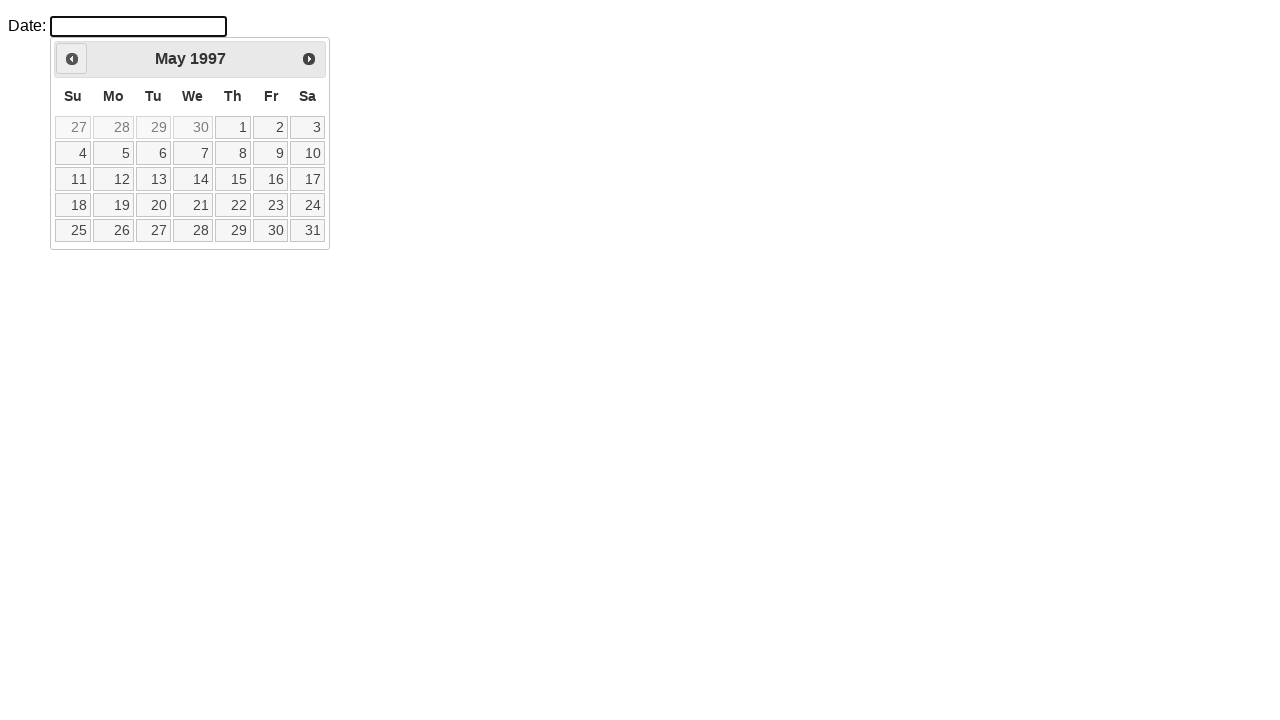

Clicked previous month button (iteration 346) at (72, 59) on xpath=//div[@id='ui-datepicker-div']/div/a[1]/span
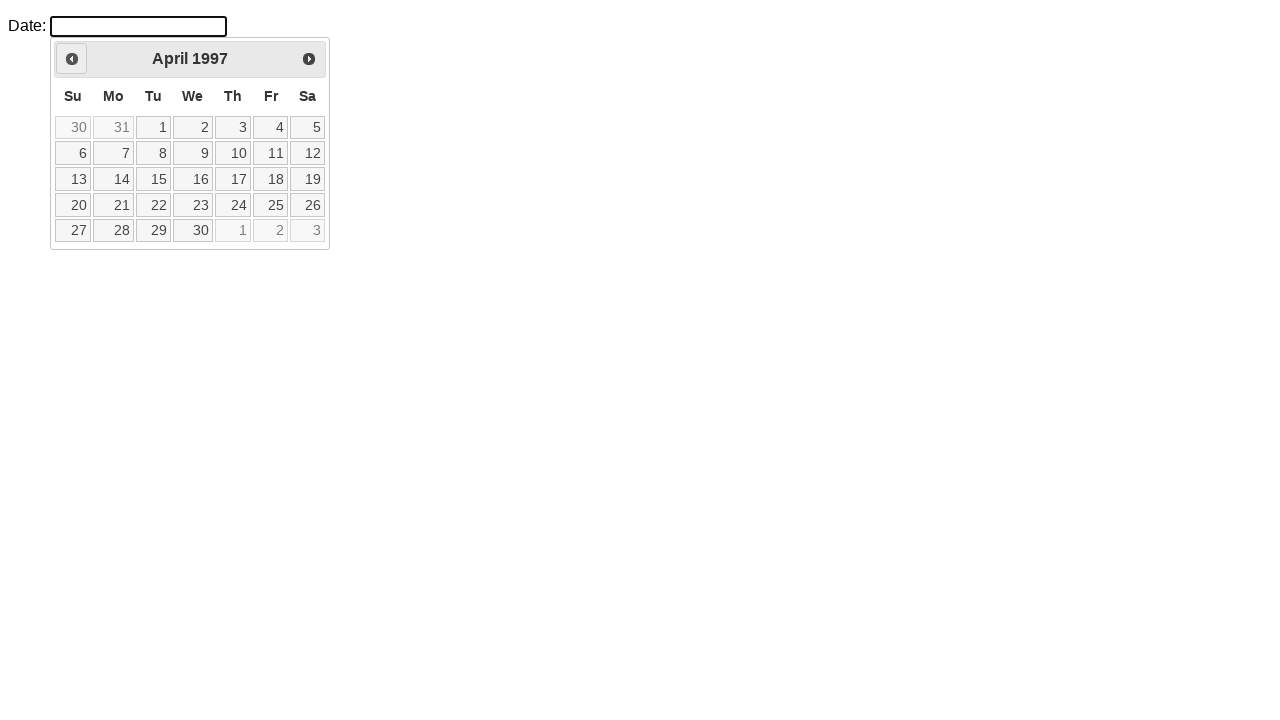

Waited 50ms before next navigation (iteration 346)
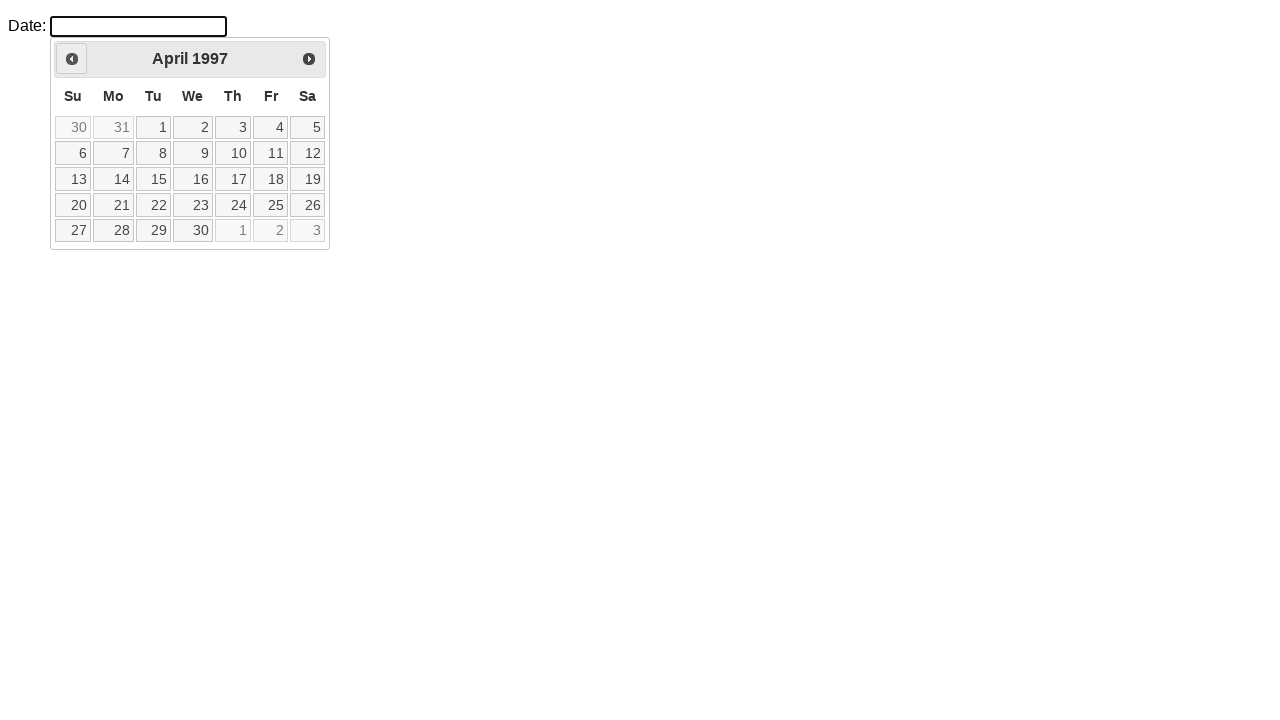

Clicked previous month button (iteration 347) at (72, 59) on xpath=//div[@id='ui-datepicker-div']/div/a[1]/span
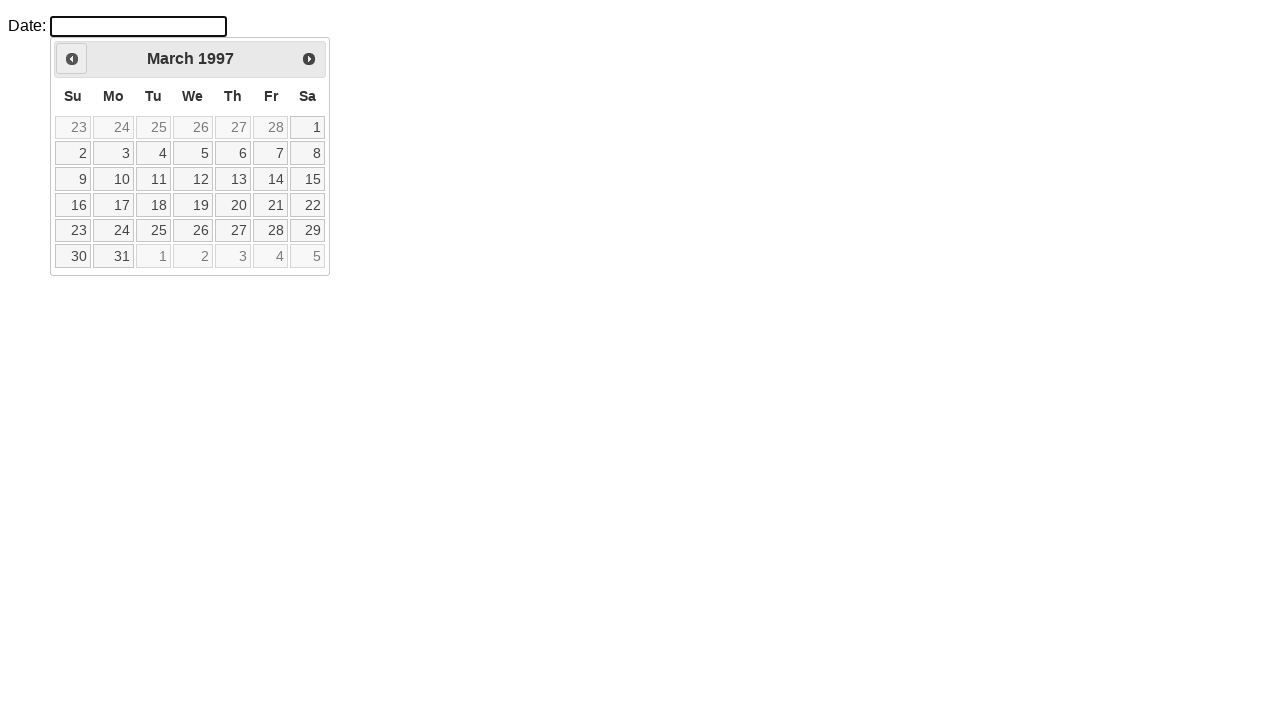

Waited 50ms before next navigation (iteration 347)
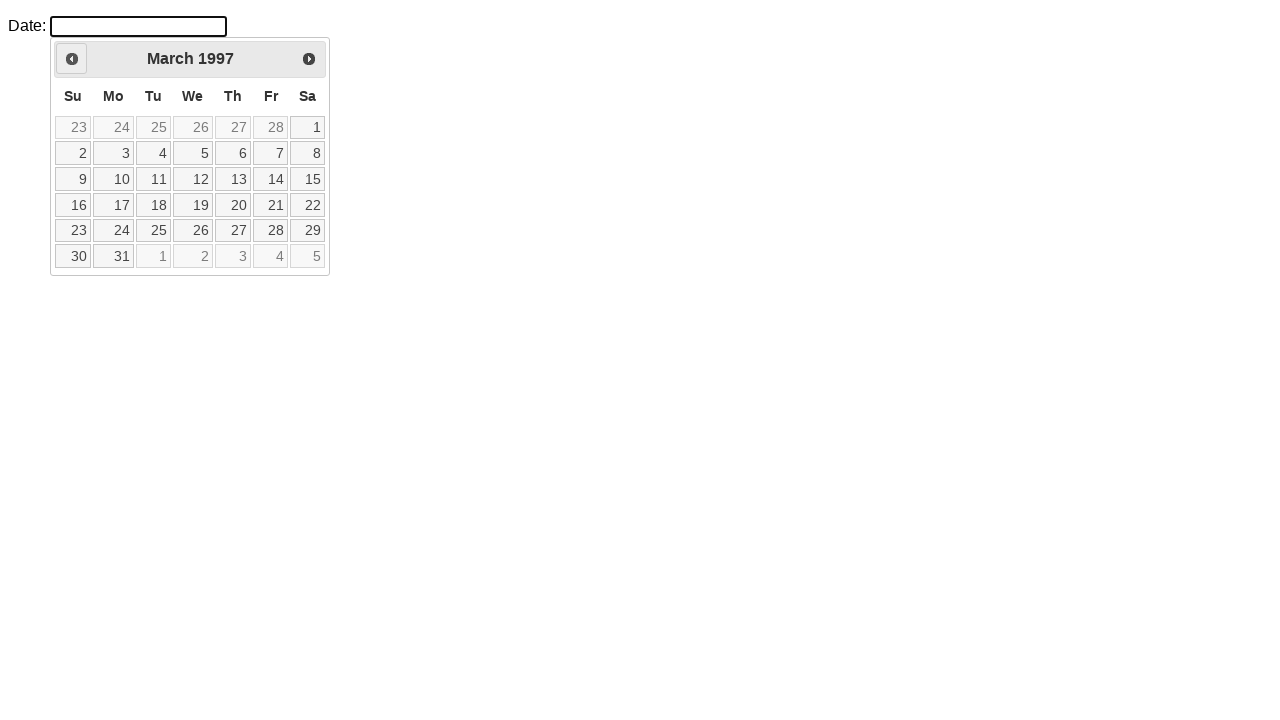

Clicked previous month button (iteration 348) at (72, 59) on xpath=//div[@id='ui-datepicker-div']/div/a[1]/span
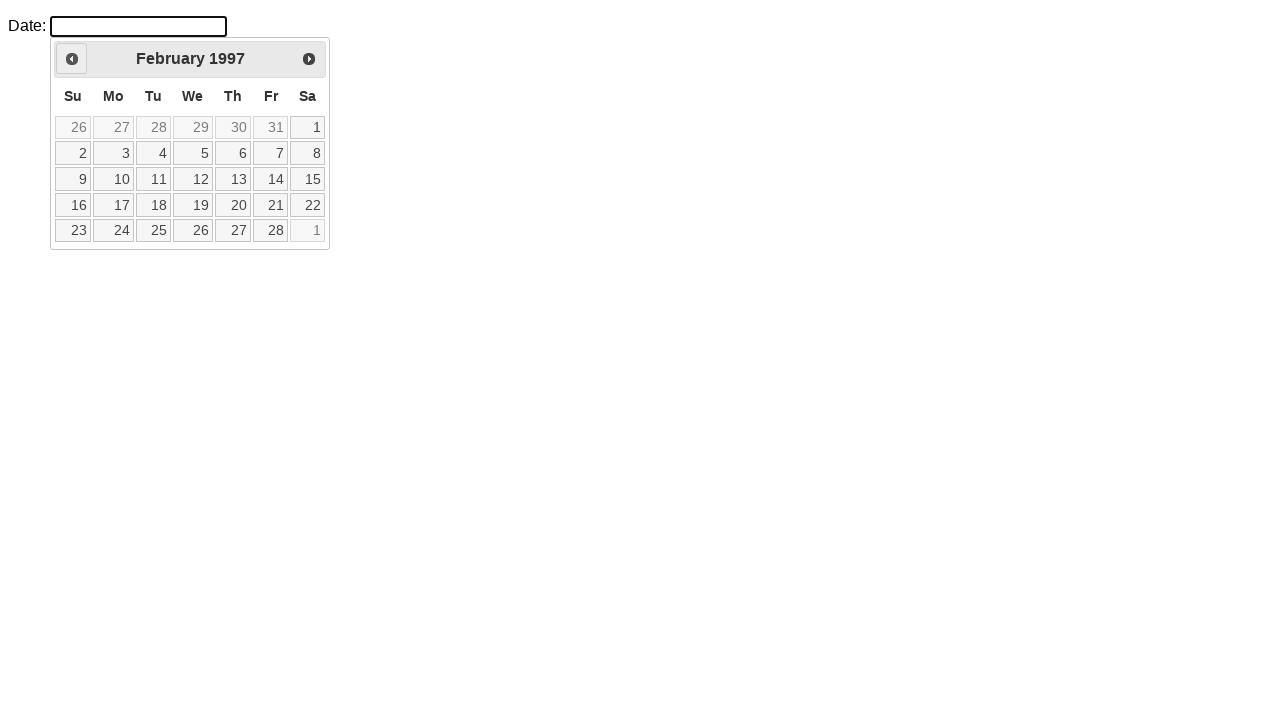

Waited 50ms before next navigation (iteration 348)
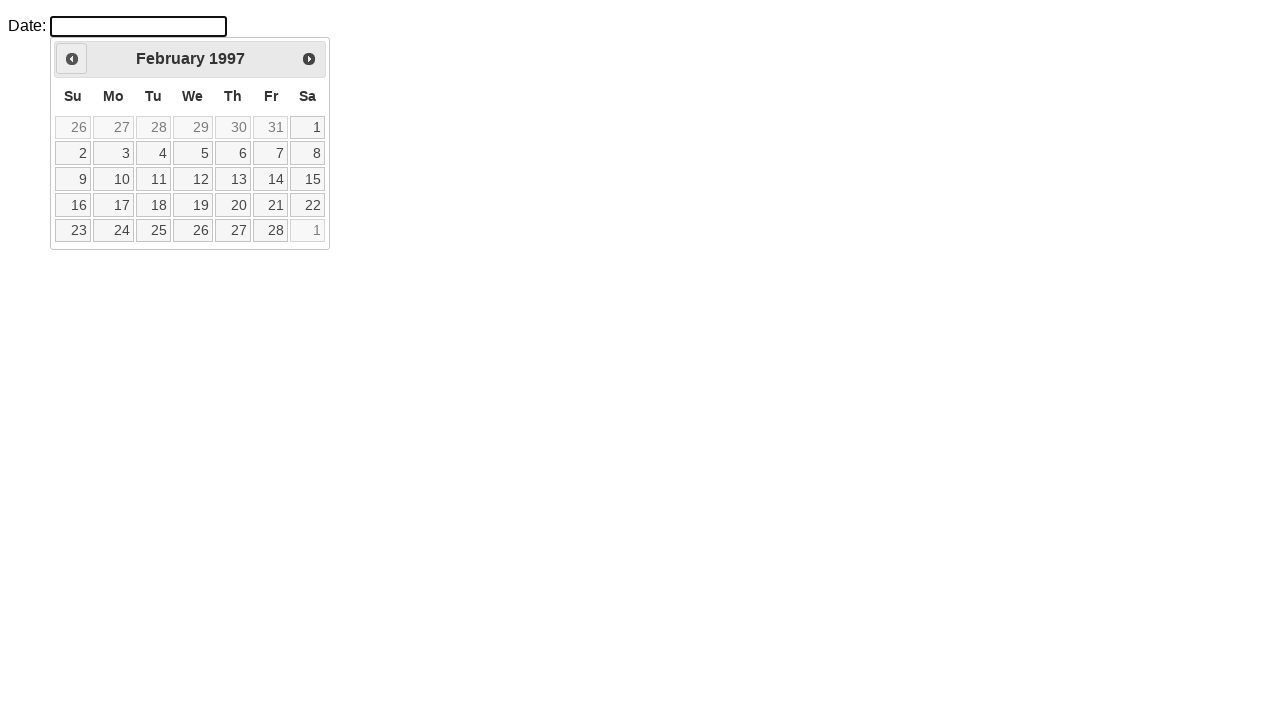

Clicked previous month button (iteration 349) at (72, 59) on xpath=//div[@id='ui-datepicker-div']/div/a[1]/span
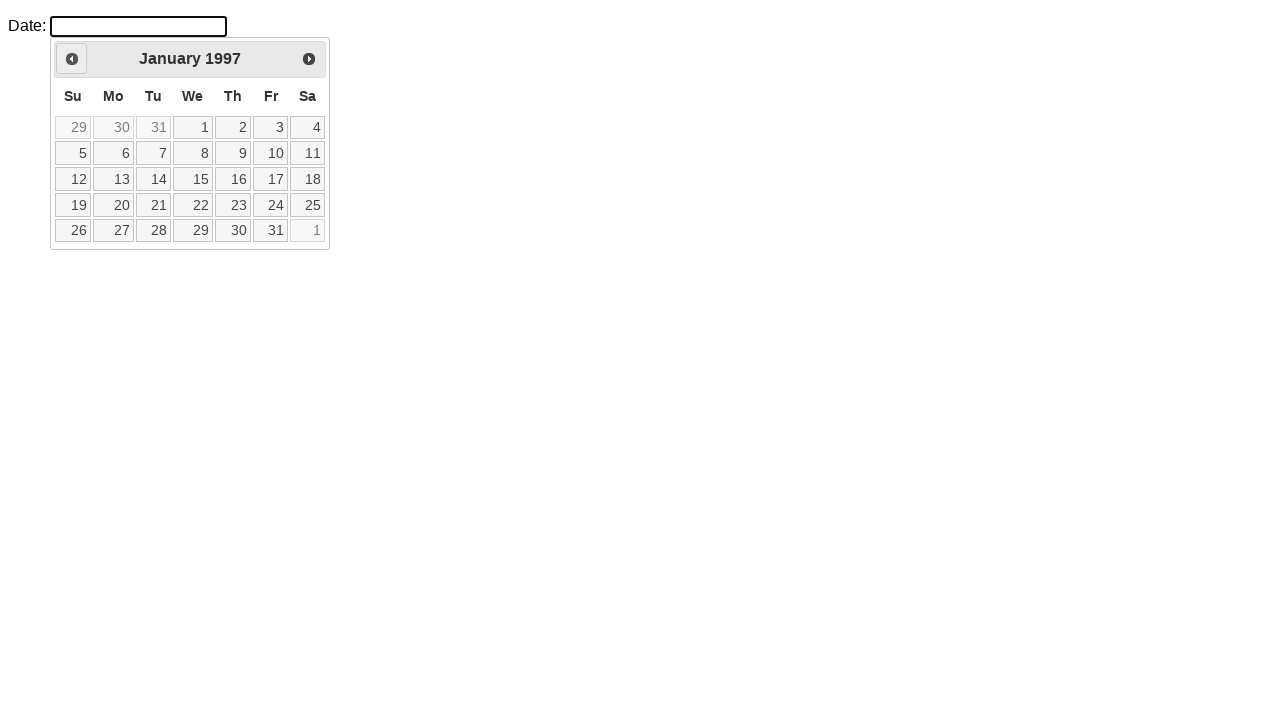

Waited 50ms before next navigation (iteration 349)
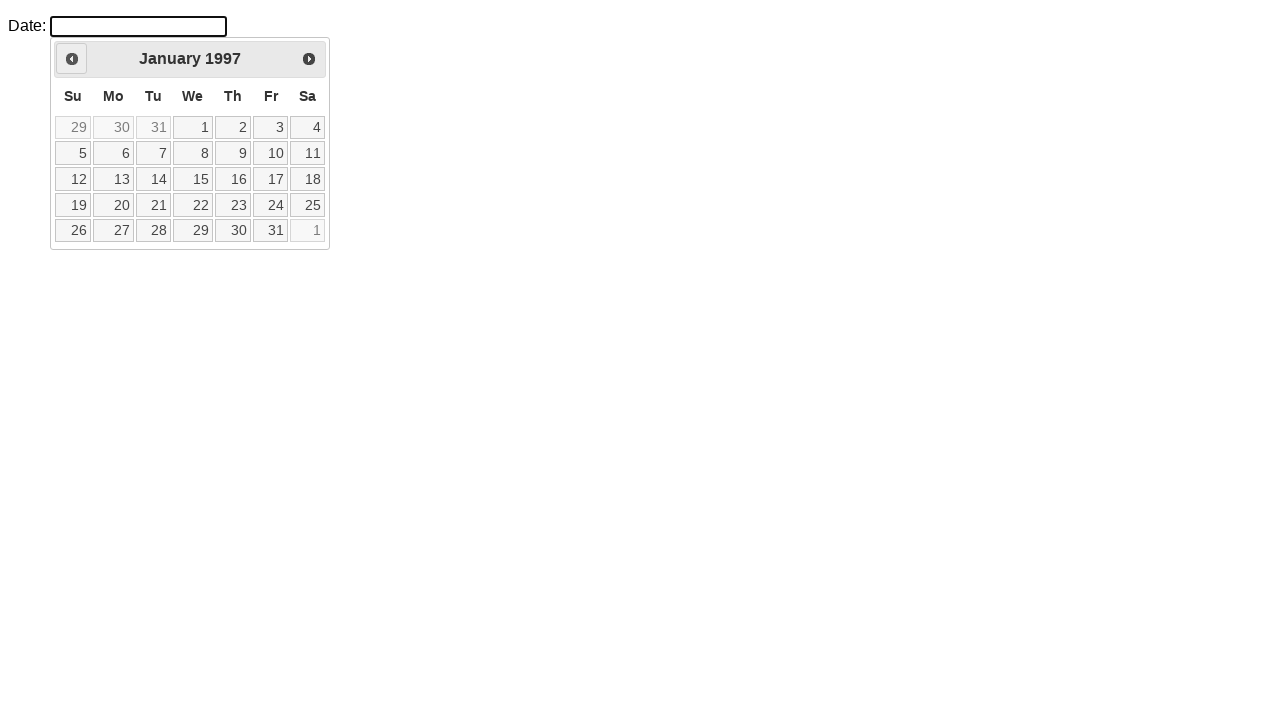

Clicked previous month button (iteration 350) at (72, 59) on xpath=//div[@id='ui-datepicker-div']/div/a[1]/span
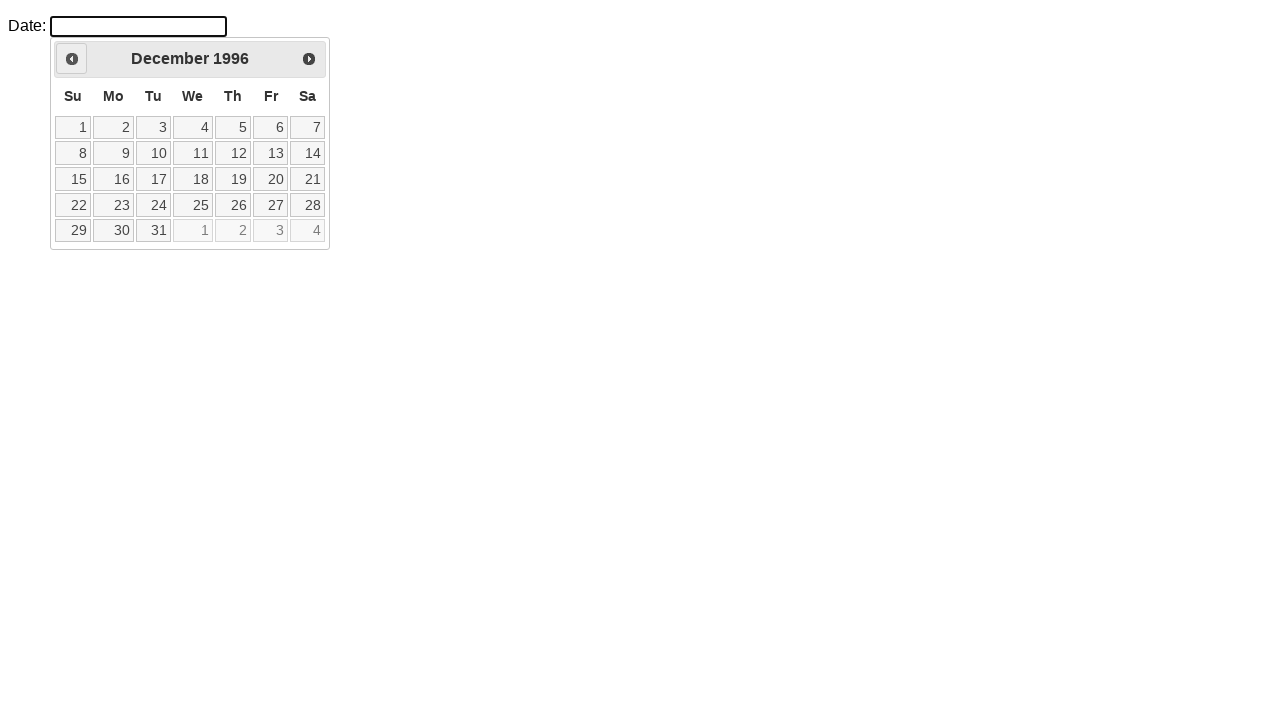

Waited 50ms before next navigation (iteration 350)
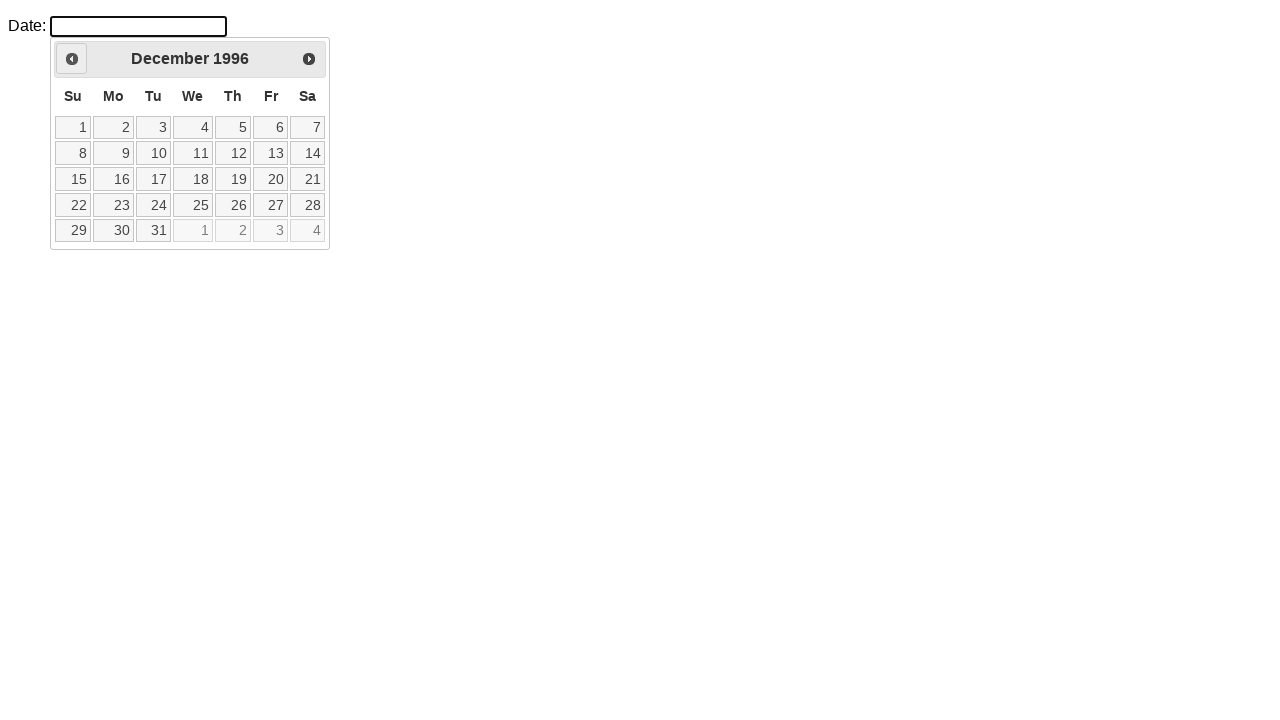

Clicked previous month button (iteration 351) at (72, 59) on xpath=//div[@id='ui-datepicker-div']/div/a[1]/span
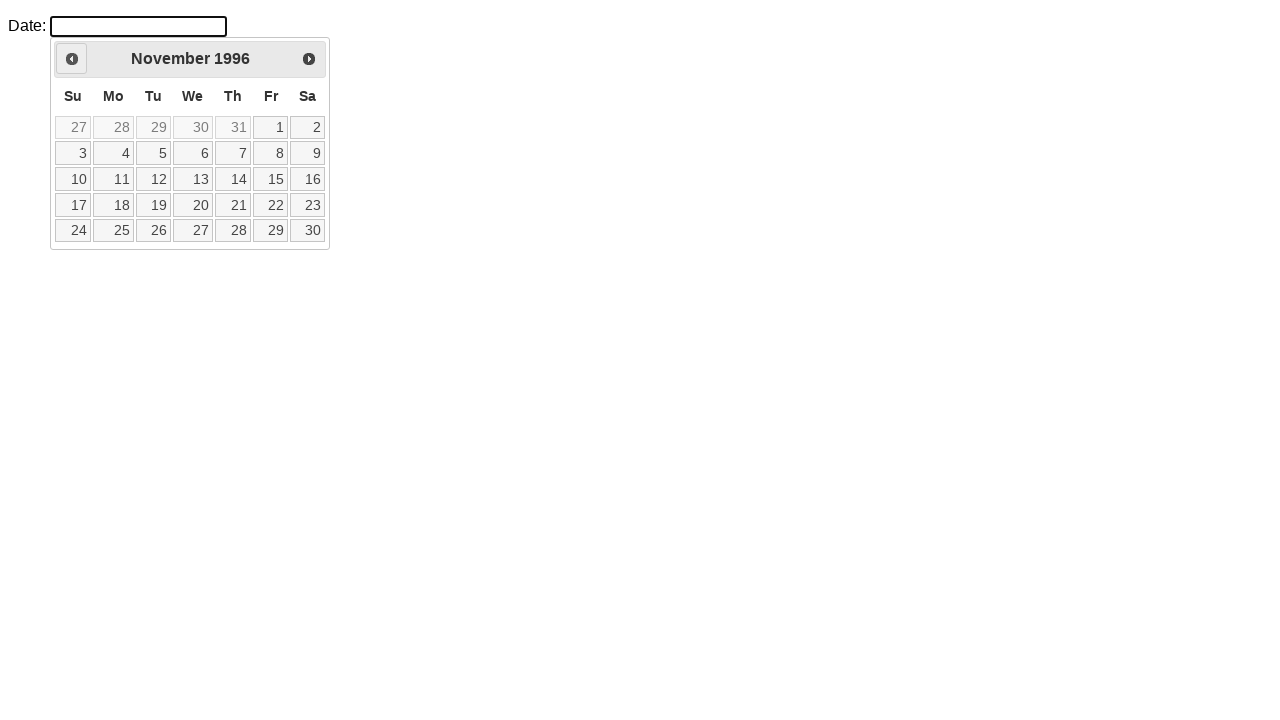

Waited 50ms before next navigation (iteration 351)
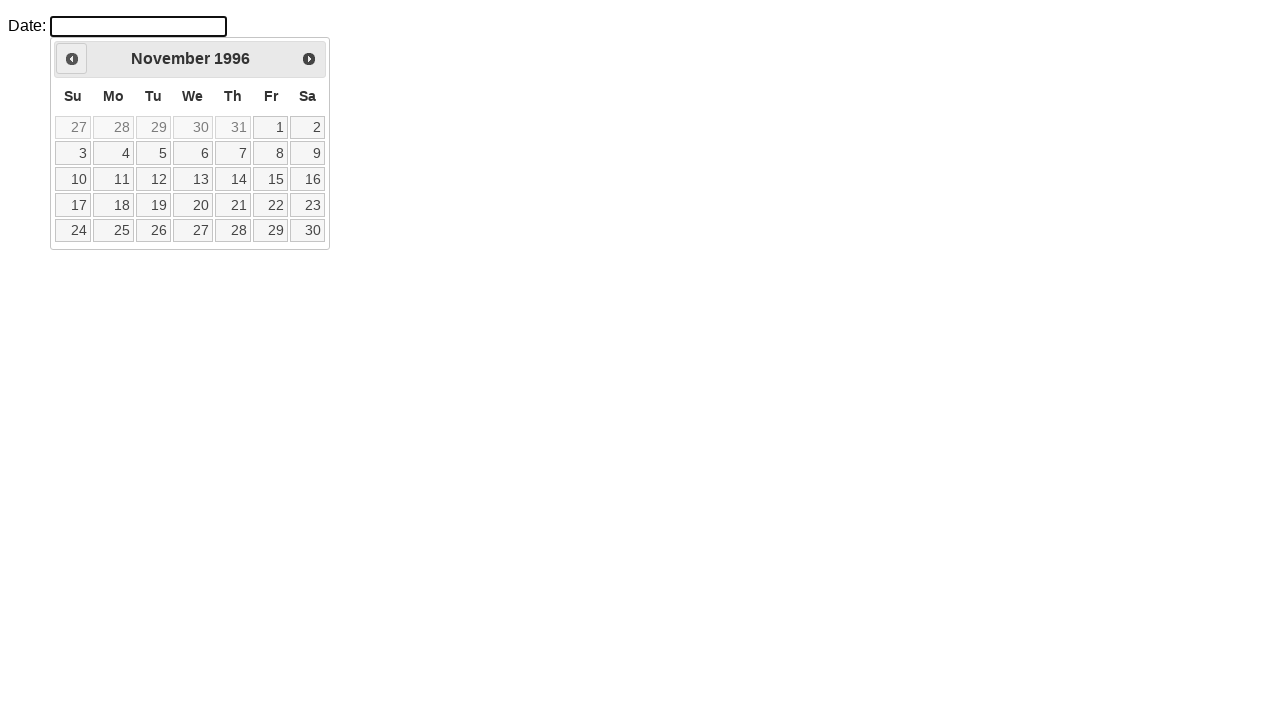

Clicked previous month button (iteration 352) at (72, 59) on xpath=//div[@id='ui-datepicker-div']/div/a[1]/span
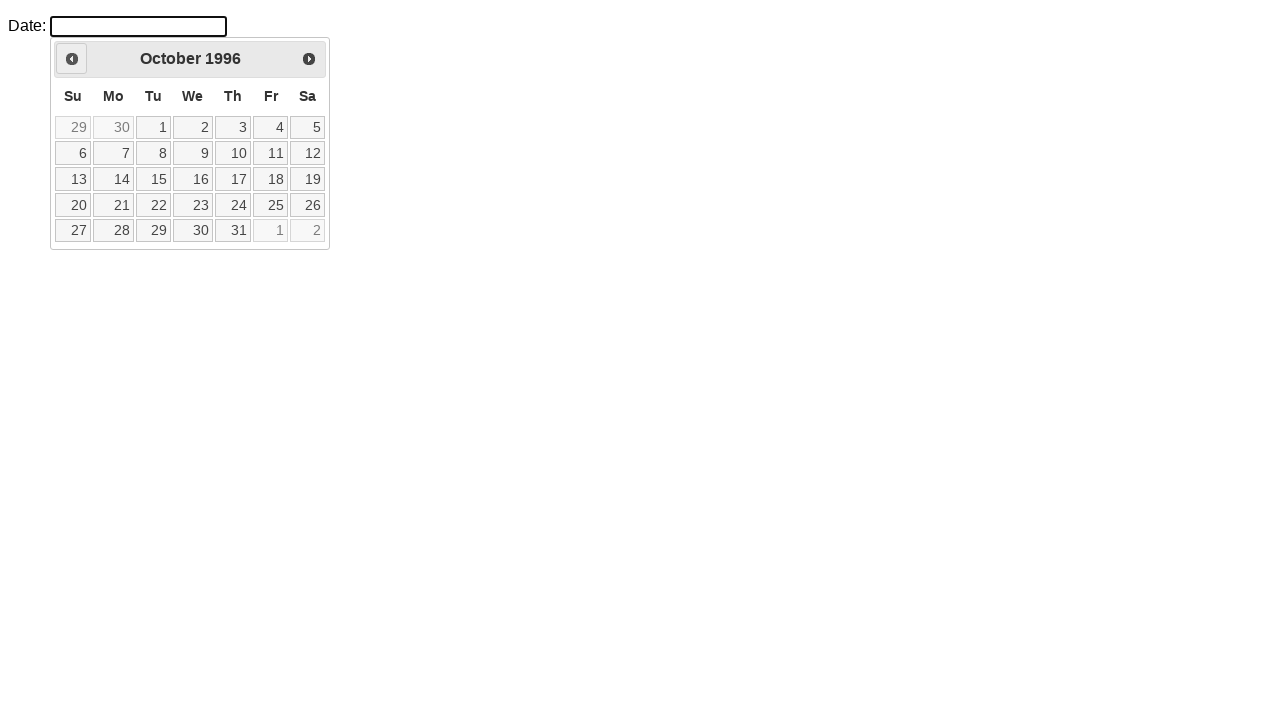

Waited 50ms before next navigation (iteration 352)
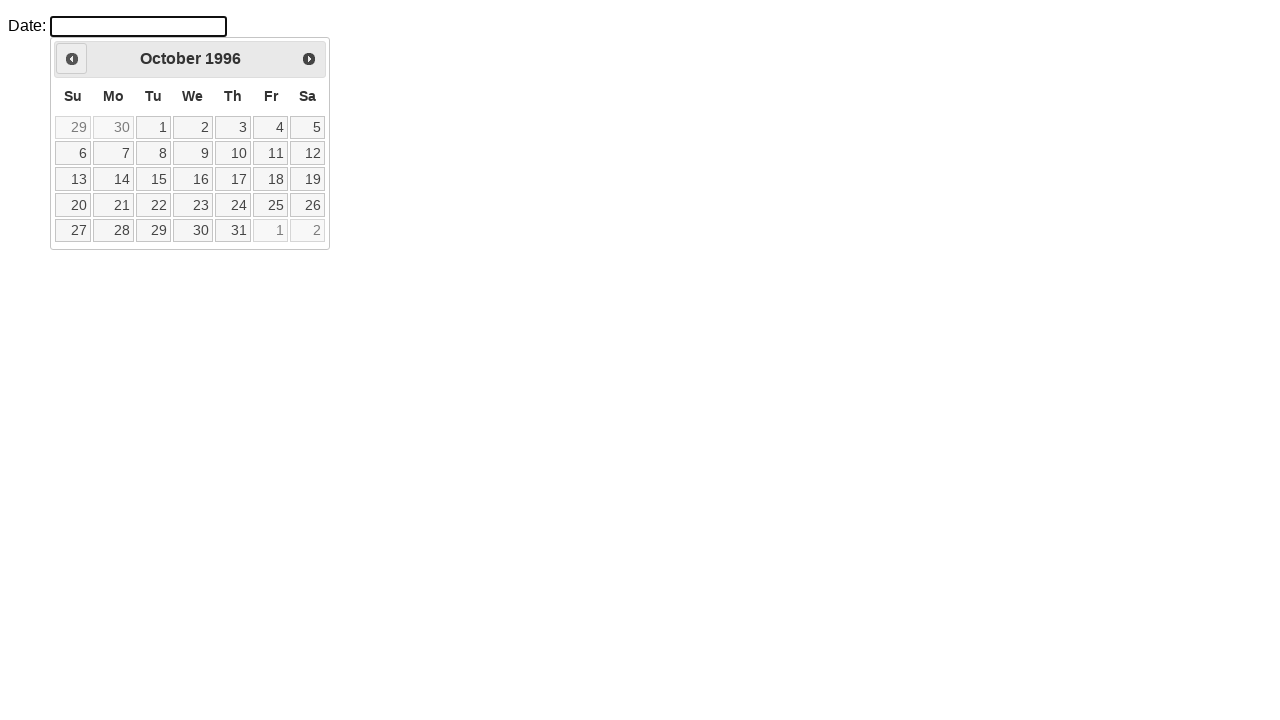

Clicked previous month button (iteration 353) at (72, 59) on xpath=//div[@id='ui-datepicker-div']/div/a[1]/span
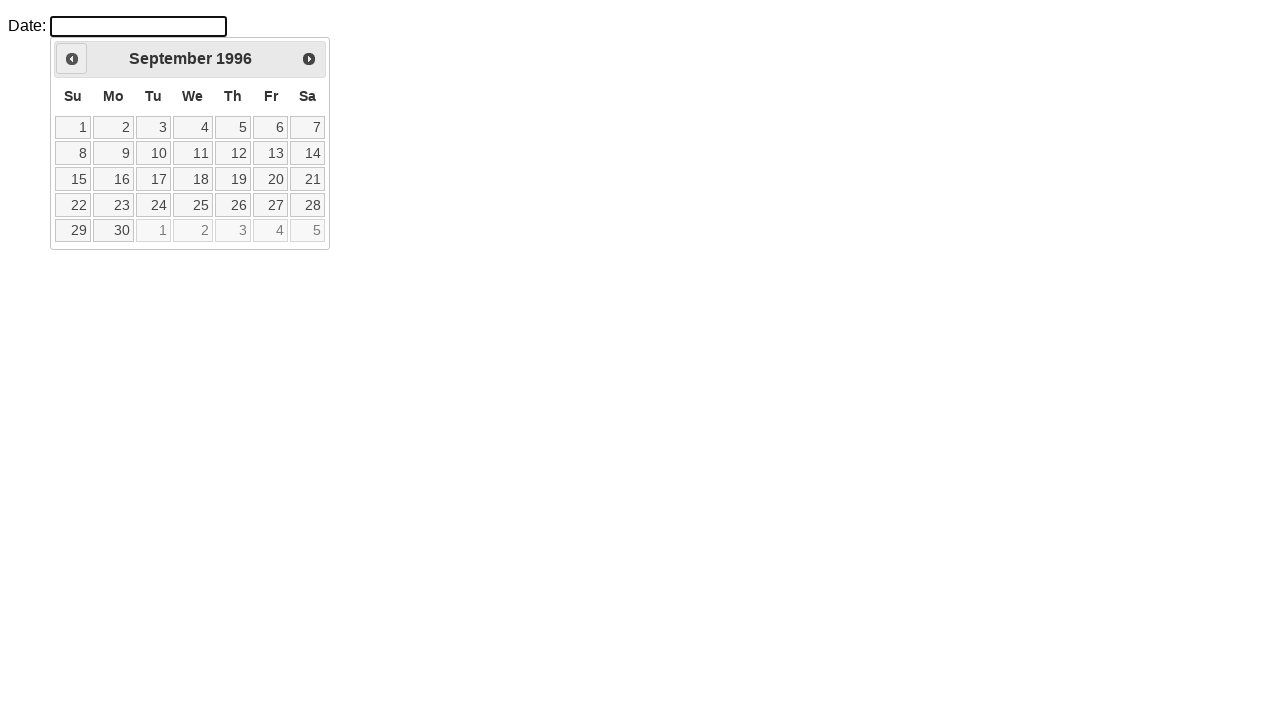

Waited 50ms before next navigation (iteration 353)
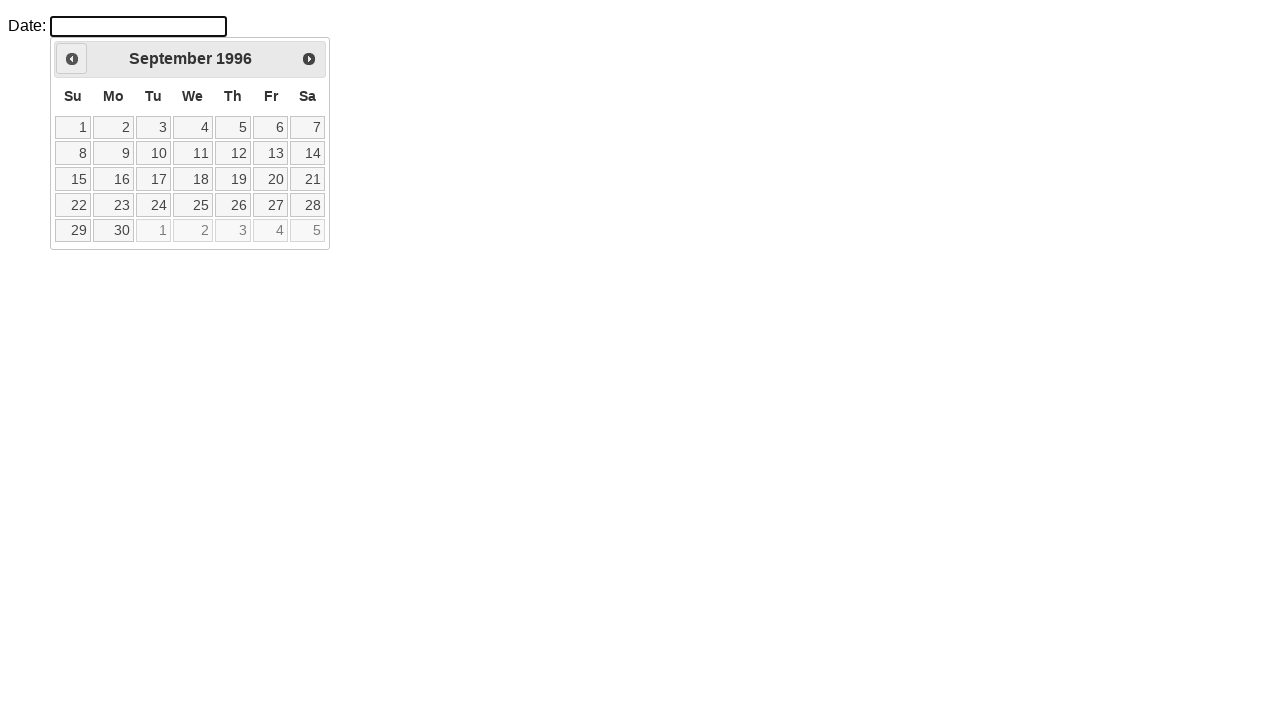

Clicked previous month button (iteration 354) at (72, 59) on xpath=//div[@id='ui-datepicker-div']/div/a[1]/span
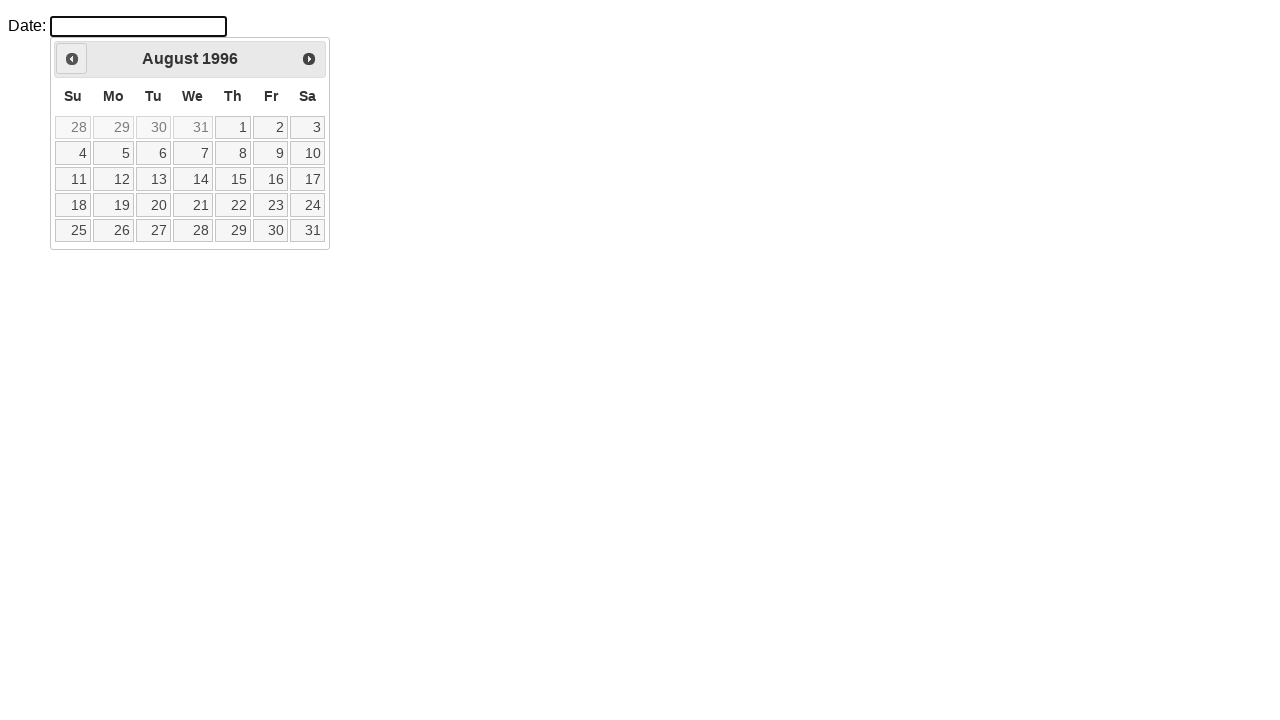

Waited 50ms before next navigation (iteration 354)
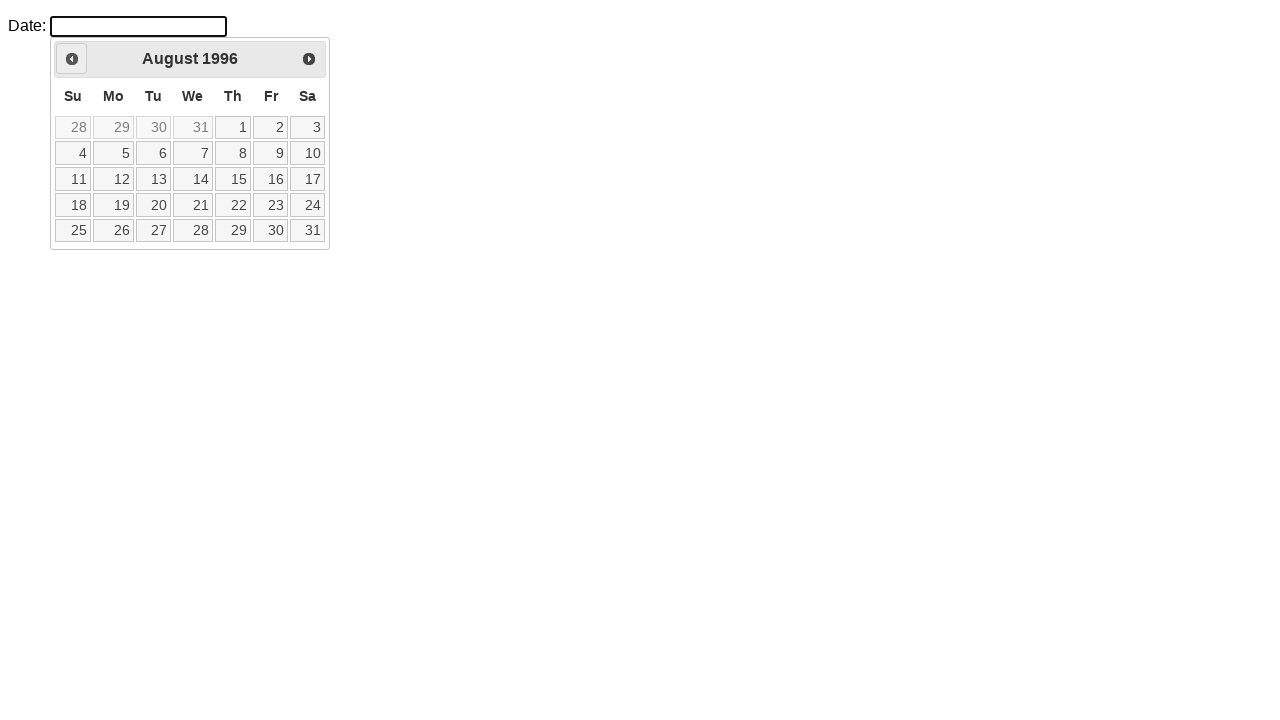

Clicked previous month button (iteration 355) at (72, 59) on xpath=//div[@id='ui-datepicker-div']/div/a[1]/span
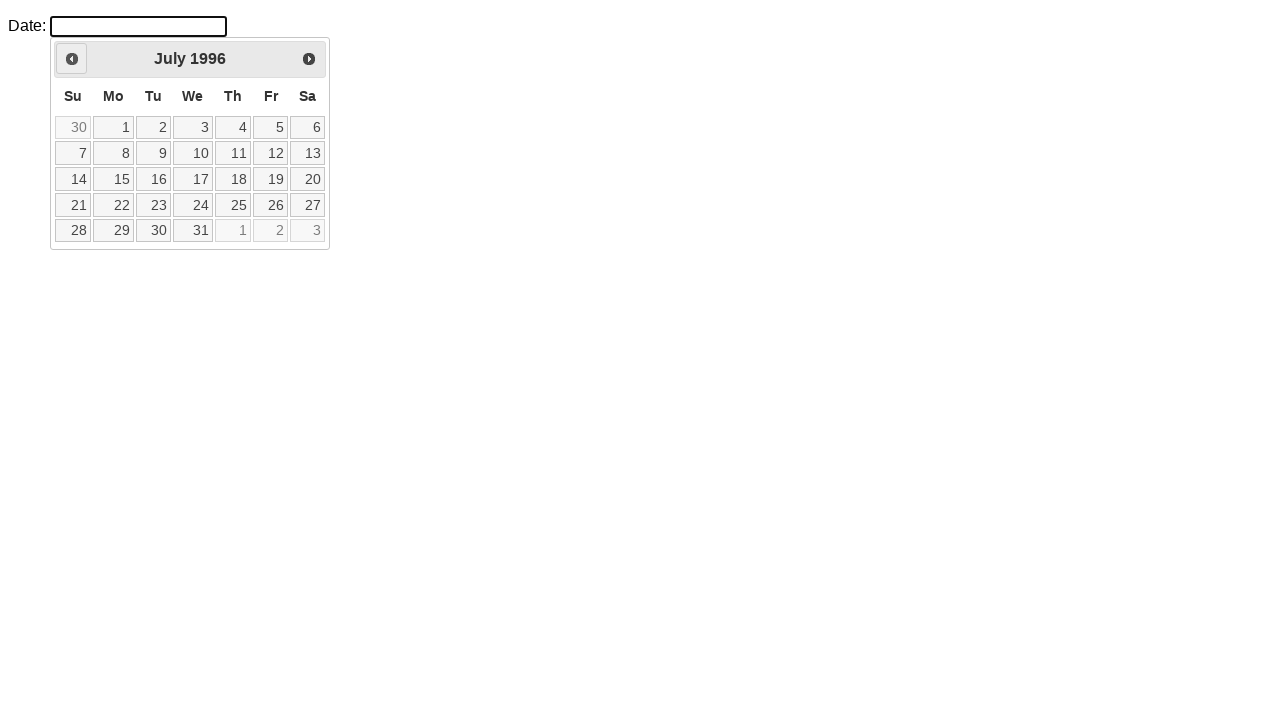

Waited 50ms before next navigation (iteration 355)
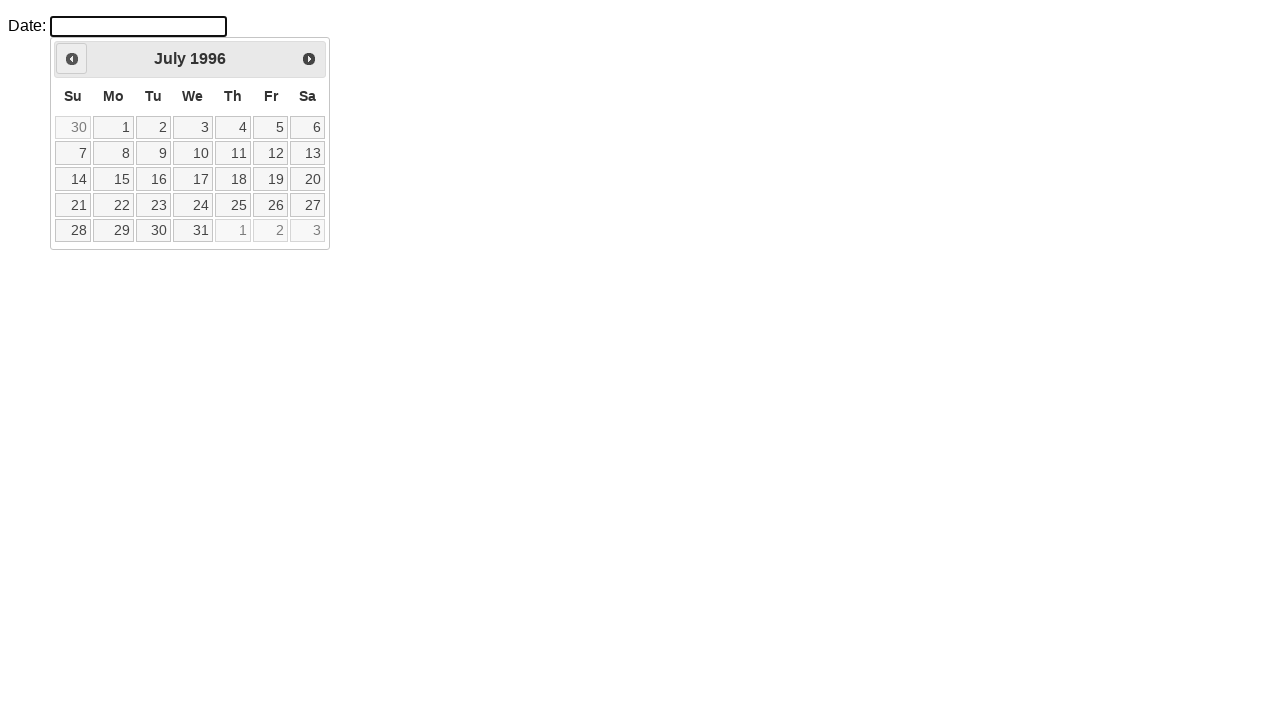

Clicked previous month button (iteration 356) at (72, 59) on xpath=//div[@id='ui-datepicker-div']/div/a[1]/span
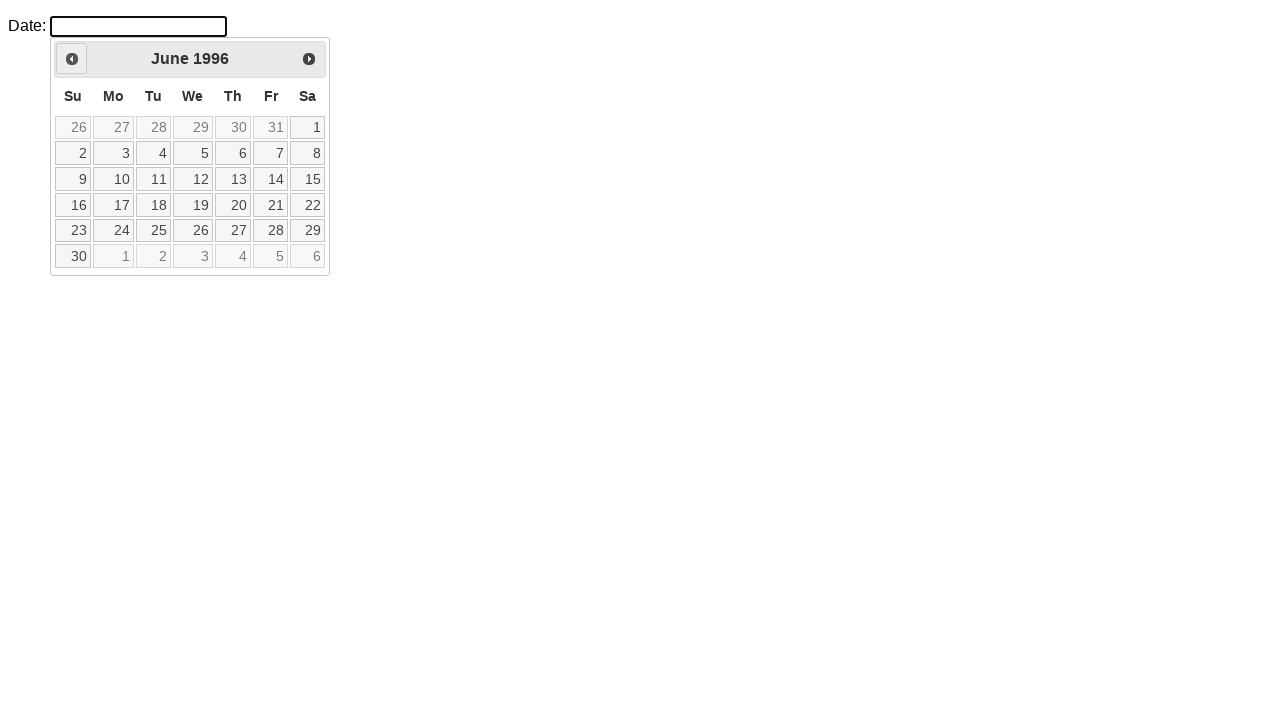

Waited 50ms before next navigation (iteration 356)
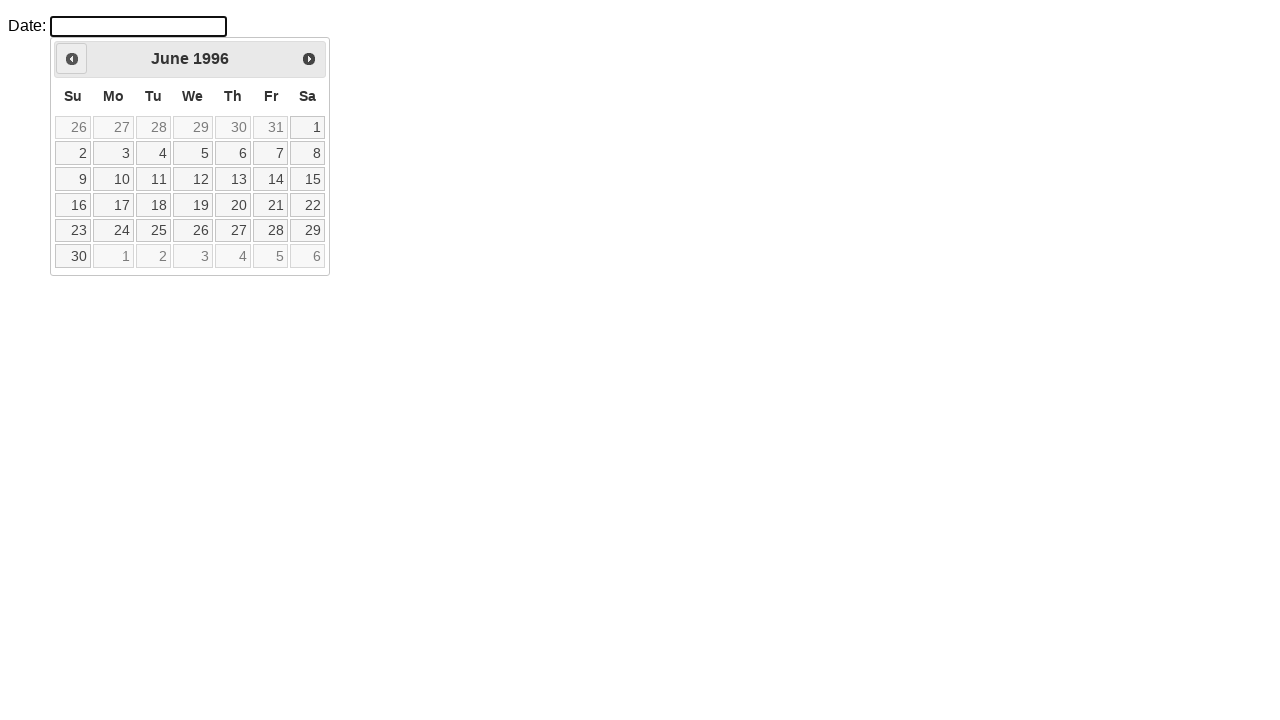

Clicked previous month button (iteration 357) at (72, 59) on xpath=//div[@id='ui-datepicker-div']/div/a[1]/span
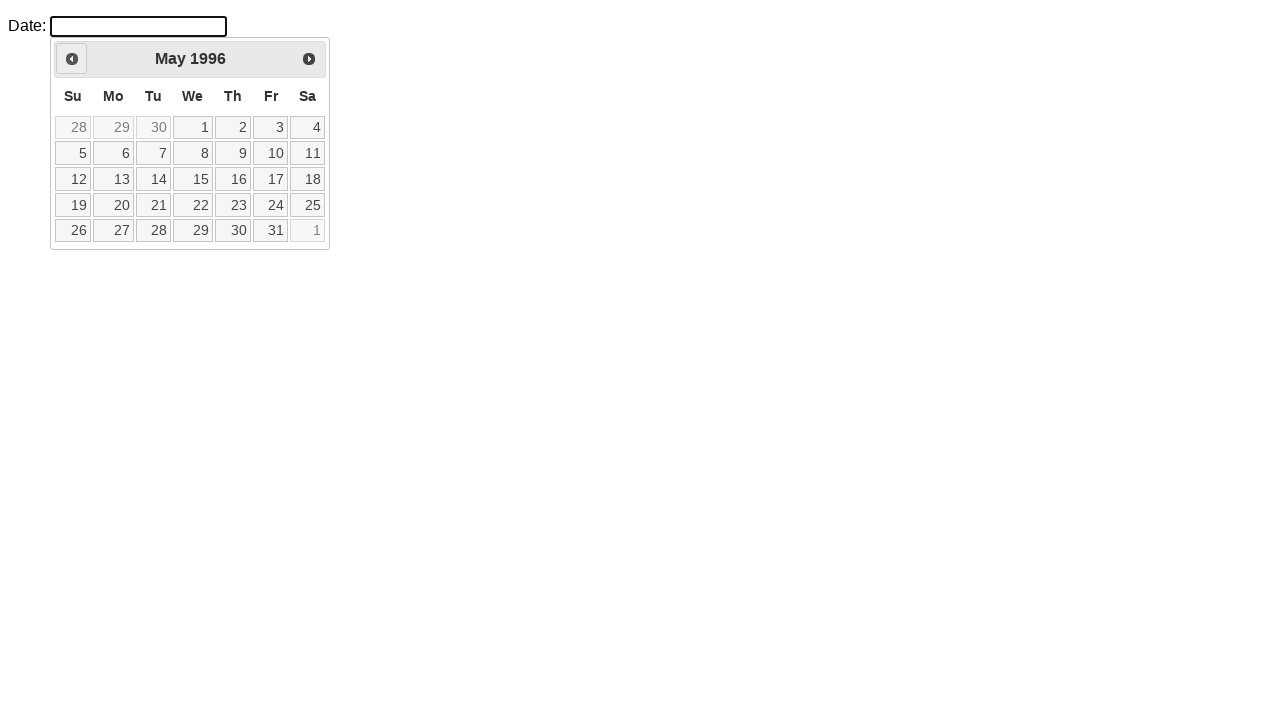

Waited 50ms before next navigation (iteration 357)
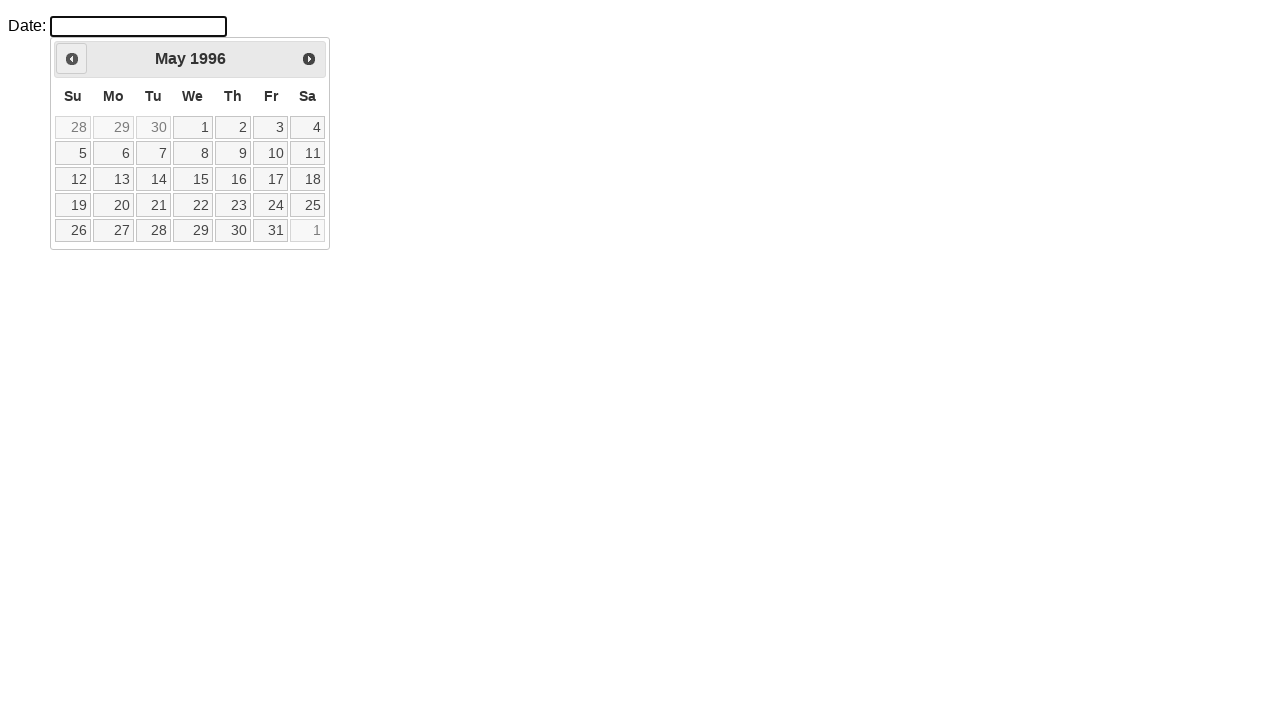

Clicked previous month button (iteration 358) at (72, 59) on xpath=//div[@id='ui-datepicker-div']/div/a[1]/span
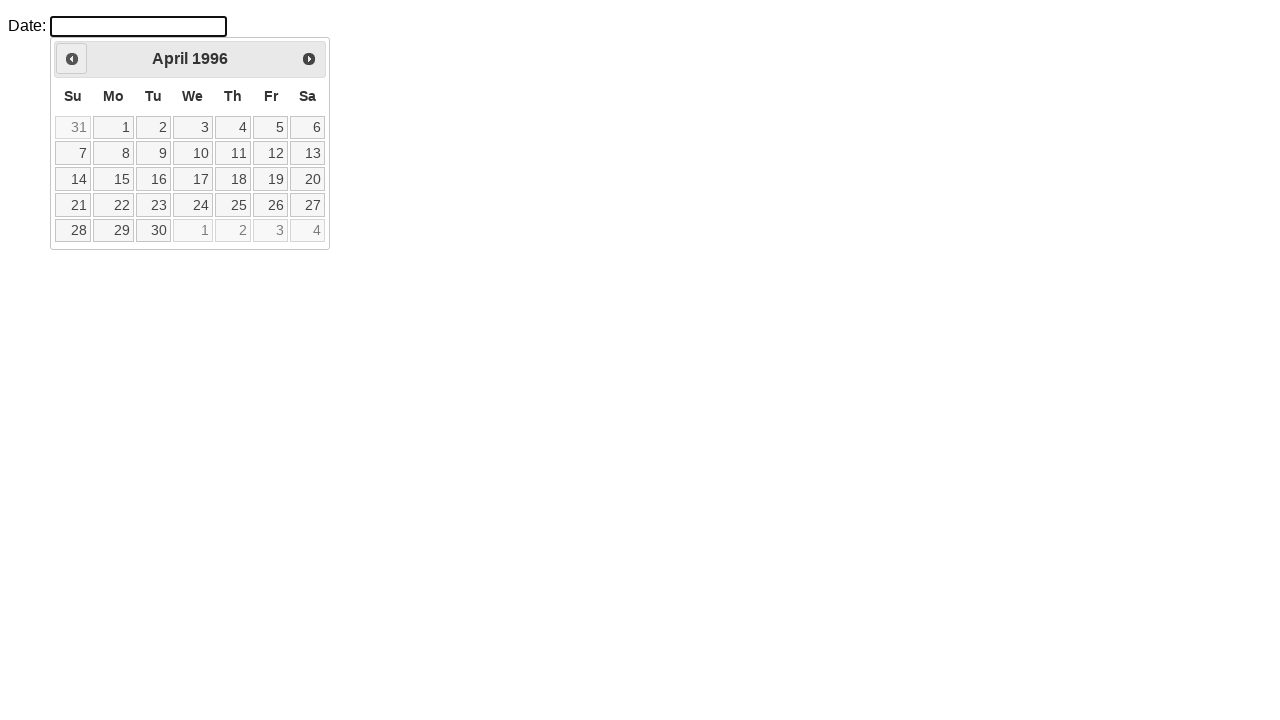

Waited 50ms before next navigation (iteration 358)
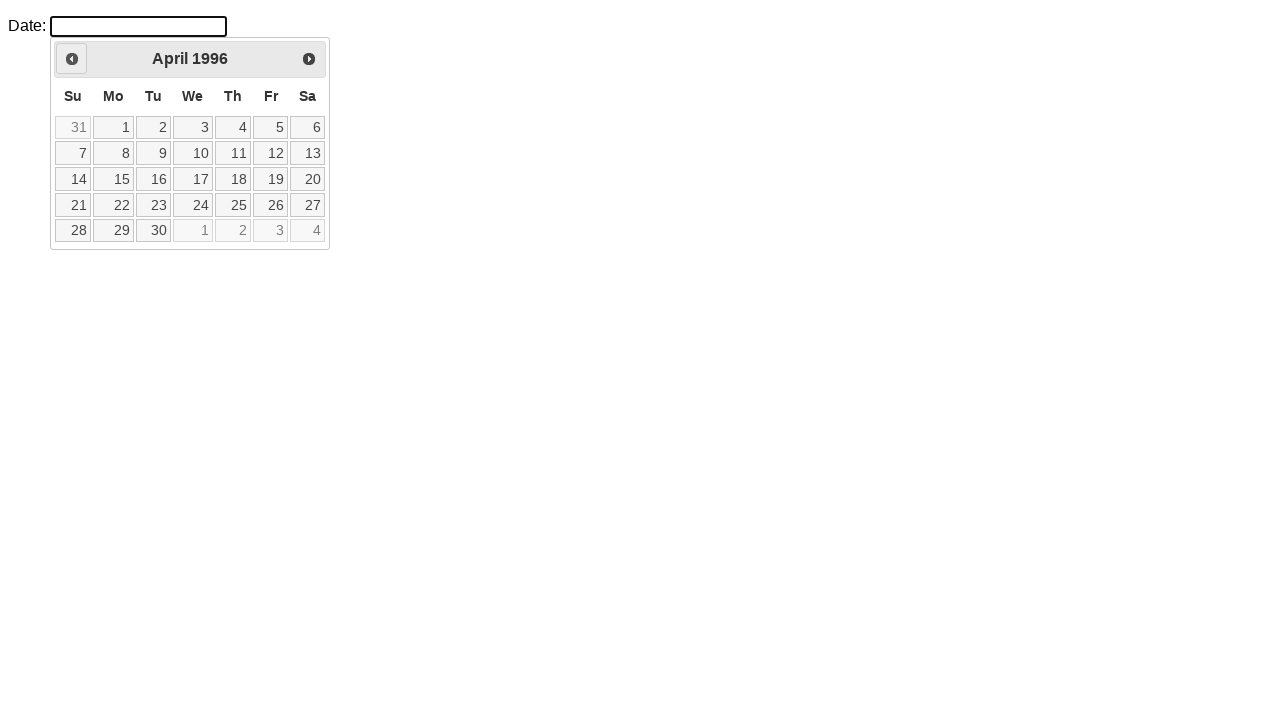

Clicked previous month button (iteration 359) at (72, 59) on xpath=//div[@id='ui-datepicker-div']/div/a[1]/span
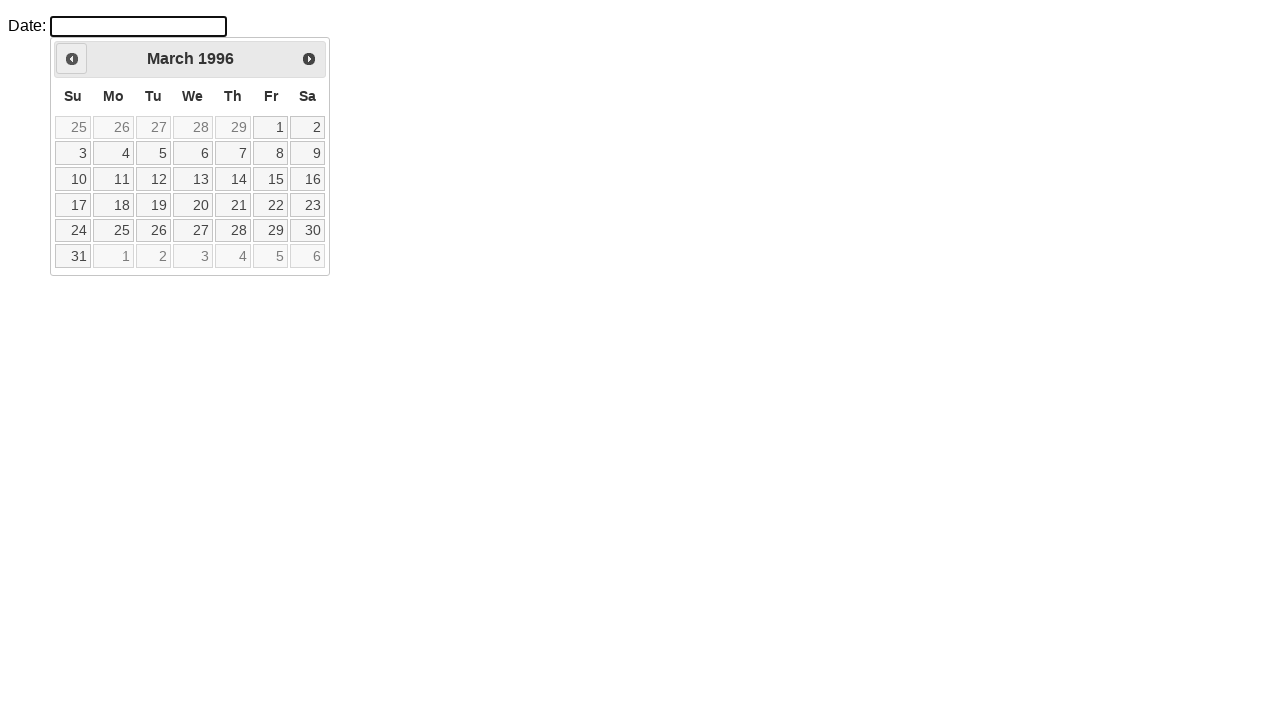

Waited 50ms before next navigation (iteration 359)
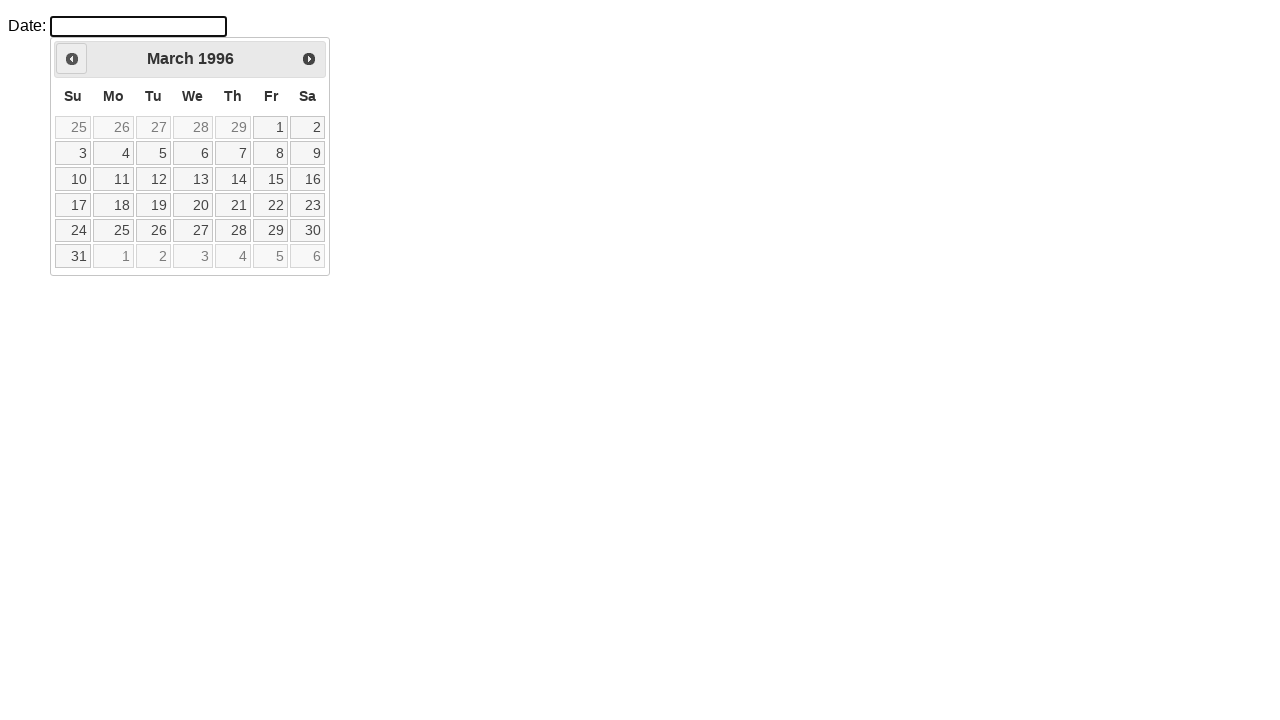

Clicked previous month button (iteration 360) at (72, 59) on xpath=//div[@id='ui-datepicker-div']/div/a[1]/span
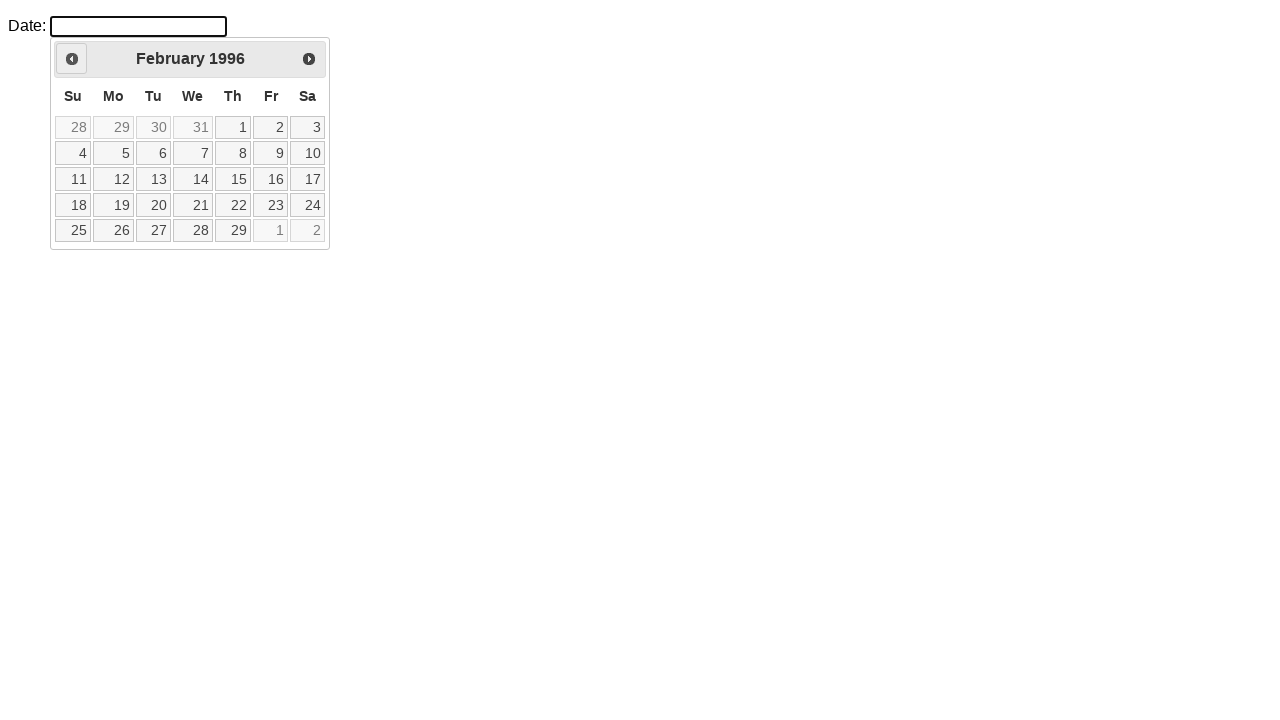

Waited 50ms before next navigation (iteration 360)
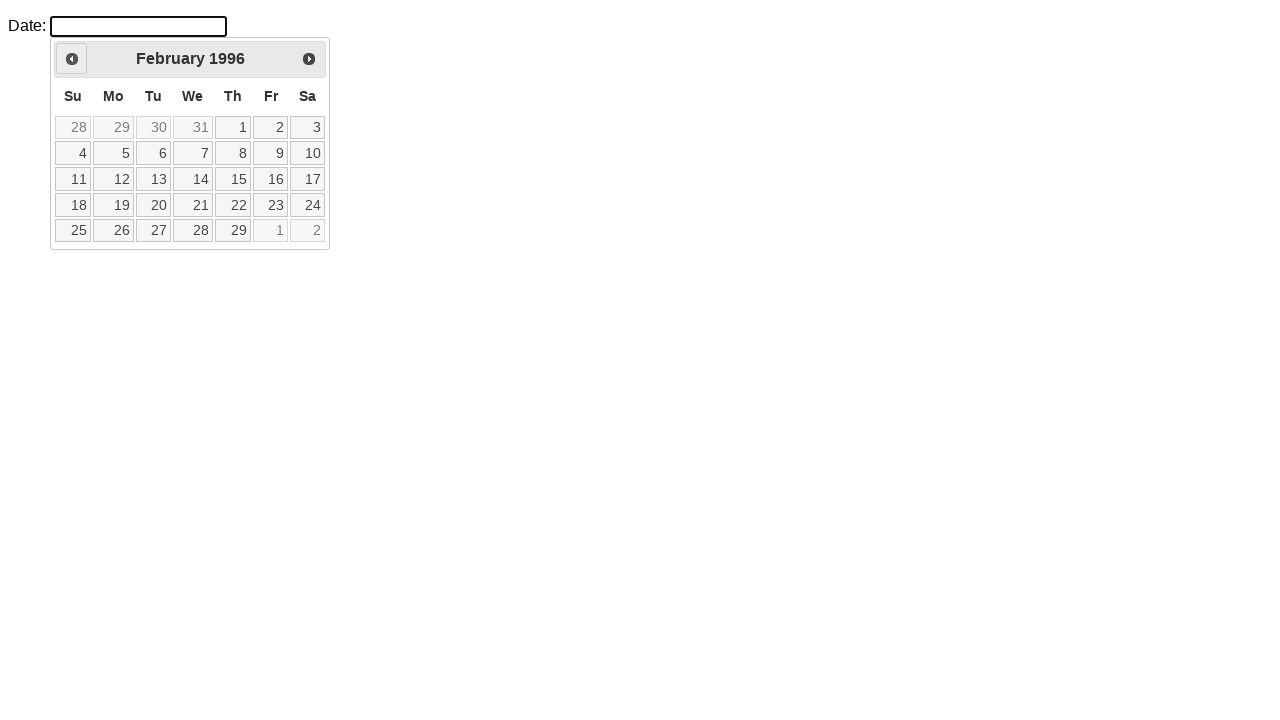

Clicked previous month button (iteration 361) at (72, 59) on xpath=//div[@id='ui-datepicker-div']/div/a[1]/span
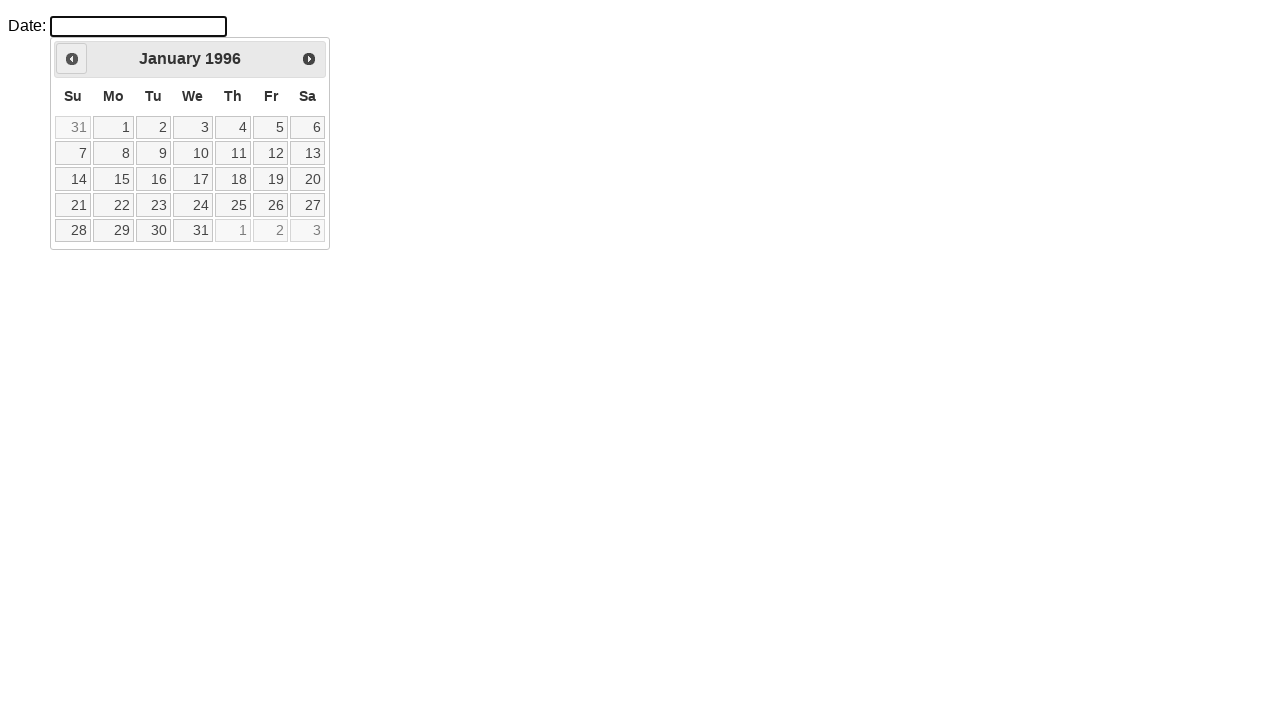

Waited 50ms before next navigation (iteration 361)
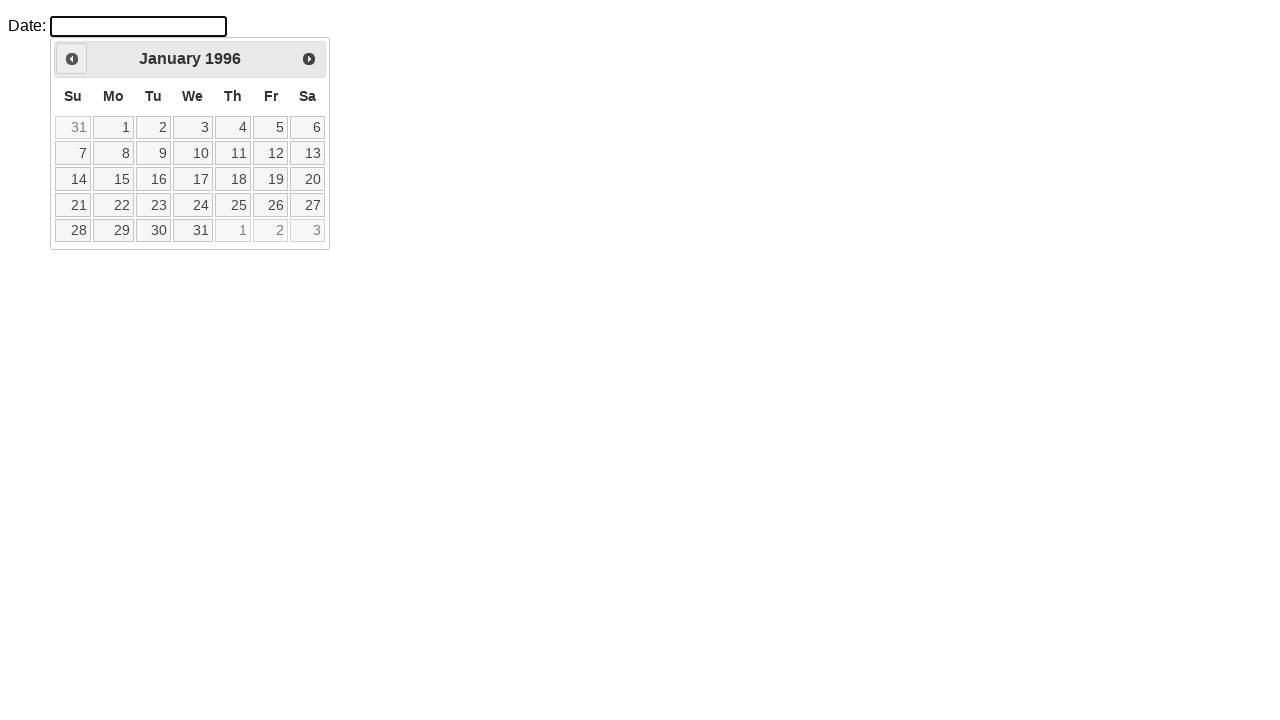

Clicked previous month button (iteration 362) at (72, 59) on xpath=//div[@id='ui-datepicker-div']/div/a[1]/span
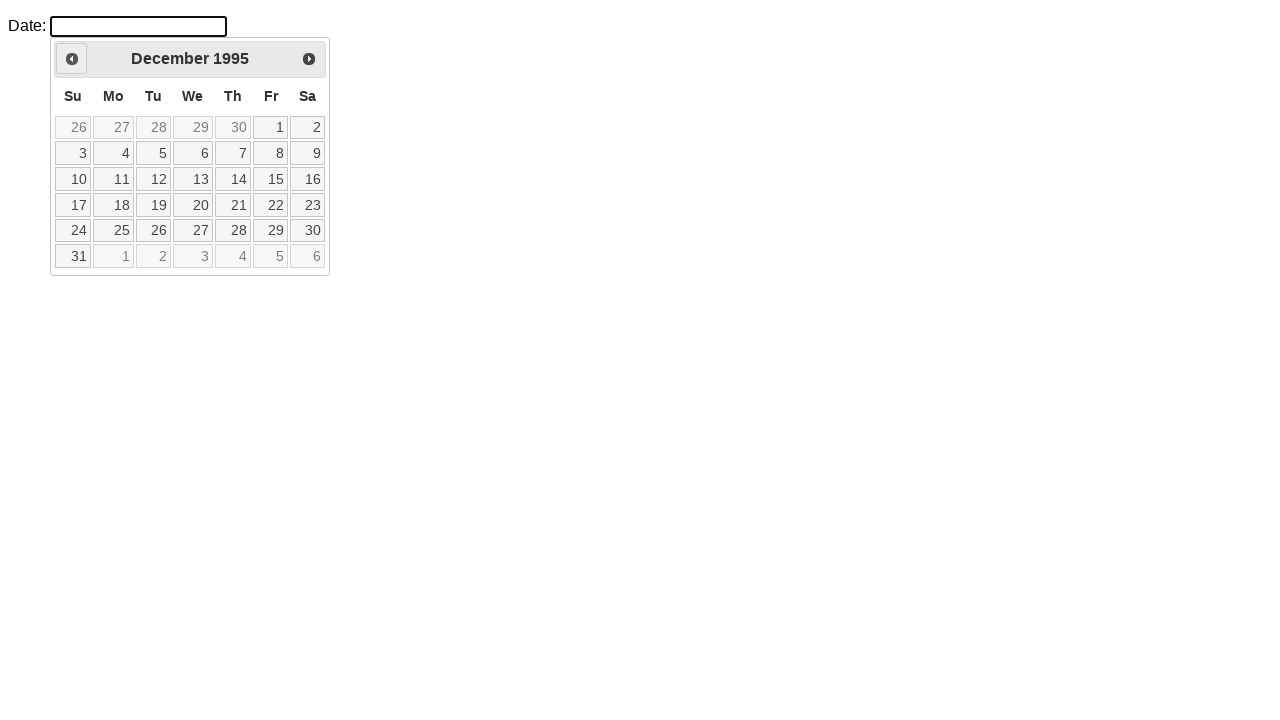

Waited 50ms before next navigation (iteration 362)
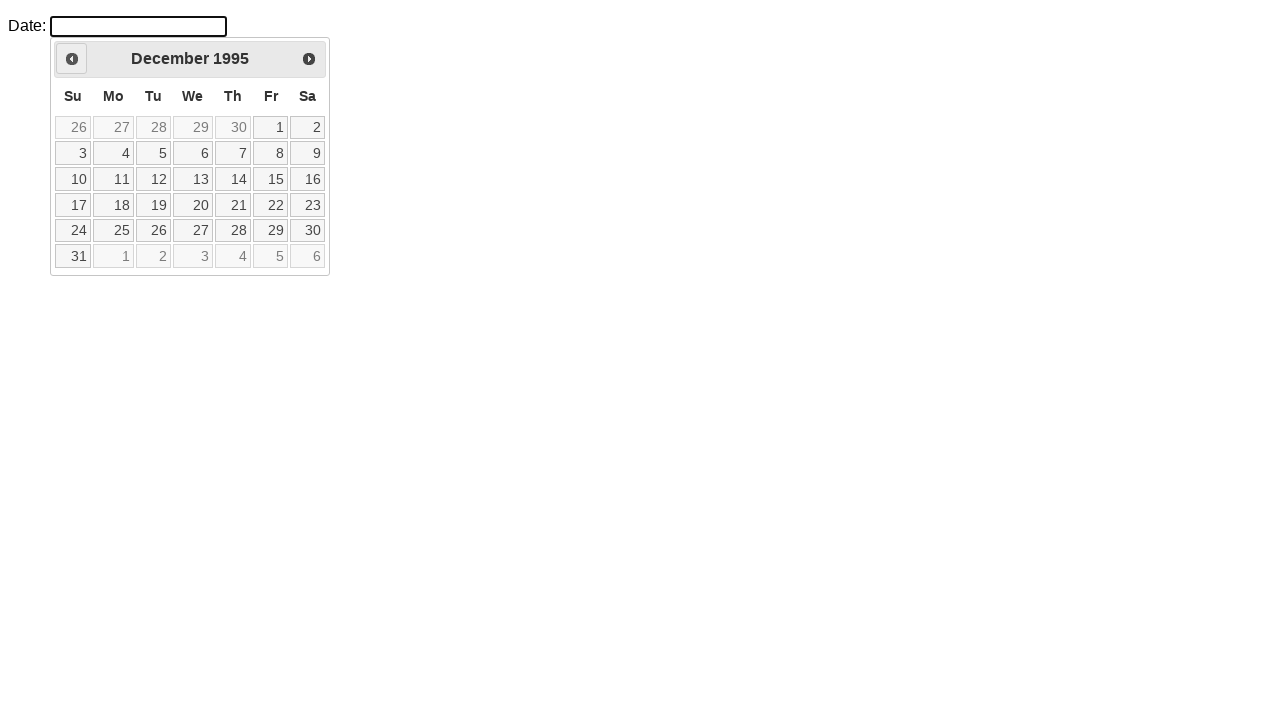

Clicked previous month button (iteration 363) at (72, 59) on xpath=//div[@id='ui-datepicker-div']/div/a[1]/span
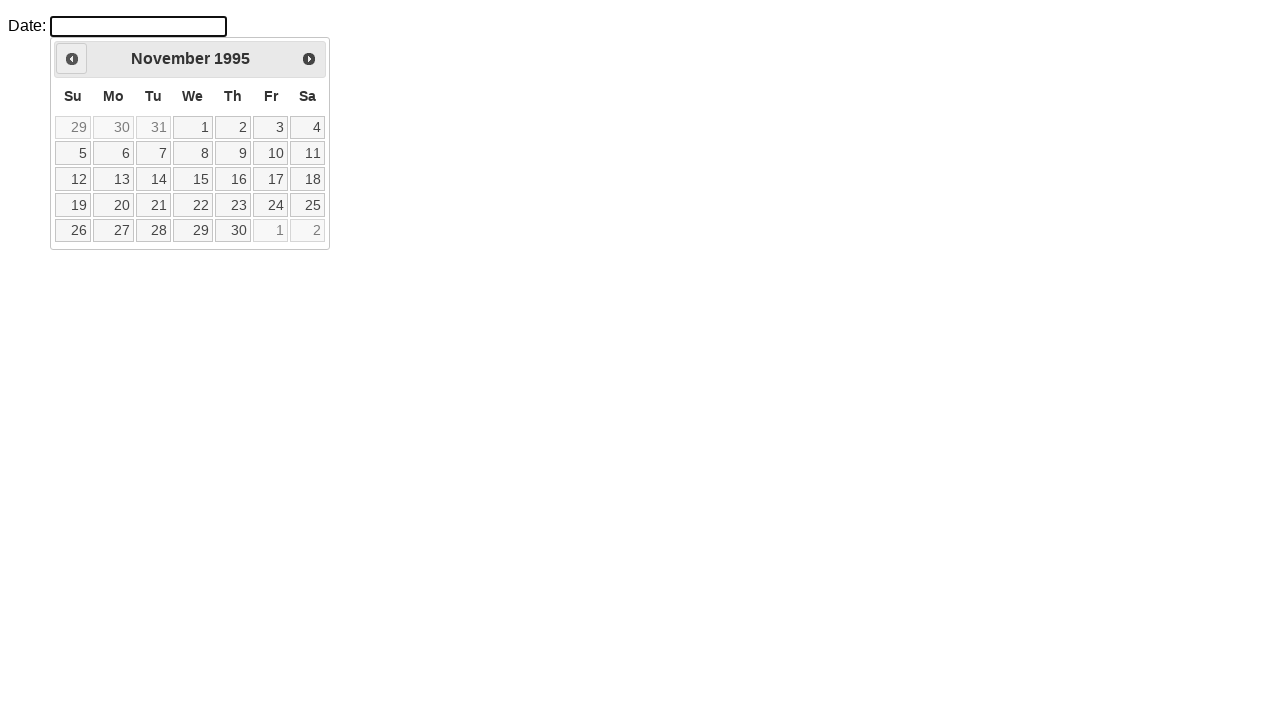

Waited 50ms before next navigation (iteration 363)
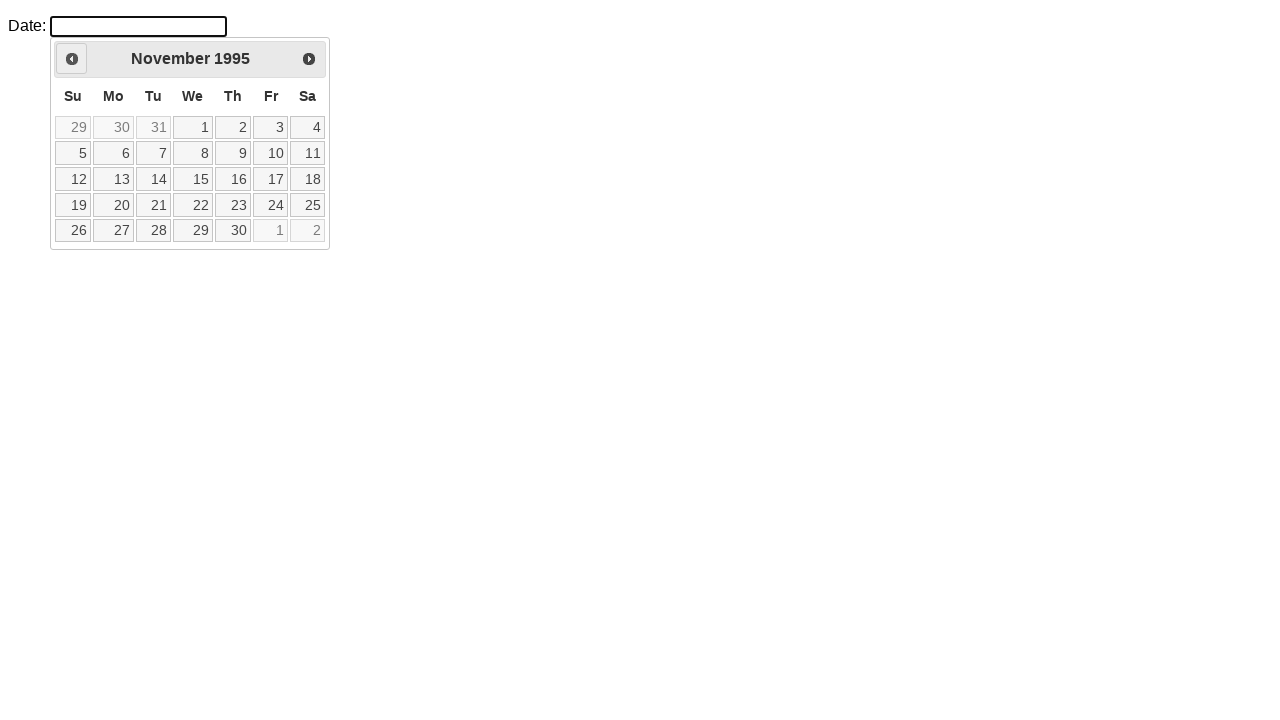

Clicked previous month button (iteration 364) at (72, 59) on xpath=//div[@id='ui-datepicker-div']/div/a[1]/span
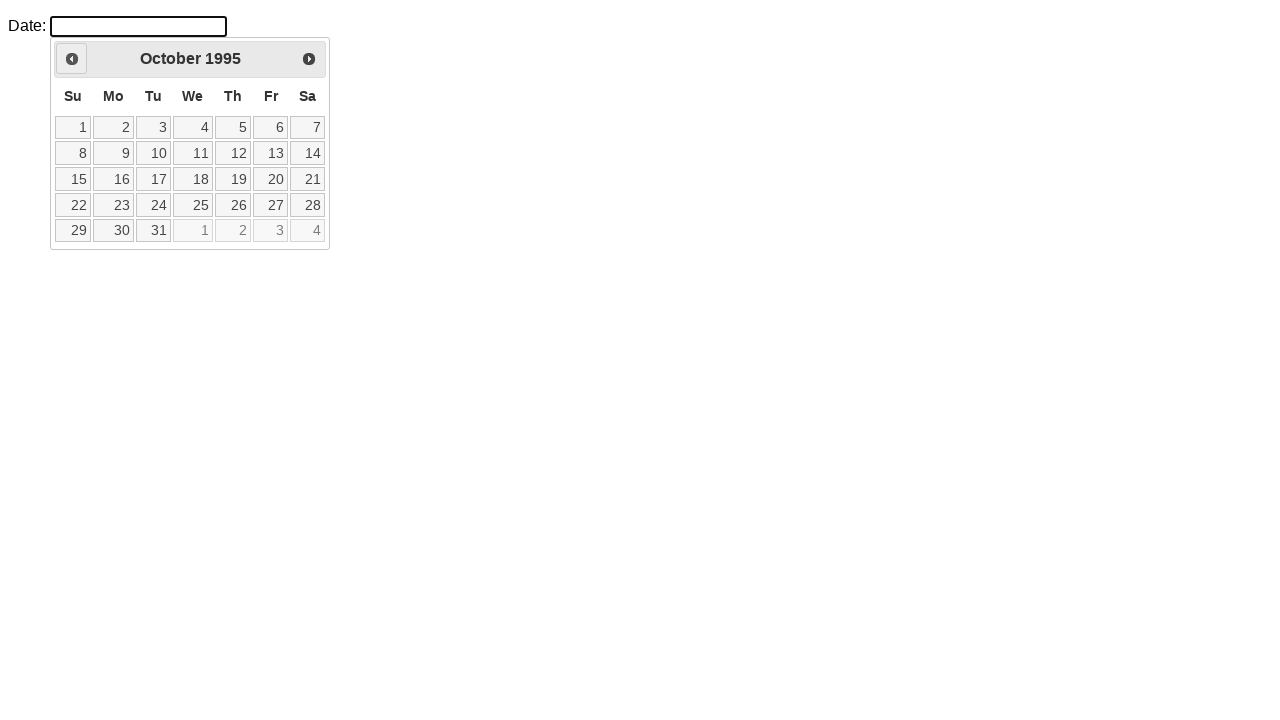

Waited 50ms before next navigation (iteration 364)
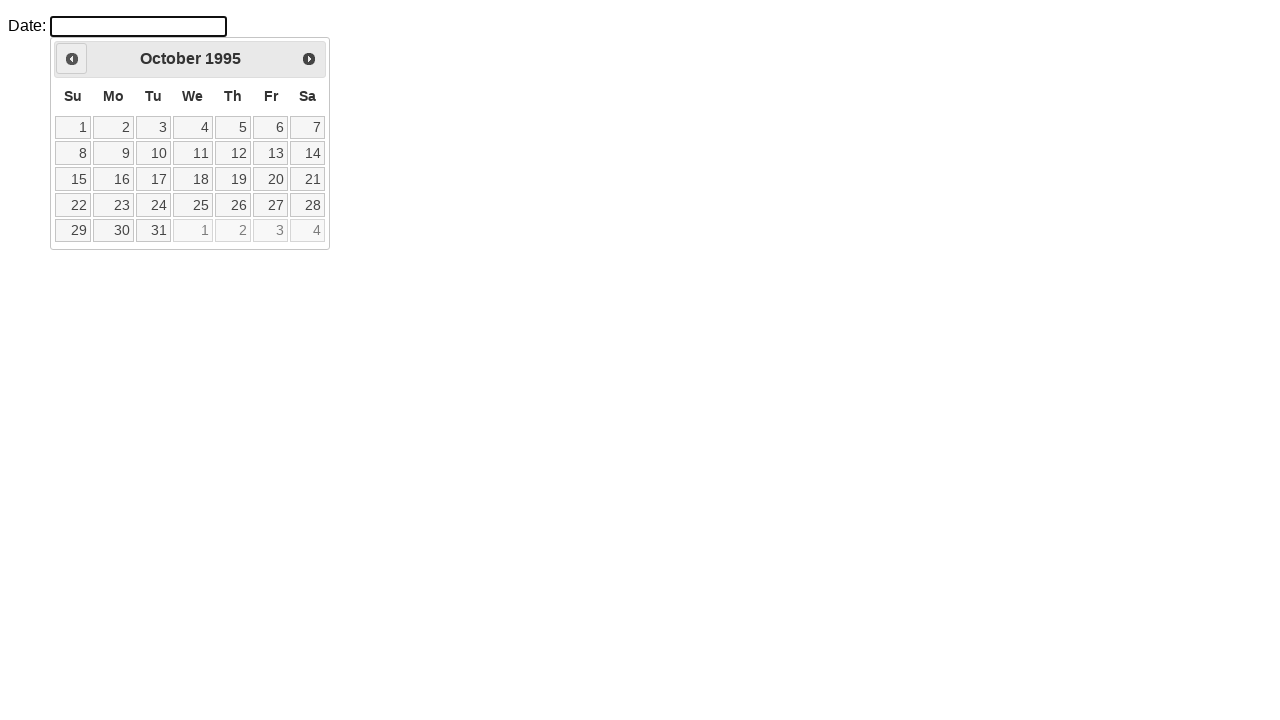

Clicked previous month button (iteration 365) at (72, 59) on xpath=//div[@id='ui-datepicker-div']/div/a[1]/span
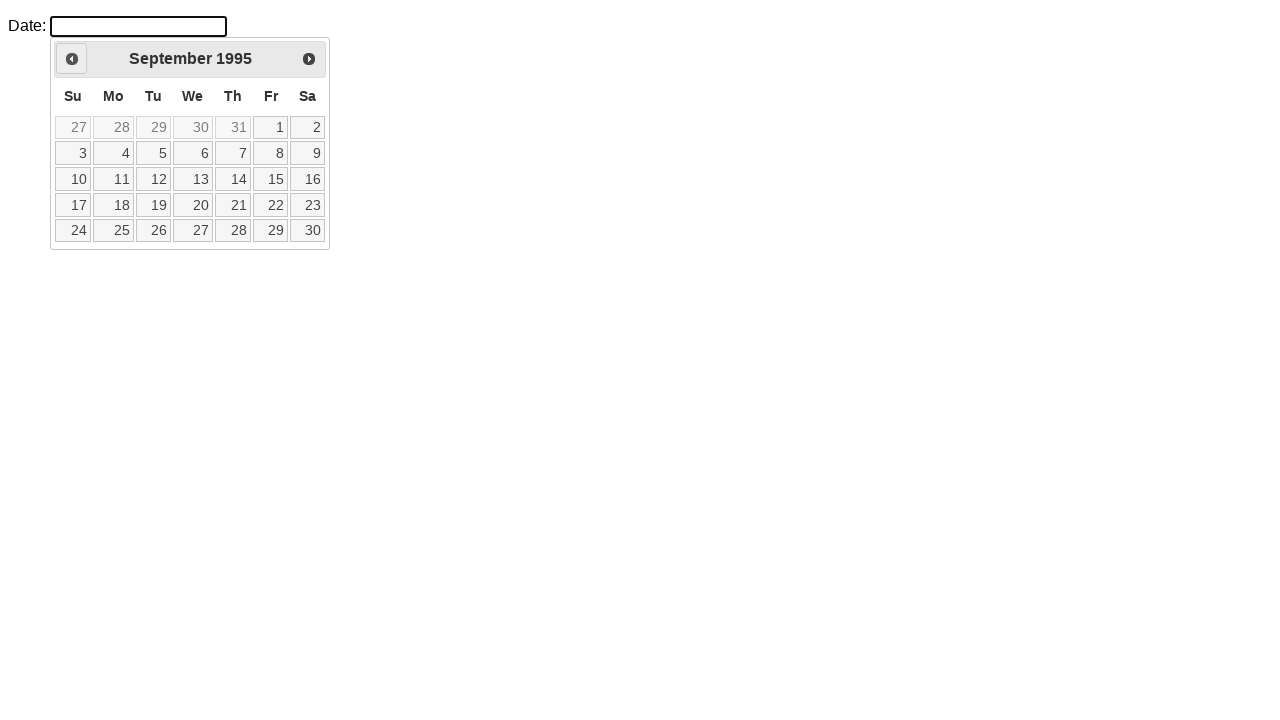

Waited 50ms before next navigation (iteration 365)
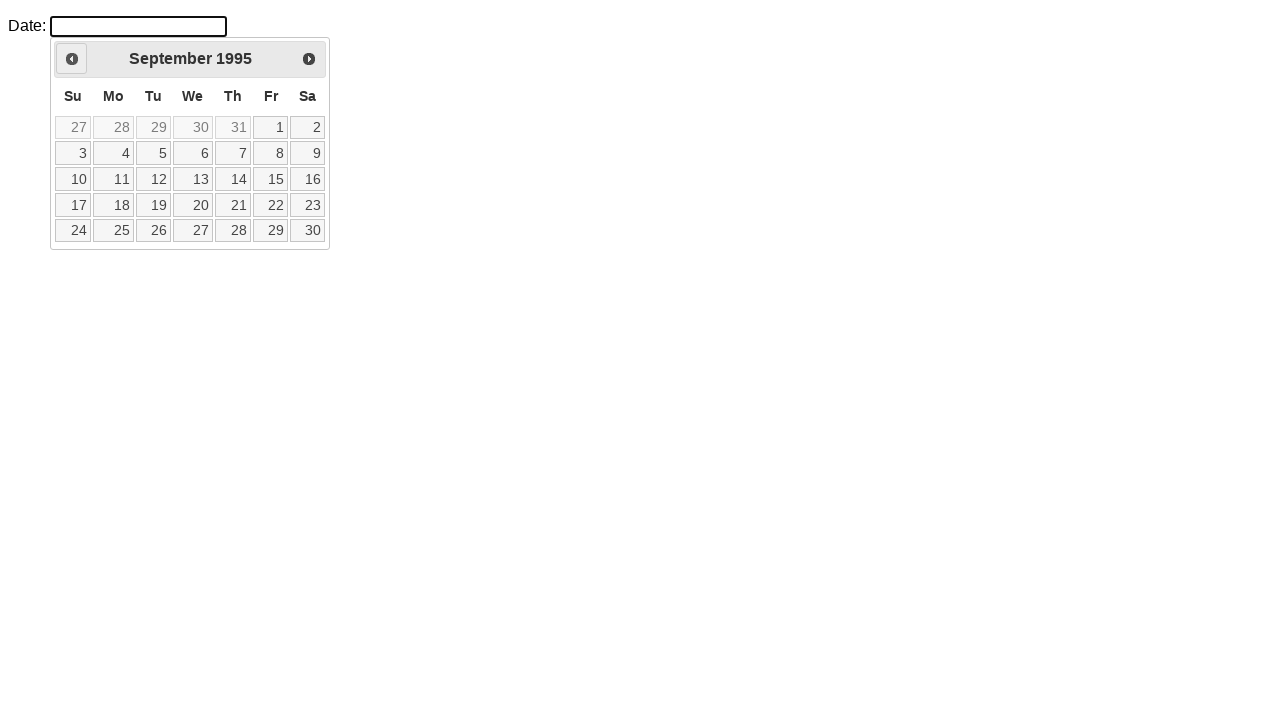

Clicked previous month button (iteration 366) at (72, 59) on xpath=//div[@id='ui-datepicker-div']/div/a[1]/span
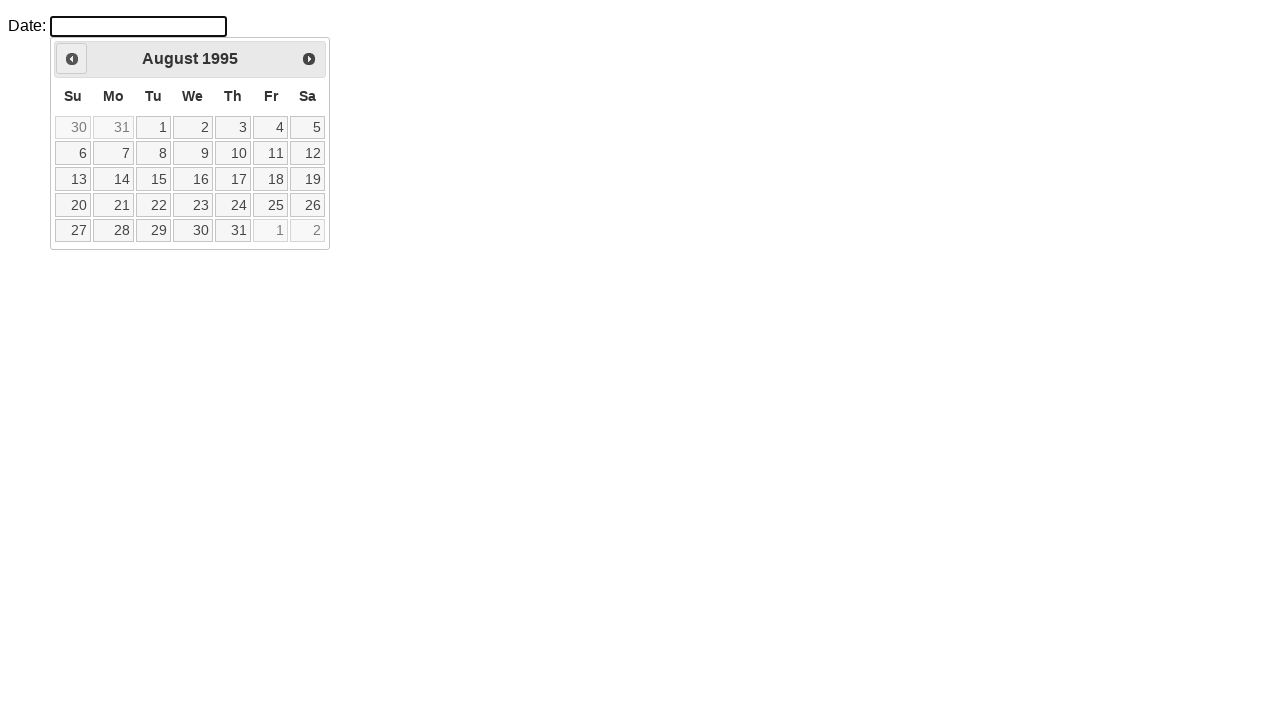

Waited 50ms before next navigation (iteration 366)
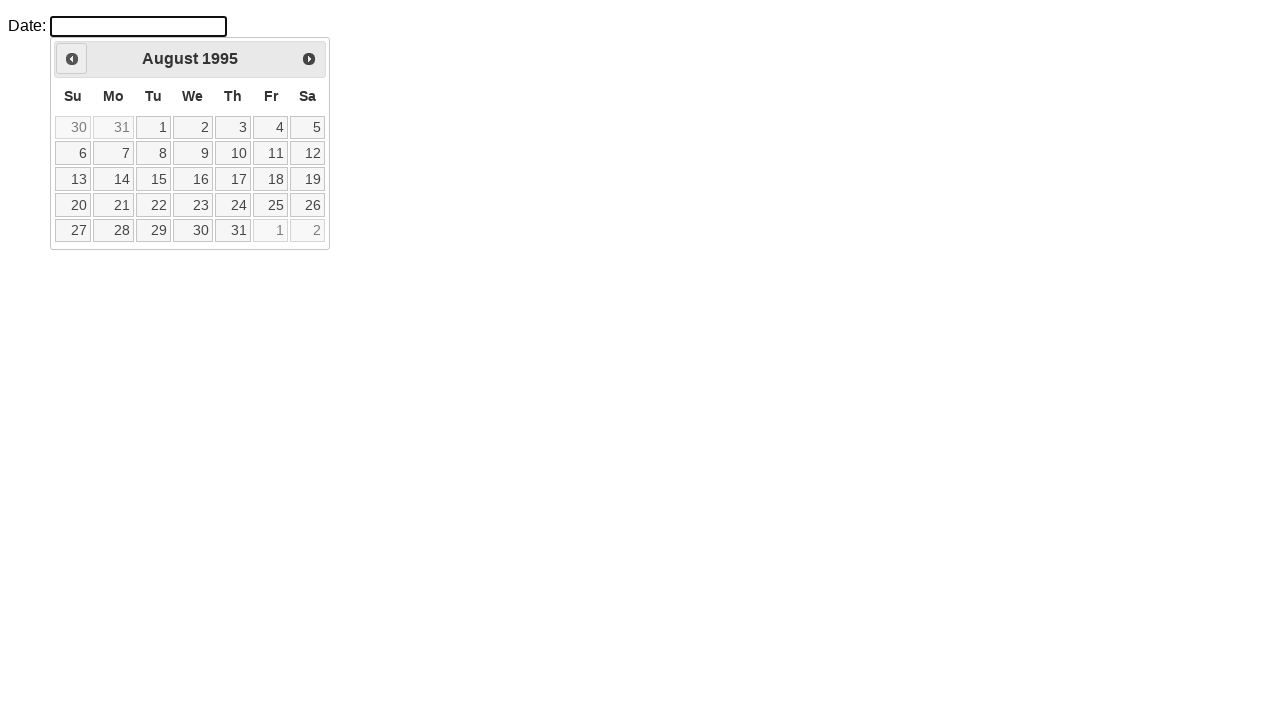

Clicked previous month button (iteration 367) at (72, 59) on xpath=//div[@id='ui-datepicker-div']/div/a[1]/span
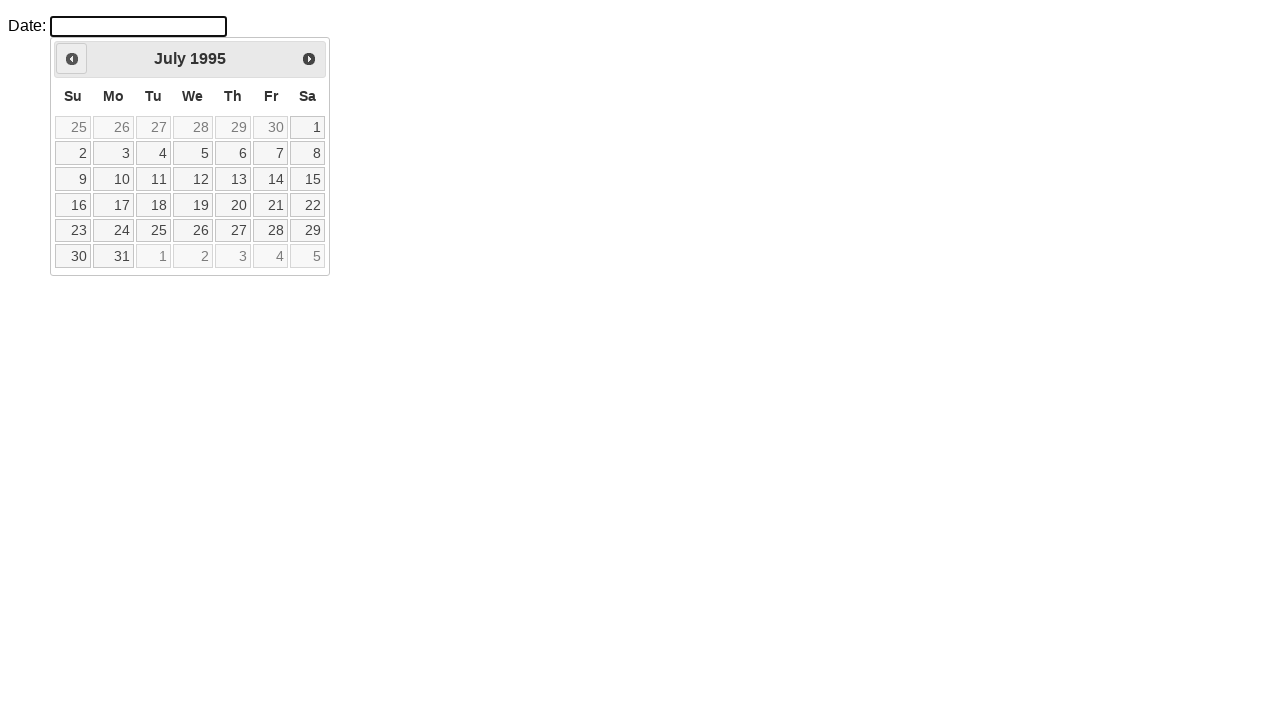

Waited 50ms before next navigation (iteration 367)
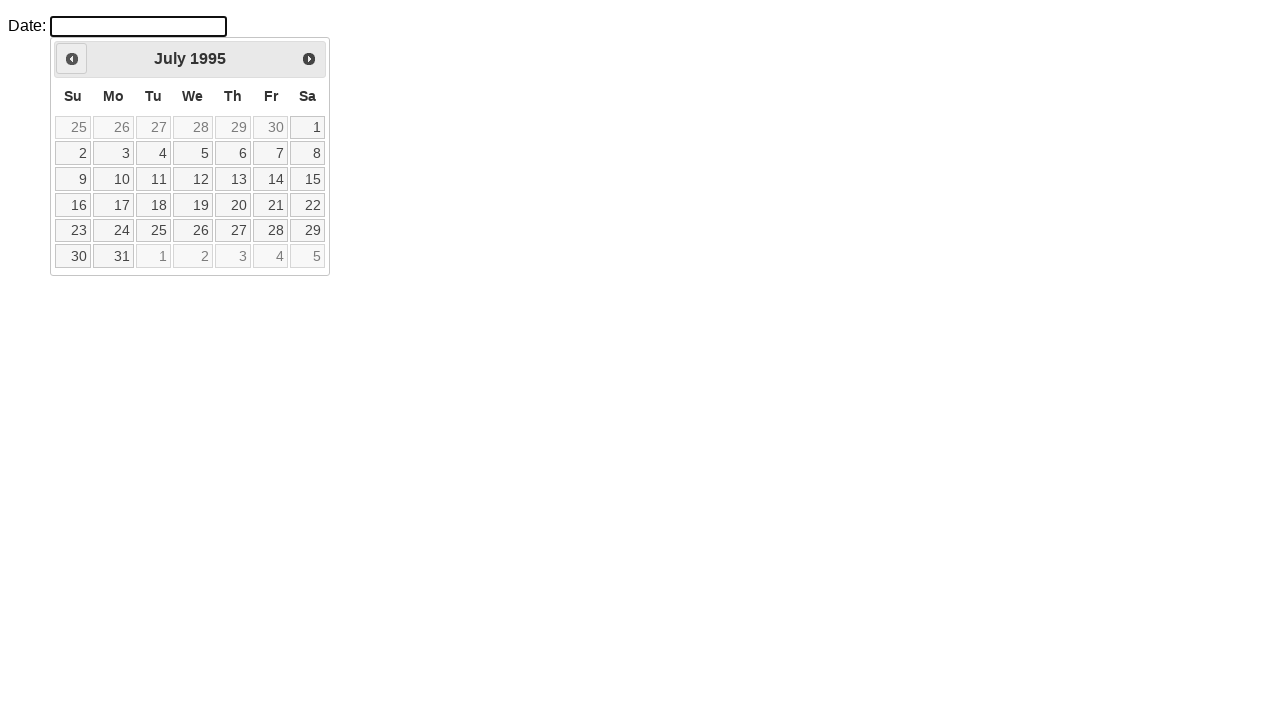

Clicked previous month button (iteration 368) at (72, 59) on xpath=//div[@id='ui-datepicker-div']/div/a[1]/span
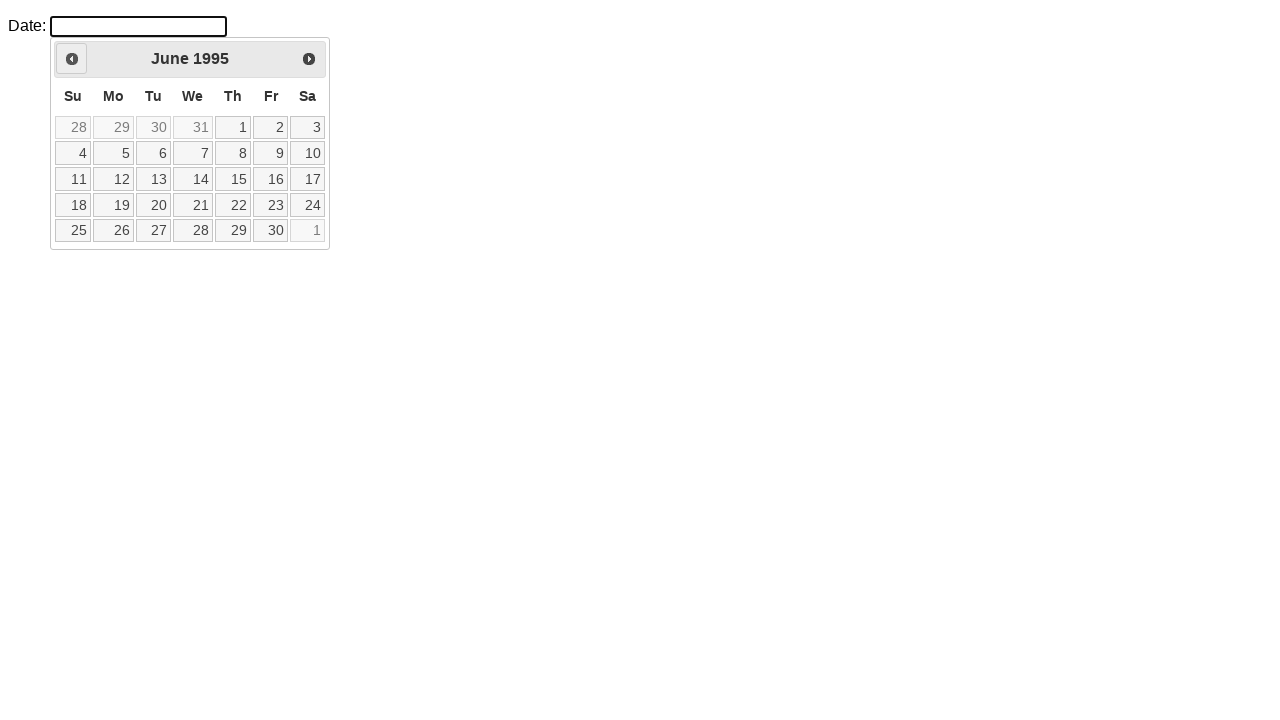

Waited 50ms before next navigation (iteration 368)
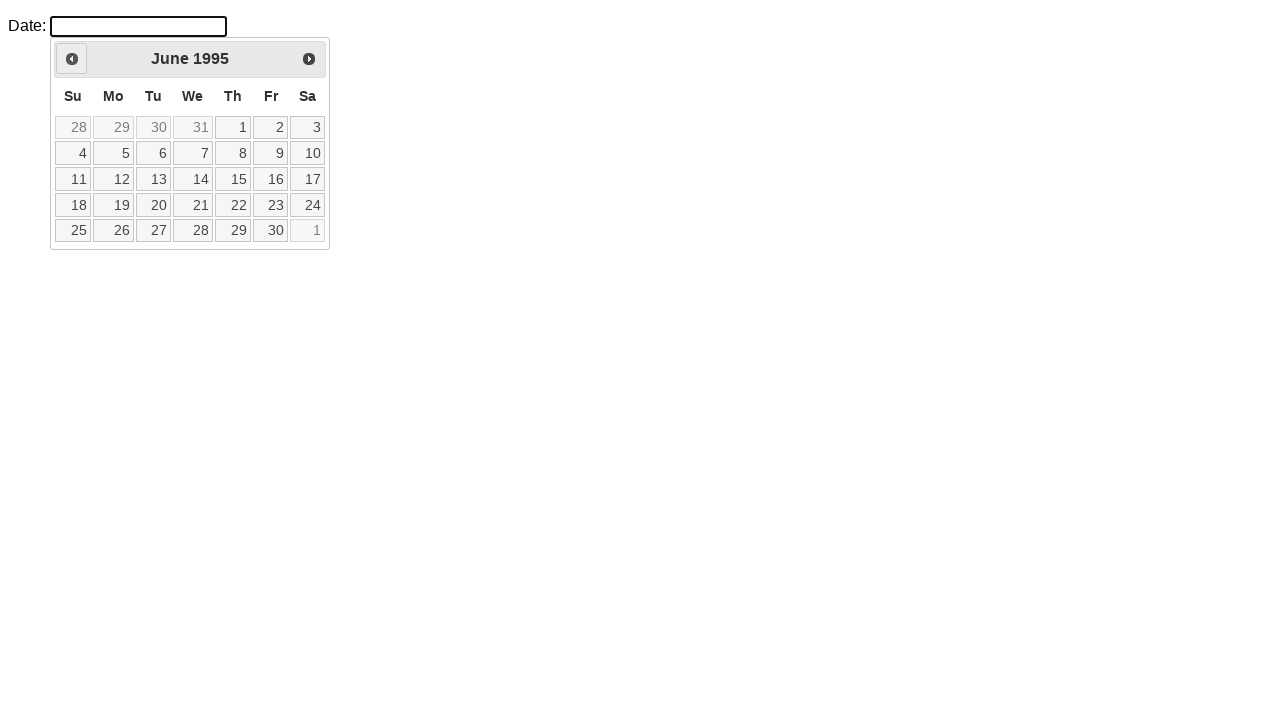

Clicked previous month button (iteration 369) at (72, 59) on xpath=//div[@id='ui-datepicker-div']/div/a[1]/span
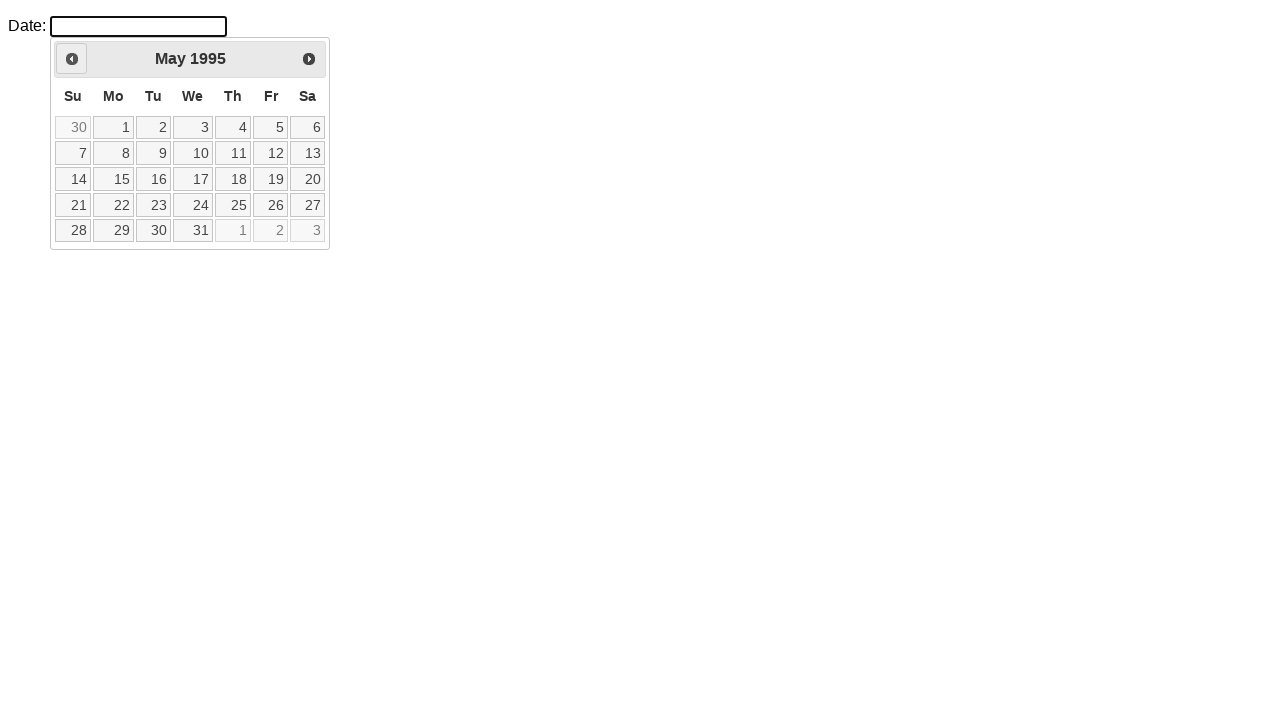

Waited 50ms before next navigation (iteration 369)
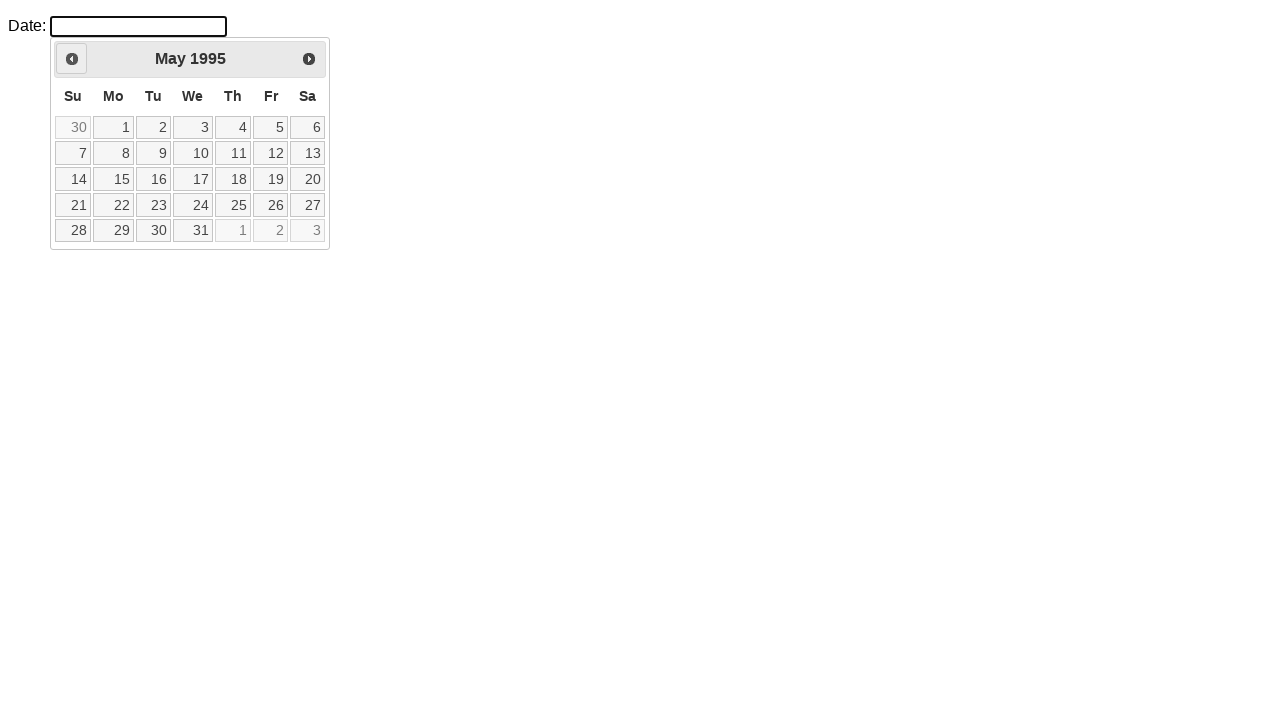

Clicked previous month button (iteration 370) at (72, 59) on xpath=//div[@id='ui-datepicker-div']/div/a[1]/span
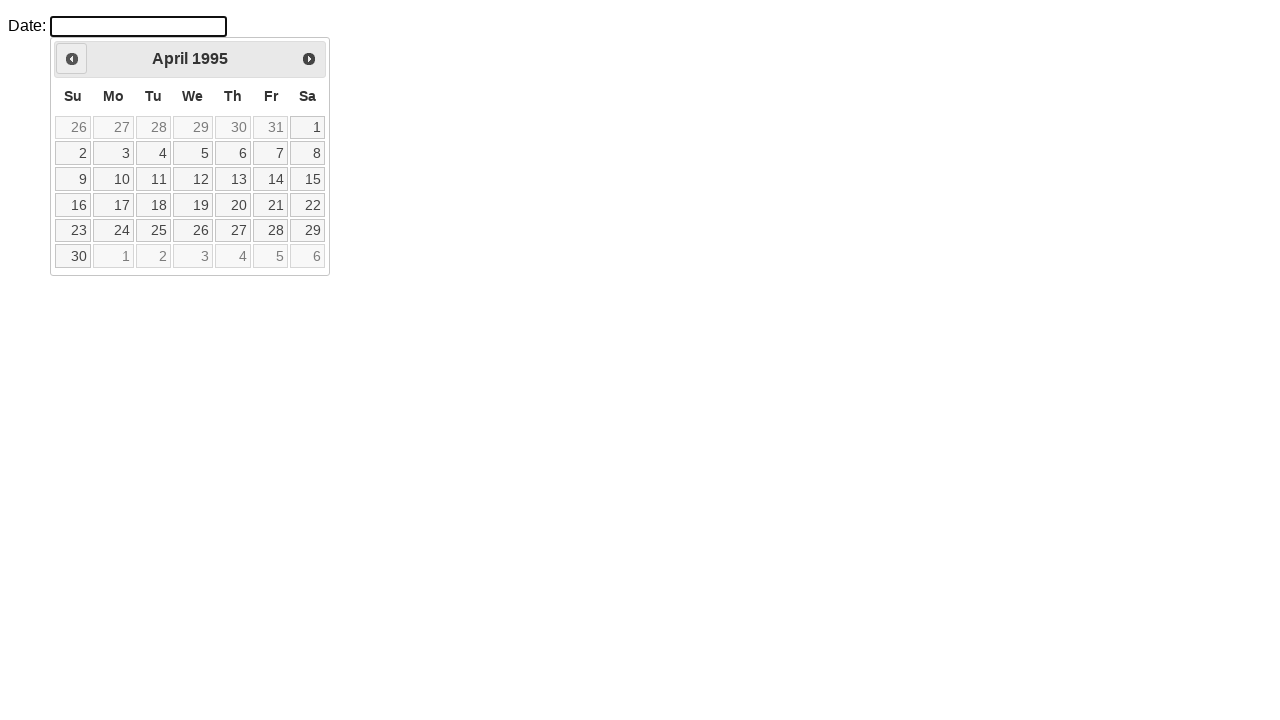

Waited 50ms before next navigation (iteration 370)
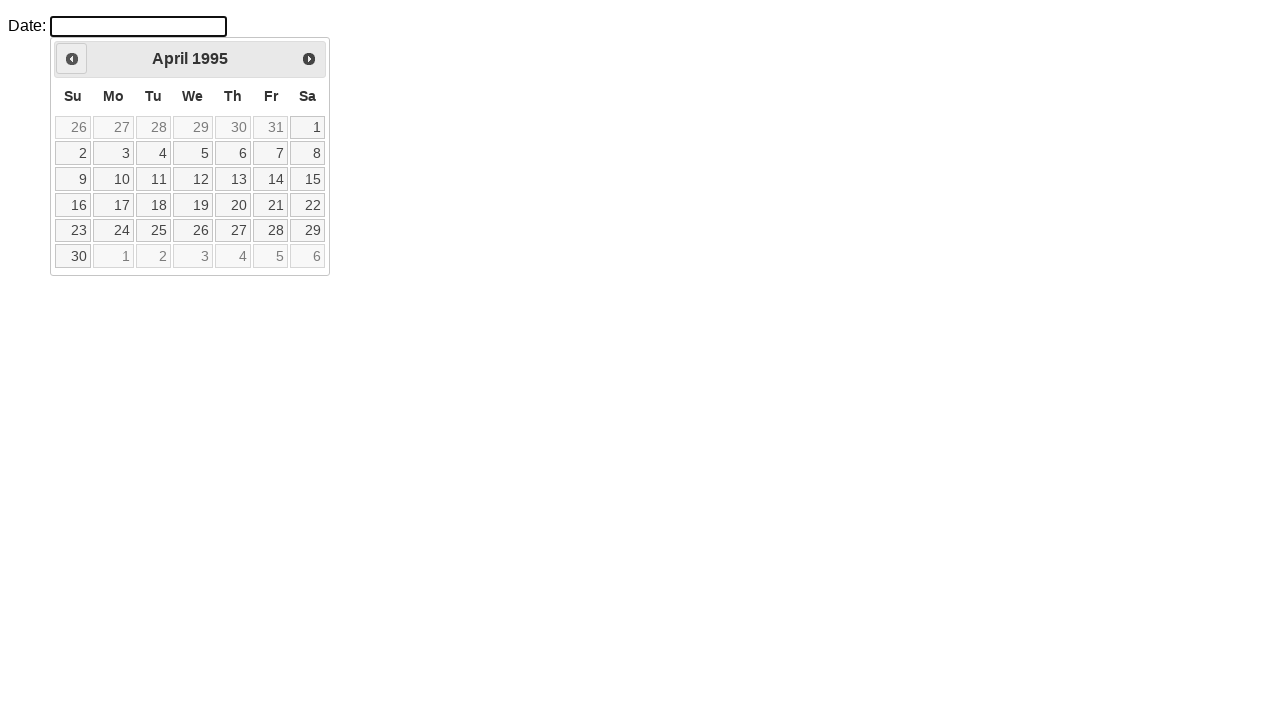

Clicked previous month button (iteration 371) at (72, 59) on xpath=//div[@id='ui-datepicker-div']/div/a[1]/span
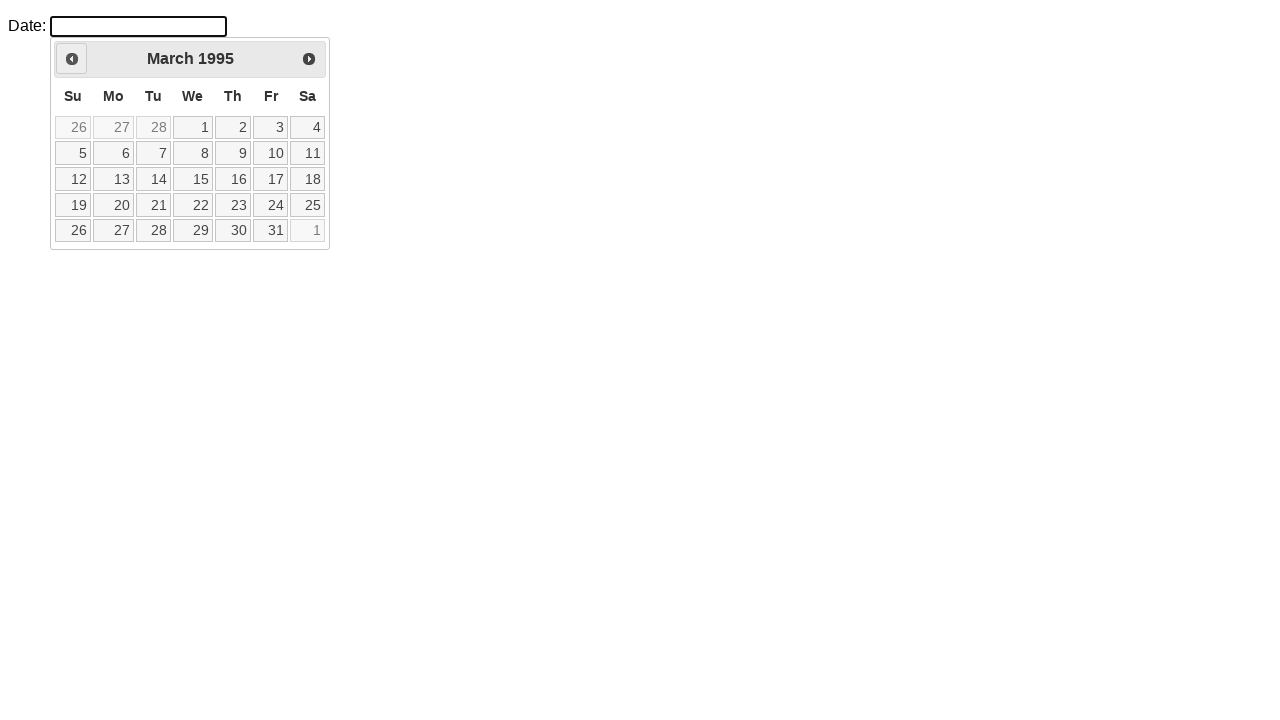

Waited 50ms before next navigation (iteration 371)
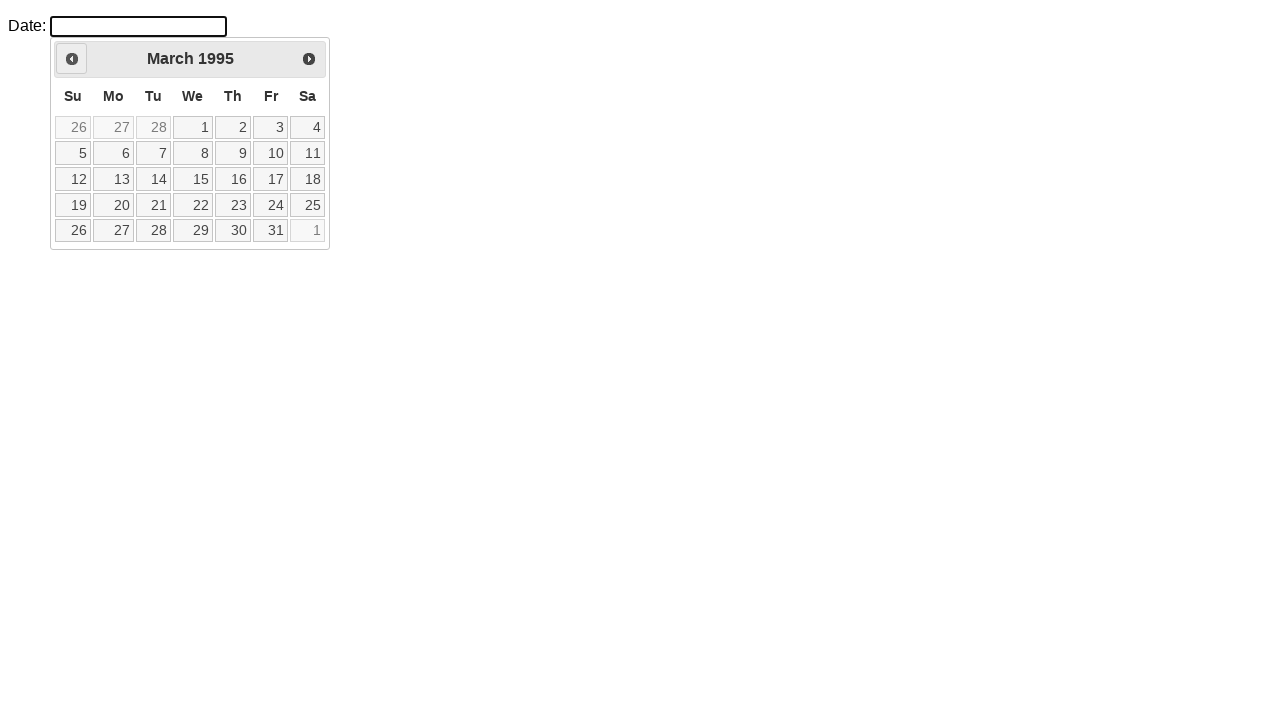

Clicked previous month button (iteration 372) at (72, 59) on xpath=//div[@id='ui-datepicker-div']/div/a[1]/span
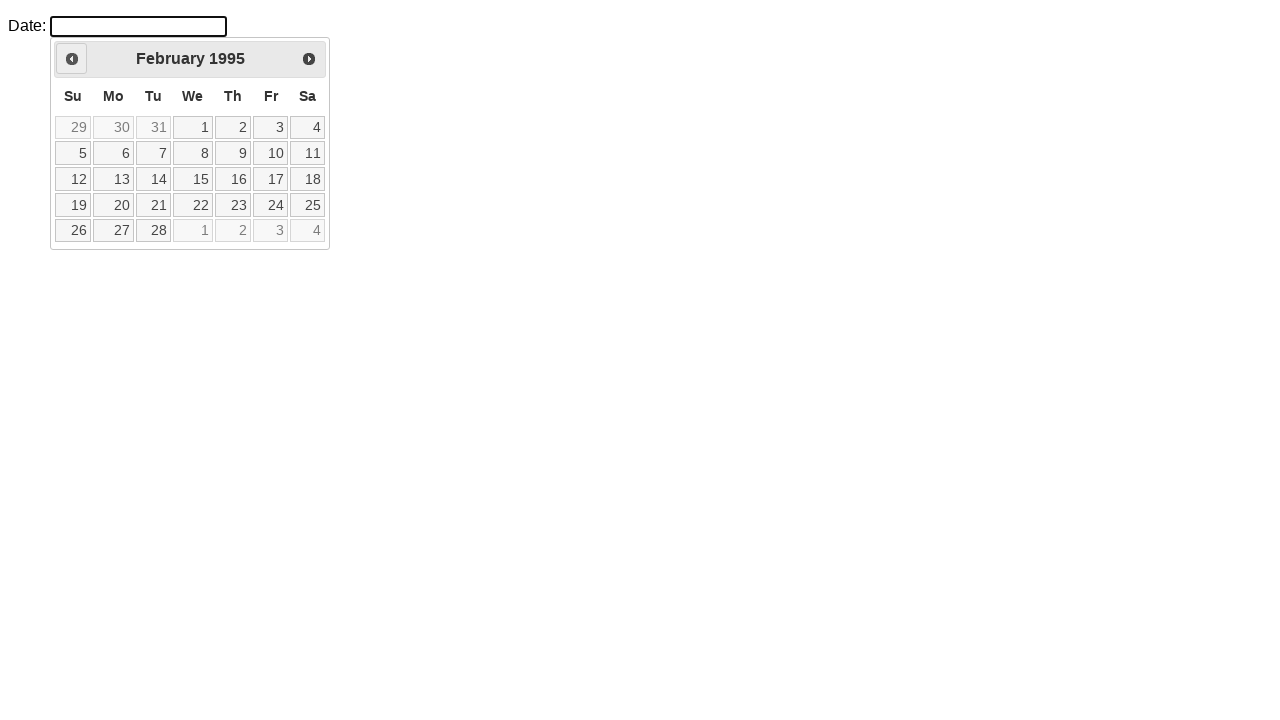

Waited 50ms before next navigation (iteration 372)
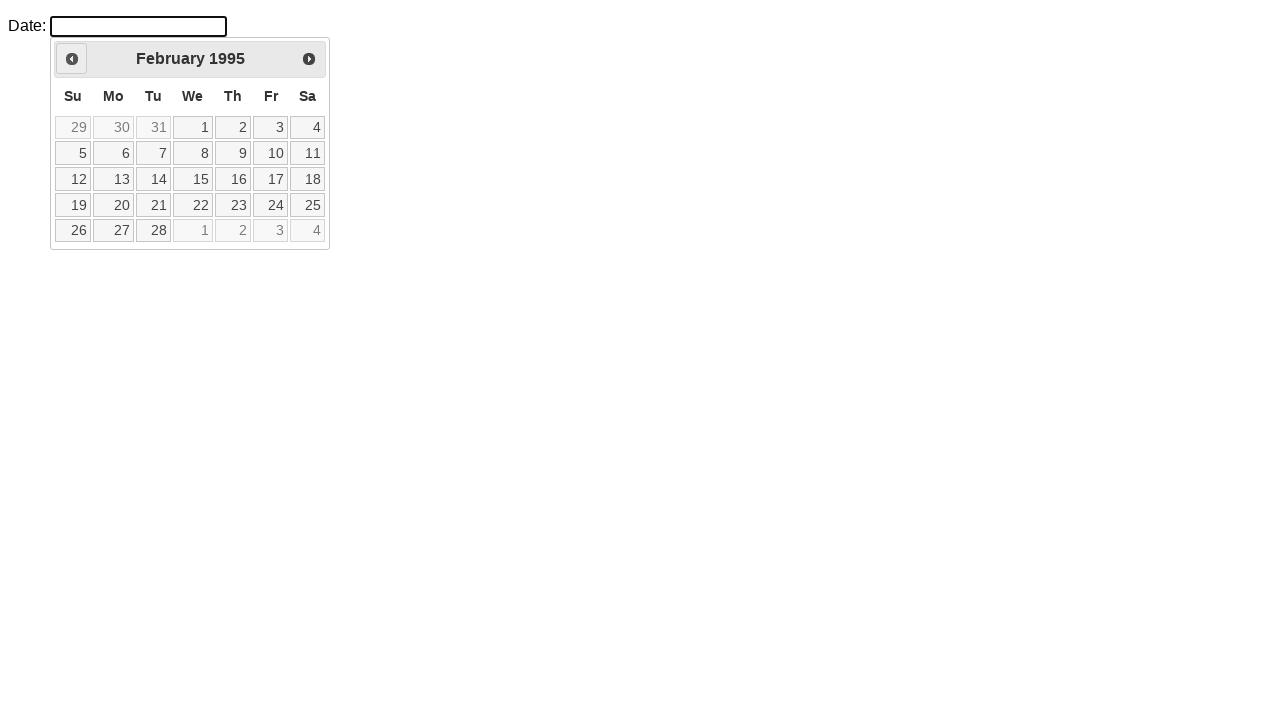

Clicked previous month button (iteration 373) at (72, 59) on xpath=//div[@id='ui-datepicker-div']/div/a[1]/span
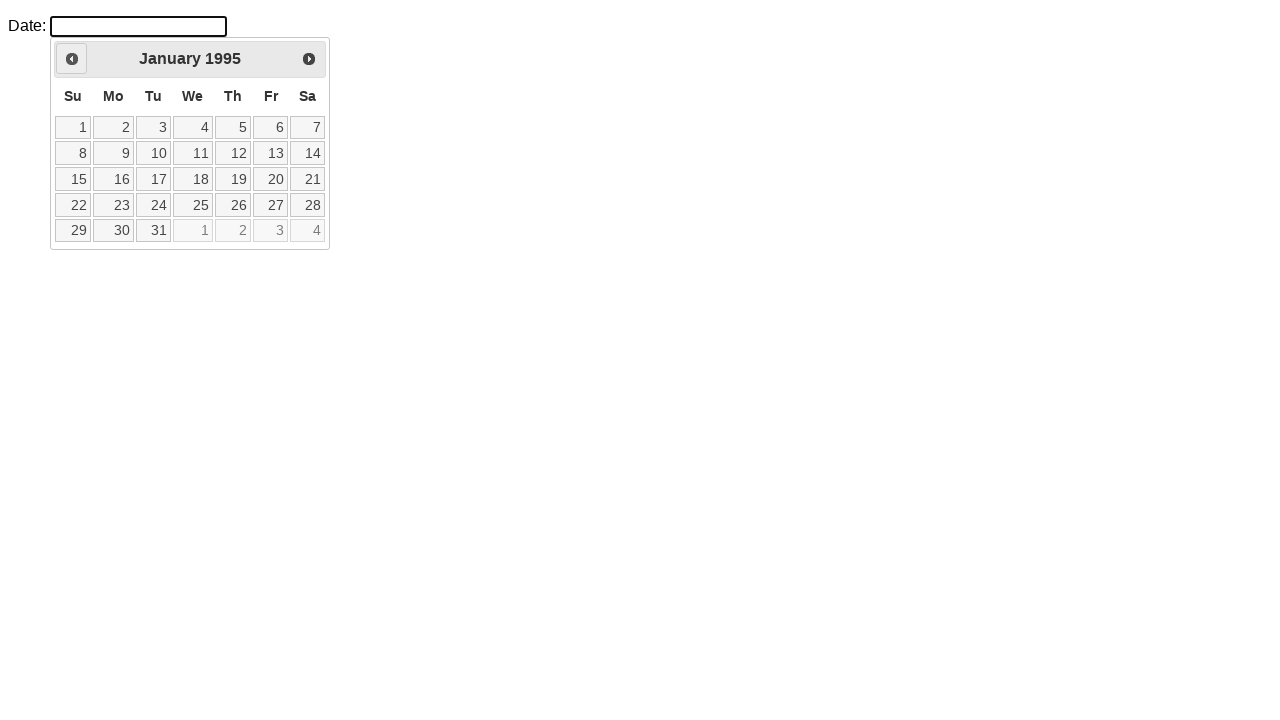

Waited 50ms before next navigation (iteration 373)
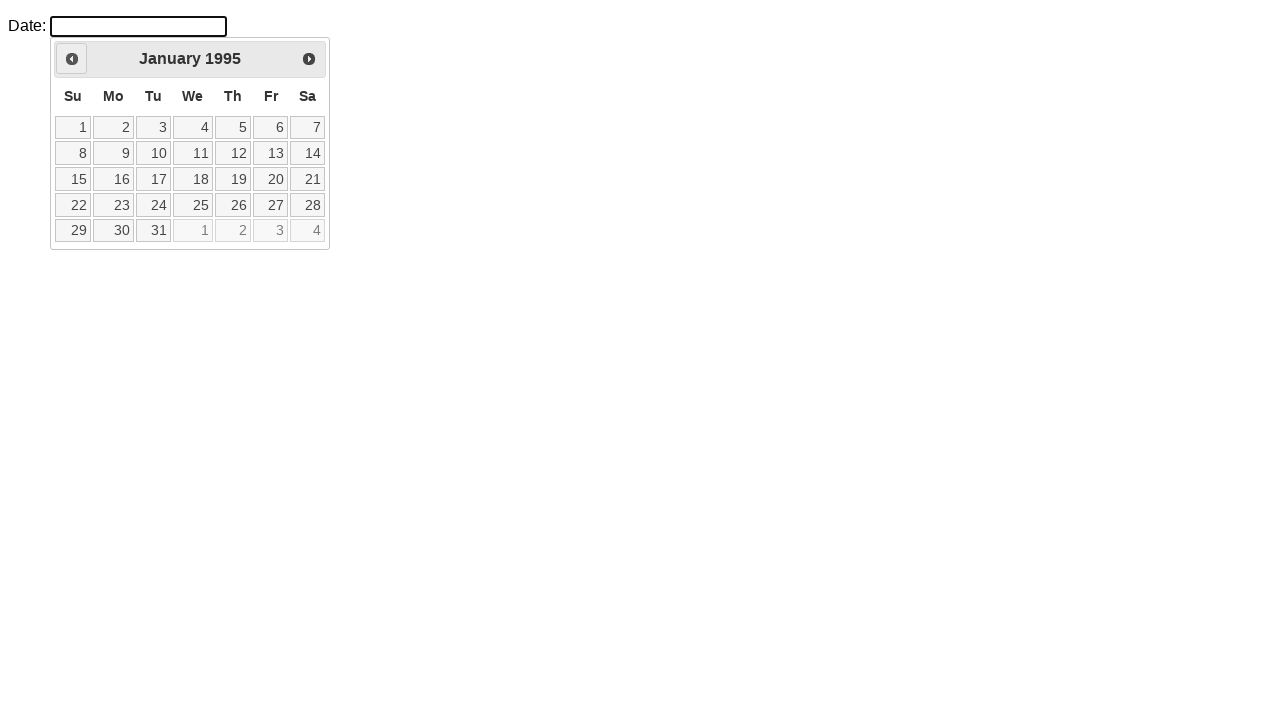

Clicked previous month button (iteration 374) at (72, 59) on xpath=//div[@id='ui-datepicker-div']/div/a[1]/span
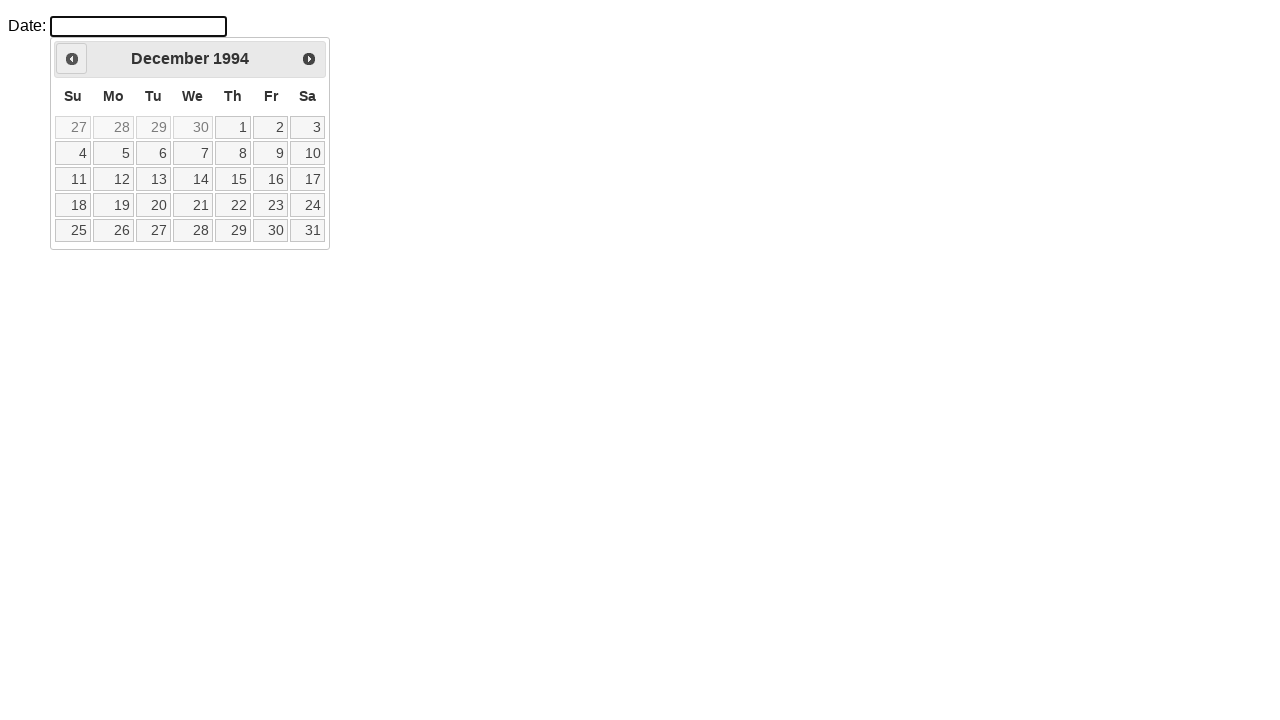

Waited 50ms before next navigation (iteration 374)
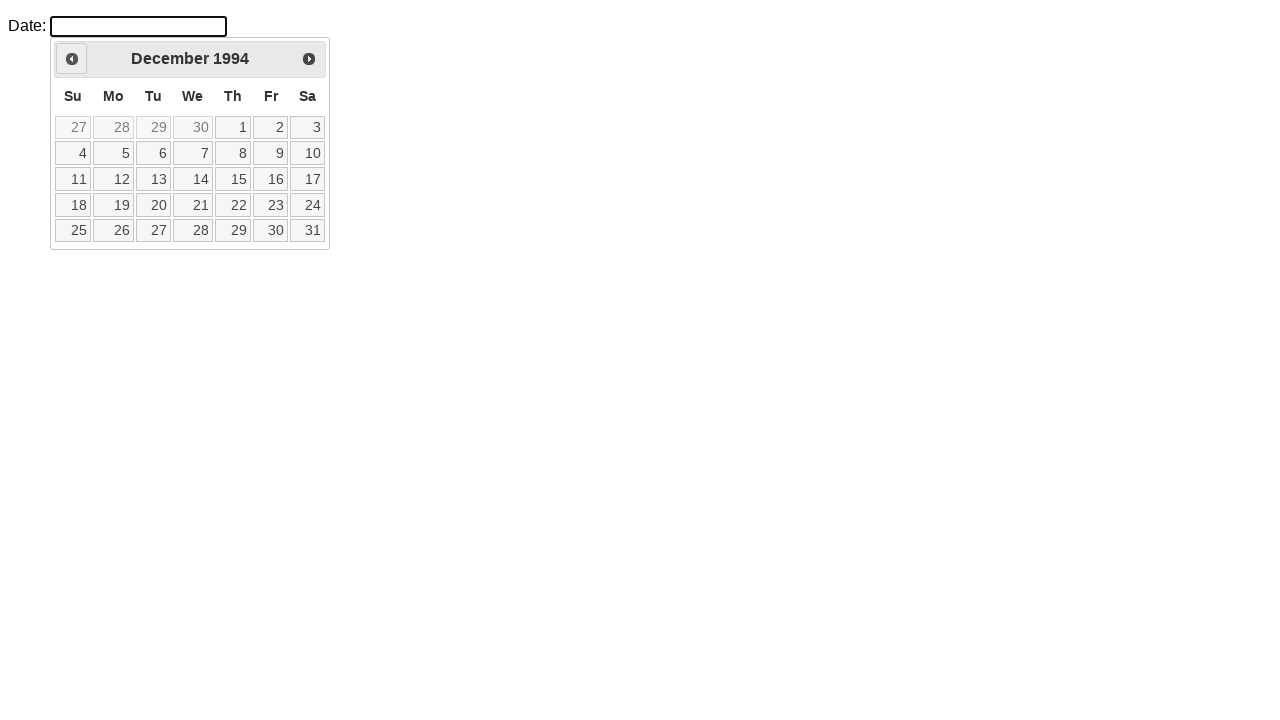

Clicked previous month button (iteration 375) at (72, 59) on xpath=//div[@id='ui-datepicker-div']/div/a[1]/span
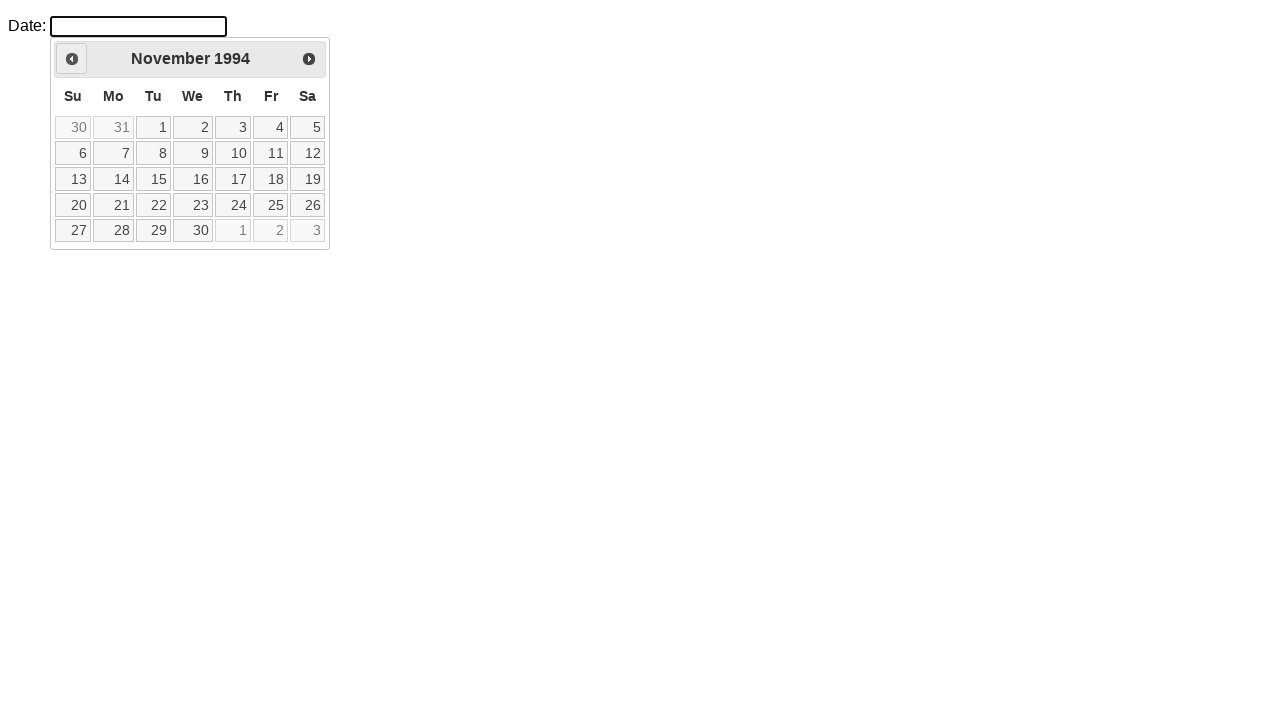

Waited 50ms before next navigation (iteration 375)
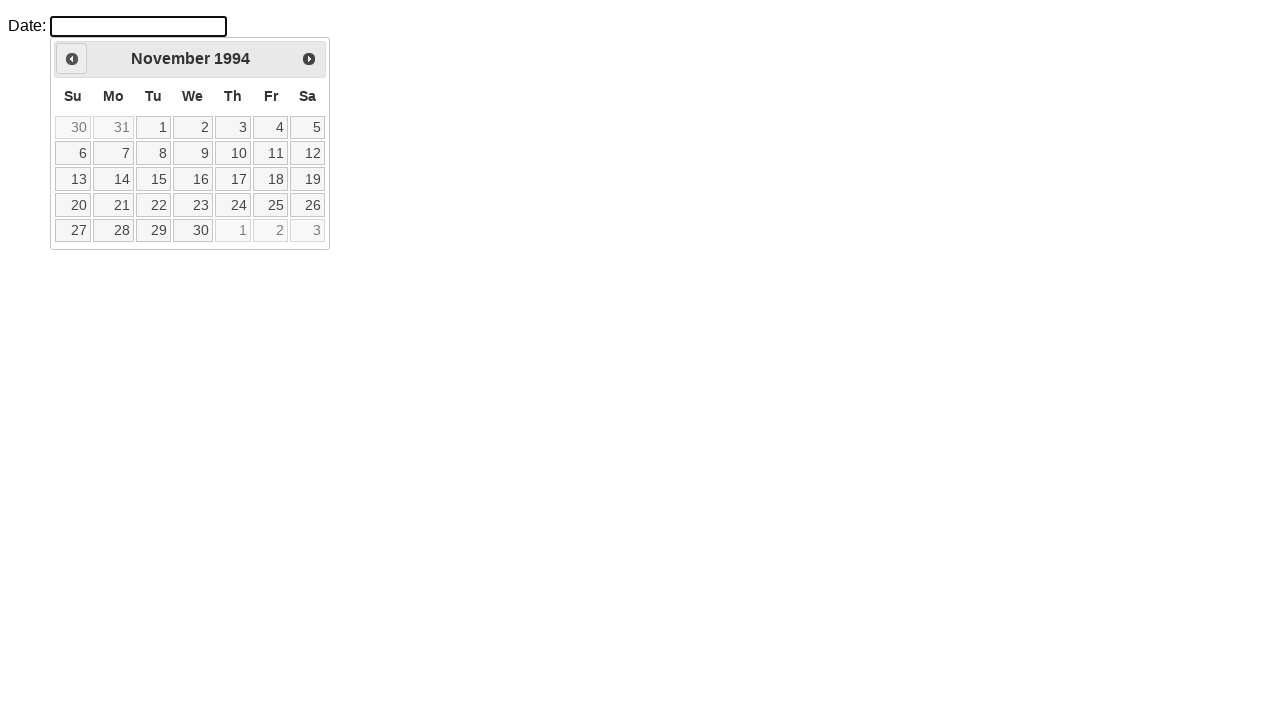

Clicked previous month button (iteration 376) at (72, 59) on xpath=//div[@id='ui-datepicker-div']/div/a[1]/span
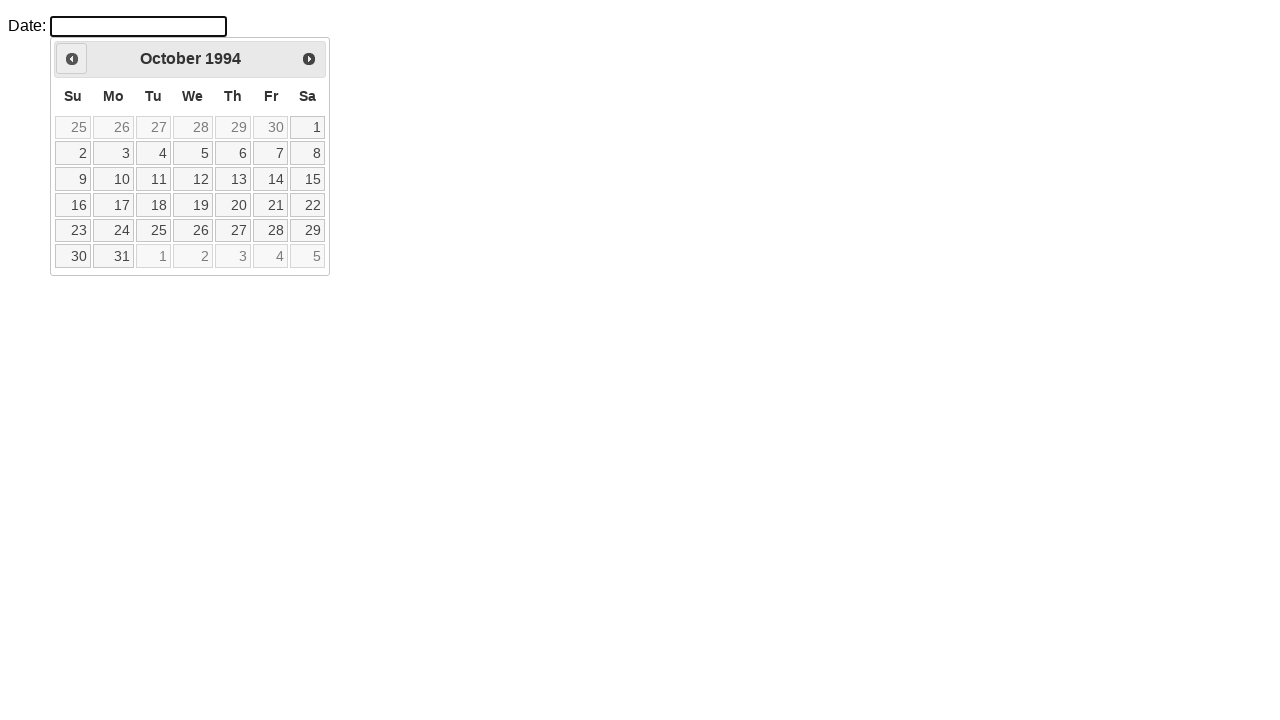

Waited 50ms before next navigation (iteration 376)
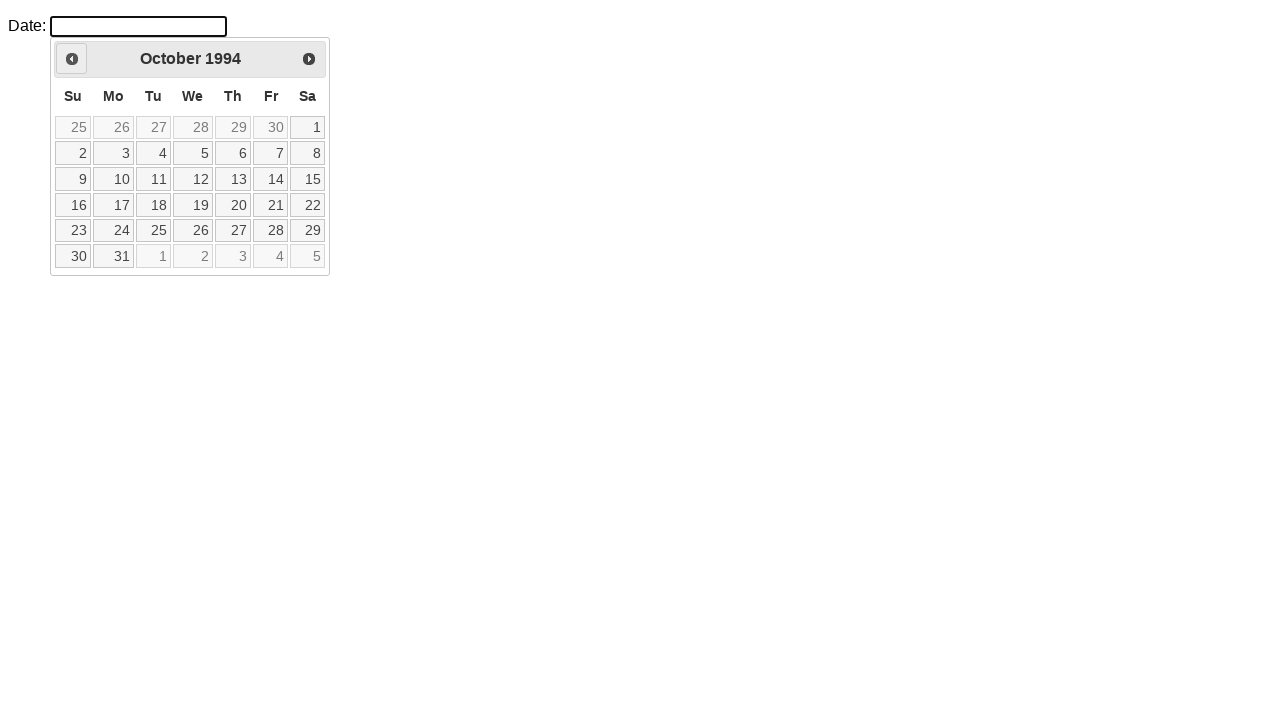

Clicked previous month button (iteration 377) at (72, 59) on xpath=//div[@id='ui-datepicker-div']/div/a[1]/span
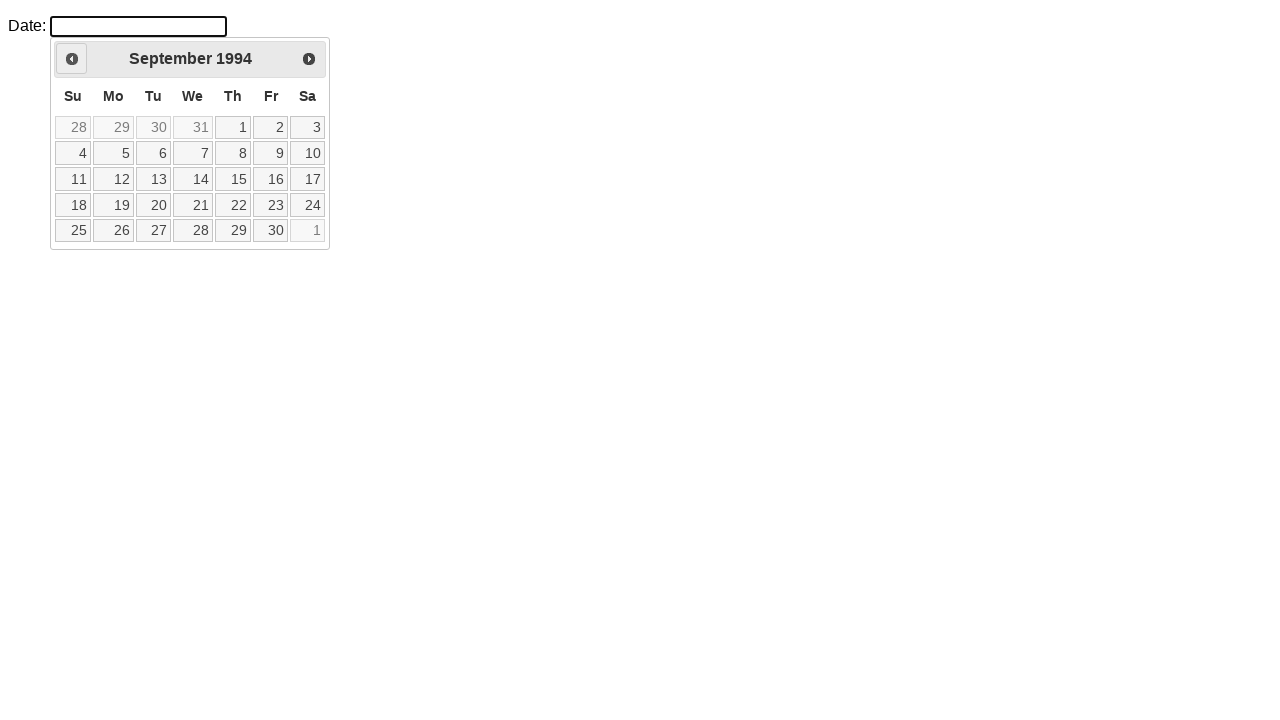

Waited 50ms before next navigation (iteration 377)
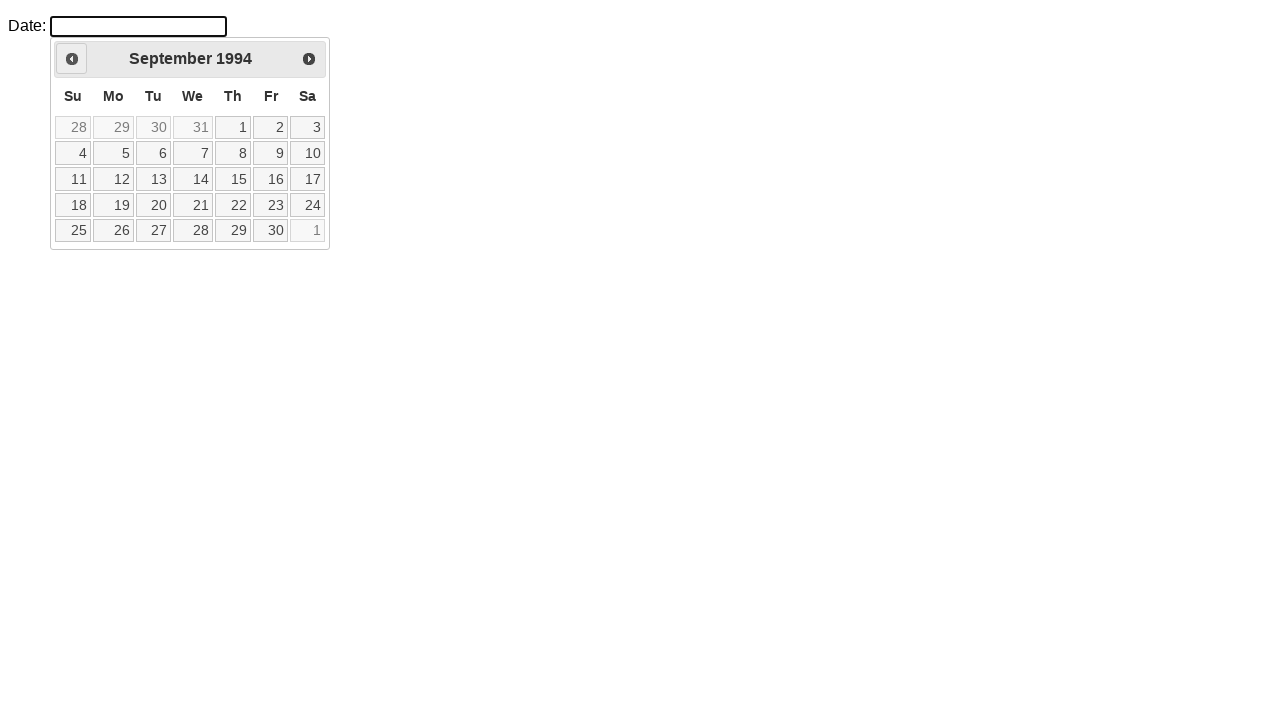

Clicked previous month button (iteration 378) at (72, 59) on xpath=//div[@id='ui-datepicker-div']/div/a[1]/span
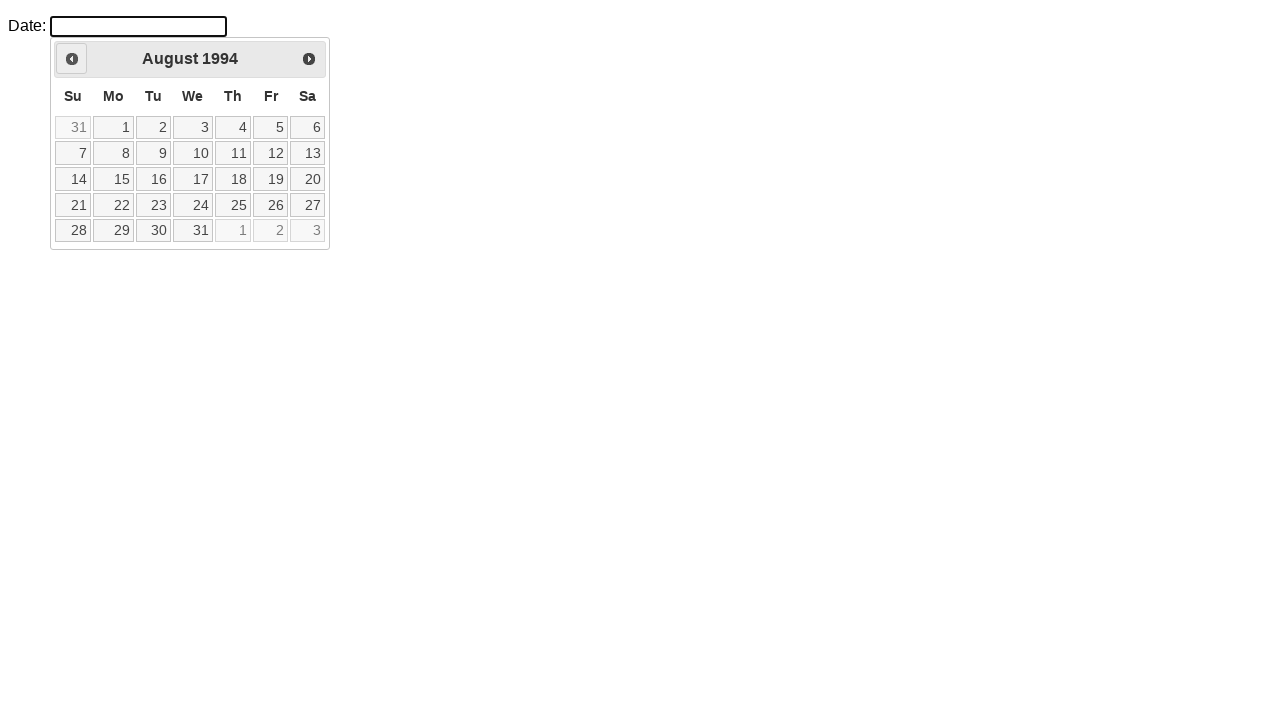

Waited 50ms before next navigation (iteration 378)
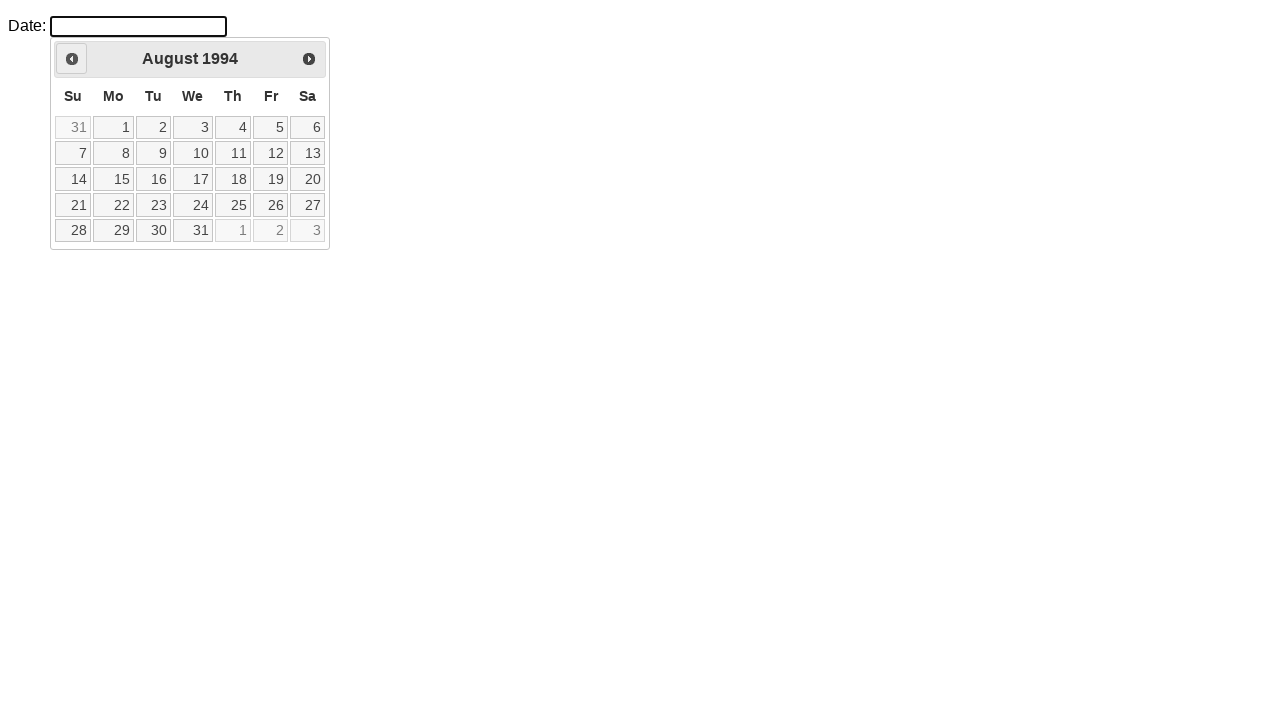

Clicked previous month button (iteration 379) at (72, 59) on xpath=//div[@id='ui-datepicker-div']/div/a[1]/span
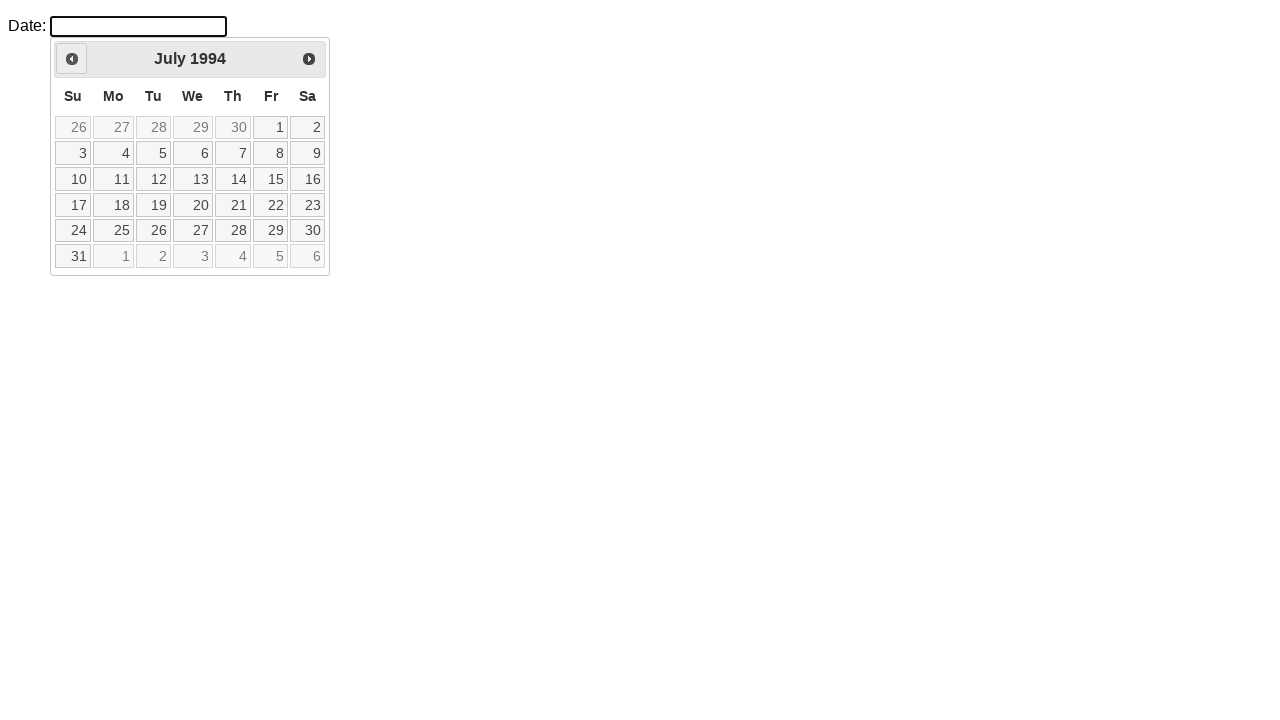

Waited 50ms before next navigation (iteration 379)
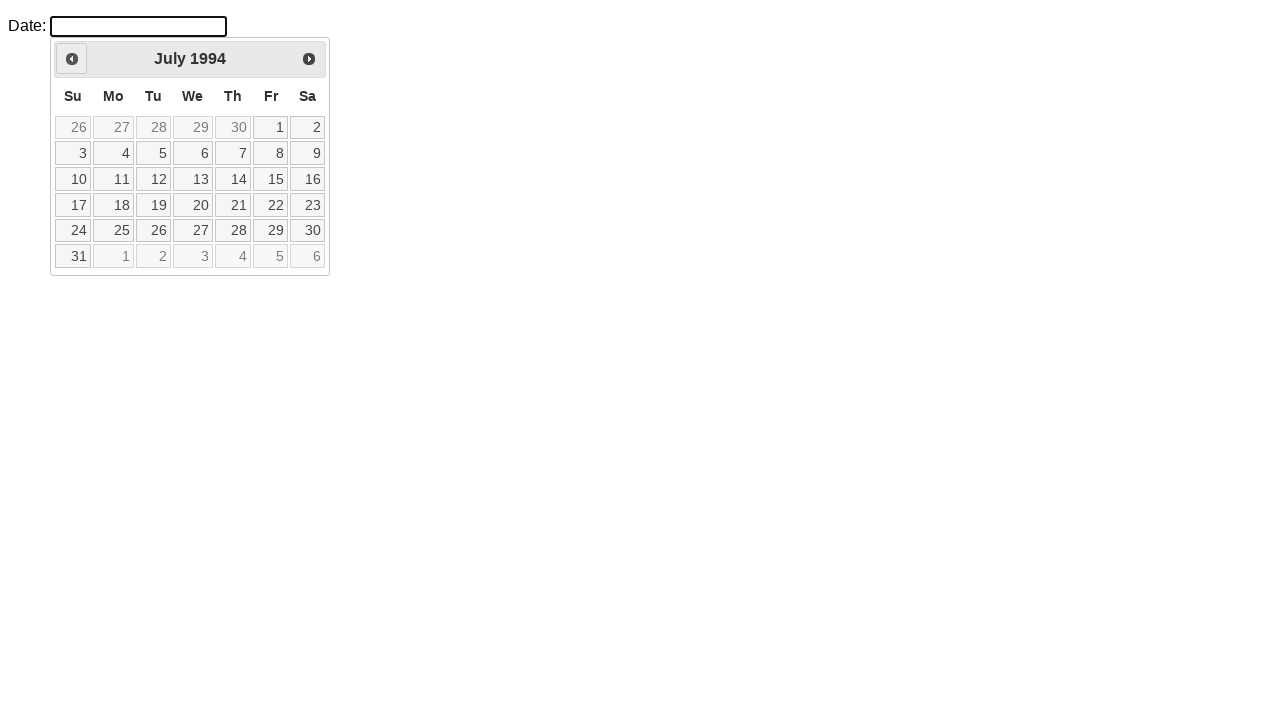

Clicked previous month button (iteration 380) at (72, 59) on xpath=//div[@id='ui-datepicker-div']/div/a[1]/span
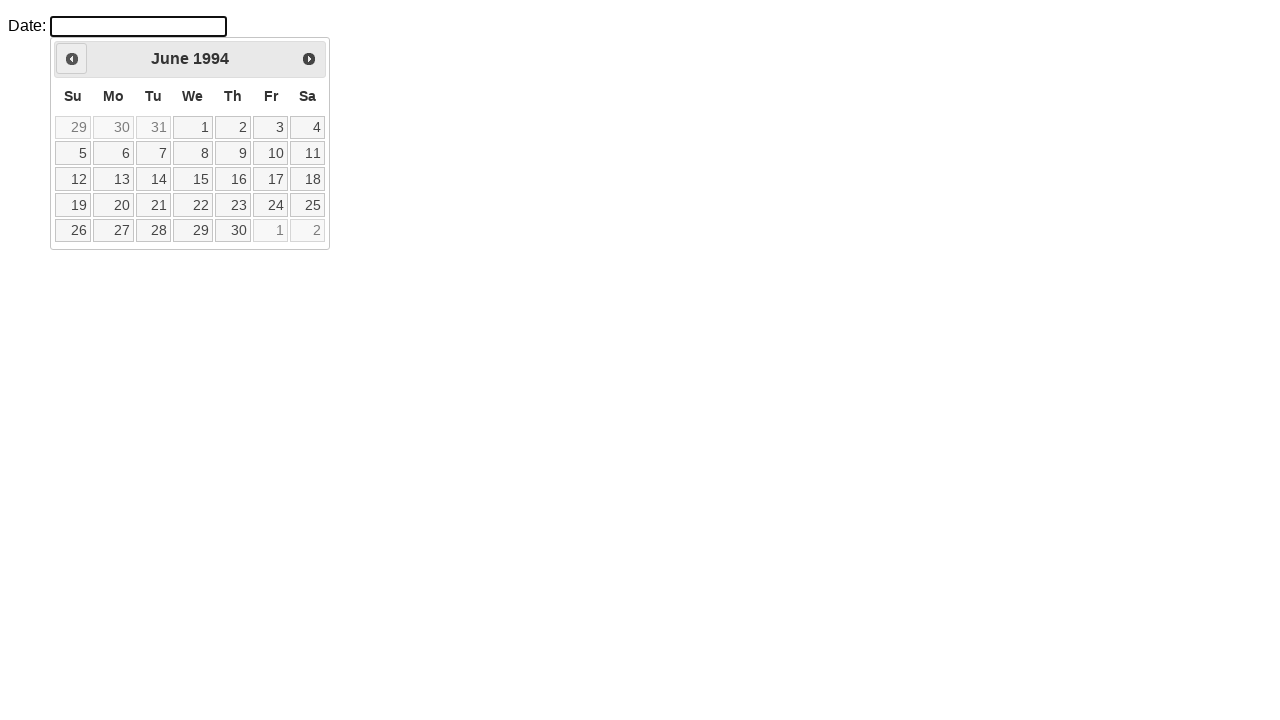

Waited 50ms before next navigation (iteration 380)
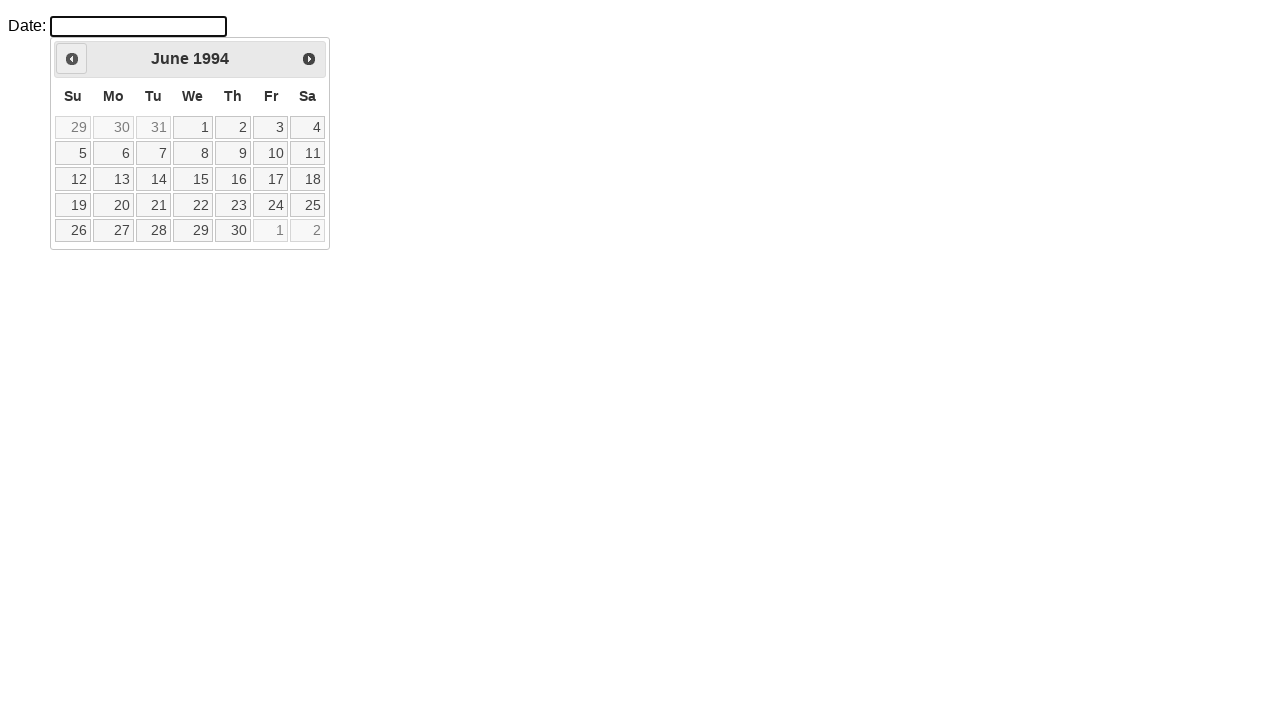

Clicked previous month button (iteration 381) at (72, 59) on xpath=//div[@id='ui-datepicker-div']/div/a[1]/span
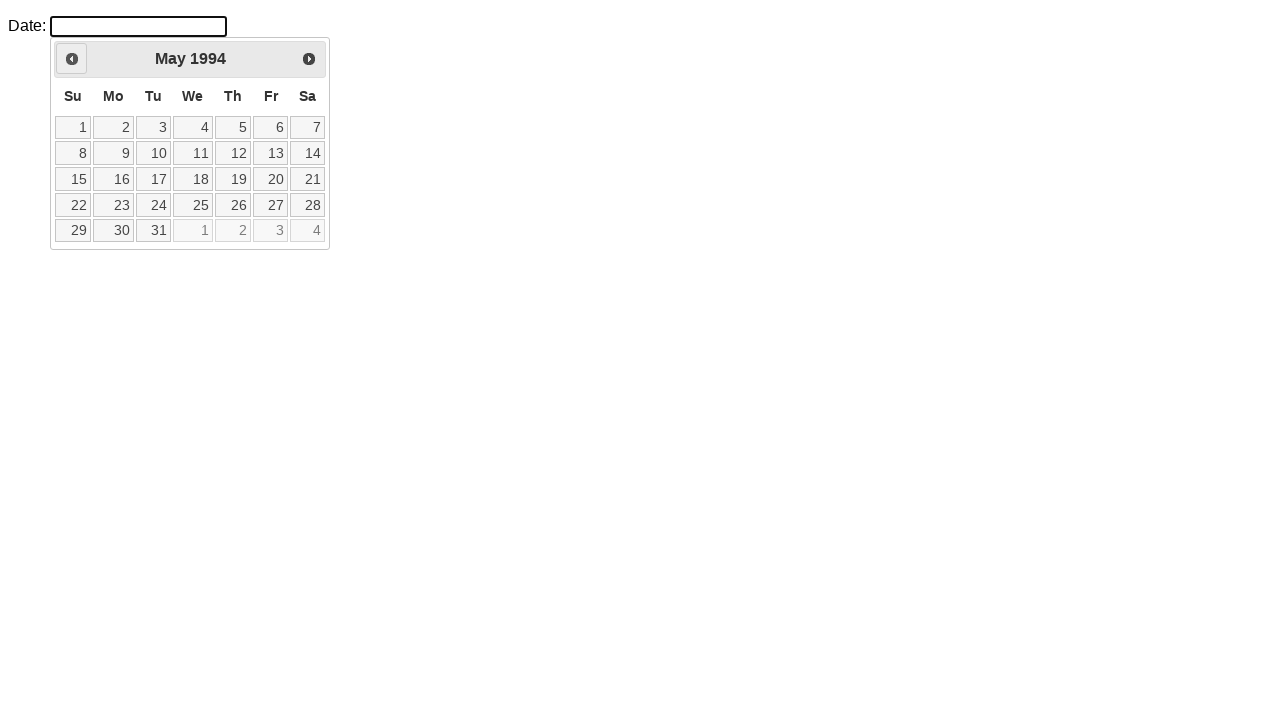

Waited 50ms before next navigation (iteration 381)
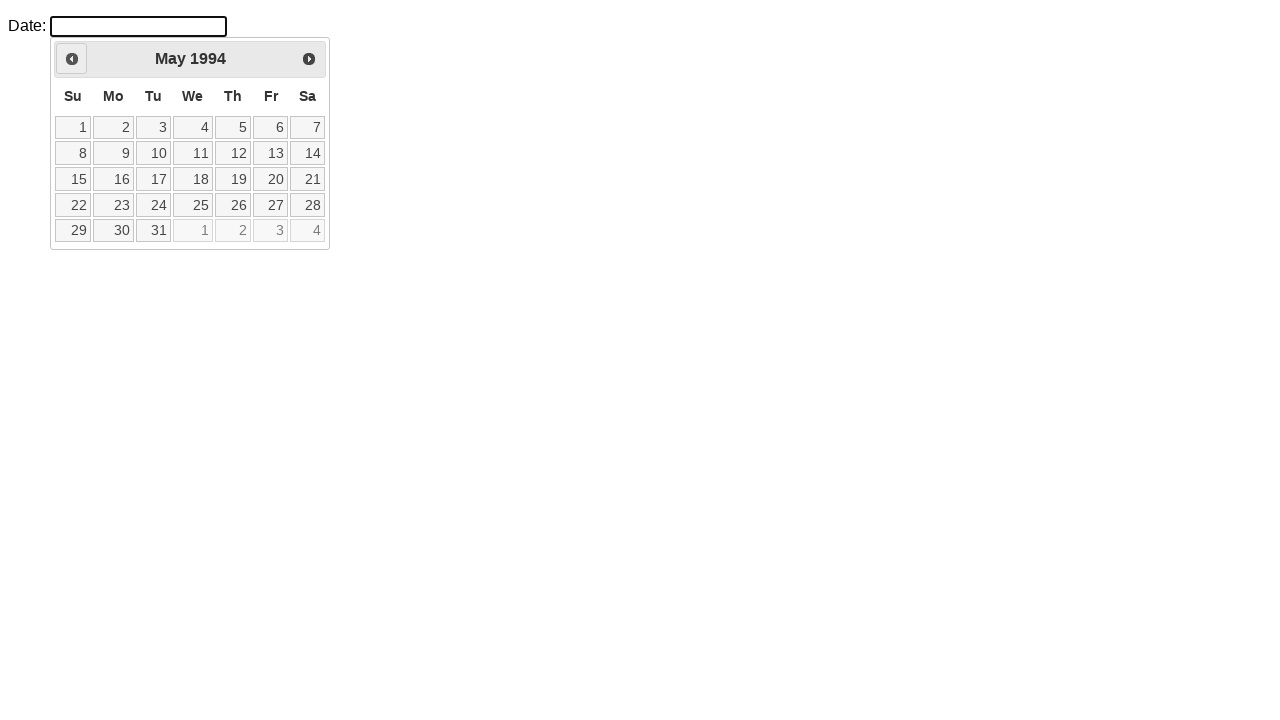

Clicked previous month button (iteration 382) at (72, 59) on xpath=//div[@id='ui-datepicker-div']/div/a[1]/span
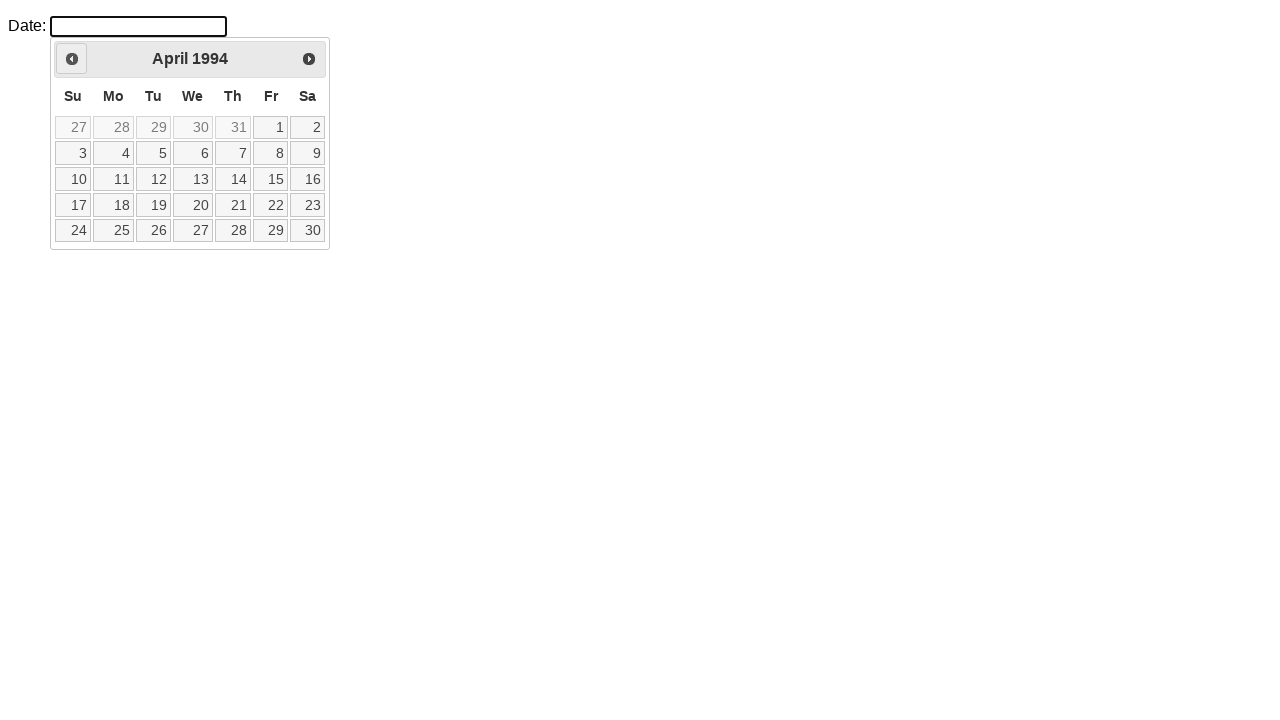

Waited 50ms before next navigation (iteration 382)
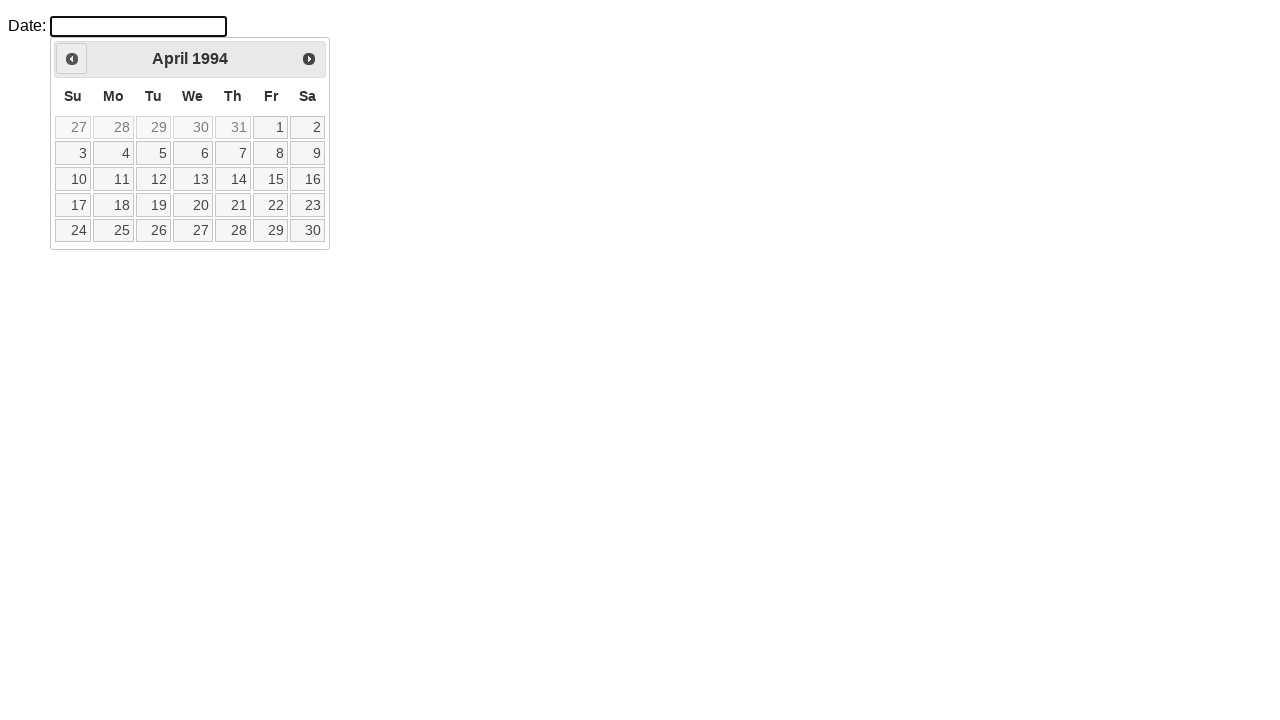

Clicked previous month button (iteration 383) at (72, 59) on xpath=//div[@id='ui-datepicker-div']/div/a[1]/span
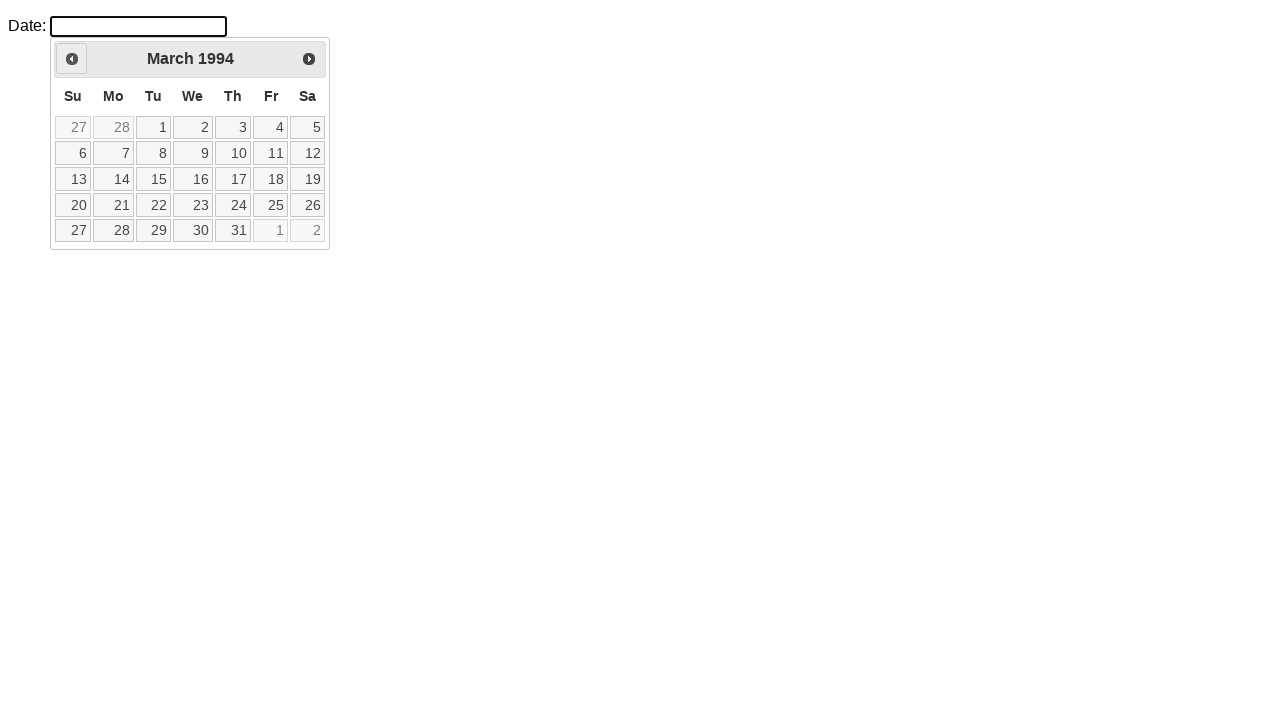

Waited 50ms before next navigation (iteration 383)
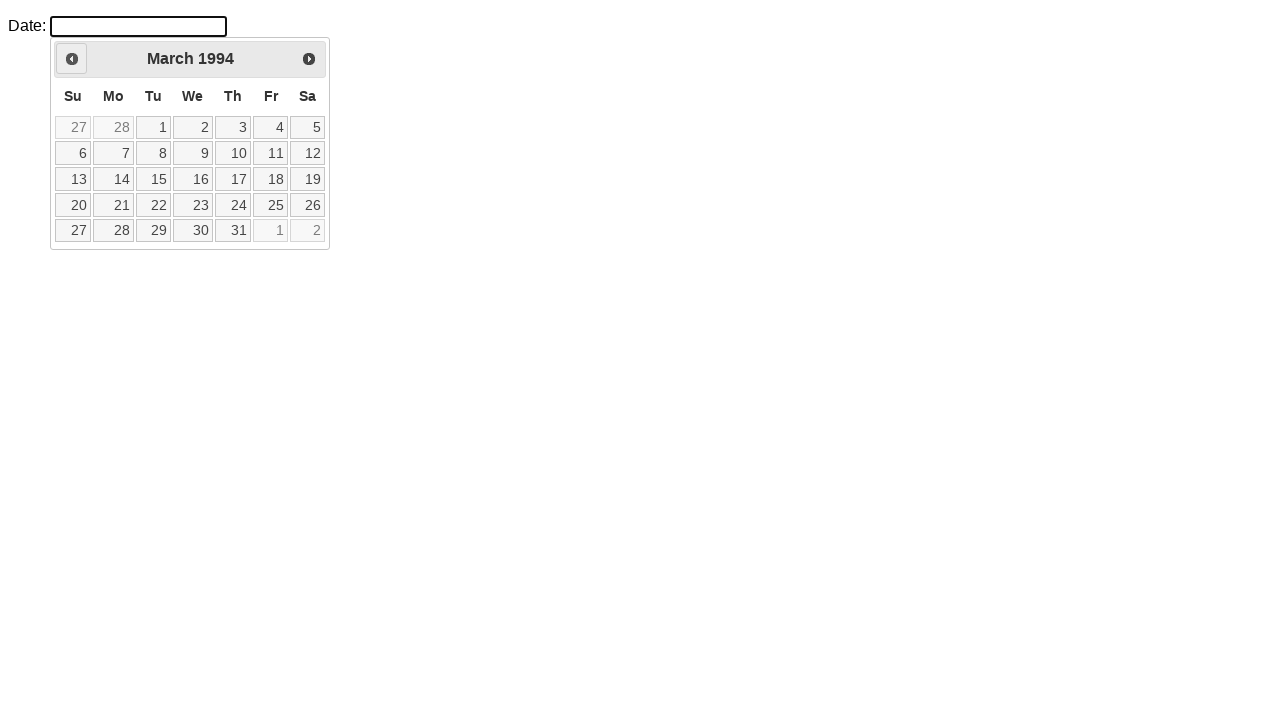

Clicked previous month button (iteration 384) at (72, 59) on xpath=//div[@id='ui-datepicker-div']/div/a[1]/span
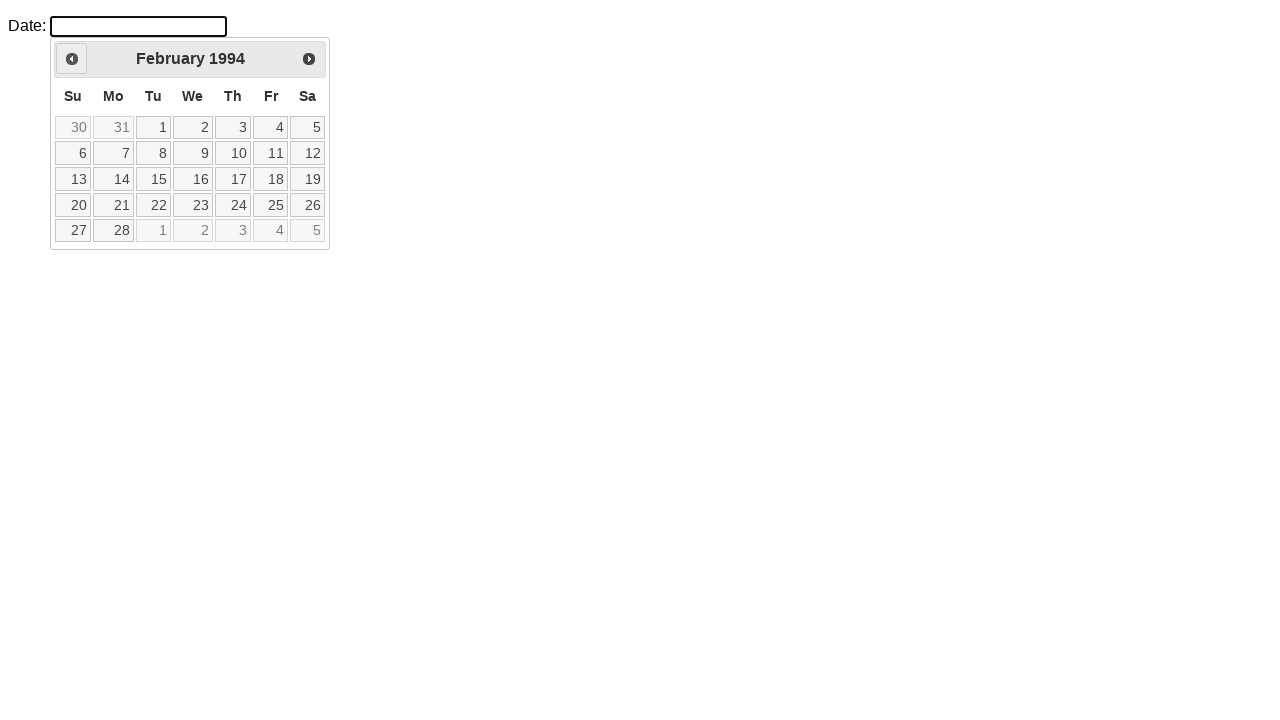

Waited 50ms before next navigation (iteration 384)
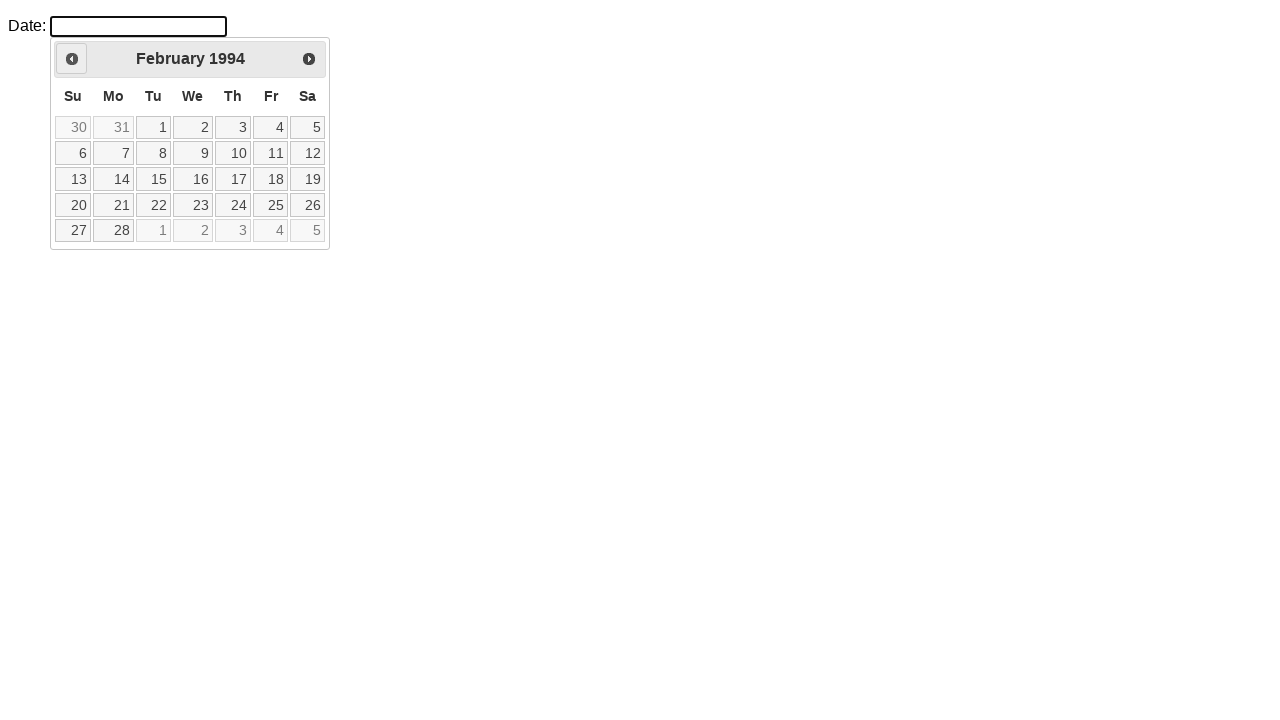

Clicked previous month button (iteration 385) at (72, 59) on xpath=//div[@id='ui-datepicker-div']/div/a[1]/span
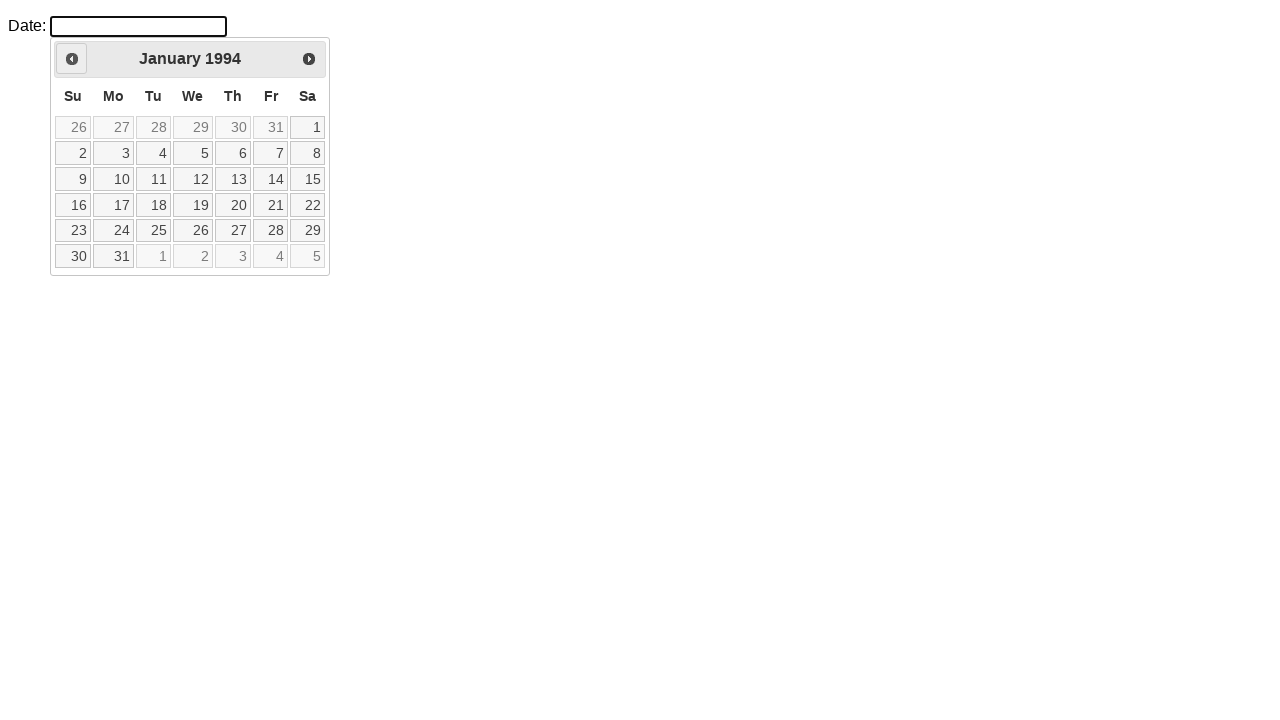

Waited 50ms before next navigation (iteration 385)
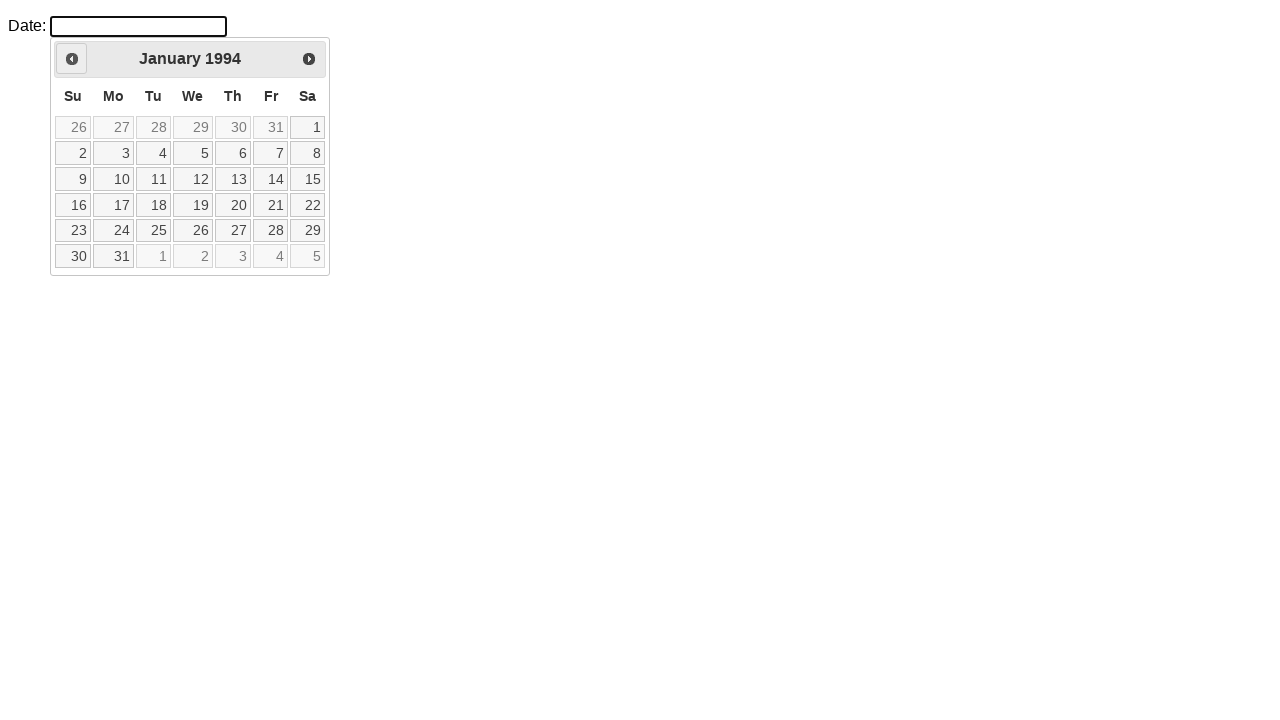

Clicked previous month button (iteration 386) at (72, 59) on xpath=//div[@id='ui-datepicker-div']/div/a[1]/span
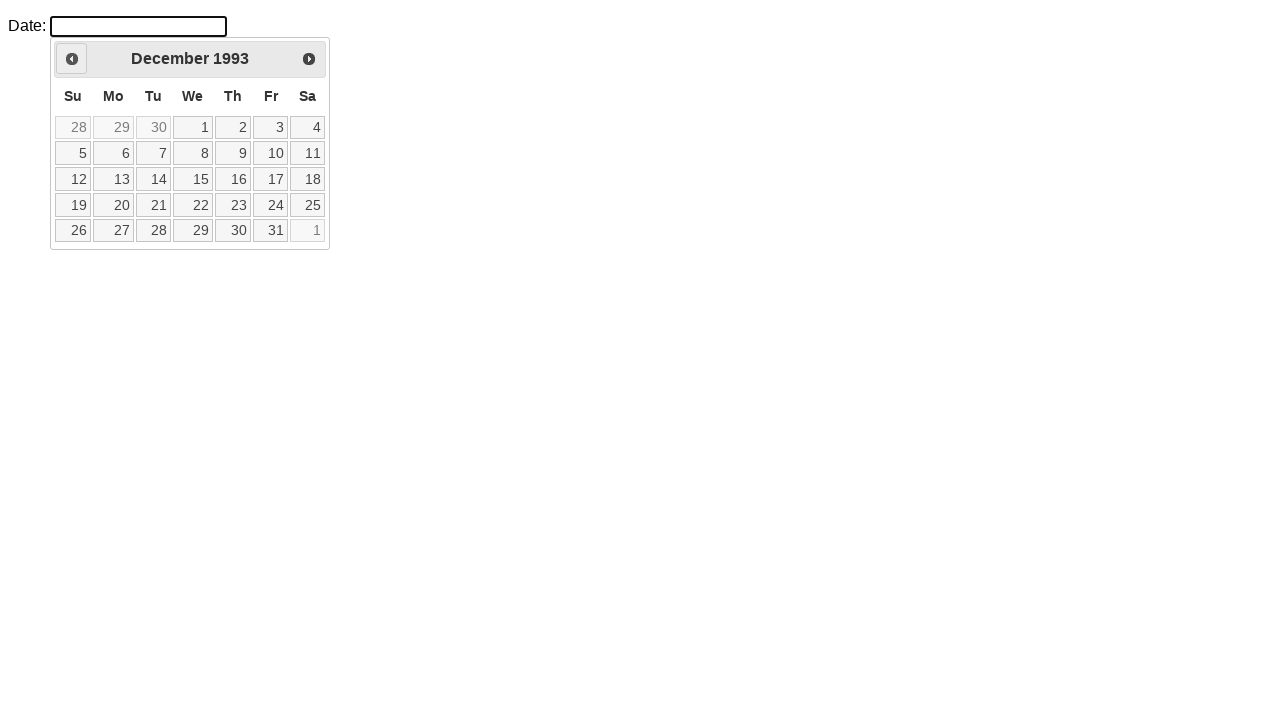

Waited 50ms before next navigation (iteration 386)
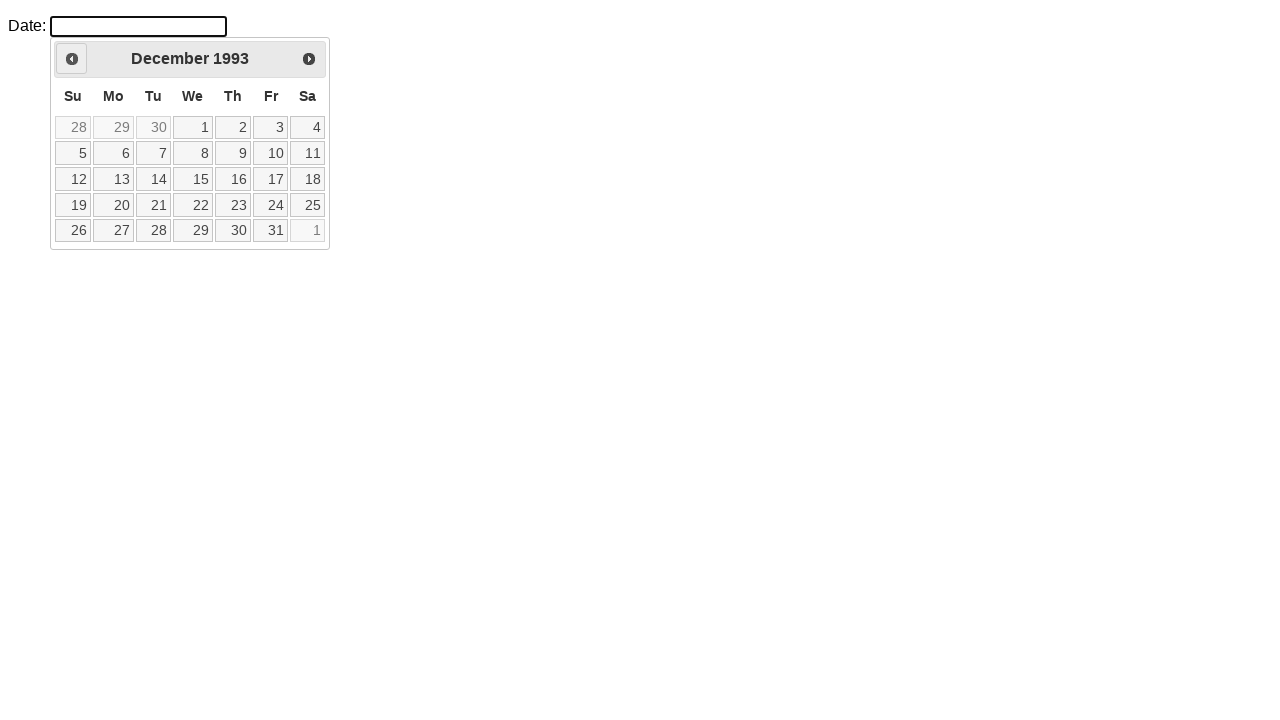

Clicked previous month button (iteration 387) at (72, 59) on xpath=//div[@id='ui-datepicker-div']/div/a[1]/span
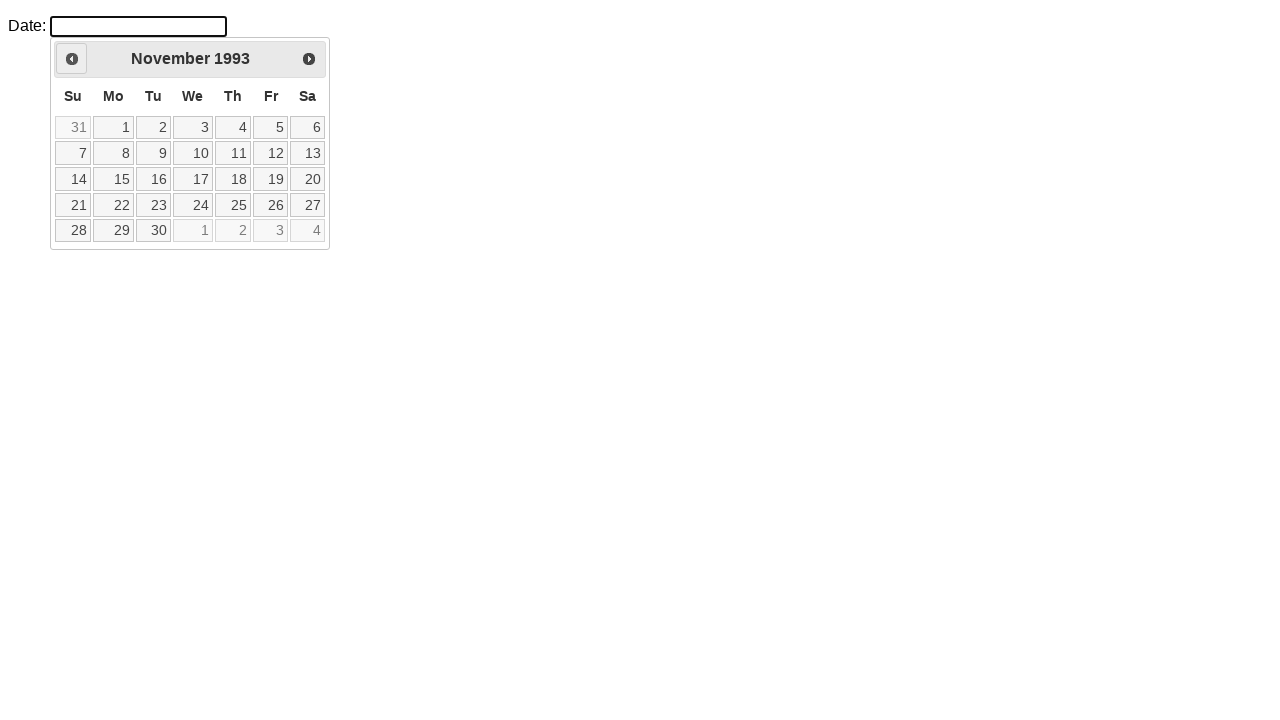

Waited 50ms before next navigation (iteration 387)
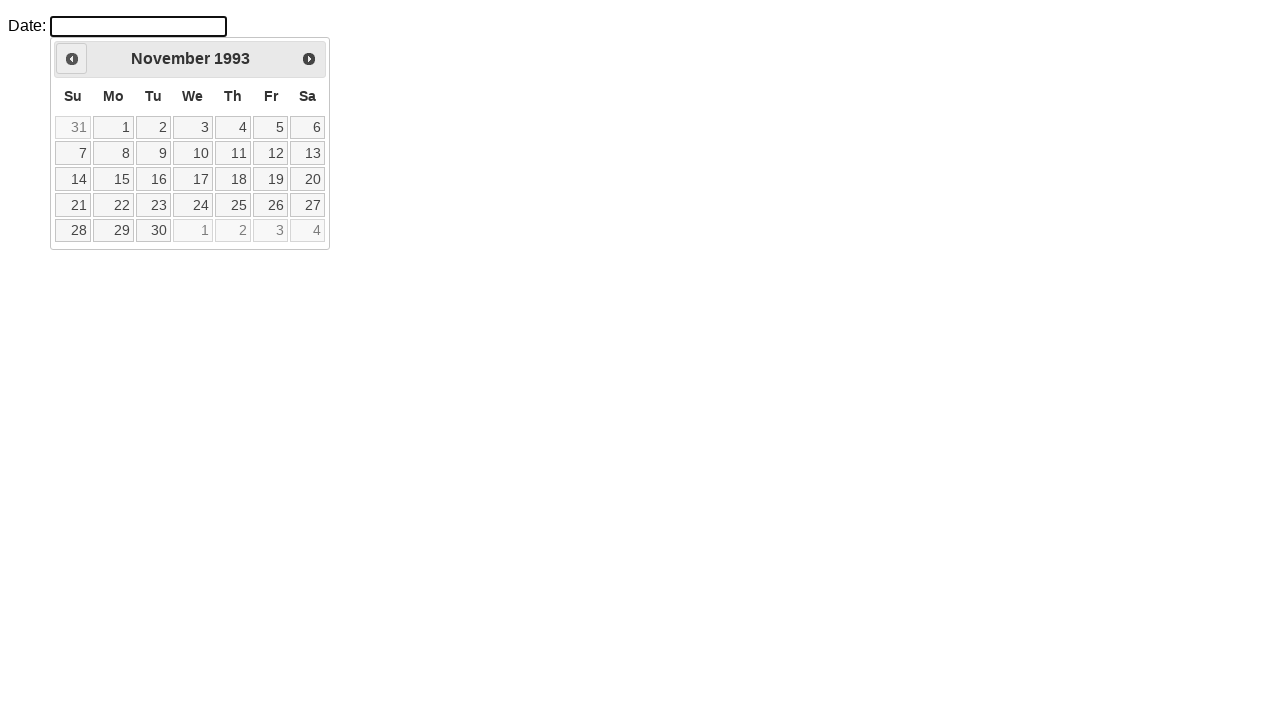

Clicked previous month button (iteration 388) at (72, 59) on xpath=//div[@id='ui-datepicker-div']/div/a[1]/span
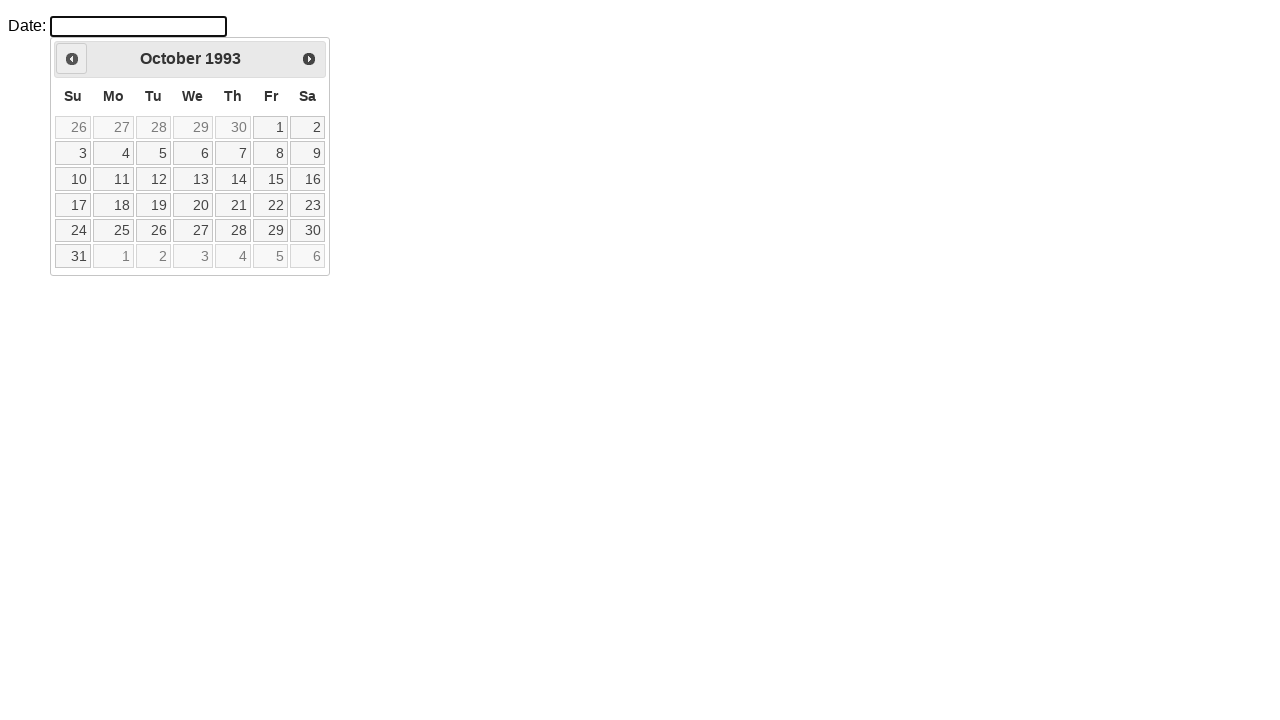

Waited 50ms before next navigation (iteration 388)
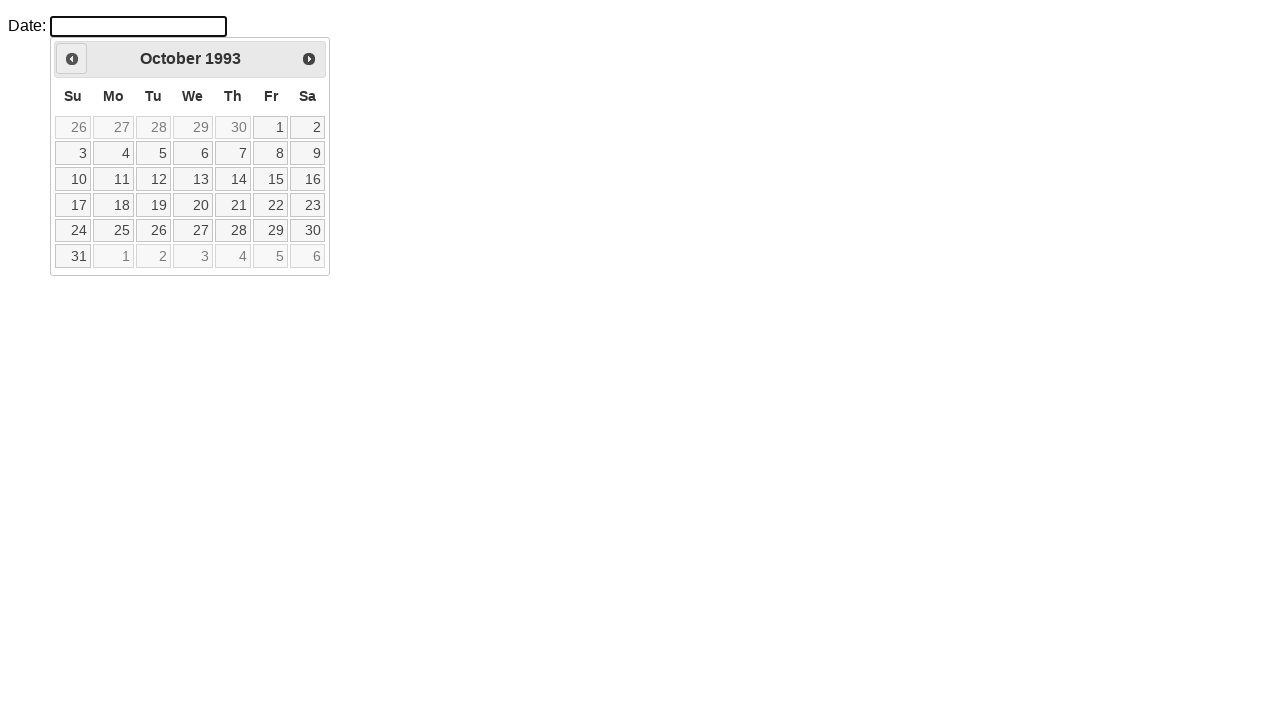

Clicked previous month button (iteration 389) at (72, 59) on xpath=//div[@id='ui-datepicker-div']/div/a[1]/span
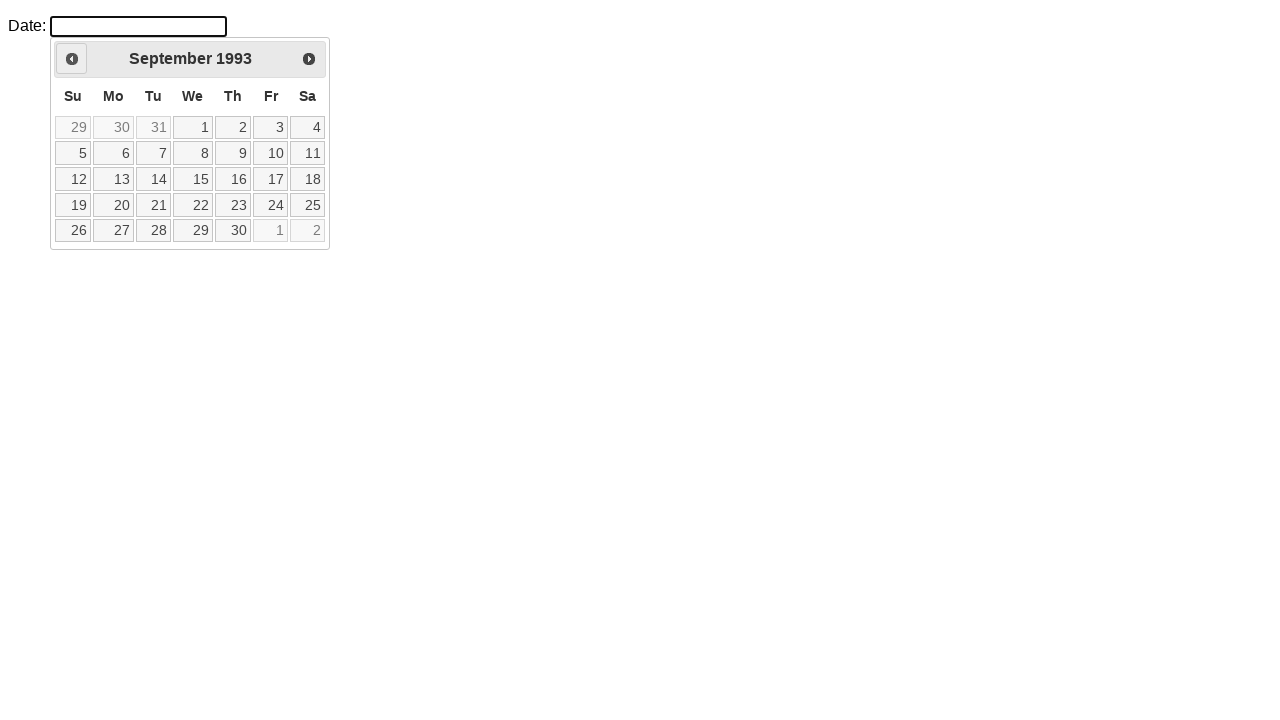

Waited 50ms before next navigation (iteration 389)
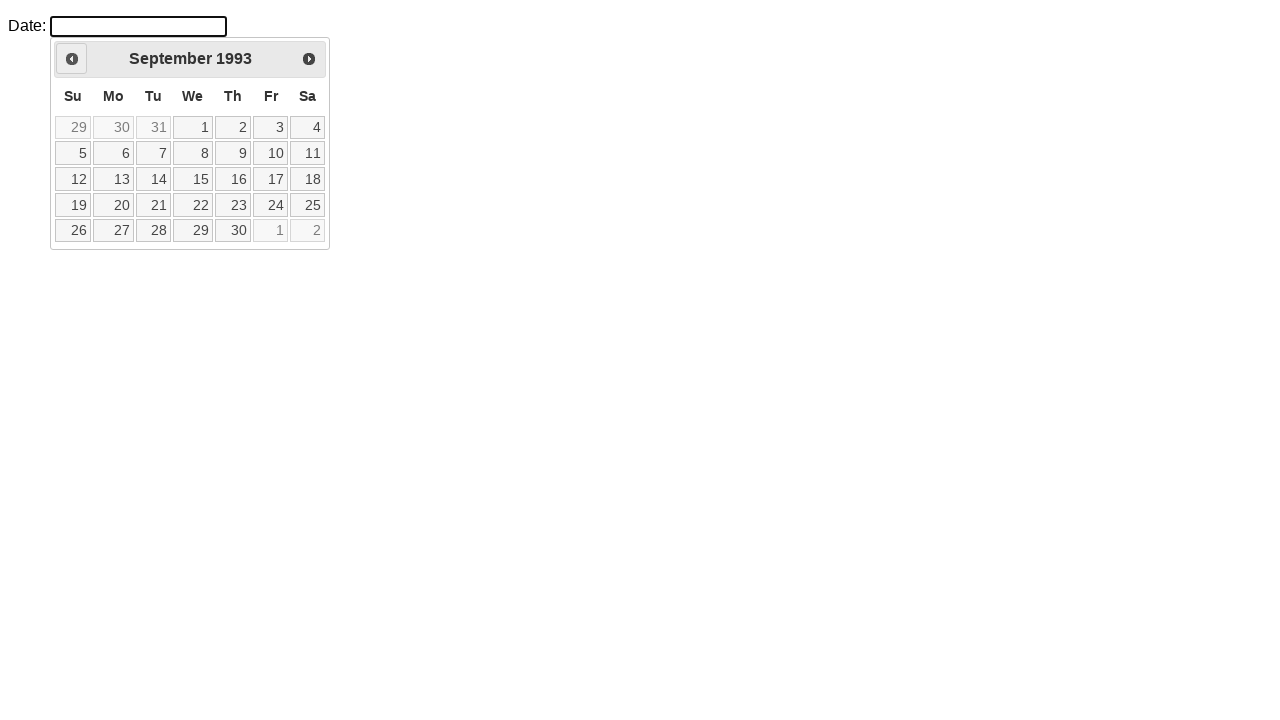

Clicked previous month button (iteration 390) at (72, 59) on xpath=//div[@id='ui-datepicker-div']/div/a[1]/span
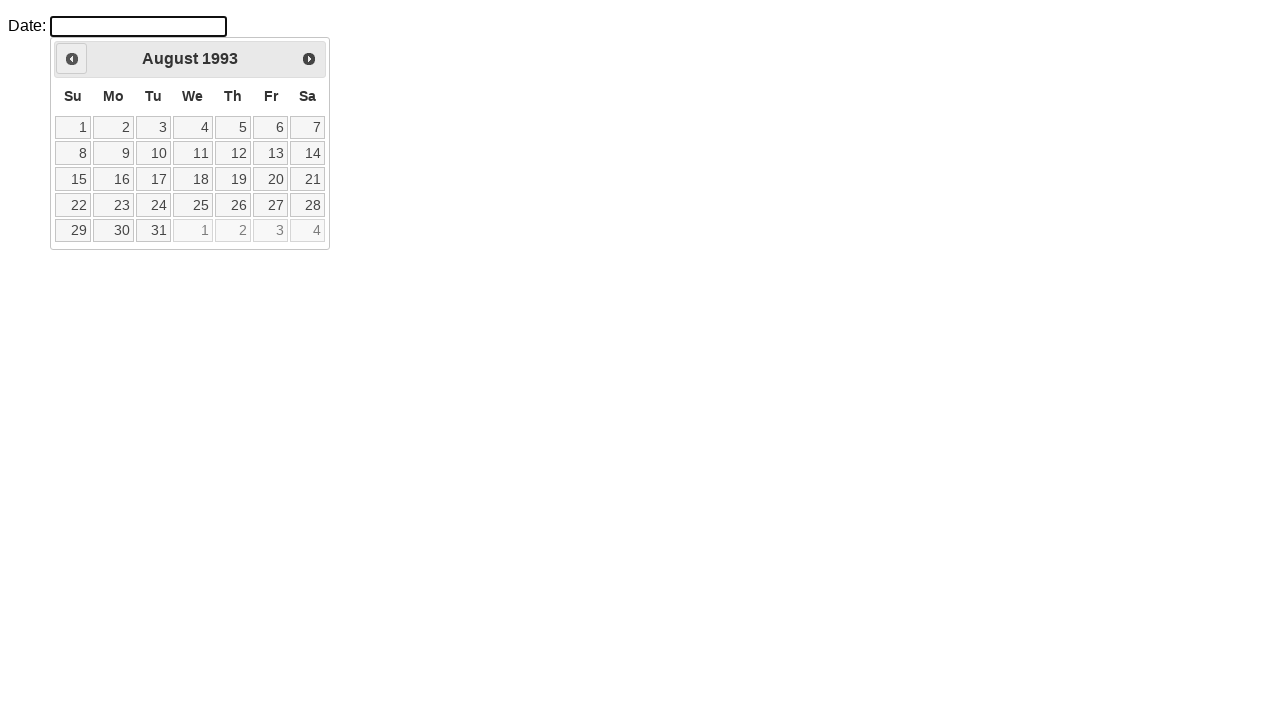

Waited 50ms before next navigation (iteration 390)
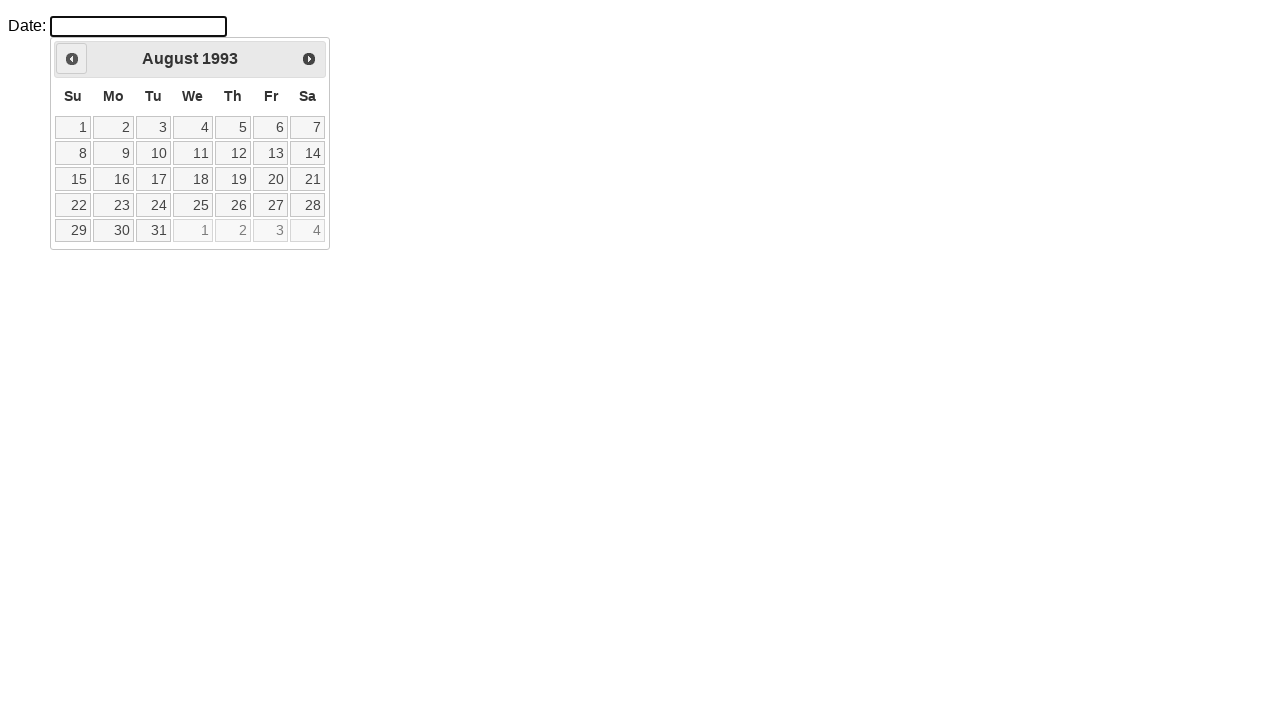

Clicked previous month button (iteration 391) at (72, 59) on xpath=//div[@id='ui-datepicker-div']/div/a[1]/span
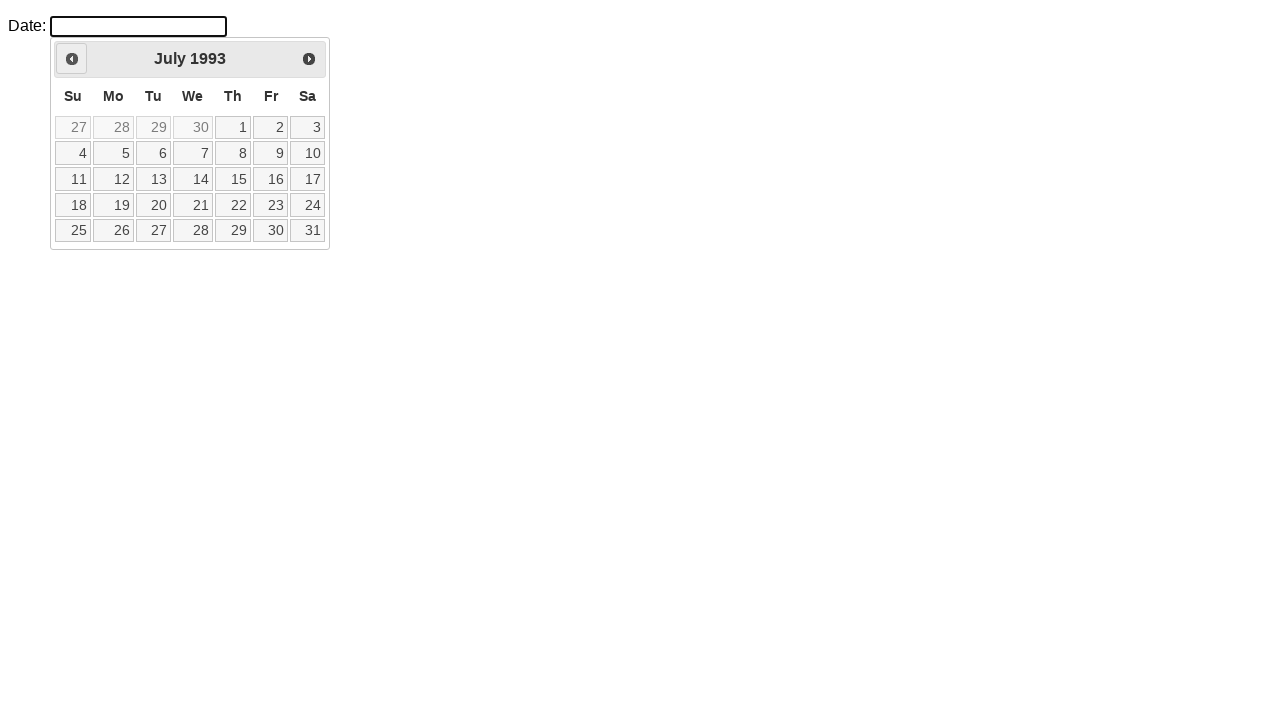

Waited 50ms before next navigation (iteration 391)
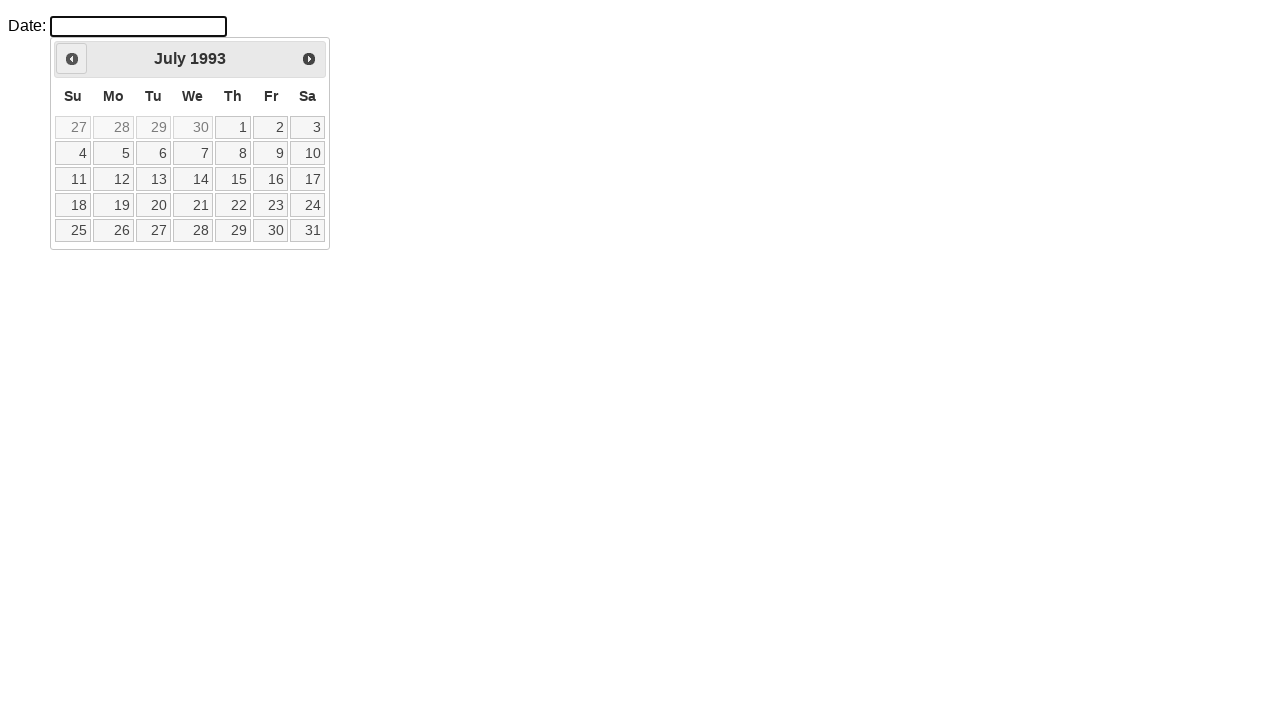

Clicked previous month button (iteration 392) at (72, 59) on xpath=//div[@id='ui-datepicker-div']/div/a[1]/span
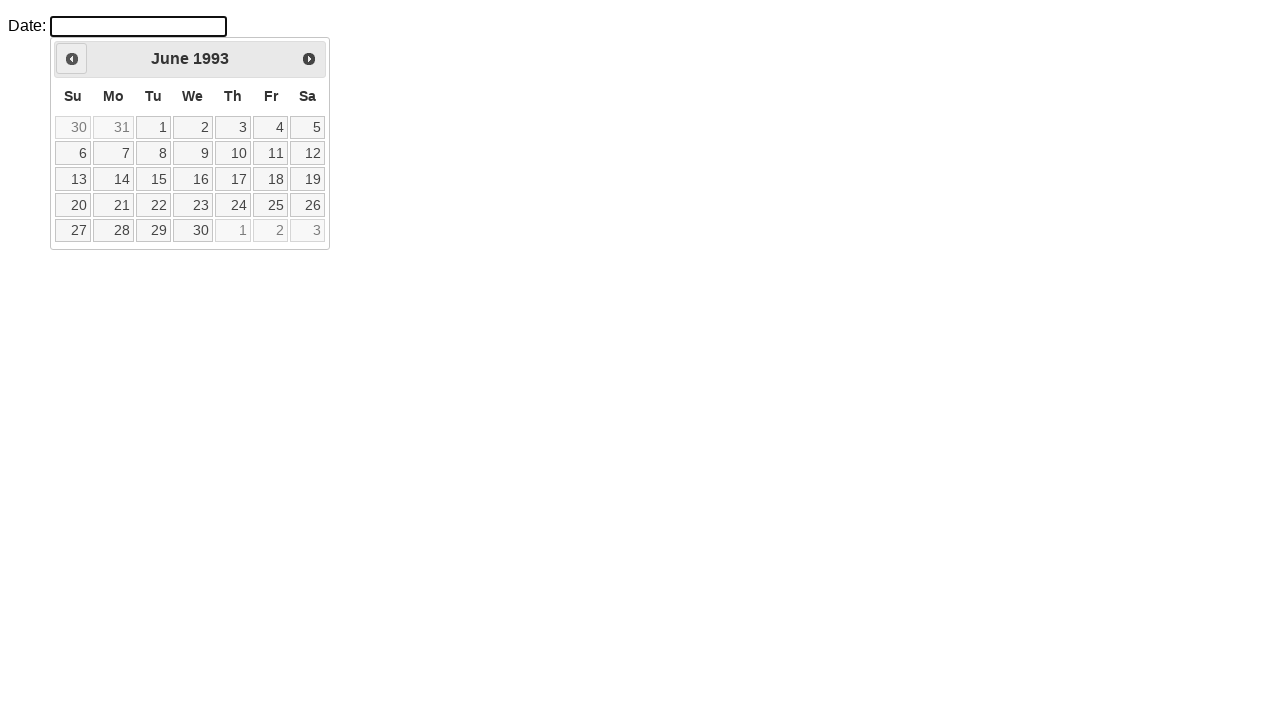

Waited 50ms before next navigation (iteration 392)
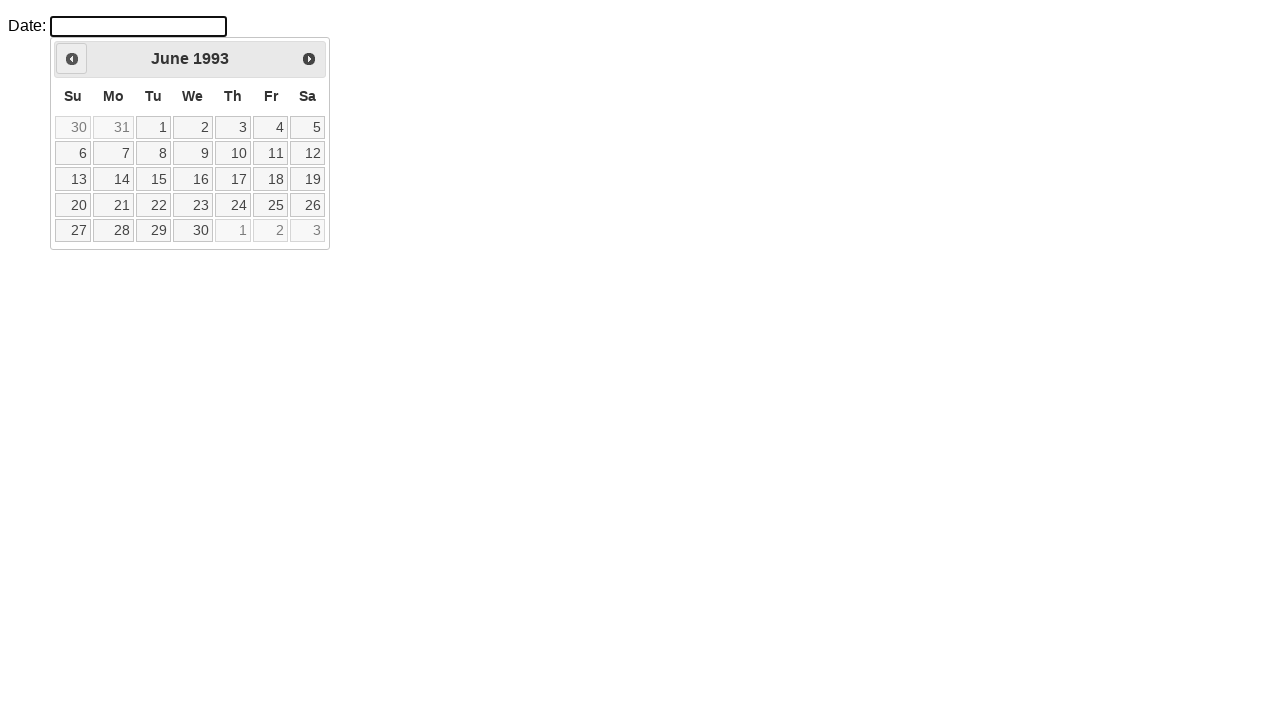

Clicked previous month button (iteration 393) at (72, 59) on xpath=//div[@id='ui-datepicker-div']/div/a[1]/span
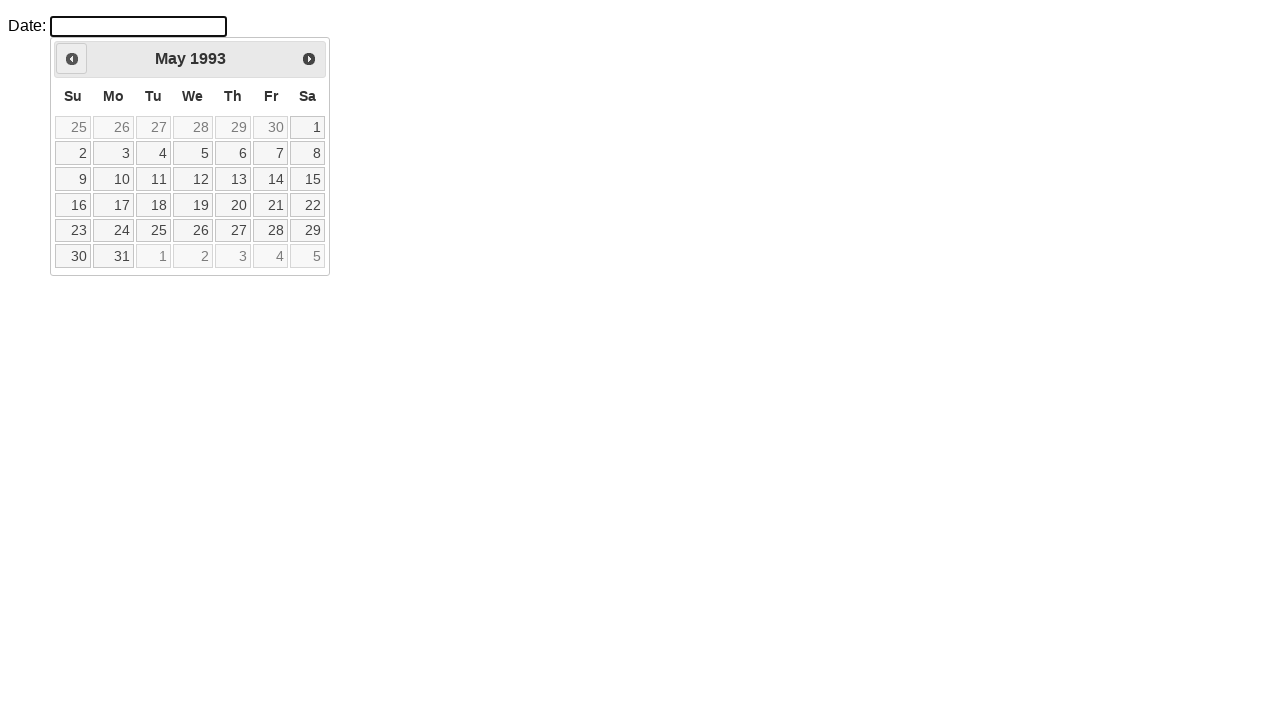

Waited 50ms before next navigation (iteration 393)
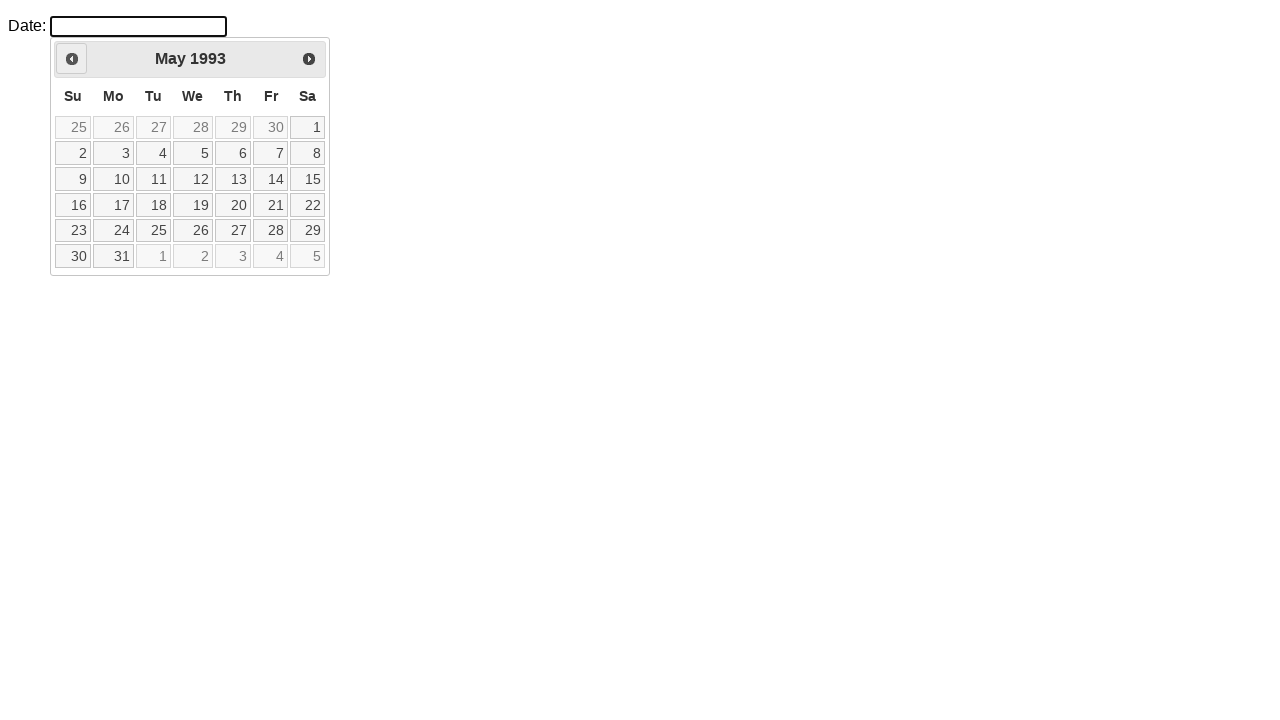

Clicked previous month button (iteration 394) at (72, 59) on xpath=//div[@id='ui-datepicker-div']/div/a[1]/span
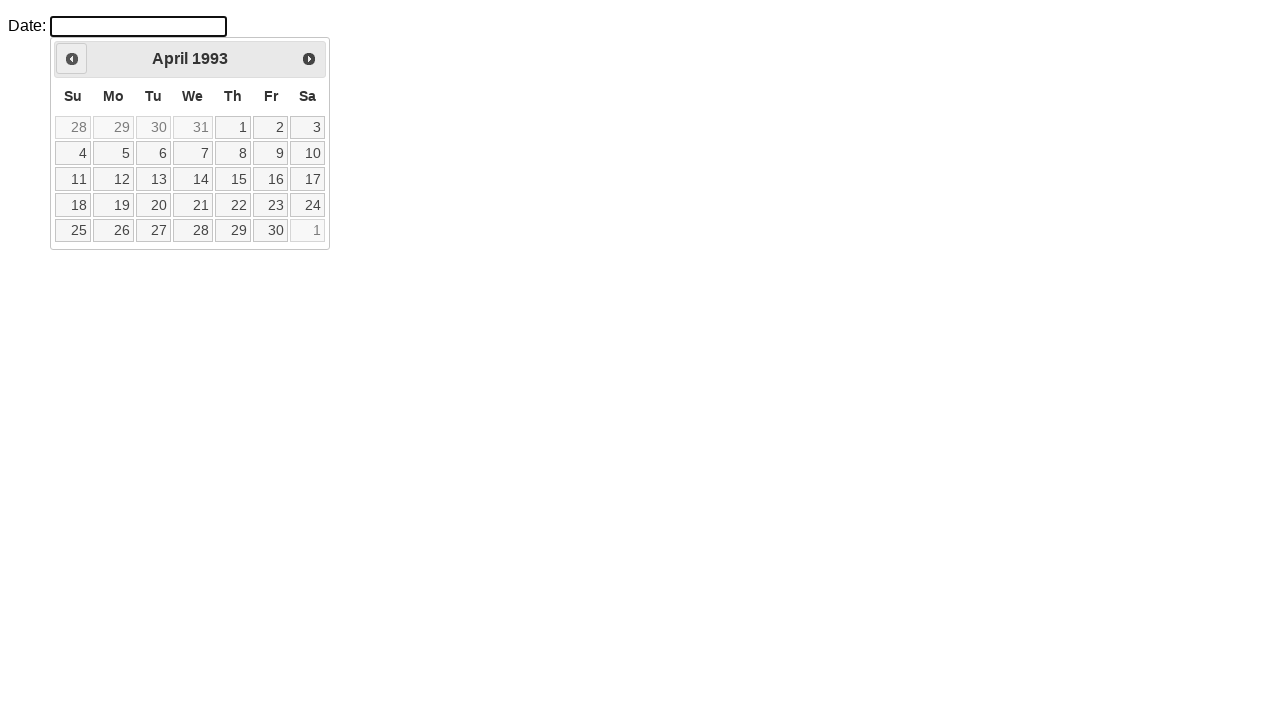

Waited 50ms before next navigation (iteration 394)
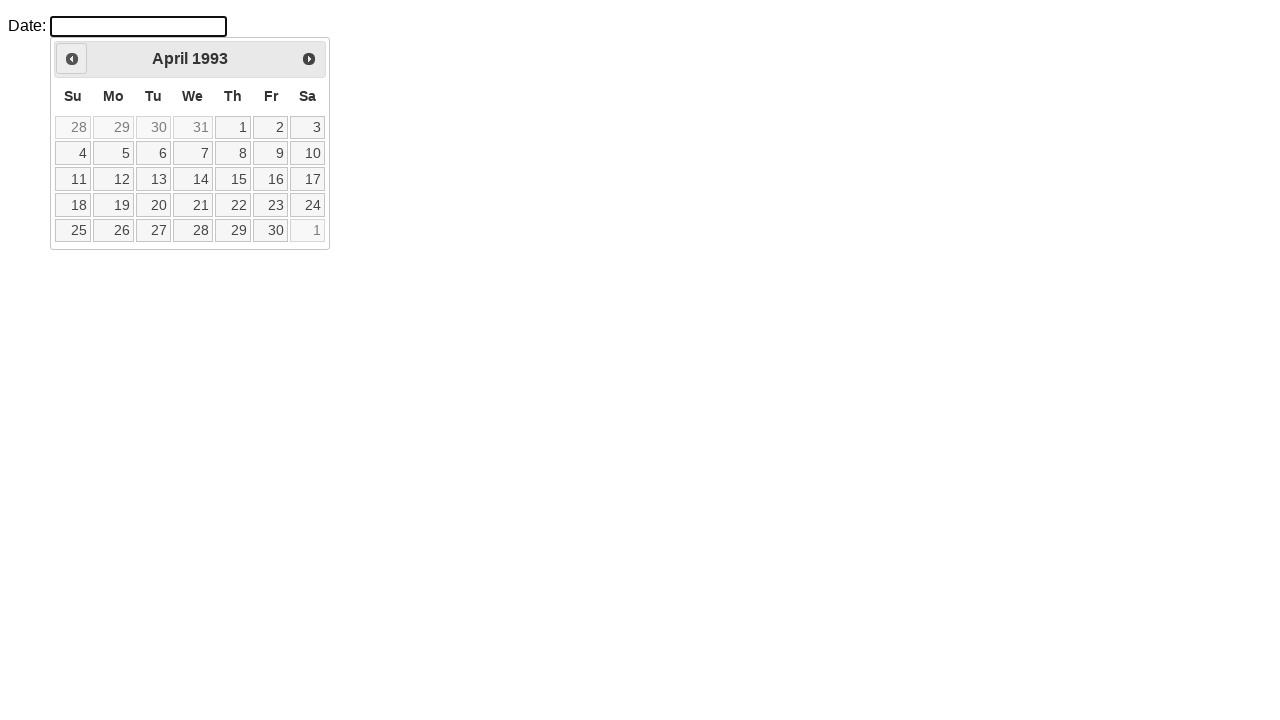

Clicked previous month button (iteration 395) at (72, 59) on xpath=//div[@id='ui-datepicker-div']/div/a[1]/span
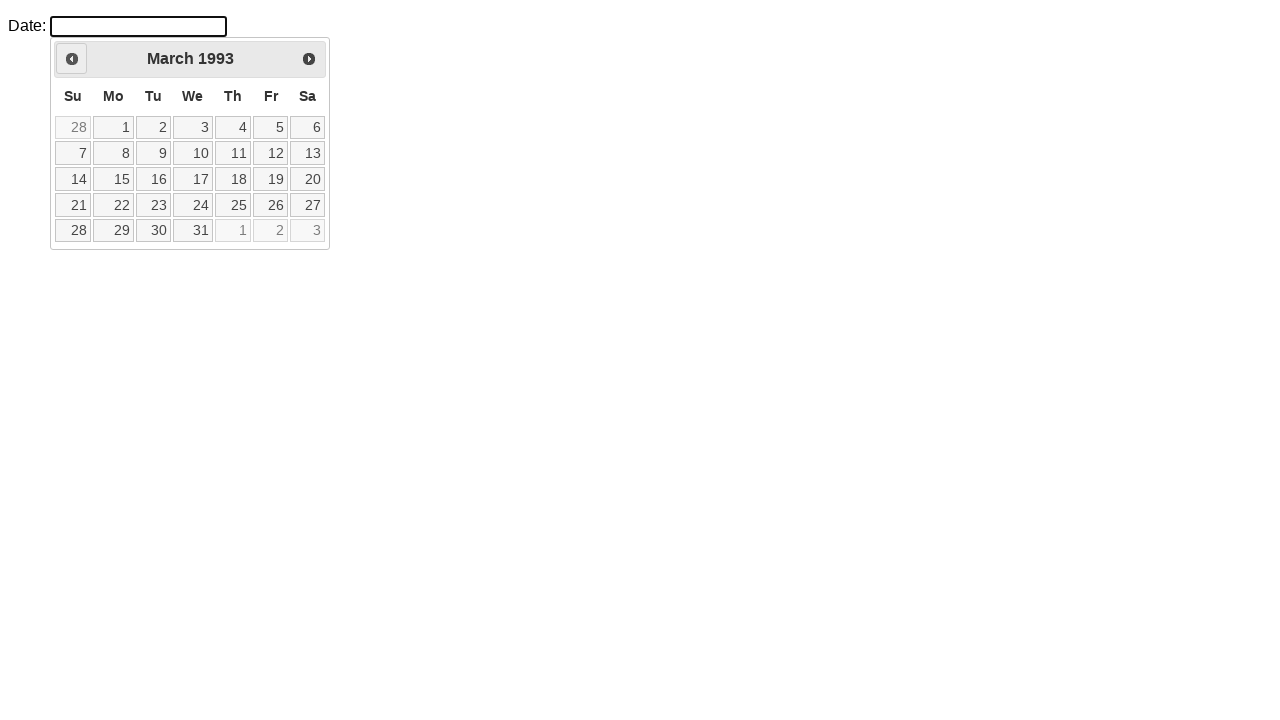

Waited 50ms before next navigation (iteration 395)
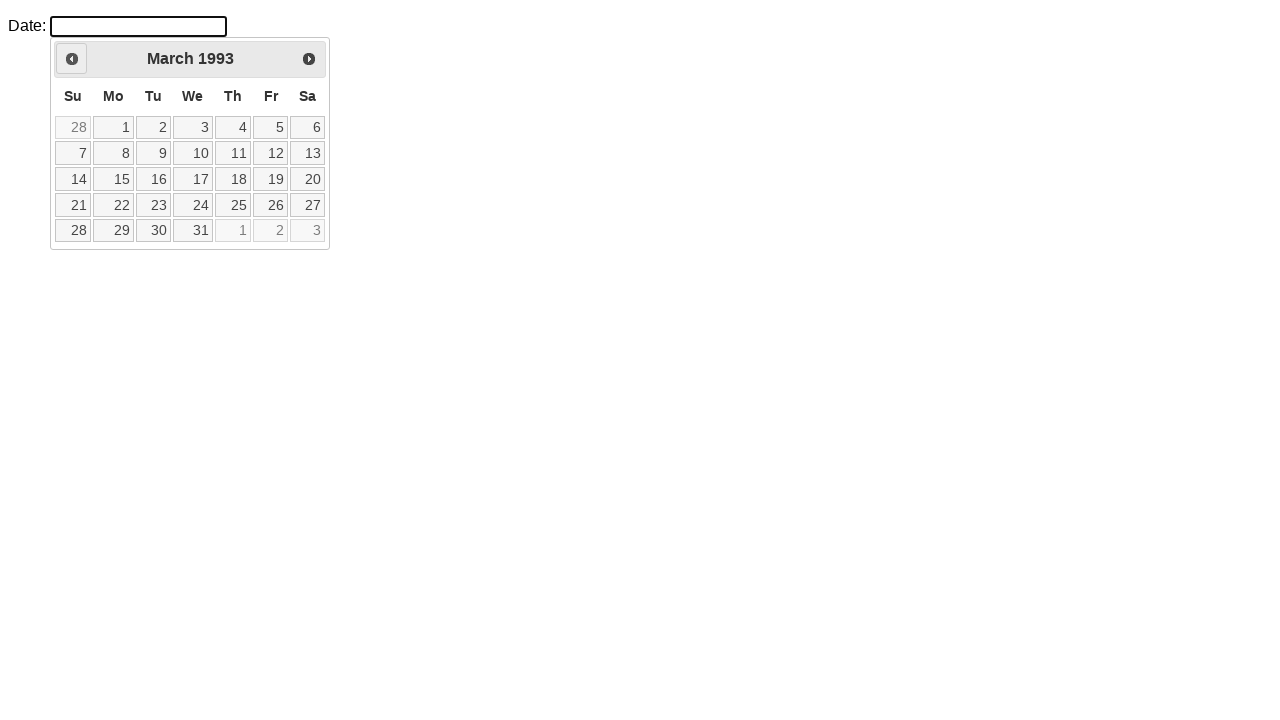

Clicked previous month button (iteration 396) at (72, 59) on xpath=//div[@id='ui-datepicker-div']/div/a[1]/span
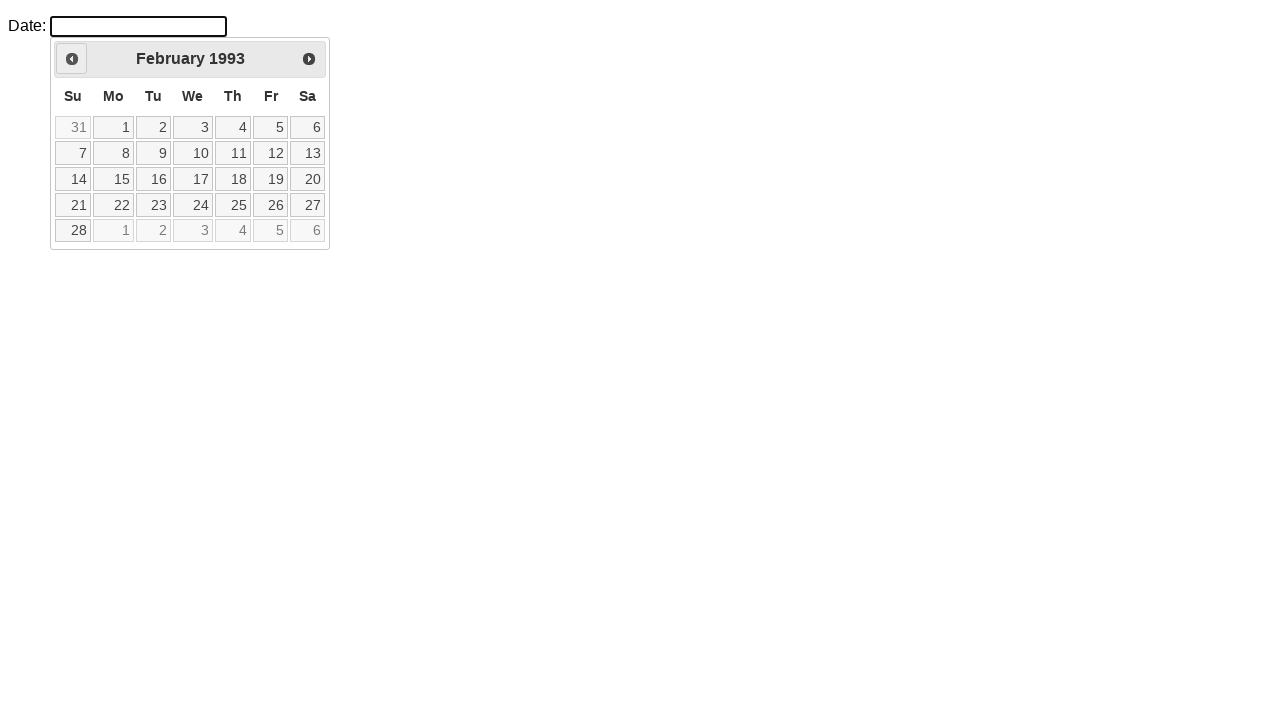

Waited 50ms before next navigation (iteration 396)
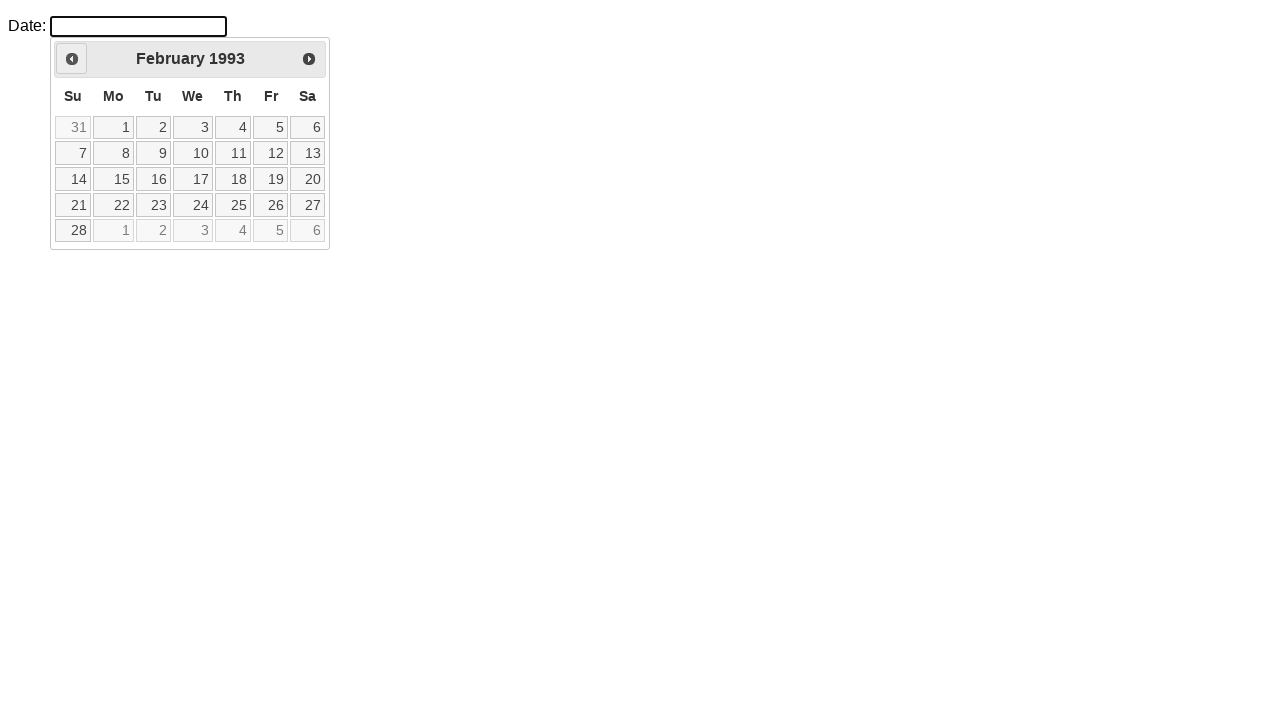

Clicked previous month button (iteration 397) at (72, 59) on xpath=//div[@id='ui-datepicker-div']/div/a[1]/span
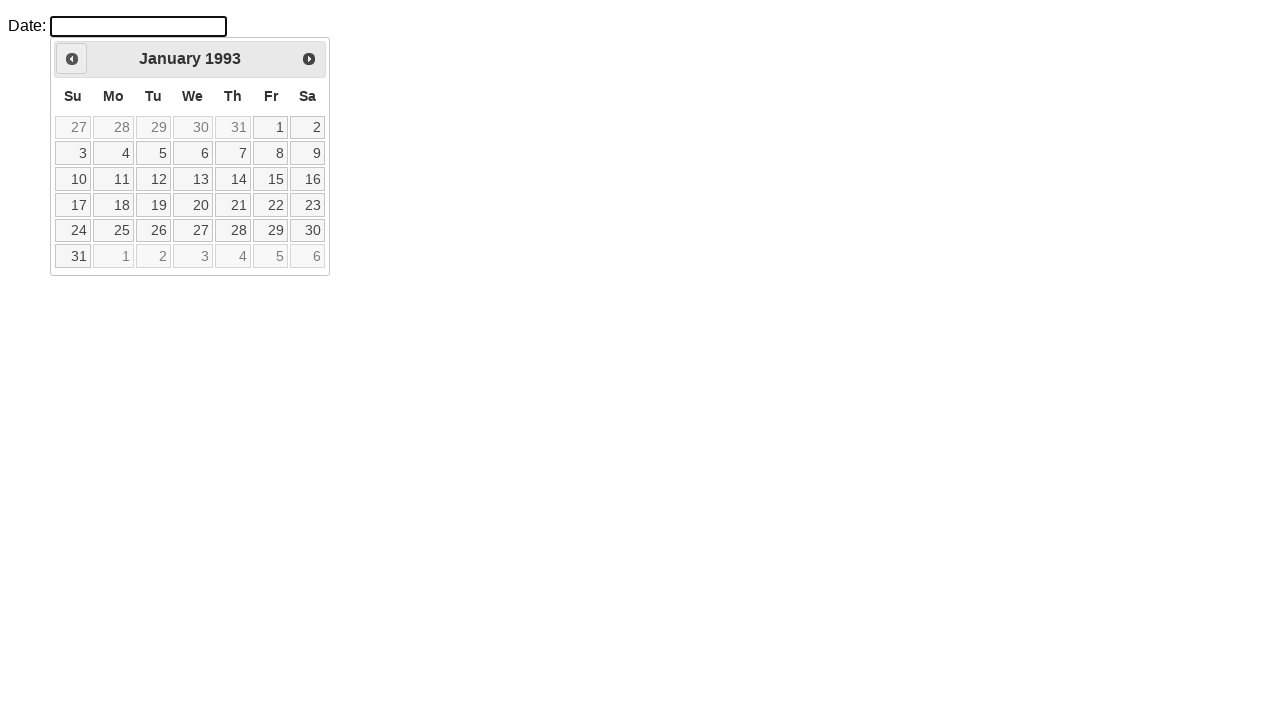

Waited 50ms before next navigation (iteration 397)
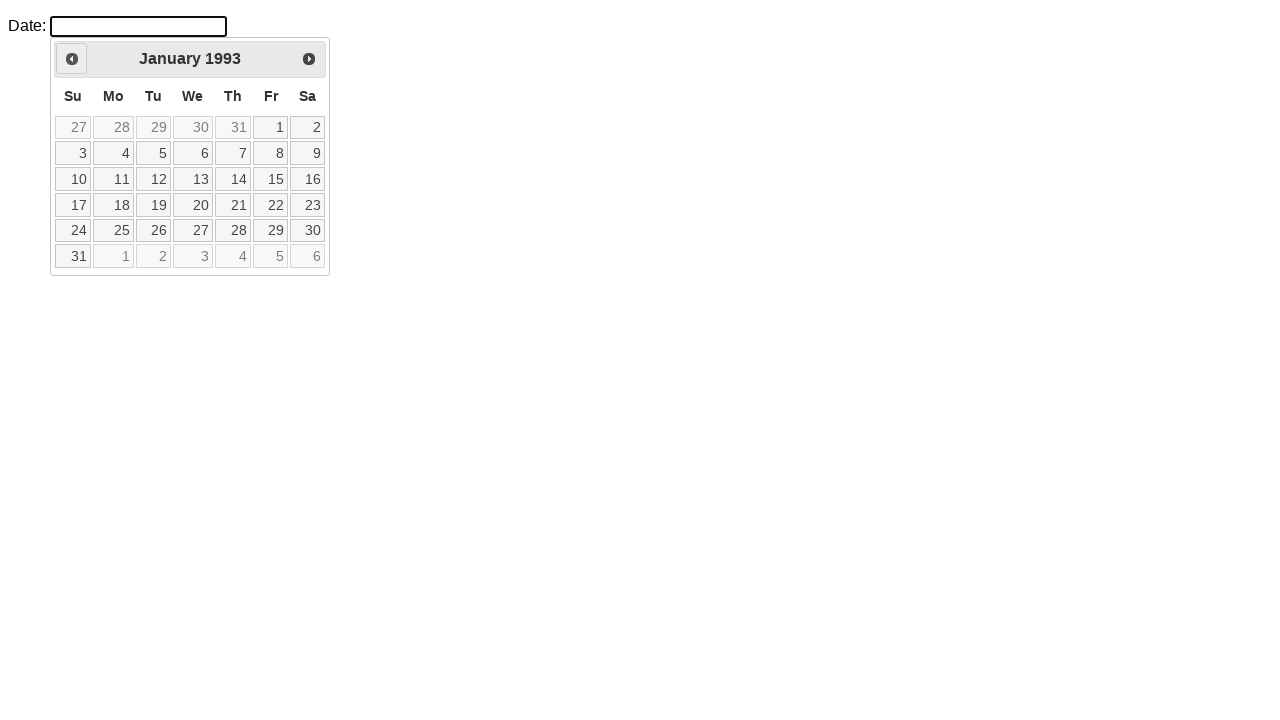

Clicked previous month button (iteration 398) at (72, 59) on xpath=//div[@id='ui-datepicker-div']/div/a[1]/span
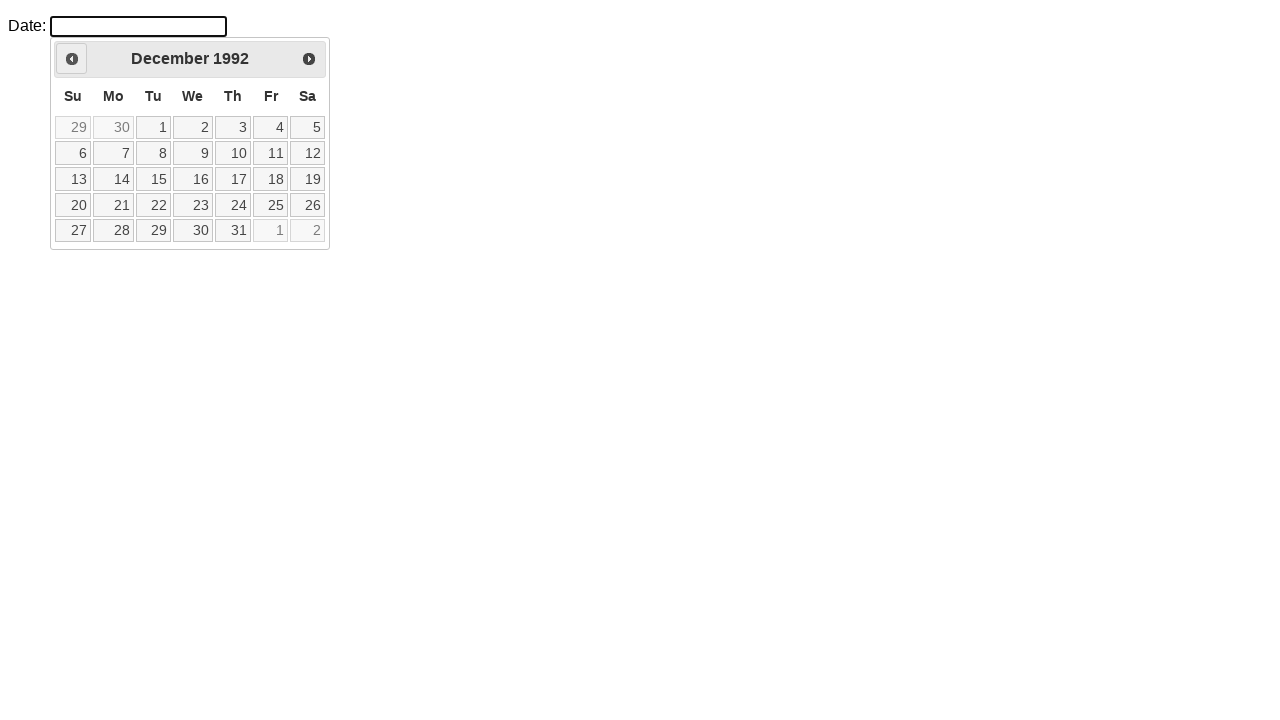

Waited 50ms before next navigation (iteration 398)
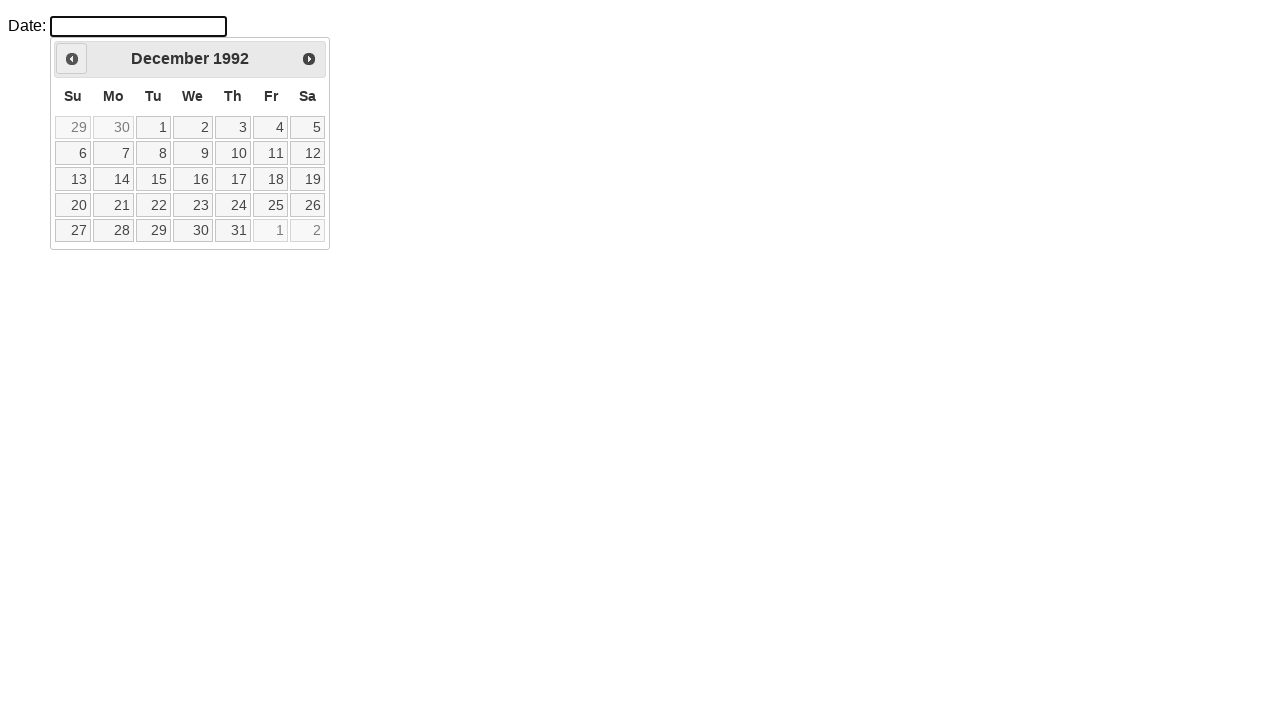

Clicked previous month button (iteration 399) at (72, 59) on xpath=//div[@id='ui-datepicker-div']/div/a[1]/span
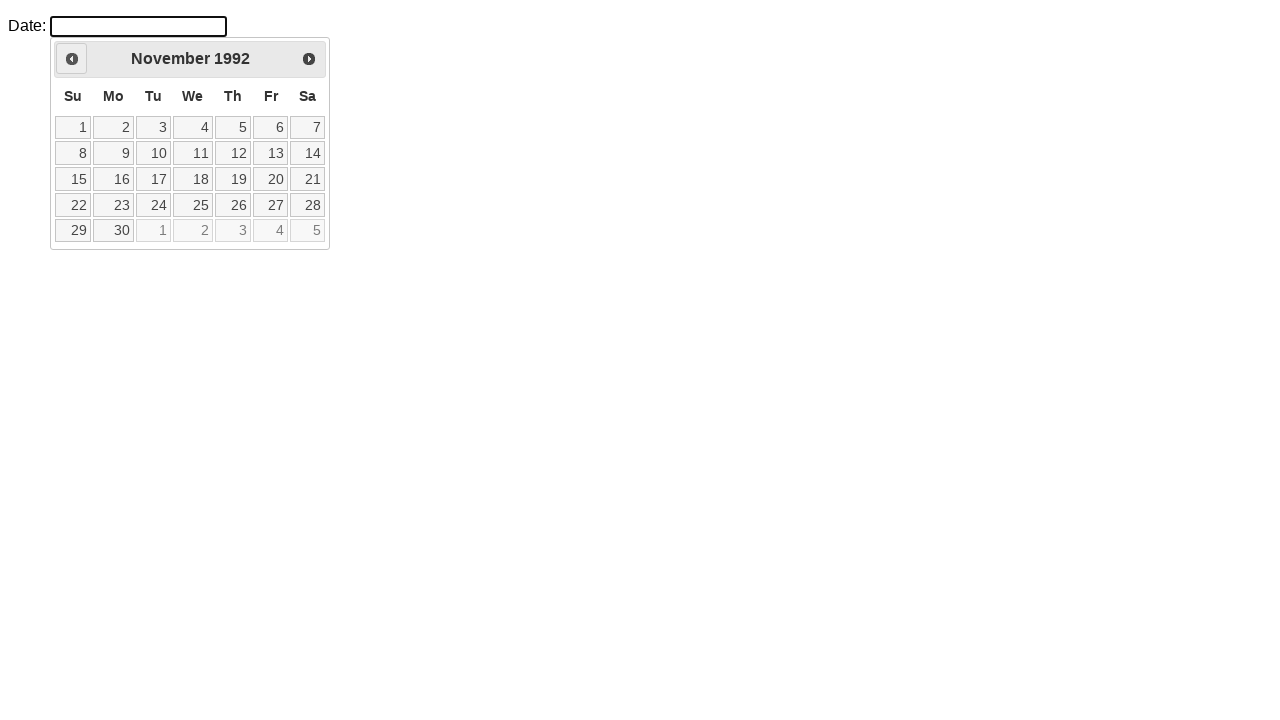

Waited 50ms before next navigation (iteration 399)
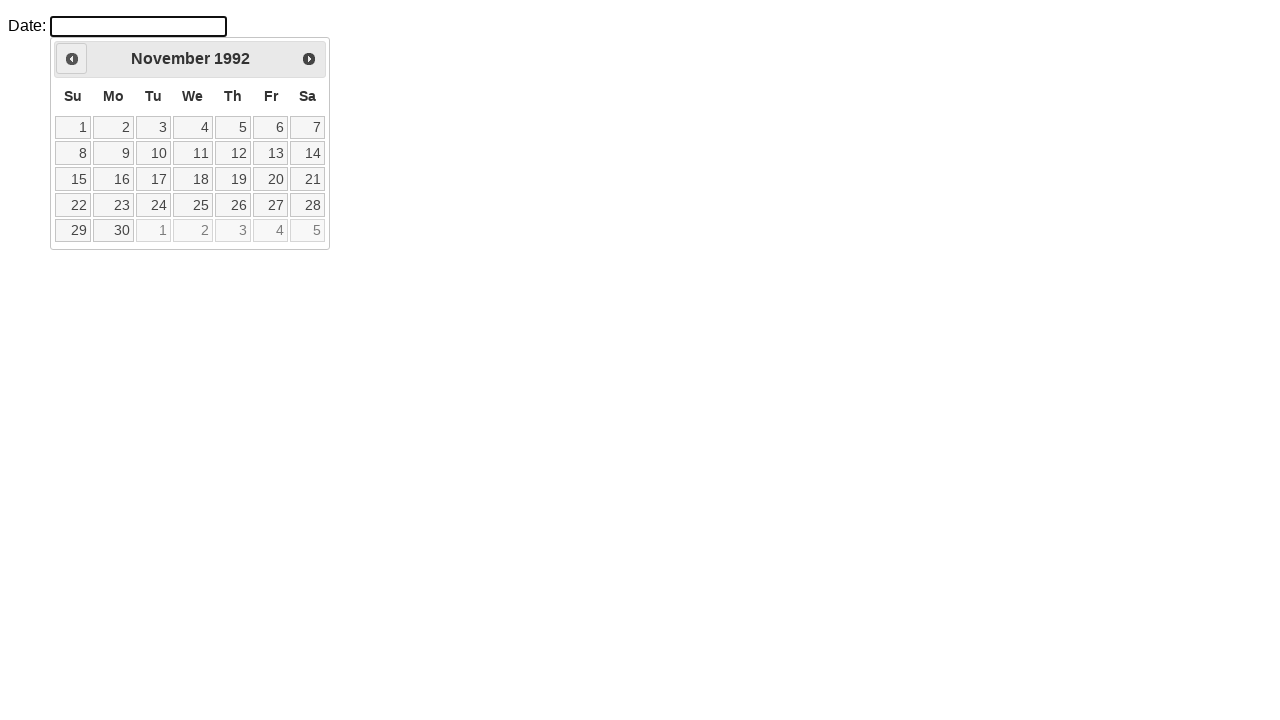

Clicked previous month button (iteration 400) at (72, 59) on xpath=//div[@id='ui-datepicker-div']/div/a[1]/span
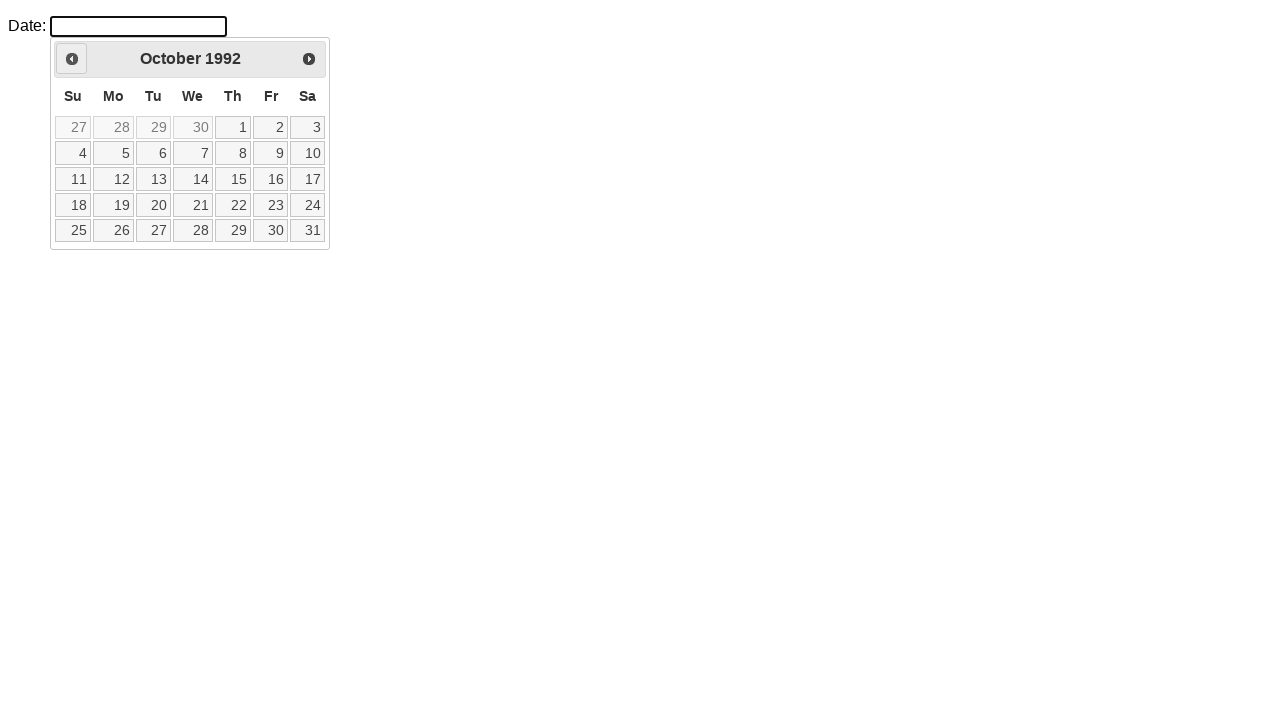

Waited 50ms before next navigation (iteration 400)
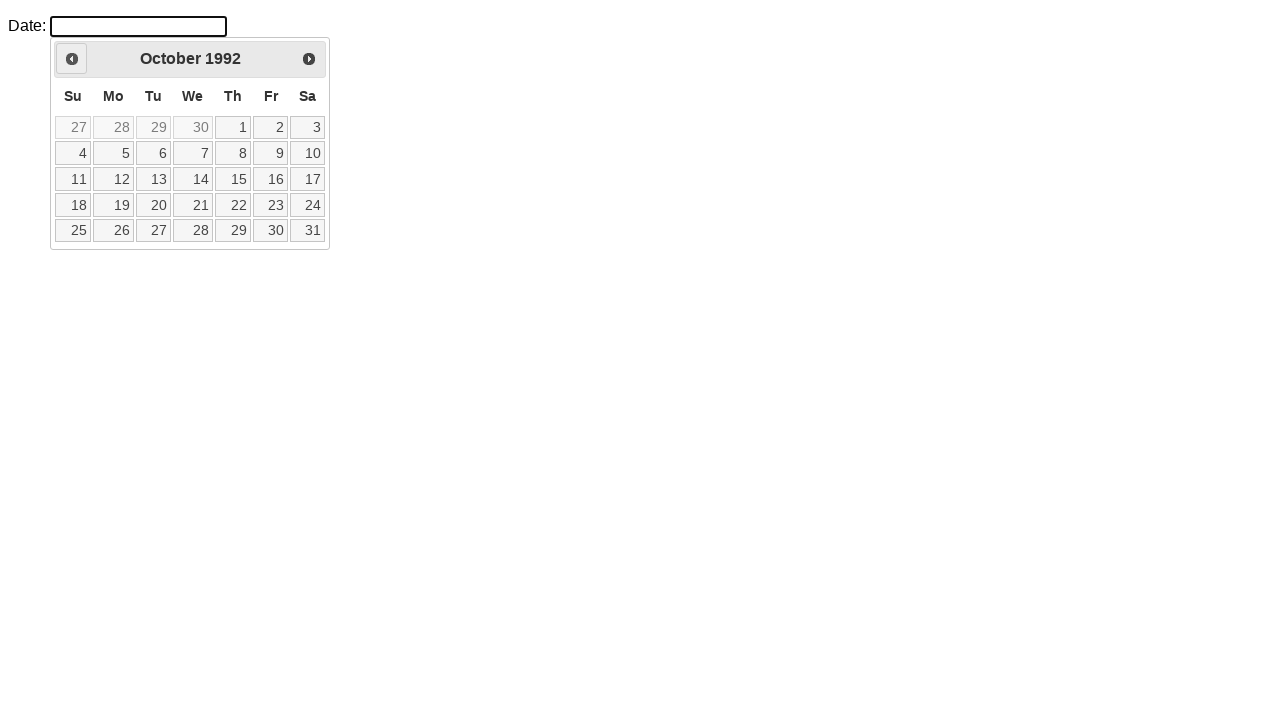

Clicked previous month button (iteration 401) at (72, 59) on xpath=//div[@id='ui-datepicker-div']/div/a[1]/span
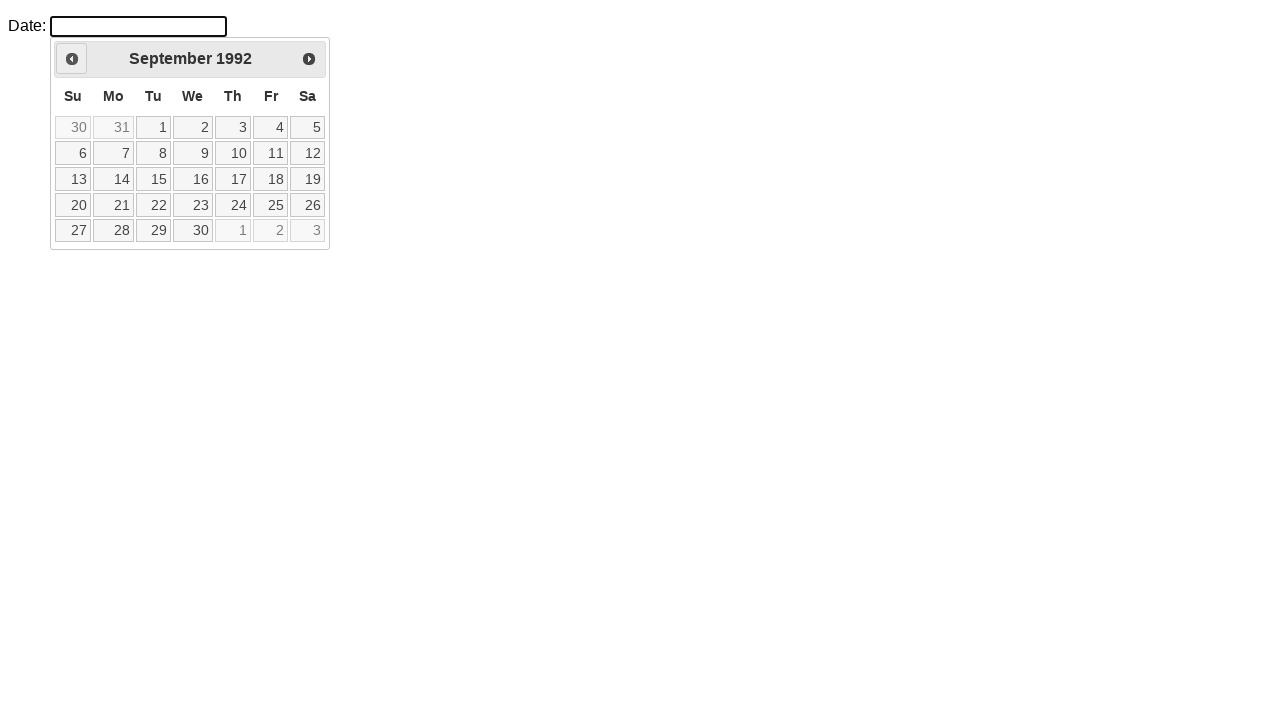

Waited 50ms before next navigation (iteration 401)
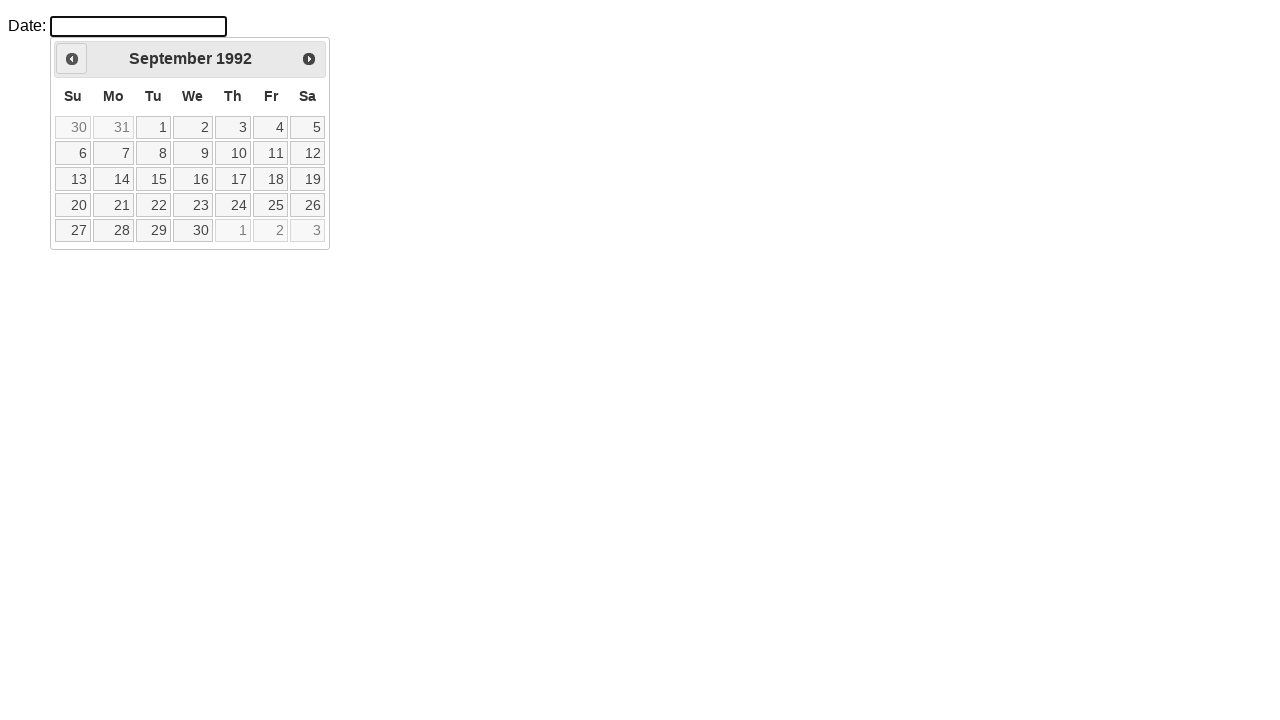

Clicked previous month button (iteration 402) at (72, 59) on xpath=//div[@id='ui-datepicker-div']/div/a[1]/span
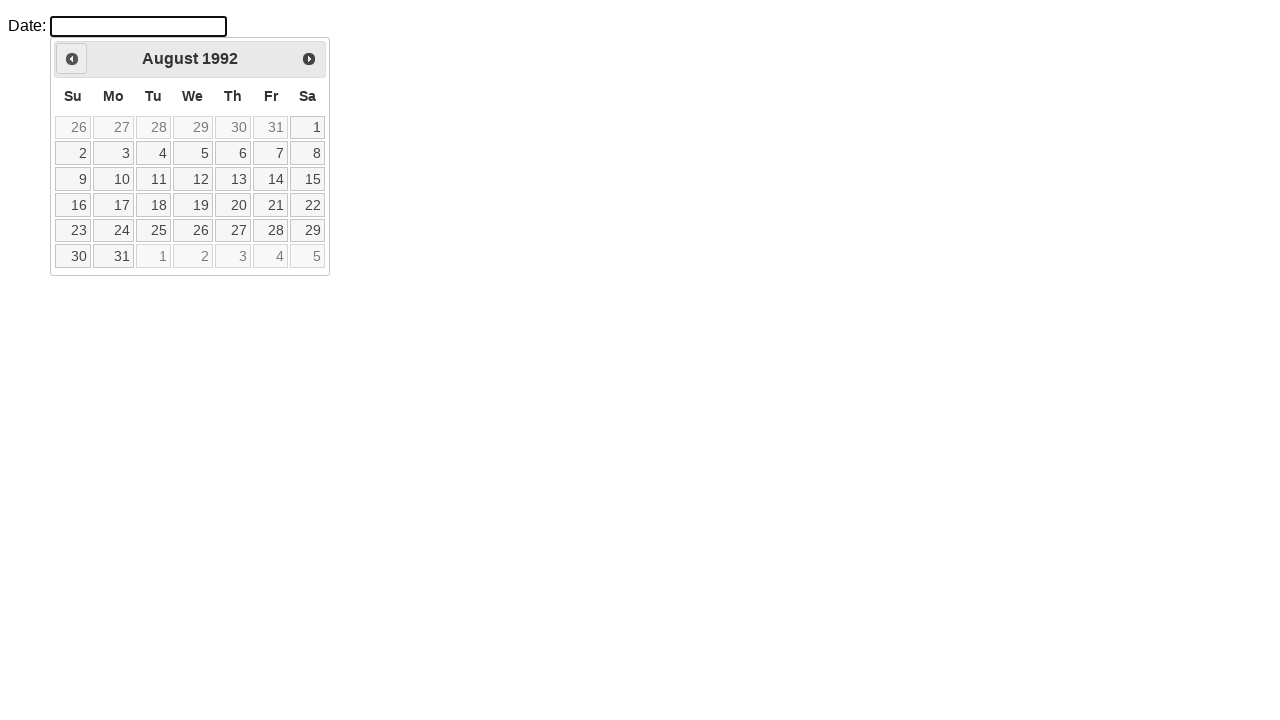

Waited 50ms before next navigation (iteration 402)
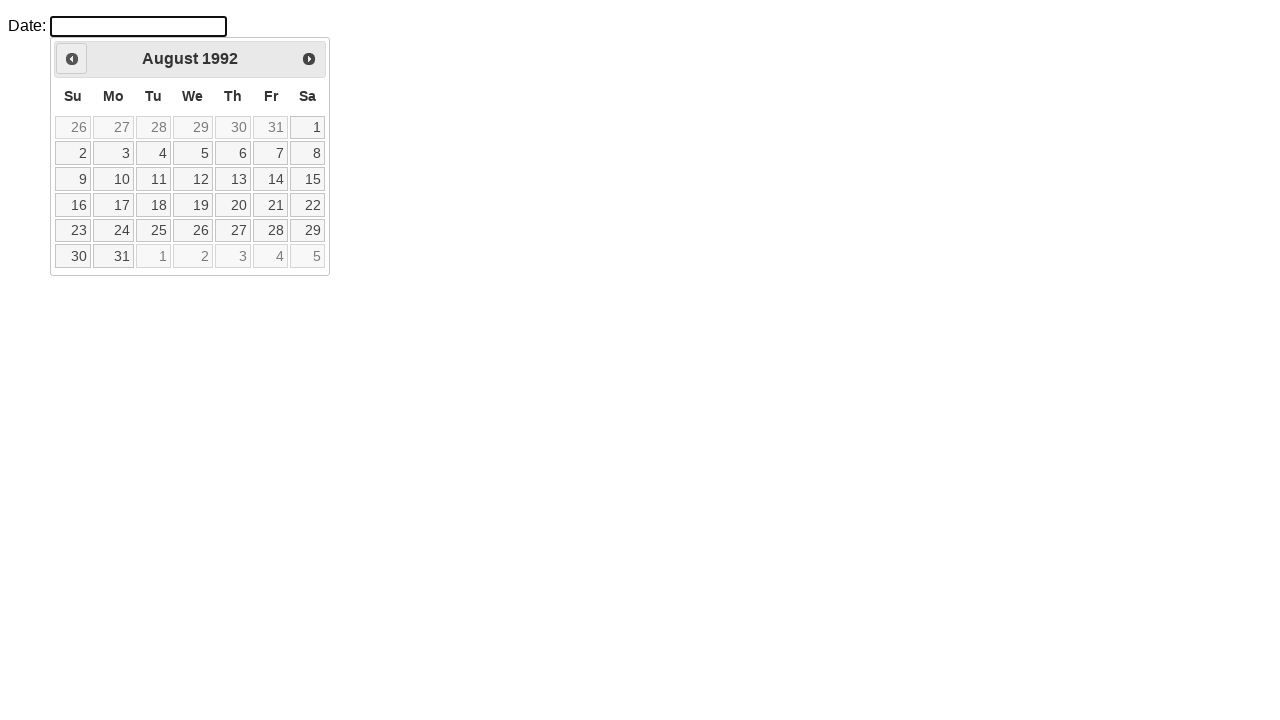

Clicked previous month button (iteration 403) at (72, 59) on xpath=//div[@id='ui-datepicker-div']/div/a[1]/span
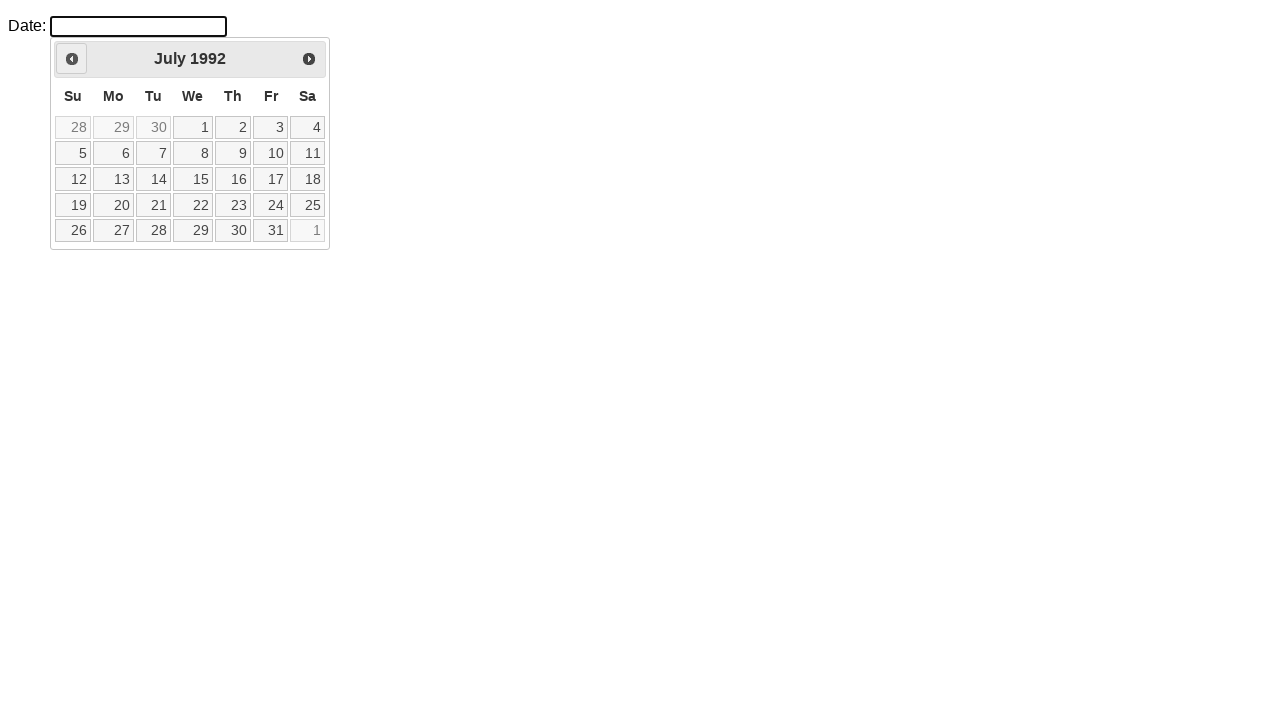

Waited 50ms before next navigation (iteration 403)
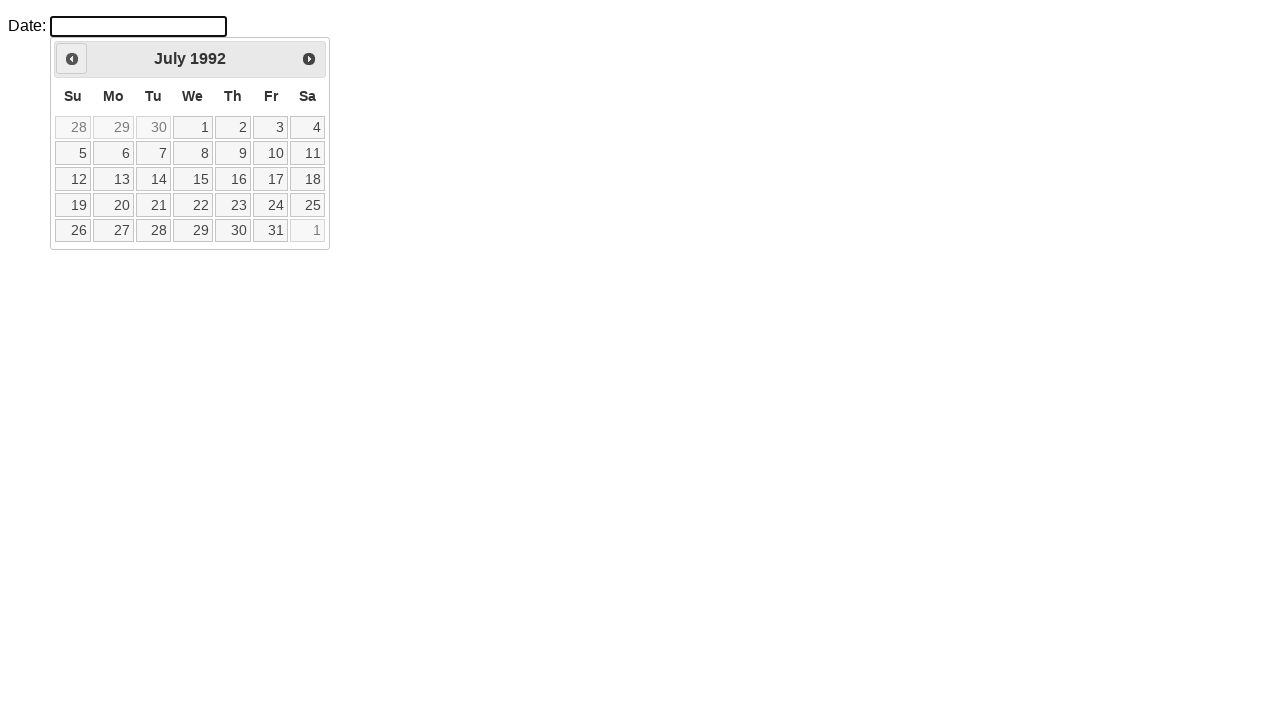

Clicked previous month button (iteration 404) at (72, 59) on xpath=//div[@id='ui-datepicker-div']/div/a[1]/span
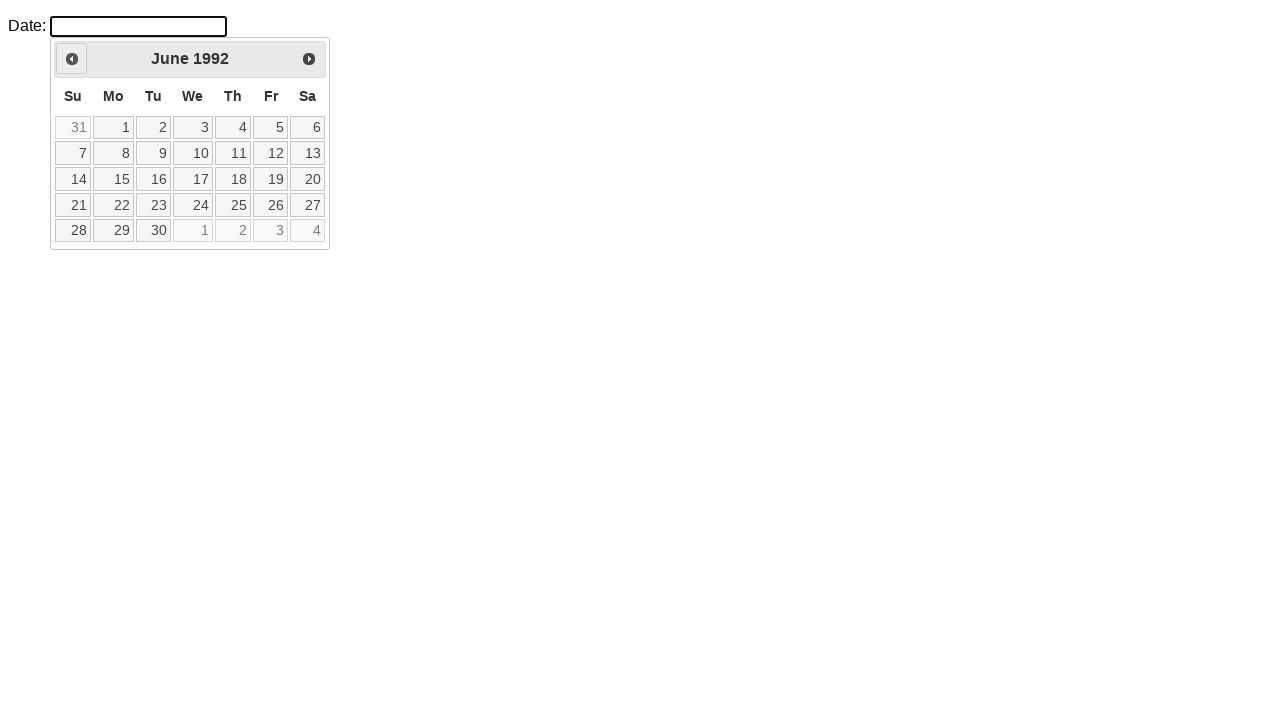

Waited 50ms before next navigation (iteration 404)
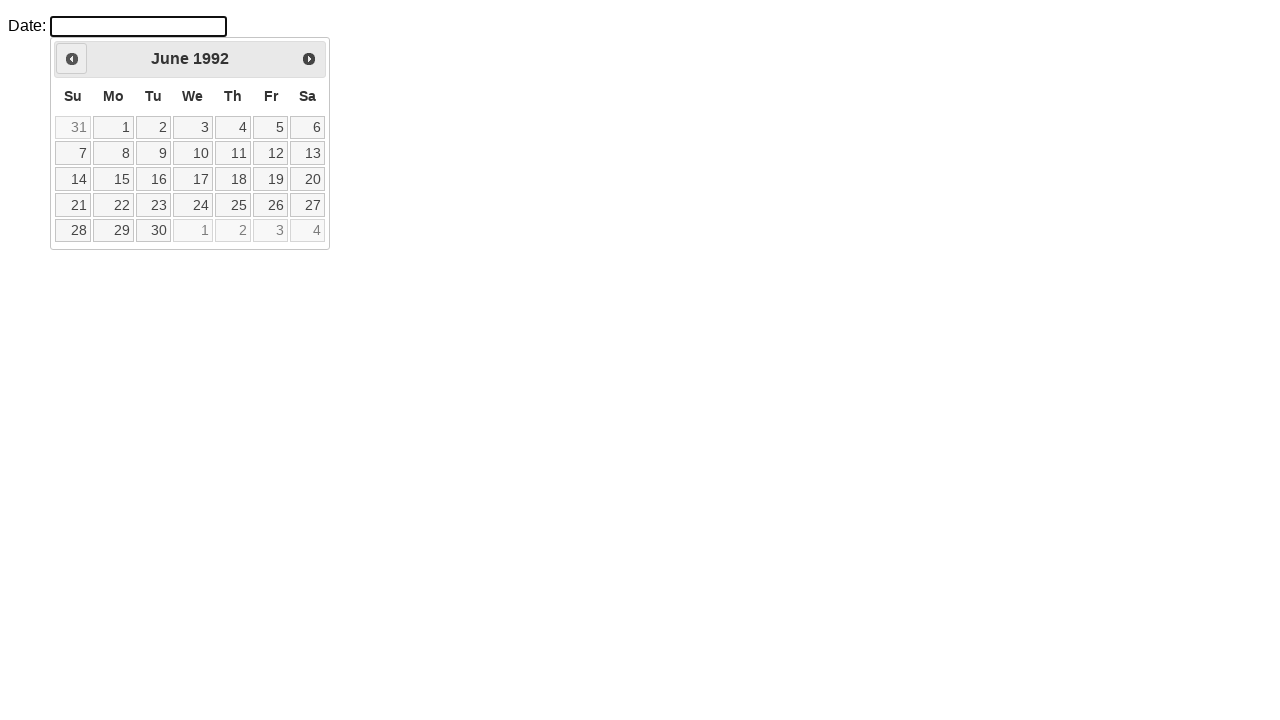

Clicked previous month button (iteration 405) at (72, 59) on xpath=//div[@id='ui-datepicker-div']/div/a[1]/span
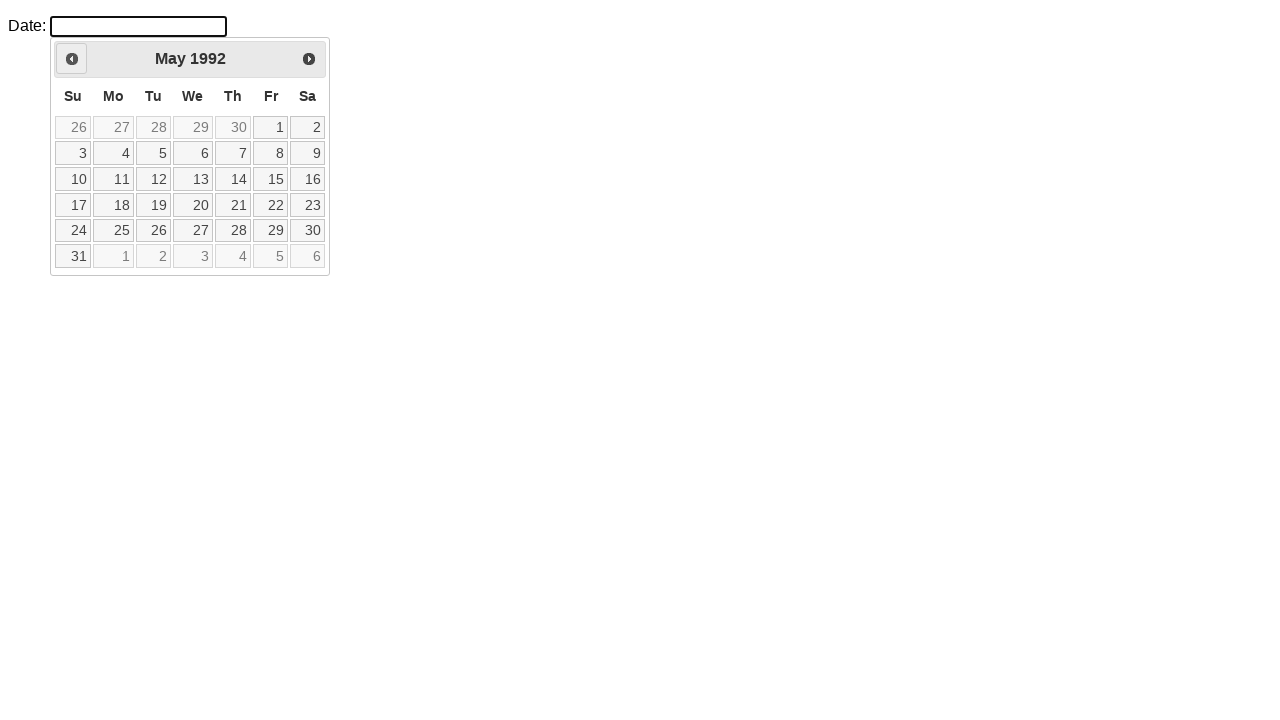

Waited 50ms before next navigation (iteration 405)
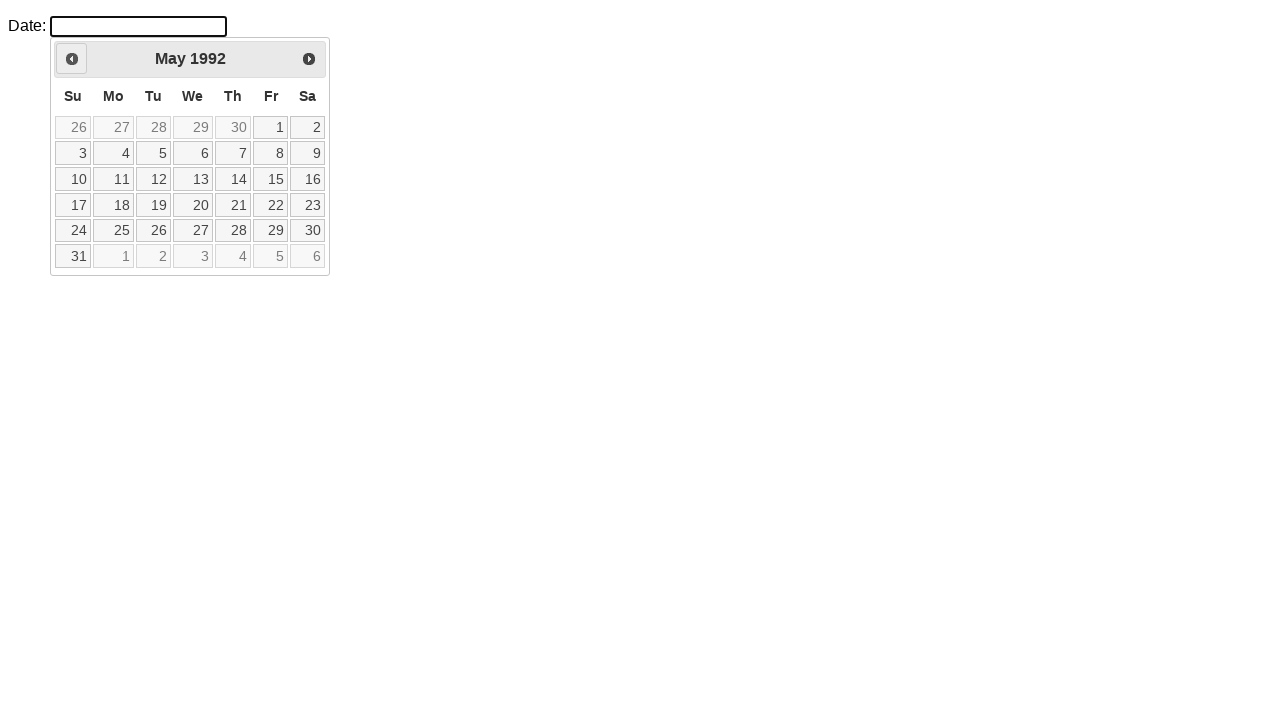

Clicked previous month button (iteration 406) at (72, 59) on xpath=//div[@id='ui-datepicker-div']/div/a[1]/span
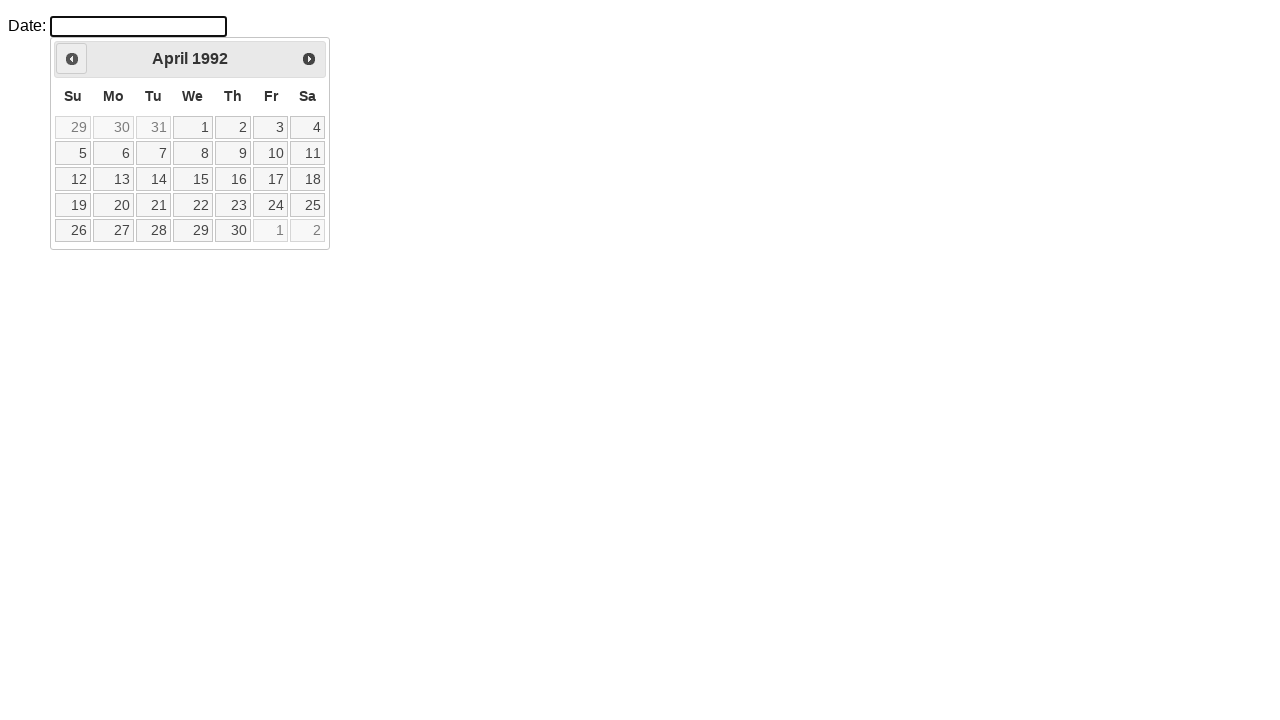

Waited 50ms before next navigation (iteration 406)
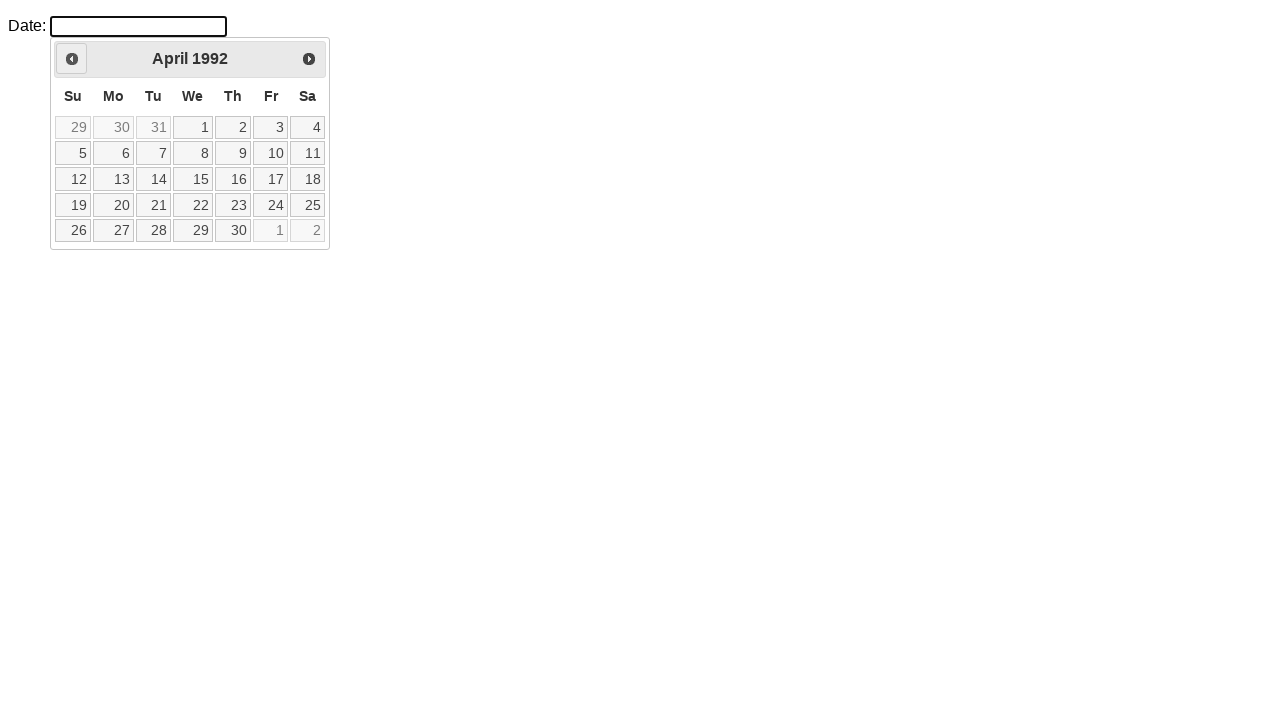

Clicked previous month button (iteration 407) at (72, 59) on xpath=//div[@id='ui-datepicker-div']/div/a[1]/span
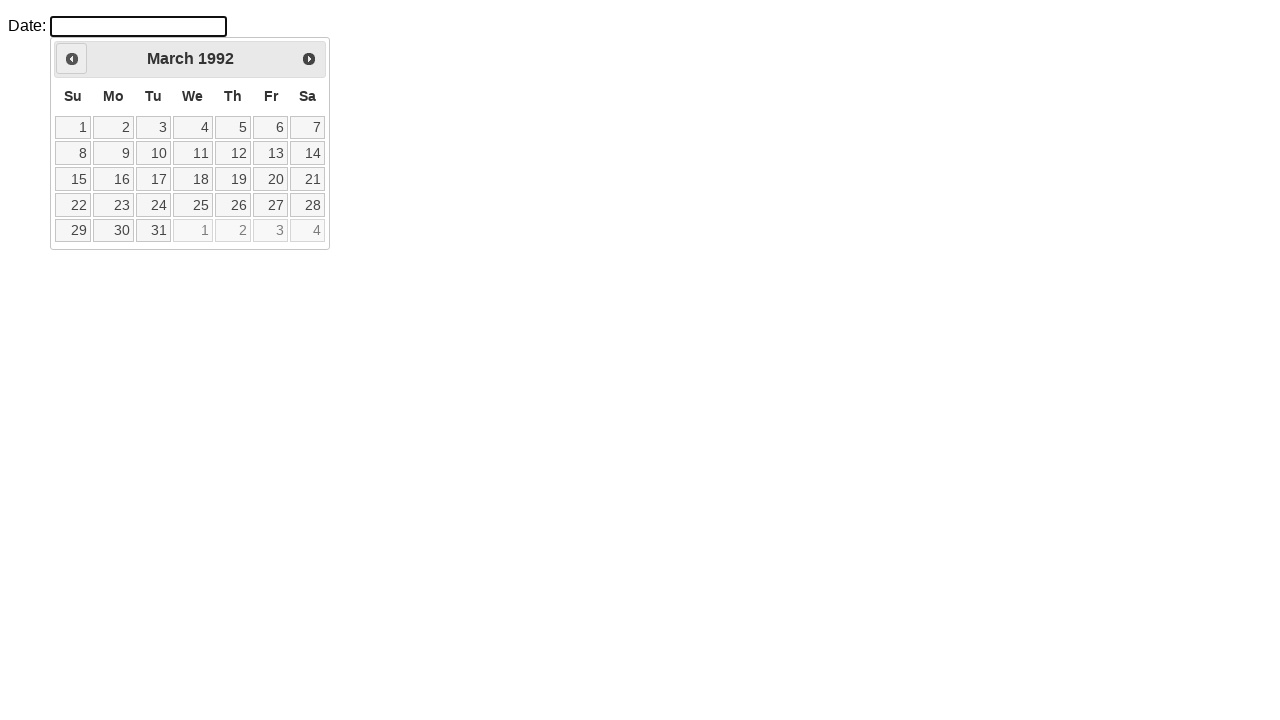

Waited 50ms before next navigation (iteration 407)
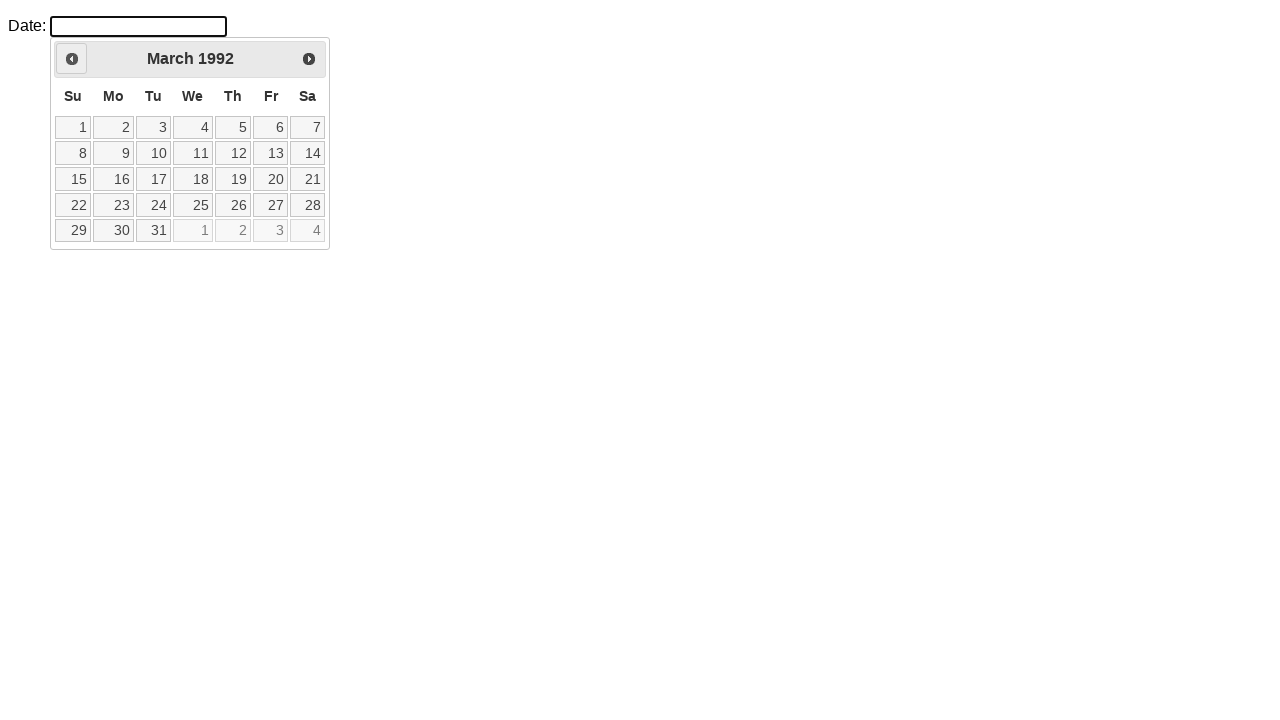

Clicked previous month button (iteration 408) at (72, 59) on xpath=//div[@id='ui-datepicker-div']/div/a[1]/span
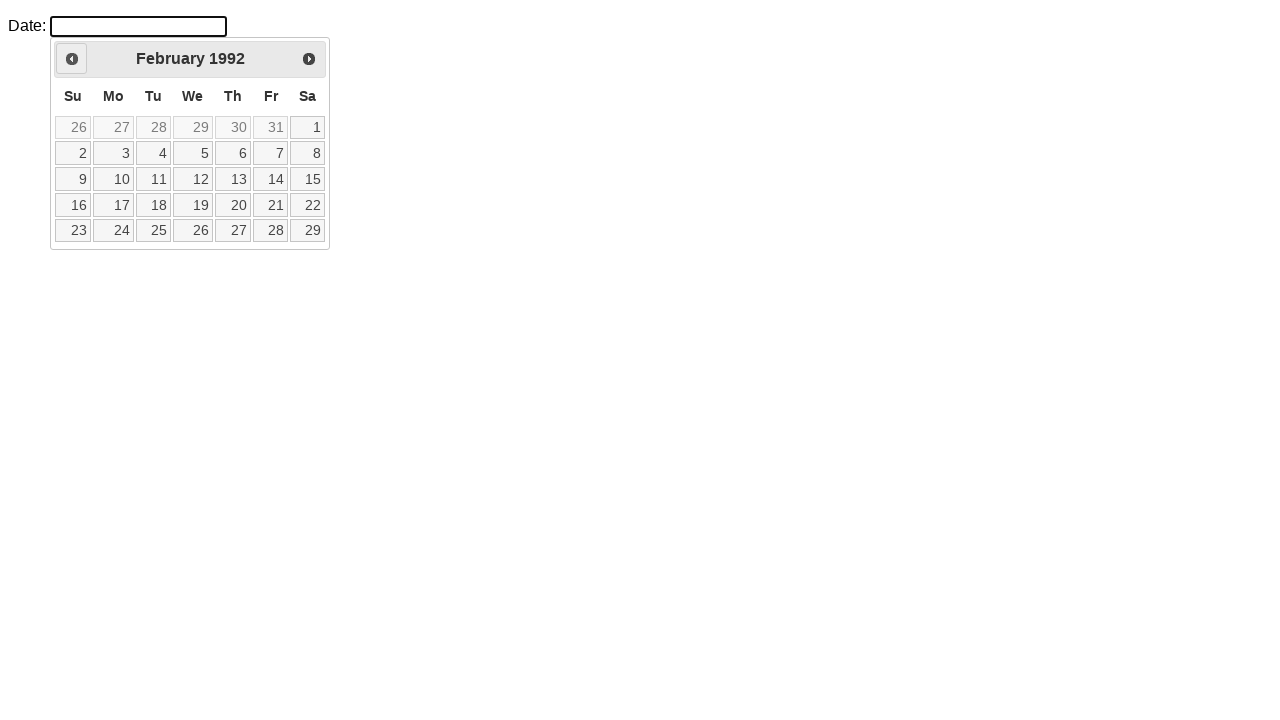

Waited 50ms before next navigation (iteration 408)
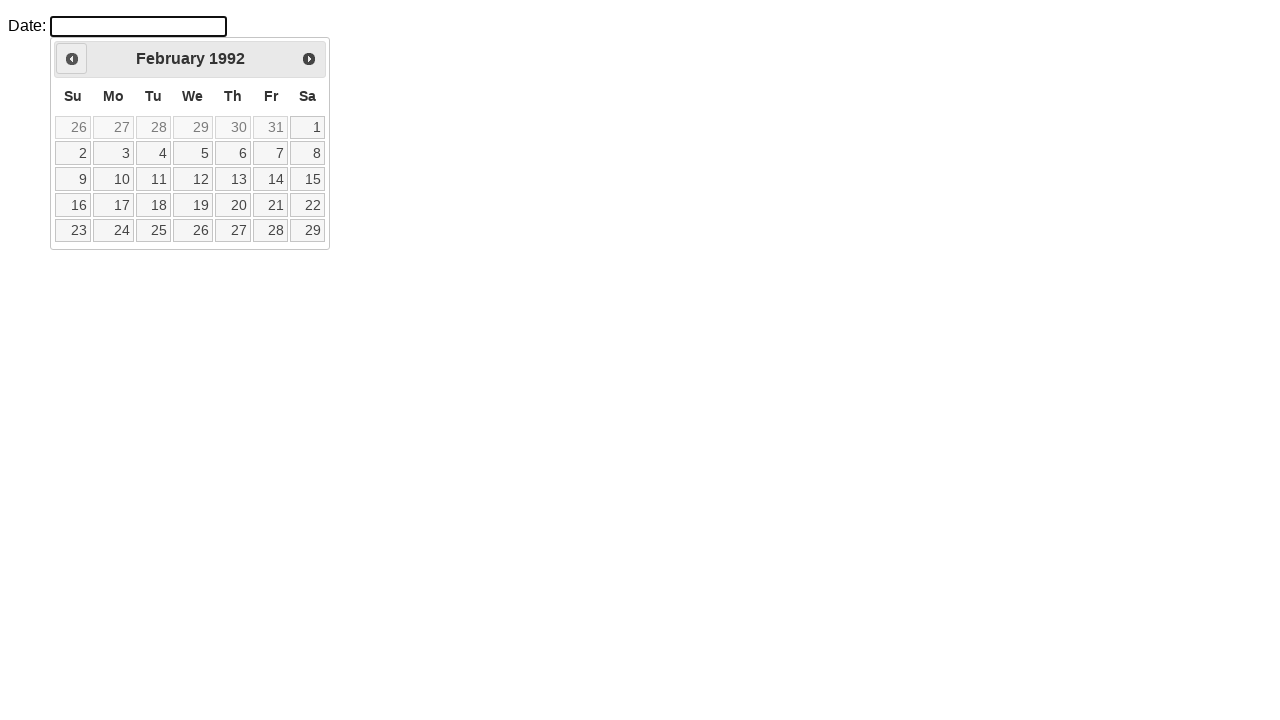

Clicked previous month button (iteration 409) at (72, 59) on xpath=//div[@id='ui-datepicker-div']/div/a[1]/span
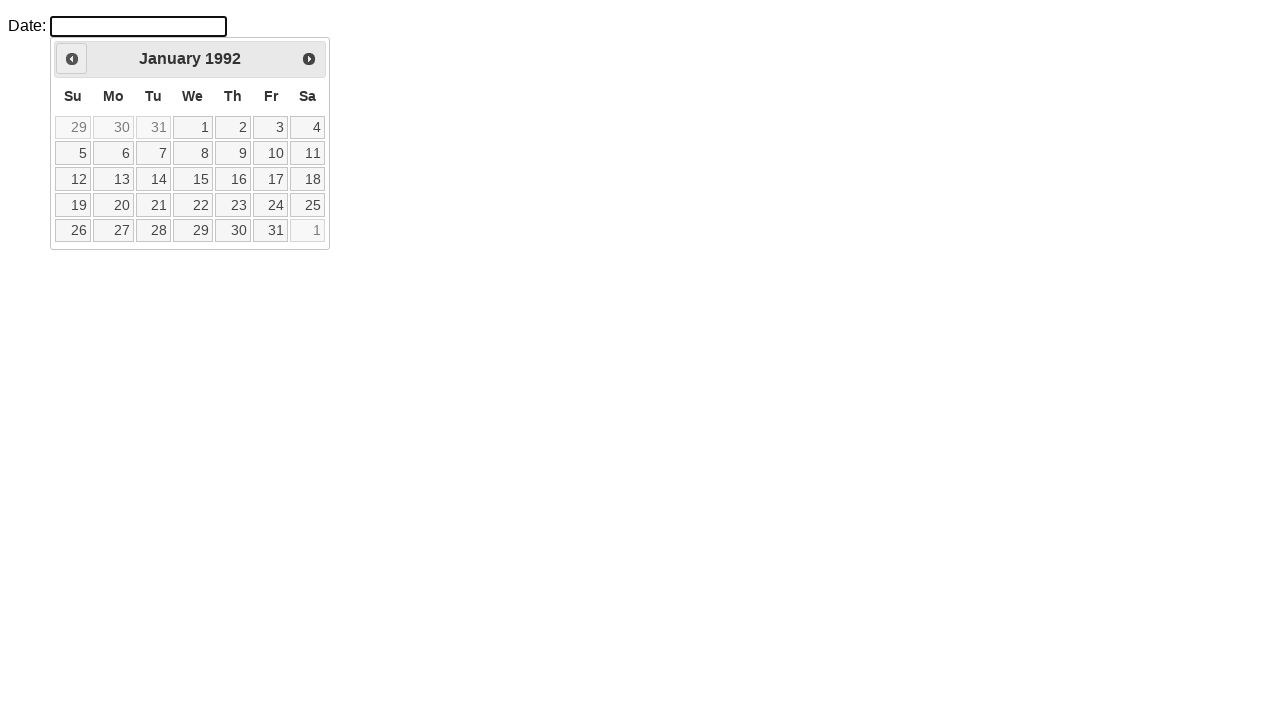

Waited 50ms before next navigation (iteration 409)
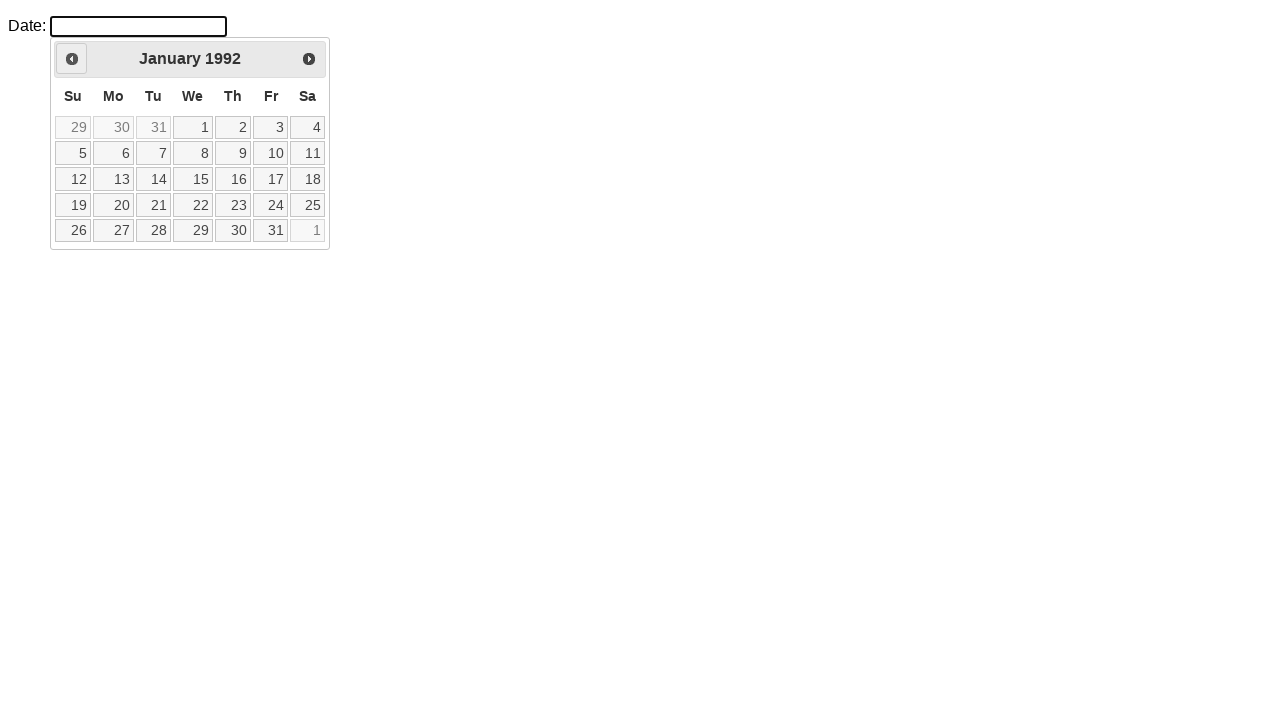

Clicked previous month button (iteration 410) at (72, 59) on xpath=//div[@id='ui-datepicker-div']/div/a[1]/span
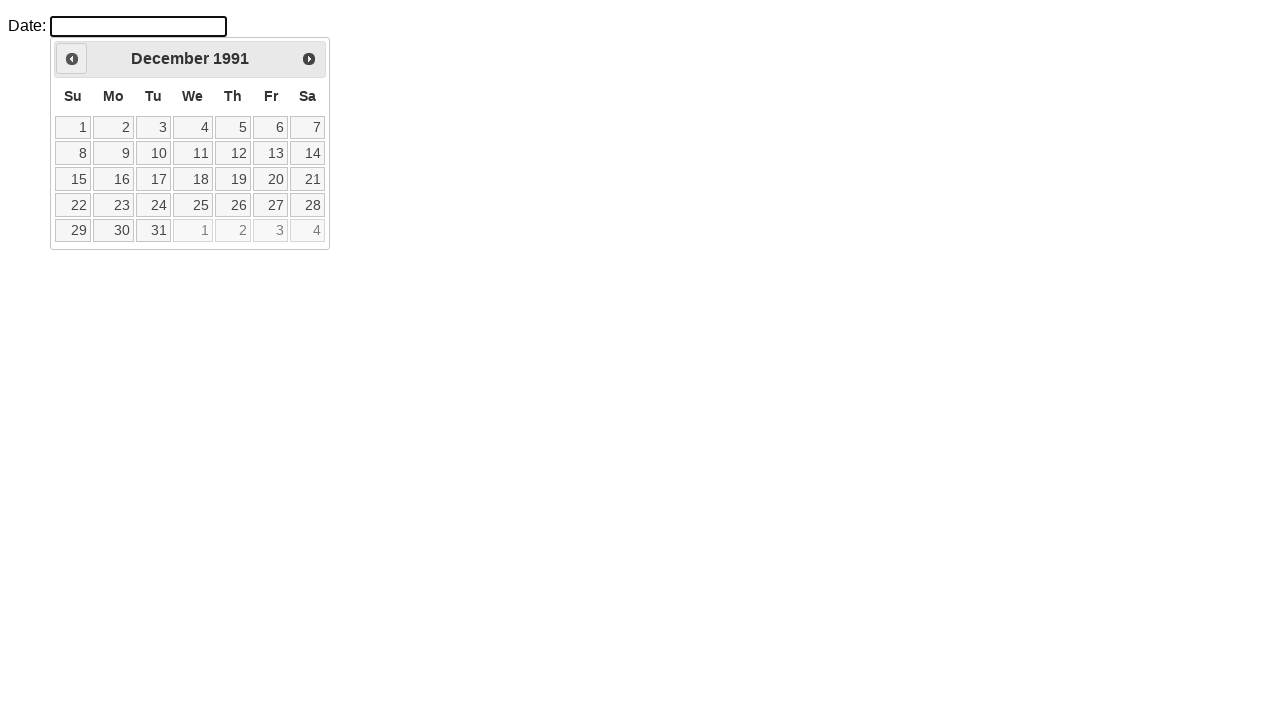

Waited 50ms before next navigation (iteration 410)
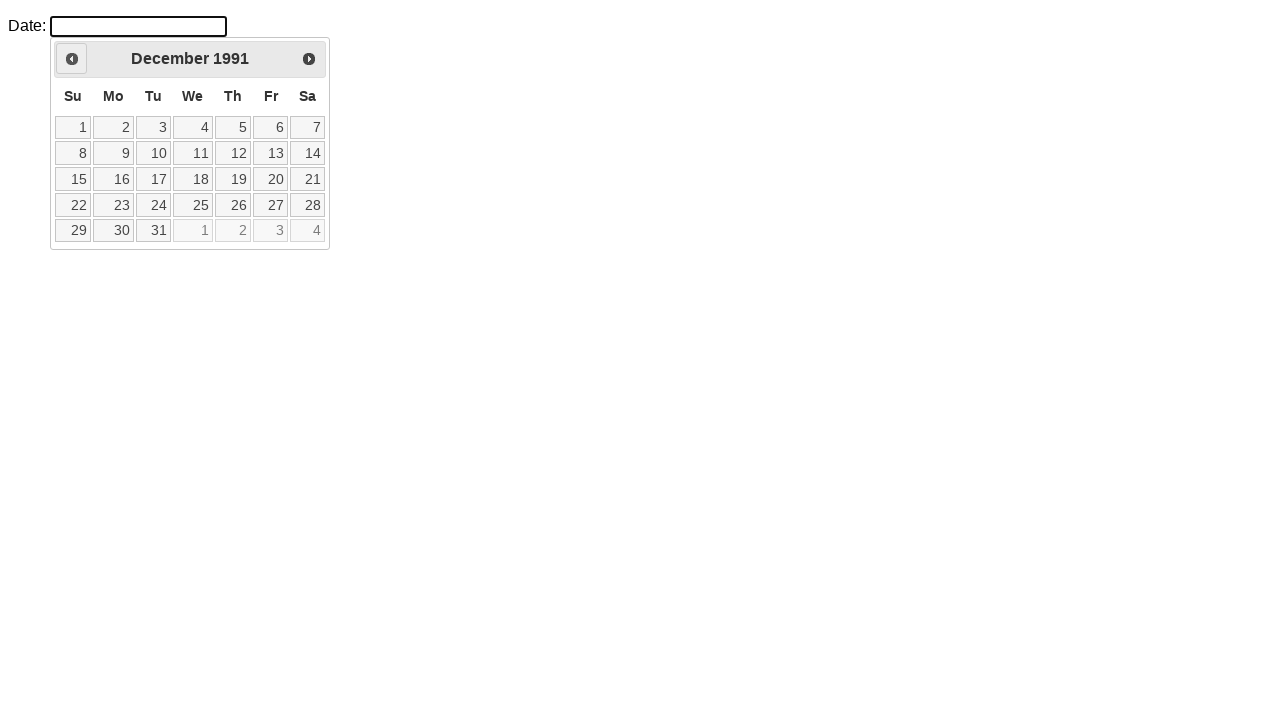

Clicked previous month button (iteration 411) at (72, 59) on xpath=//div[@id='ui-datepicker-div']/div/a[1]/span
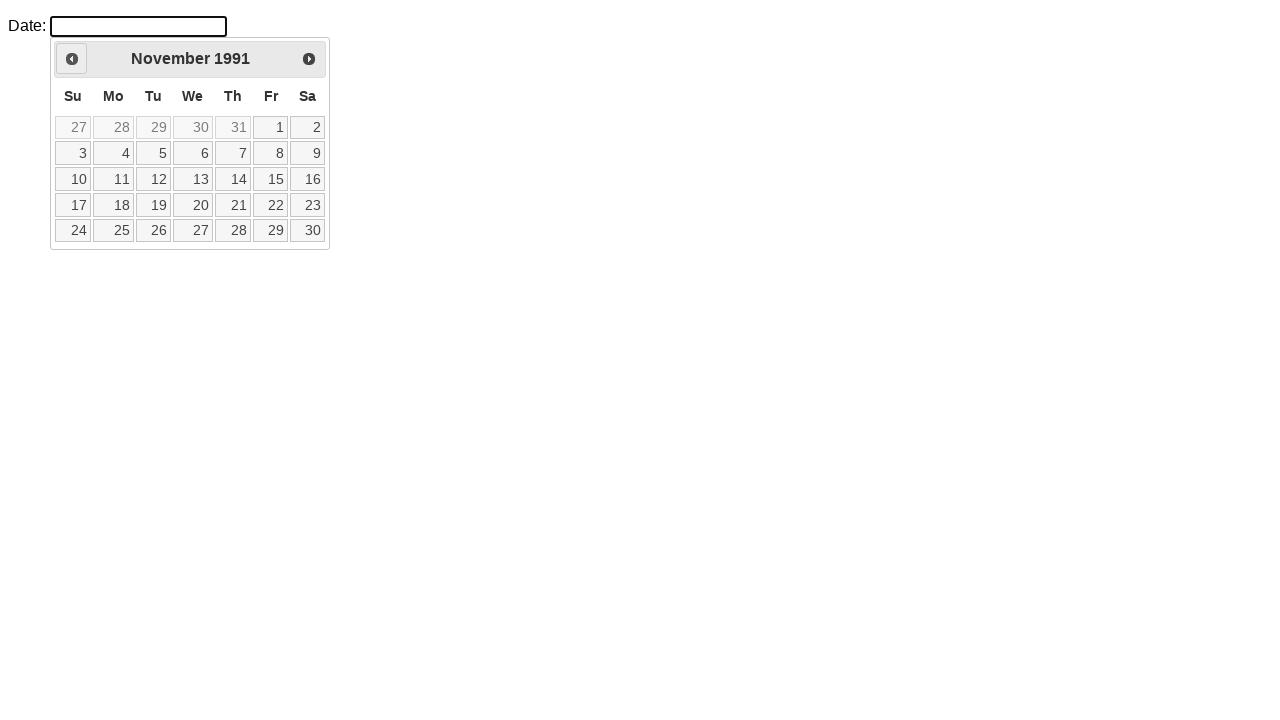

Waited 50ms before next navigation (iteration 411)
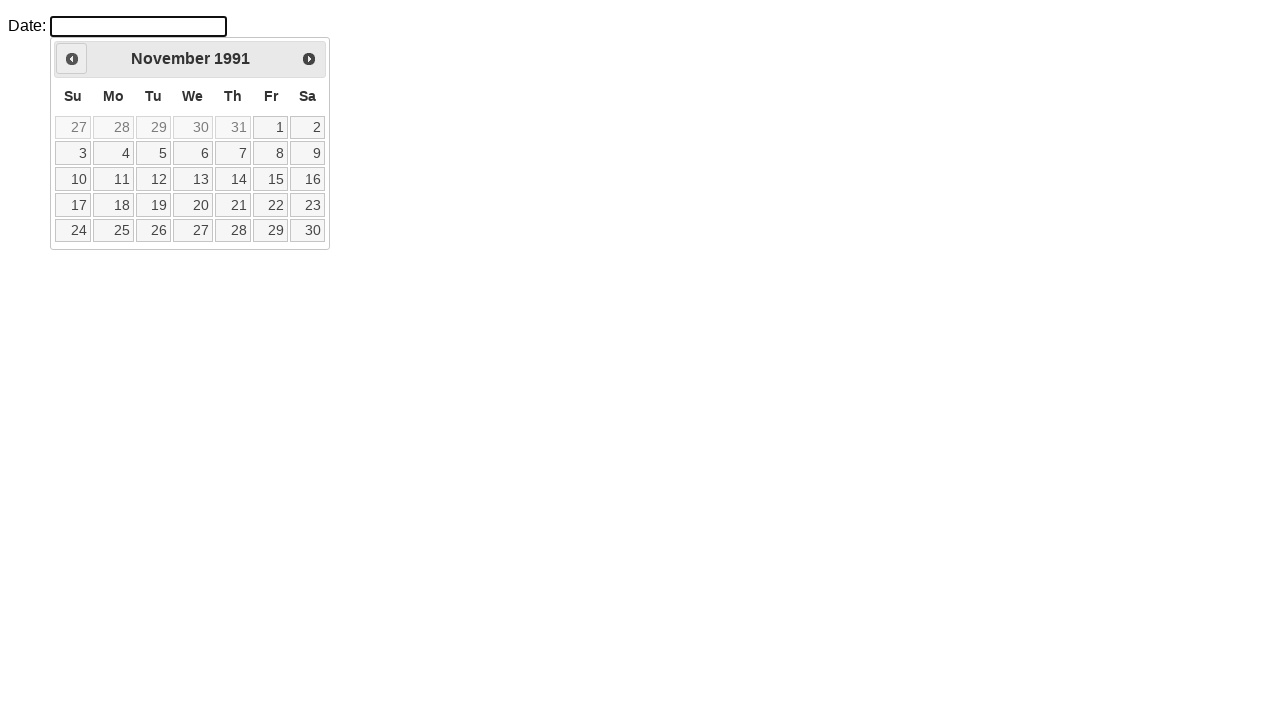

Clicked previous month button (iteration 412) at (72, 59) on xpath=//div[@id='ui-datepicker-div']/div/a[1]/span
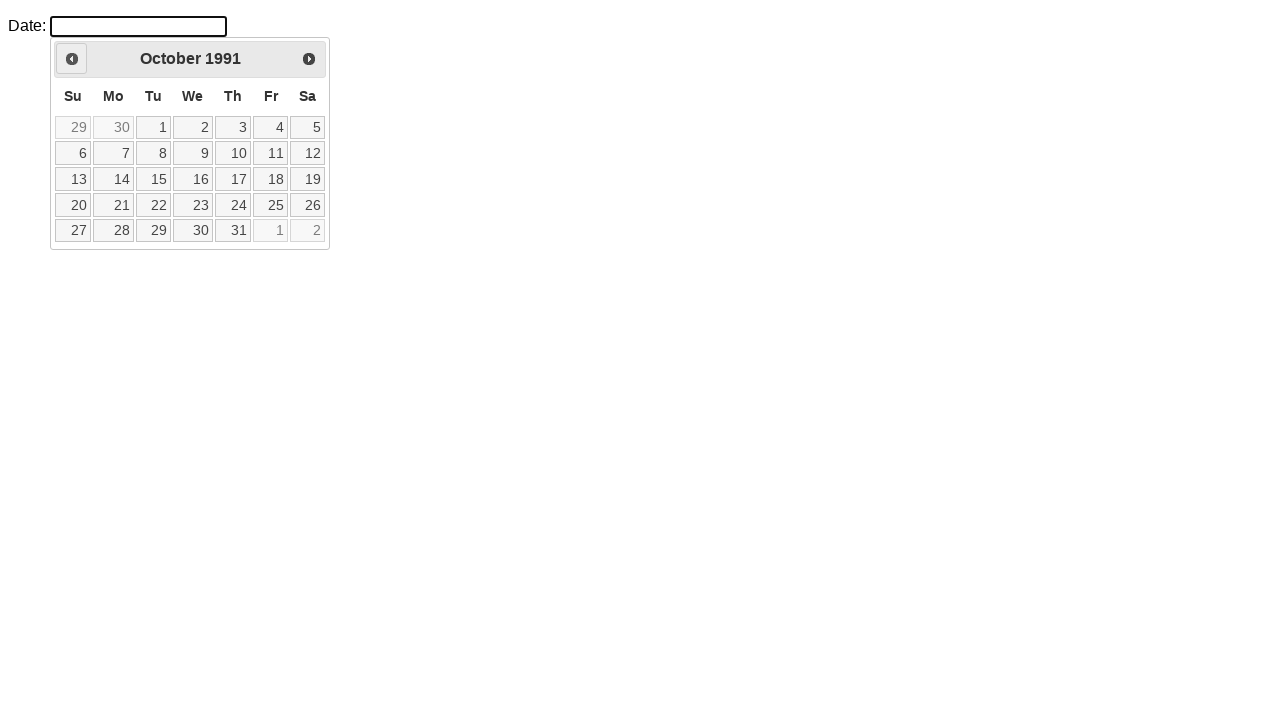

Waited 50ms before next navigation (iteration 412)
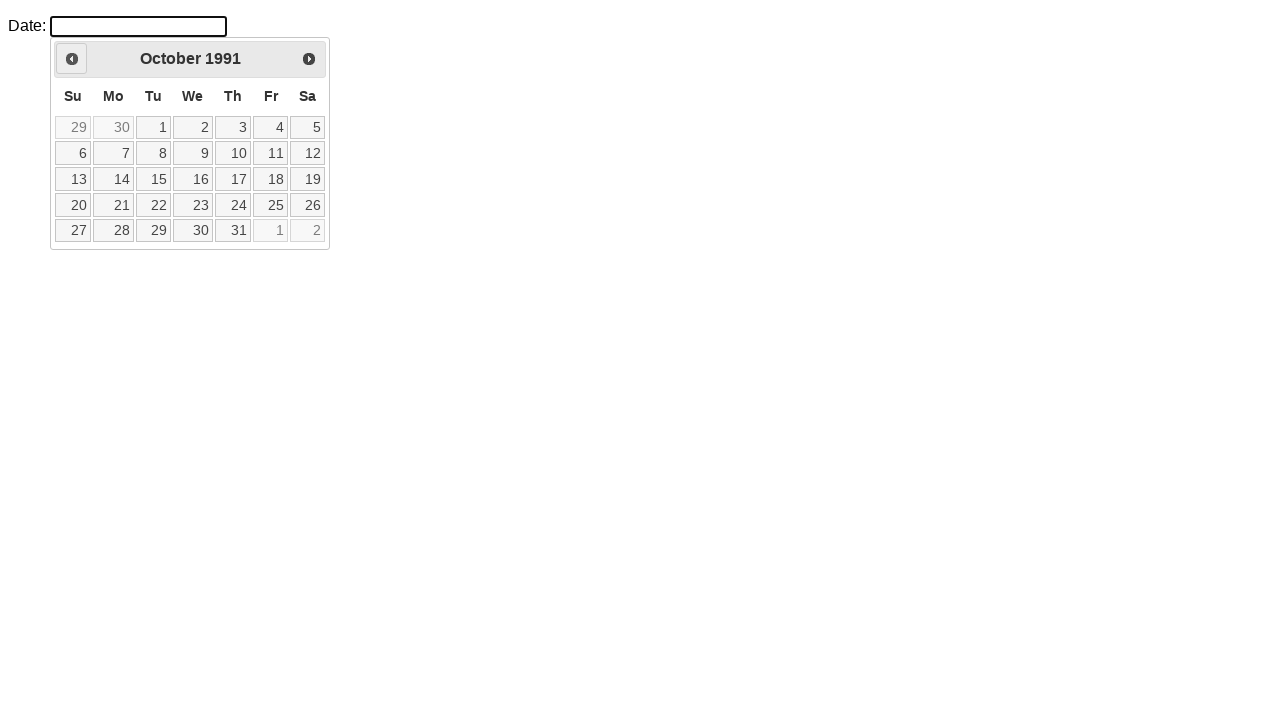

Clicked previous month button (iteration 413) at (72, 59) on xpath=//div[@id='ui-datepicker-div']/div/a[1]/span
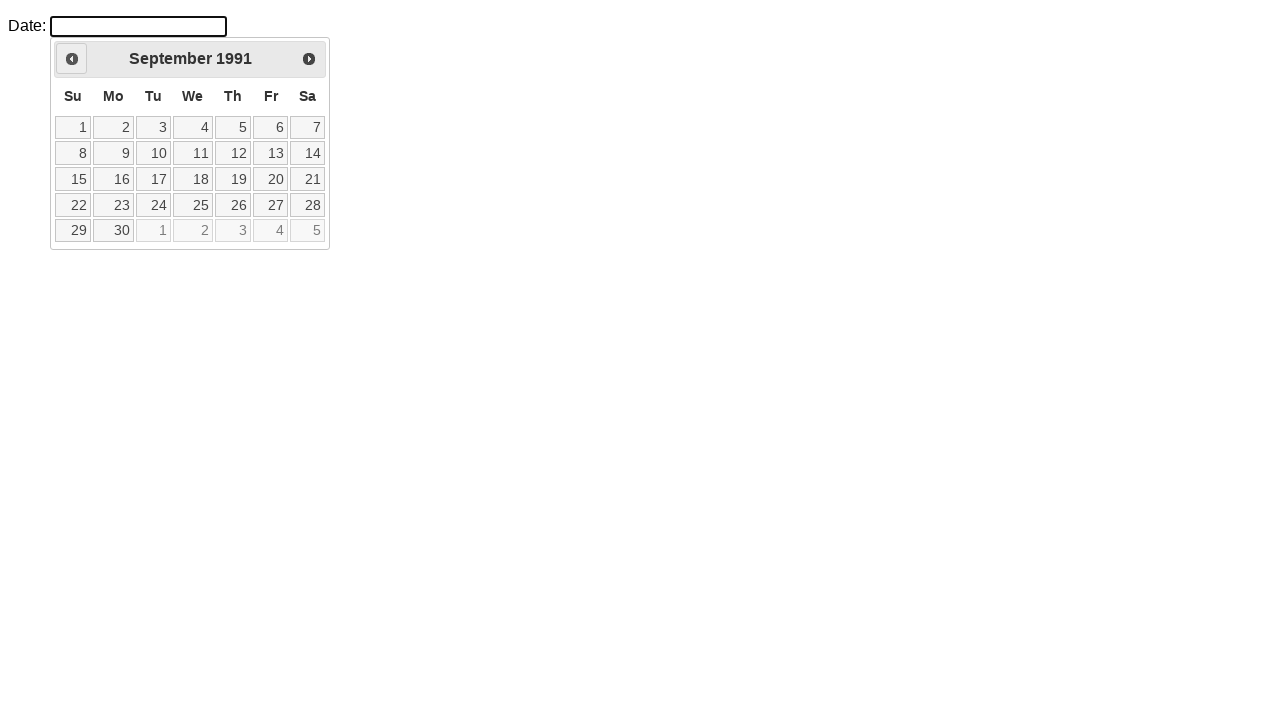

Waited 50ms before next navigation (iteration 413)
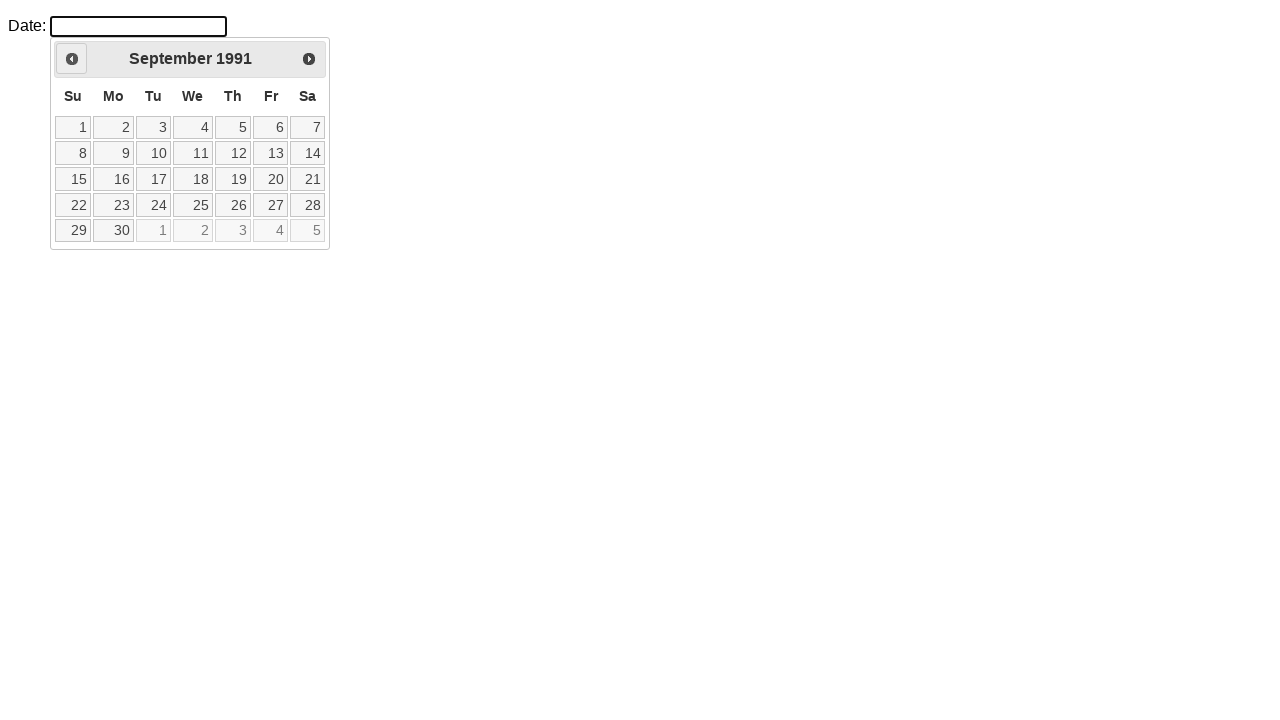

Clicked previous month button (iteration 414) at (72, 59) on xpath=//div[@id='ui-datepicker-div']/div/a[1]/span
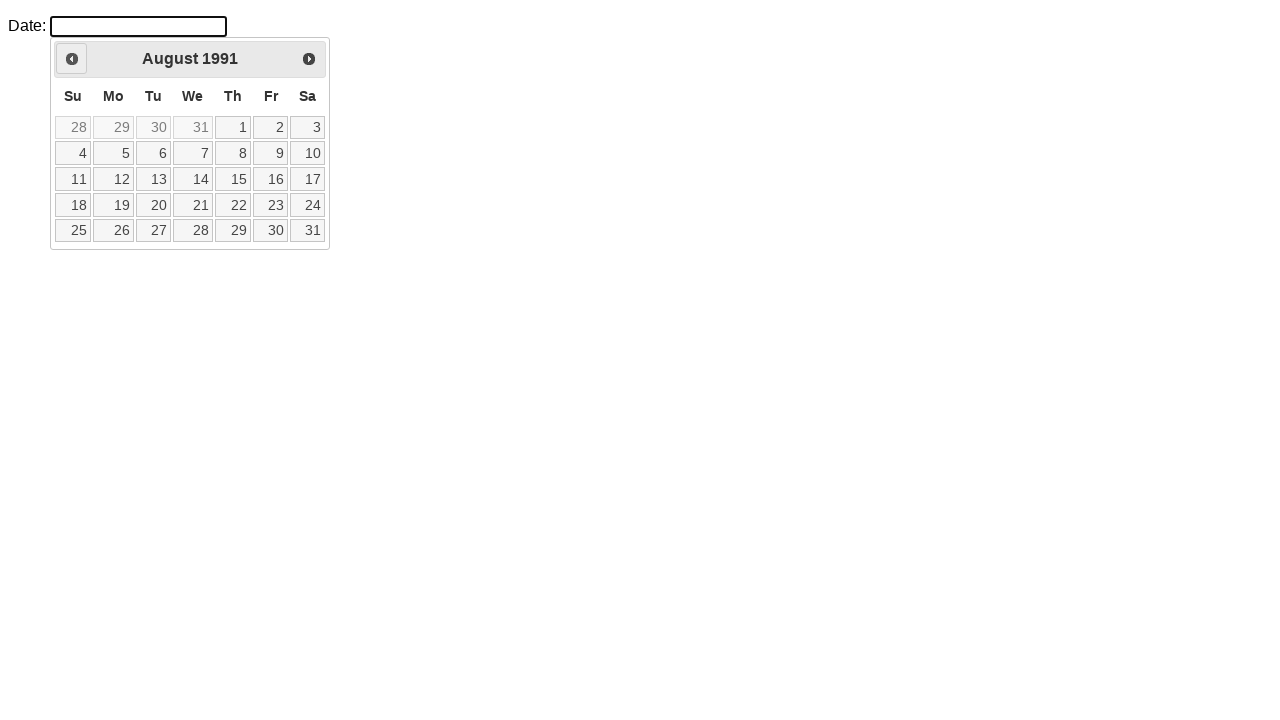

Waited 50ms before next navigation (iteration 414)
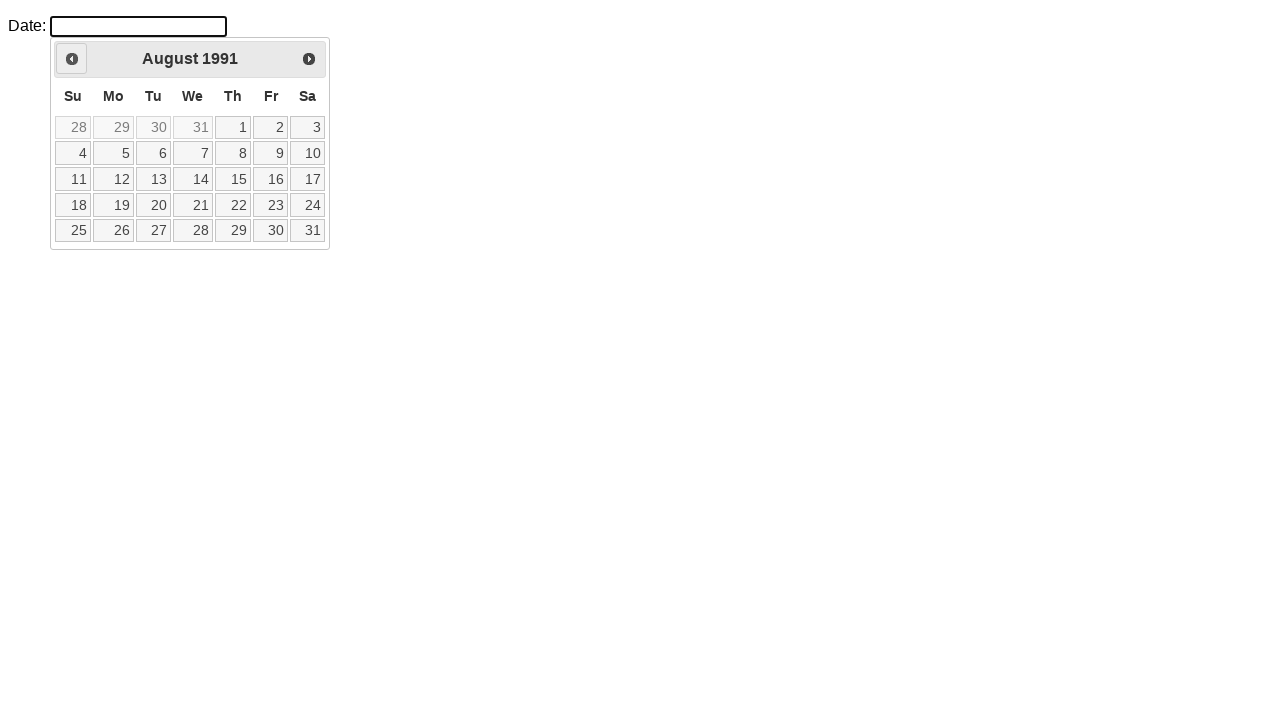

Clicked previous month button (iteration 415) at (72, 59) on xpath=//div[@id='ui-datepicker-div']/div/a[1]/span
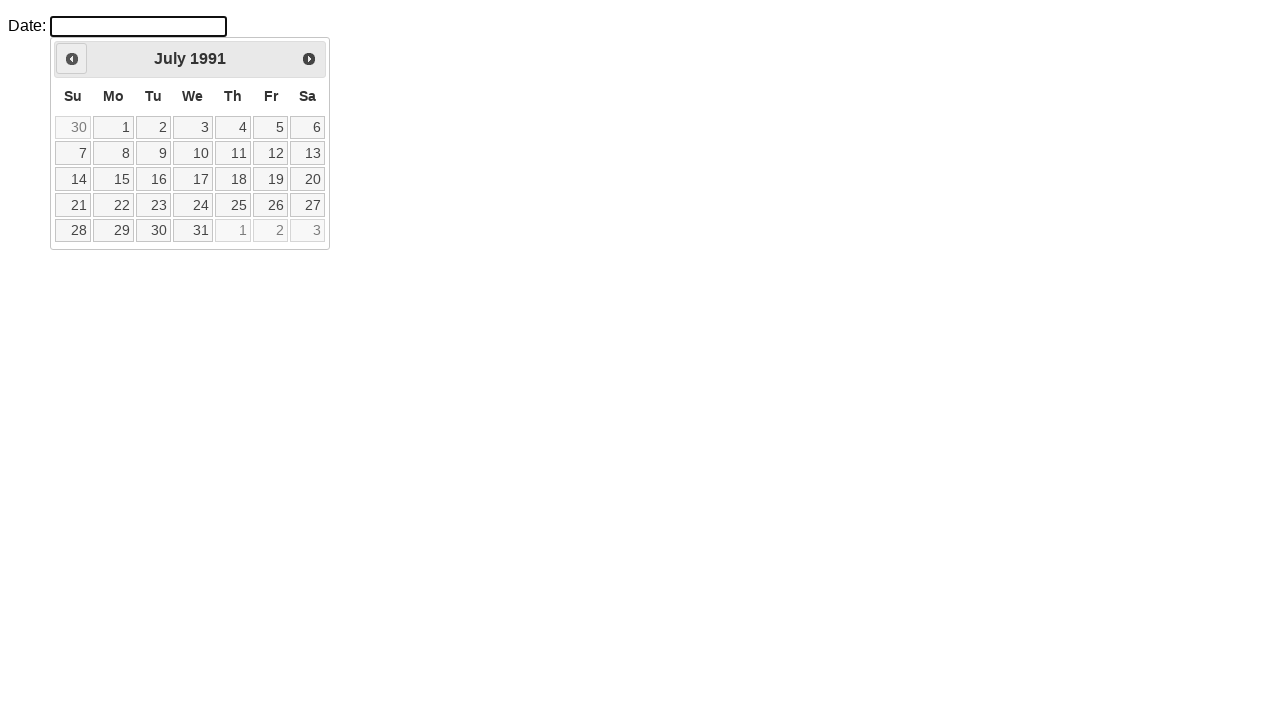

Waited 50ms before next navigation (iteration 415)
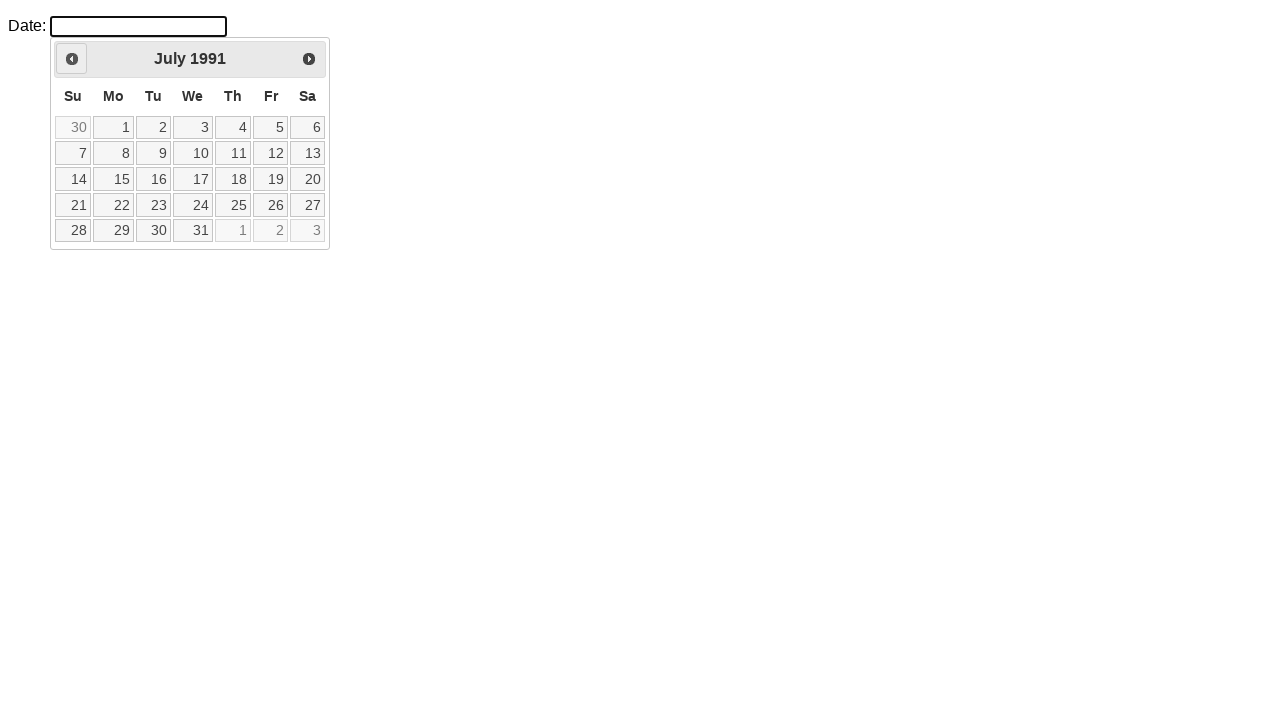

Clicked previous month button (iteration 416) at (72, 59) on xpath=//div[@id='ui-datepicker-div']/div/a[1]/span
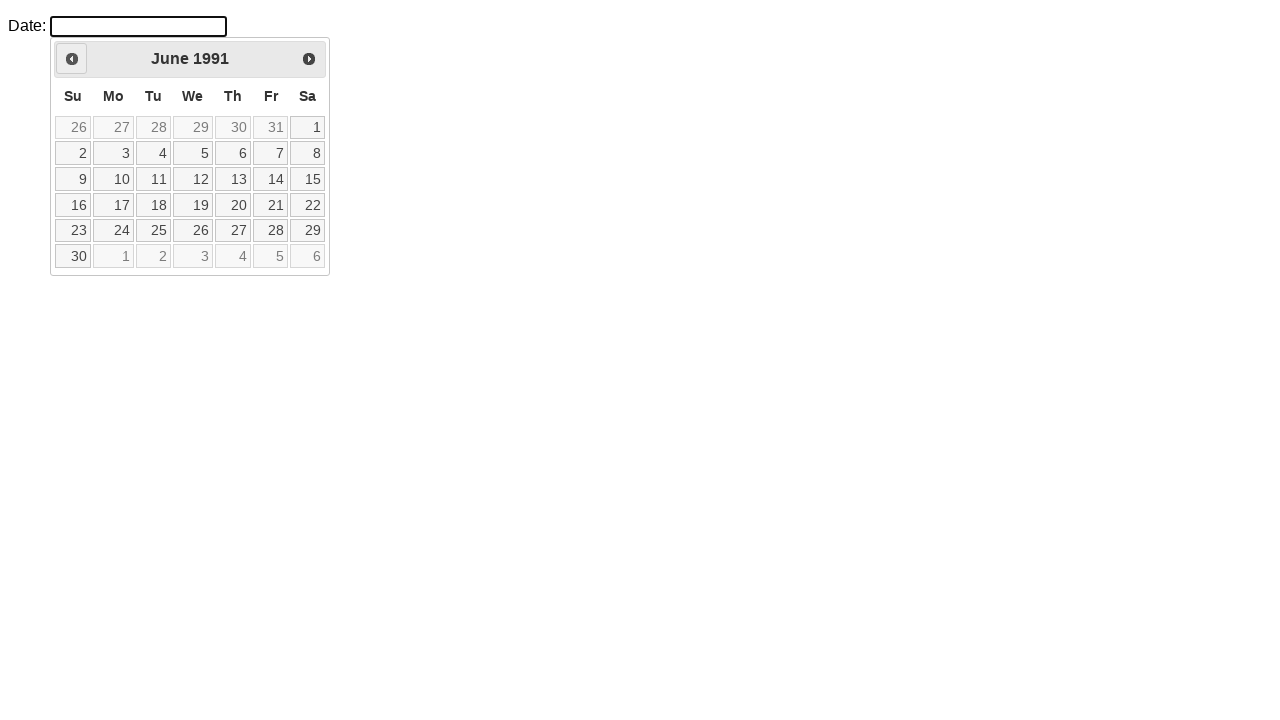

Waited 50ms before next navigation (iteration 416)
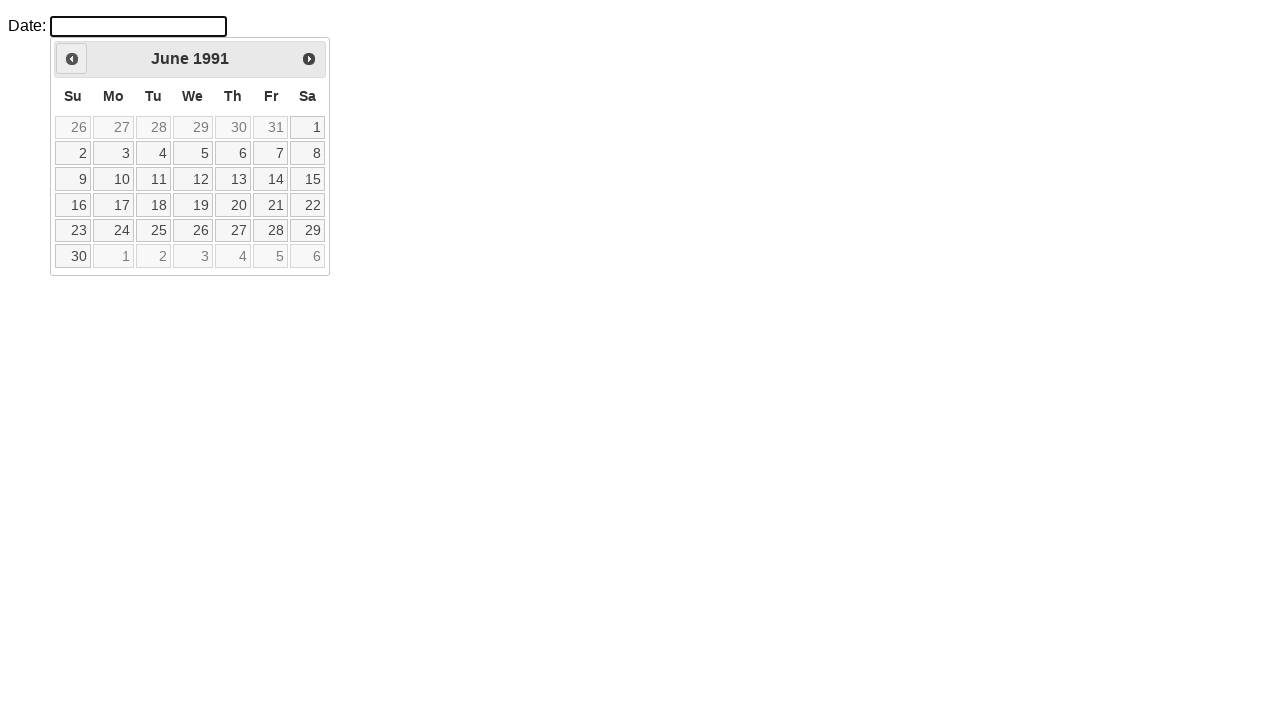

Clicked previous month button (iteration 417) at (72, 59) on xpath=//div[@id='ui-datepicker-div']/div/a[1]/span
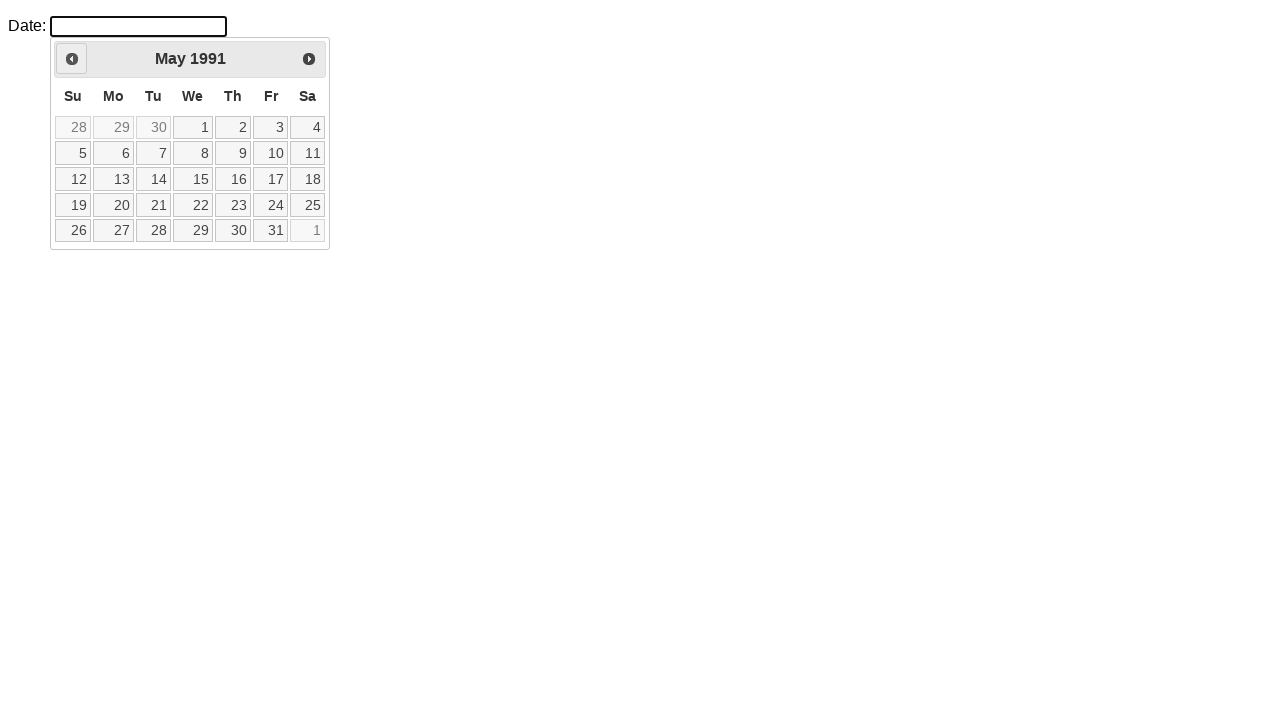

Waited 50ms before next navigation (iteration 417)
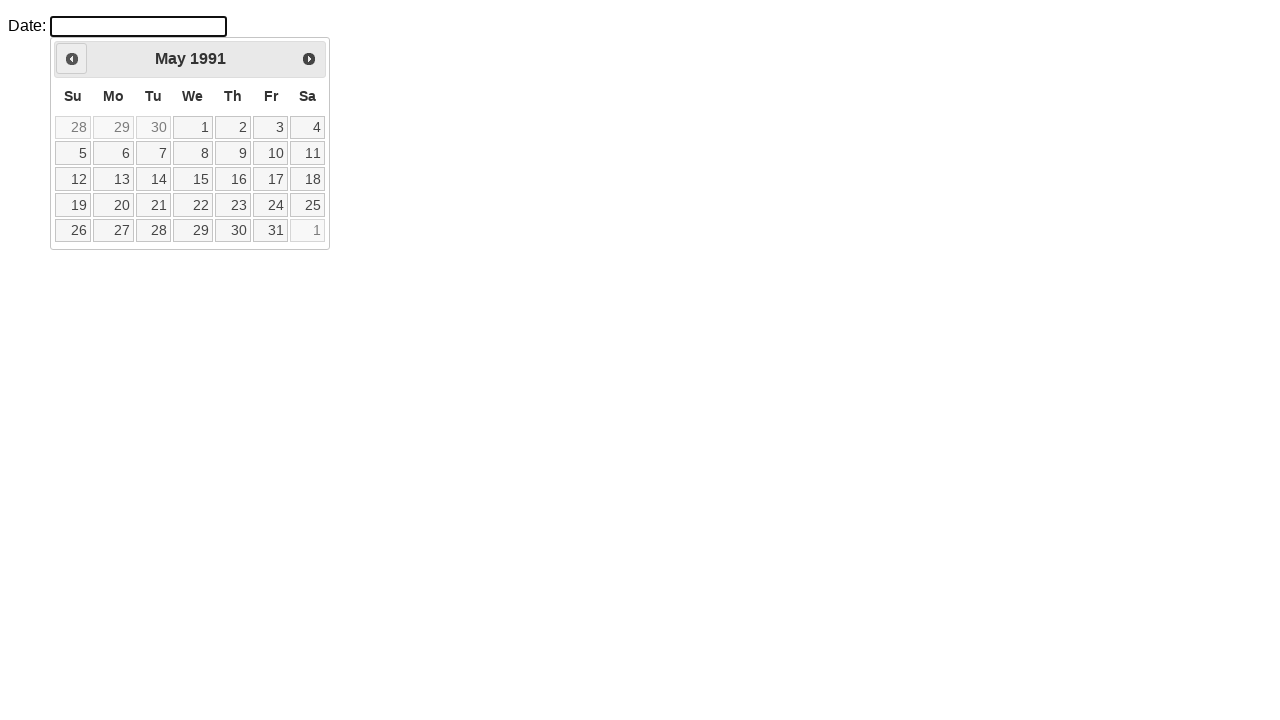

Clicked previous month button (iteration 418) at (72, 59) on xpath=//div[@id='ui-datepicker-div']/div/a[1]/span
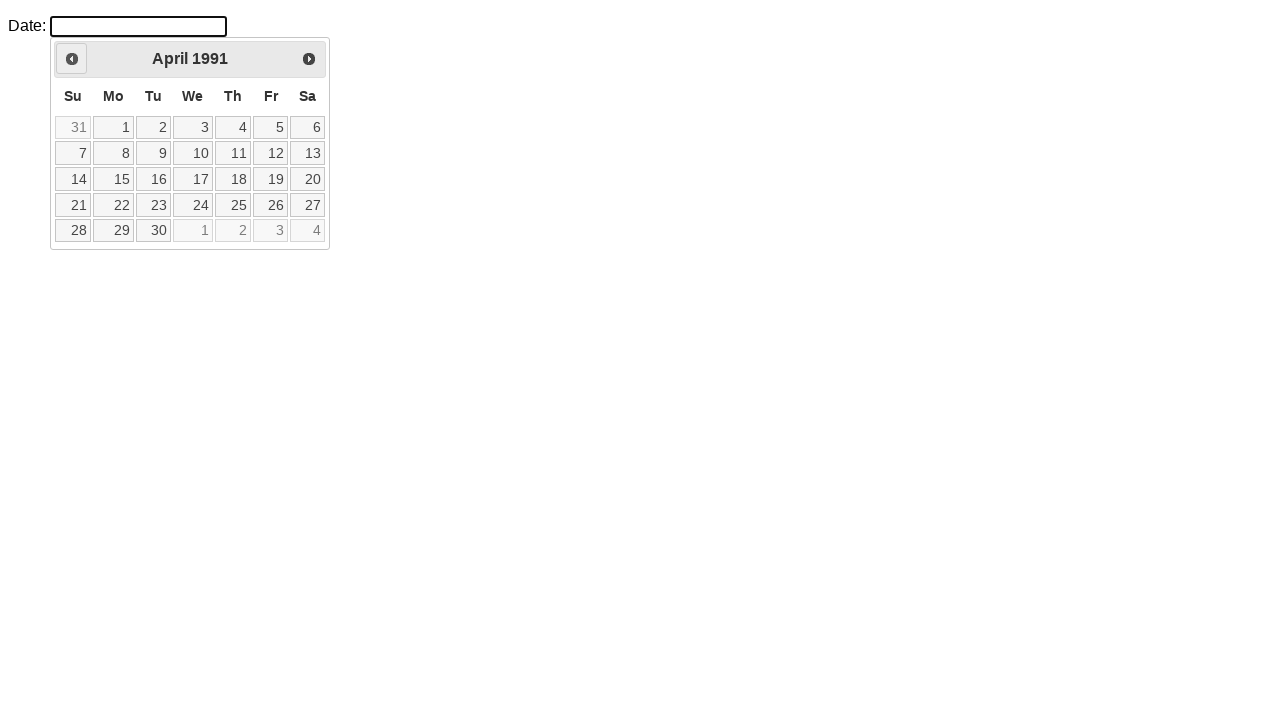

Waited 50ms before next navigation (iteration 418)
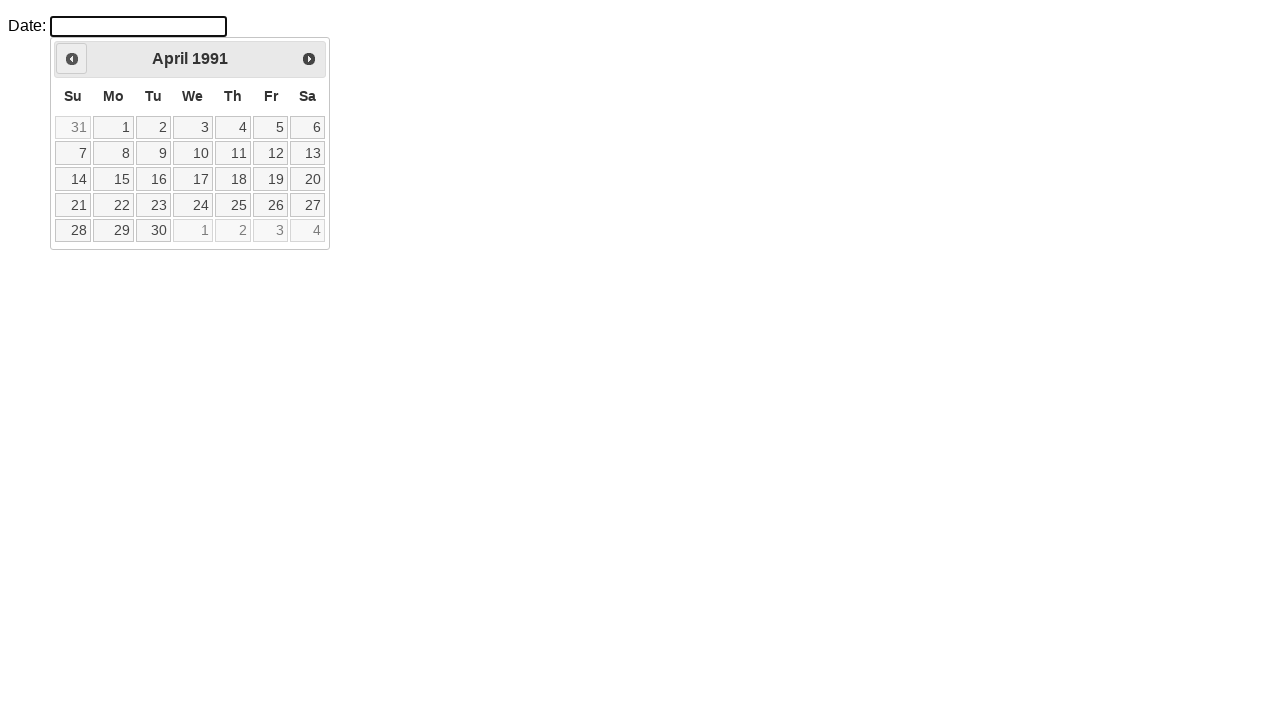

Clicked previous month button (iteration 419) at (72, 59) on xpath=//div[@id='ui-datepicker-div']/div/a[1]/span
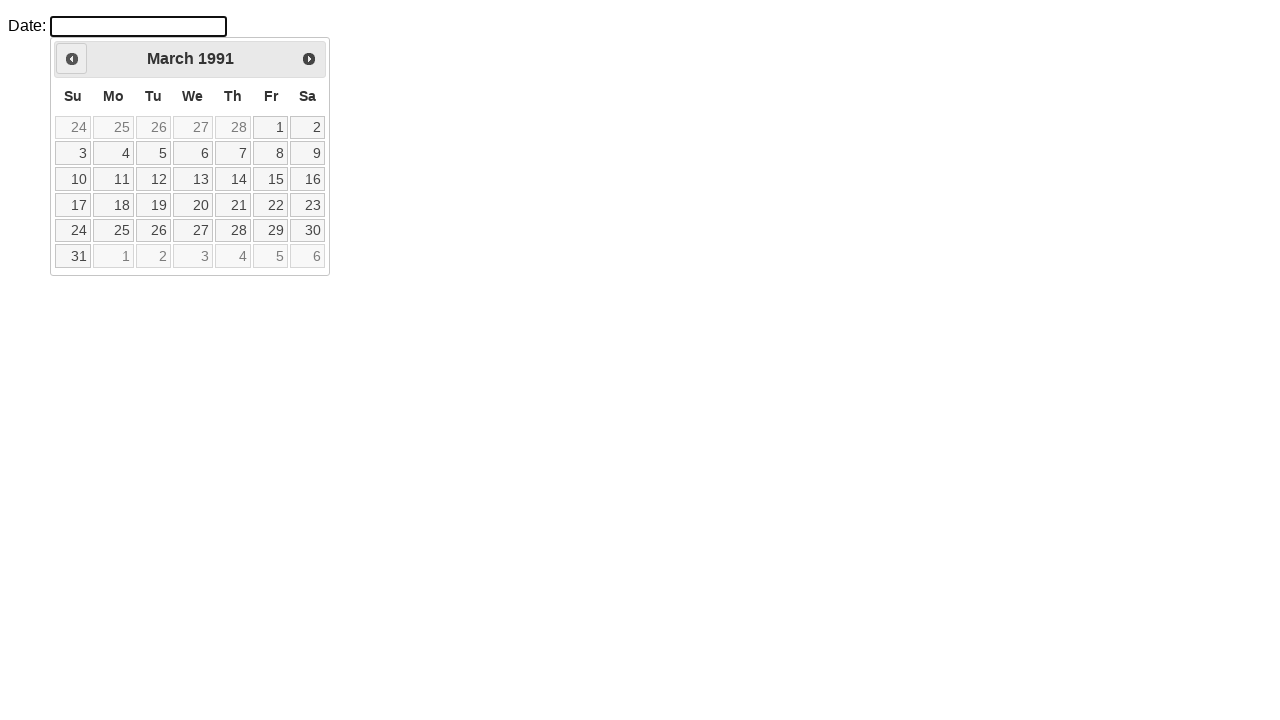

Waited 50ms before next navigation (iteration 419)
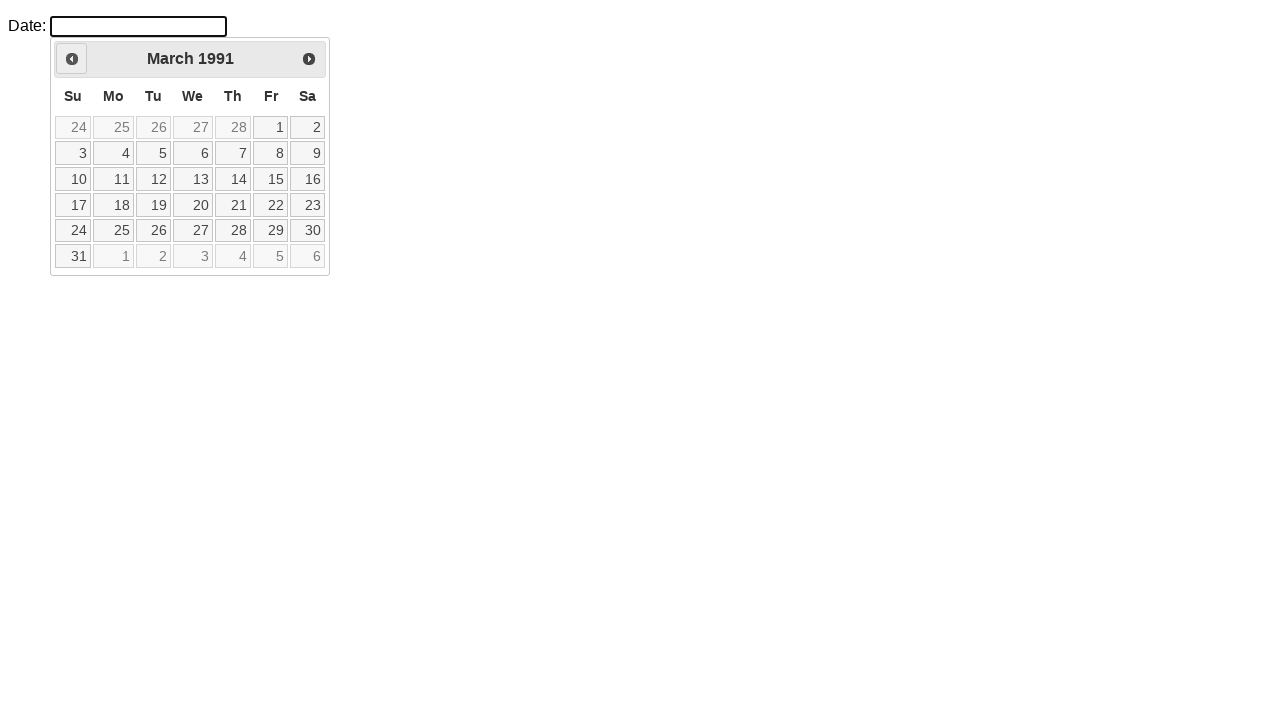

Clicked previous month button (iteration 420) at (72, 59) on xpath=//div[@id='ui-datepicker-div']/div/a[1]/span
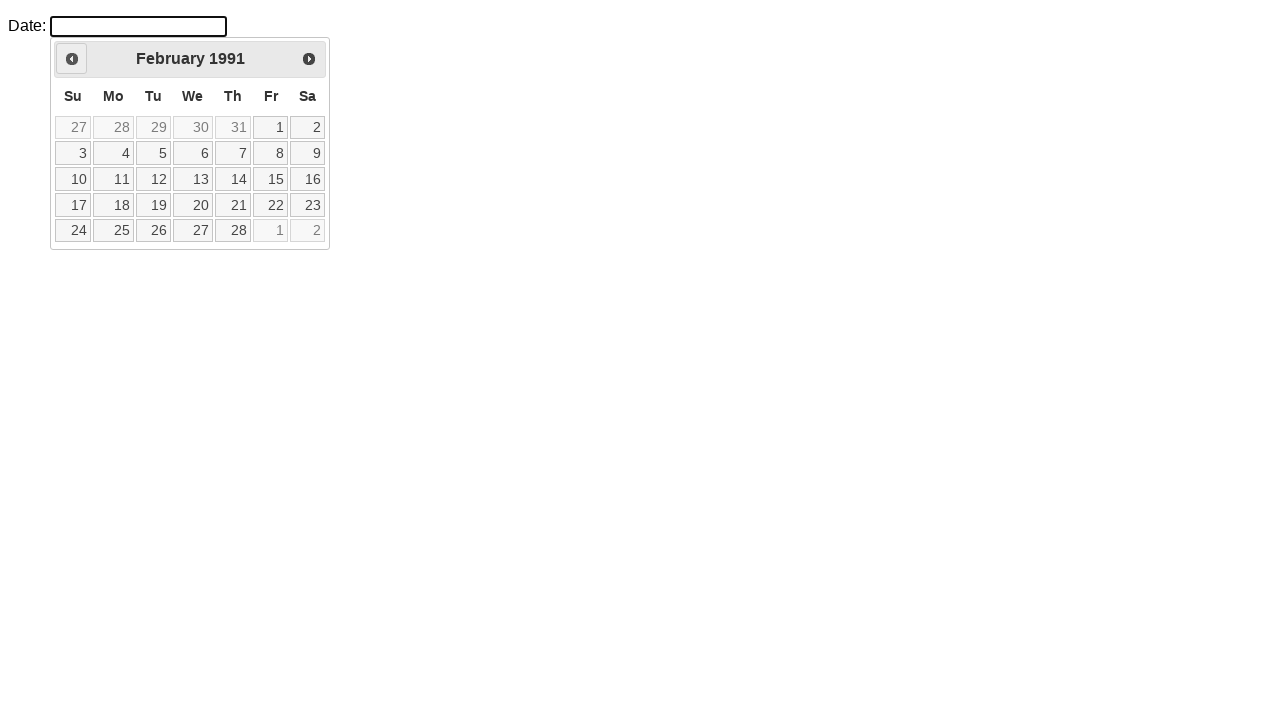

Waited 50ms before next navigation (iteration 420)
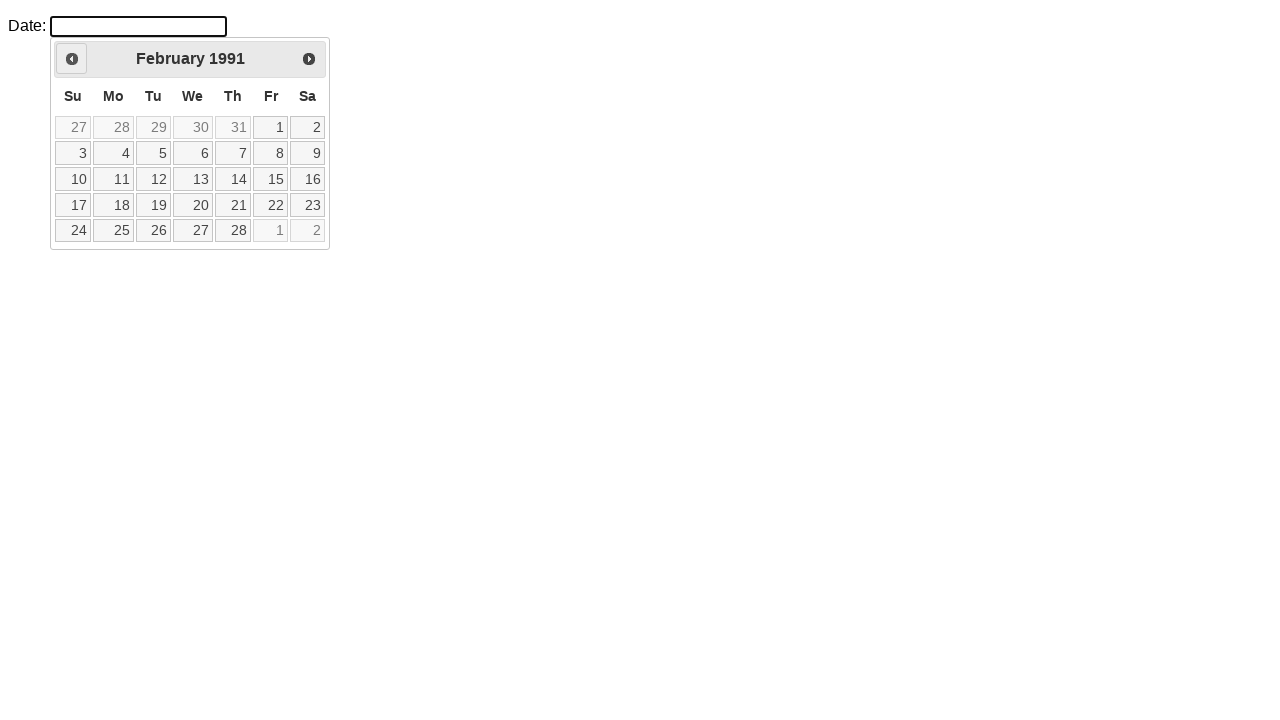

Clicked previous month button (iteration 421) at (72, 59) on xpath=//div[@id='ui-datepicker-div']/div/a[1]/span
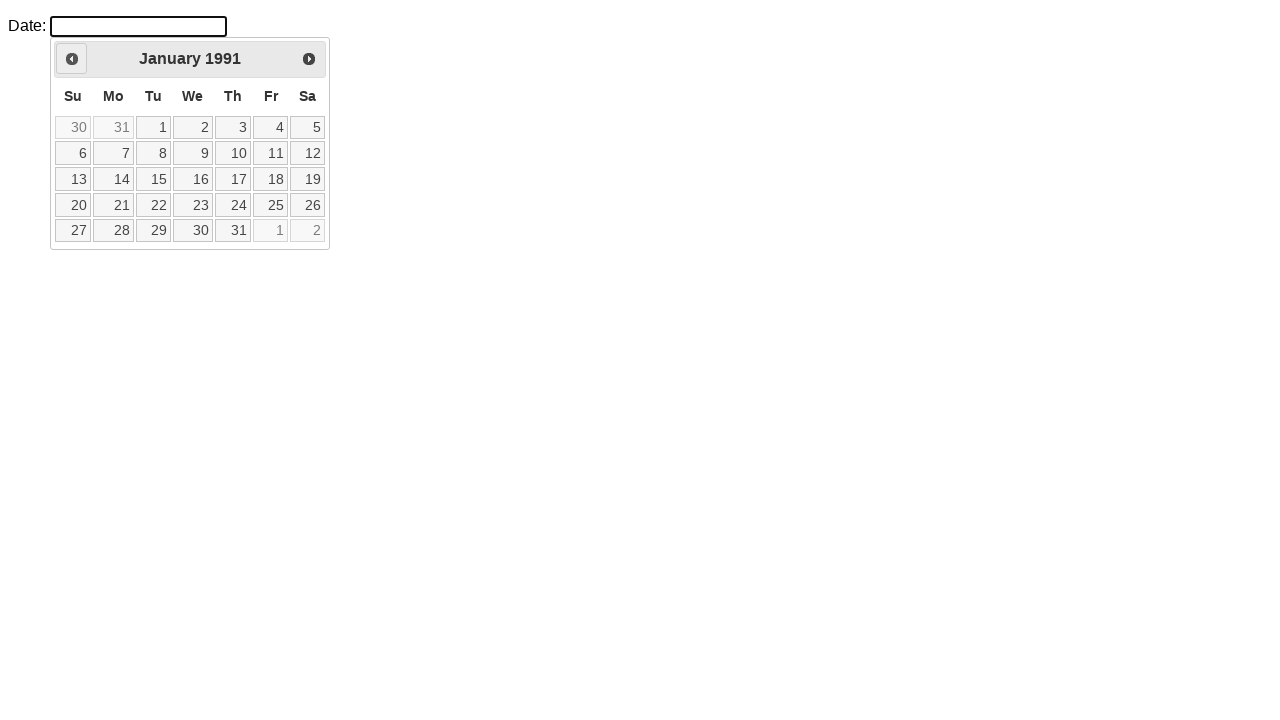

Waited 50ms before next navigation (iteration 421)
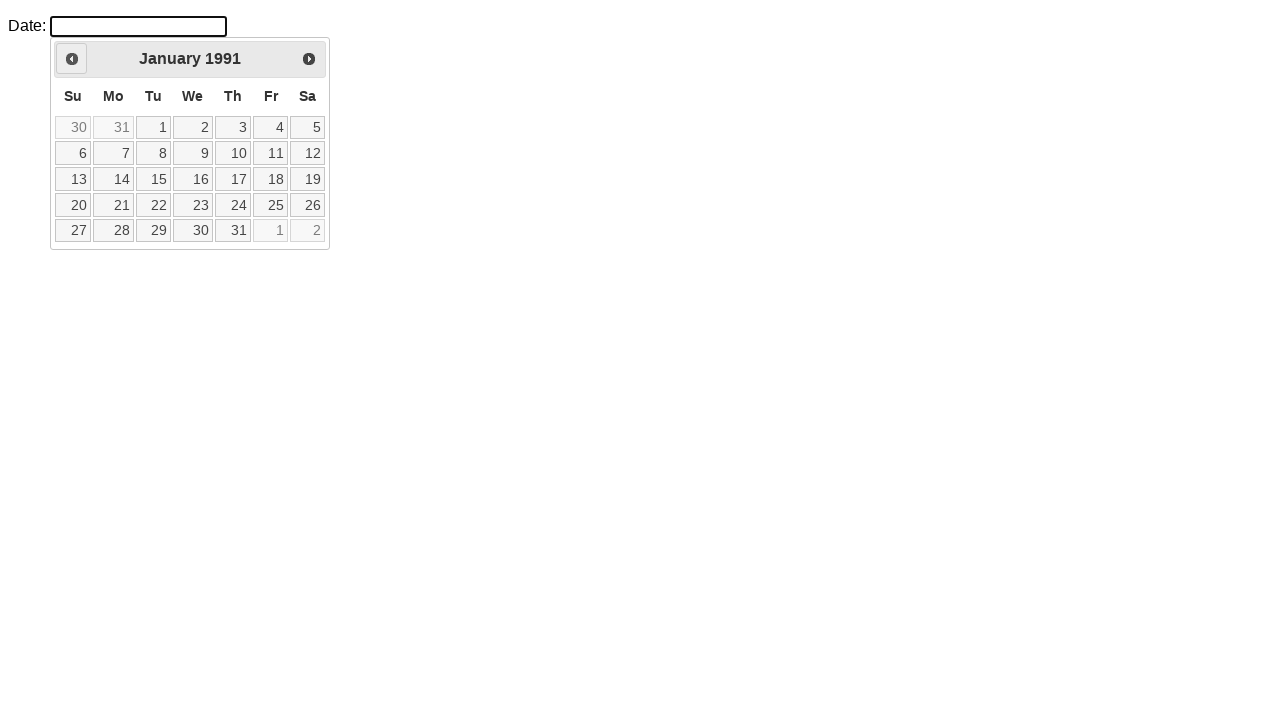

Clicked previous month button (iteration 422) at (72, 59) on xpath=//div[@id='ui-datepicker-div']/div/a[1]/span
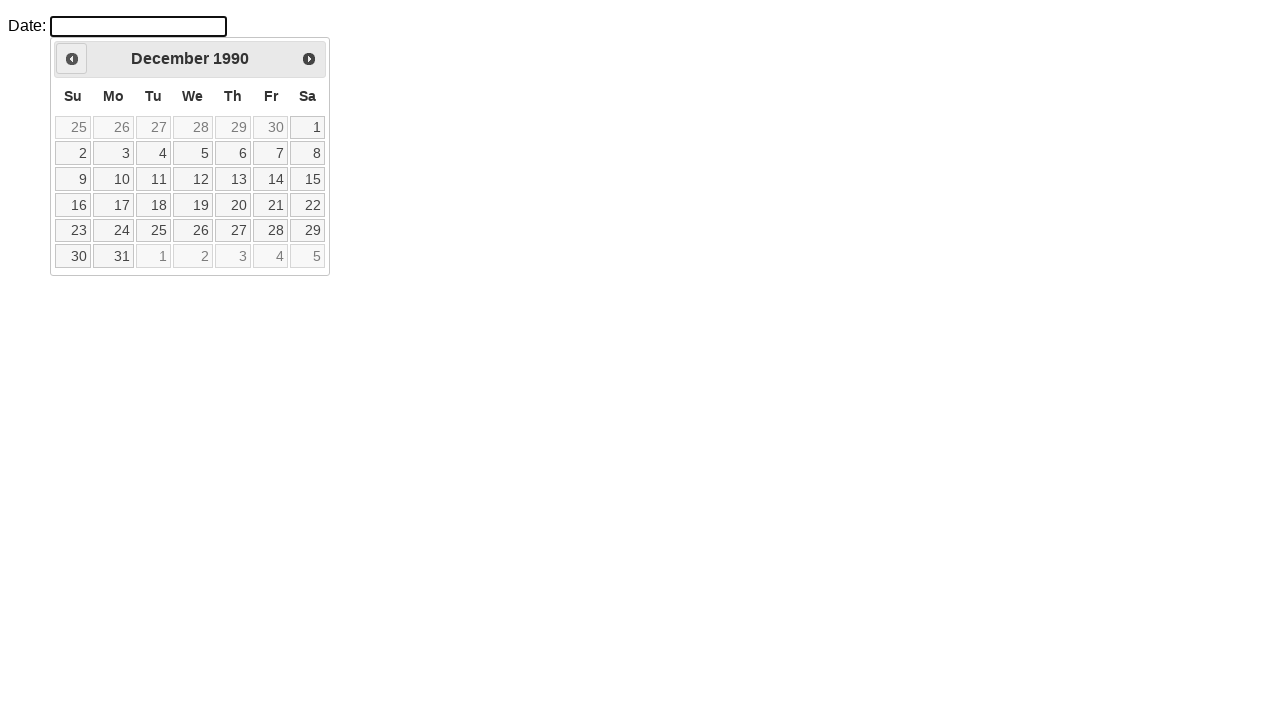

Waited 50ms before next navigation (iteration 422)
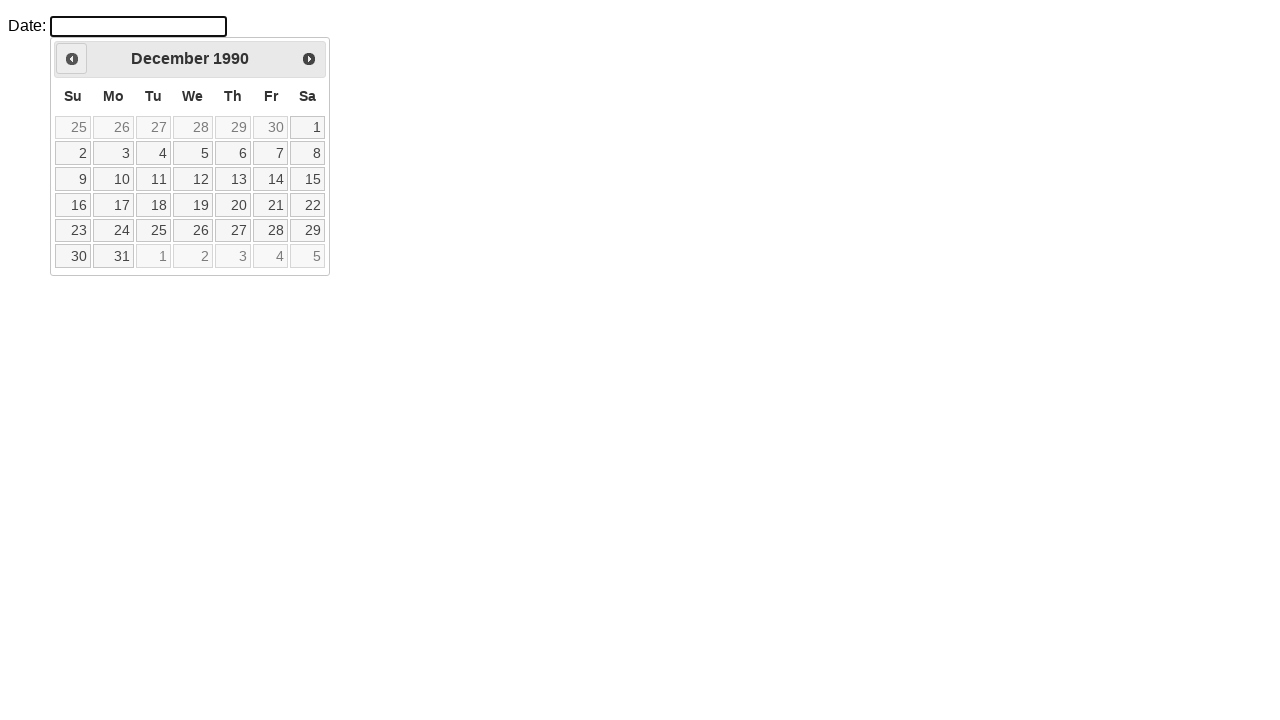

Clicked previous month button (iteration 423) at (72, 59) on xpath=//div[@id='ui-datepicker-div']/div/a[1]/span
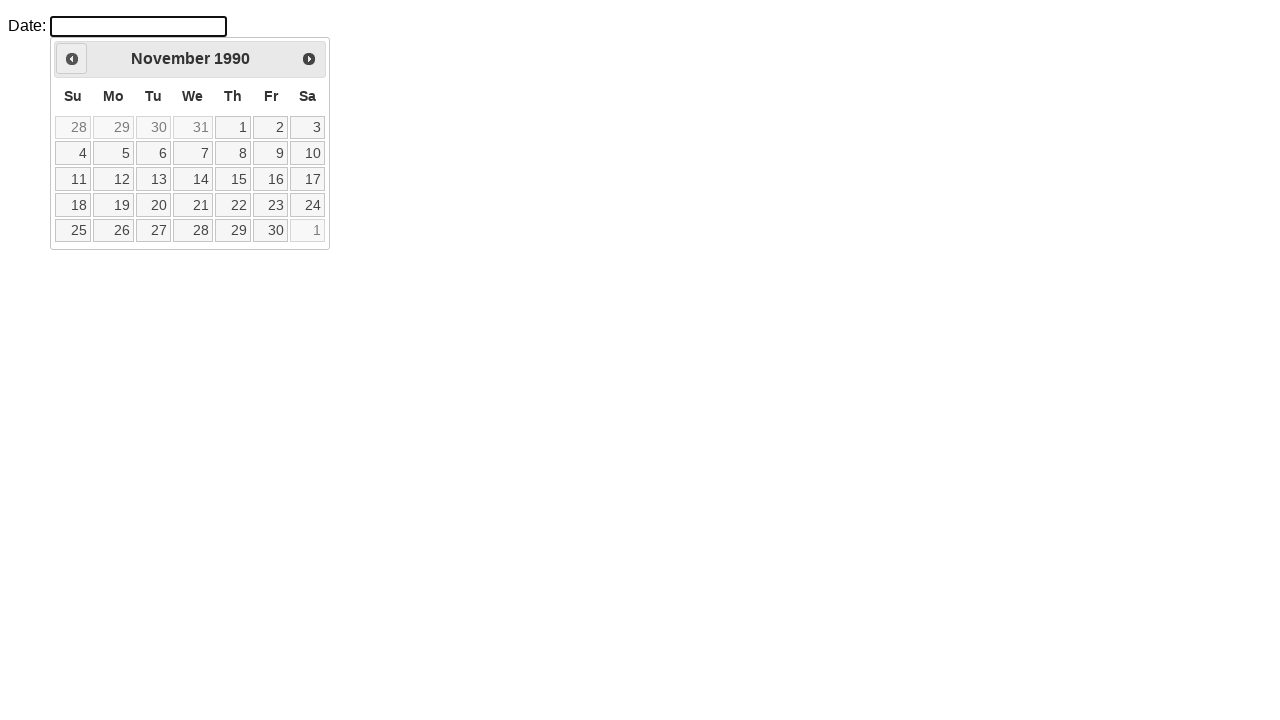

Waited 50ms before next navigation (iteration 423)
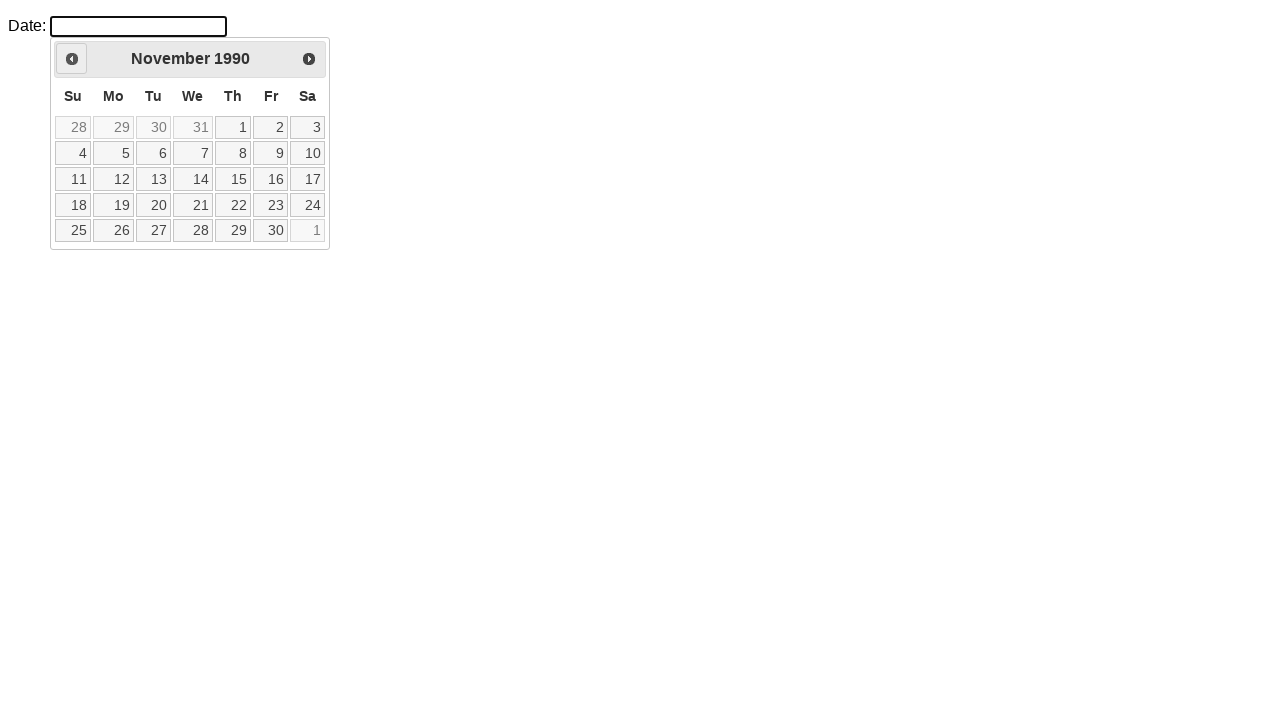

Clicked previous month button (iteration 424) at (72, 59) on xpath=//div[@id='ui-datepicker-div']/div/a[1]/span
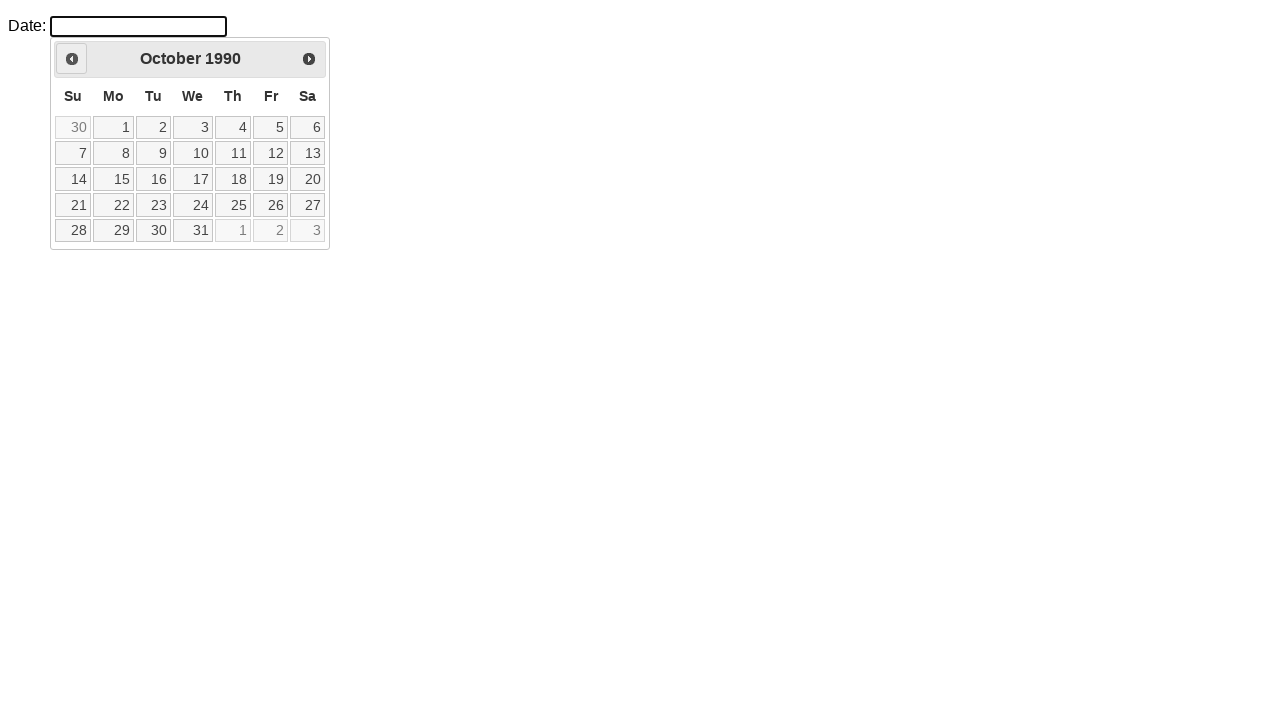

Waited 50ms before next navigation (iteration 424)
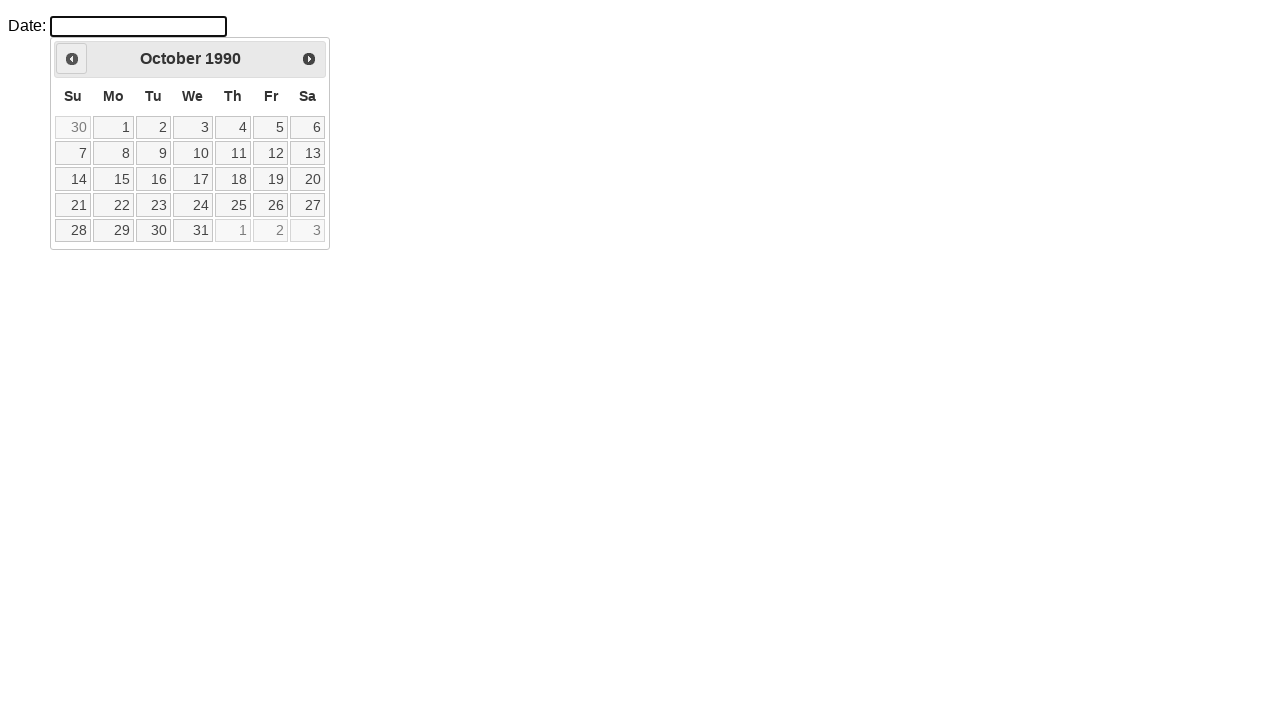

Clicked previous month button (iteration 425) at (72, 59) on xpath=//div[@id='ui-datepicker-div']/div/a[1]/span
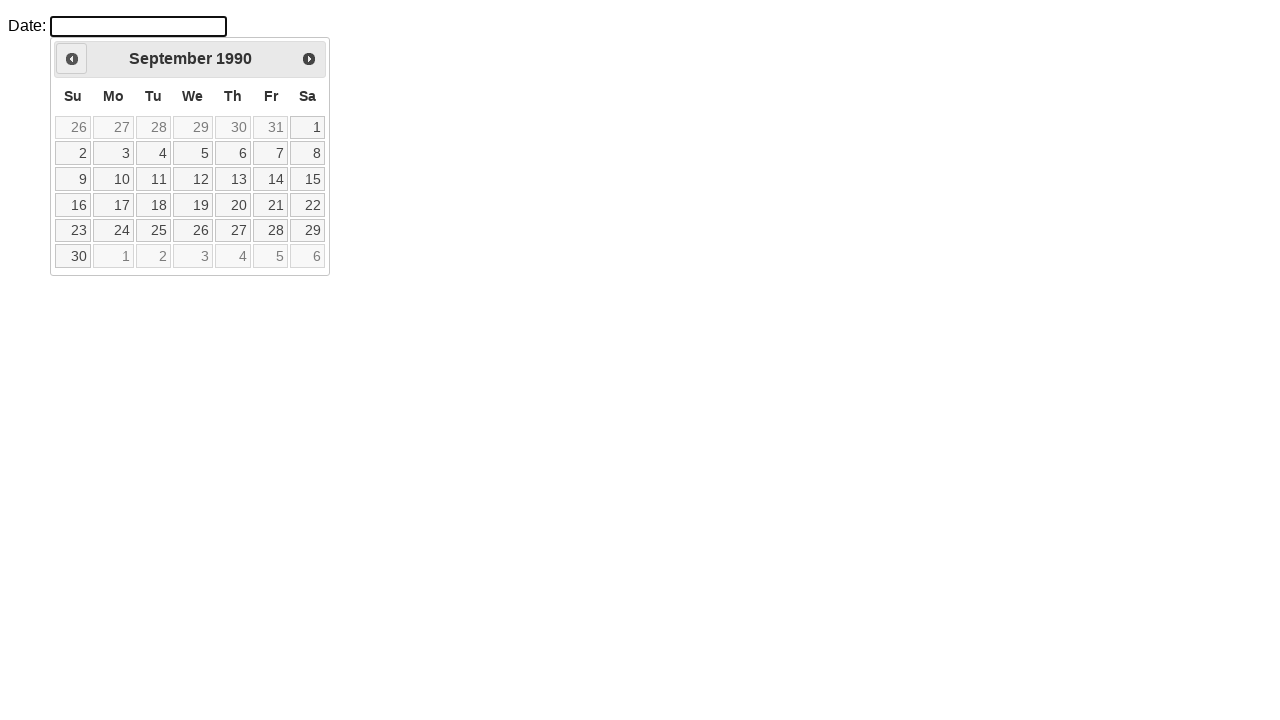

Waited 50ms before next navigation (iteration 425)
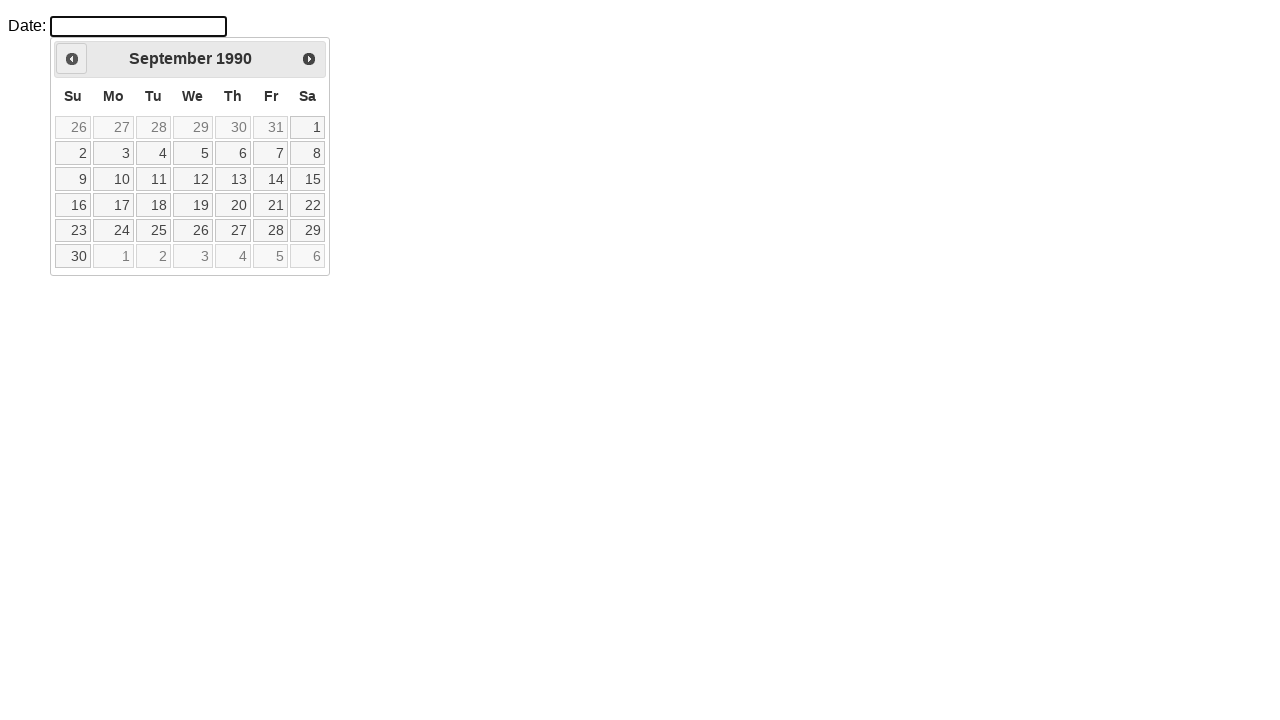

Clicked previous month button (iteration 426) at (72, 59) on xpath=//div[@id='ui-datepicker-div']/div/a[1]/span
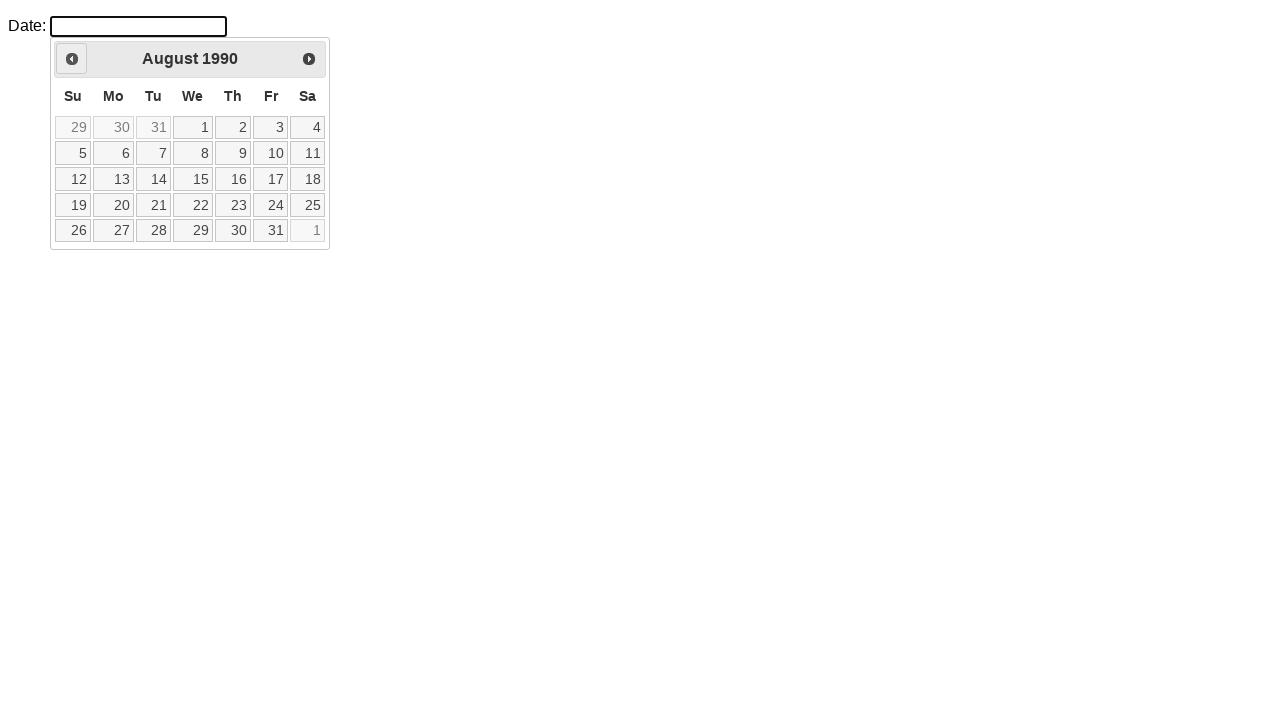

Waited 50ms before next navigation (iteration 426)
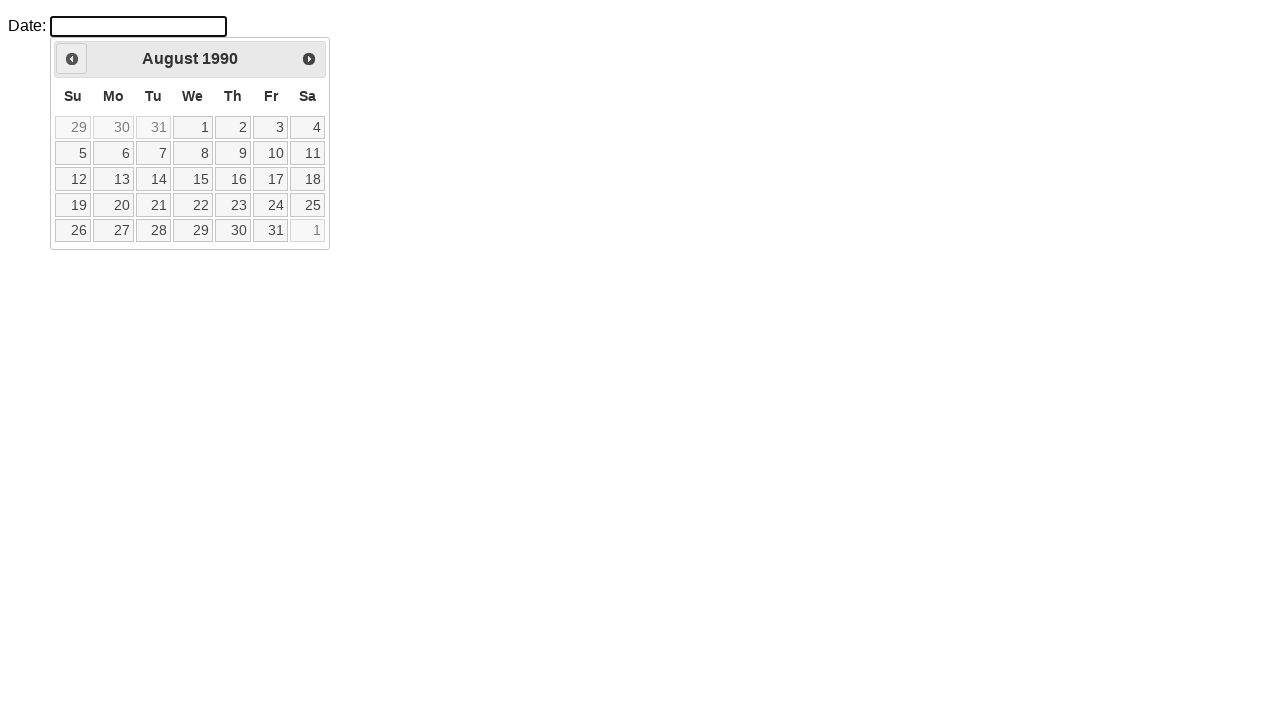

Clicked day 6 in the calendar to select June 6, 1989 at (114, 153) on xpath=//a[text()='6']
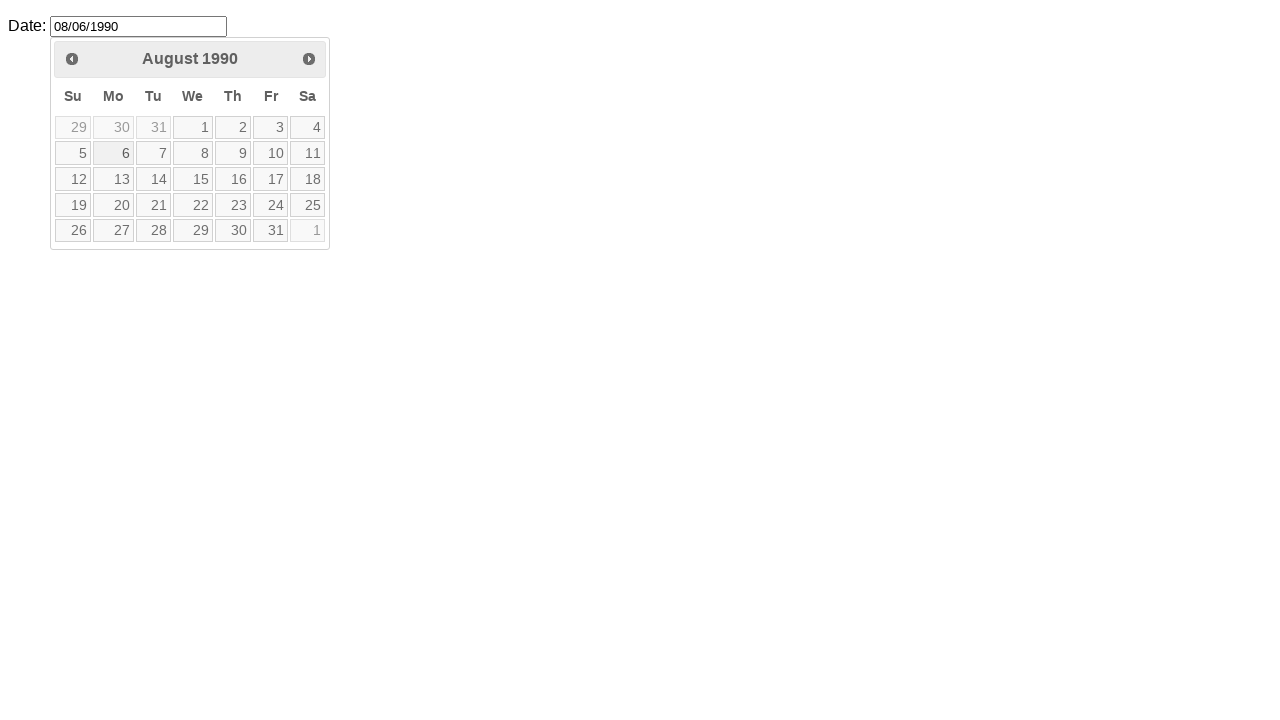

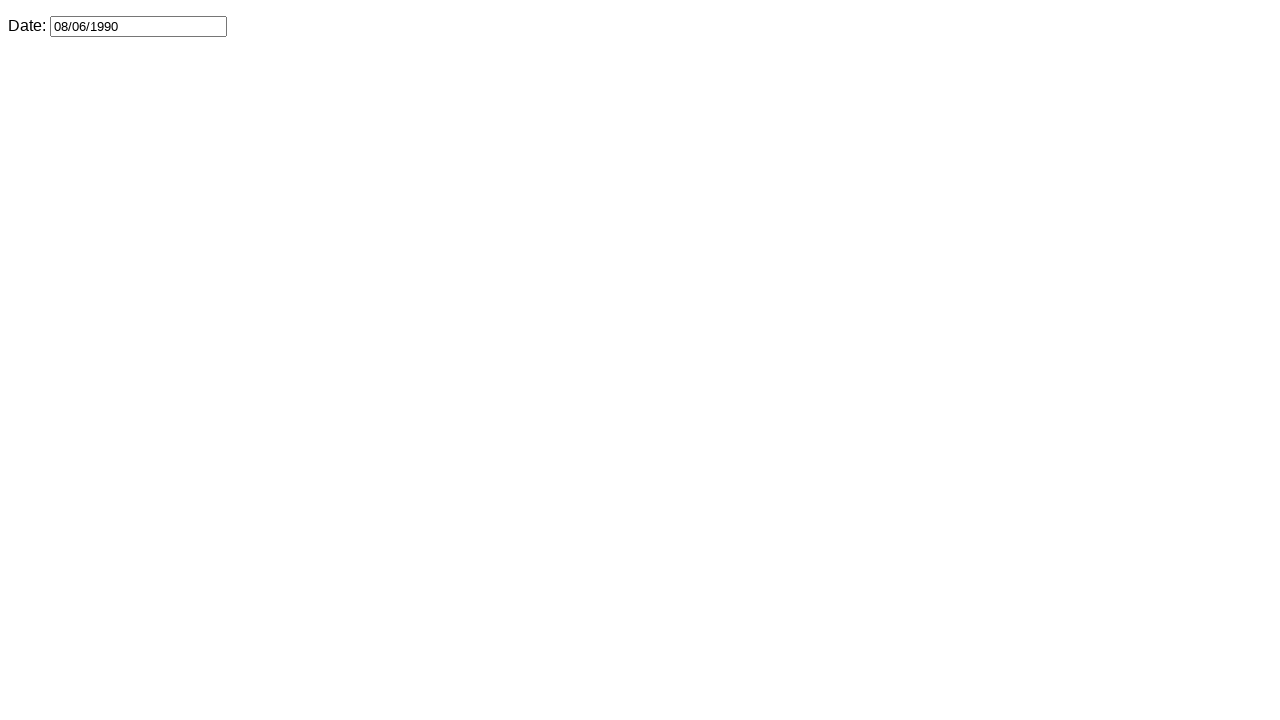